Tests calendar date picker functionality by navigating to a specific date (December 1, 1997) using previous month navigation and selecting the day

Starting URL: https://seleniumpractise.blogspot.com/2016/08/how-to-handle-calendar-in-selenium.html

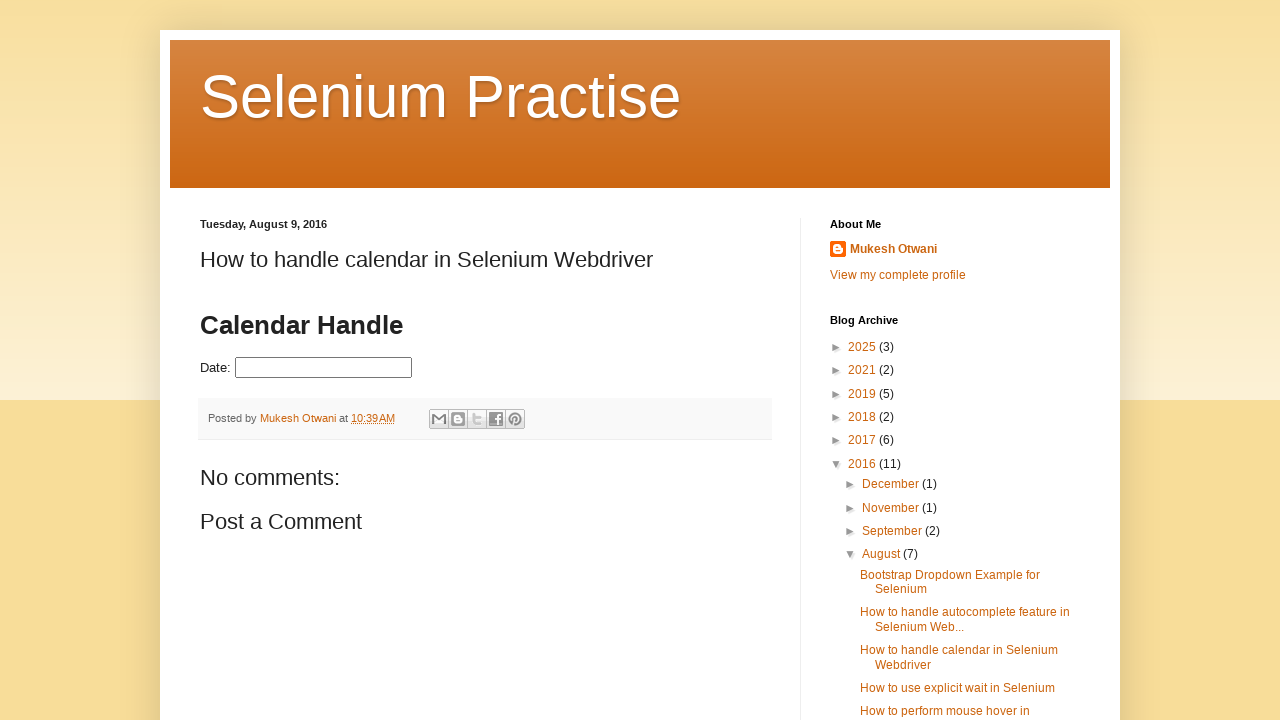

Clicked on date picker input to open calendar at (324, 368) on #datepicker
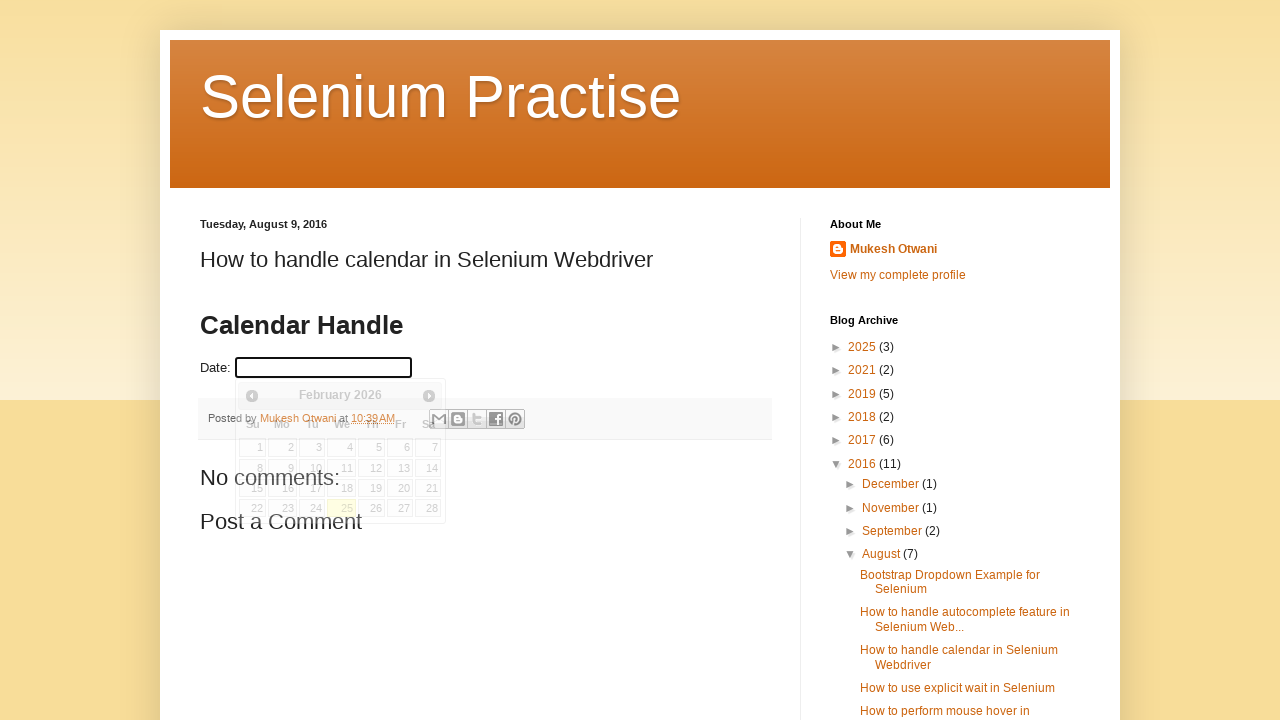

Calendar widget became visible
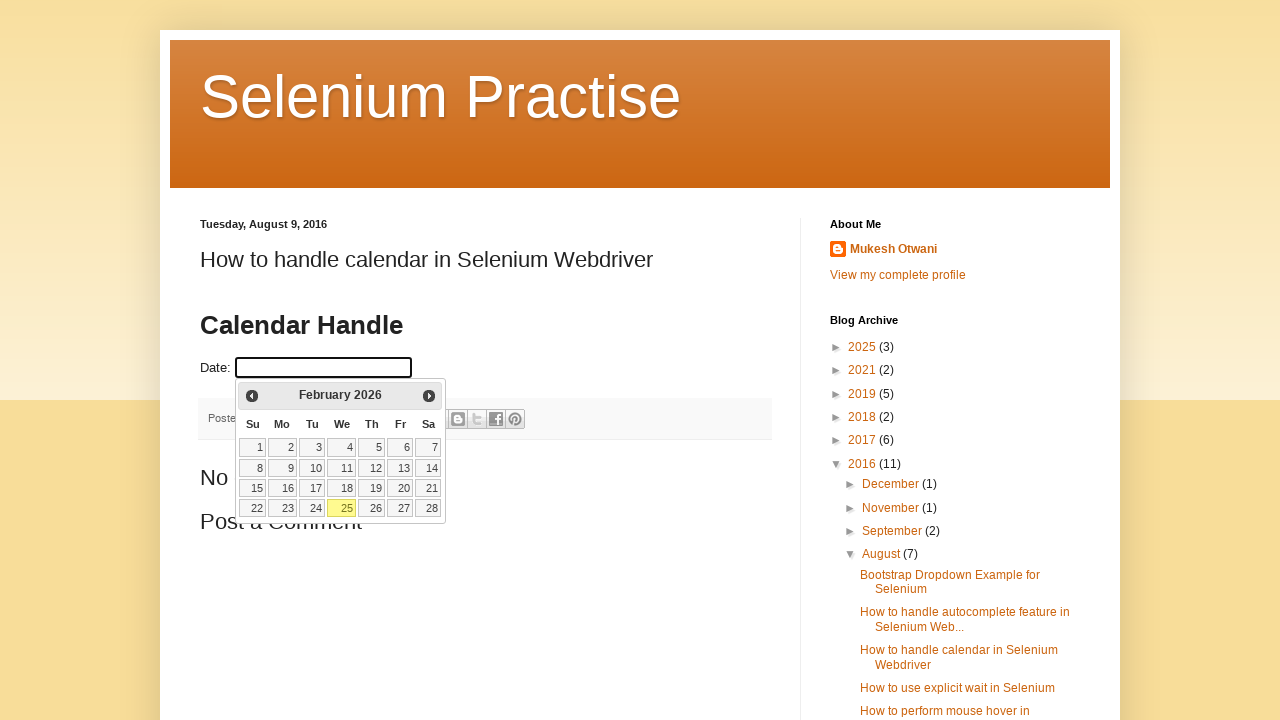

Retrieved current month from calendar: February
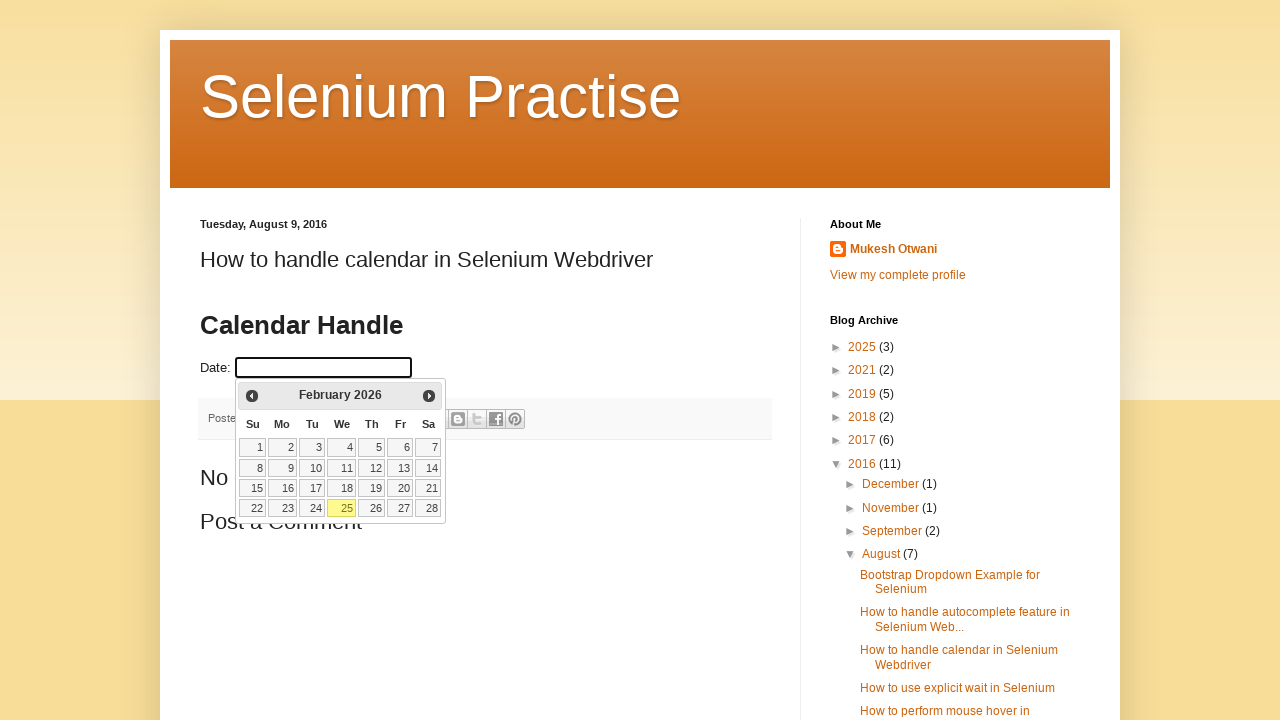

Retrieved current year from calendar: 2026
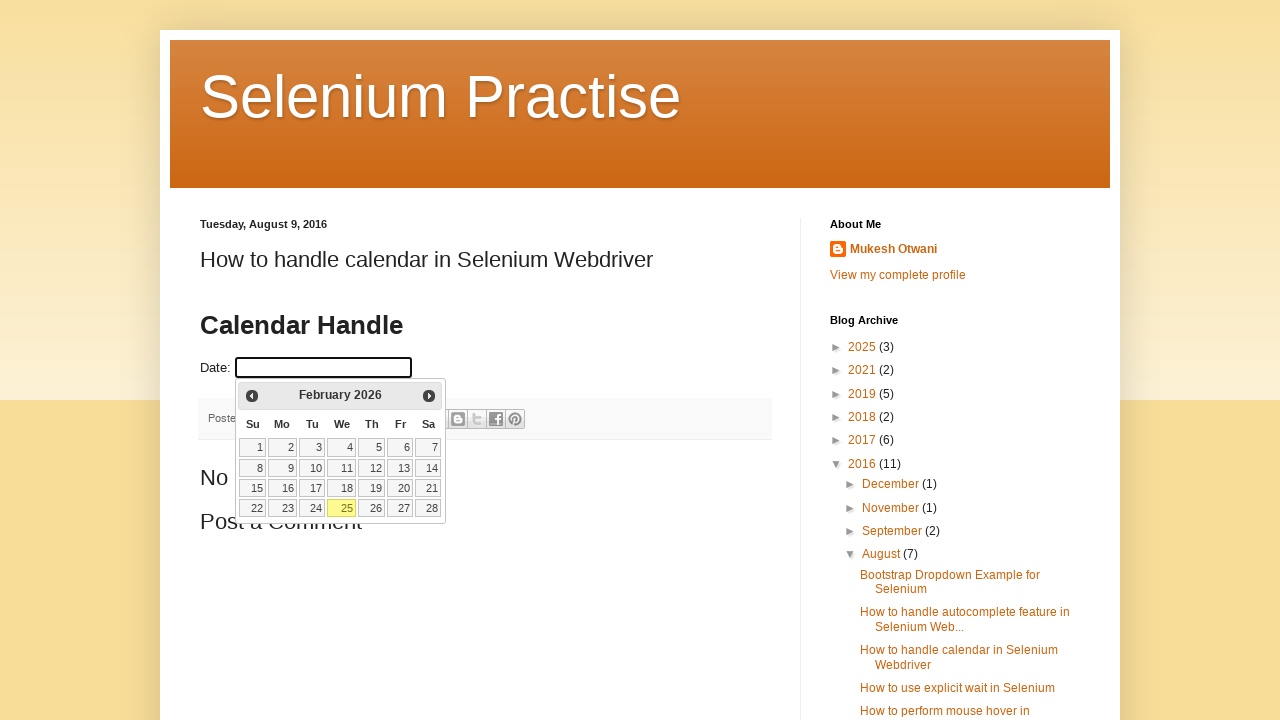

Clicked previous month button to navigate backwards (current: February 2026) at (252, 396) on xpath=//a[@title='Prev']
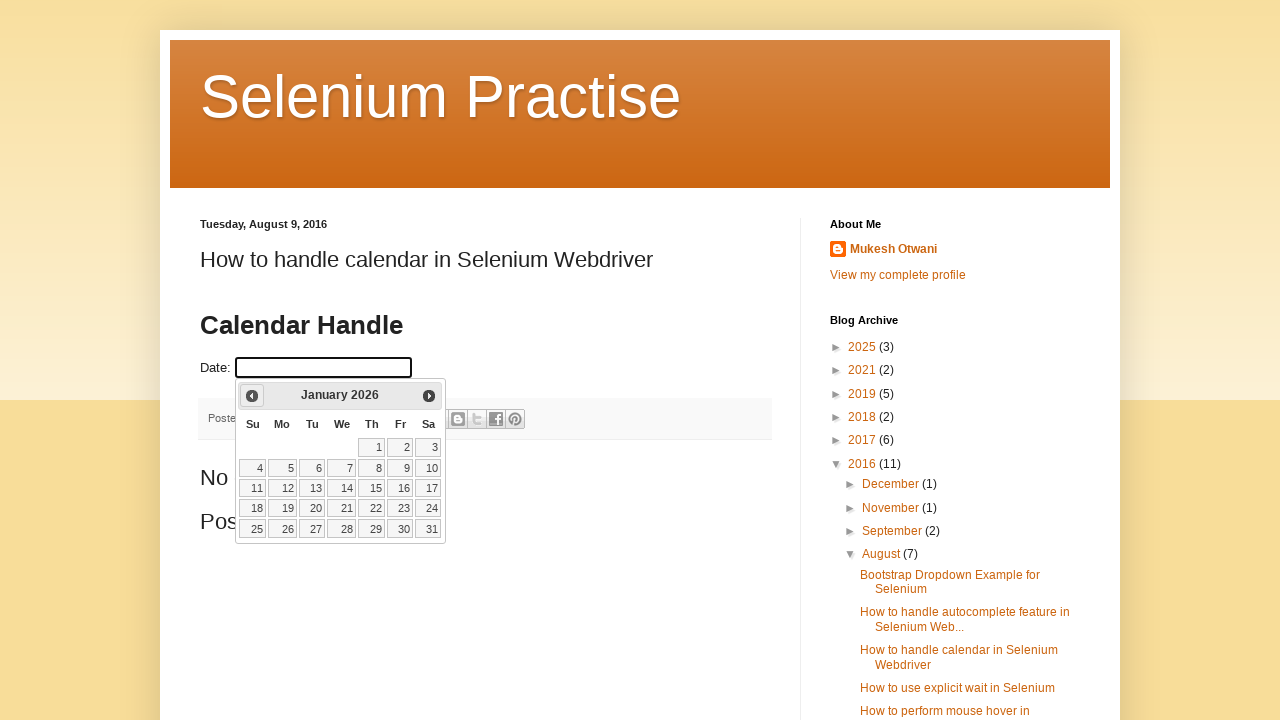

Retrieved updated month: January
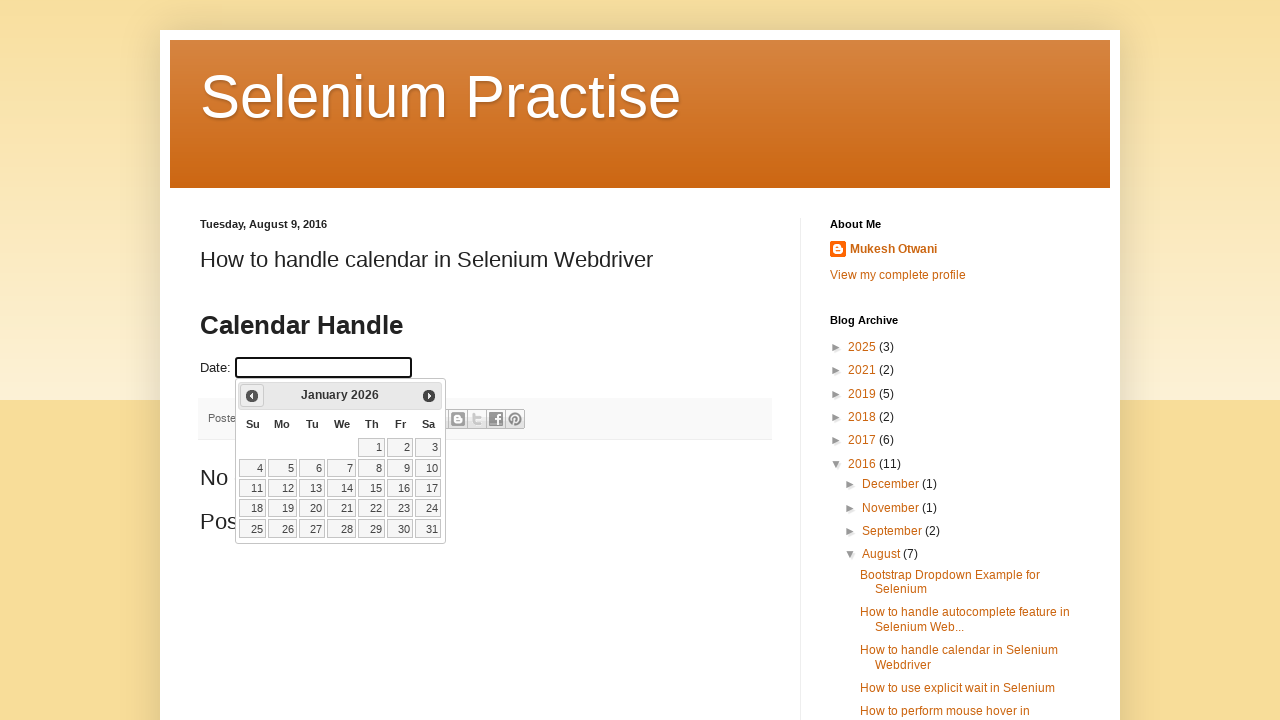

Retrieved updated year: 2026
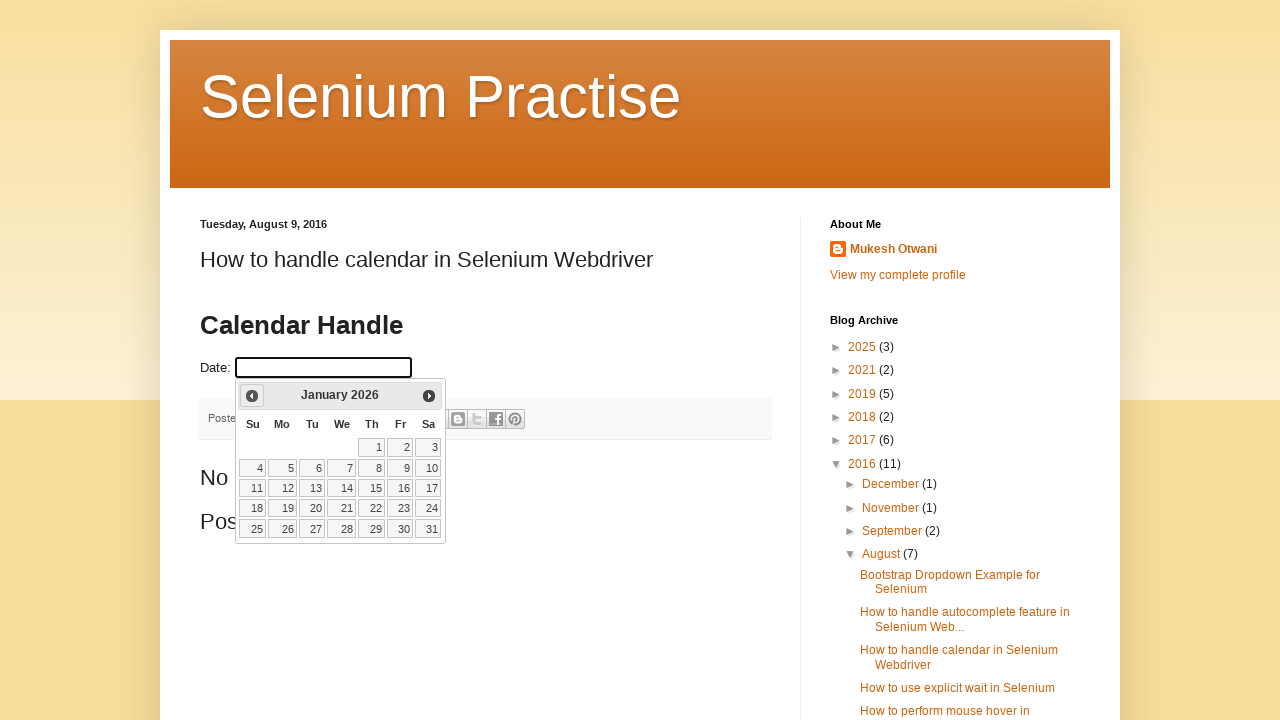

Clicked previous month button to navigate backwards (current: January 2026) at (252, 396) on xpath=//a[@title='Prev']
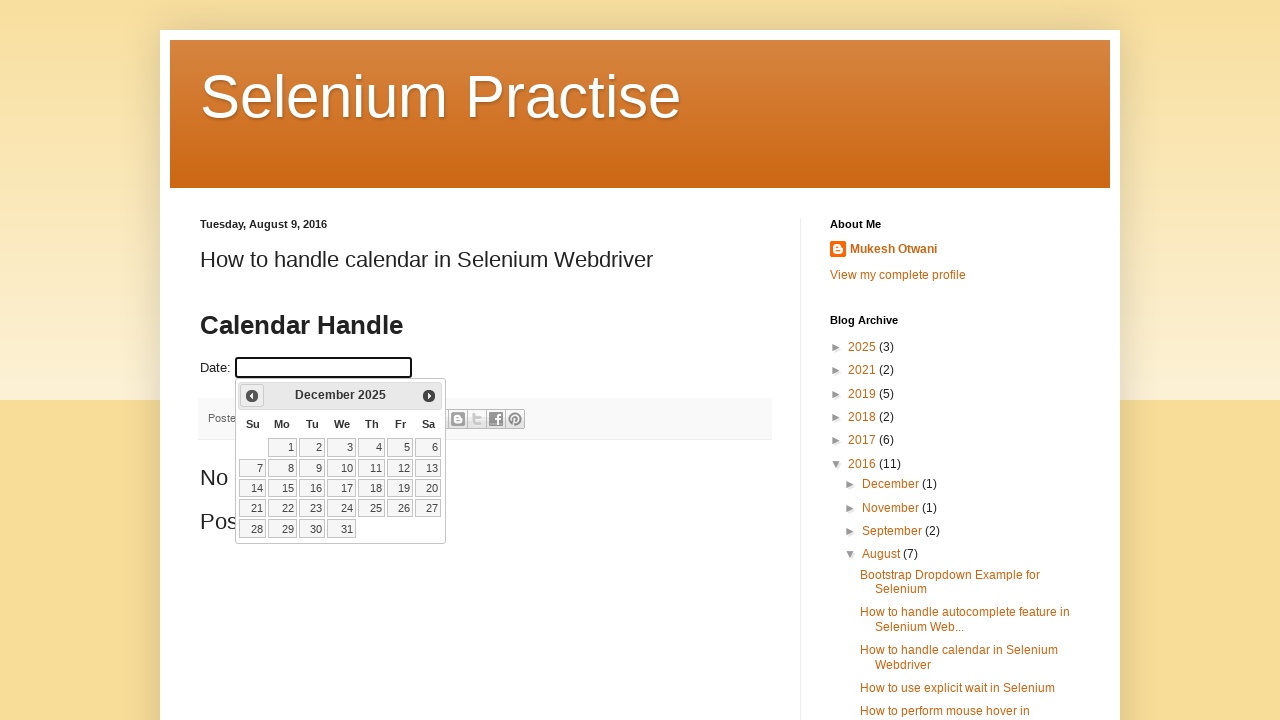

Retrieved updated month: December
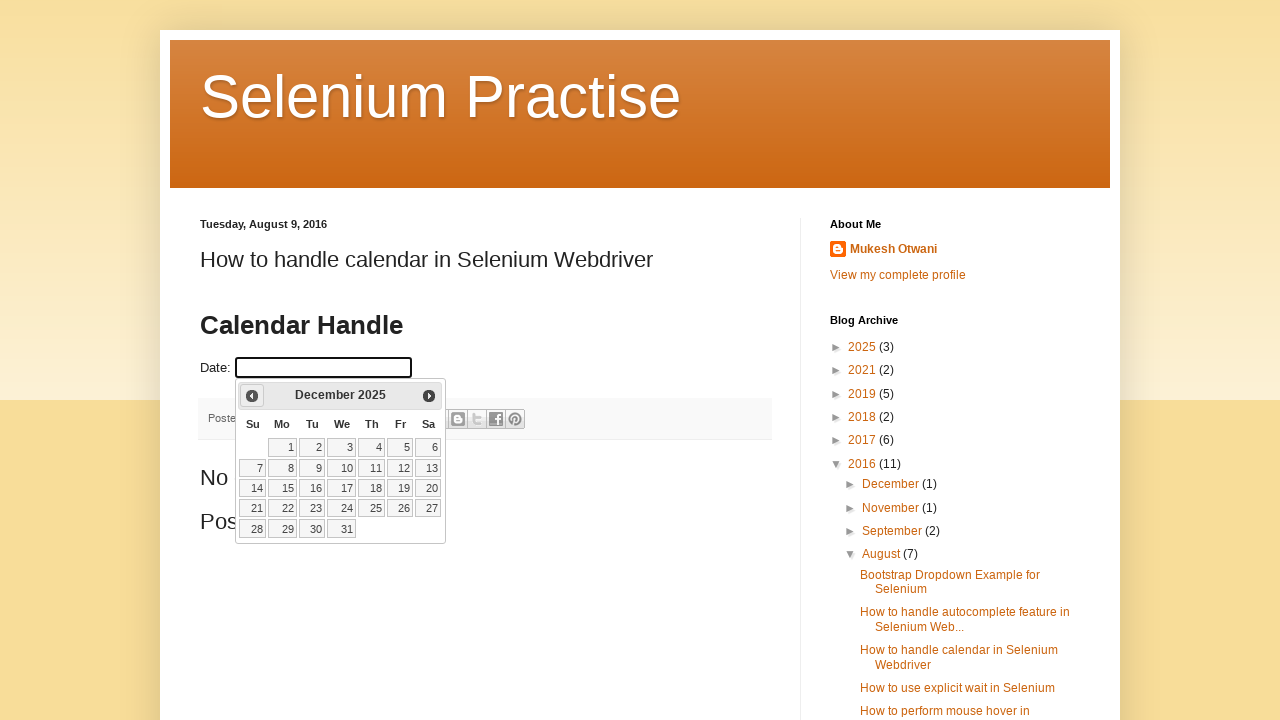

Retrieved updated year: 2025
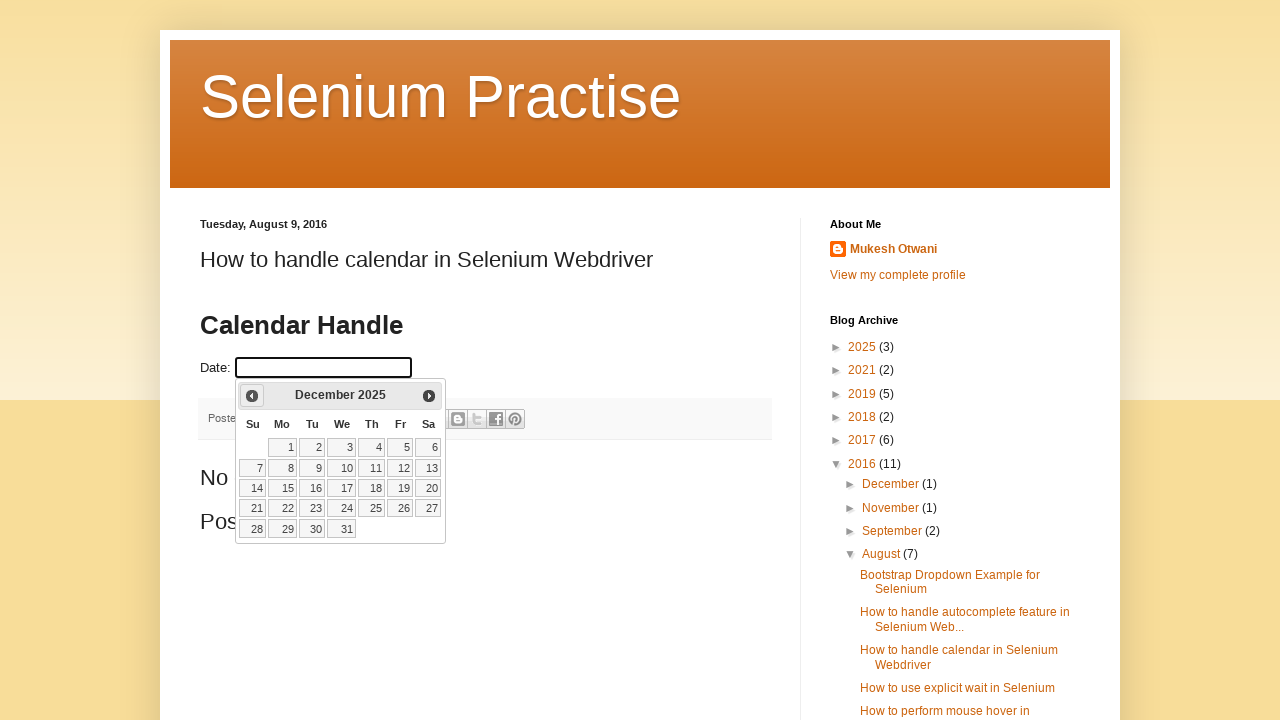

Clicked previous month button to navigate backwards (current: December 2025) at (252, 396) on xpath=//a[@title='Prev']
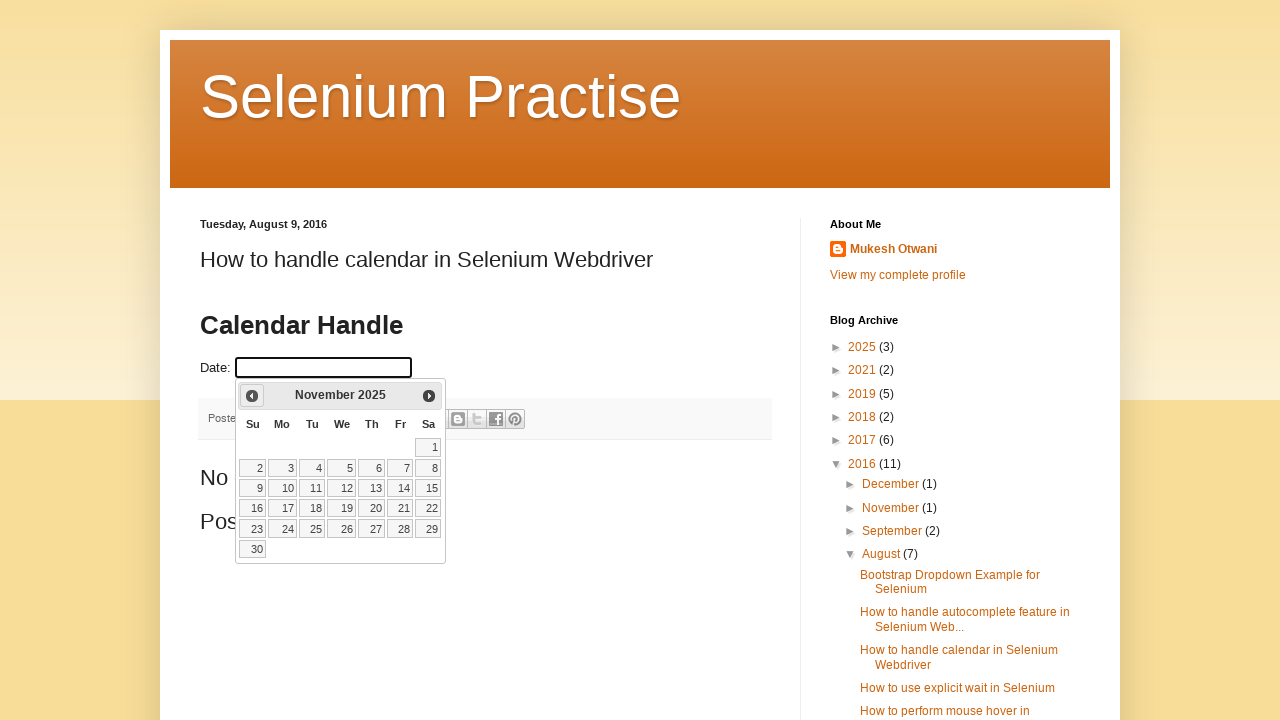

Retrieved updated month: November
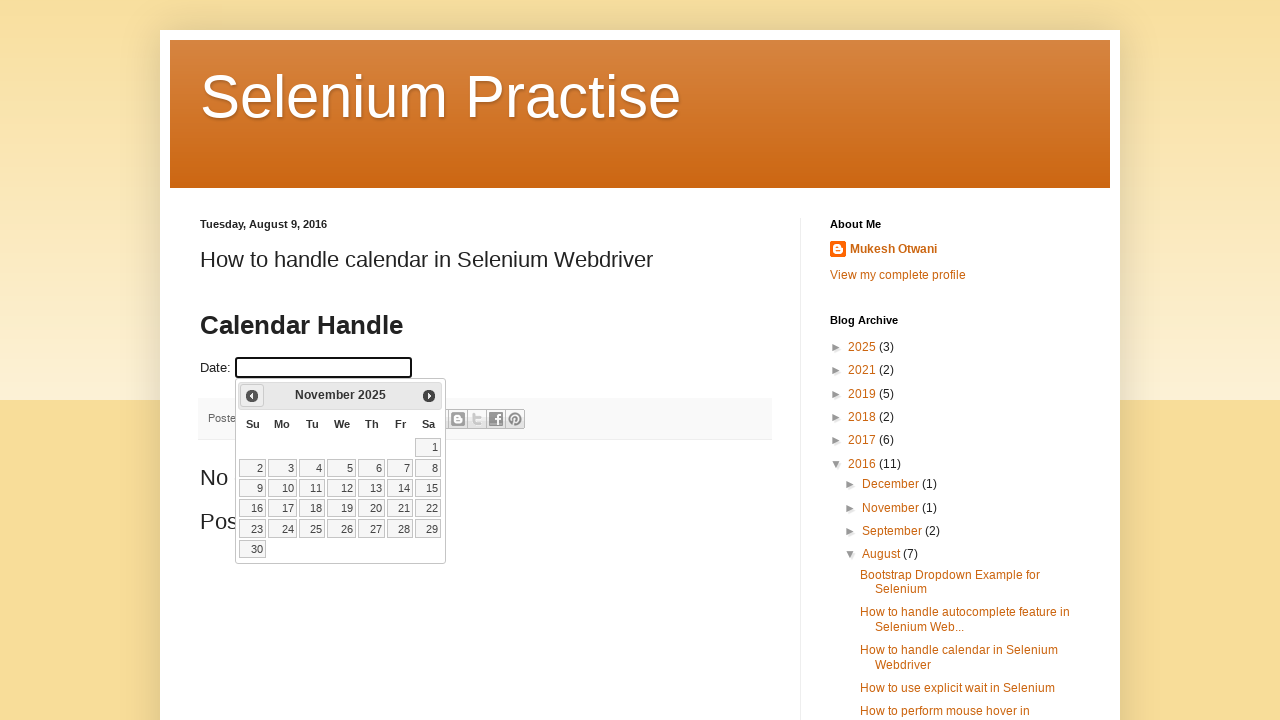

Retrieved updated year: 2025
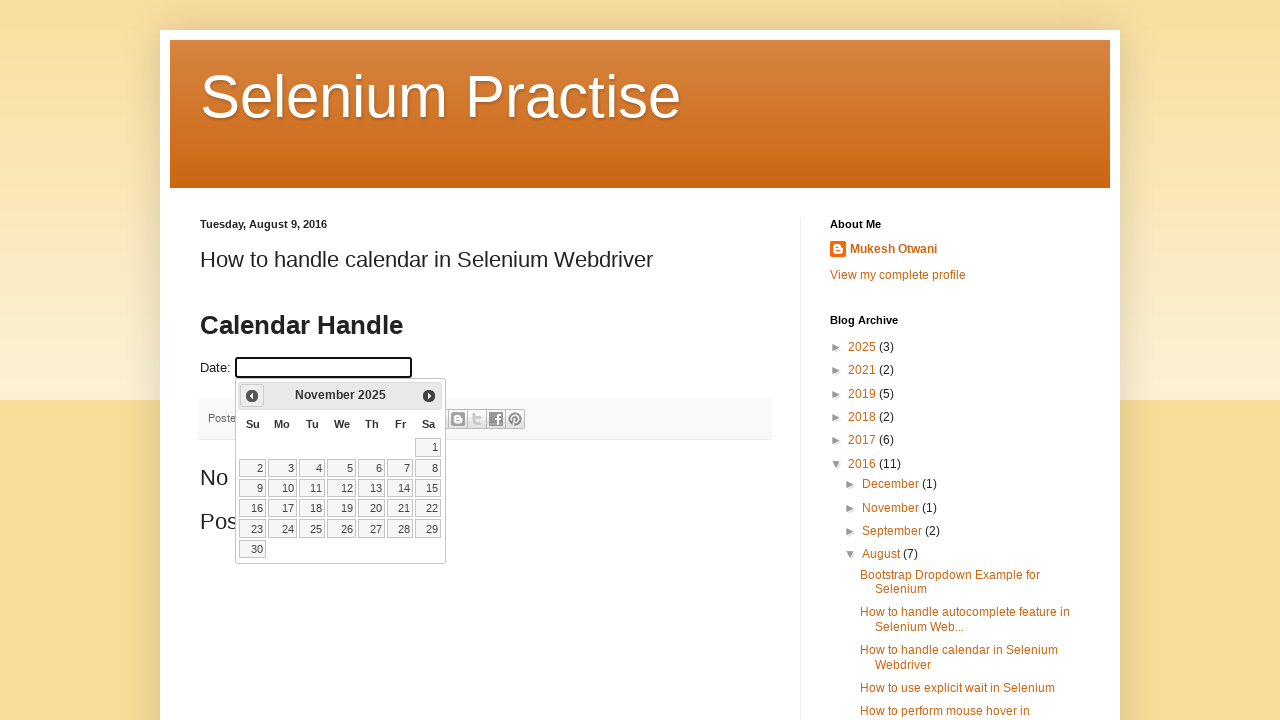

Clicked previous month button to navigate backwards (current: November 2025) at (252, 396) on xpath=//a[@title='Prev']
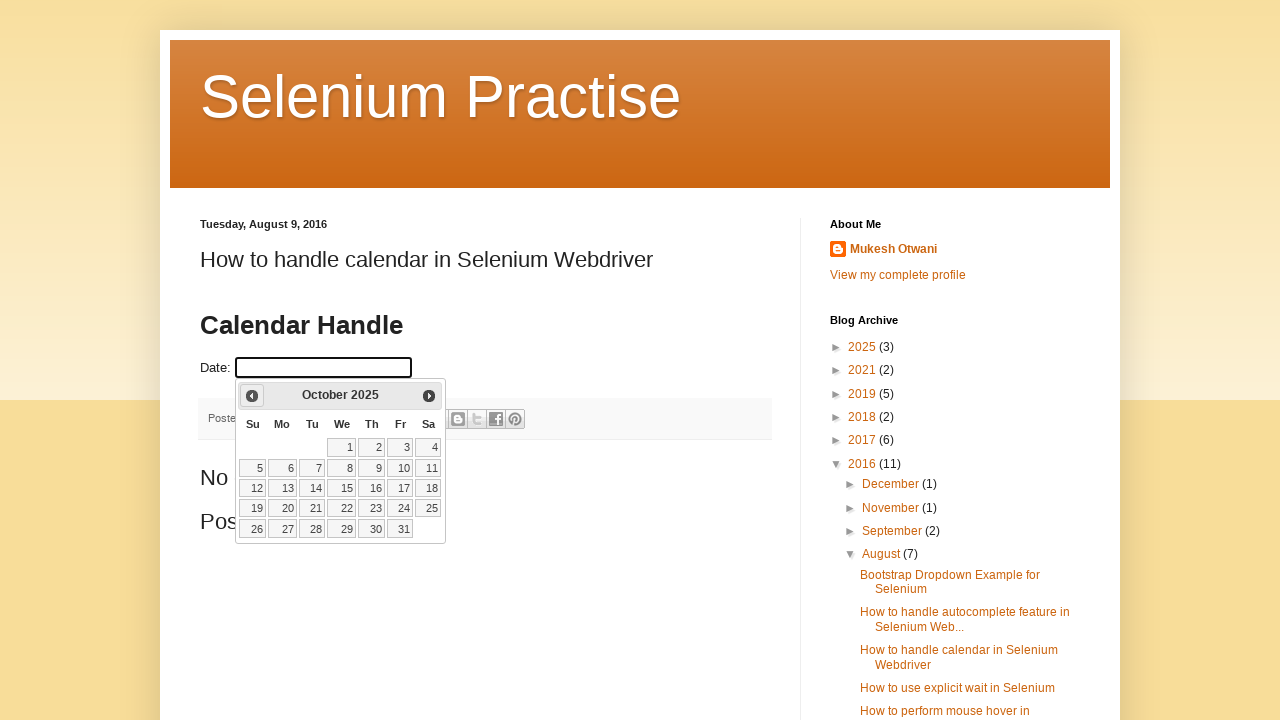

Retrieved updated month: October
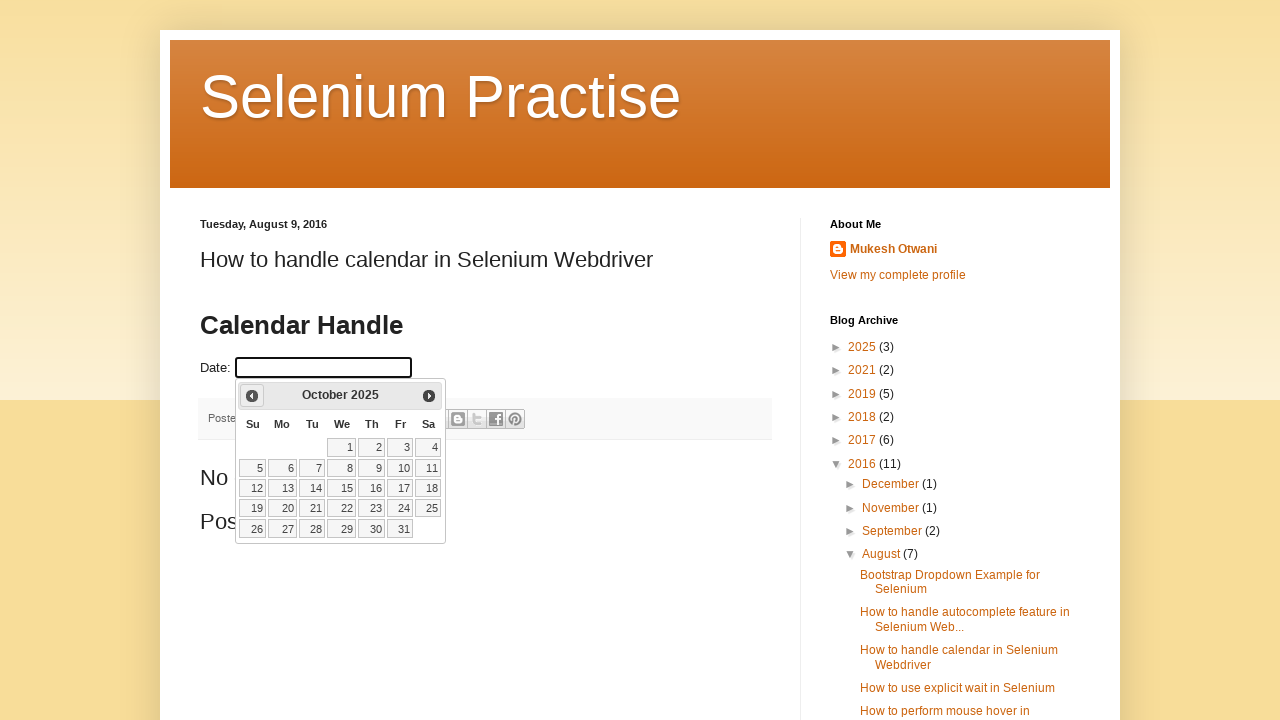

Retrieved updated year: 2025
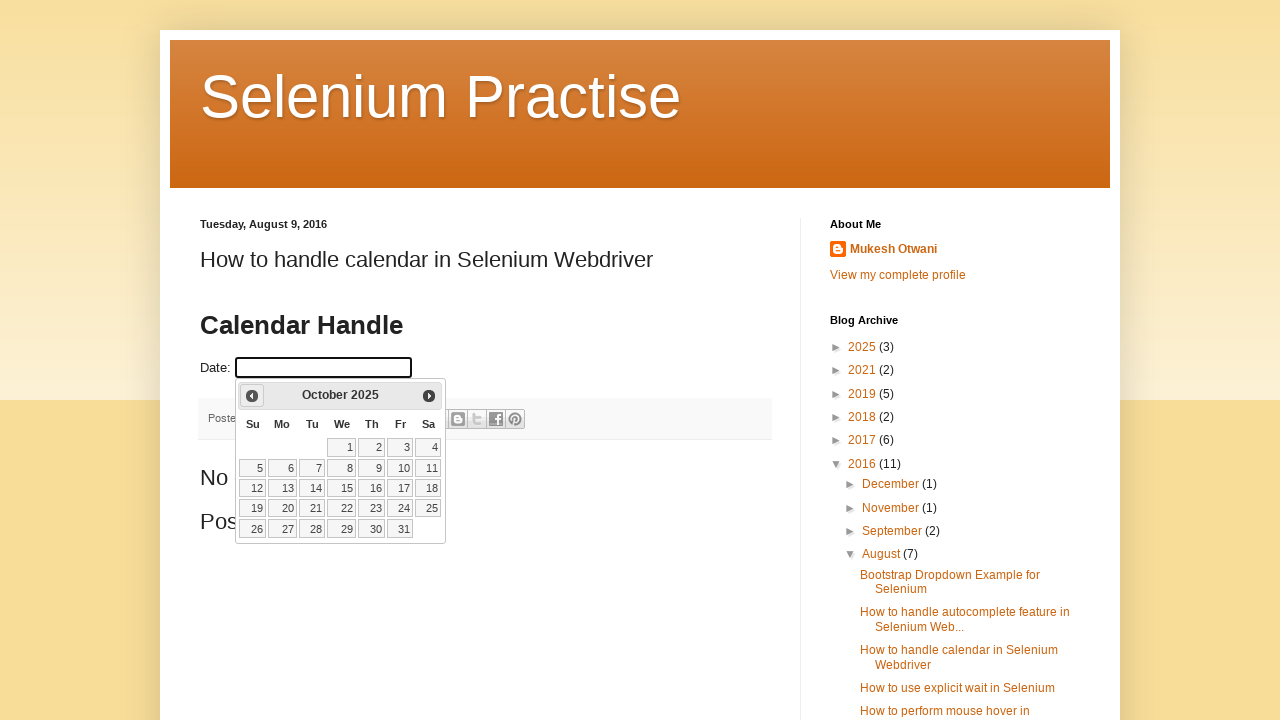

Clicked previous month button to navigate backwards (current: October 2025) at (252, 396) on xpath=//a[@title='Prev']
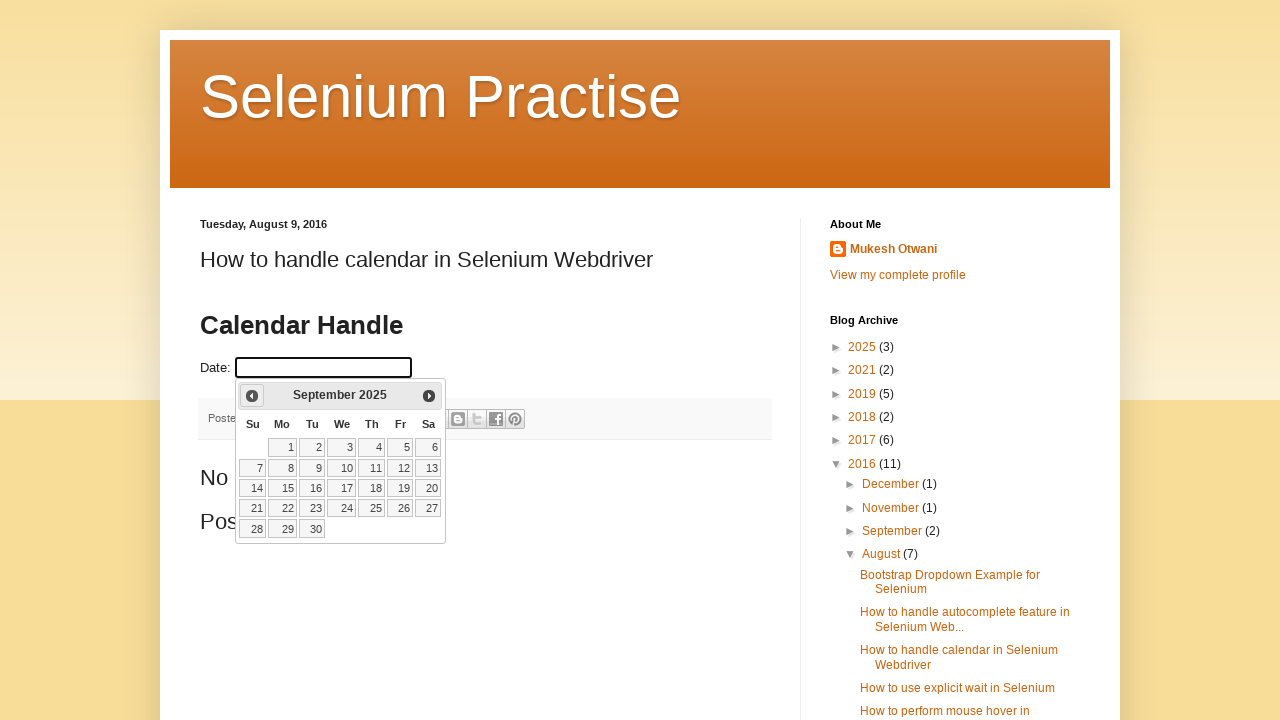

Retrieved updated month: September
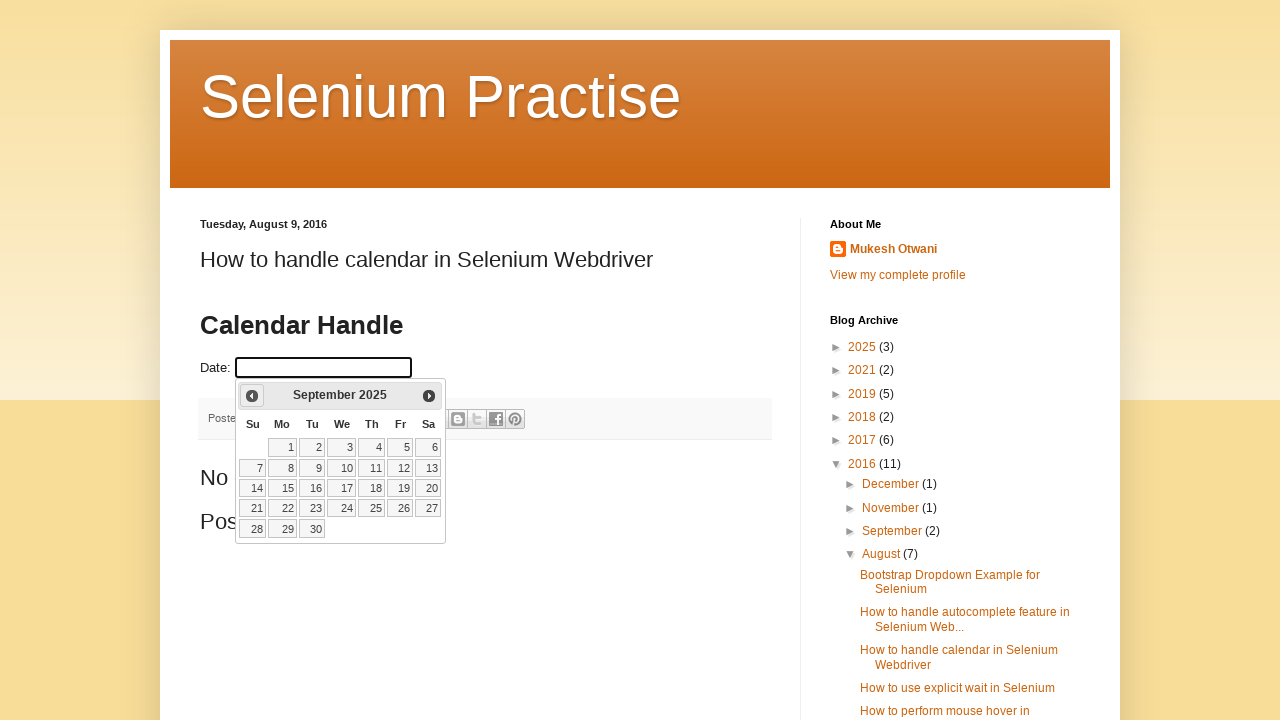

Retrieved updated year: 2025
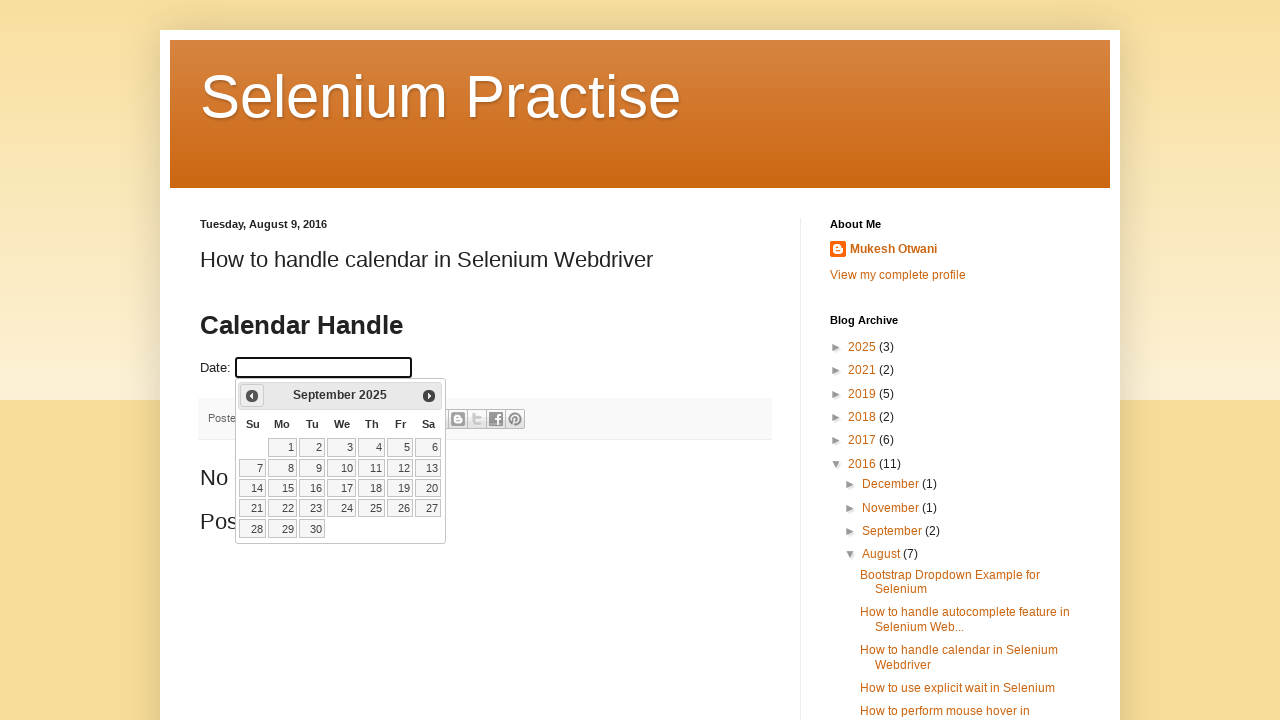

Clicked previous month button to navigate backwards (current: September 2025) at (252, 396) on xpath=//a[@title='Prev']
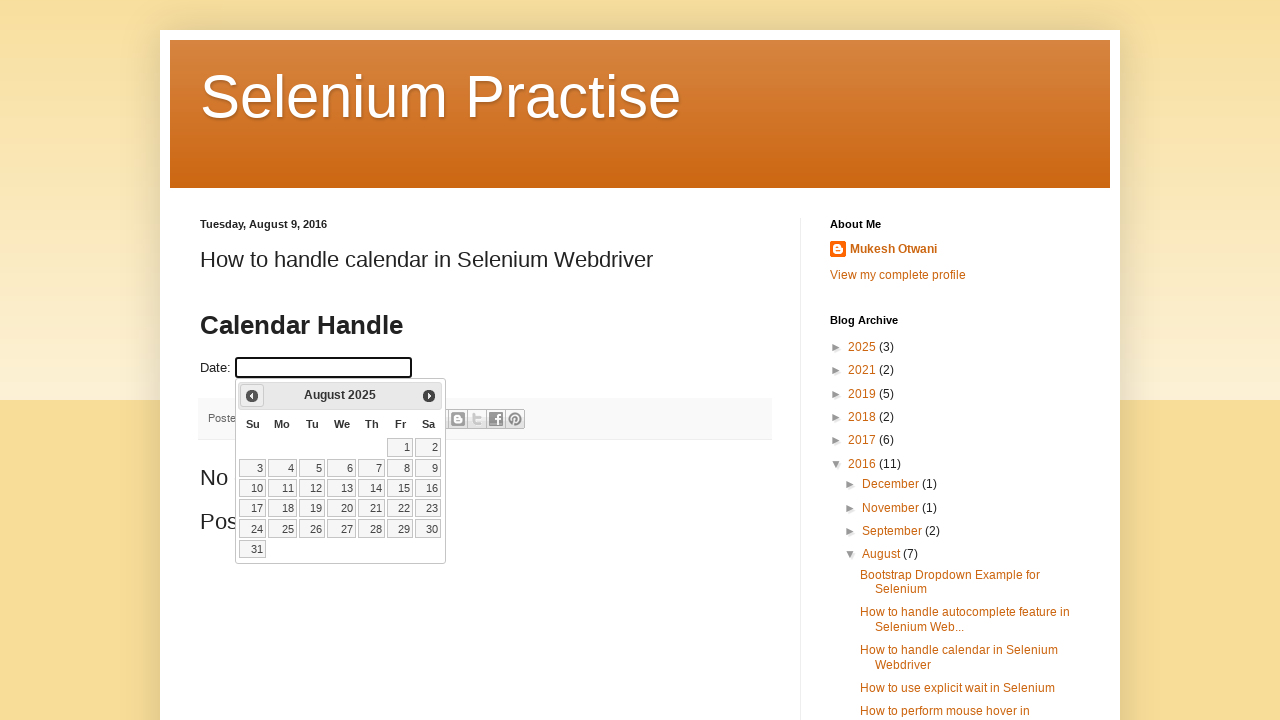

Retrieved updated month: August
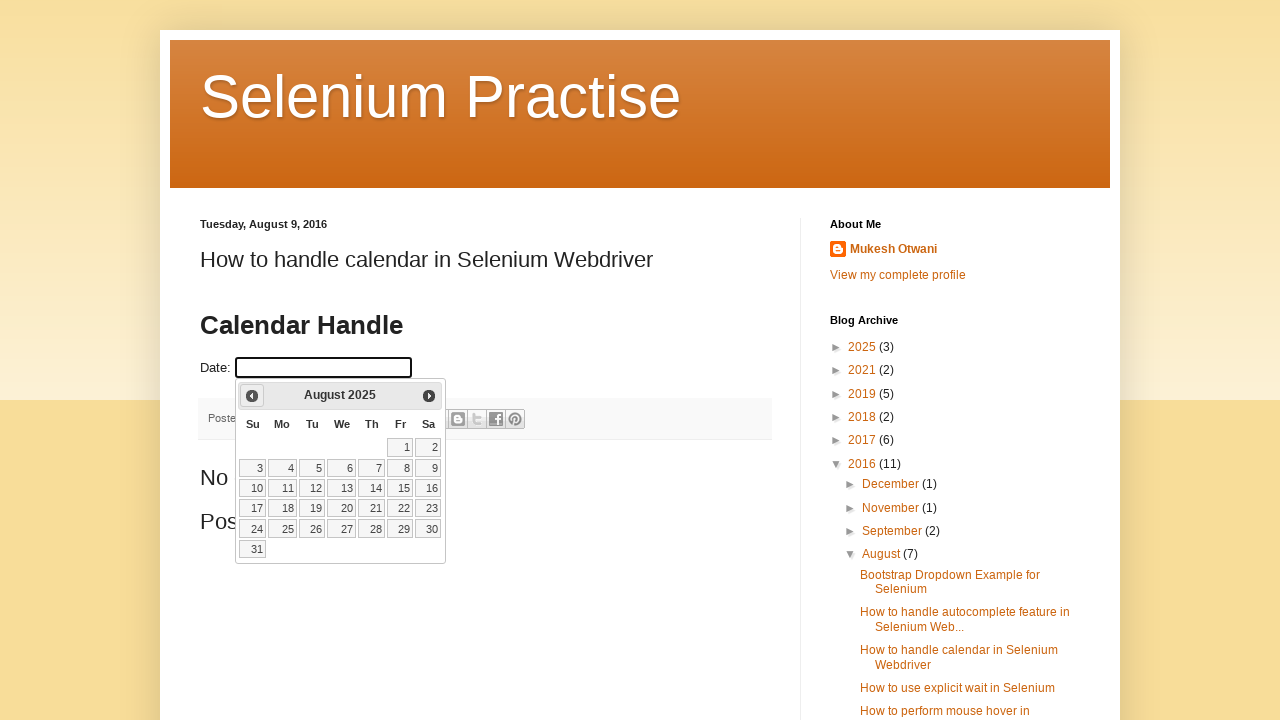

Retrieved updated year: 2025
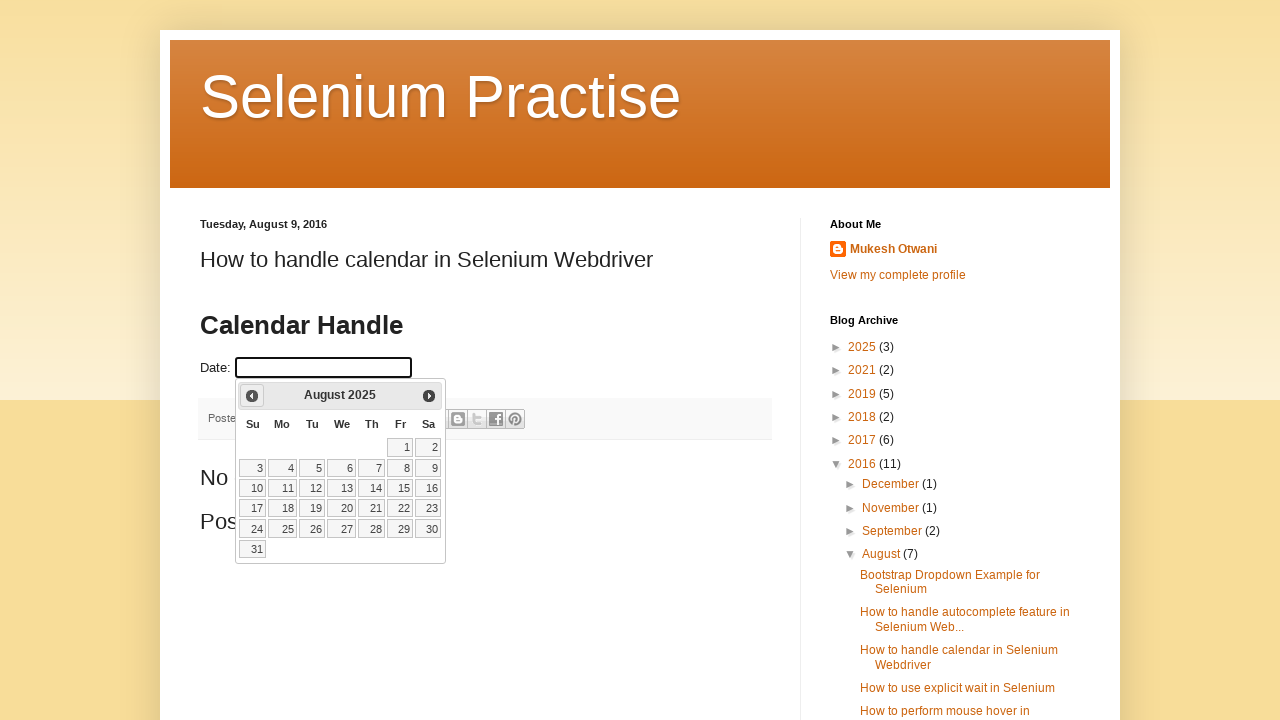

Clicked previous month button to navigate backwards (current: August 2025) at (252, 396) on xpath=//a[@title='Prev']
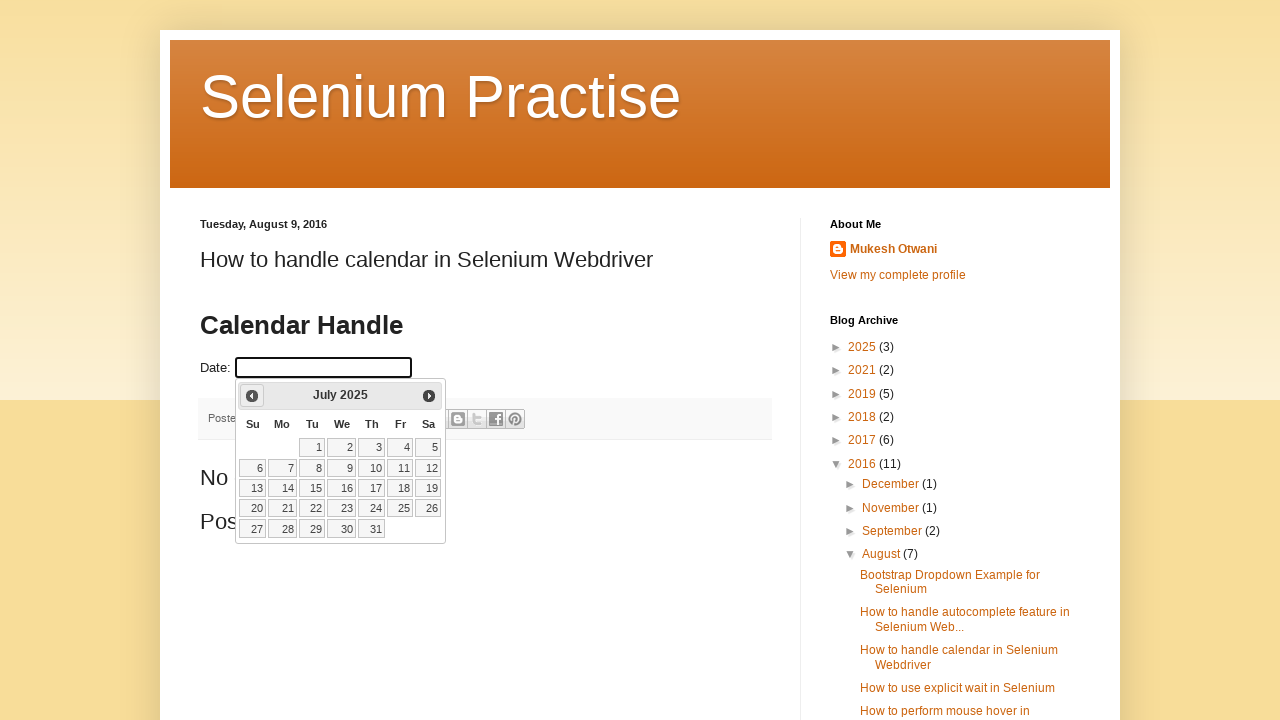

Retrieved updated month: July
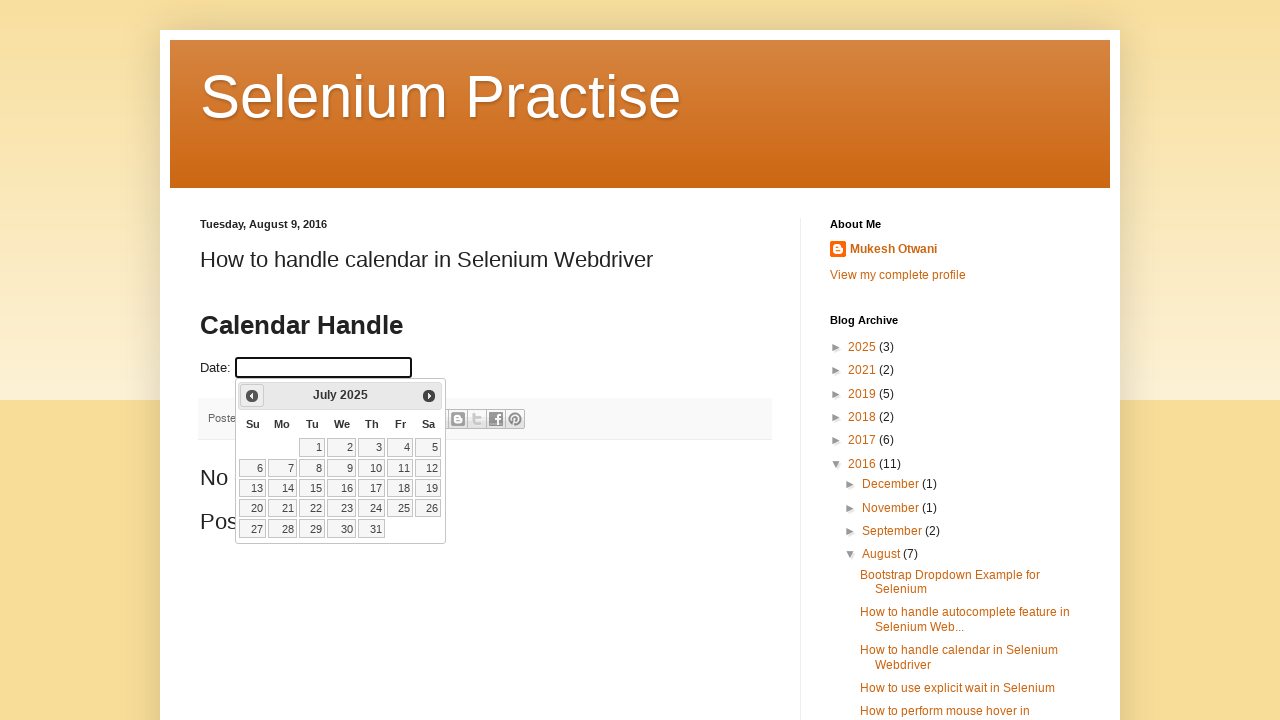

Retrieved updated year: 2025
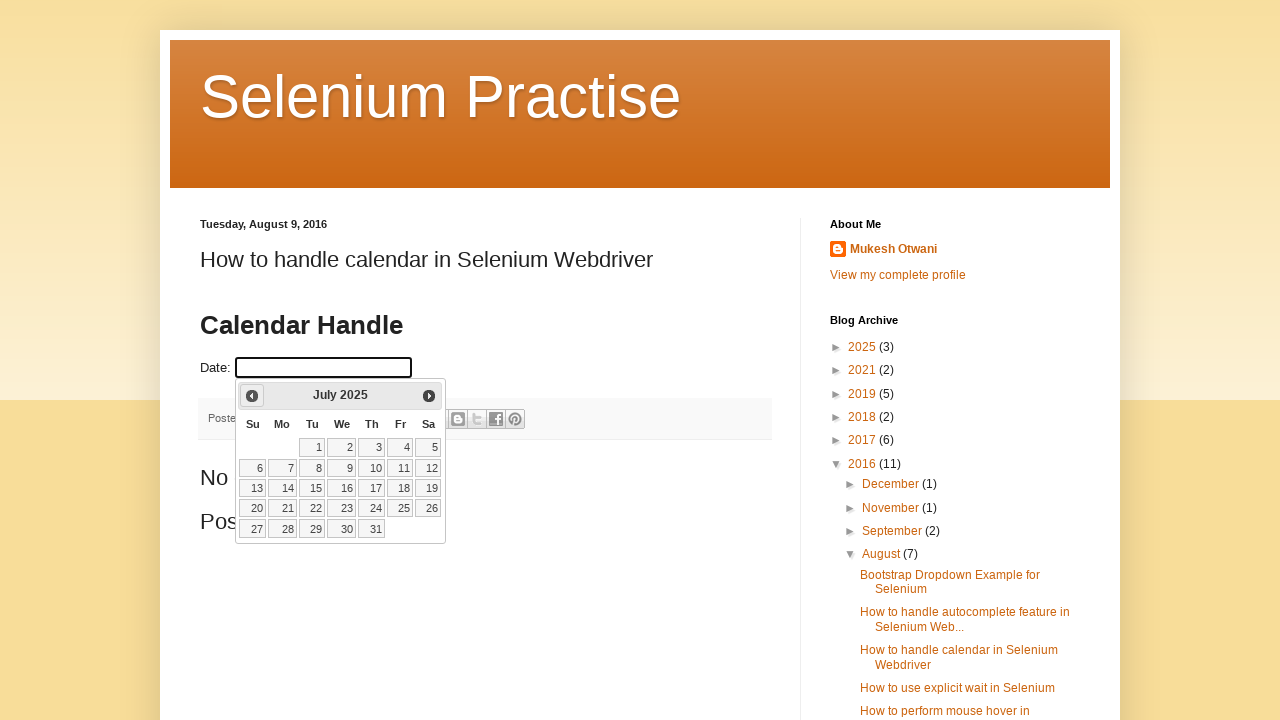

Clicked previous month button to navigate backwards (current: July 2025) at (252, 396) on xpath=//a[@title='Prev']
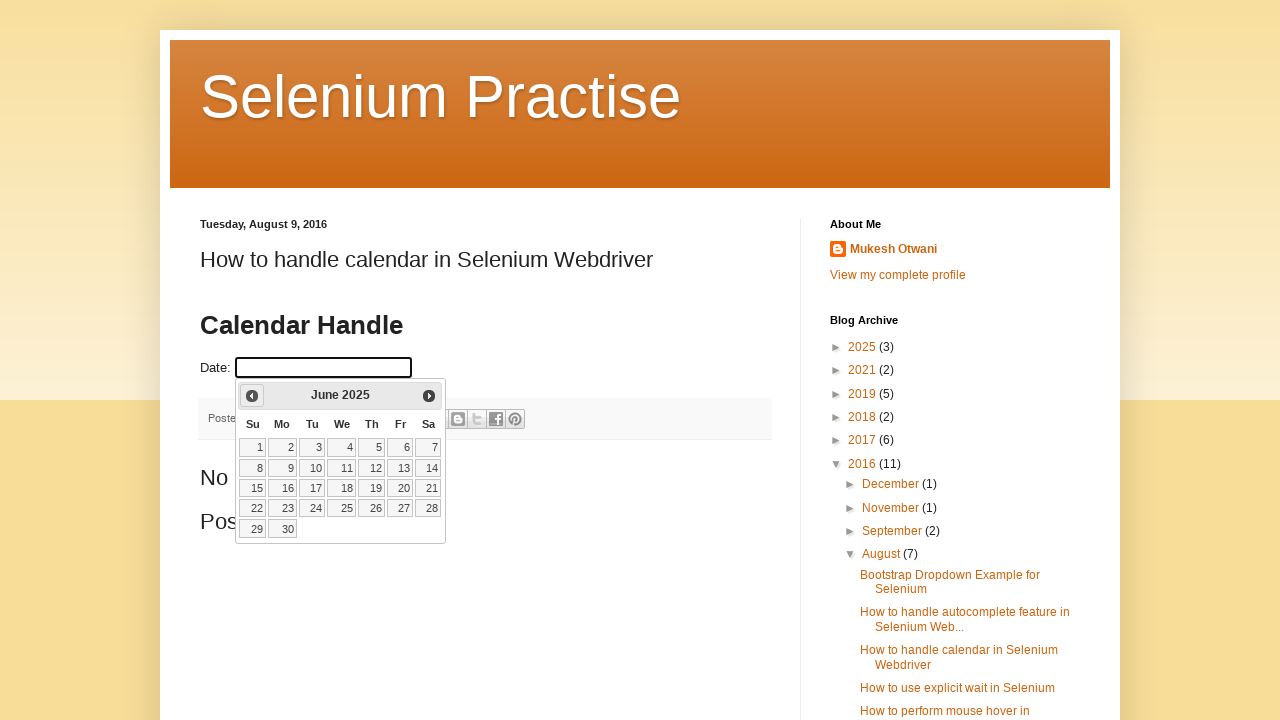

Retrieved updated month: June
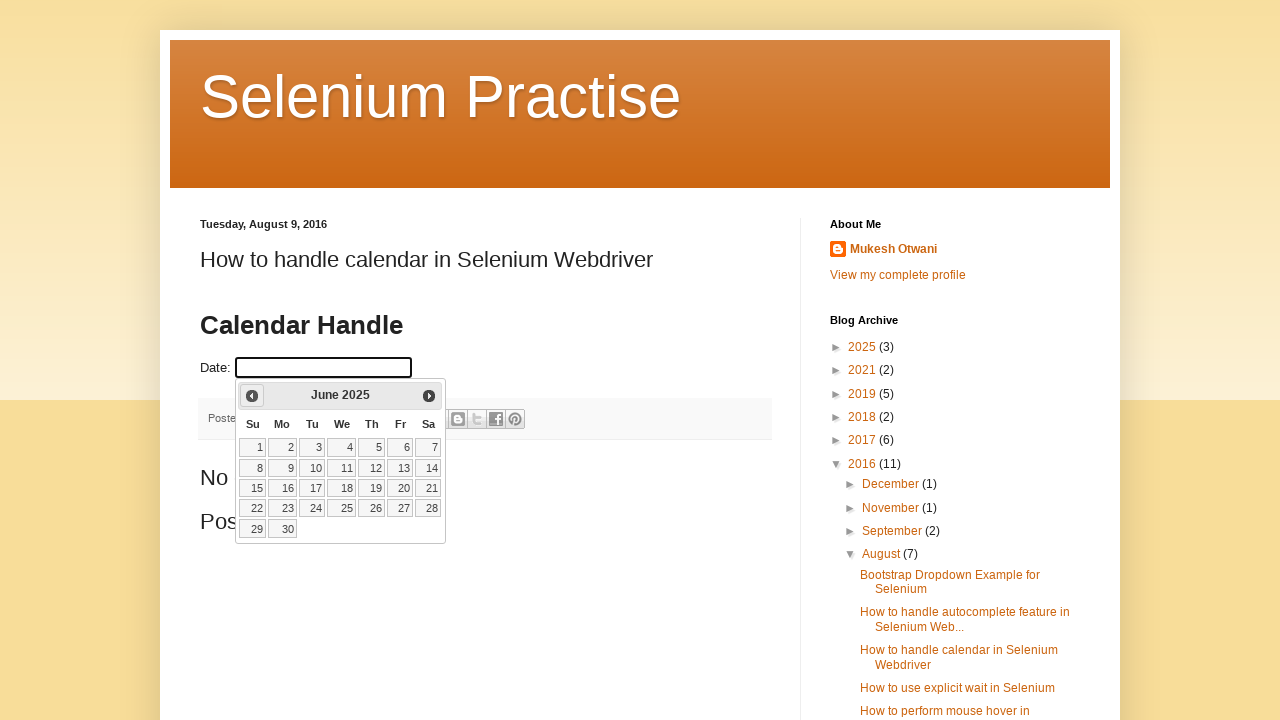

Retrieved updated year: 2025
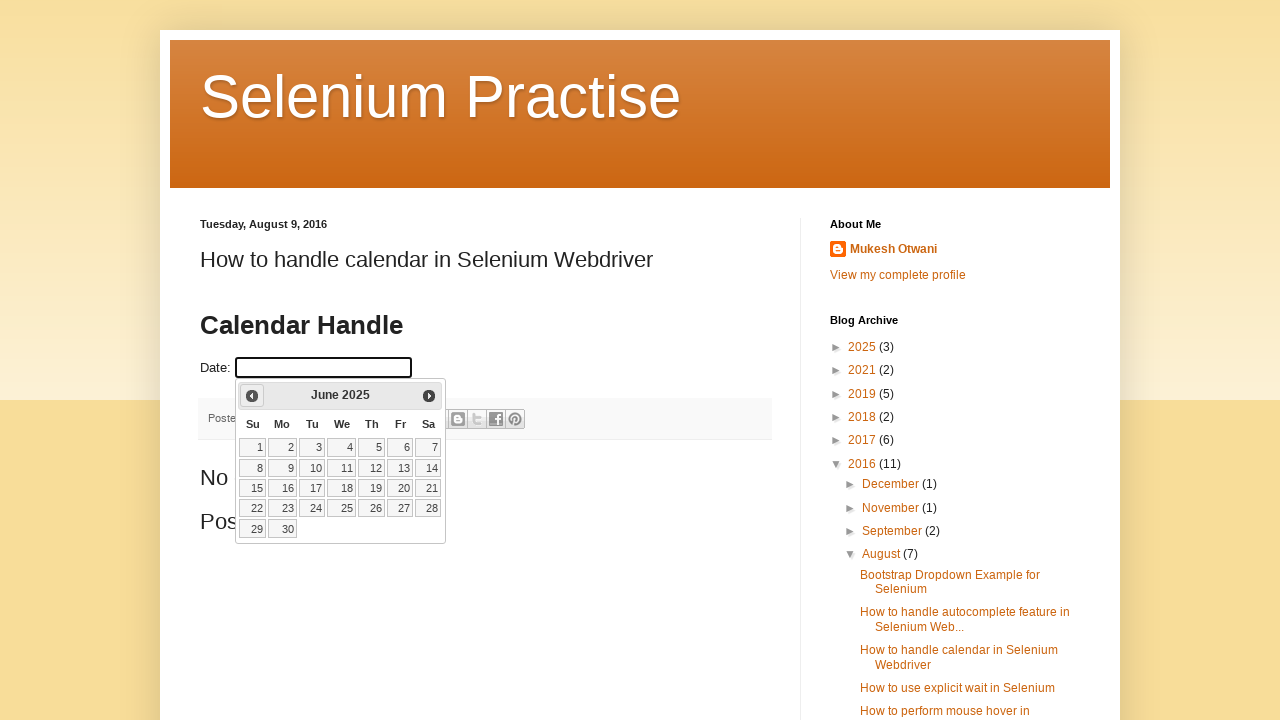

Clicked previous month button to navigate backwards (current: June 2025) at (252, 396) on xpath=//a[@title='Prev']
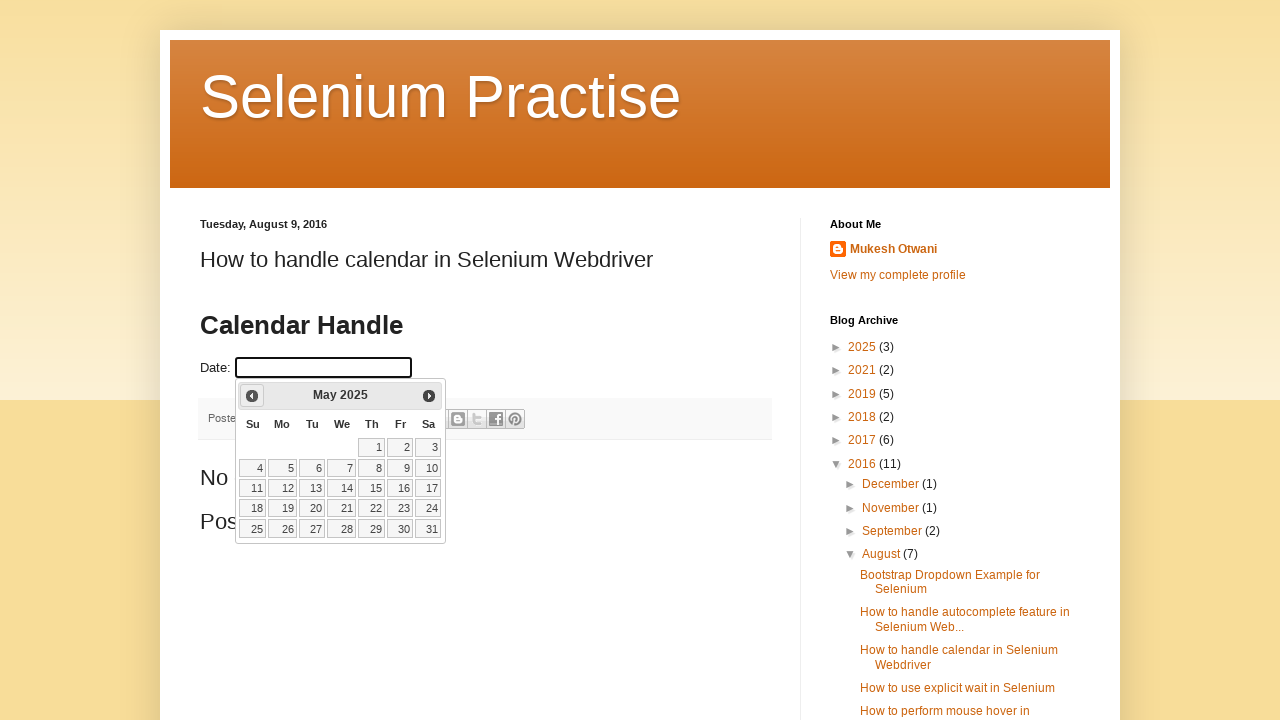

Retrieved updated month: May
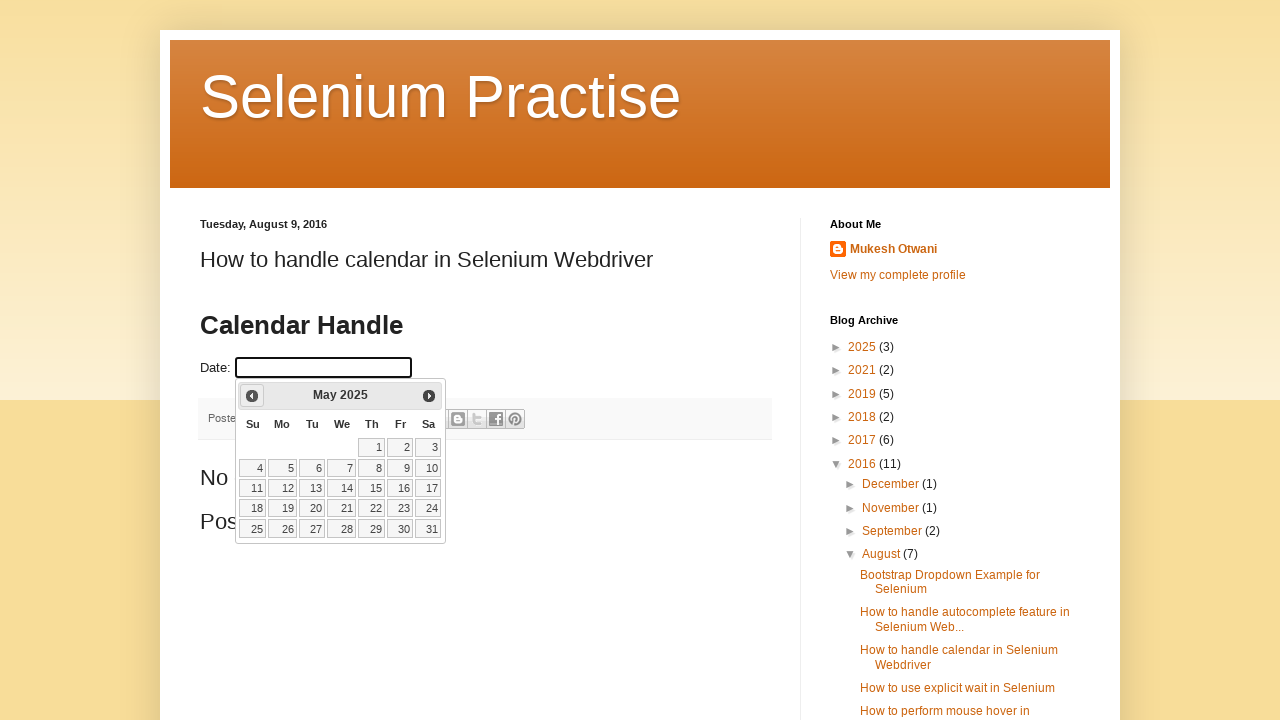

Retrieved updated year: 2025
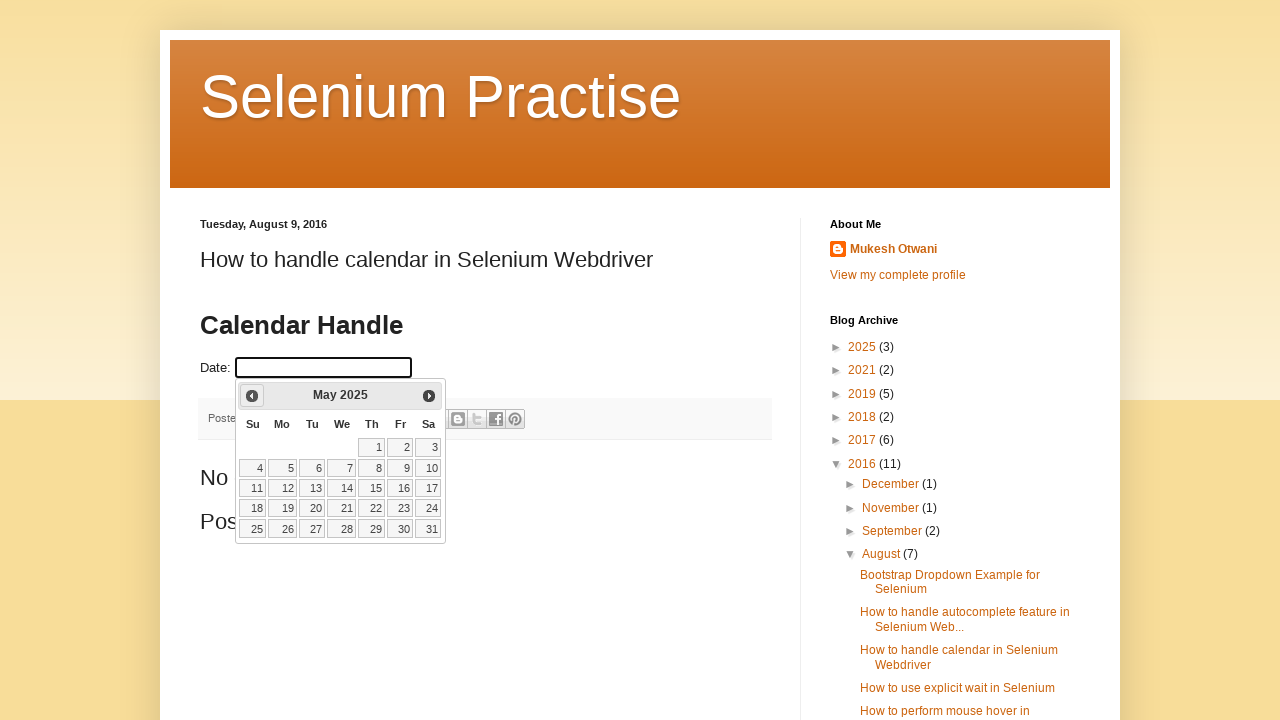

Clicked previous month button to navigate backwards (current: May 2025) at (252, 396) on xpath=//a[@title='Prev']
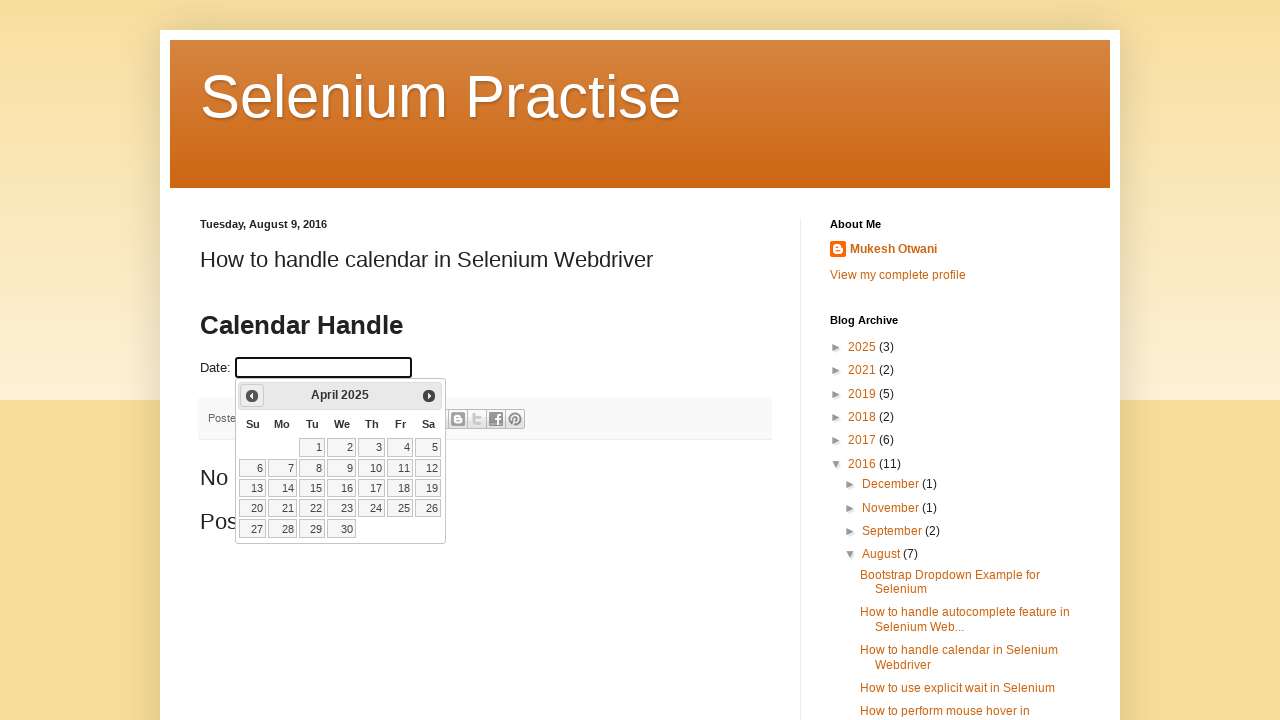

Retrieved updated month: April
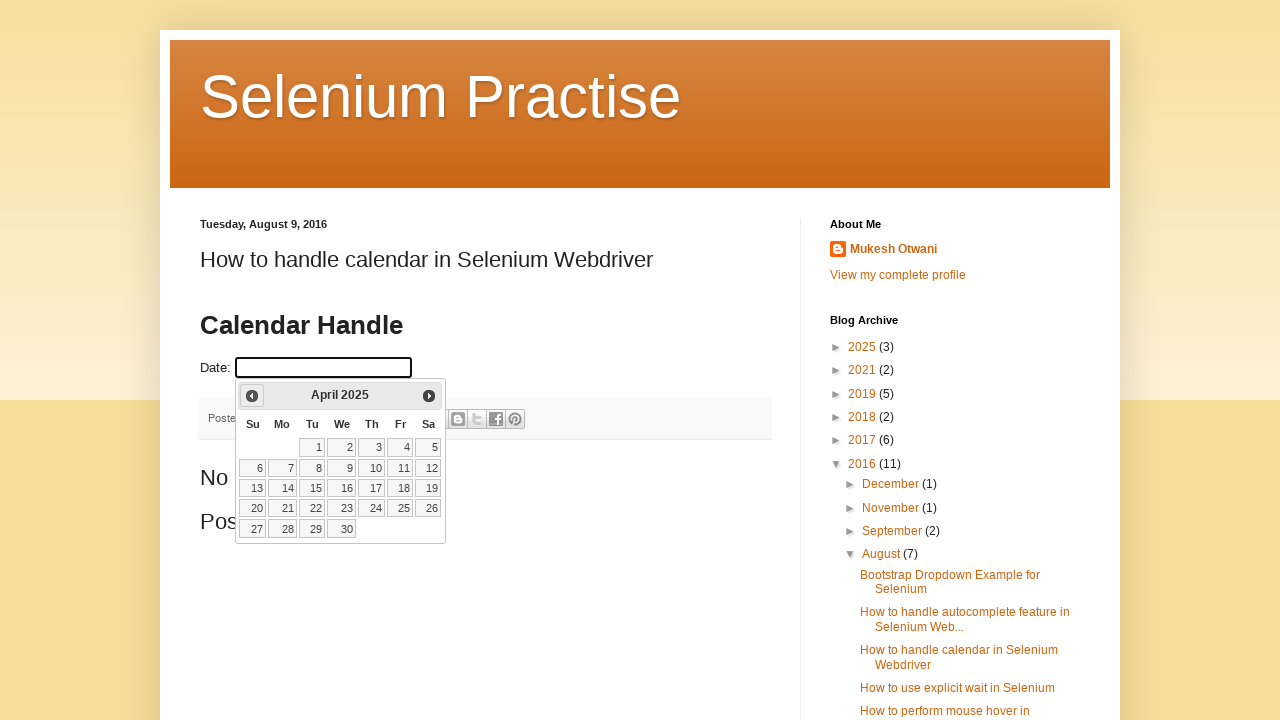

Retrieved updated year: 2025
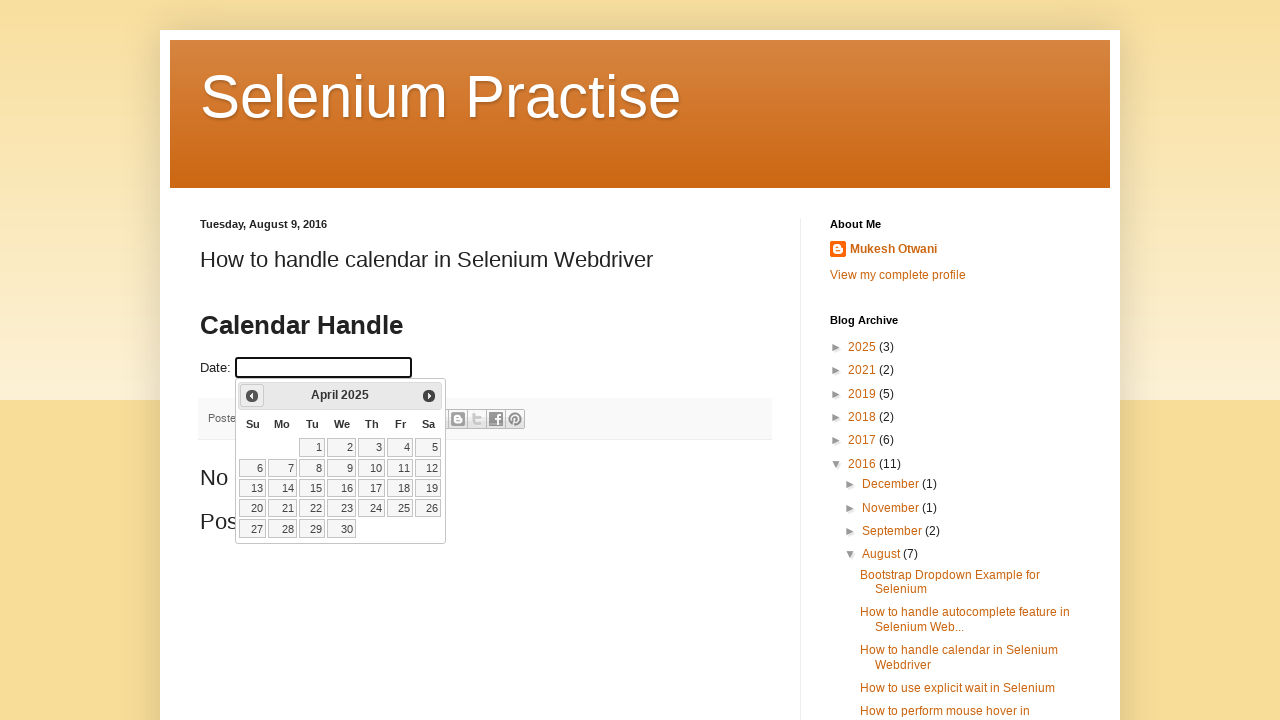

Clicked previous month button to navigate backwards (current: April 2025) at (252, 396) on xpath=//a[@title='Prev']
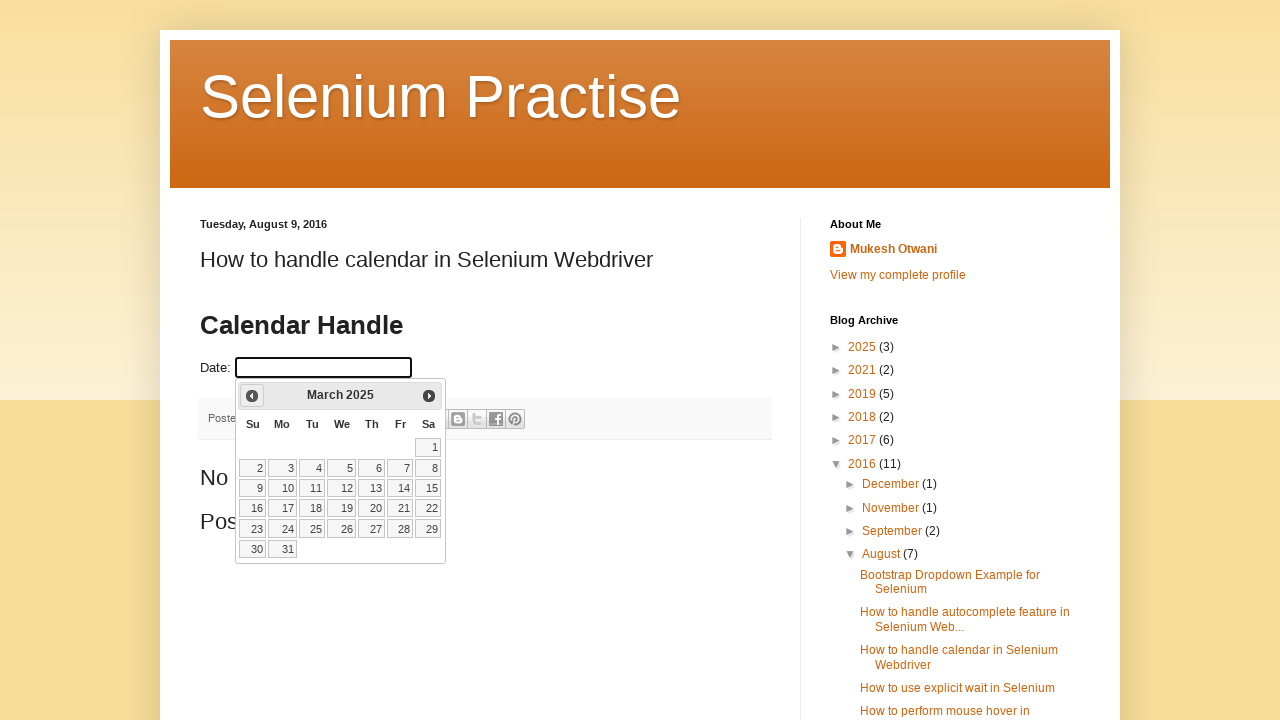

Retrieved updated month: March
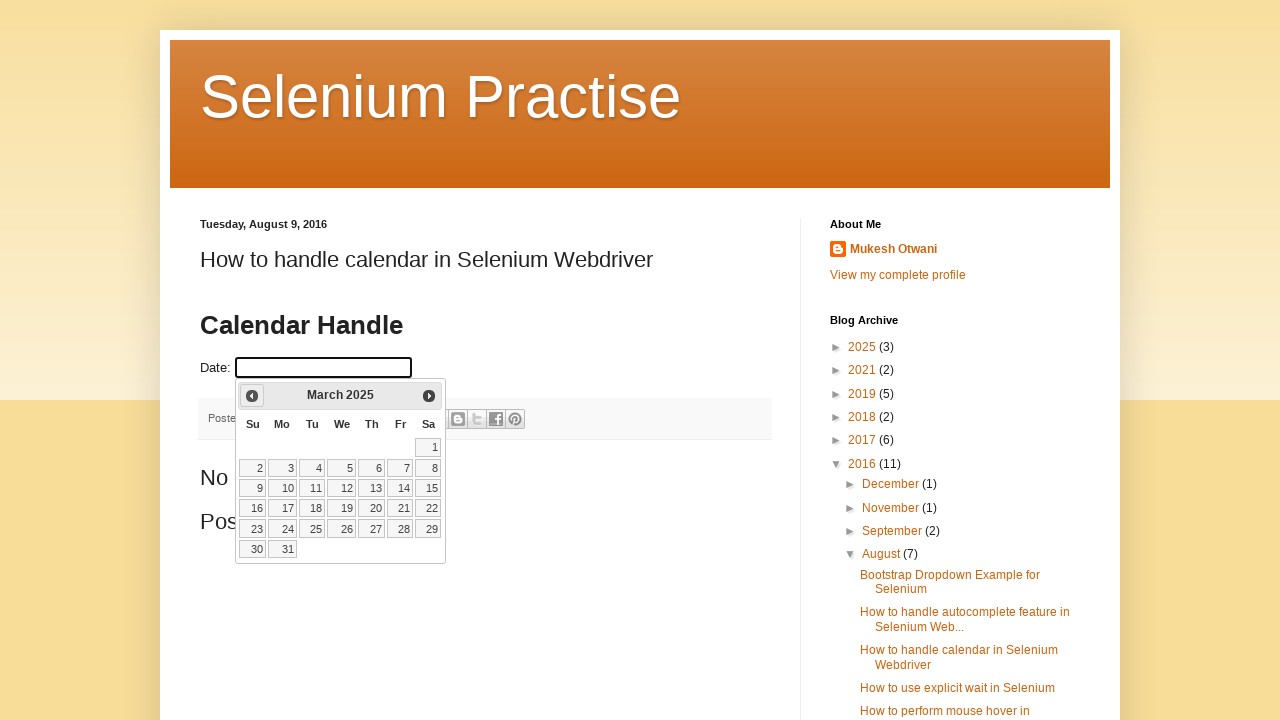

Retrieved updated year: 2025
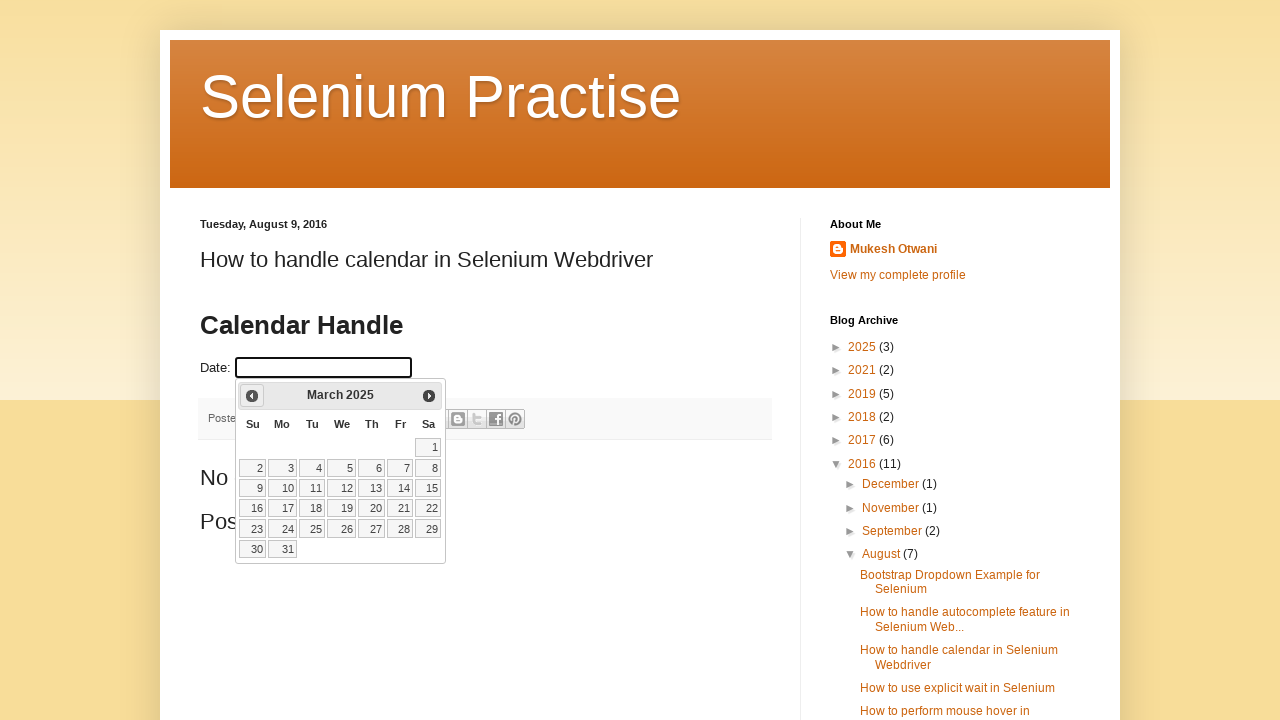

Clicked previous month button to navigate backwards (current: March 2025) at (252, 396) on xpath=//a[@title='Prev']
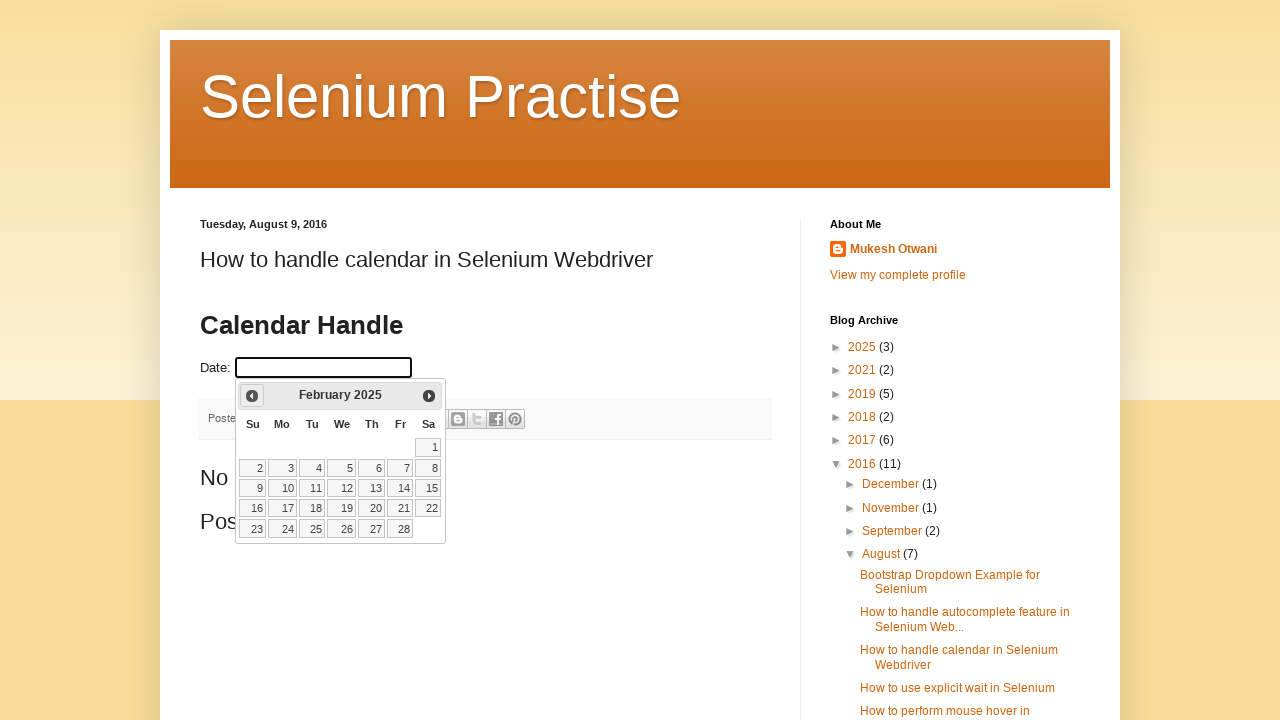

Retrieved updated month: February
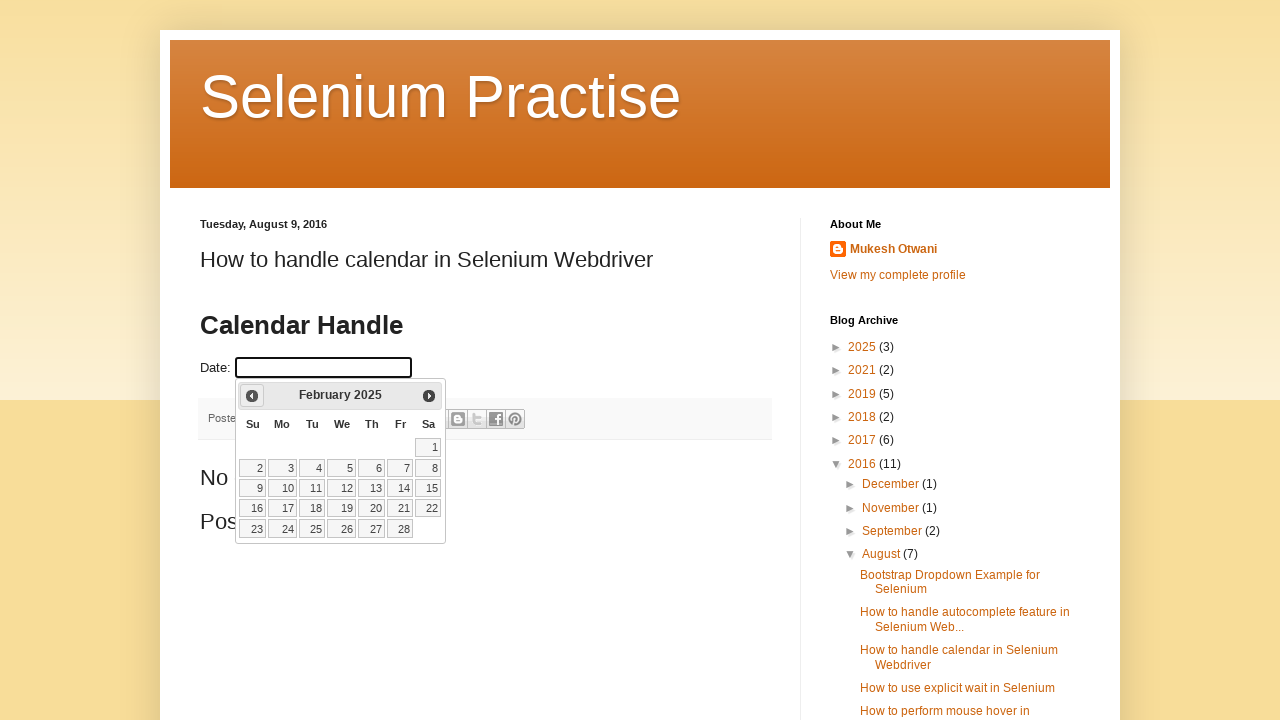

Retrieved updated year: 2025
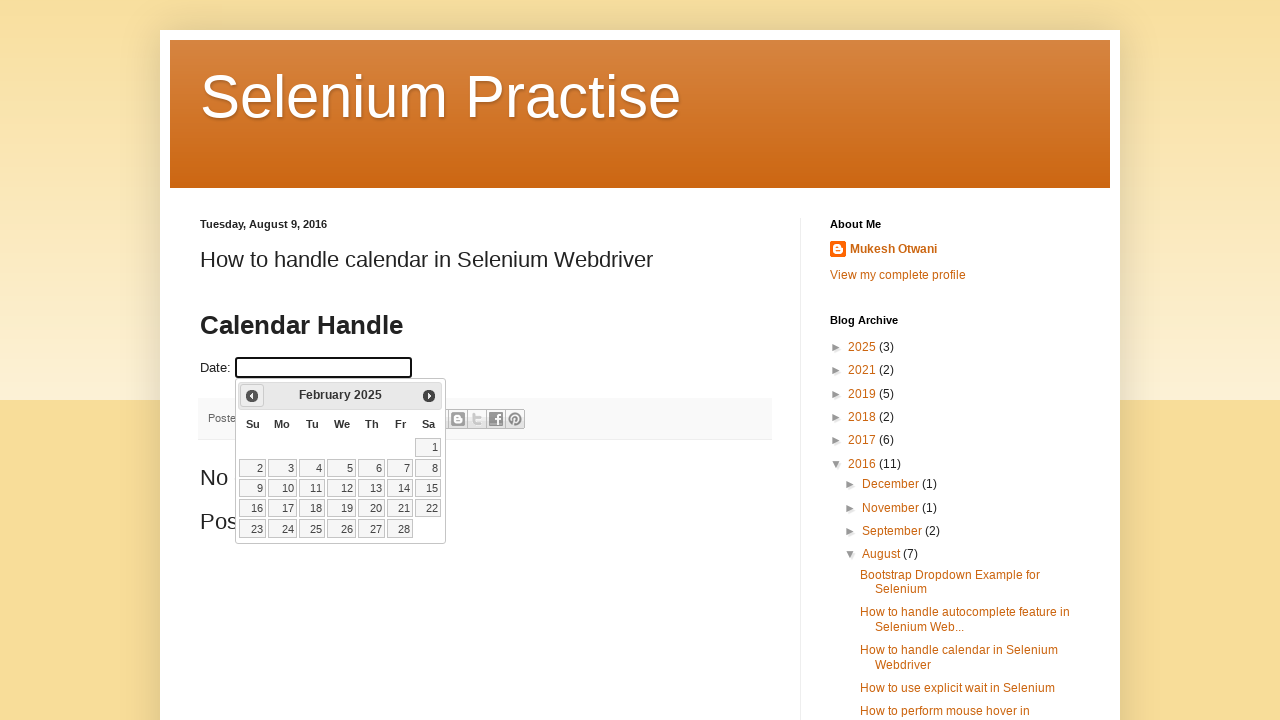

Clicked previous month button to navigate backwards (current: February 2025) at (252, 396) on xpath=//a[@title='Prev']
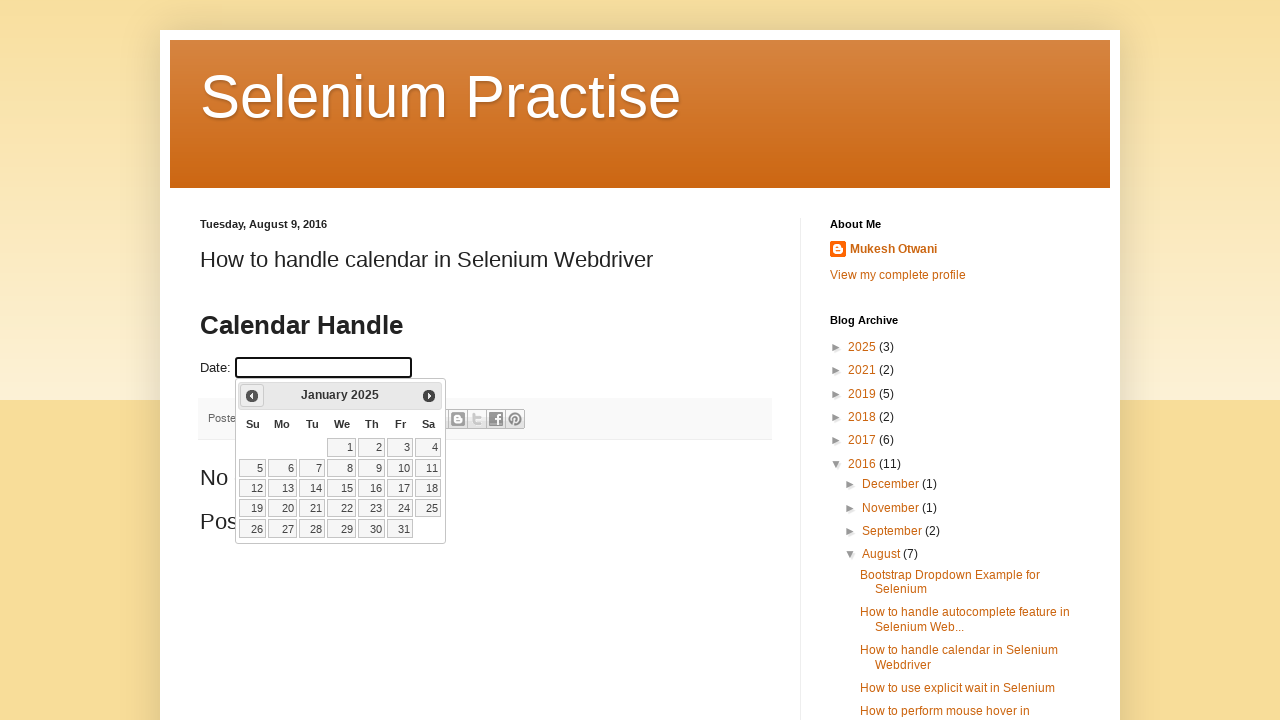

Retrieved updated month: January
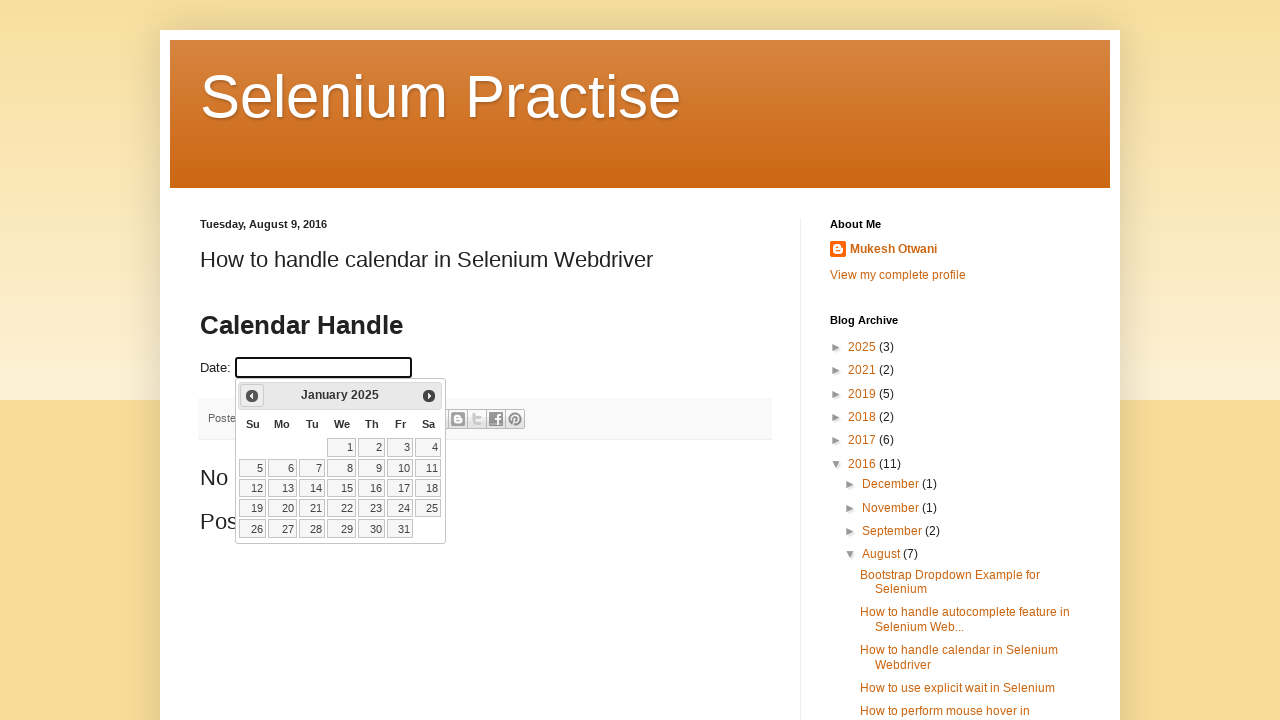

Retrieved updated year: 2025
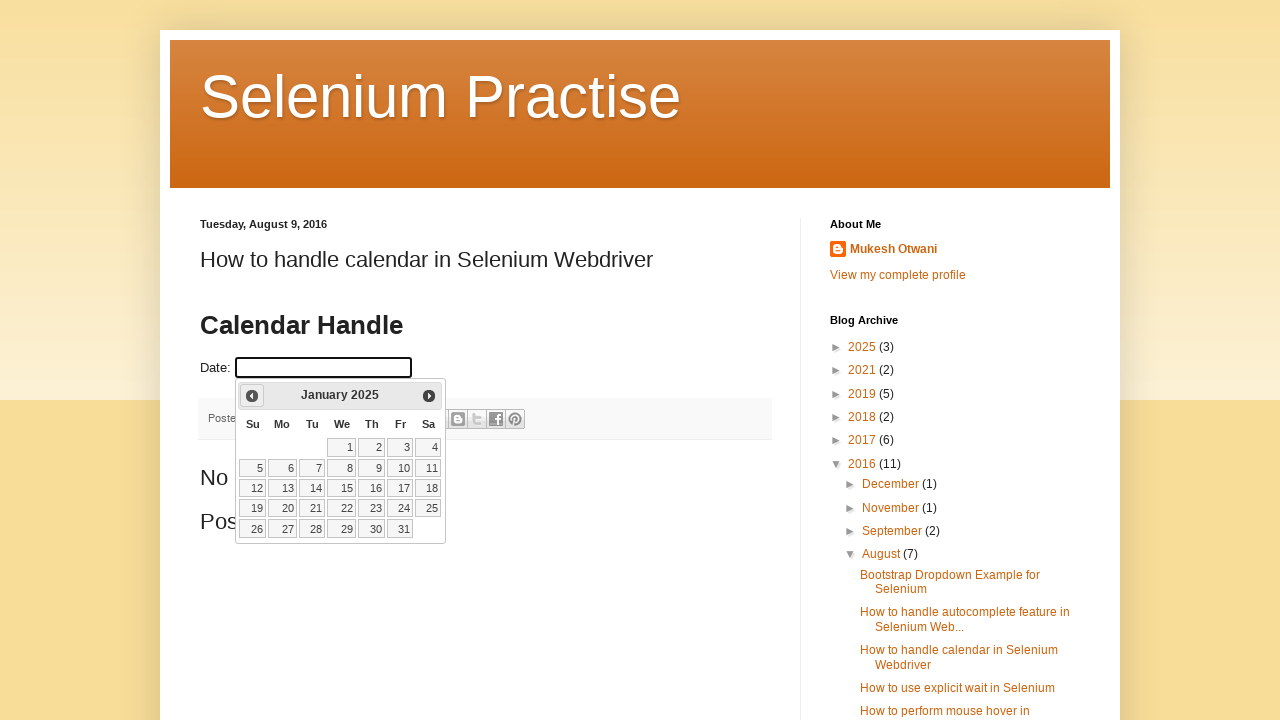

Clicked previous month button to navigate backwards (current: January 2025) at (252, 396) on xpath=//a[@title='Prev']
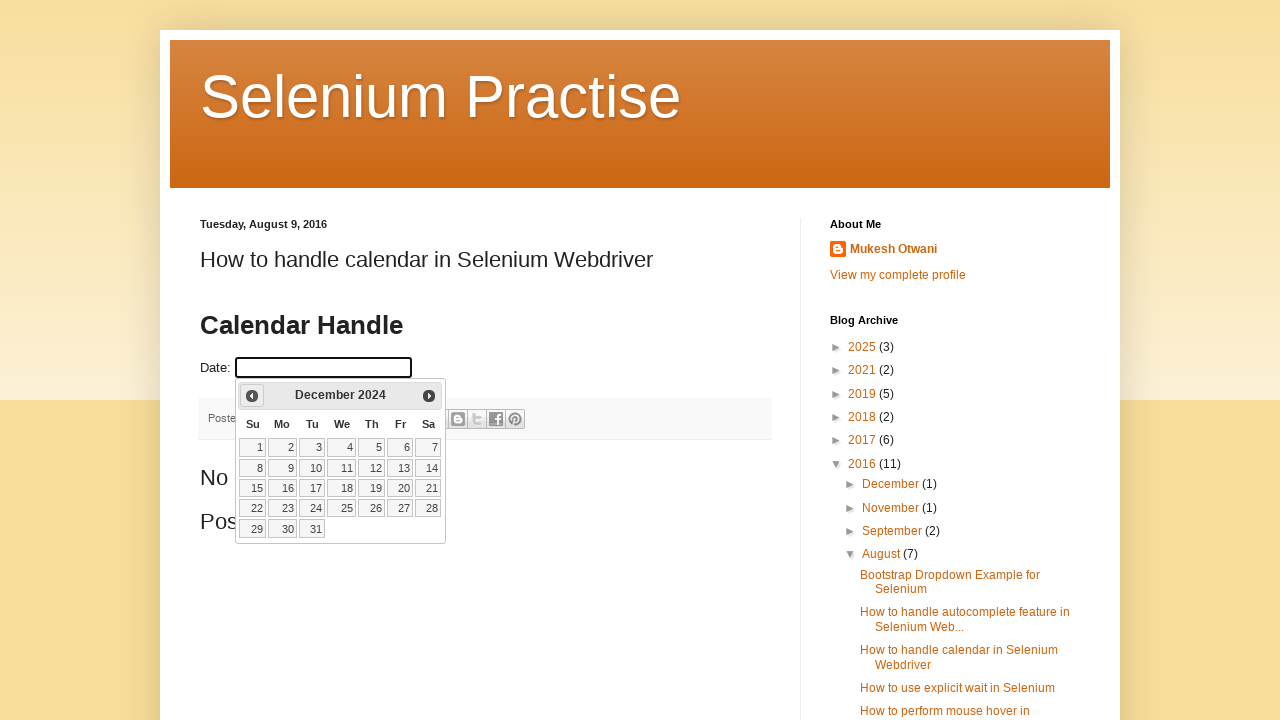

Retrieved updated month: December
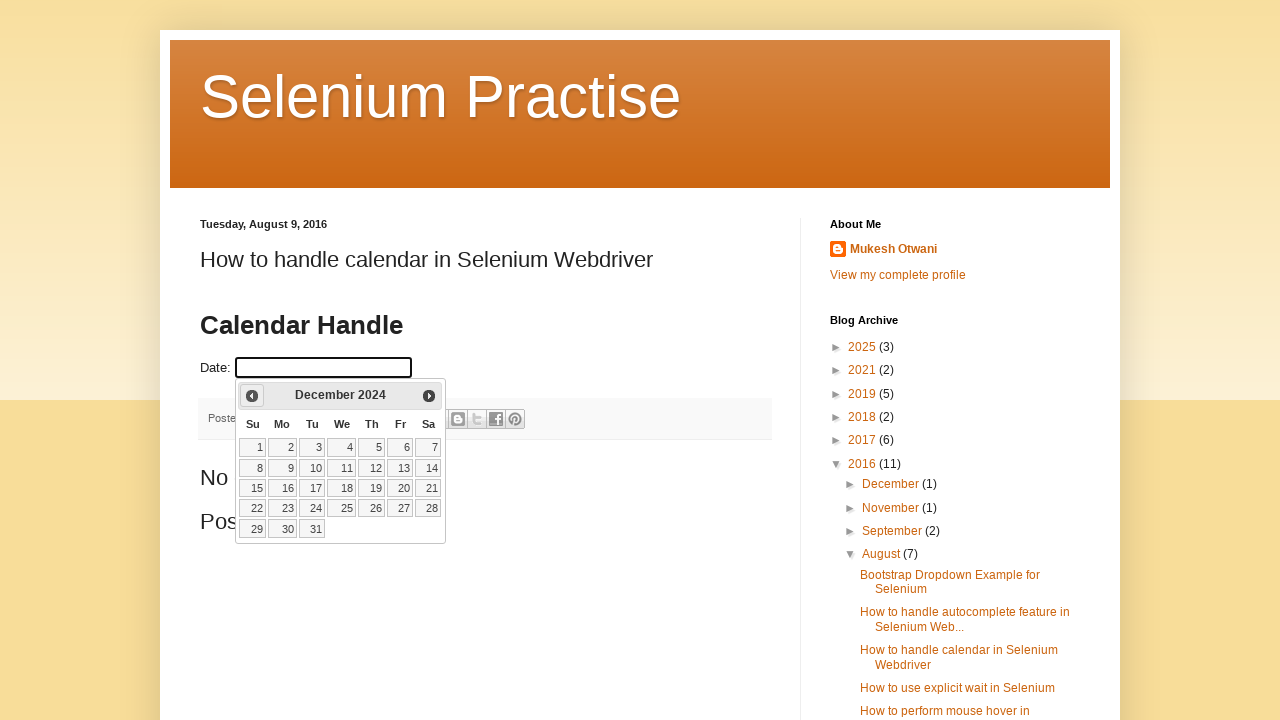

Retrieved updated year: 2024
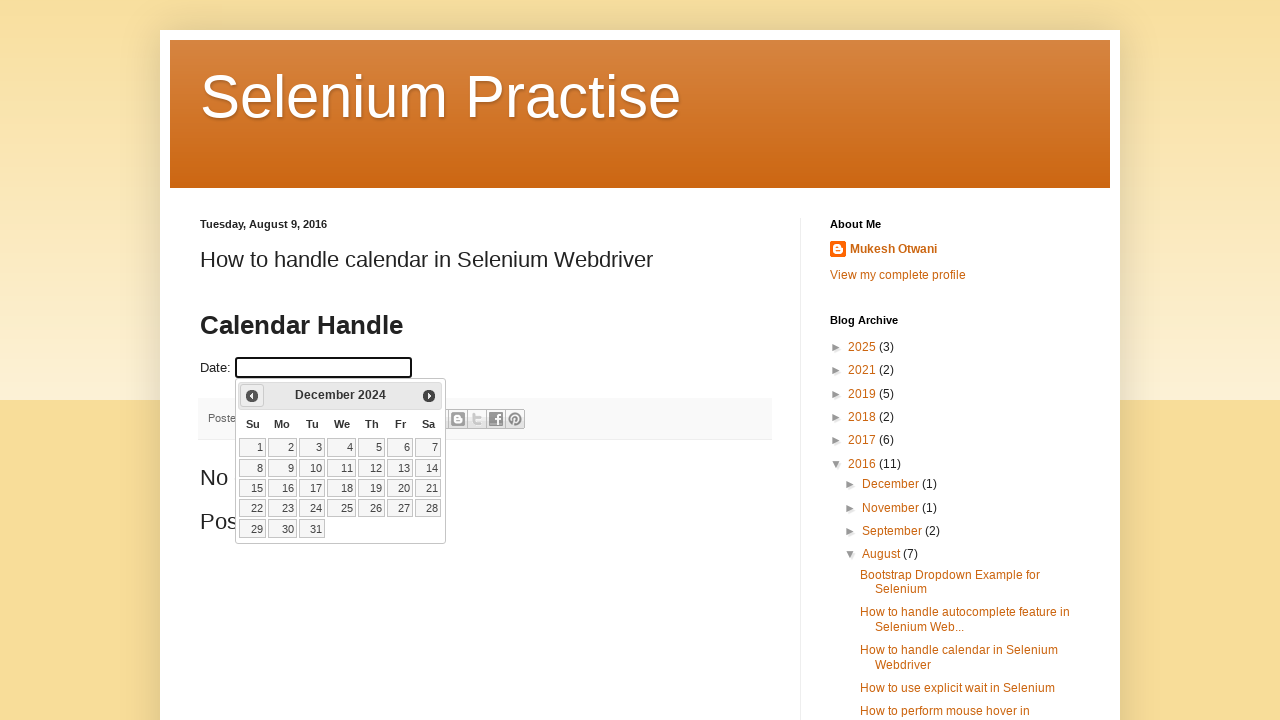

Clicked previous month button to navigate backwards (current: December 2024) at (252, 396) on xpath=//a[@title='Prev']
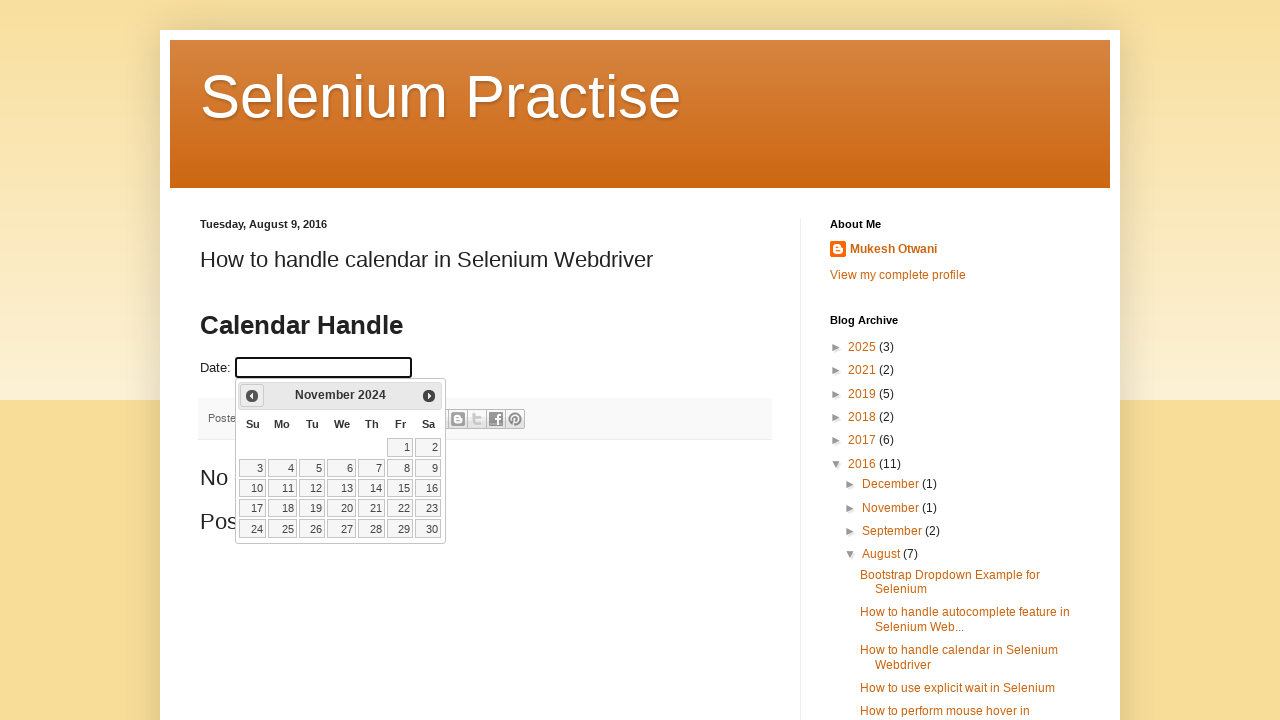

Retrieved updated month: November
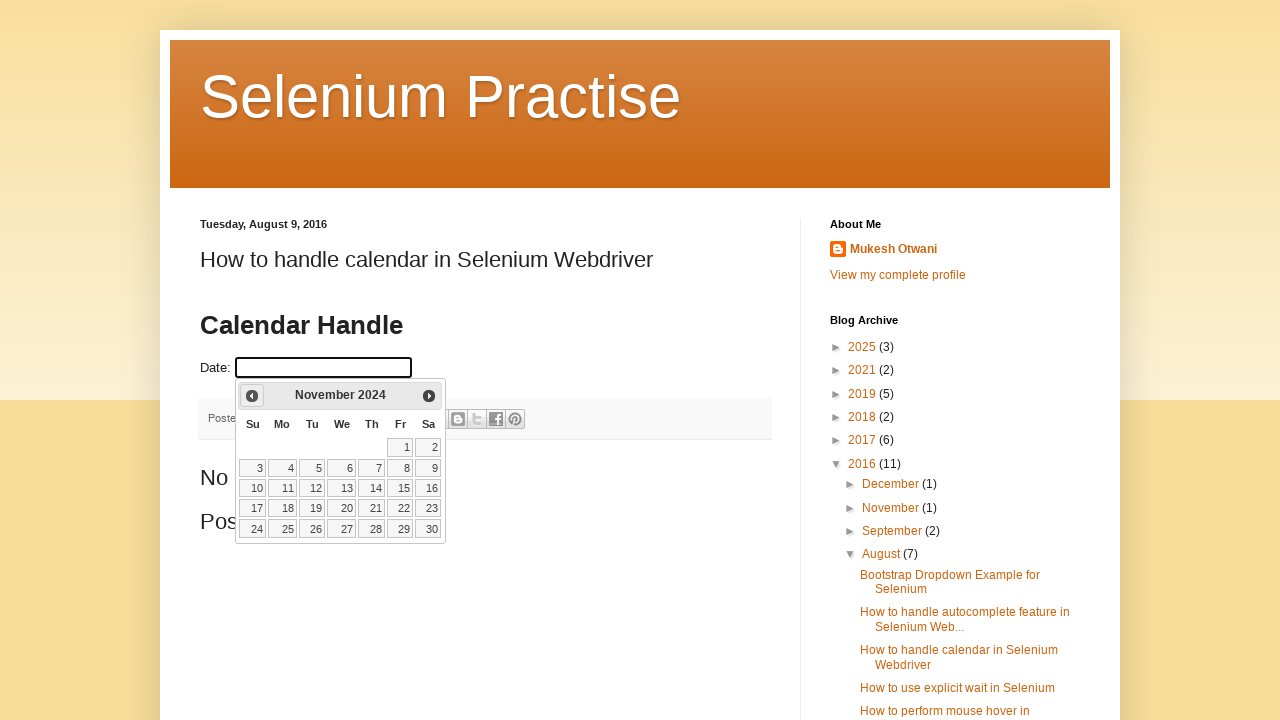

Retrieved updated year: 2024
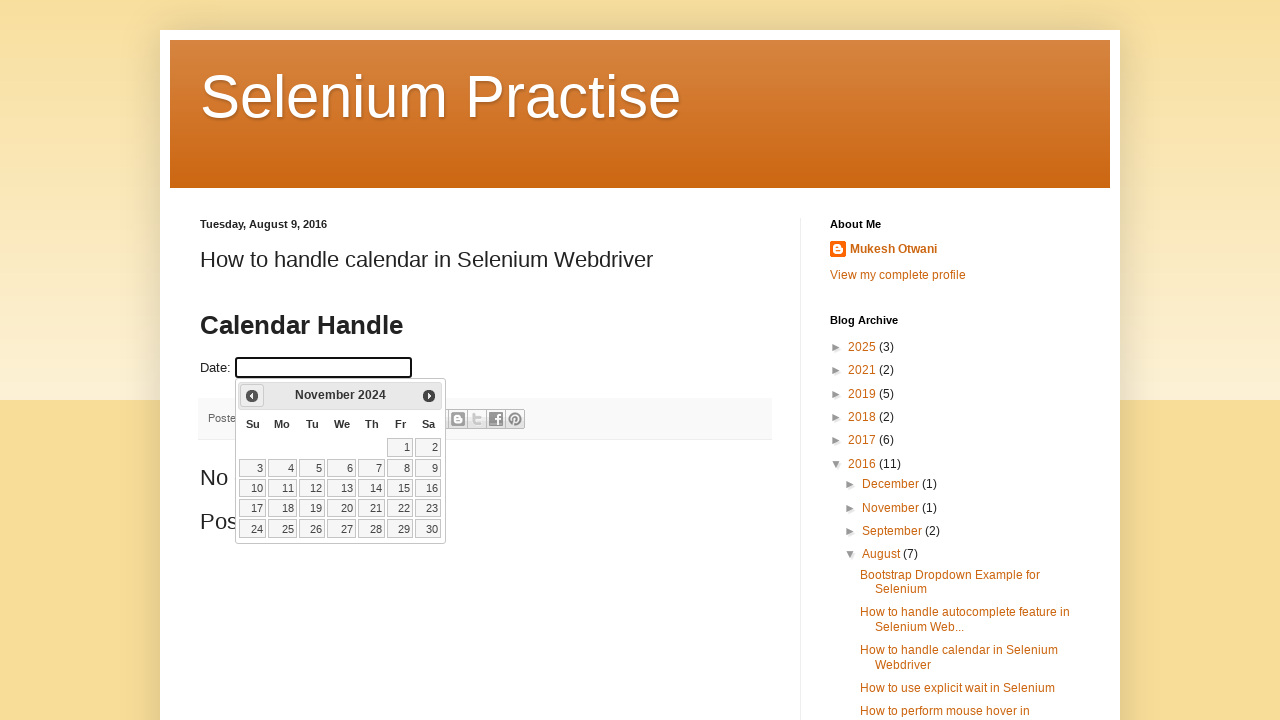

Clicked previous month button to navigate backwards (current: November 2024) at (252, 396) on xpath=//a[@title='Prev']
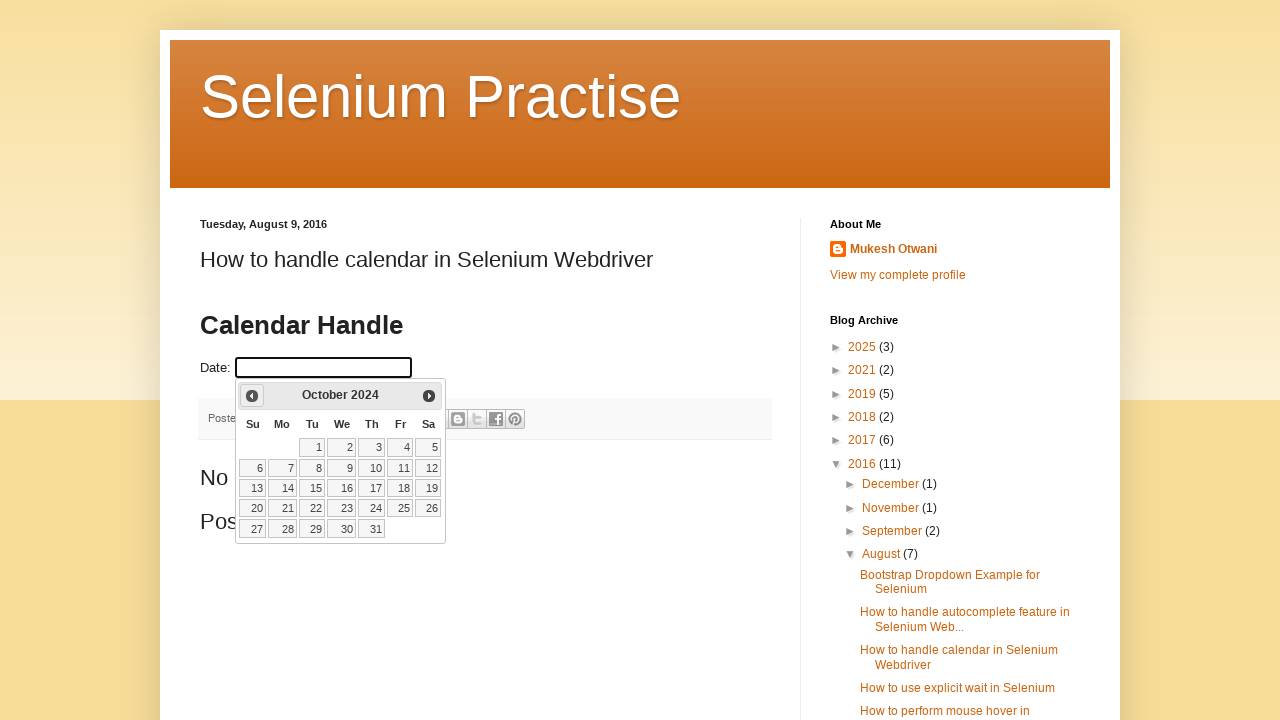

Retrieved updated month: October
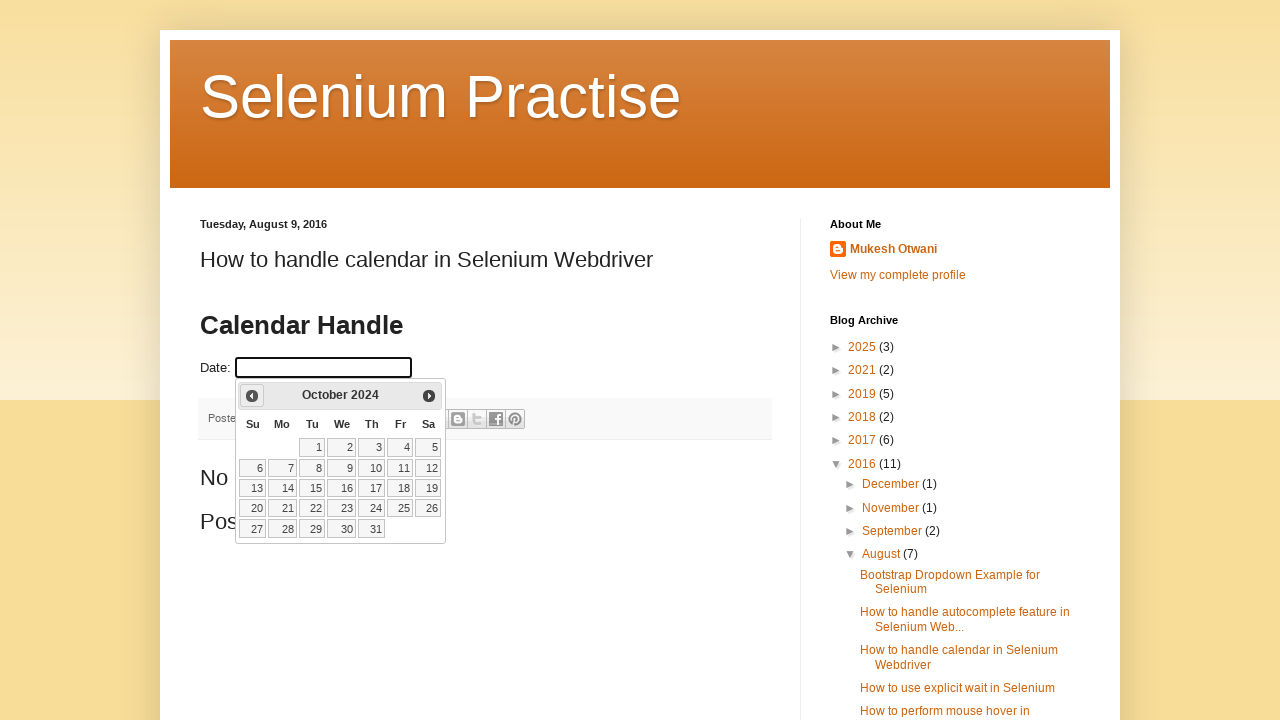

Retrieved updated year: 2024
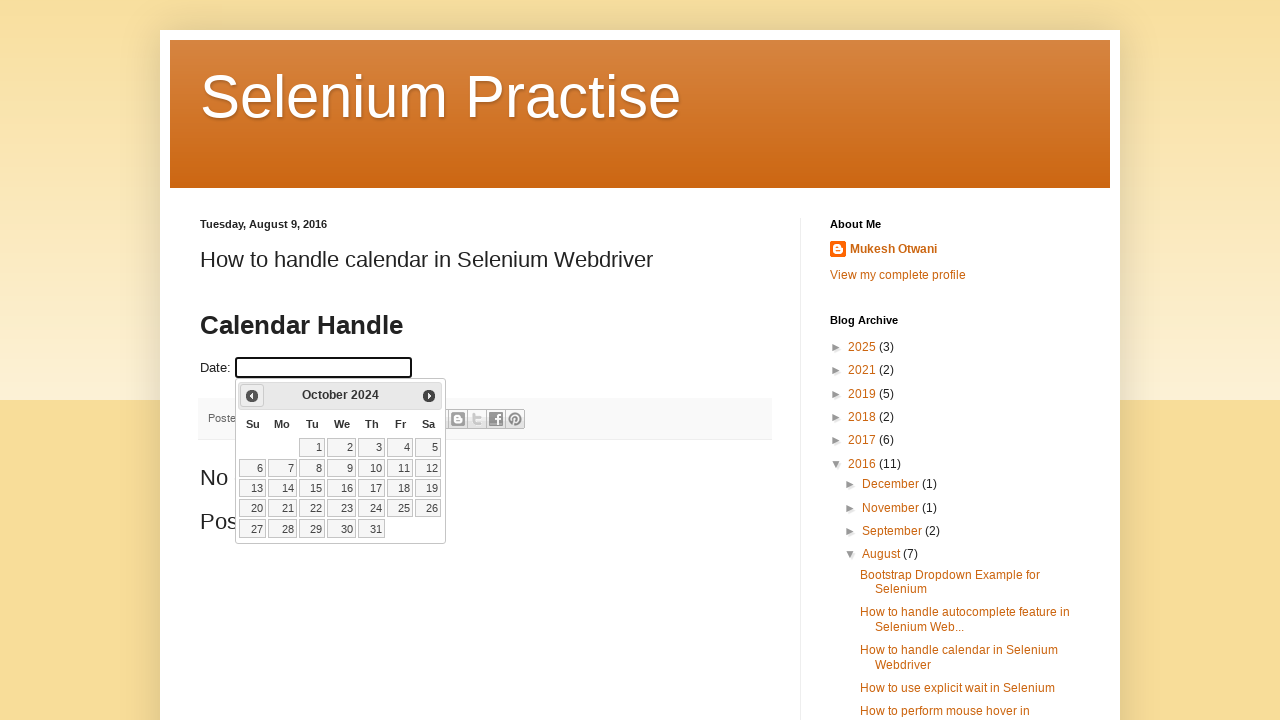

Clicked previous month button to navigate backwards (current: October 2024) at (252, 396) on xpath=//a[@title='Prev']
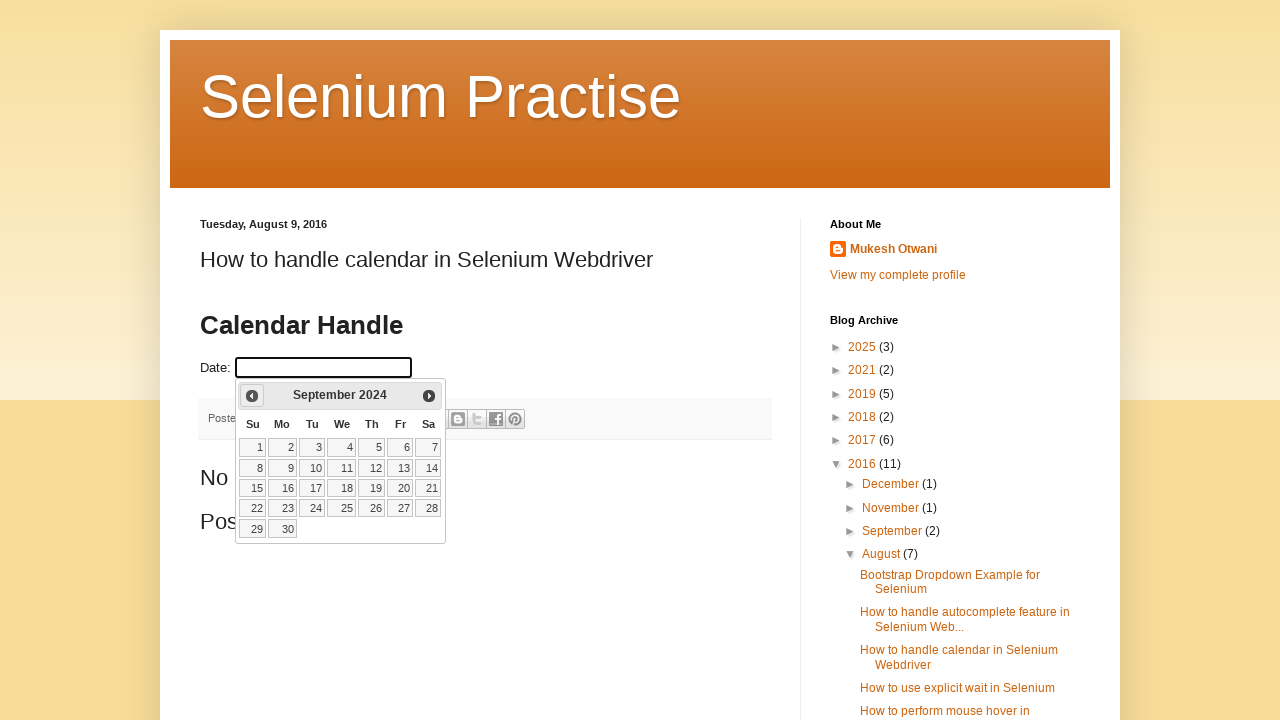

Retrieved updated month: September
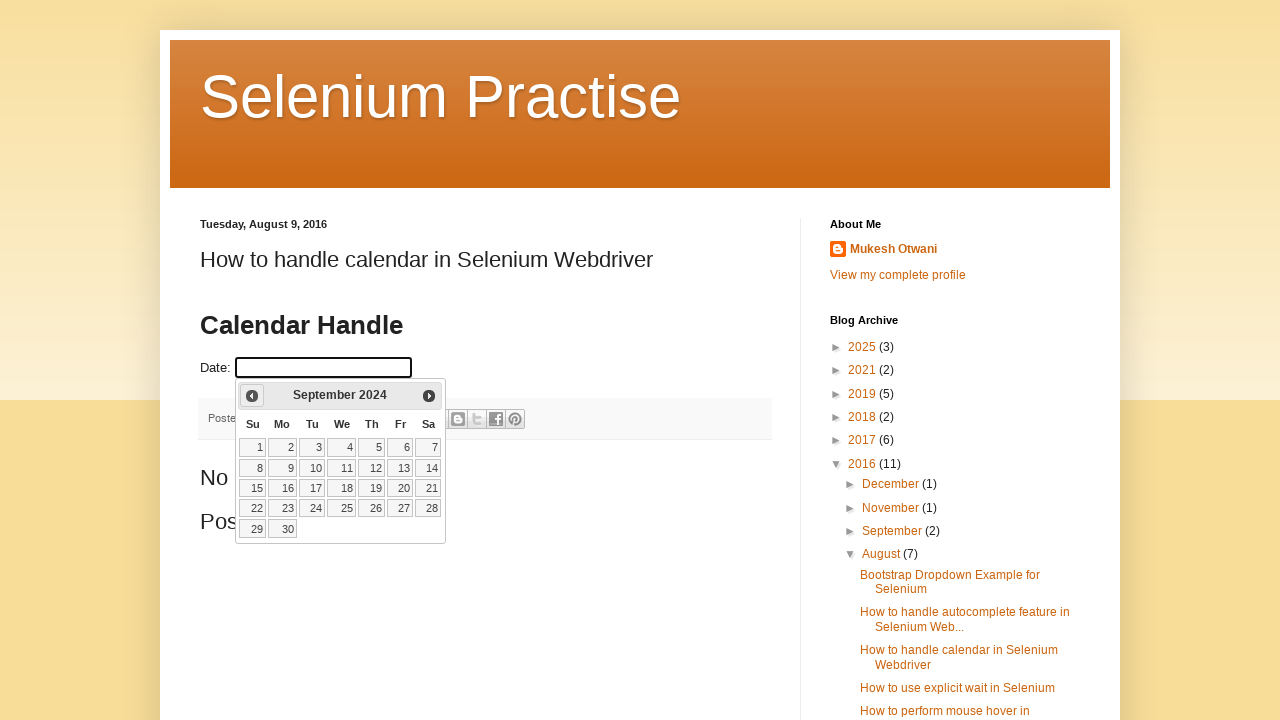

Retrieved updated year: 2024
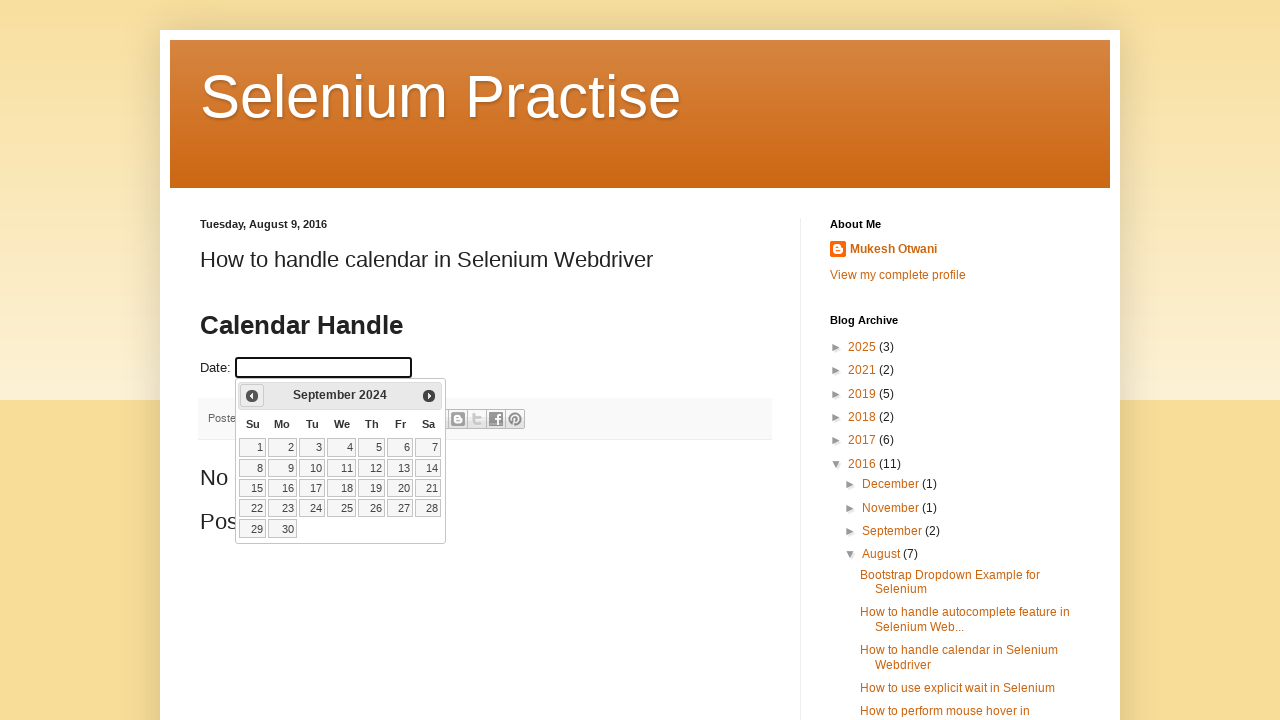

Clicked previous month button to navigate backwards (current: September 2024) at (252, 396) on xpath=//a[@title='Prev']
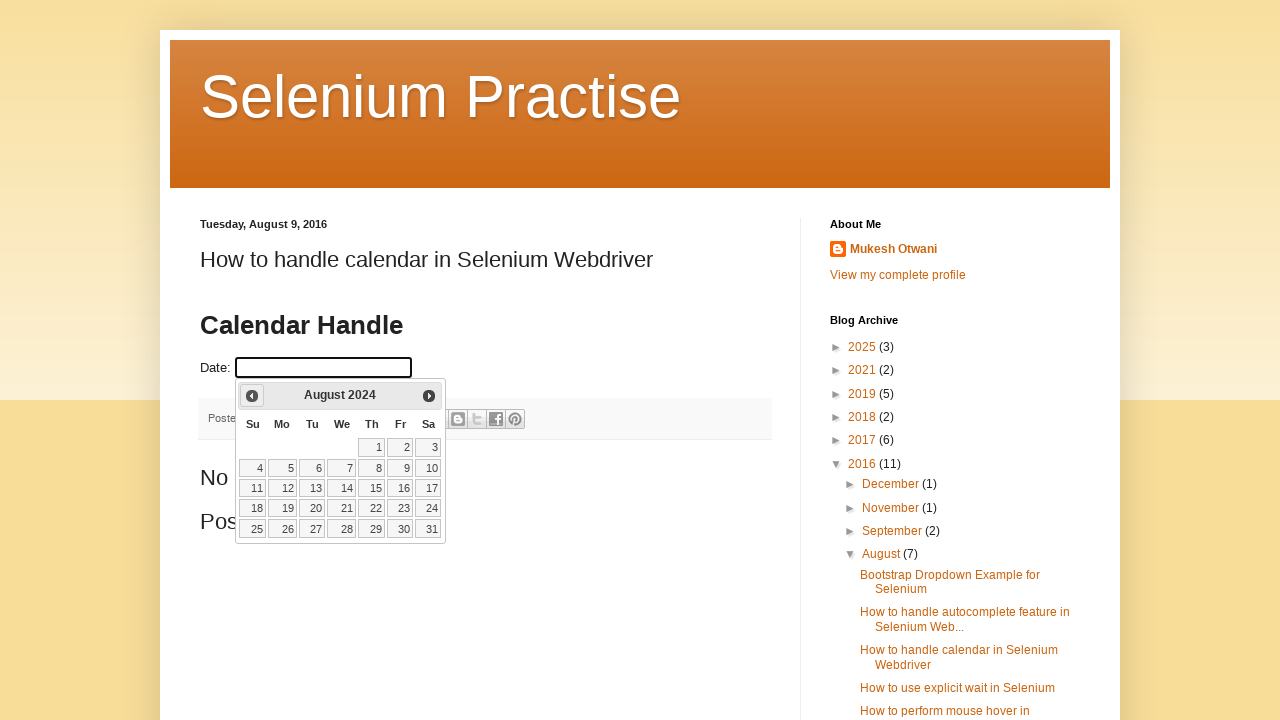

Retrieved updated month: August
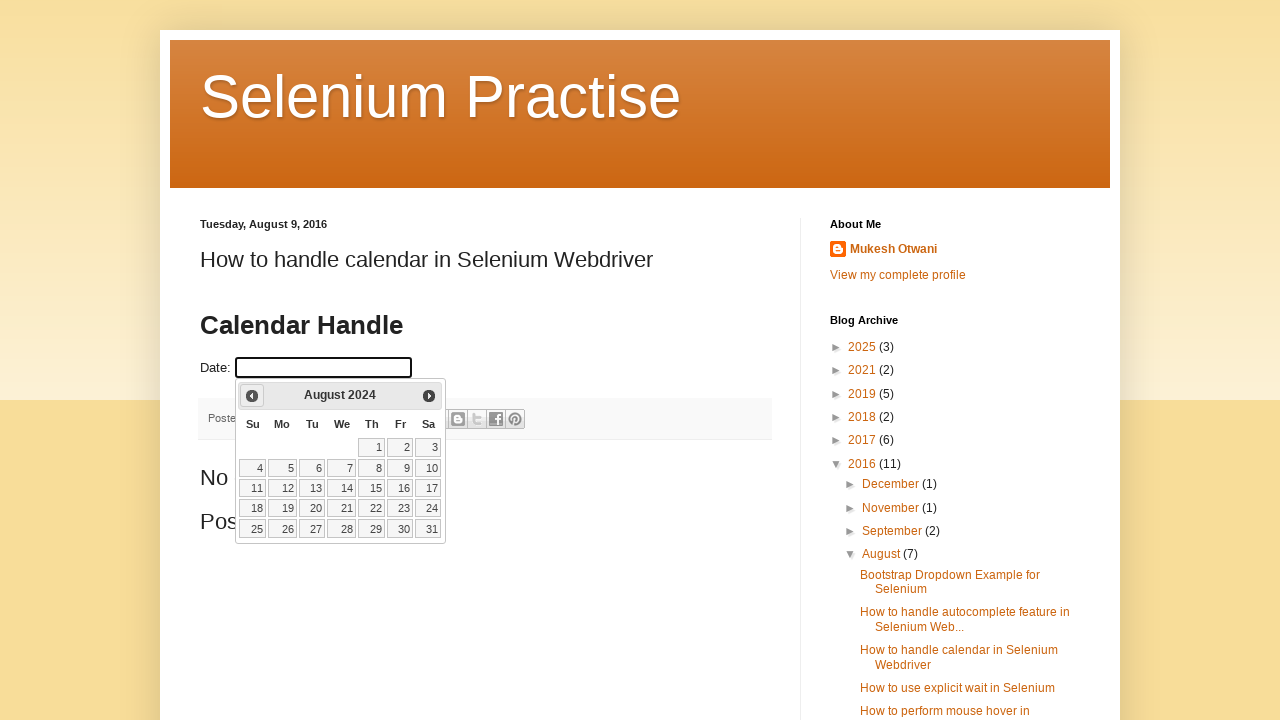

Retrieved updated year: 2024
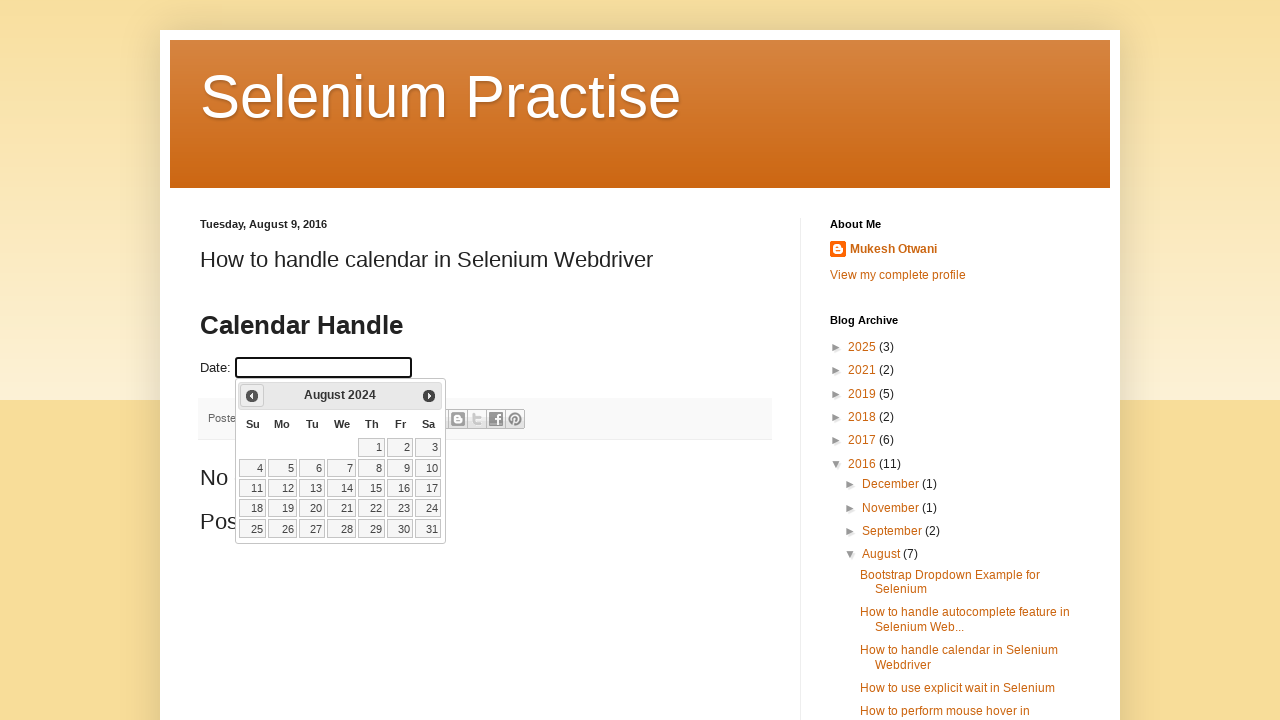

Clicked previous month button to navigate backwards (current: August 2024) at (252, 396) on xpath=//a[@title='Prev']
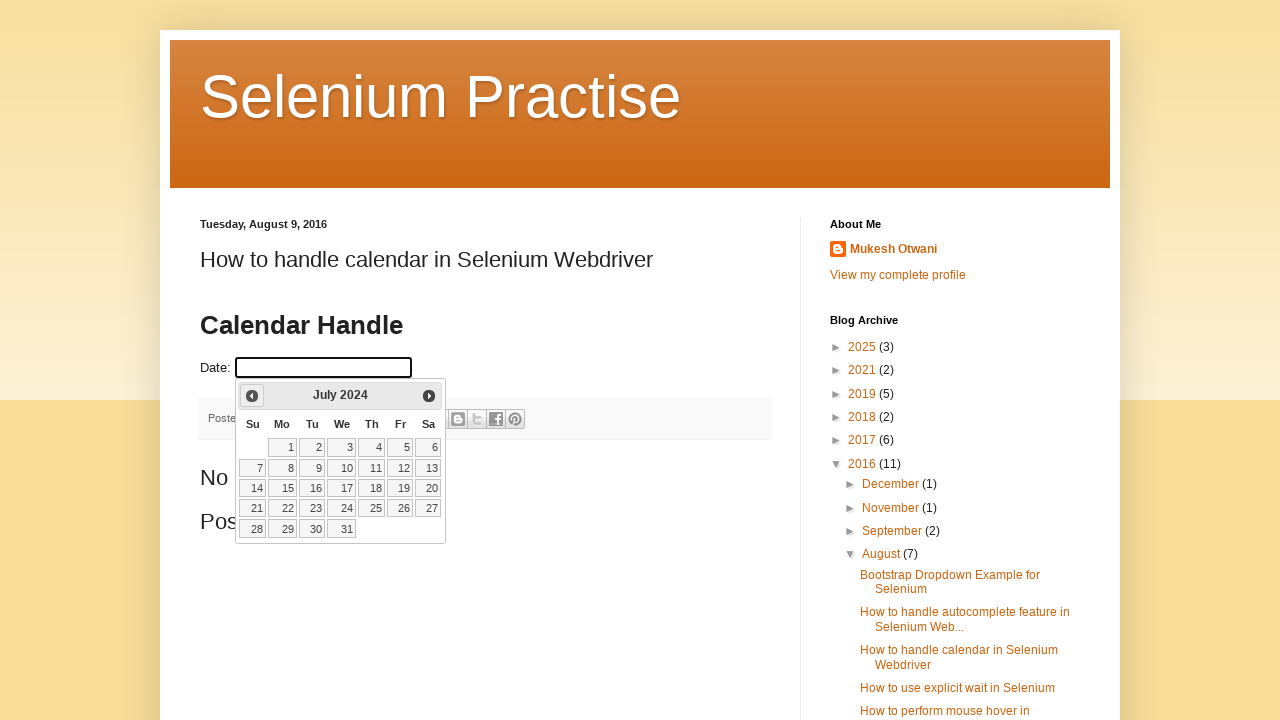

Retrieved updated month: July
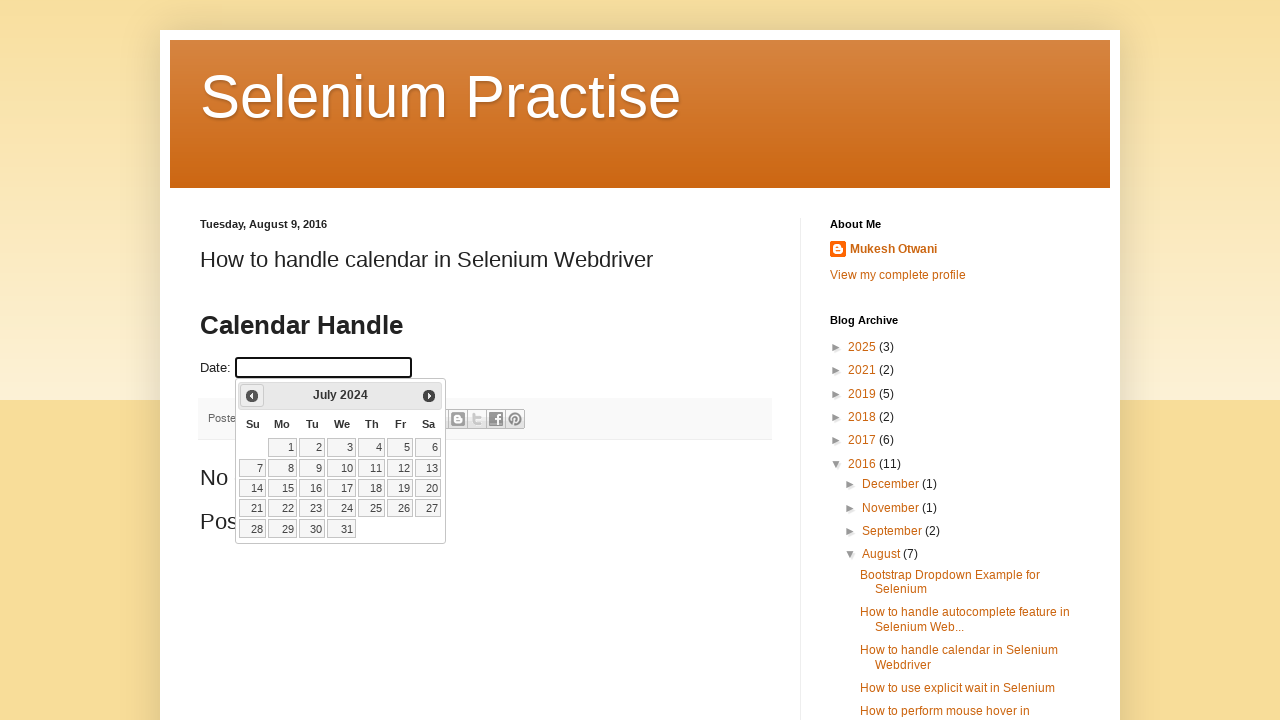

Retrieved updated year: 2024
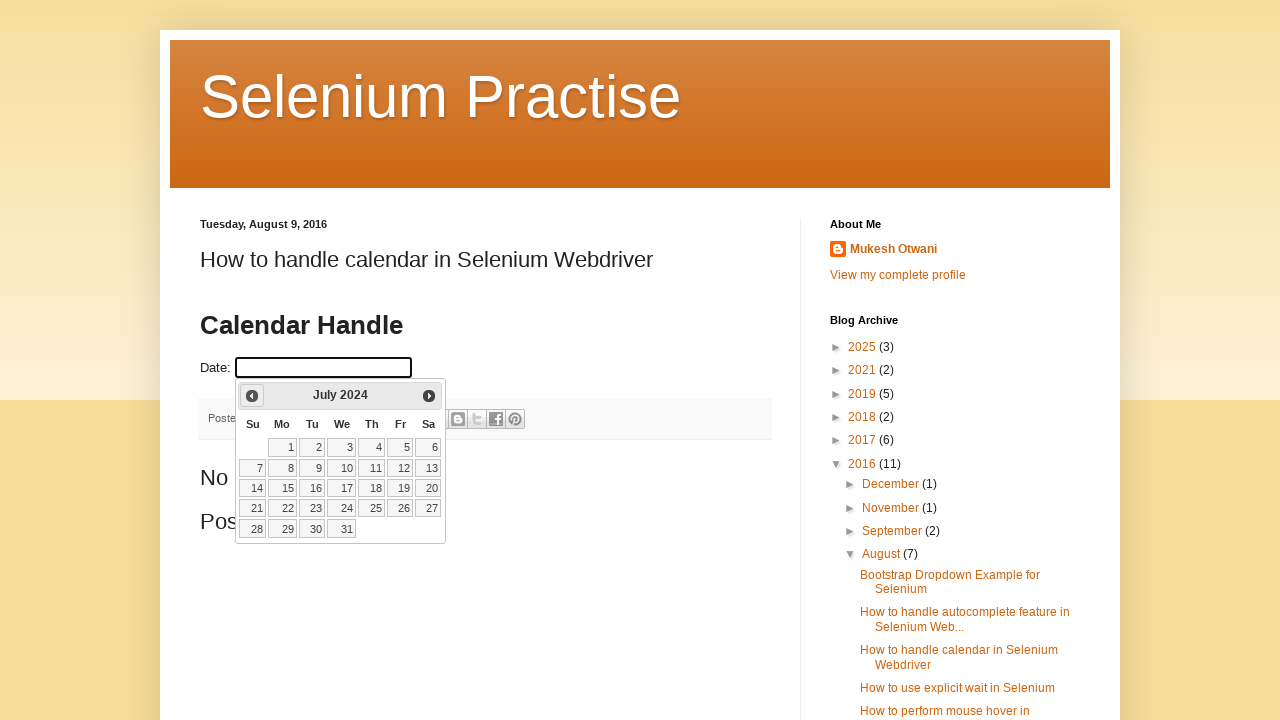

Clicked previous month button to navigate backwards (current: July 2024) at (252, 396) on xpath=//a[@title='Prev']
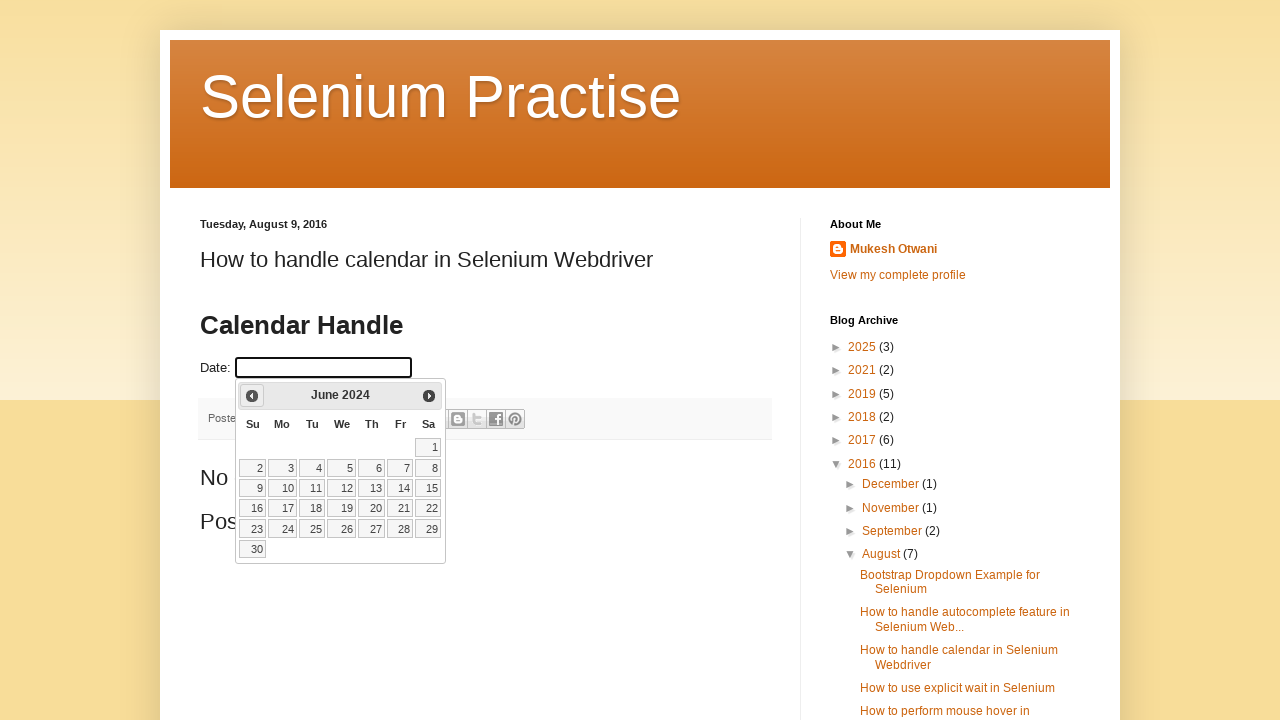

Retrieved updated month: June
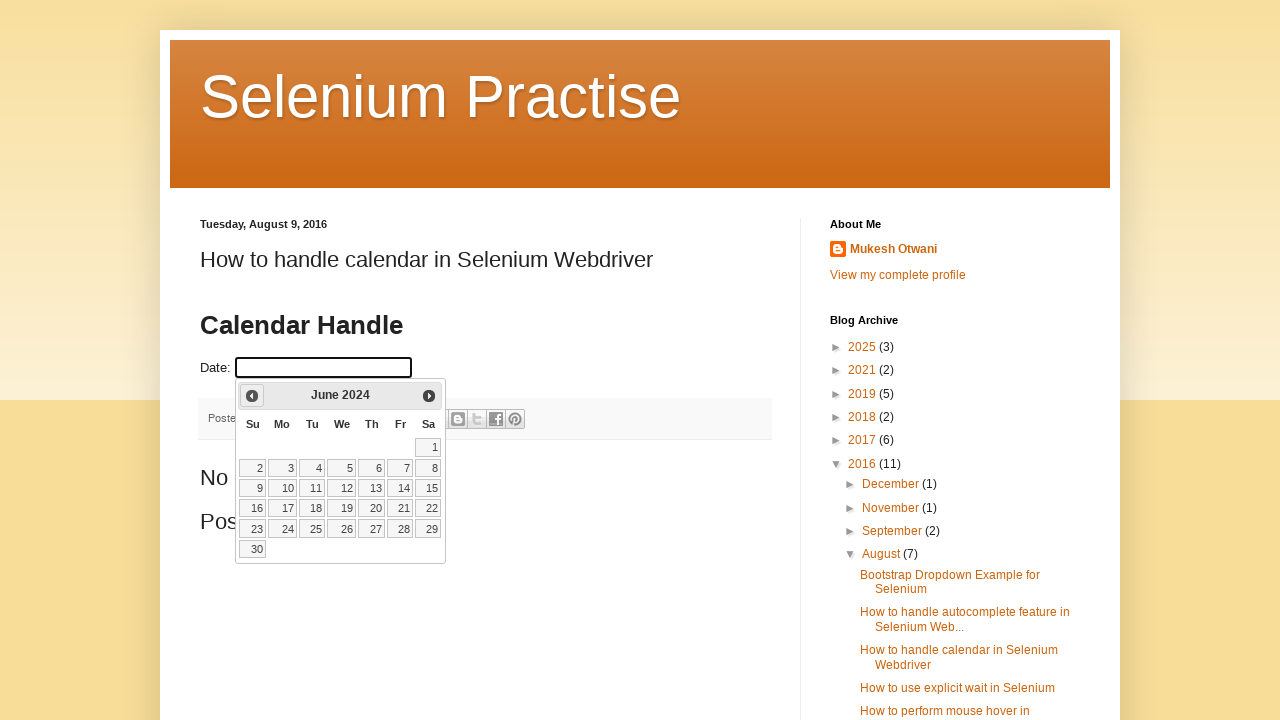

Retrieved updated year: 2024
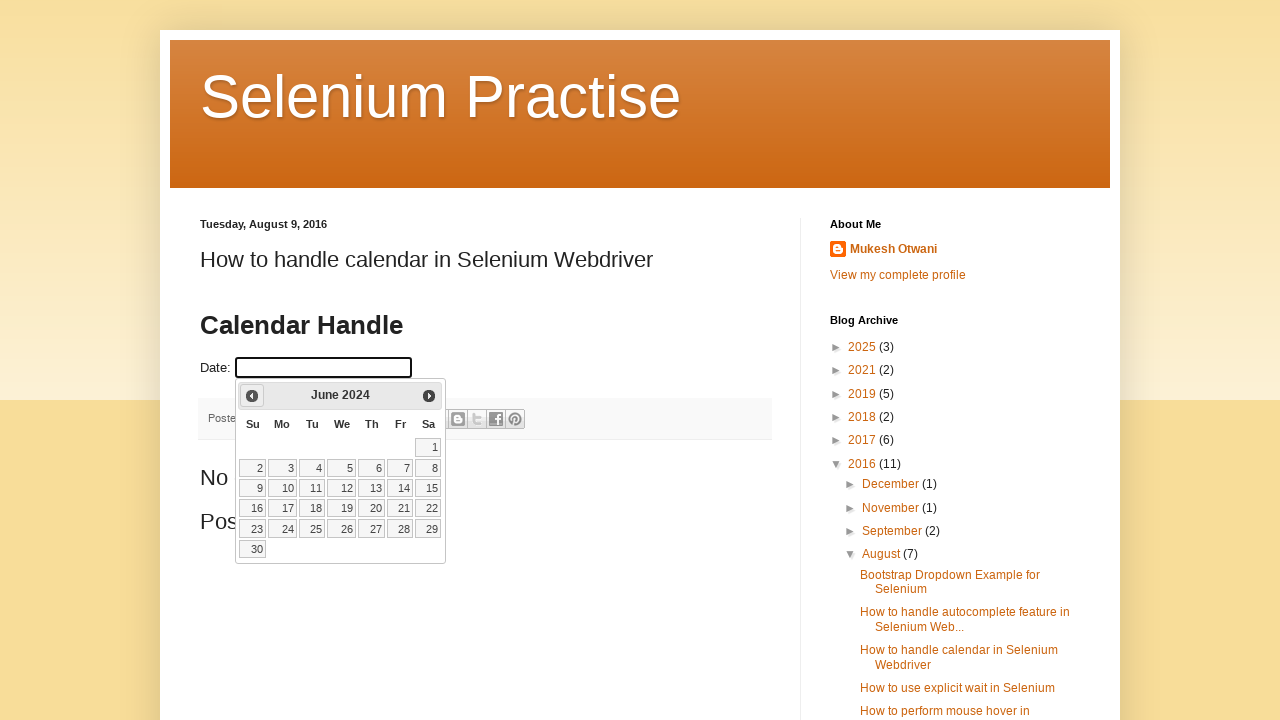

Clicked previous month button to navigate backwards (current: June 2024) at (252, 396) on xpath=//a[@title='Prev']
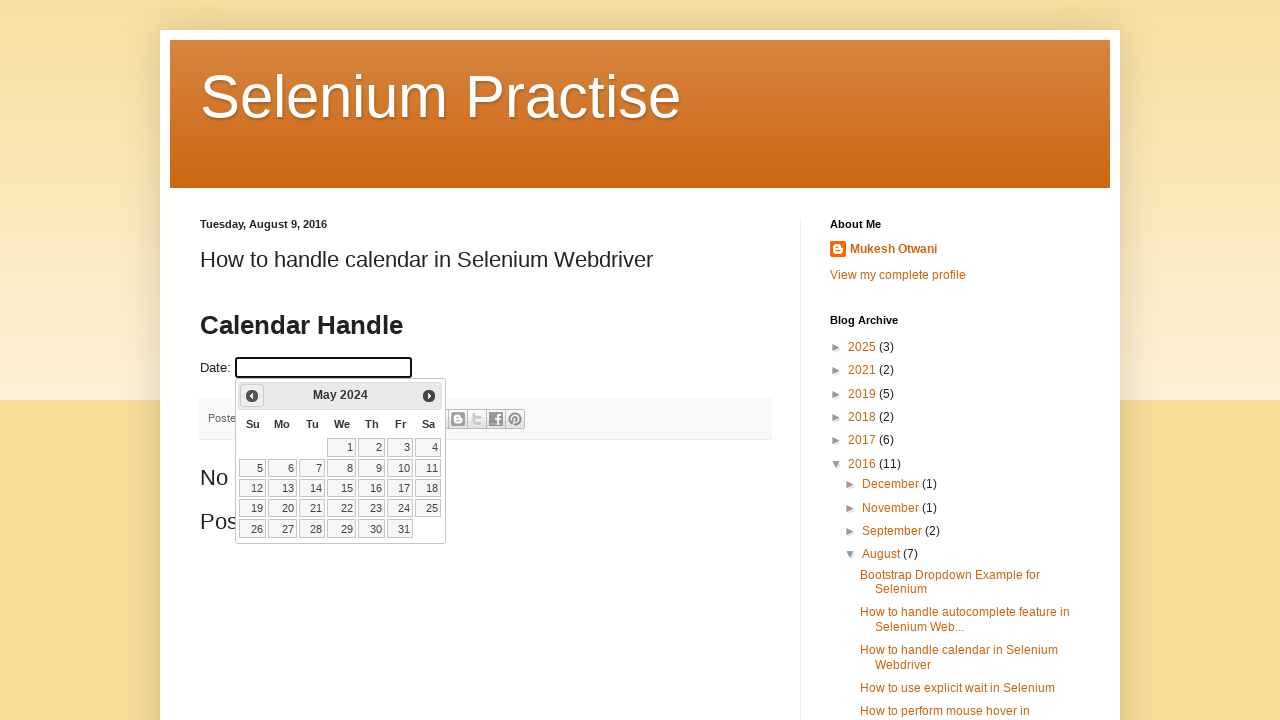

Retrieved updated month: May
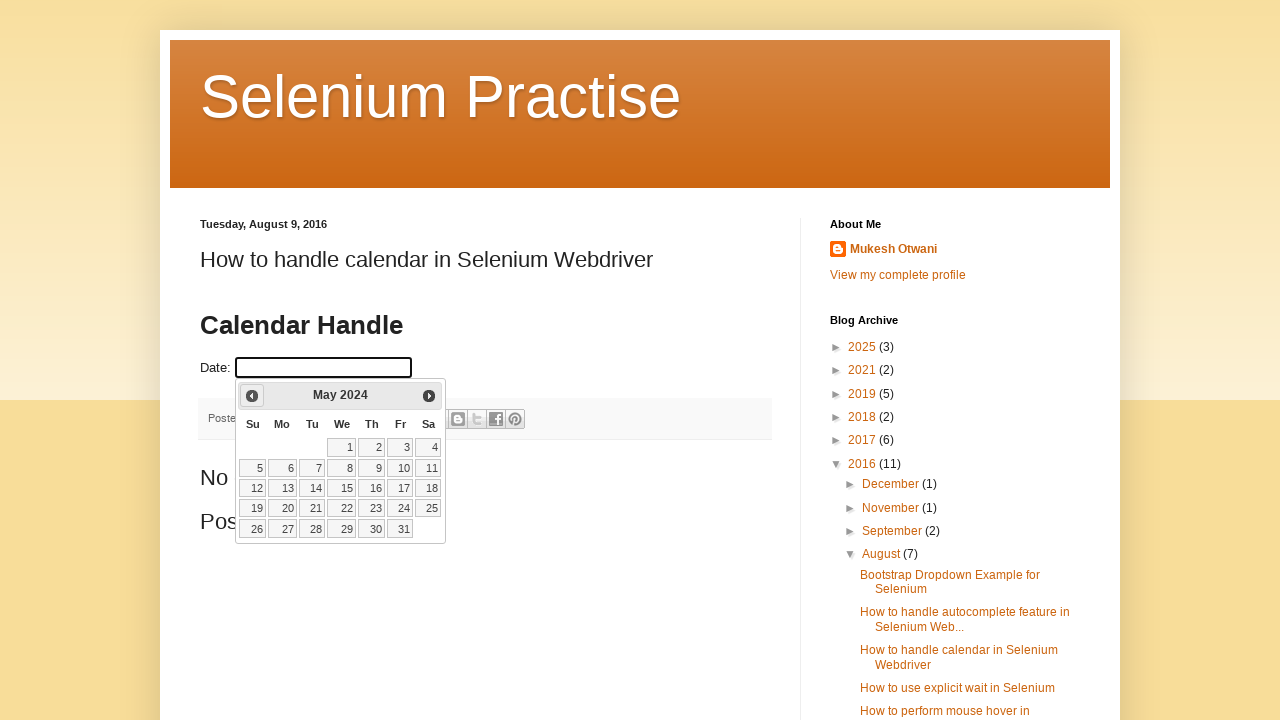

Retrieved updated year: 2024
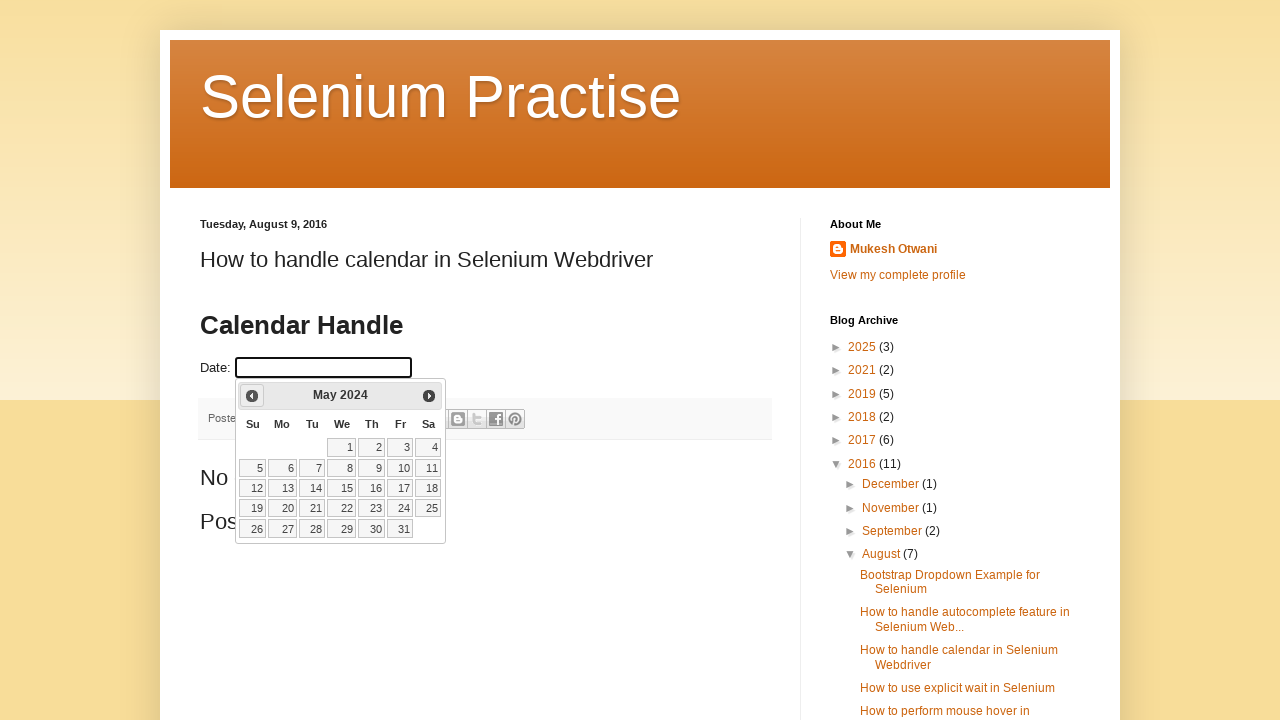

Clicked previous month button to navigate backwards (current: May 2024) at (252, 396) on xpath=//a[@title='Prev']
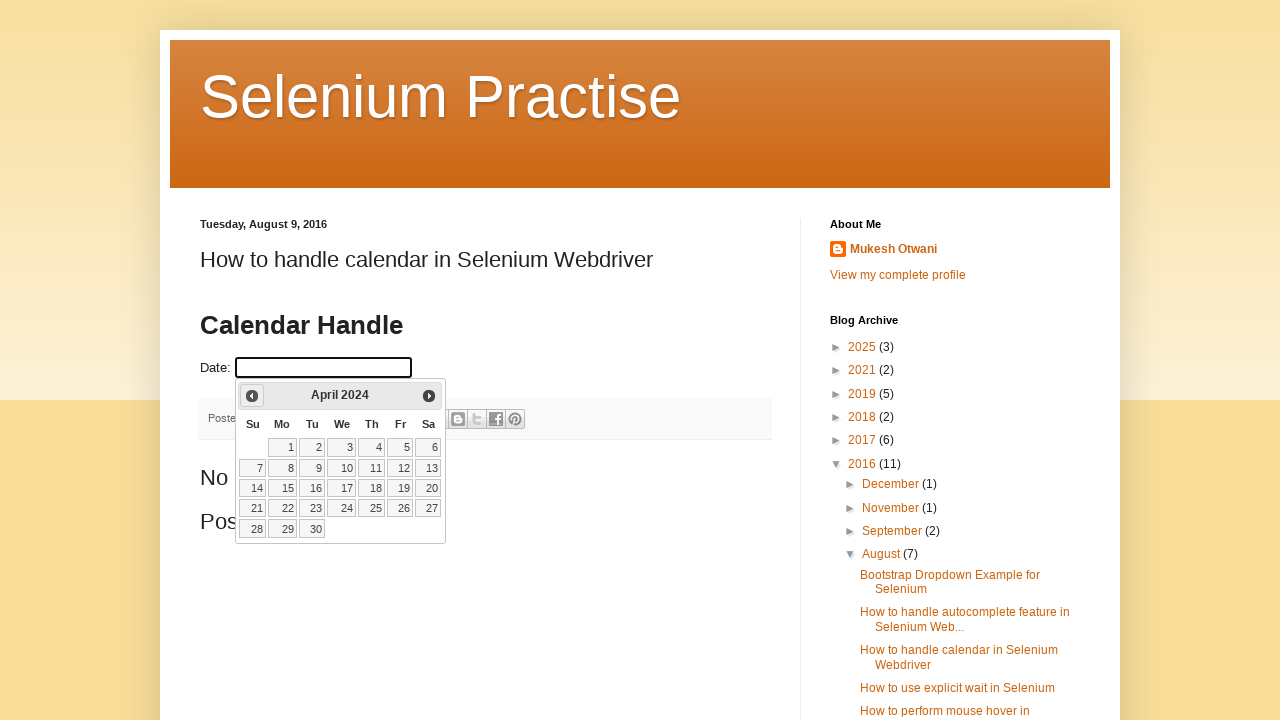

Retrieved updated month: April
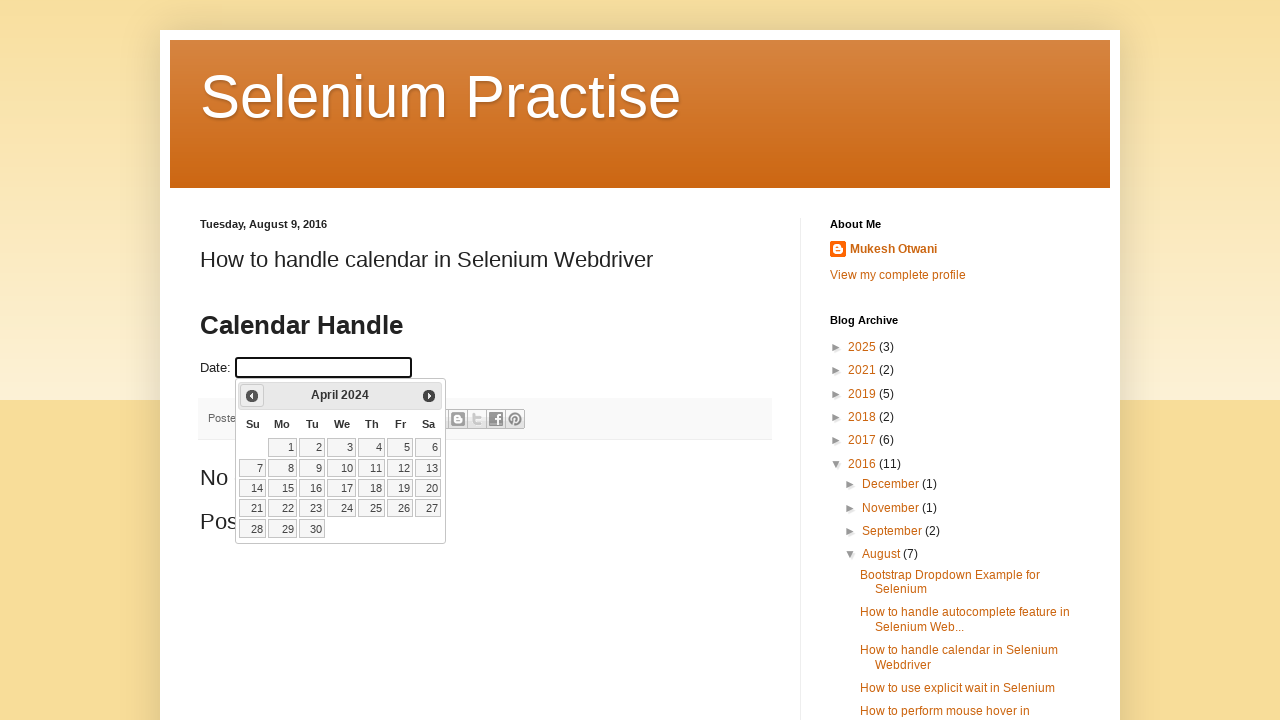

Retrieved updated year: 2024
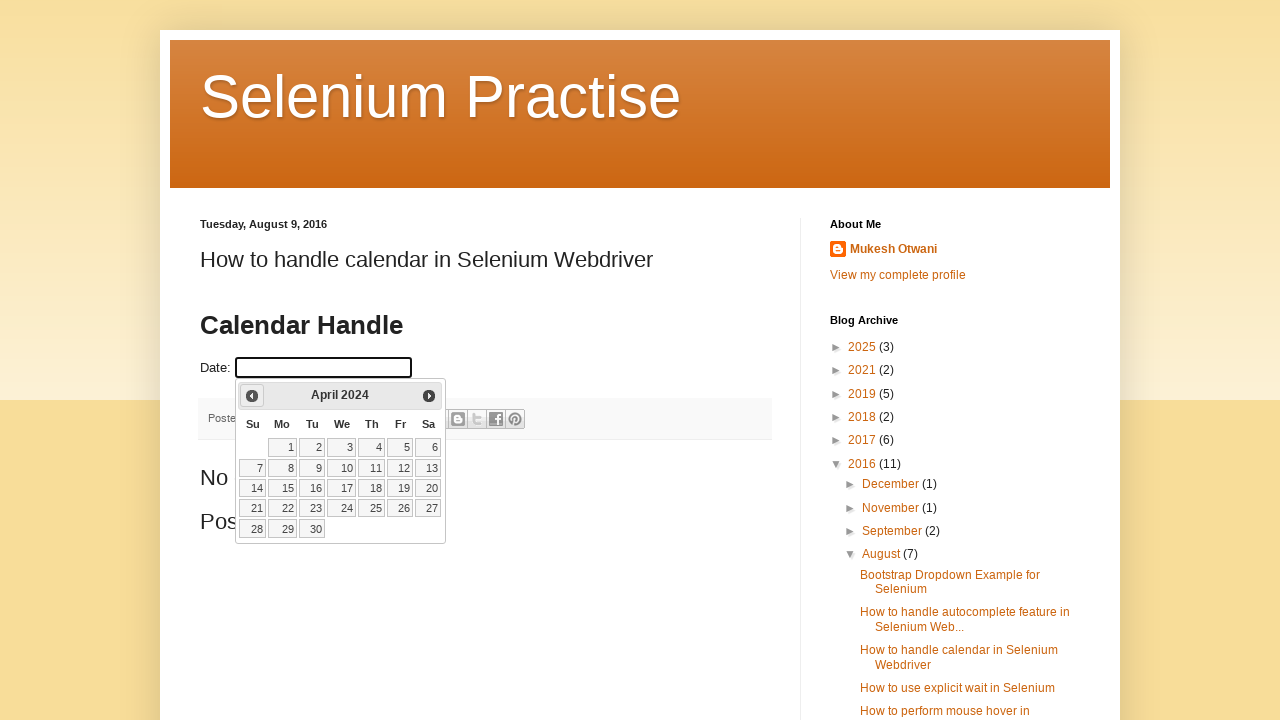

Clicked previous month button to navigate backwards (current: April 2024) at (252, 396) on xpath=//a[@title='Prev']
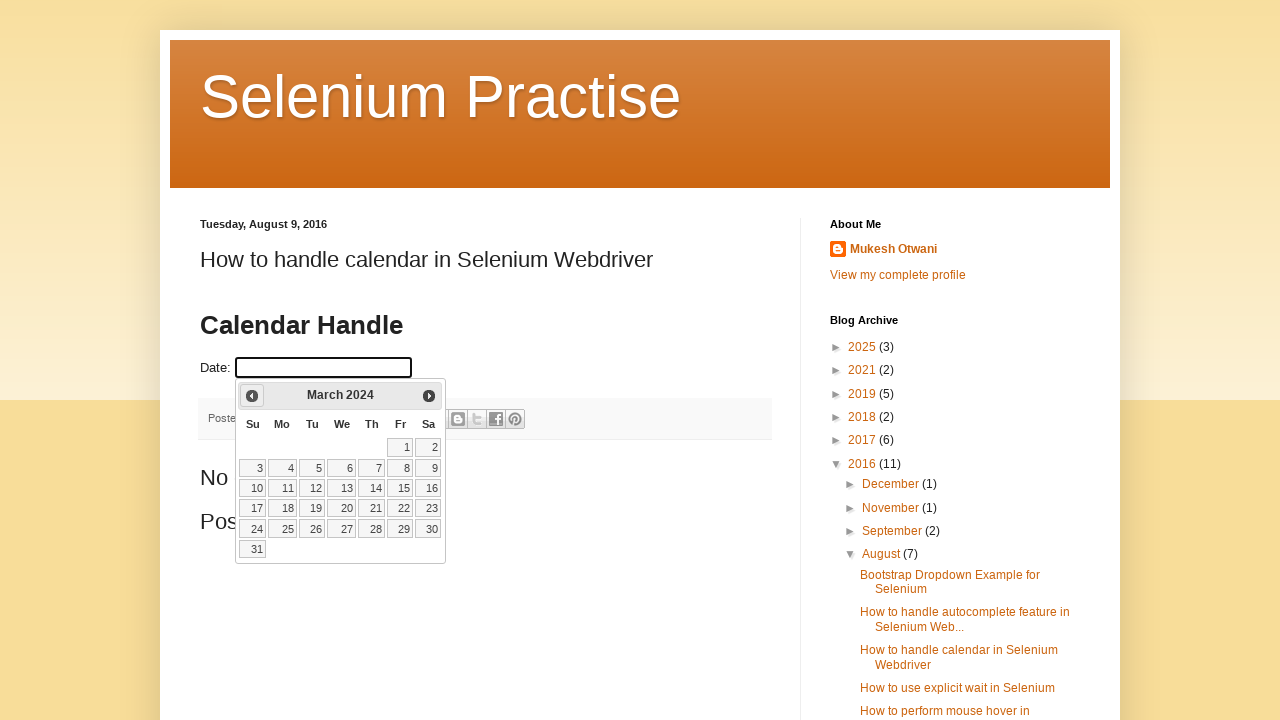

Retrieved updated month: March
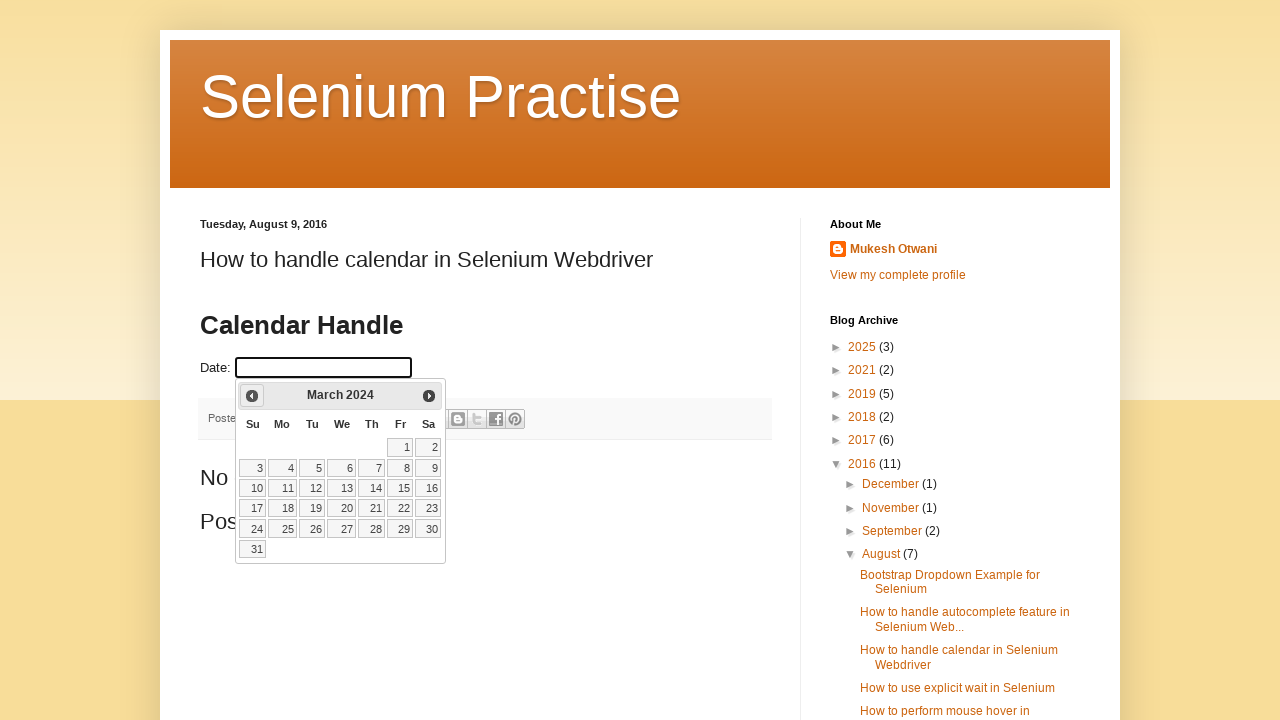

Retrieved updated year: 2024
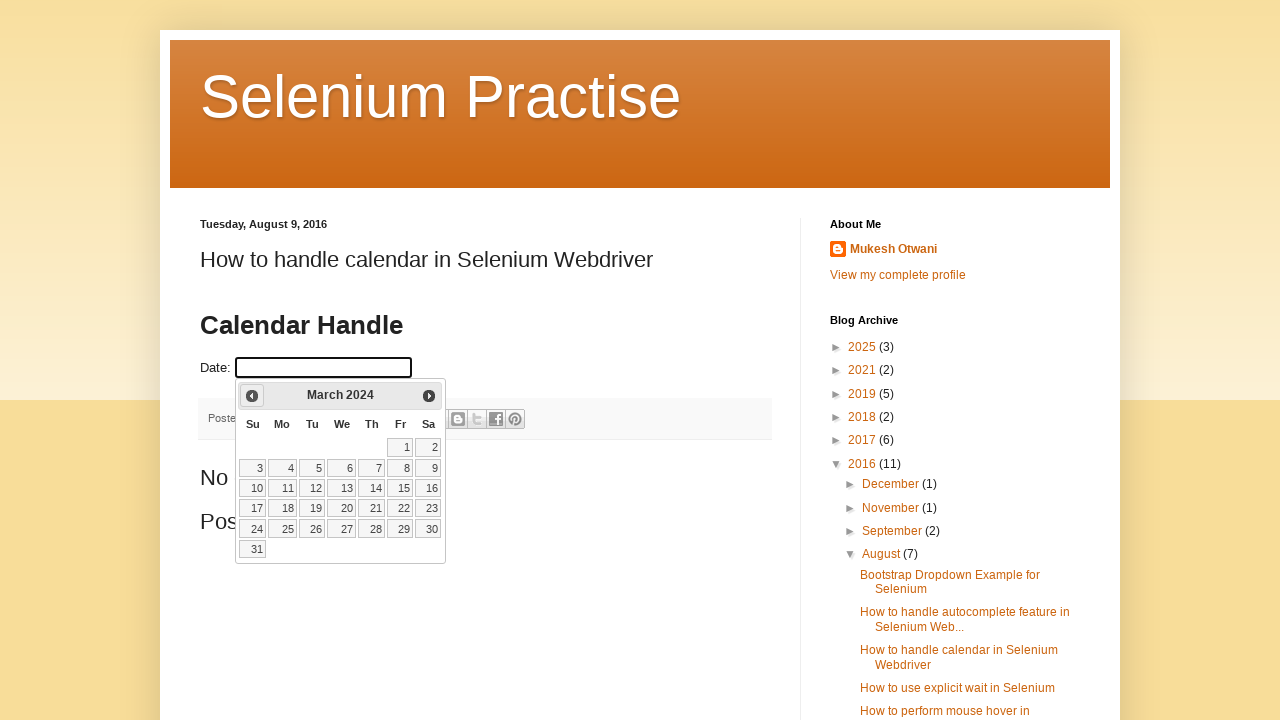

Clicked previous month button to navigate backwards (current: March 2024) at (252, 396) on xpath=//a[@title='Prev']
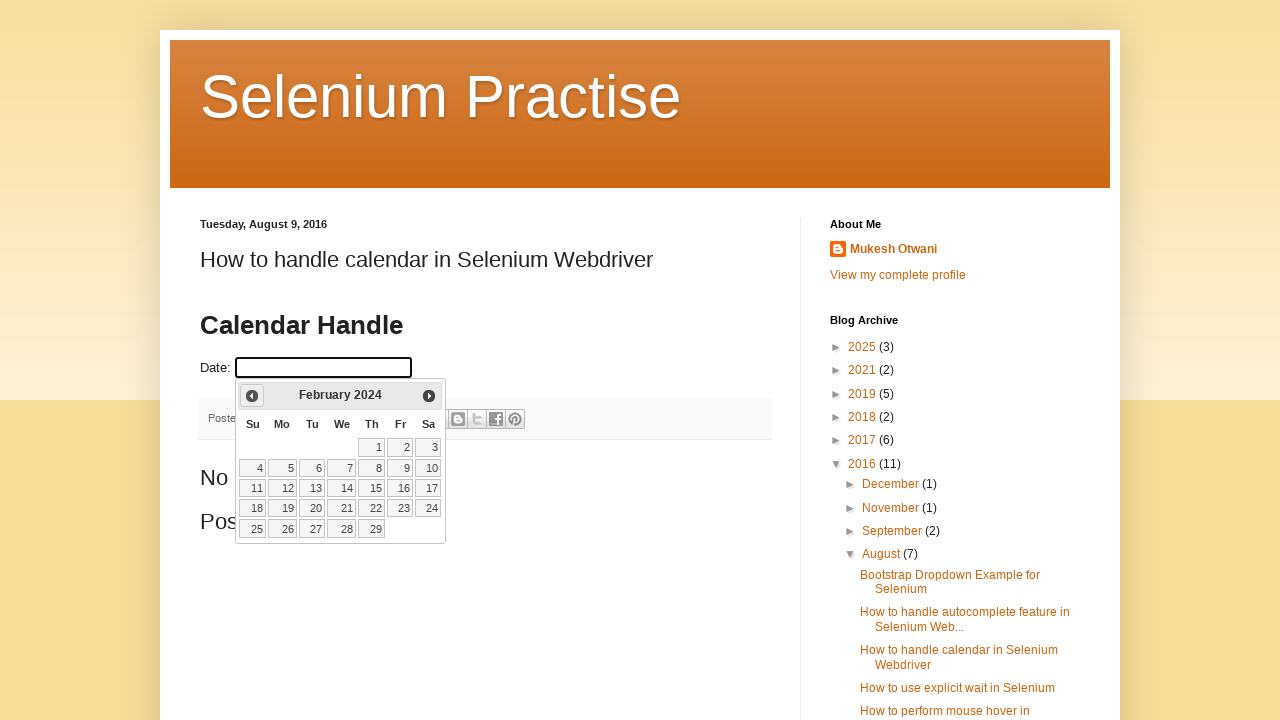

Retrieved updated month: February
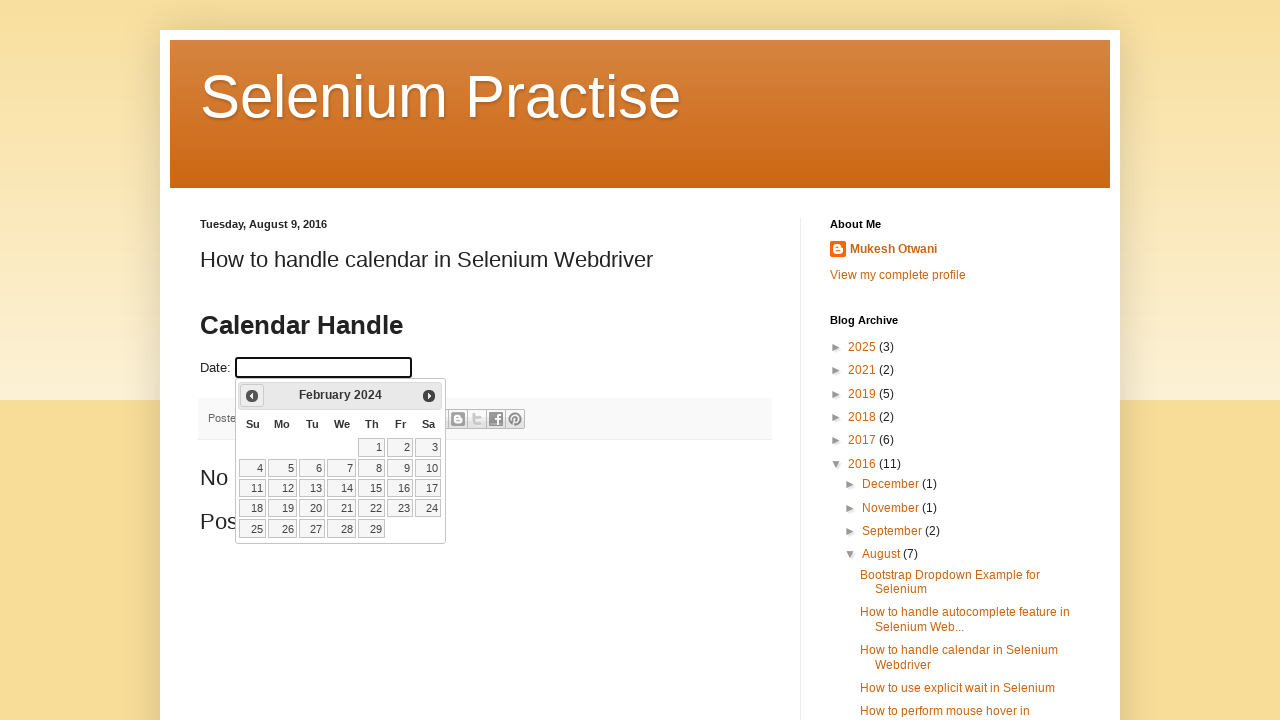

Retrieved updated year: 2024
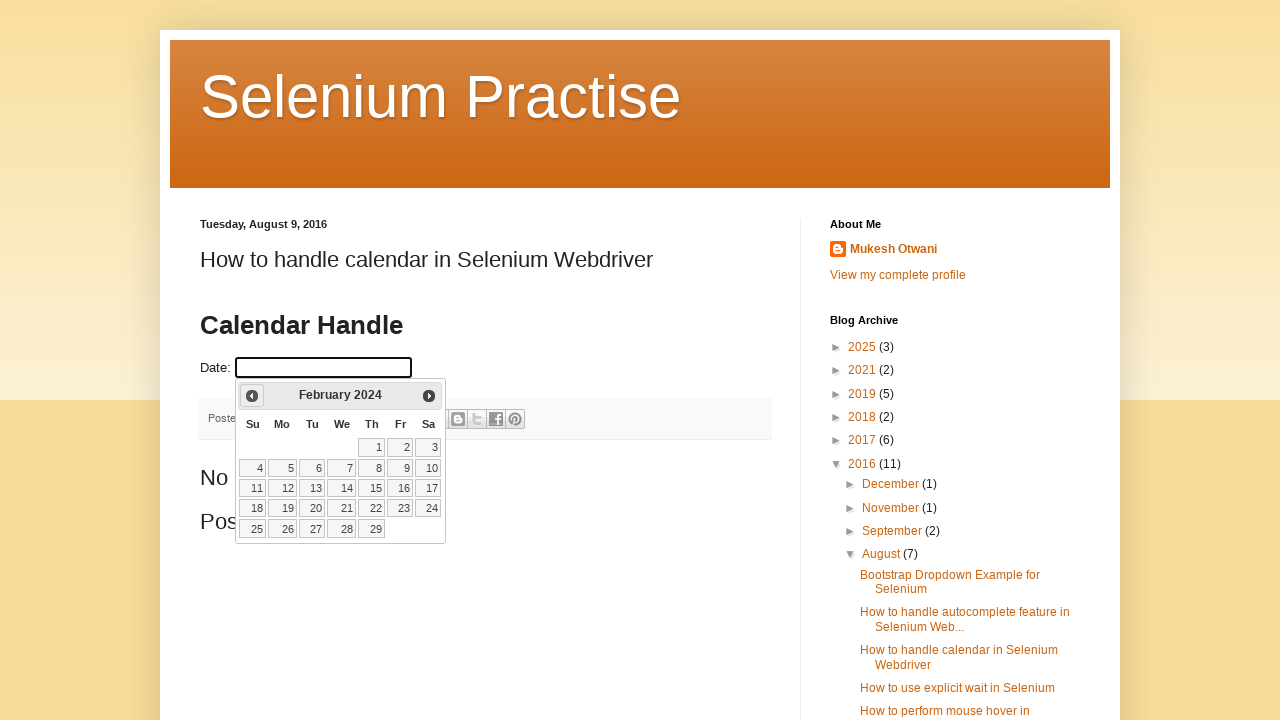

Clicked previous month button to navigate backwards (current: February 2024) at (252, 396) on xpath=//a[@title='Prev']
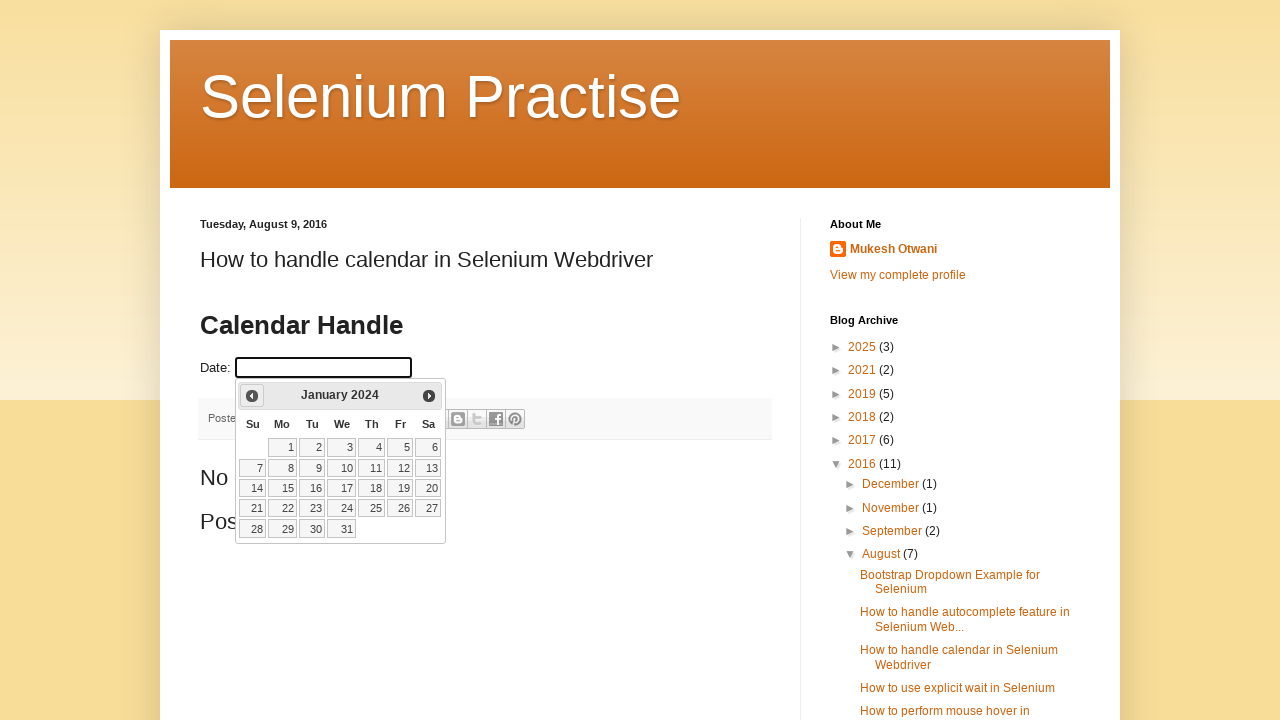

Retrieved updated month: January
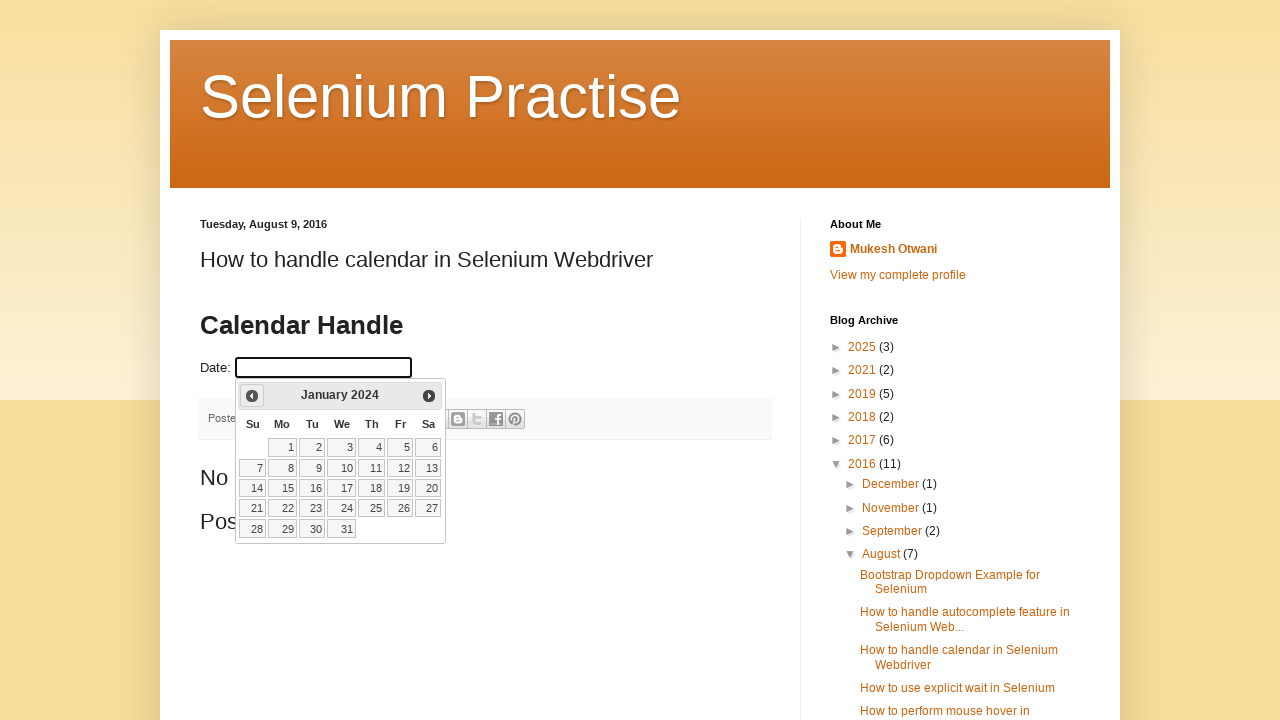

Retrieved updated year: 2024
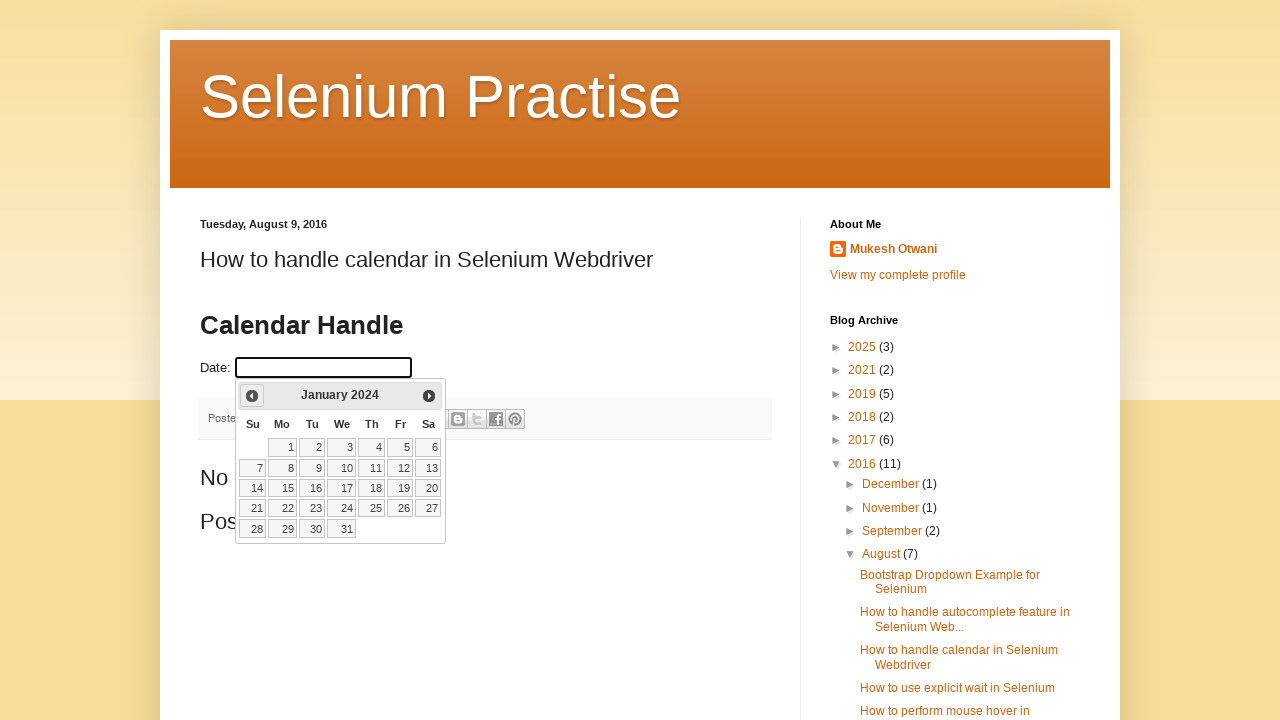

Clicked previous month button to navigate backwards (current: January 2024) at (252, 396) on xpath=//a[@title='Prev']
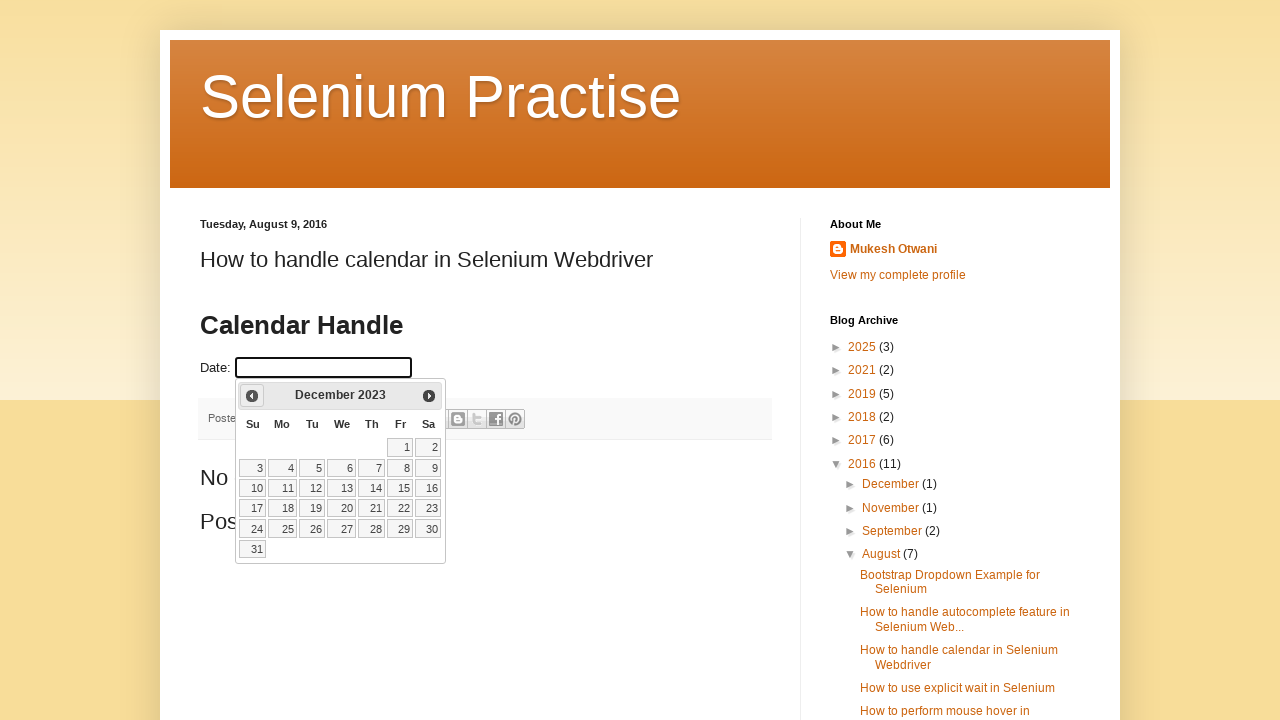

Retrieved updated month: December
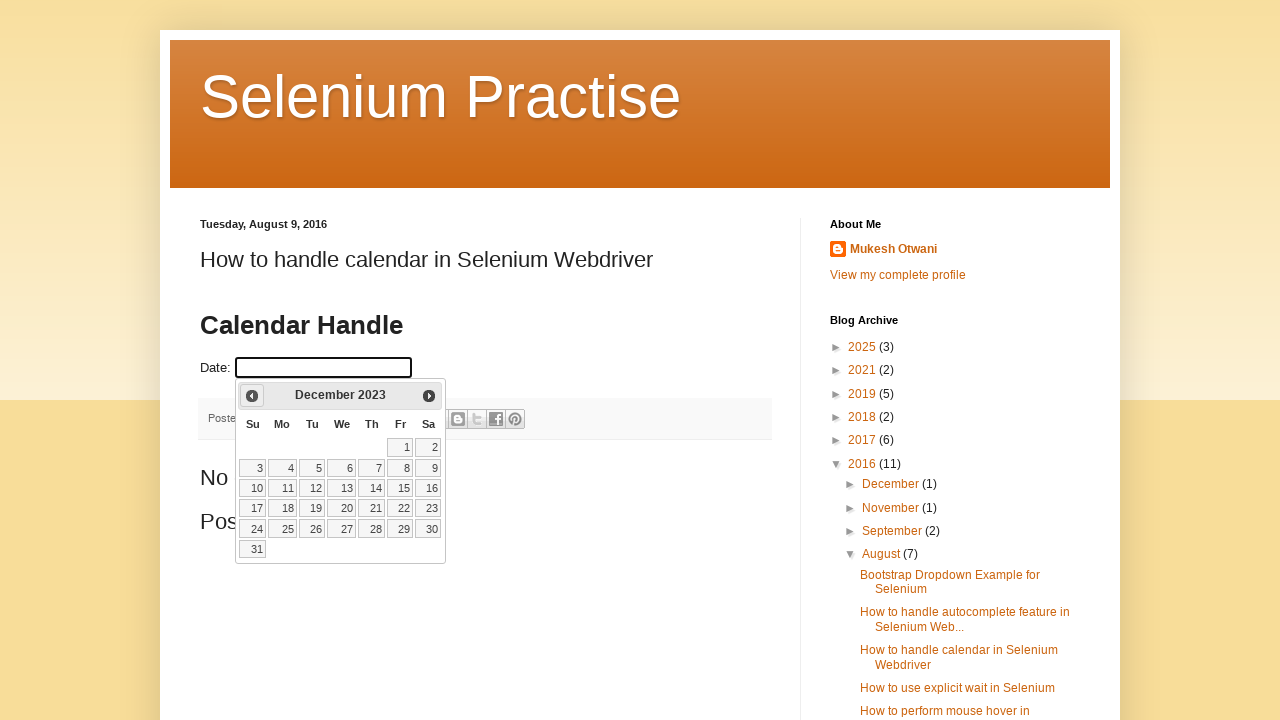

Retrieved updated year: 2023
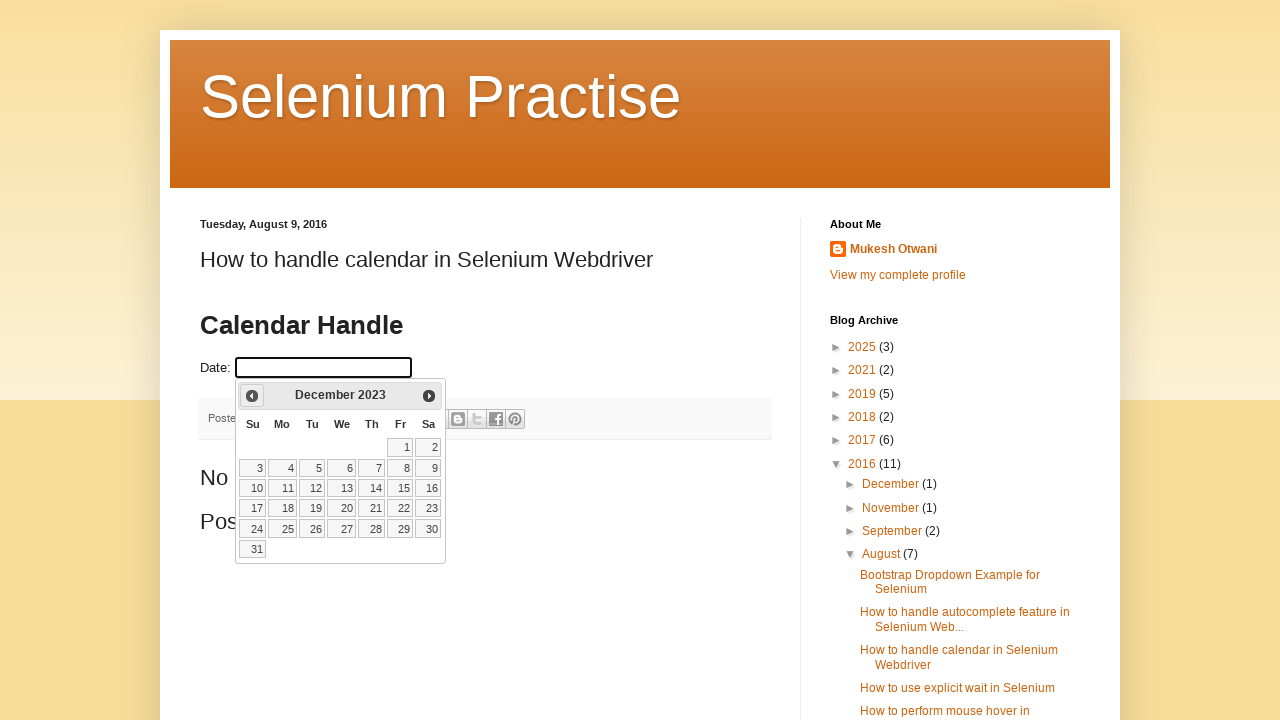

Clicked previous month button to navigate backwards (current: December 2023) at (252, 396) on xpath=//a[@title='Prev']
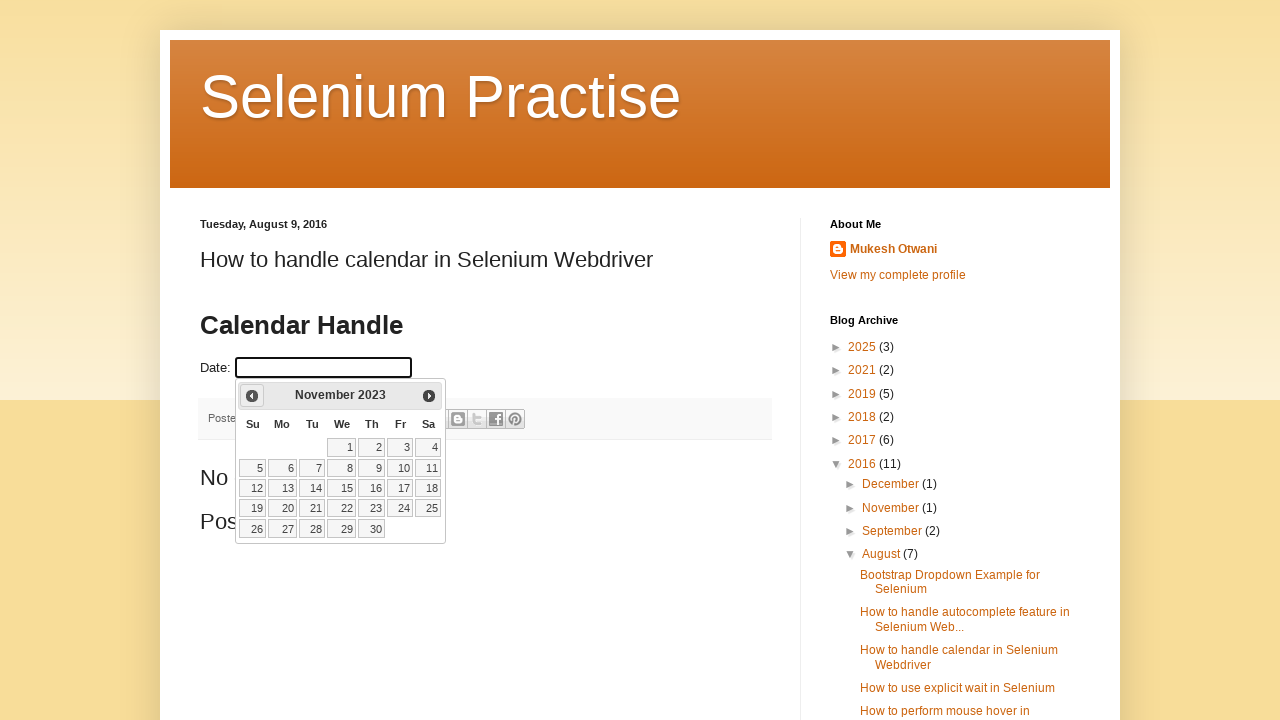

Retrieved updated month: November
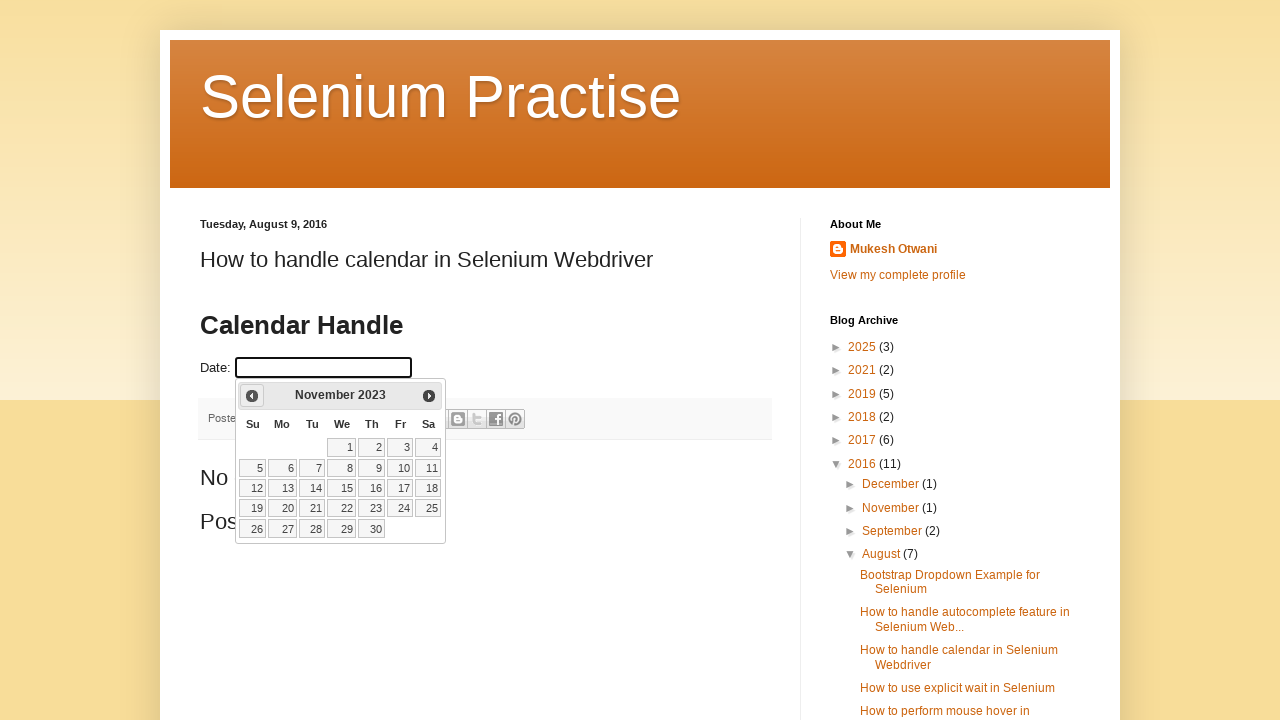

Retrieved updated year: 2023
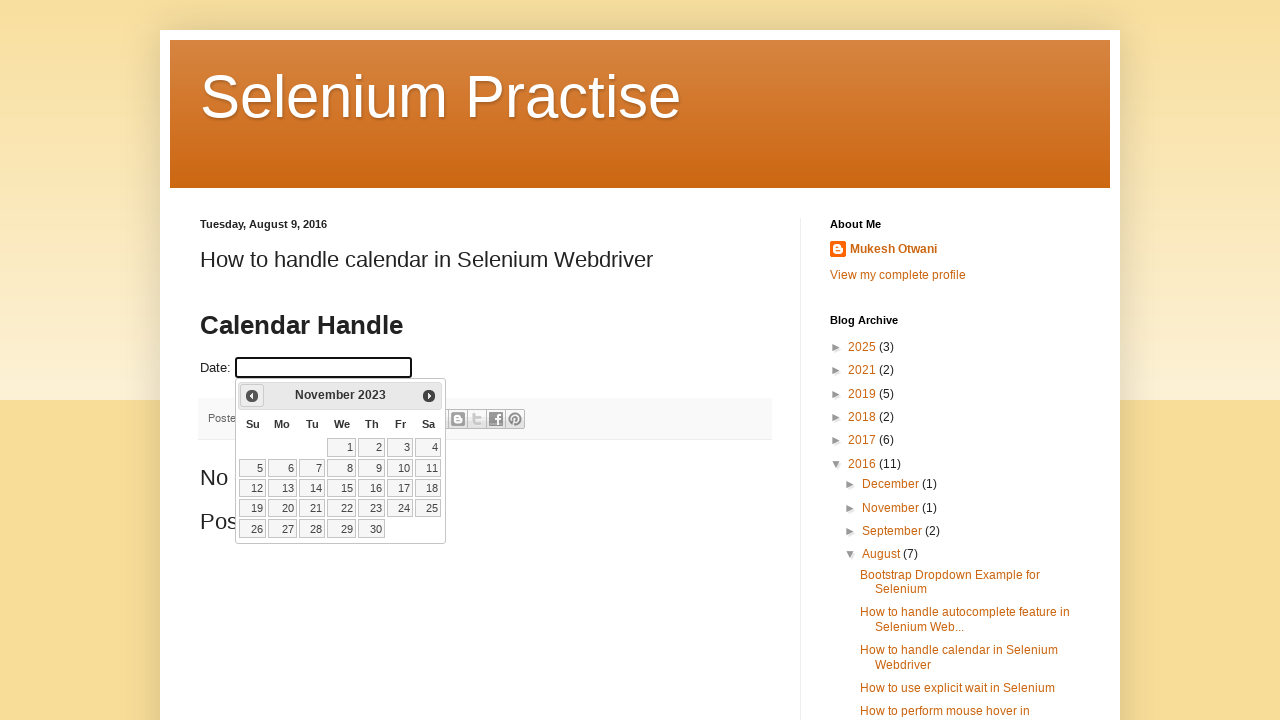

Clicked previous month button to navigate backwards (current: November 2023) at (252, 396) on xpath=//a[@title='Prev']
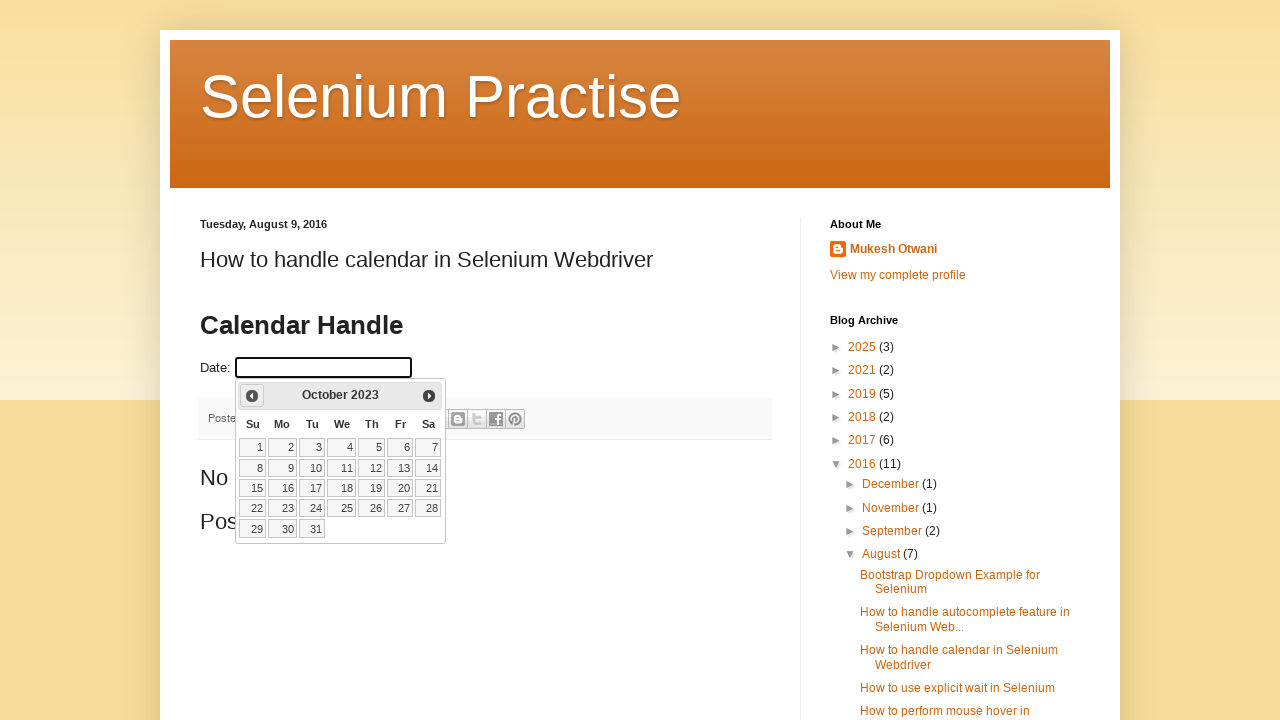

Retrieved updated month: October
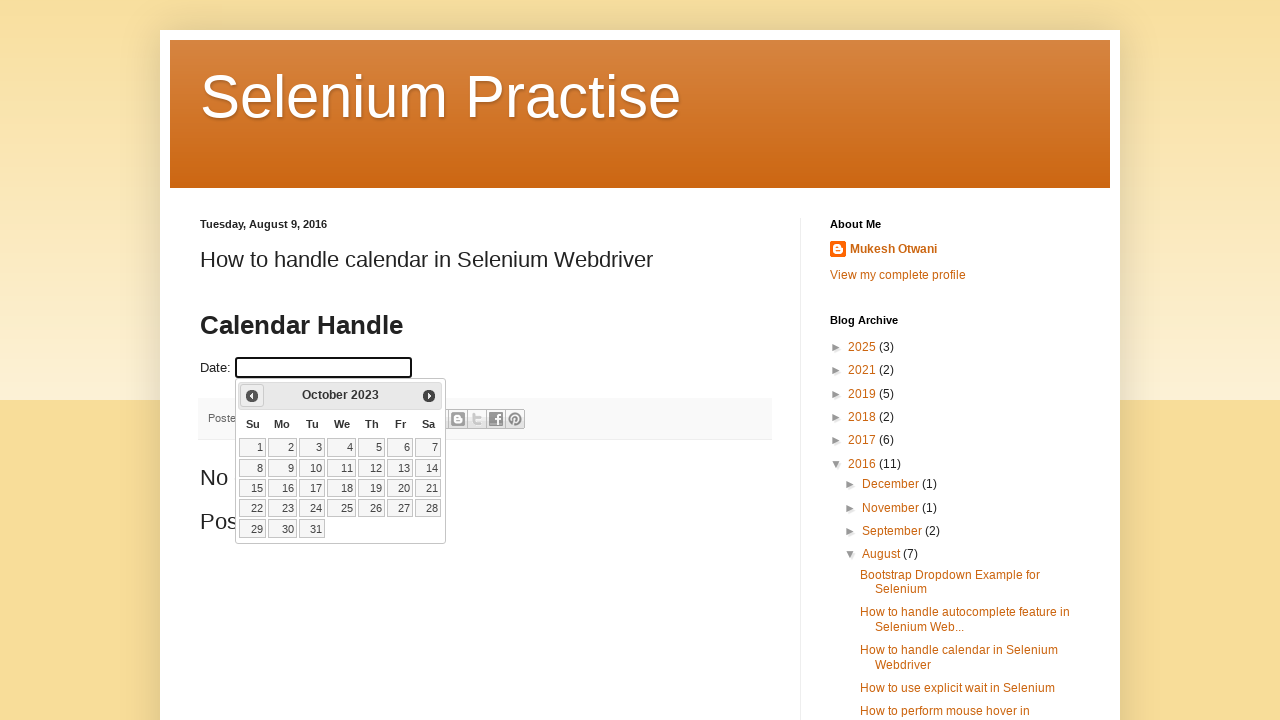

Retrieved updated year: 2023
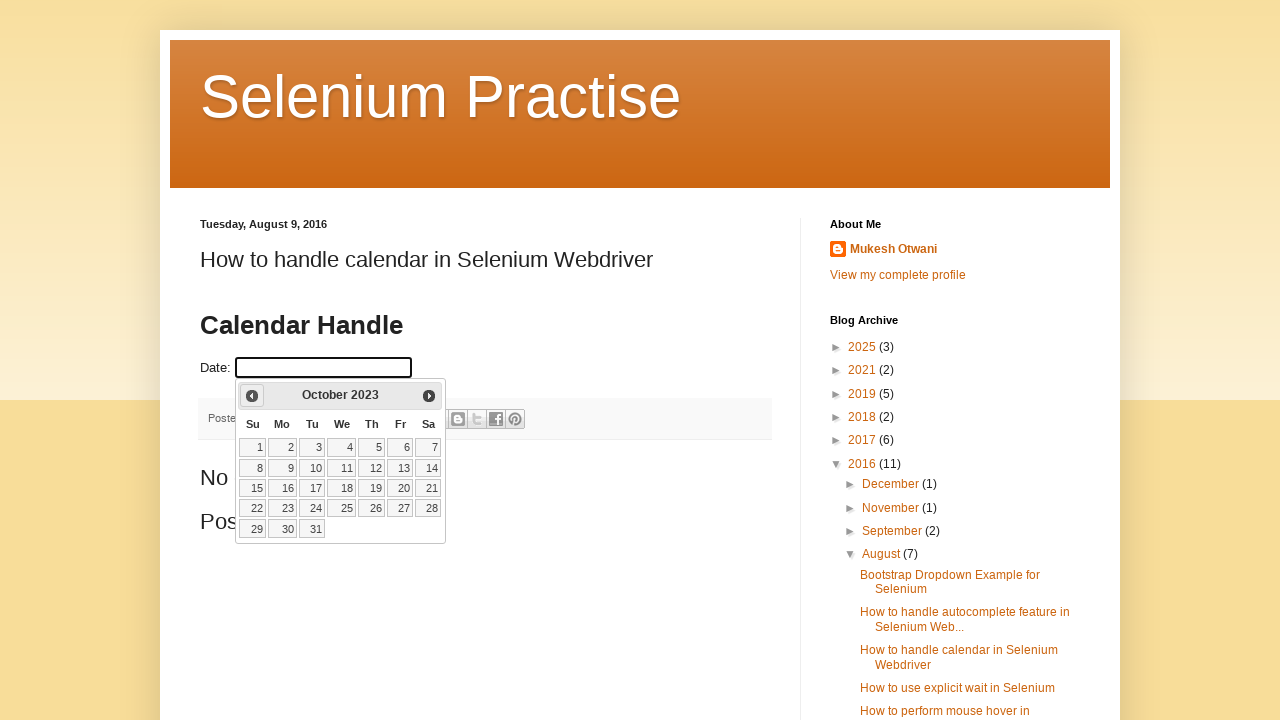

Clicked previous month button to navigate backwards (current: October 2023) at (252, 396) on xpath=//a[@title='Prev']
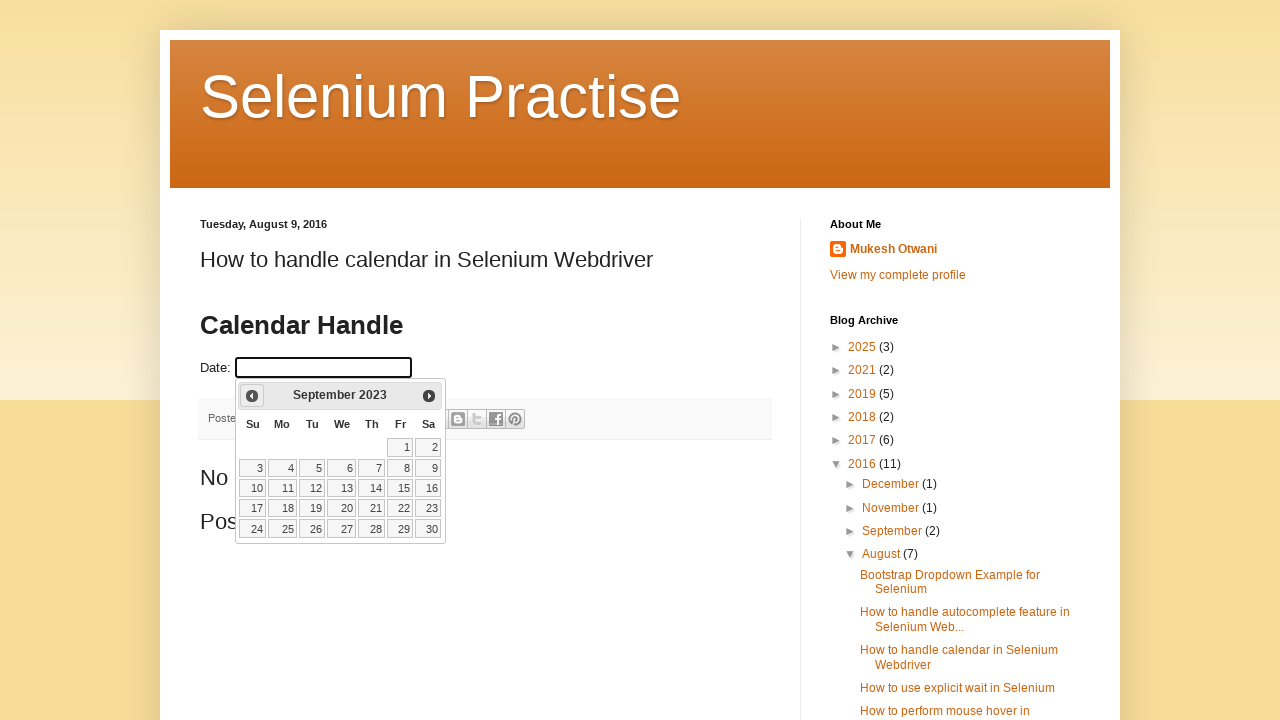

Retrieved updated month: September
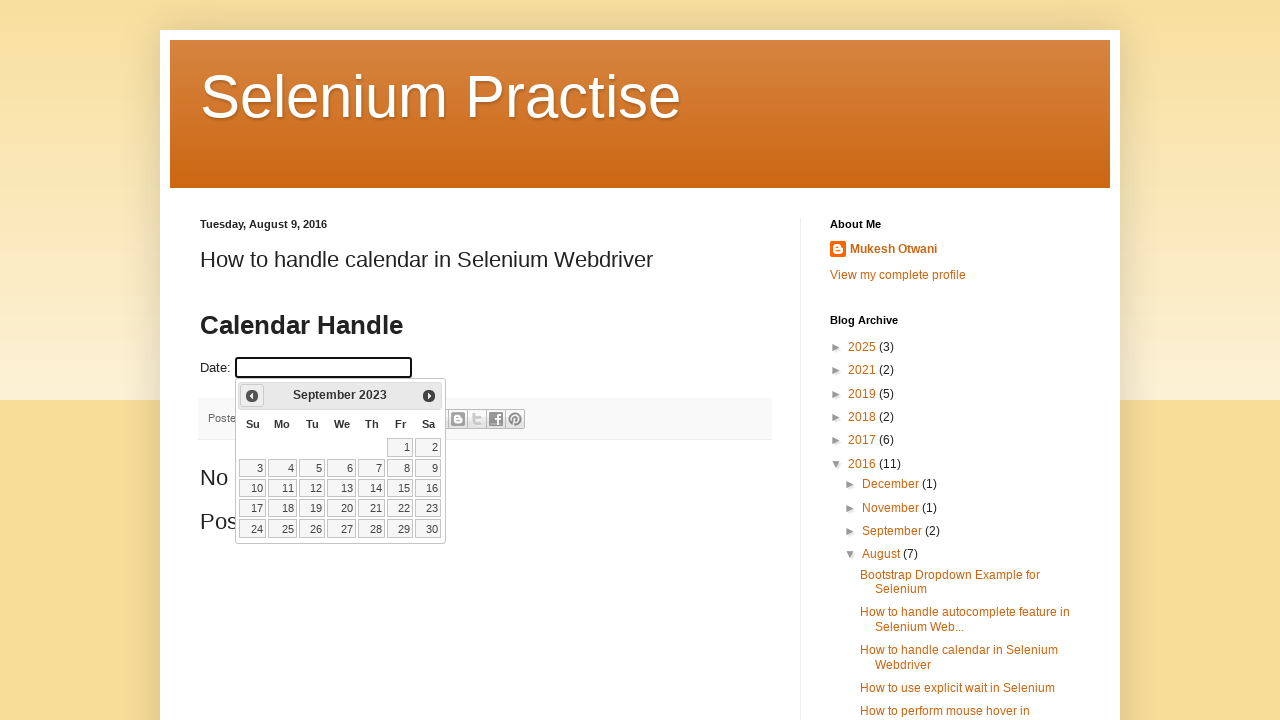

Retrieved updated year: 2023
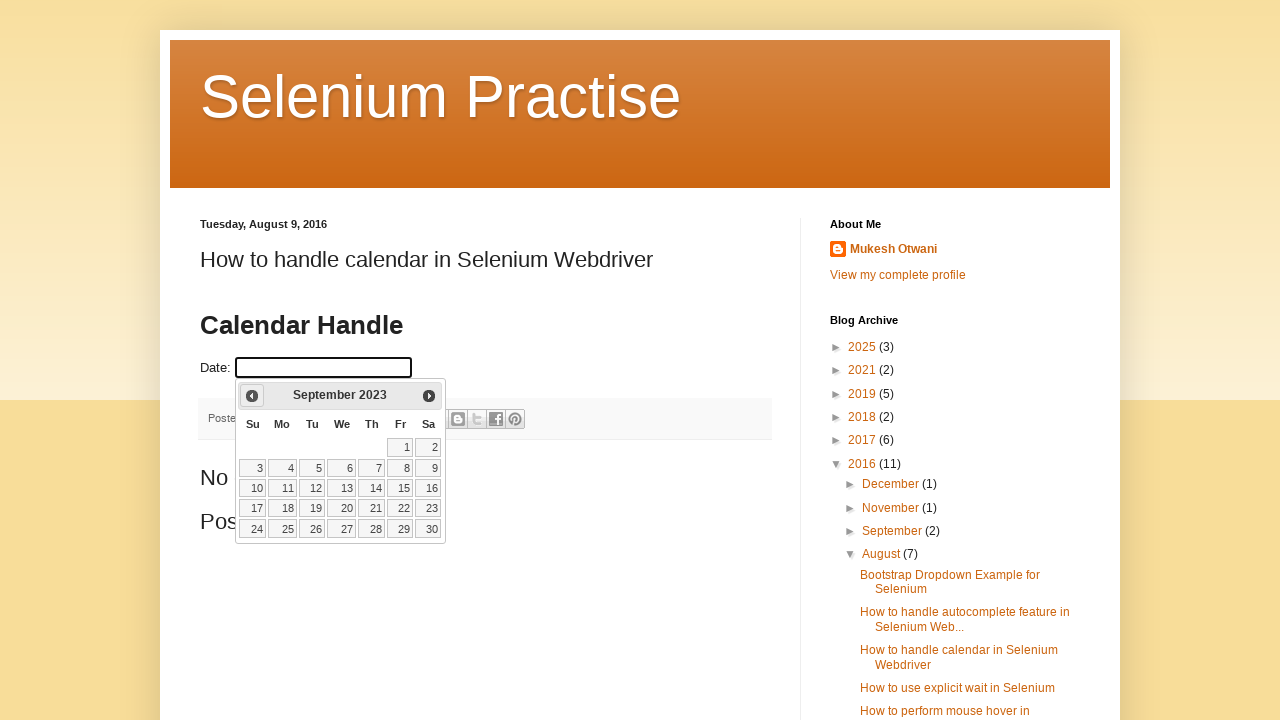

Clicked previous month button to navigate backwards (current: September 2023) at (252, 396) on xpath=//a[@title='Prev']
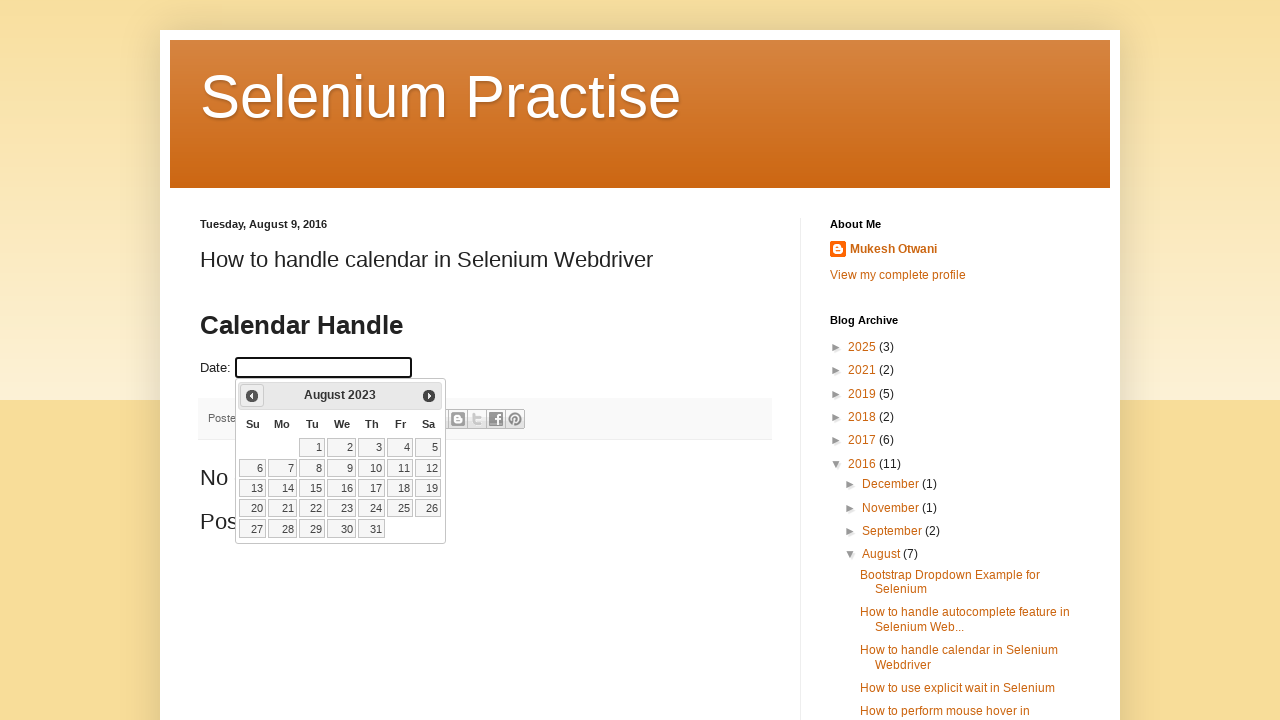

Retrieved updated month: August
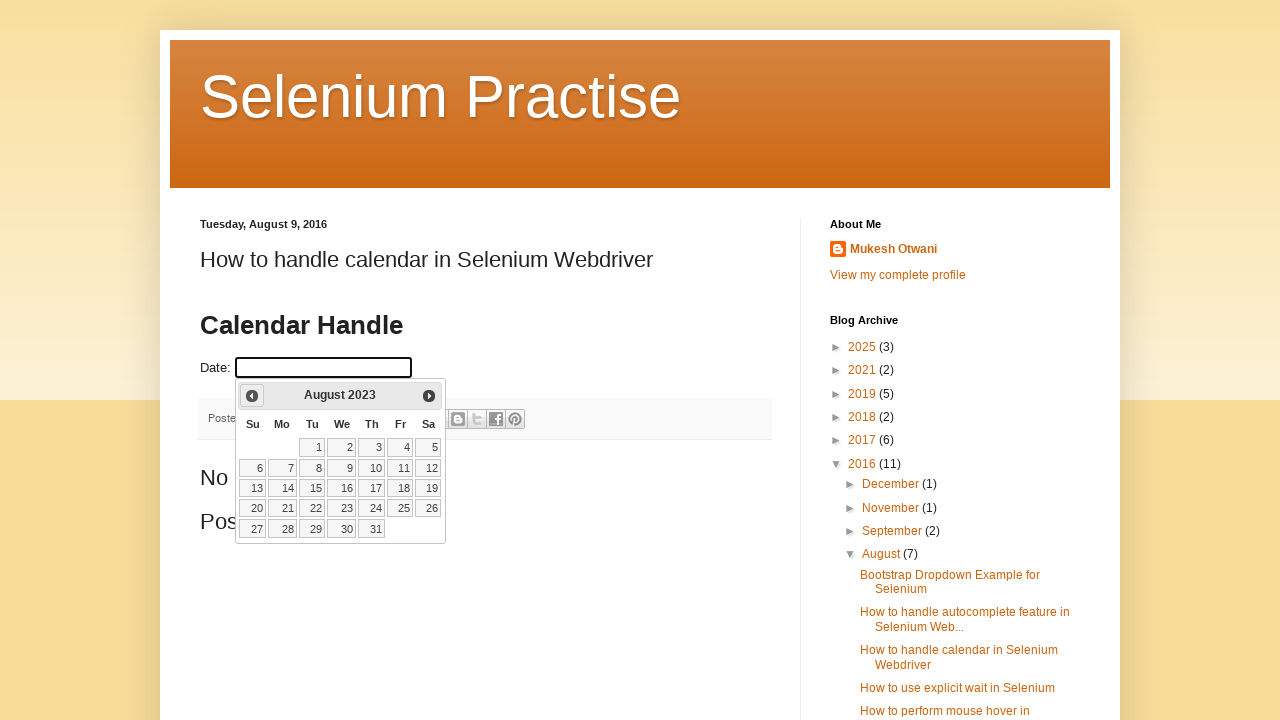

Retrieved updated year: 2023
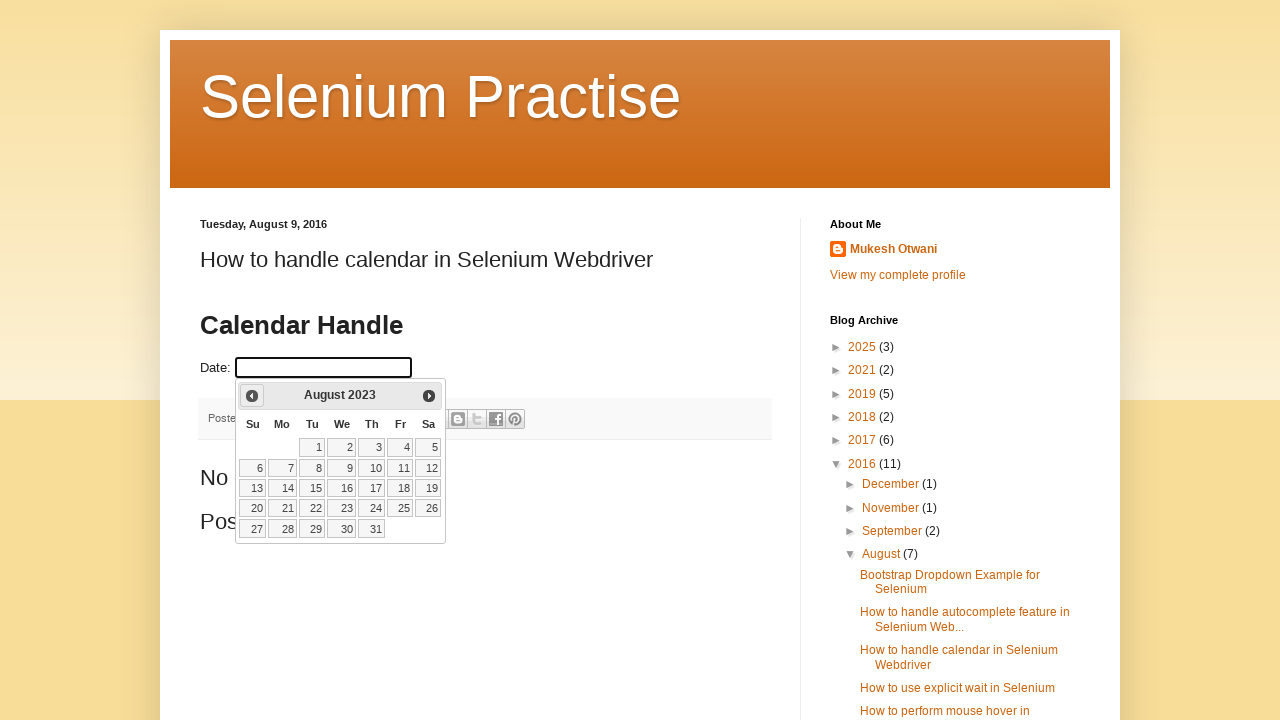

Clicked previous month button to navigate backwards (current: August 2023) at (252, 396) on xpath=//a[@title='Prev']
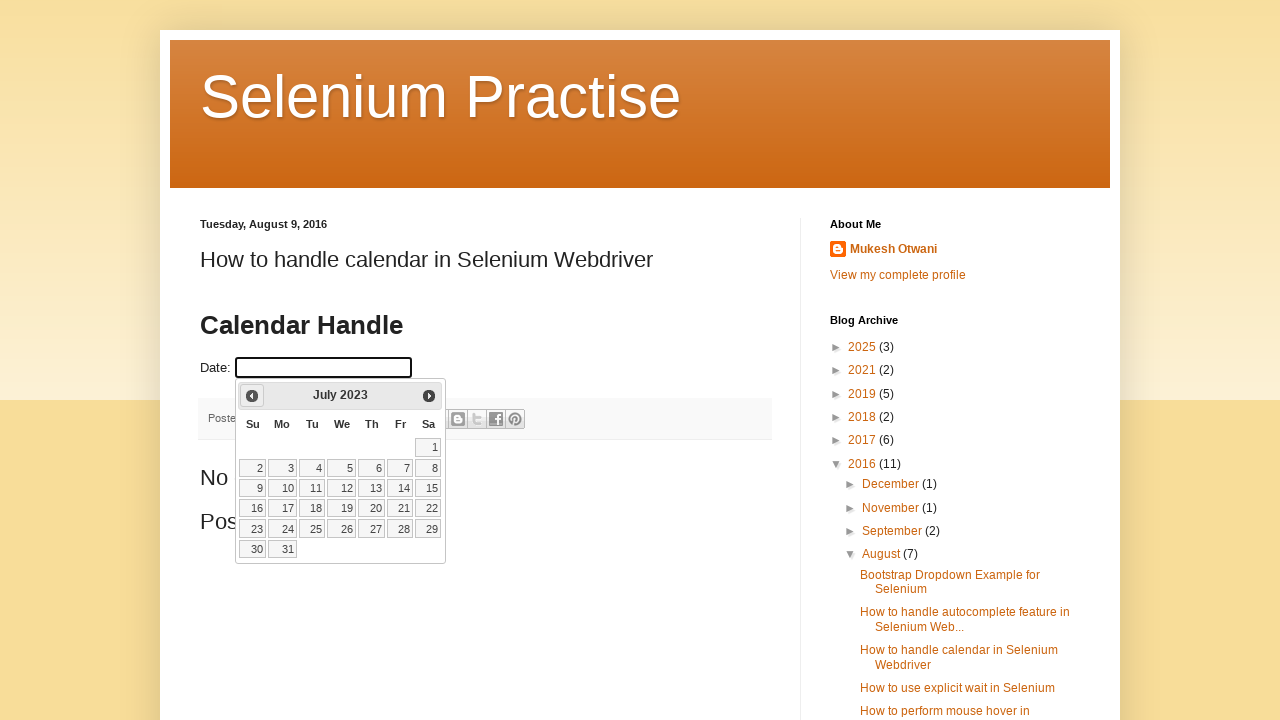

Retrieved updated month: July
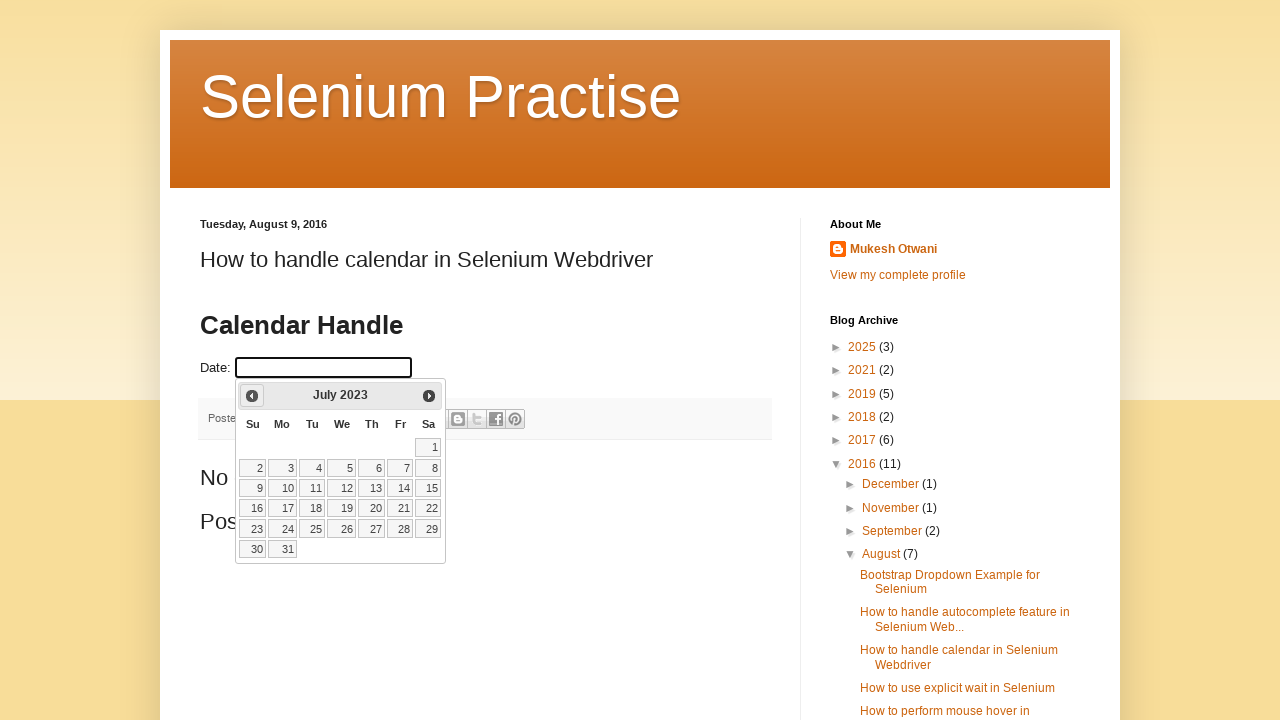

Retrieved updated year: 2023
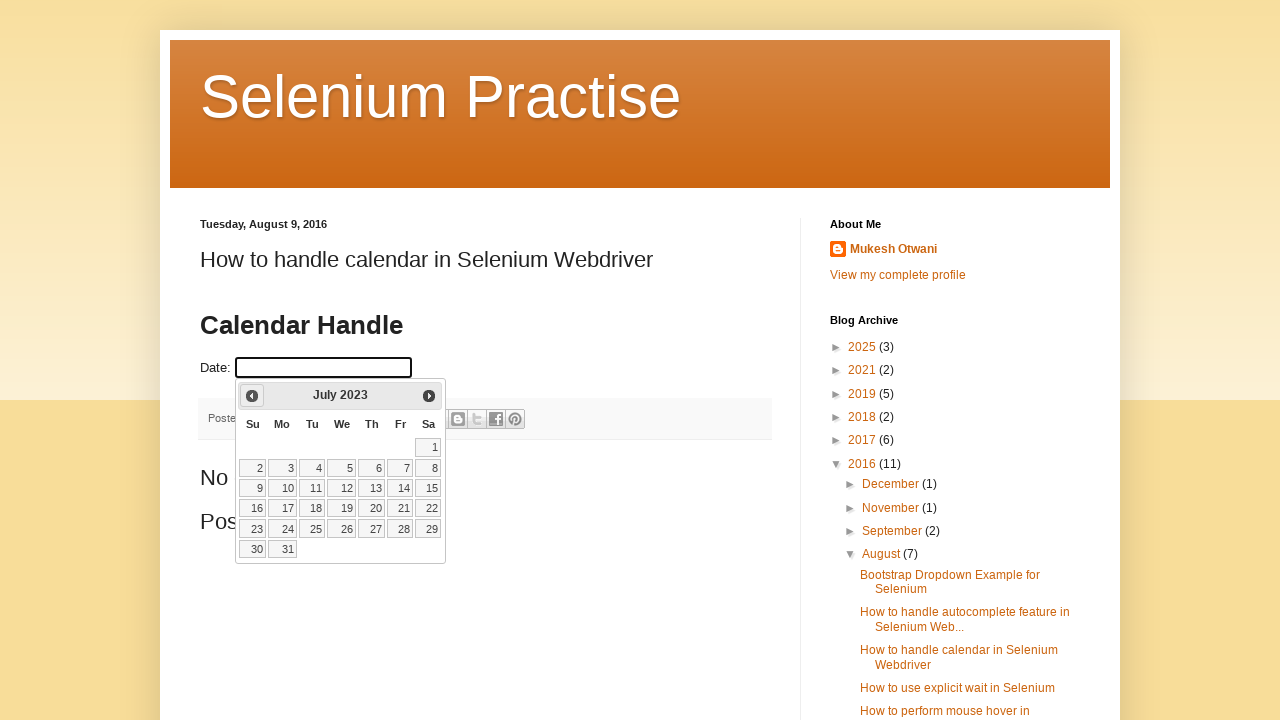

Clicked previous month button to navigate backwards (current: July 2023) at (252, 396) on xpath=//a[@title='Prev']
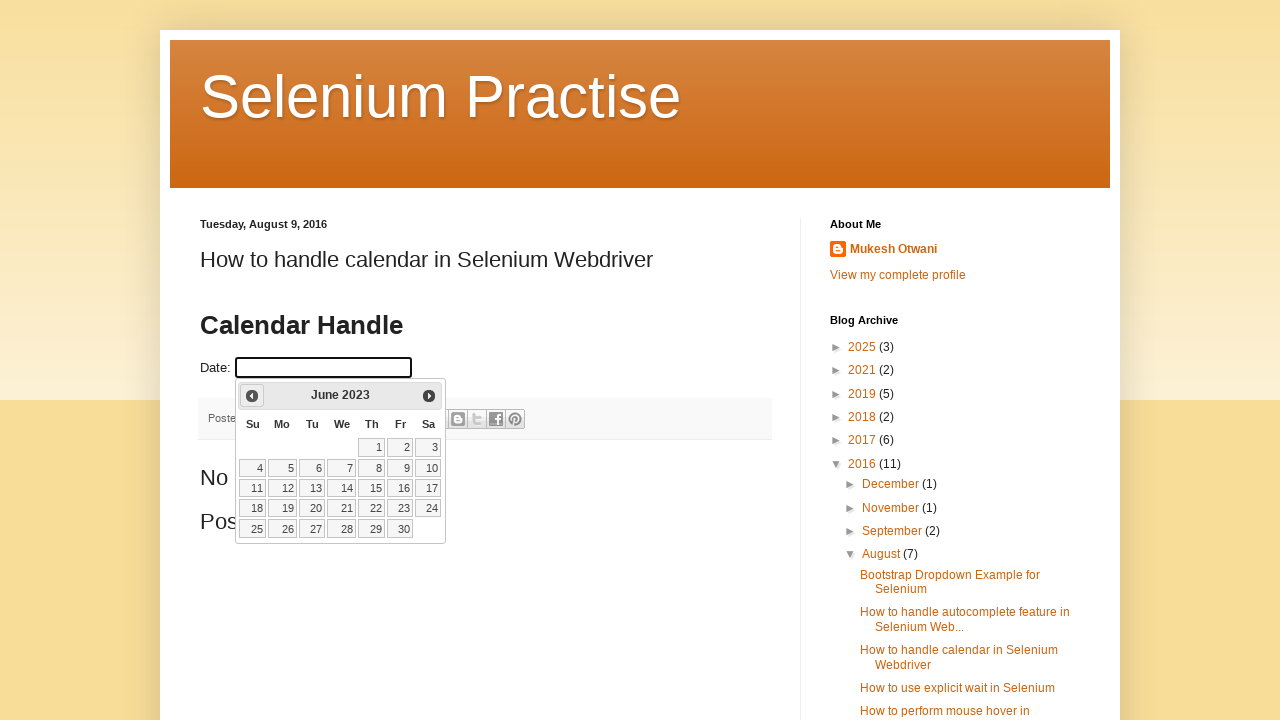

Retrieved updated month: June
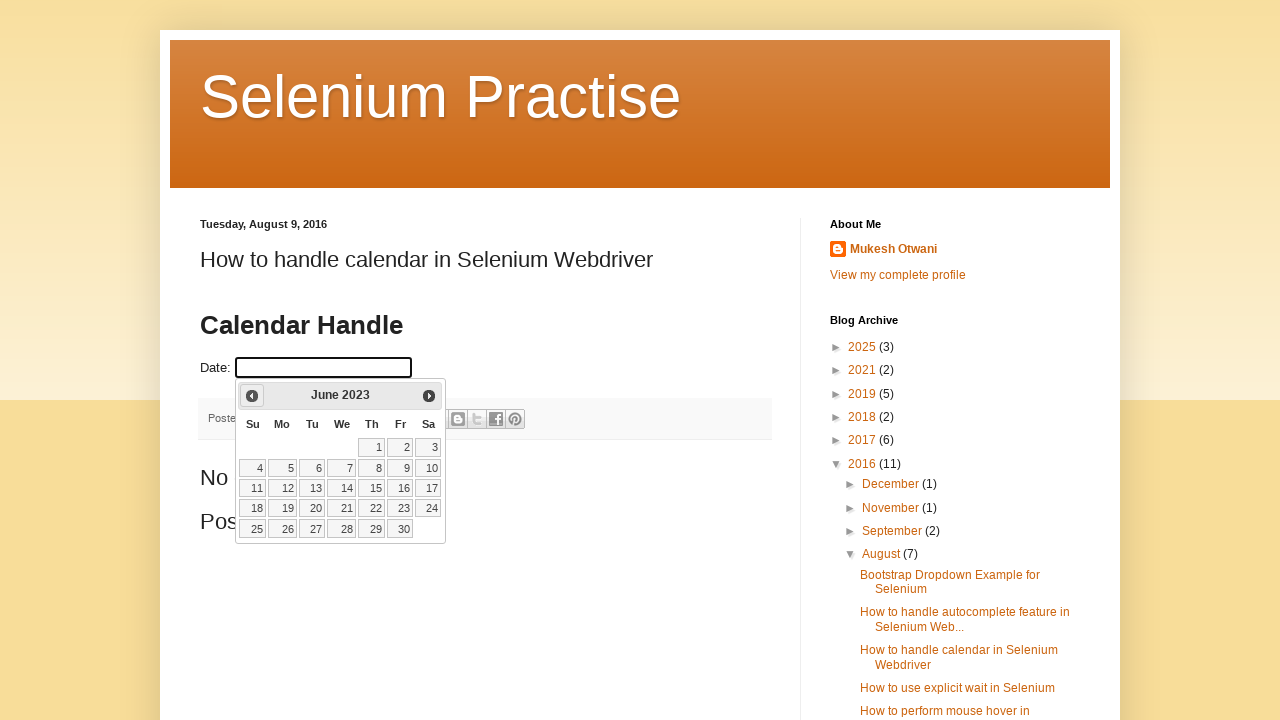

Retrieved updated year: 2023
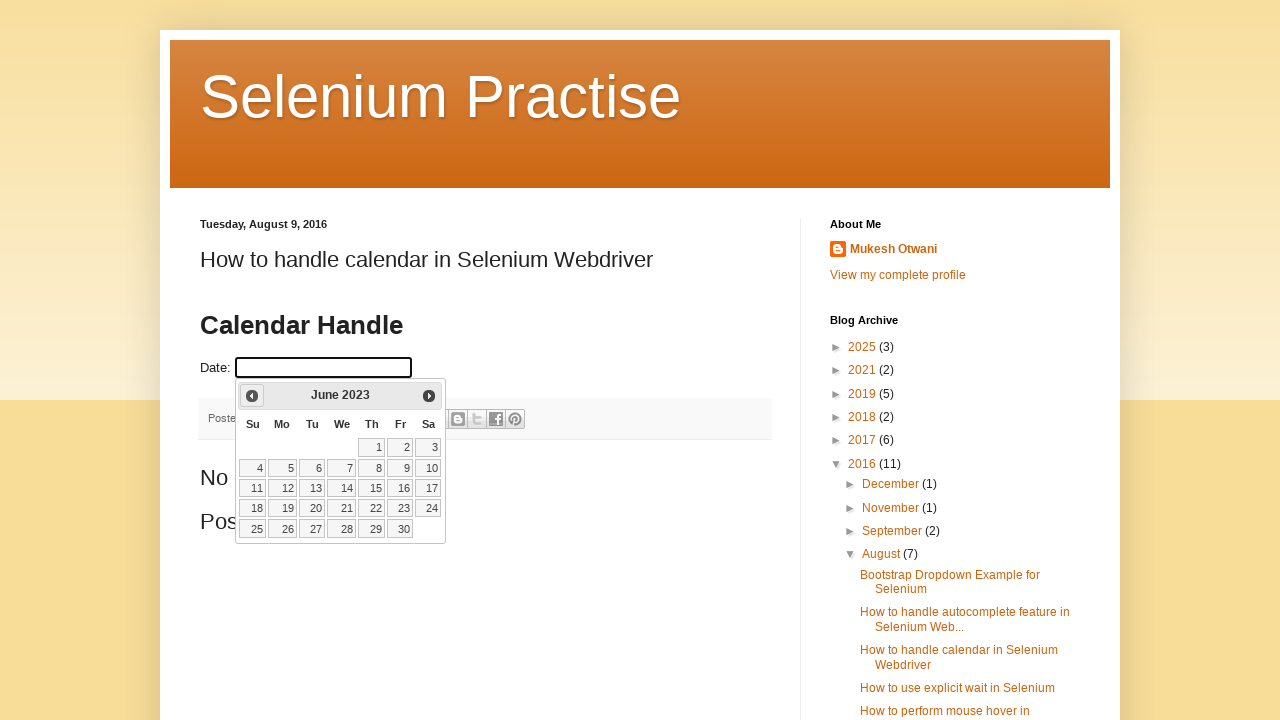

Clicked previous month button to navigate backwards (current: June 2023) at (252, 396) on xpath=//a[@title='Prev']
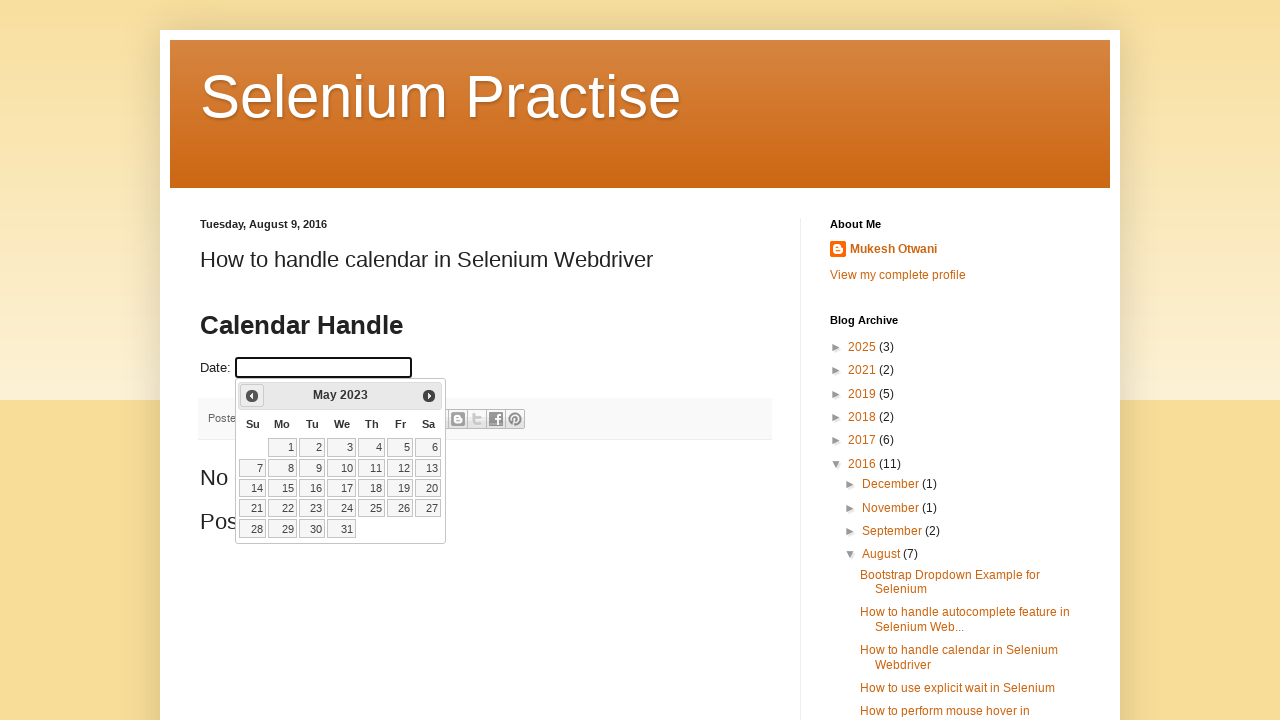

Retrieved updated month: May
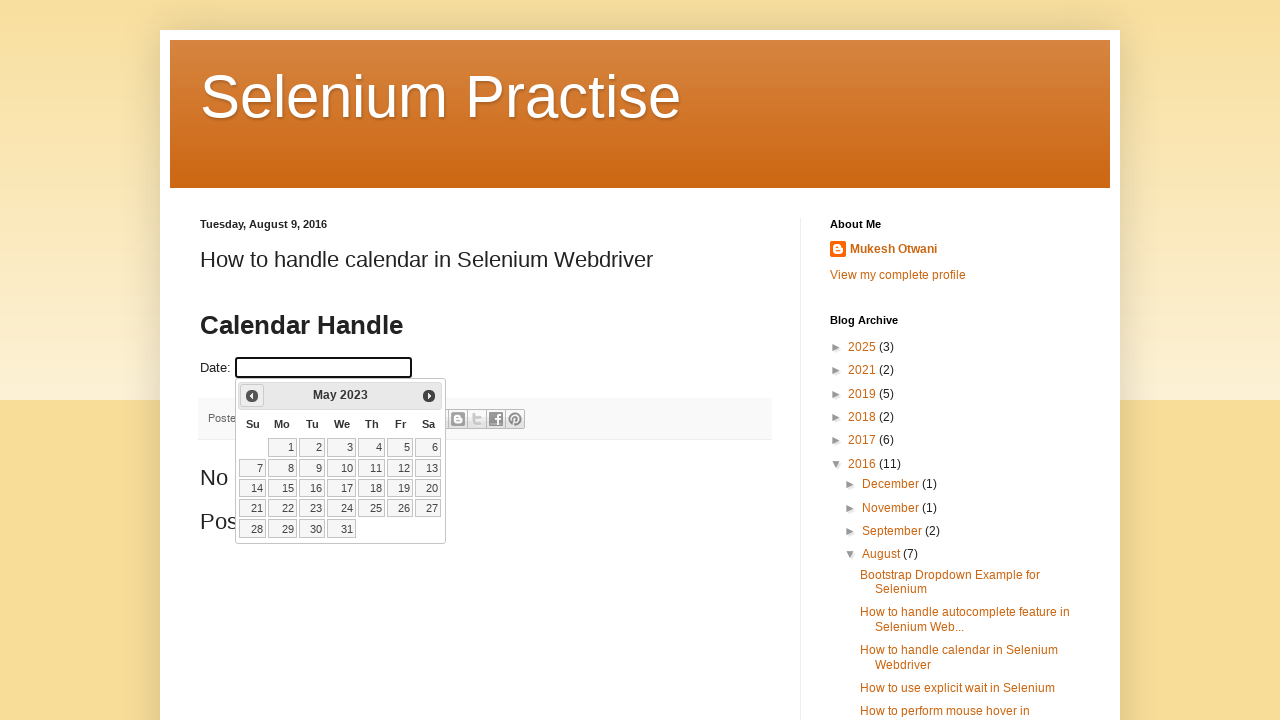

Retrieved updated year: 2023
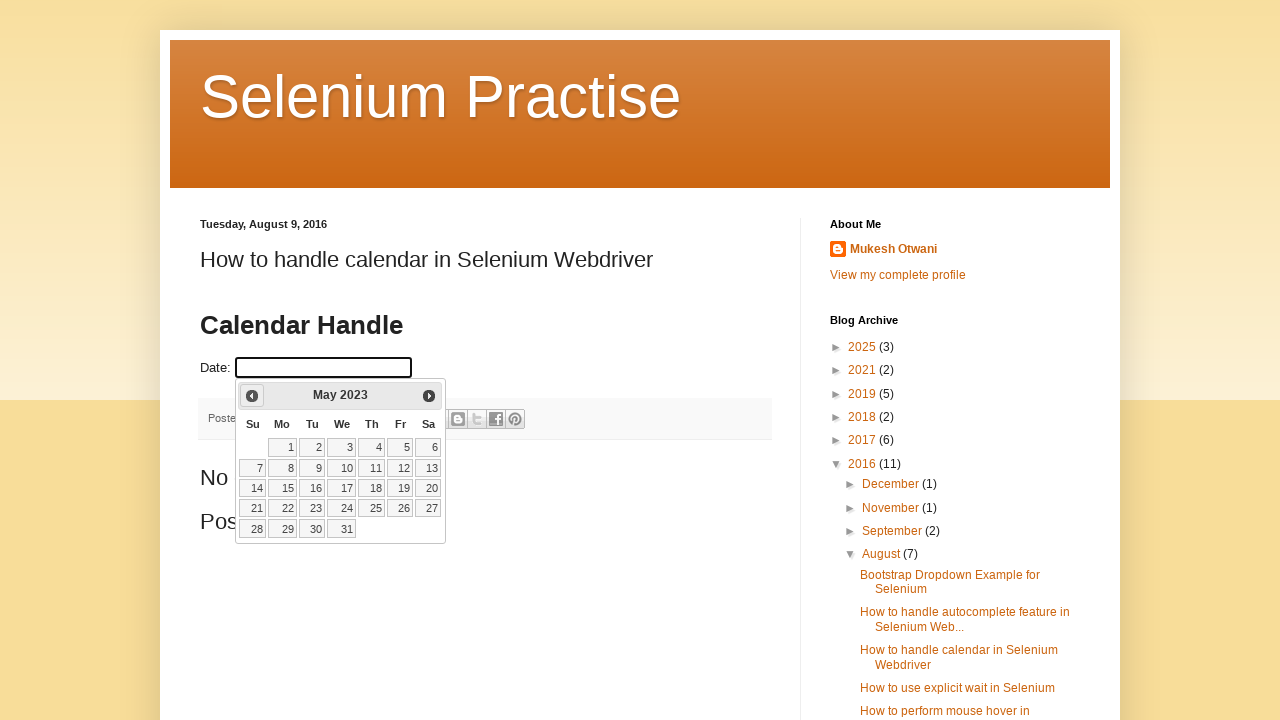

Clicked previous month button to navigate backwards (current: May 2023) at (252, 396) on xpath=//a[@title='Prev']
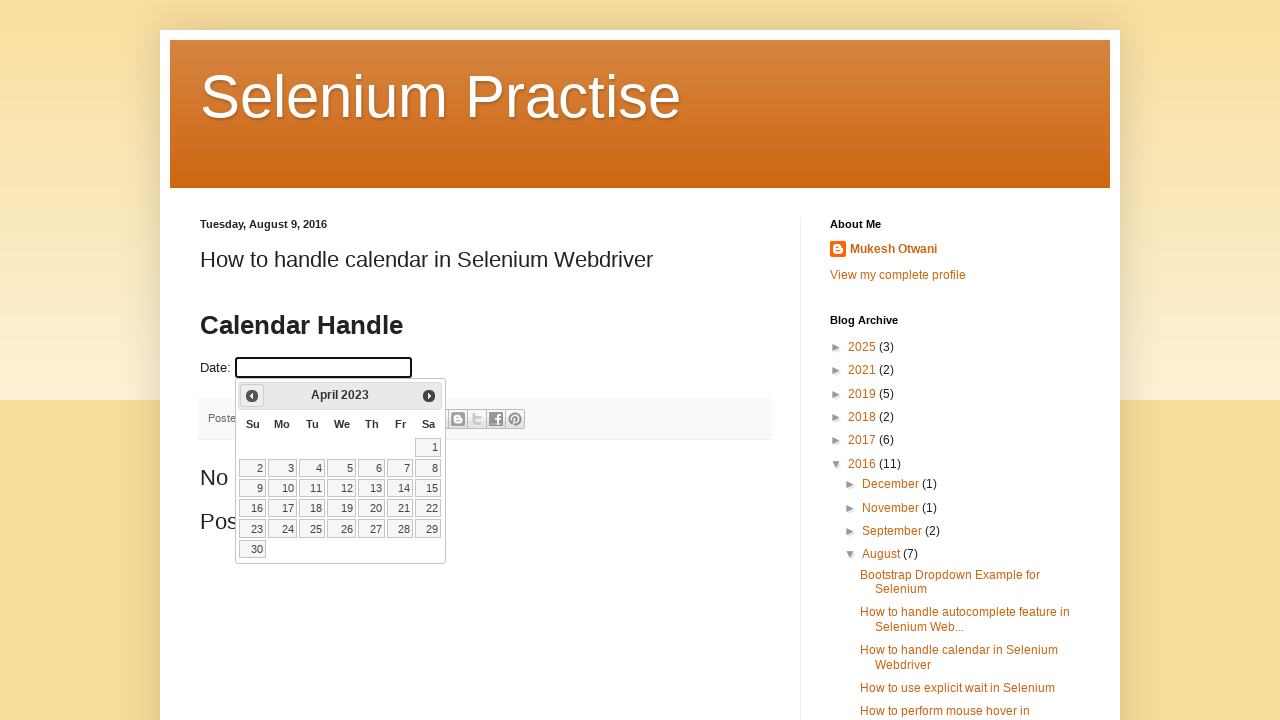

Retrieved updated month: April
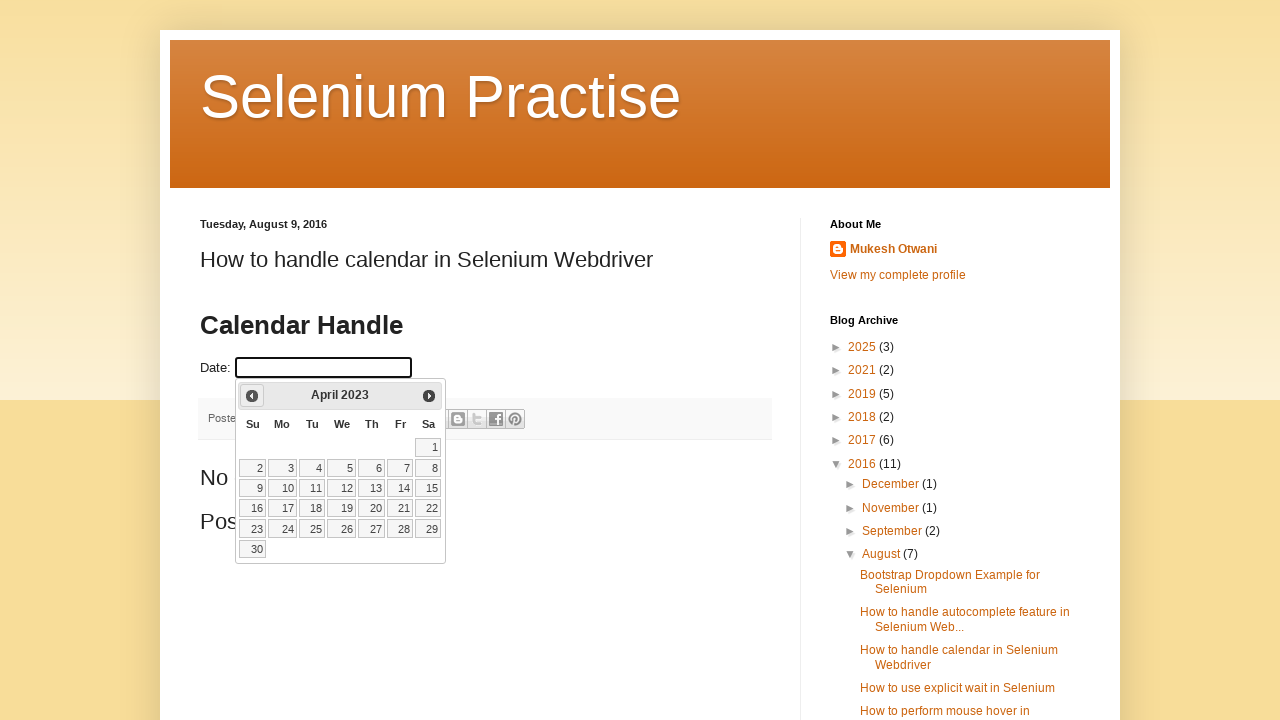

Retrieved updated year: 2023
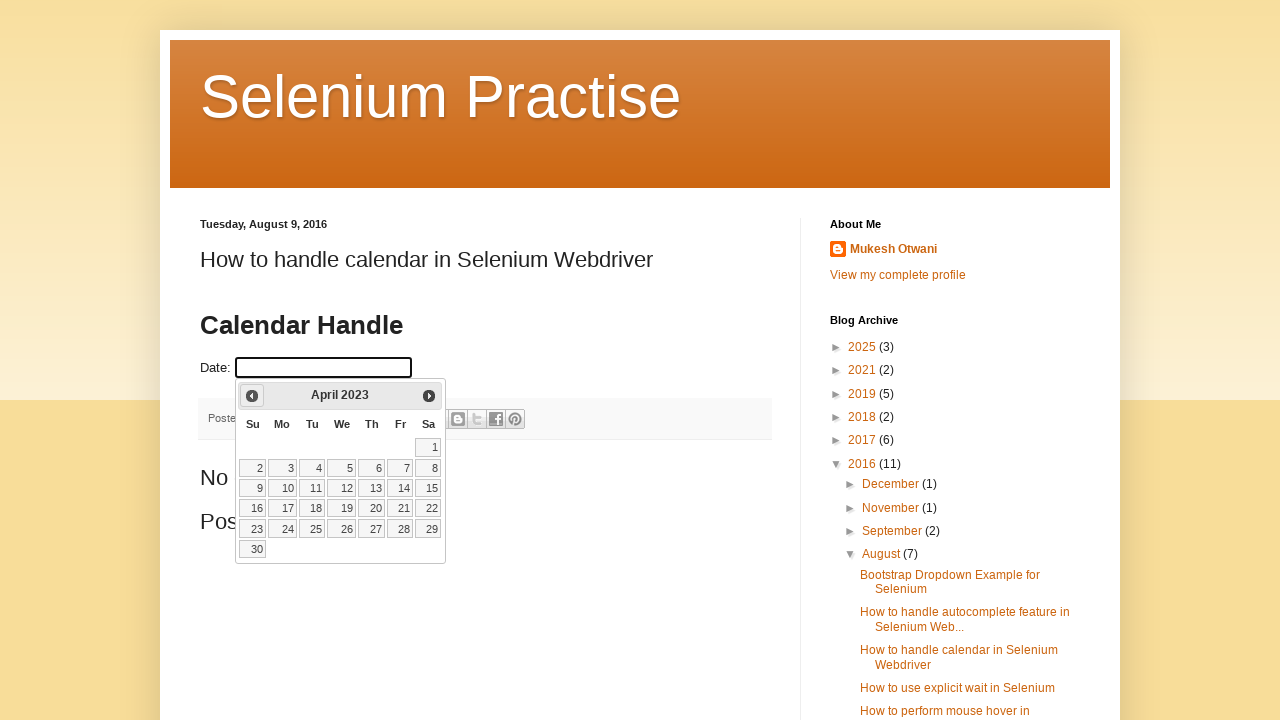

Clicked previous month button to navigate backwards (current: April 2023) at (252, 396) on xpath=//a[@title='Prev']
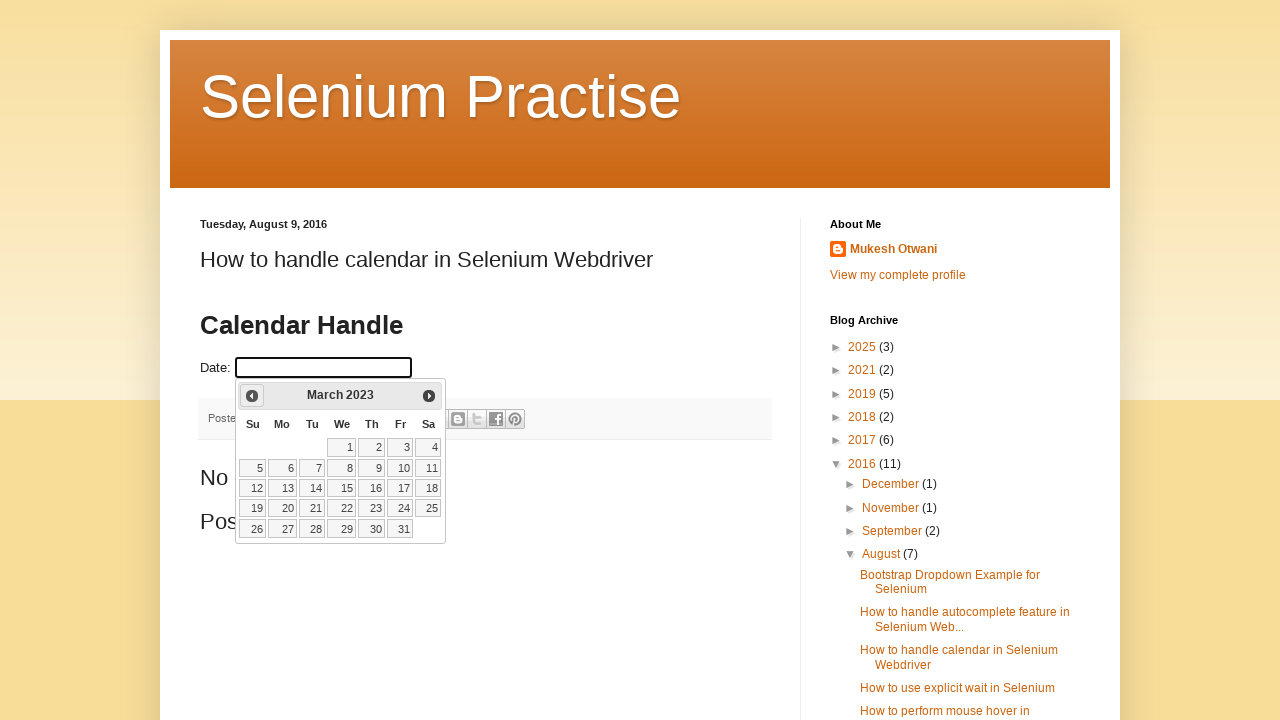

Retrieved updated month: March
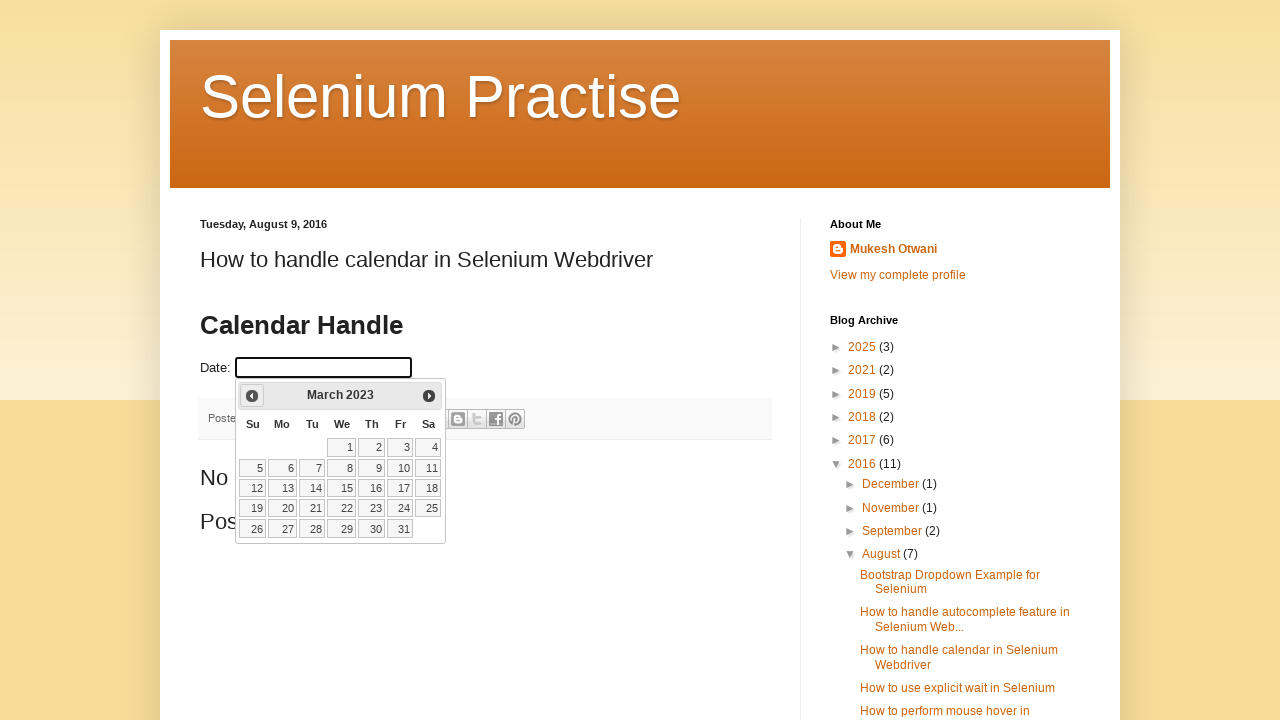

Retrieved updated year: 2023
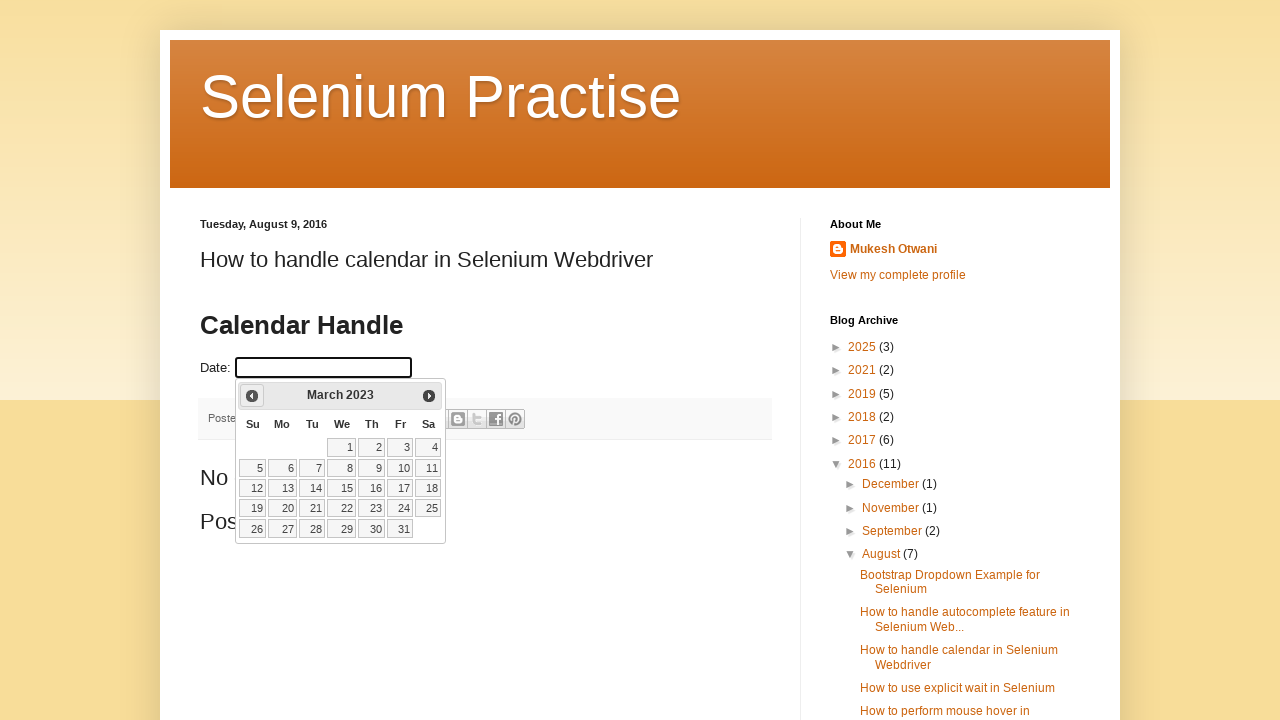

Clicked previous month button to navigate backwards (current: March 2023) at (252, 396) on xpath=//a[@title='Prev']
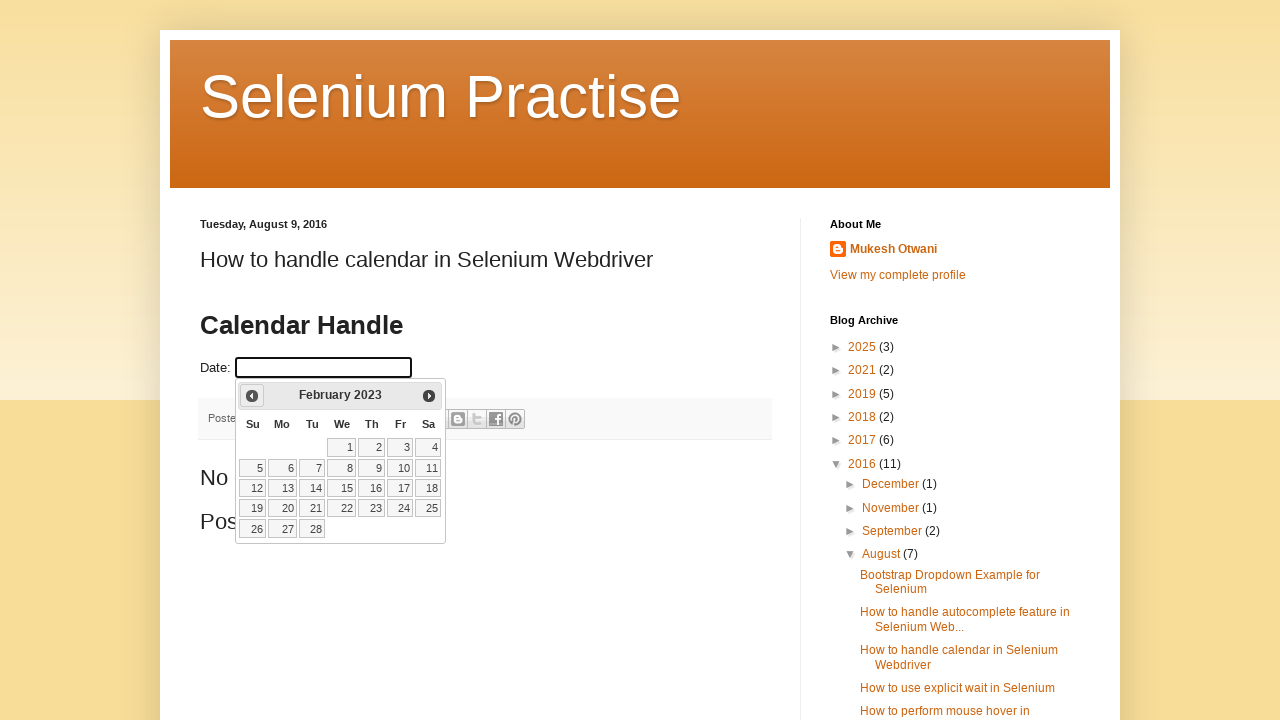

Retrieved updated month: February
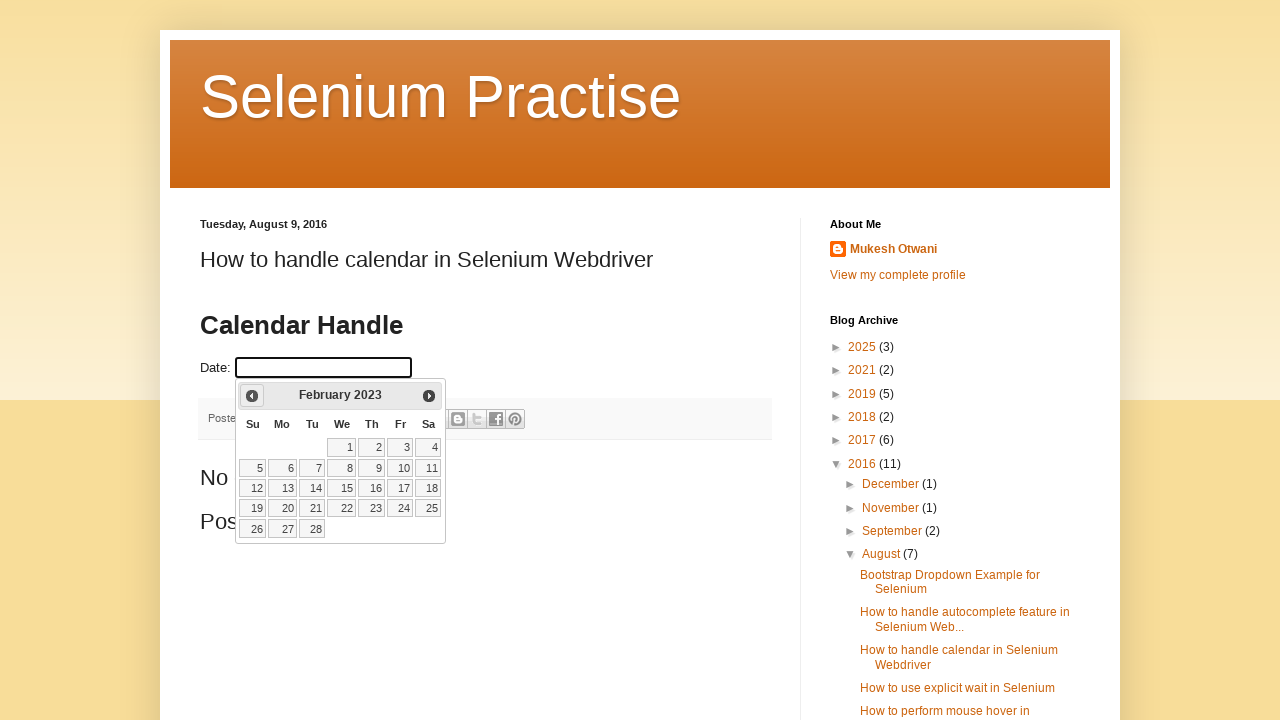

Retrieved updated year: 2023
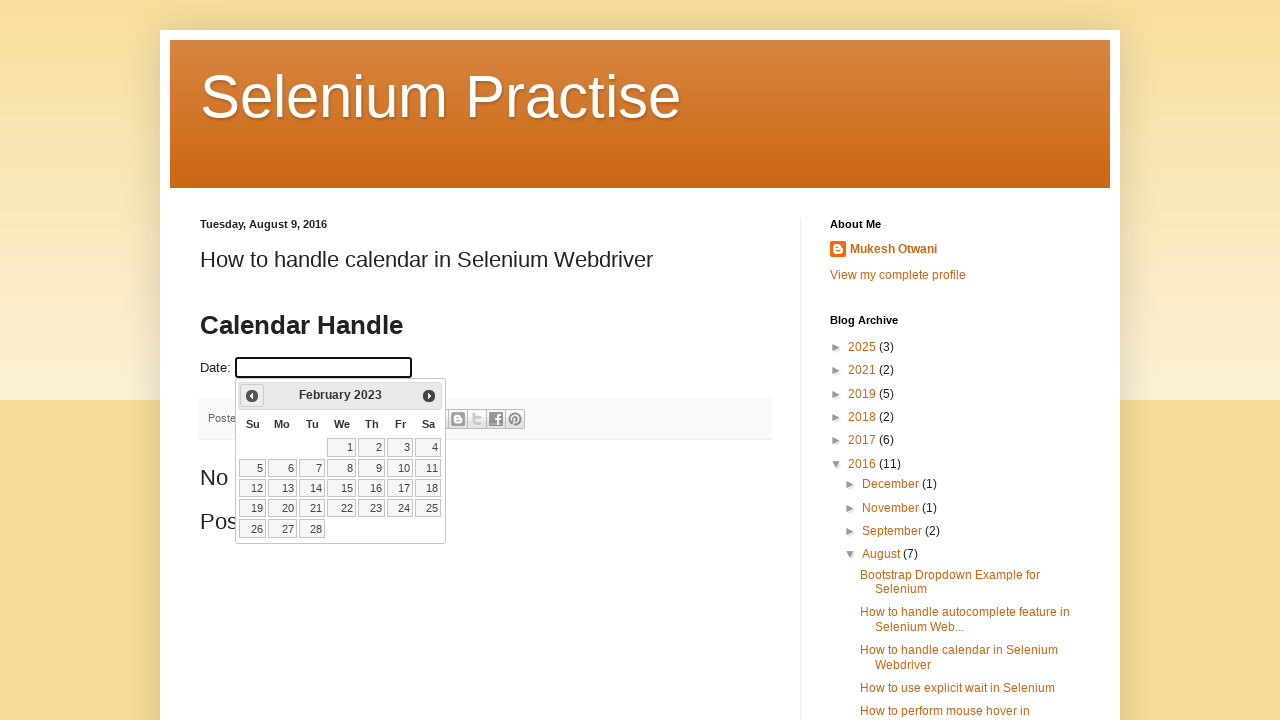

Clicked previous month button to navigate backwards (current: February 2023) at (252, 396) on xpath=//a[@title='Prev']
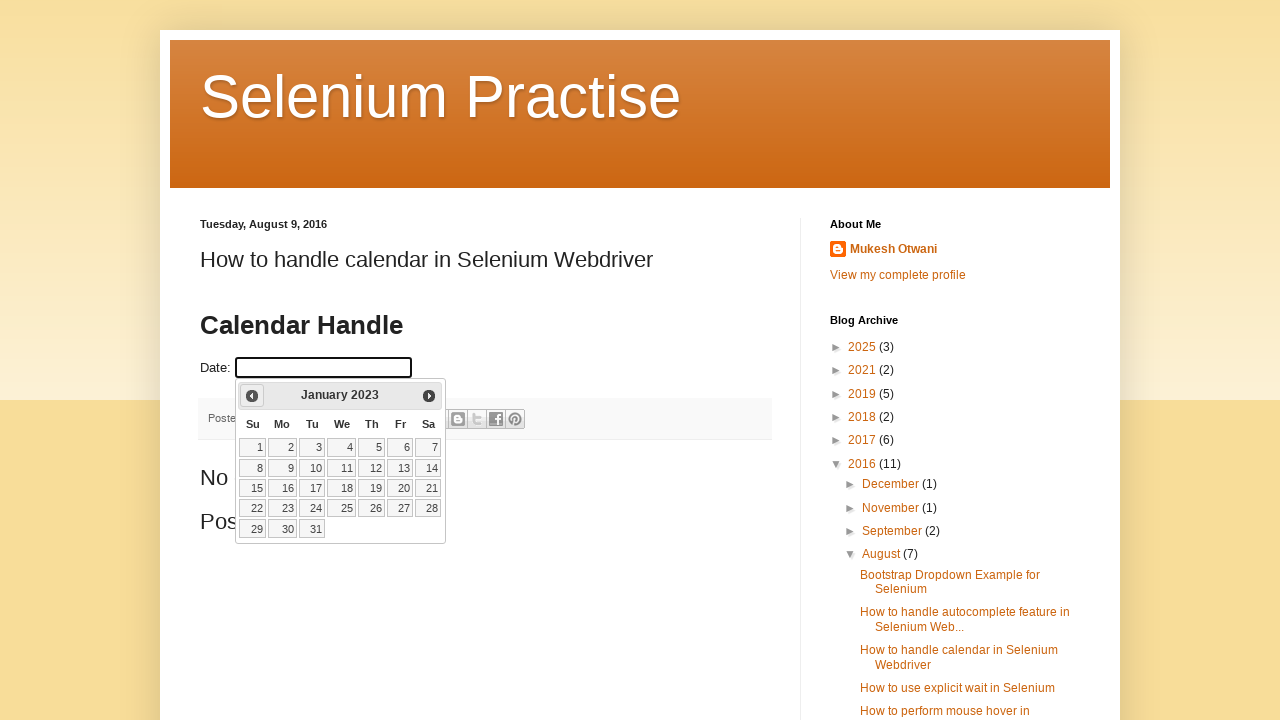

Retrieved updated month: January
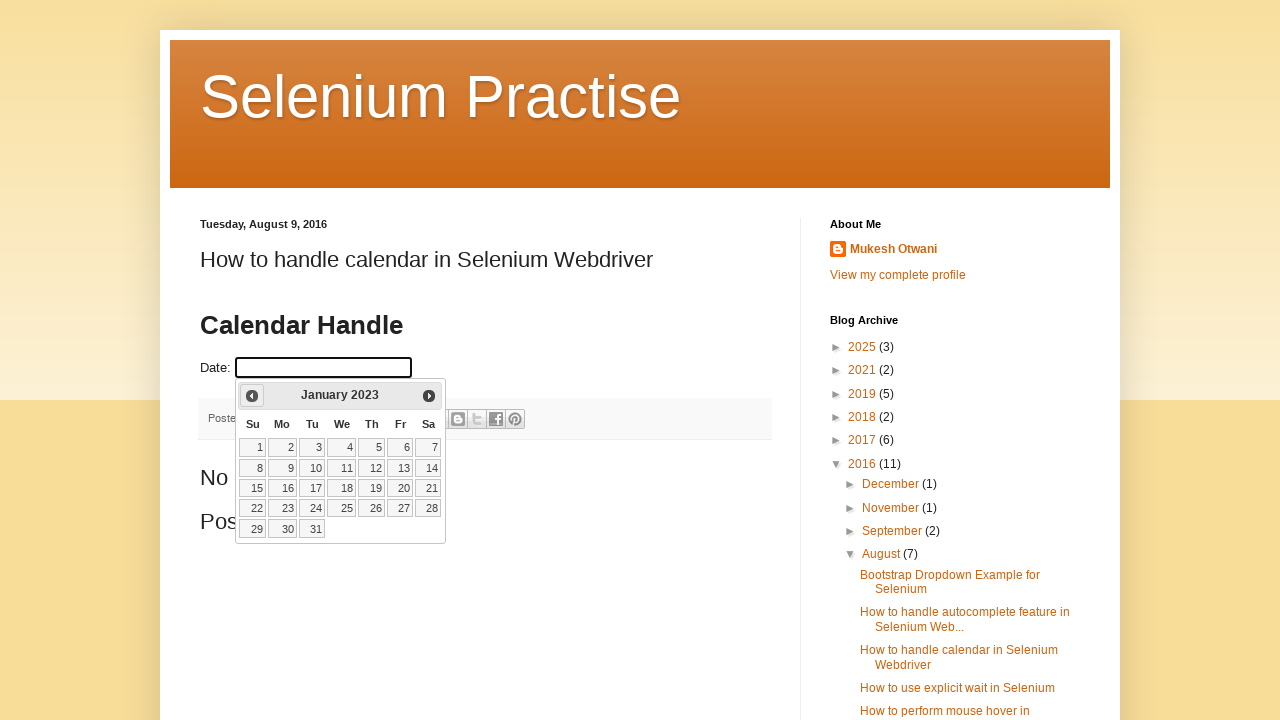

Retrieved updated year: 2023
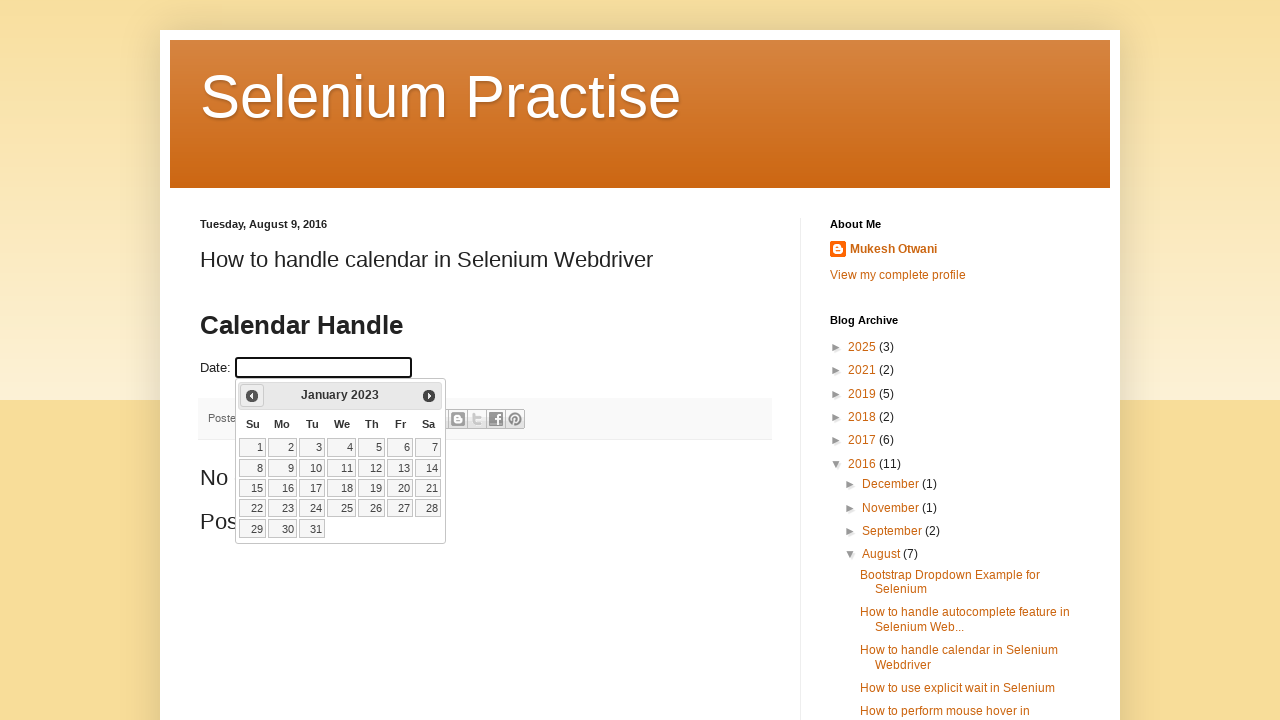

Clicked previous month button to navigate backwards (current: January 2023) at (252, 396) on xpath=//a[@title='Prev']
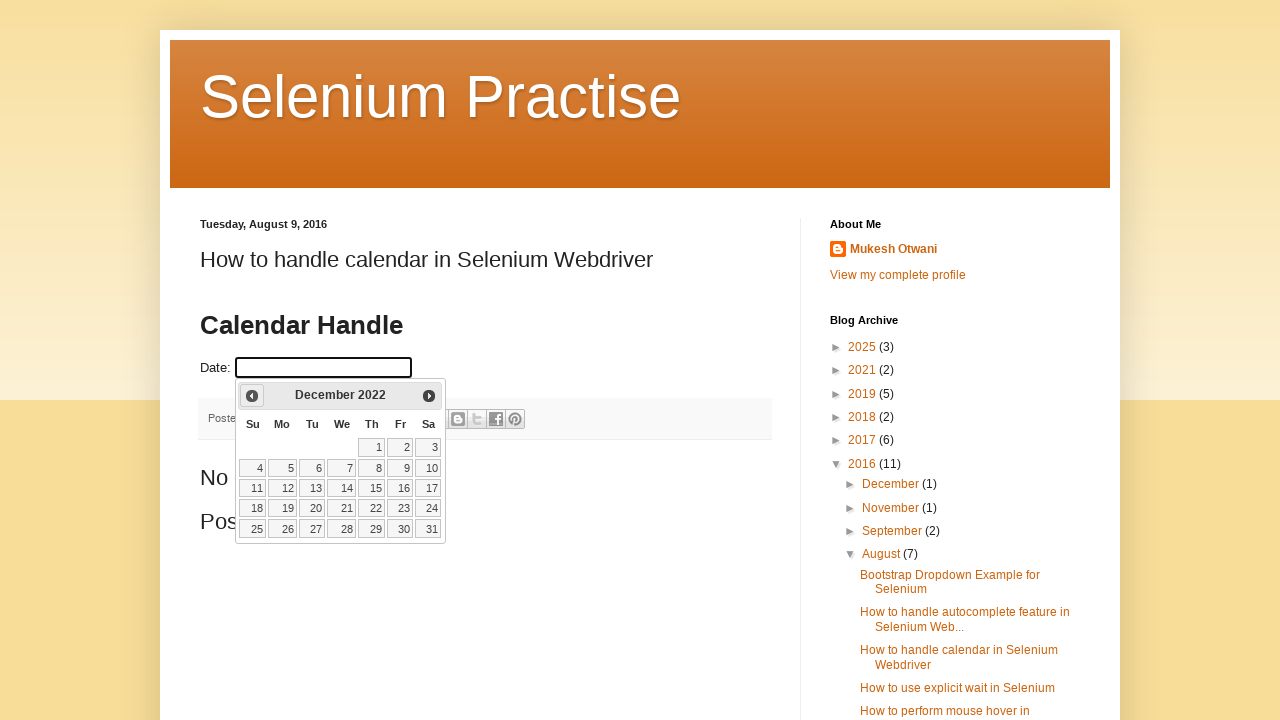

Retrieved updated month: December
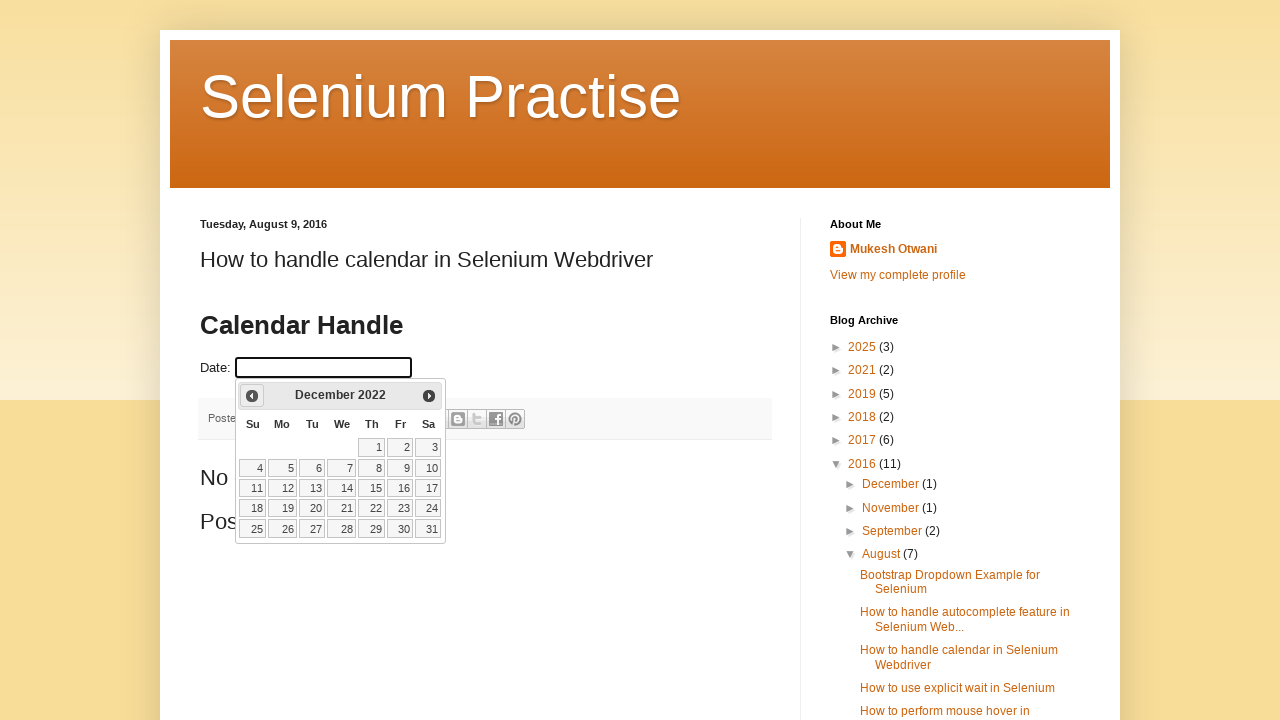

Retrieved updated year: 2022
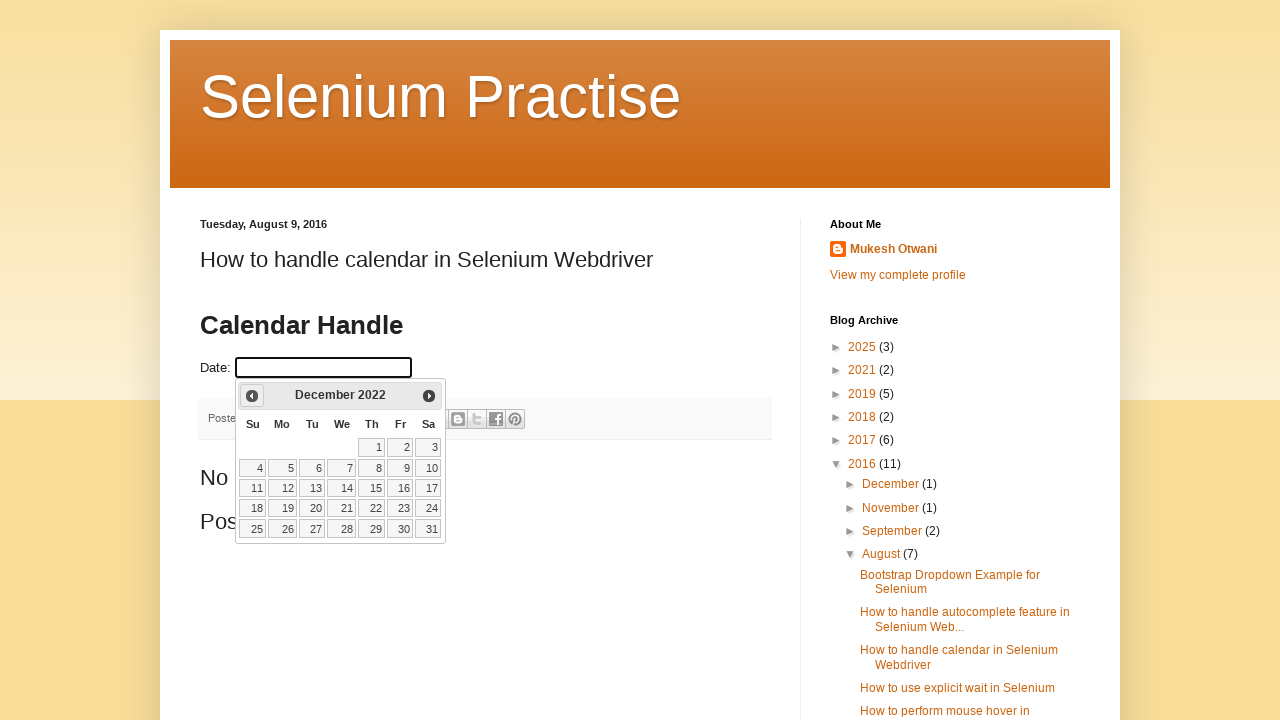

Clicked previous month button to navigate backwards (current: December 2022) at (252, 396) on xpath=//a[@title='Prev']
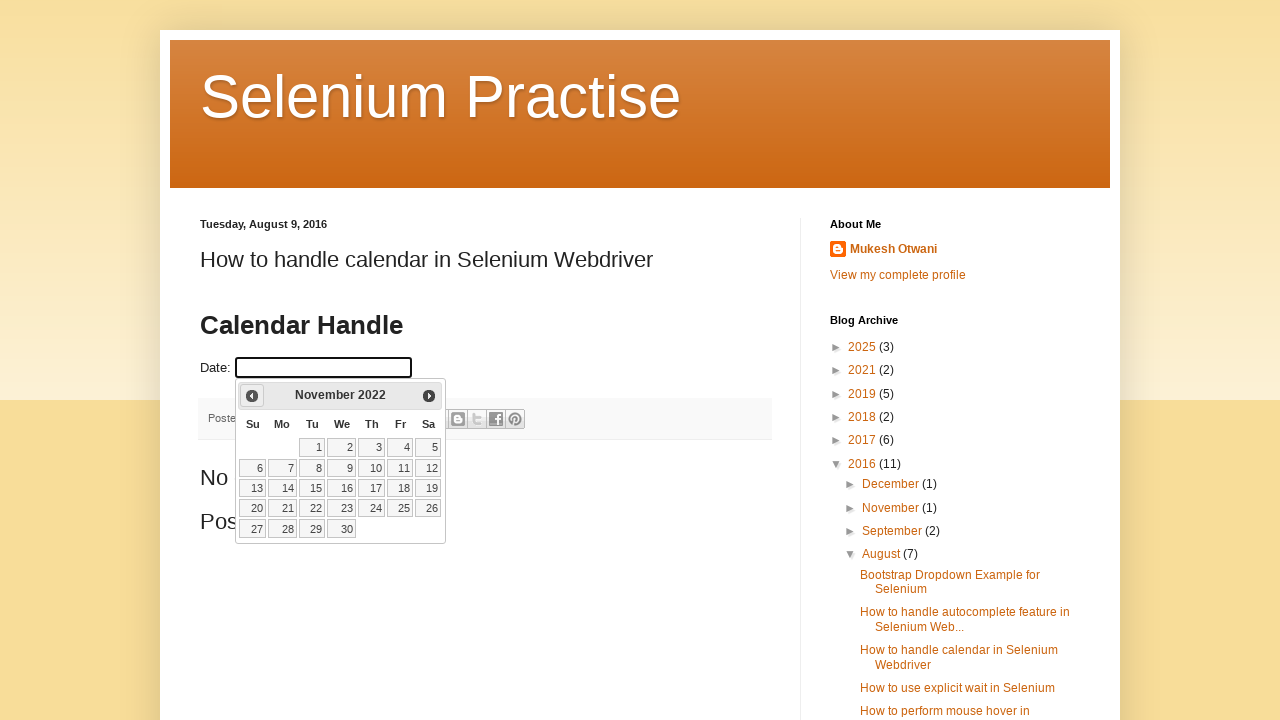

Retrieved updated month: November
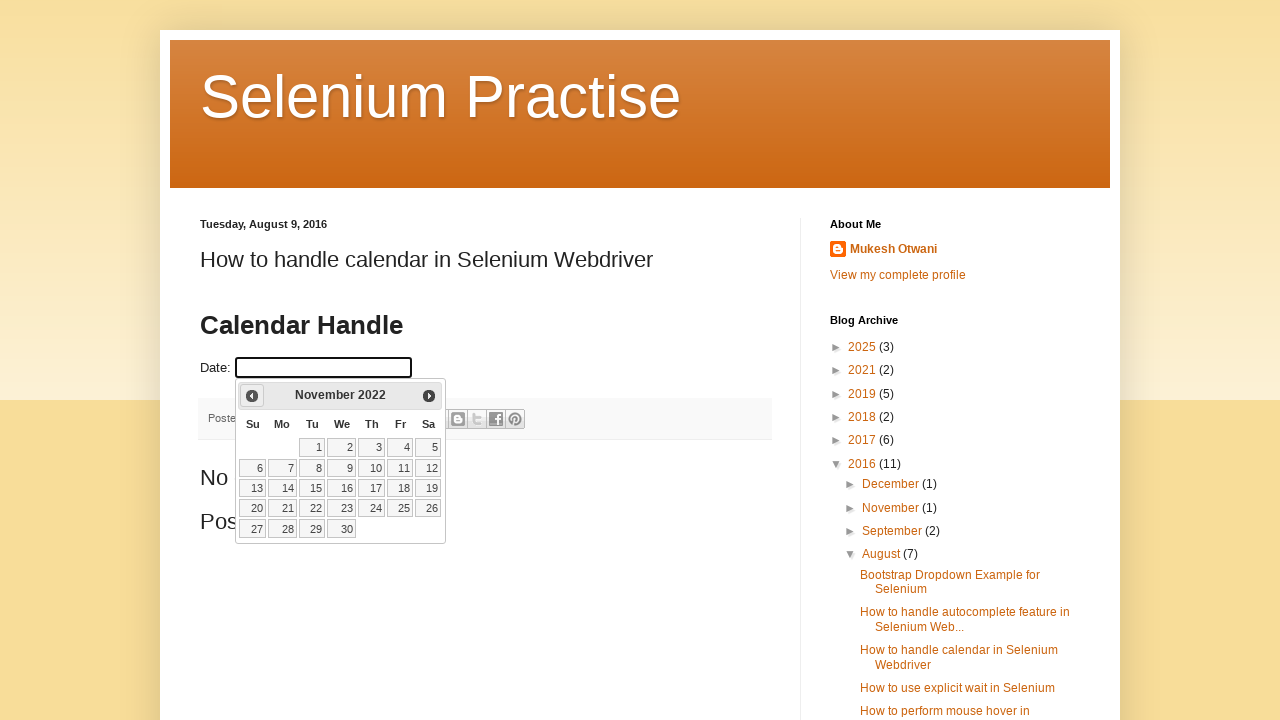

Retrieved updated year: 2022
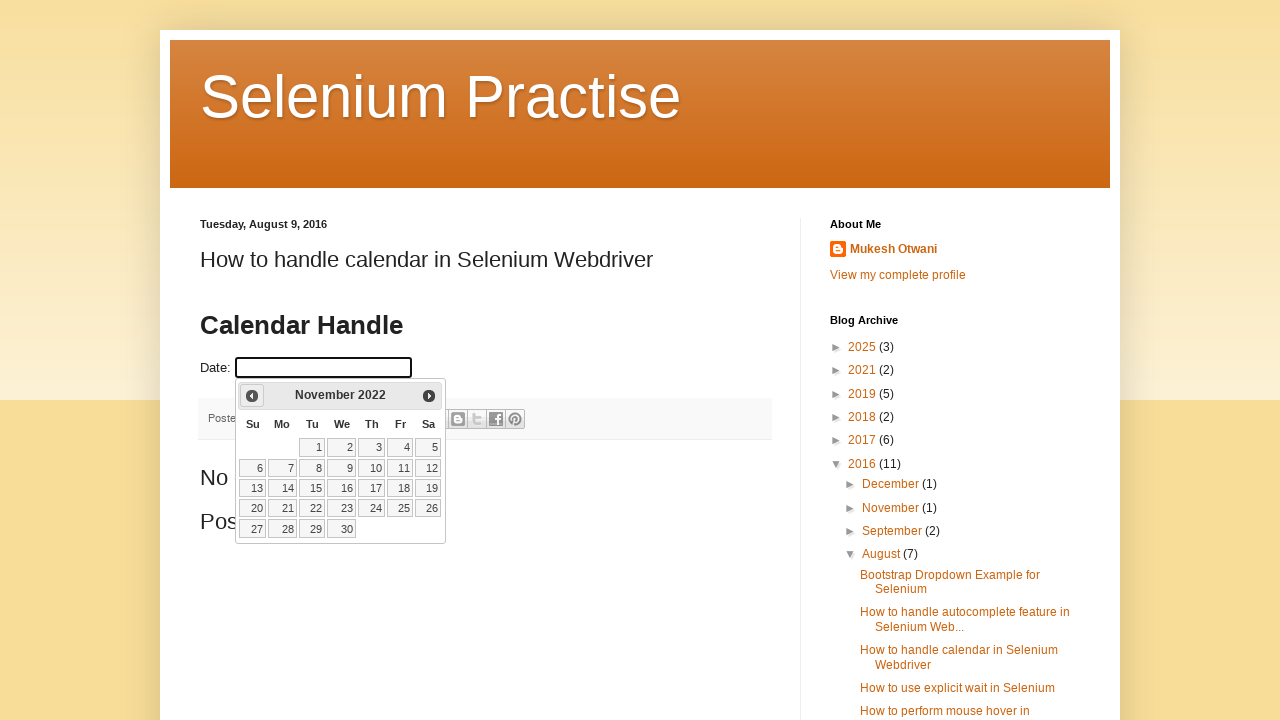

Clicked previous month button to navigate backwards (current: November 2022) at (252, 396) on xpath=//a[@title='Prev']
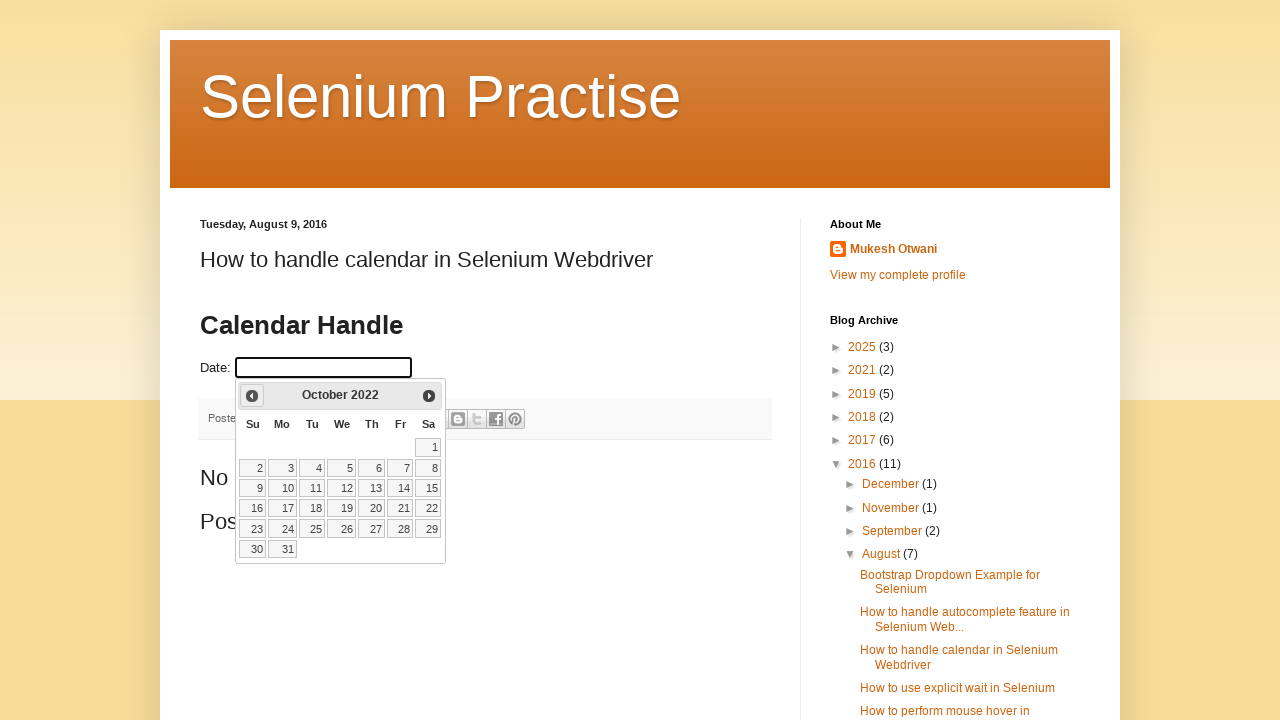

Retrieved updated month: October
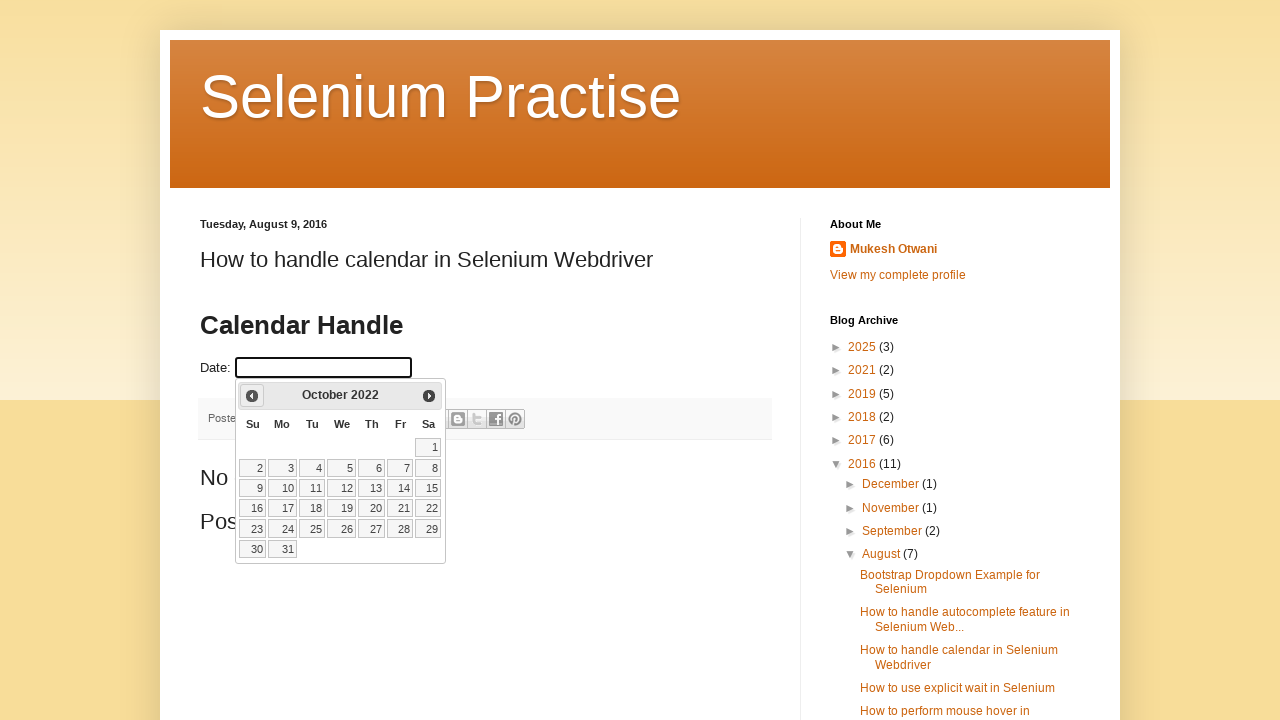

Retrieved updated year: 2022
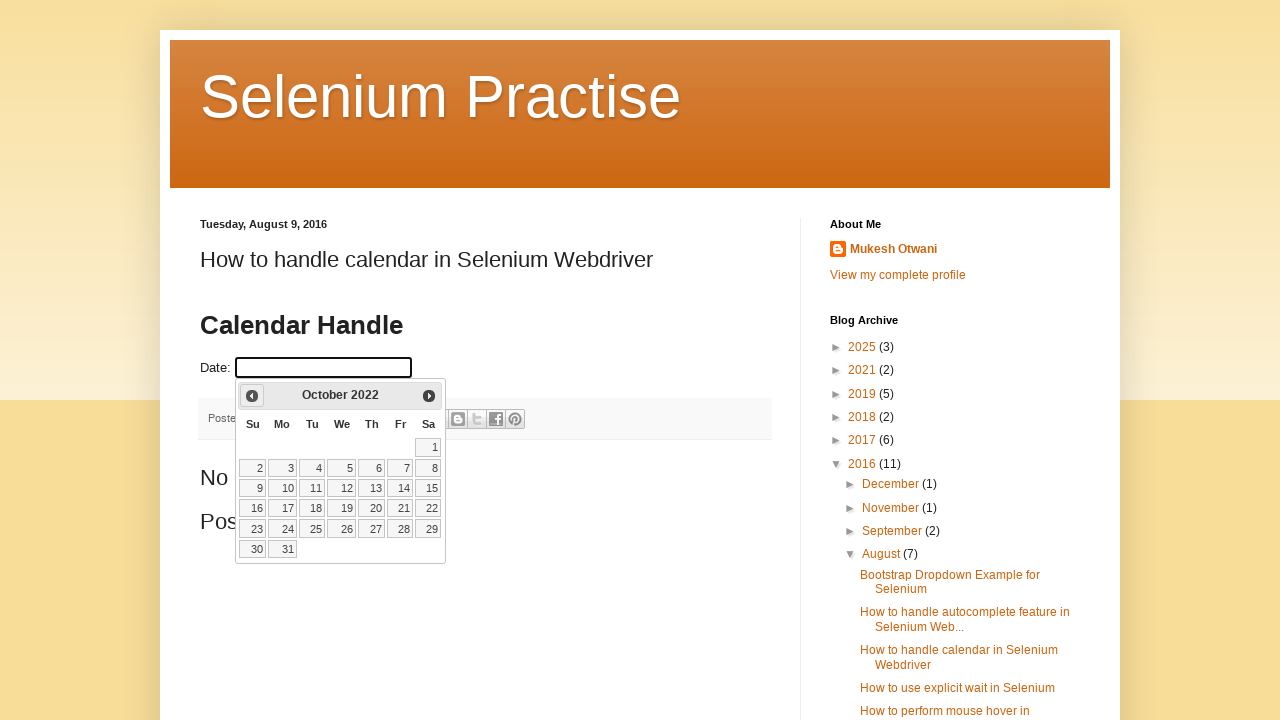

Clicked previous month button to navigate backwards (current: October 2022) at (252, 396) on xpath=//a[@title='Prev']
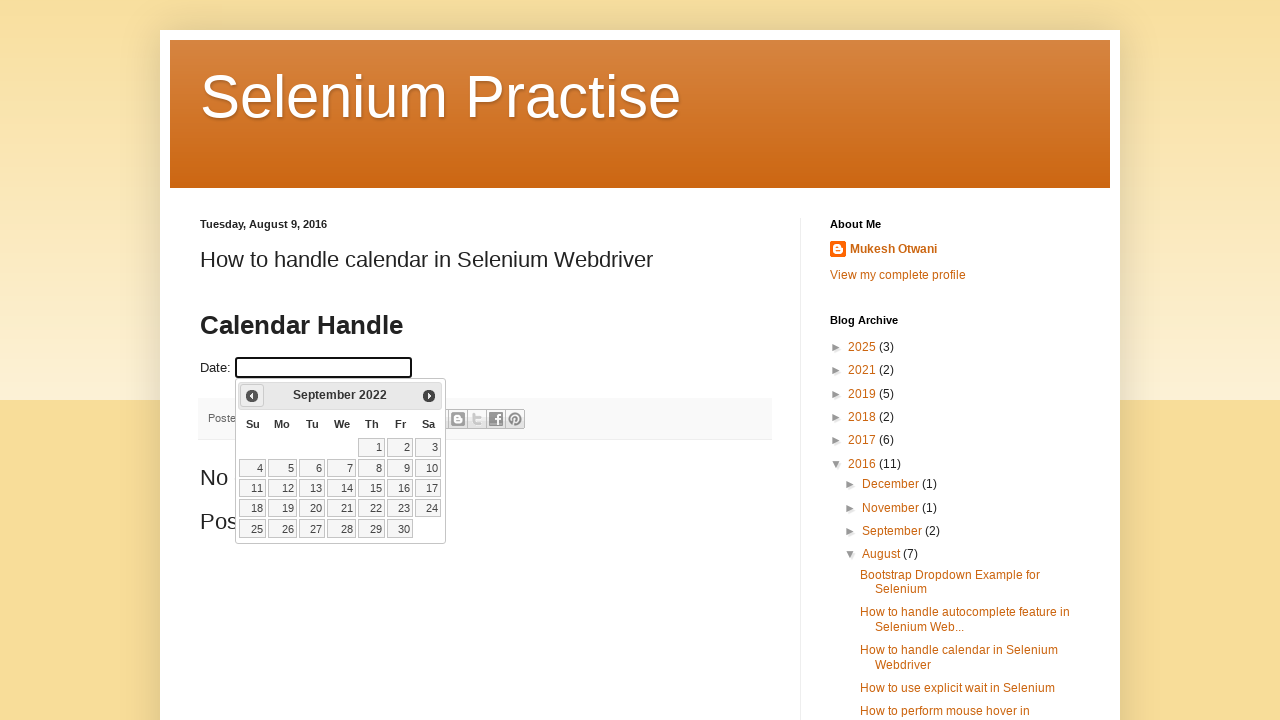

Retrieved updated month: September
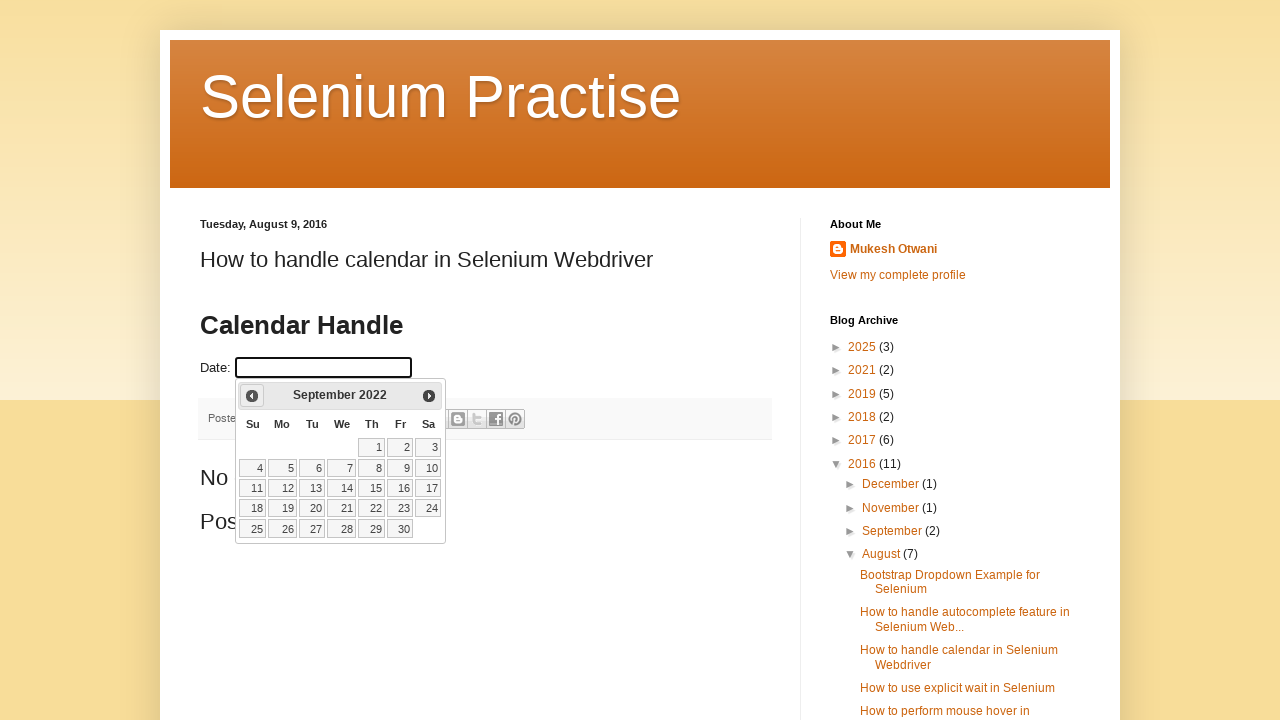

Retrieved updated year: 2022
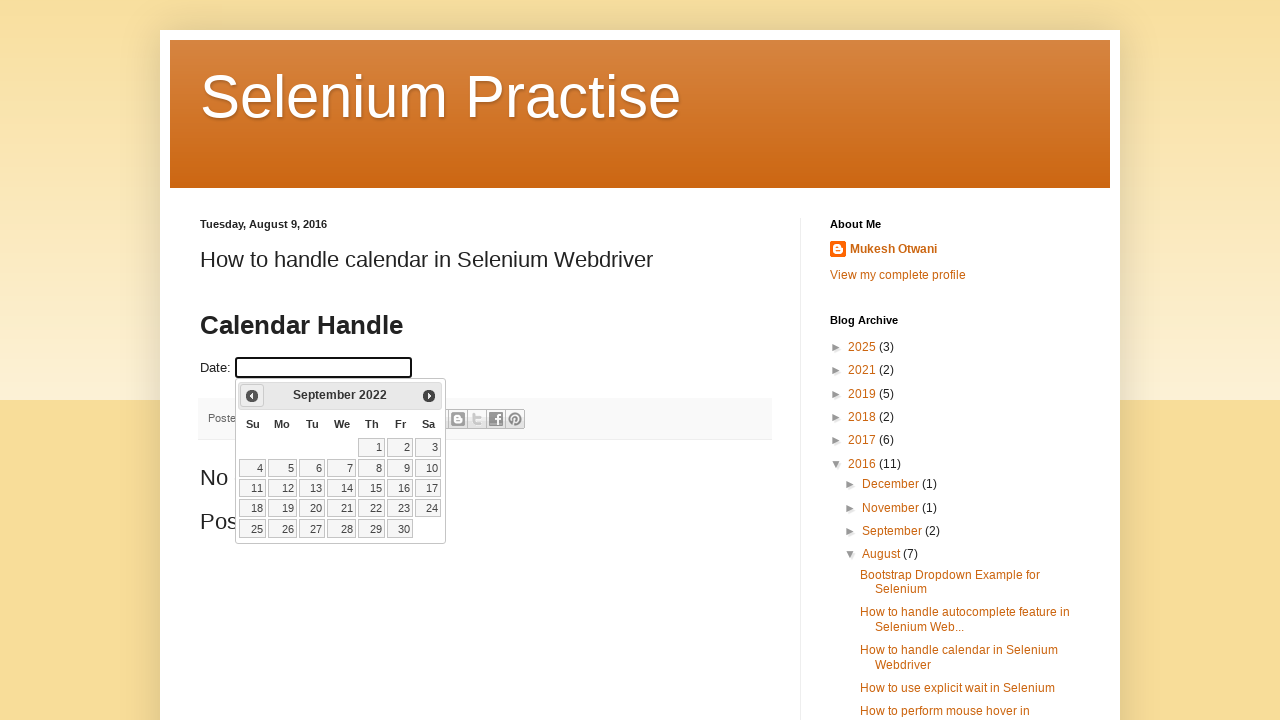

Clicked previous month button to navigate backwards (current: September 2022) at (252, 396) on xpath=//a[@title='Prev']
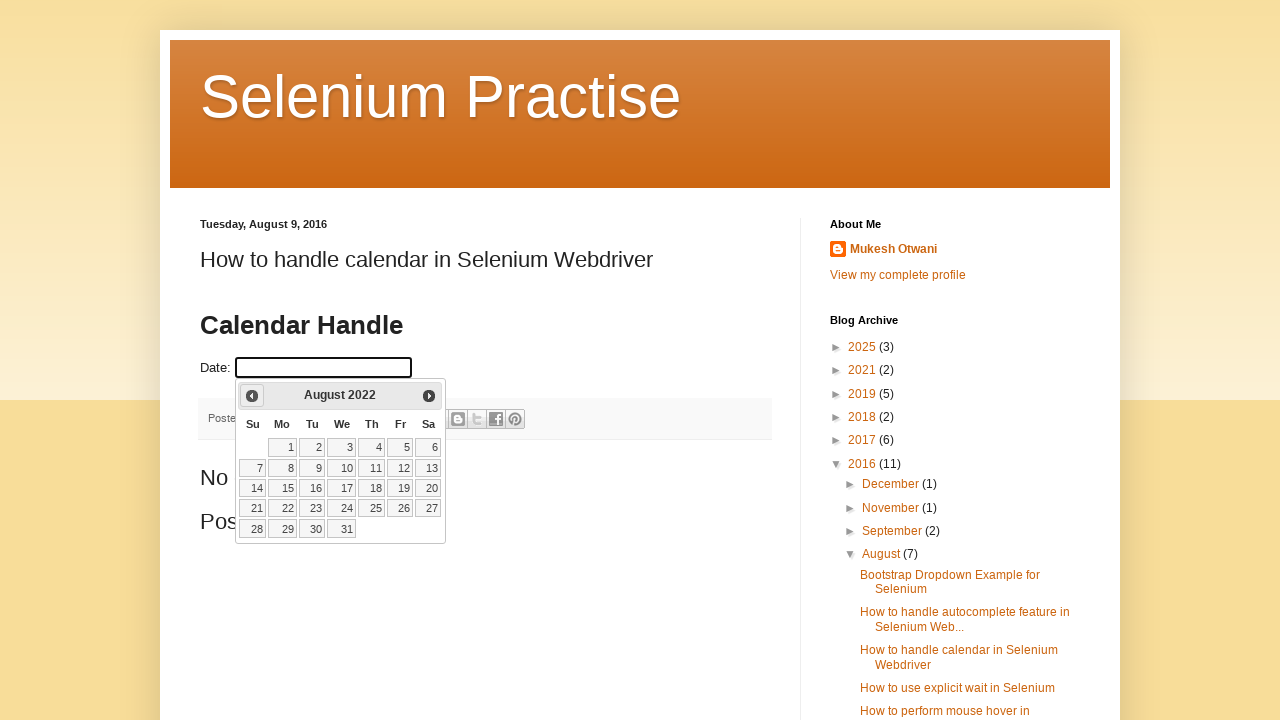

Retrieved updated month: August
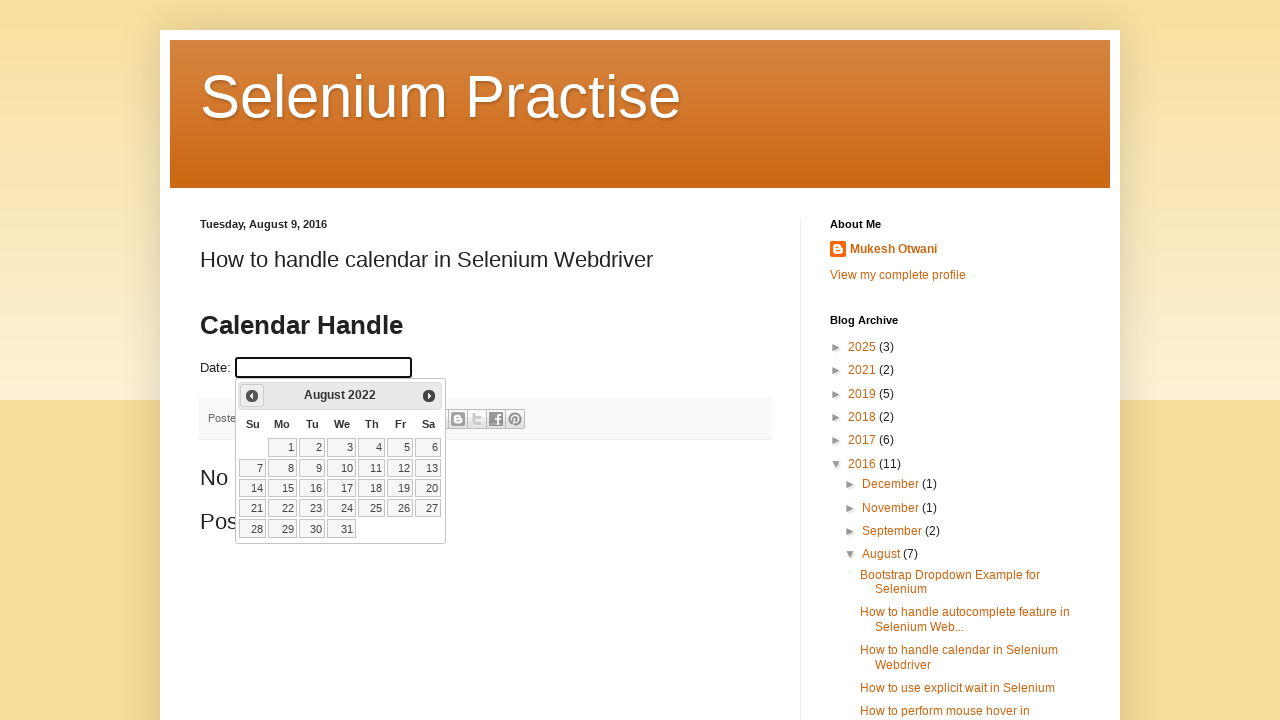

Retrieved updated year: 2022
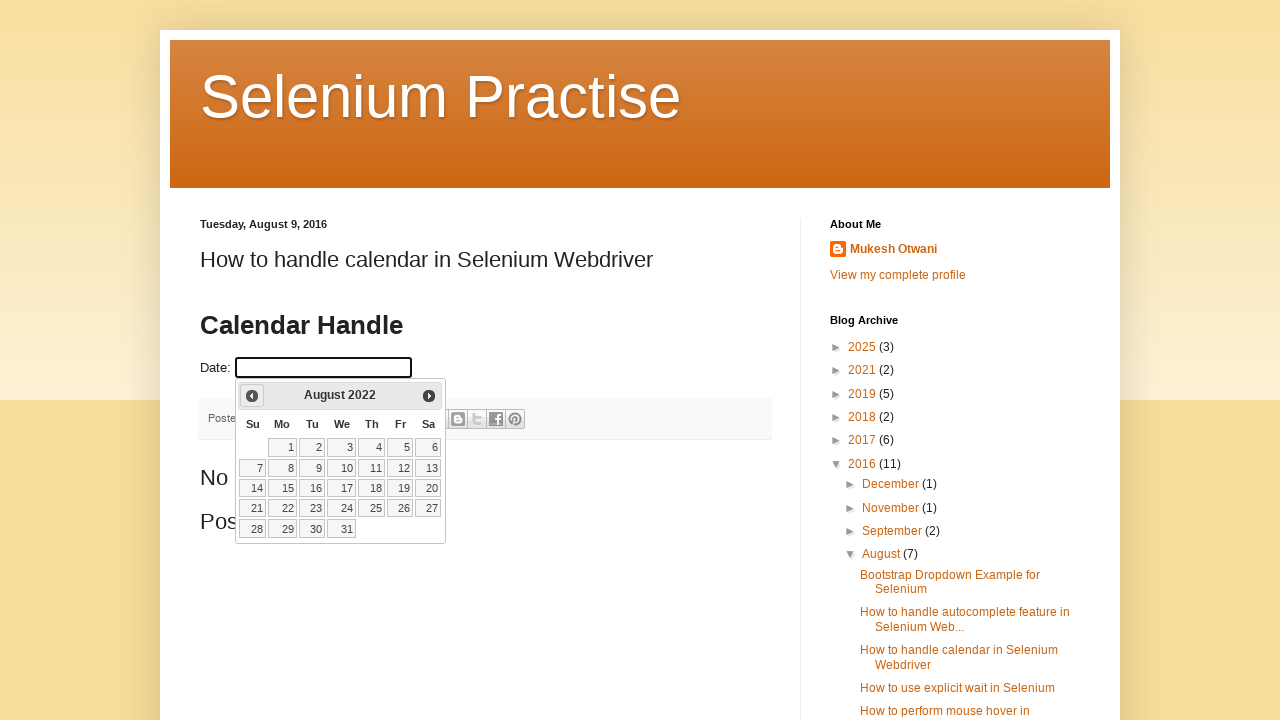

Clicked previous month button to navigate backwards (current: August 2022) at (252, 396) on xpath=//a[@title='Prev']
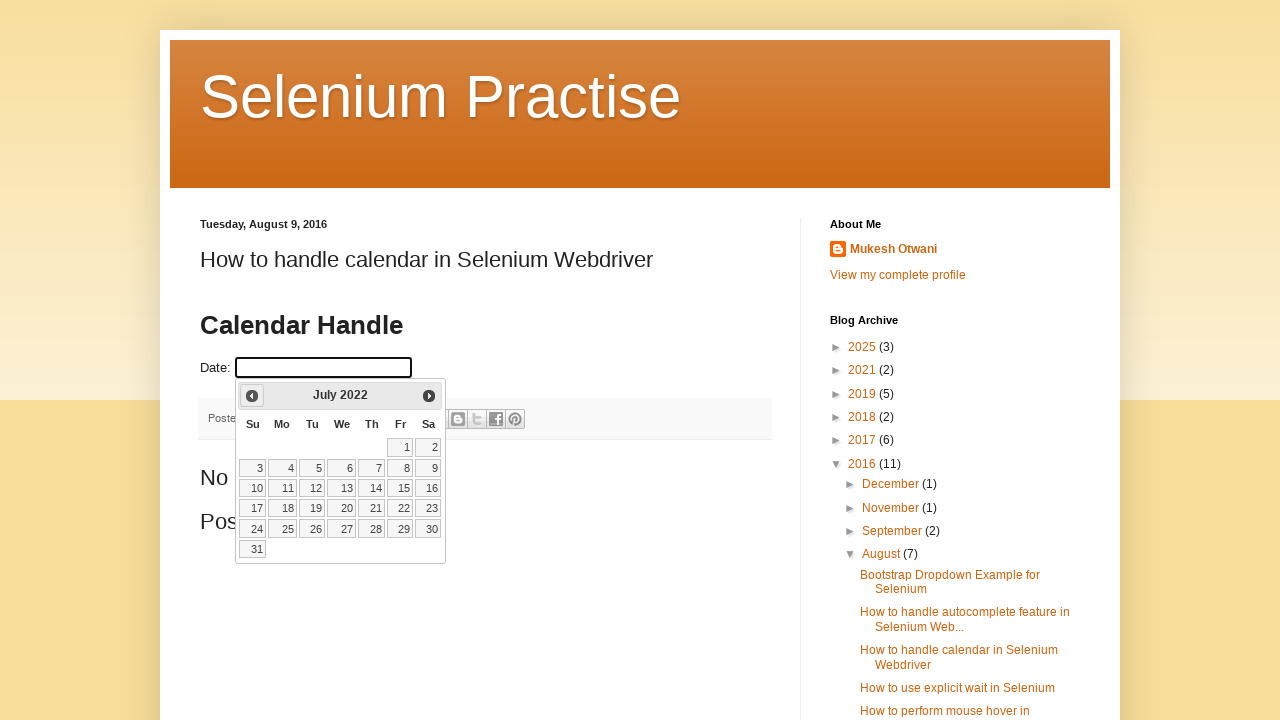

Retrieved updated month: July
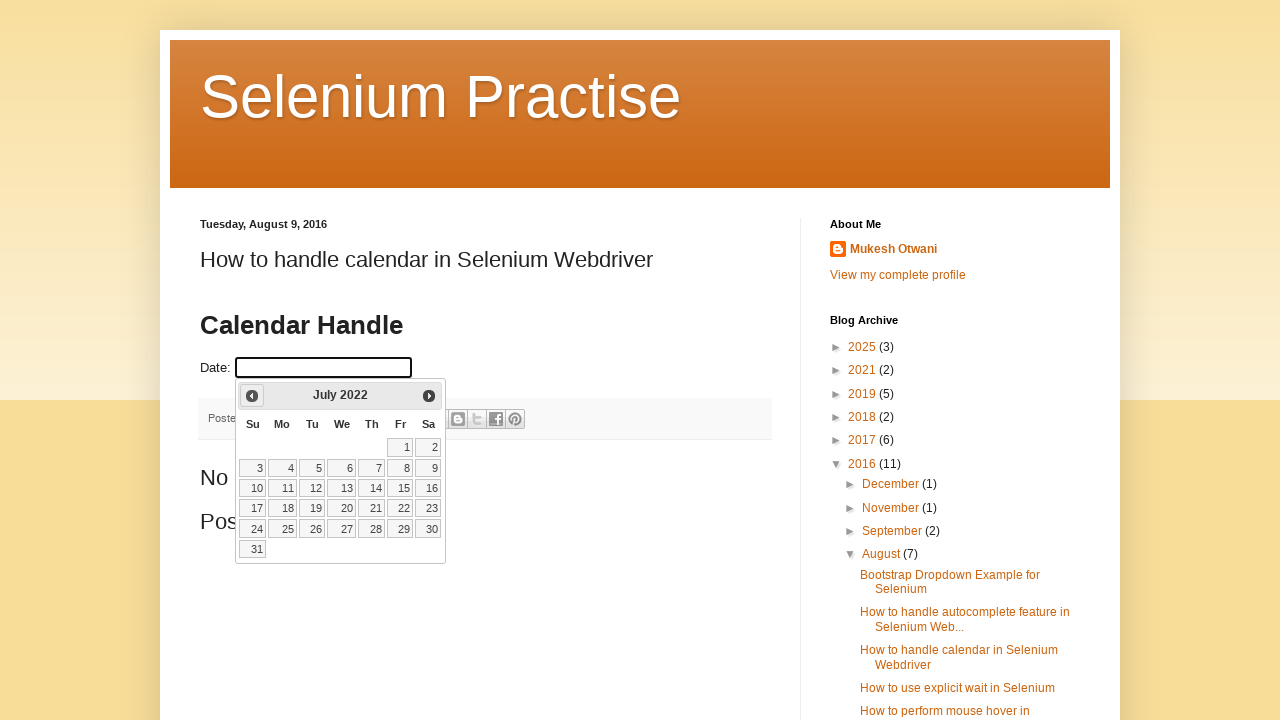

Retrieved updated year: 2022
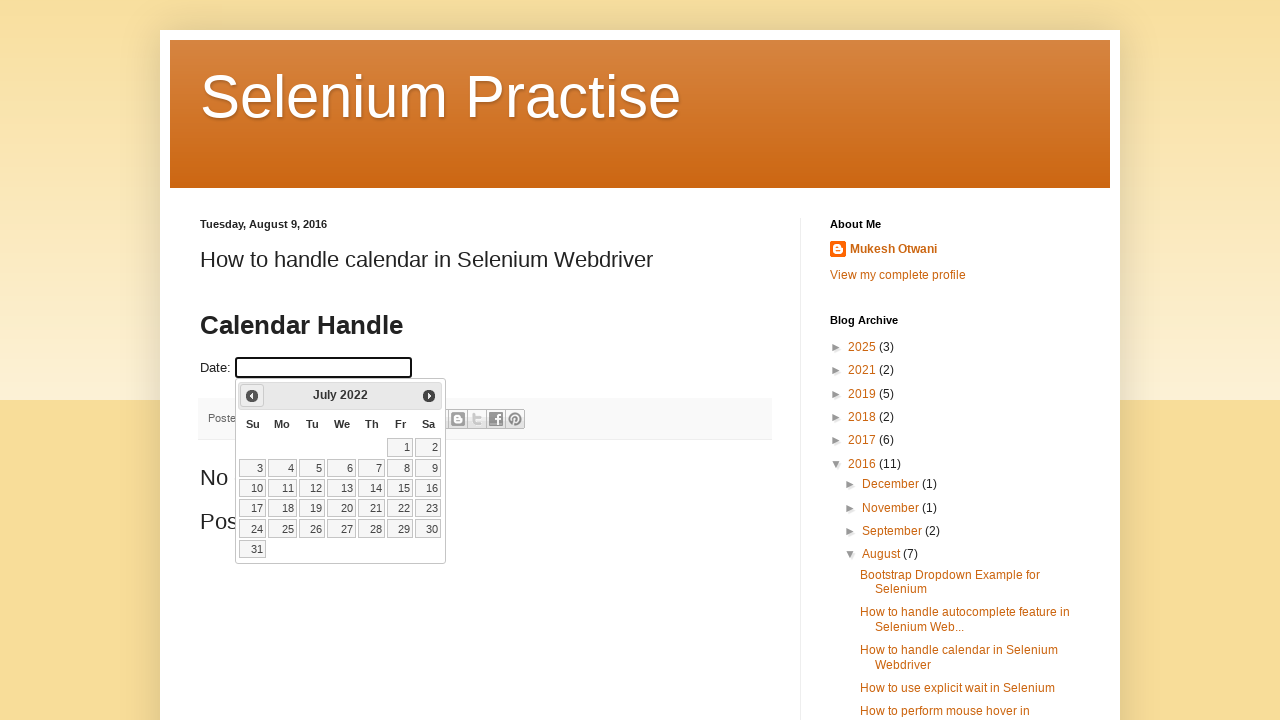

Clicked previous month button to navigate backwards (current: July 2022) at (252, 396) on xpath=//a[@title='Prev']
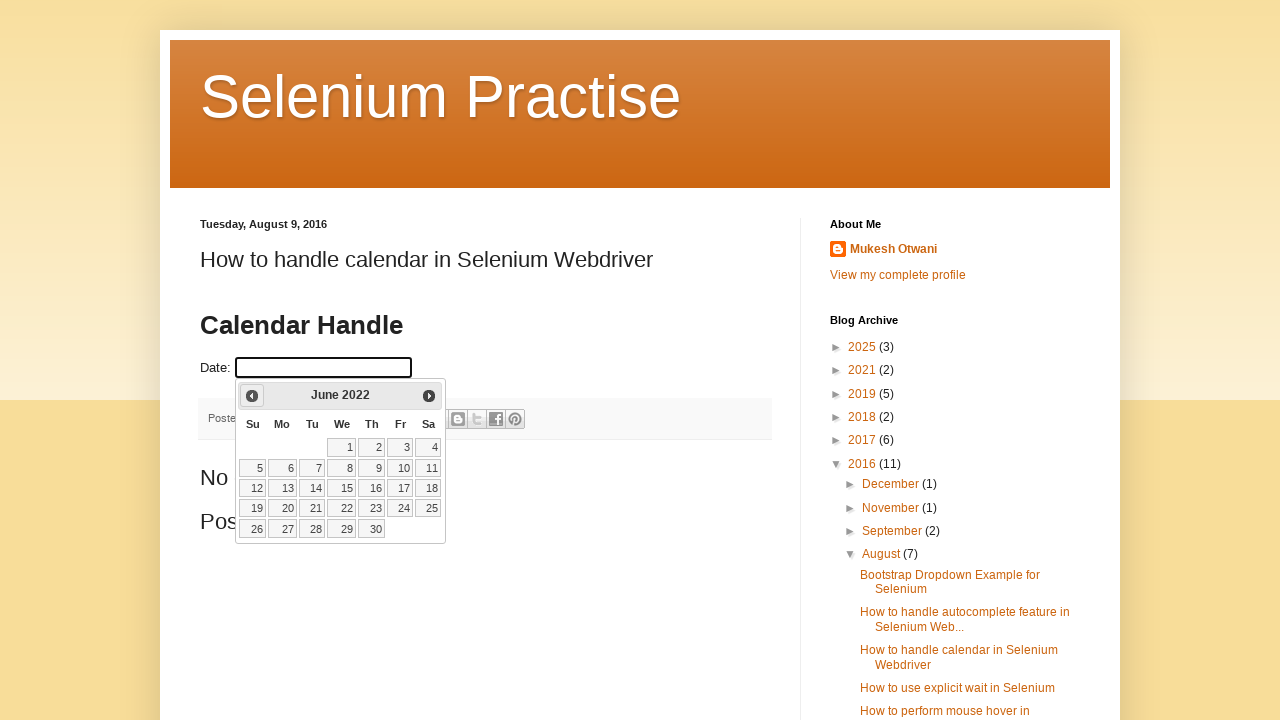

Retrieved updated month: June
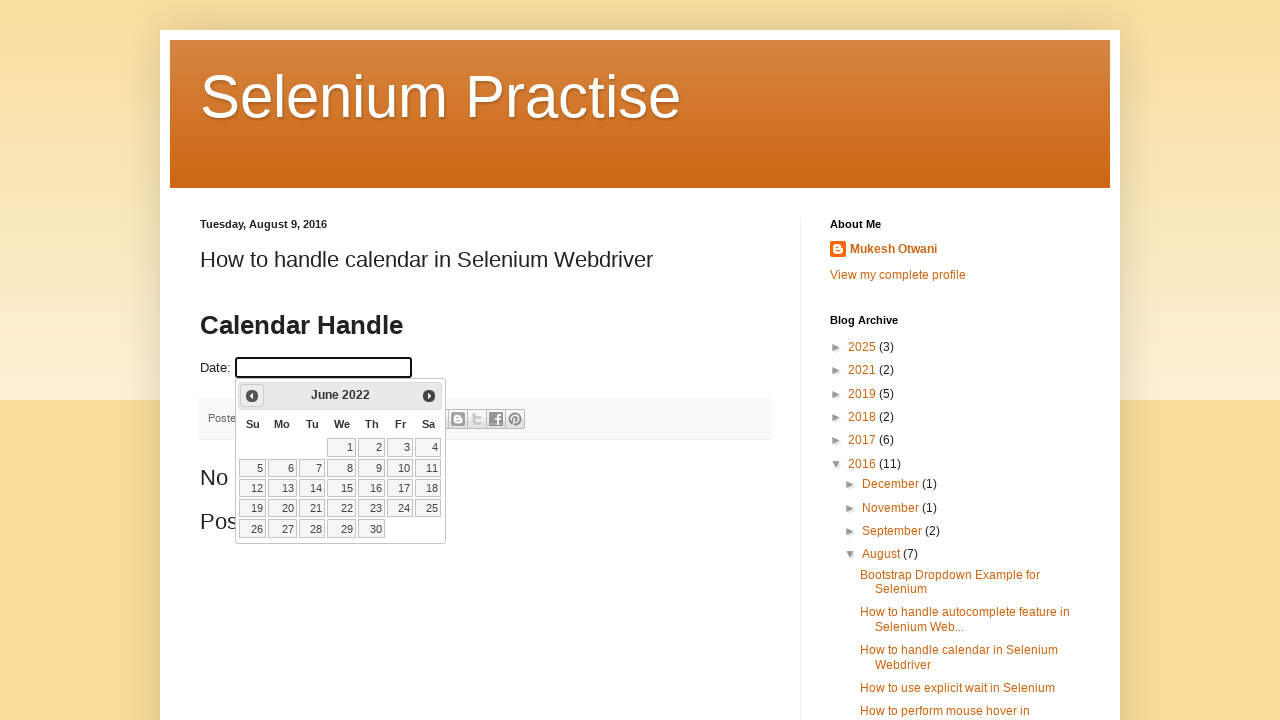

Retrieved updated year: 2022
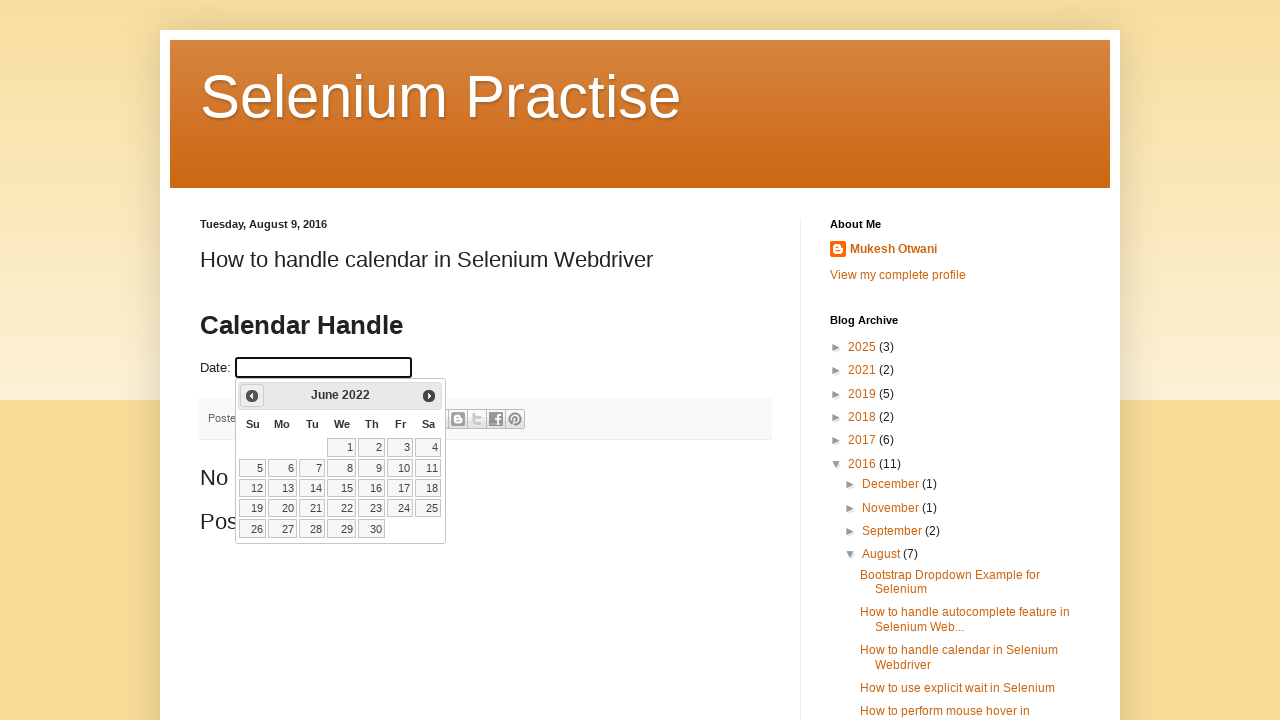

Clicked previous month button to navigate backwards (current: June 2022) at (252, 396) on xpath=//a[@title='Prev']
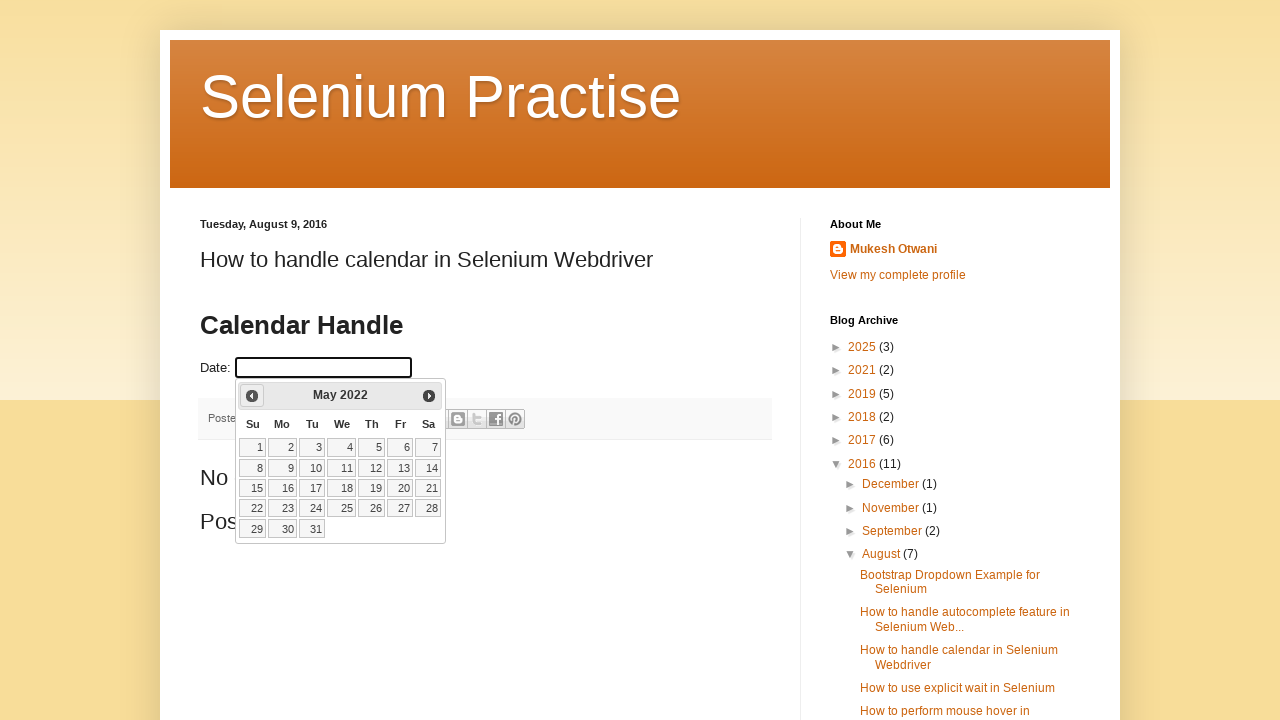

Retrieved updated month: May
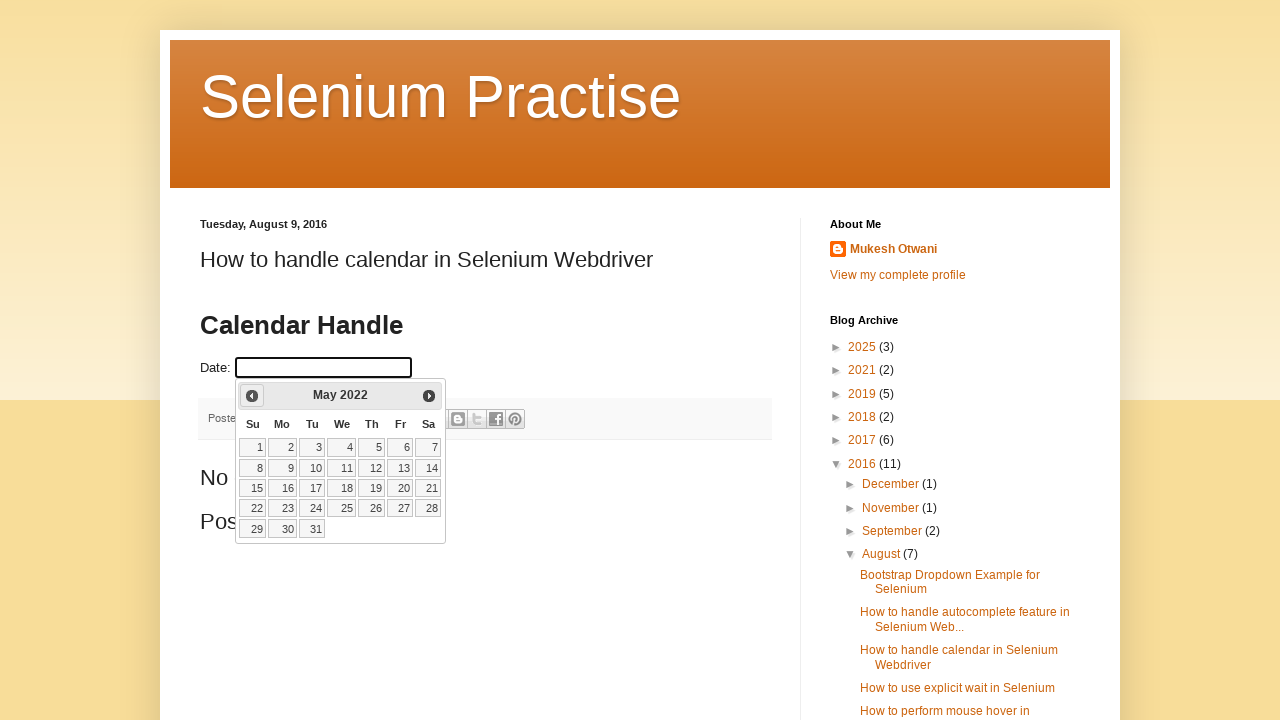

Retrieved updated year: 2022
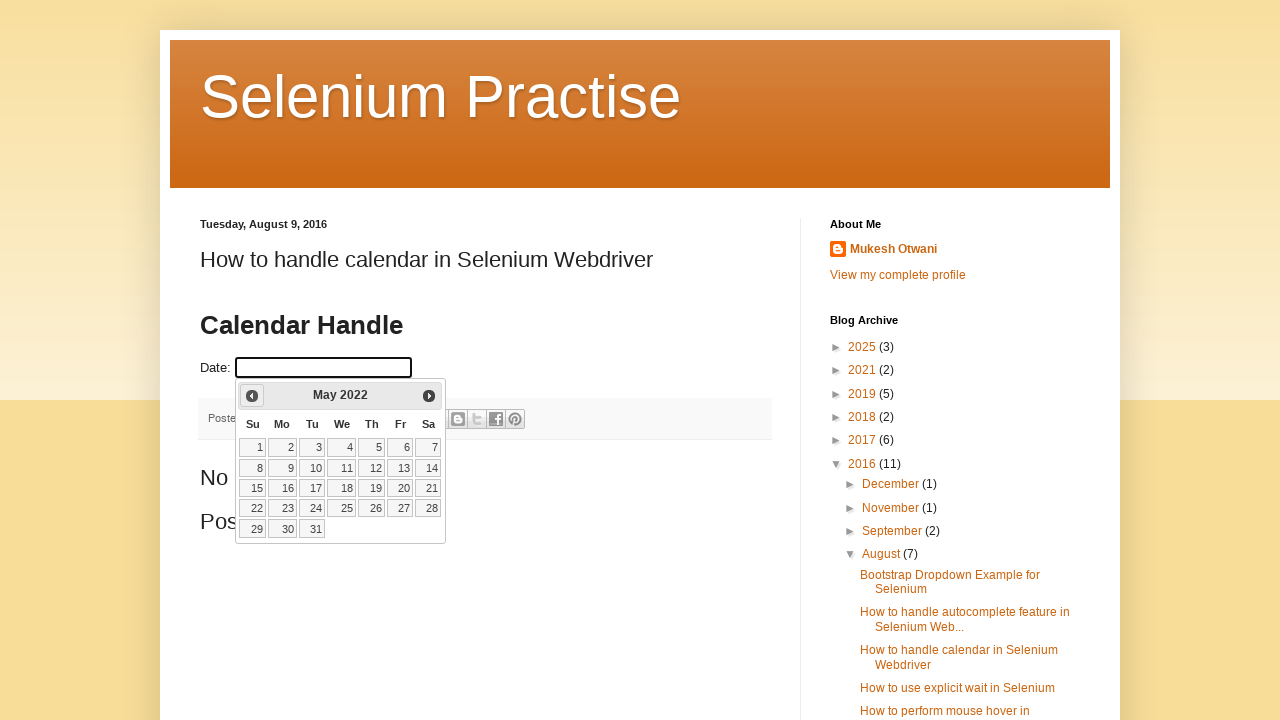

Clicked previous month button to navigate backwards (current: May 2022) at (252, 396) on xpath=//a[@title='Prev']
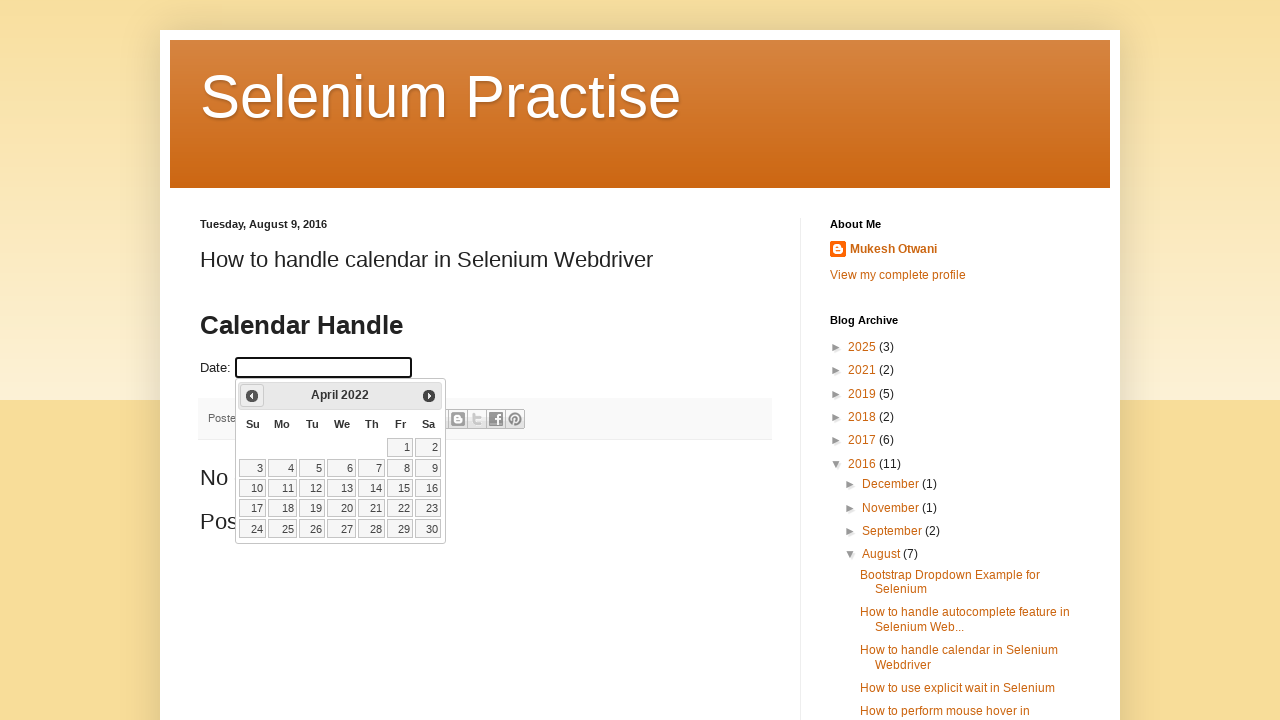

Retrieved updated month: April
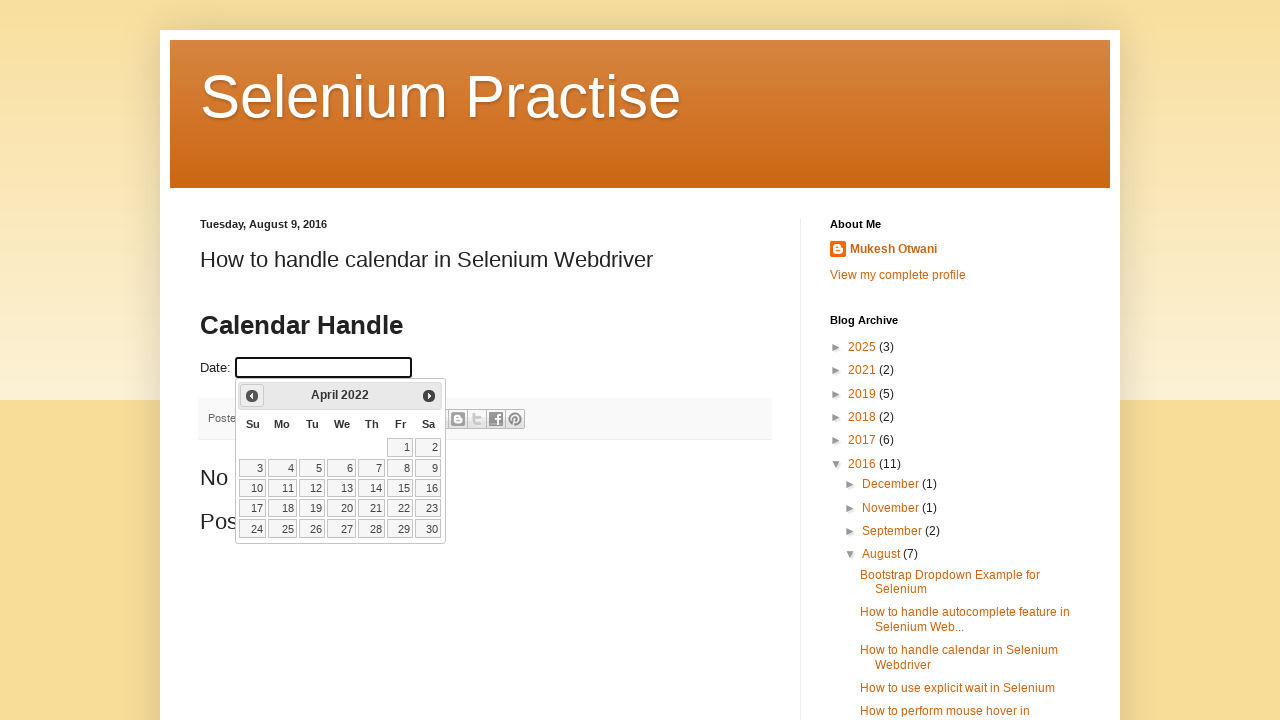

Retrieved updated year: 2022
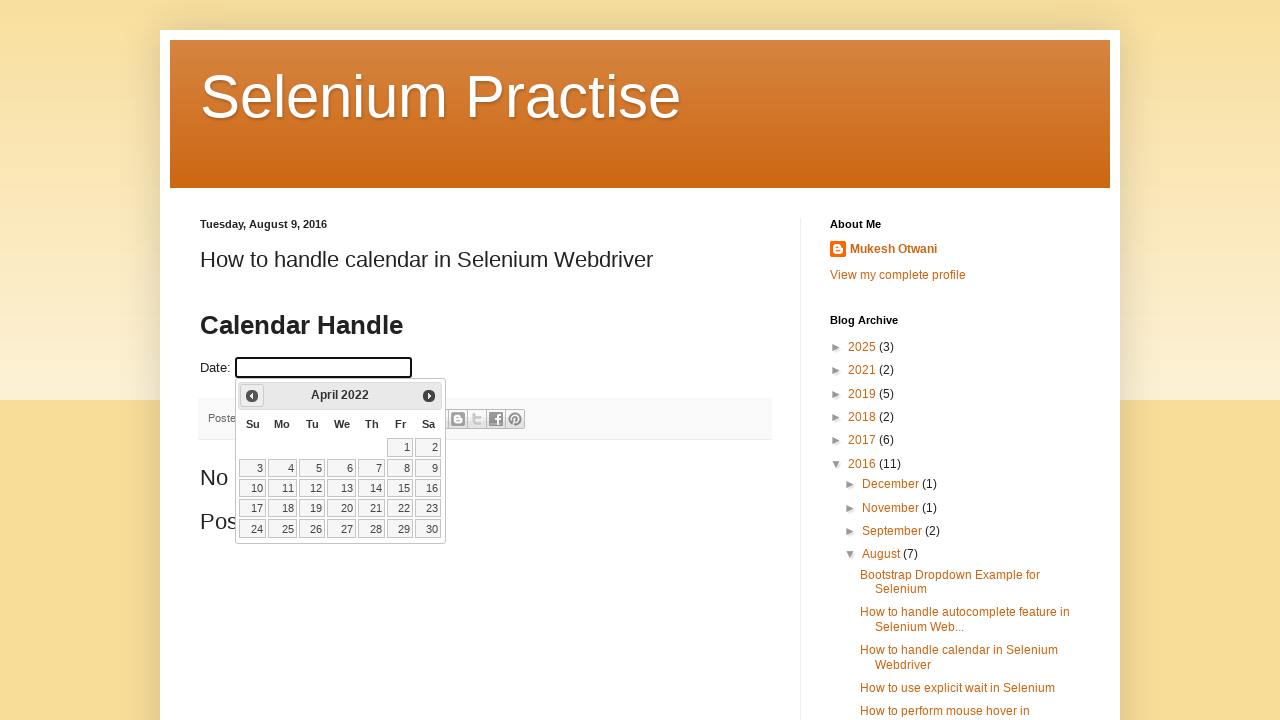

Clicked previous month button to navigate backwards (current: April 2022) at (252, 396) on xpath=//a[@title='Prev']
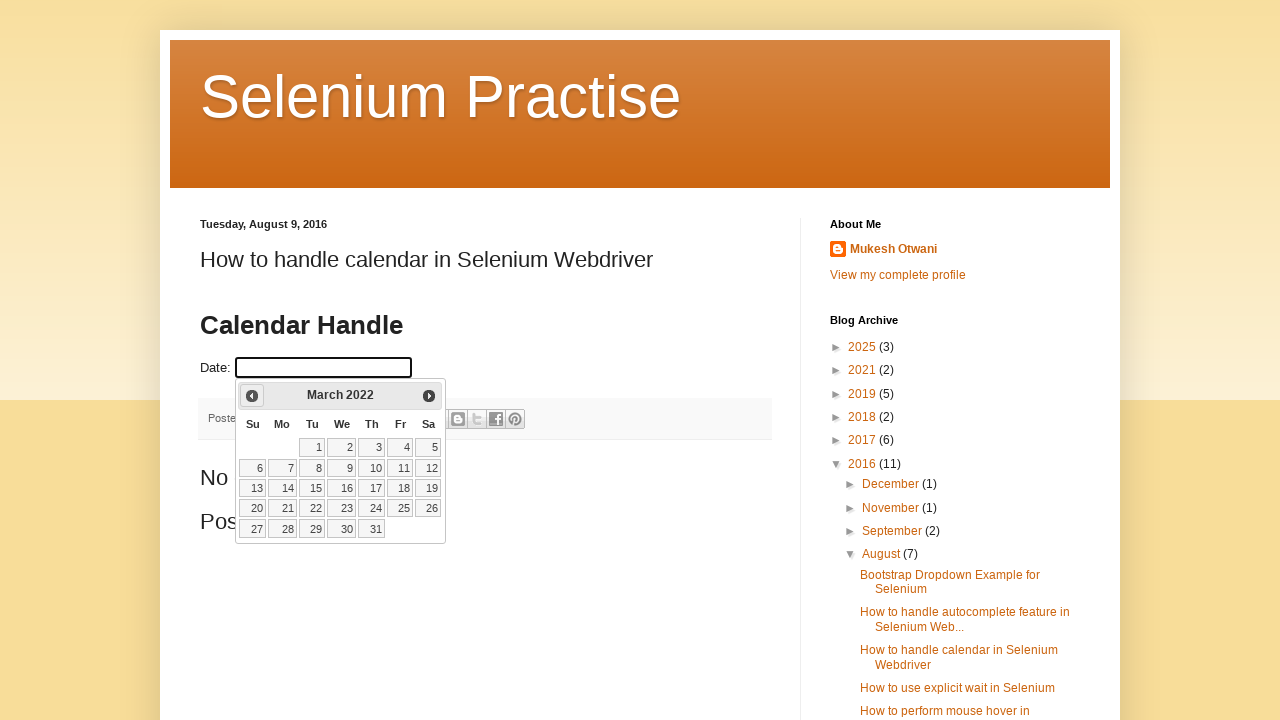

Retrieved updated month: March
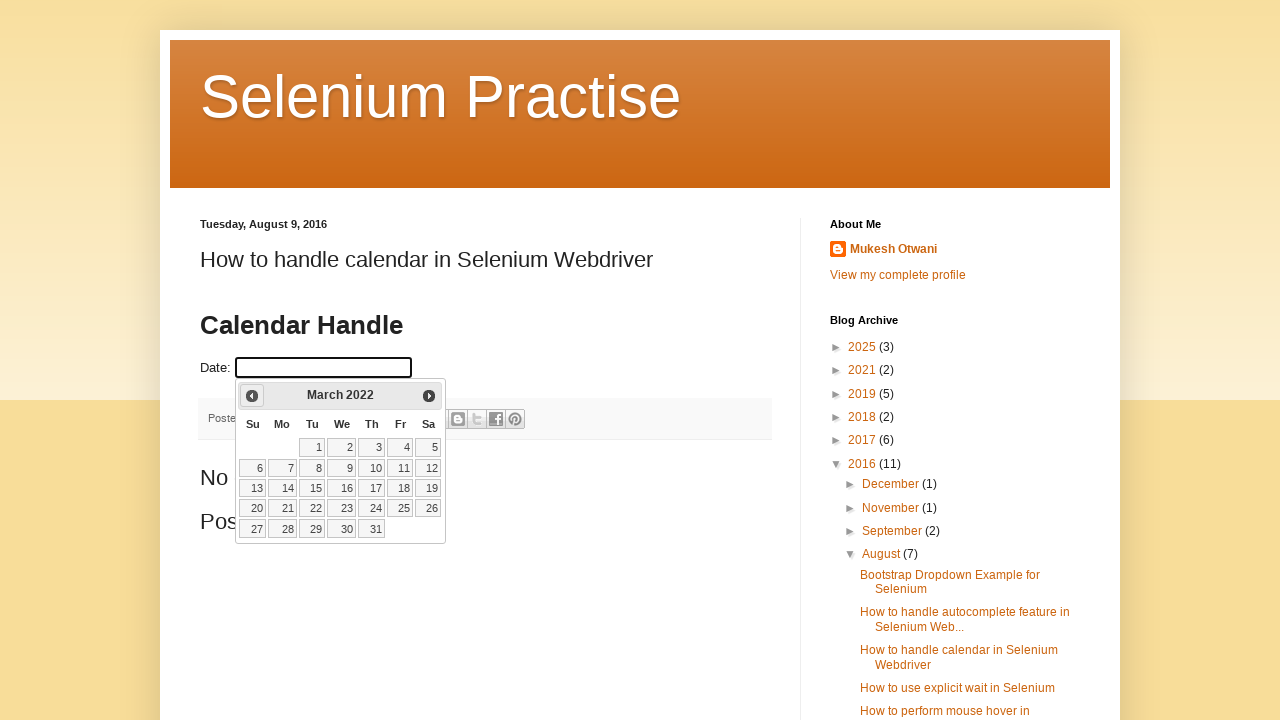

Retrieved updated year: 2022
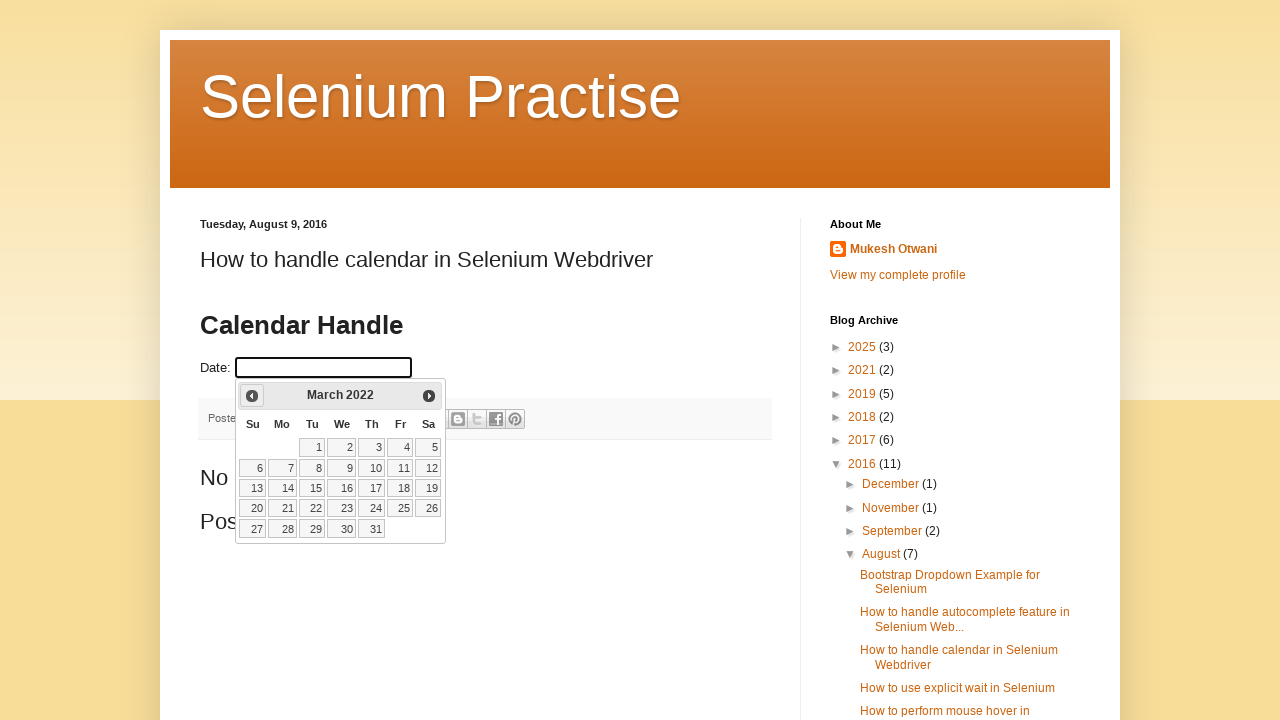

Clicked previous month button to navigate backwards (current: March 2022) at (252, 396) on xpath=//a[@title='Prev']
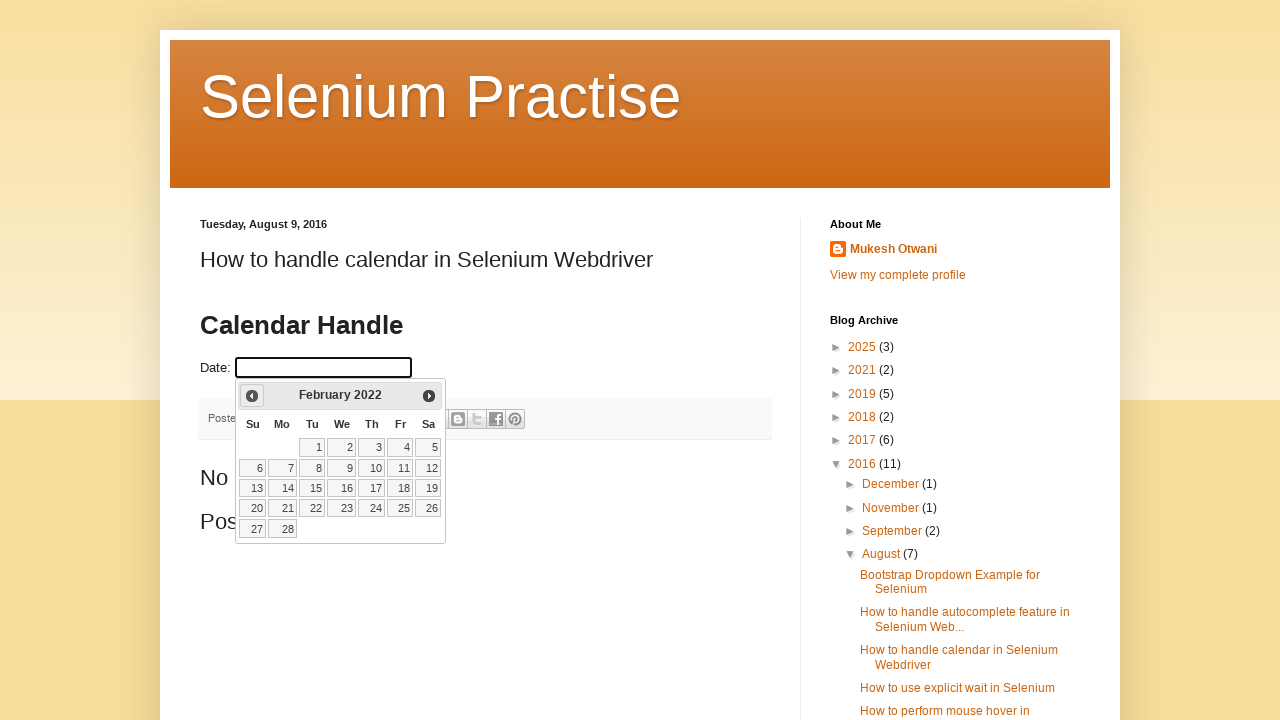

Retrieved updated month: February
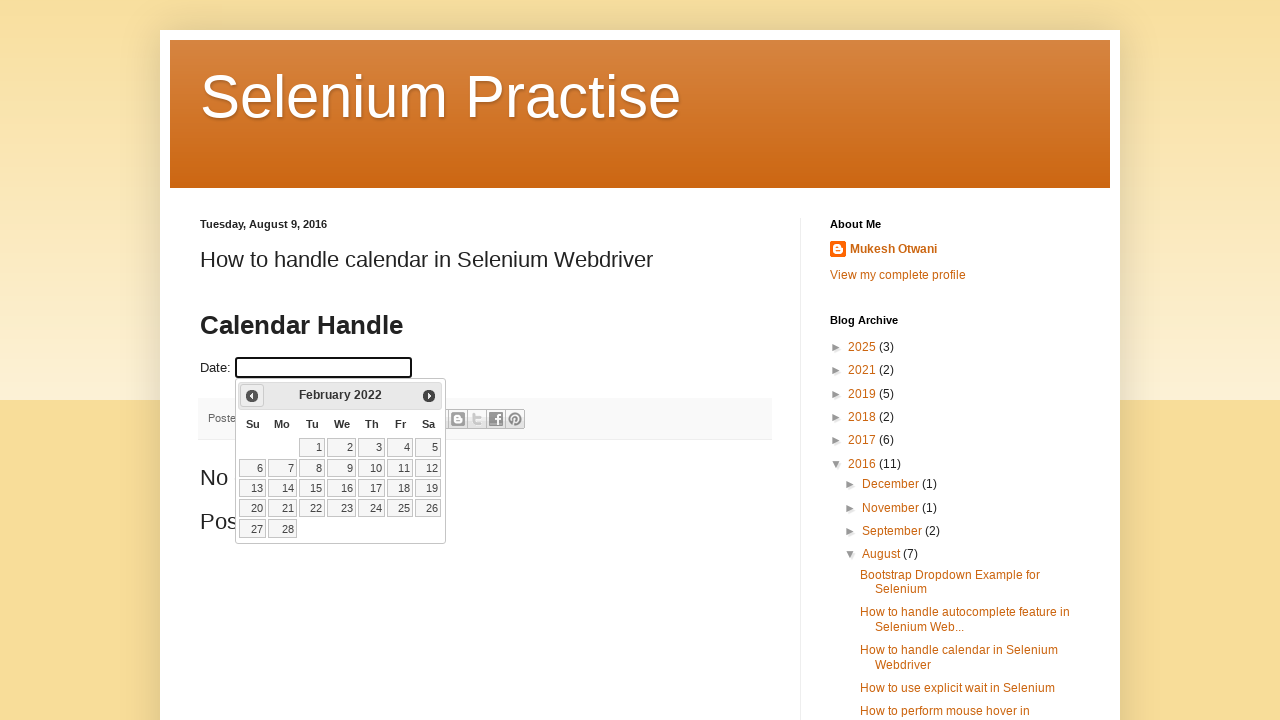

Retrieved updated year: 2022
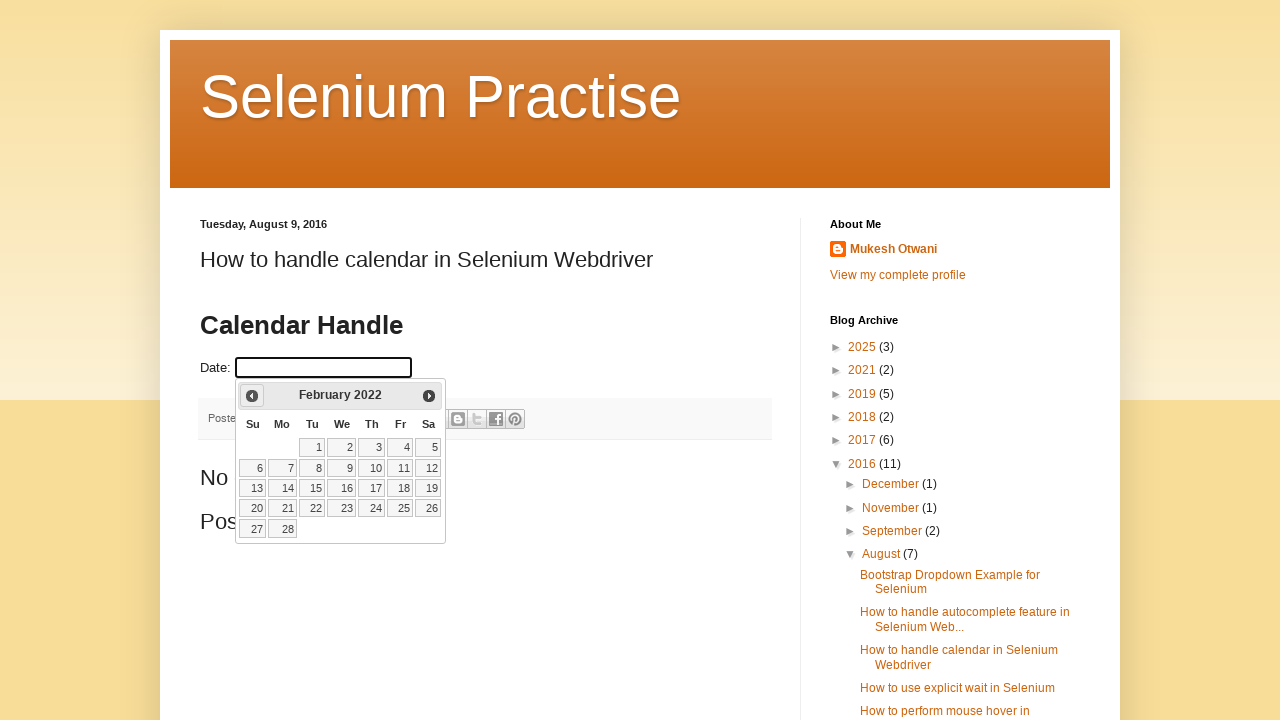

Clicked previous month button to navigate backwards (current: February 2022) at (252, 396) on xpath=//a[@title='Prev']
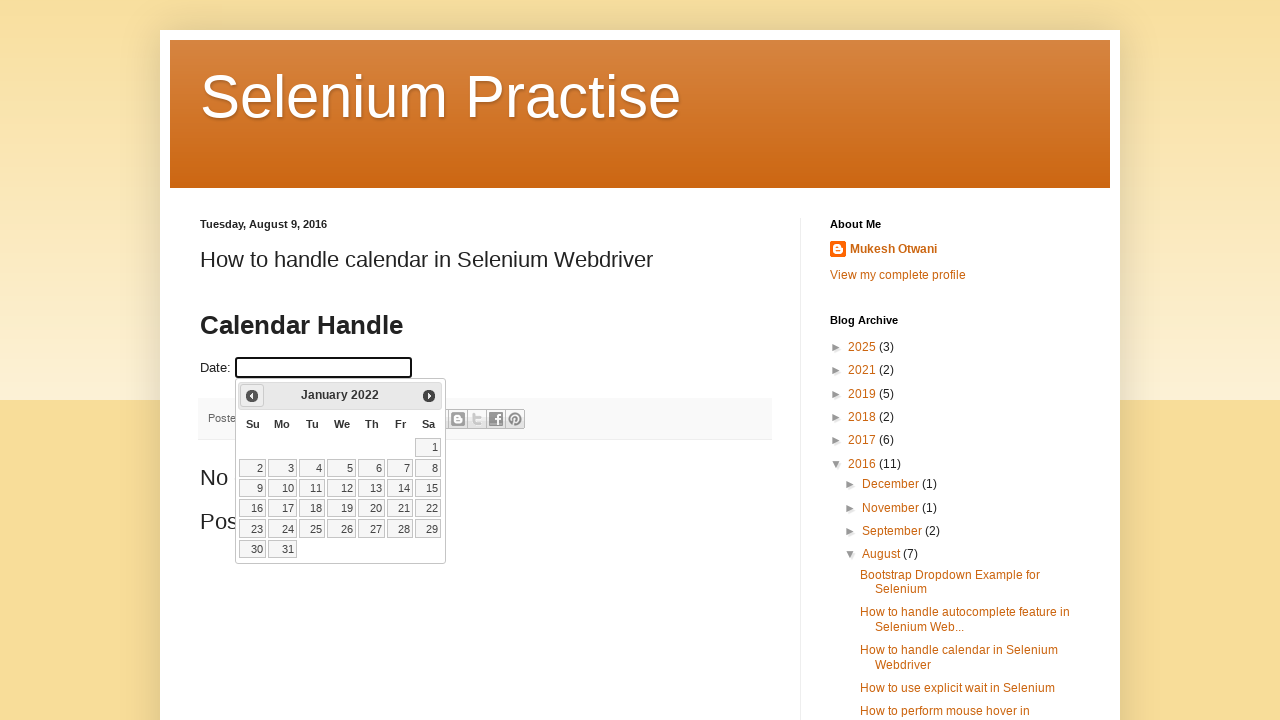

Retrieved updated month: January
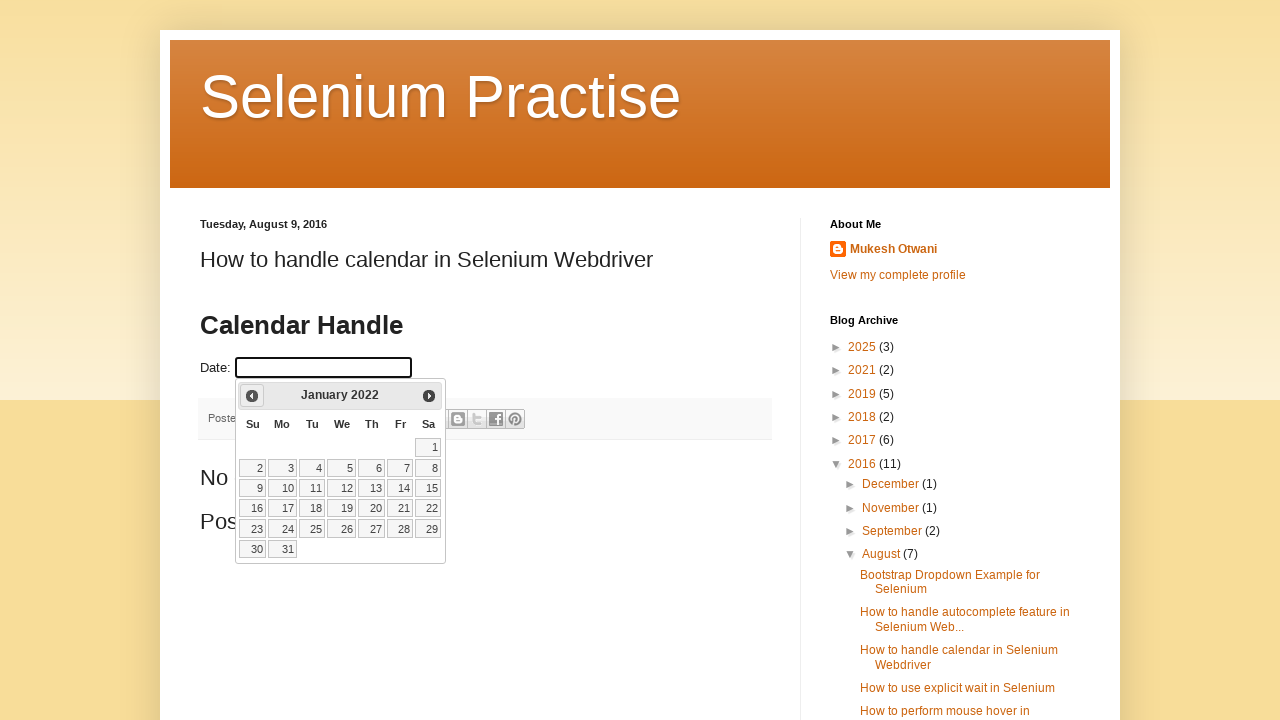

Retrieved updated year: 2022
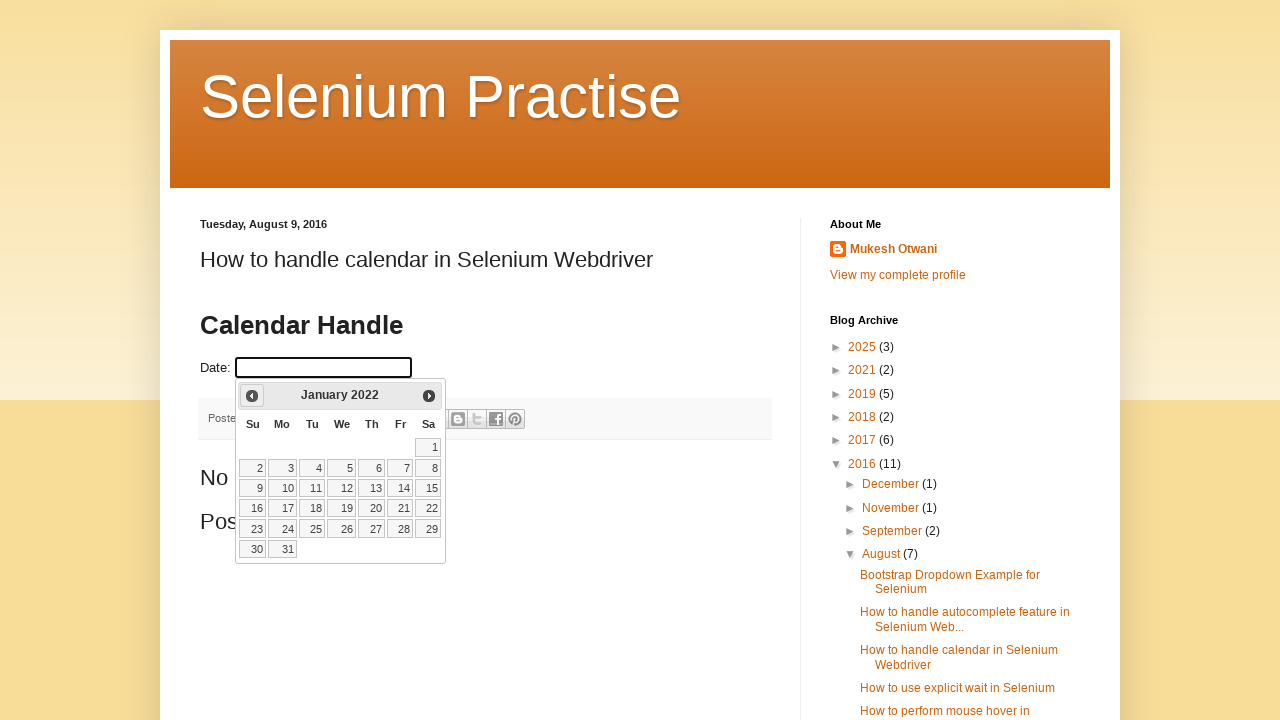

Clicked previous month button to navigate backwards (current: January 2022) at (252, 396) on xpath=//a[@title='Prev']
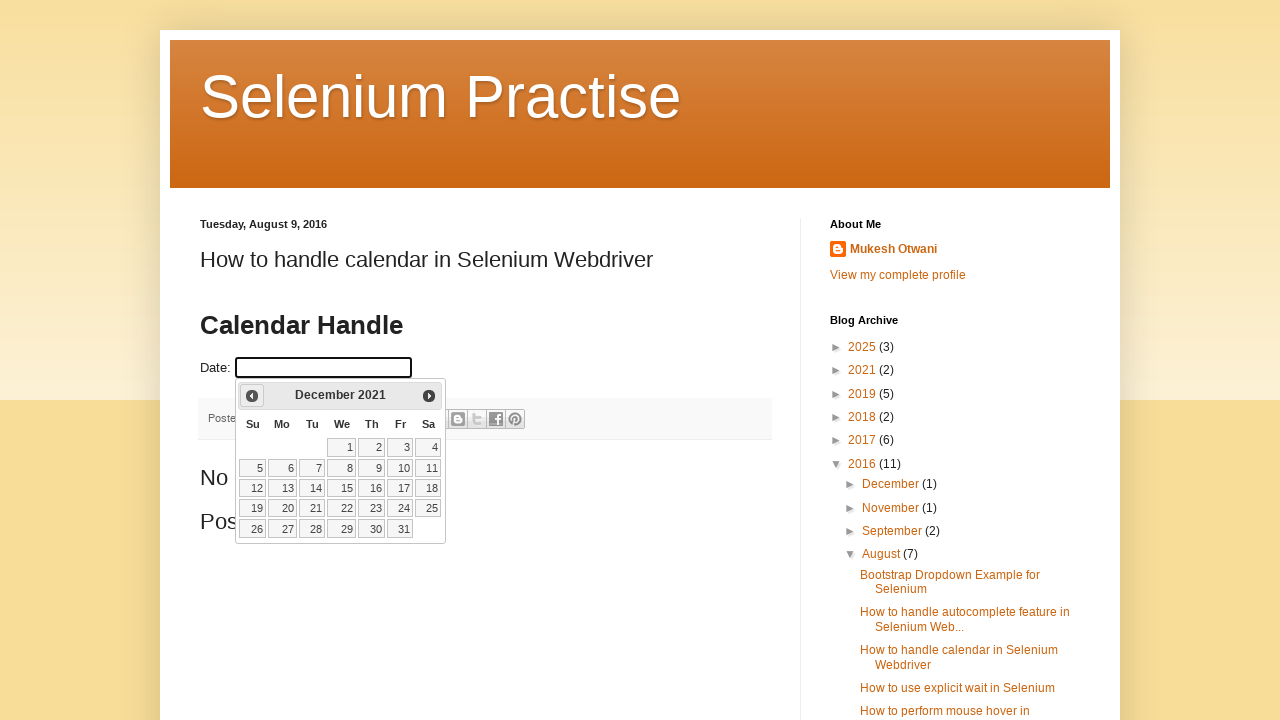

Retrieved updated month: December
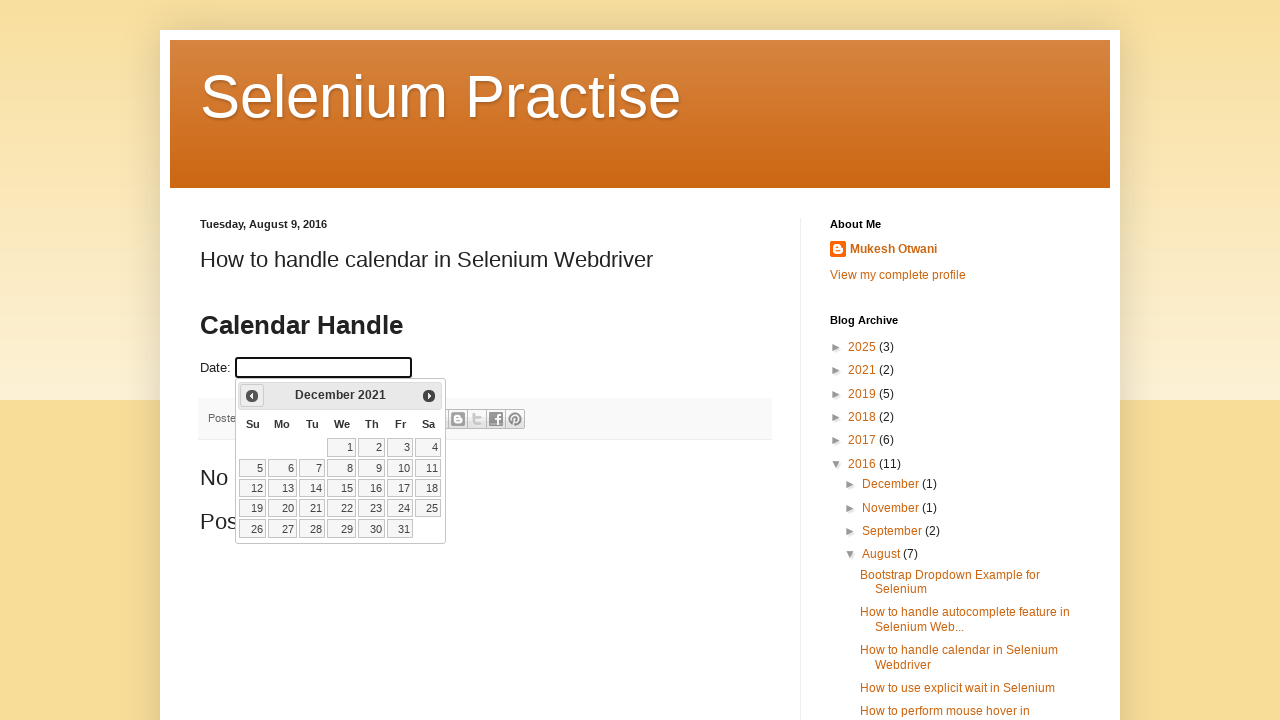

Retrieved updated year: 2021
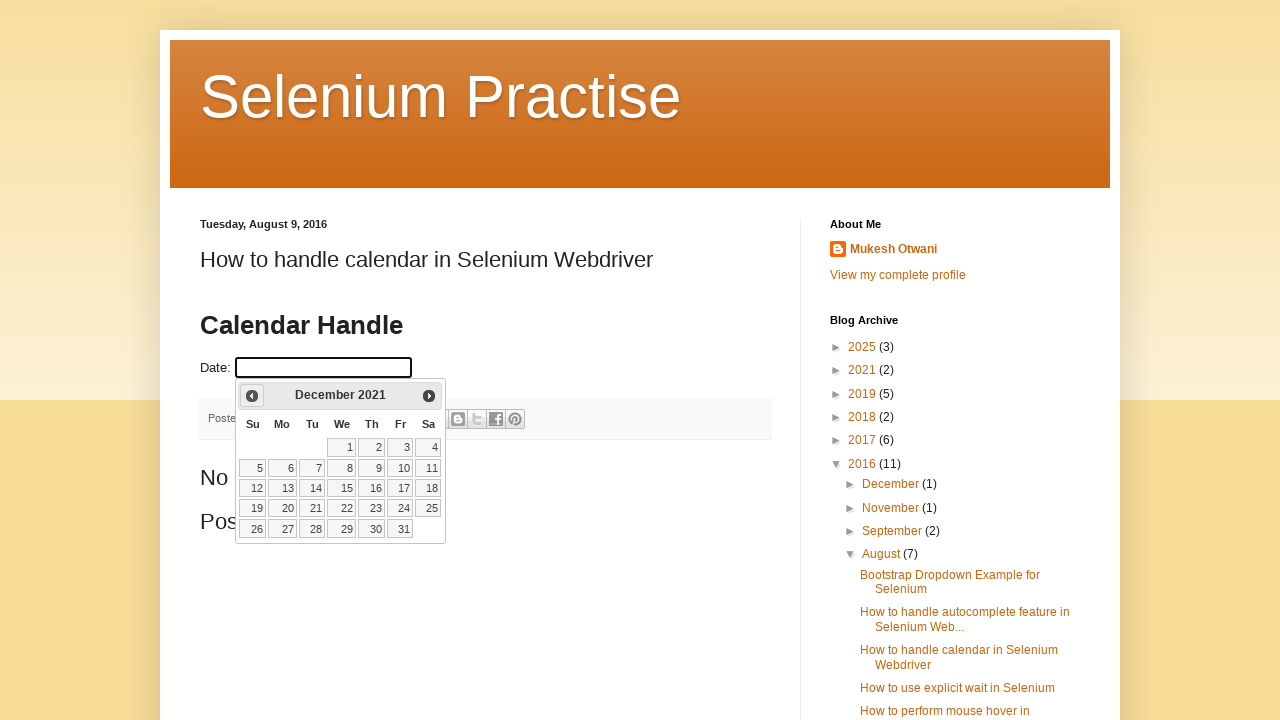

Clicked previous month button to navigate backwards (current: December 2021) at (252, 396) on xpath=//a[@title='Prev']
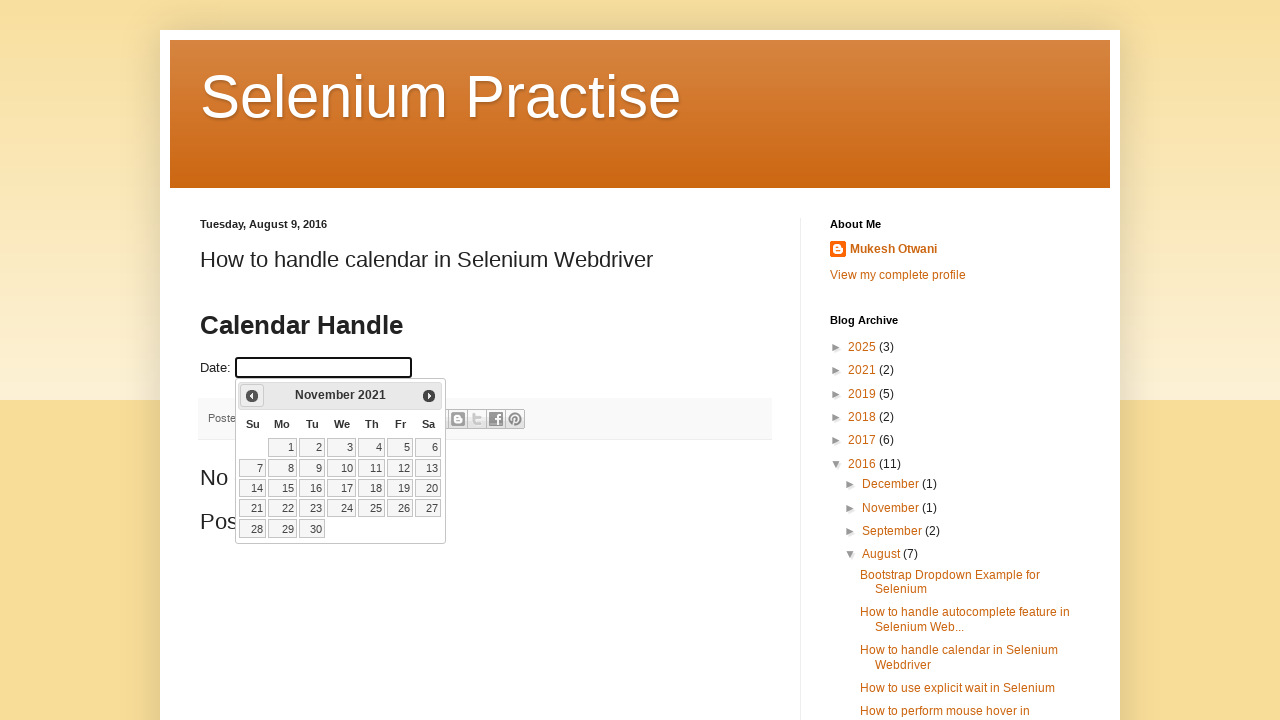

Retrieved updated month: November
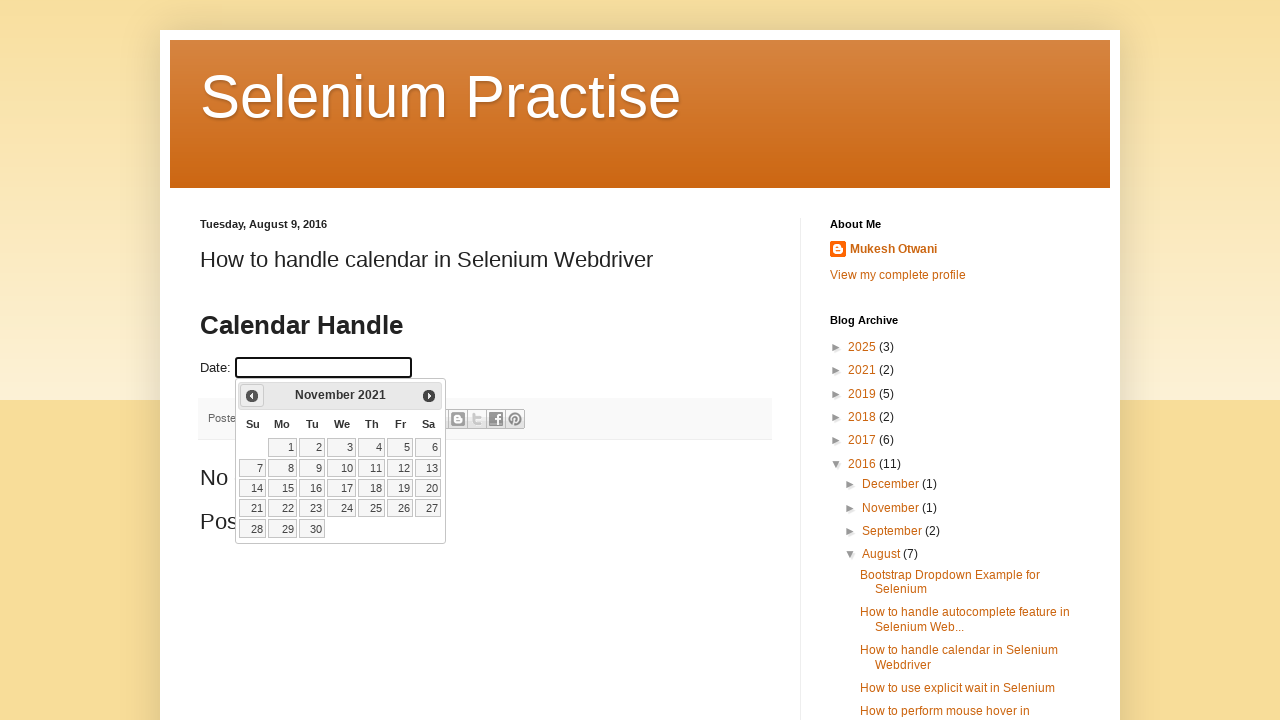

Retrieved updated year: 2021
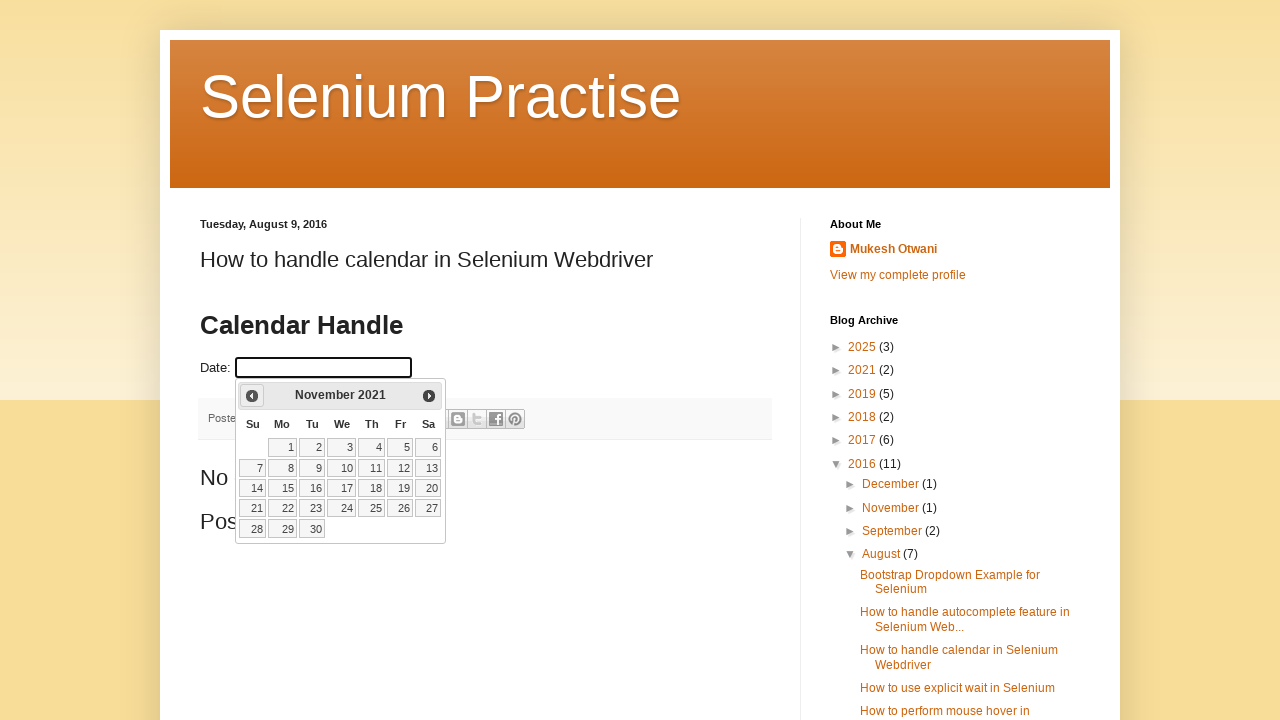

Clicked previous month button to navigate backwards (current: November 2021) at (252, 396) on xpath=//a[@title='Prev']
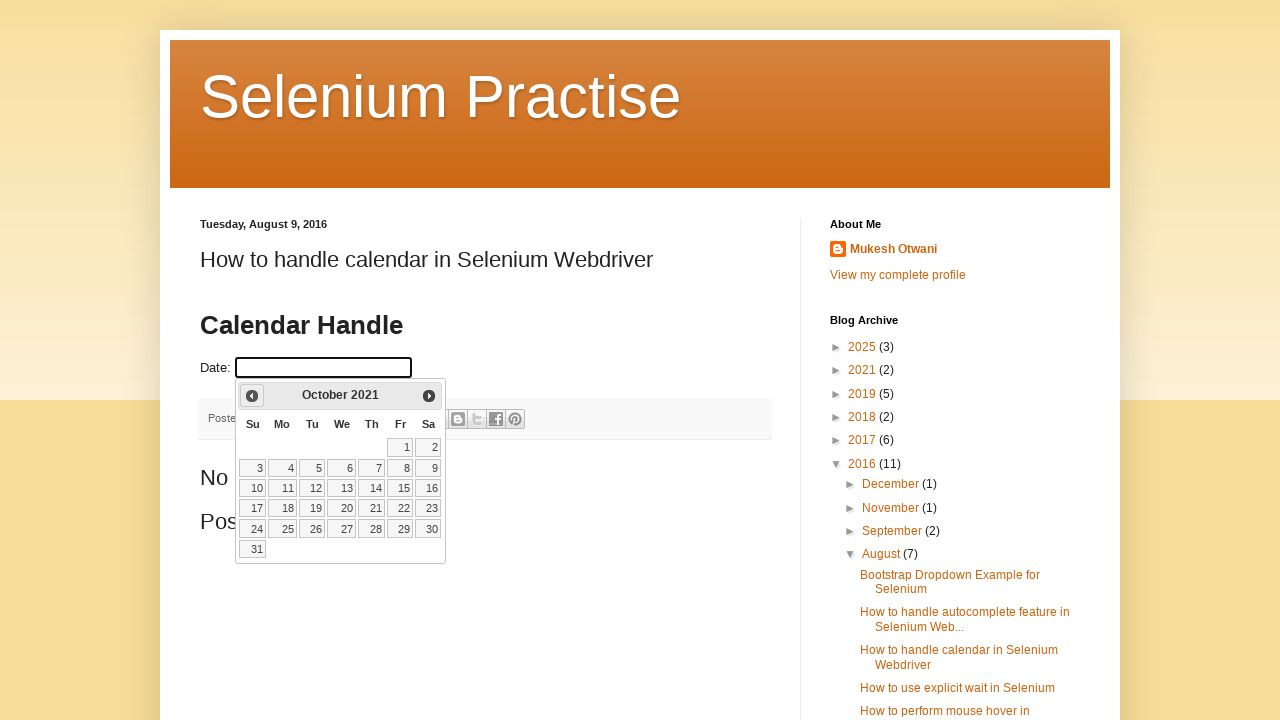

Retrieved updated month: October
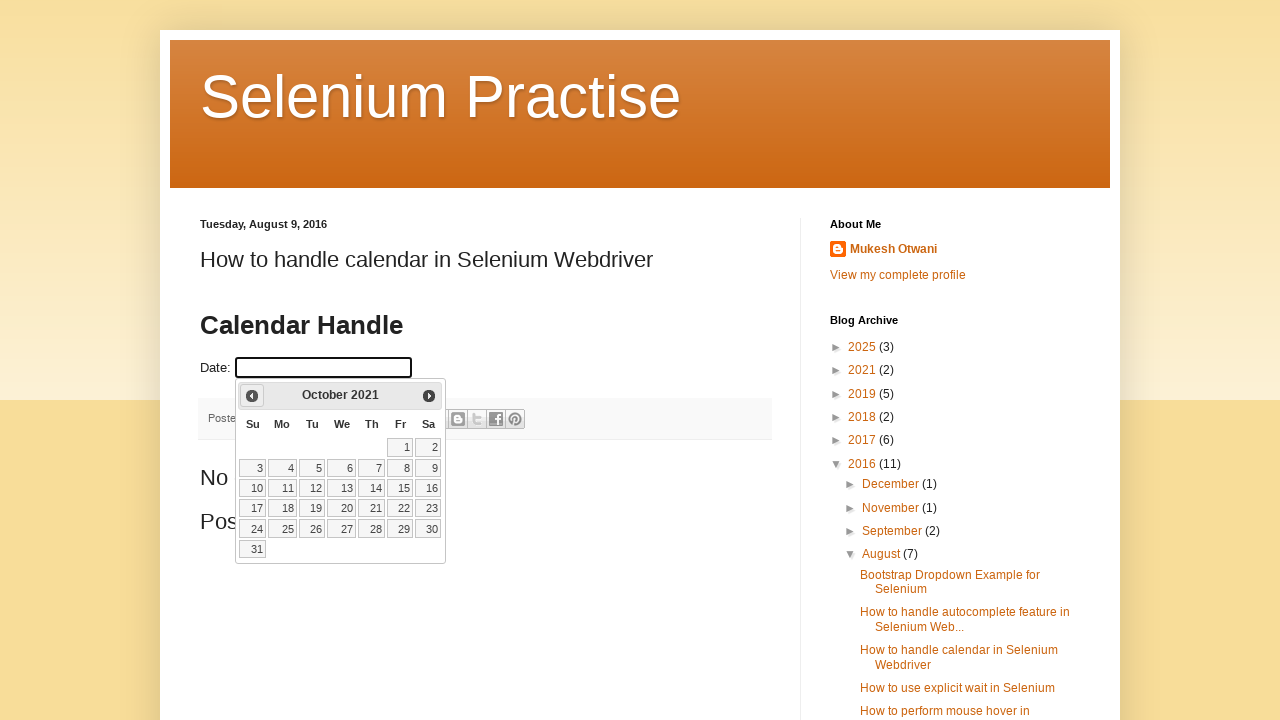

Retrieved updated year: 2021
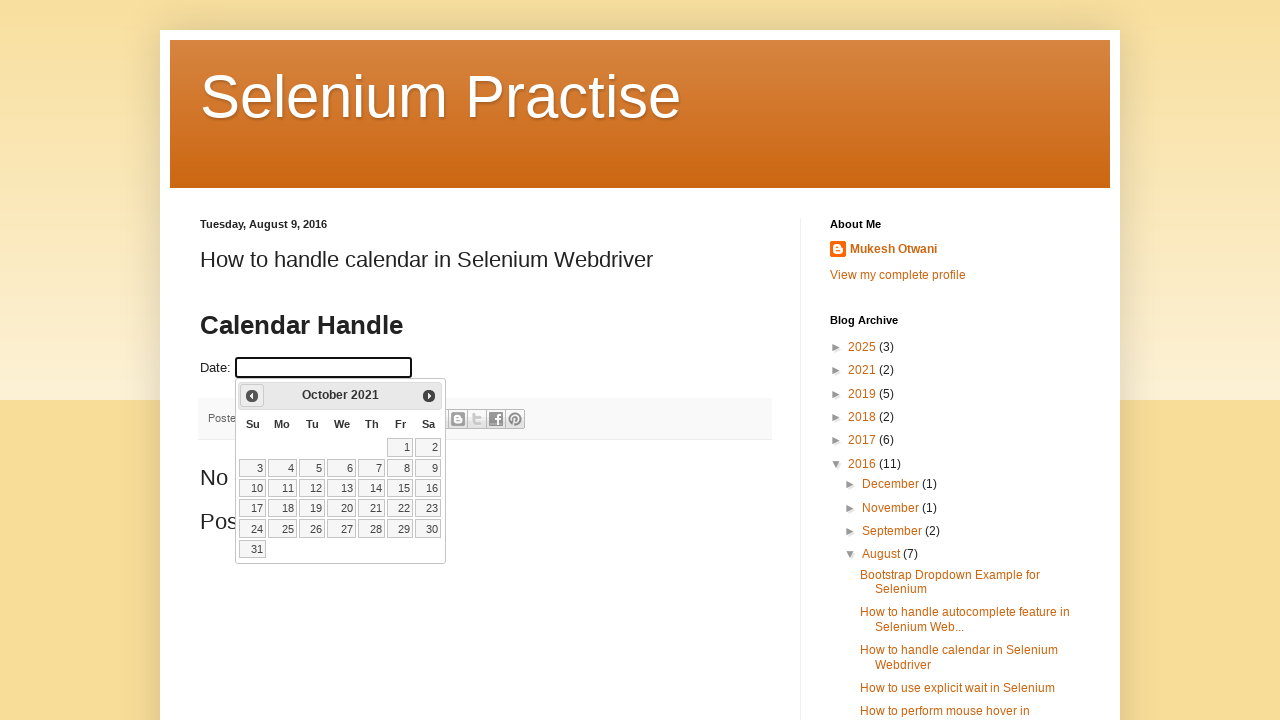

Clicked previous month button to navigate backwards (current: October 2021) at (252, 396) on xpath=//a[@title='Prev']
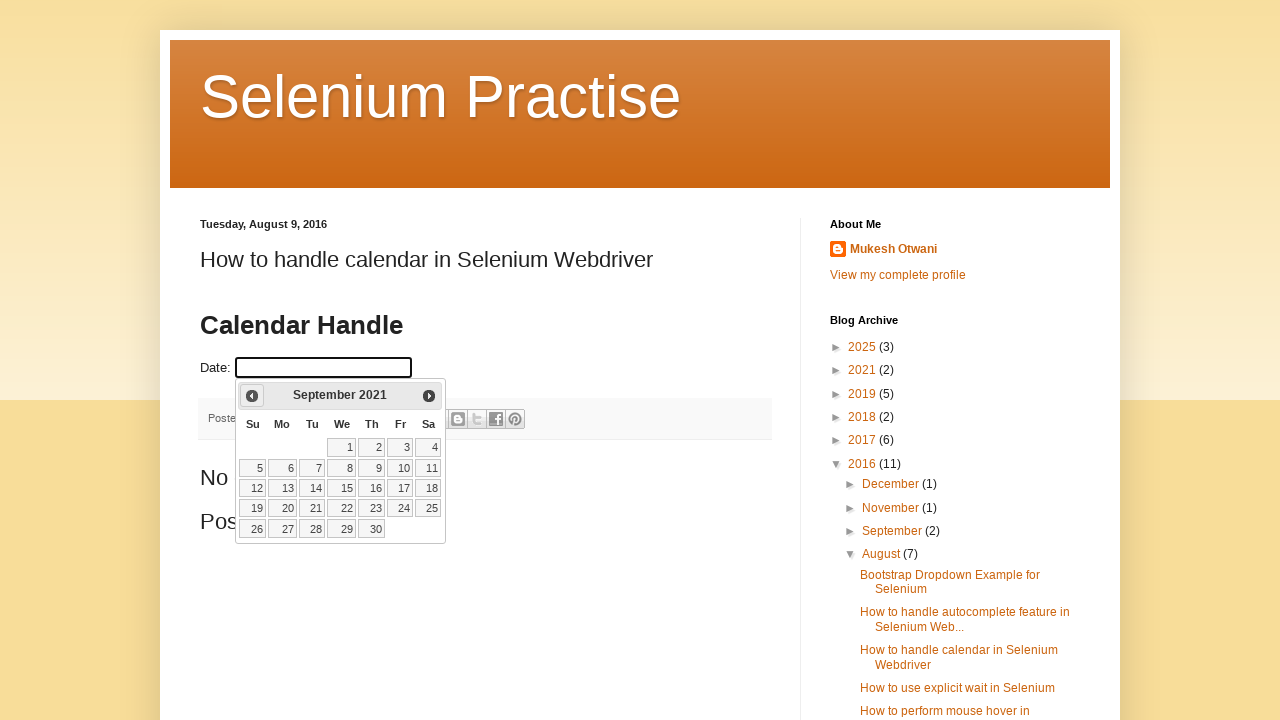

Retrieved updated month: September
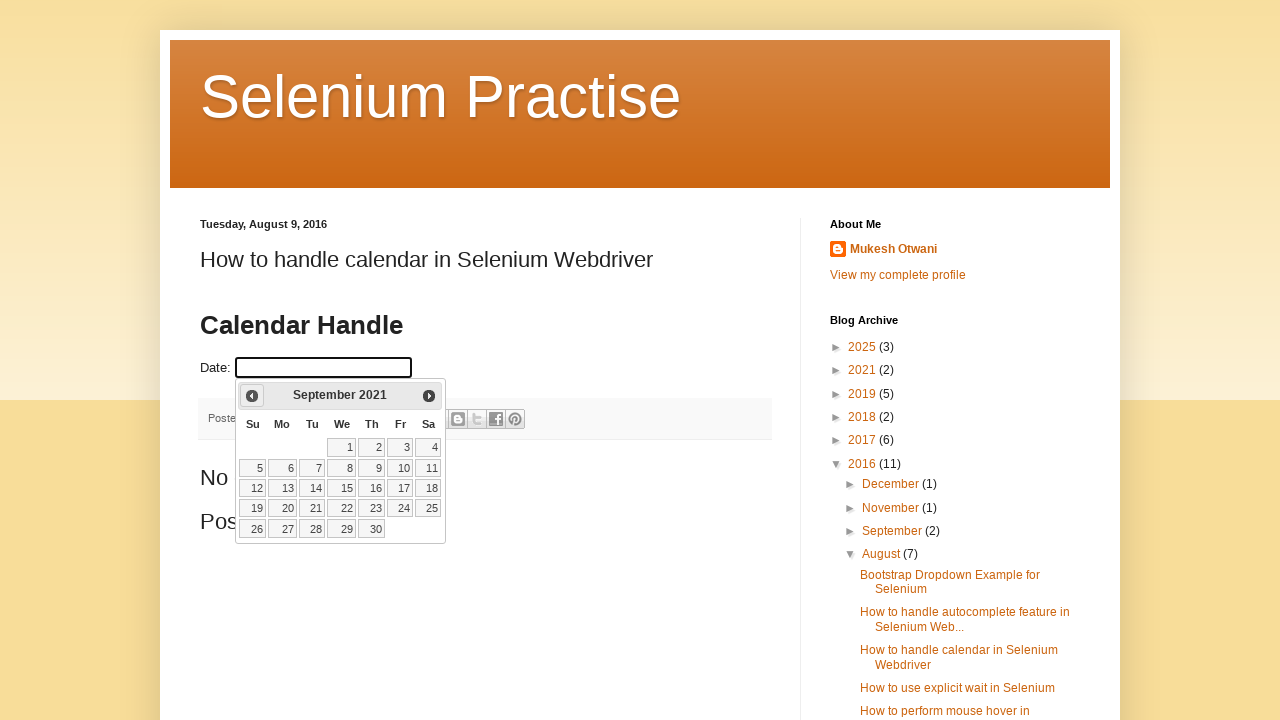

Retrieved updated year: 2021
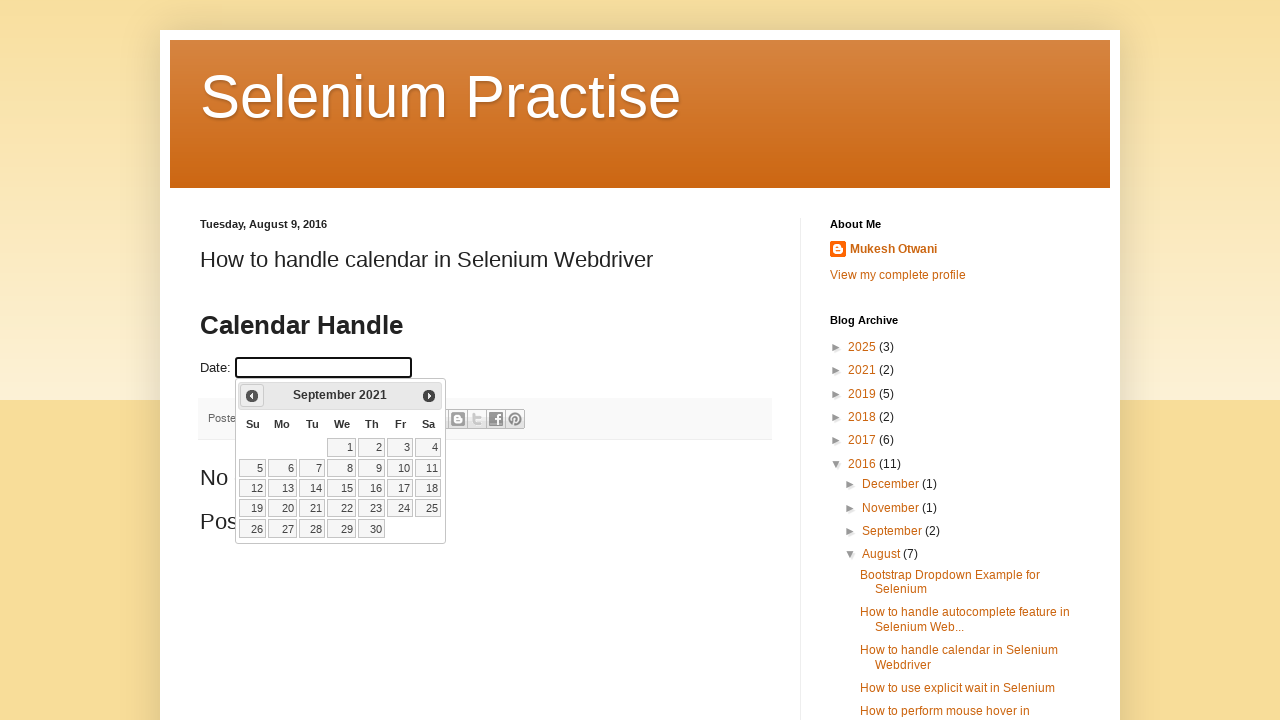

Clicked previous month button to navigate backwards (current: September 2021) at (252, 396) on xpath=//a[@title='Prev']
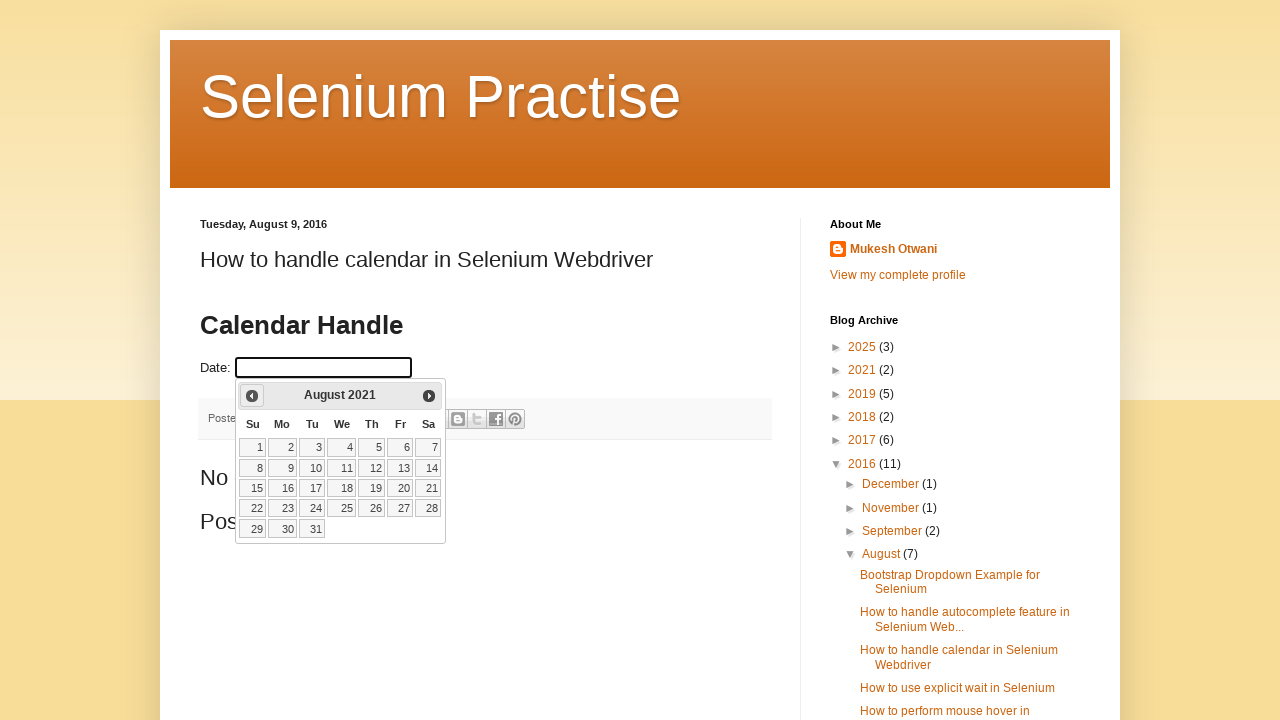

Retrieved updated month: August
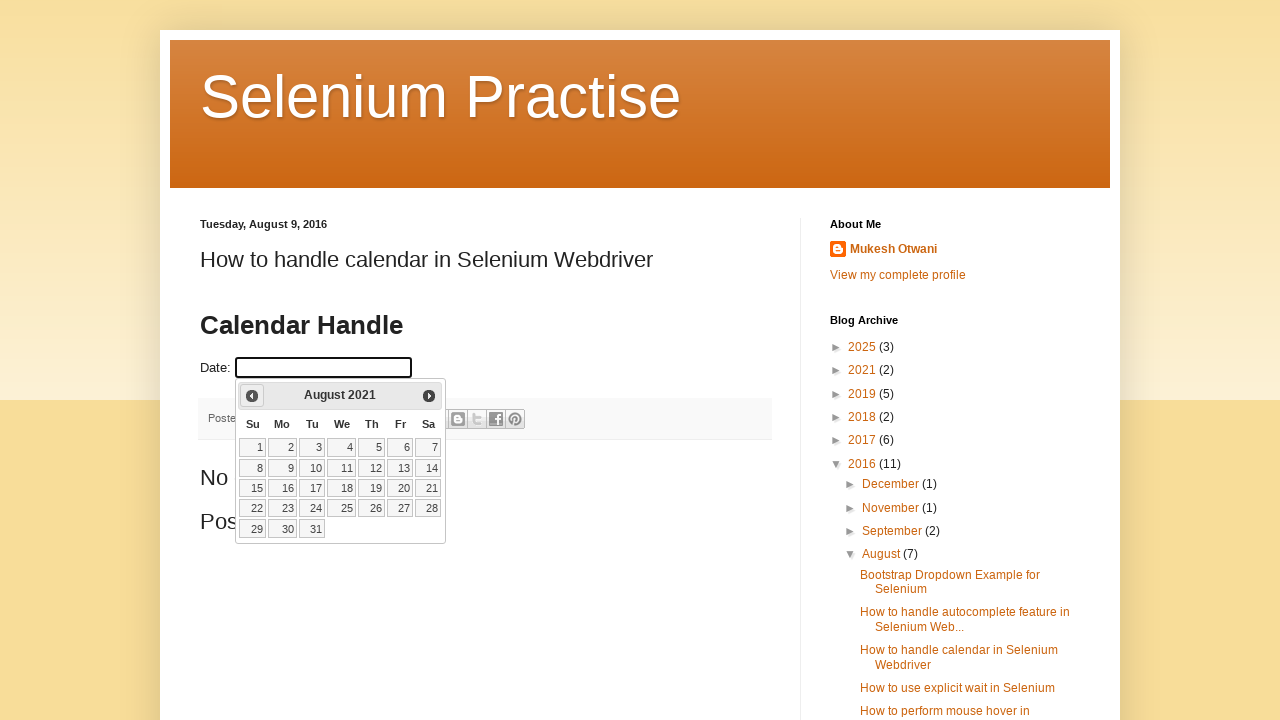

Retrieved updated year: 2021
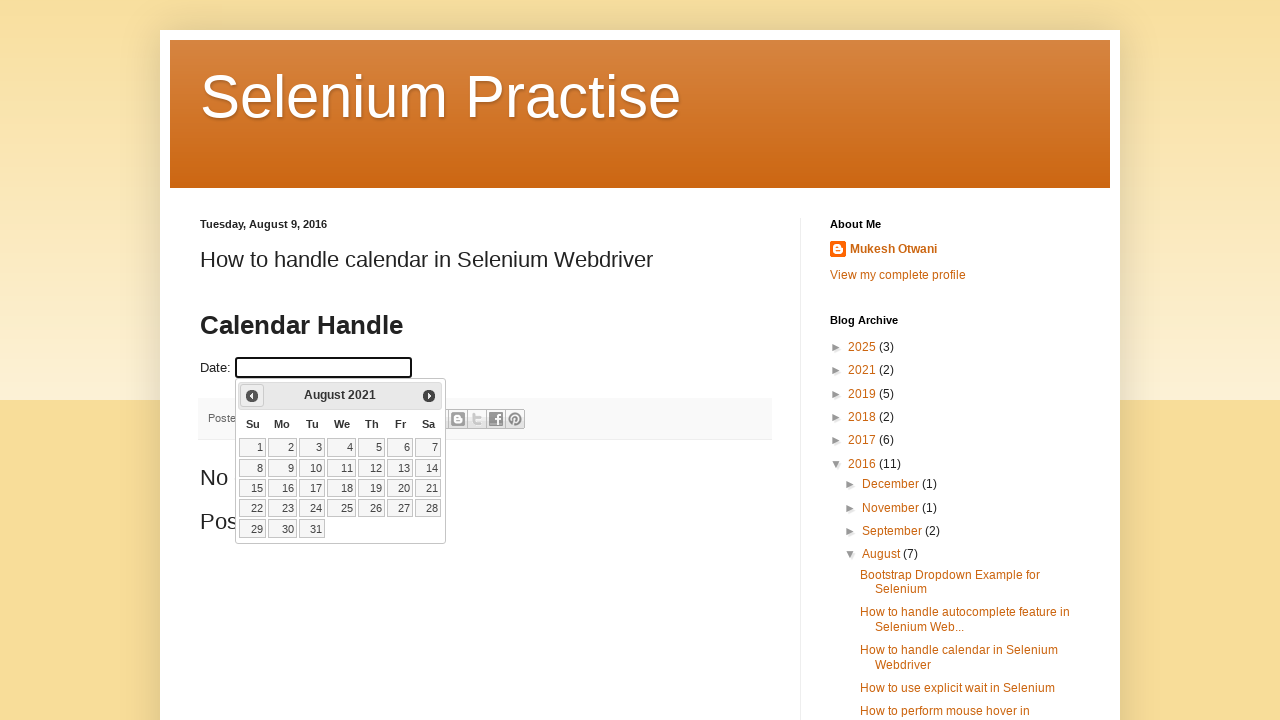

Clicked previous month button to navigate backwards (current: August 2021) at (252, 396) on xpath=//a[@title='Prev']
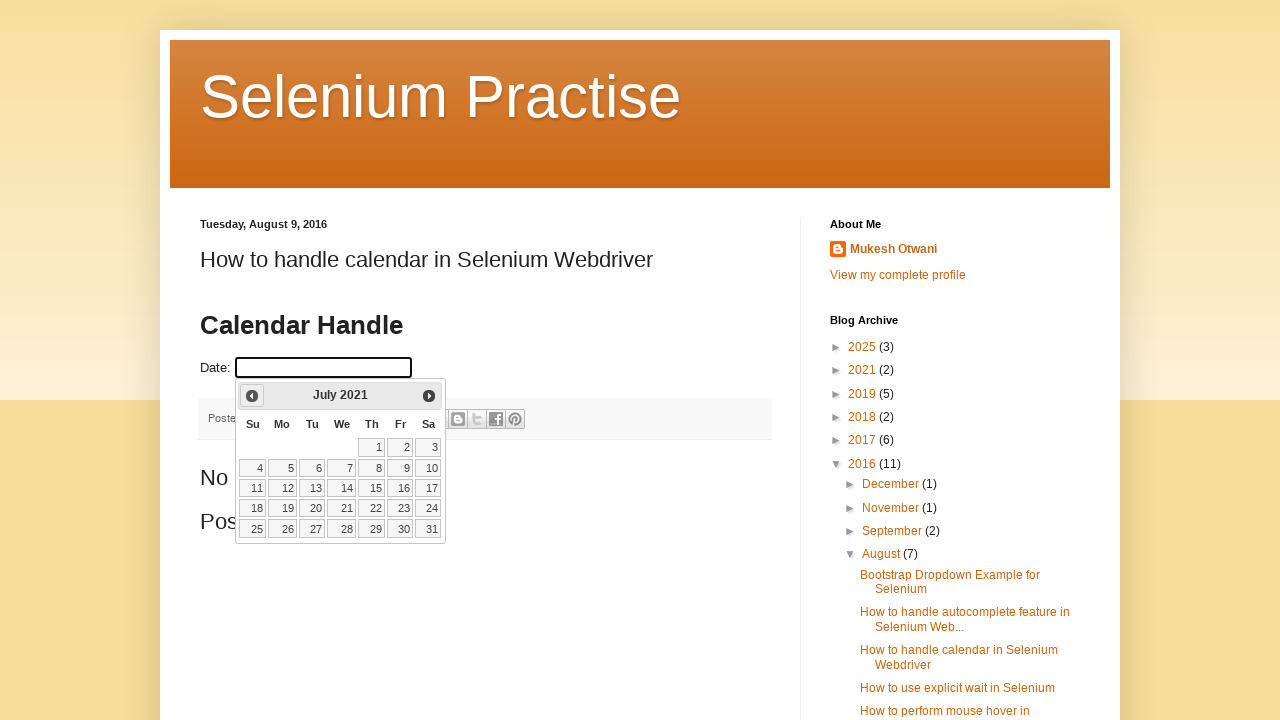

Retrieved updated month: July
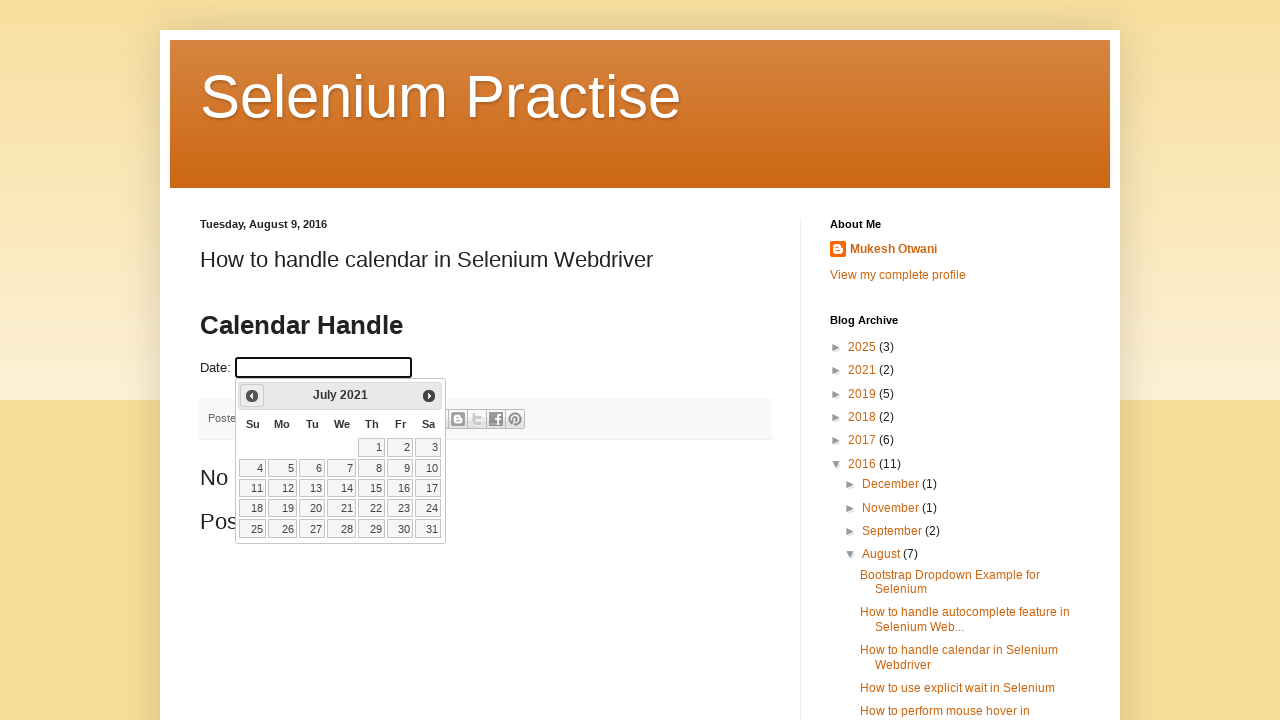

Retrieved updated year: 2021
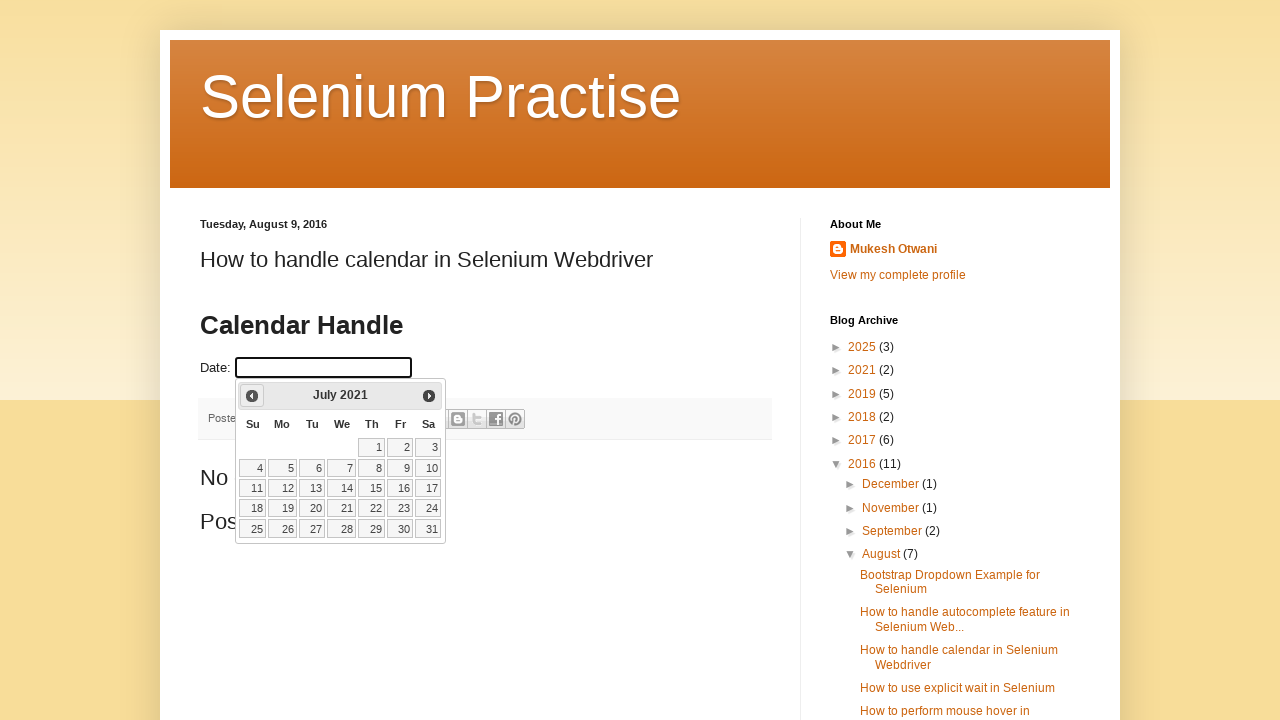

Clicked previous month button to navigate backwards (current: July 2021) at (252, 396) on xpath=//a[@title='Prev']
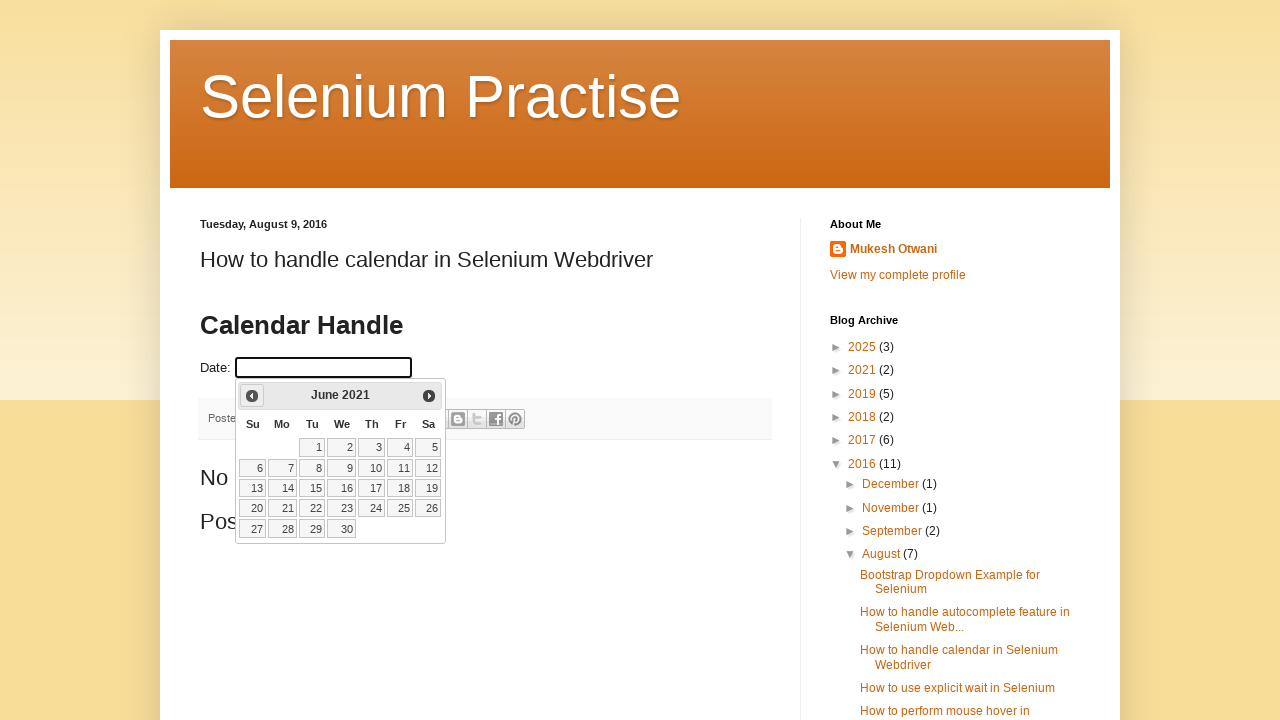

Retrieved updated month: June
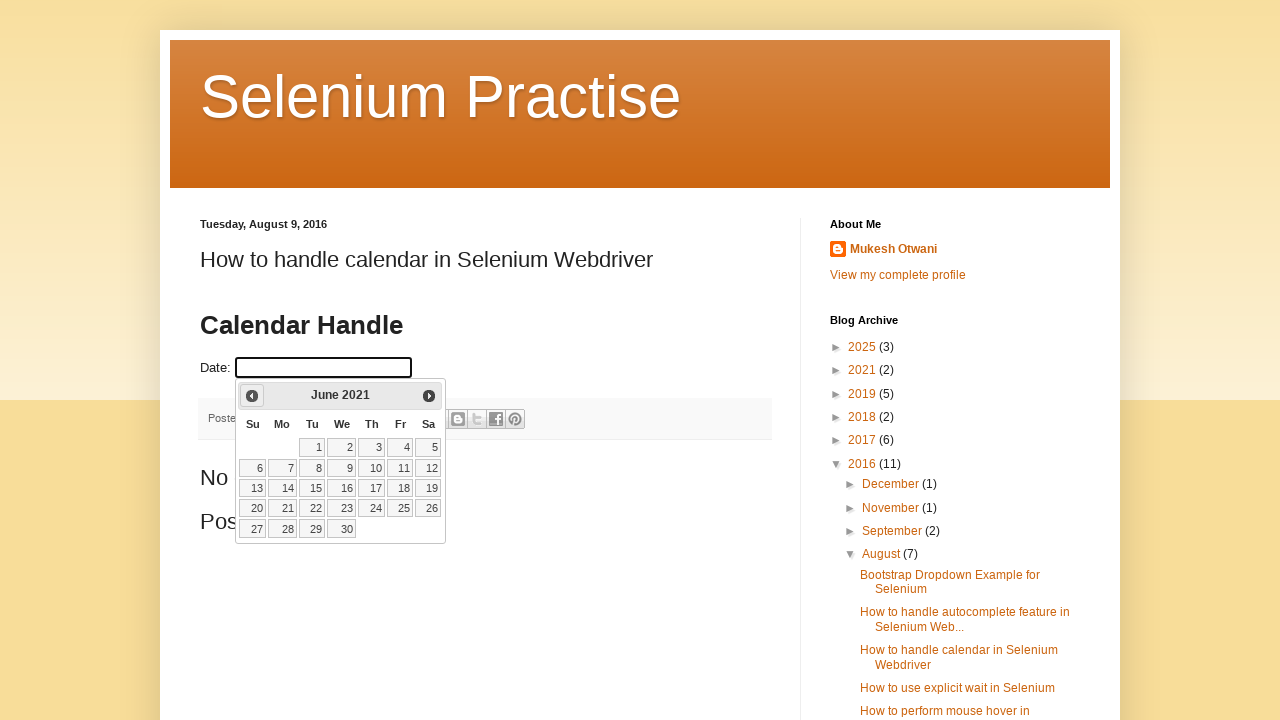

Retrieved updated year: 2021
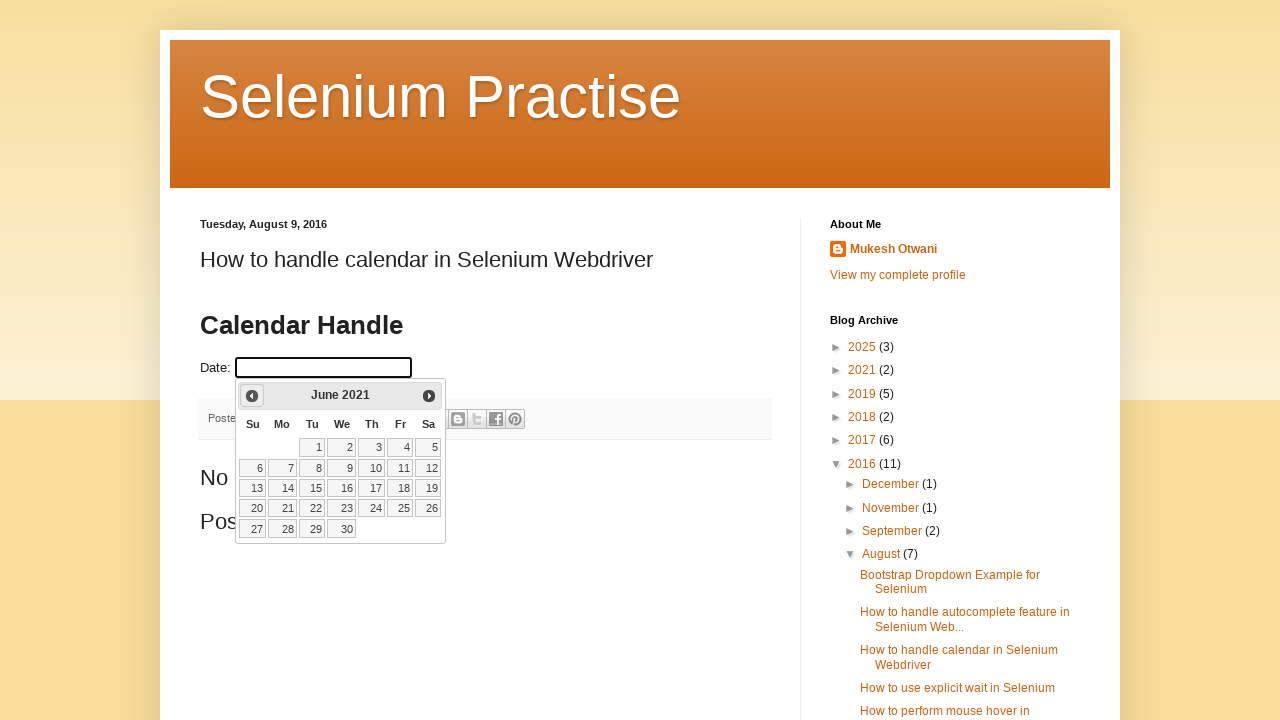

Clicked previous month button to navigate backwards (current: June 2021) at (252, 396) on xpath=//a[@title='Prev']
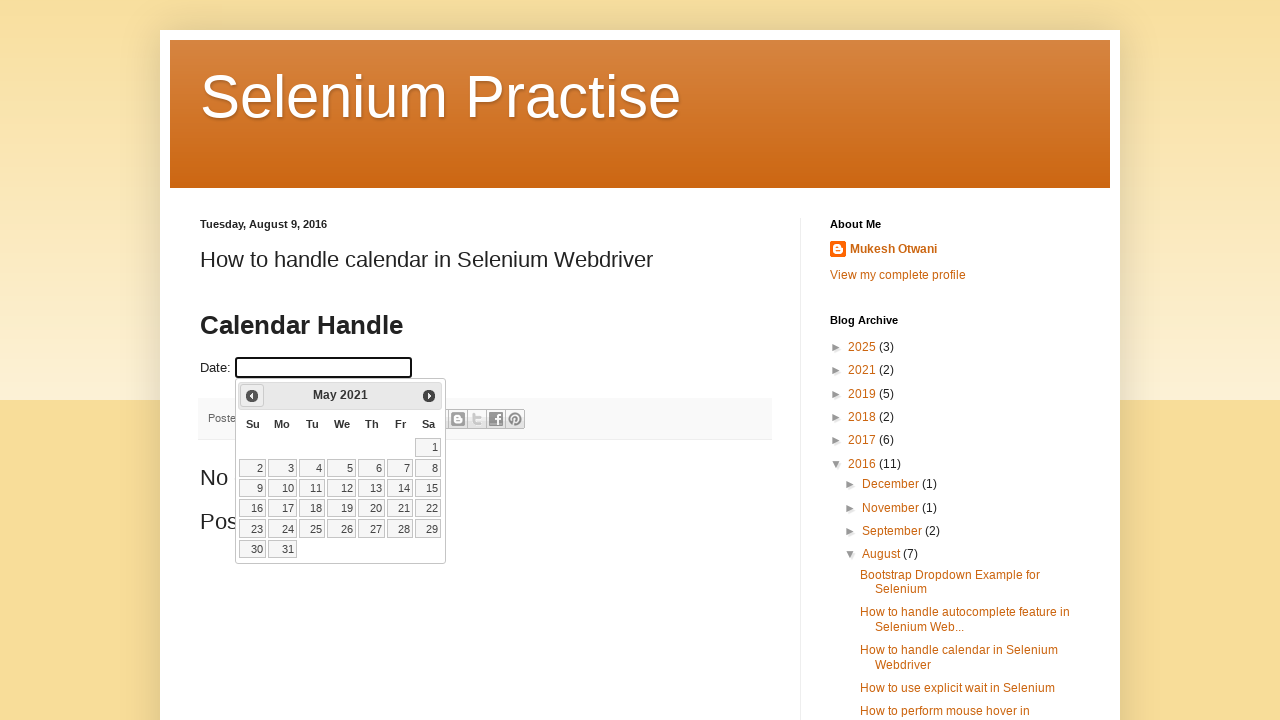

Retrieved updated month: May
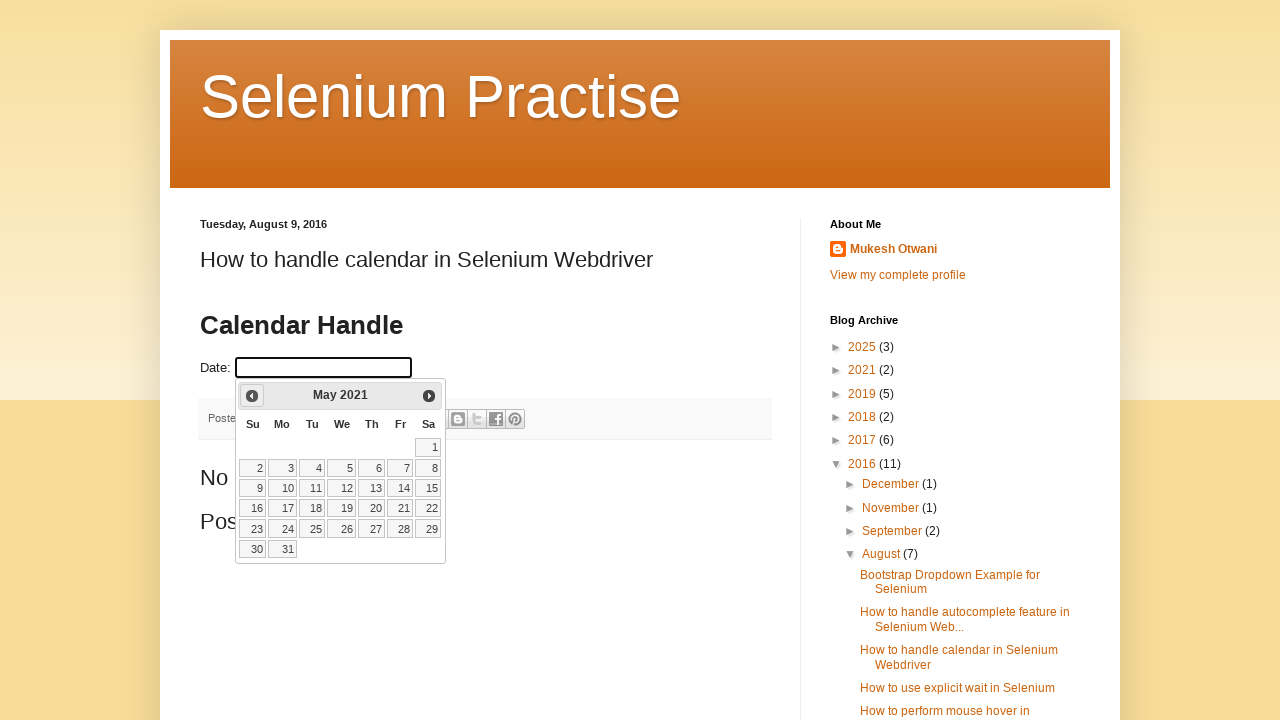

Retrieved updated year: 2021
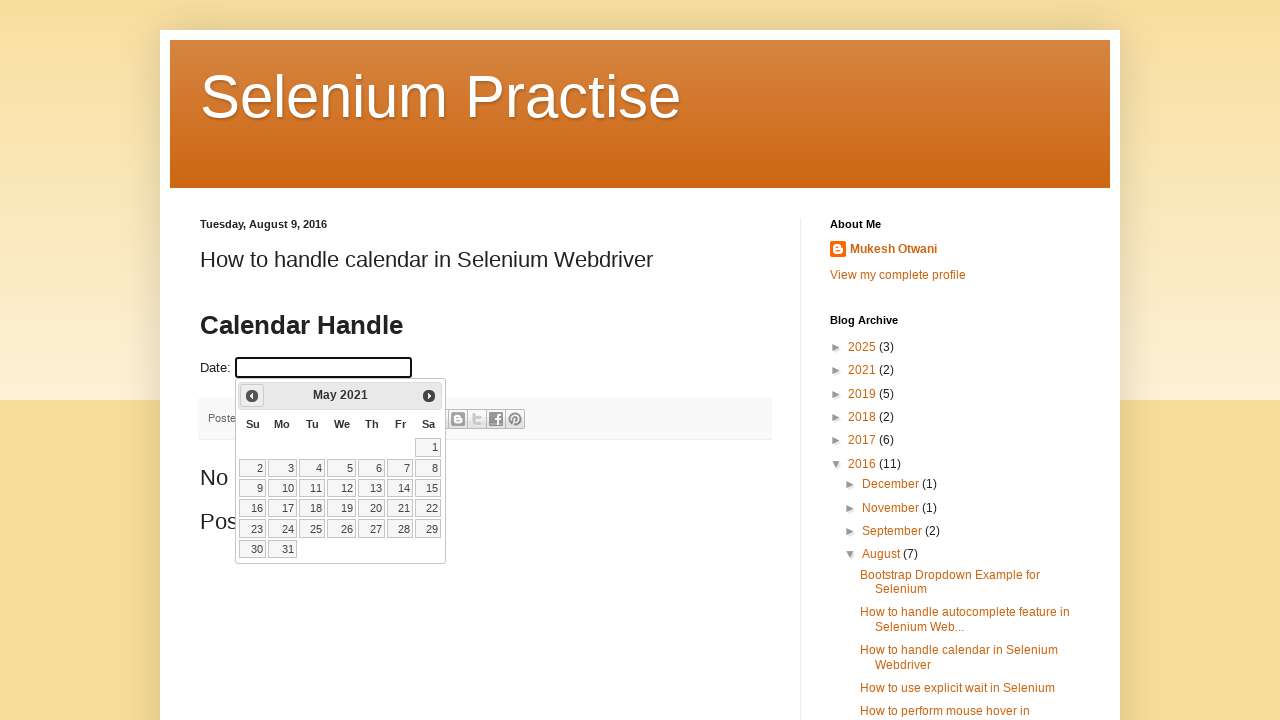

Clicked previous month button to navigate backwards (current: May 2021) at (252, 396) on xpath=//a[@title='Prev']
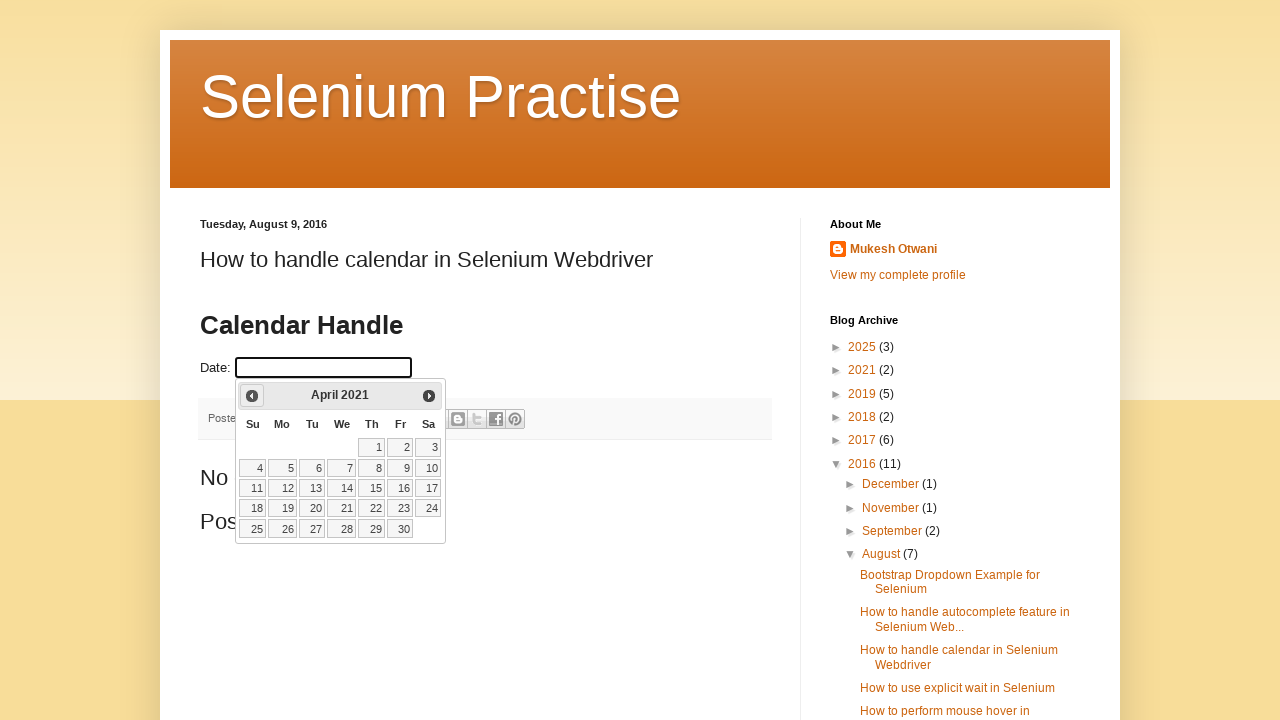

Retrieved updated month: April
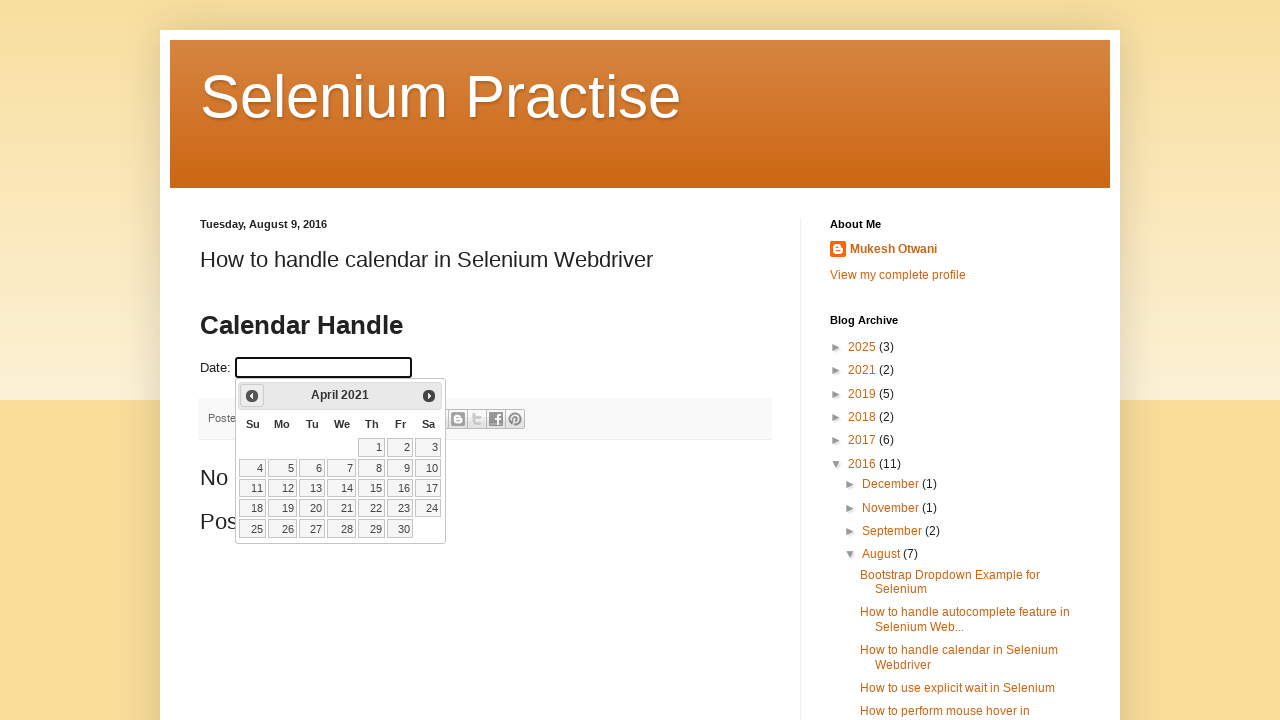

Retrieved updated year: 2021
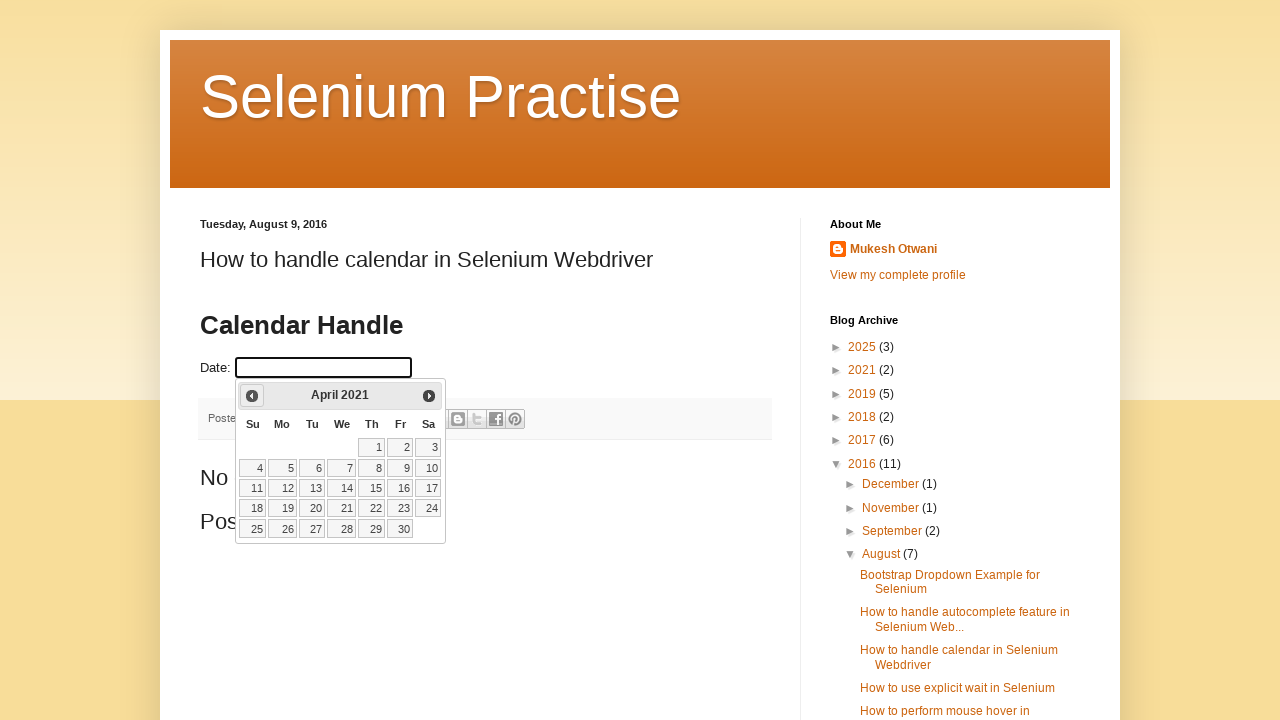

Clicked previous month button to navigate backwards (current: April 2021) at (252, 396) on xpath=//a[@title='Prev']
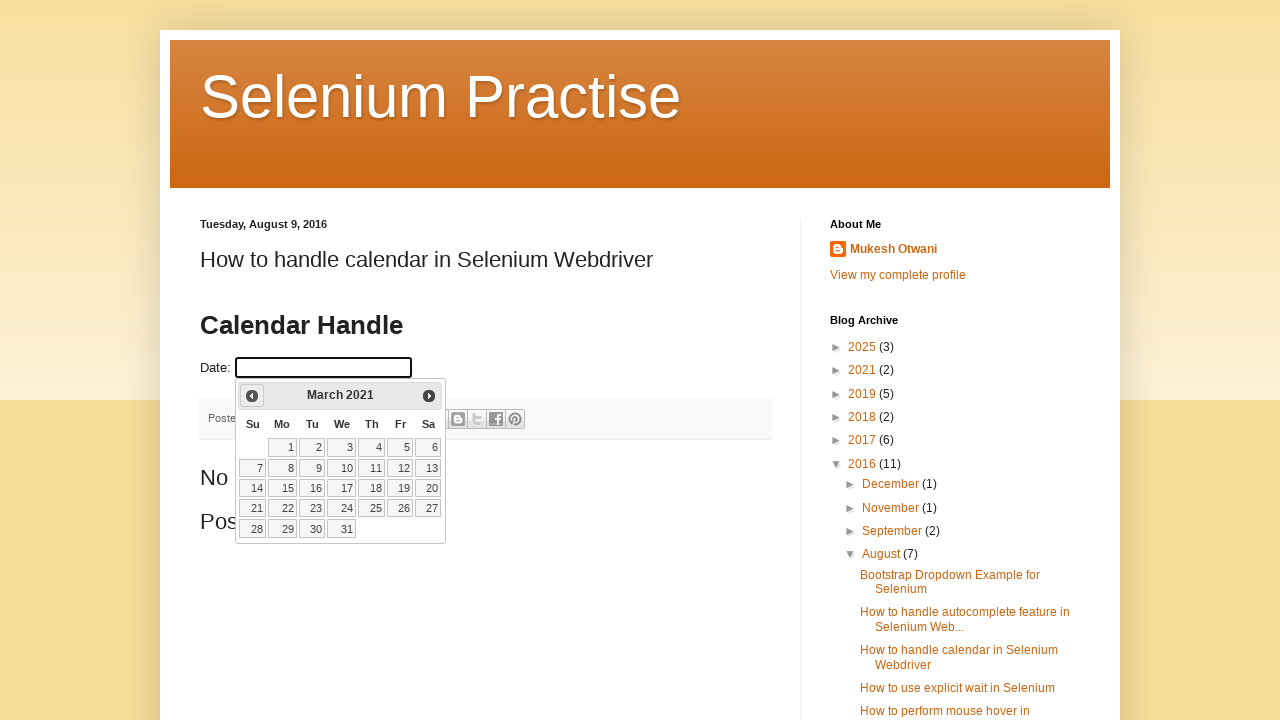

Retrieved updated month: March
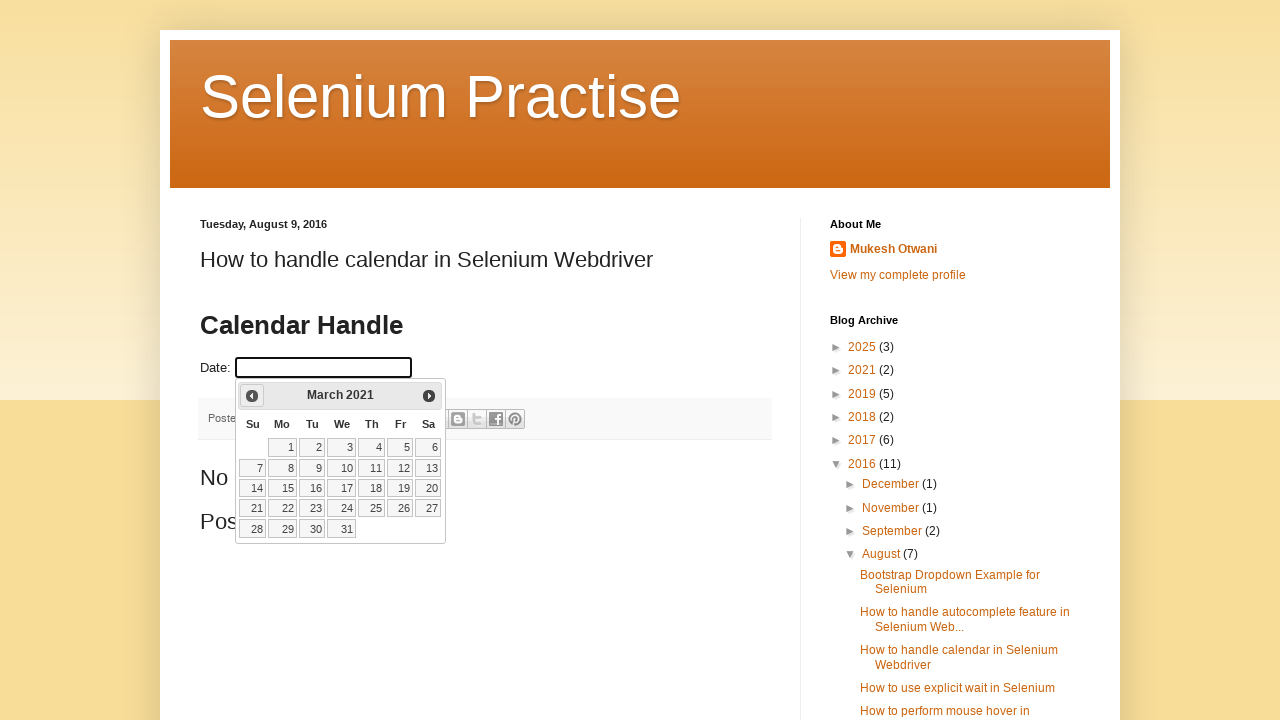

Retrieved updated year: 2021
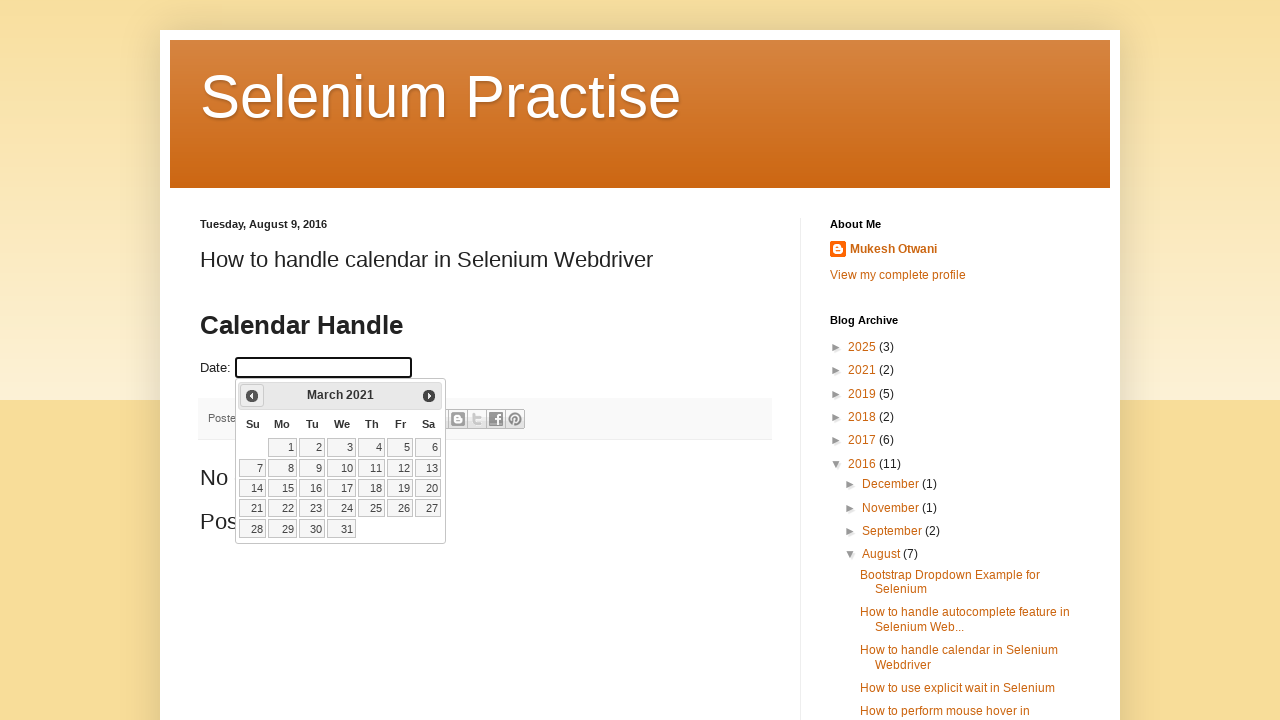

Clicked previous month button to navigate backwards (current: March 2021) at (252, 396) on xpath=//a[@title='Prev']
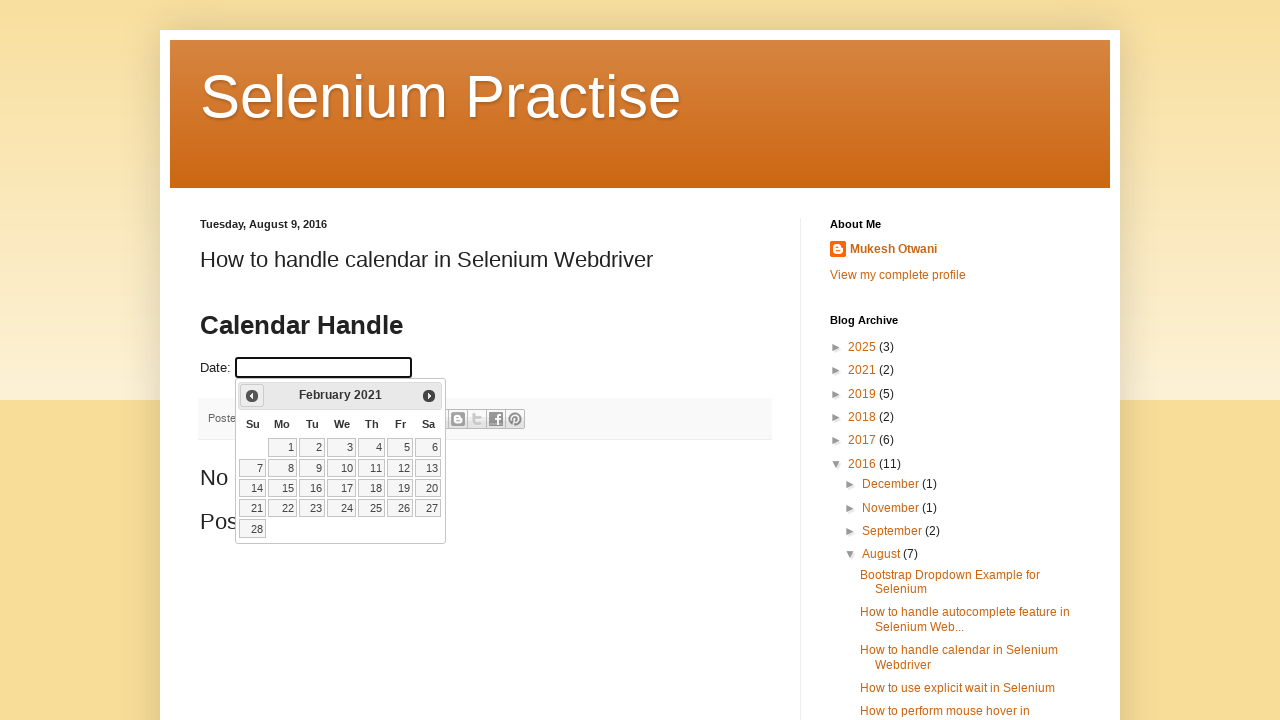

Retrieved updated month: February
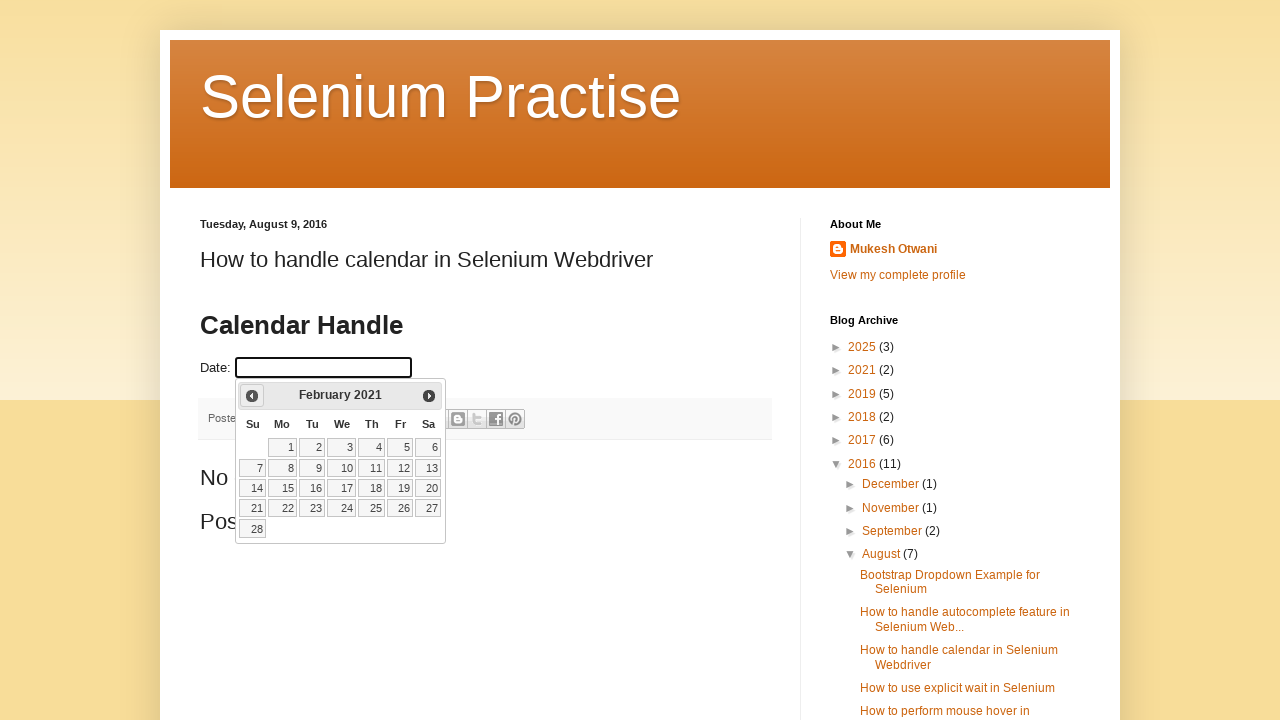

Retrieved updated year: 2021
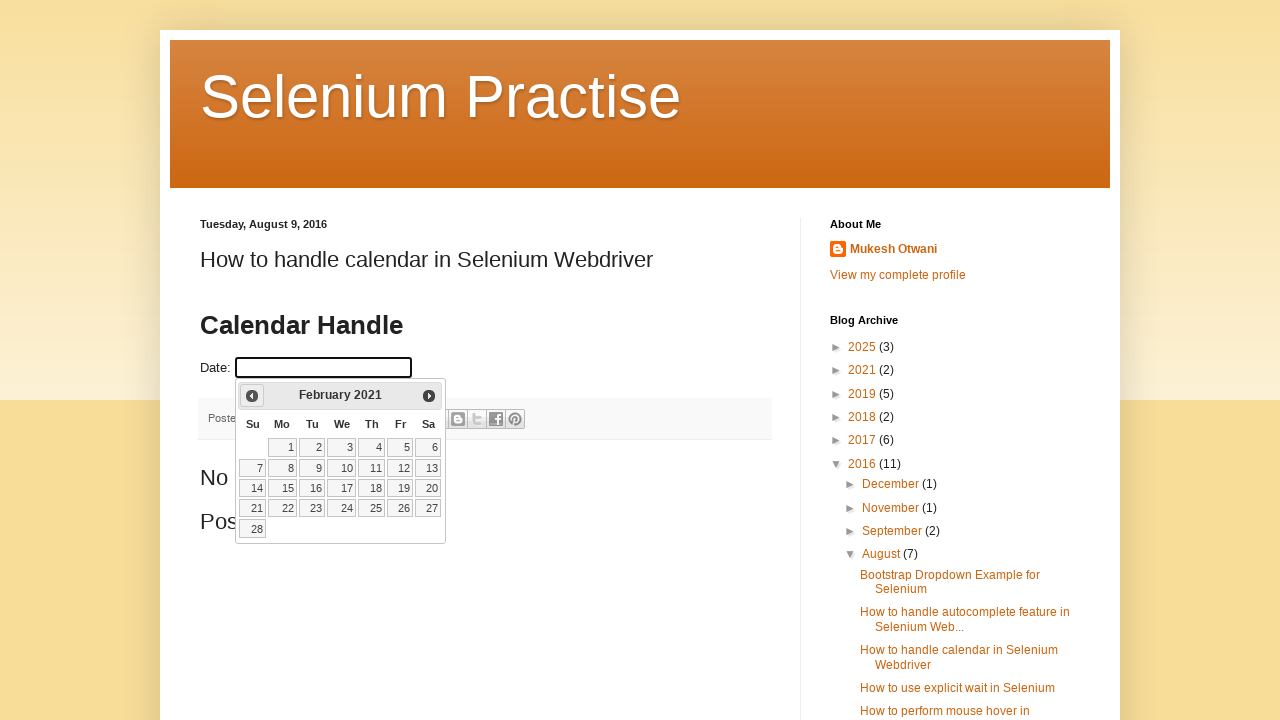

Clicked previous month button to navigate backwards (current: February 2021) at (252, 396) on xpath=//a[@title='Prev']
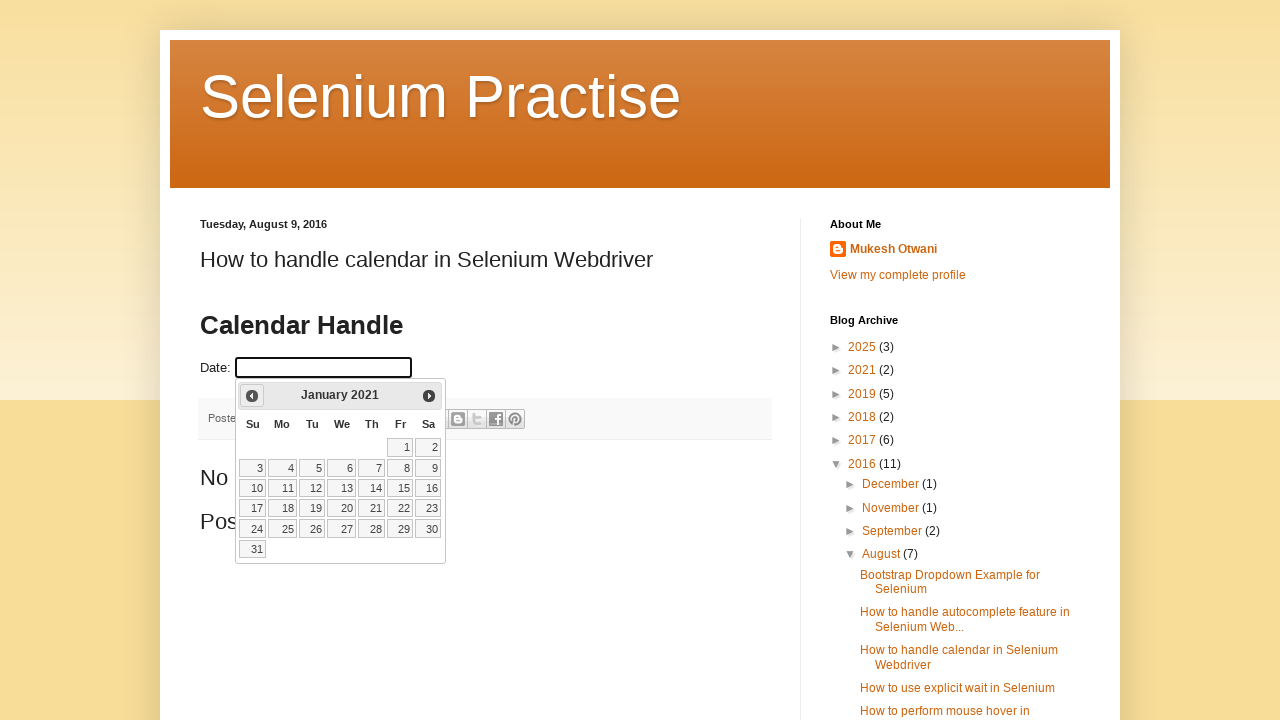

Retrieved updated month: January
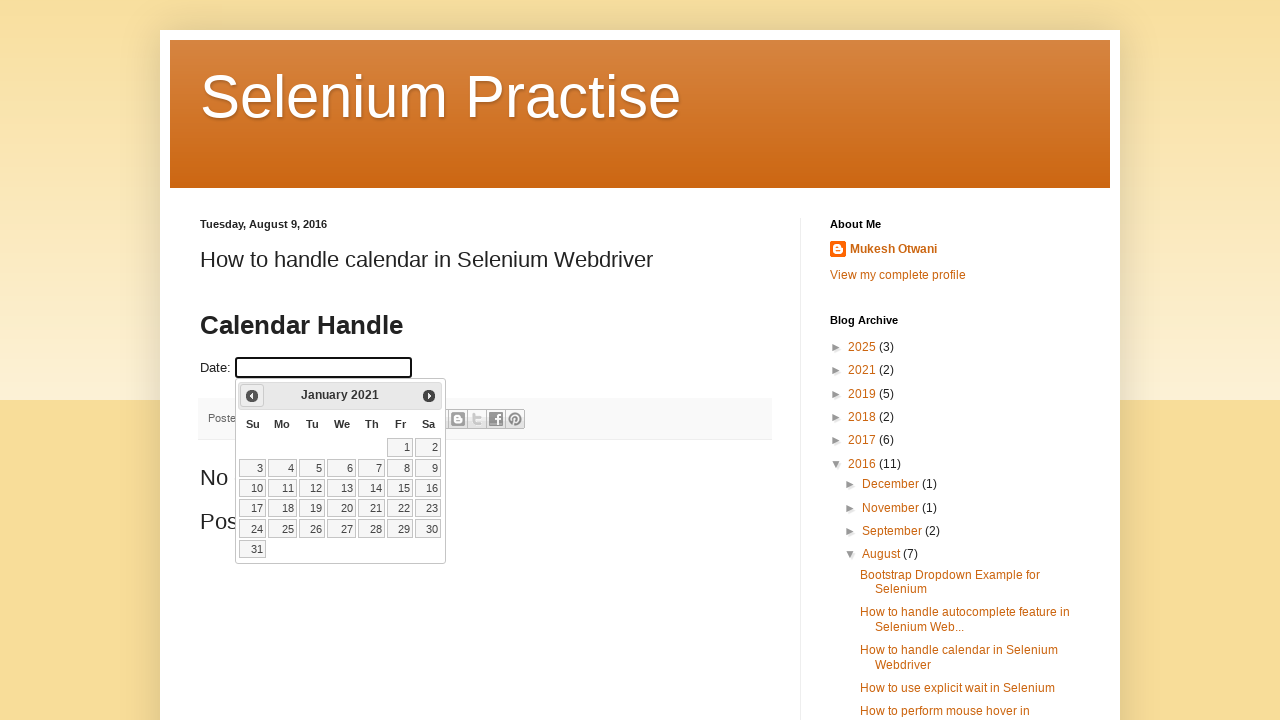

Retrieved updated year: 2021
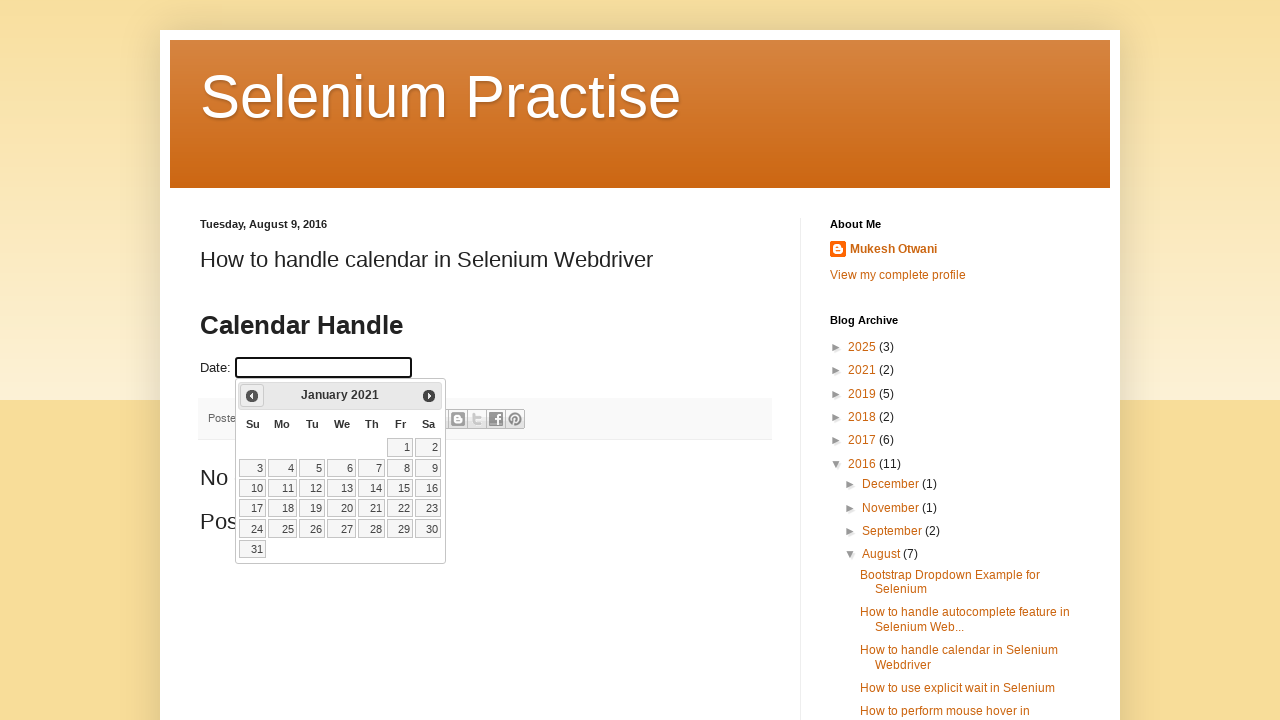

Clicked previous month button to navigate backwards (current: January 2021) at (252, 396) on xpath=//a[@title='Prev']
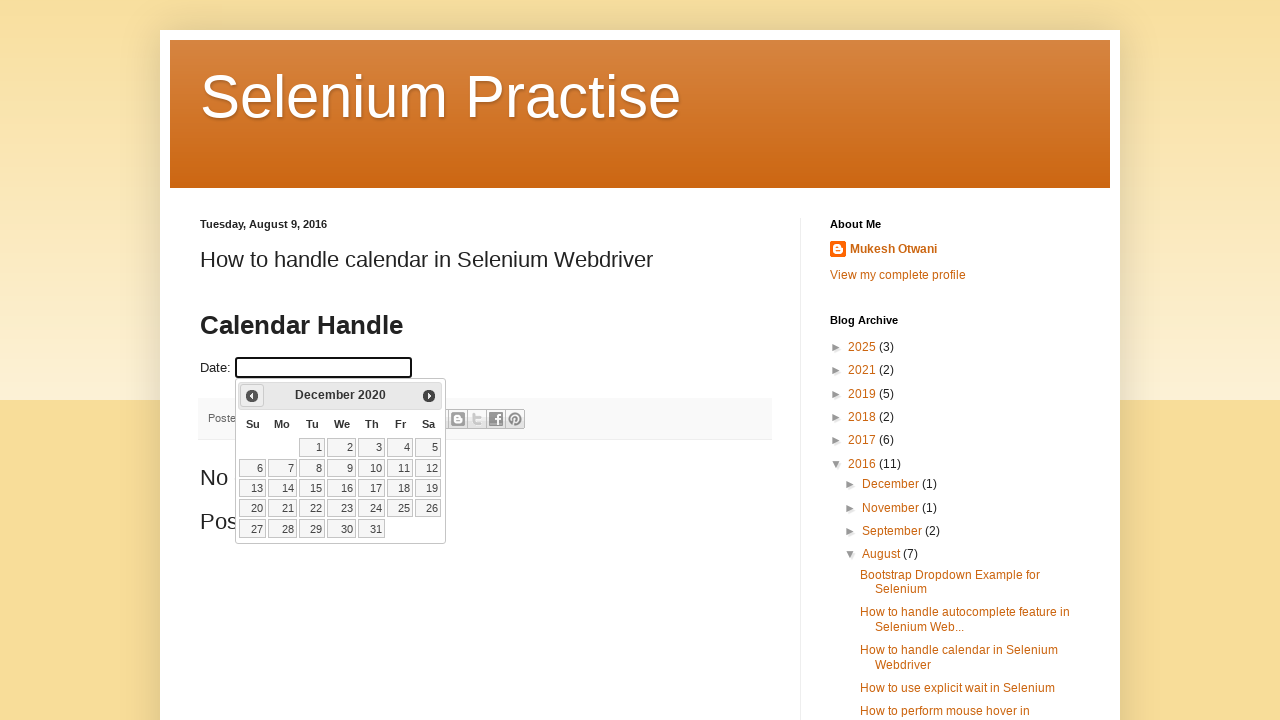

Retrieved updated month: December
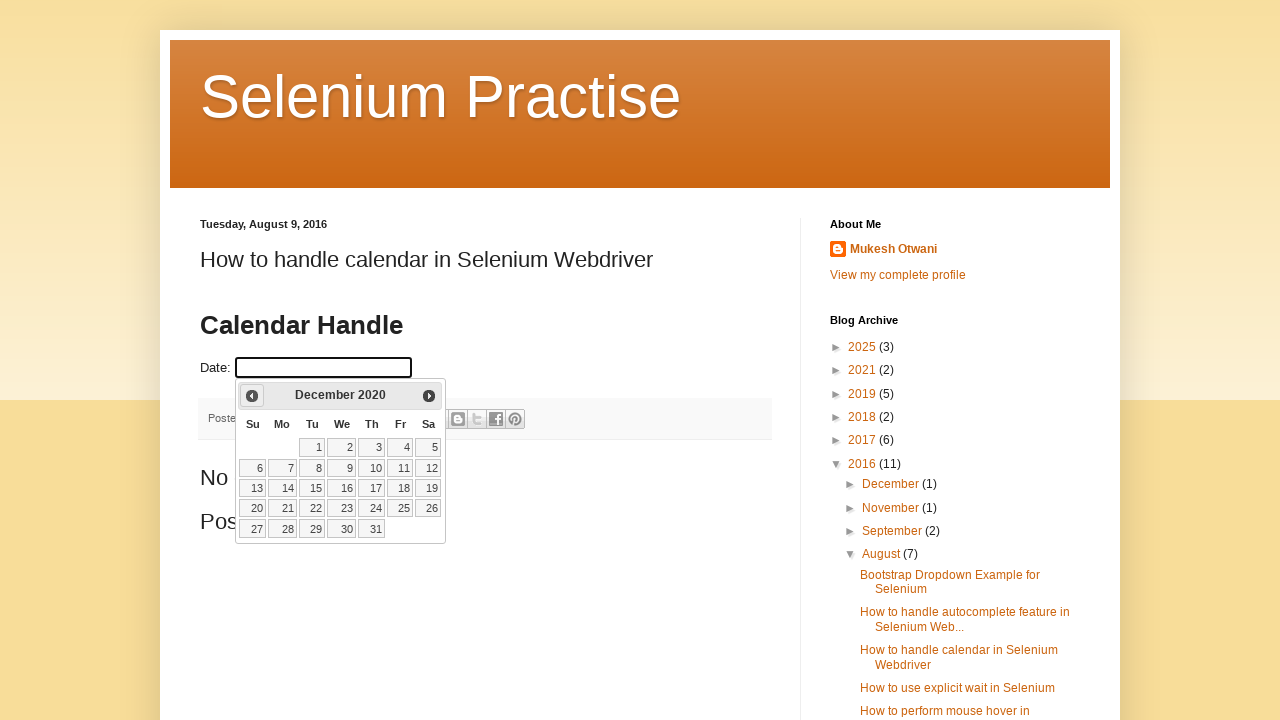

Retrieved updated year: 2020
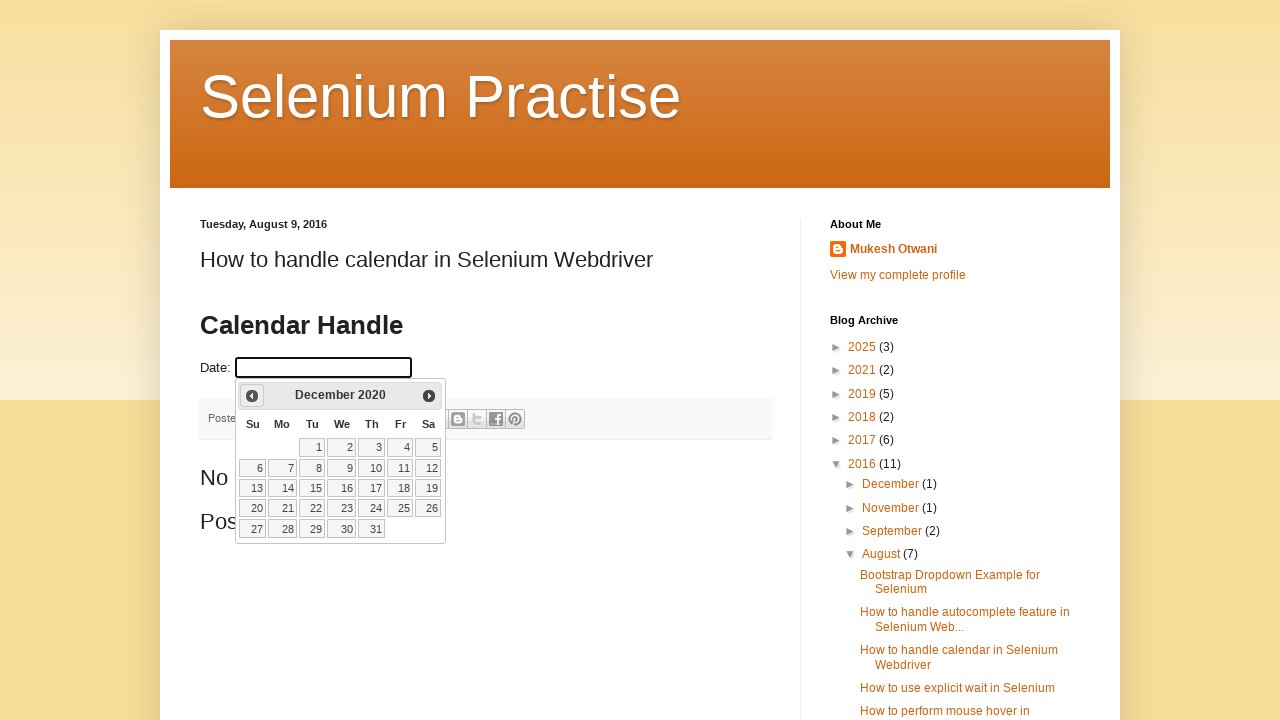

Clicked previous month button to navigate backwards (current: December 2020) at (252, 396) on xpath=//a[@title='Prev']
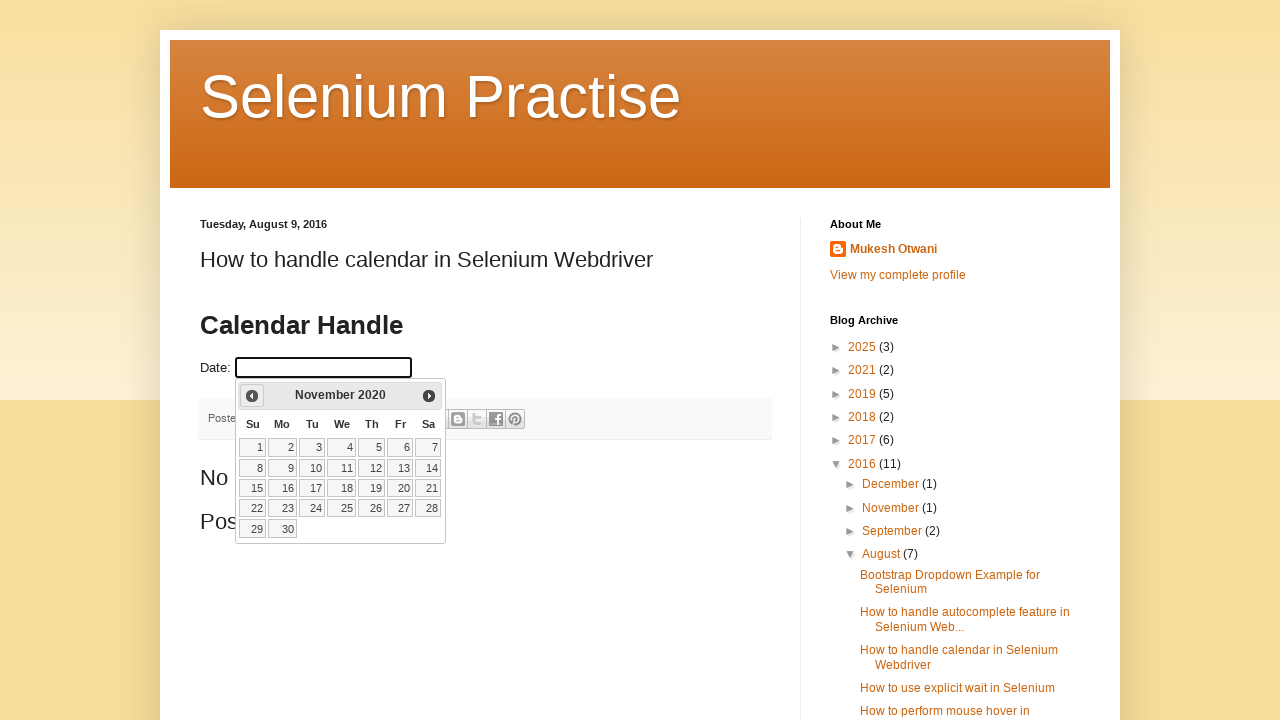

Retrieved updated month: November
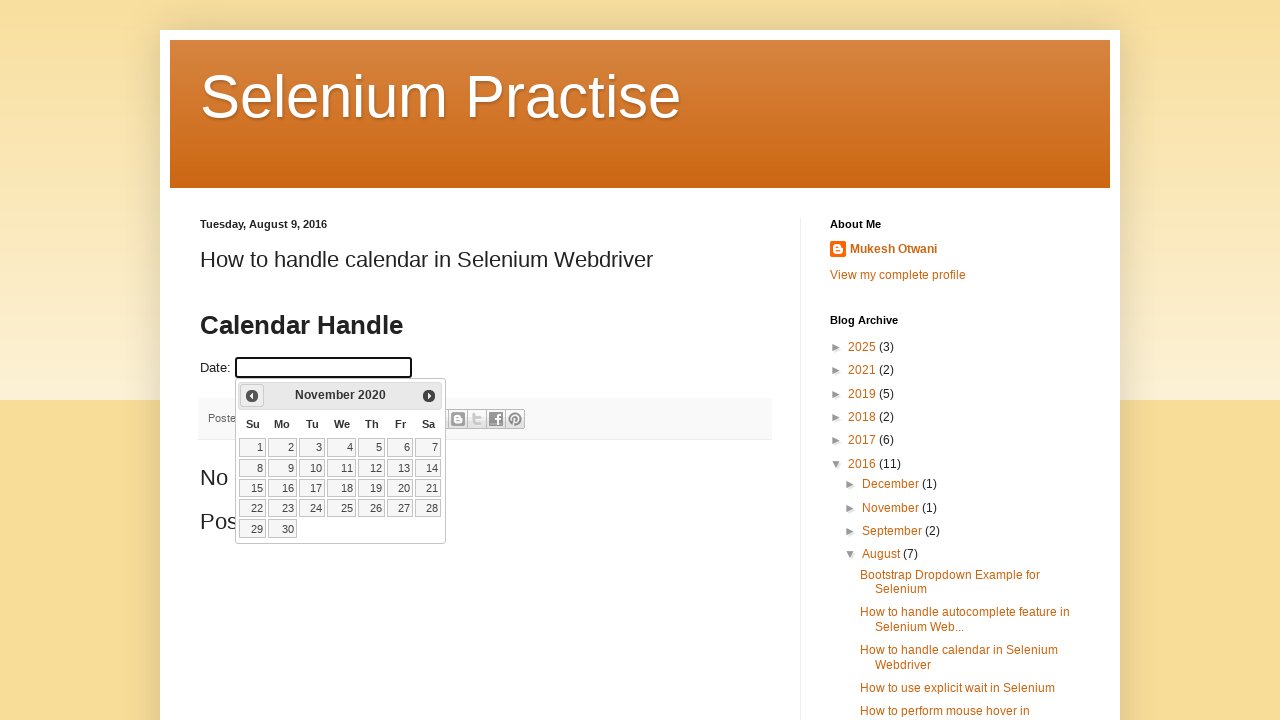

Retrieved updated year: 2020
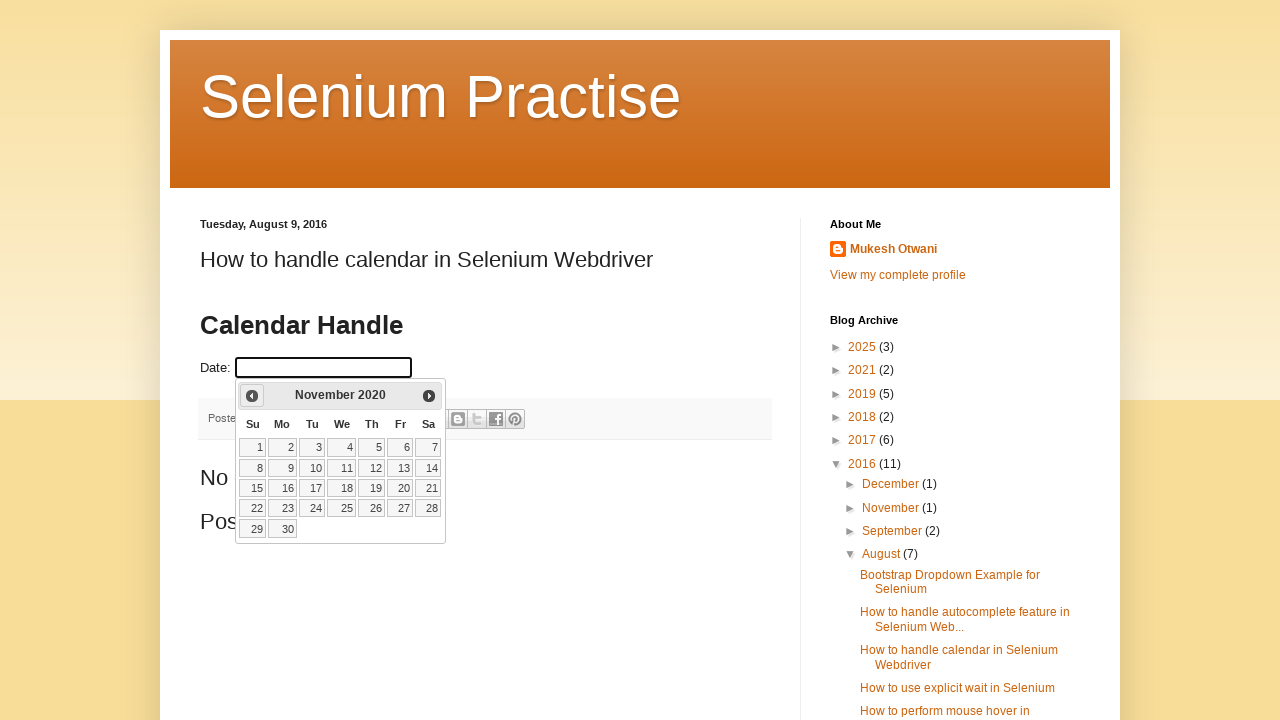

Clicked previous month button to navigate backwards (current: November 2020) at (252, 396) on xpath=//a[@title='Prev']
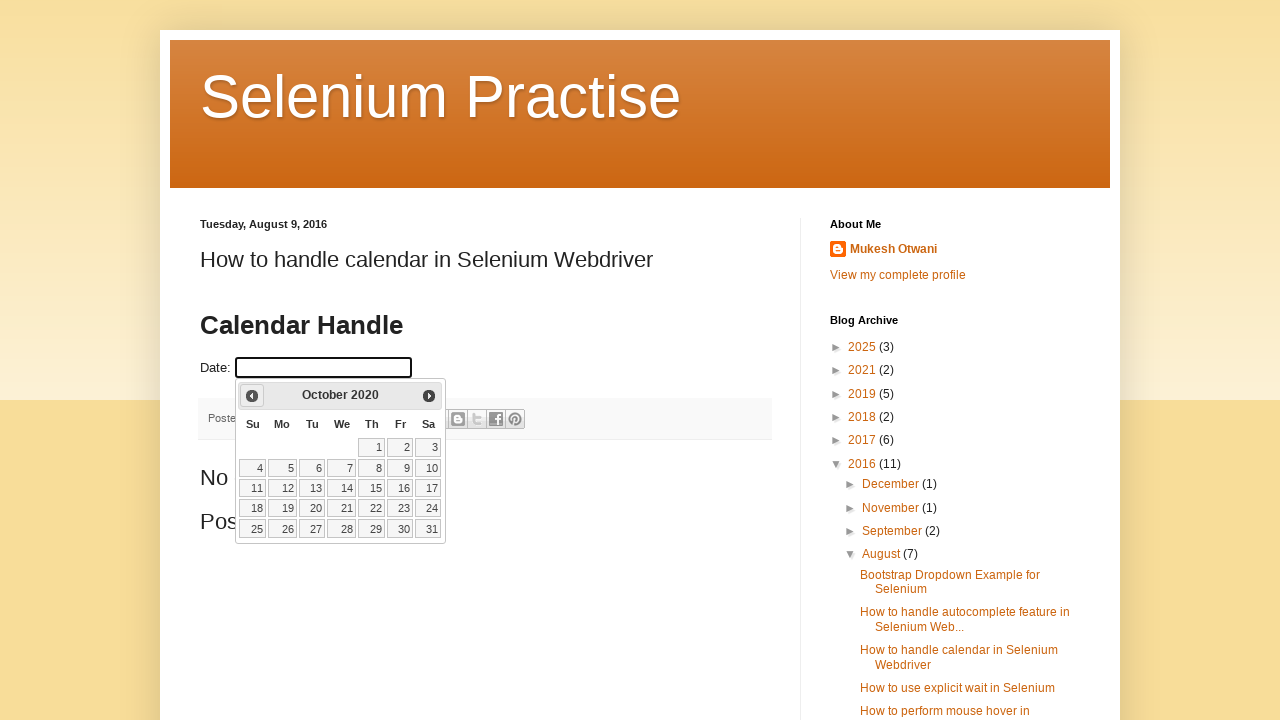

Retrieved updated month: October
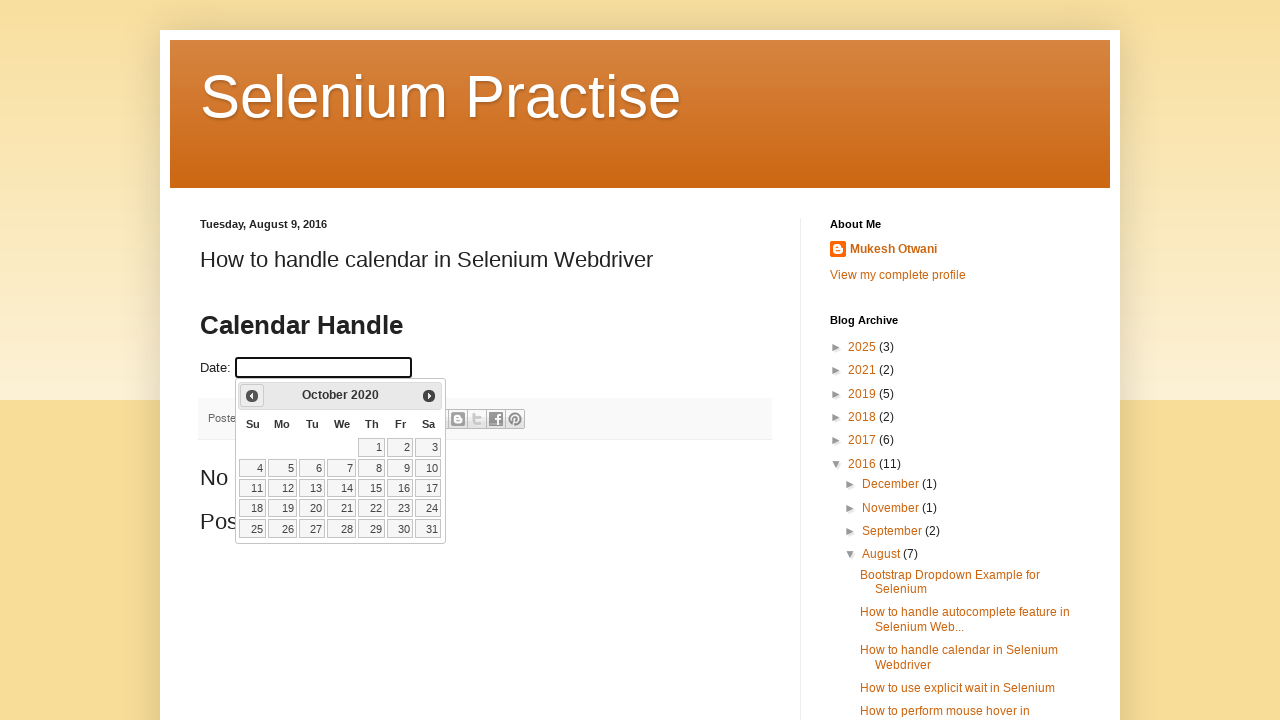

Retrieved updated year: 2020
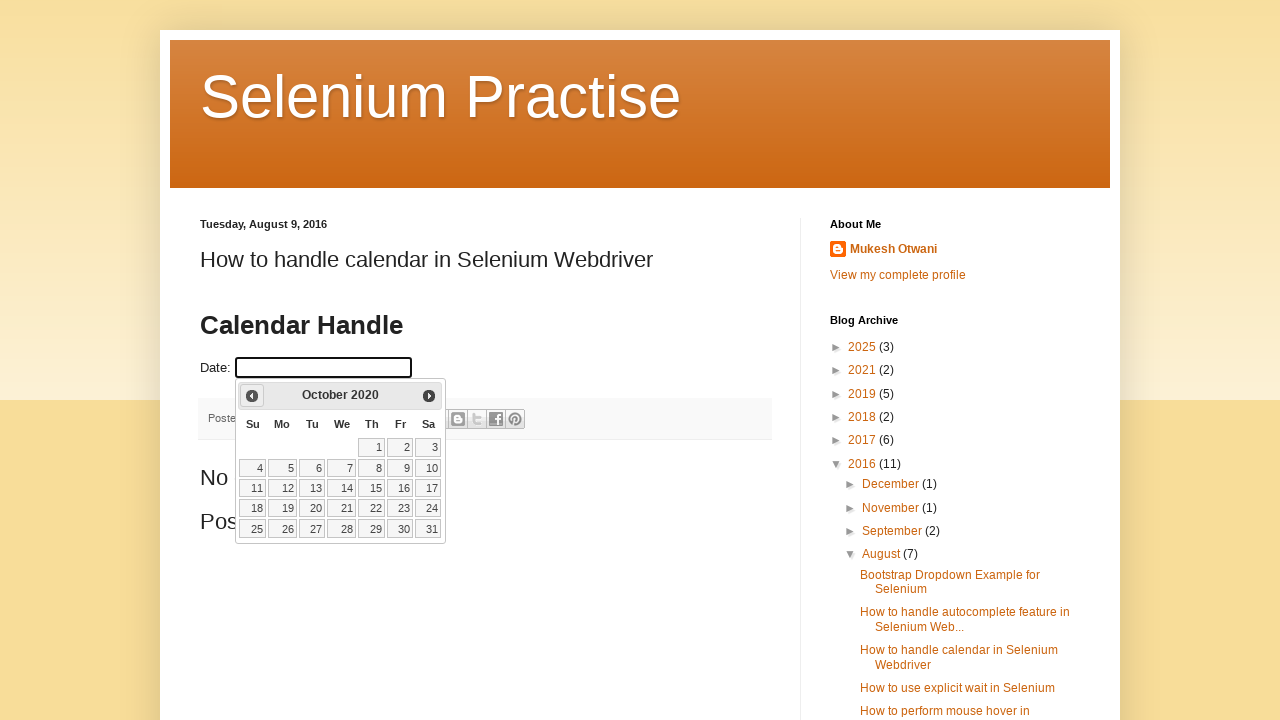

Clicked previous month button to navigate backwards (current: October 2020) at (252, 396) on xpath=//a[@title='Prev']
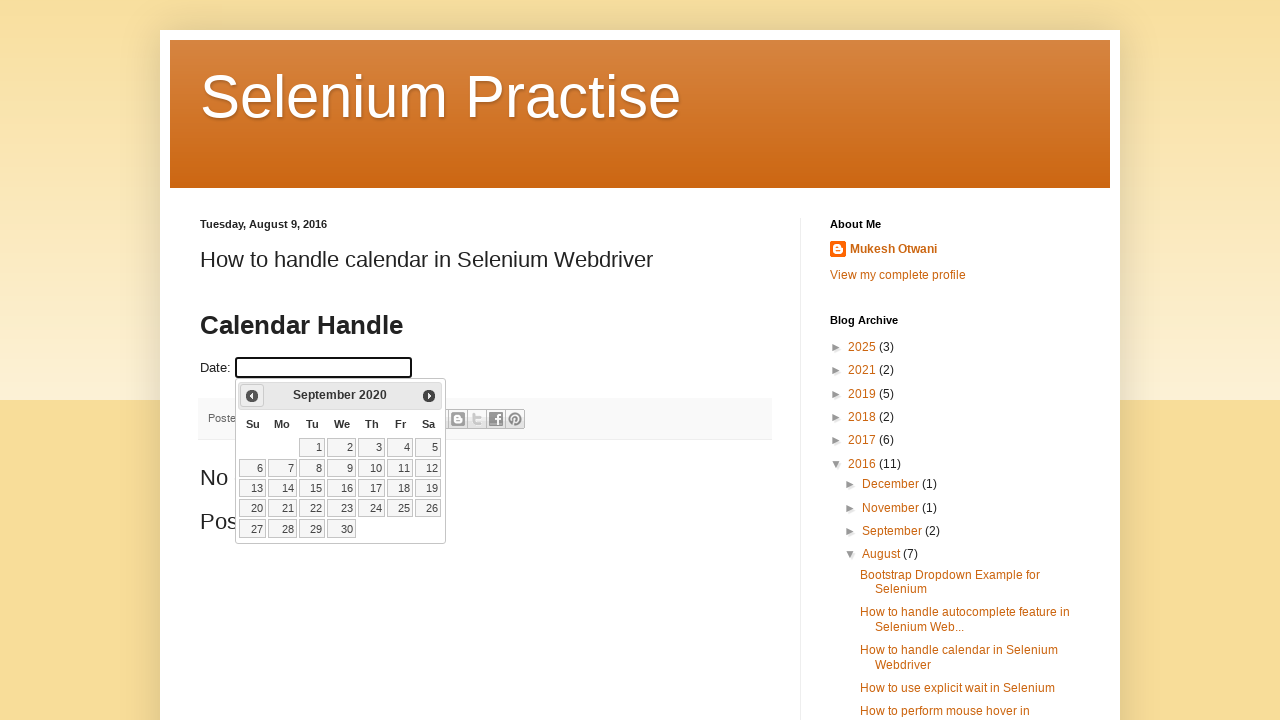

Retrieved updated month: September
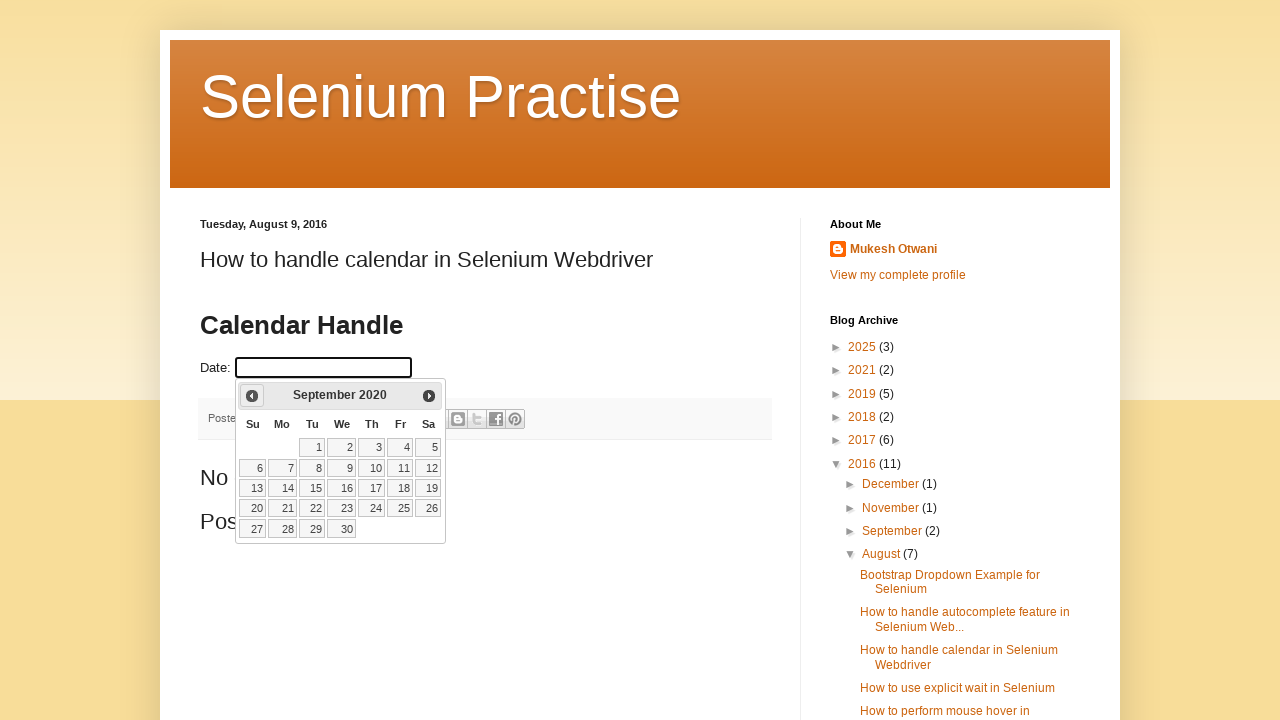

Retrieved updated year: 2020
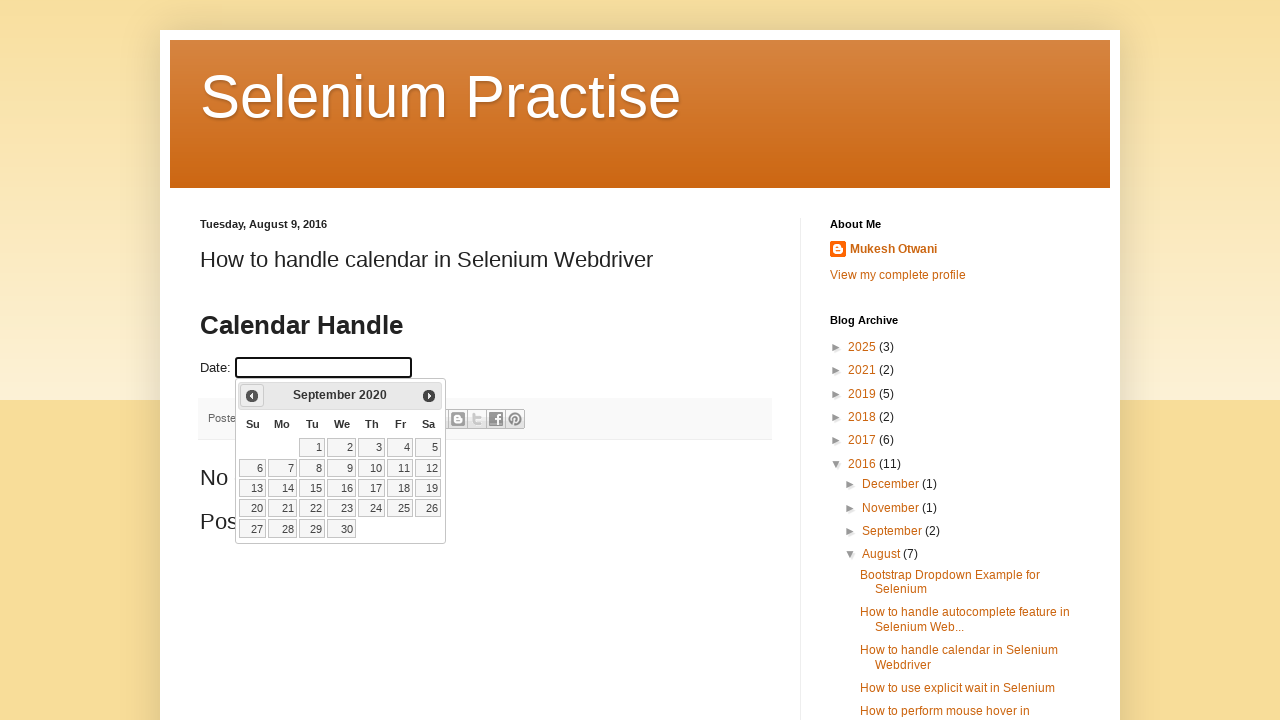

Clicked previous month button to navigate backwards (current: September 2020) at (252, 396) on xpath=//a[@title='Prev']
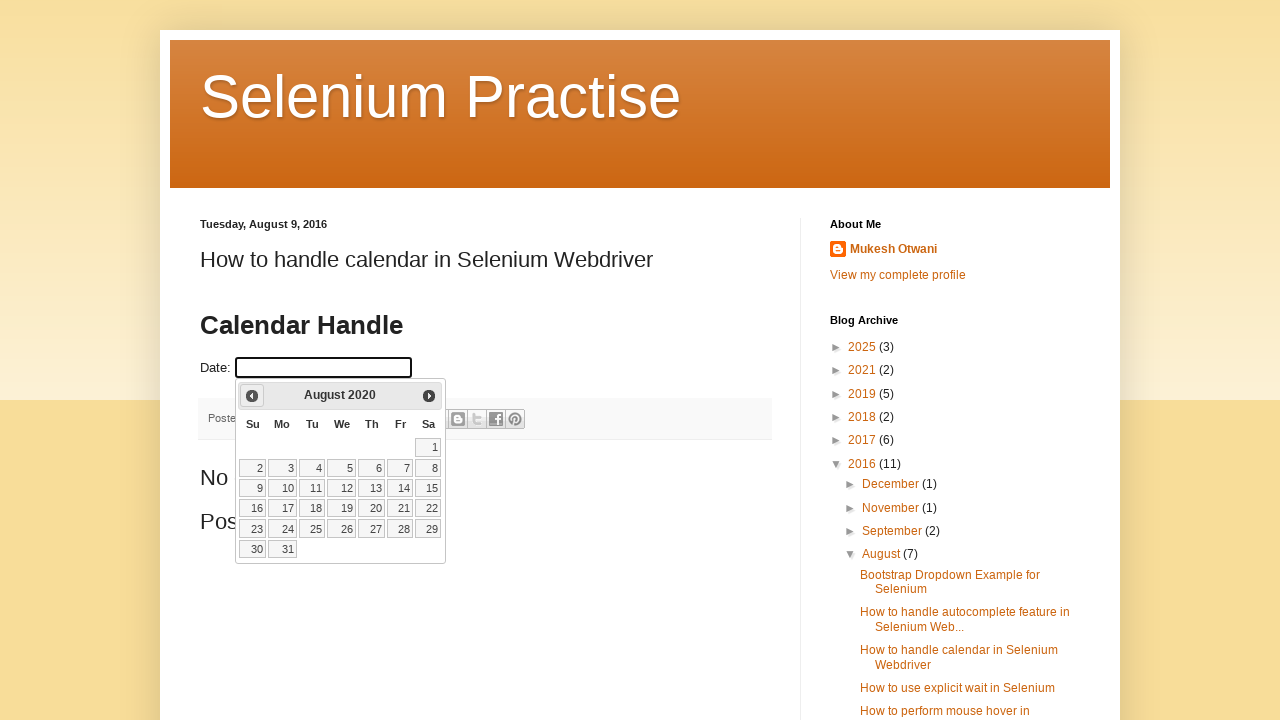

Retrieved updated month: August
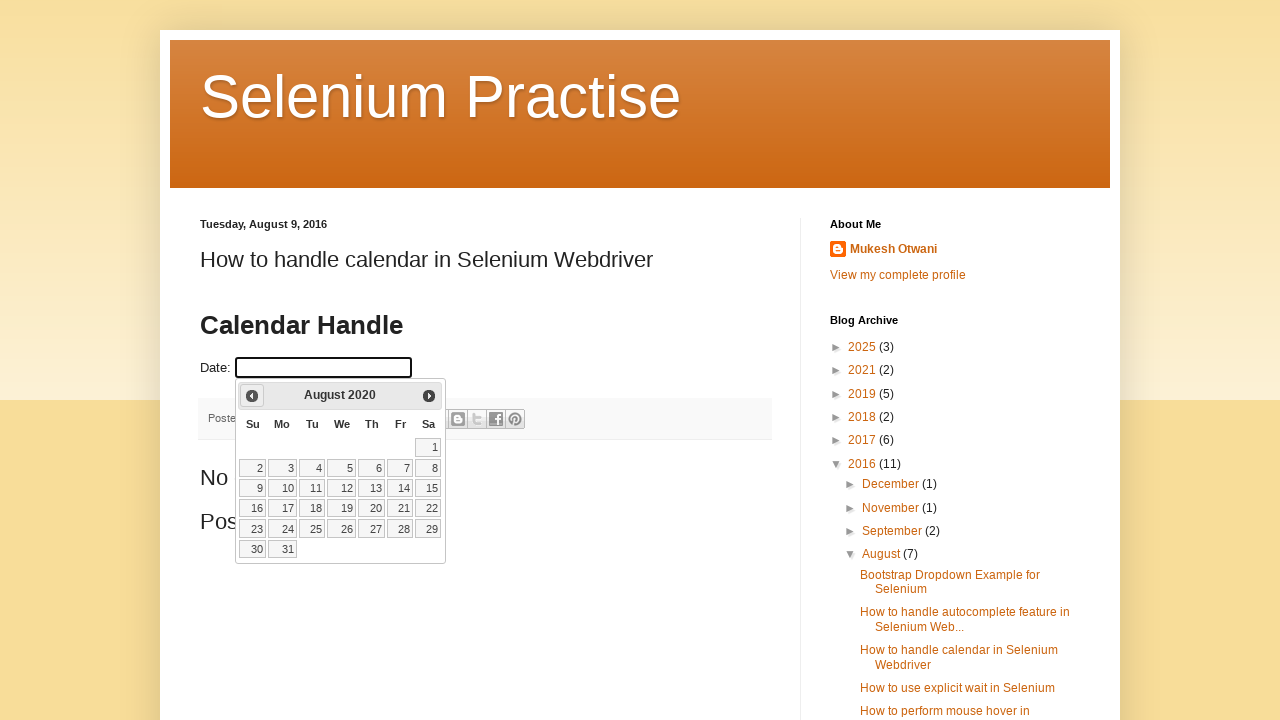

Retrieved updated year: 2020
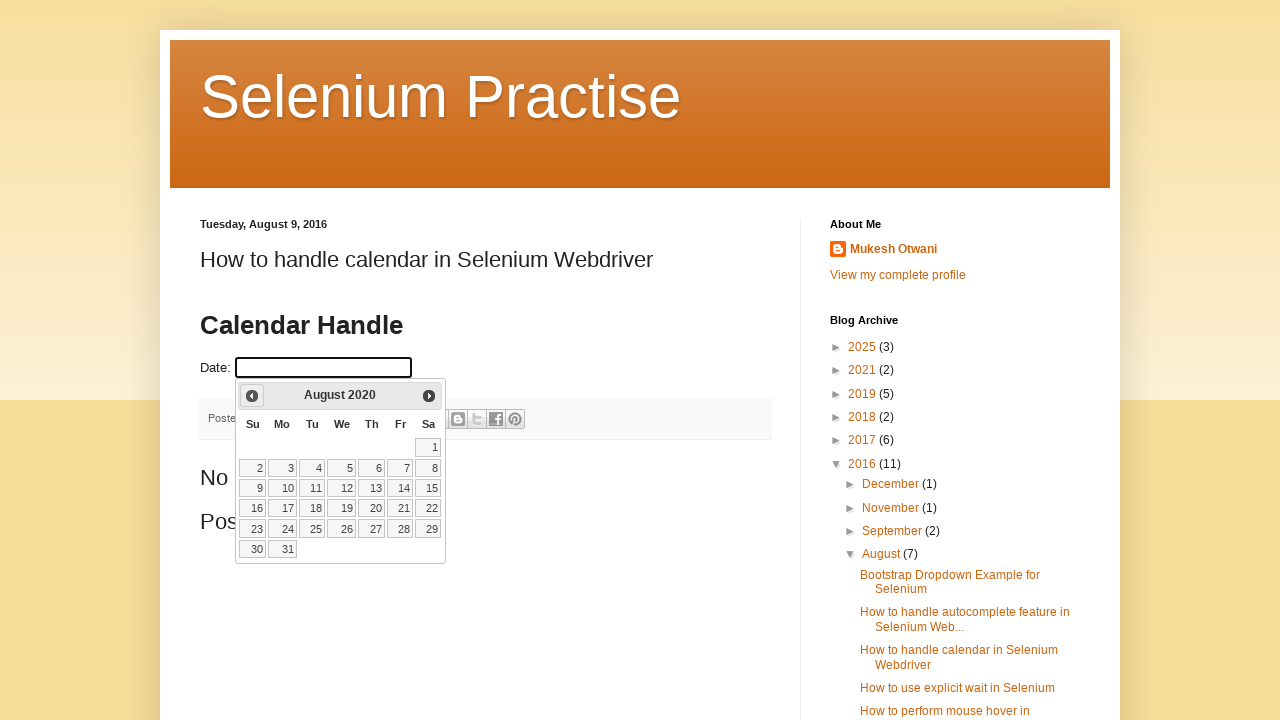

Clicked previous month button to navigate backwards (current: August 2020) at (252, 396) on xpath=//a[@title='Prev']
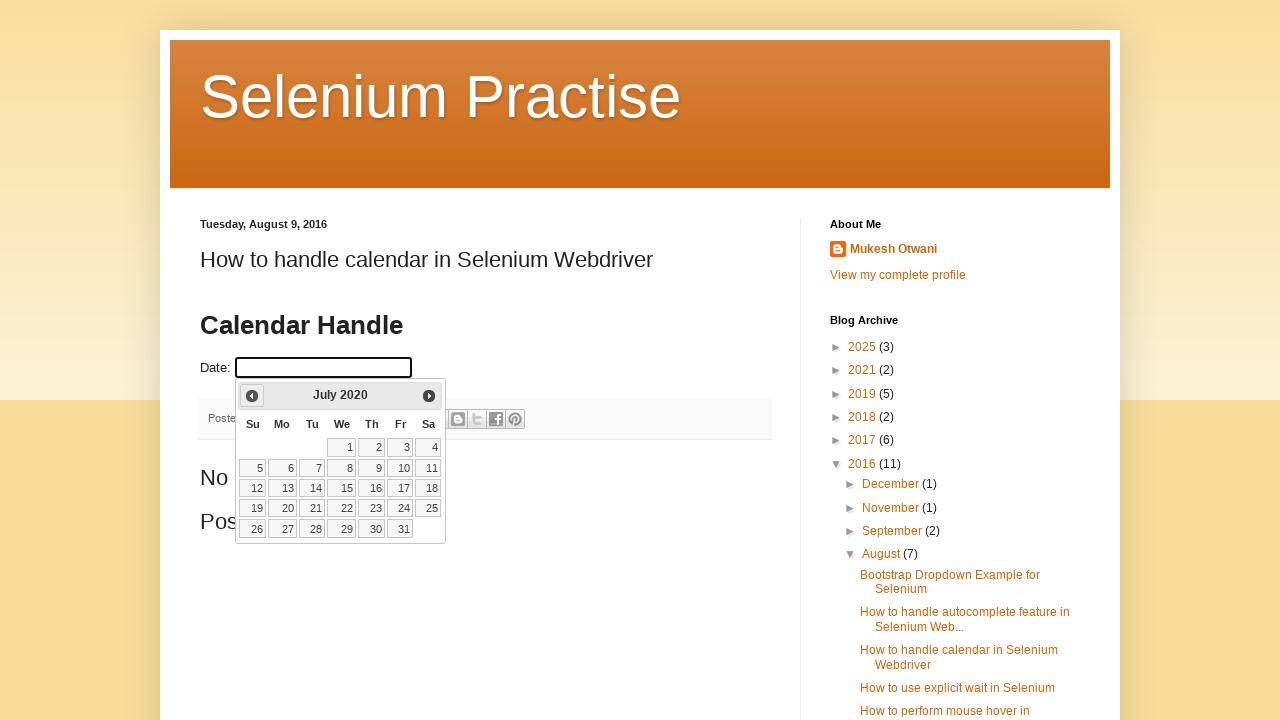

Retrieved updated month: July
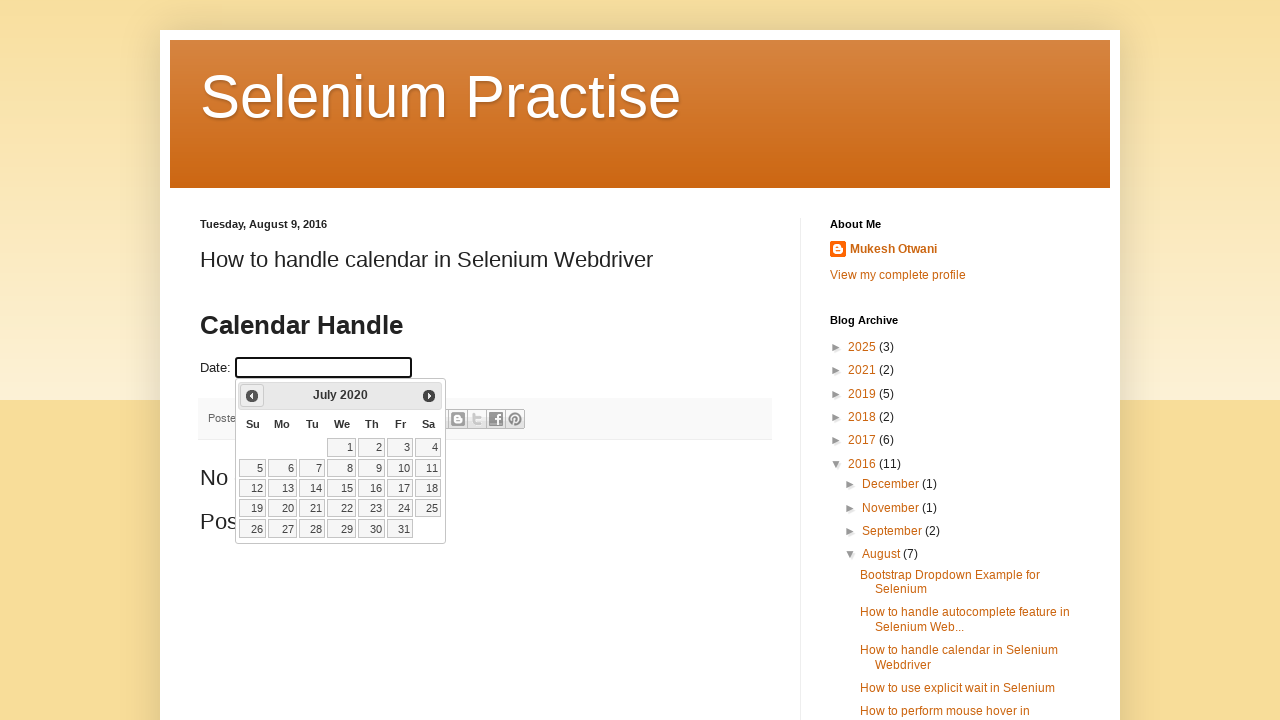

Retrieved updated year: 2020
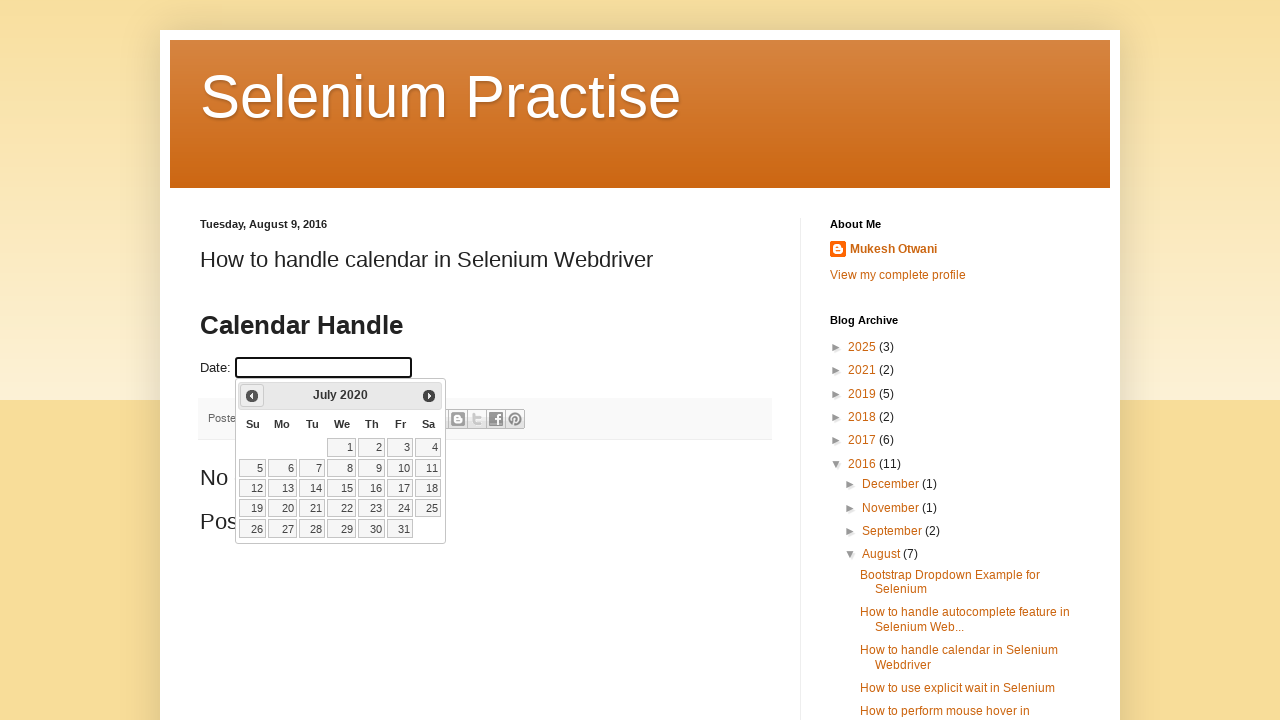

Clicked previous month button to navigate backwards (current: July 2020) at (252, 396) on xpath=//a[@title='Prev']
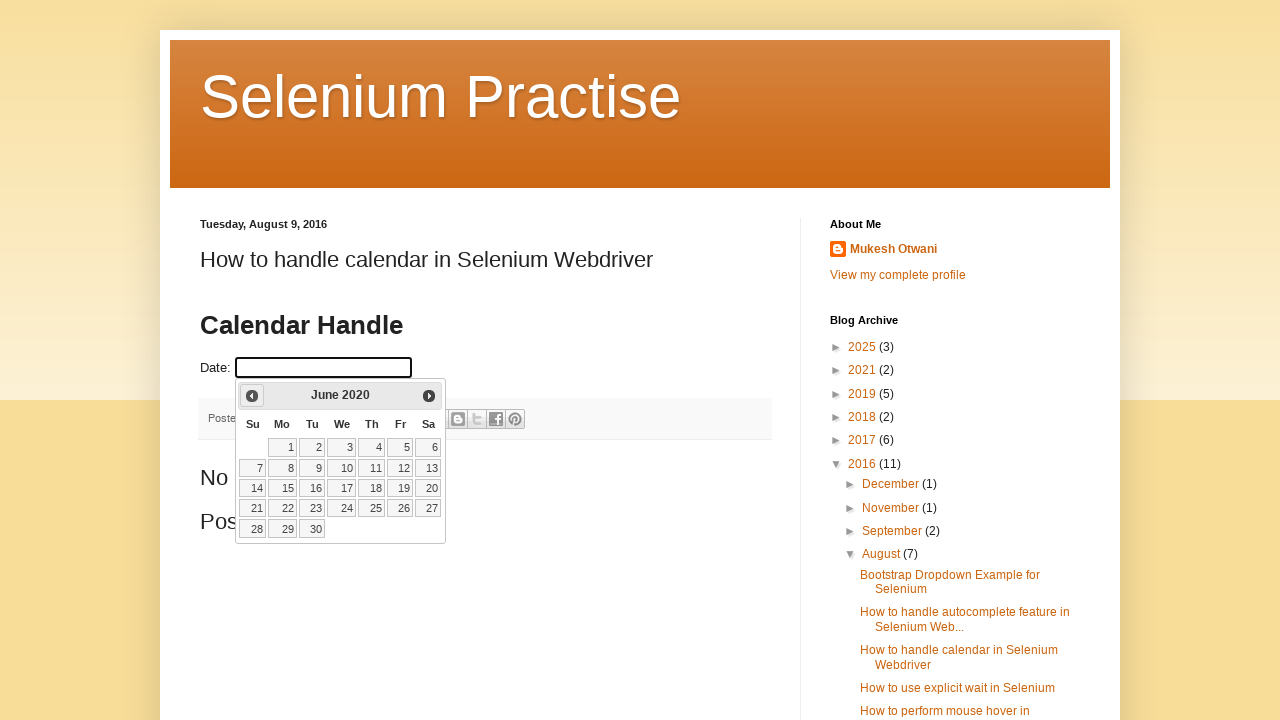

Retrieved updated month: June
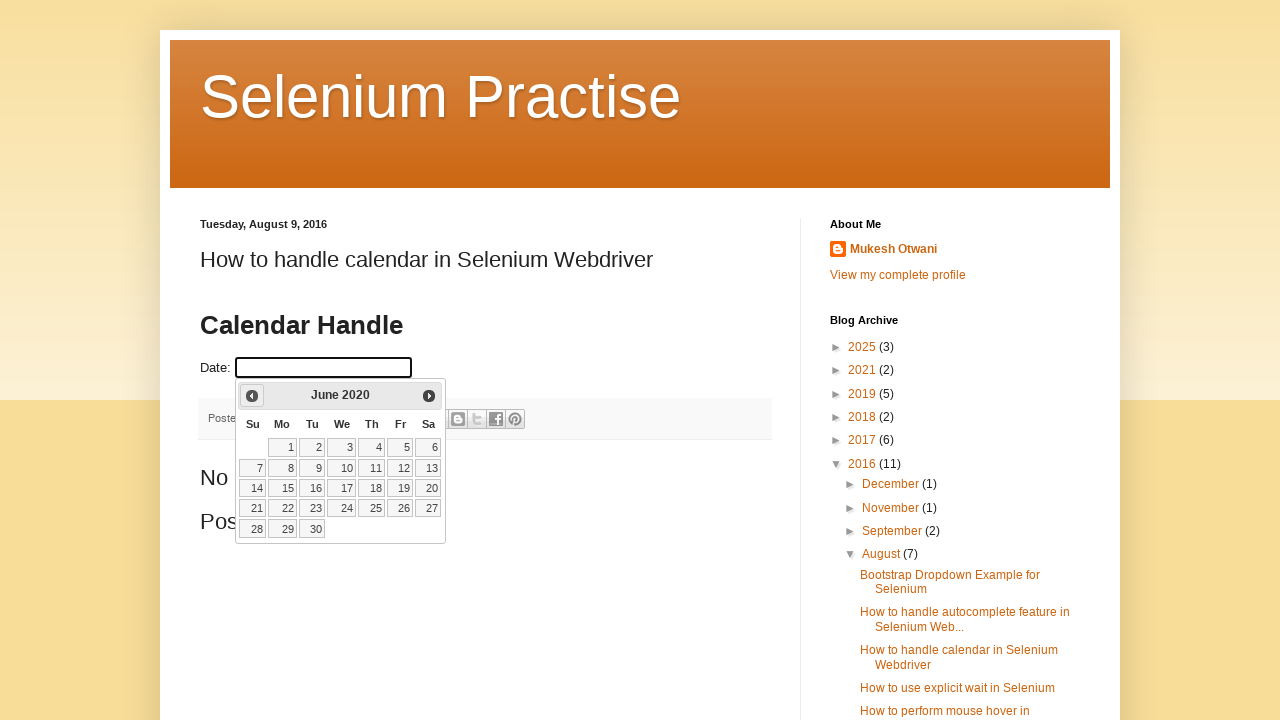

Retrieved updated year: 2020
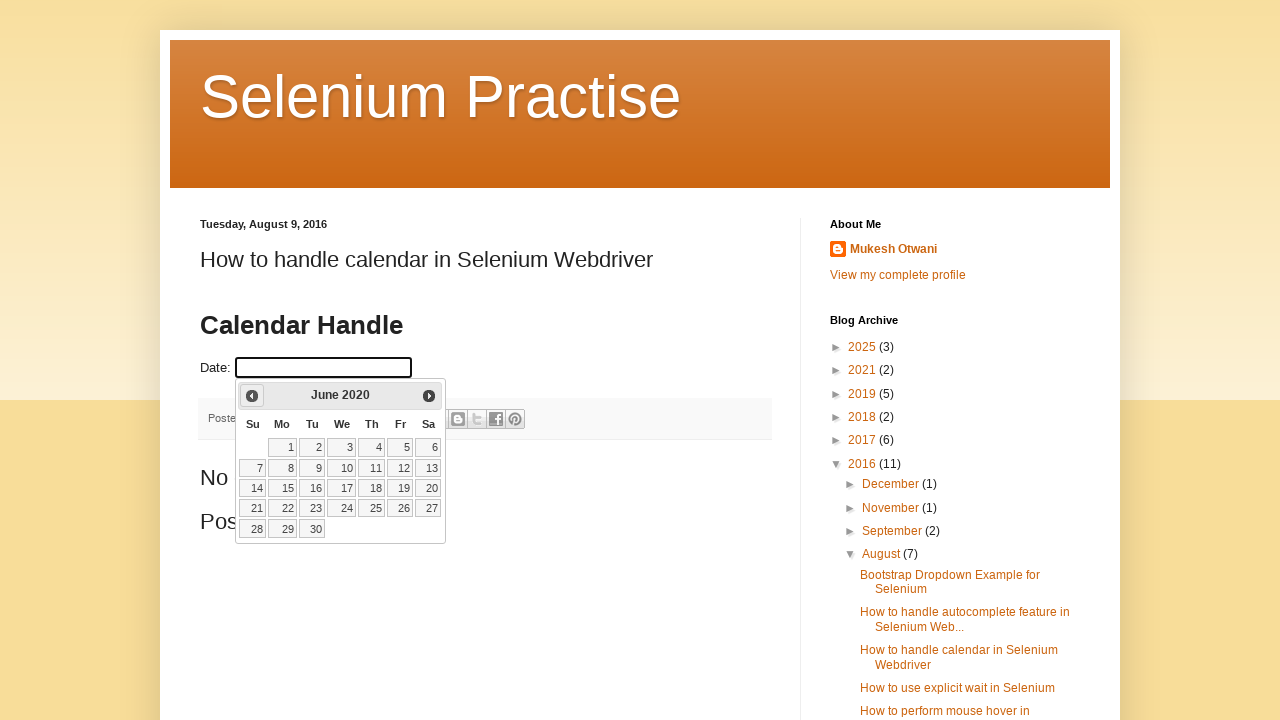

Clicked previous month button to navigate backwards (current: June 2020) at (252, 396) on xpath=//a[@title='Prev']
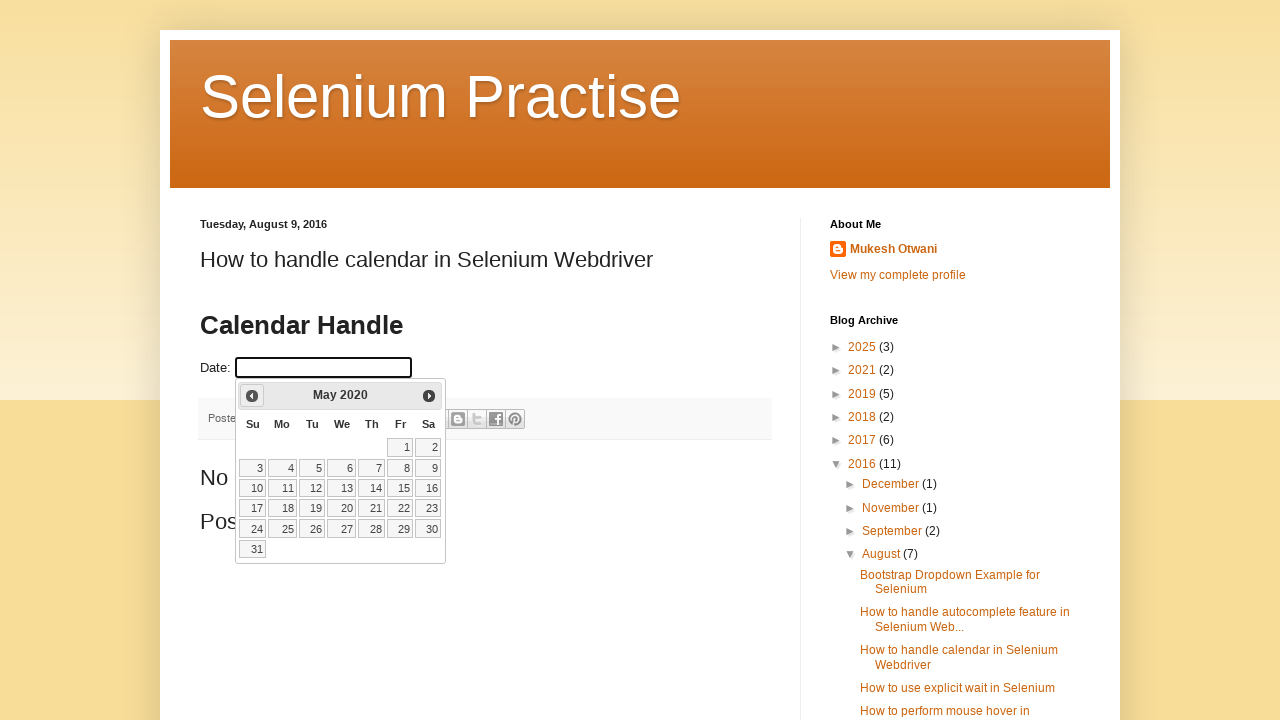

Retrieved updated month: May
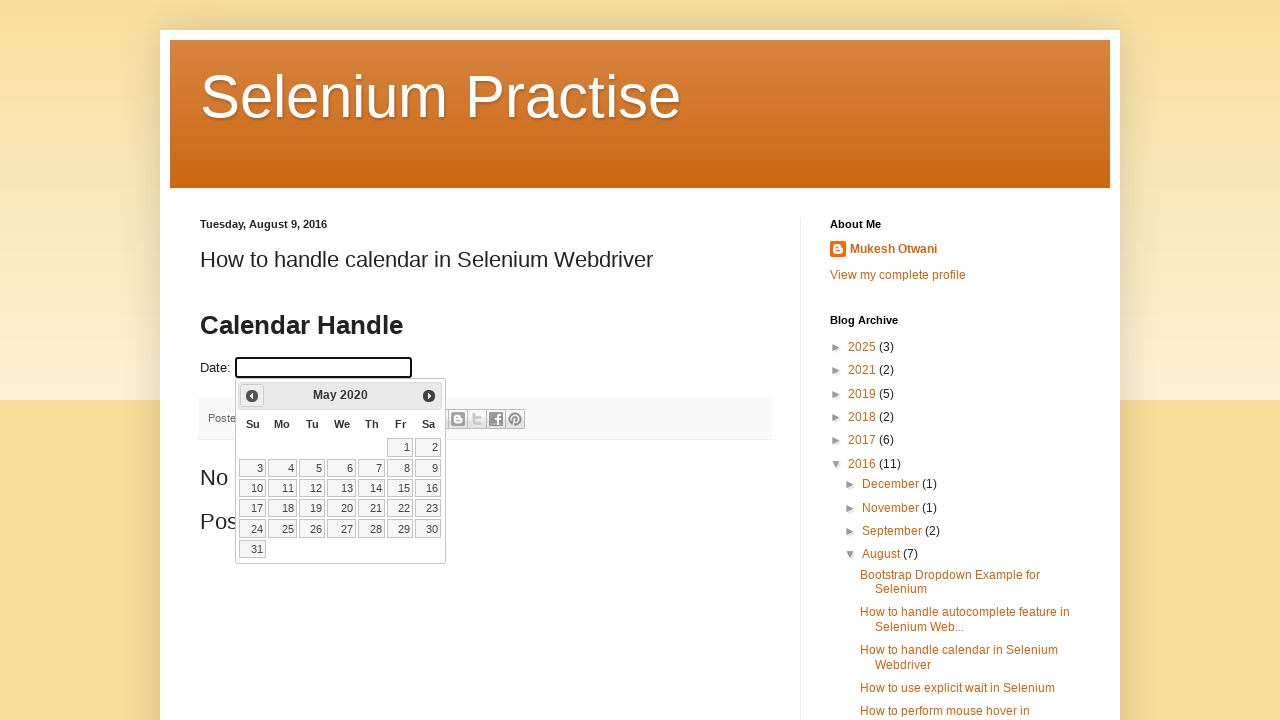

Retrieved updated year: 2020
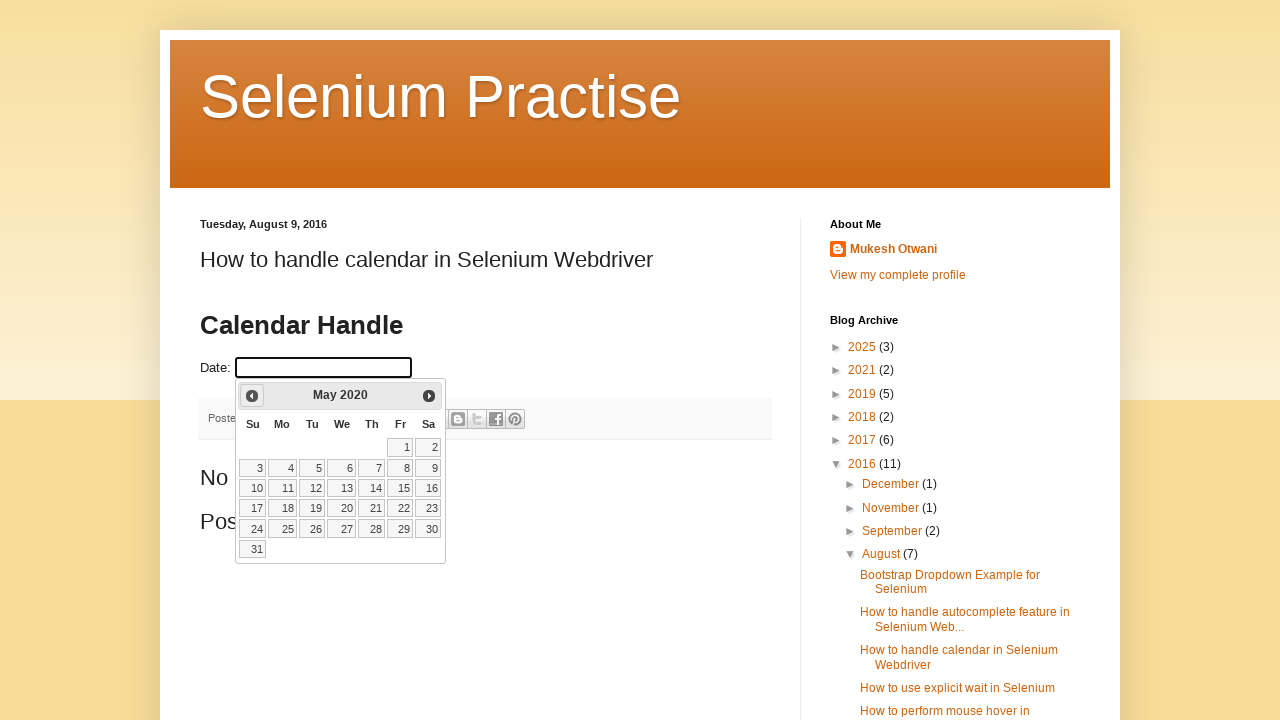

Clicked previous month button to navigate backwards (current: May 2020) at (252, 396) on xpath=//a[@title='Prev']
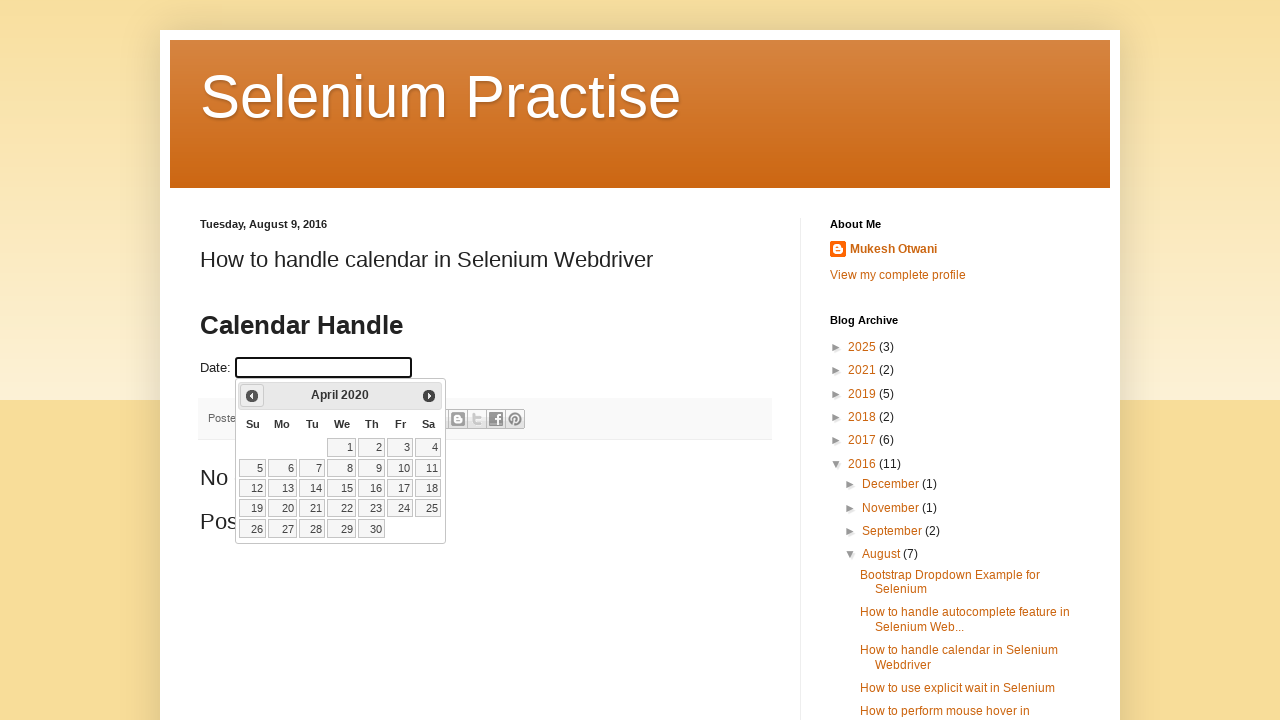

Retrieved updated month: April
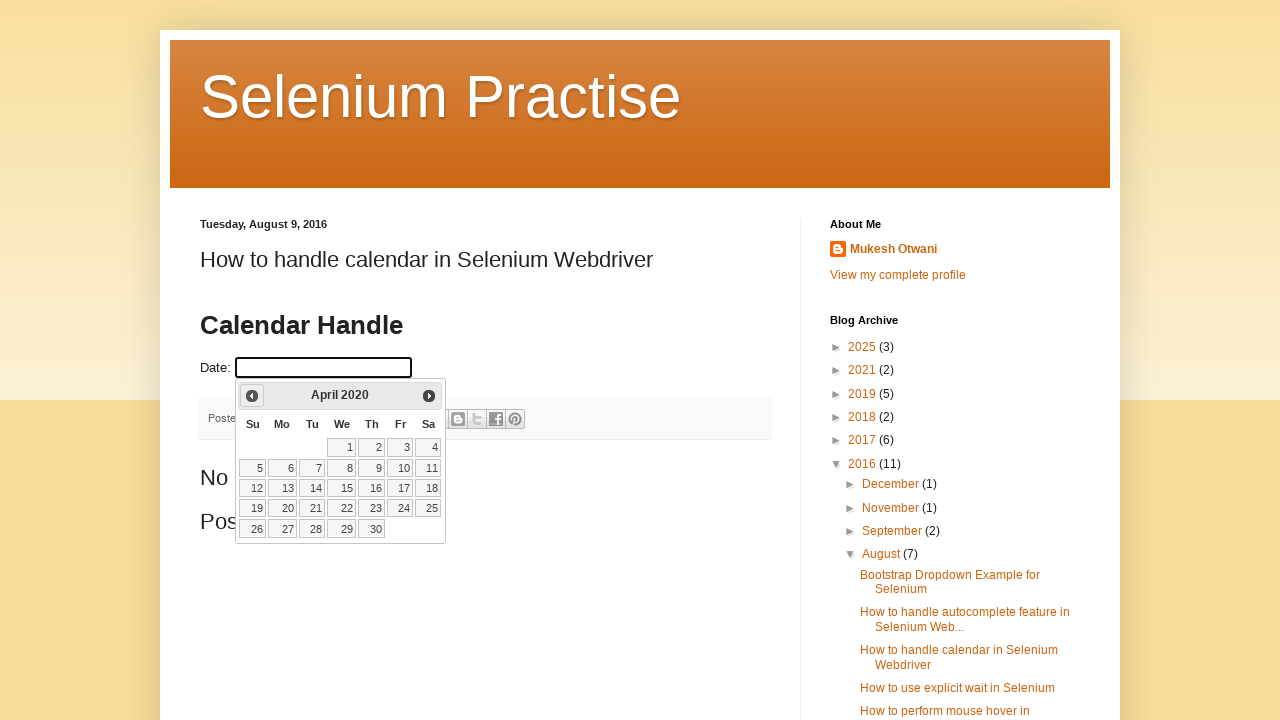

Retrieved updated year: 2020
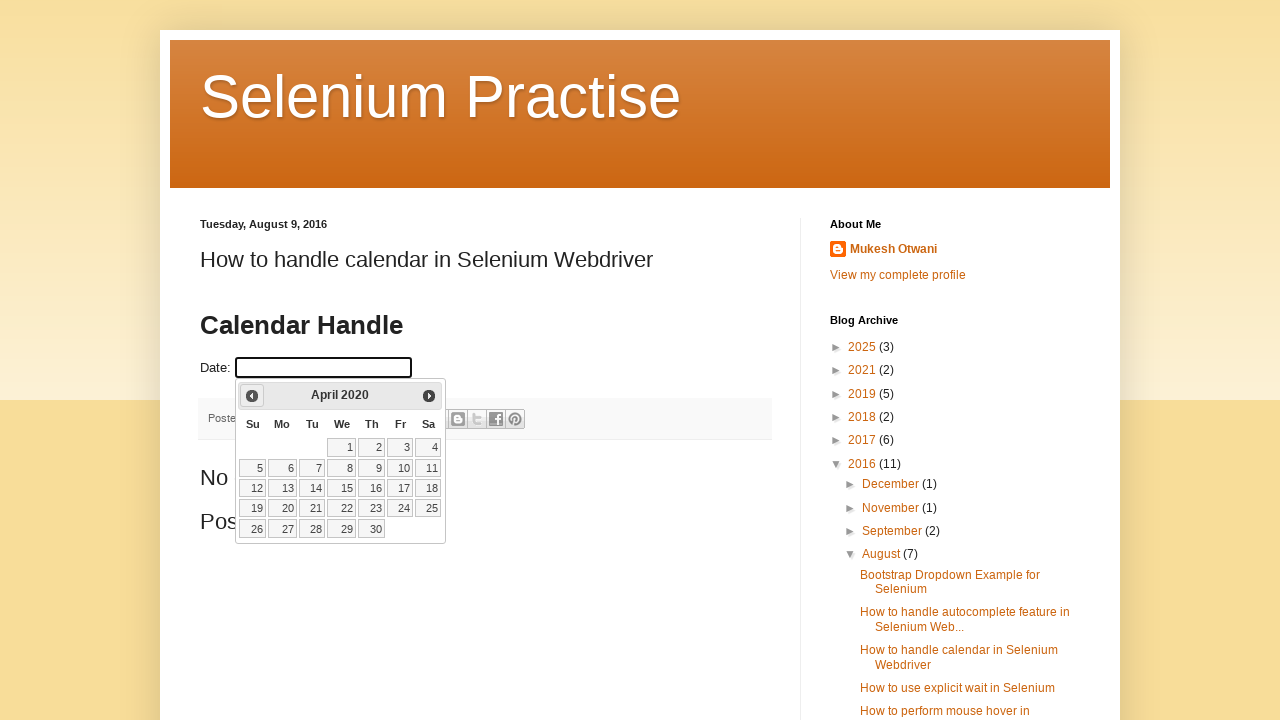

Clicked previous month button to navigate backwards (current: April 2020) at (252, 396) on xpath=//a[@title='Prev']
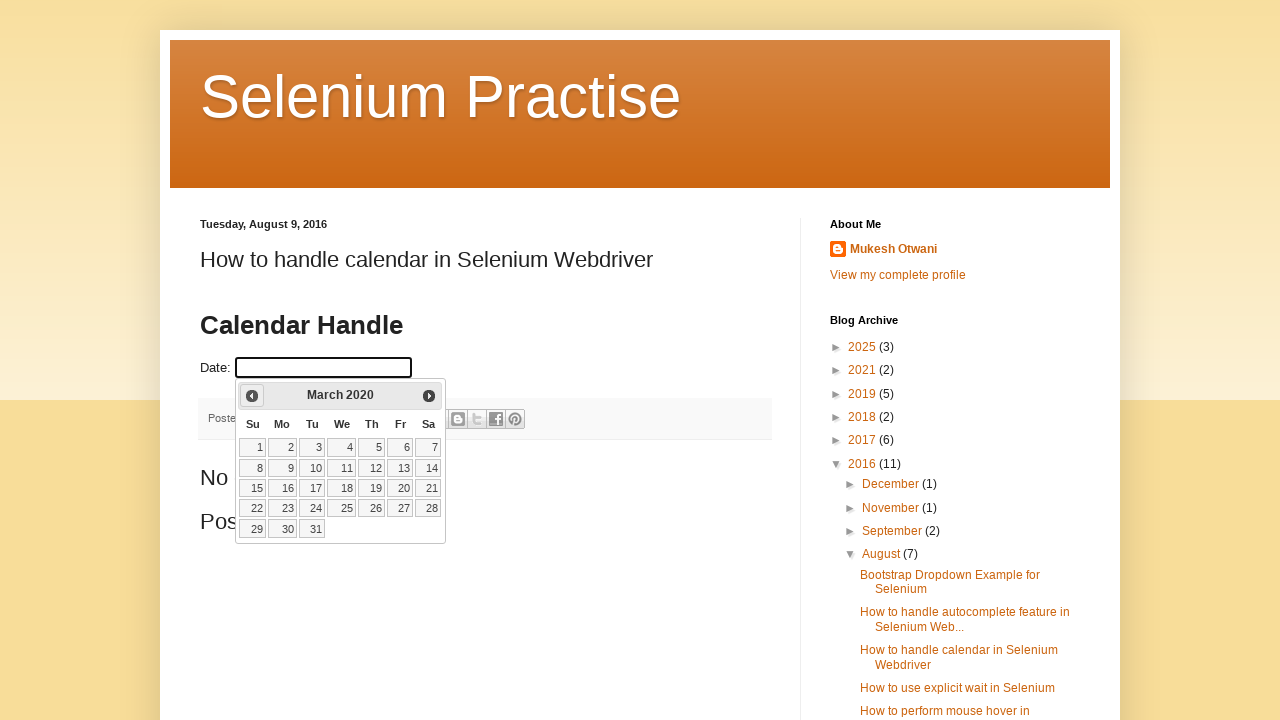

Retrieved updated month: March
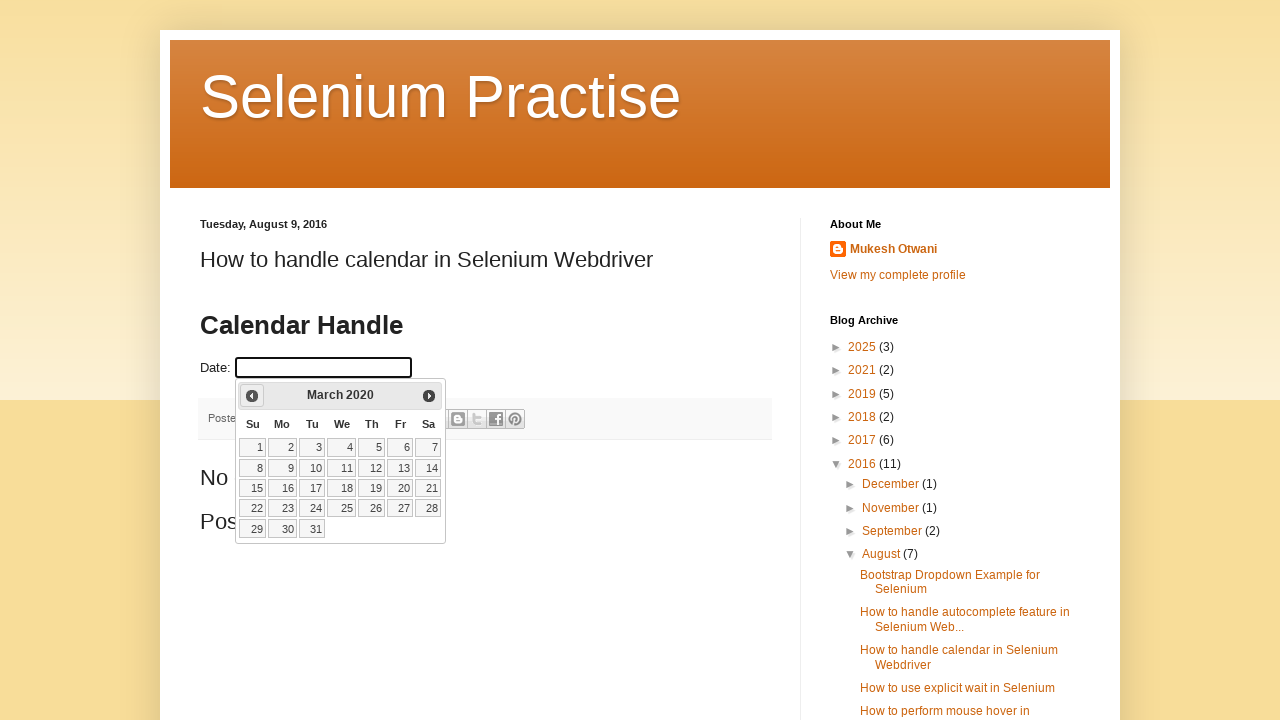

Retrieved updated year: 2020
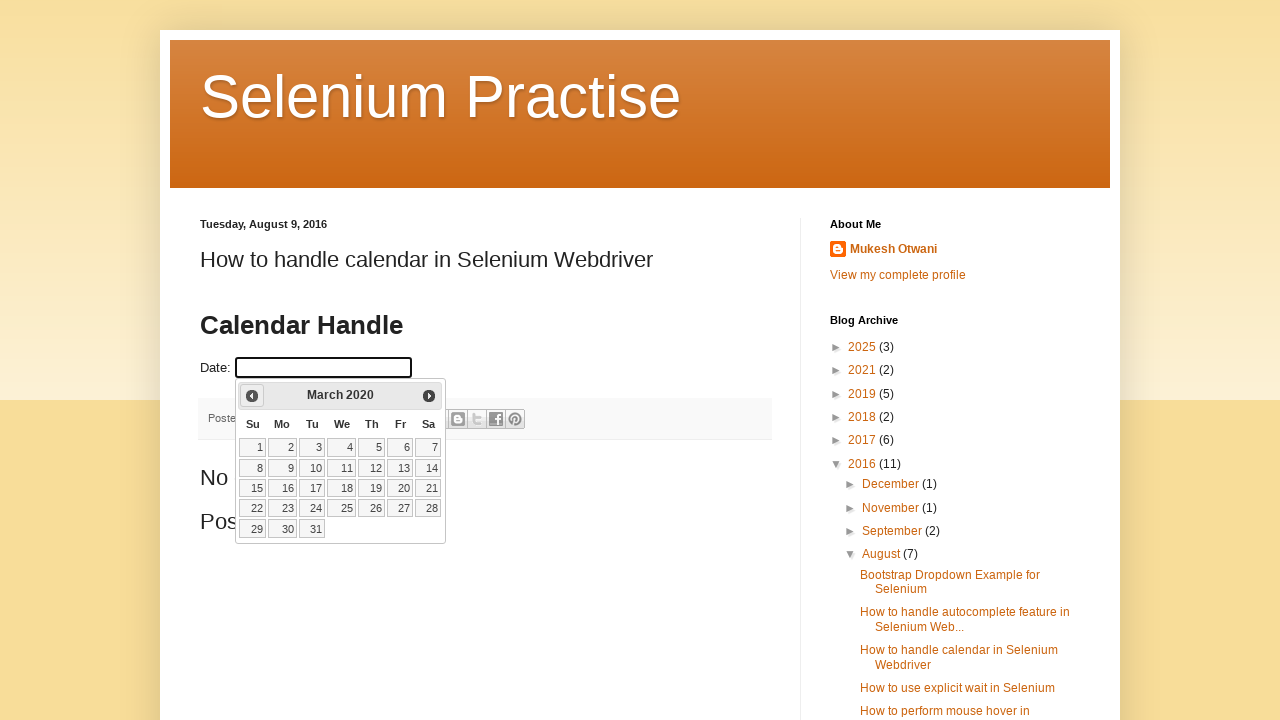

Clicked previous month button to navigate backwards (current: March 2020) at (252, 396) on xpath=//a[@title='Prev']
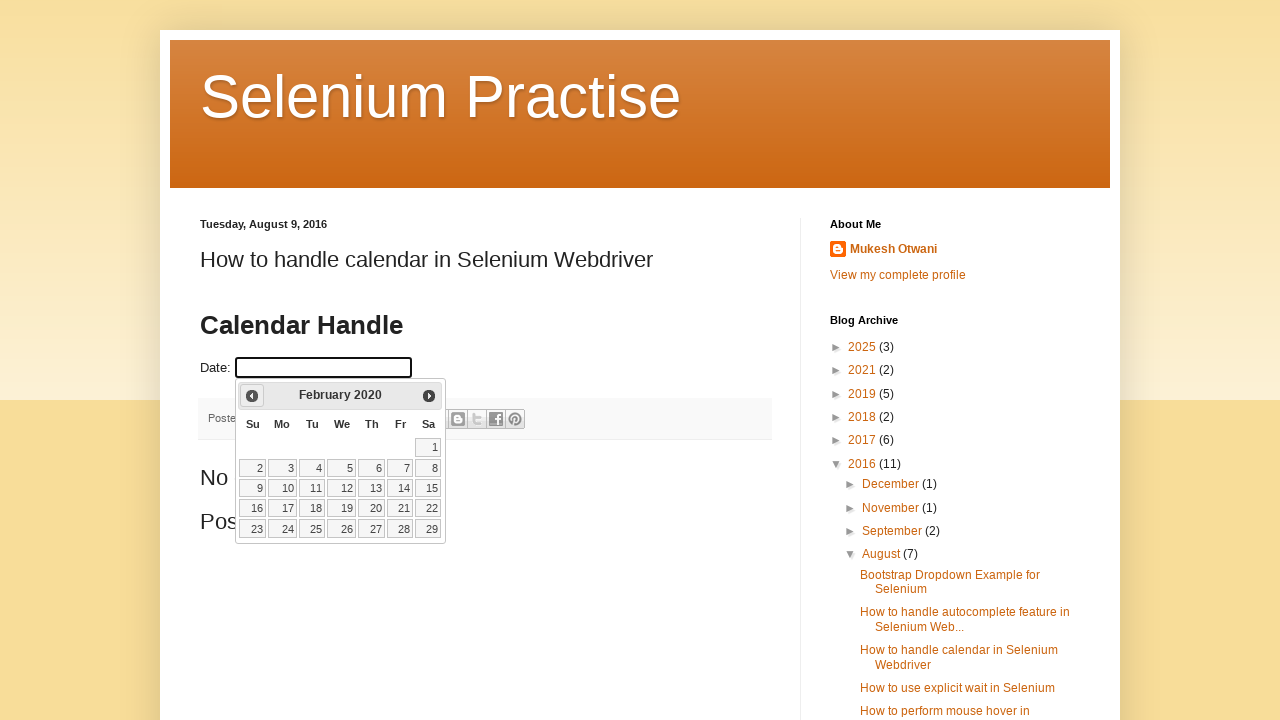

Retrieved updated month: February
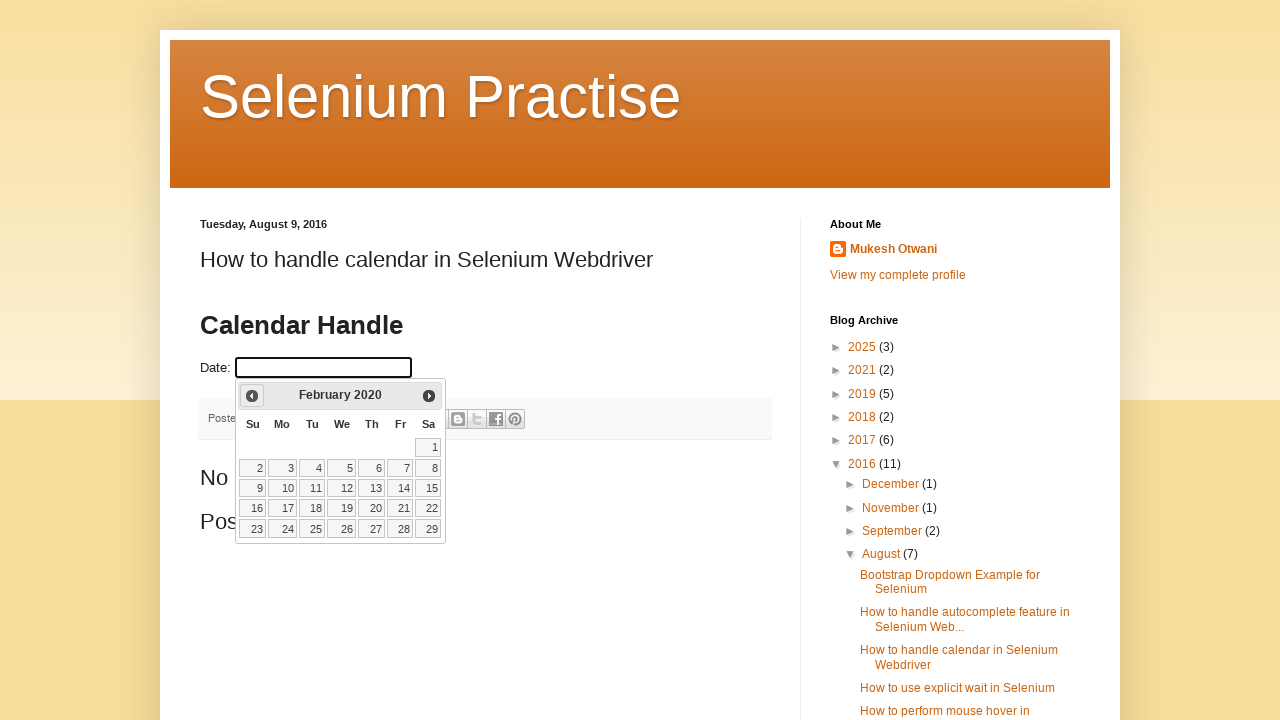

Retrieved updated year: 2020
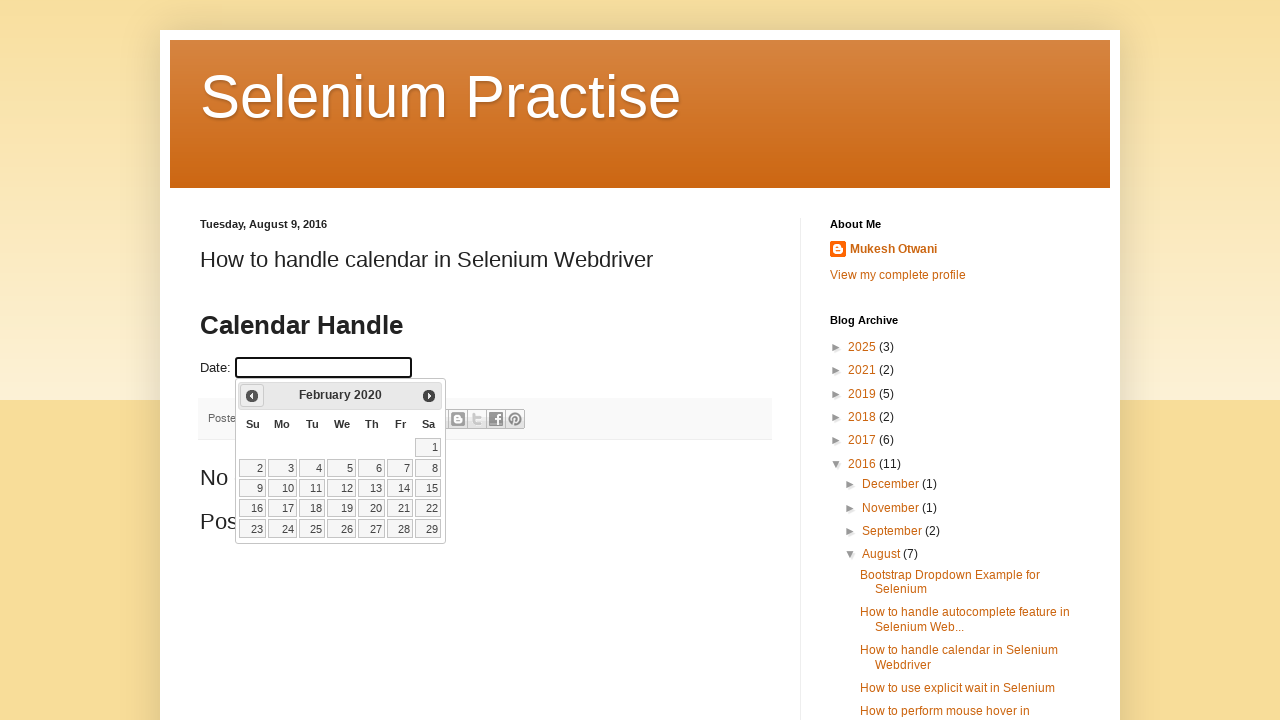

Clicked previous month button to navigate backwards (current: February 2020) at (252, 396) on xpath=//a[@title='Prev']
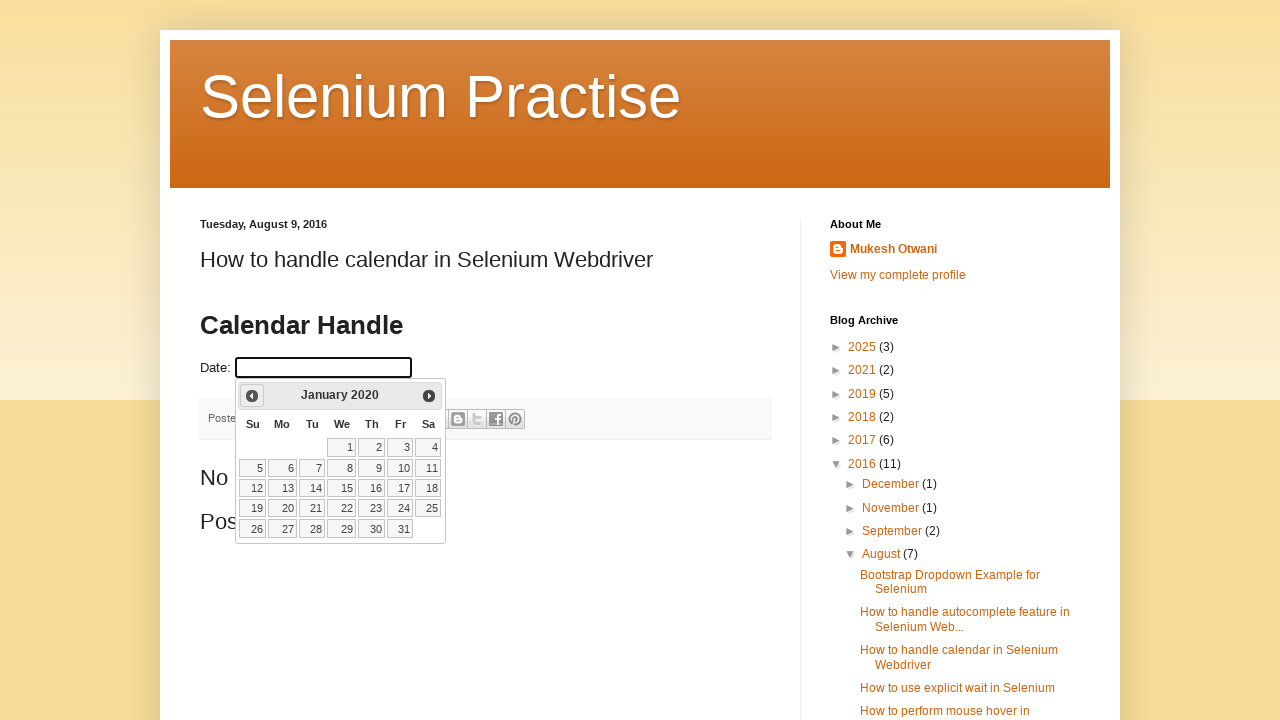

Retrieved updated month: January
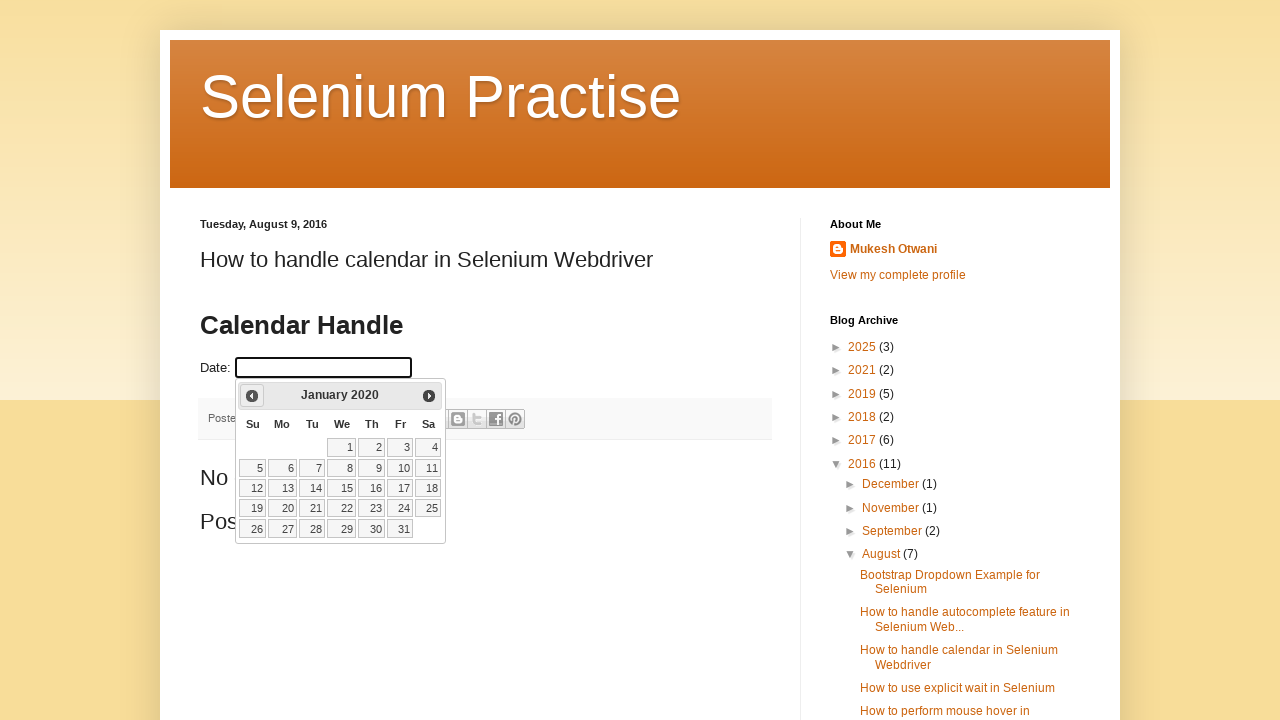

Retrieved updated year: 2020
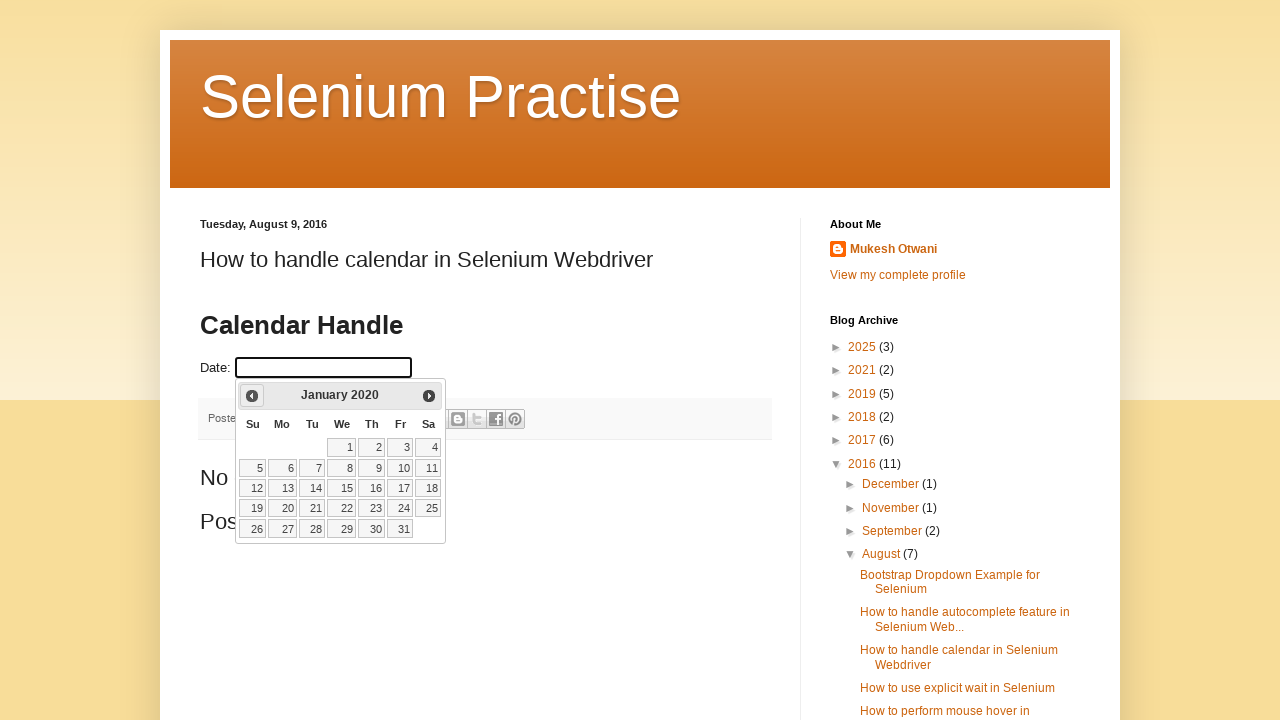

Clicked previous month button to navigate backwards (current: January 2020) at (252, 396) on xpath=//a[@title='Prev']
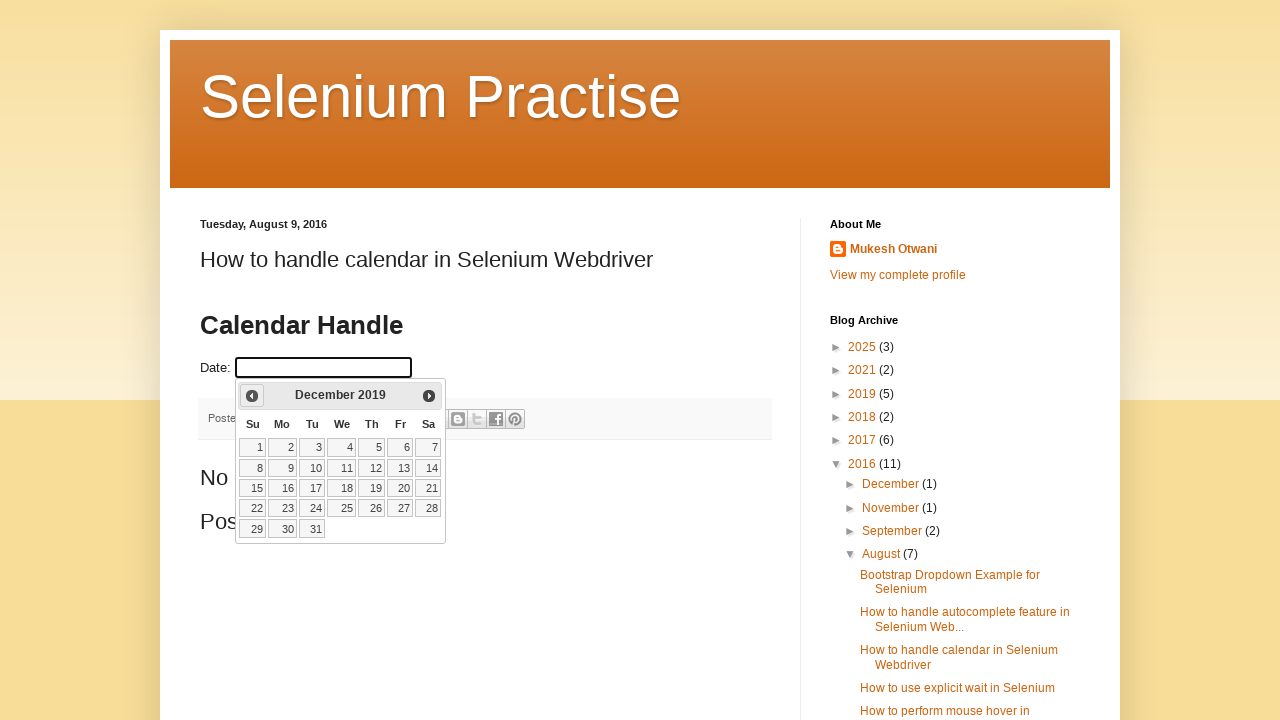

Retrieved updated month: December
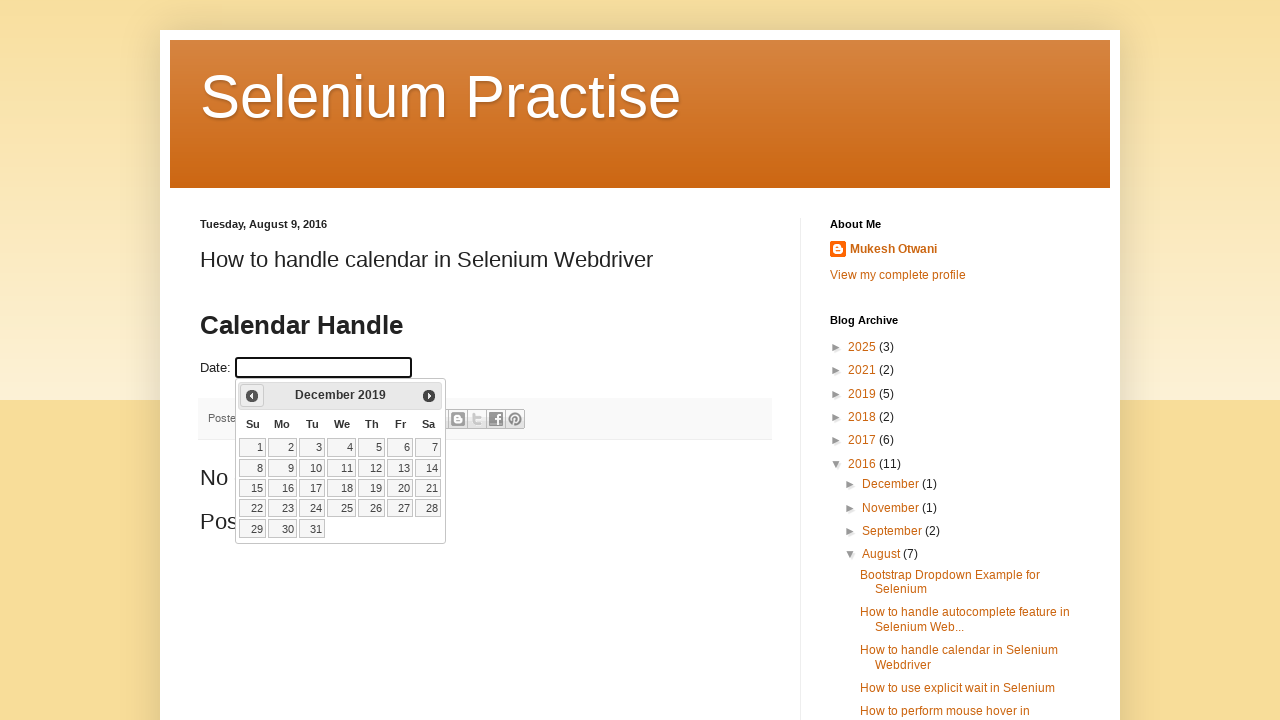

Retrieved updated year: 2019
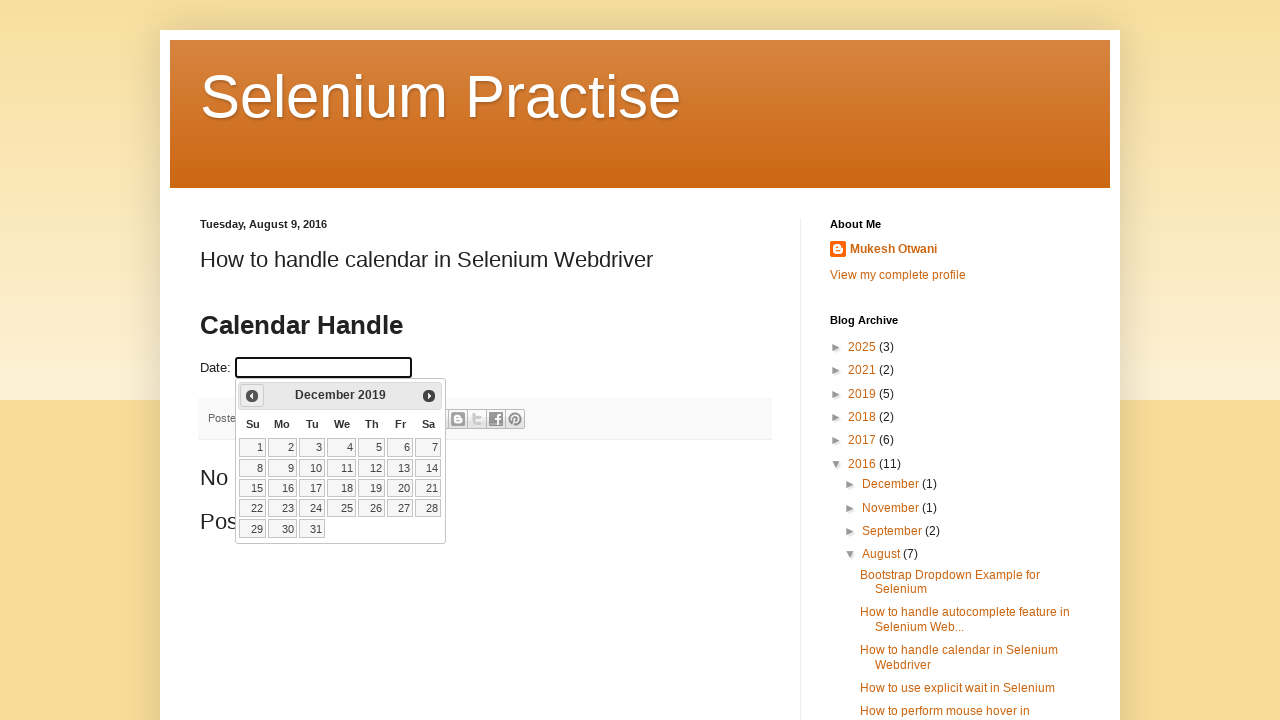

Clicked previous month button to navigate backwards (current: December 2019) at (252, 396) on xpath=//a[@title='Prev']
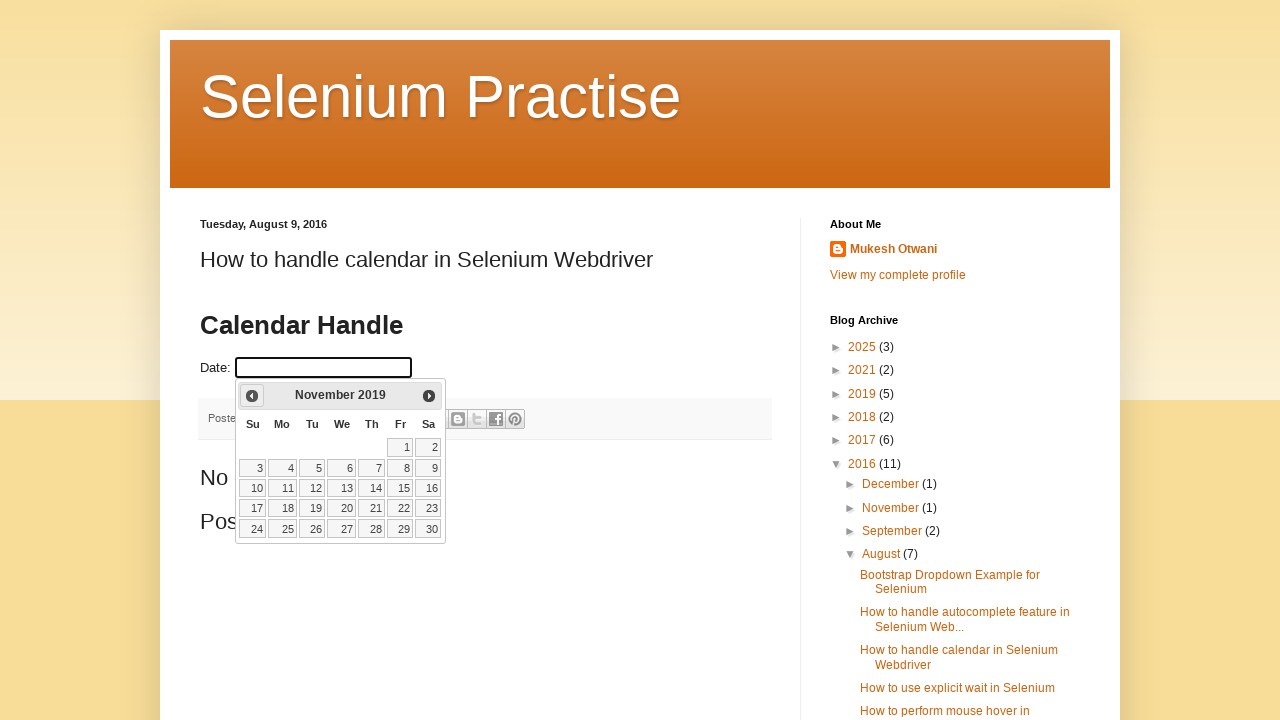

Retrieved updated month: November
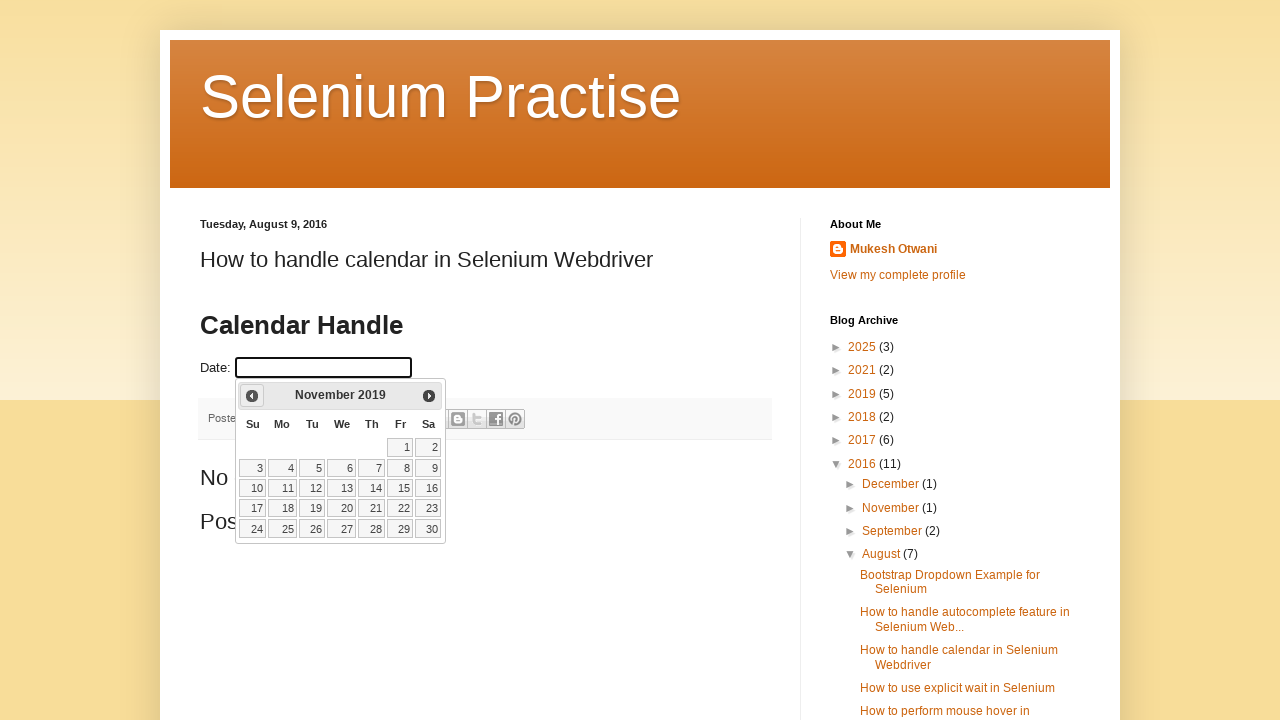

Retrieved updated year: 2019
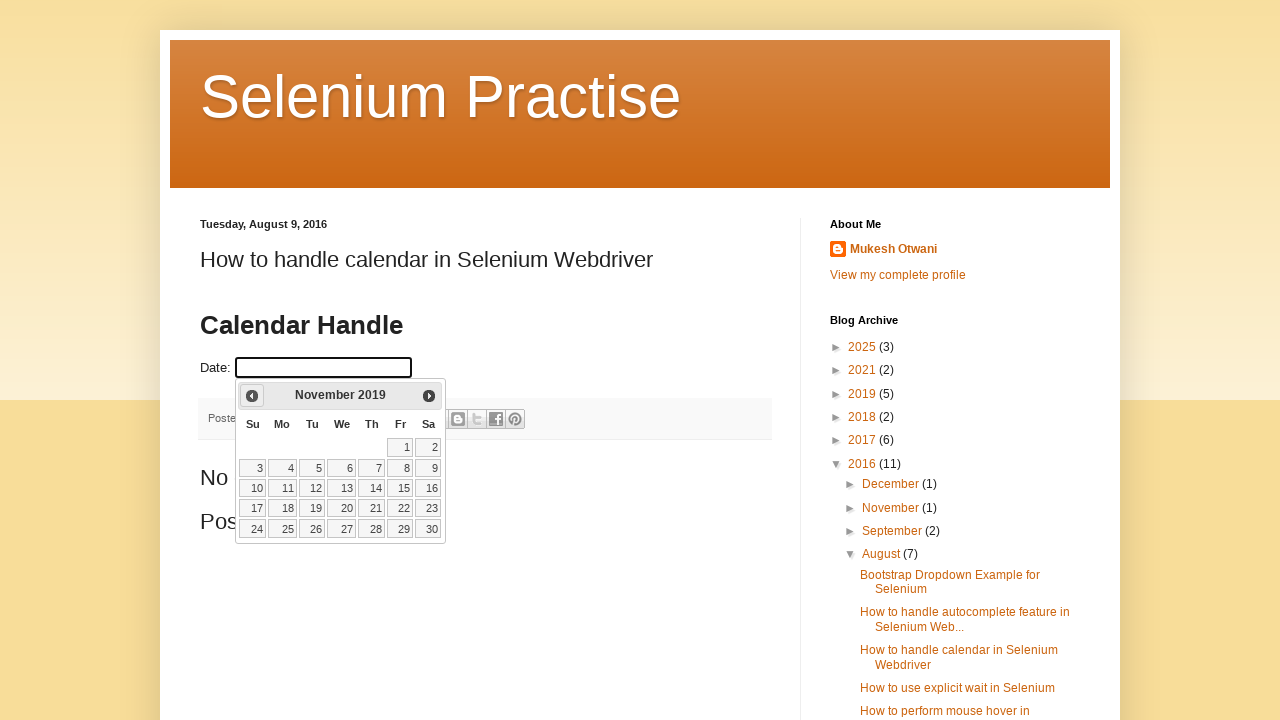

Clicked previous month button to navigate backwards (current: November 2019) at (252, 396) on xpath=//a[@title='Prev']
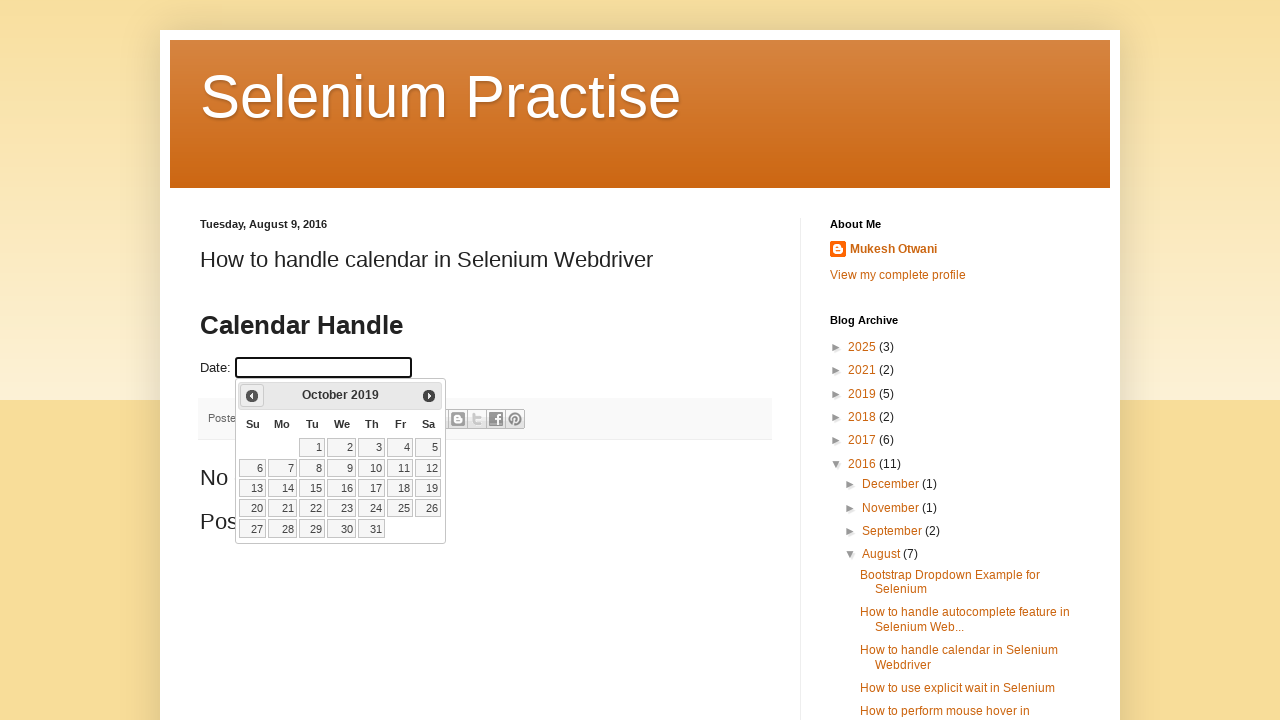

Retrieved updated month: October
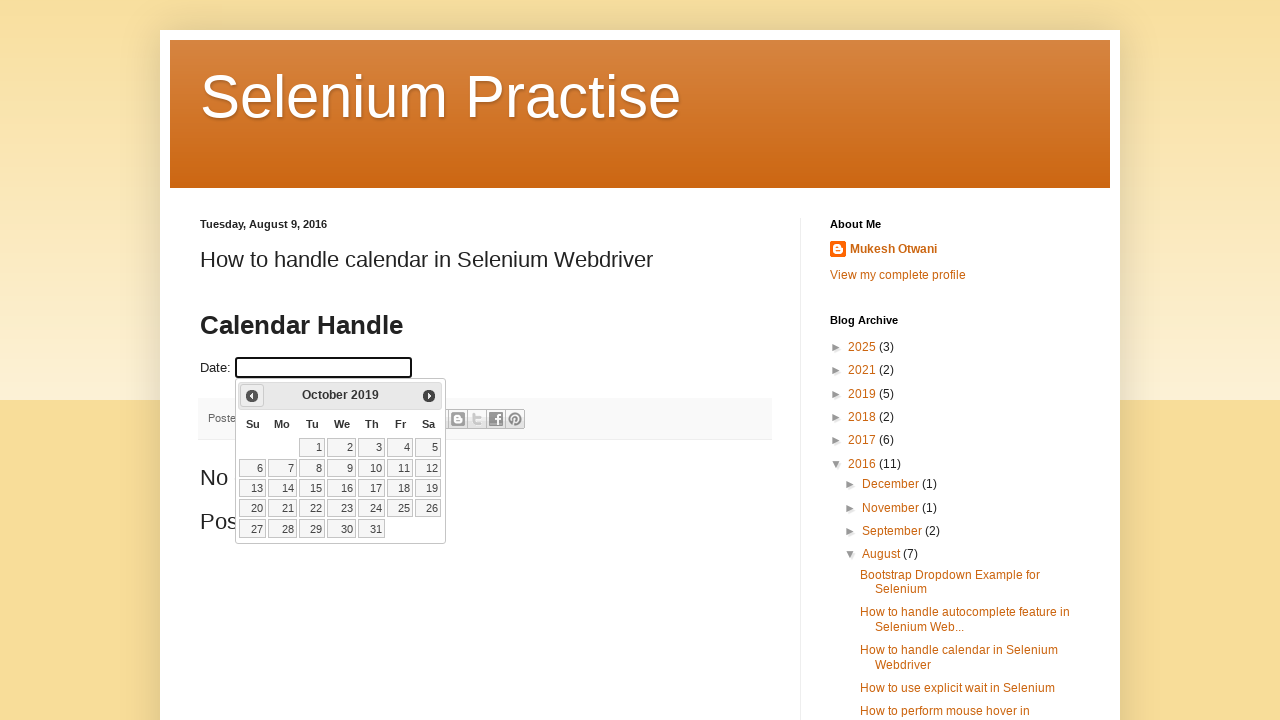

Retrieved updated year: 2019
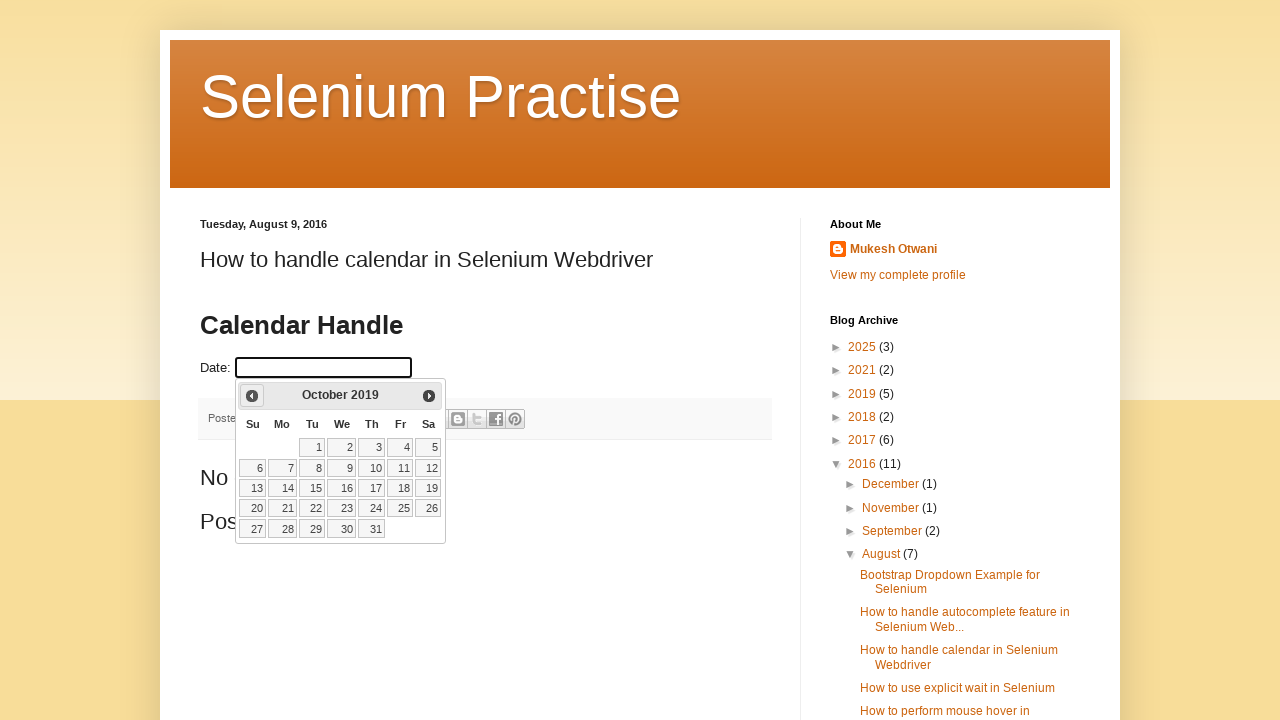

Clicked previous month button to navigate backwards (current: October 2019) at (252, 396) on xpath=//a[@title='Prev']
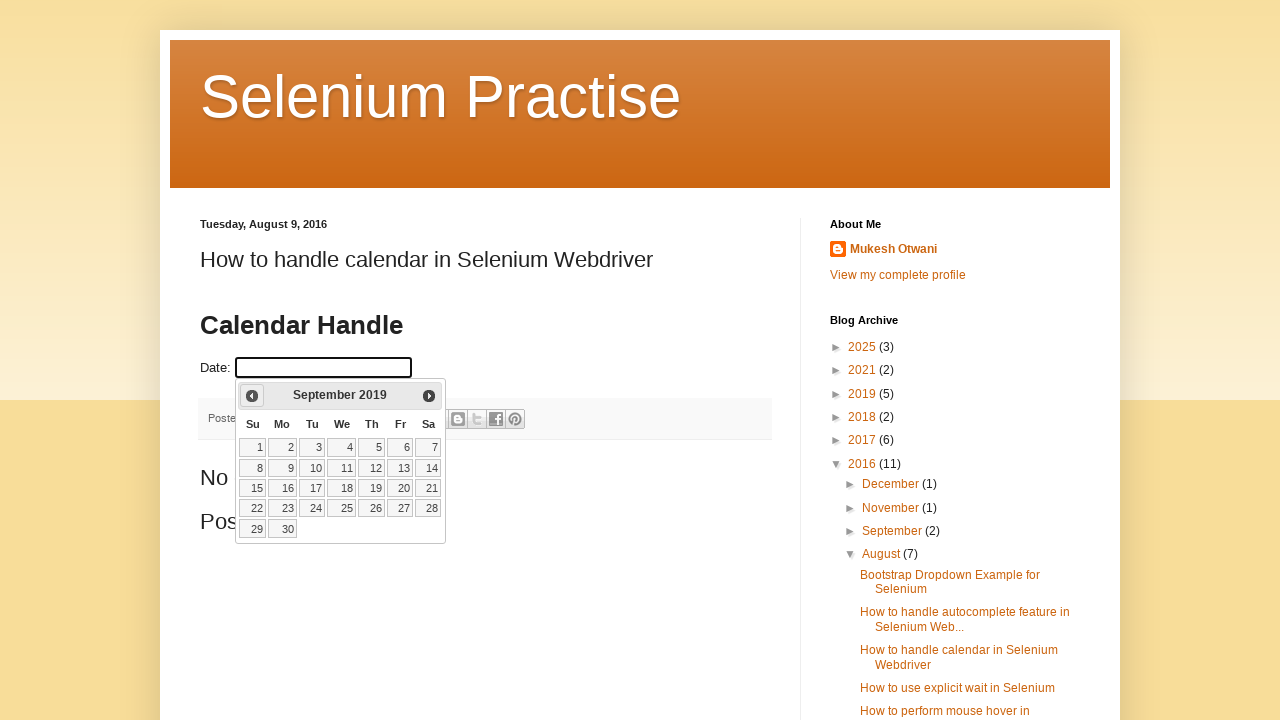

Retrieved updated month: September
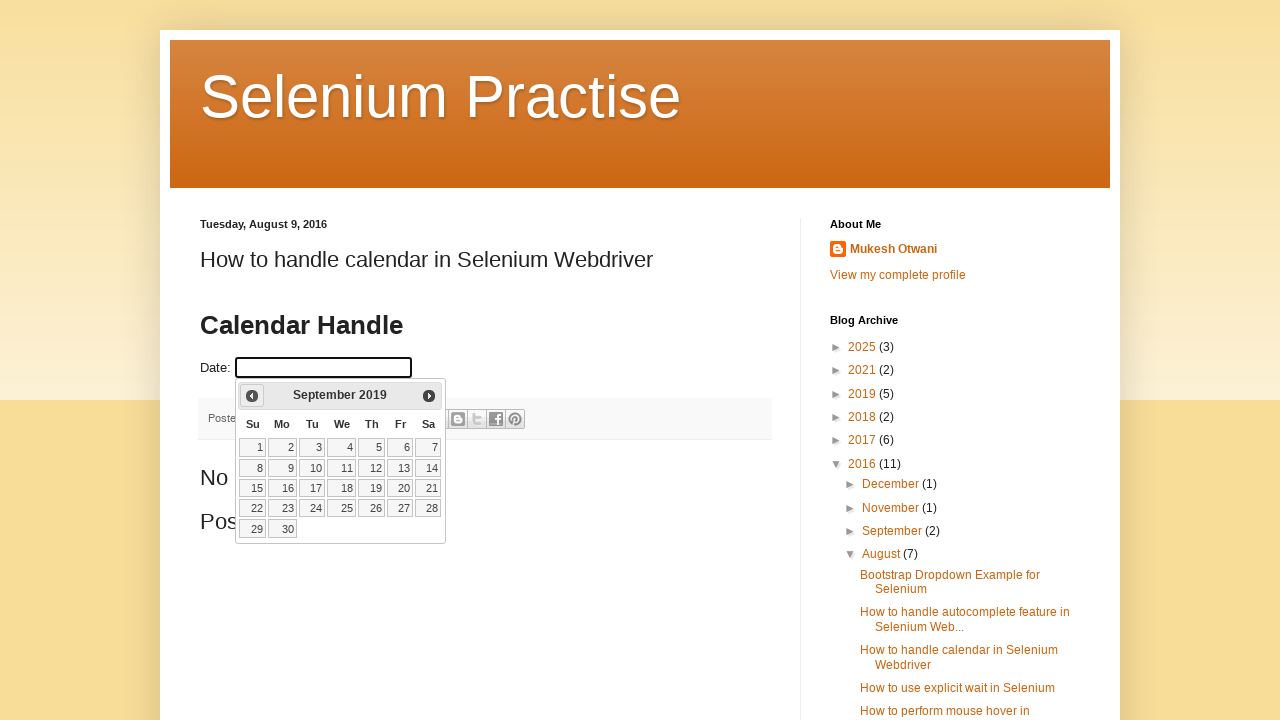

Retrieved updated year: 2019
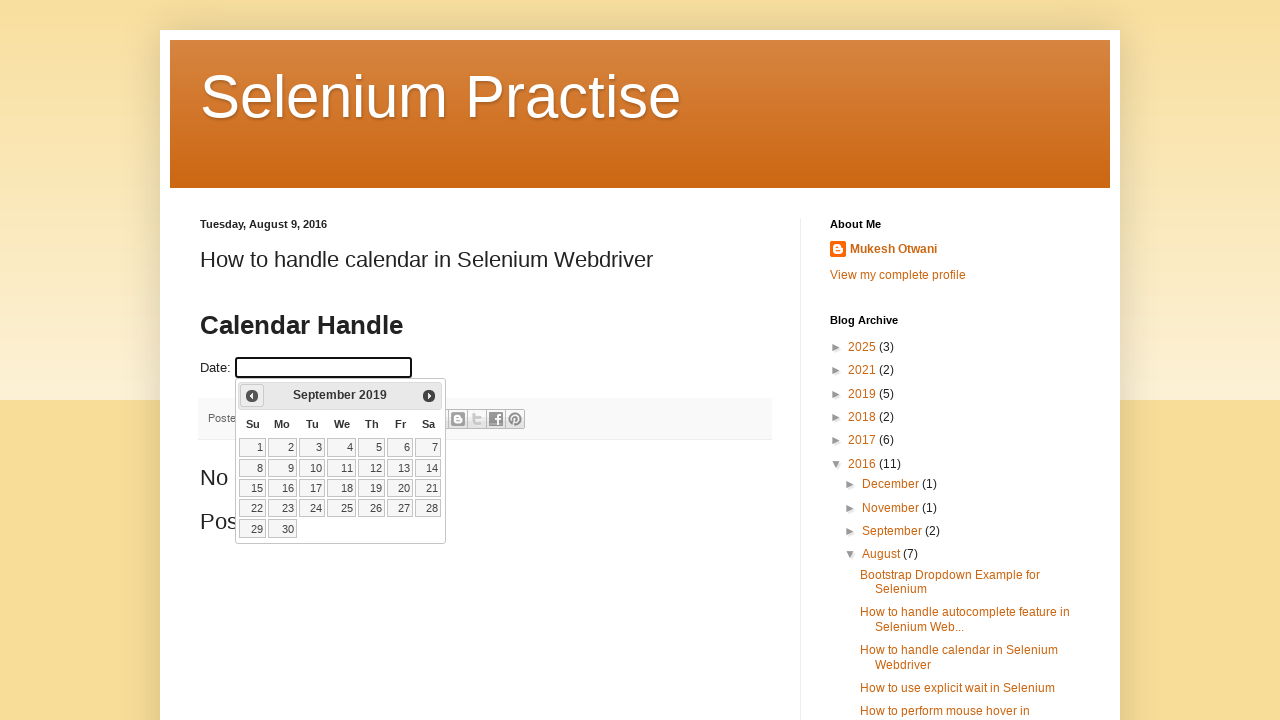

Clicked previous month button to navigate backwards (current: September 2019) at (252, 396) on xpath=//a[@title='Prev']
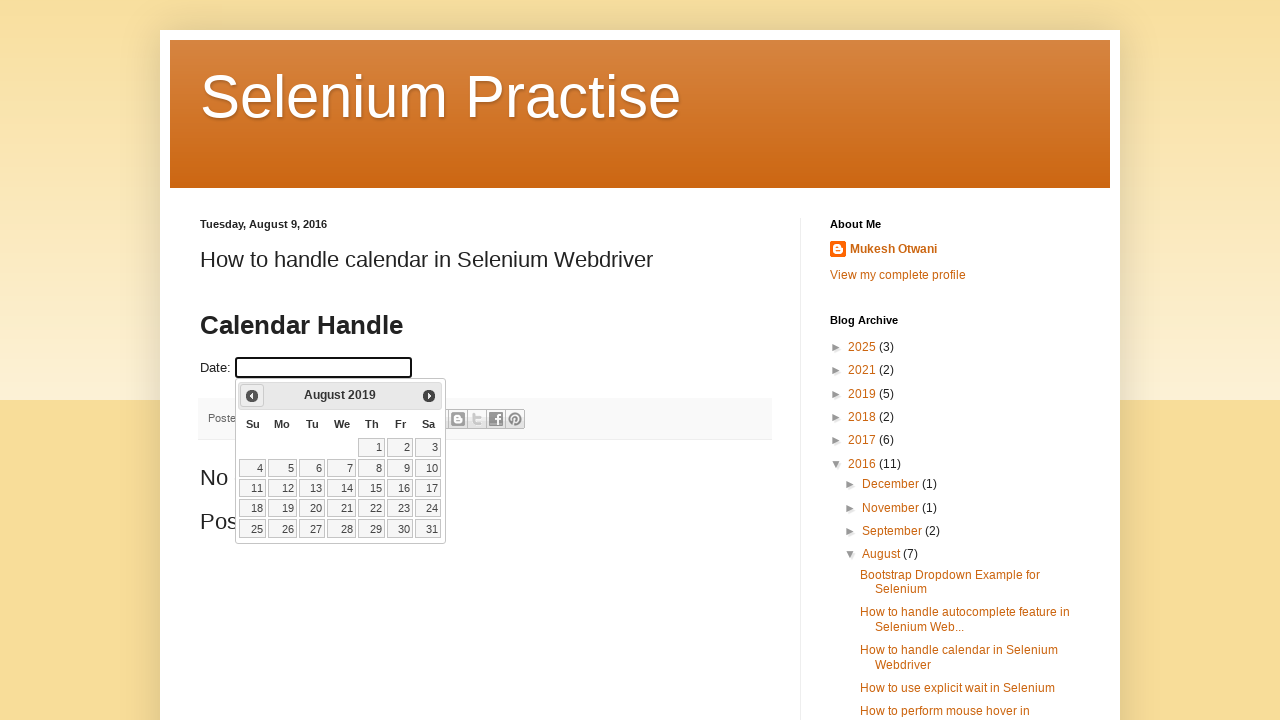

Retrieved updated month: August
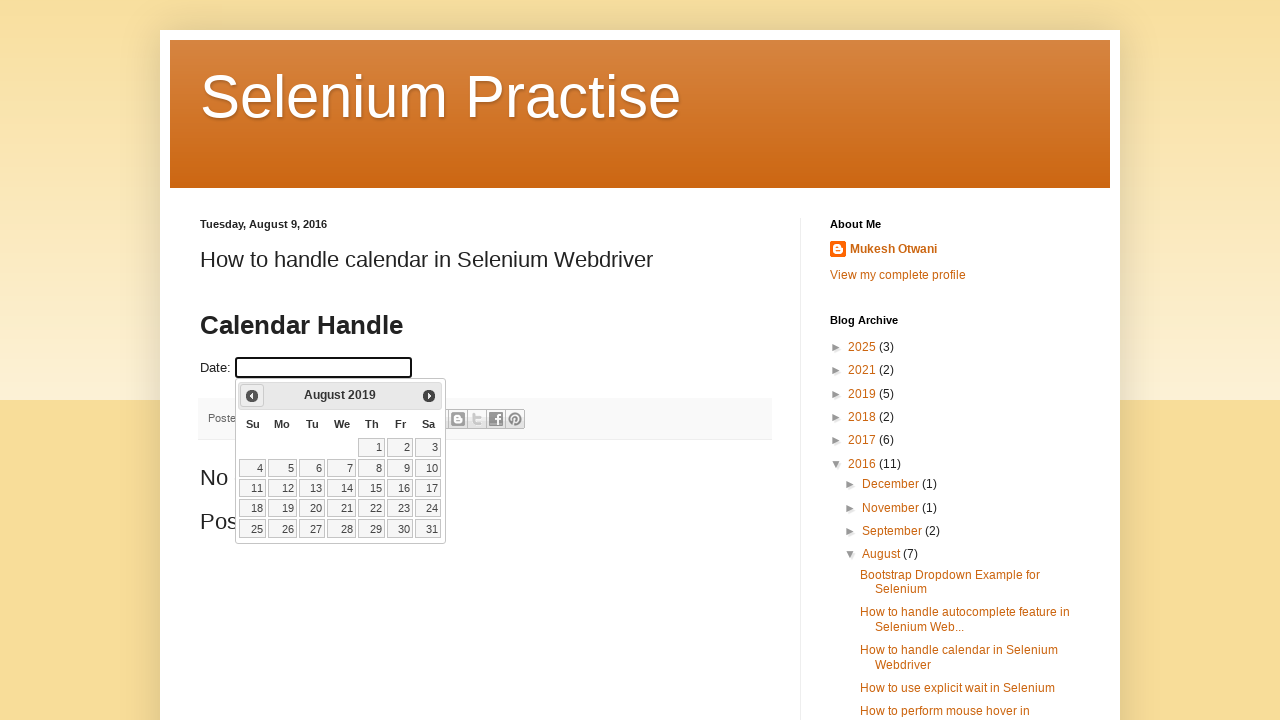

Retrieved updated year: 2019
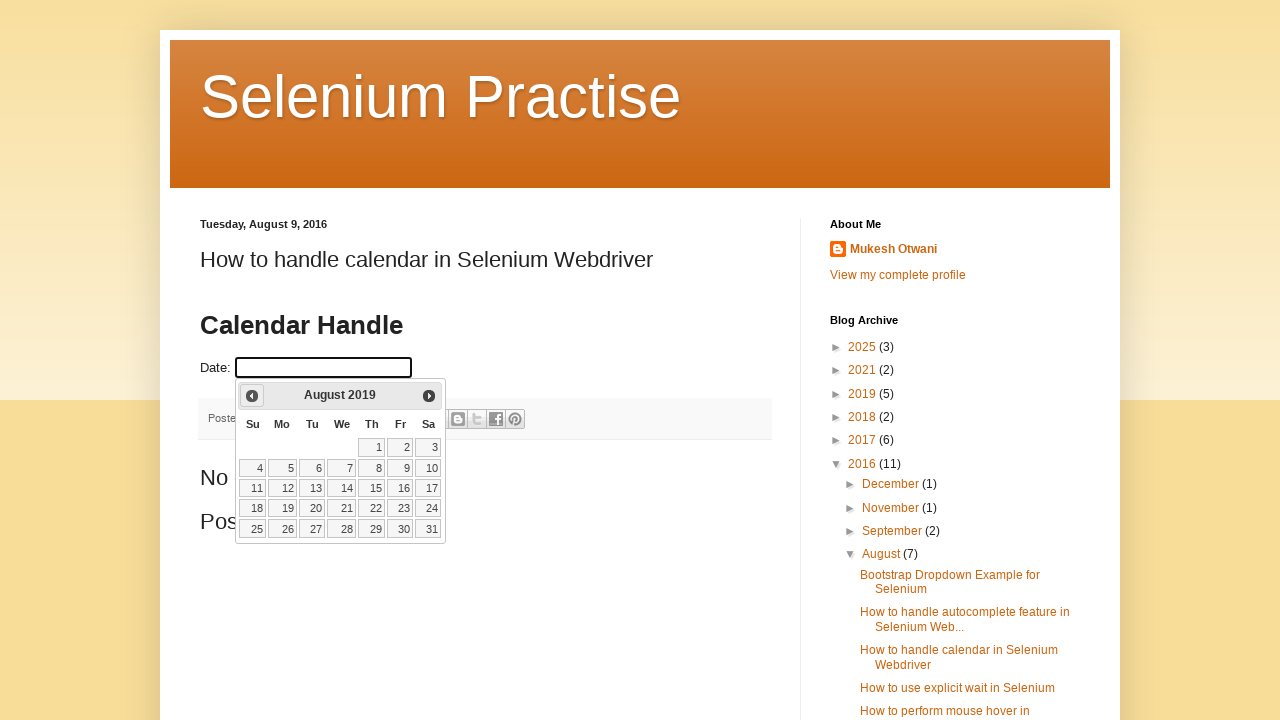

Clicked previous month button to navigate backwards (current: August 2019) at (252, 396) on xpath=//a[@title='Prev']
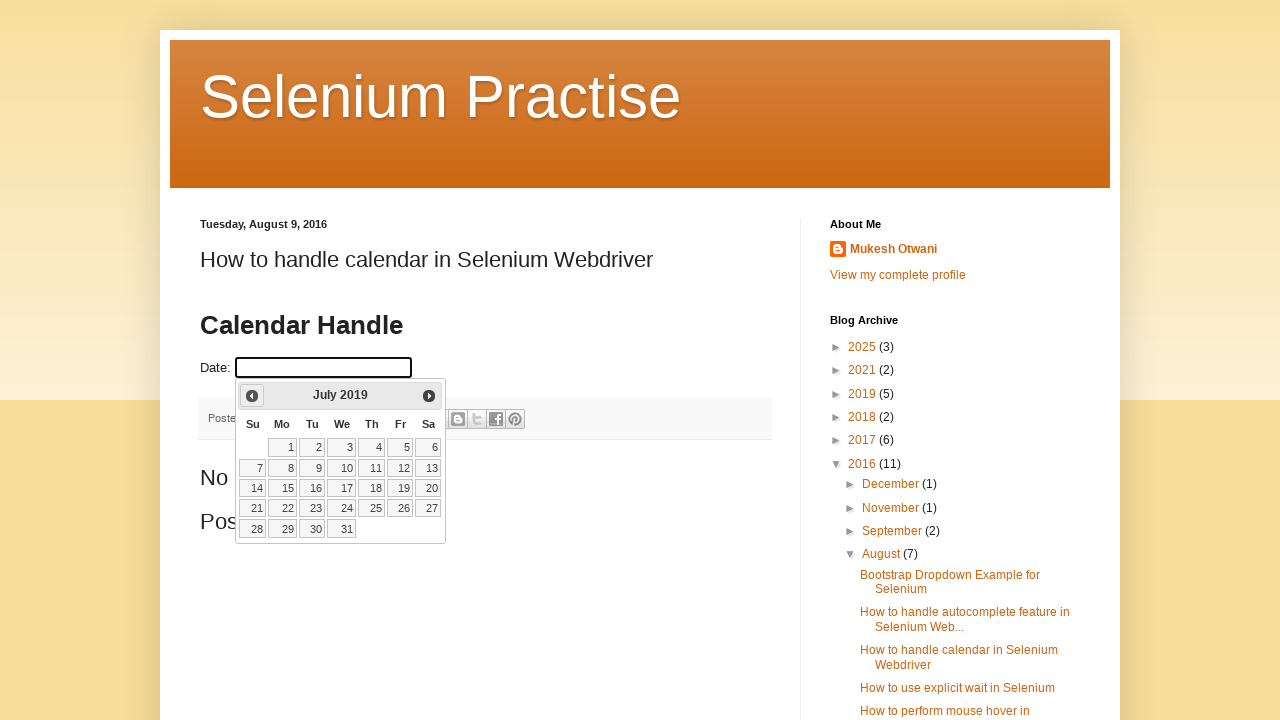

Retrieved updated month: July
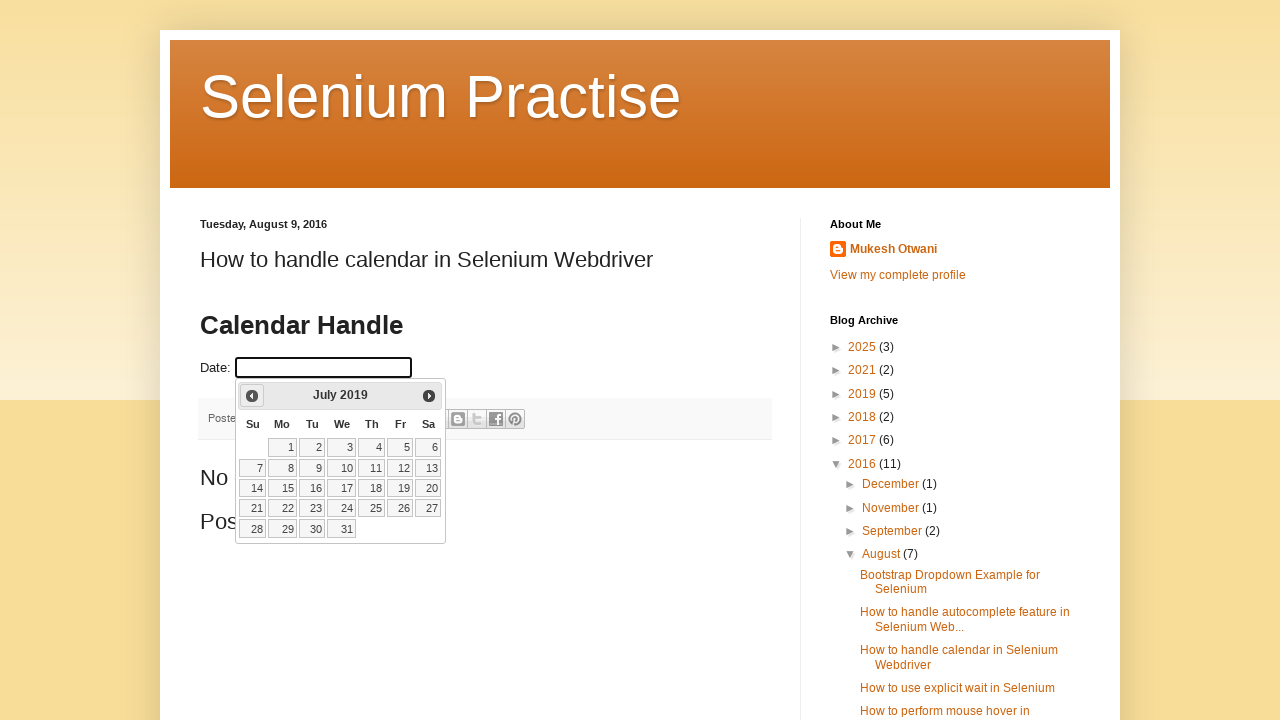

Retrieved updated year: 2019
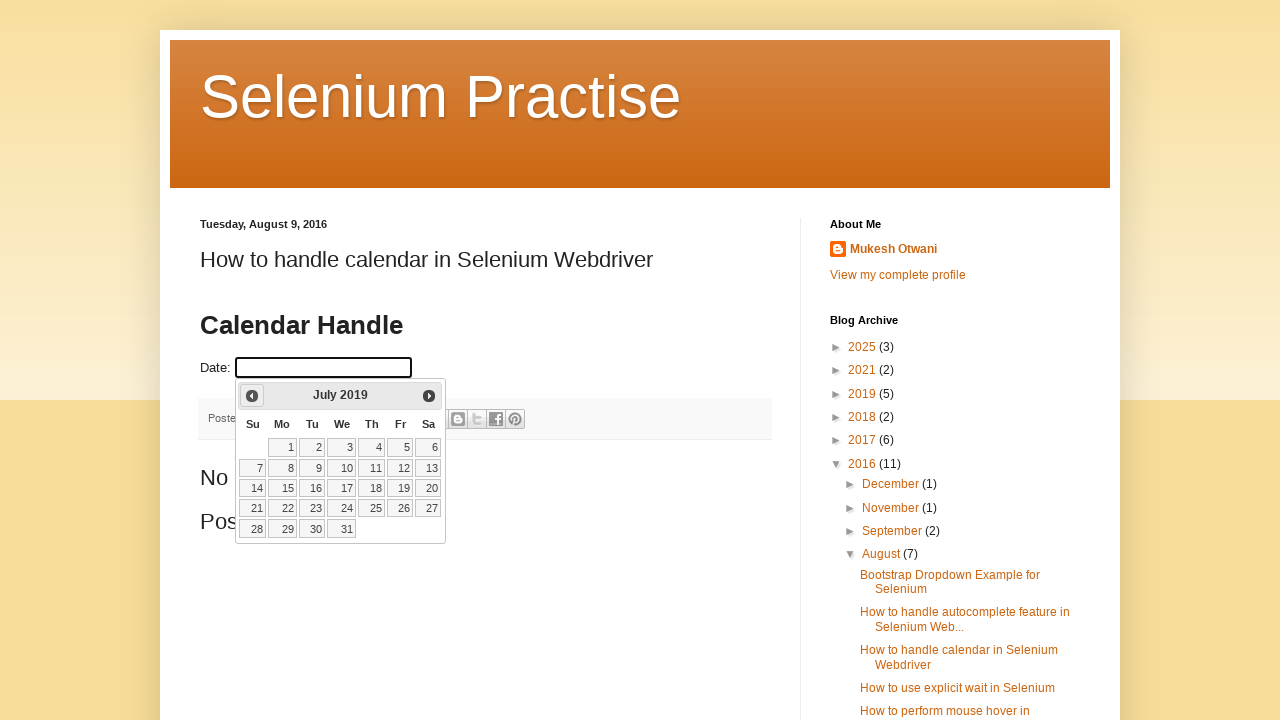

Clicked previous month button to navigate backwards (current: July 2019) at (252, 396) on xpath=//a[@title='Prev']
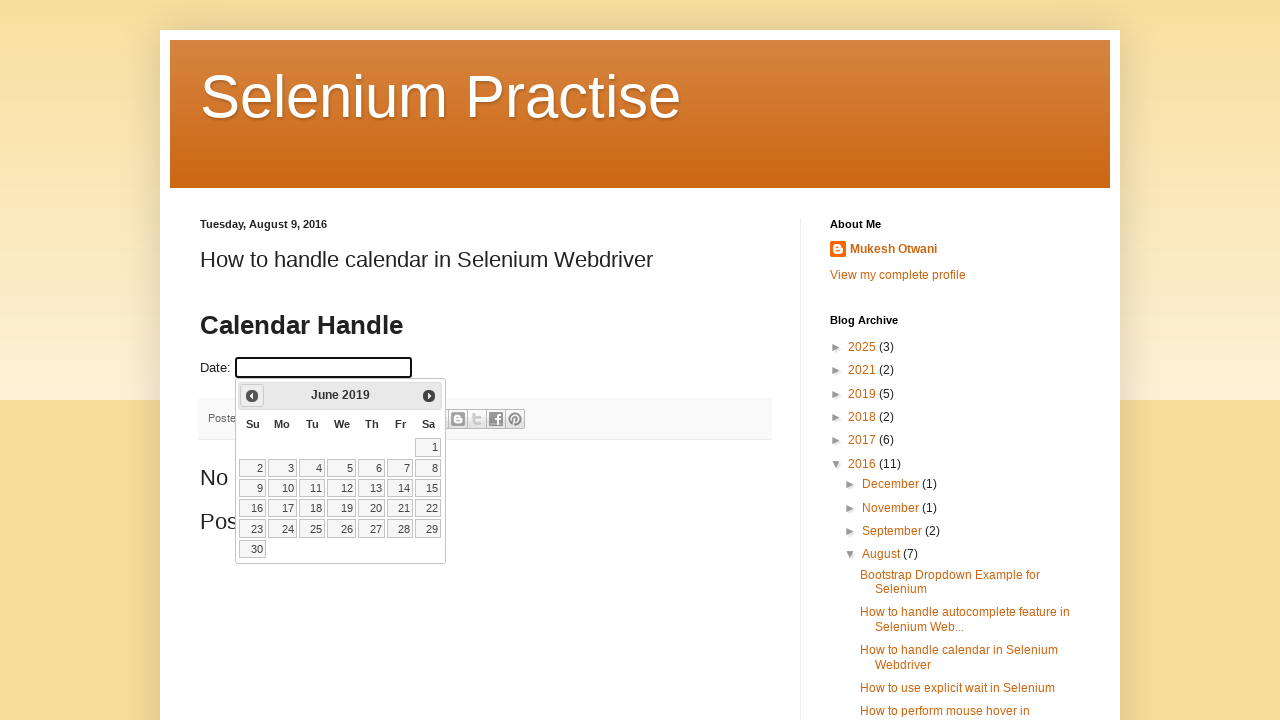

Retrieved updated month: June
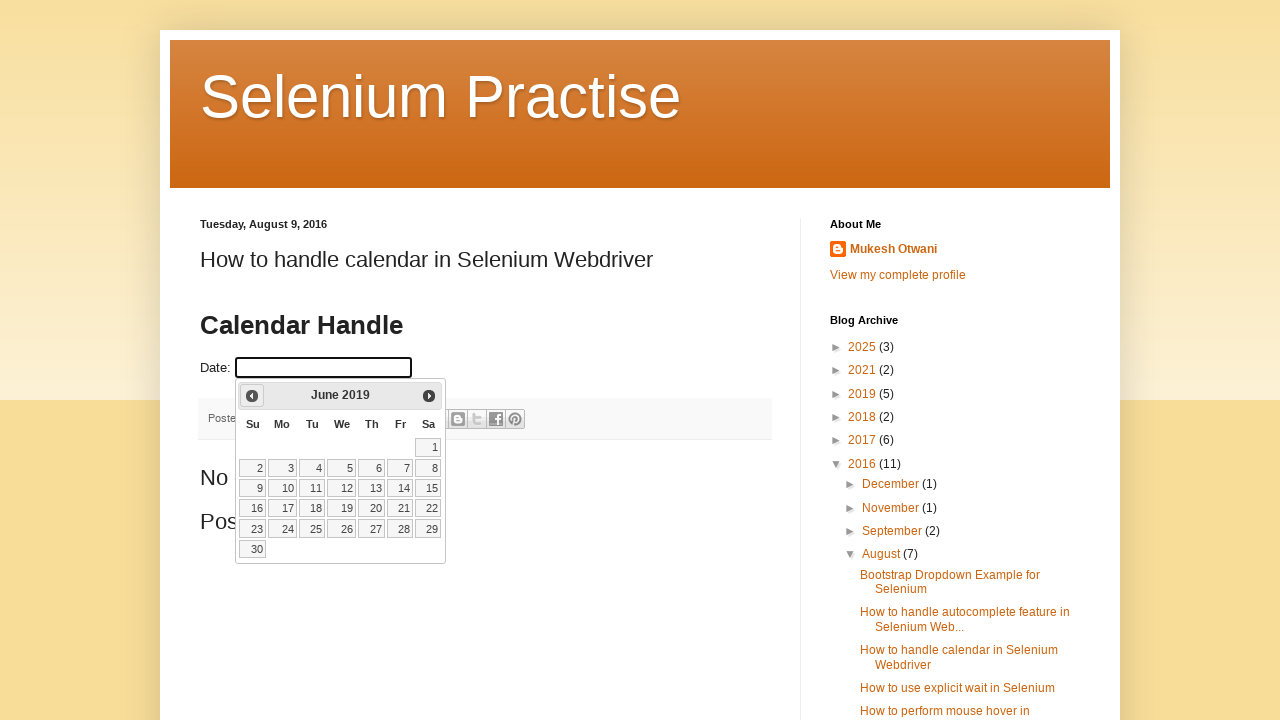

Retrieved updated year: 2019
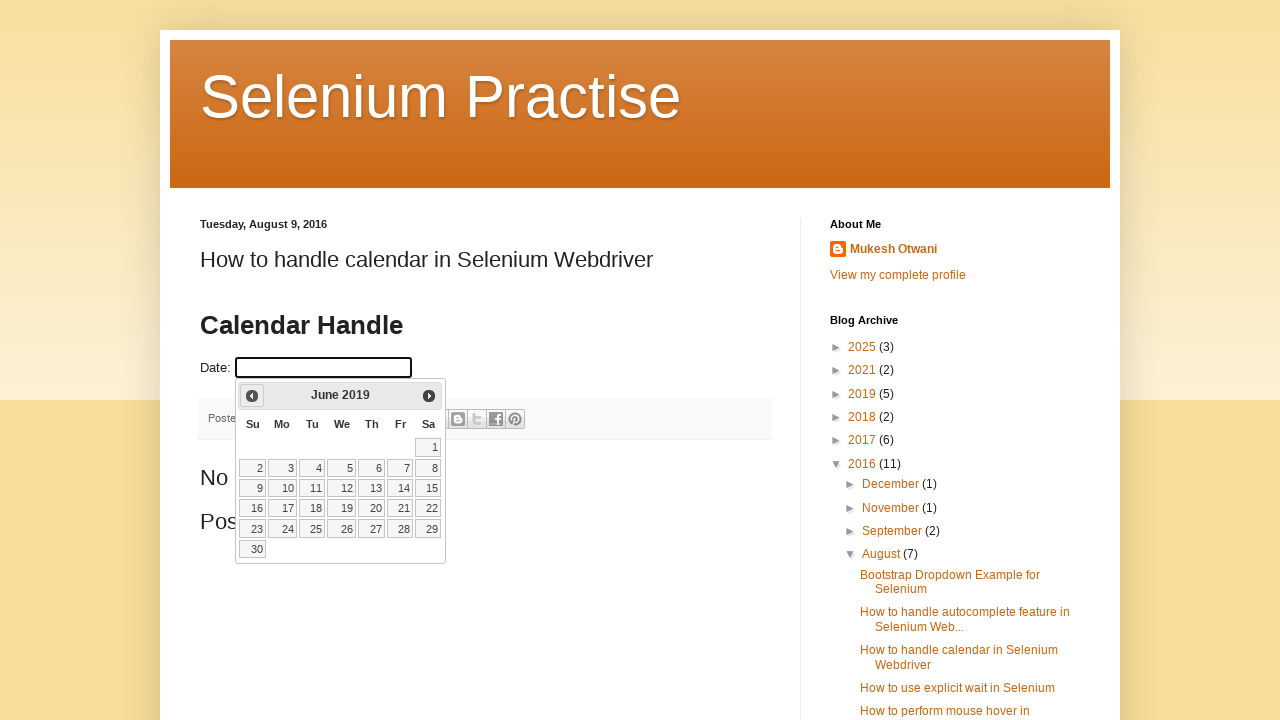

Clicked previous month button to navigate backwards (current: June 2019) at (252, 396) on xpath=//a[@title='Prev']
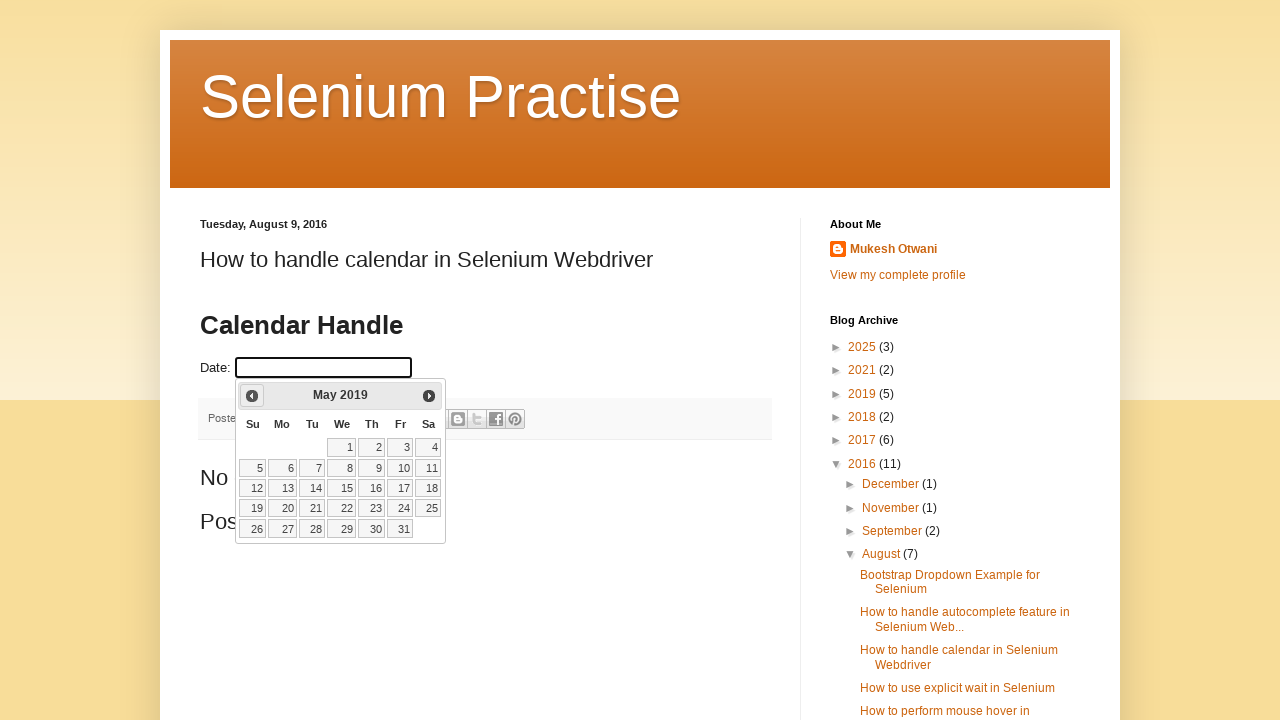

Retrieved updated month: May
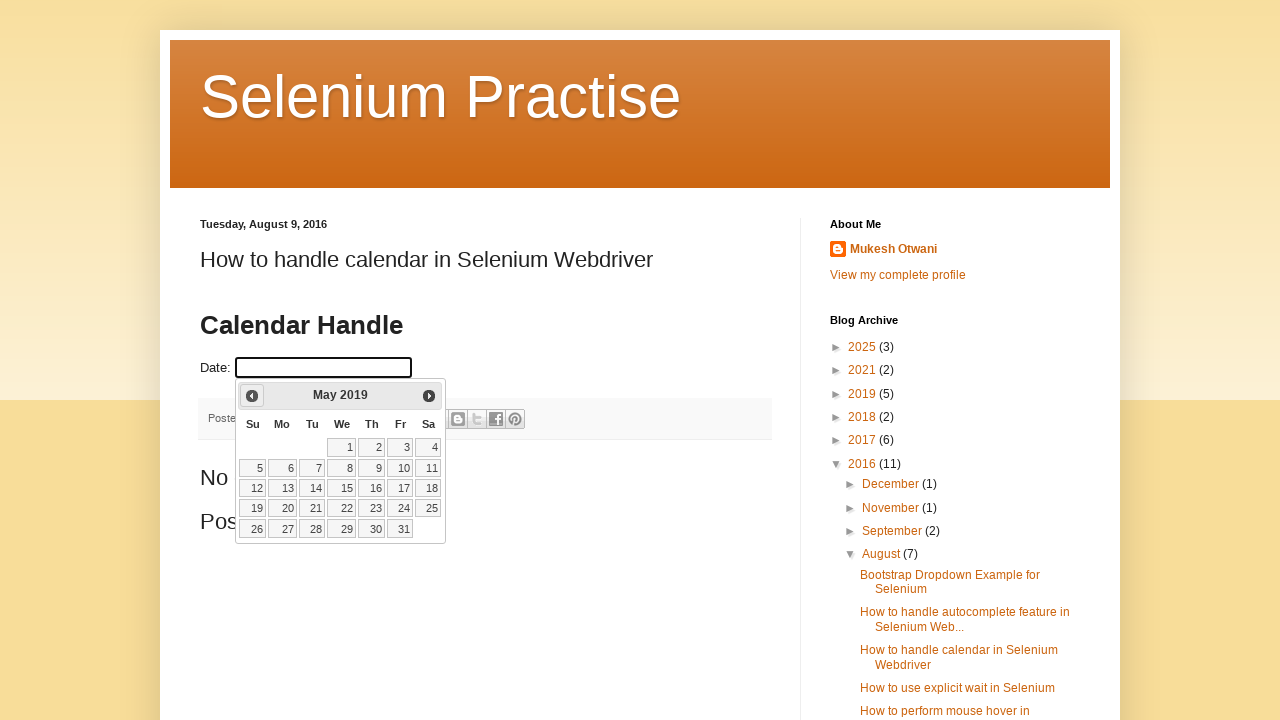

Retrieved updated year: 2019
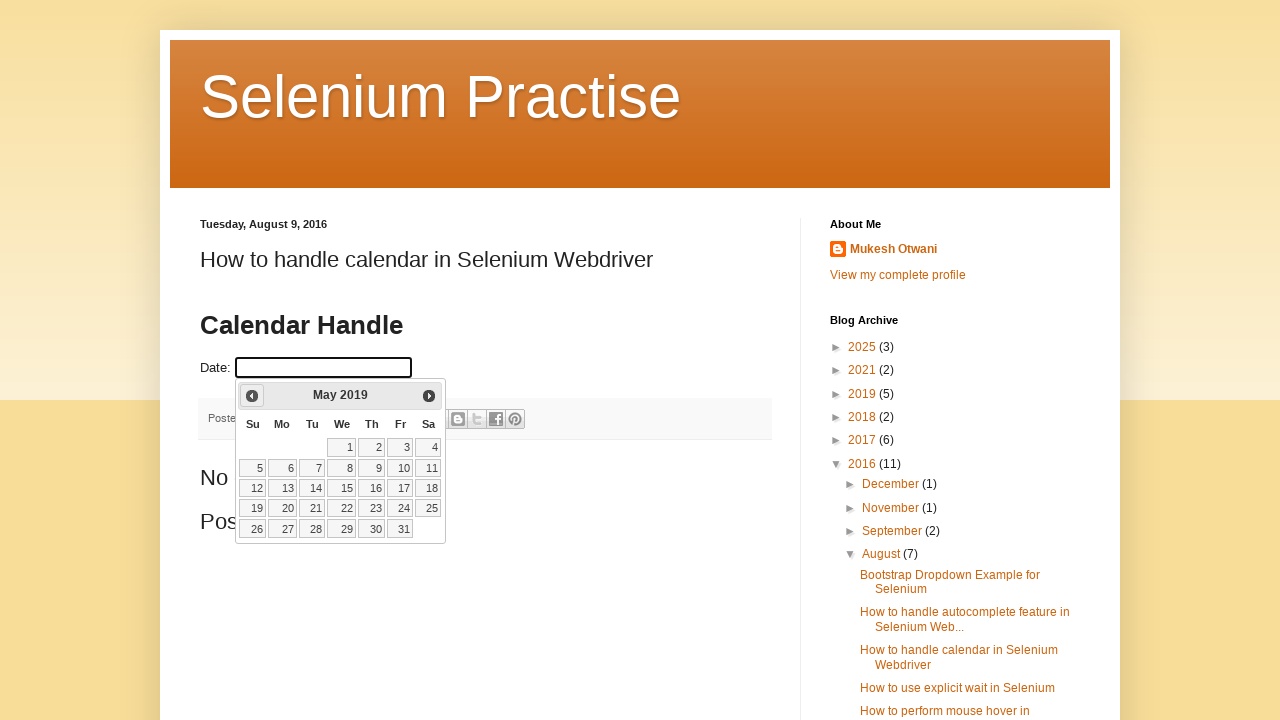

Clicked previous month button to navigate backwards (current: May 2019) at (252, 396) on xpath=//a[@title='Prev']
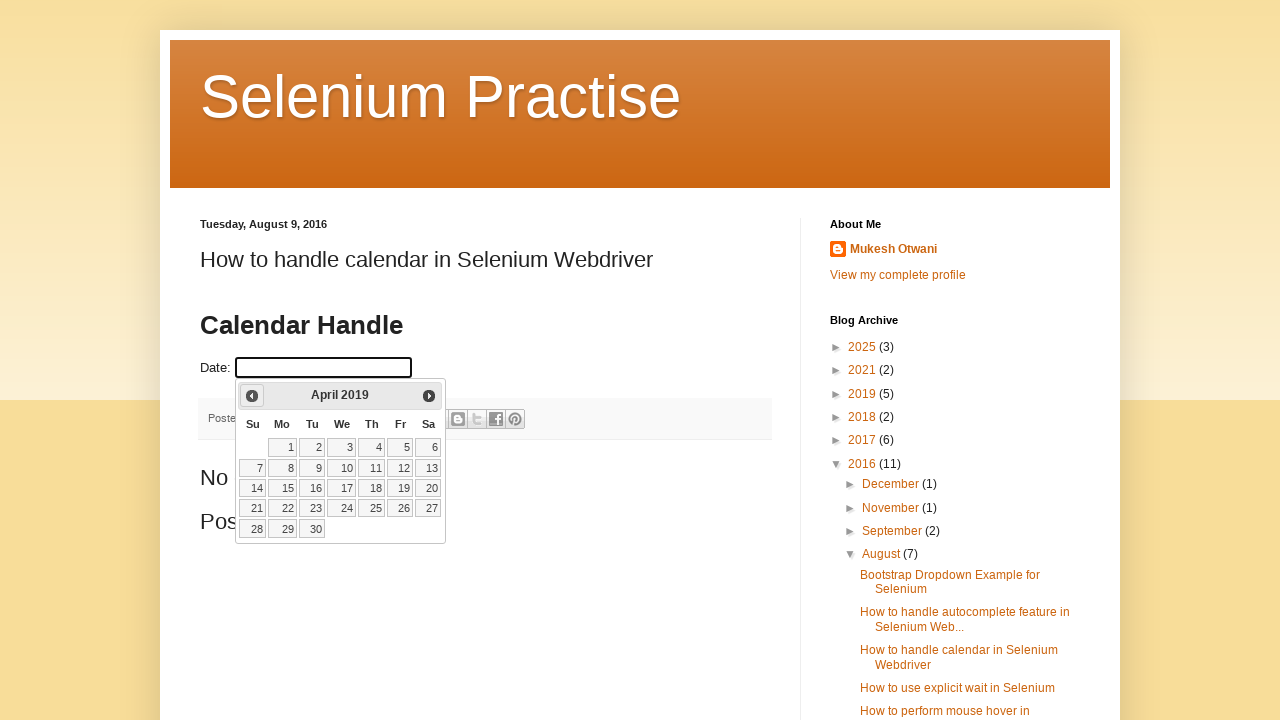

Retrieved updated month: April
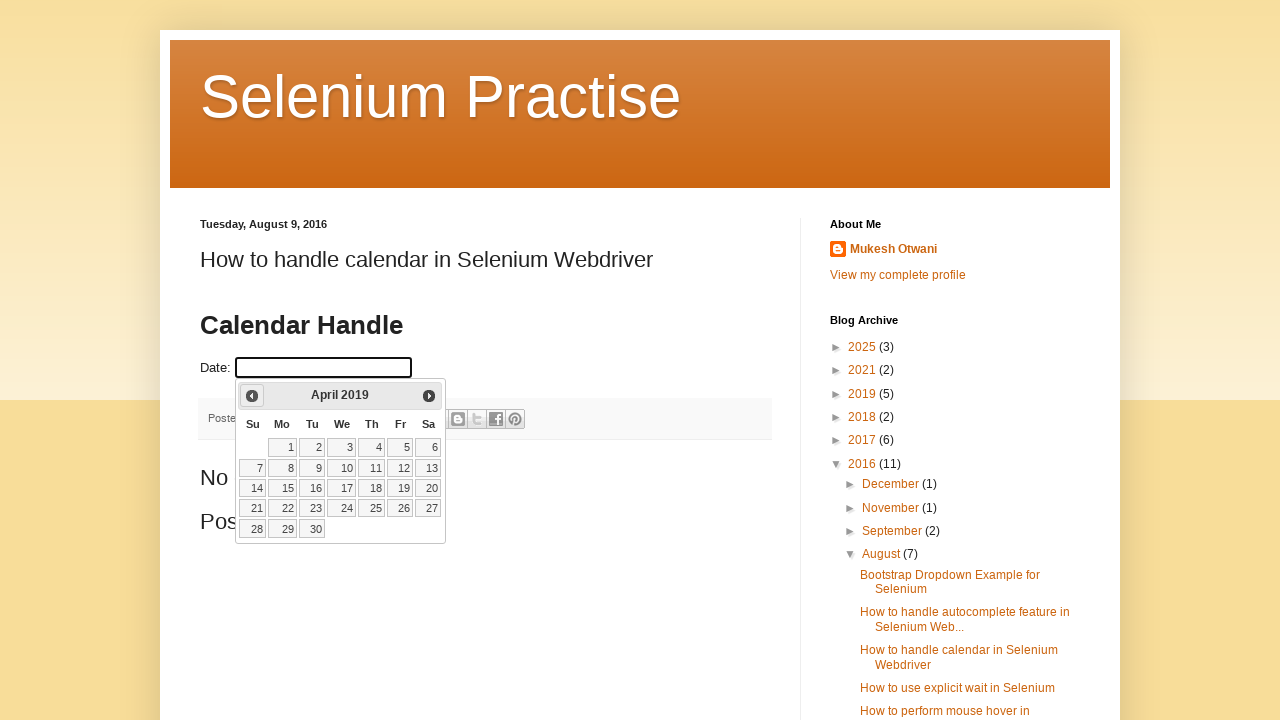

Retrieved updated year: 2019
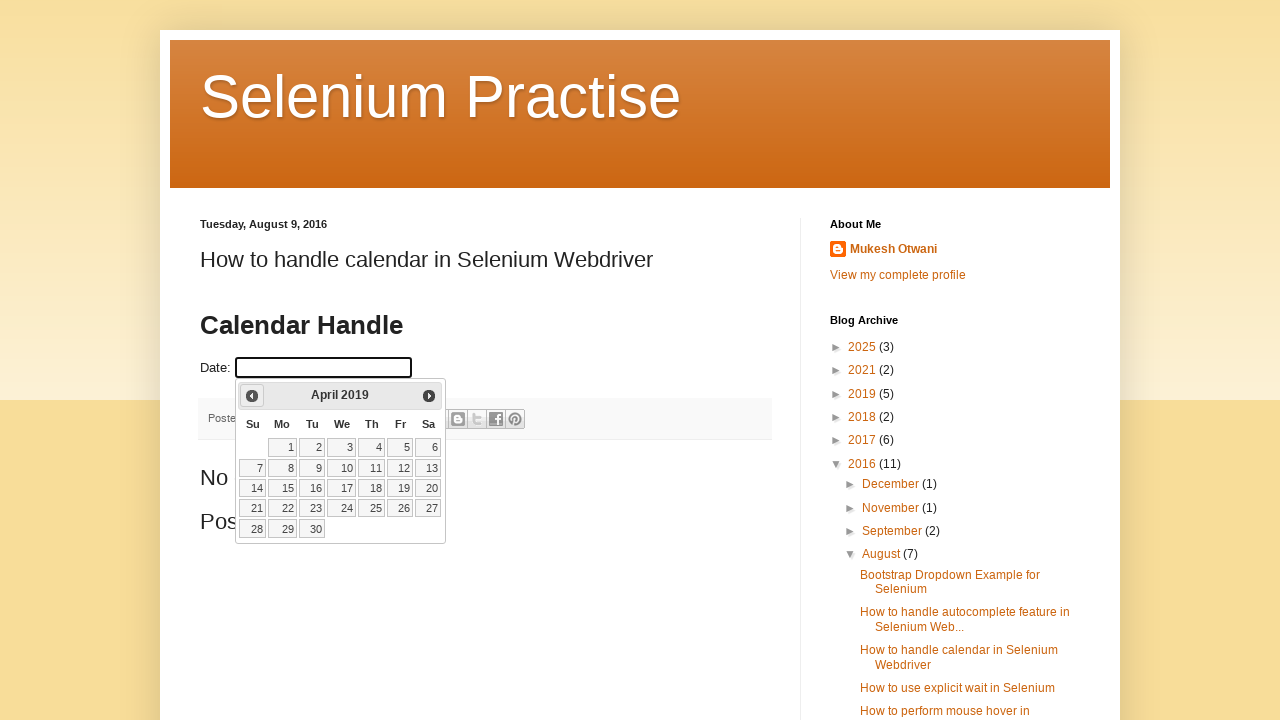

Clicked previous month button to navigate backwards (current: April 2019) at (252, 396) on xpath=//a[@title='Prev']
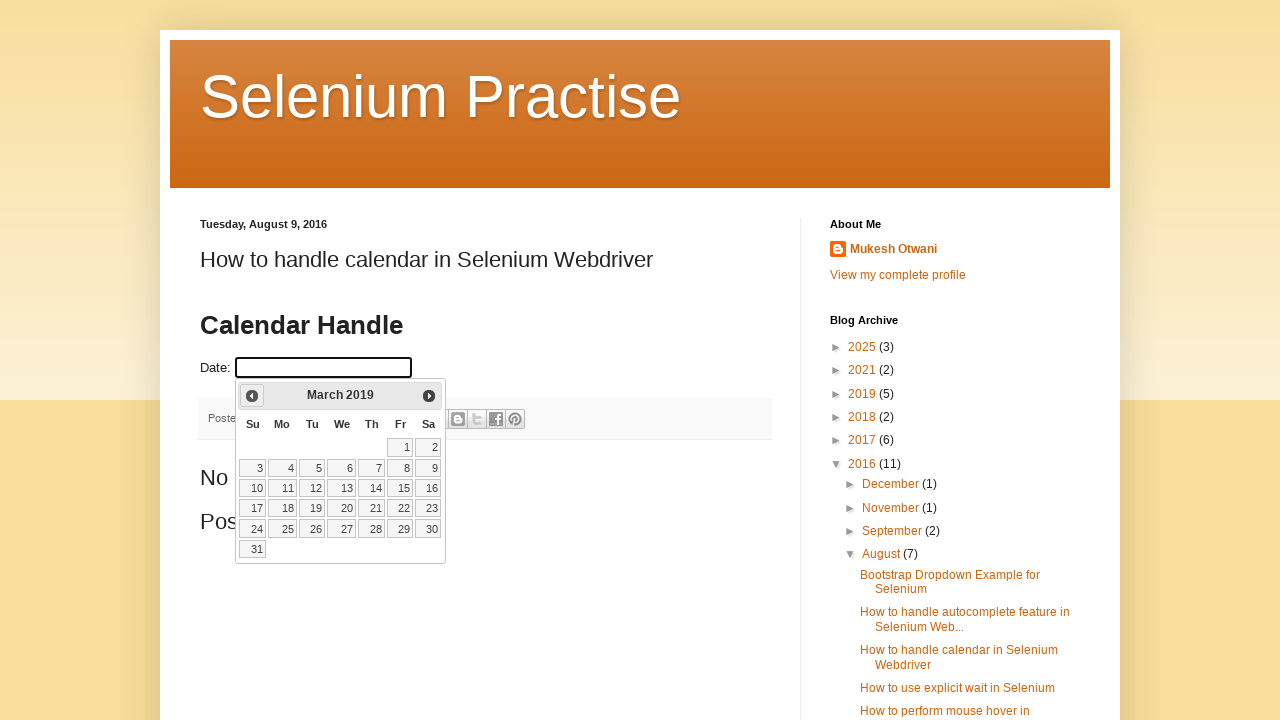

Retrieved updated month: March
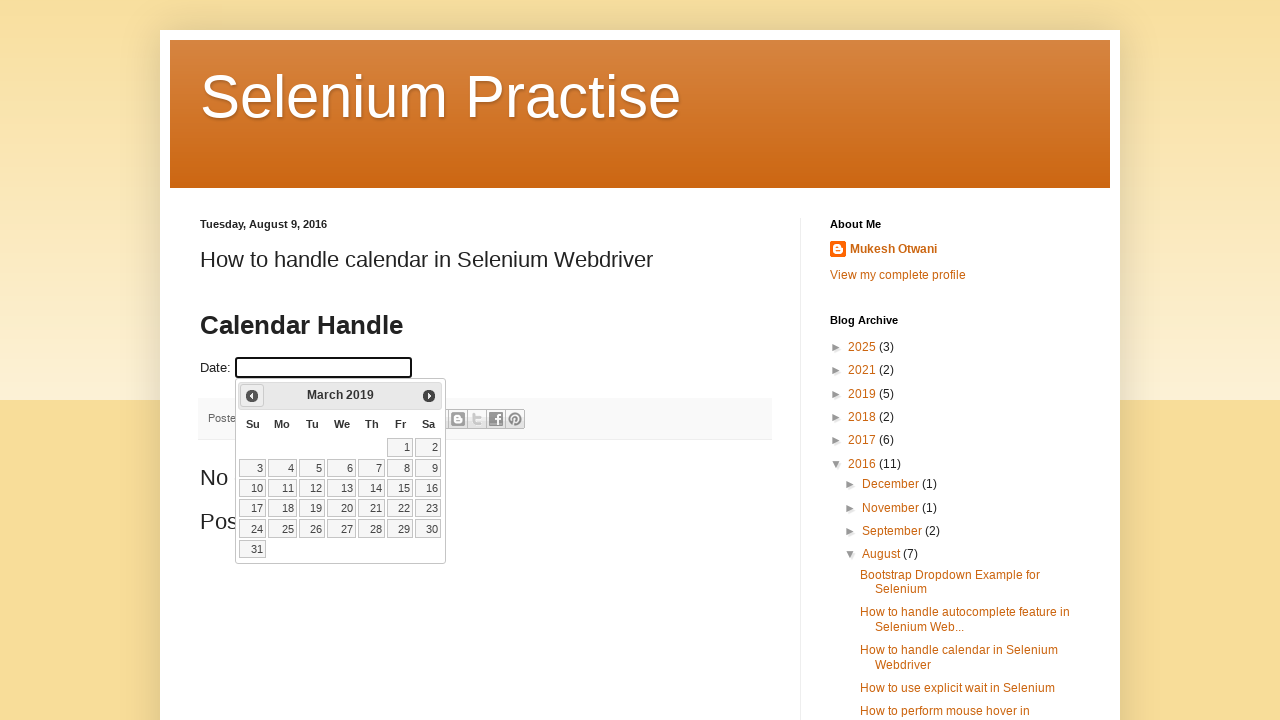

Retrieved updated year: 2019
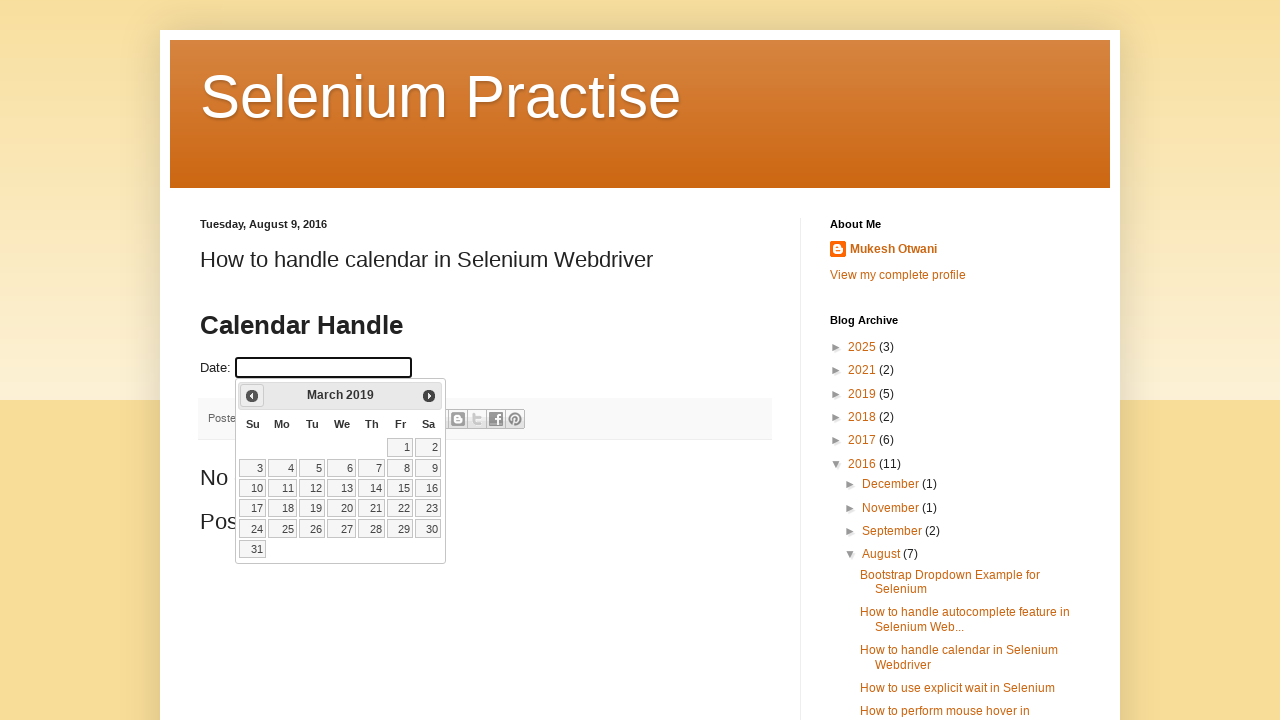

Clicked previous month button to navigate backwards (current: March 2019) at (252, 396) on xpath=//a[@title='Prev']
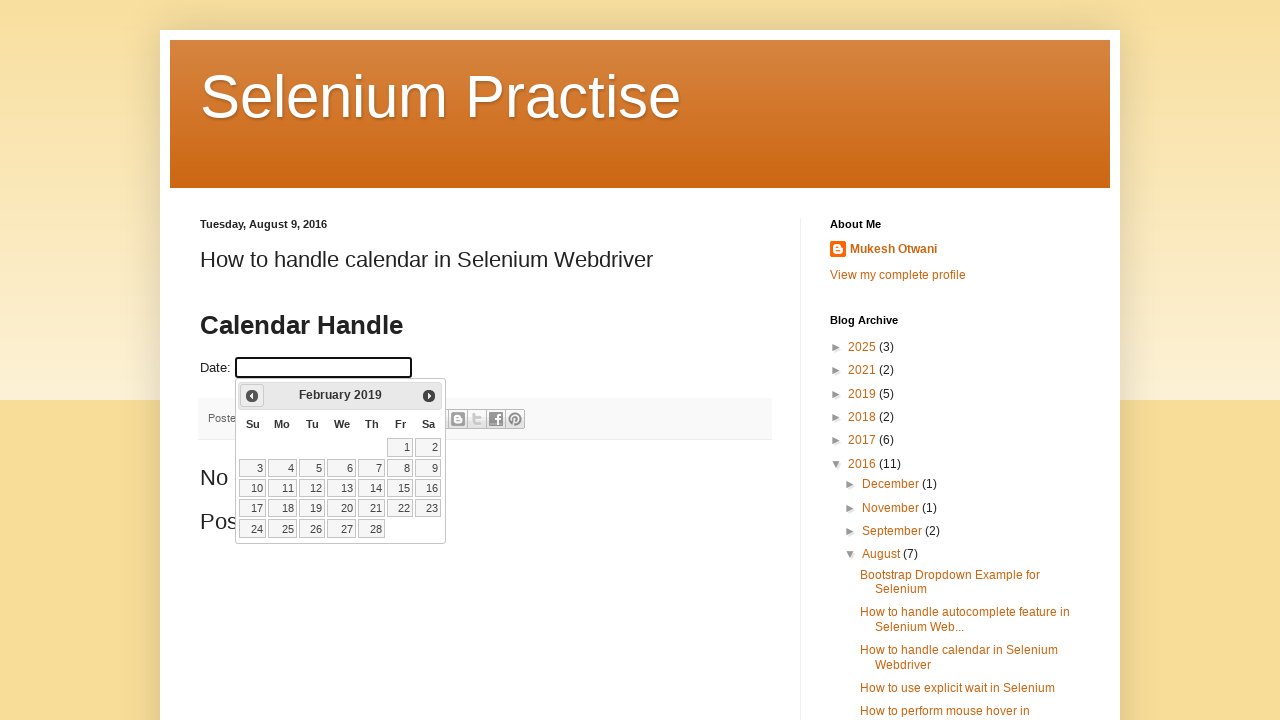

Retrieved updated month: February
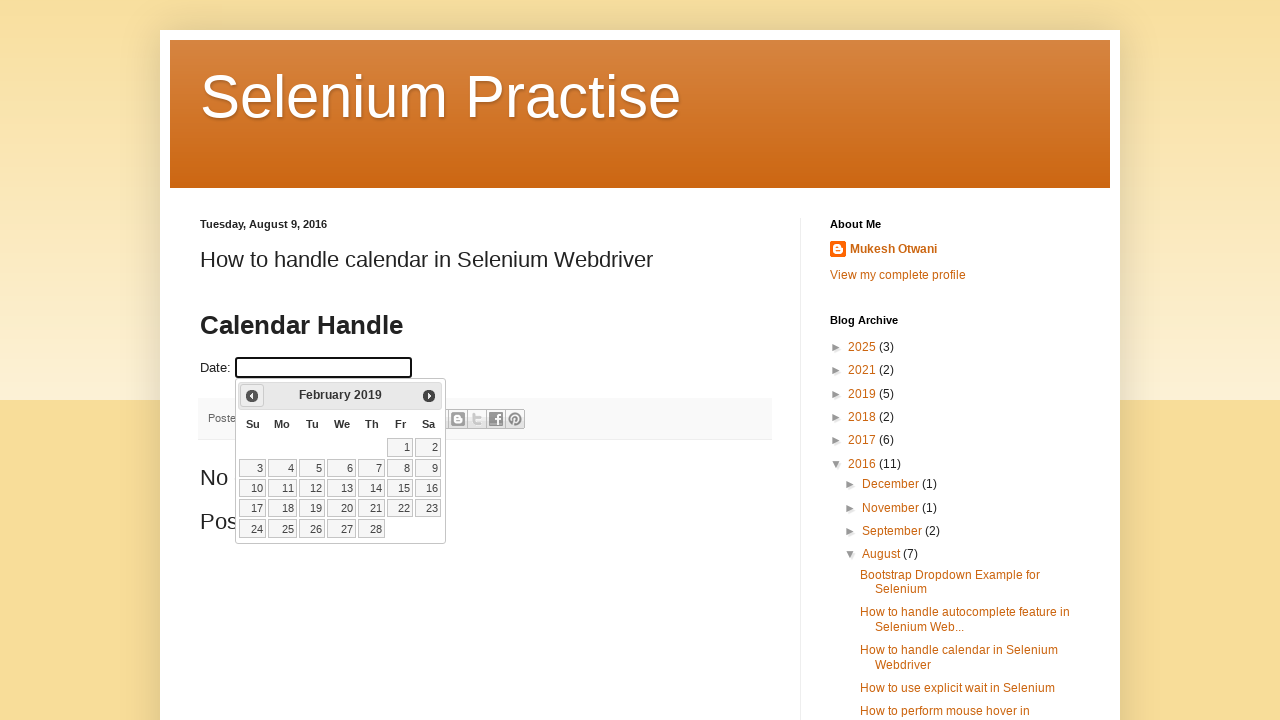

Retrieved updated year: 2019
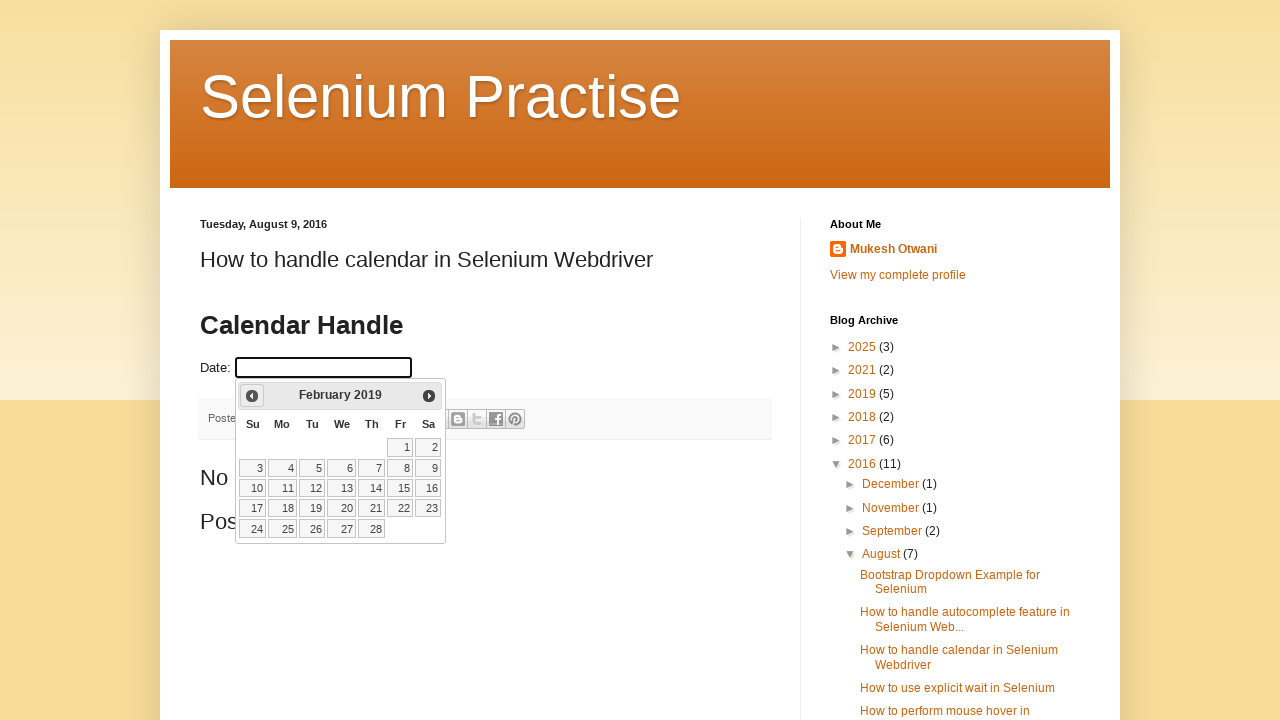

Clicked previous month button to navigate backwards (current: February 2019) at (252, 396) on xpath=//a[@title='Prev']
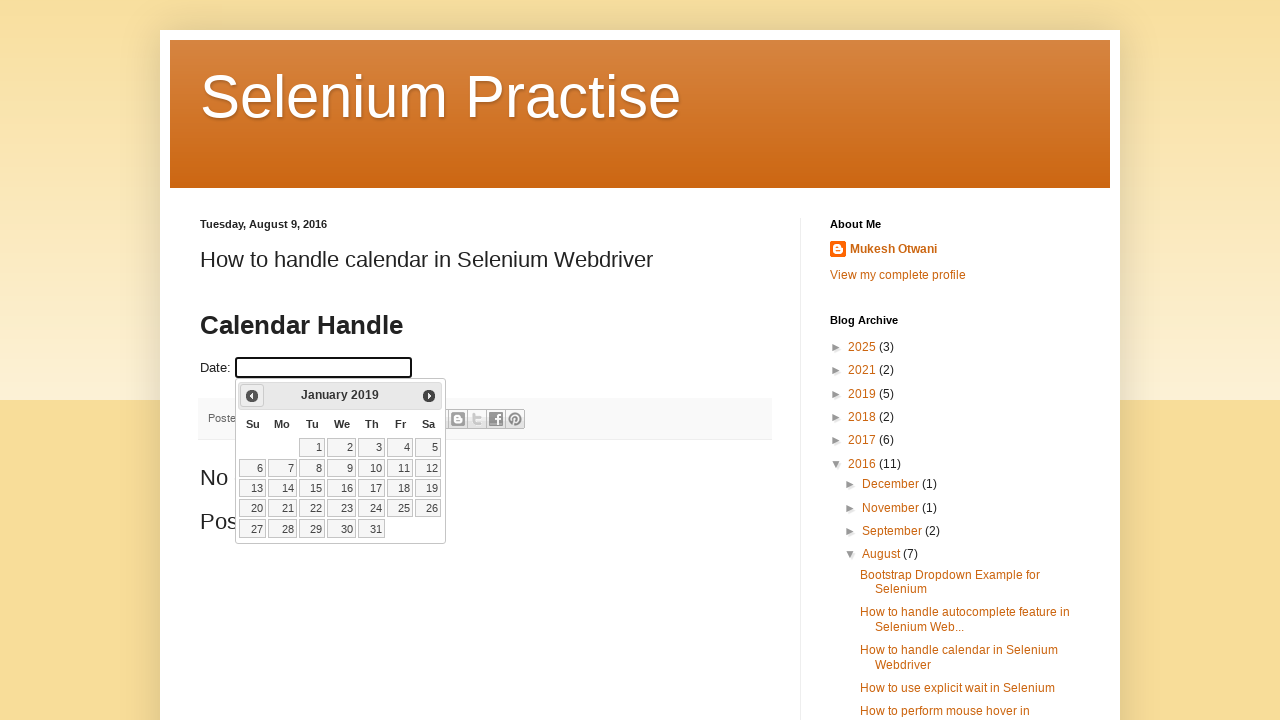

Retrieved updated month: January
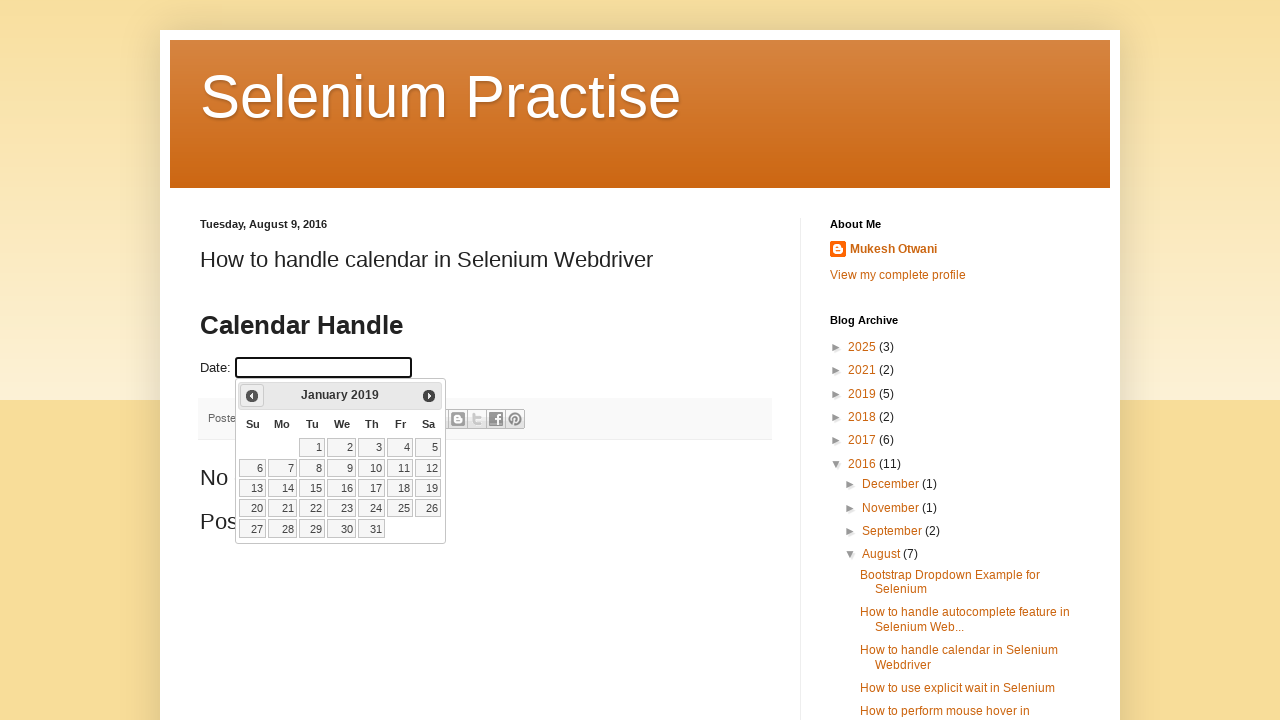

Retrieved updated year: 2019
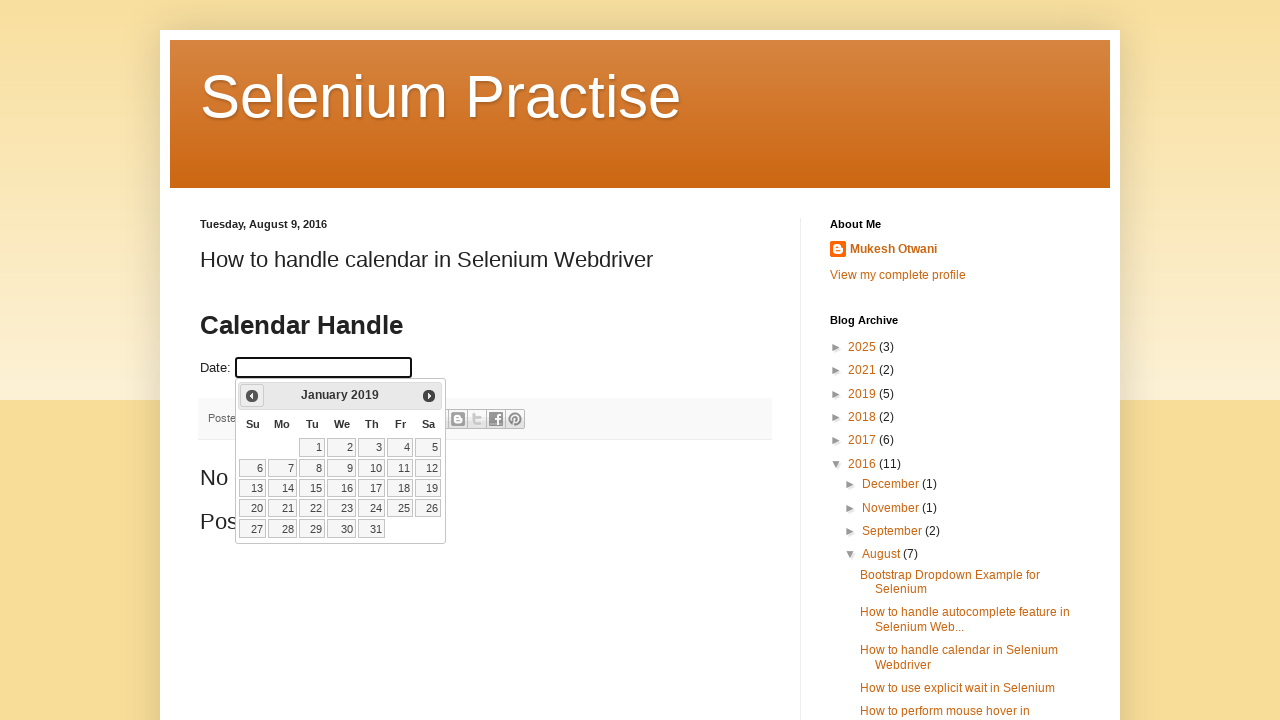

Clicked previous month button to navigate backwards (current: January 2019) at (252, 396) on xpath=//a[@title='Prev']
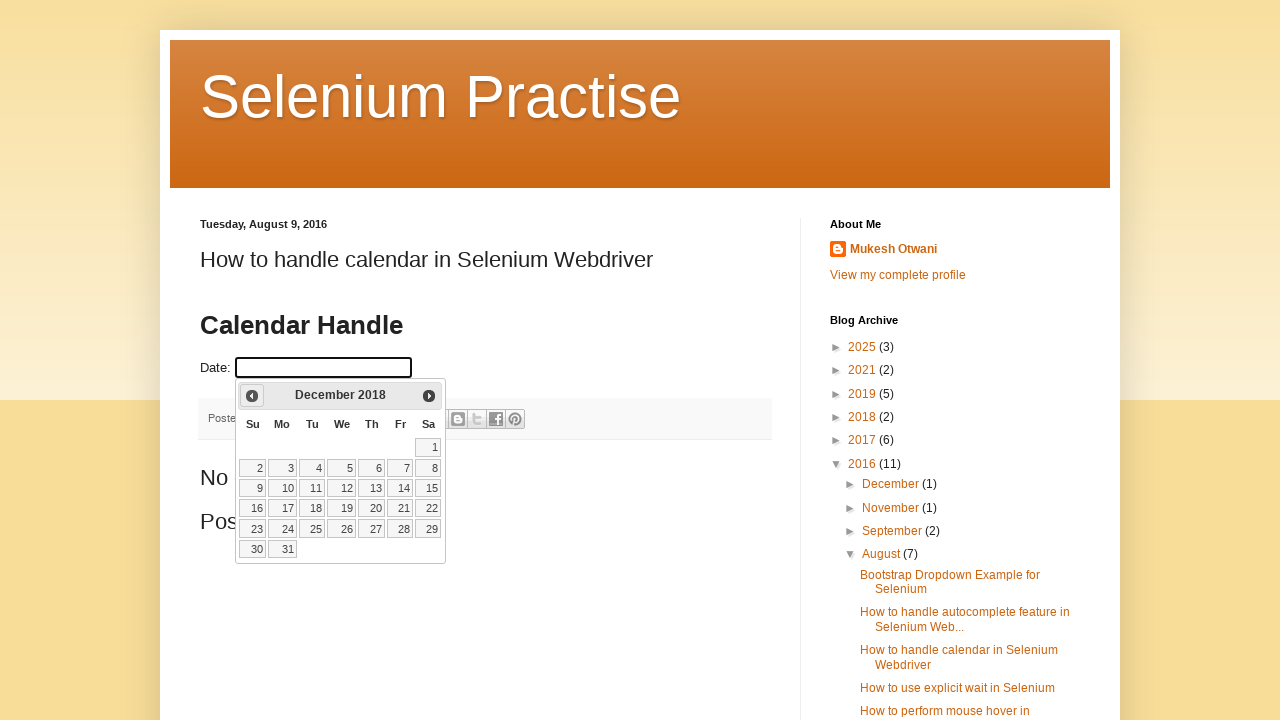

Retrieved updated month: December
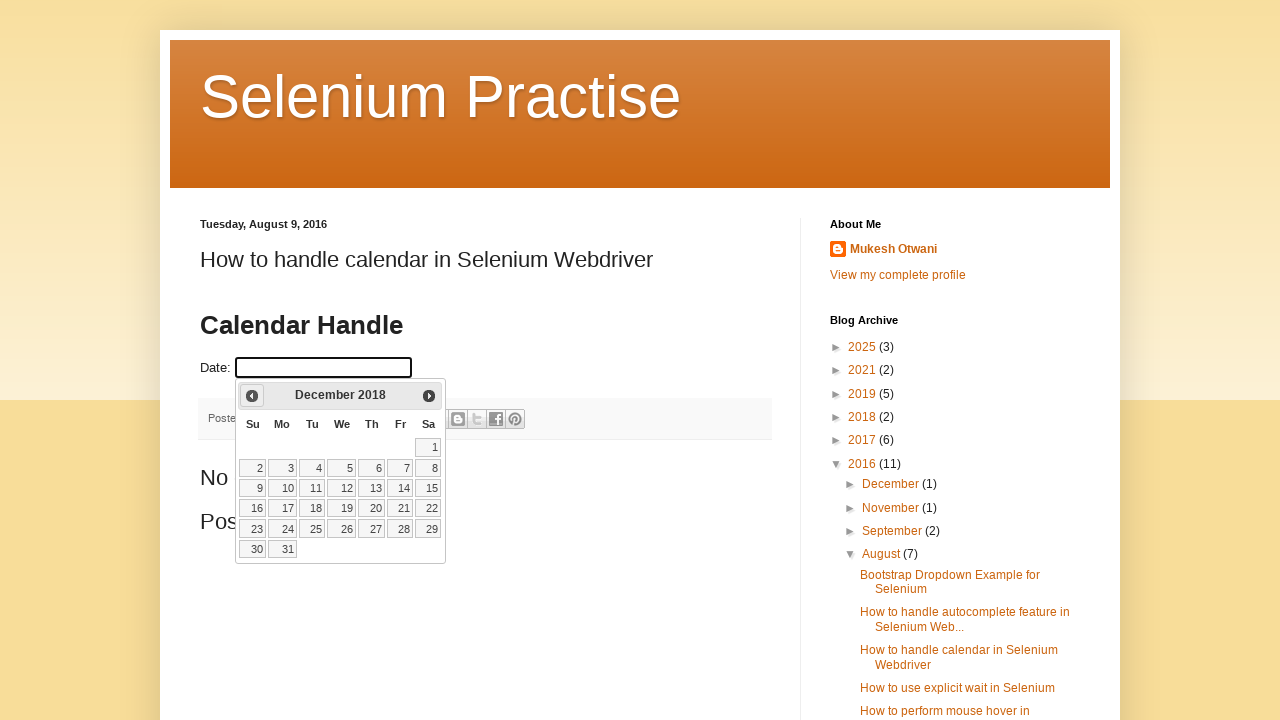

Retrieved updated year: 2018
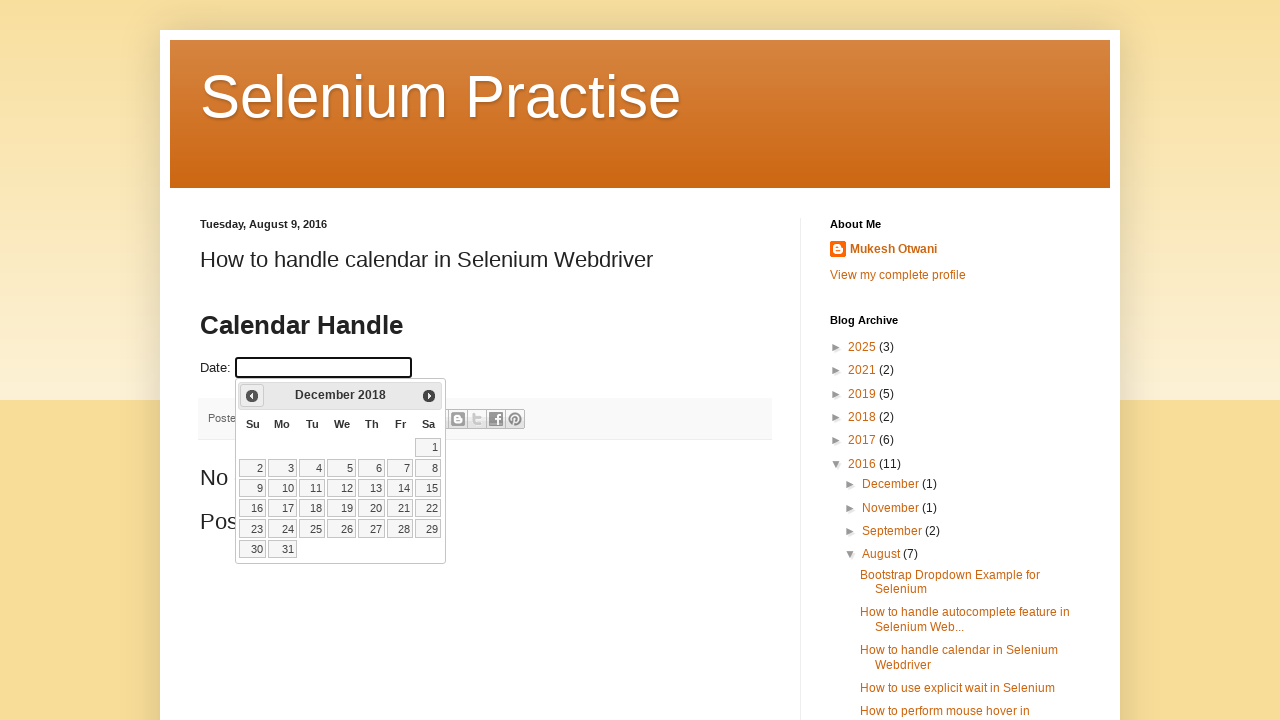

Clicked previous month button to navigate backwards (current: December 2018) at (252, 396) on xpath=//a[@title='Prev']
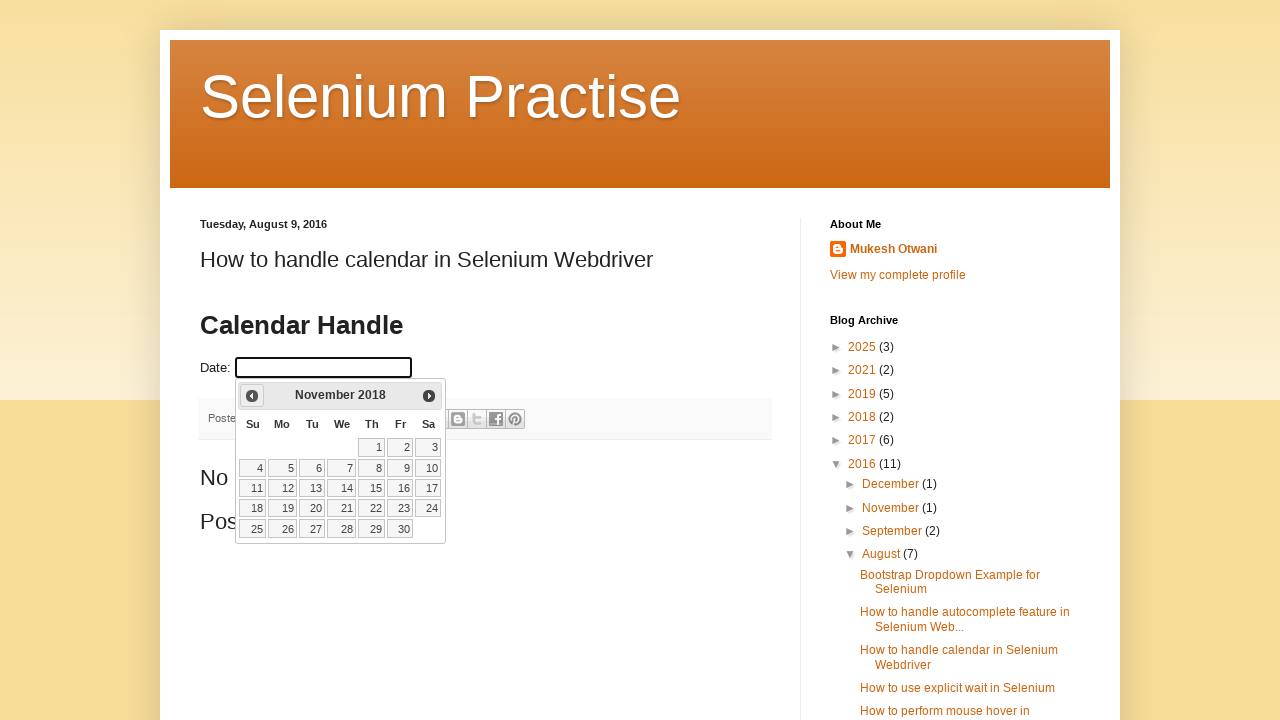

Retrieved updated month: November
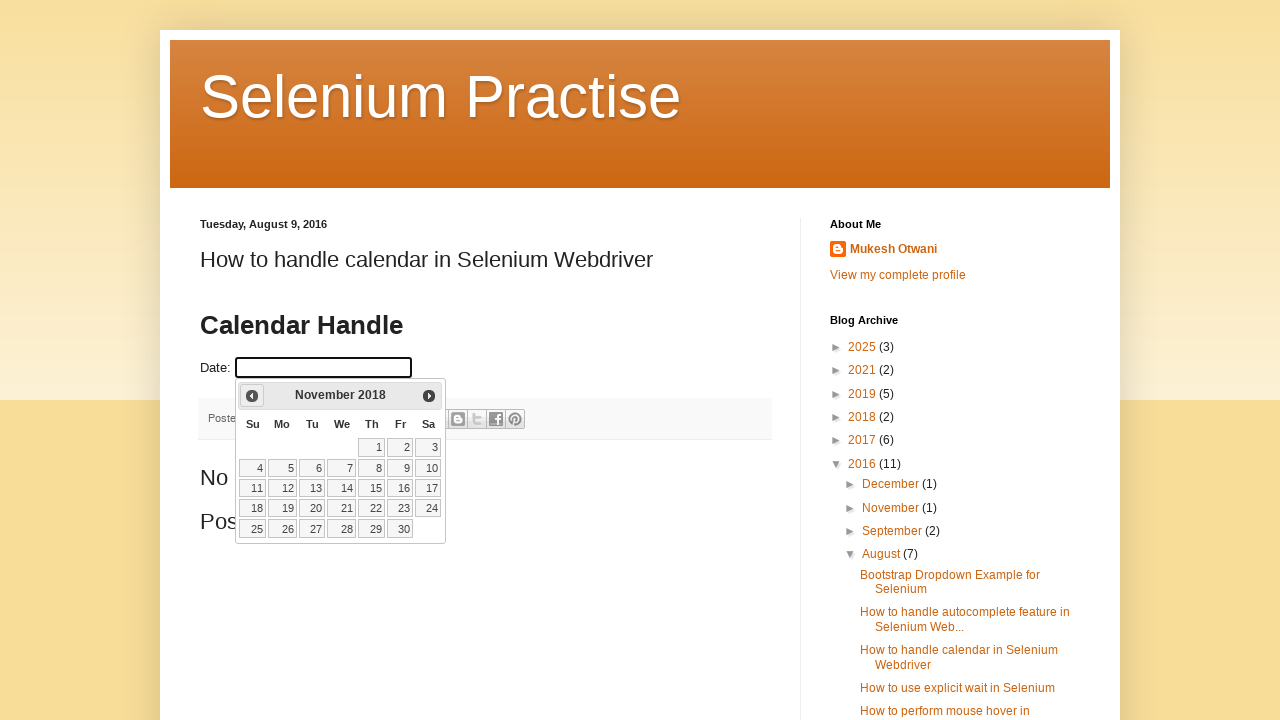

Retrieved updated year: 2018
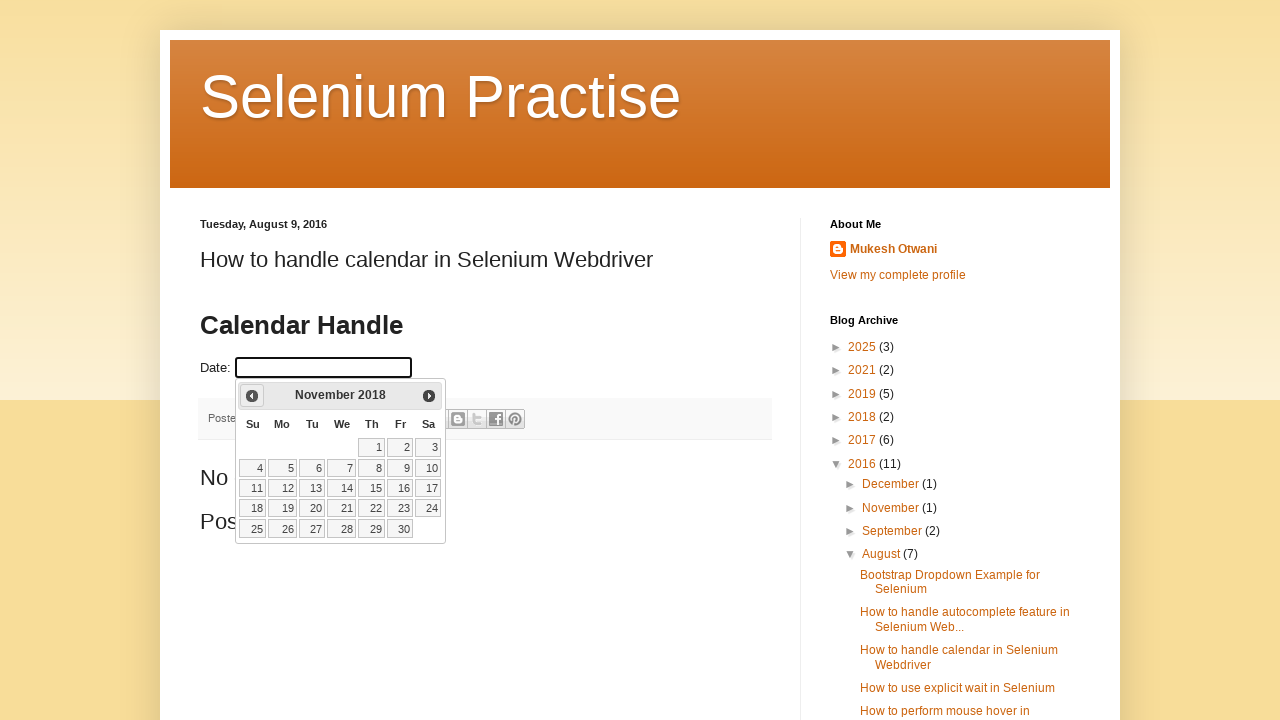

Clicked previous month button to navigate backwards (current: November 2018) at (252, 396) on xpath=//a[@title='Prev']
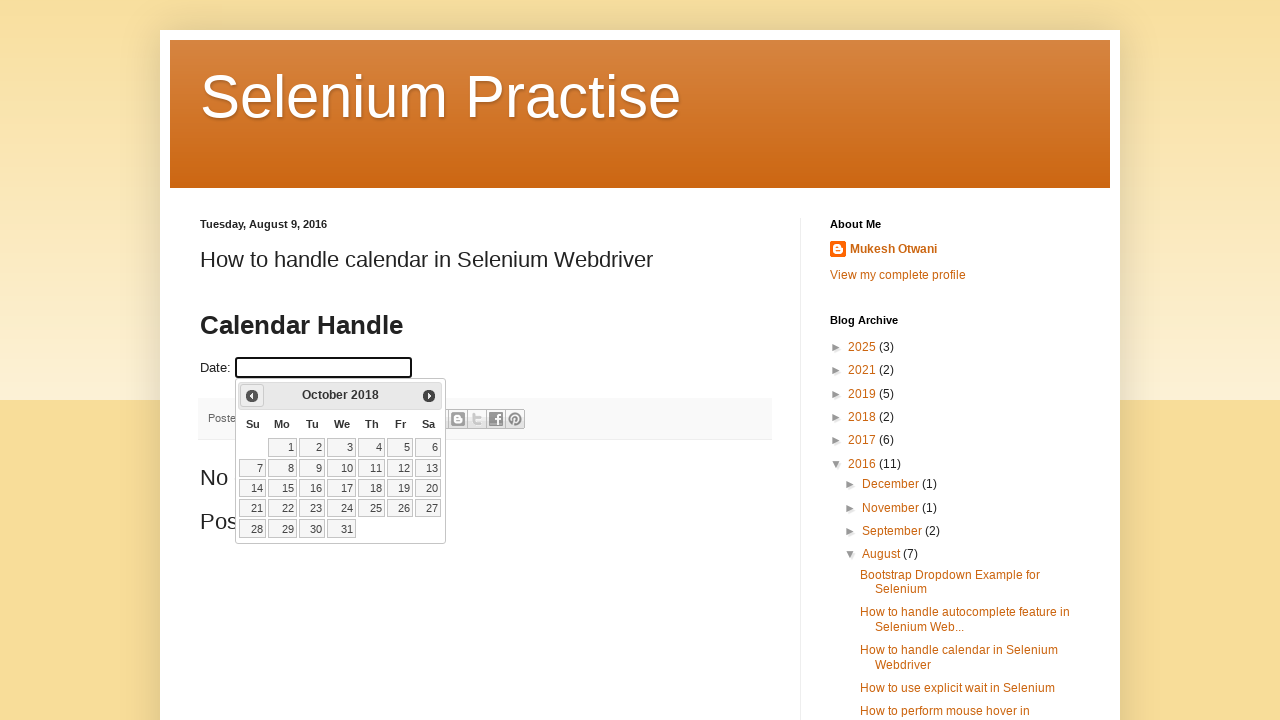

Retrieved updated month: October
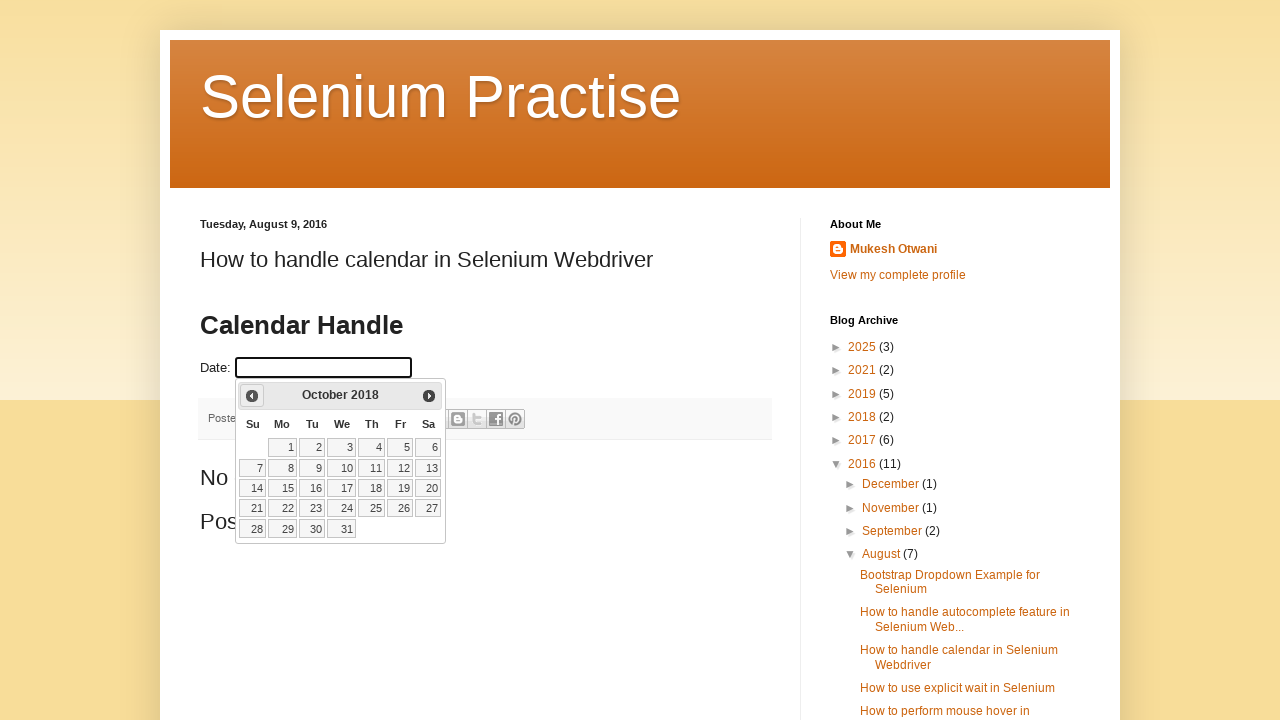

Retrieved updated year: 2018
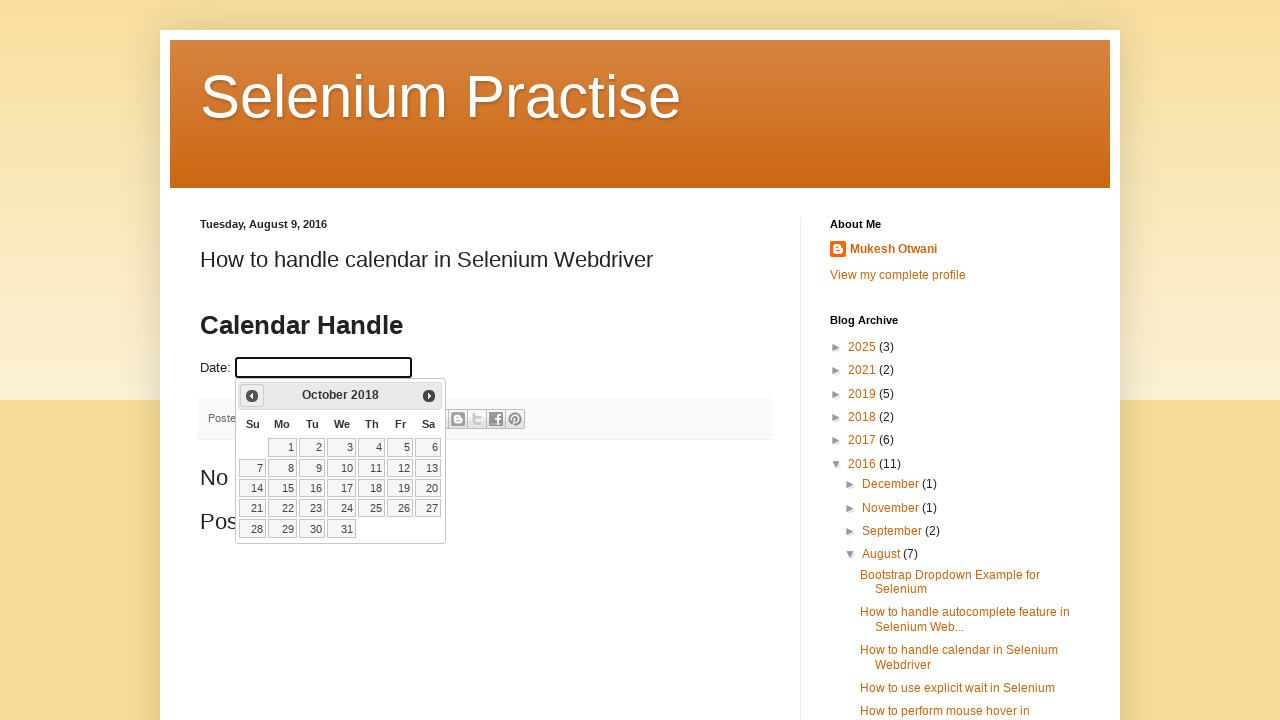

Clicked previous month button to navigate backwards (current: October 2018) at (252, 396) on xpath=//a[@title='Prev']
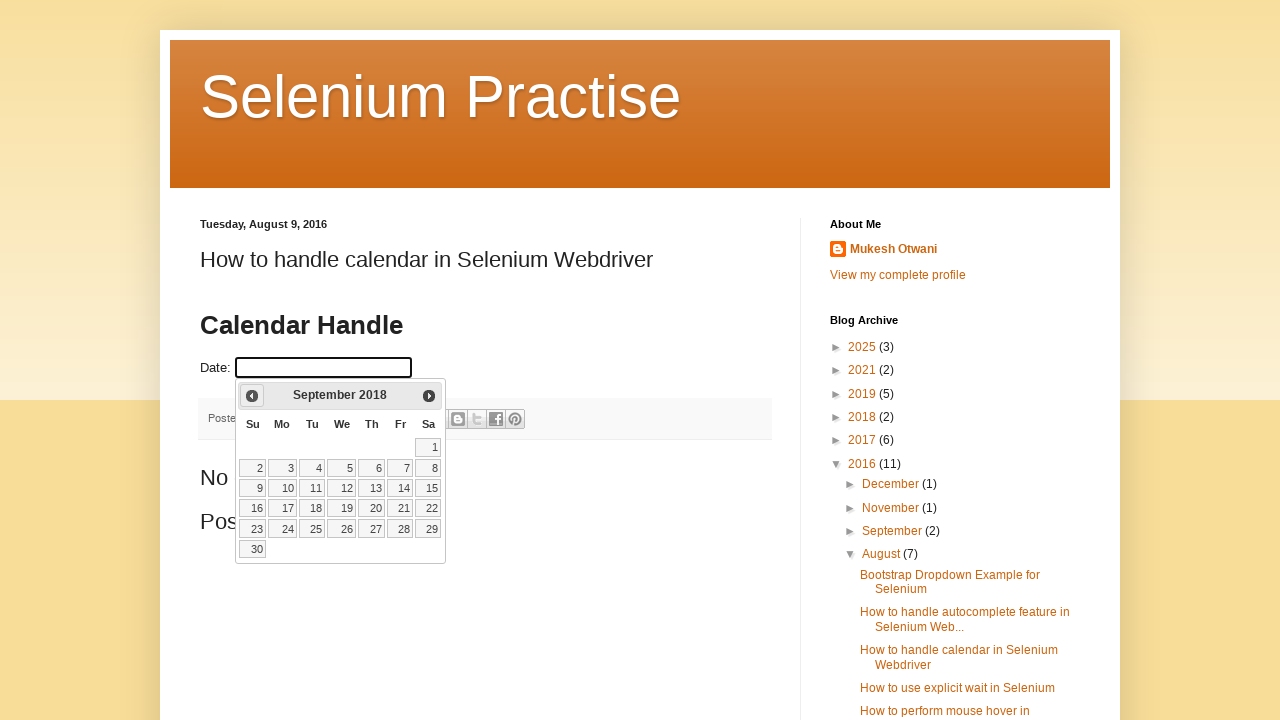

Retrieved updated month: September
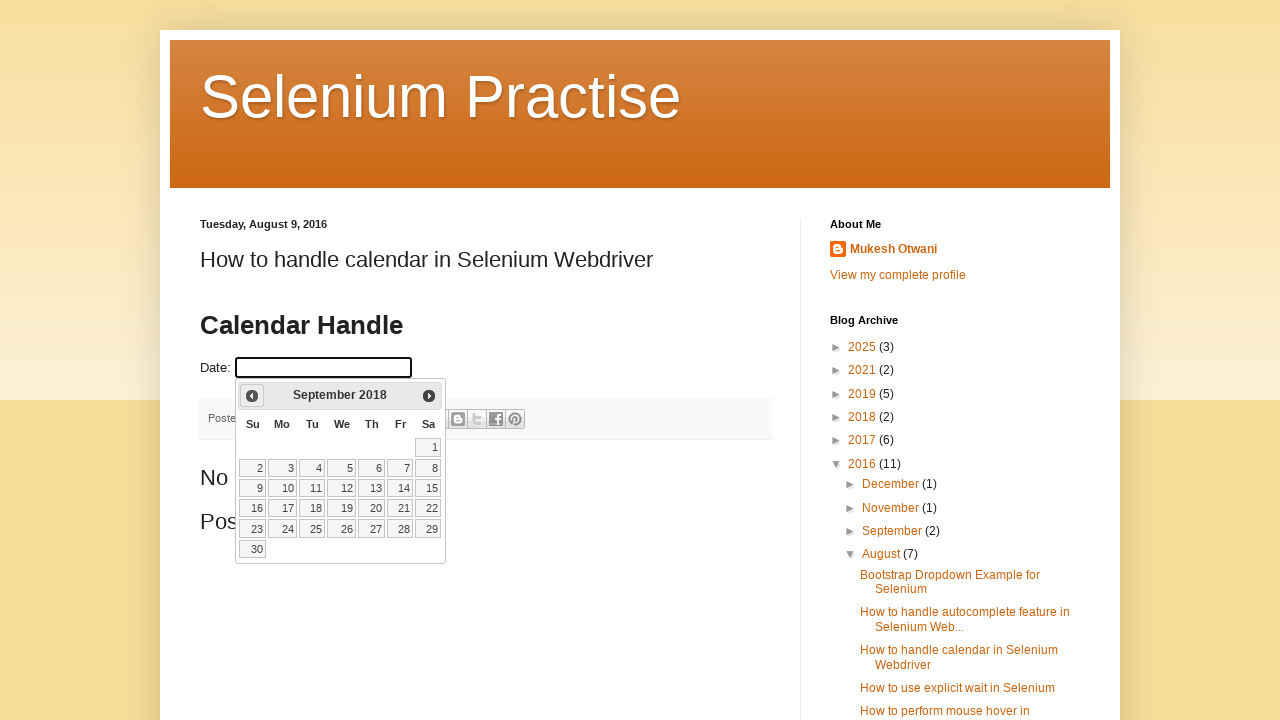

Retrieved updated year: 2018
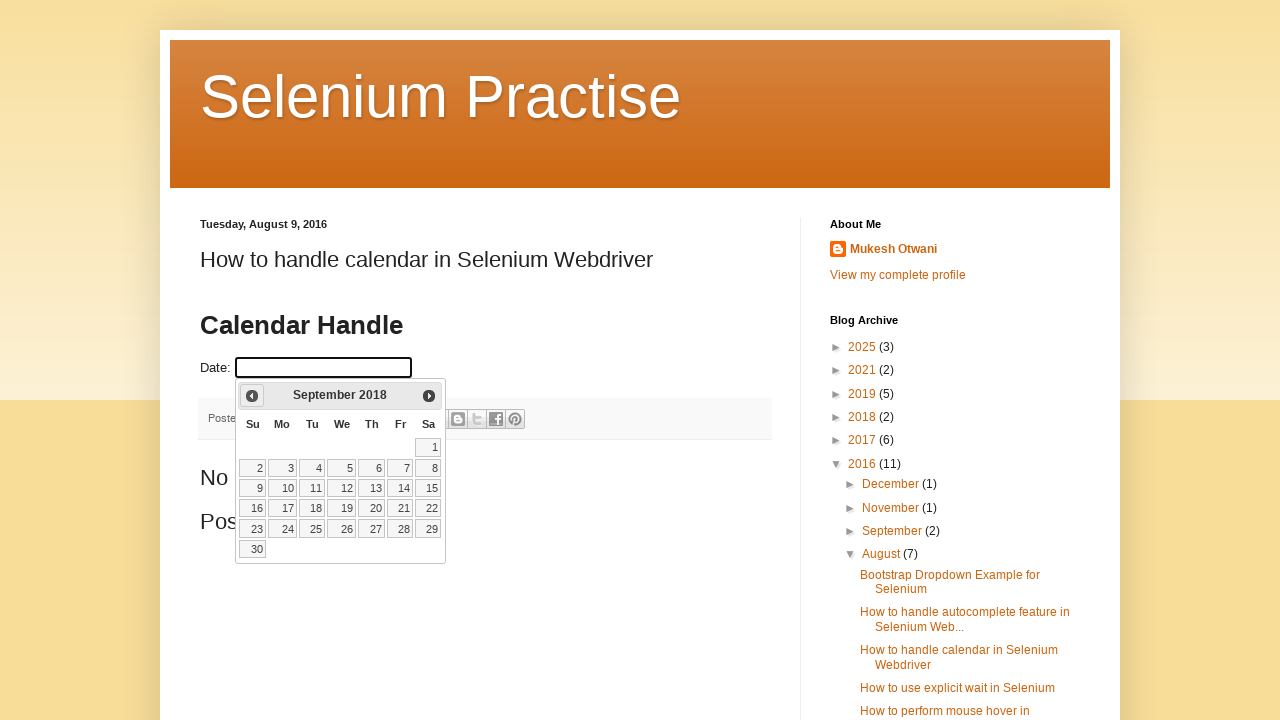

Clicked previous month button to navigate backwards (current: September 2018) at (252, 396) on xpath=//a[@title='Prev']
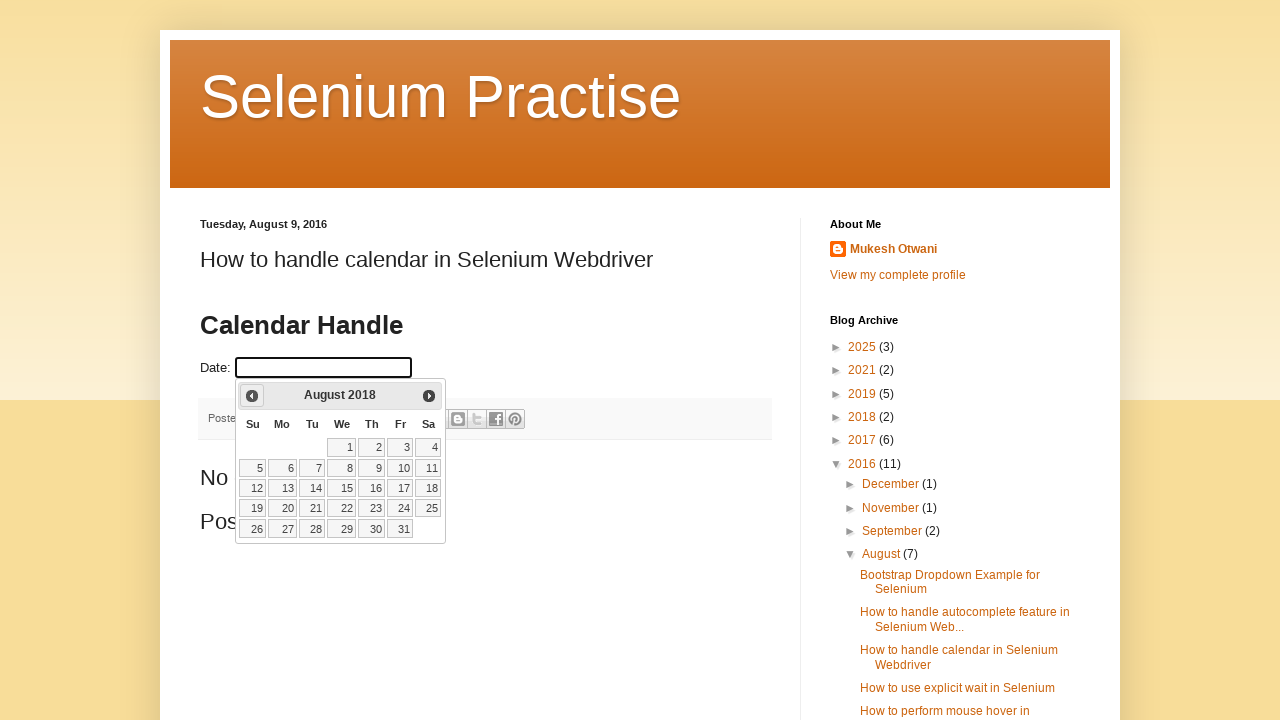

Retrieved updated month: August
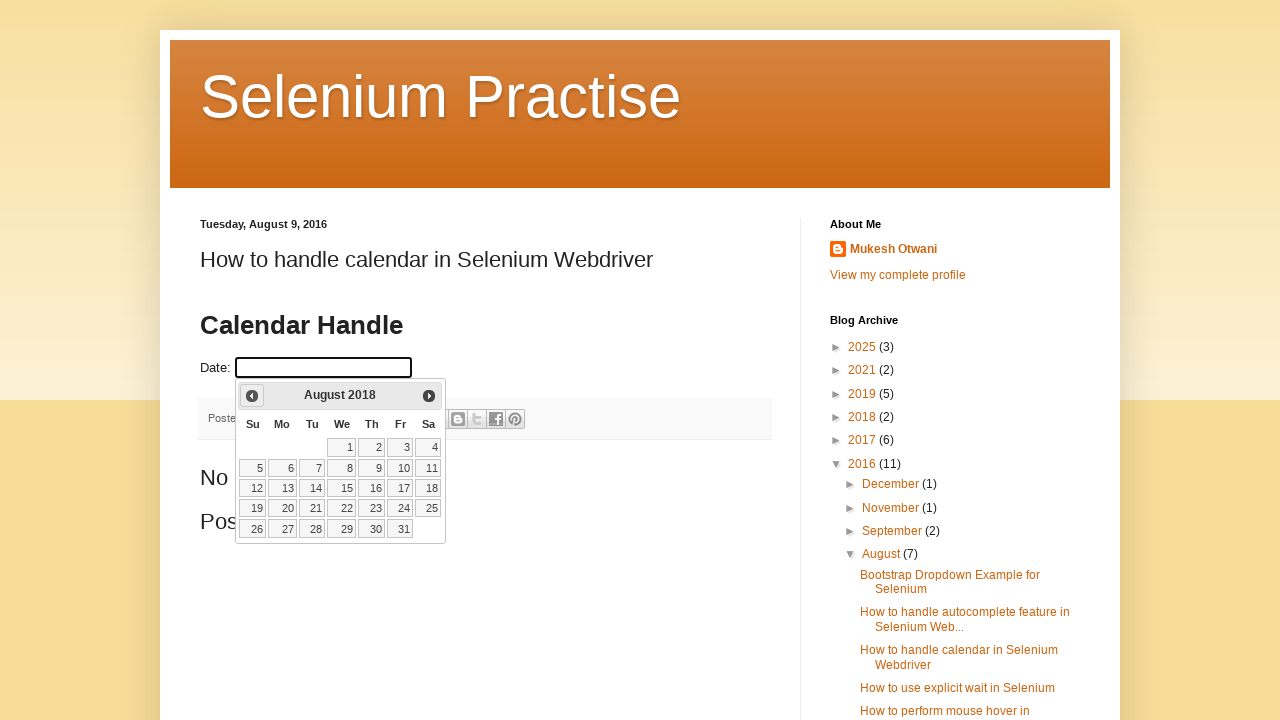

Retrieved updated year: 2018
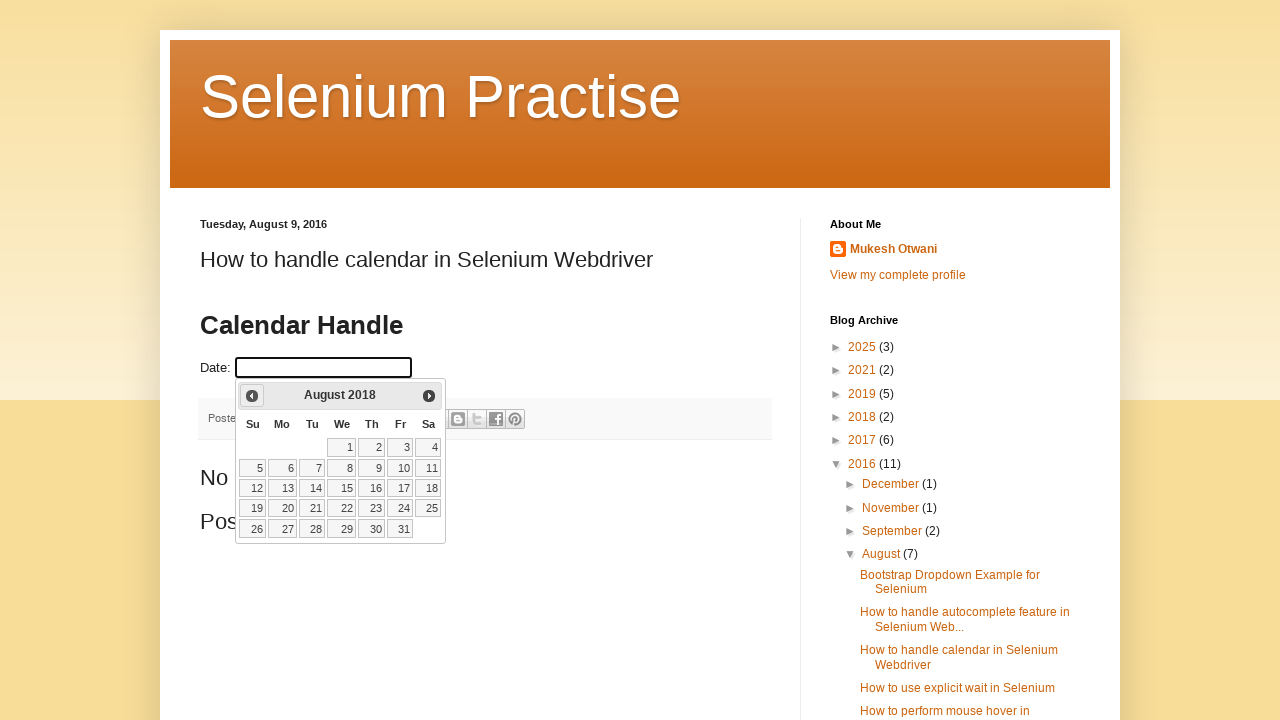

Clicked previous month button to navigate backwards (current: August 2018) at (252, 396) on xpath=//a[@title='Prev']
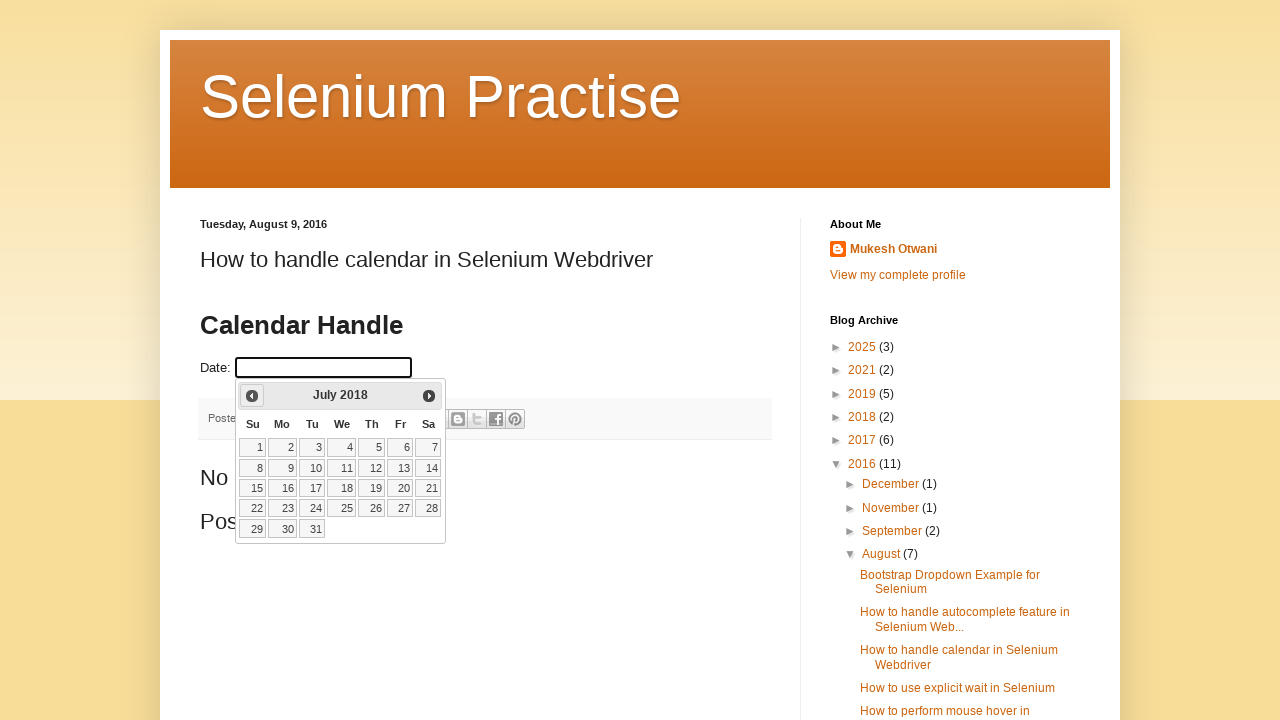

Retrieved updated month: July
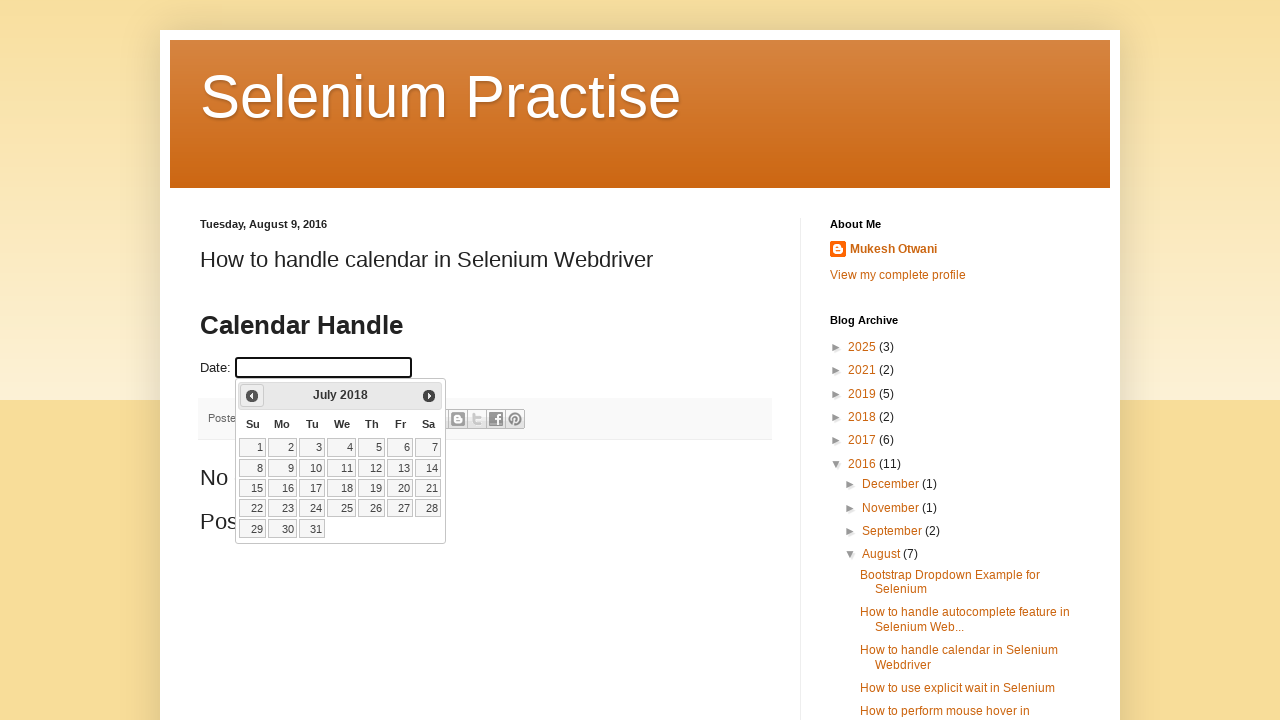

Retrieved updated year: 2018
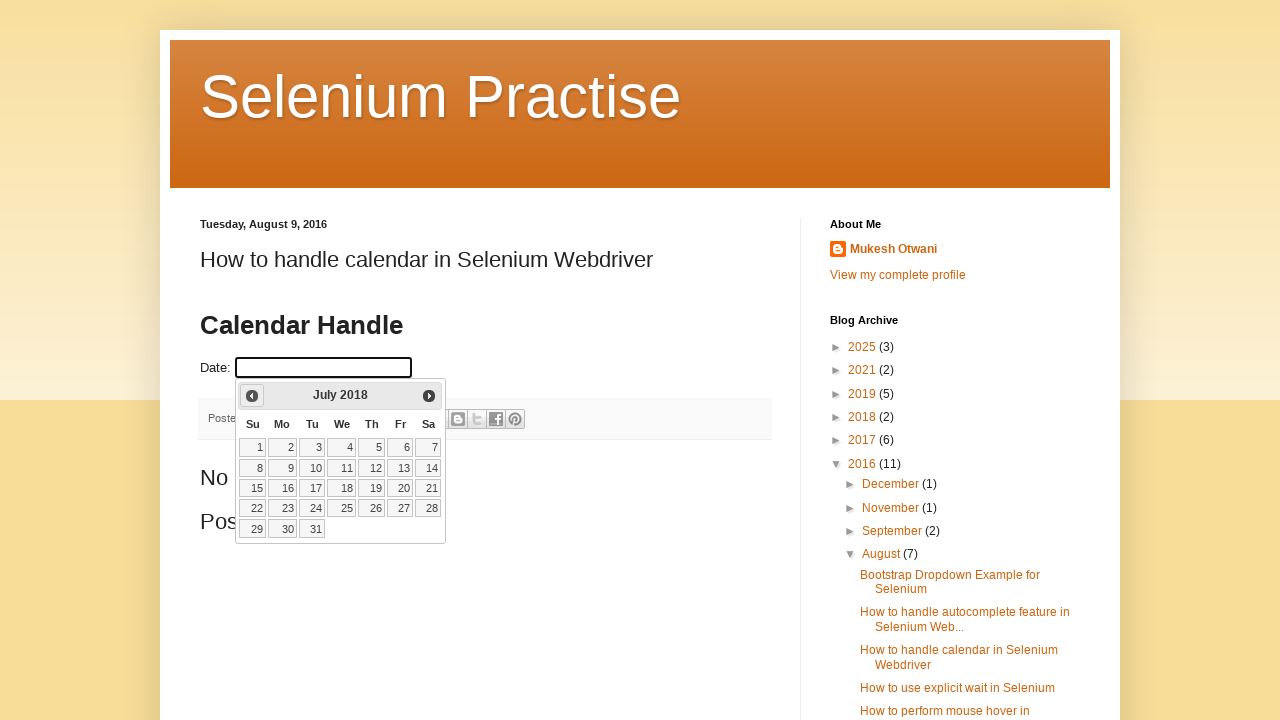

Clicked previous month button to navigate backwards (current: July 2018) at (252, 396) on xpath=//a[@title='Prev']
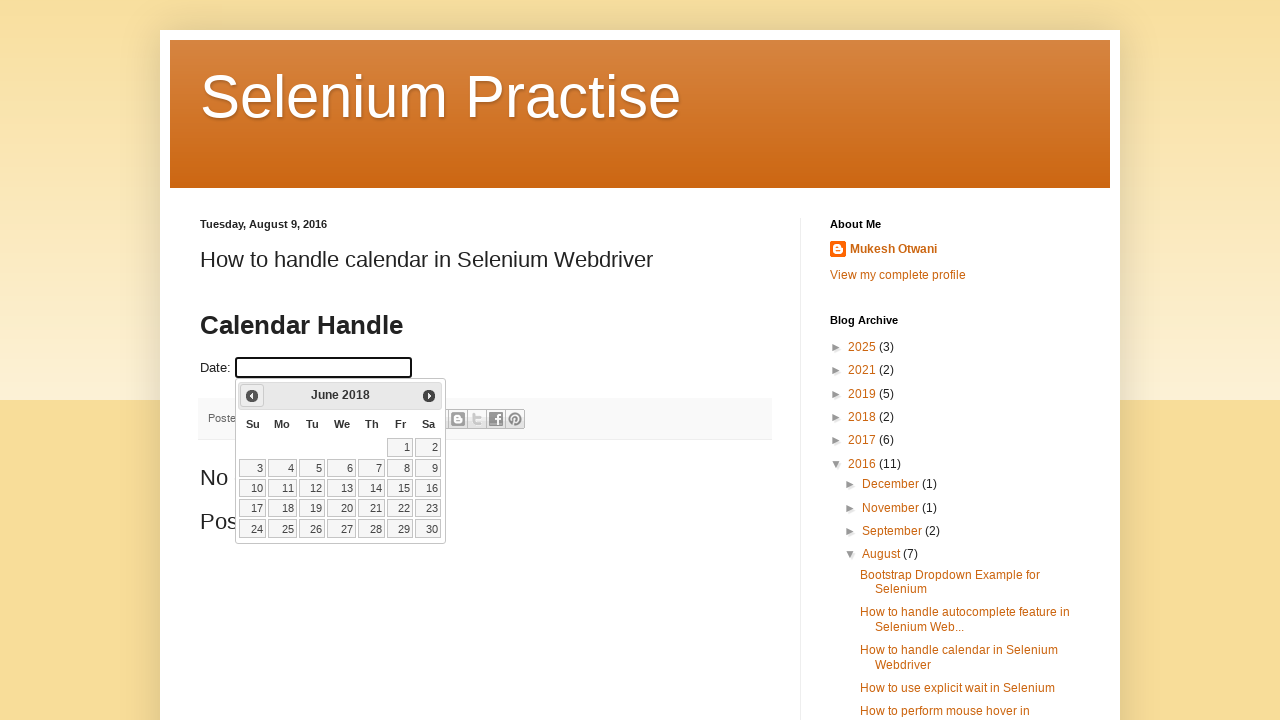

Retrieved updated month: June
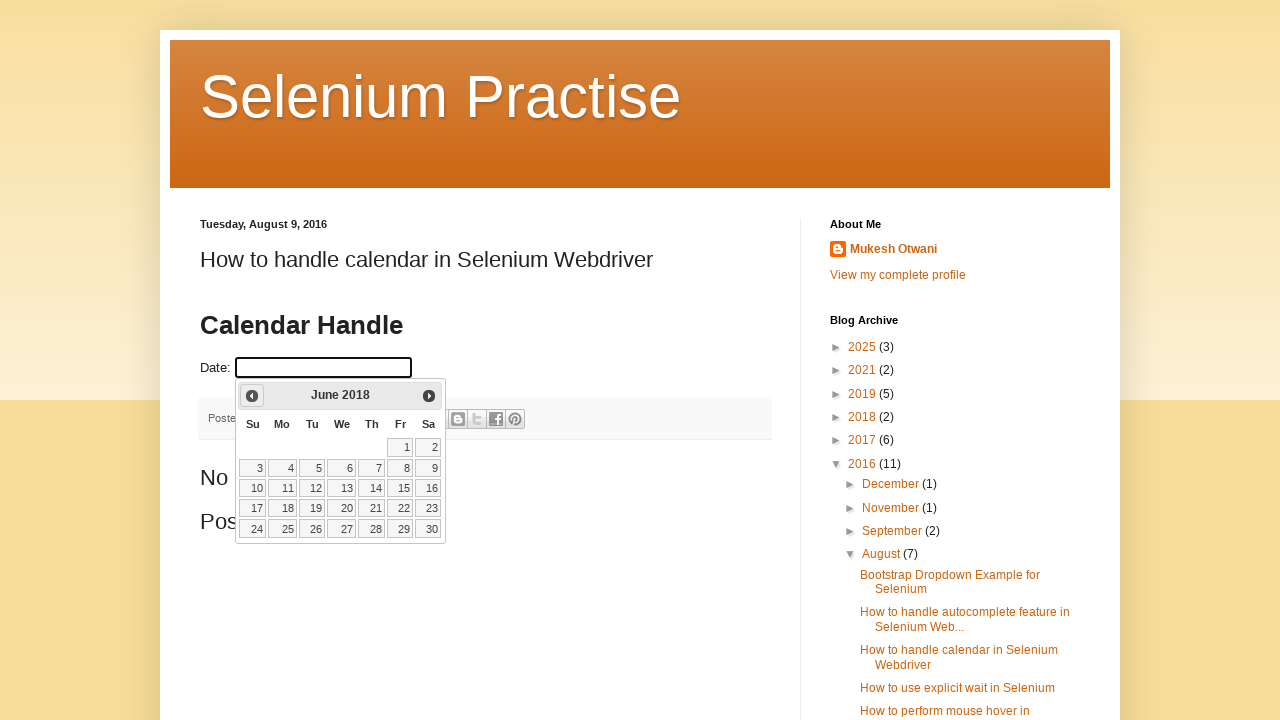

Retrieved updated year: 2018
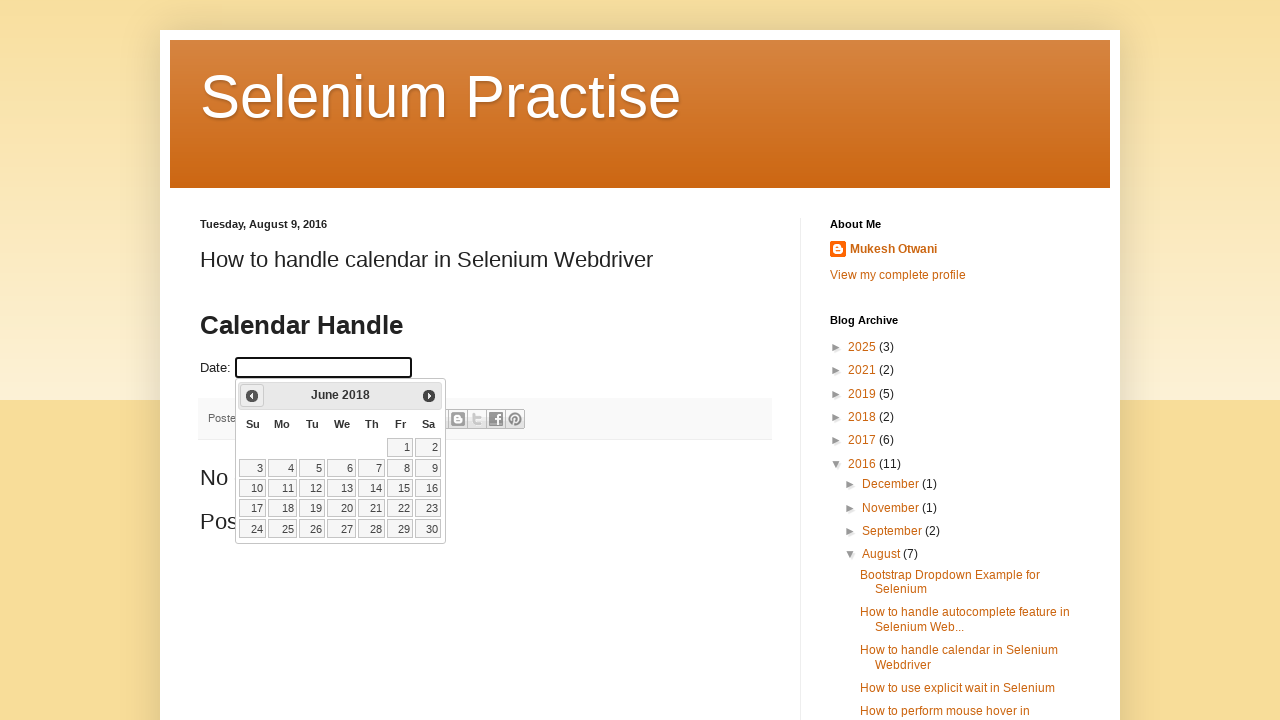

Clicked previous month button to navigate backwards (current: June 2018) at (252, 396) on xpath=//a[@title='Prev']
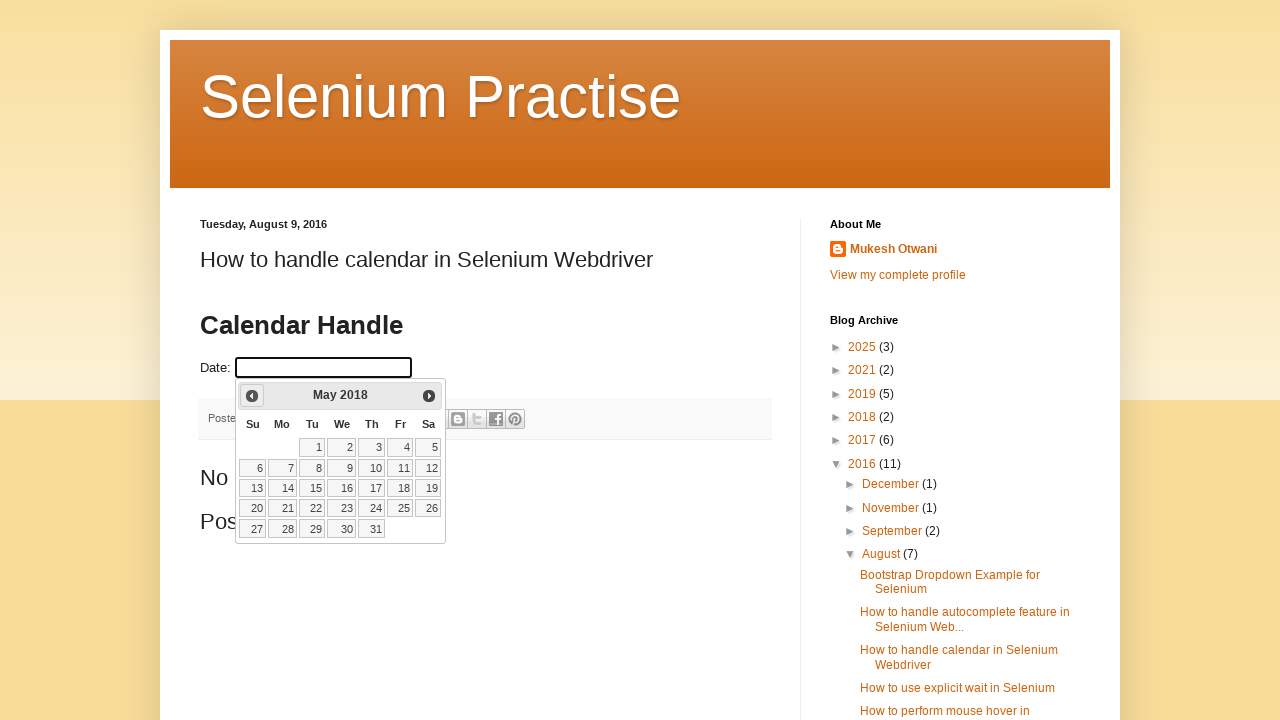

Retrieved updated month: May
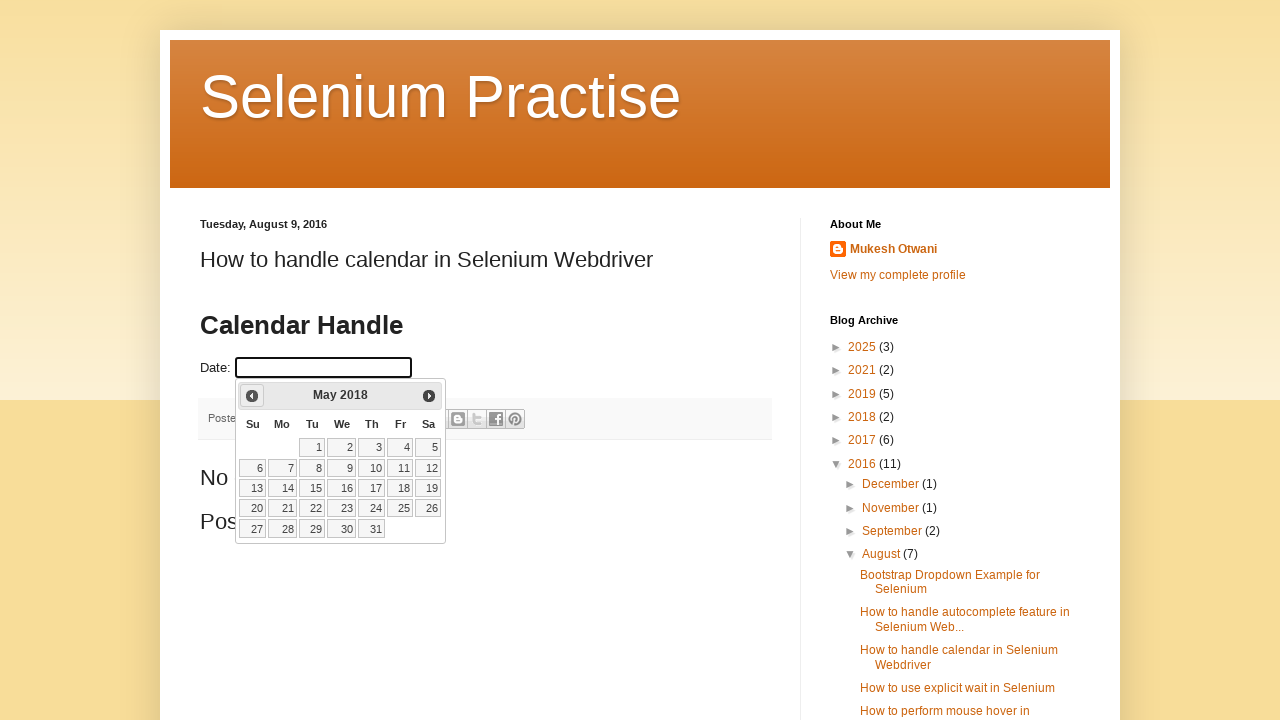

Retrieved updated year: 2018
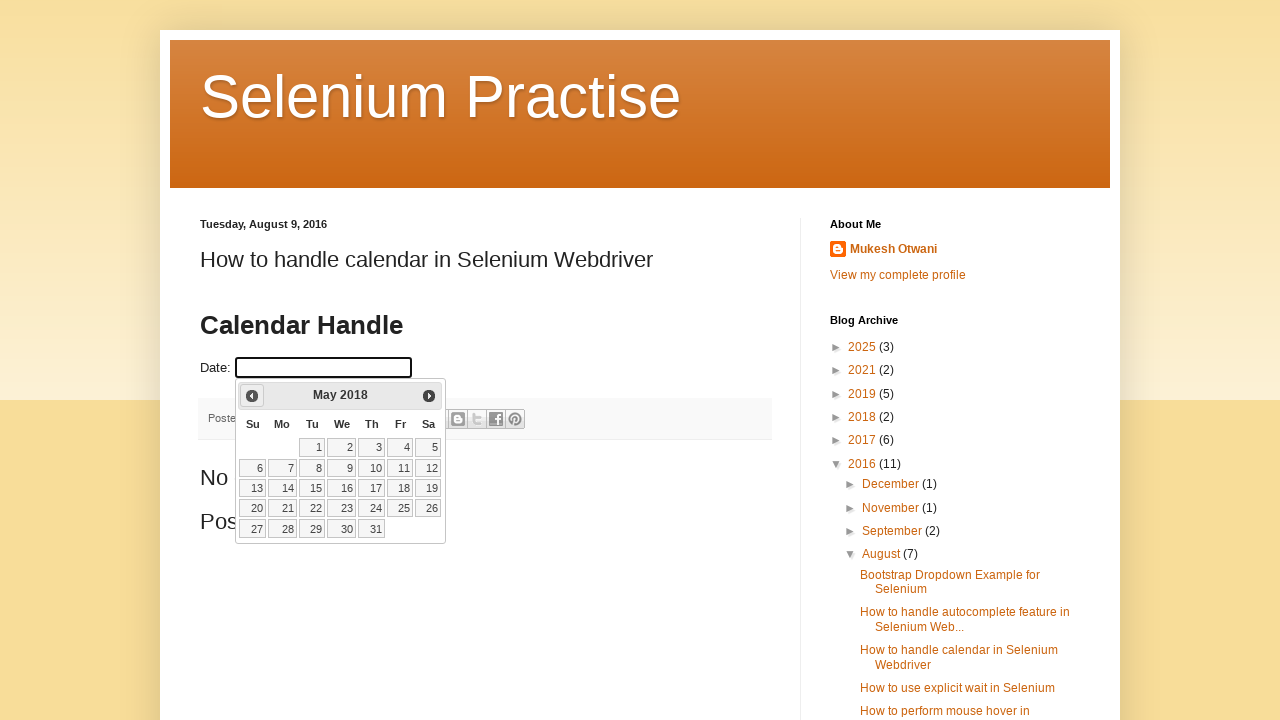

Clicked previous month button to navigate backwards (current: May 2018) at (252, 396) on xpath=//a[@title='Prev']
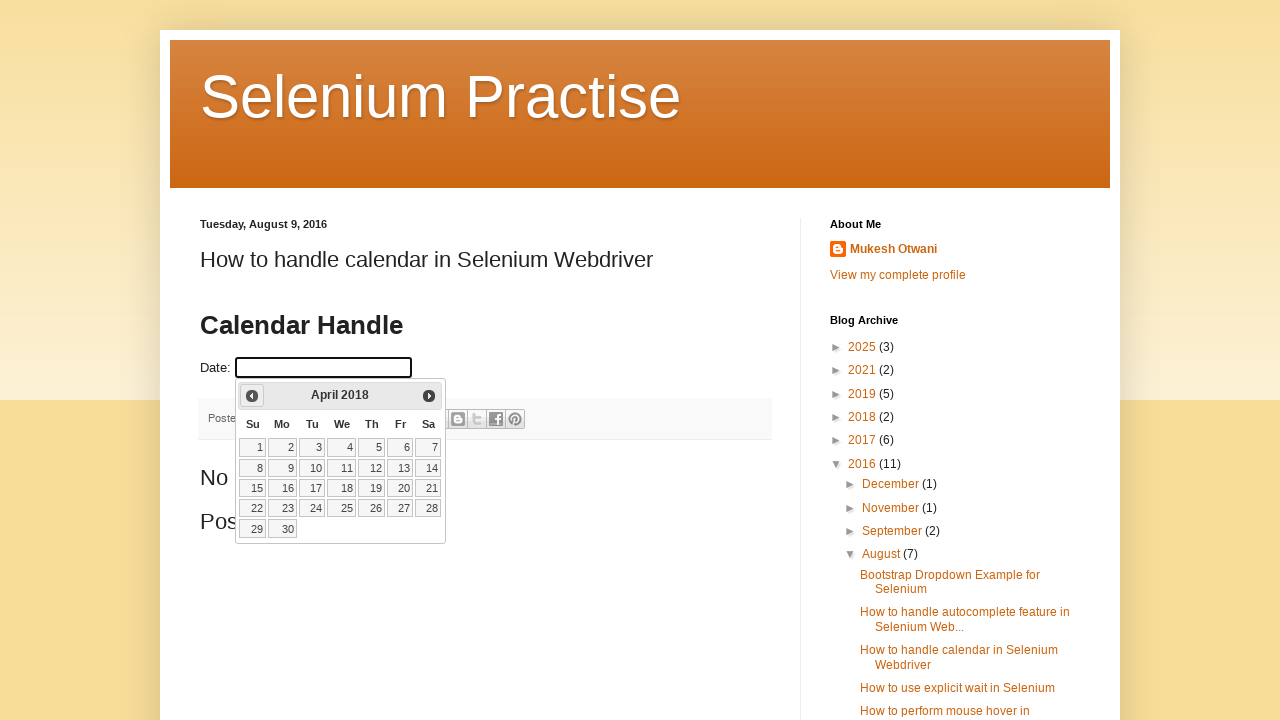

Retrieved updated month: April
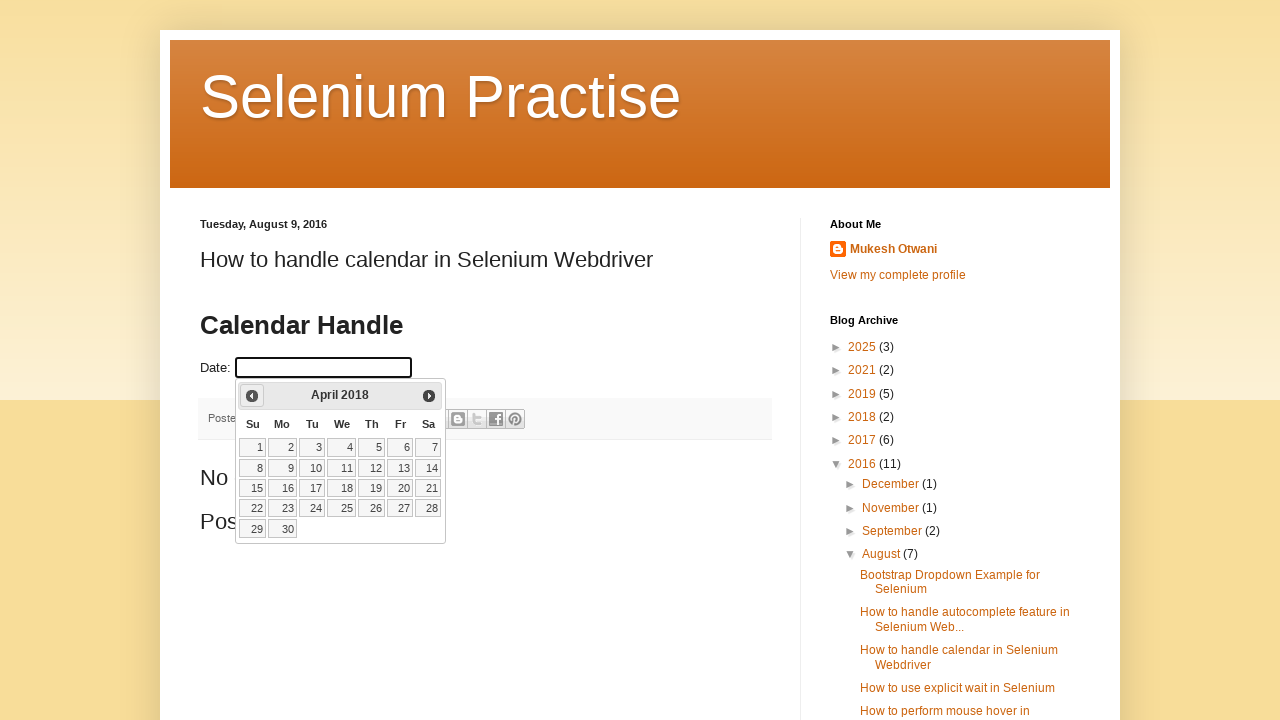

Retrieved updated year: 2018
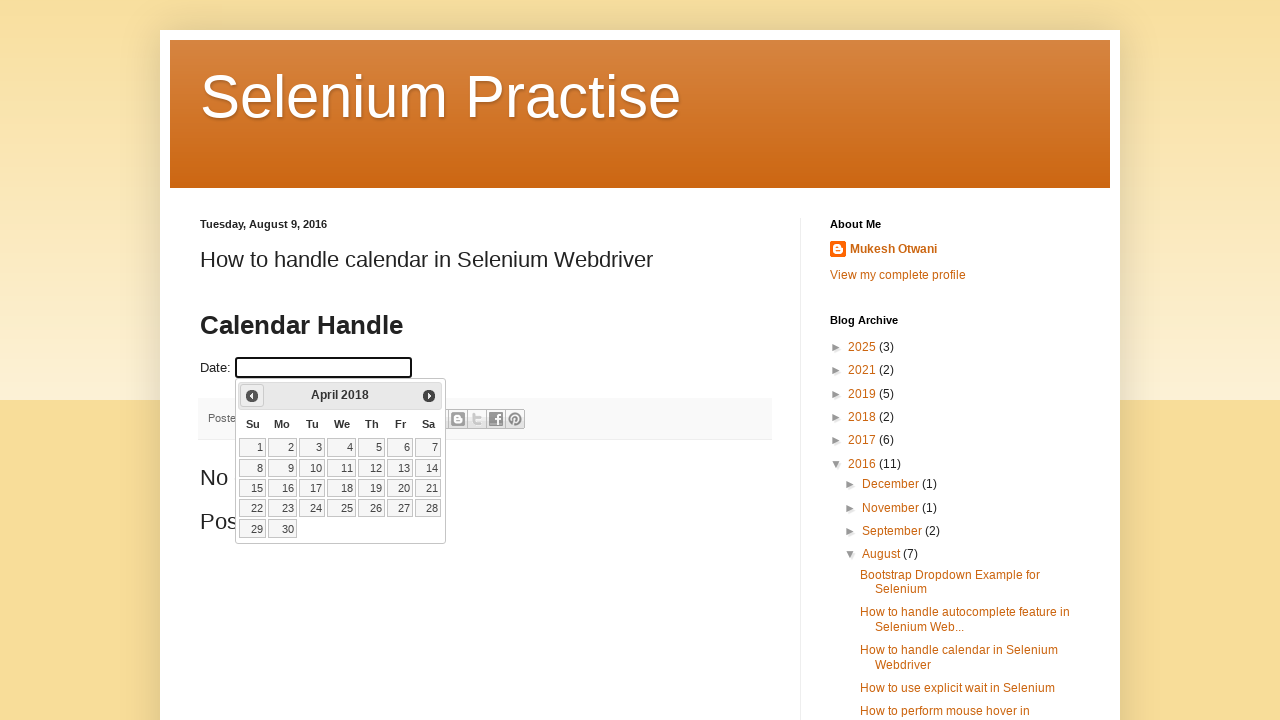

Clicked previous month button to navigate backwards (current: April 2018) at (252, 396) on xpath=//a[@title='Prev']
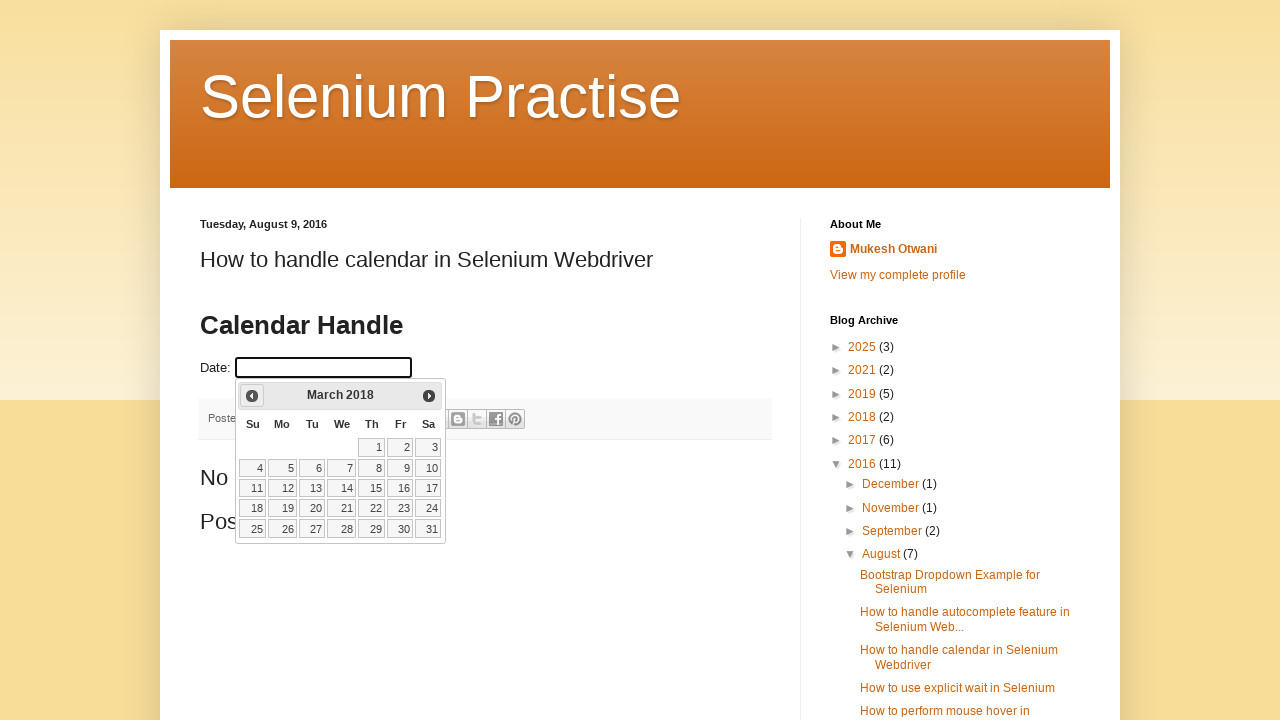

Retrieved updated month: March
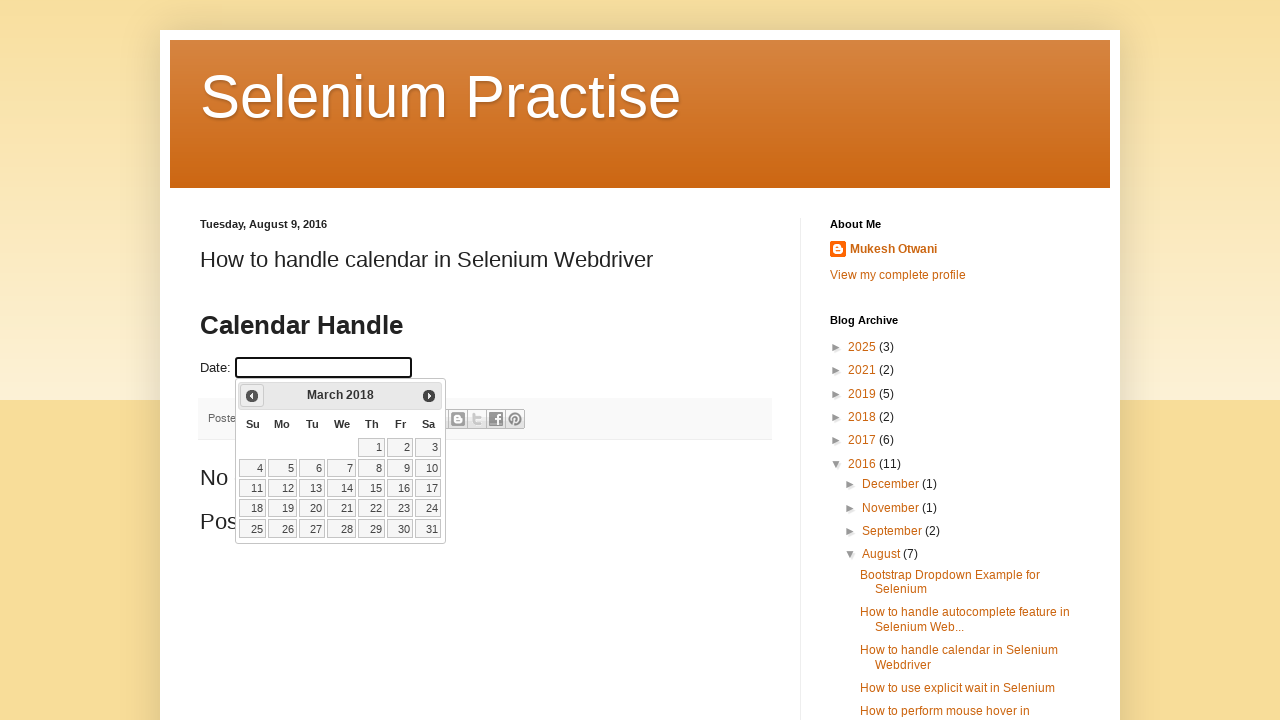

Retrieved updated year: 2018
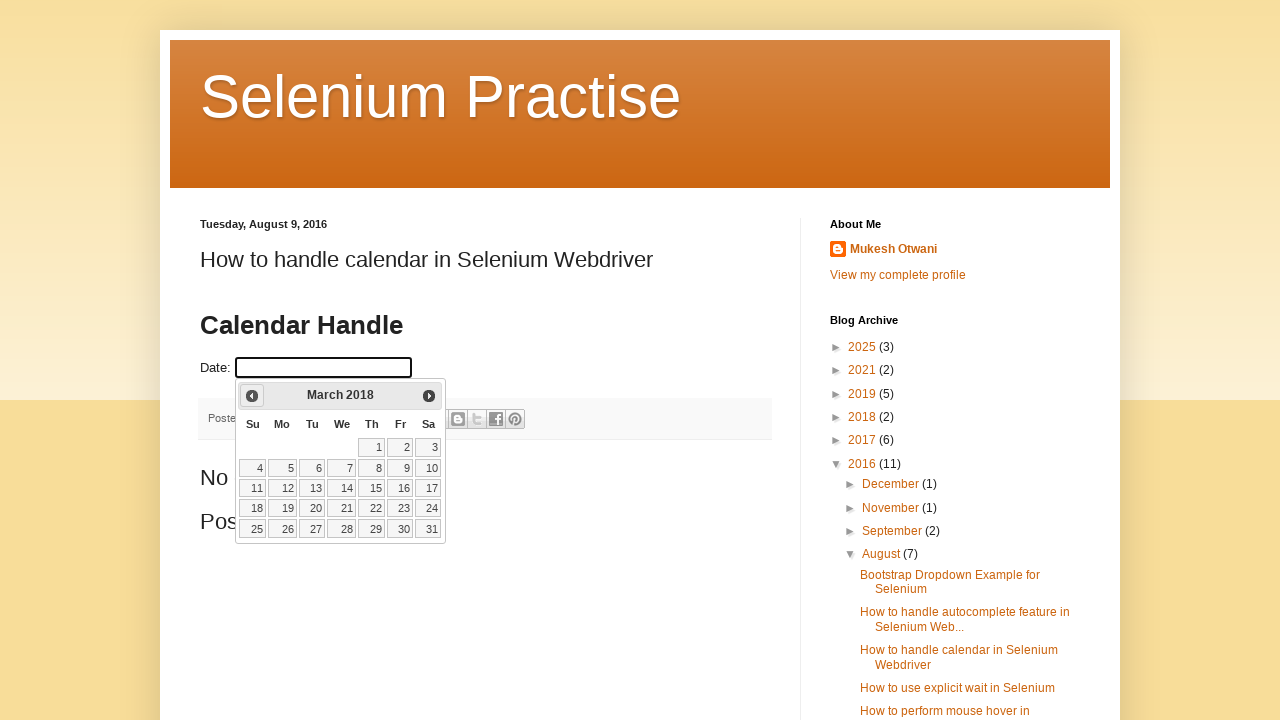

Clicked previous month button to navigate backwards (current: March 2018) at (252, 396) on xpath=//a[@title='Prev']
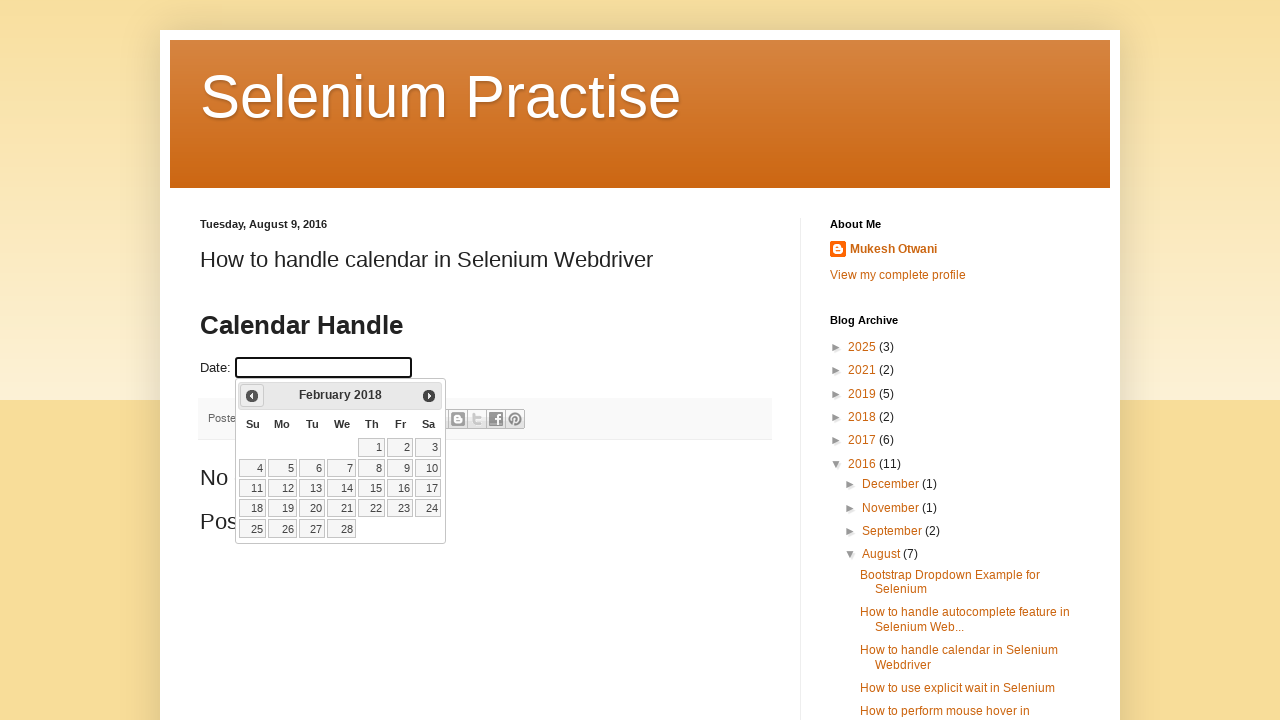

Retrieved updated month: February
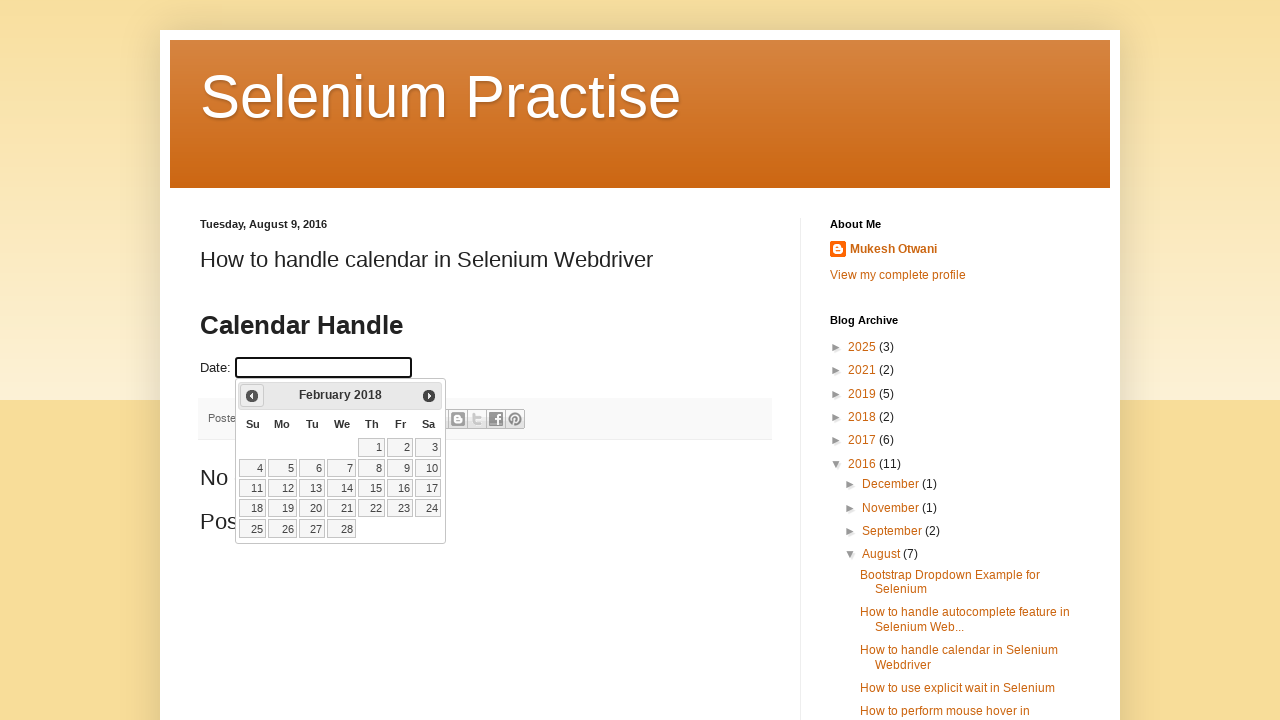

Retrieved updated year: 2018
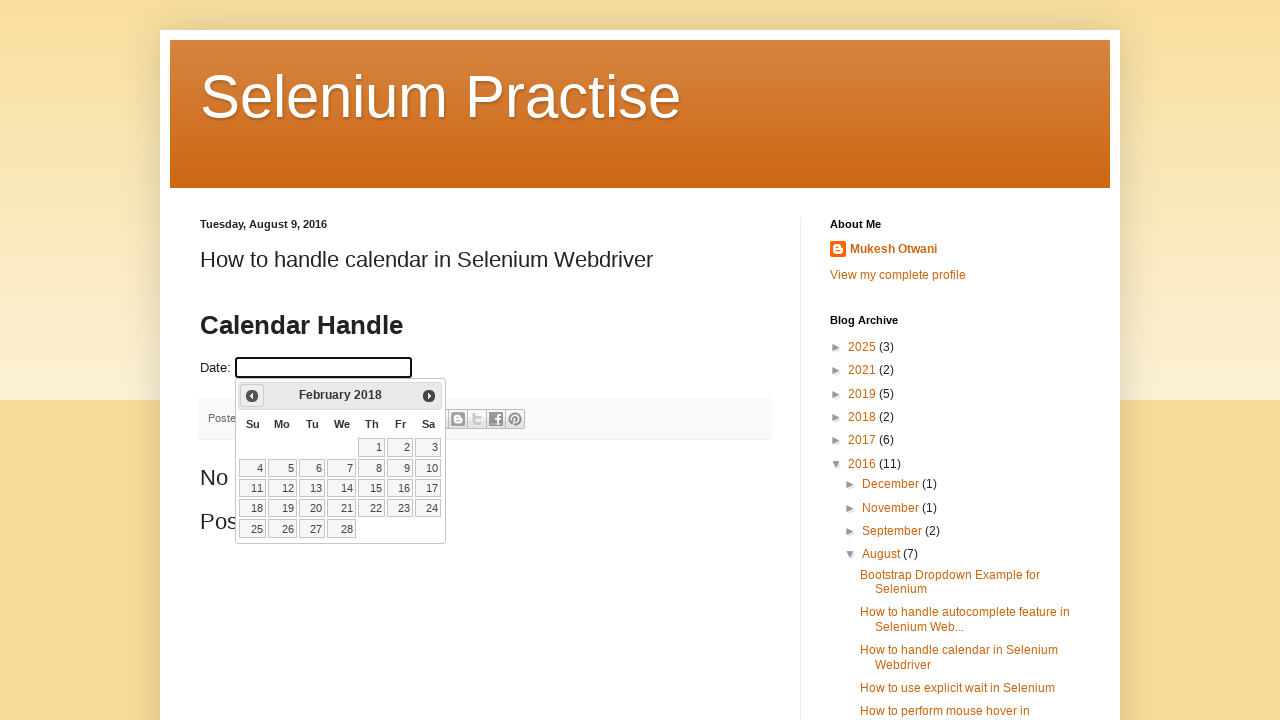

Clicked previous month button to navigate backwards (current: February 2018) at (252, 396) on xpath=//a[@title='Prev']
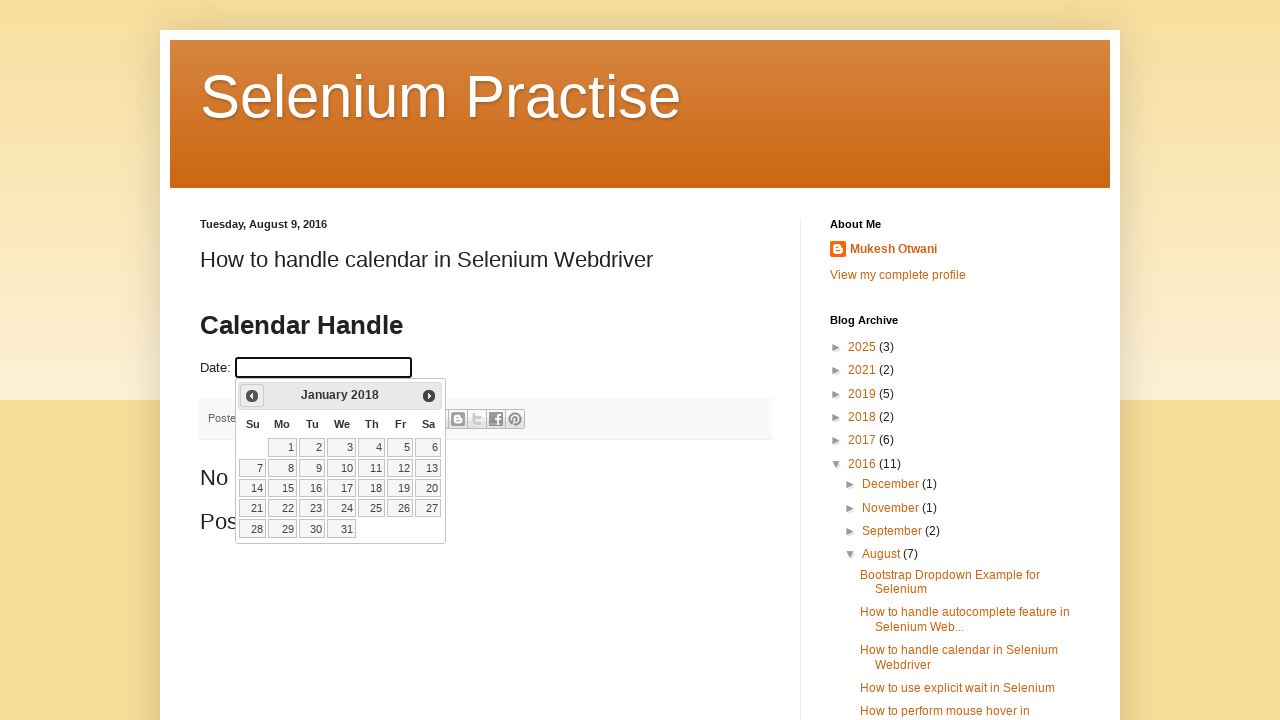

Retrieved updated month: January
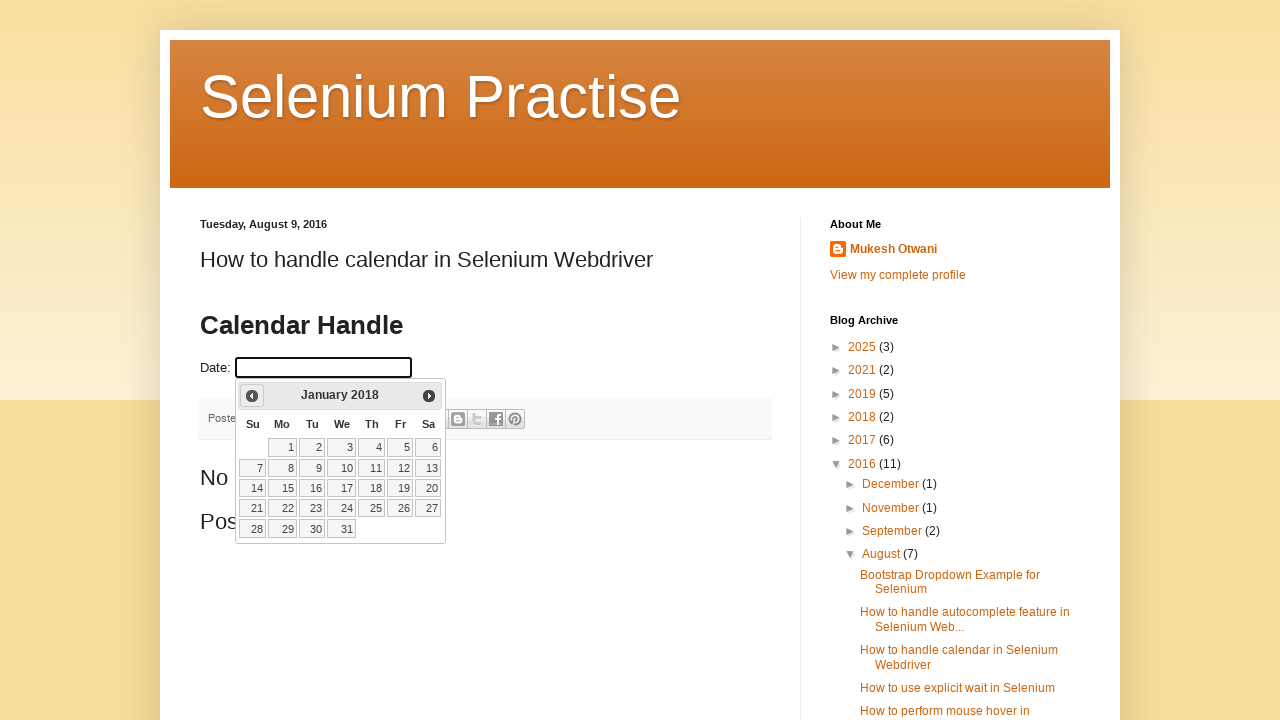

Retrieved updated year: 2018
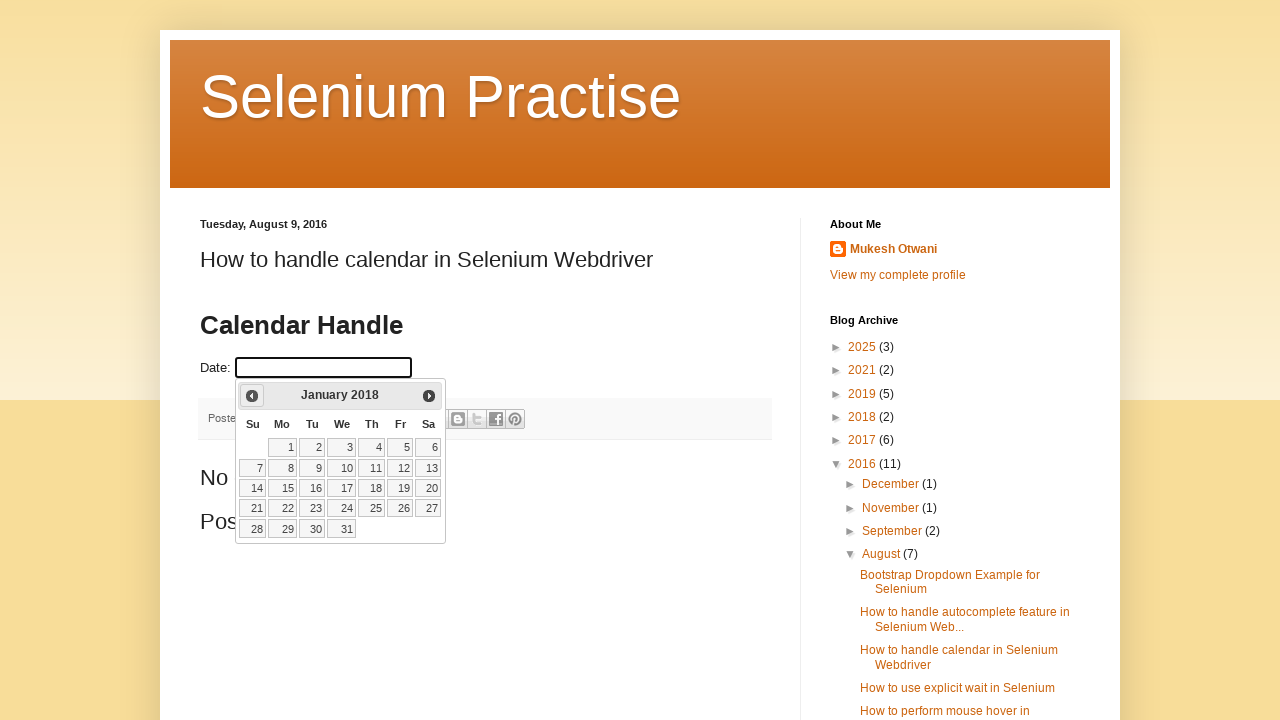

Clicked previous month button to navigate backwards (current: January 2018) at (252, 396) on xpath=//a[@title='Prev']
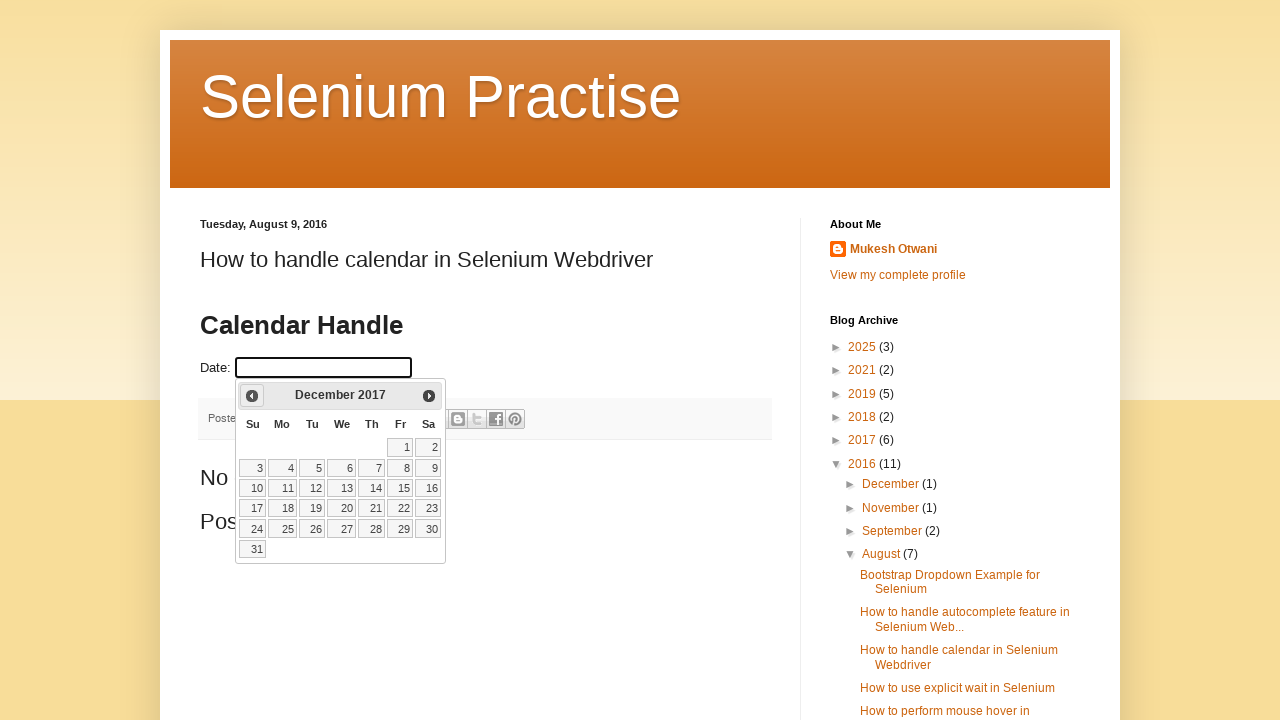

Retrieved updated month: December
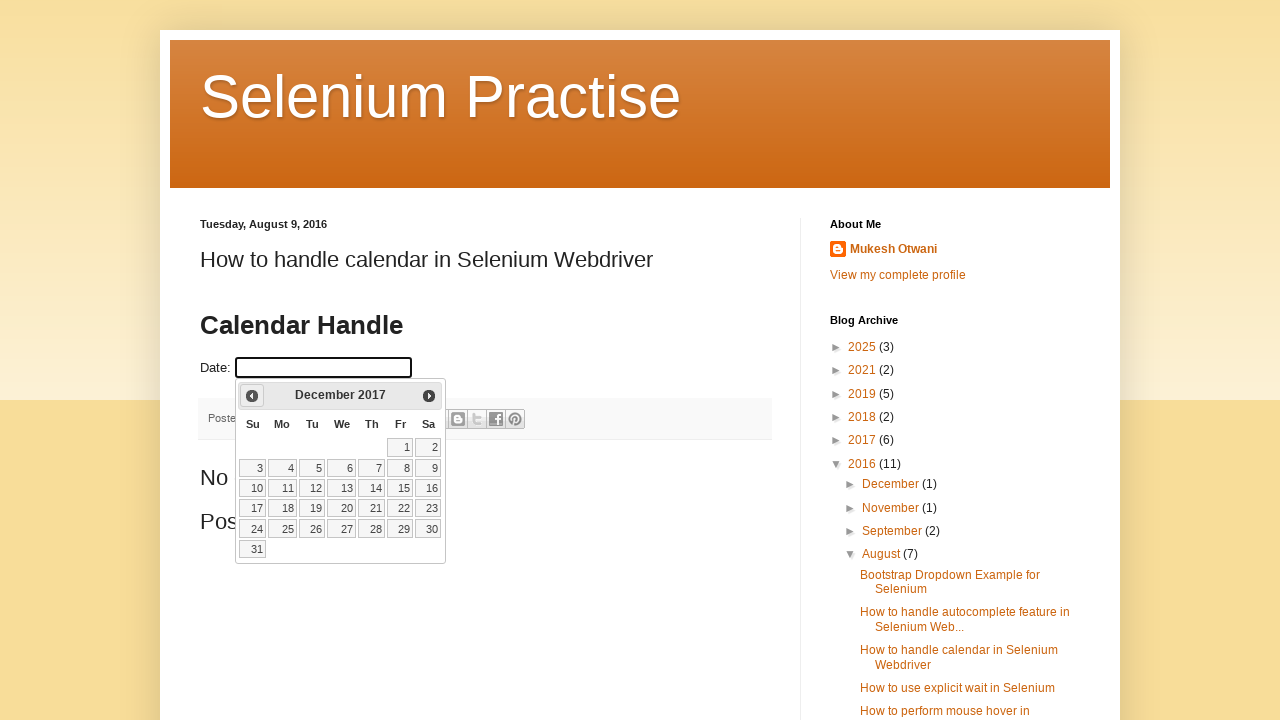

Retrieved updated year: 2017
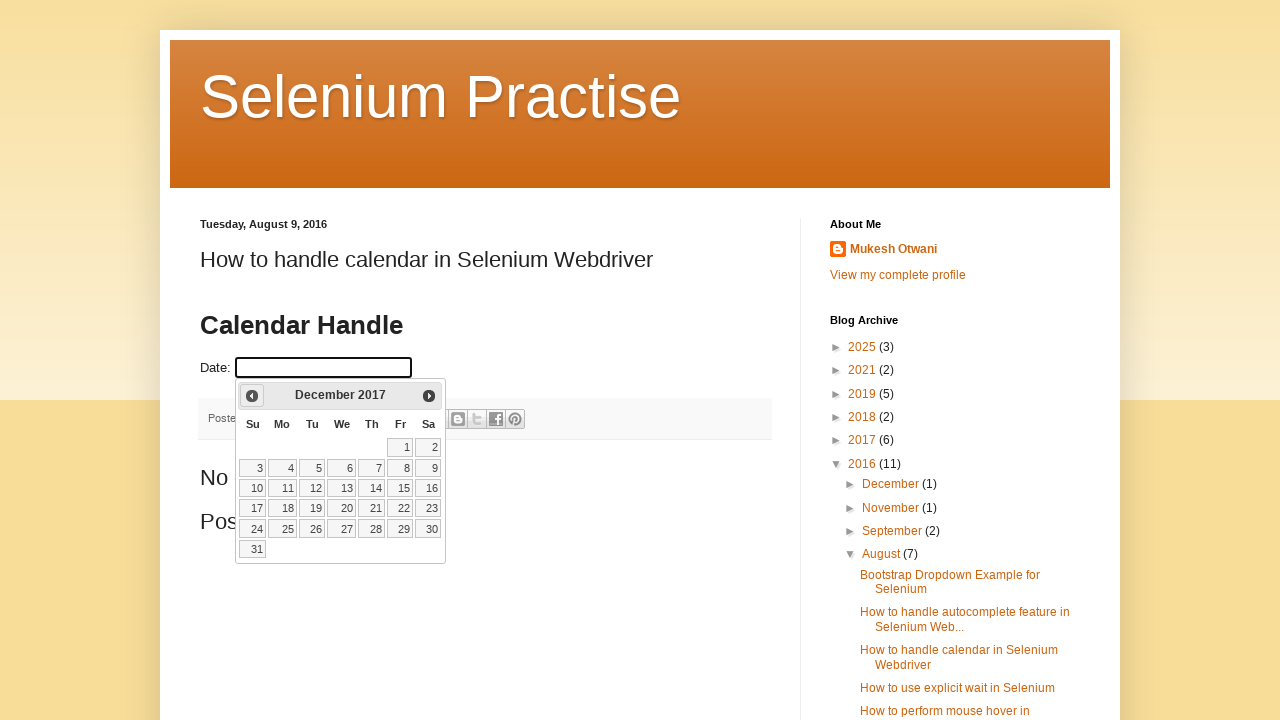

Clicked previous month button to navigate backwards (current: December 2017) at (252, 396) on xpath=//a[@title='Prev']
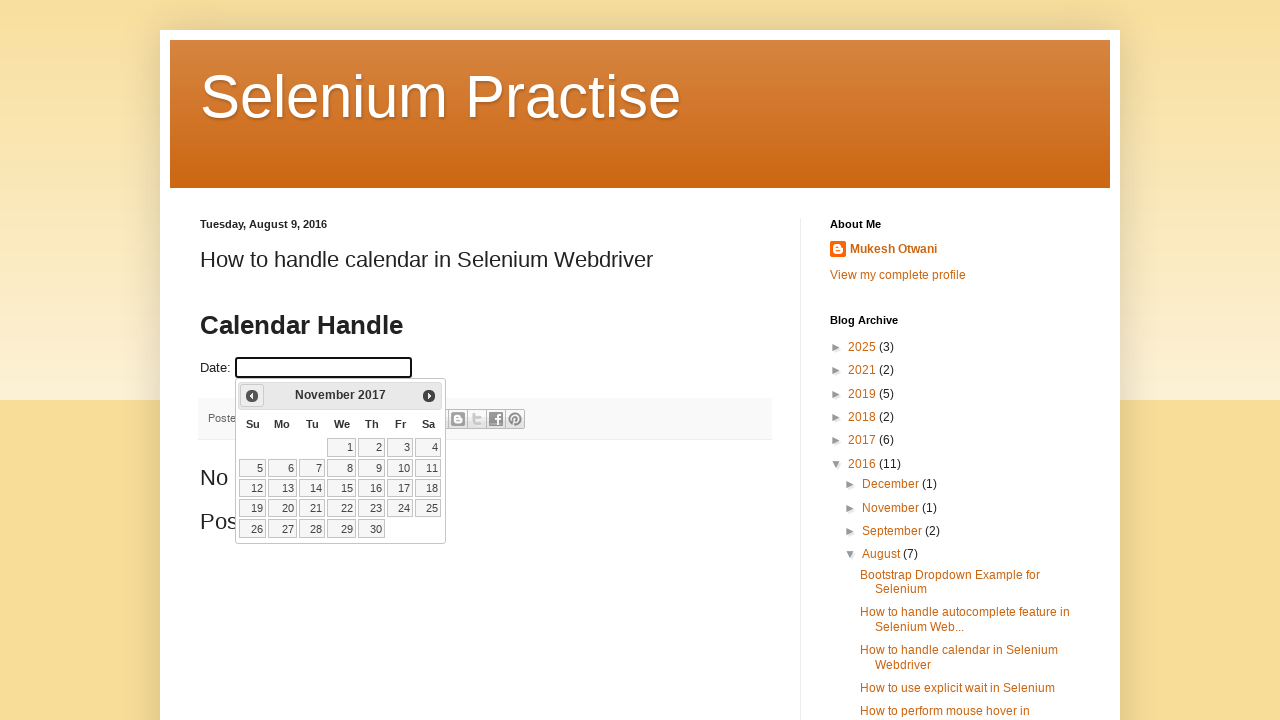

Retrieved updated month: November
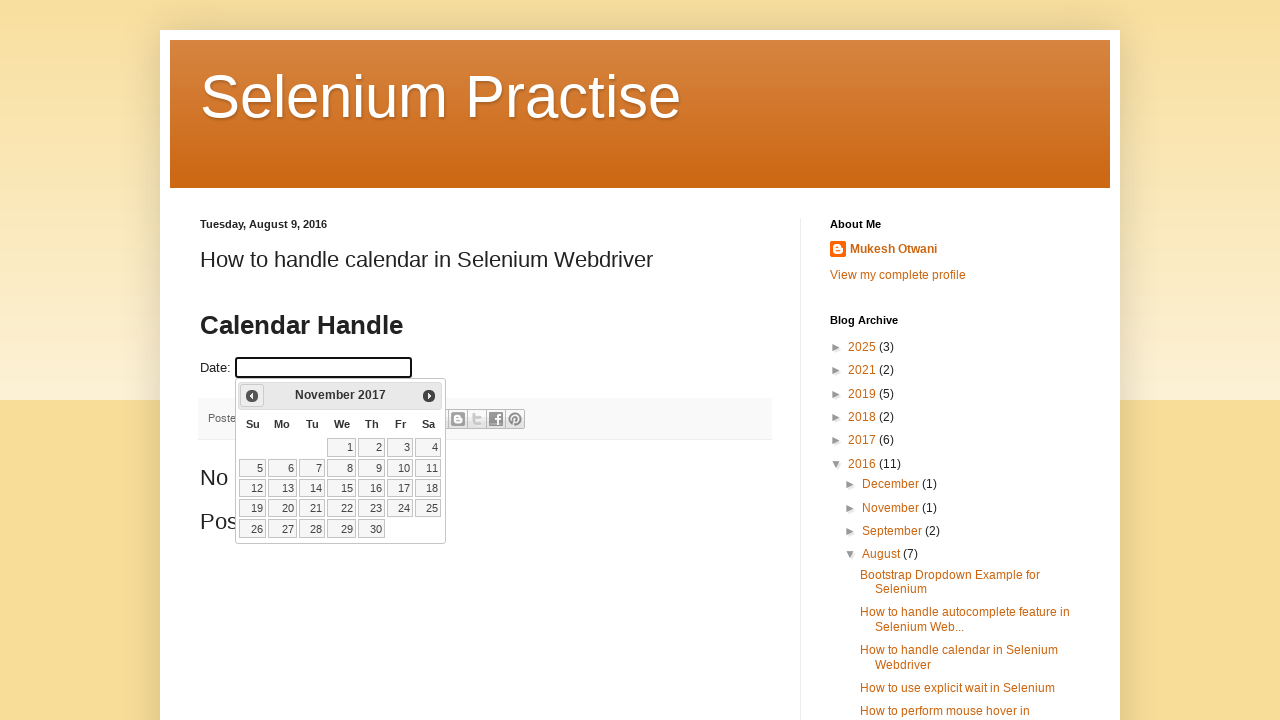

Retrieved updated year: 2017
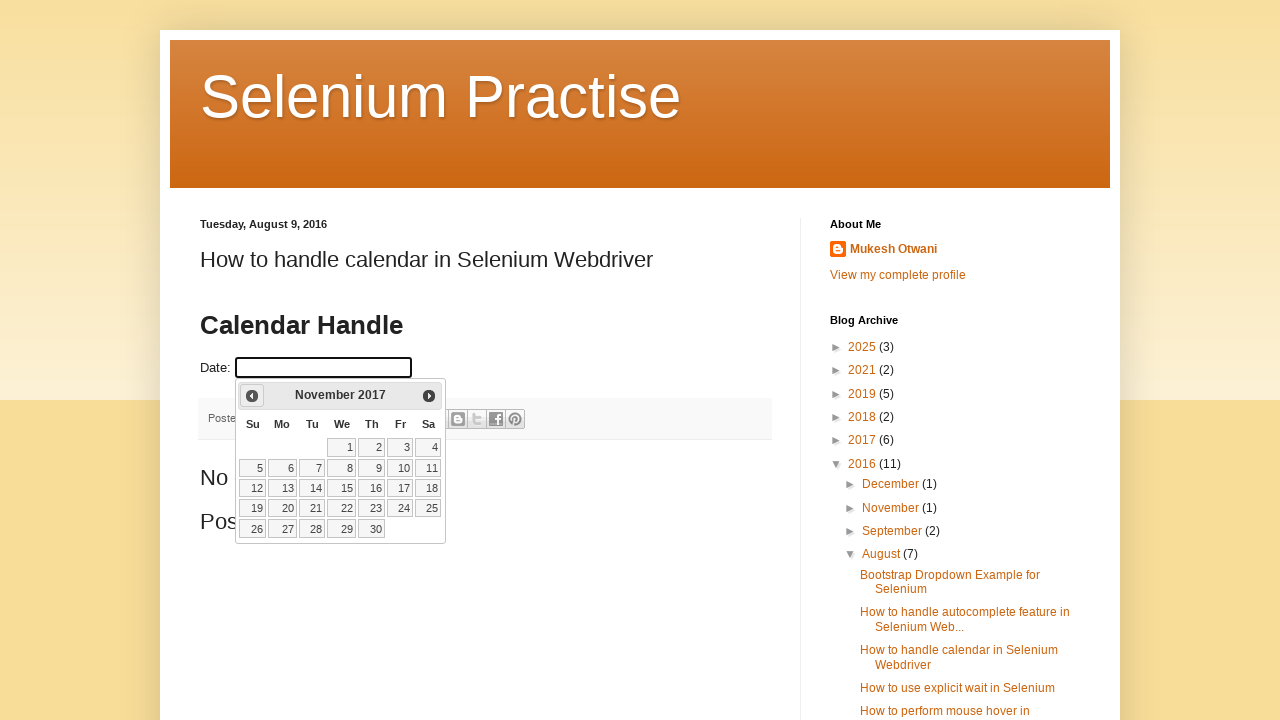

Clicked previous month button to navigate backwards (current: November 2017) at (252, 396) on xpath=//a[@title='Prev']
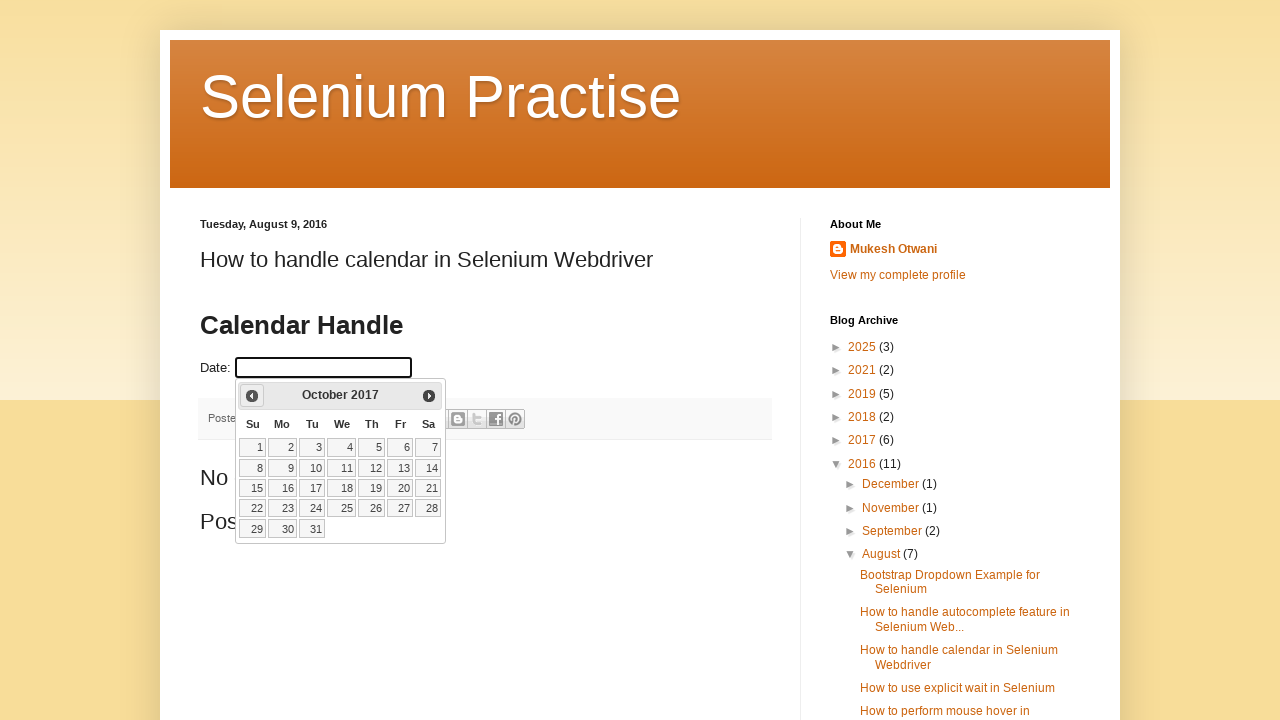

Retrieved updated month: October
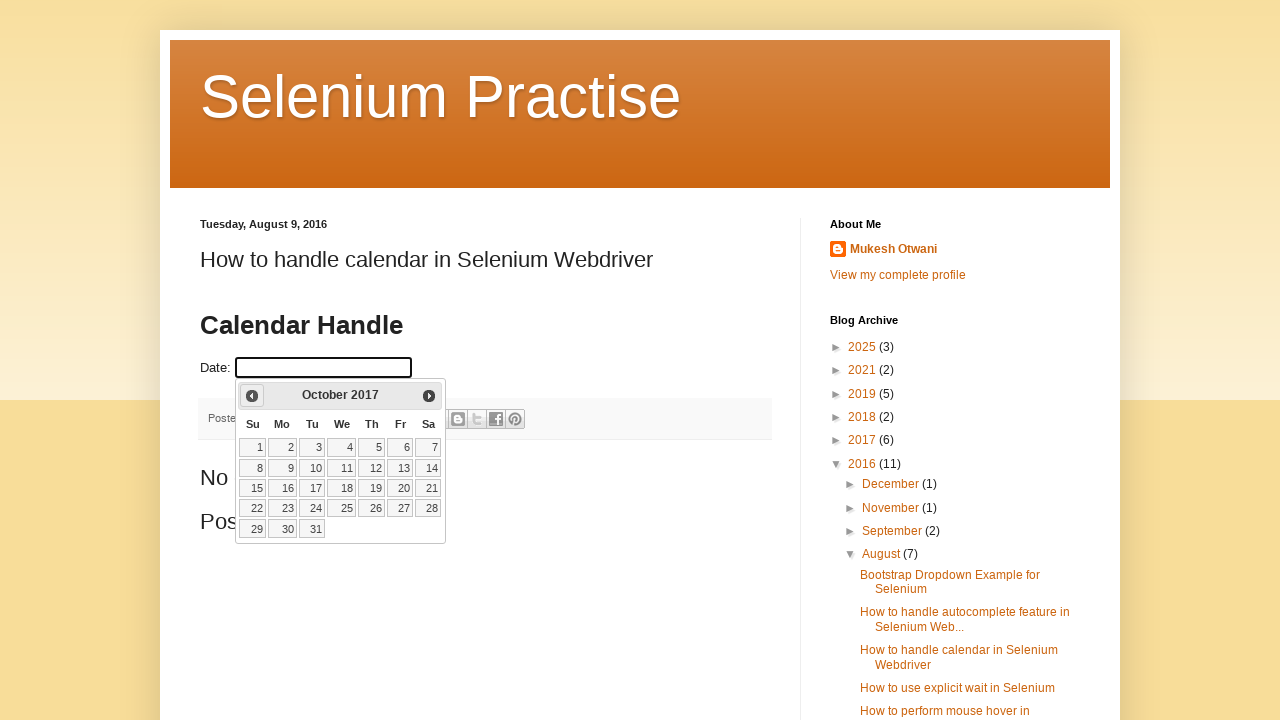

Retrieved updated year: 2017
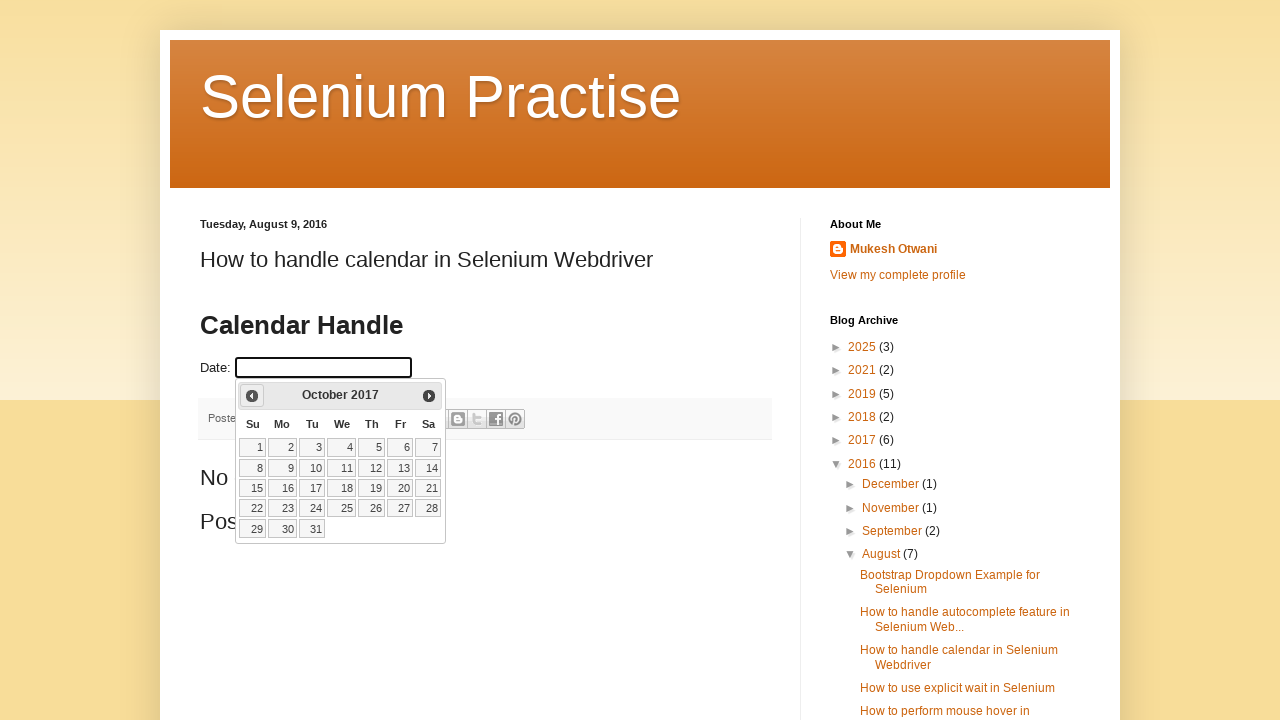

Clicked previous month button to navigate backwards (current: October 2017) at (252, 396) on xpath=//a[@title='Prev']
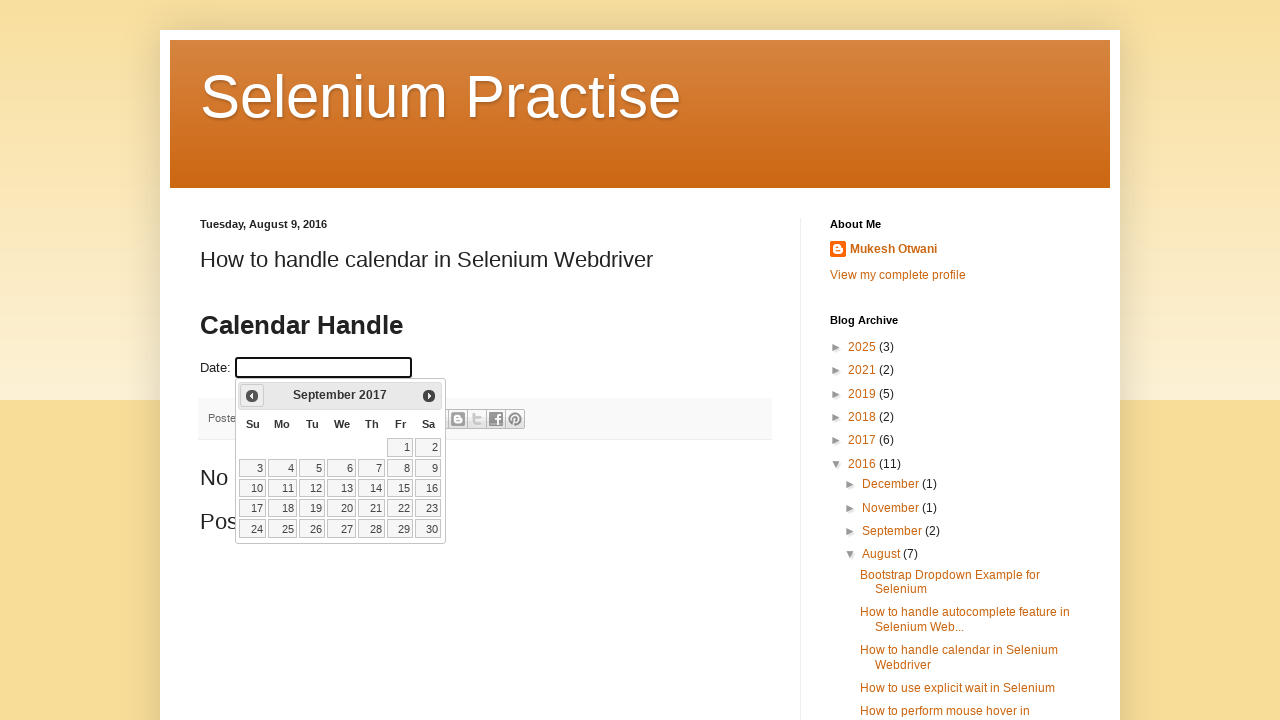

Retrieved updated month: September
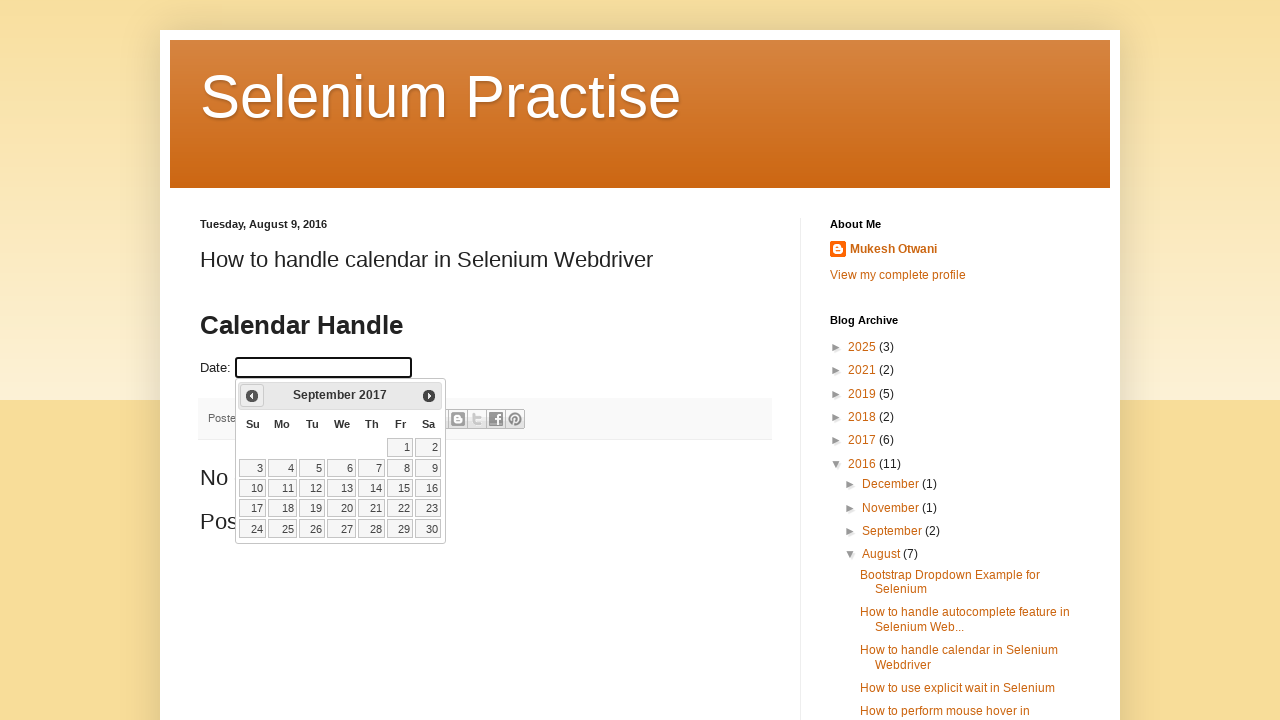

Retrieved updated year: 2017
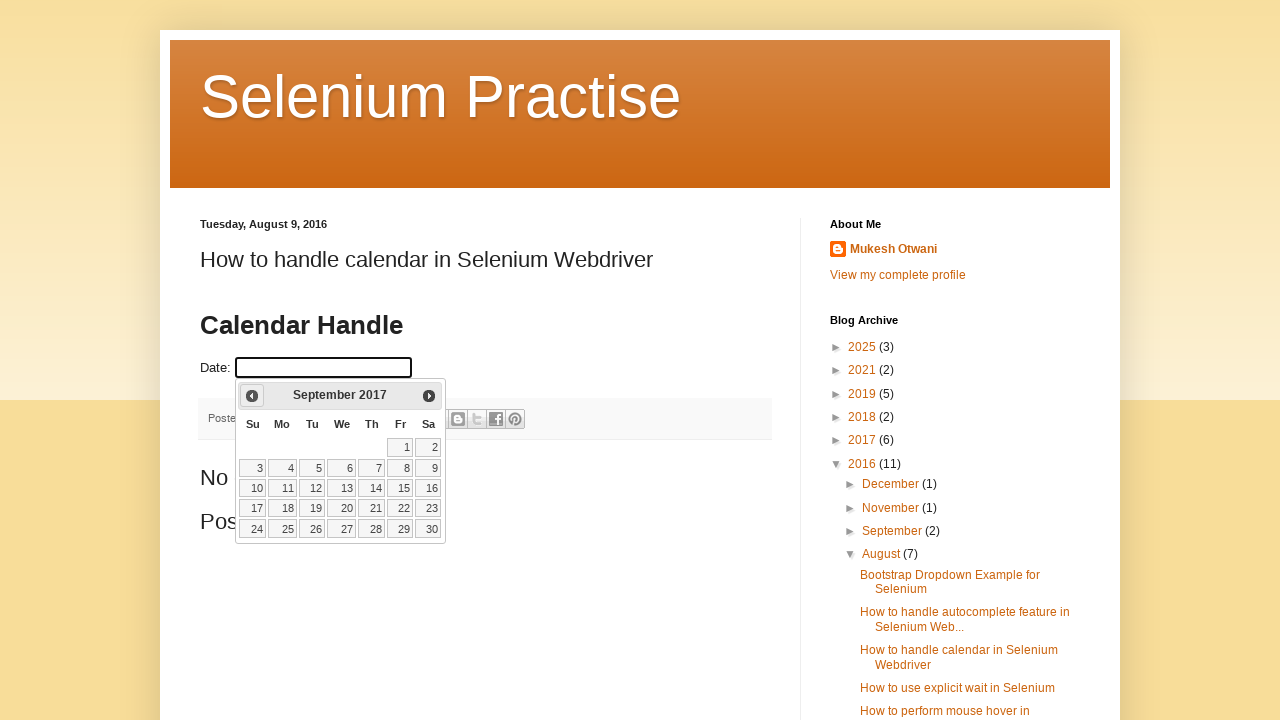

Clicked previous month button to navigate backwards (current: September 2017) at (252, 396) on xpath=//a[@title='Prev']
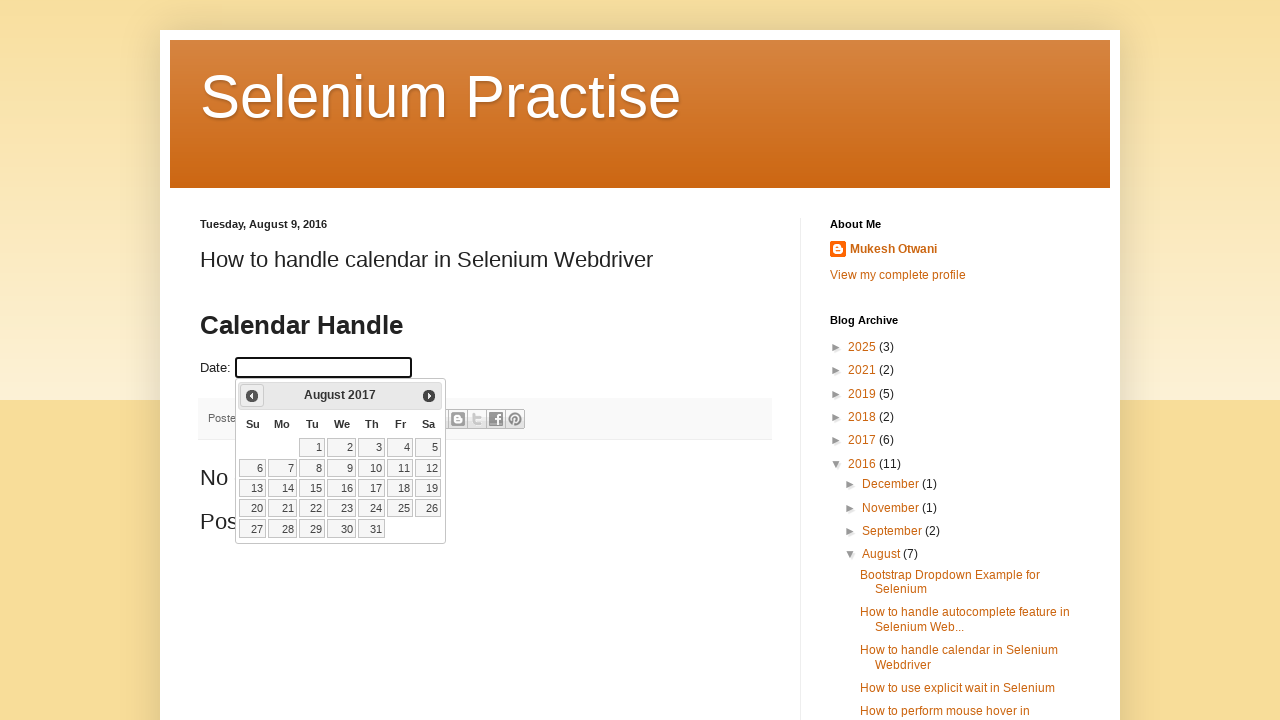

Retrieved updated month: August
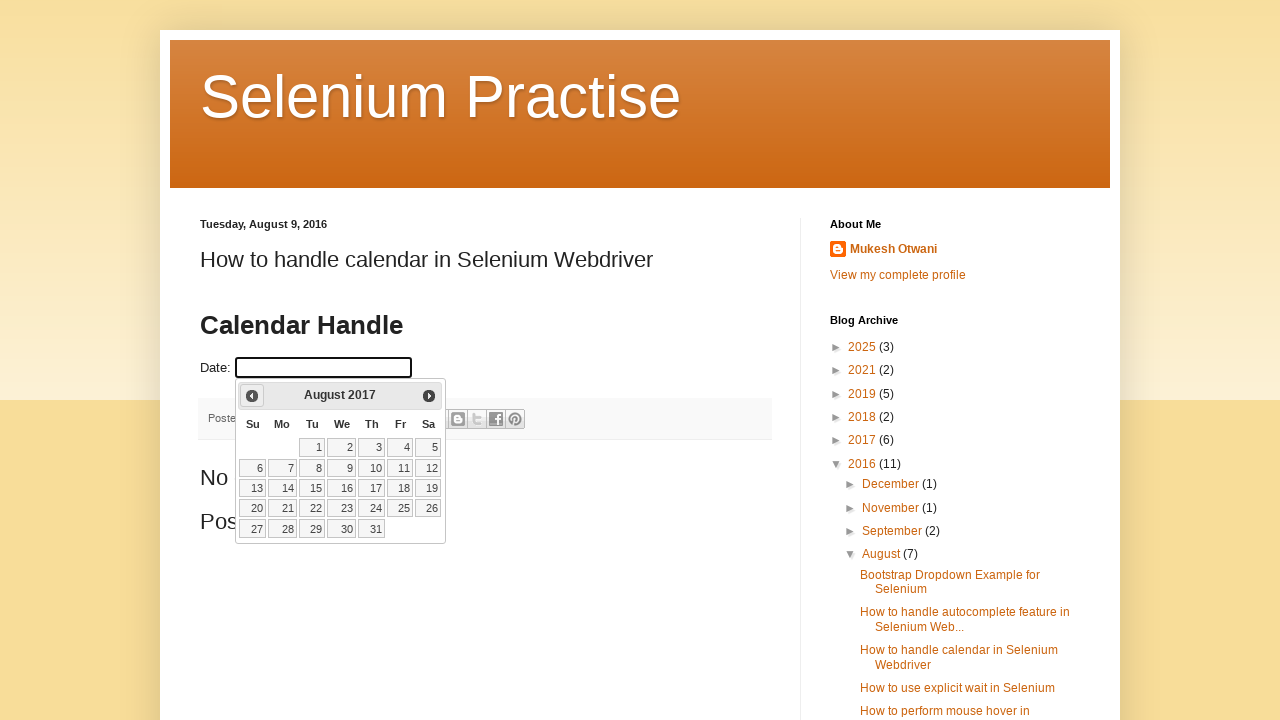

Retrieved updated year: 2017
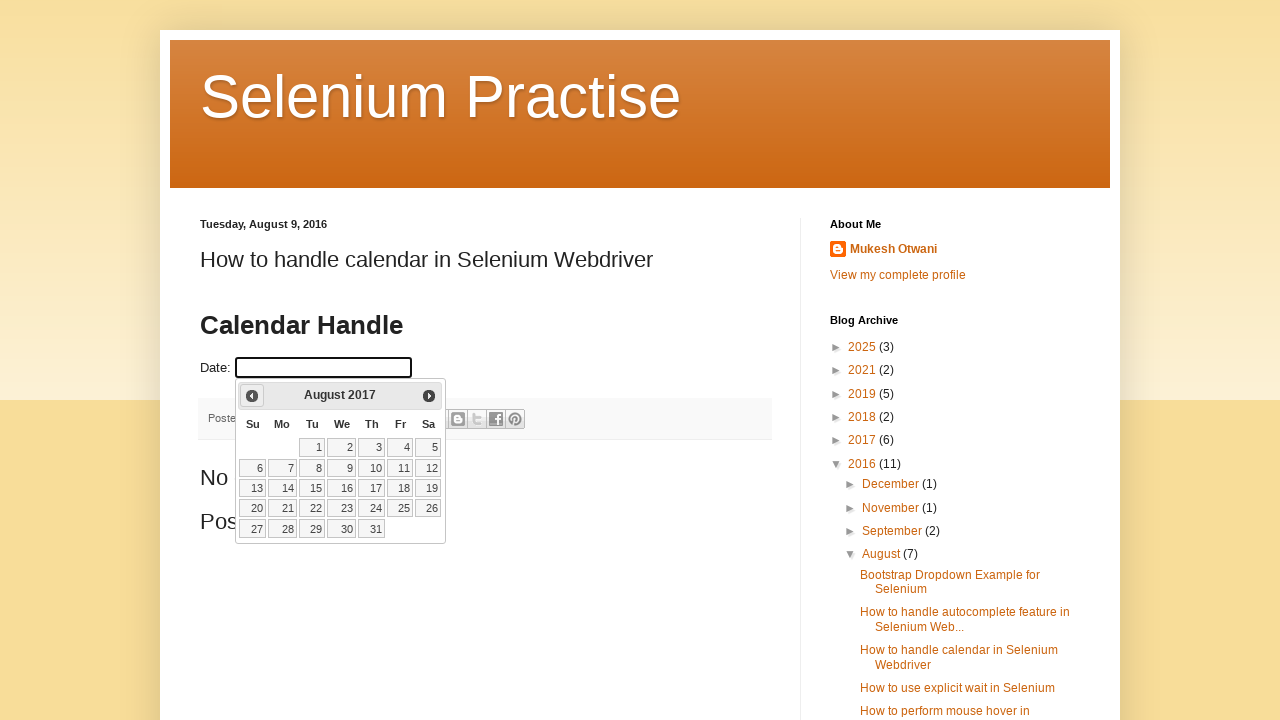

Clicked previous month button to navigate backwards (current: August 2017) at (252, 396) on xpath=//a[@title='Prev']
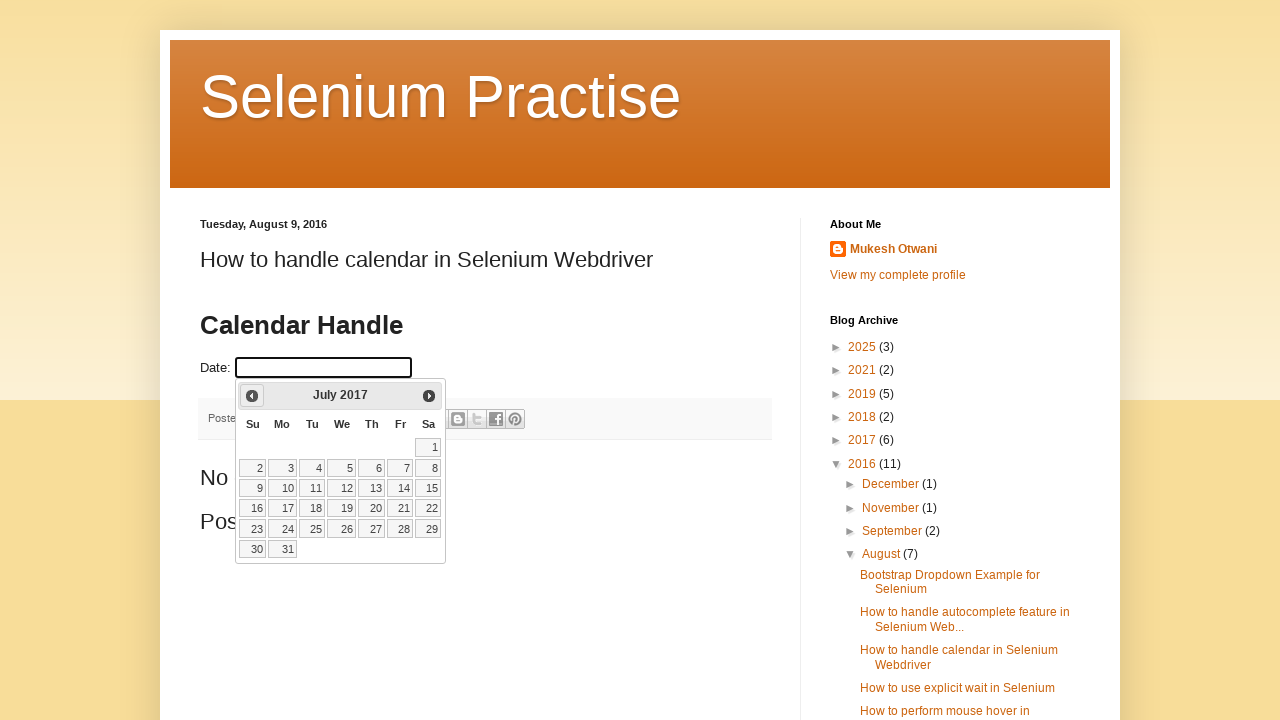

Retrieved updated month: July
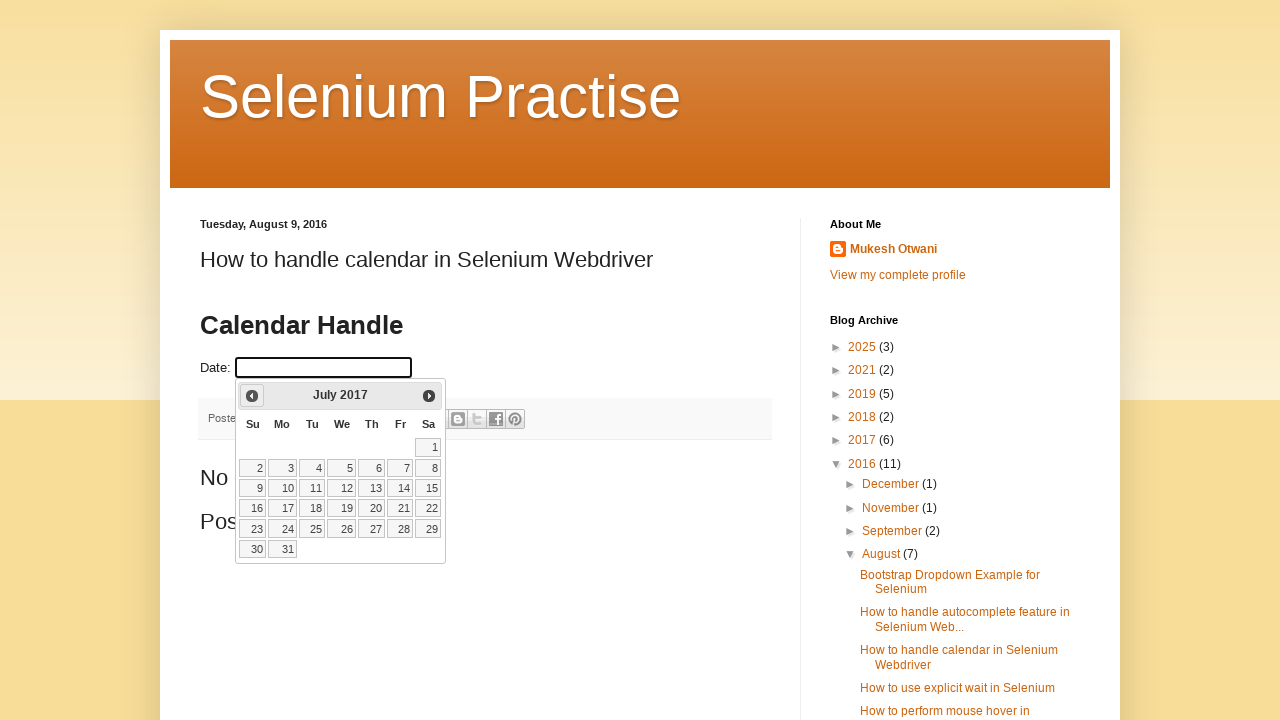

Retrieved updated year: 2017
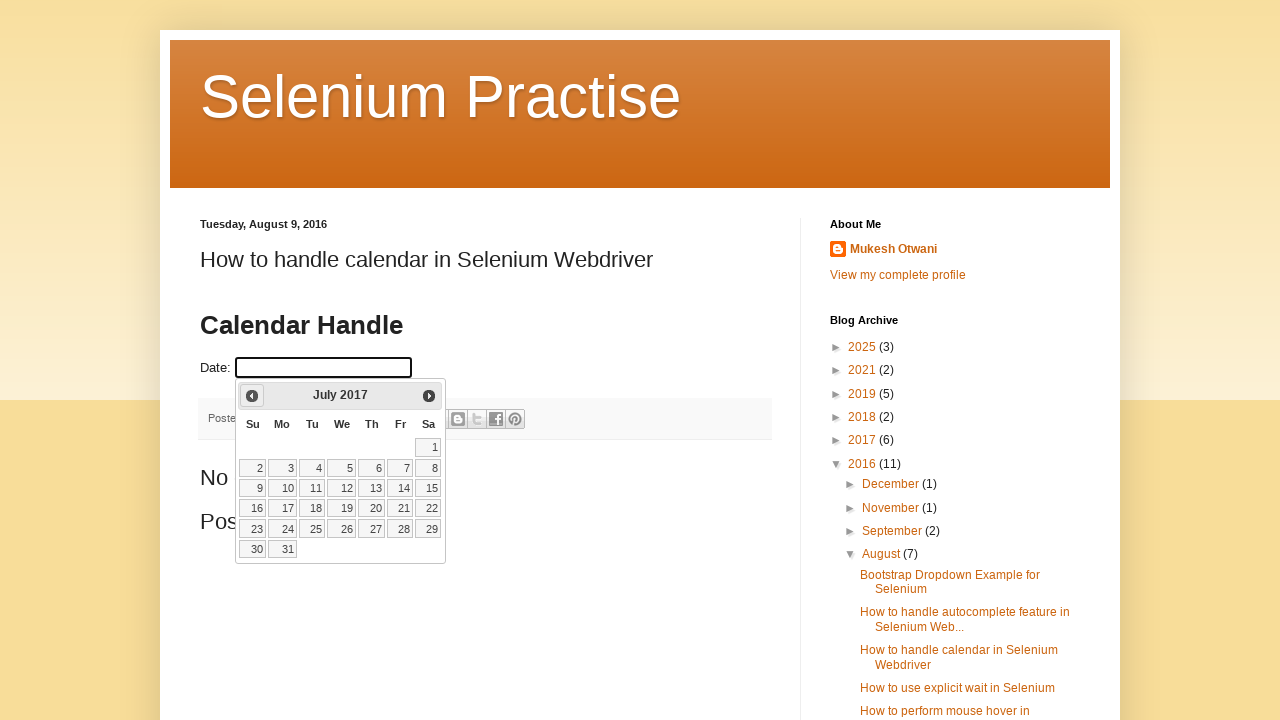

Clicked previous month button to navigate backwards (current: July 2017) at (252, 396) on xpath=//a[@title='Prev']
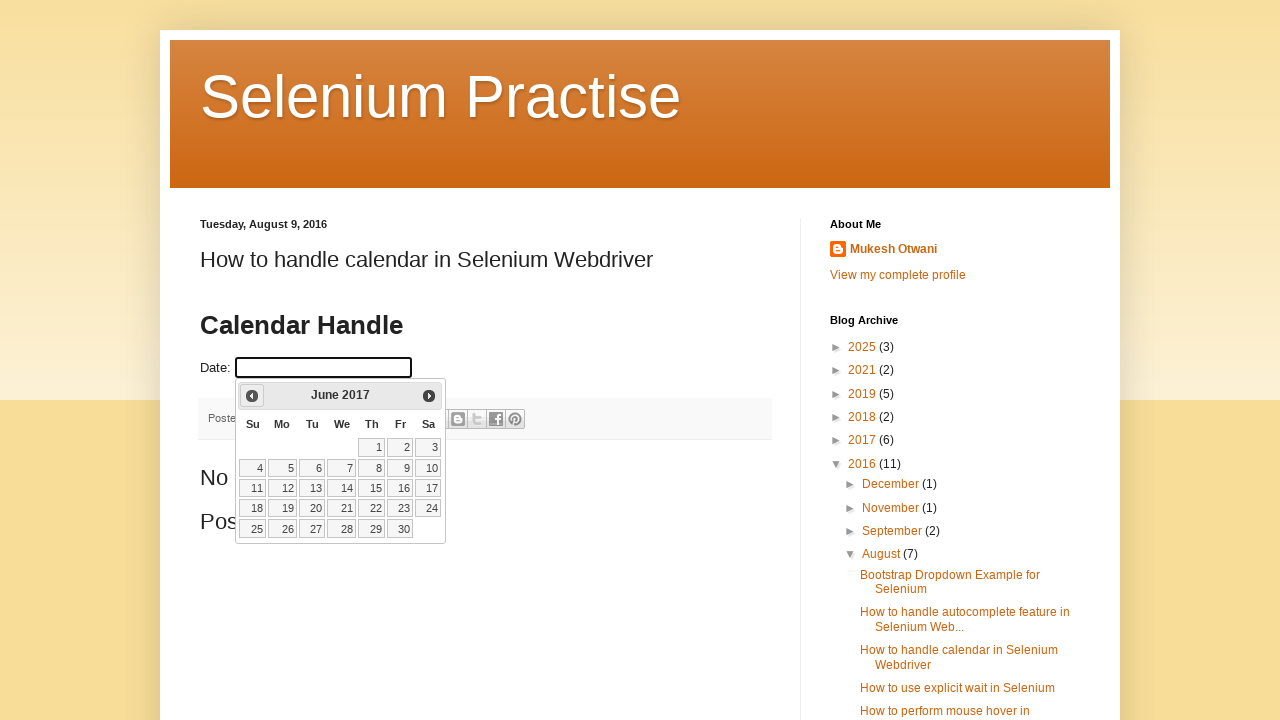

Retrieved updated month: June
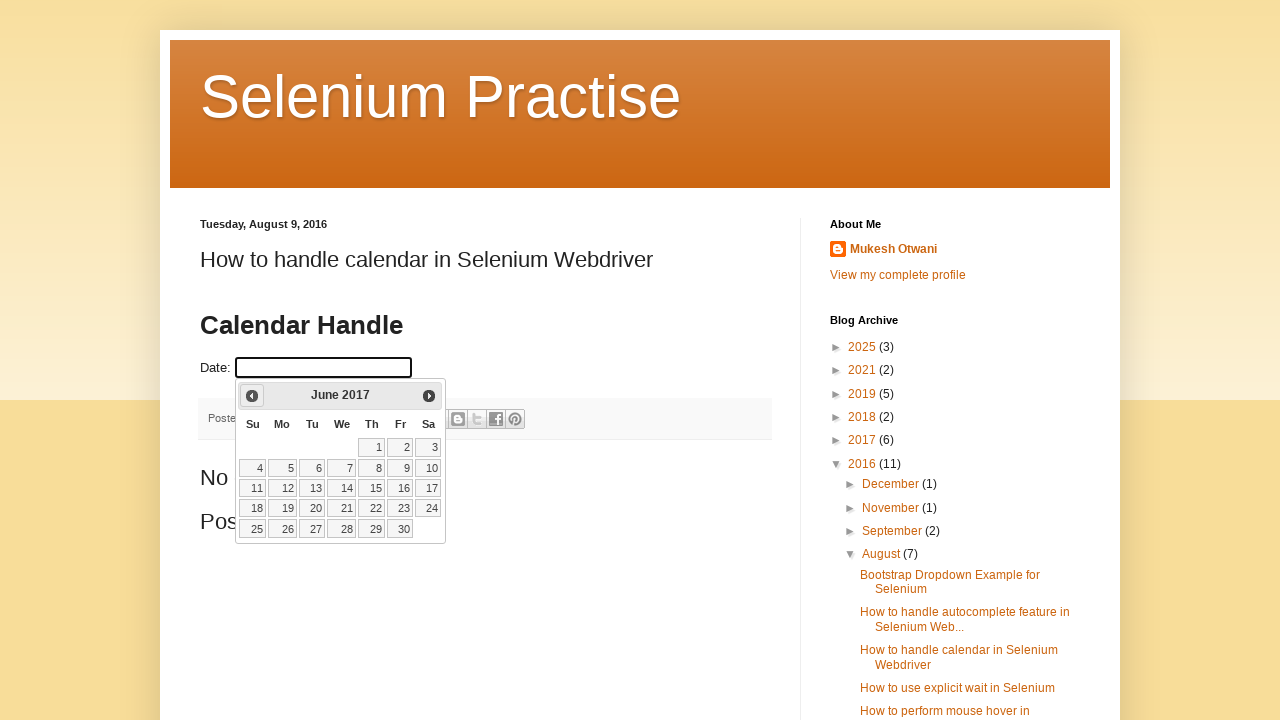

Retrieved updated year: 2017
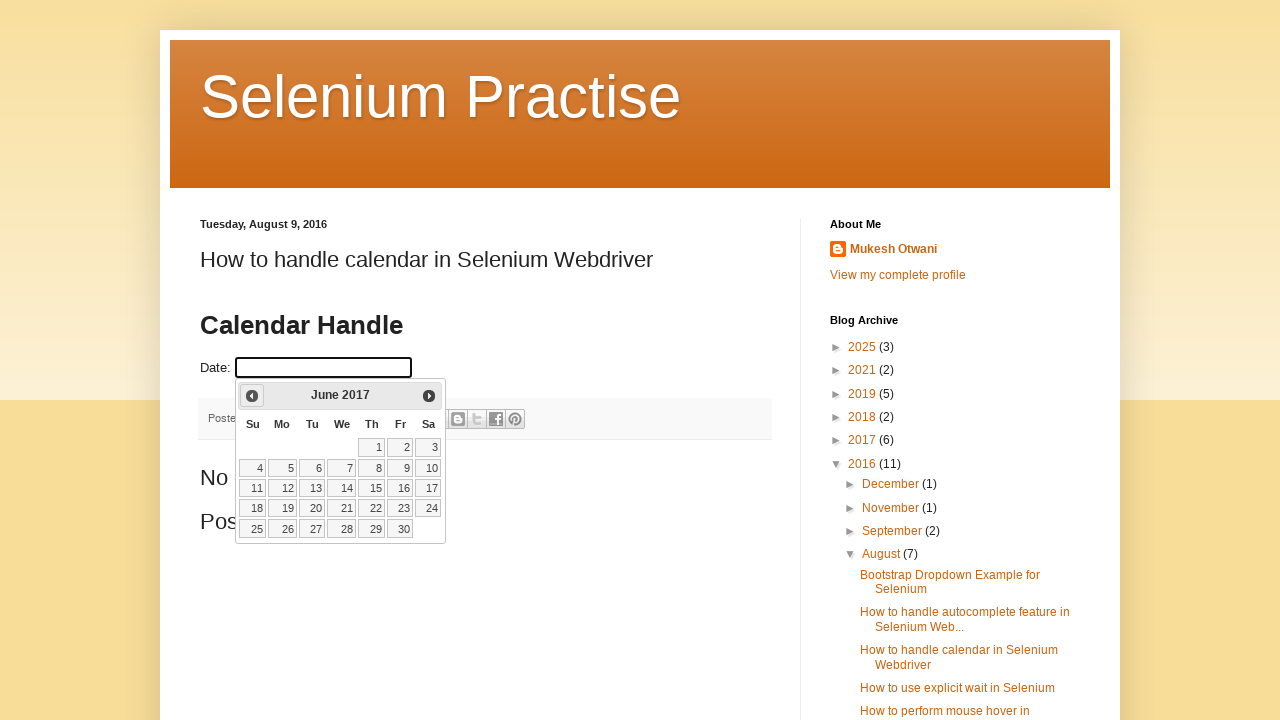

Clicked previous month button to navigate backwards (current: June 2017) at (252, 396) on xpath=//a[@title='Prev']
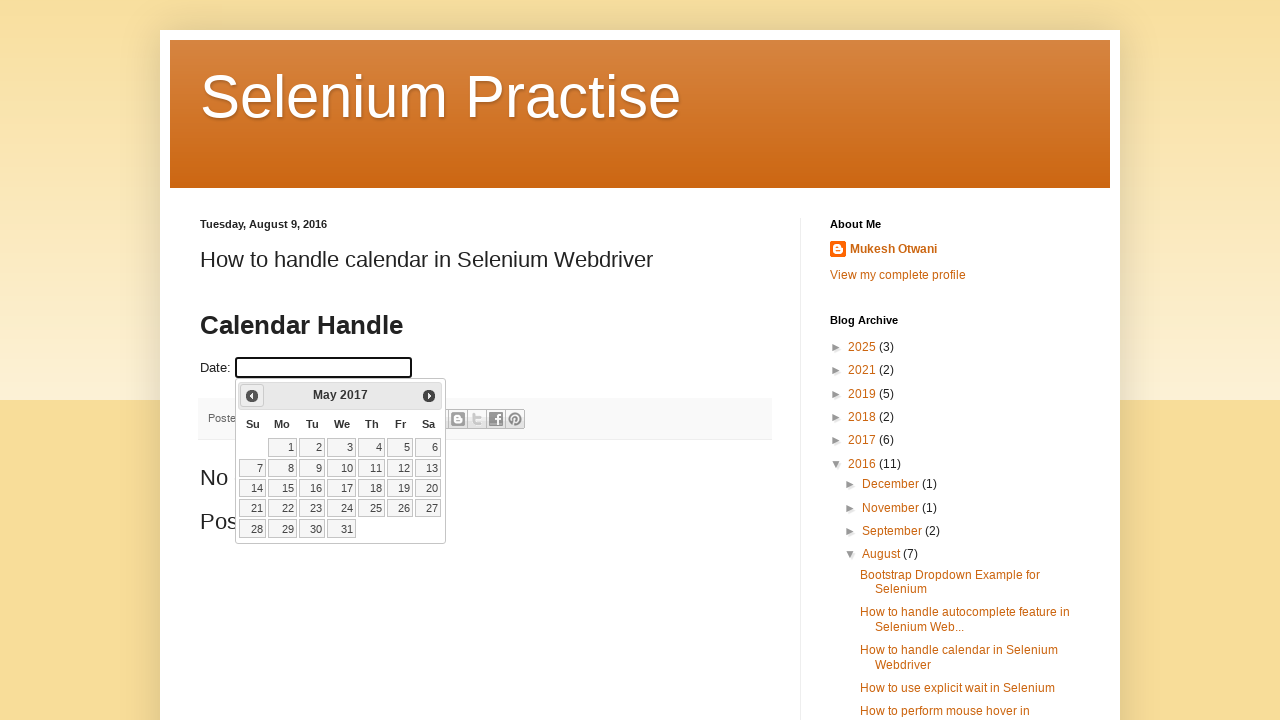

Retrieved updated month: May
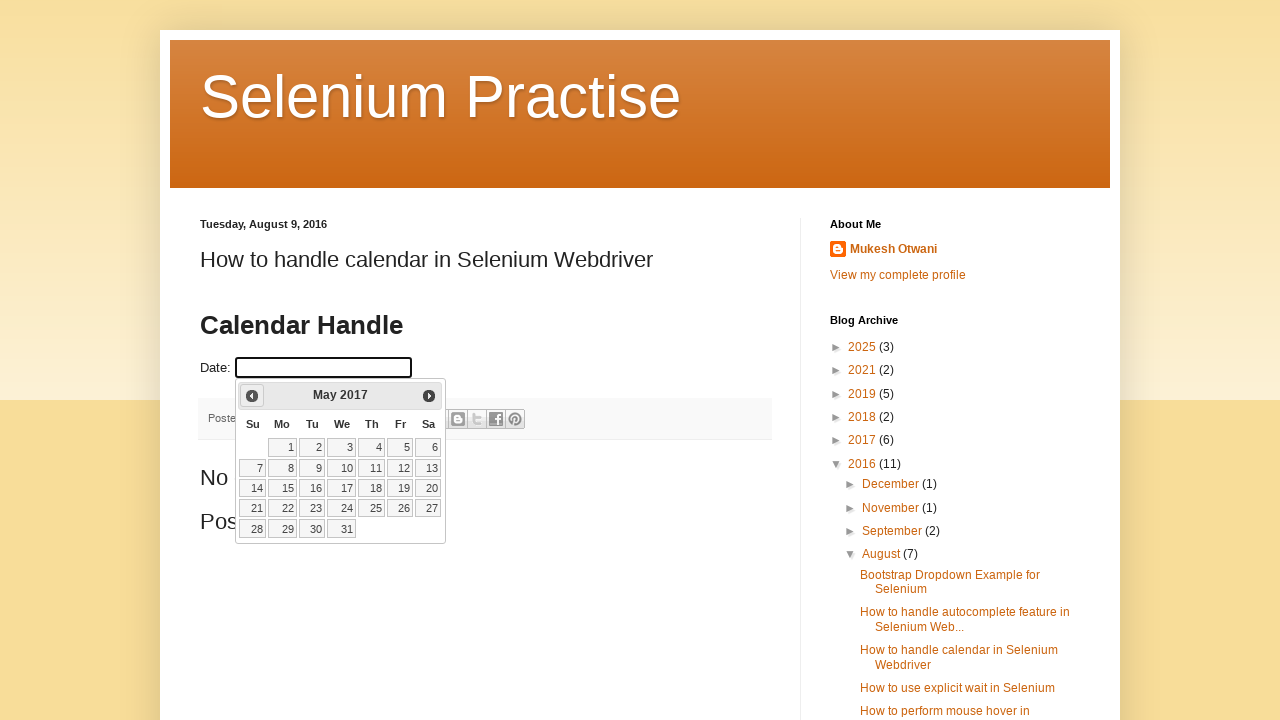

Retrieved updated year: 2017
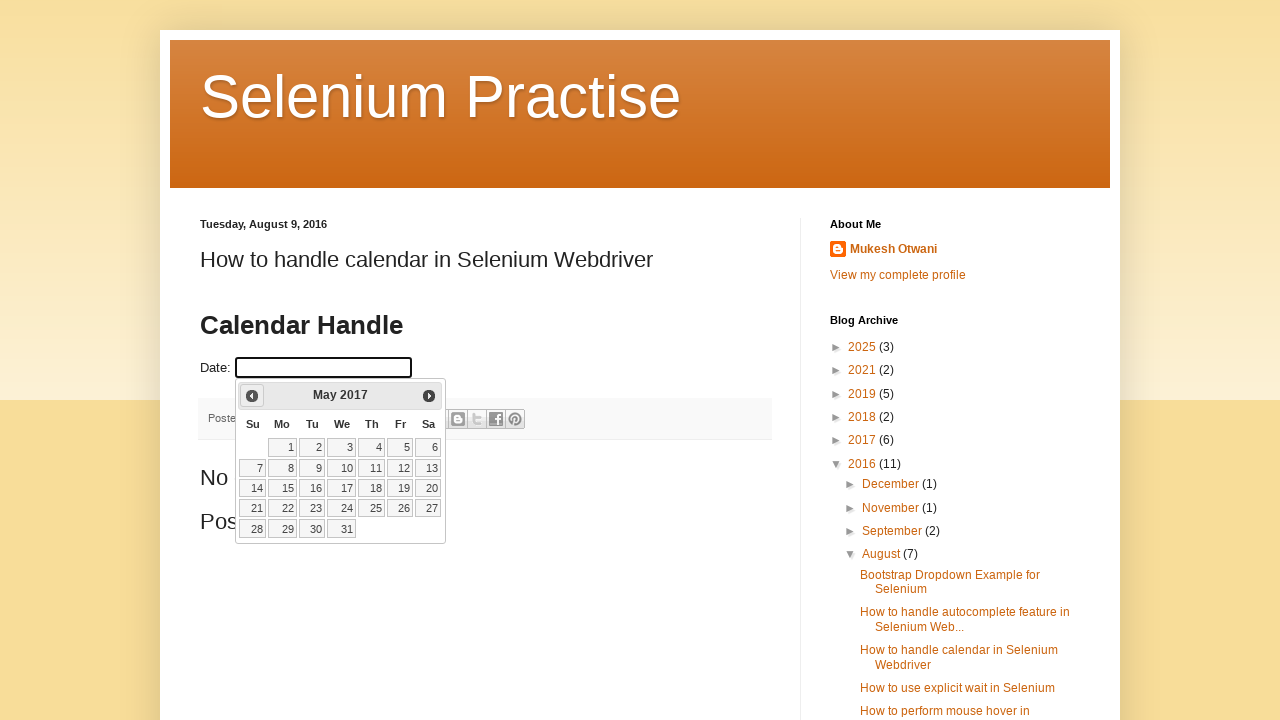

Clicked previous month button to navigate backwards (current: May 2017) at (252, 396) on xpath=//a[@title='Prev']
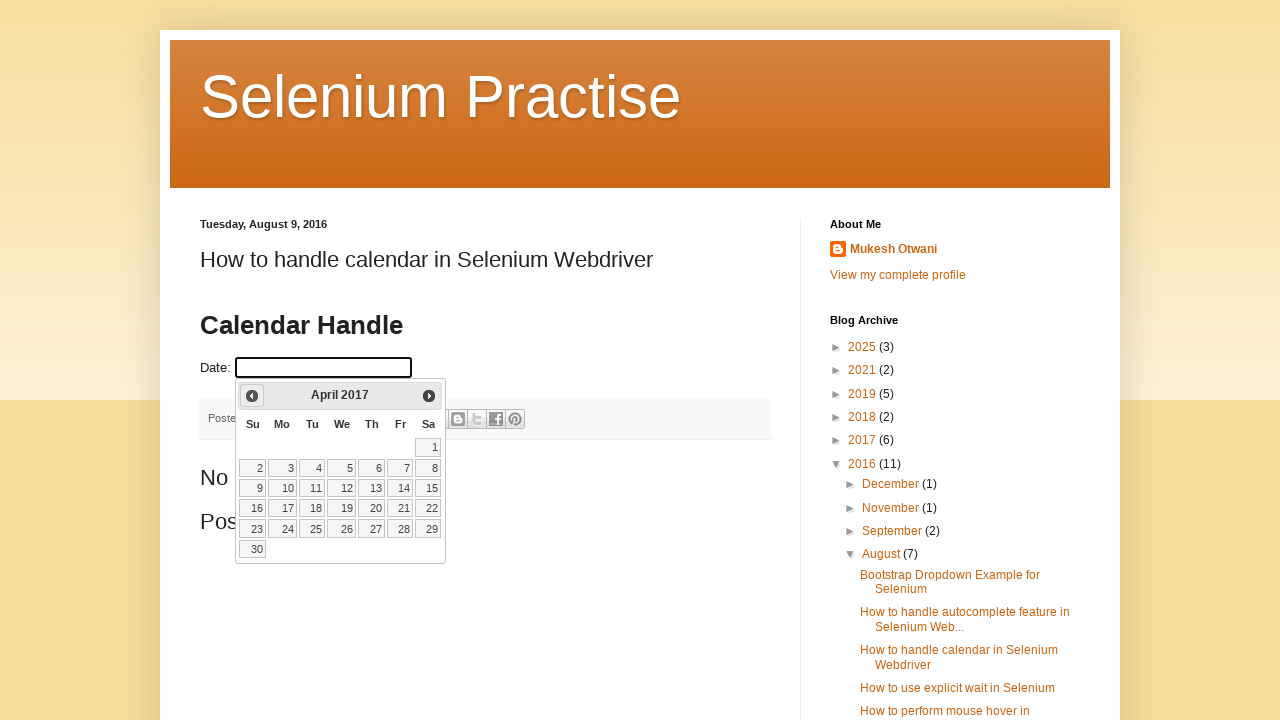

Retrieved updated month: April
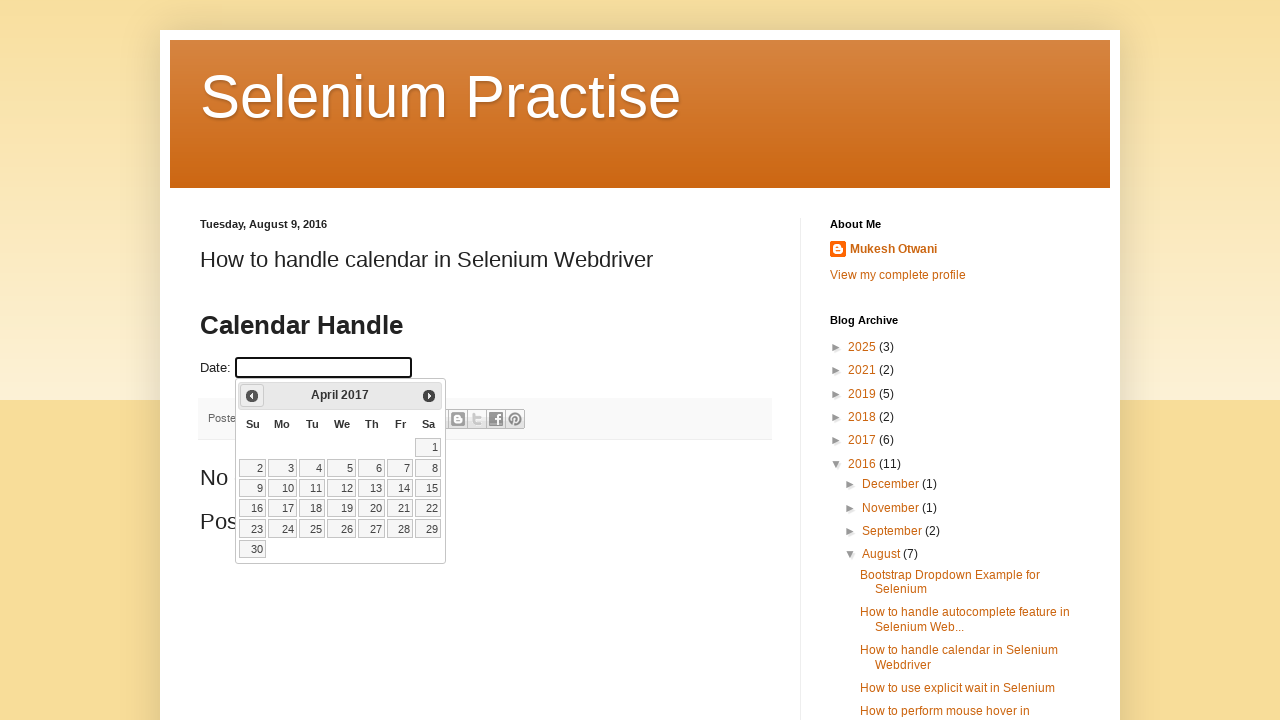

Retrieved updated year: 2017
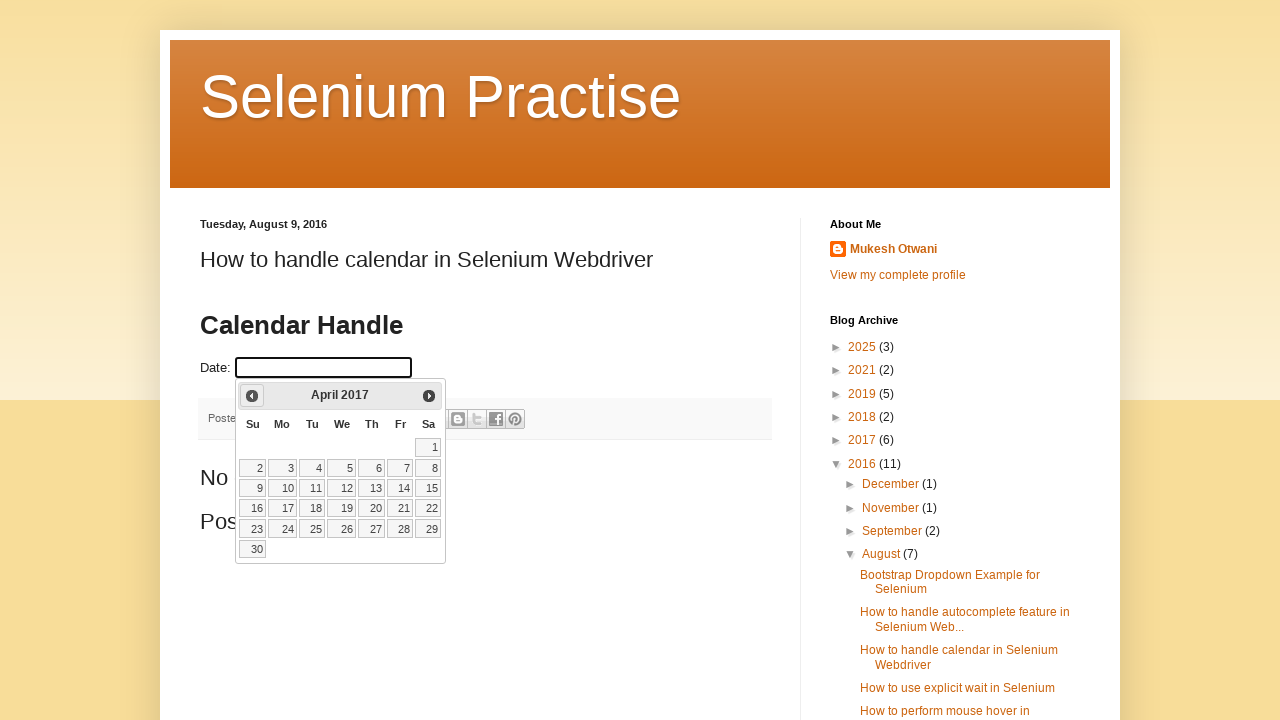

Clicked previous month button to navigate backwards (current: April 2017) at (252, 396) on xpath=//a[@title='Prev']
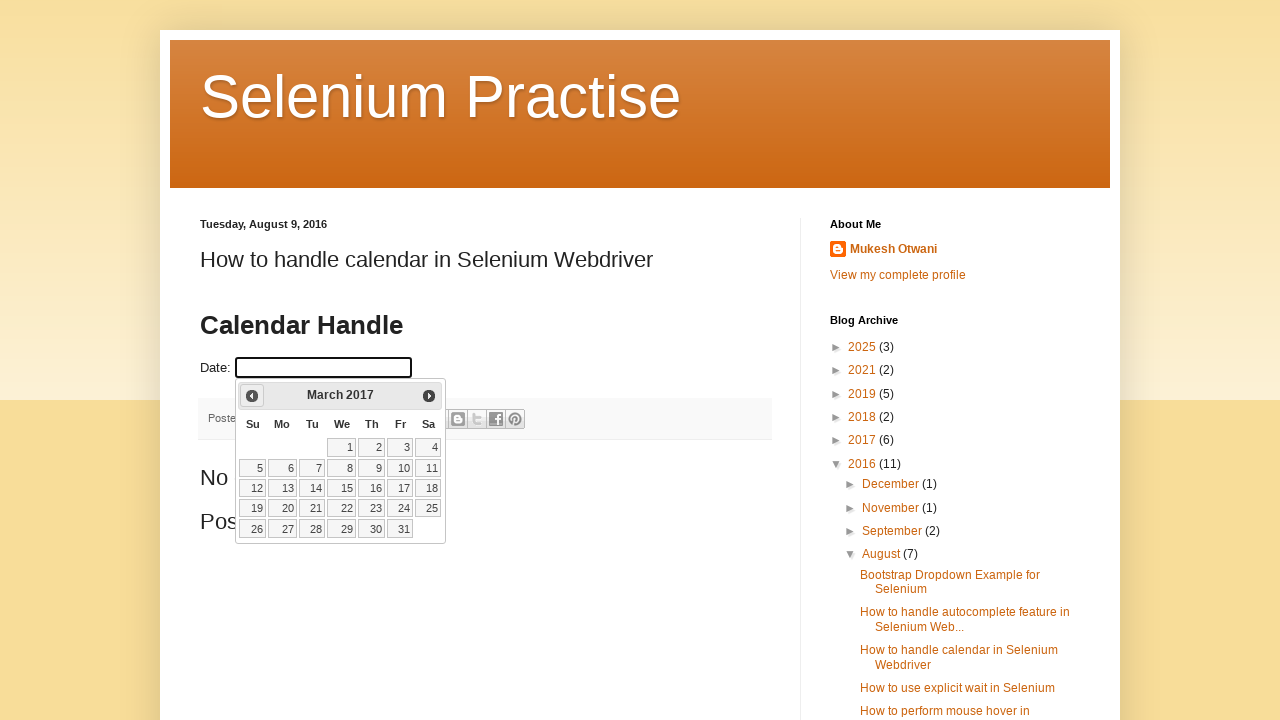

Retrieved updated month: March
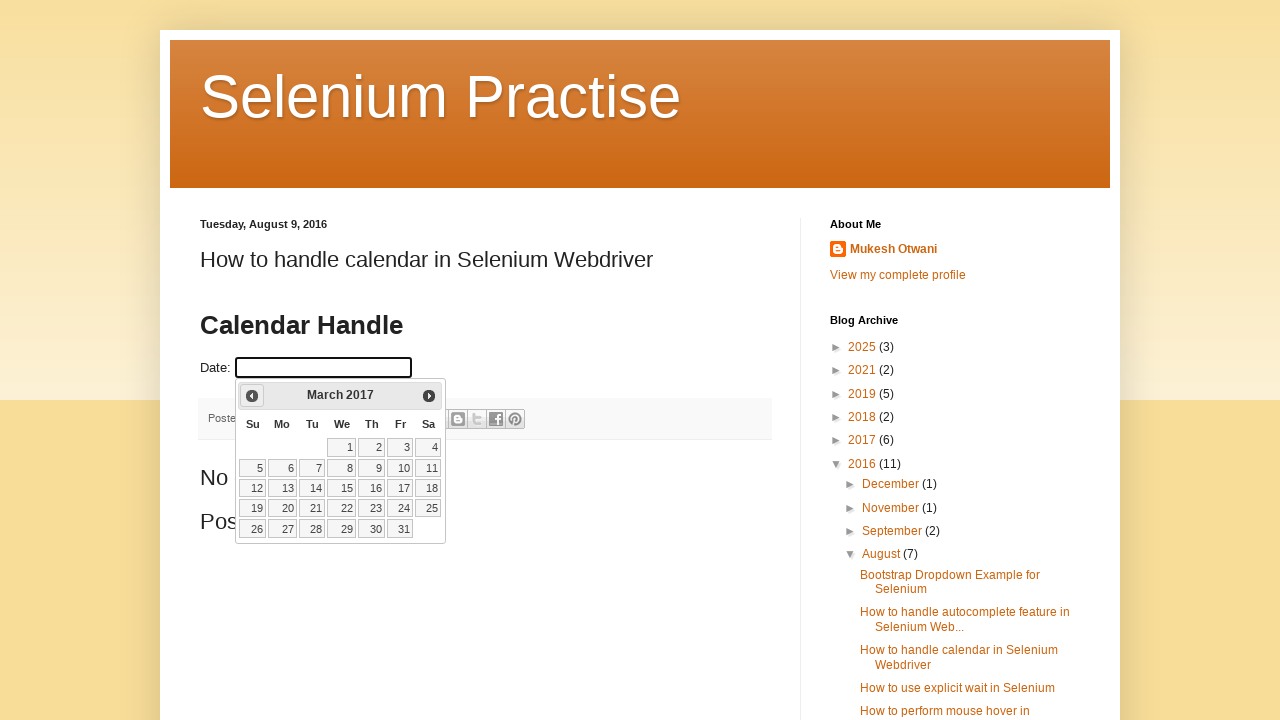

Retrieved updated year: 2017
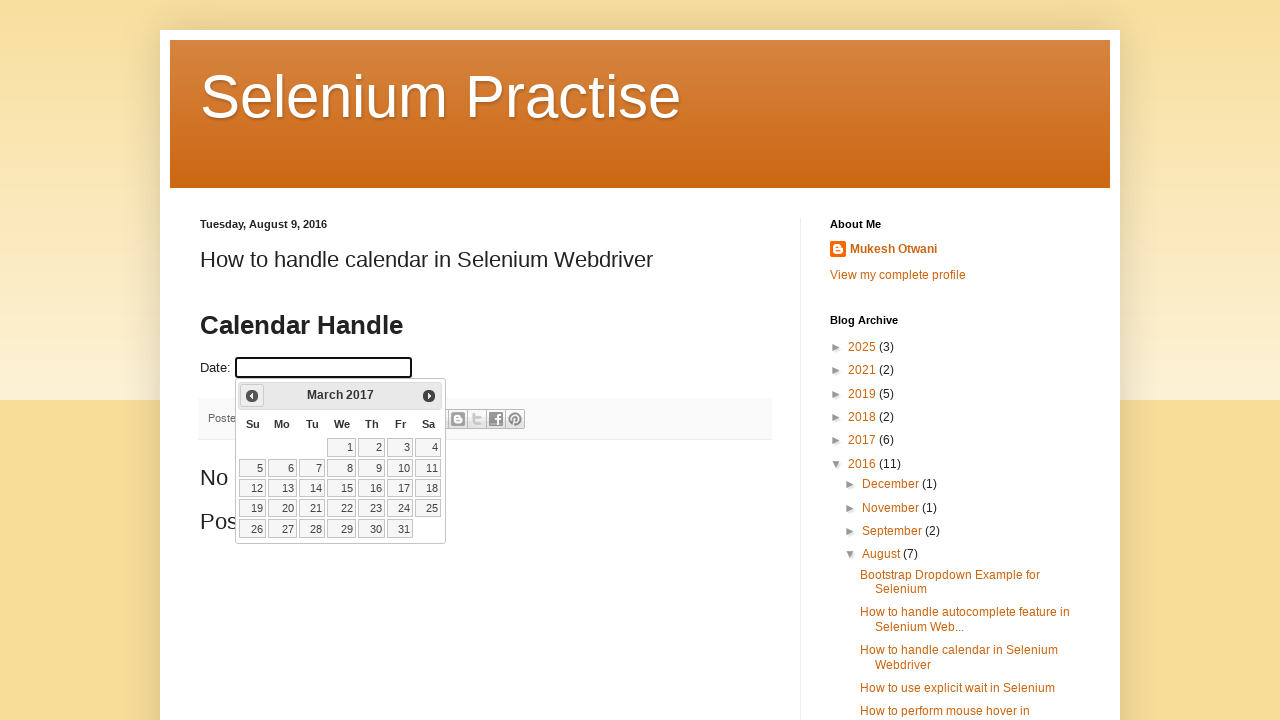

Clicked previous month button to navigate backwards (current: March 2017) at (252, 396) on xpath=//a[@title='Prev']
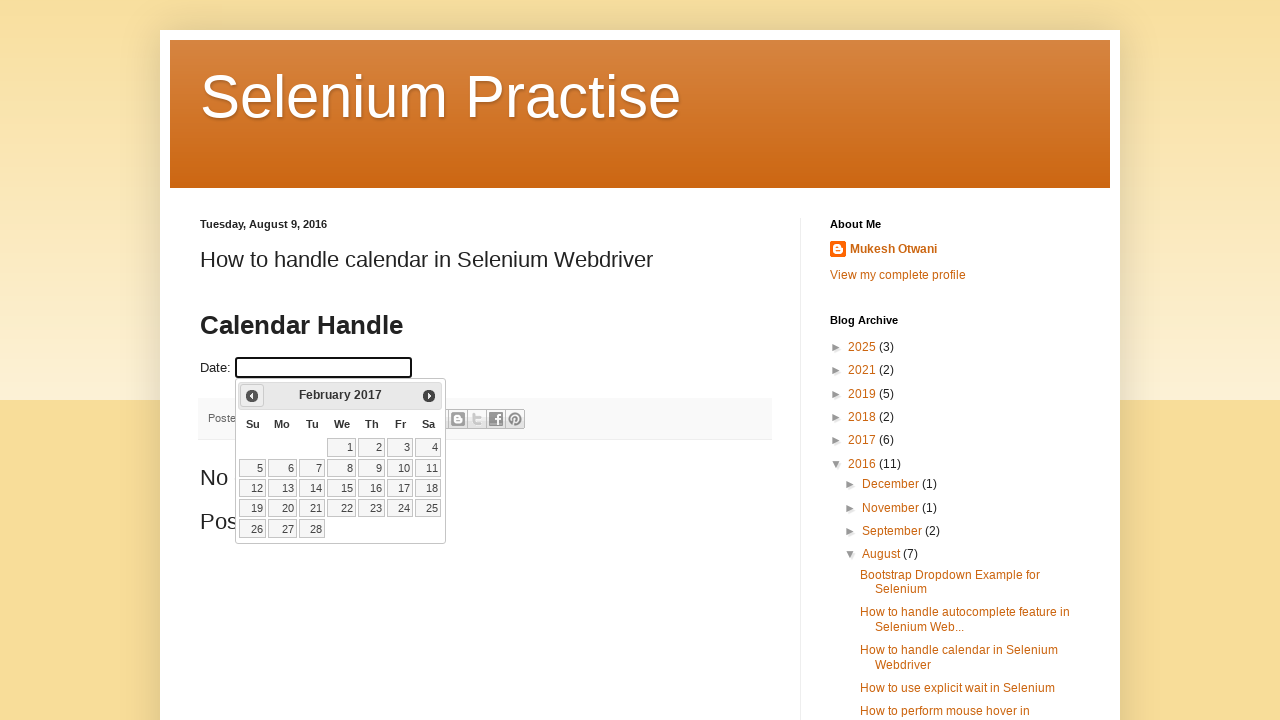

Retrieved updated month: February
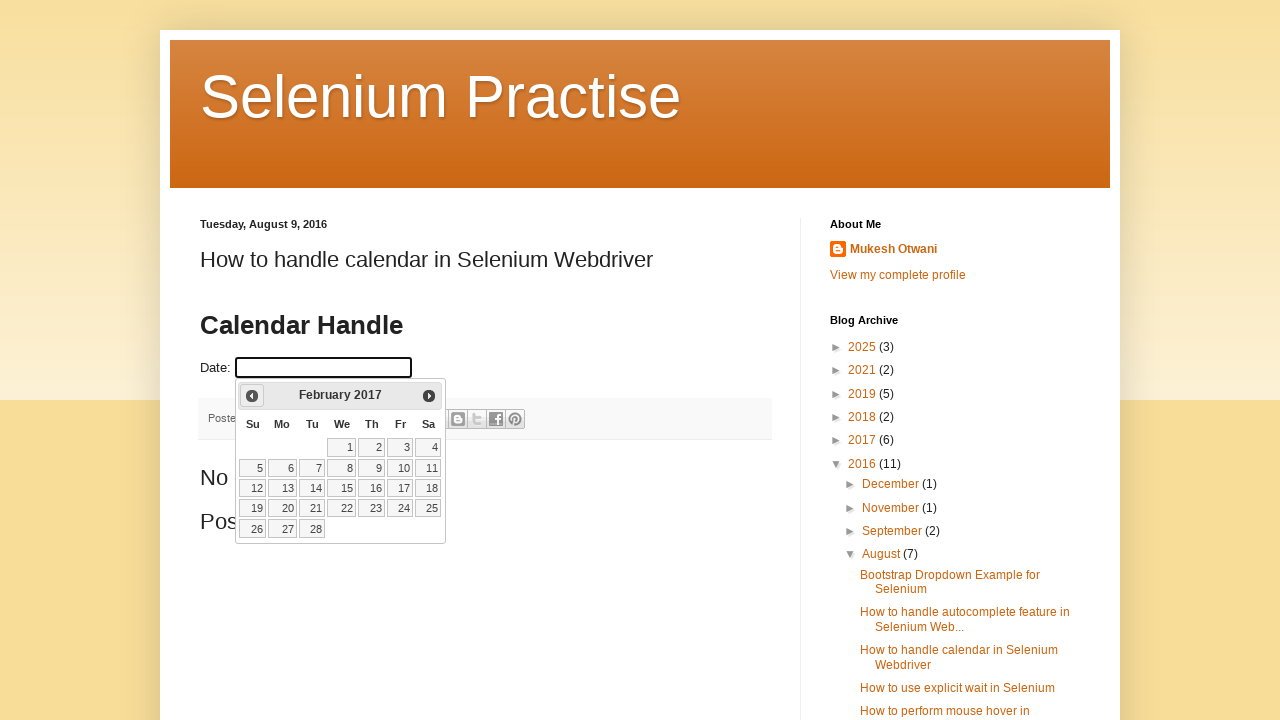

Retrieved updated year: 2017
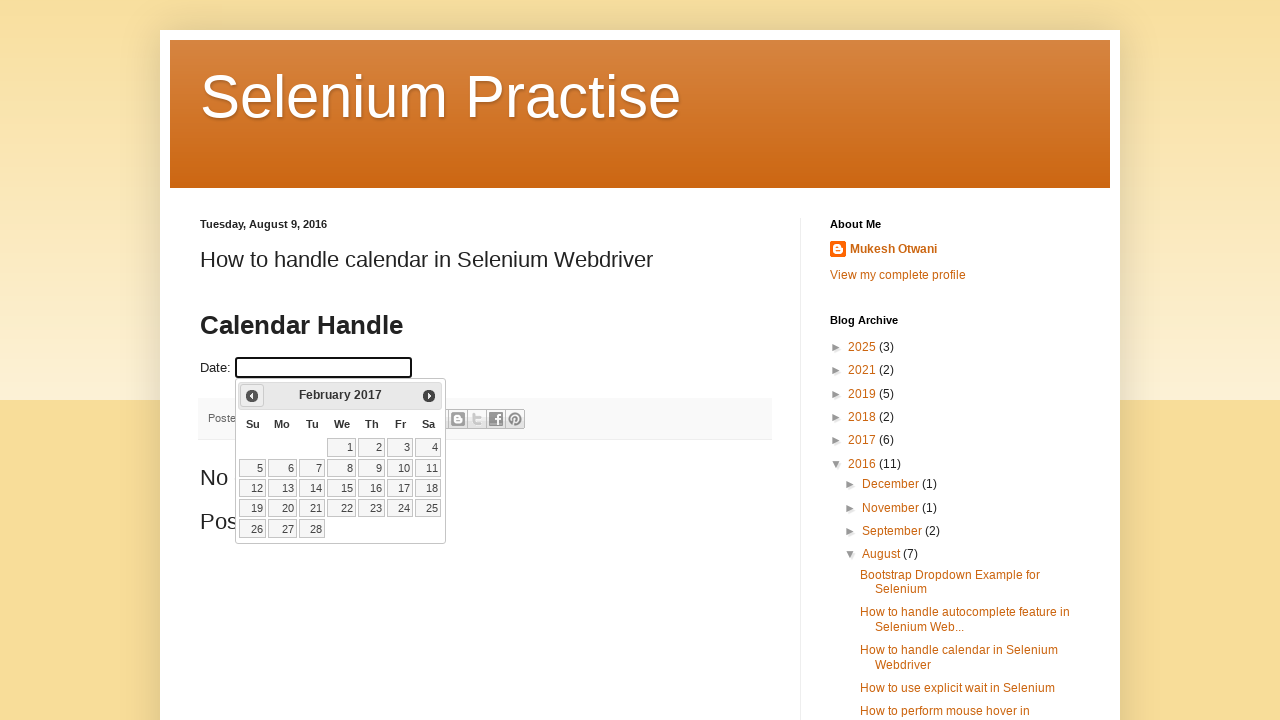

Clicked previous month button to navigate backwards (current: February 2017) at (252, 396) on xpath=//a[@title='Prev']
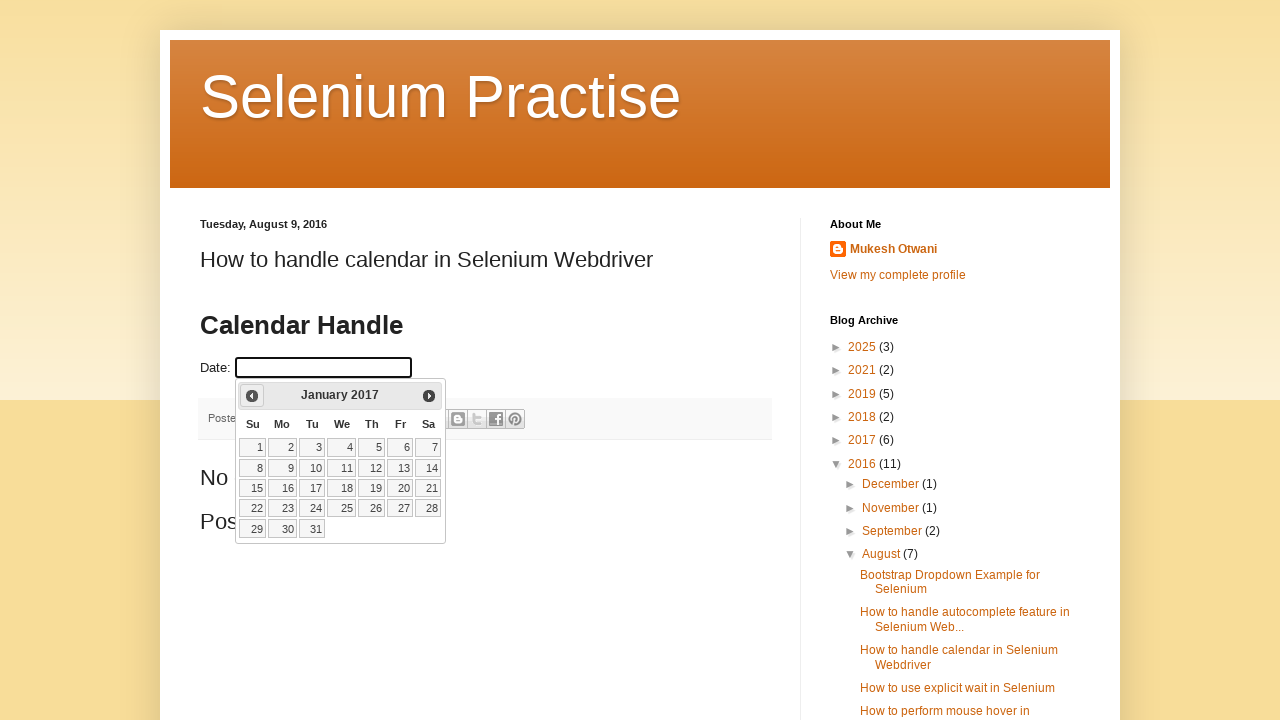

Retrieved updated month: January
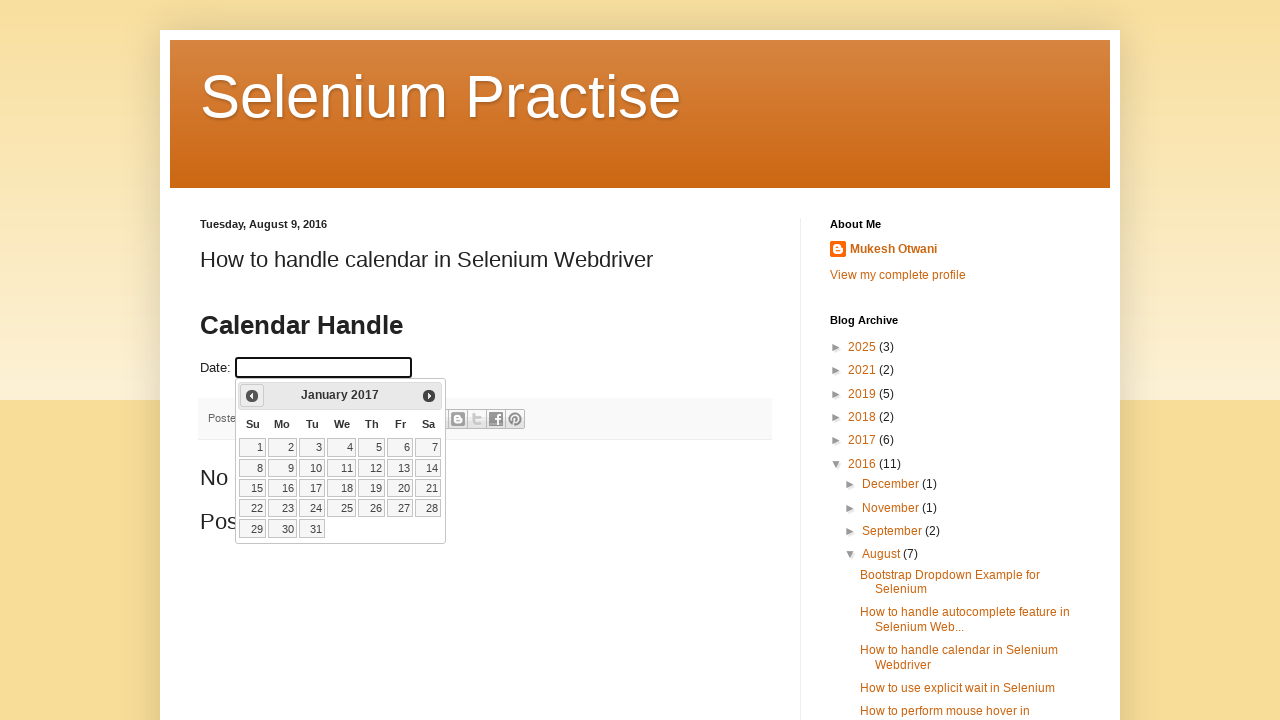

Retrieved updated year: 2017
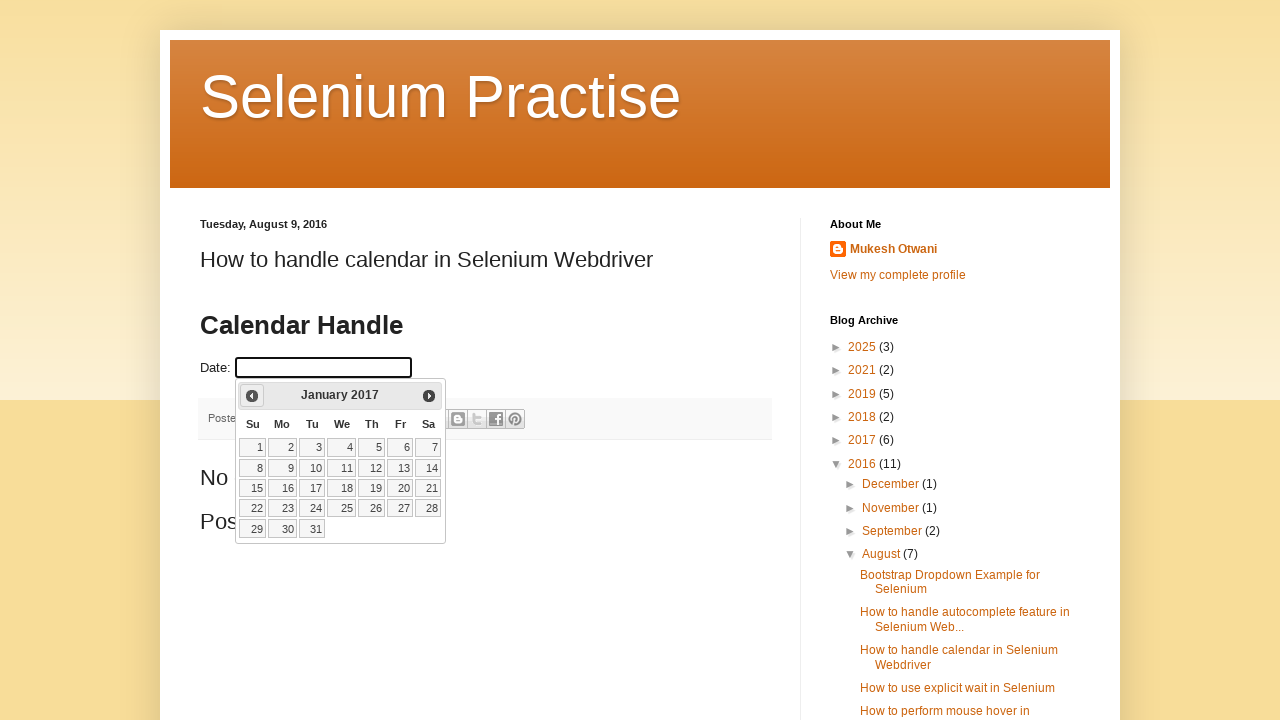

Clicked previous month button to navigate backwards (current: January 2017) at (252, 396) on xpath=//a[@title='Prev']
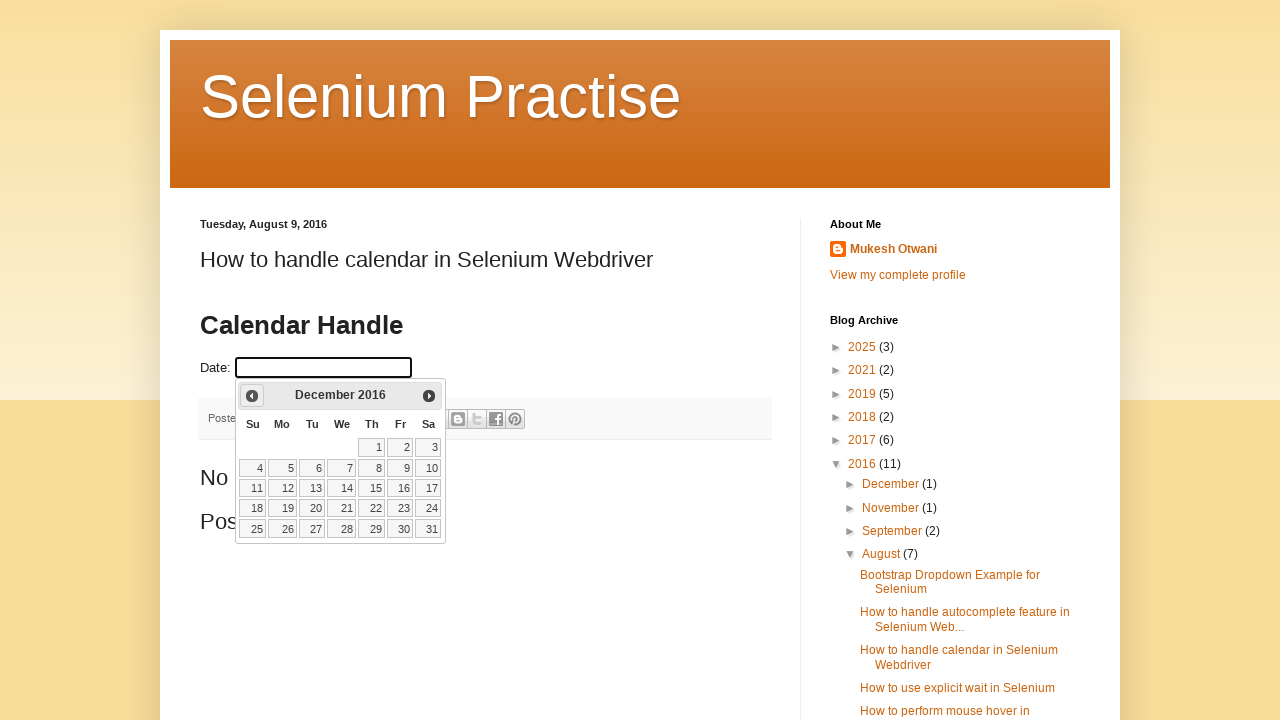

Retrieved updated month: December
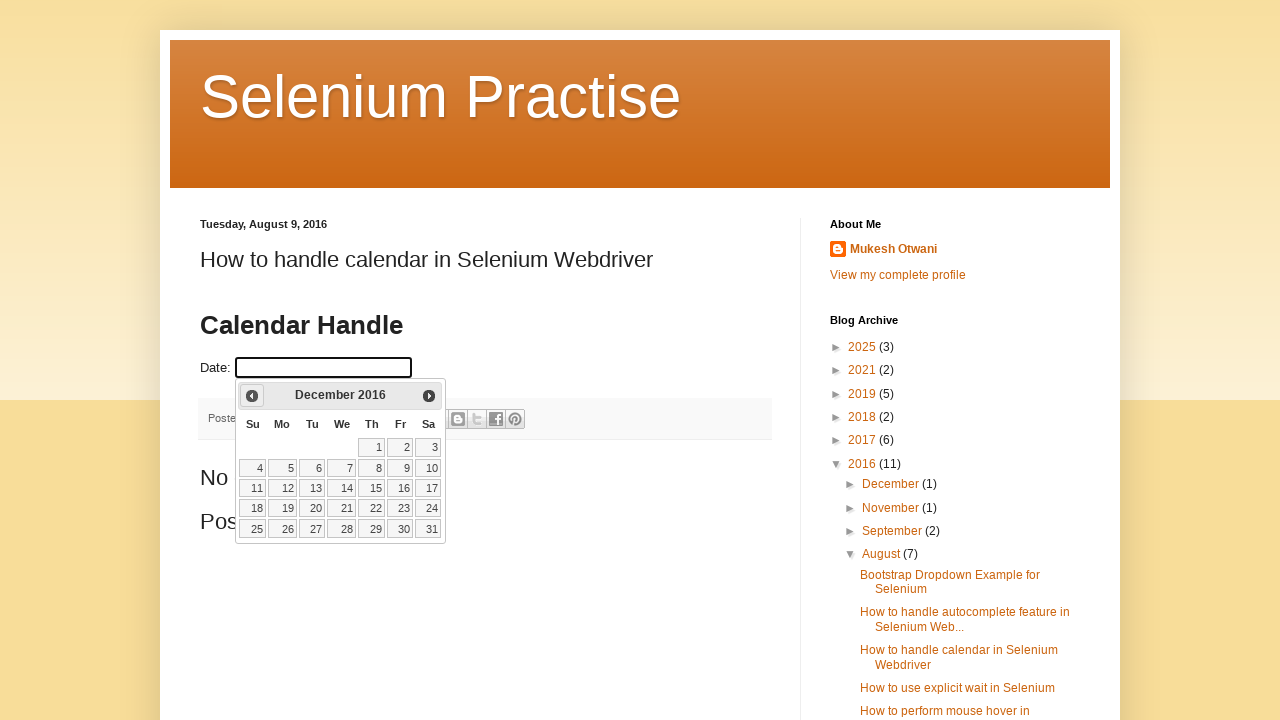

Retrieved updated year: 2016
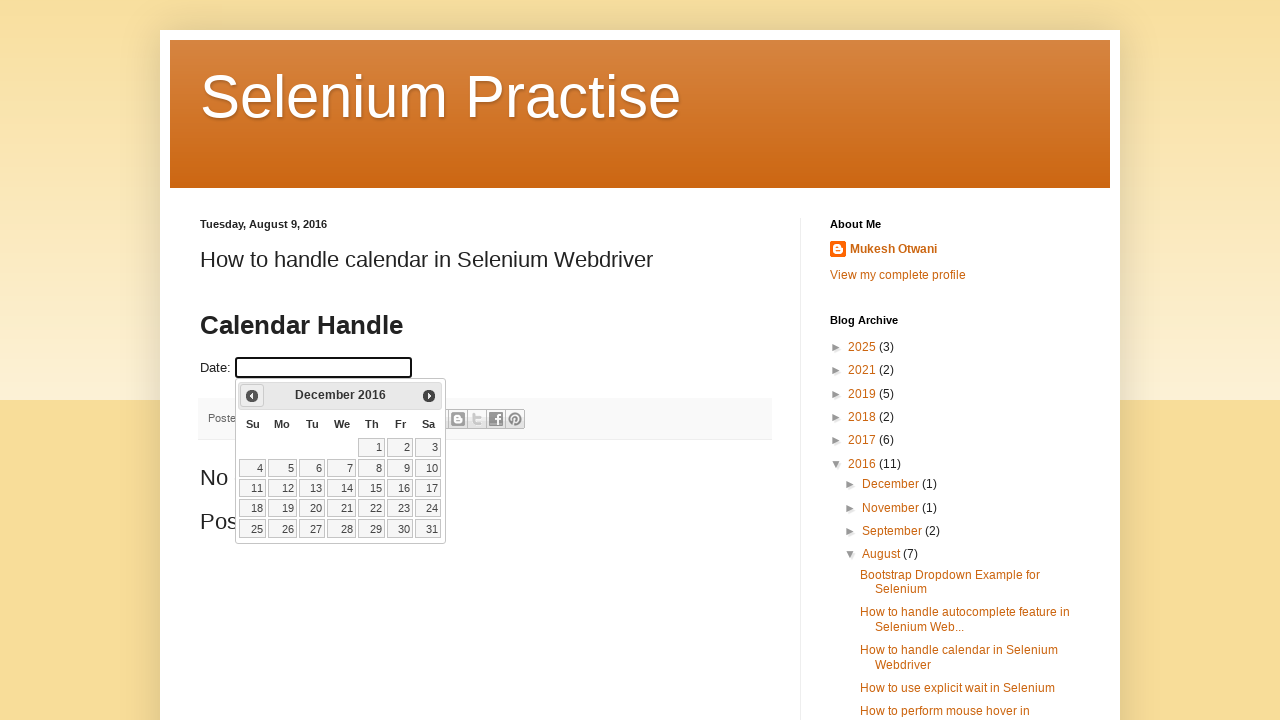

Clicked previous month button to navigate backwards (current: December 2016) at (252, 396) on xpath=//a[@title='Prev']
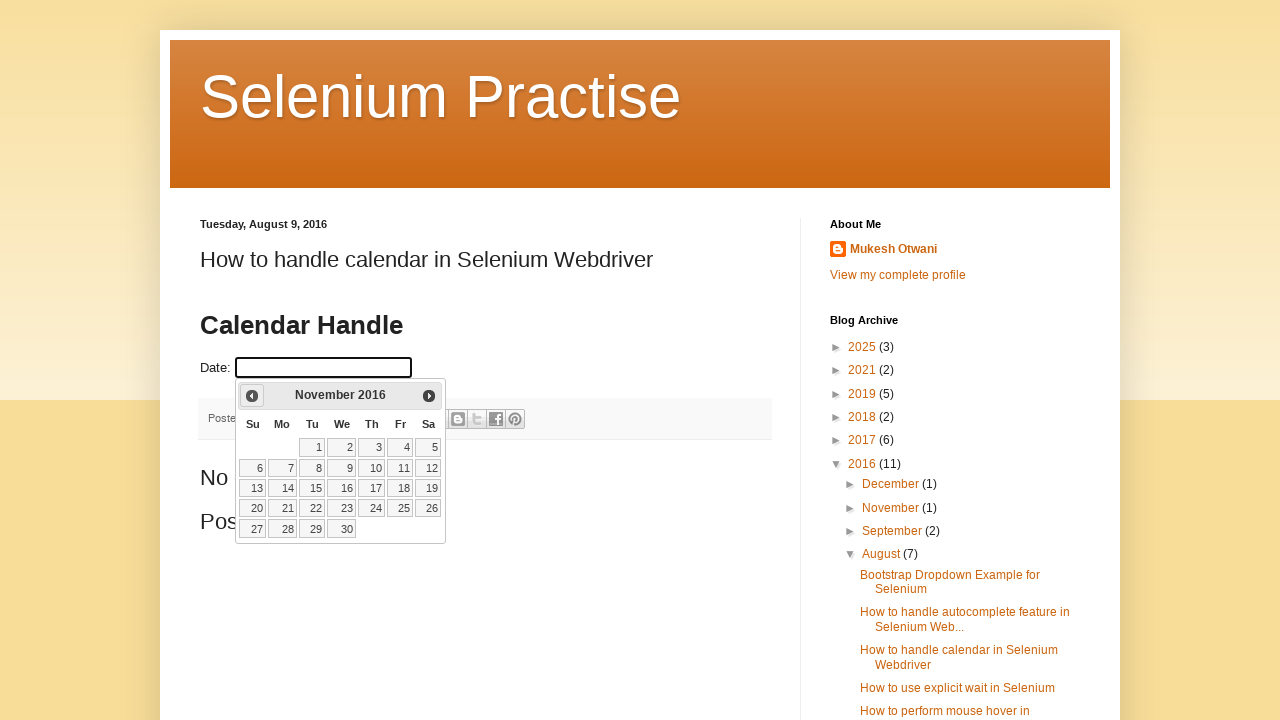

Retrieved updated month: November
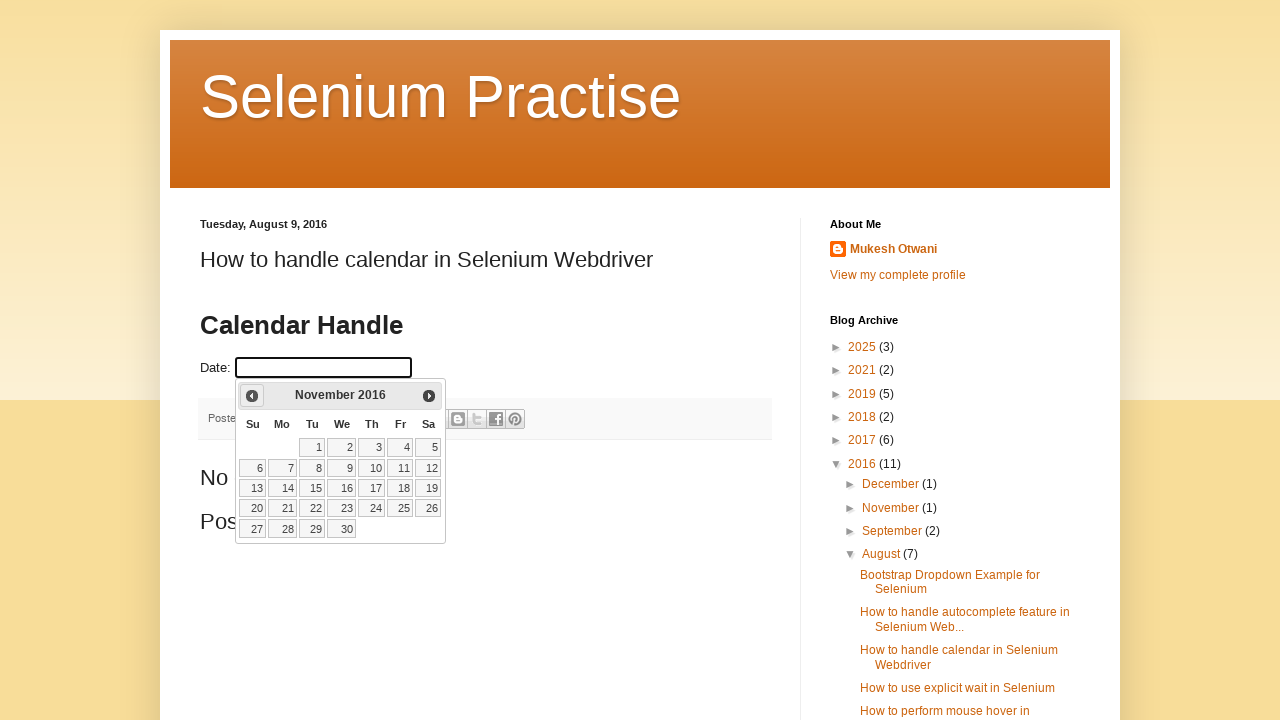

Retrieved updated year: 2016
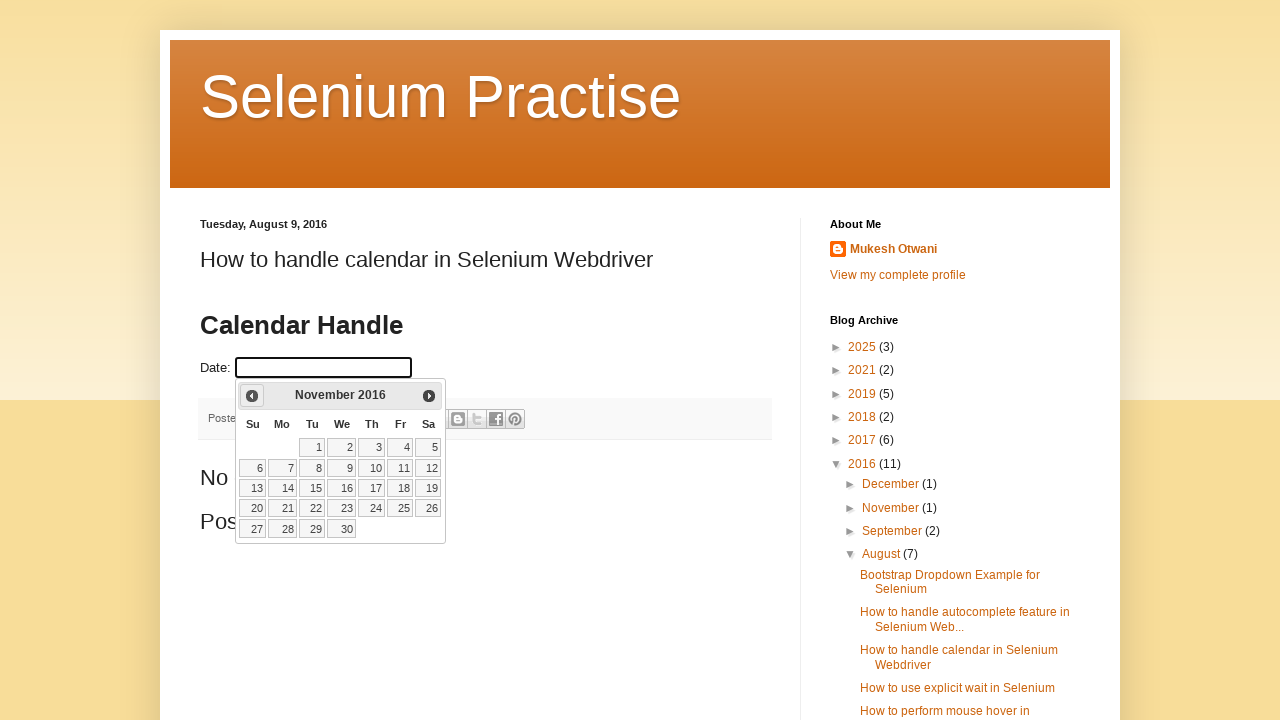

Clicked previous month button to navigate backwards (current: November 2016) at (252, 396) on xpath=//a[@title='Prev']
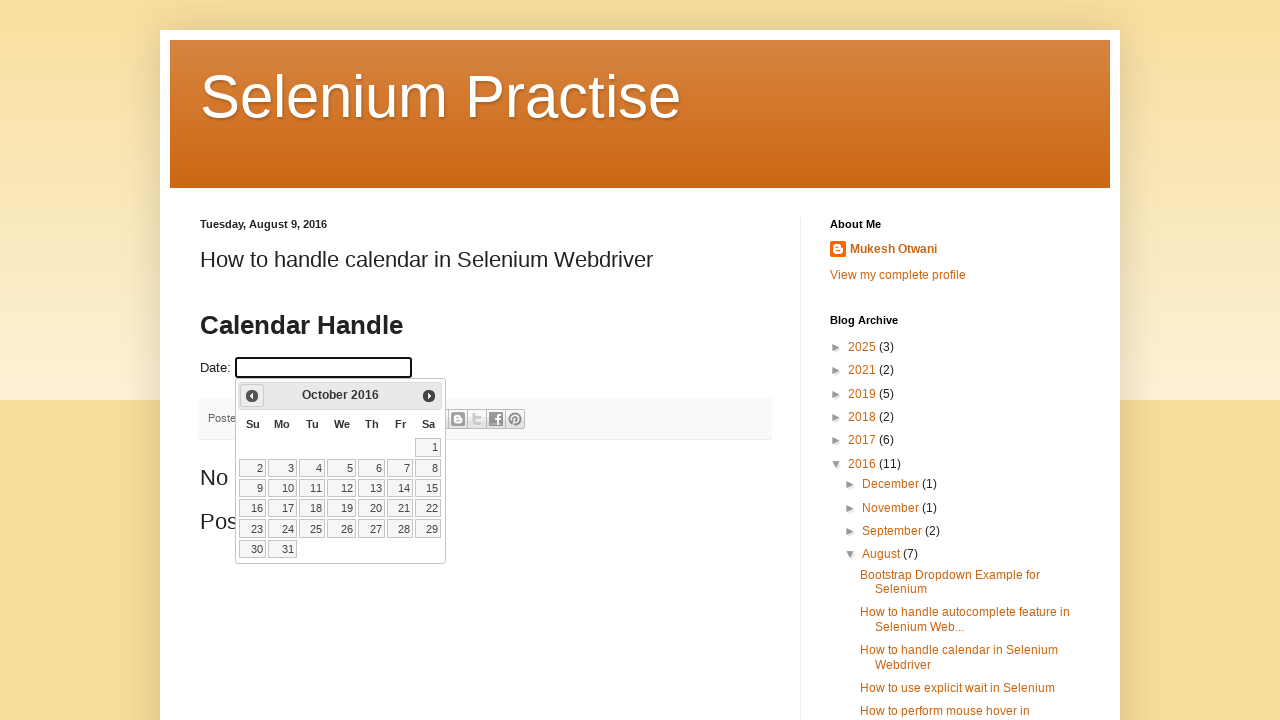

Retrieved updated month: October
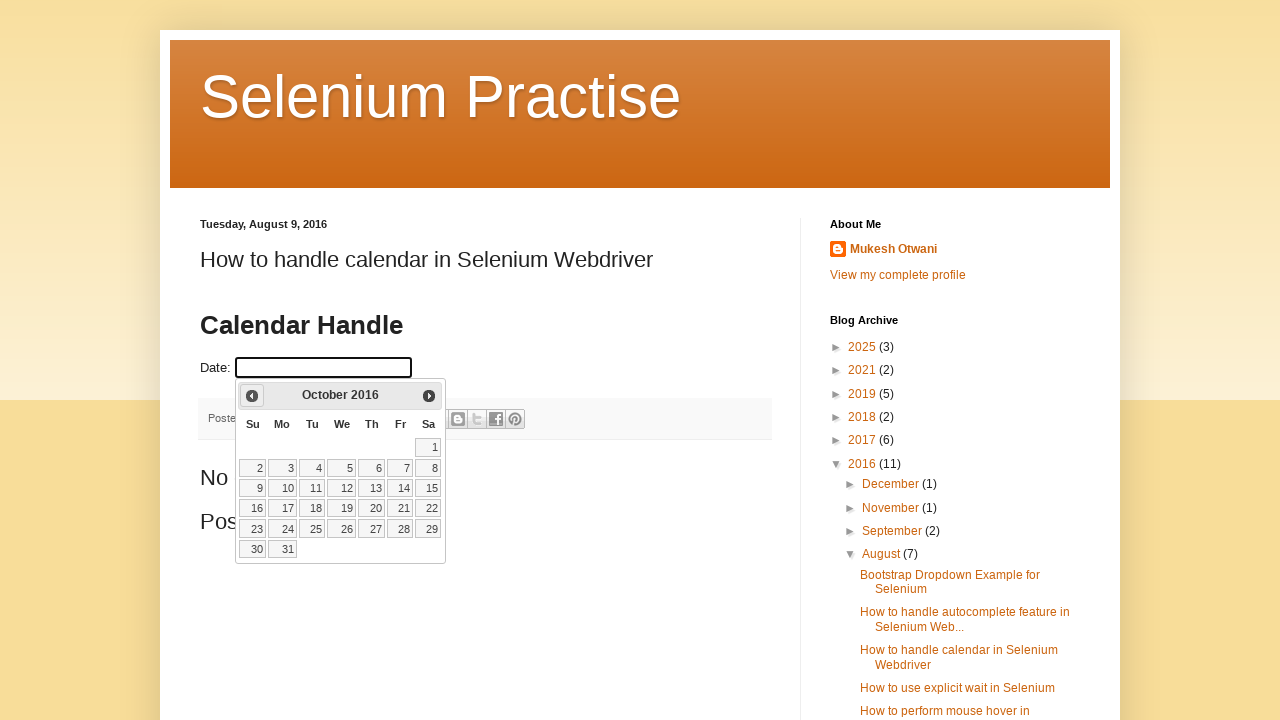

Retrieved updated year: 2016
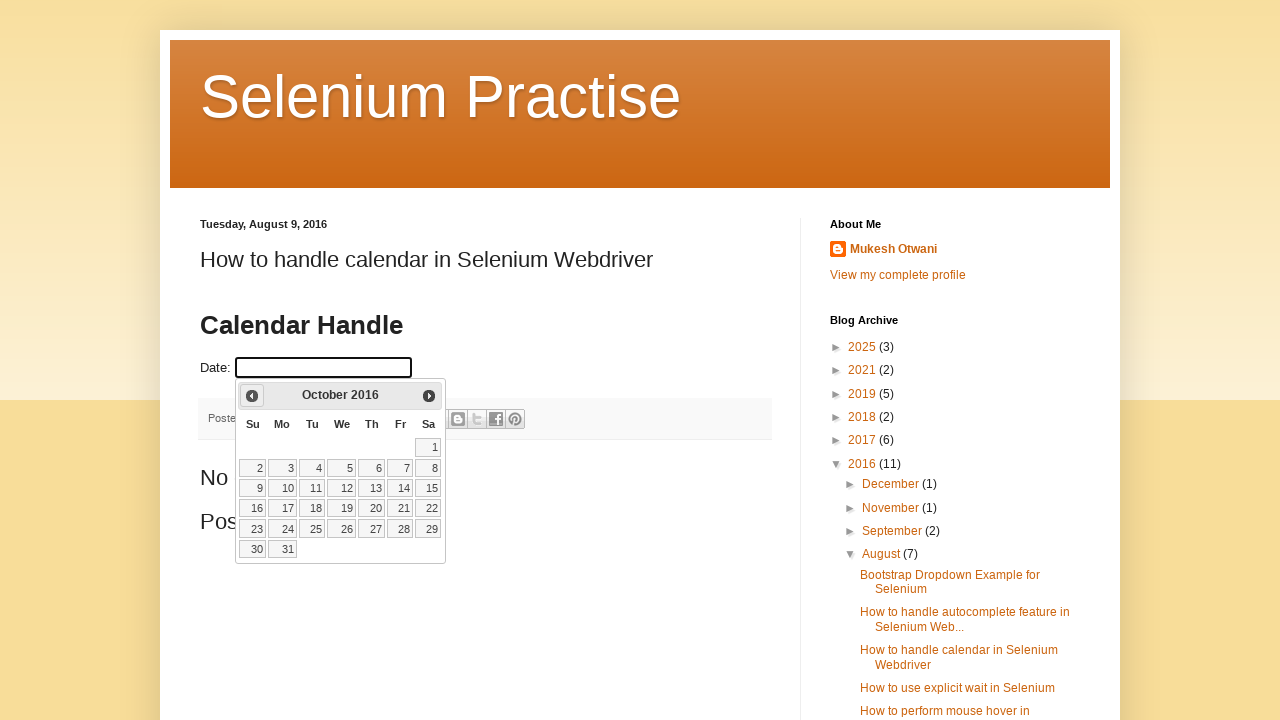

Clicked previous month button to navigate backwards (current: October 2016) at (252, 396) on xpath=//a[@title='Prev']
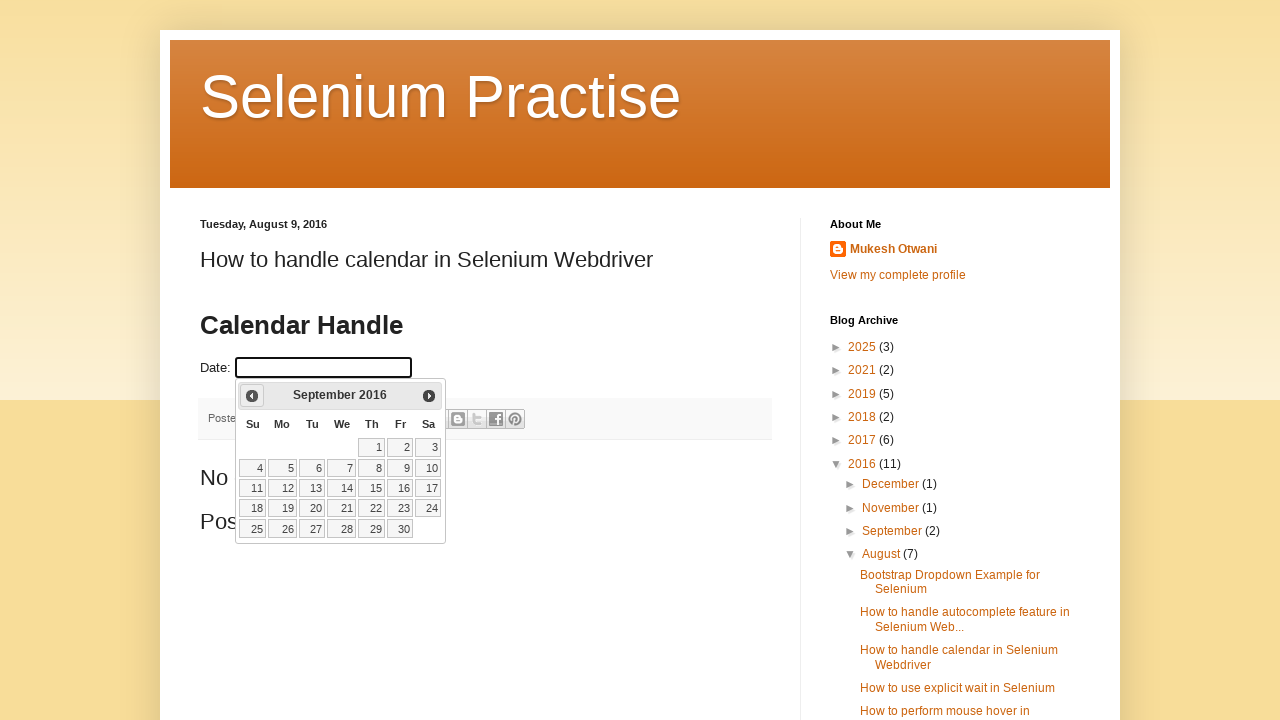

Retrieved updated month: September
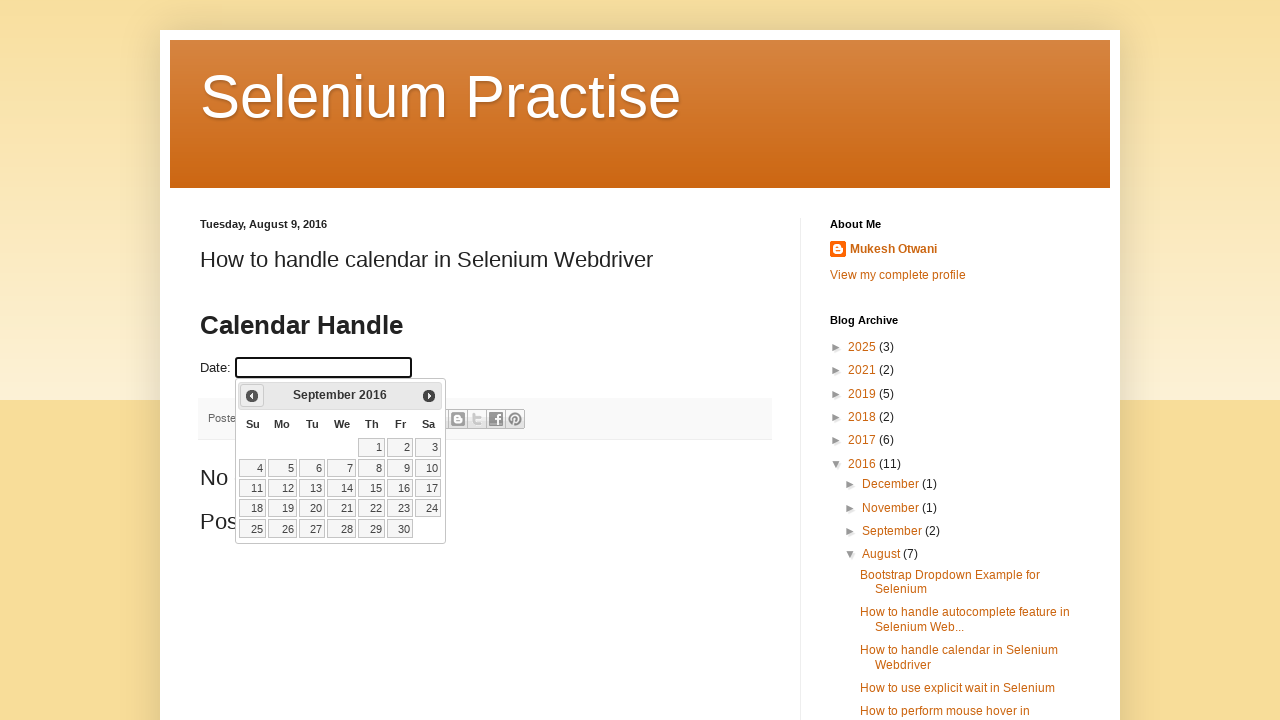

Retrieved updated year: 2016
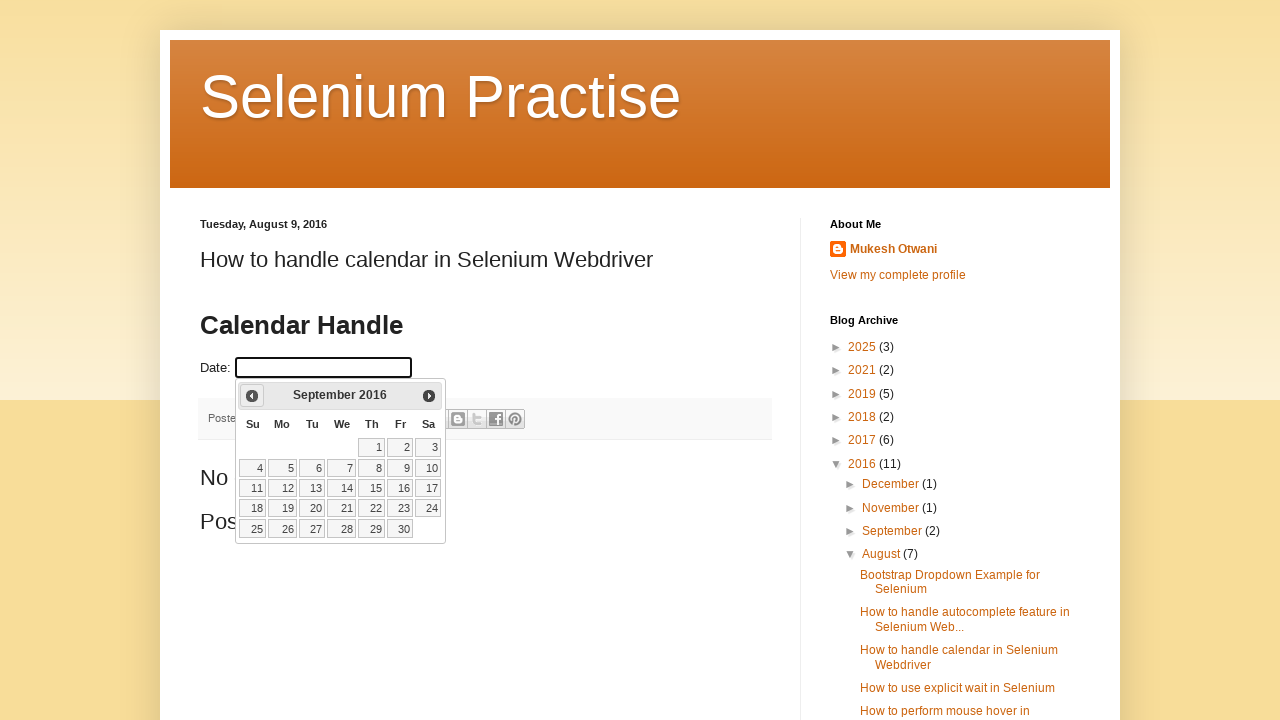

Clicked previous month button to navigate backwards (current: September 2016) at (252, 396) on xpath=//a[@title='Prev']
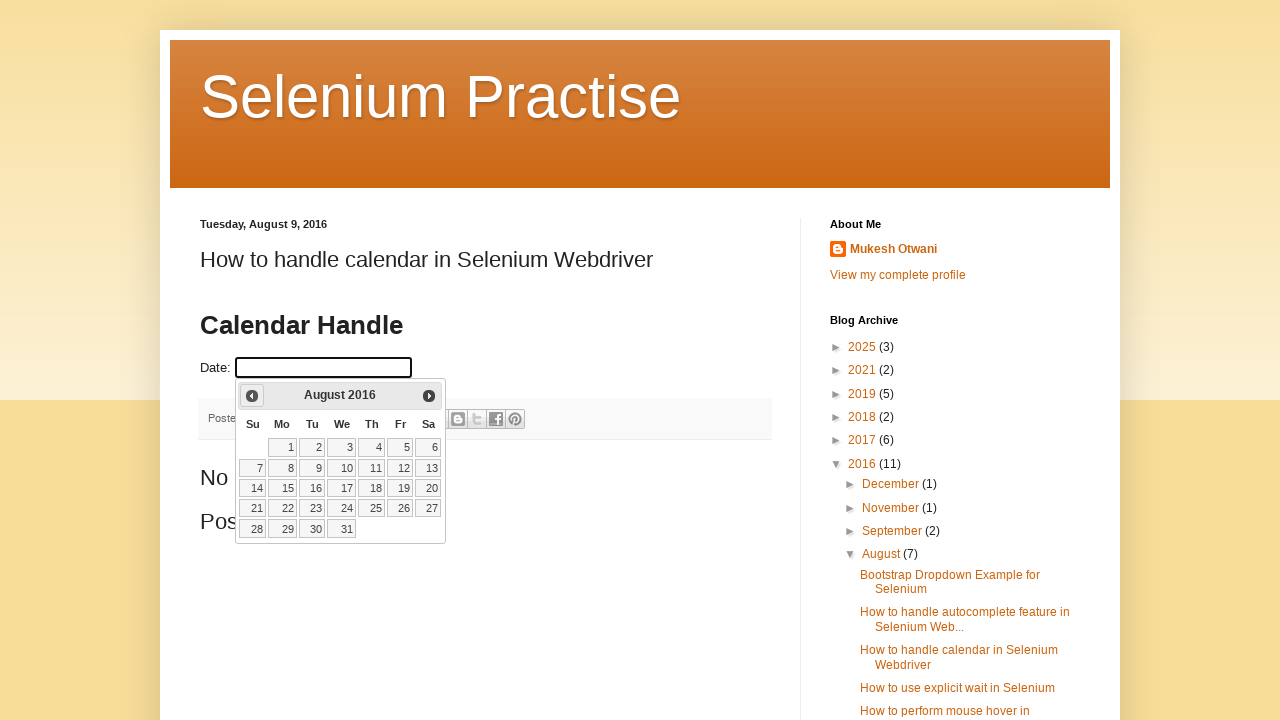

Retrieved updated month: August
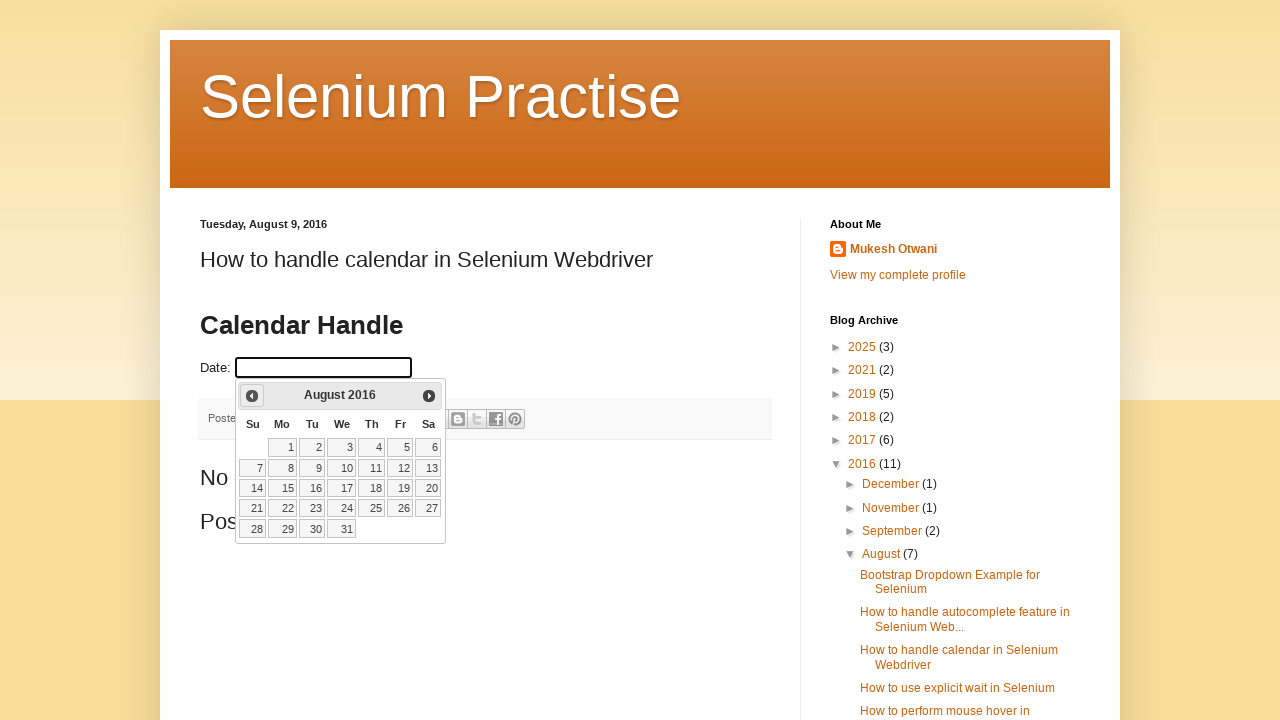

Retrieved updated year: 2016
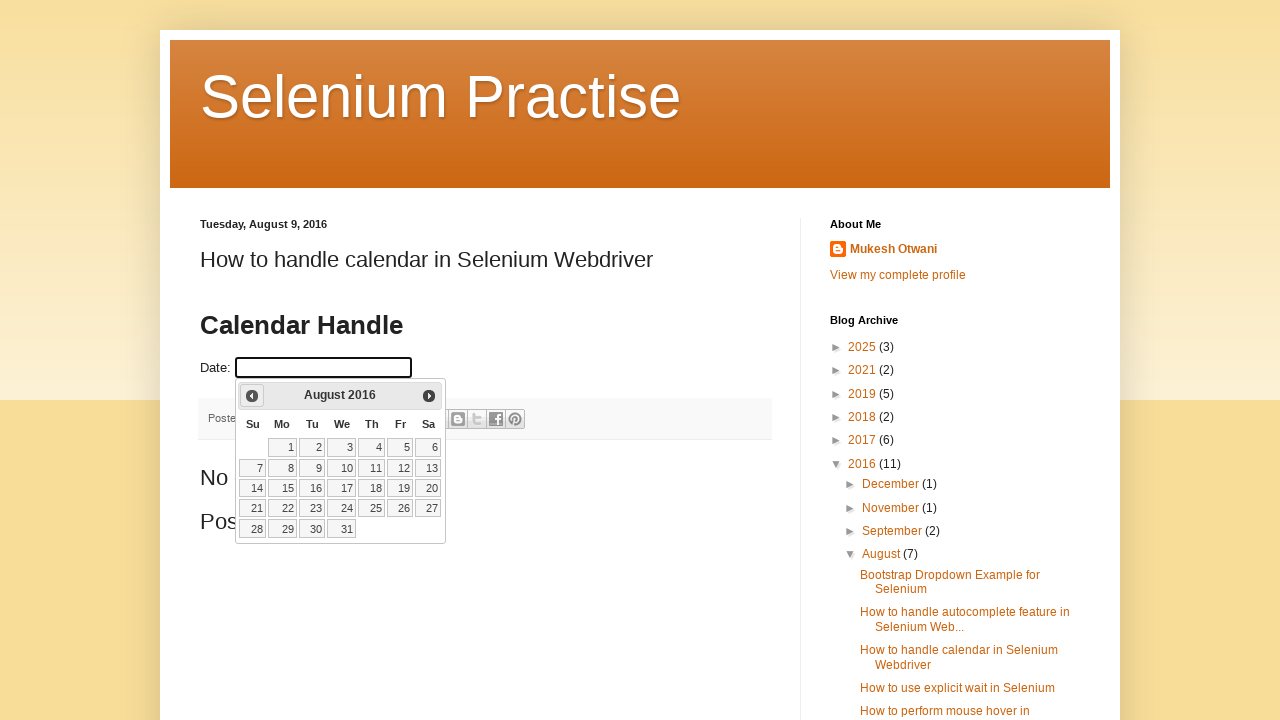

Clicked previous month button to navigate backwards (current: August 2016) at (252, 396) on xpath=//a[@title='Prev']
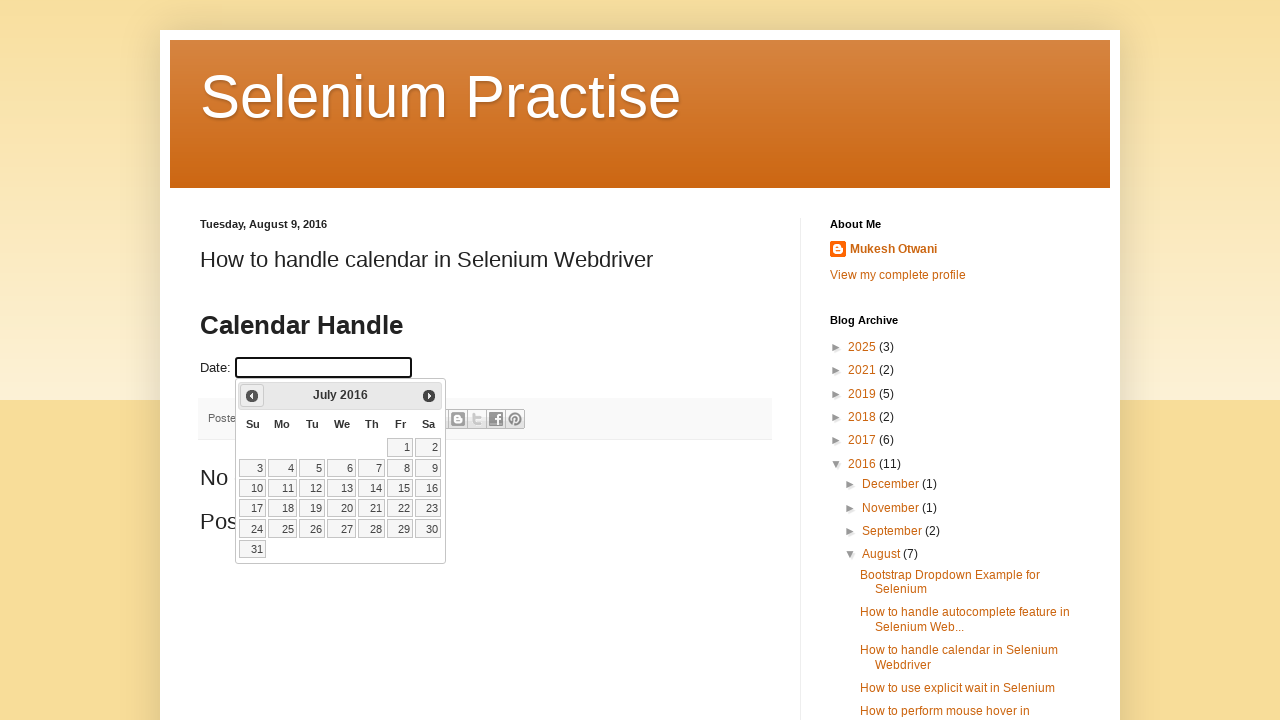

Retrieved updated month: July
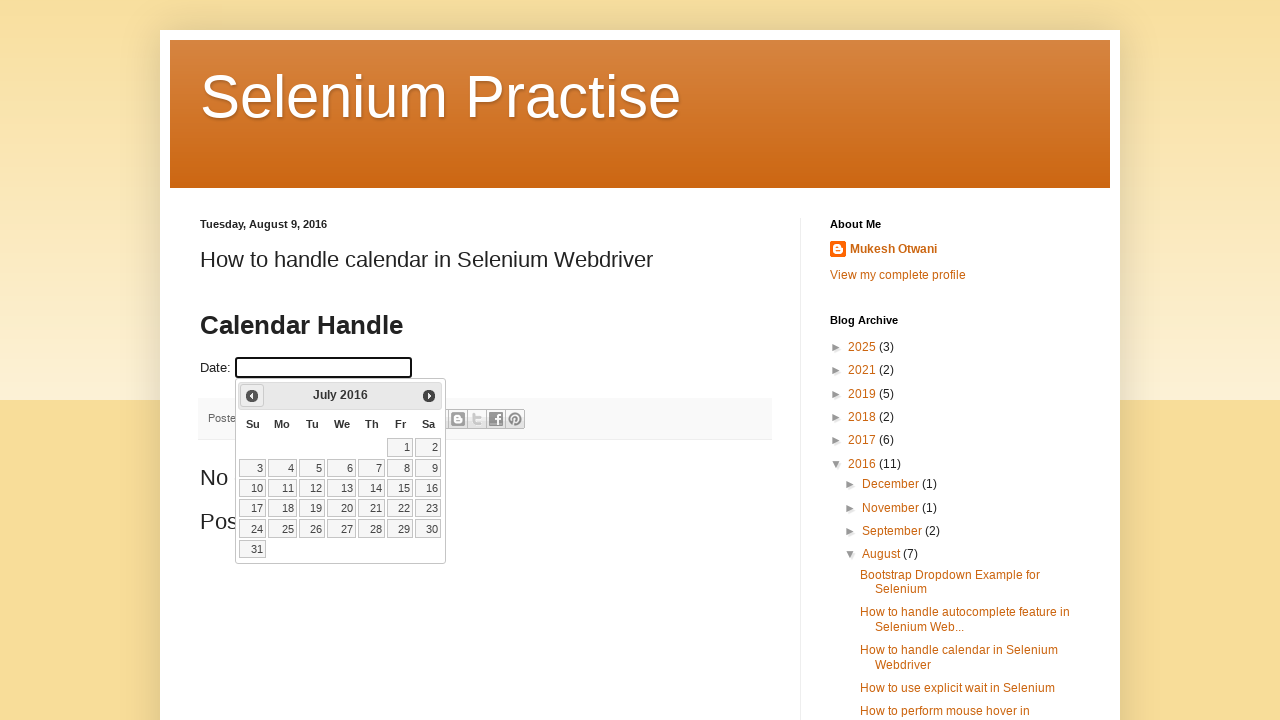

Retrieved updated year: 2016
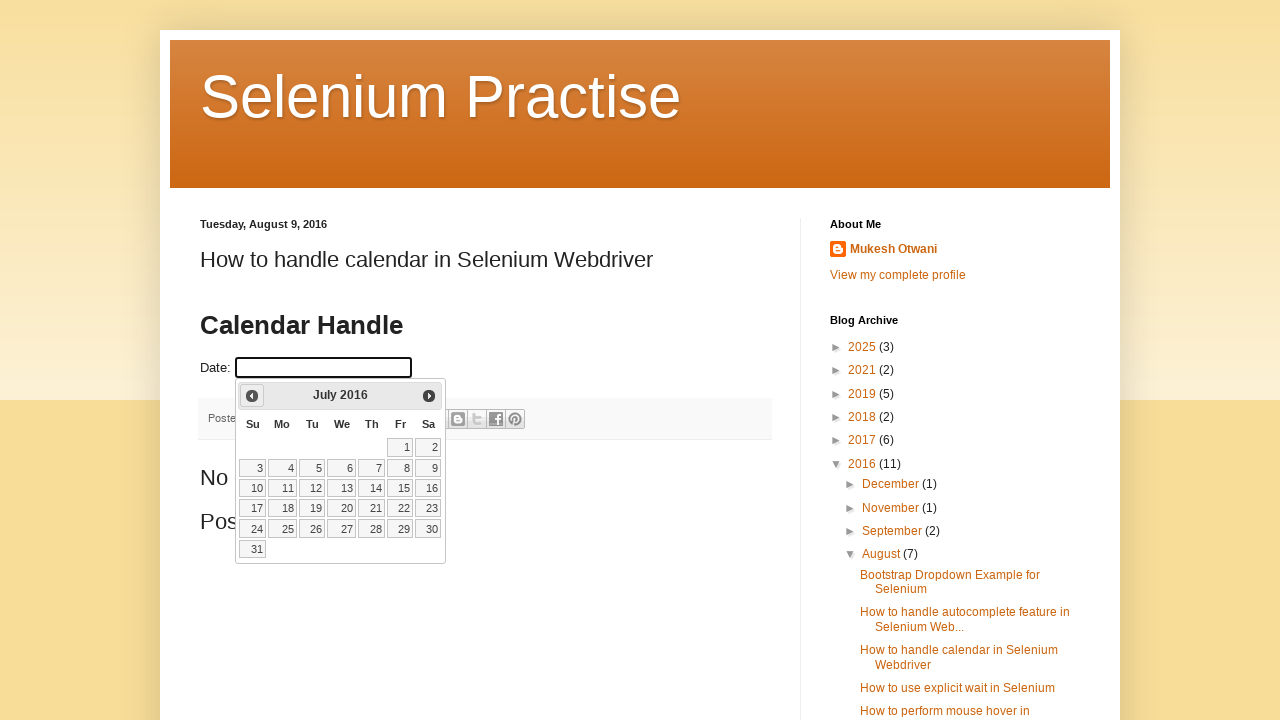

Clicked previous month button to navigate backwards (current: July 2016) at (252, 396) on xpath=//a[@title='Prev']
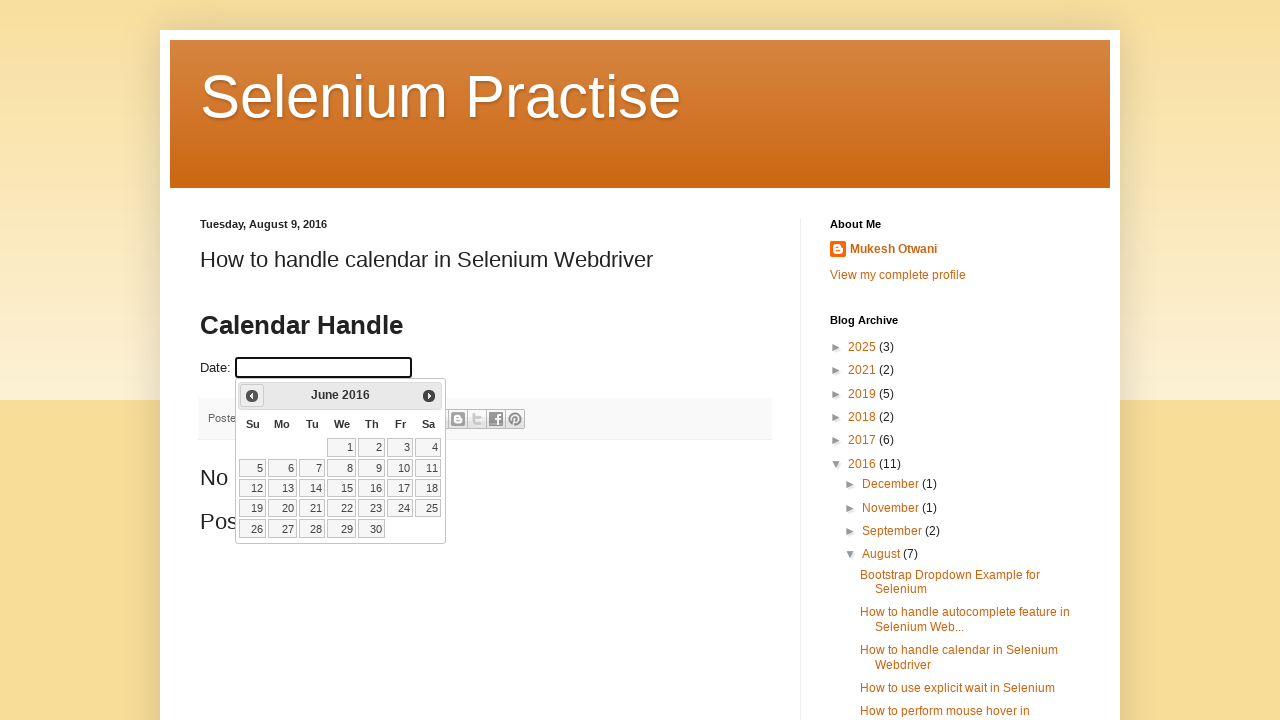

Retrieved updated month: June
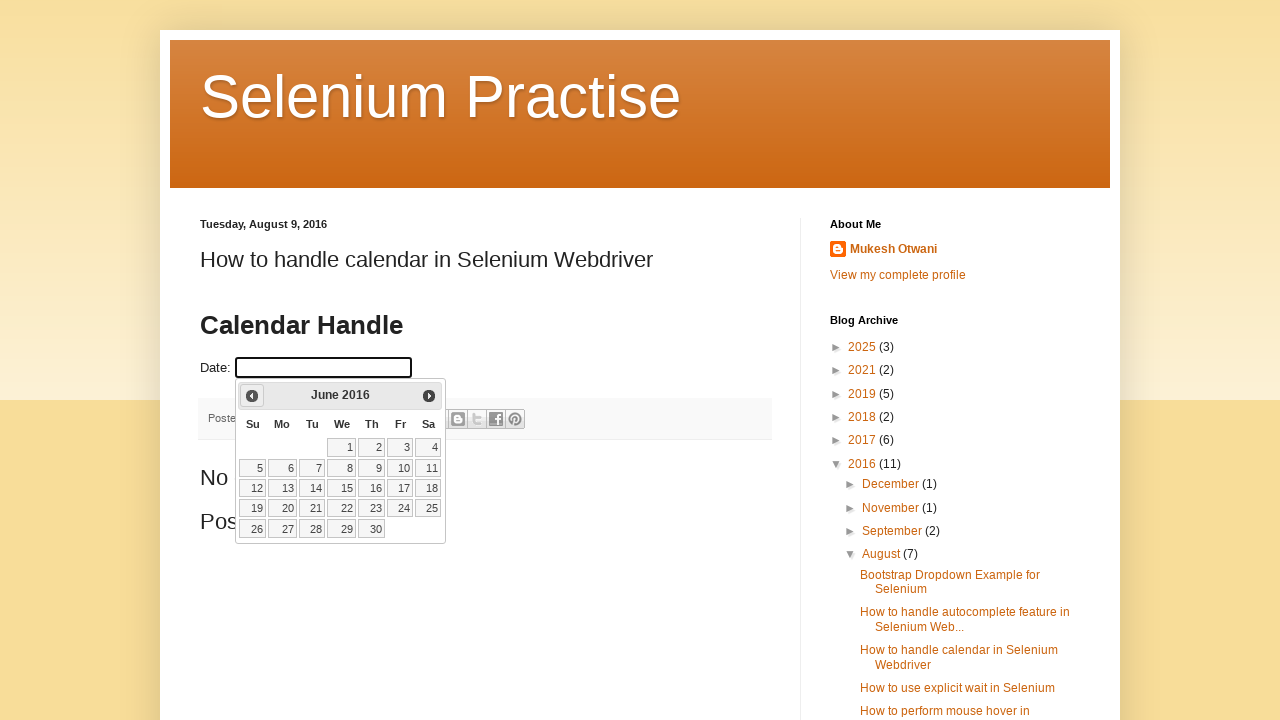

Retrieved updated year: 2016
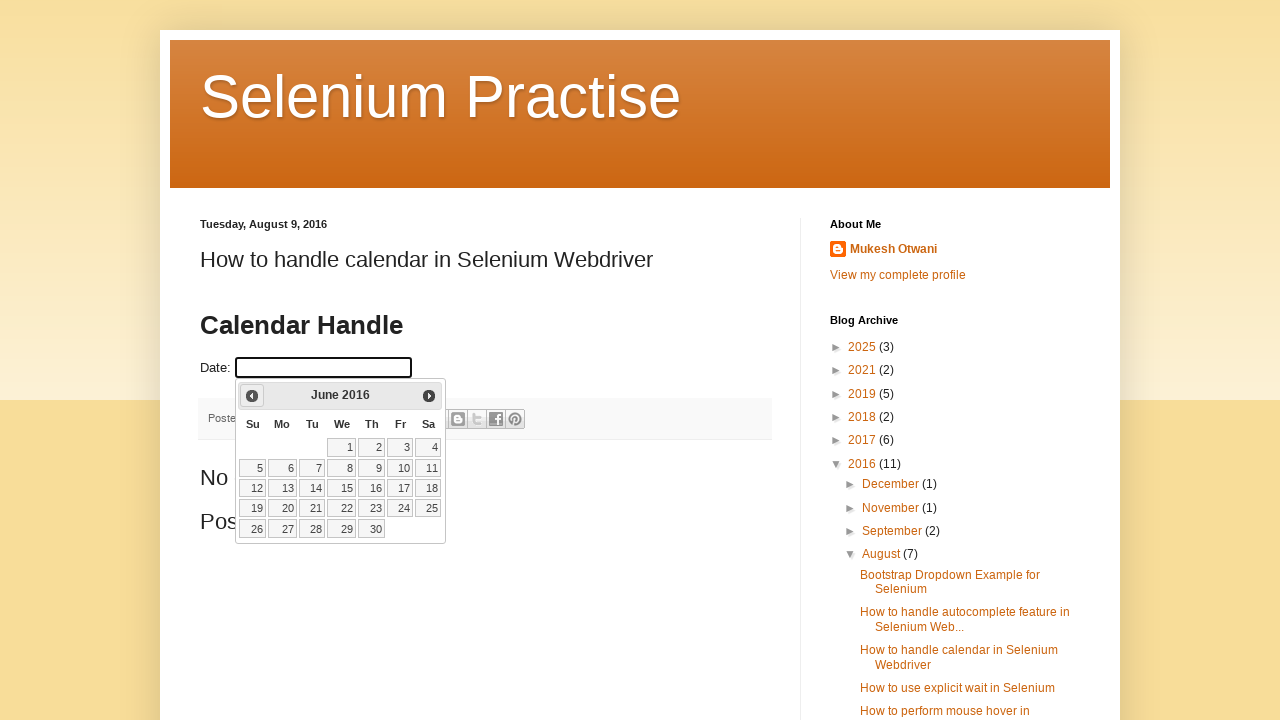

Clicked previous month button to navigate backwards (current: June 2016) at (252, 396) on xpath=//a[@title='Prev']
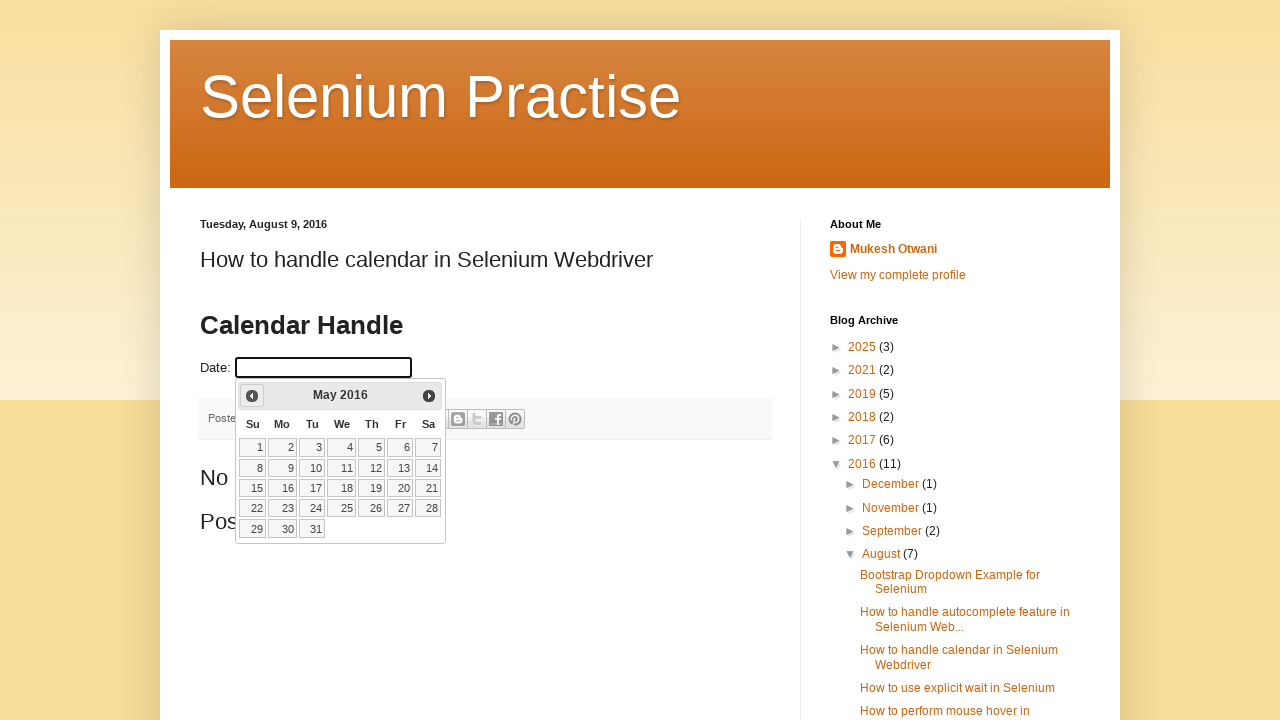

Retrieved updated month: May
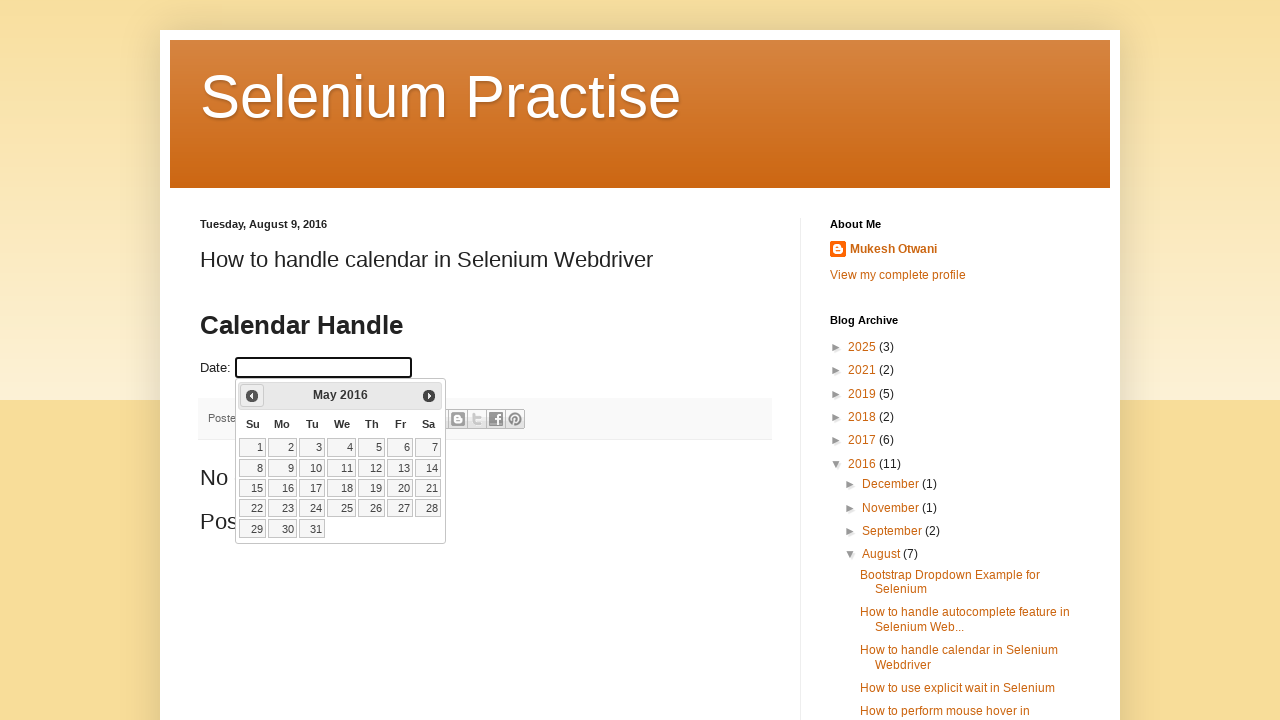

Retrieved updated year: 2016
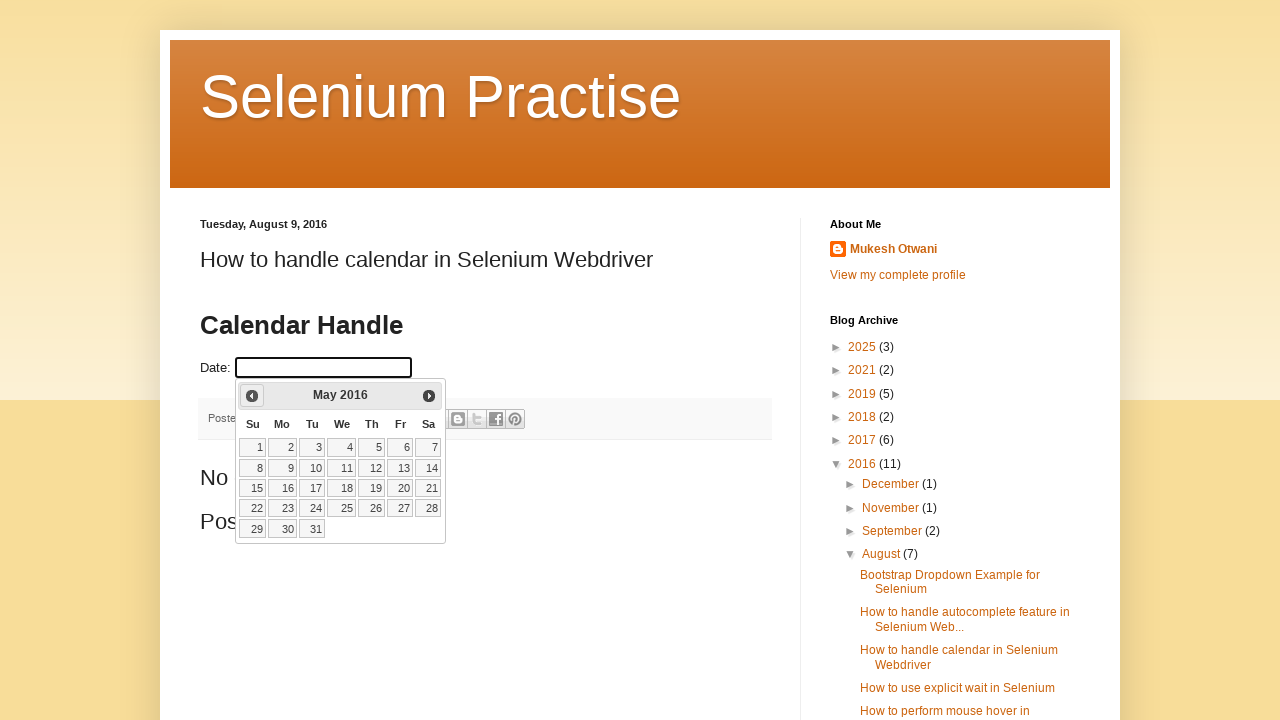

Clicked previous month button to navigate backwards (current: May 2016) at (252, 396) on xpath=//a[@title='Prev']
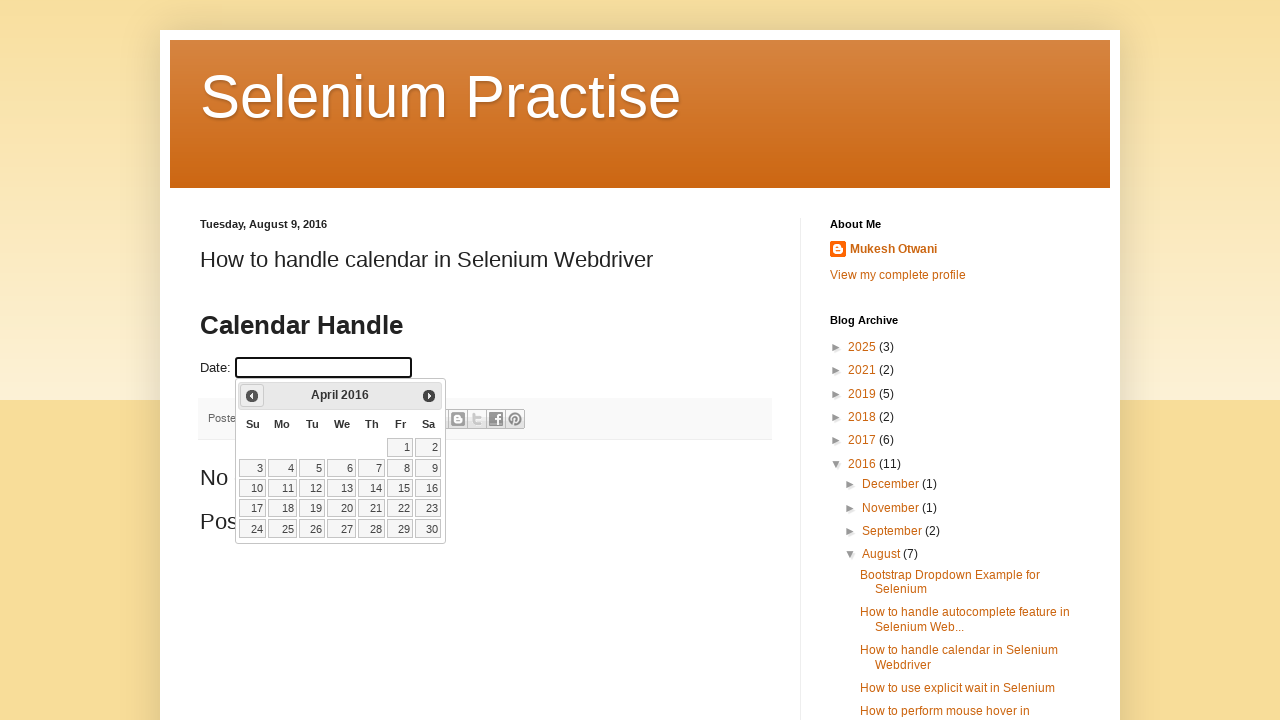

Retrieved updated month: April
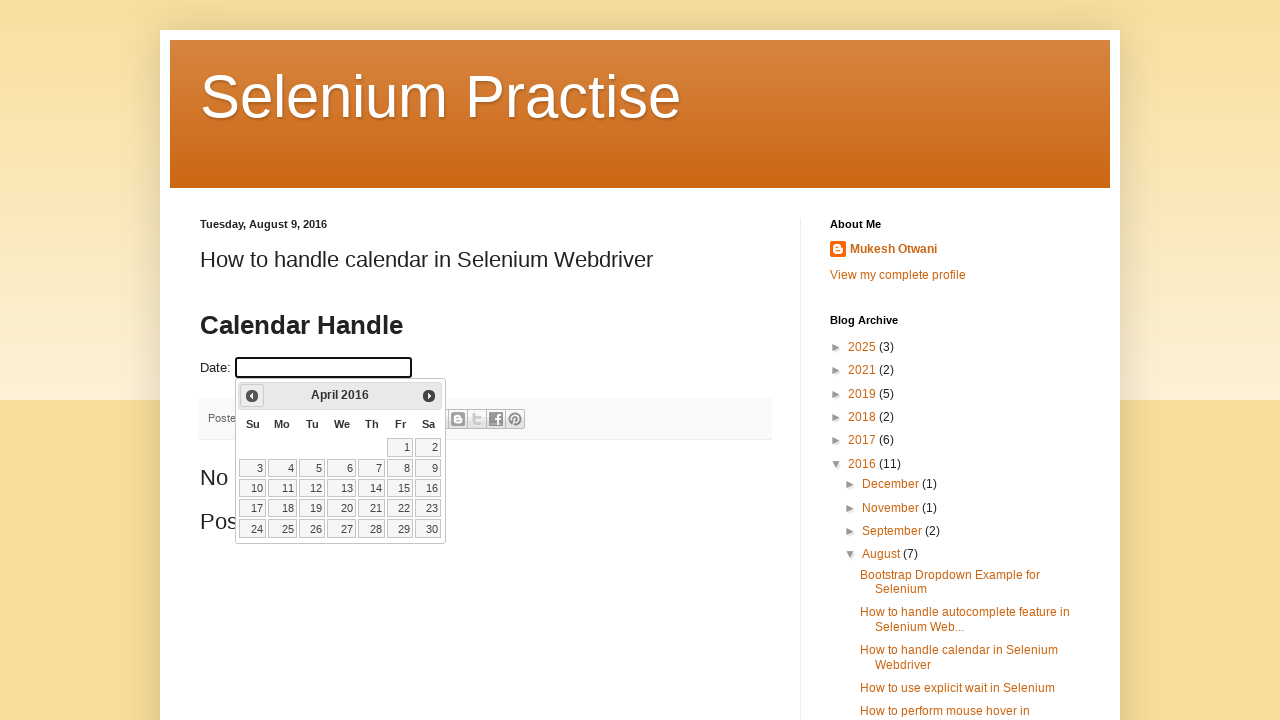

Retrieved updated year: 2016
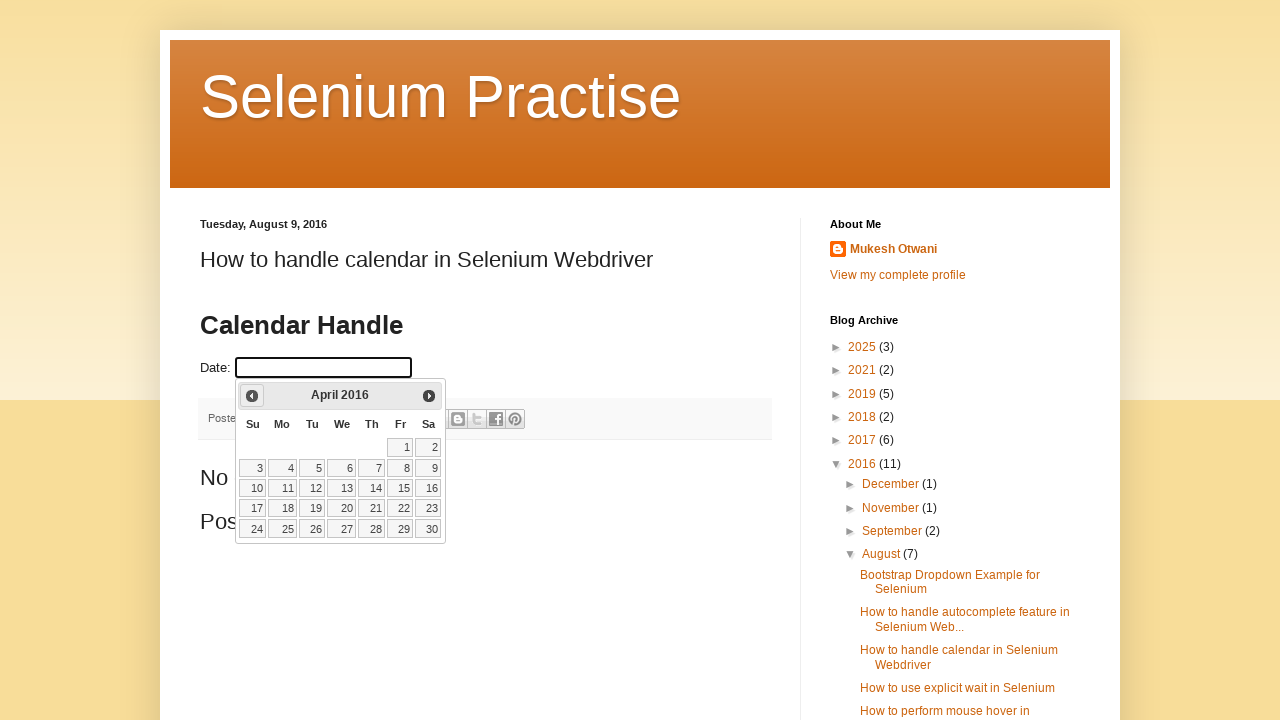

Clicked previous month button to navigate backwards (current: April 2016) at (252, 396) on xpath=//a[@title='Prev']
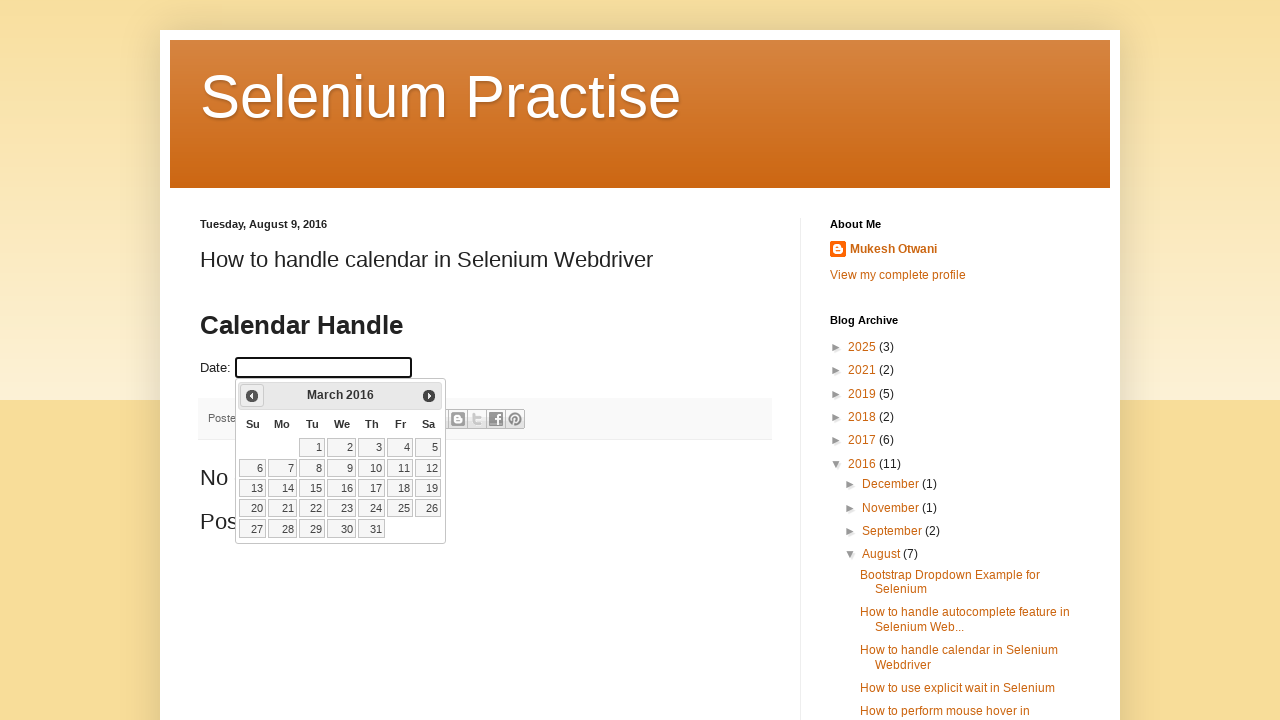

Retrieved updated month: March
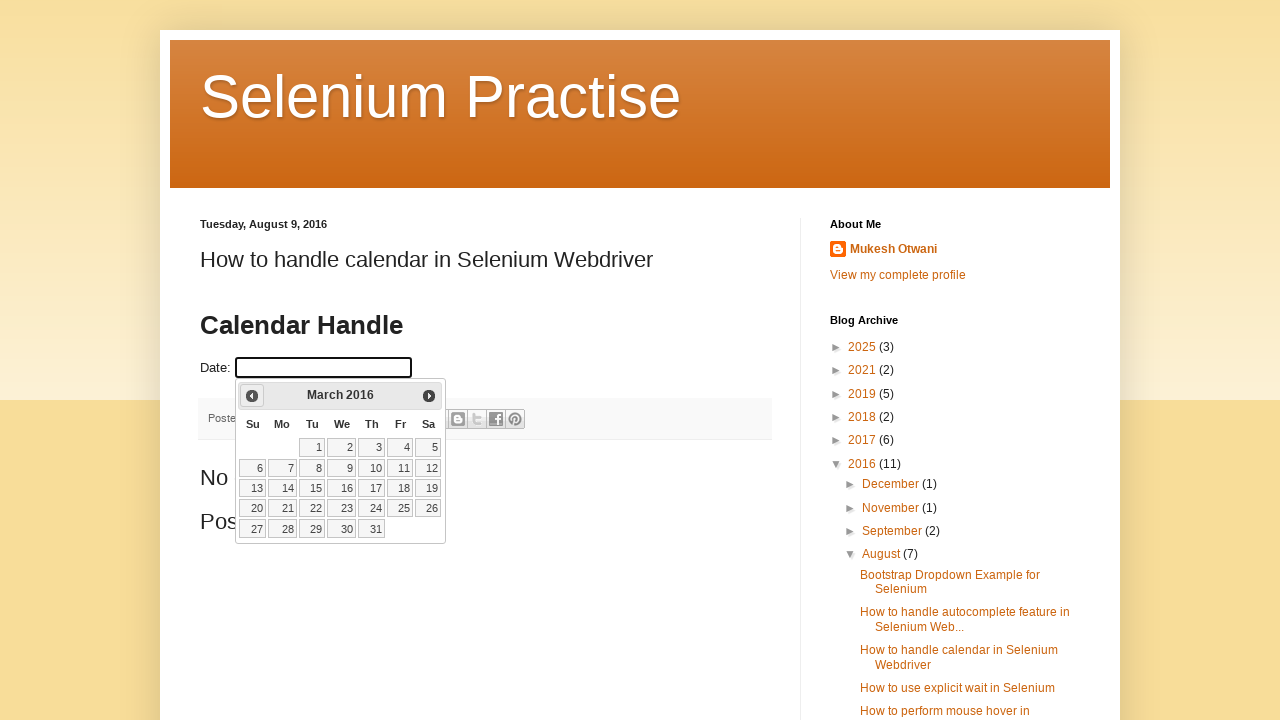

Retrieved updated year: 2016
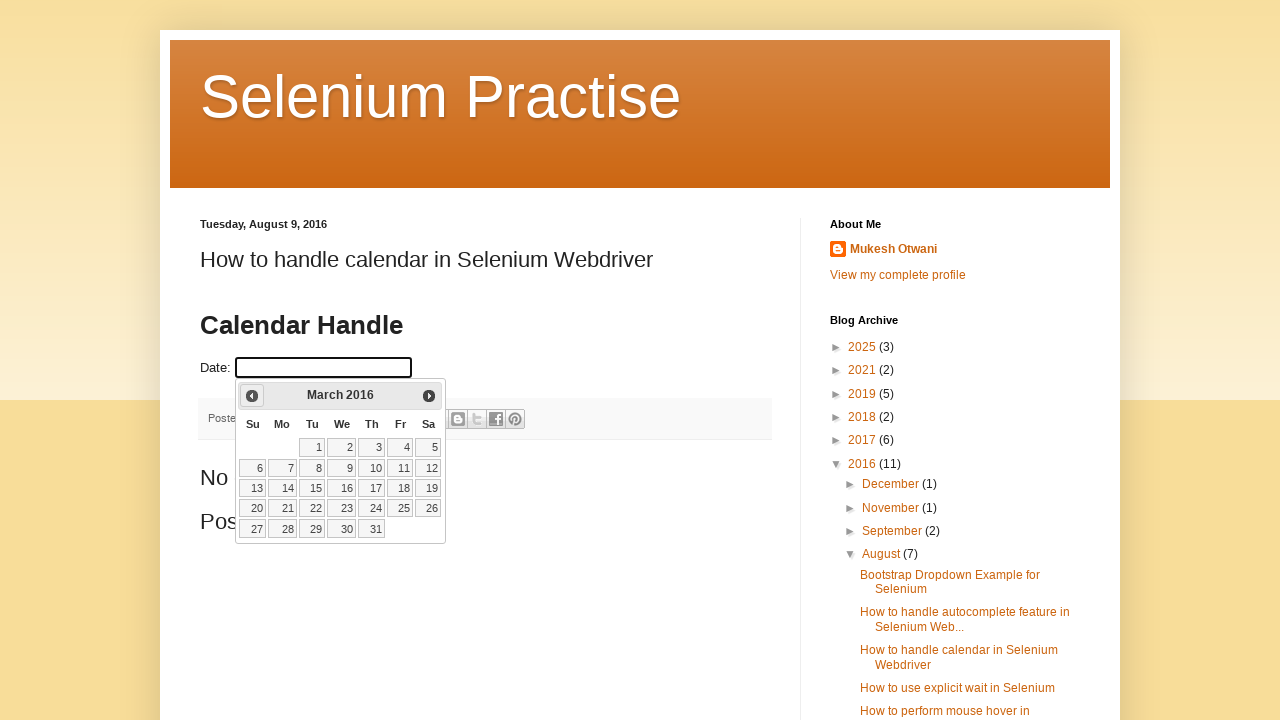

Clicked previous month button to navigate backwards (current: March 2016) at (252, 396) on xpath=//a[@title='Prev']
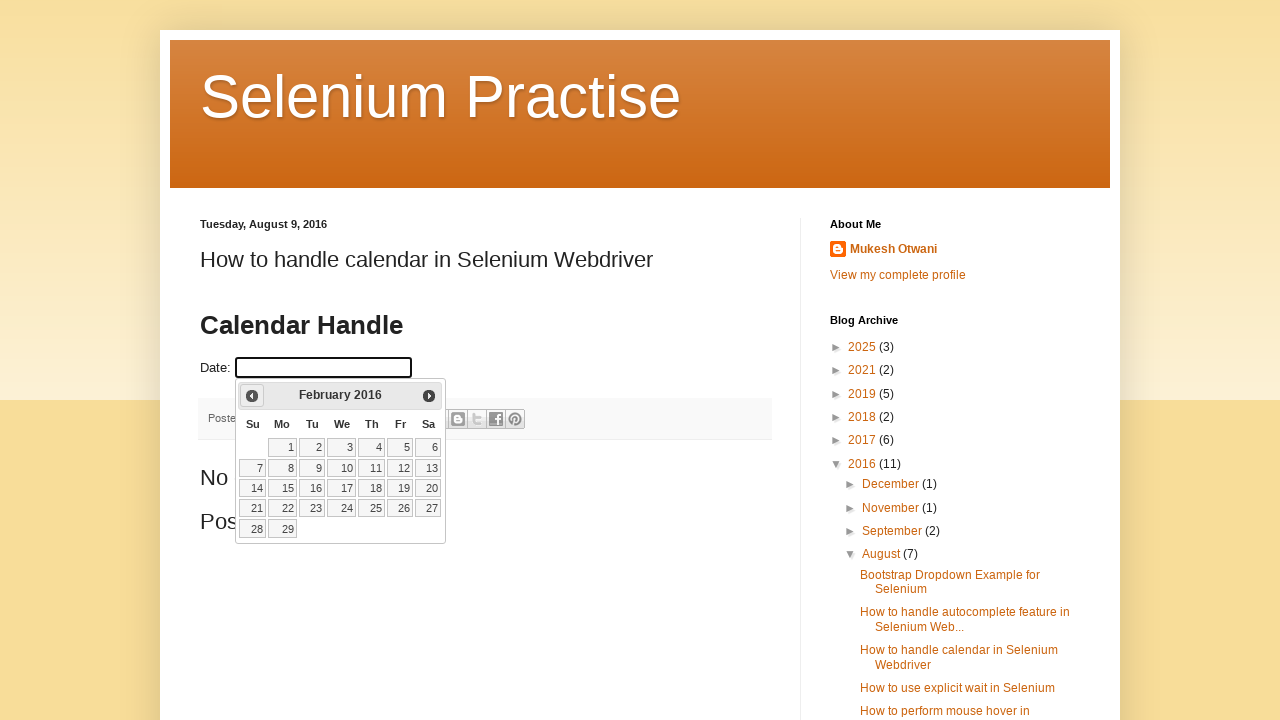

Retrieved updated month: February
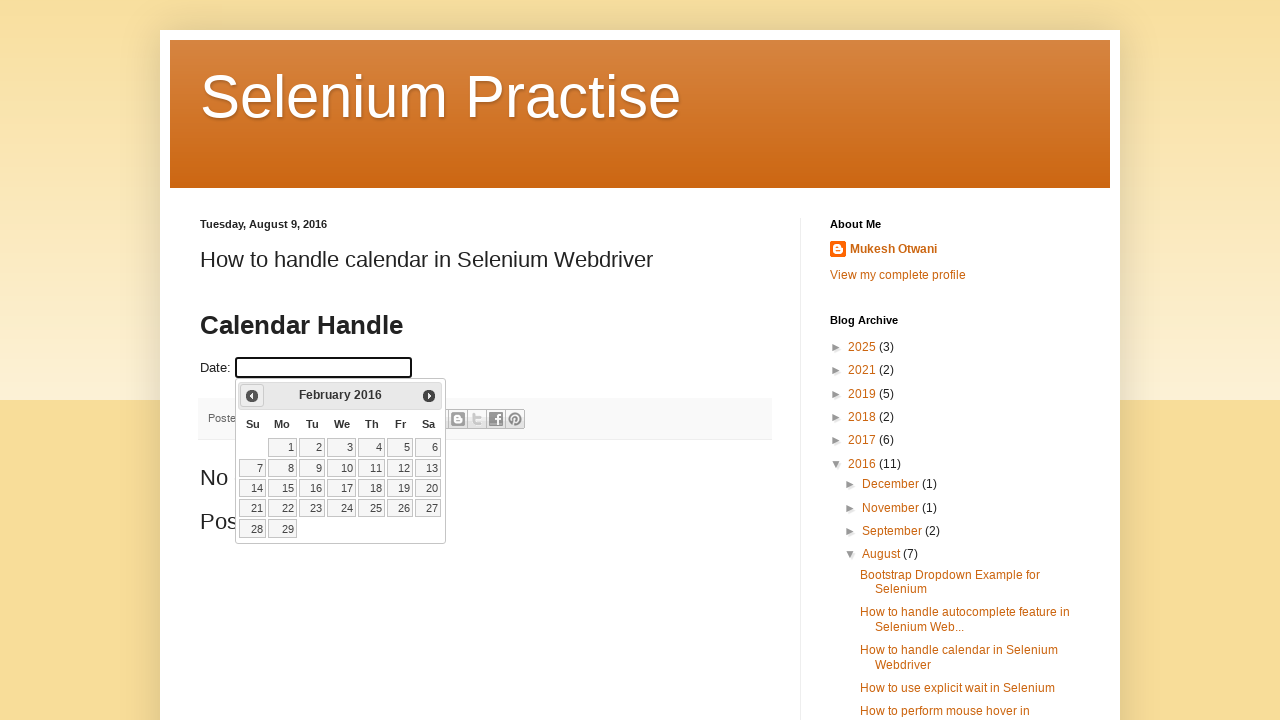

Retrieved updated year: 2016
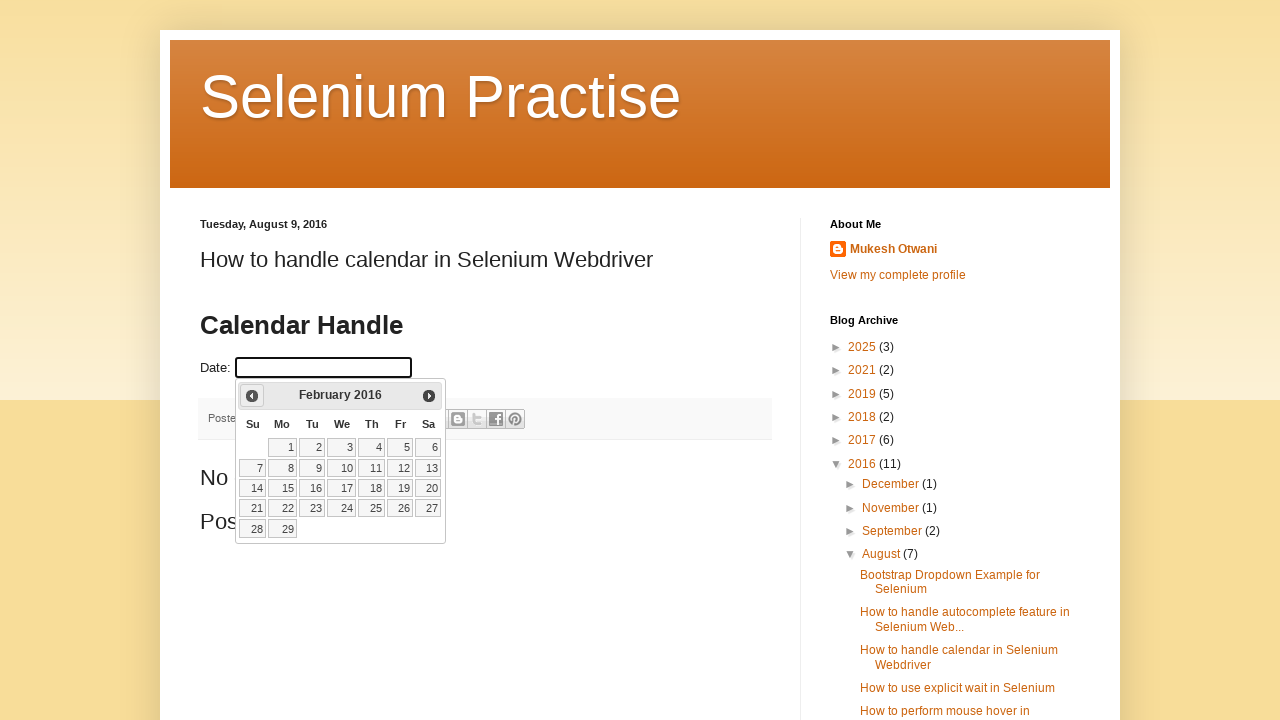

Clicked previous month button to navigate backwards (current: February 2016) at (252, 396) on xpath=//a[@title='Prev']
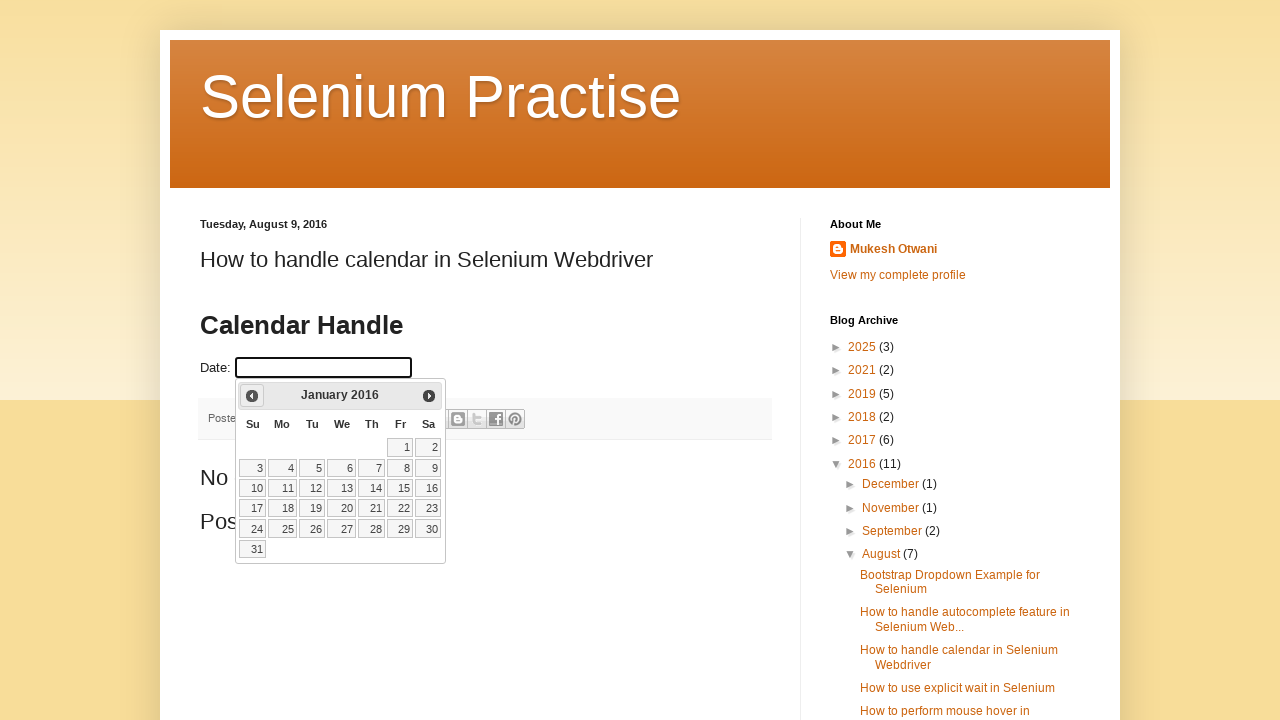

Retrieved updated month: January
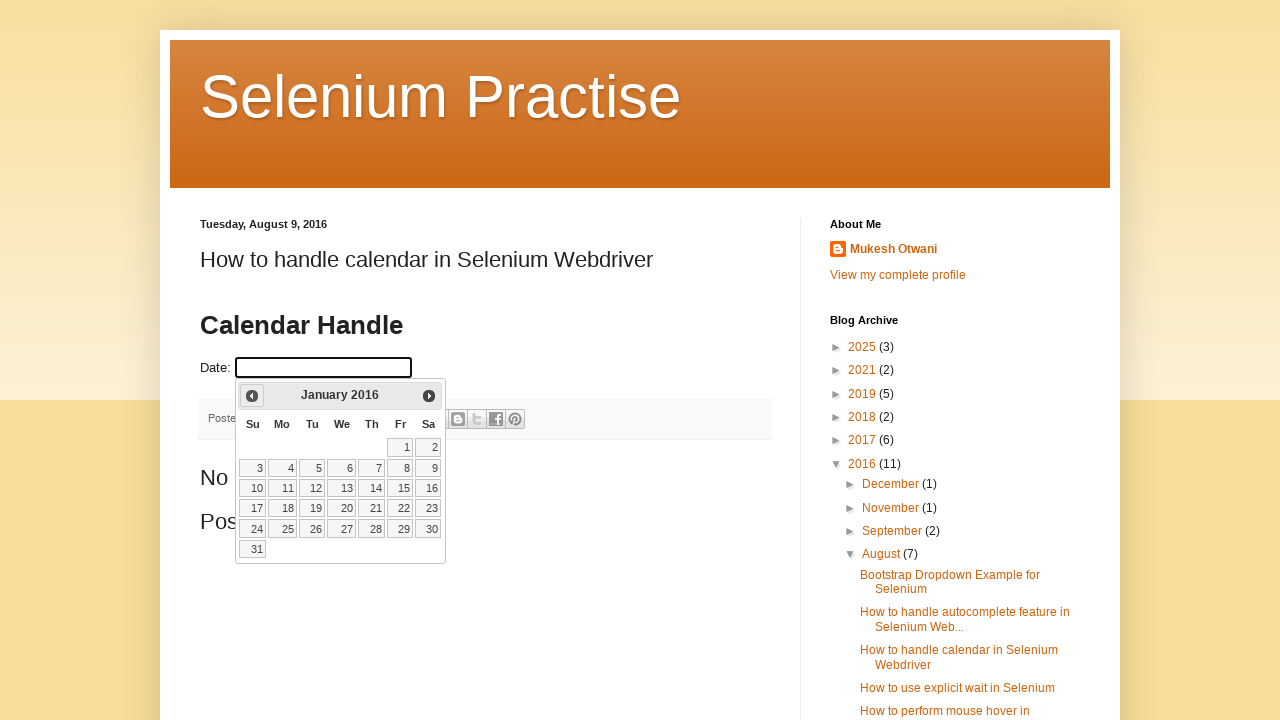

Retrieved updated year: 2016
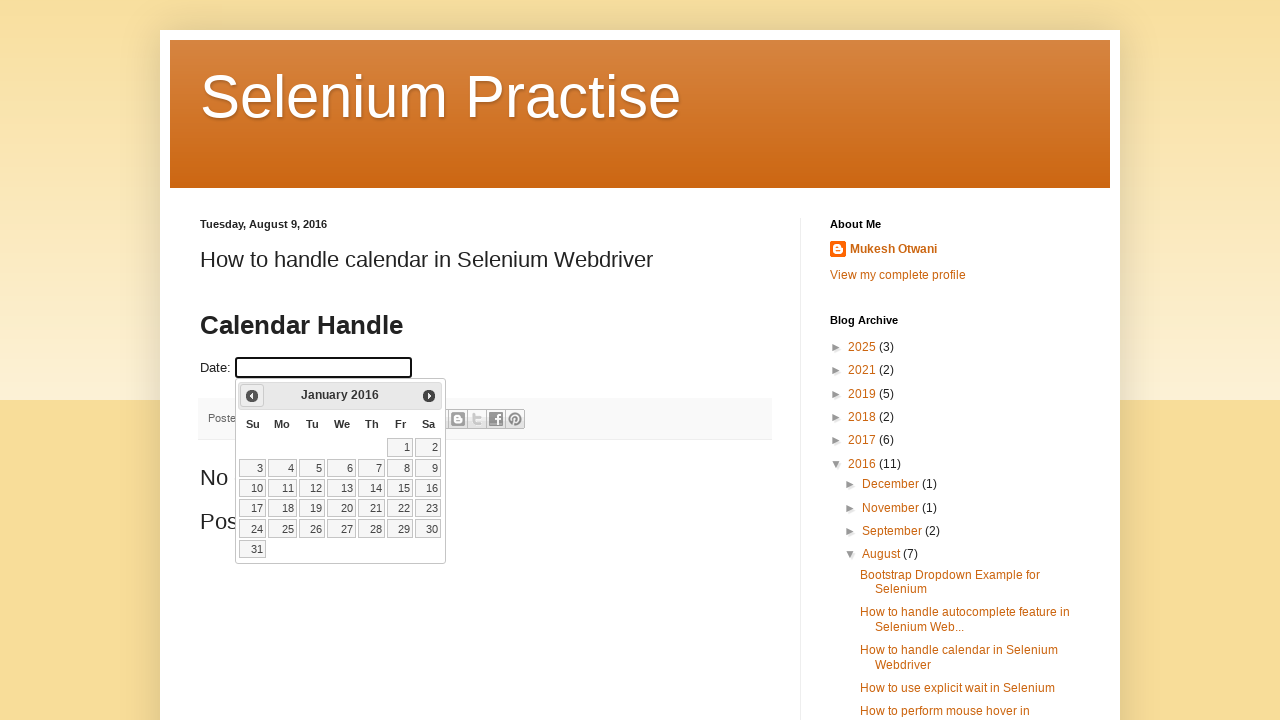

Clicked previous month button to navigate backwards (current: January 2016) at (252, 396) on xpath=//a[@title='Prev']
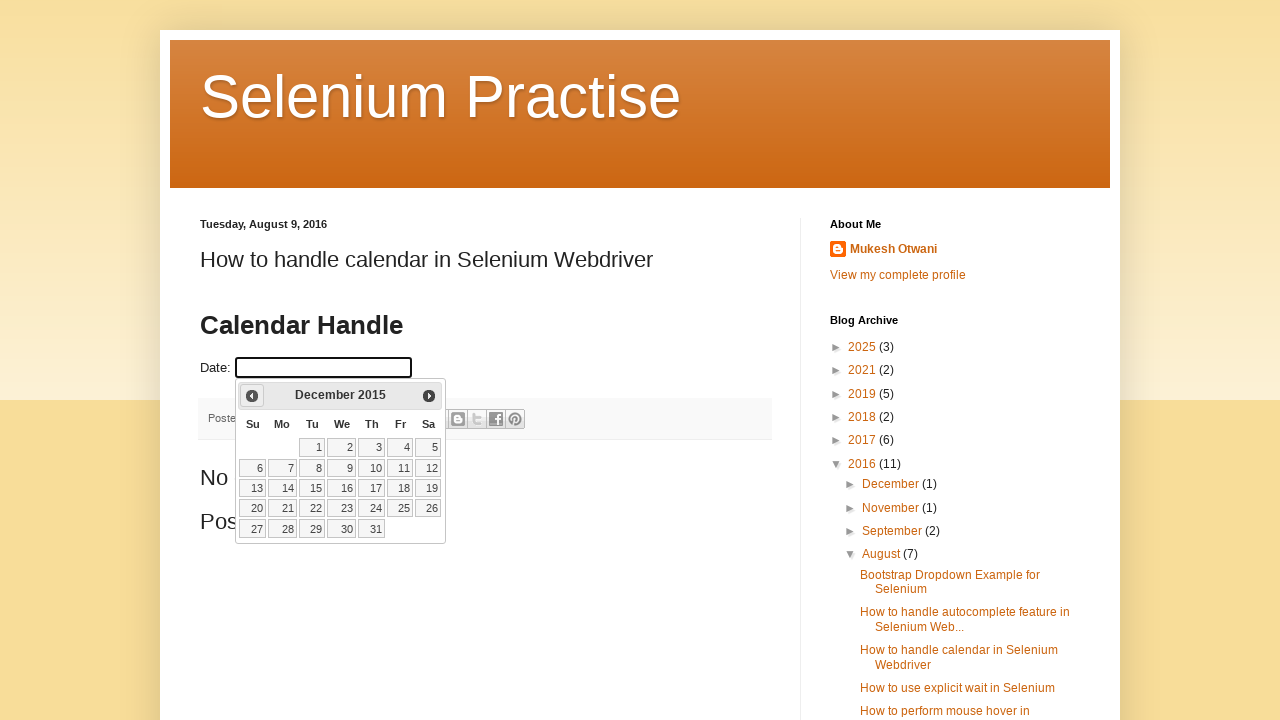

Retrieved updated month: December
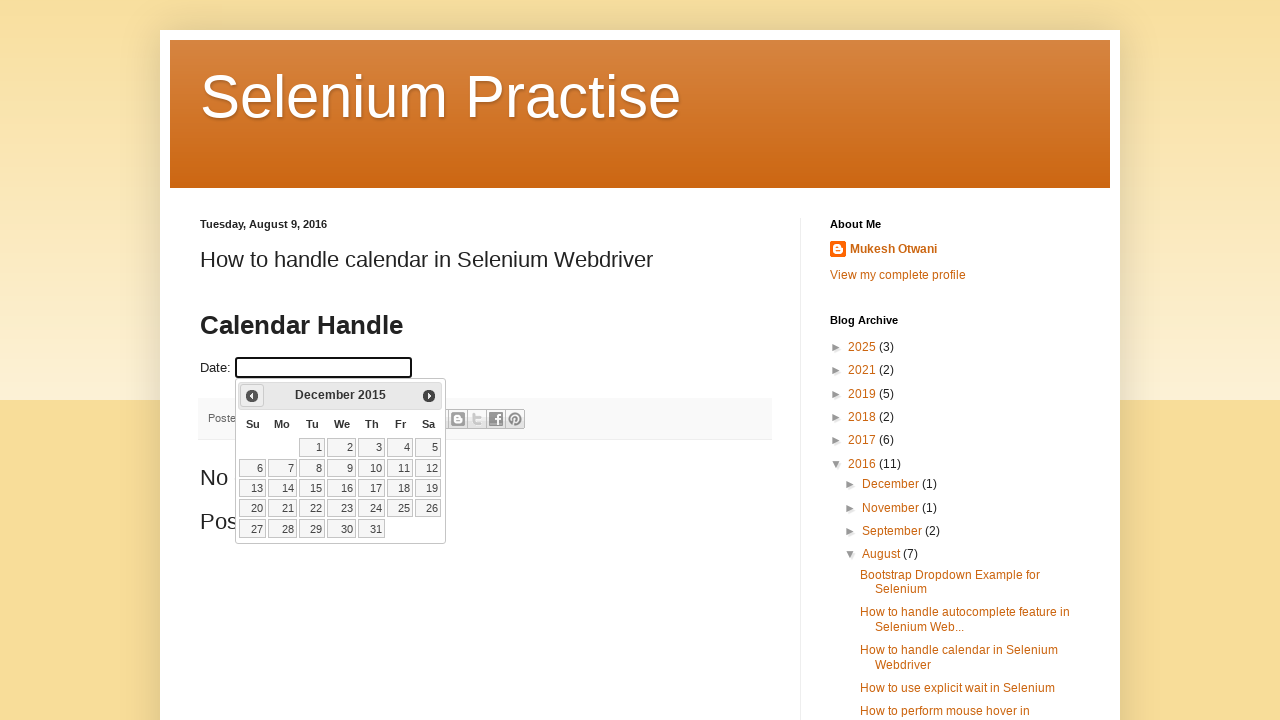

Retrieved updated year: 2015
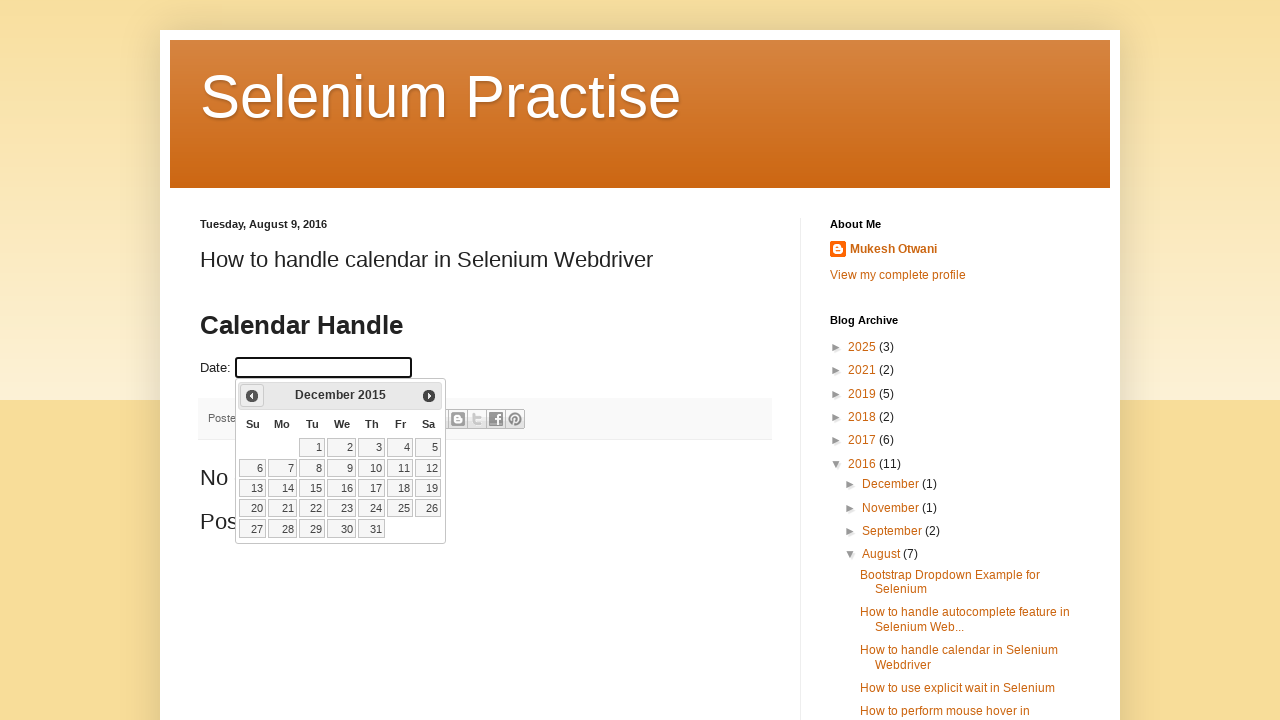

Clicked previous month button to navigate backwards (current: December 2015) at (252, 396) on xpath=//a[@title='Prev']
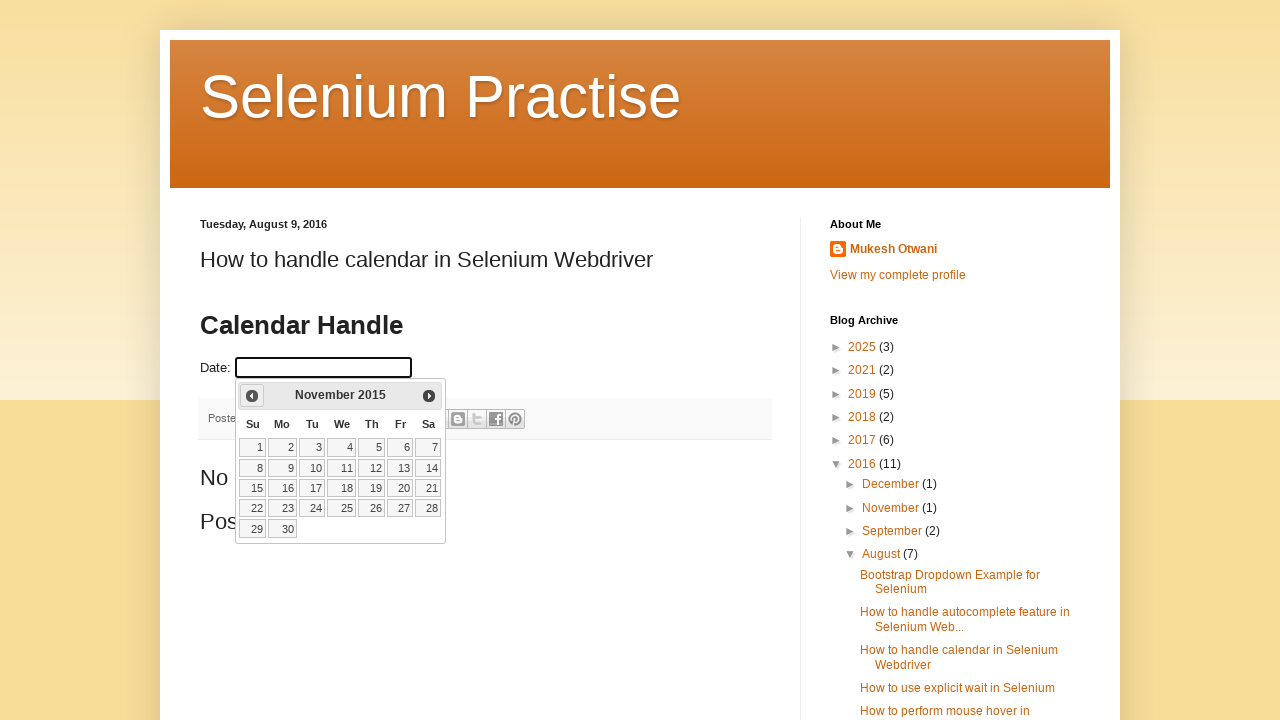

Retrieved updated month: November
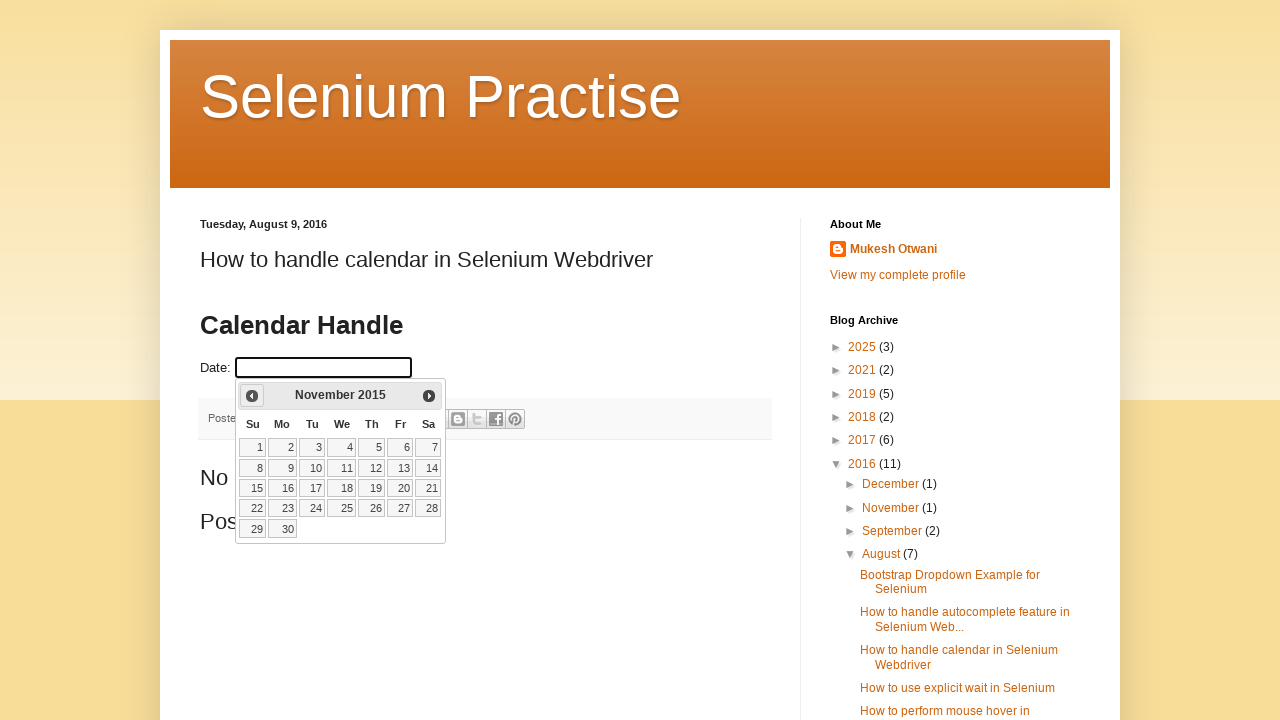

Retrieved updated year: 2015
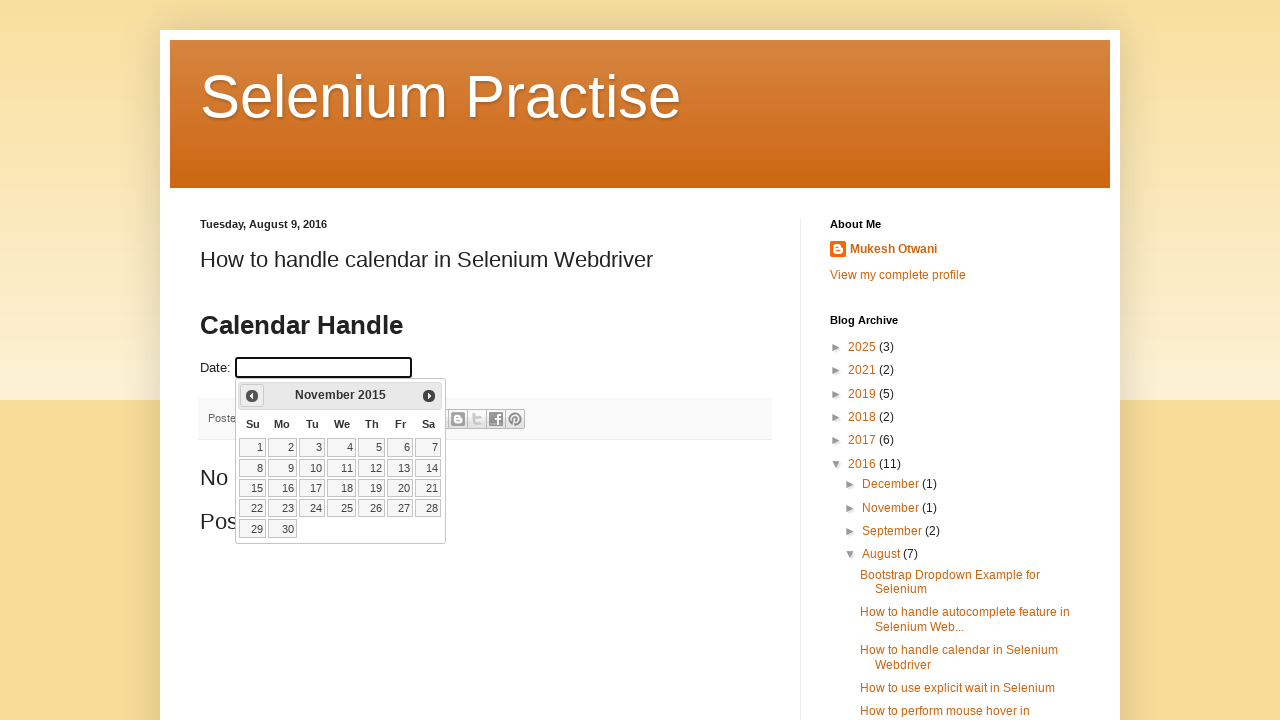

Clicked previous month button to navigate backwards (current: November 2015) at (252, 396) on xpath=//a[@title='Prev']
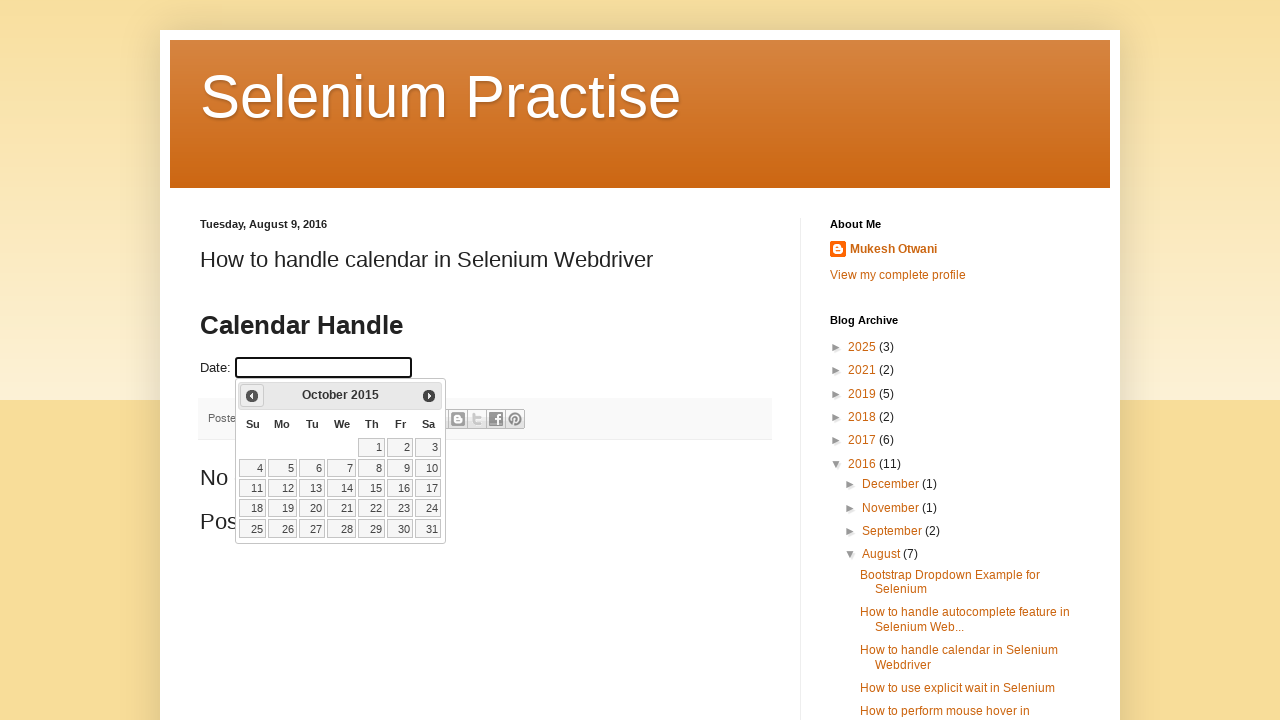

Retrieved updated month: October
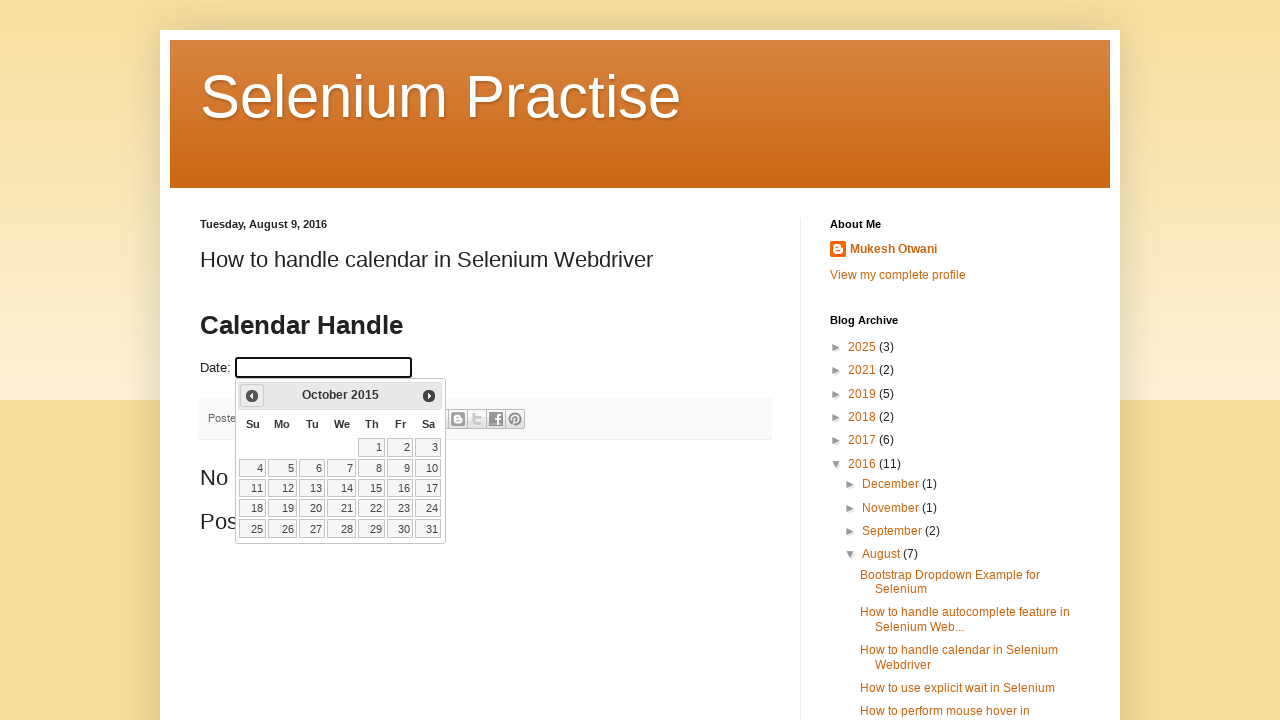

Retrieved updated year: 2015
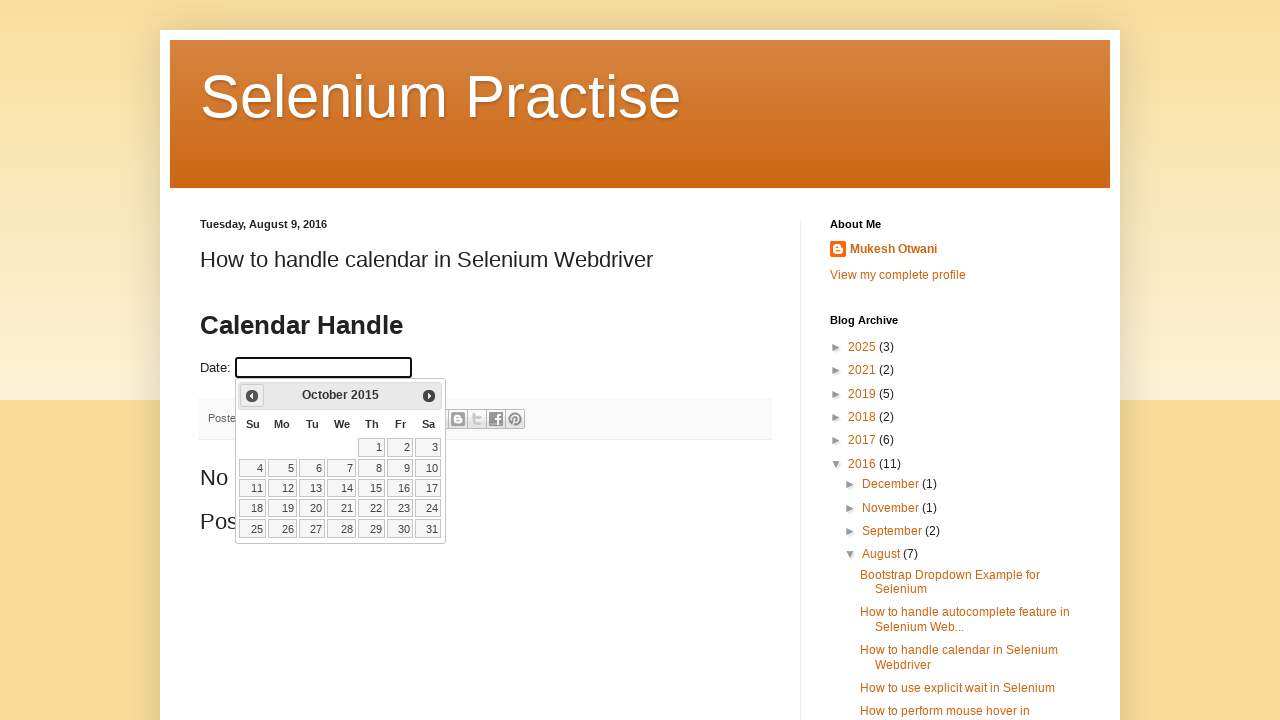

Clicked previous month button to navigate backwards (current: October 2015) at (252, 396) on xpath=//a[@title='Prev']
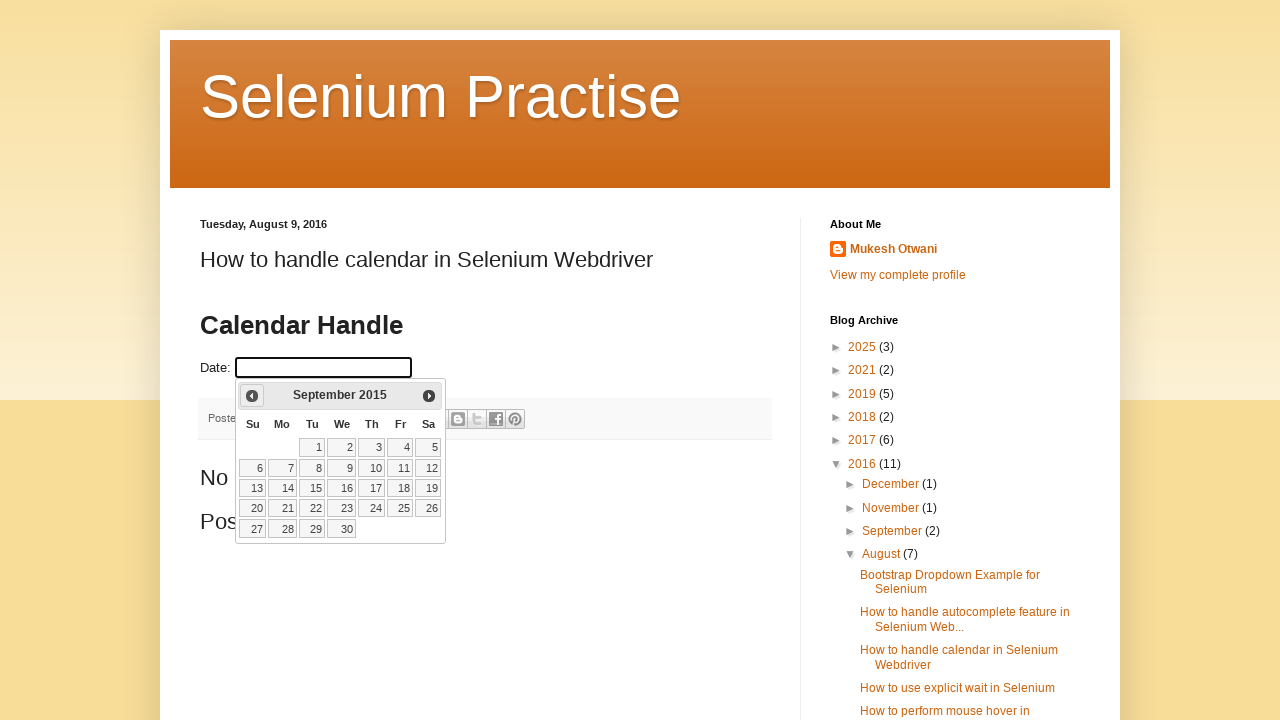

Retrieved updated month: September
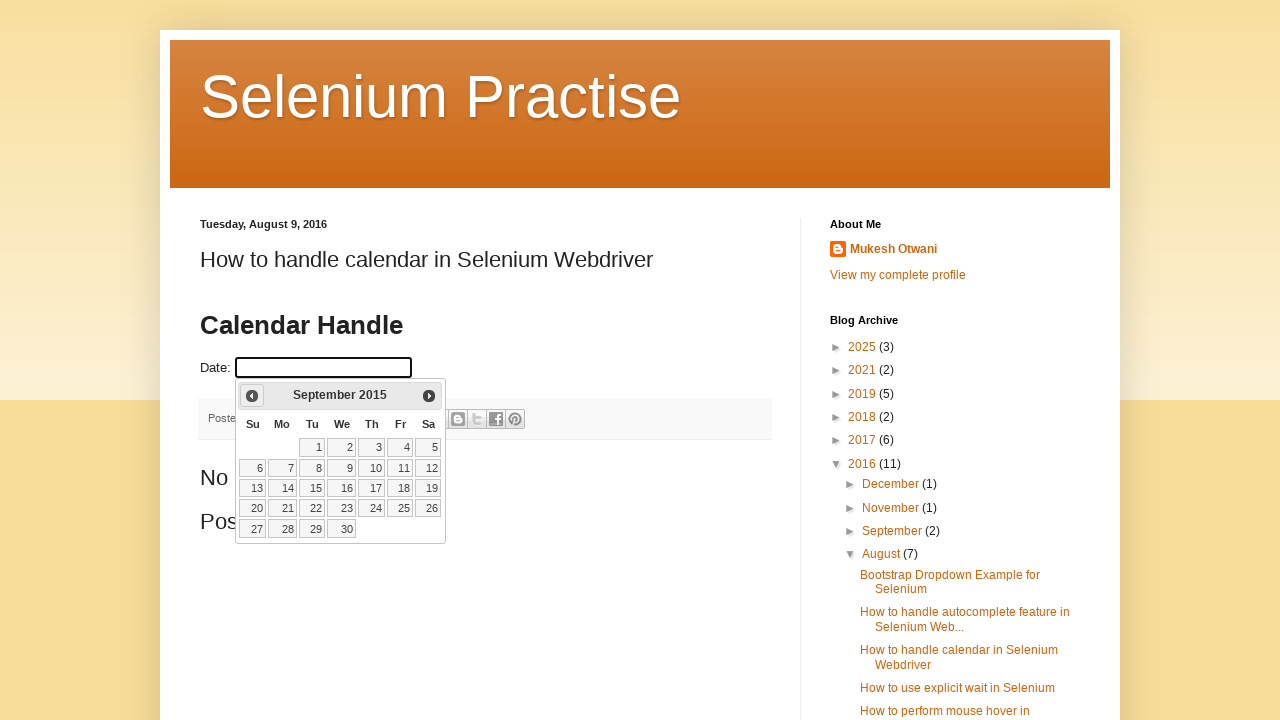

Retrieved updated year: 2015
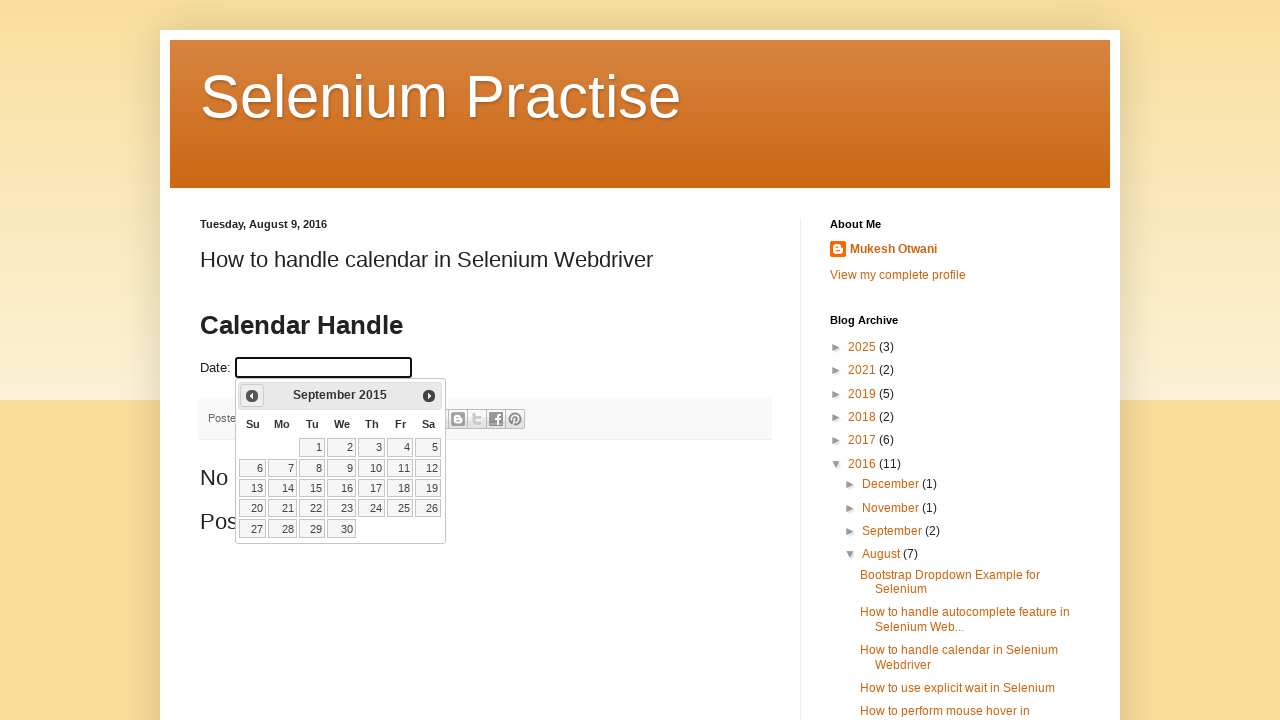

Clicked previous month button to navigate backwards (current: September 2015) at (252, 396) on xpath=//a[@title='Prev']
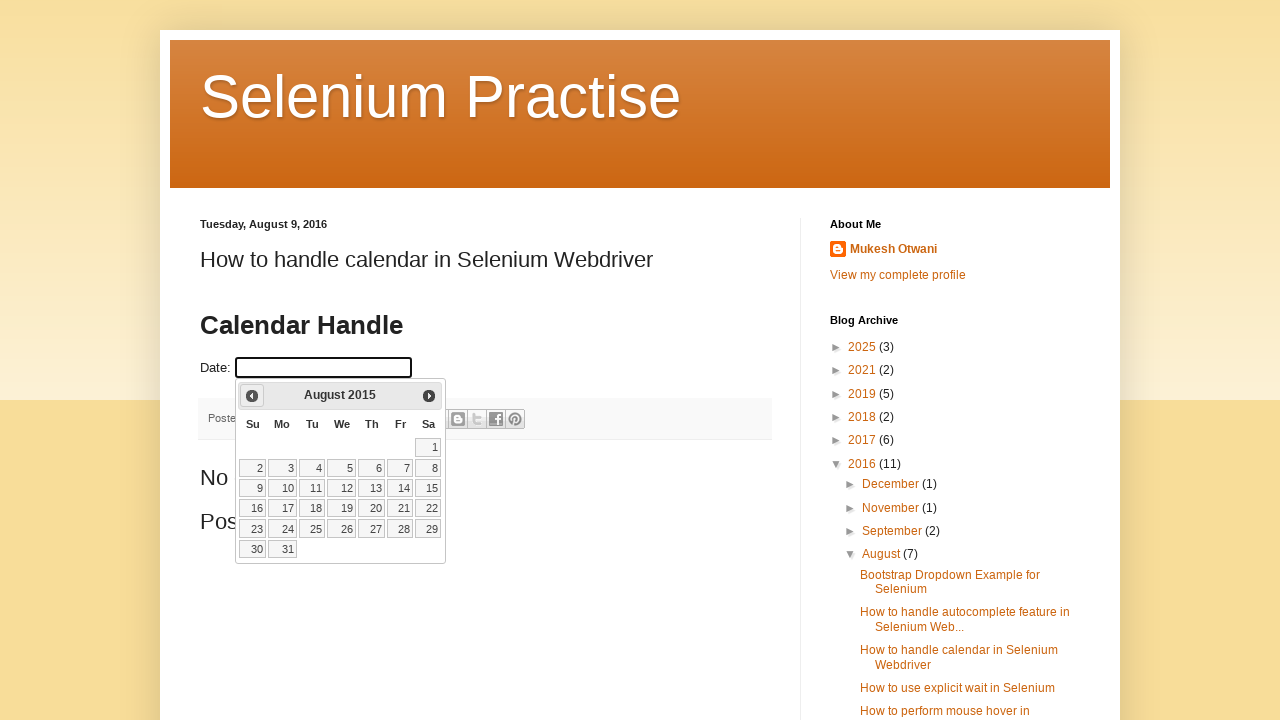

Retrieved updated month: August
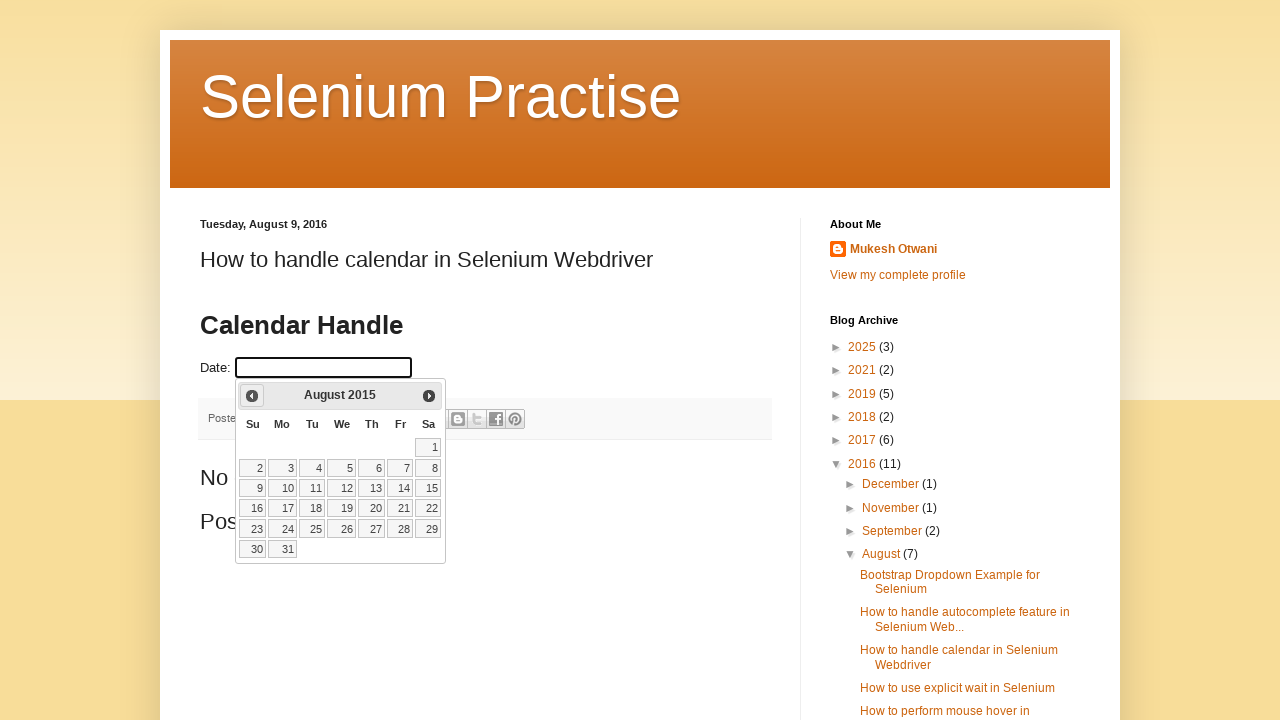

Retrieved updated year: 2015
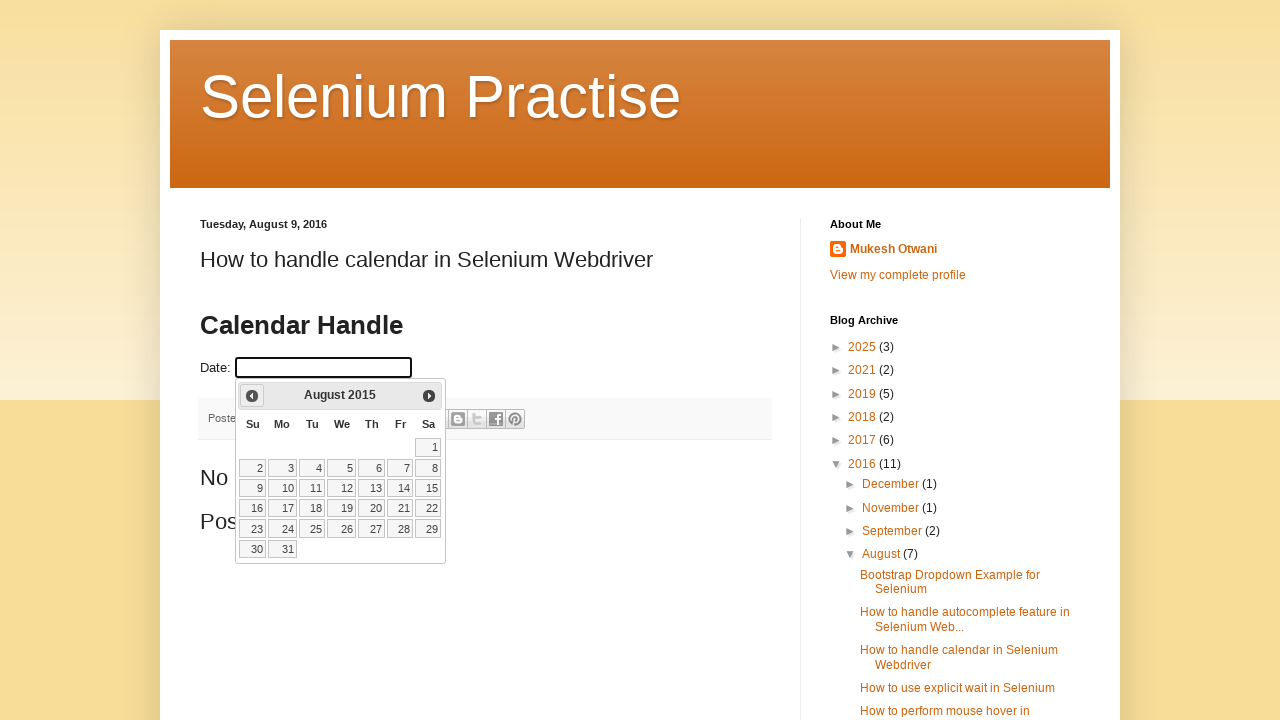

Clicked previous month button to navigate backwards (current: August 2015) at (252, 396) on xpath=//a[@title='Prev']
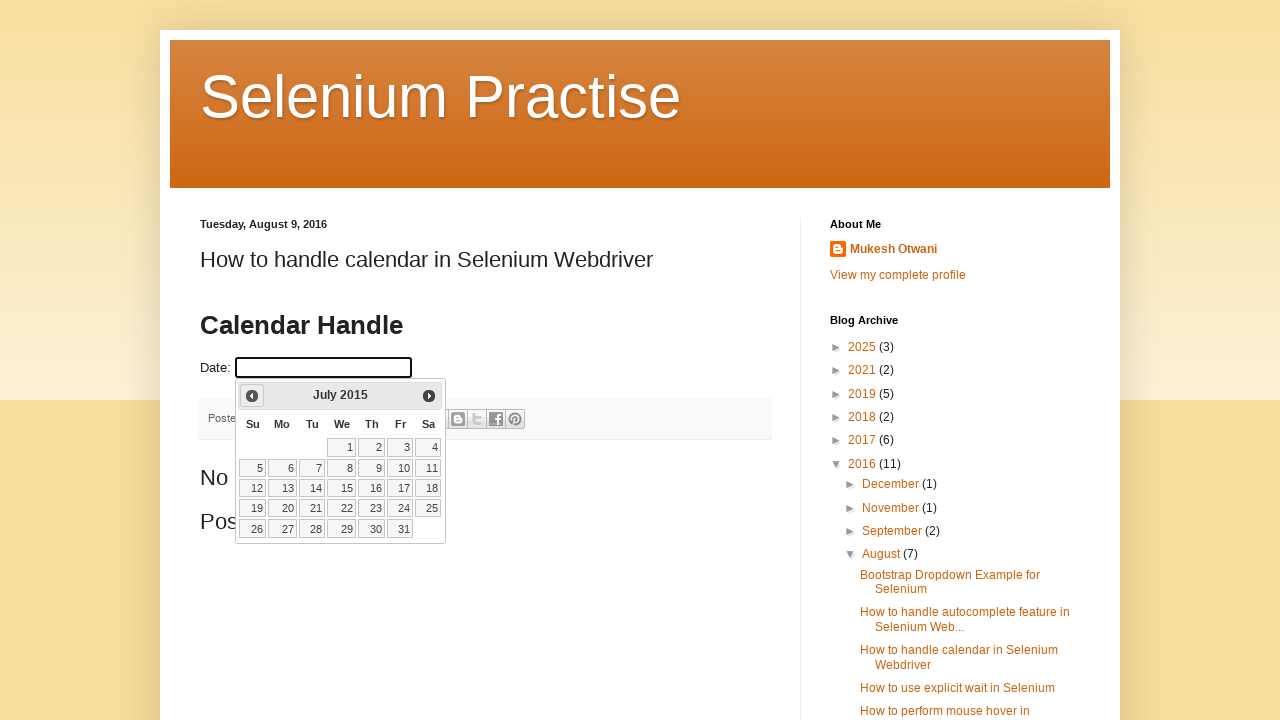

Retrieved updated month: July
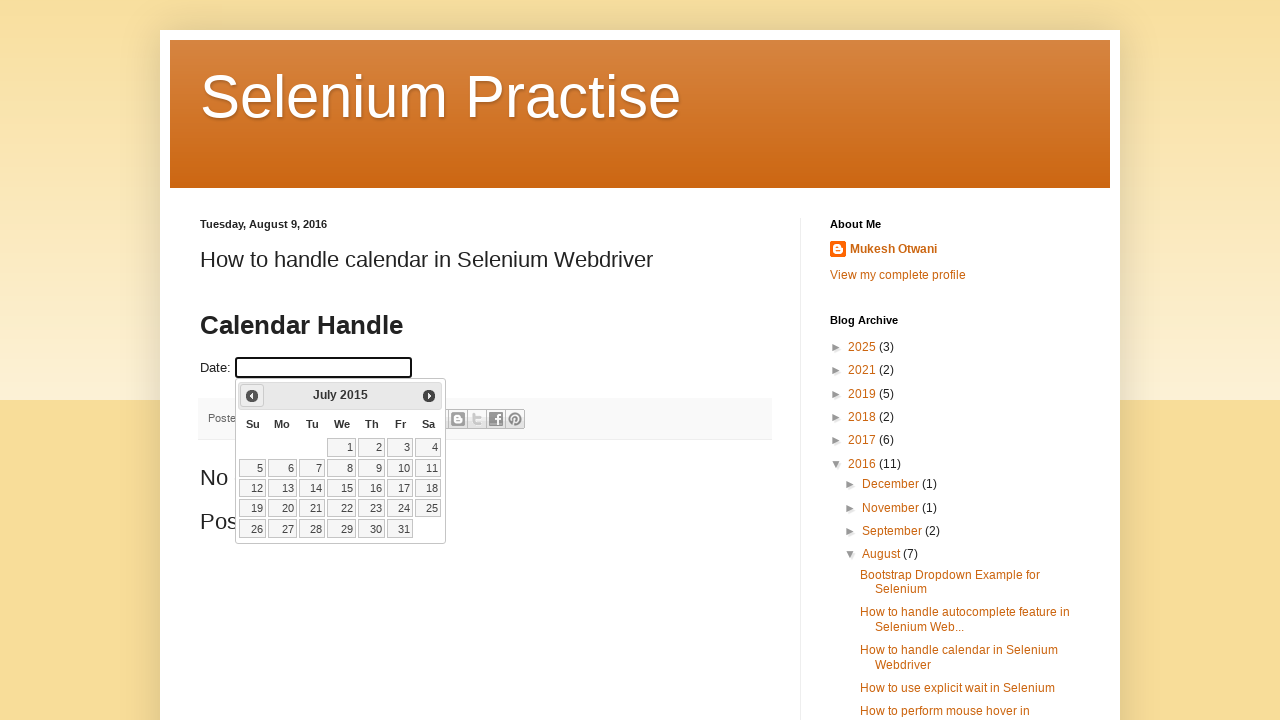

Retrieved updated year: 2015
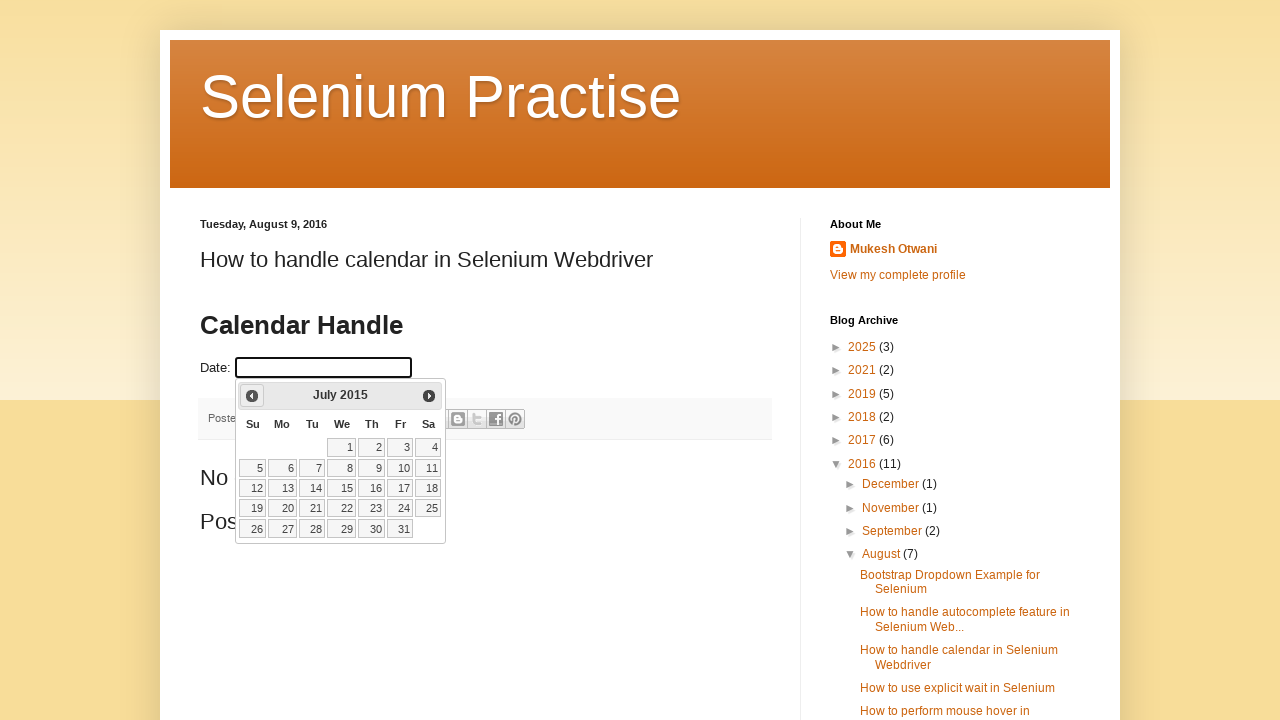

Clicked previous month button to navigate backwards (current: July 2015) at (252, 396) on xpath=//a[@title='Prev']
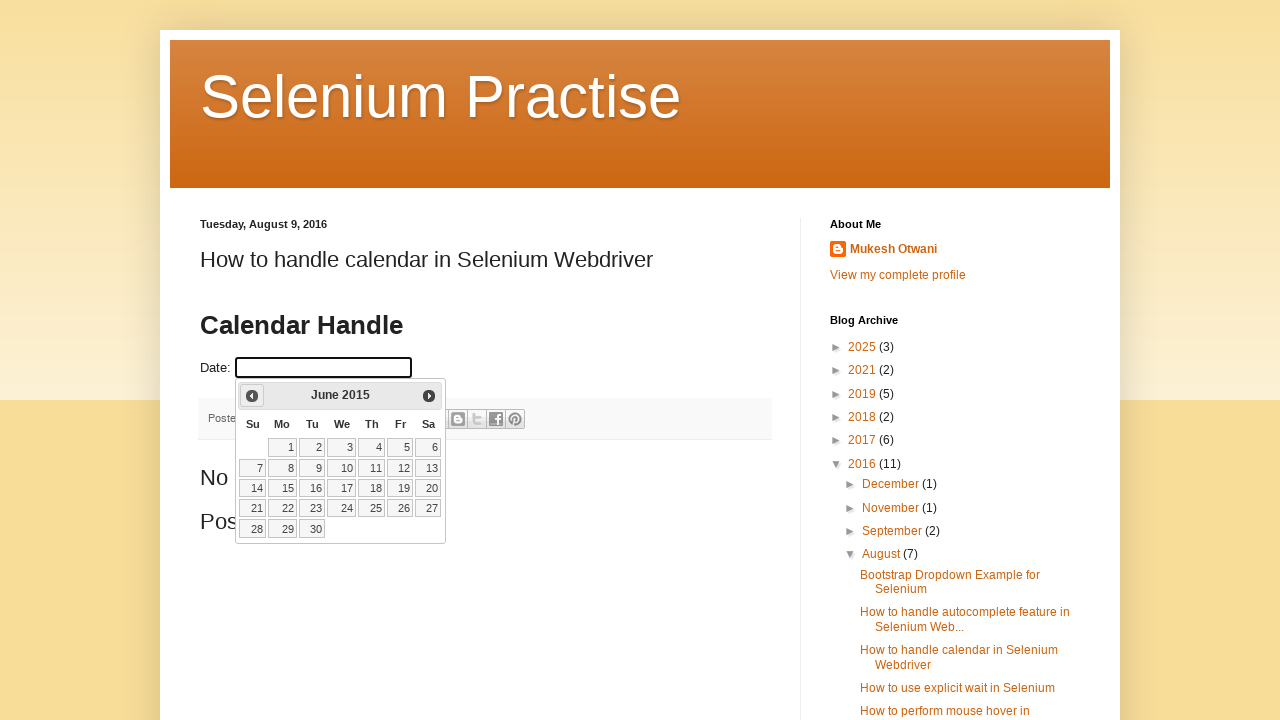

Retrieved updated month: June
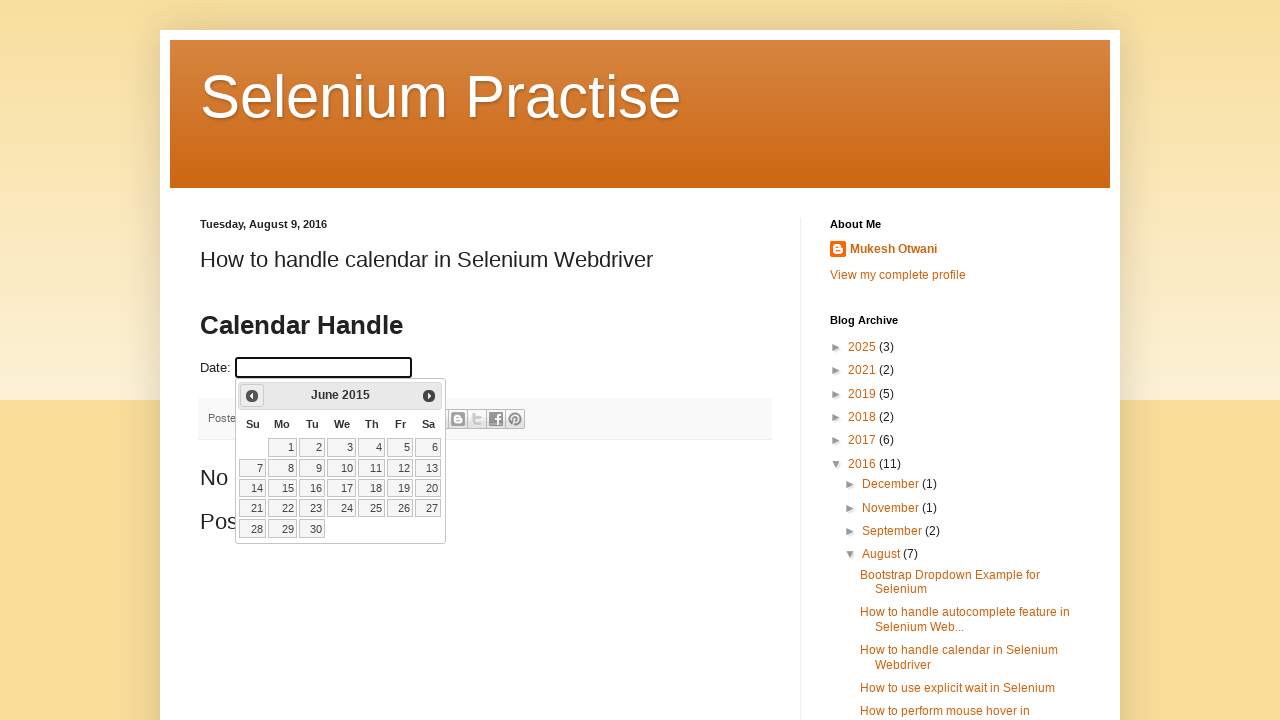

Retrieved updated year: 2015
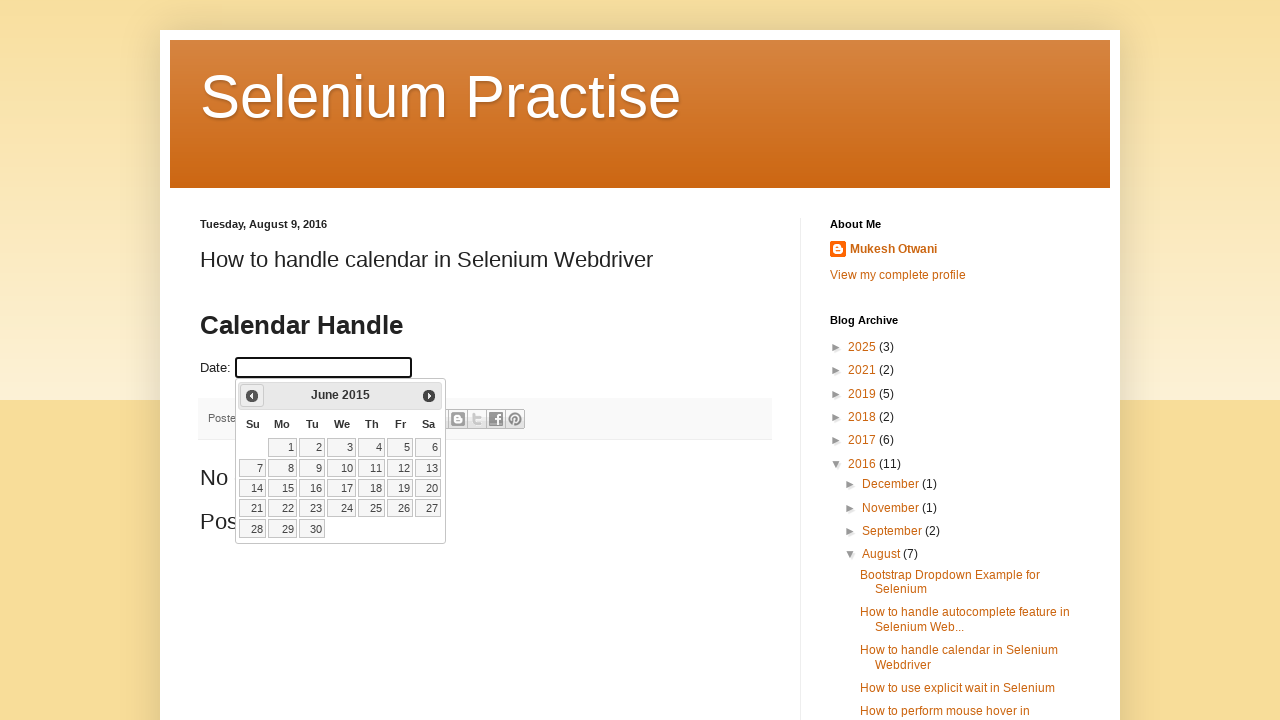

Clicked previous month button to navigate backwards (current: June 2015) at (252, 396) on xpath=//a[@title='Prev']
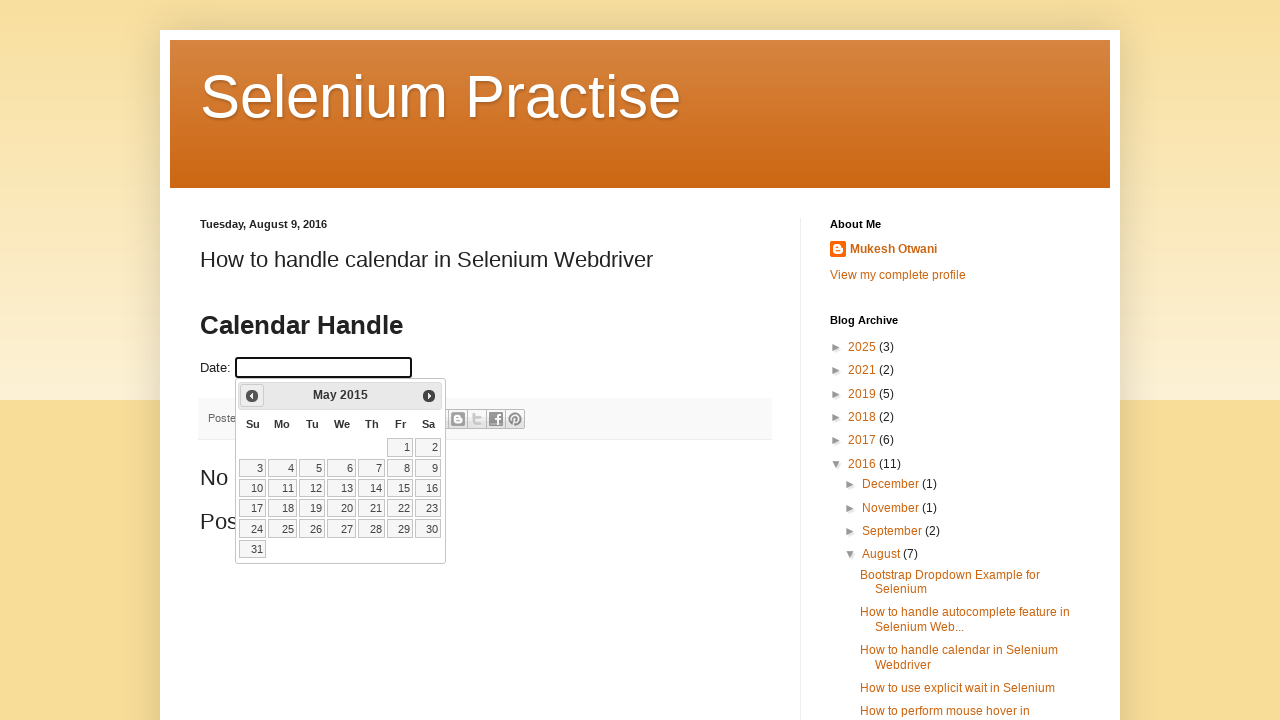

Retrieved updated month: May
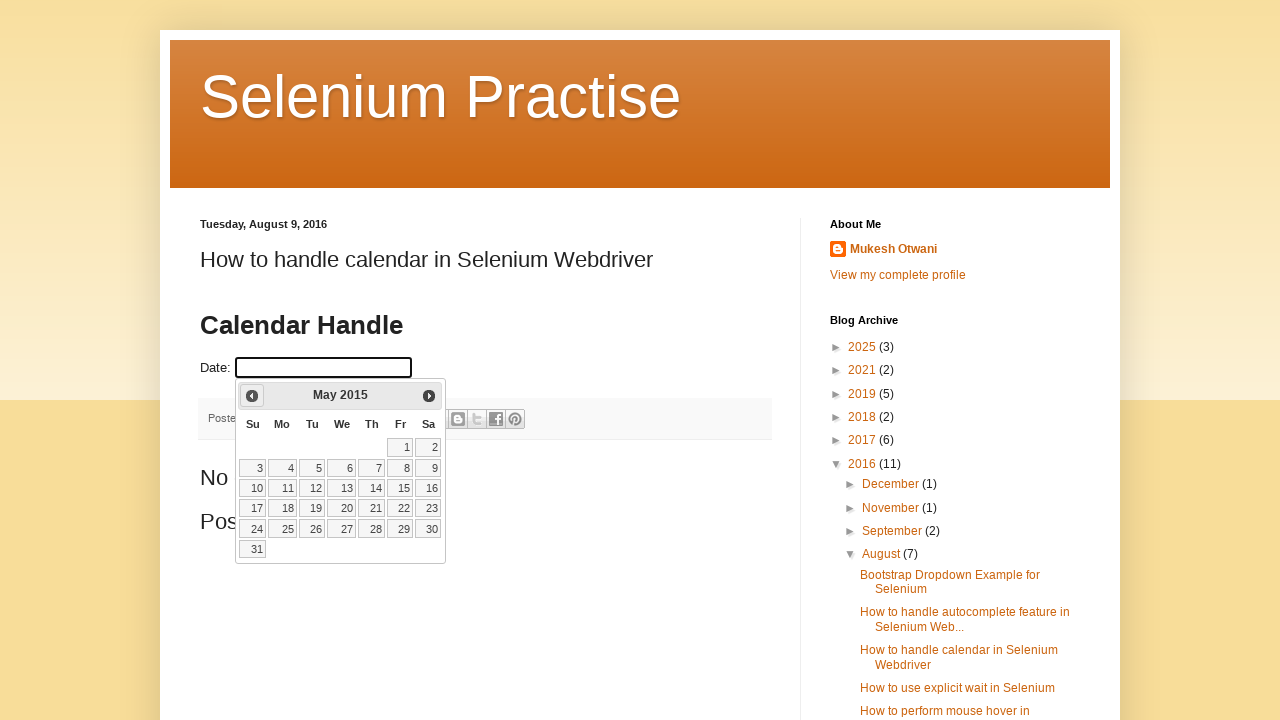

Retrieved updated year: 2015
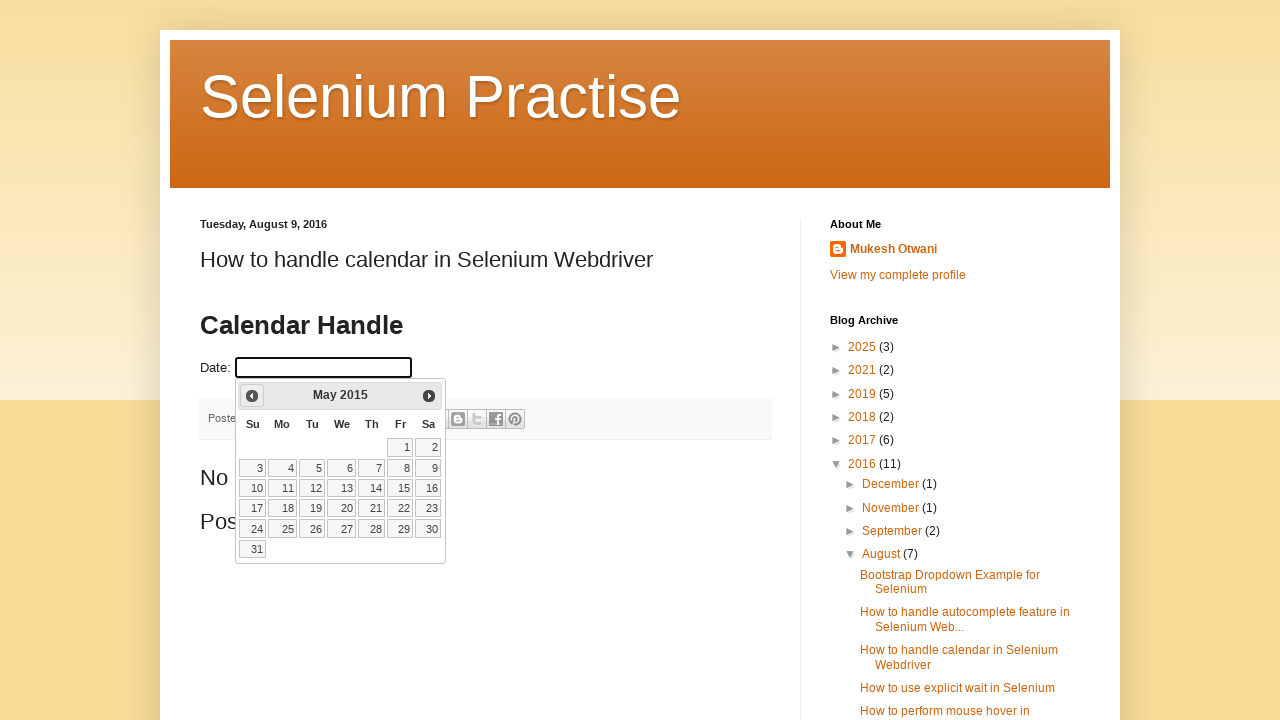

Clicked previous month button to navigate backwards (current: May 2015) at (252, 396) on xpath=//a[@title='Prev']
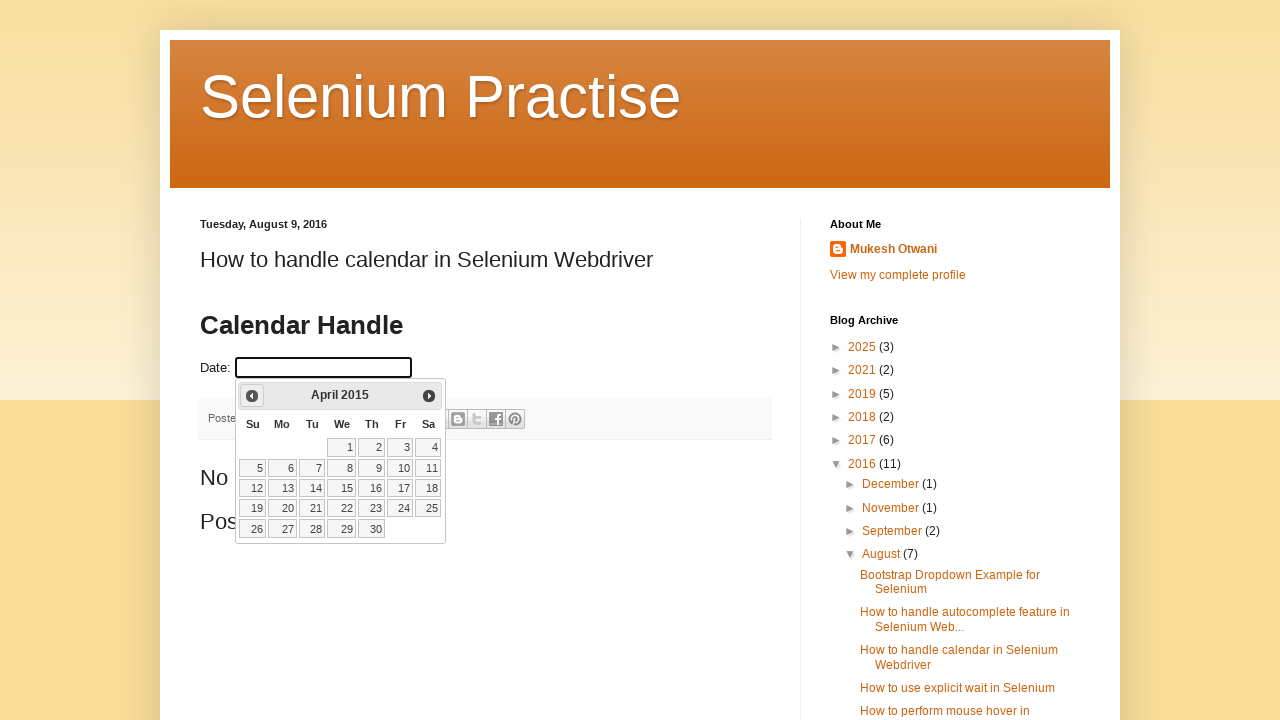

Retrieved updated month: April
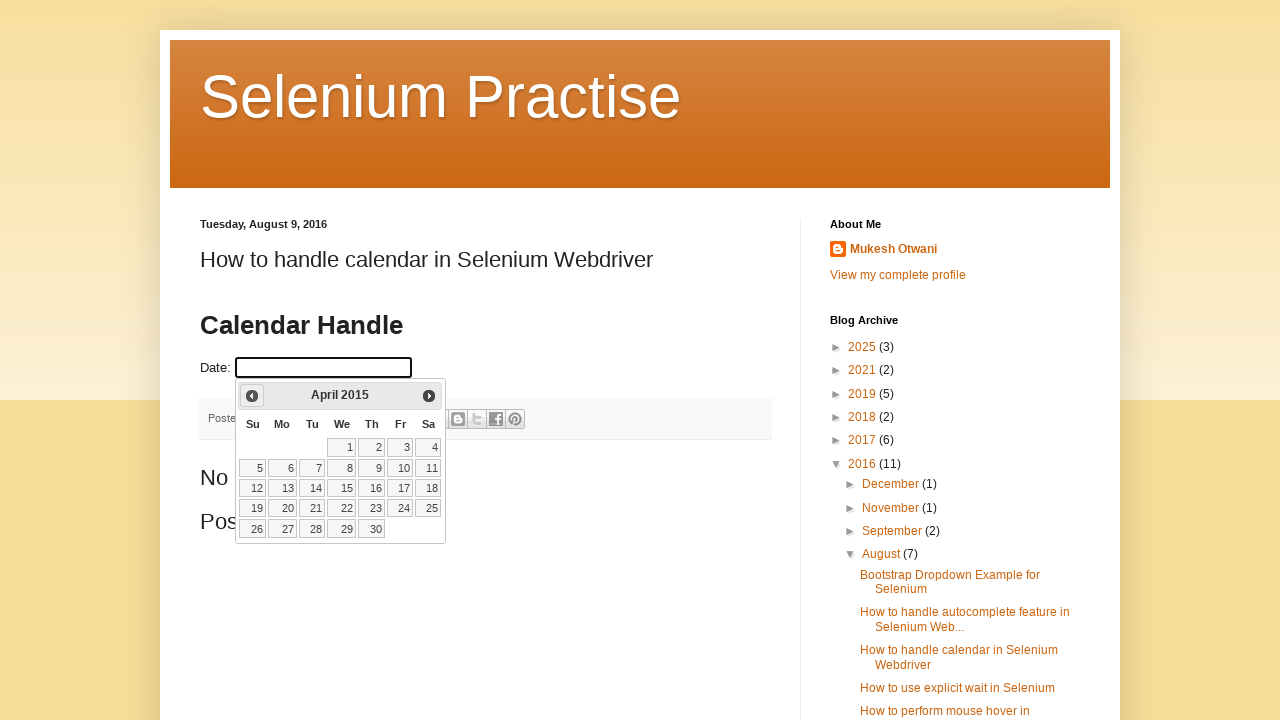

Retrieved updated year: 2015
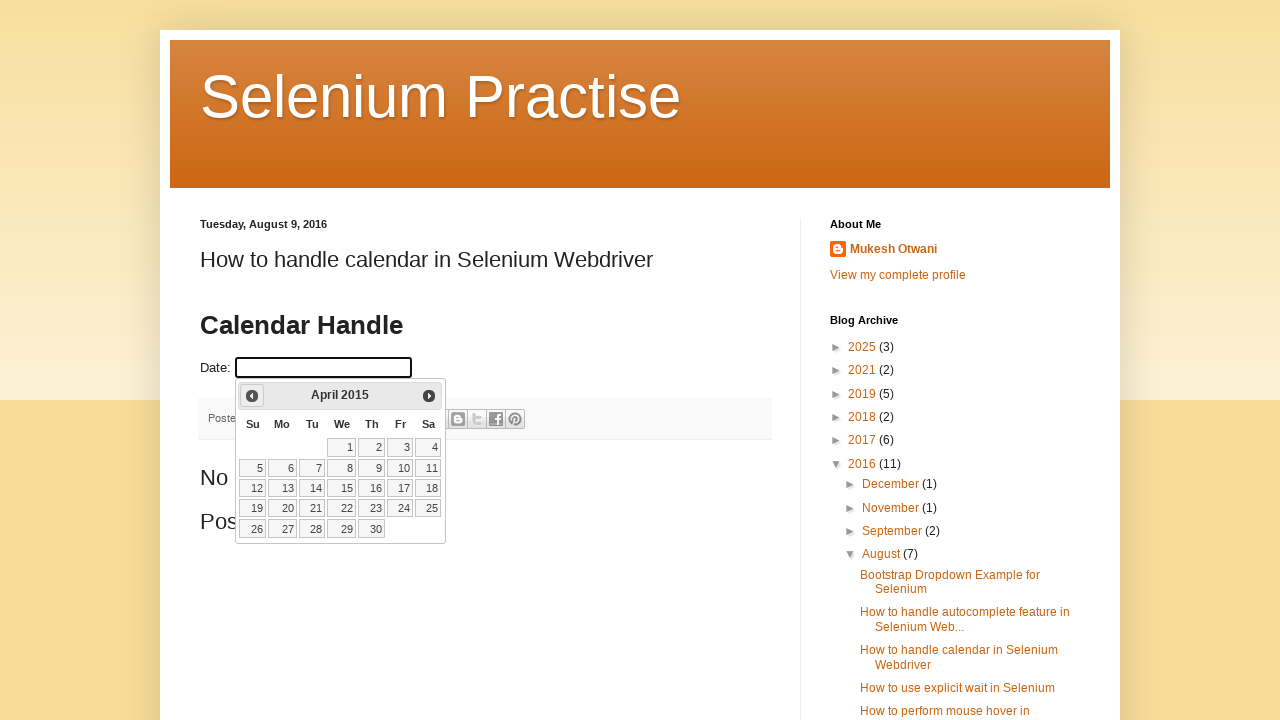

Clicked previous month button to navigate backwards (current: April 2015) at (252, 396) on xpath=//a[@title='Prev']
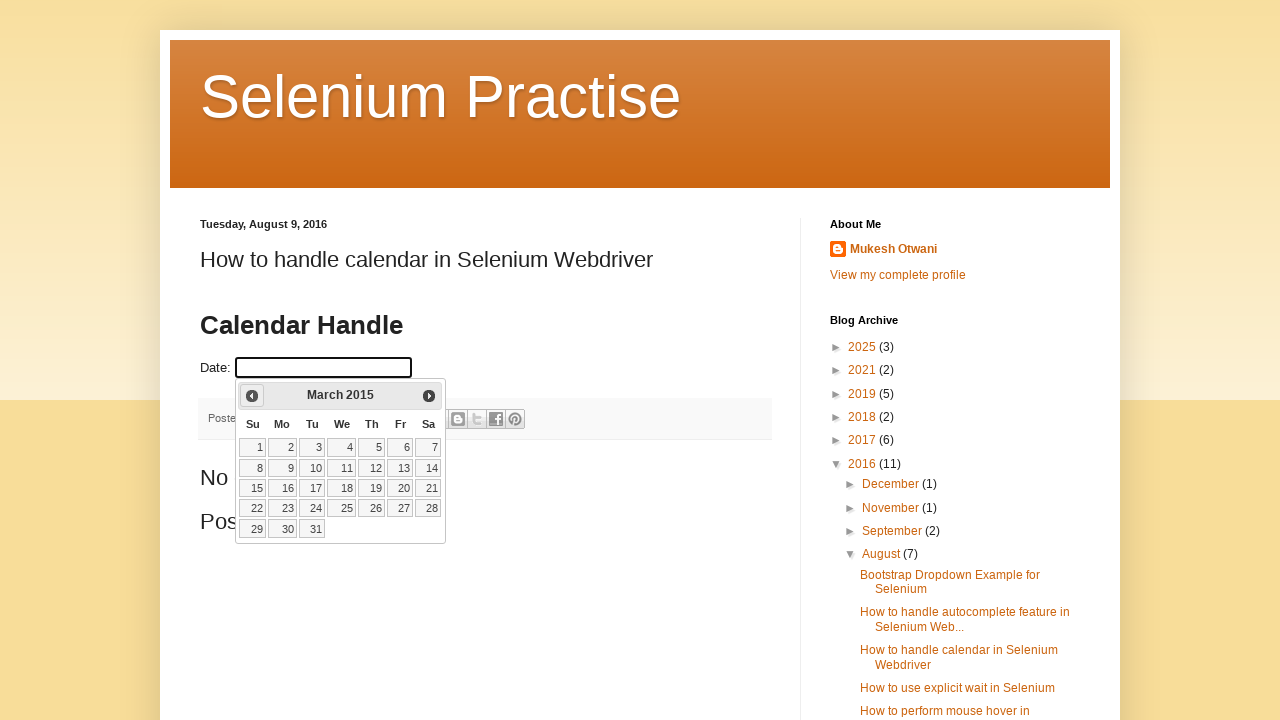

Retrieved updated month: March
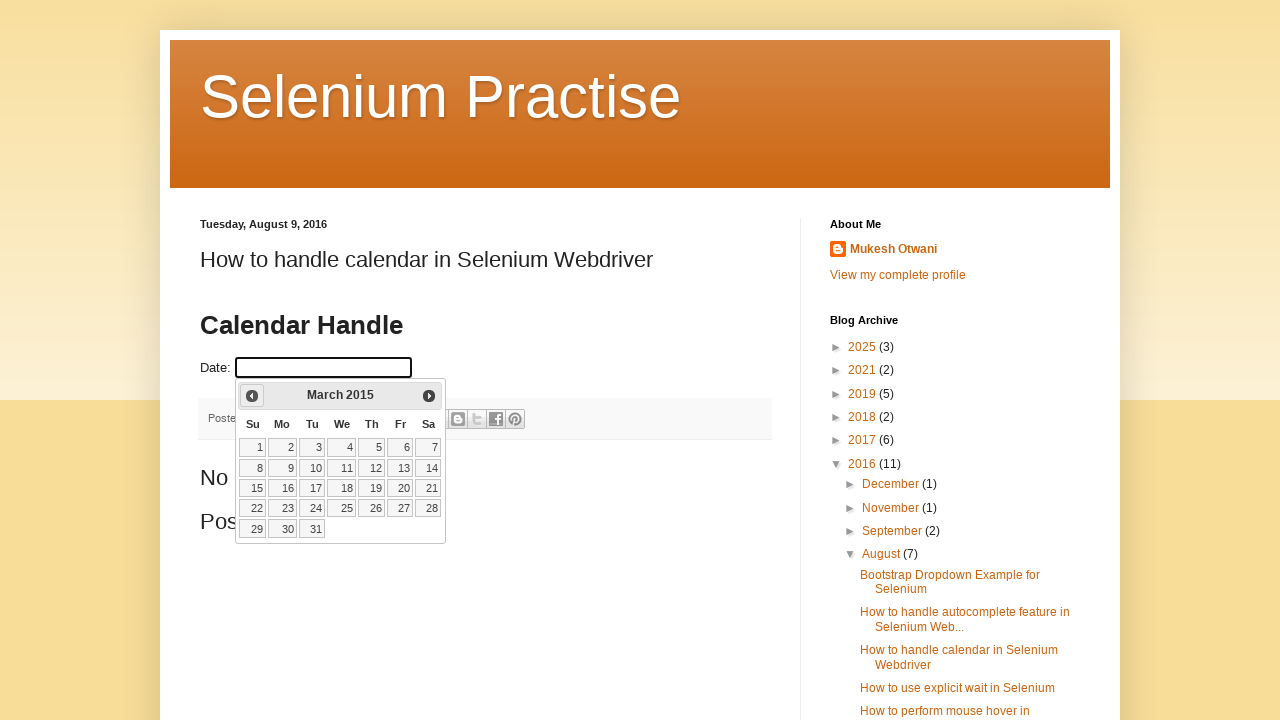

Retrieved updated year: 2015
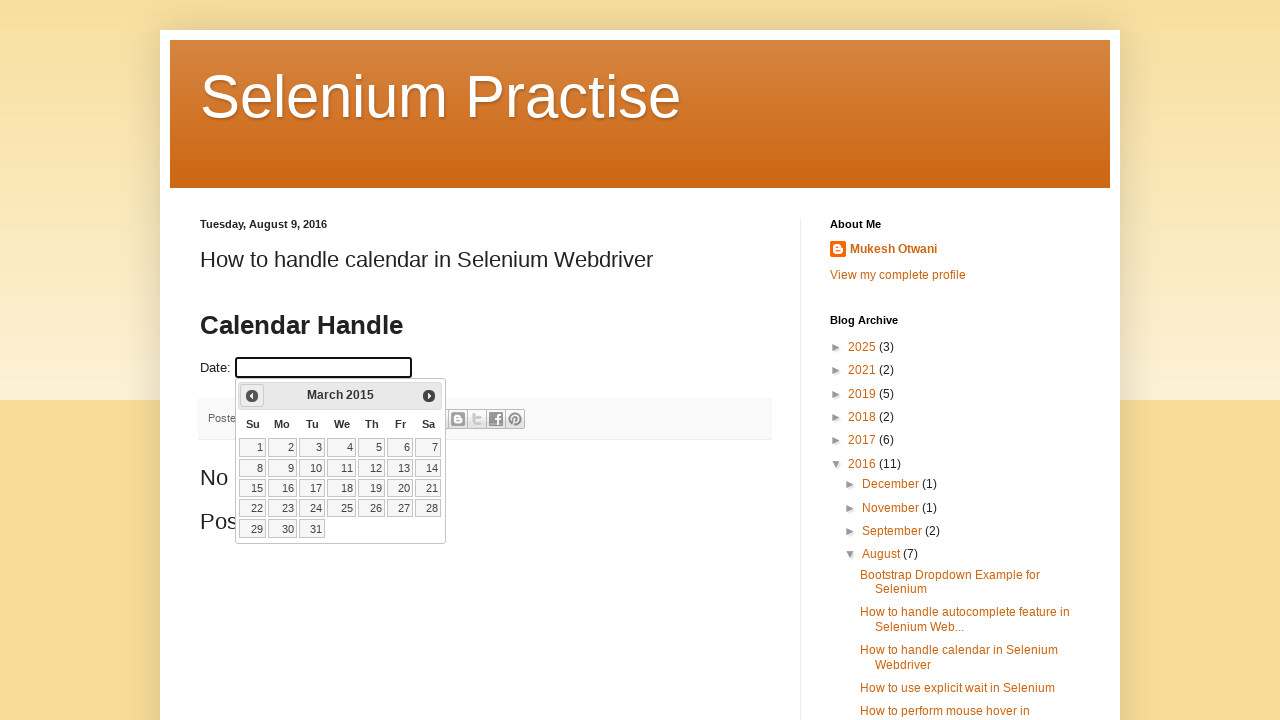

Clicked previous month button to navigate backwards (current: March 2015) at (252, 396) on xpath=//a[@title='Prev']
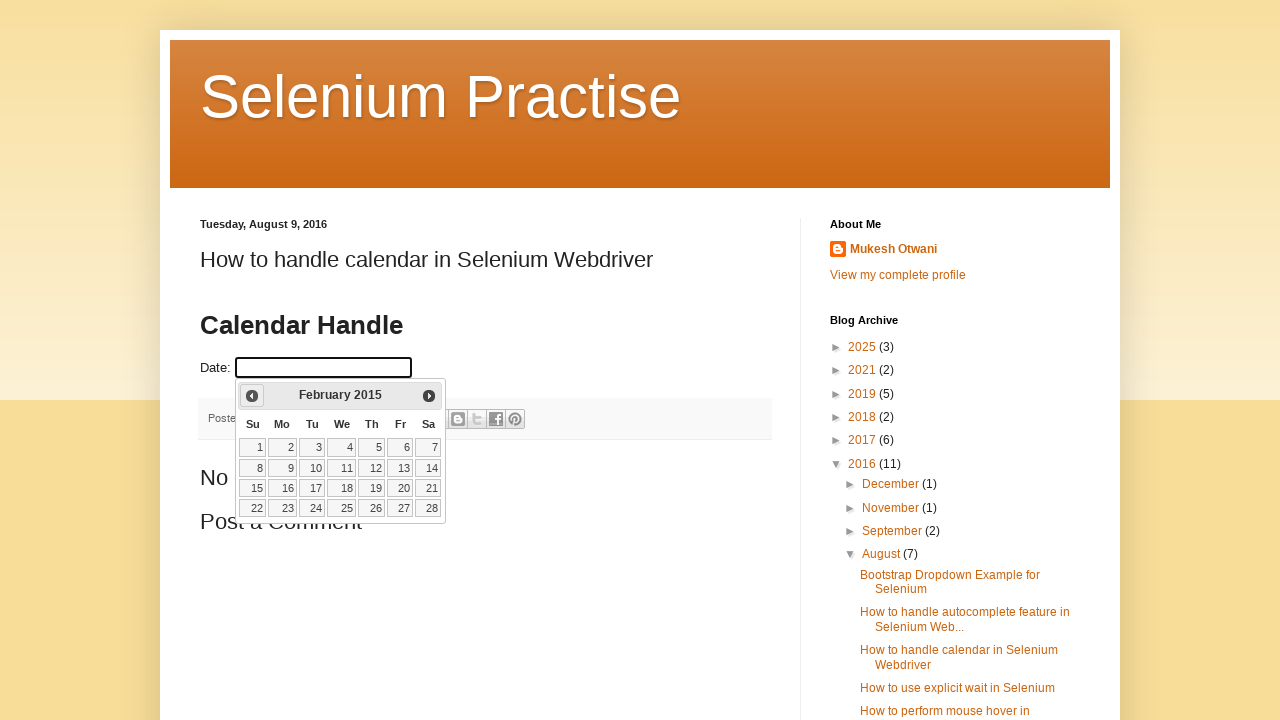

Retrieved updated month: February
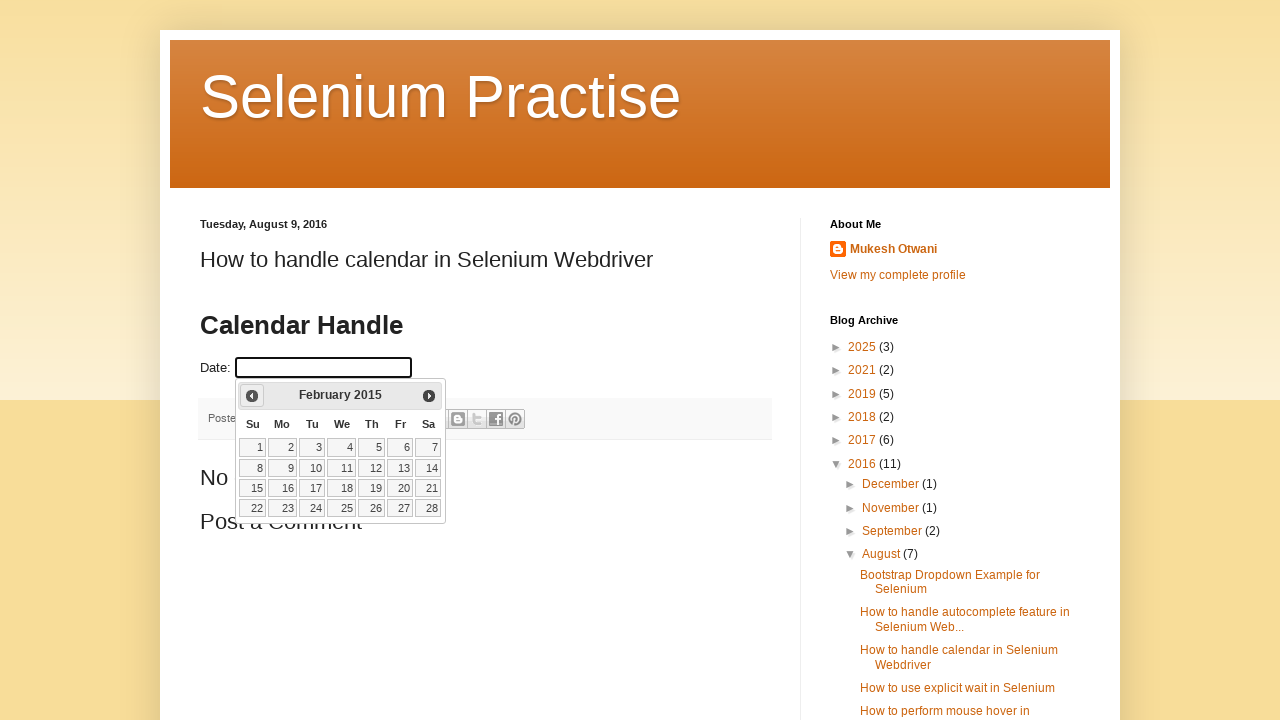

Retrieved updated year: 2015
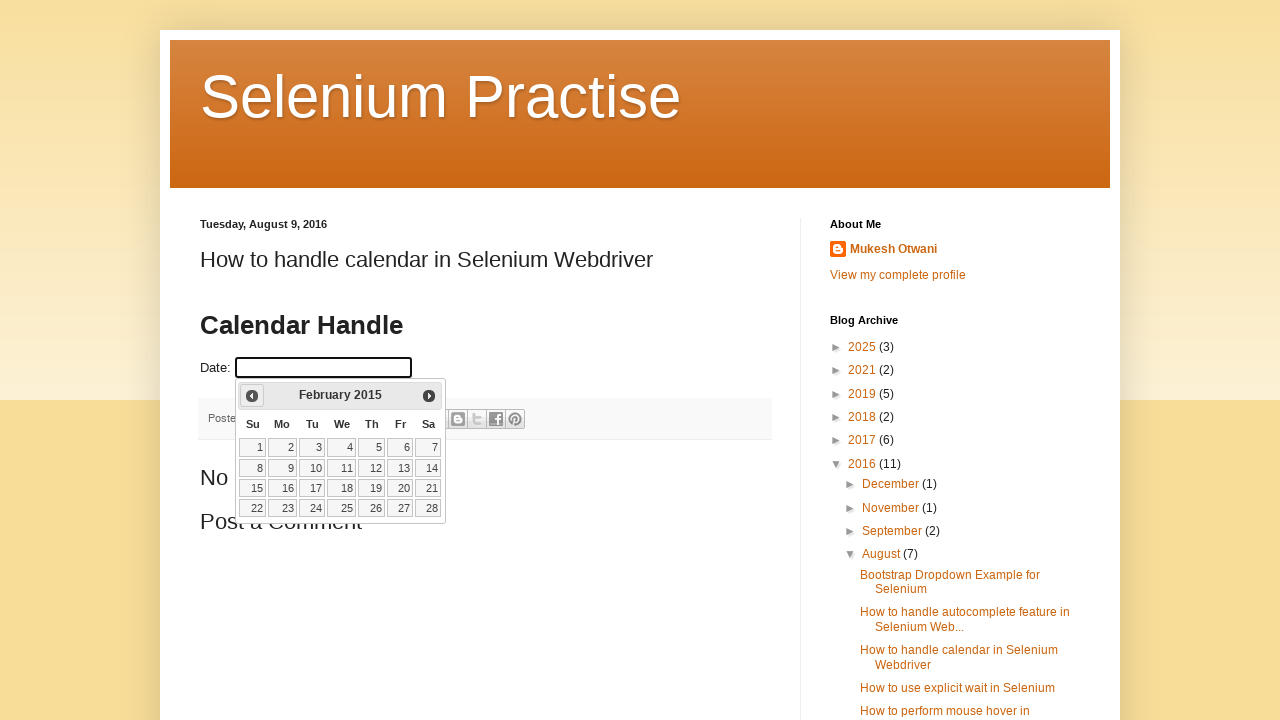

Clicked previous month button to navigate backwards (current: February 2015) at (252, 396) on xpath=//a[@title='Prev']
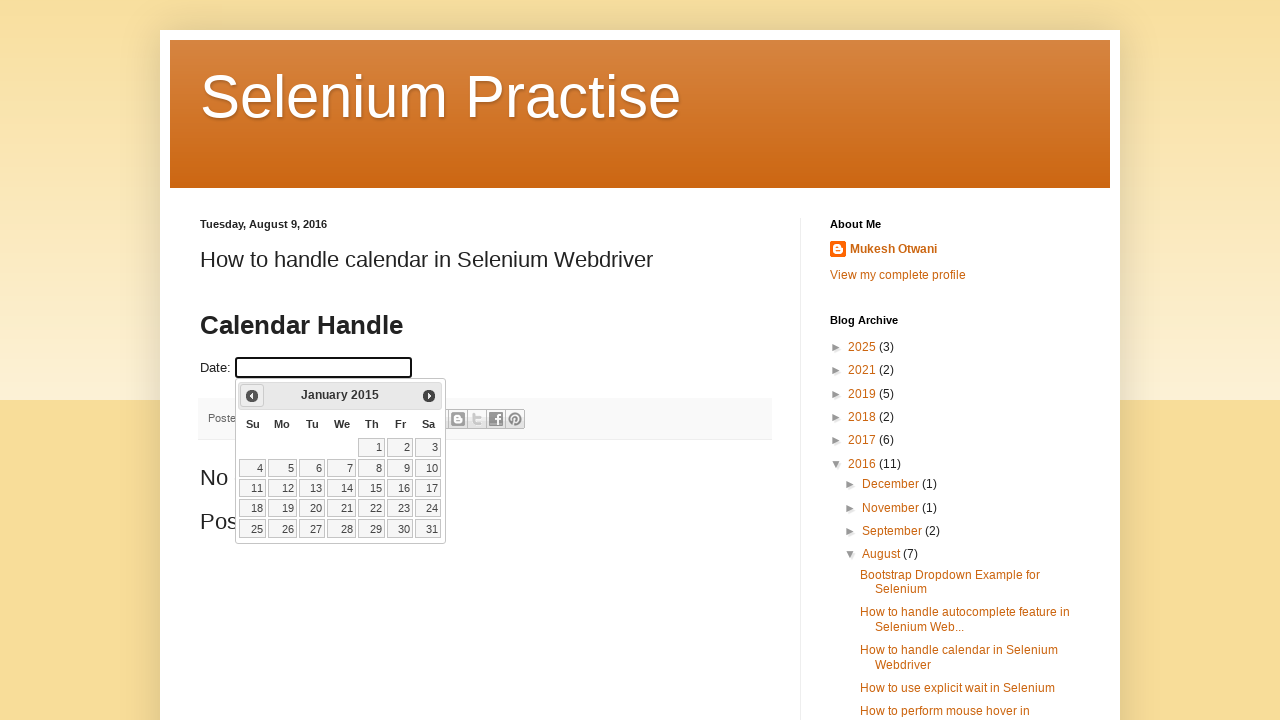

Retrieved updated month: January
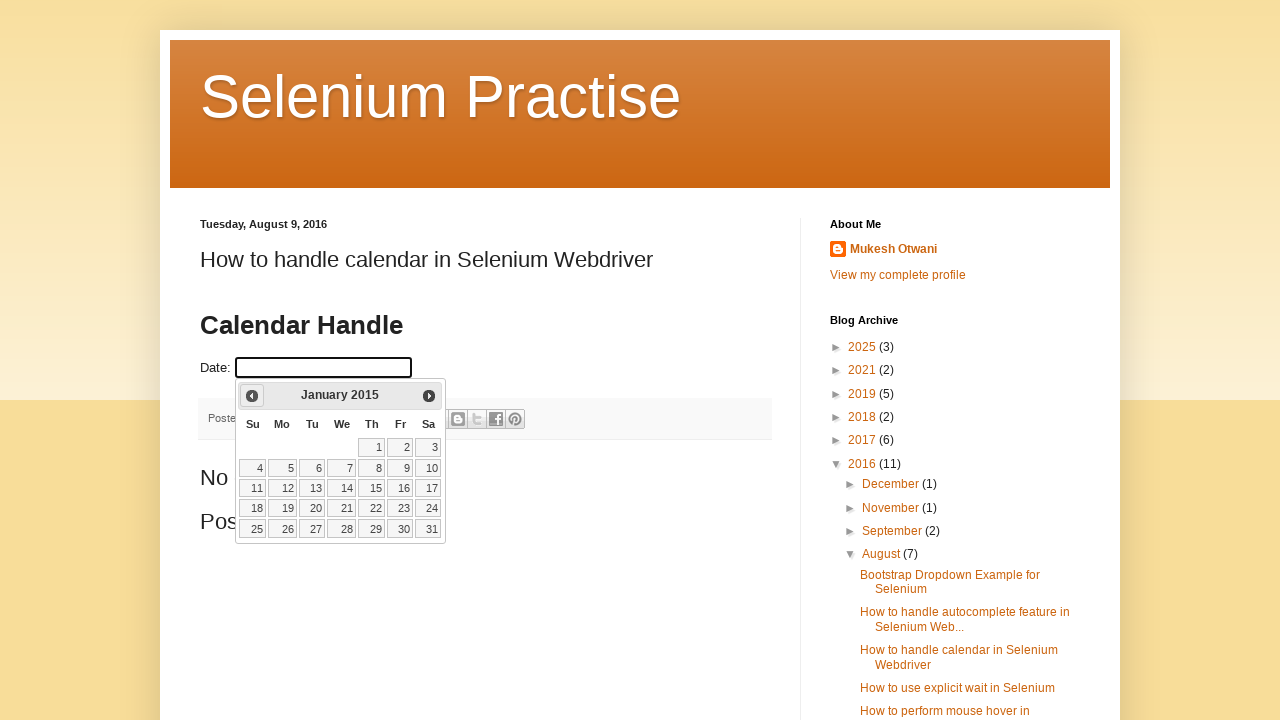

Retrieved updated year: 2015
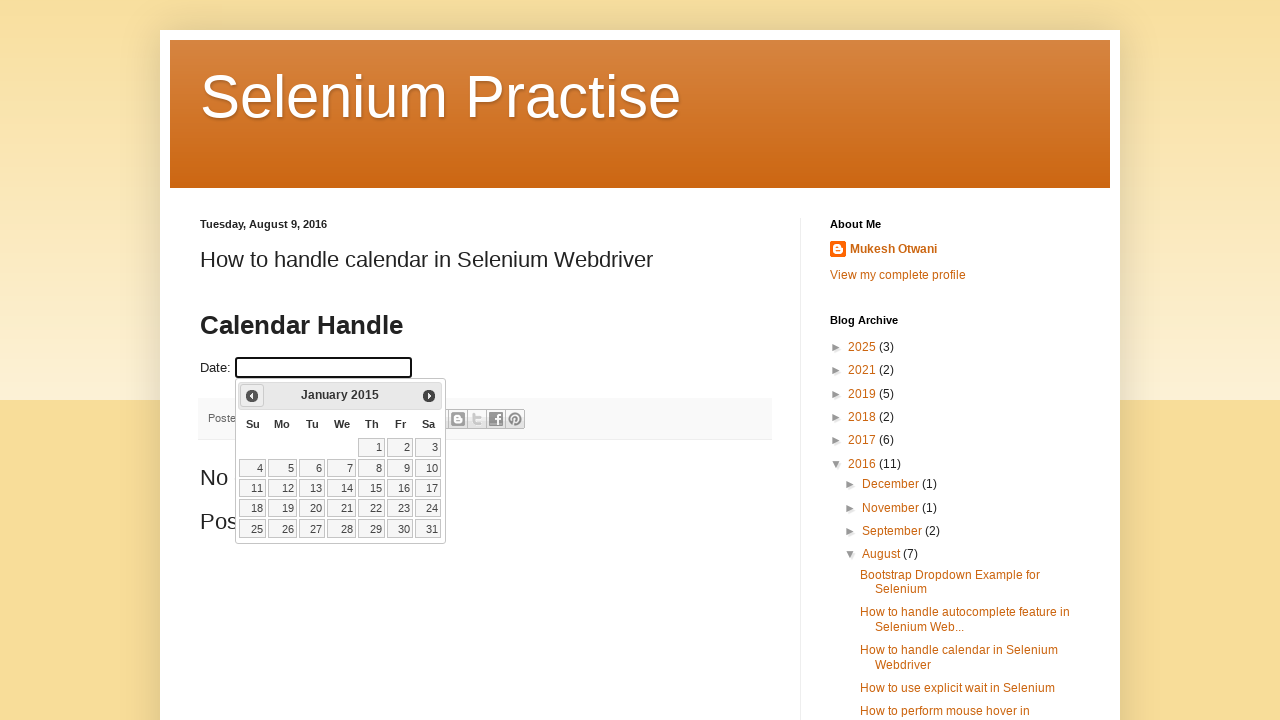

Clicked previous month button to navigate backwards (current: January 2015) at (252, 396) on xpath=//a[@title='Prev']
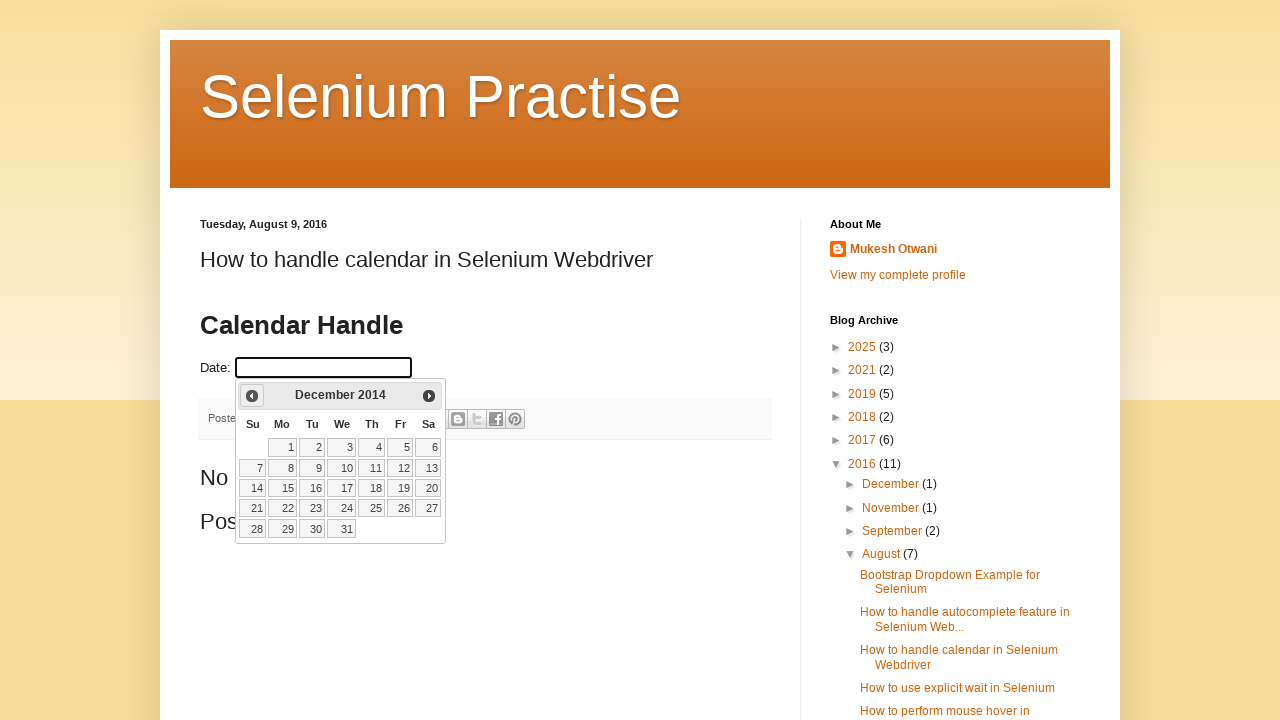

Retrieved updated month: December
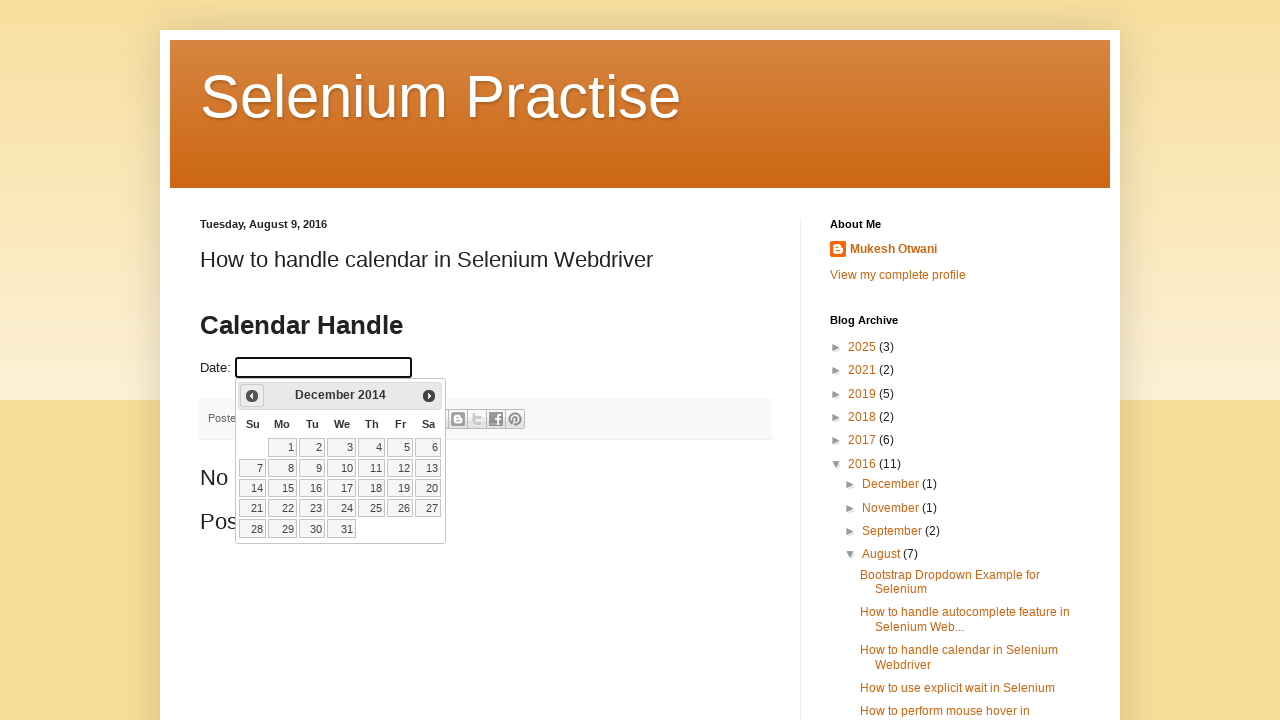

Retrieved updated year: 2014
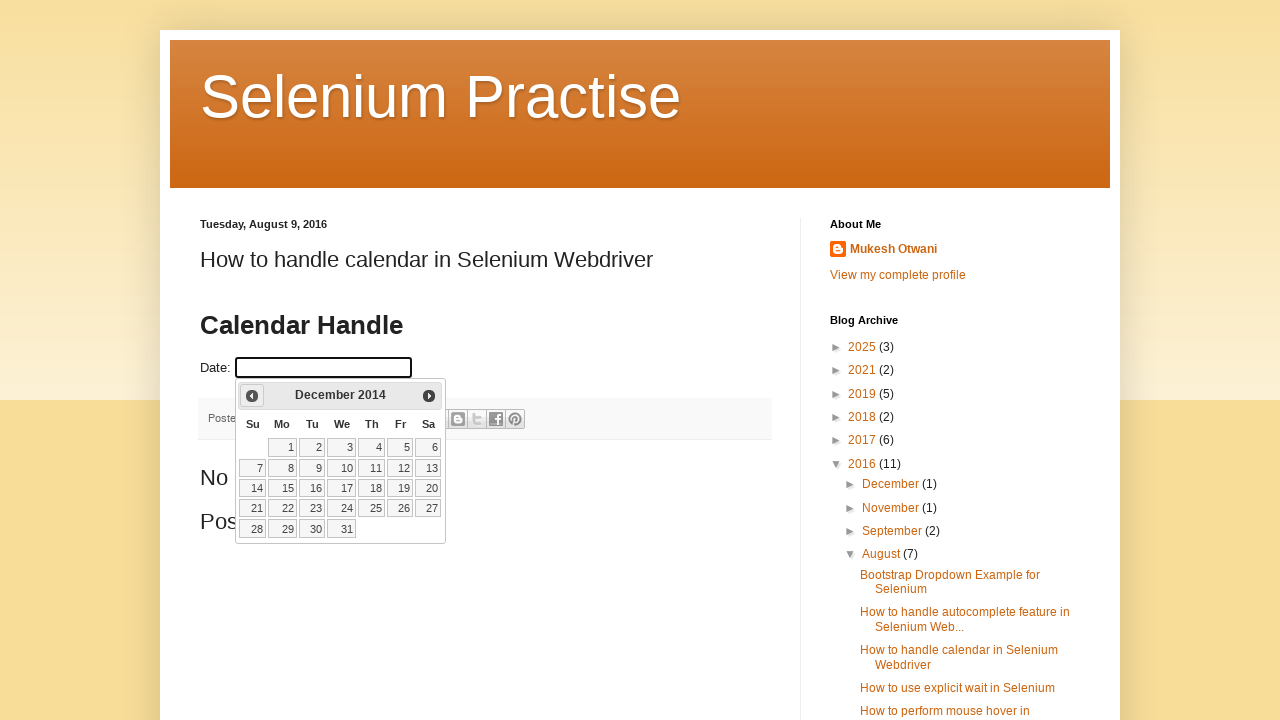

Clicked previous month button to navigate backwards (current: December 2014) at (252, 396) on xpath=//a[@title='Prev']
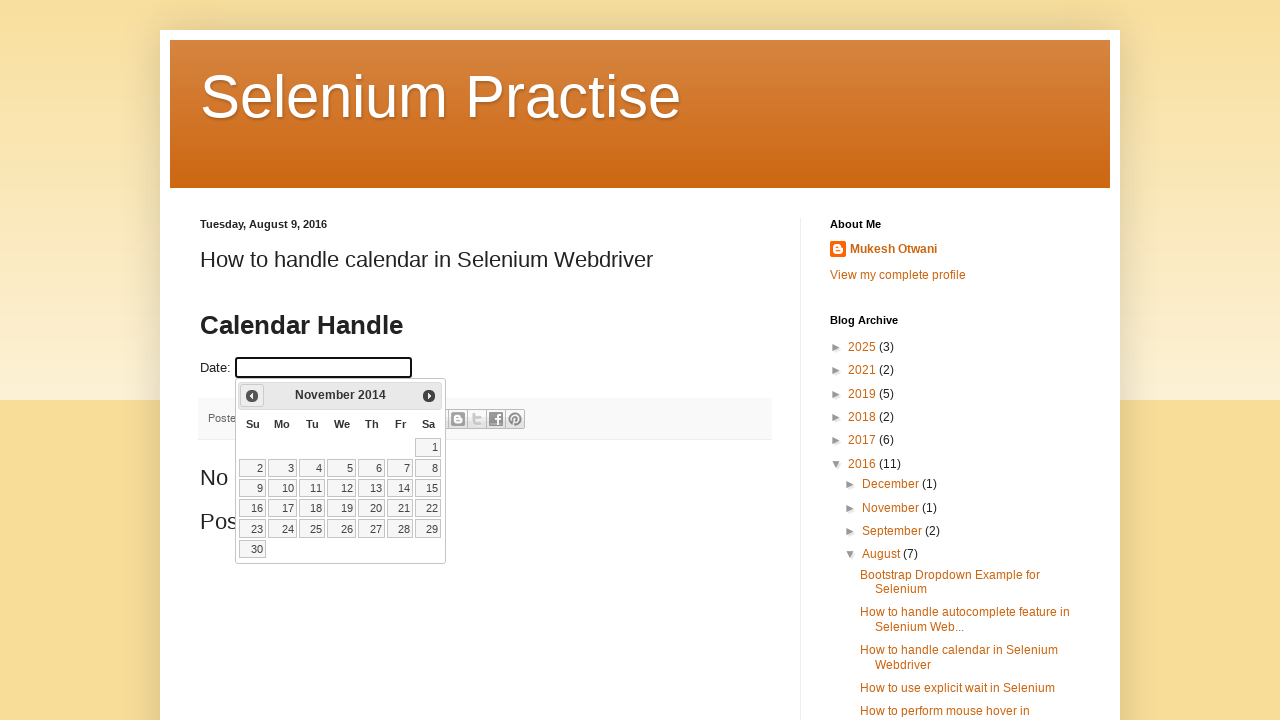

Retrieved updated month: November
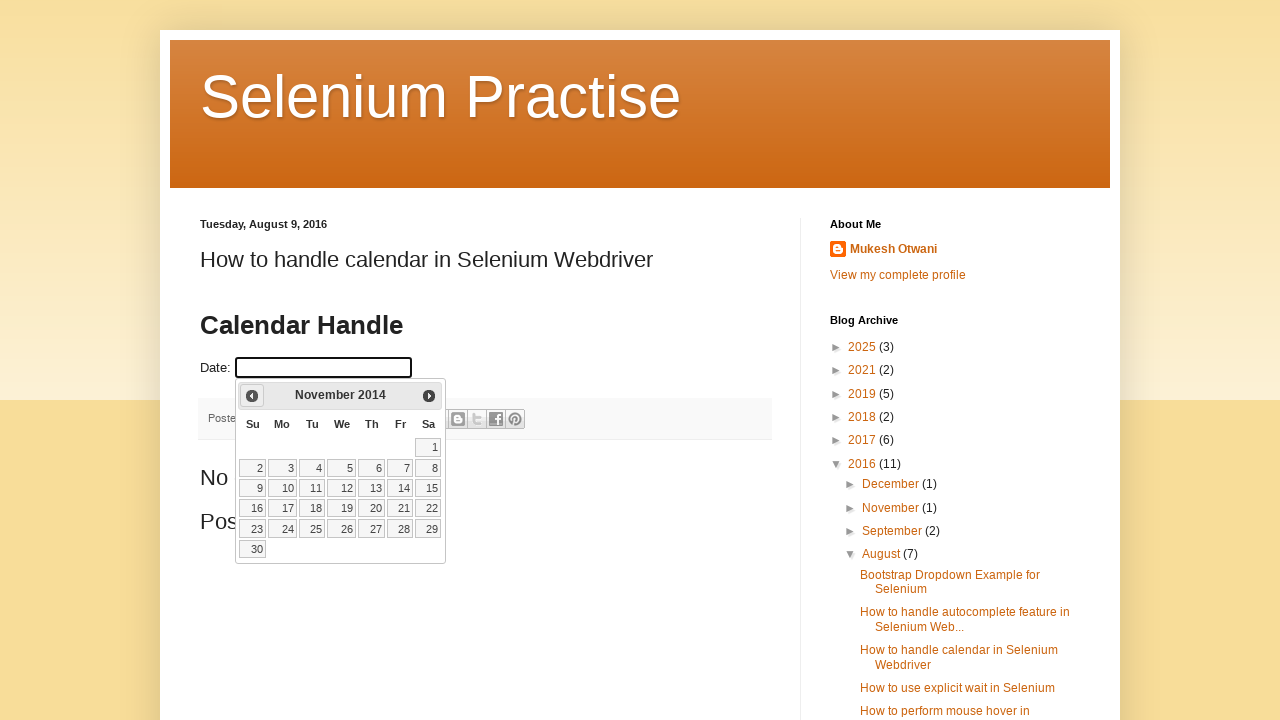

Retrieved updated year: 2014
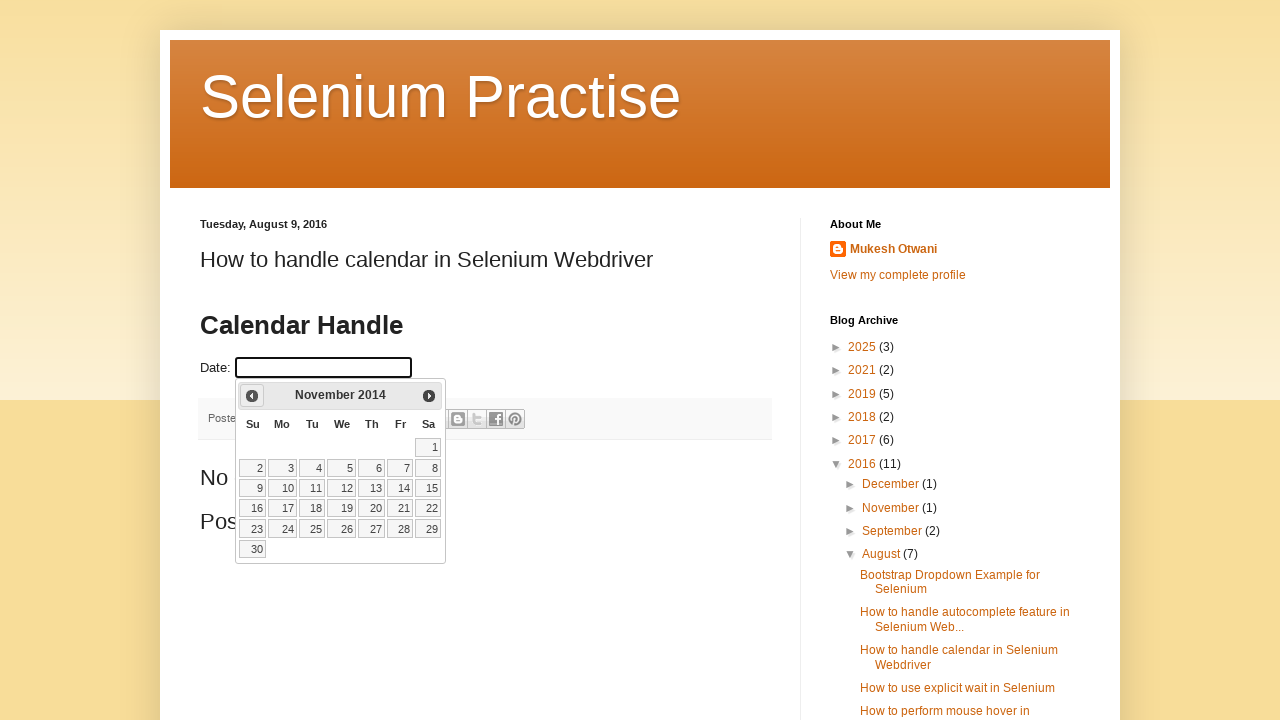

Clicked previous month button to navigate backwards (current: November 2014) at (252, 396) on xpath=//a[@title='Prev']
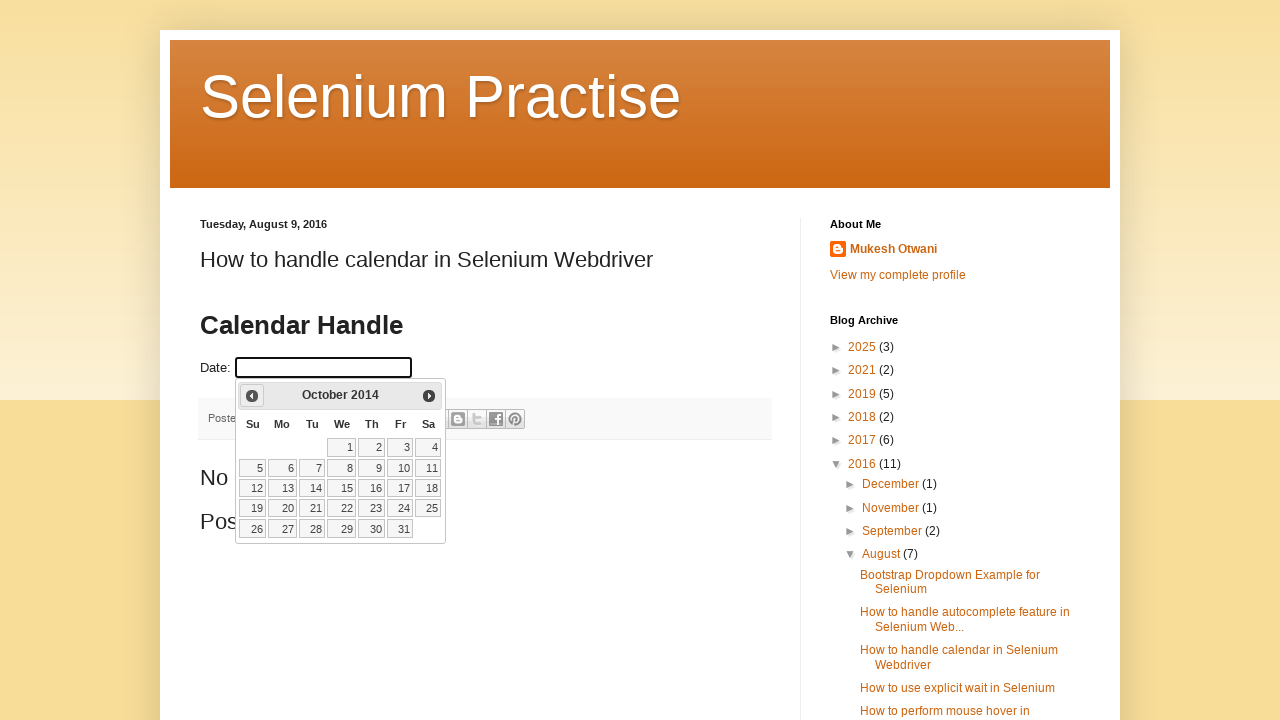

Retrieved updated month: October
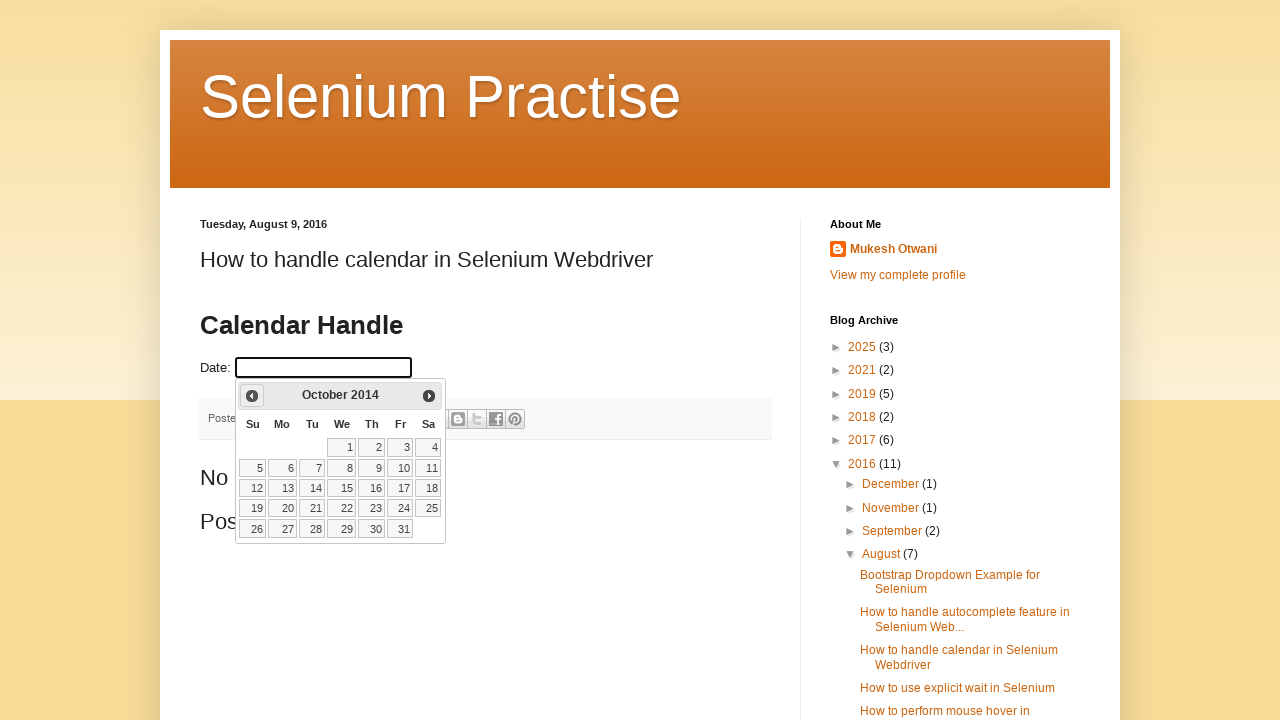

Retrieved updated year: 2014
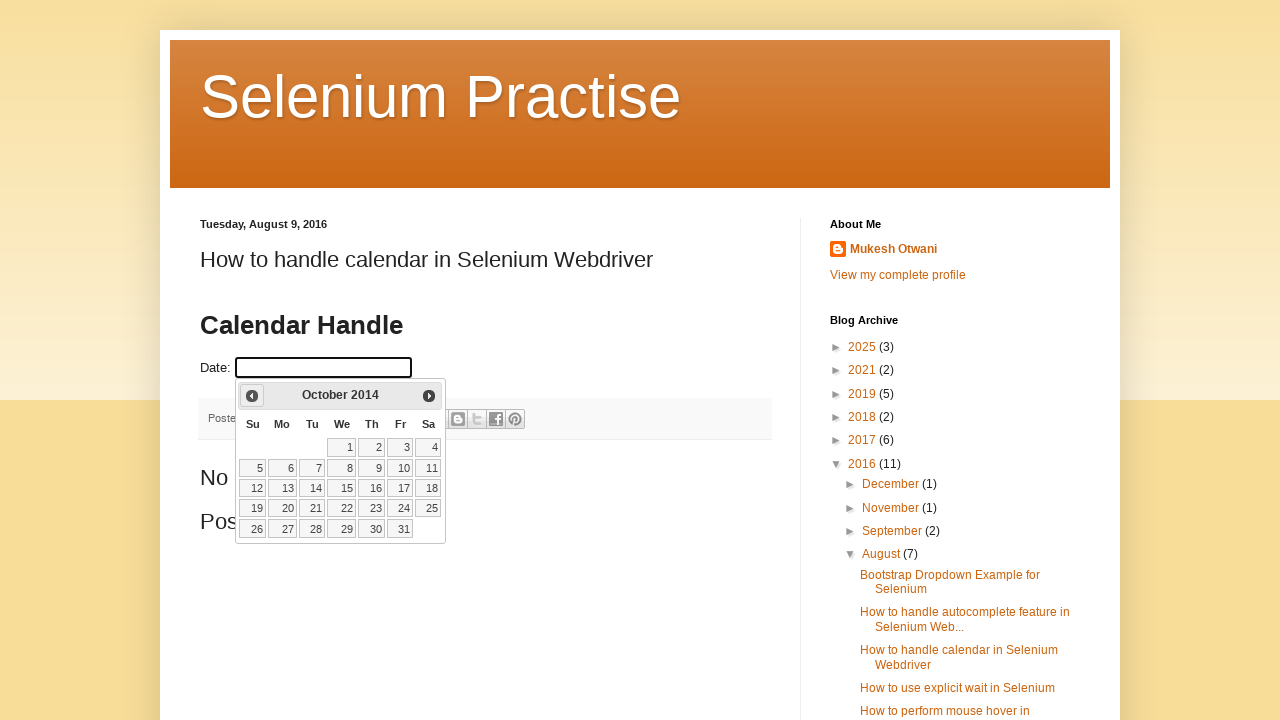

Clicked previous month button to navigate backwards (current: October 2014) at (252, 396) on xpath=//a[@title='Prev']
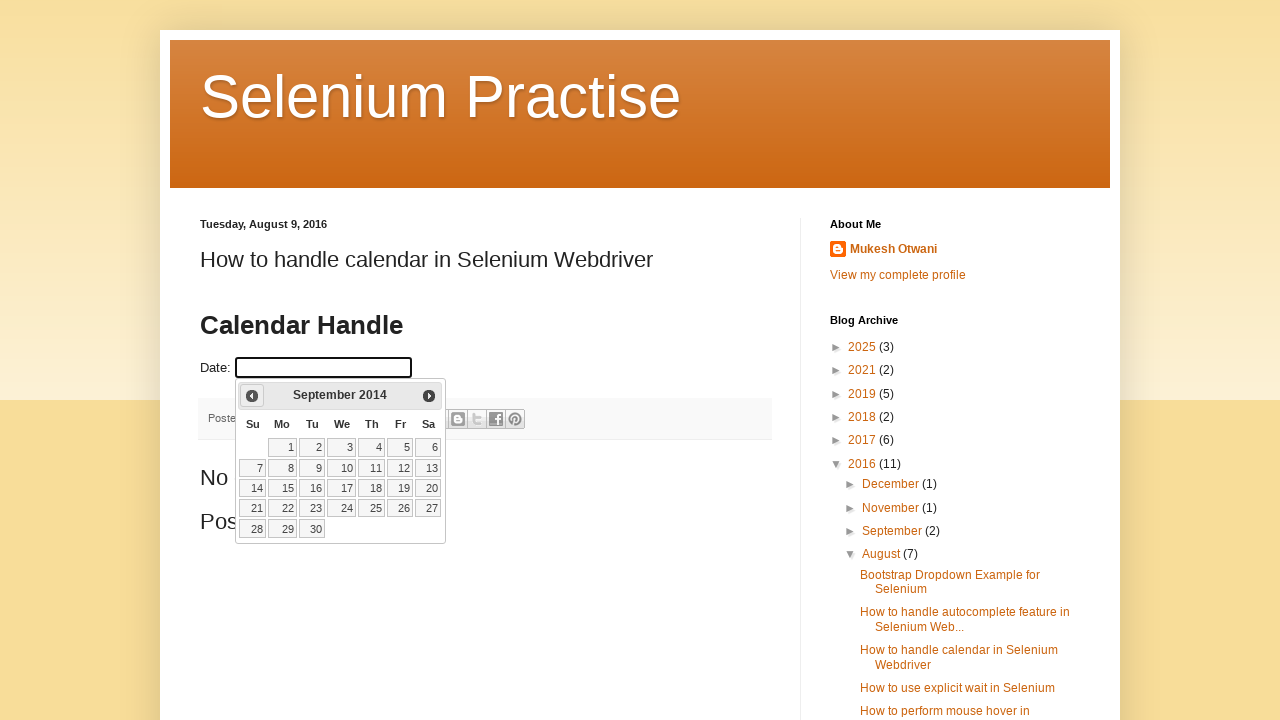

Retrieved updated month: September
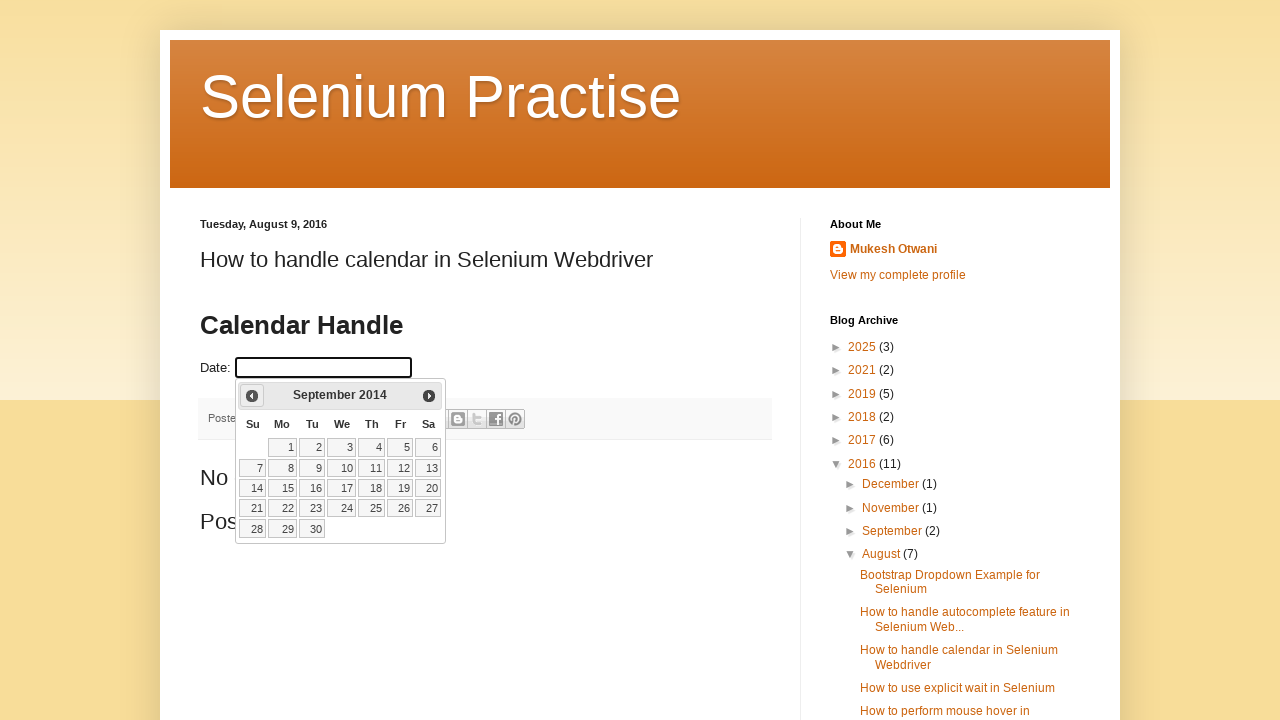

Retrieved updated year: 2014
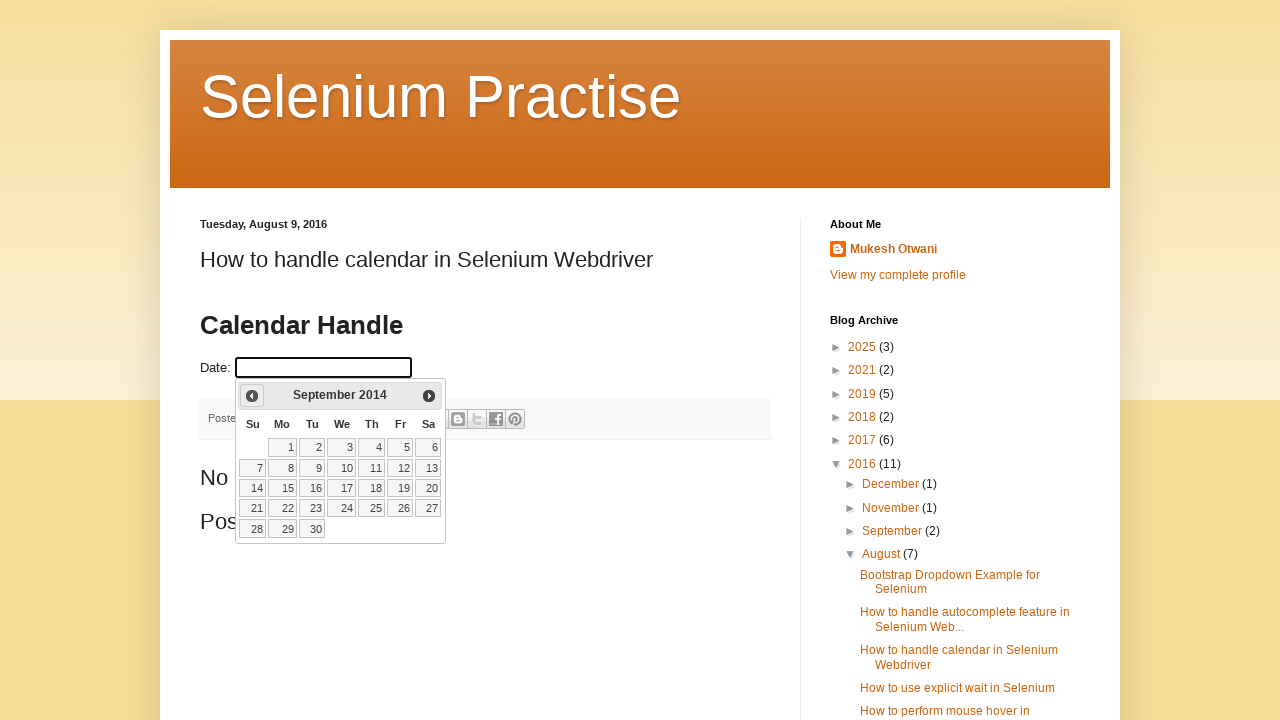

Clicked previous month button to navigate backwards (current: September 2014) at (252, 396) on xpath=//a[@title='Prev']
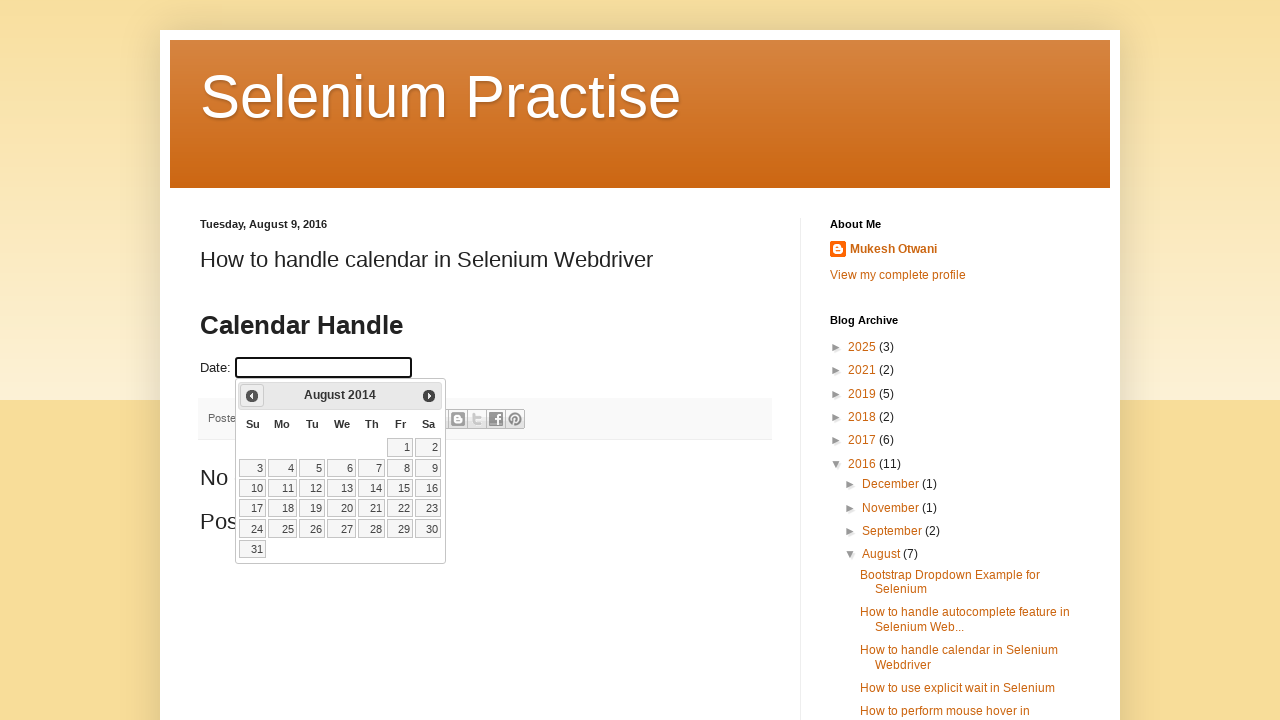

Retrieved updated month: August
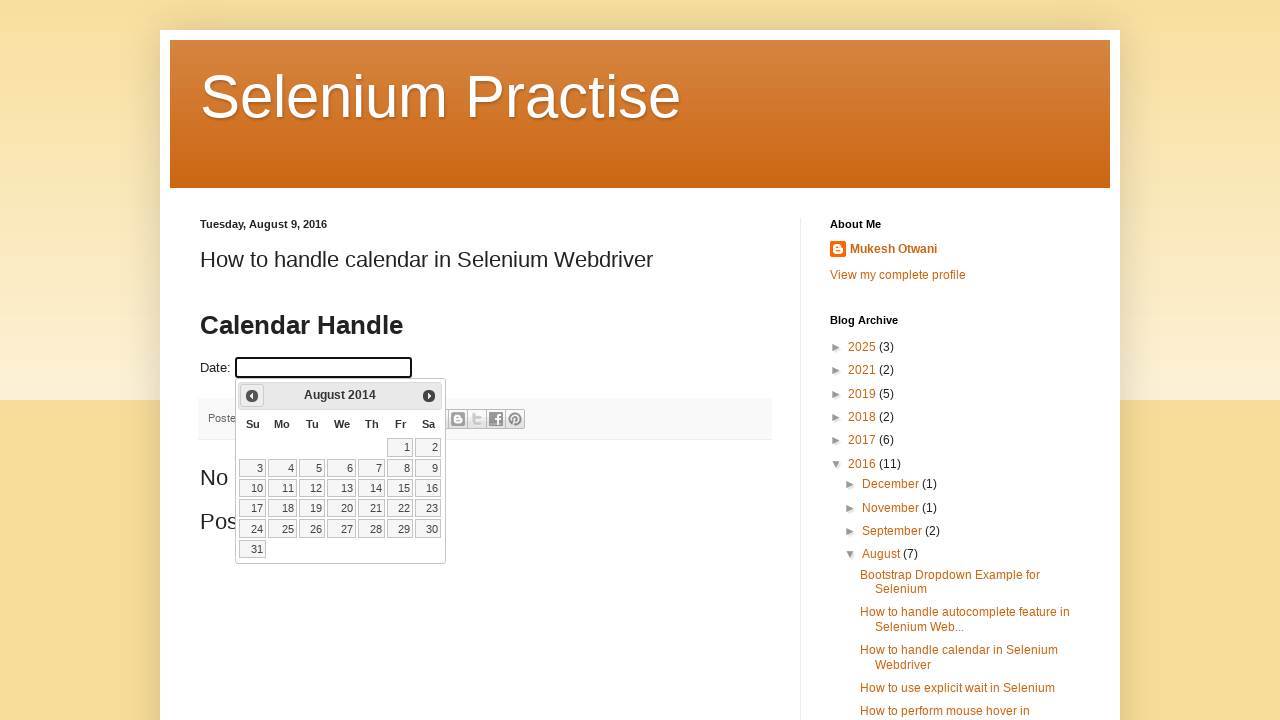

Retrieved updated year: 2014
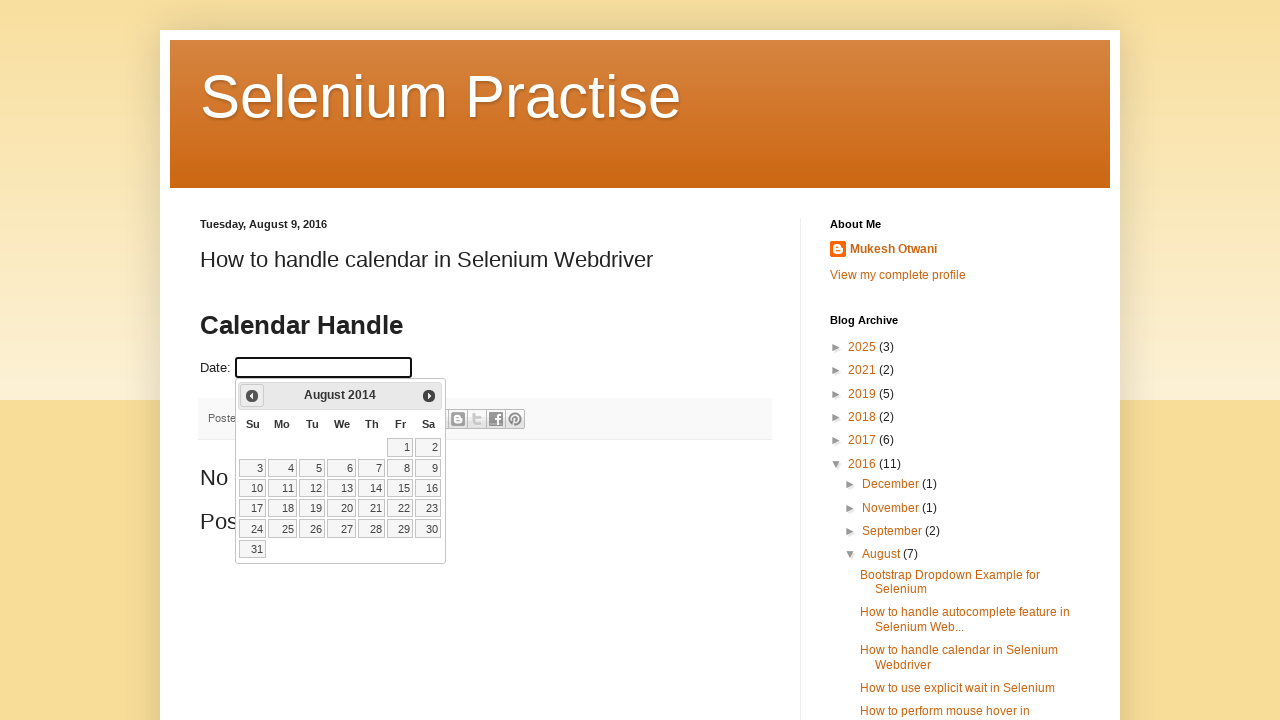

Clicked previous month button to navigate backwards (current: August 2014) at (252, 396) on xpath=//a[@title='Prev']
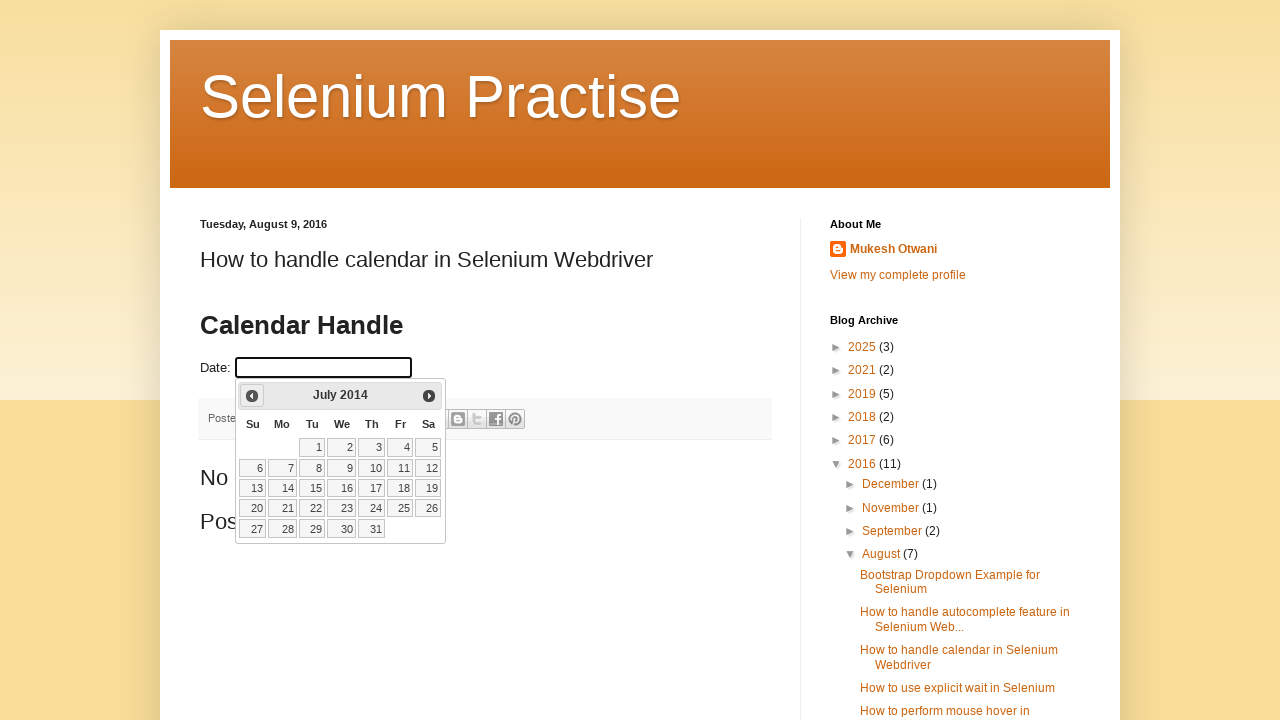

Retrieved updated month: July
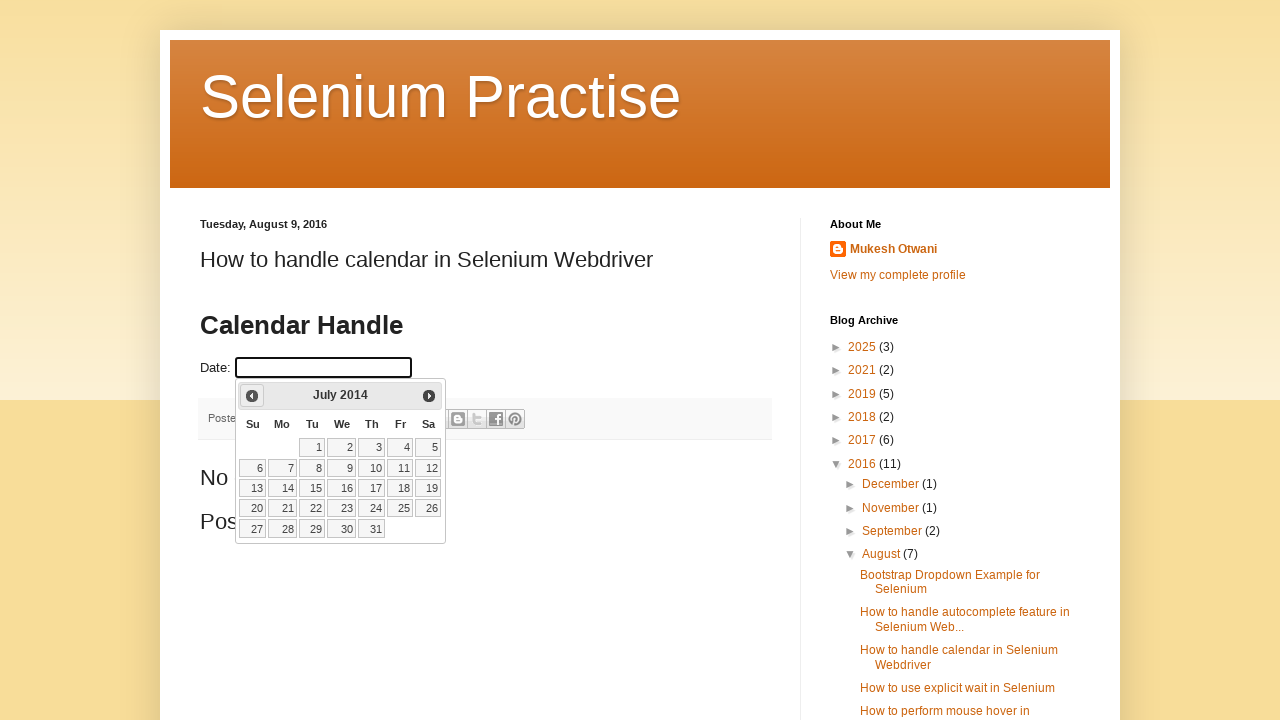

Retrieved updated year: 2014
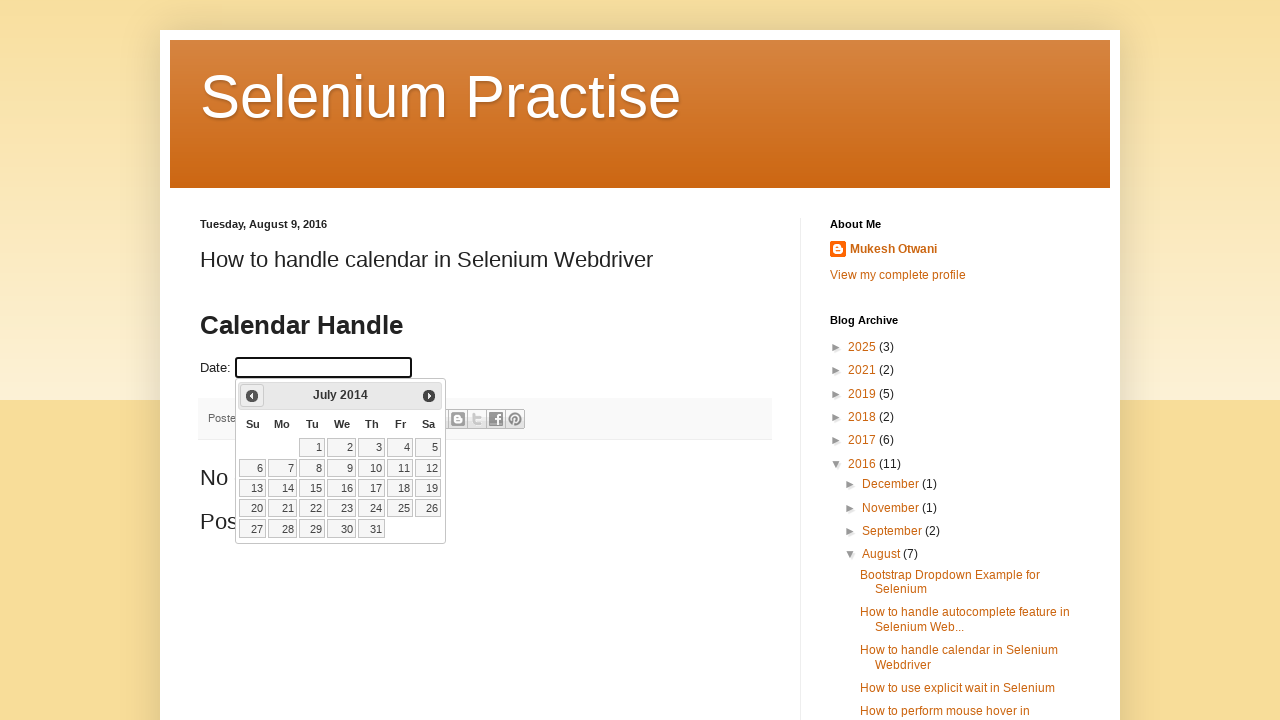

Clicked previous month button to navigate backwards (current: July 2014) at (252, 396) on xpath=//a[@title='Prev']
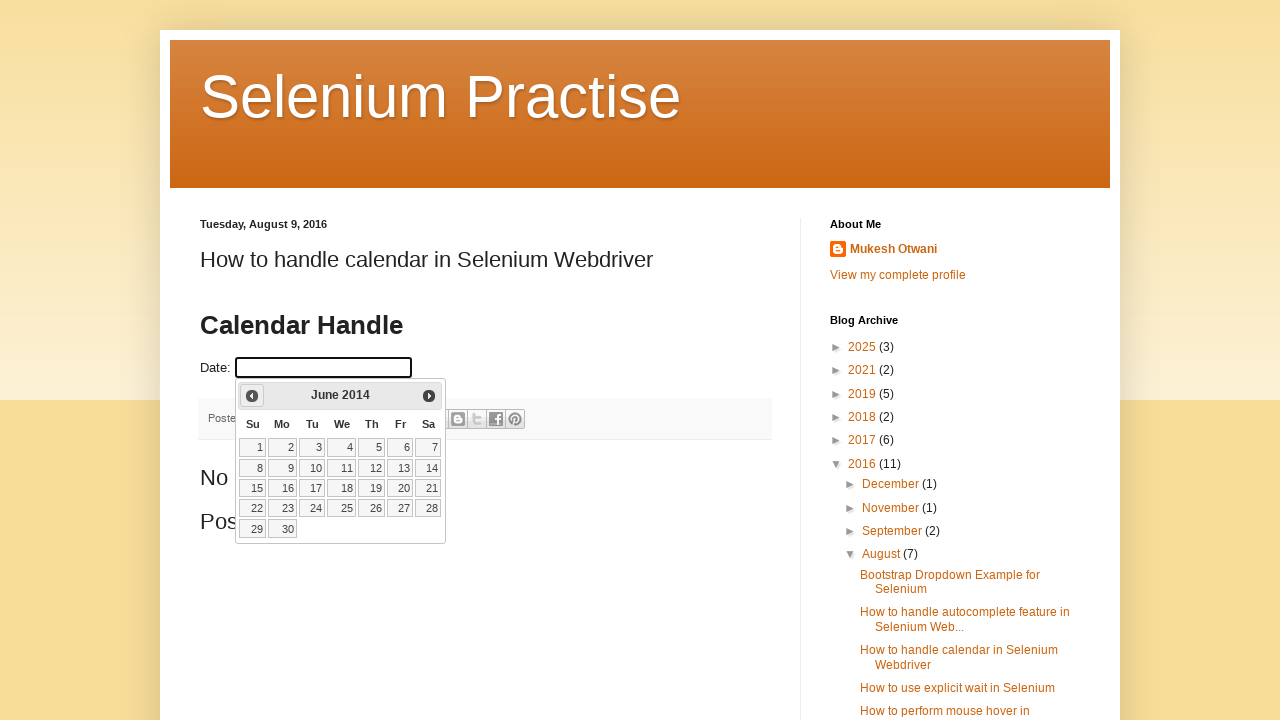

Retrieved updated month: June
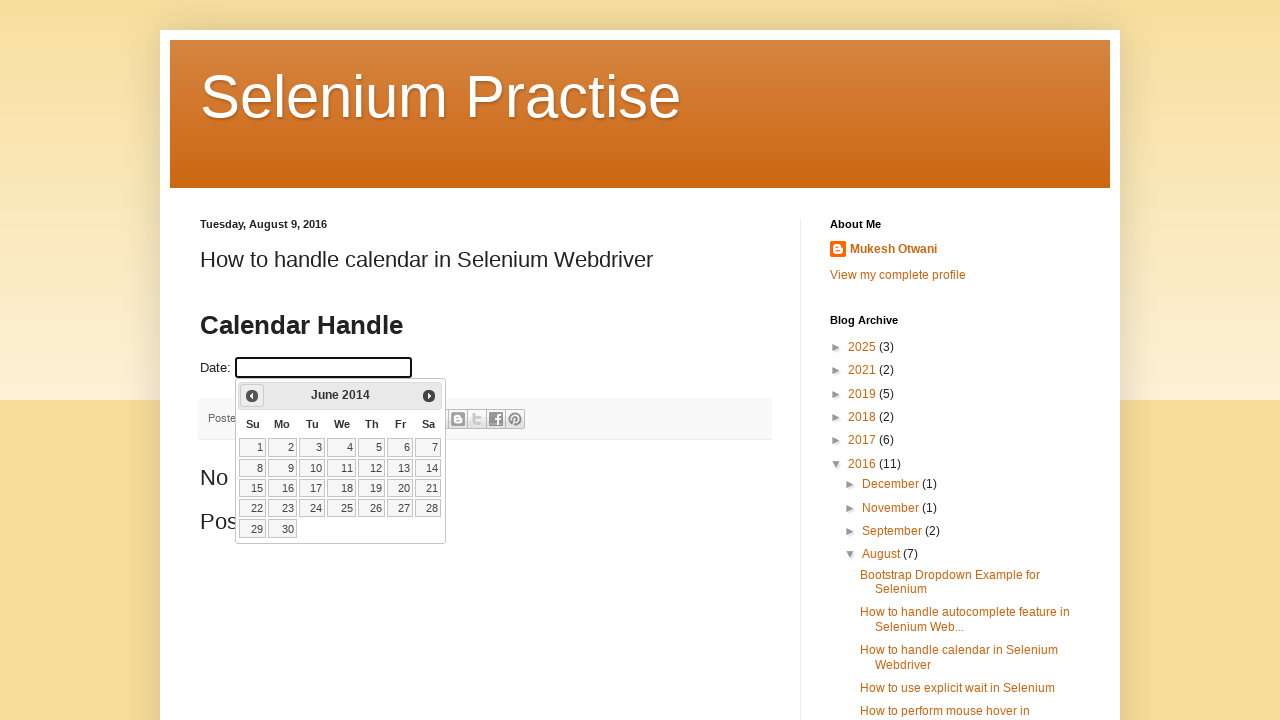

Retrieved updated year: 2014
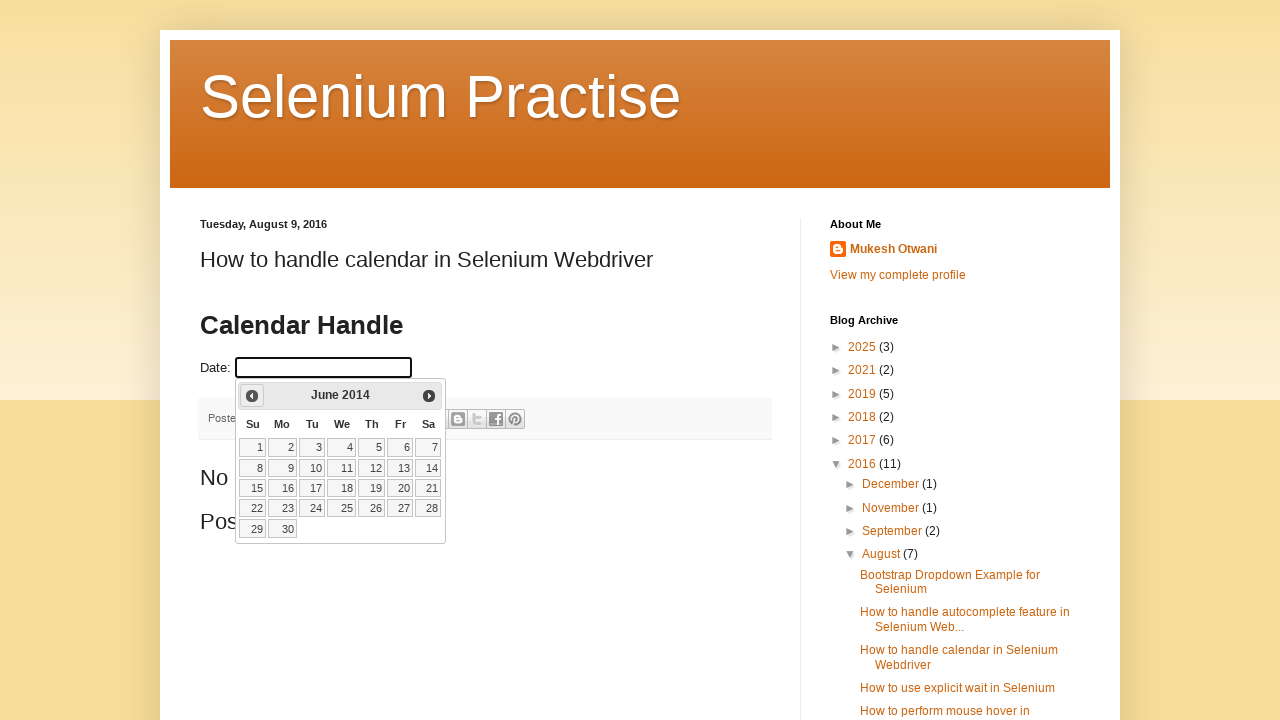

Clicked previous month button to navigate backwards (current: June 2014) at (252, 396) on xpath=//a[@title='Prev']
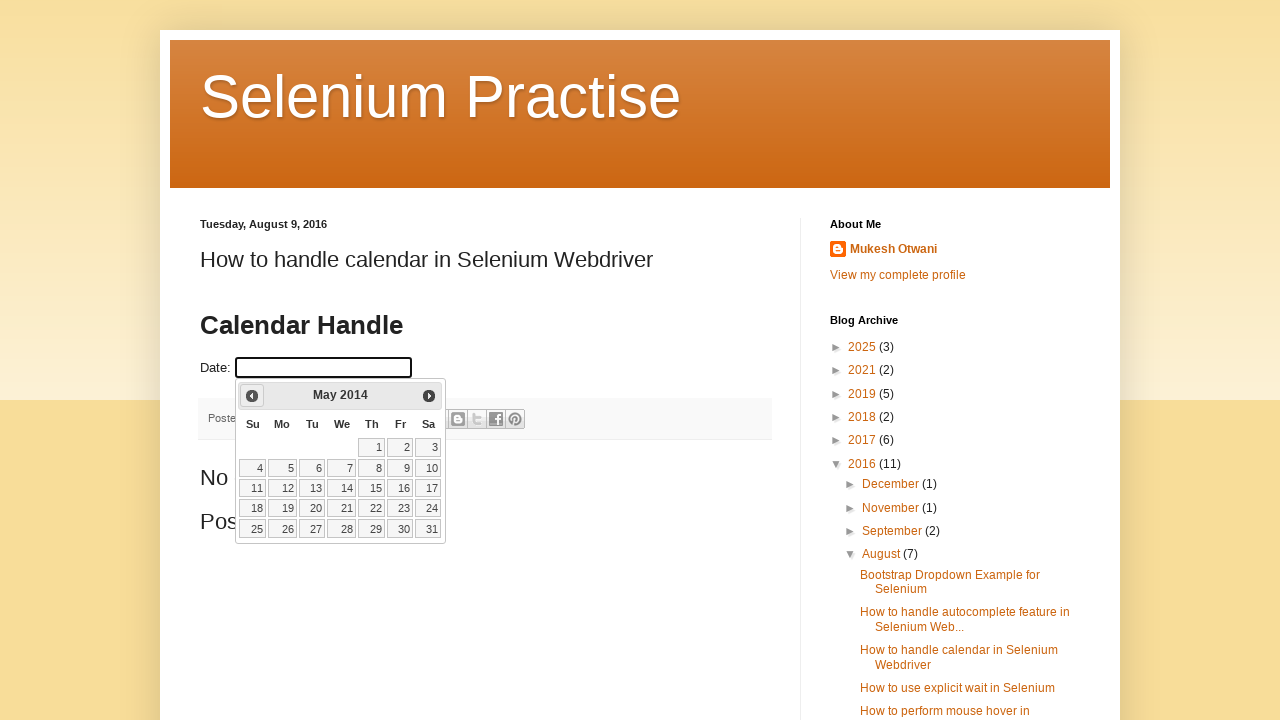

Retrieved updated month: May
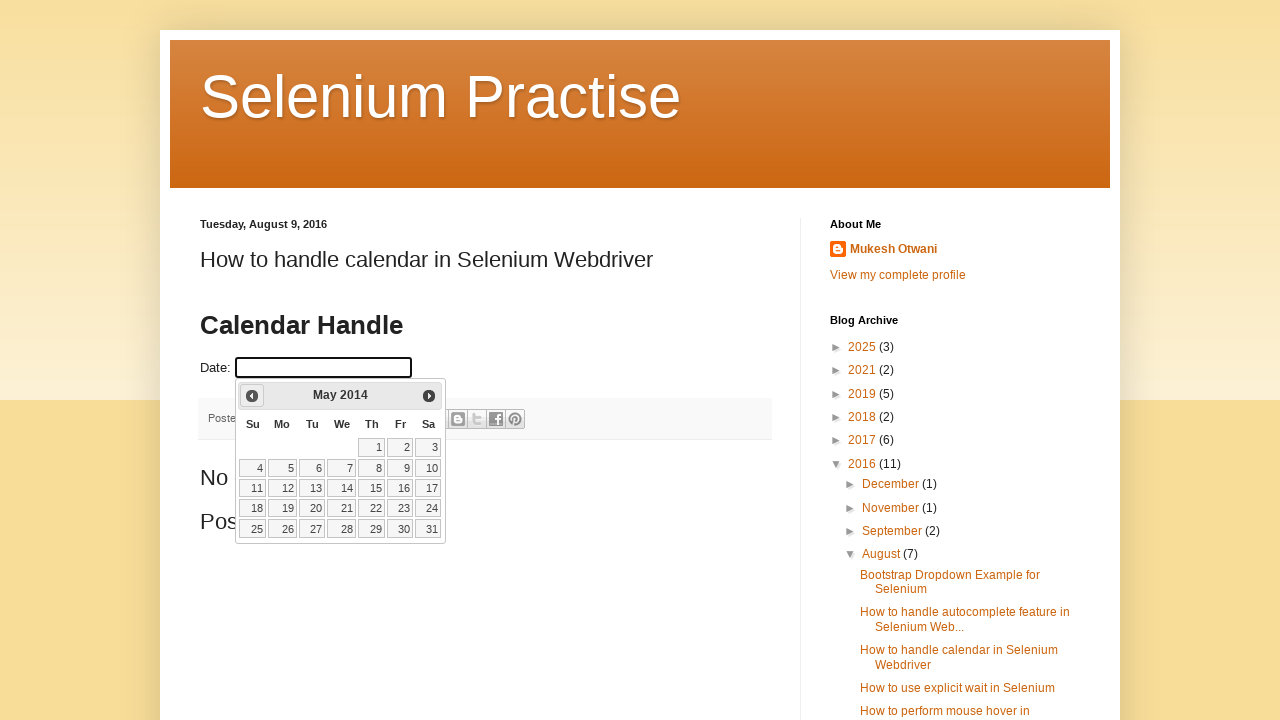

Retrieved updated year: 2014
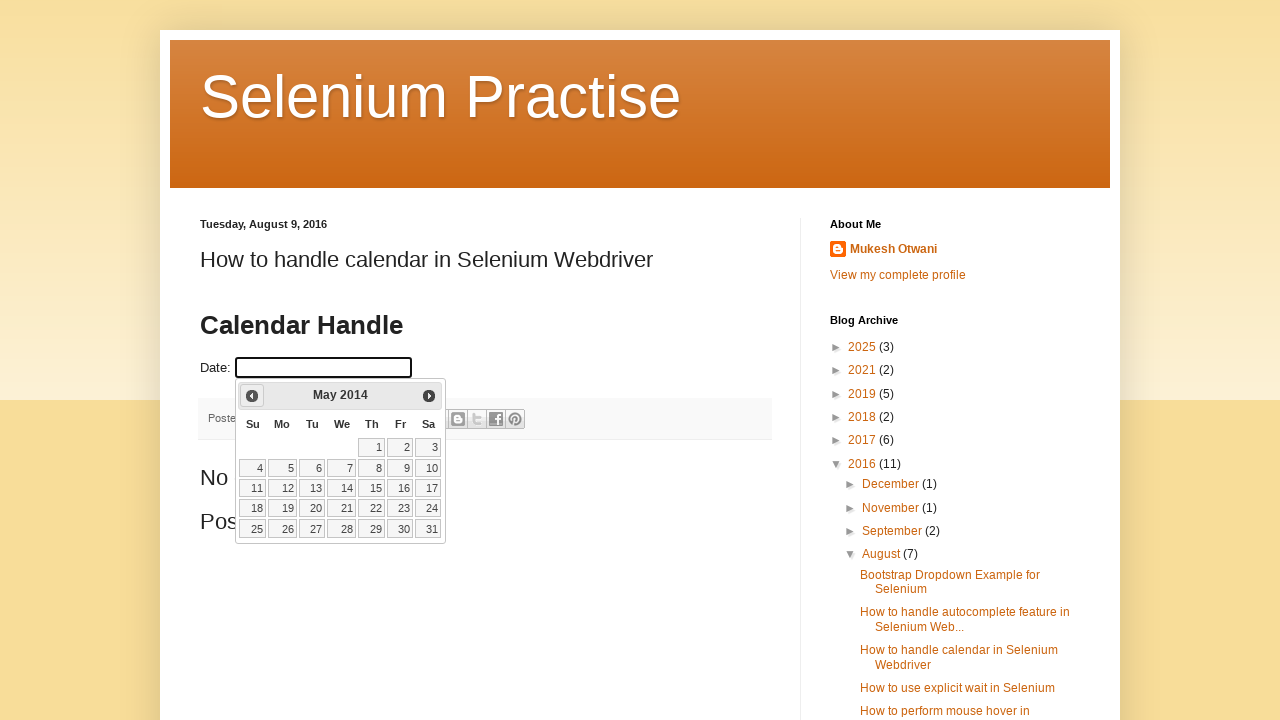

Clicked previous month button to navigate backwards (current: May 2014) at (252, 396) on xpath=//a[@title='Prev']
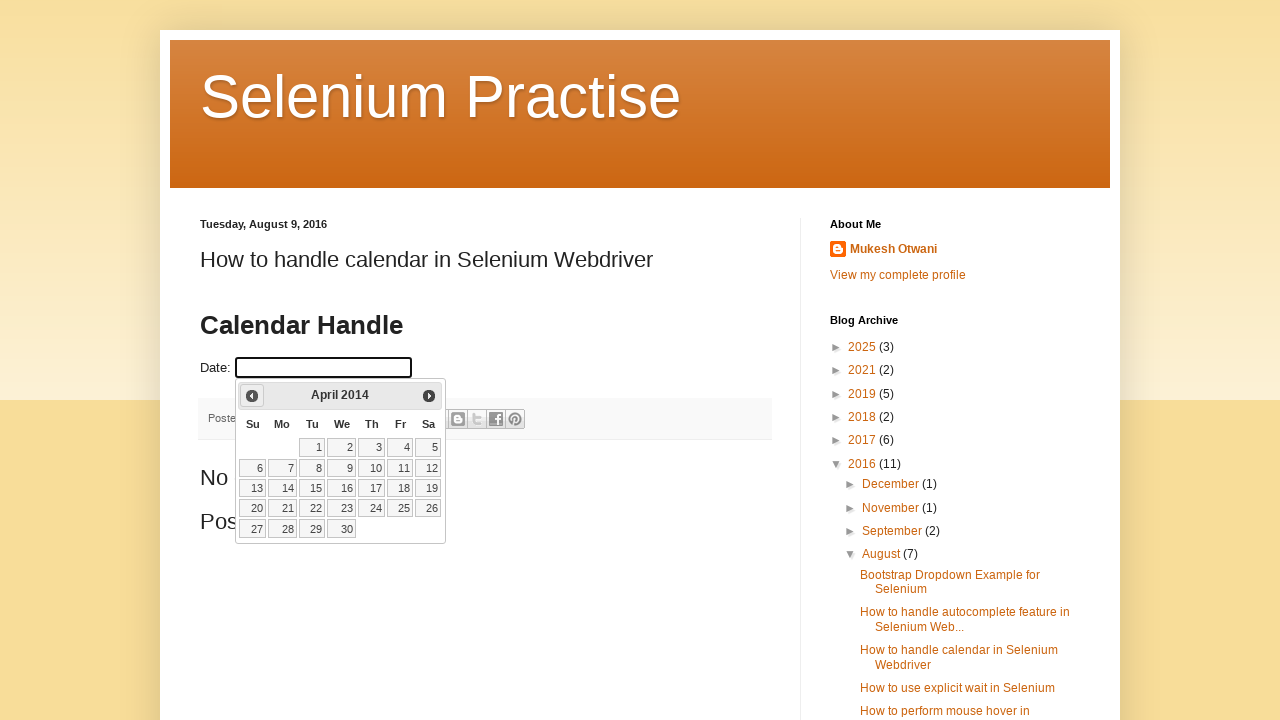

Retrieved updated month: April
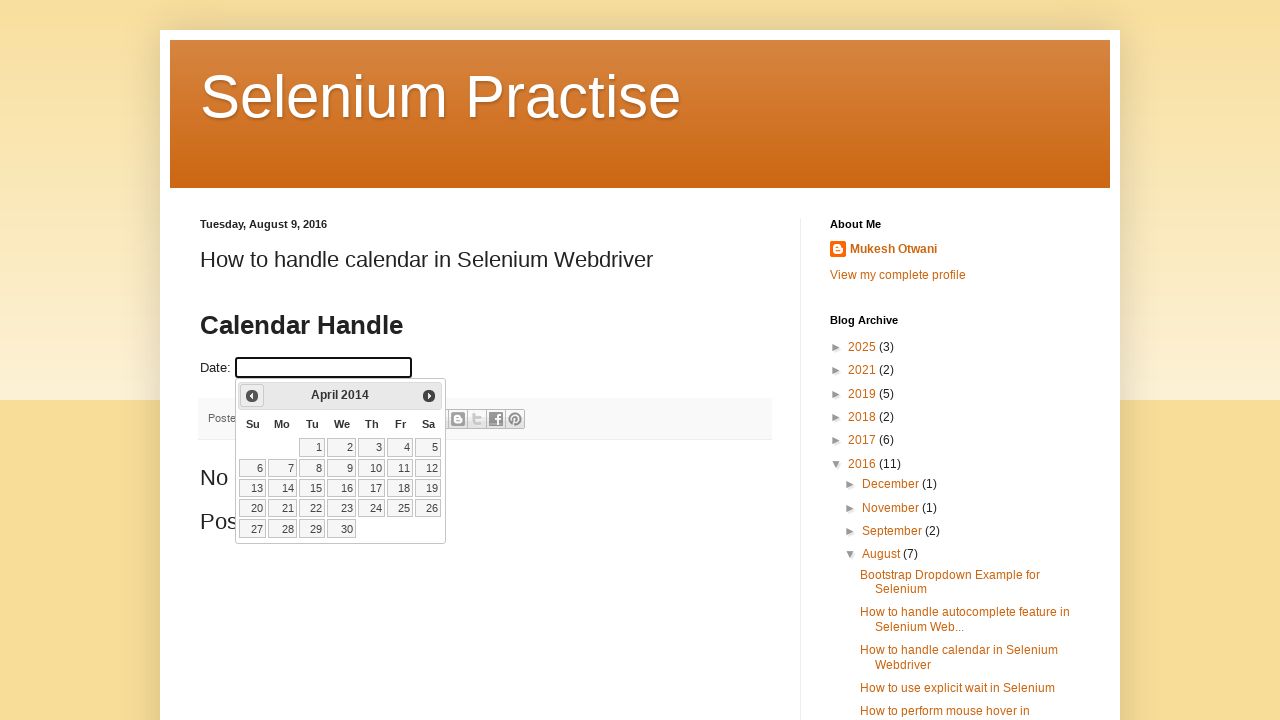

Retrieved updated year: 2014
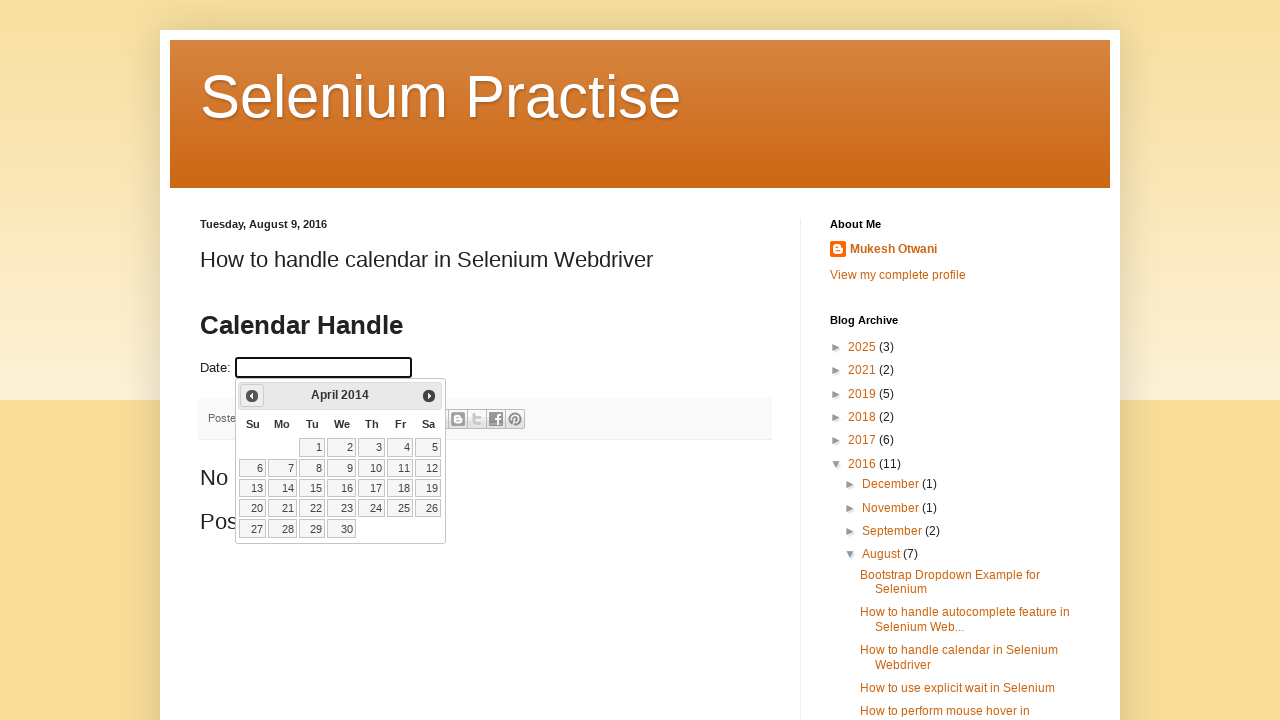

Clicked previous month button to navigate backwards (current: April 2014) at (252, 396) on xpath=//a[@title='Prev']
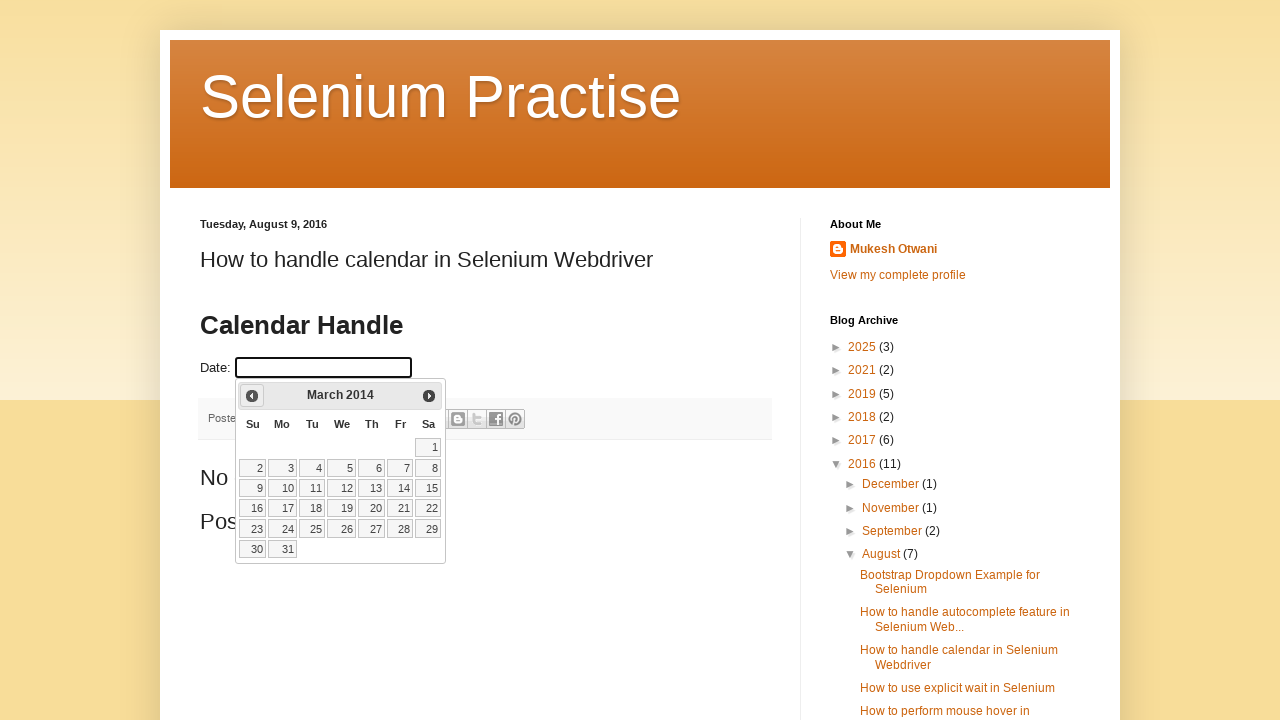

Retrieved updated month: March
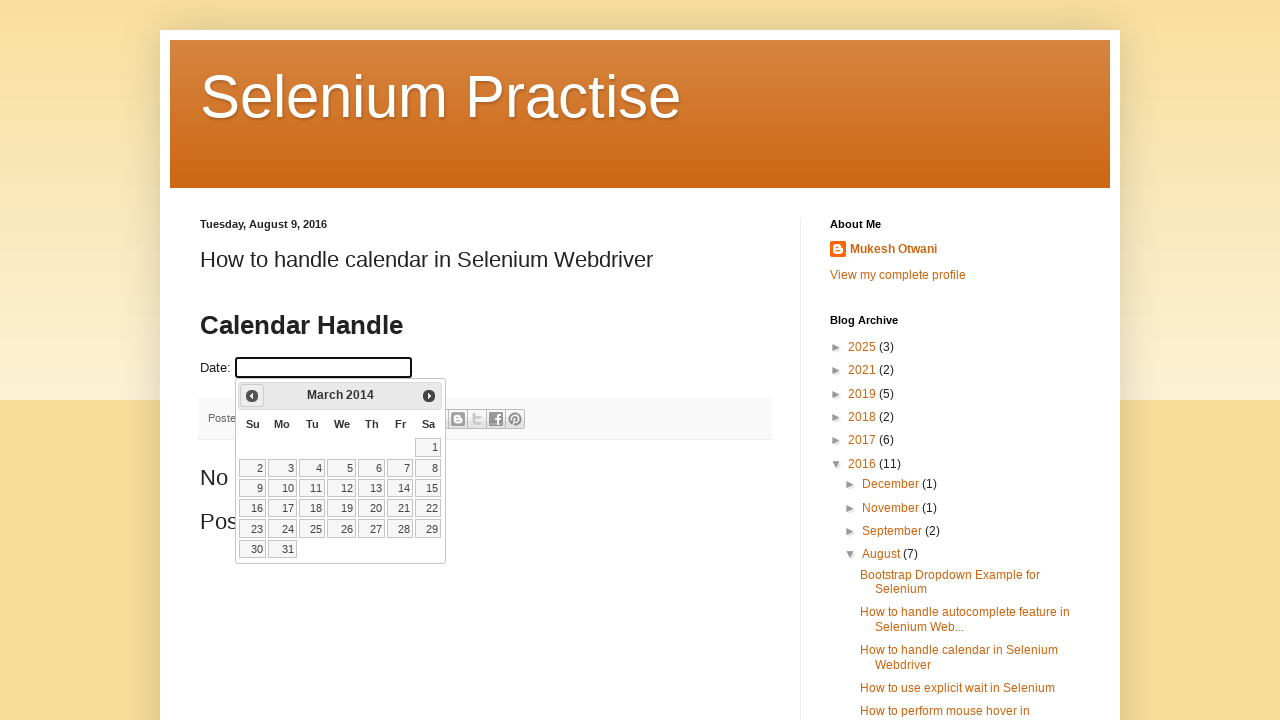

Retrieved updated year: 2014
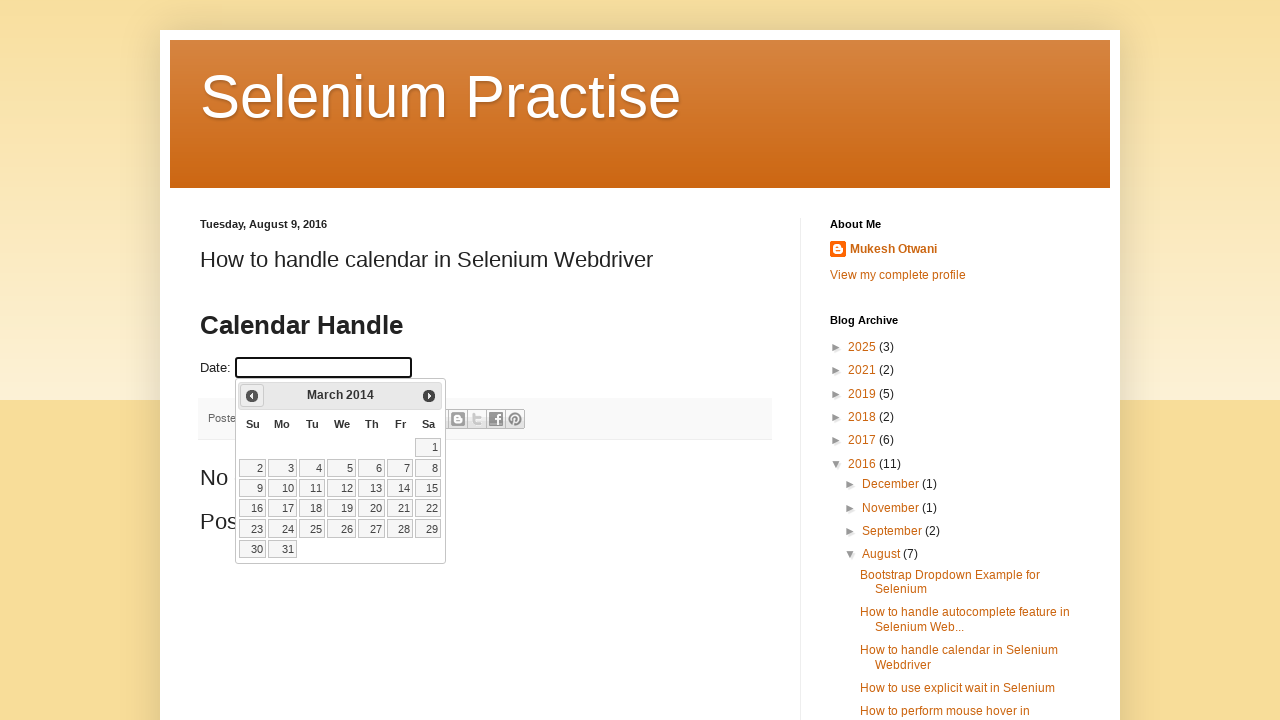

Clicked previous month button to navigate backwards (current: March 2014) at (252, 396) on xpath=//a[@title='Prev']
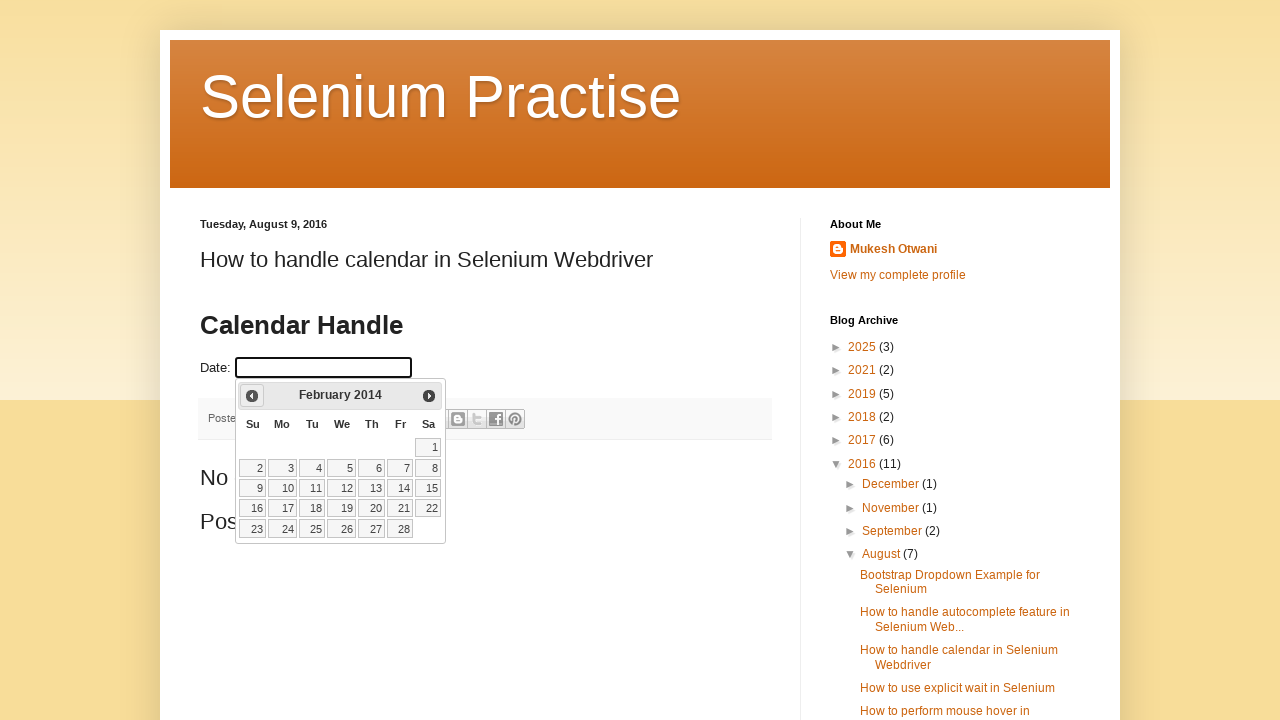

Retrieved updated month: February
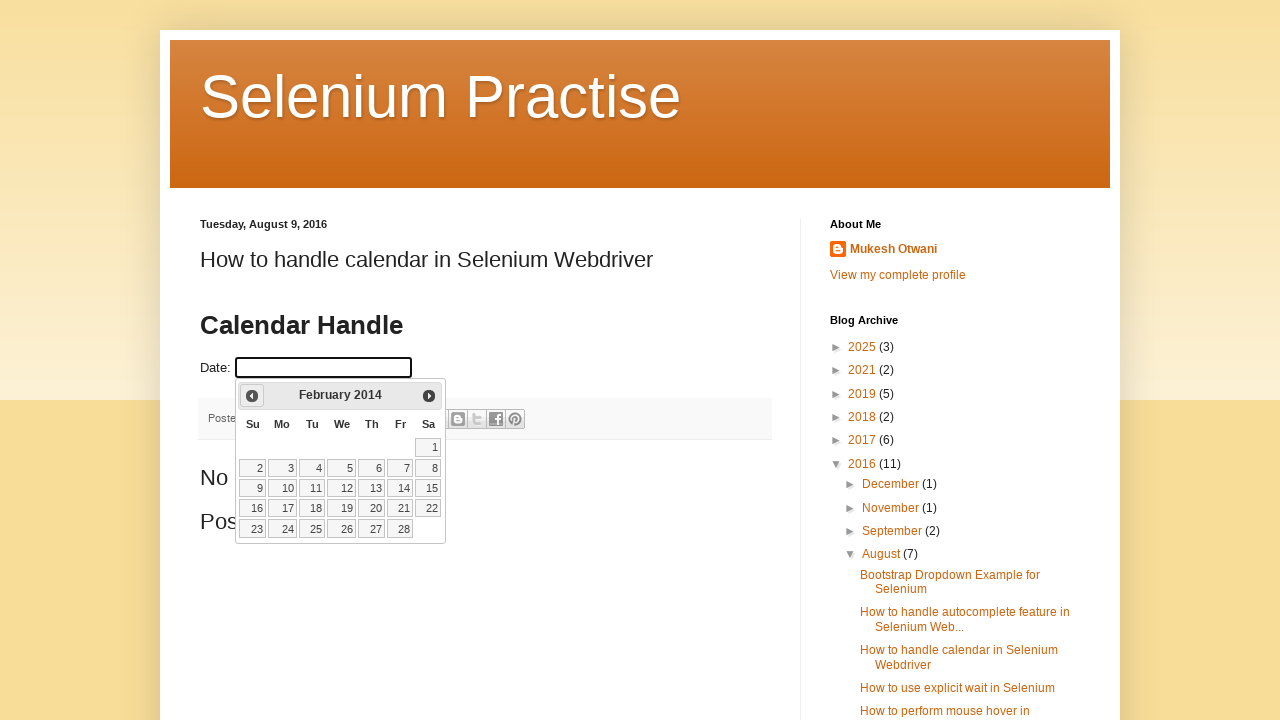

Retrieved updated year: 2014
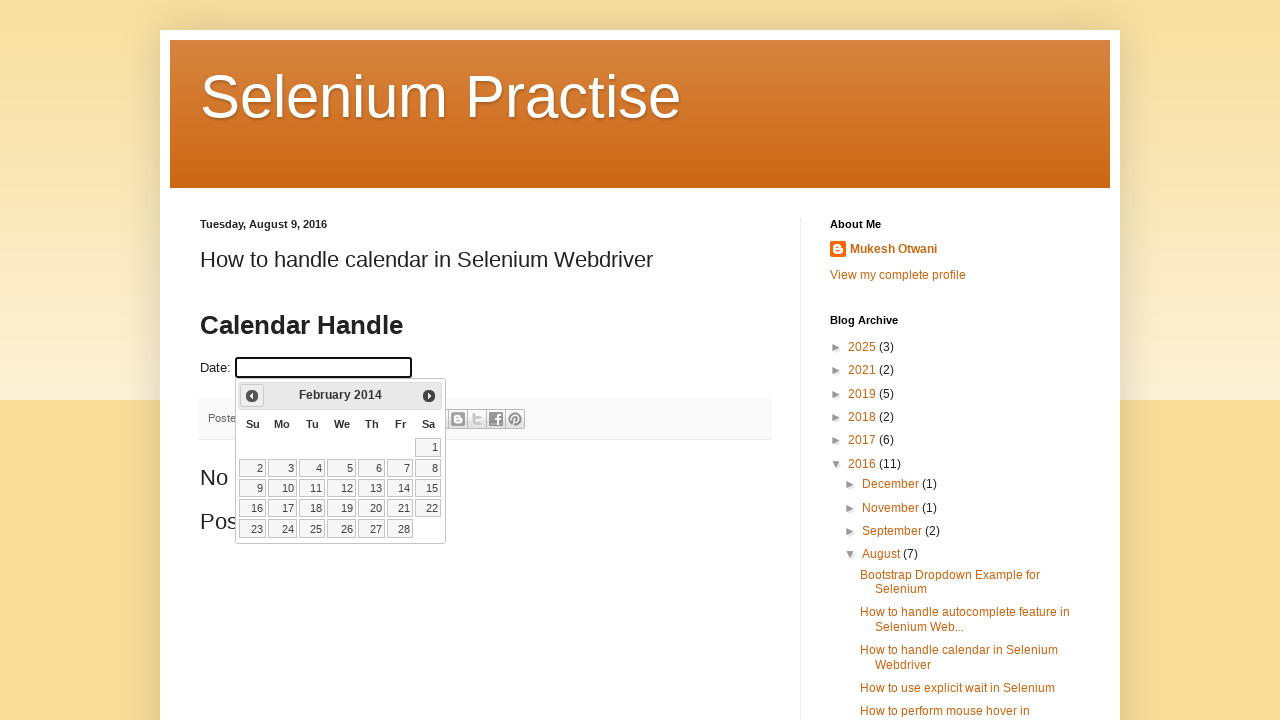

Clicked previous month button to navigate backwards (current: February 2014) at (252, 396) on xpath=//a[@title='Prev']
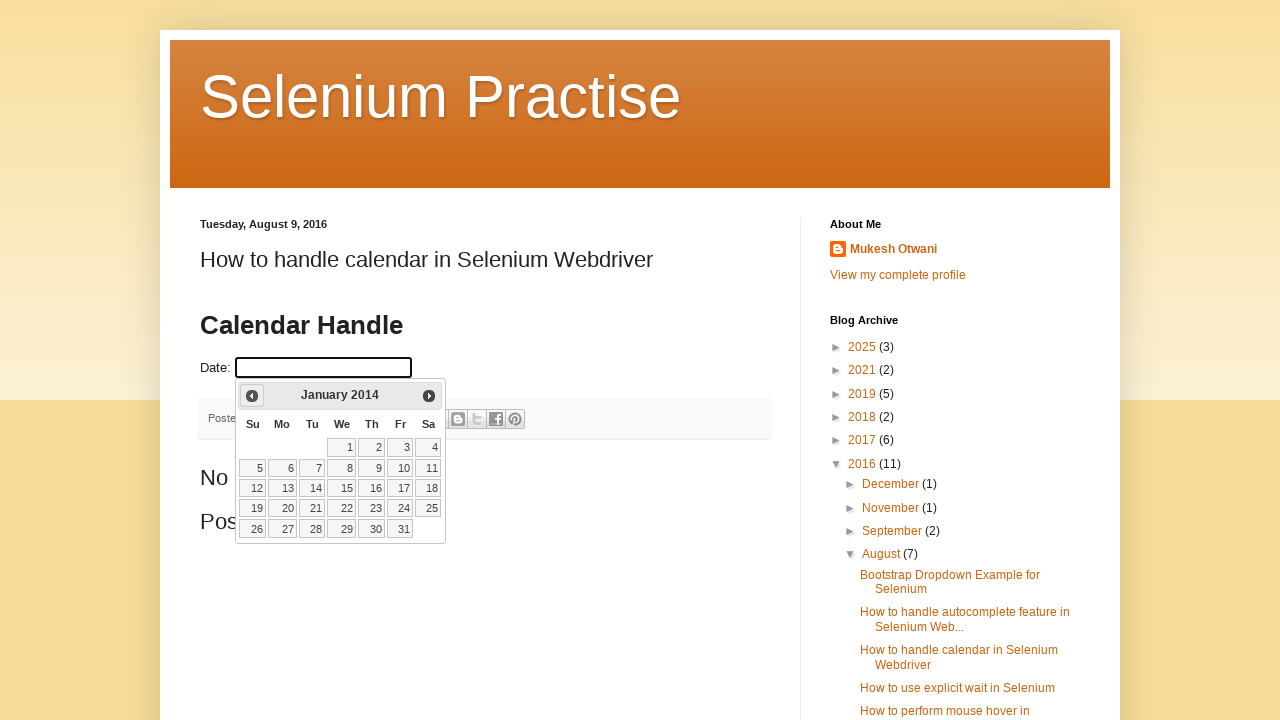

Retrieved updated month: January
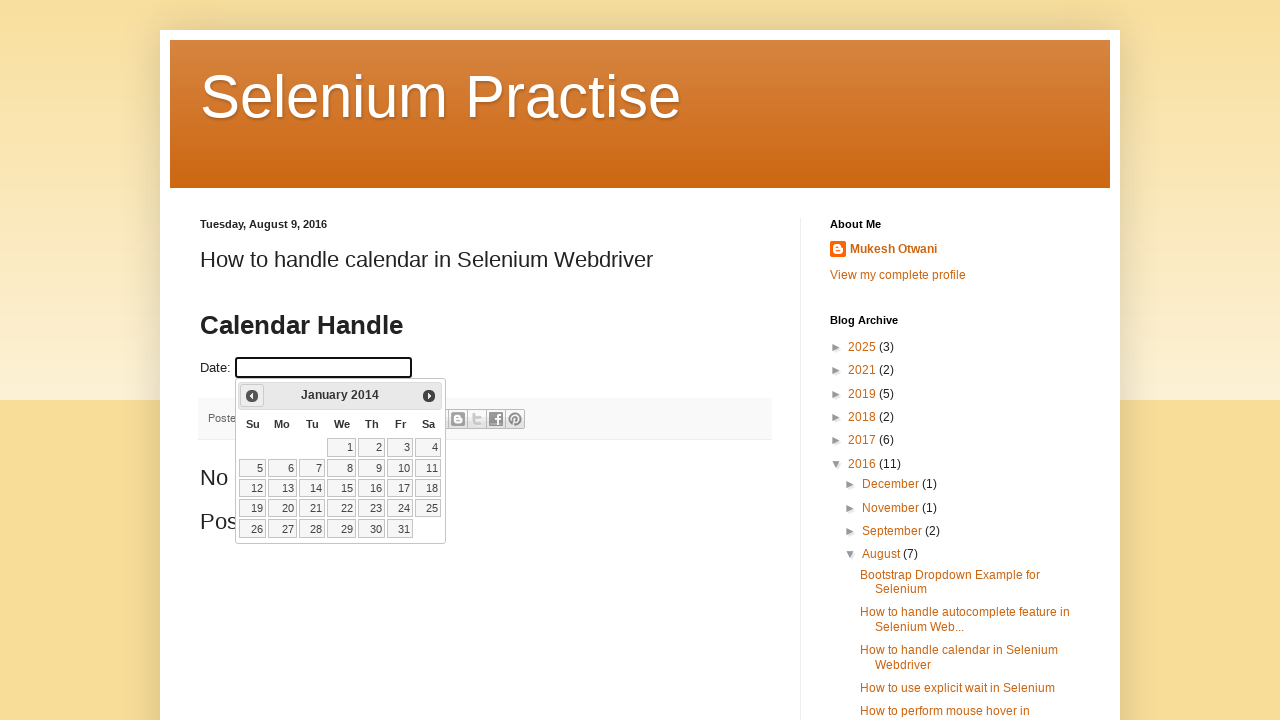

Retrieved updated year: 2014
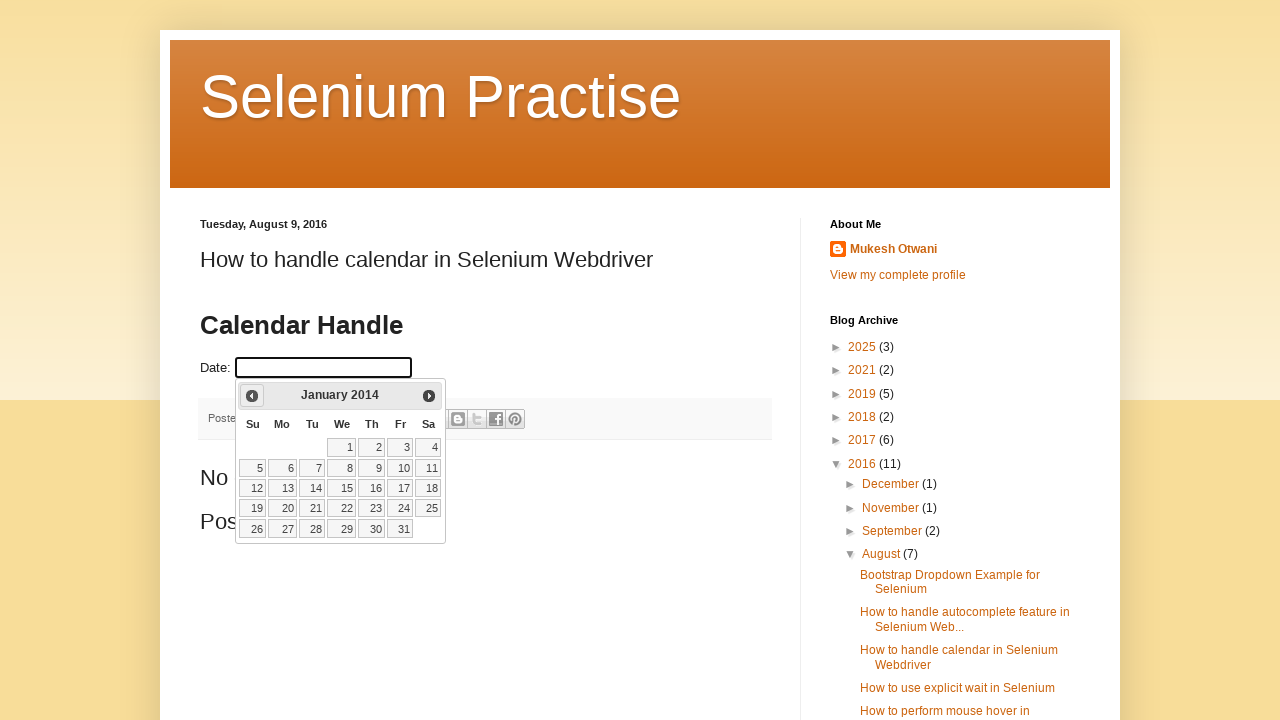

Clicked previous month button to navigate backwards (current: January 2014) at (252, 396) on xpath=//a[@title='Prev']
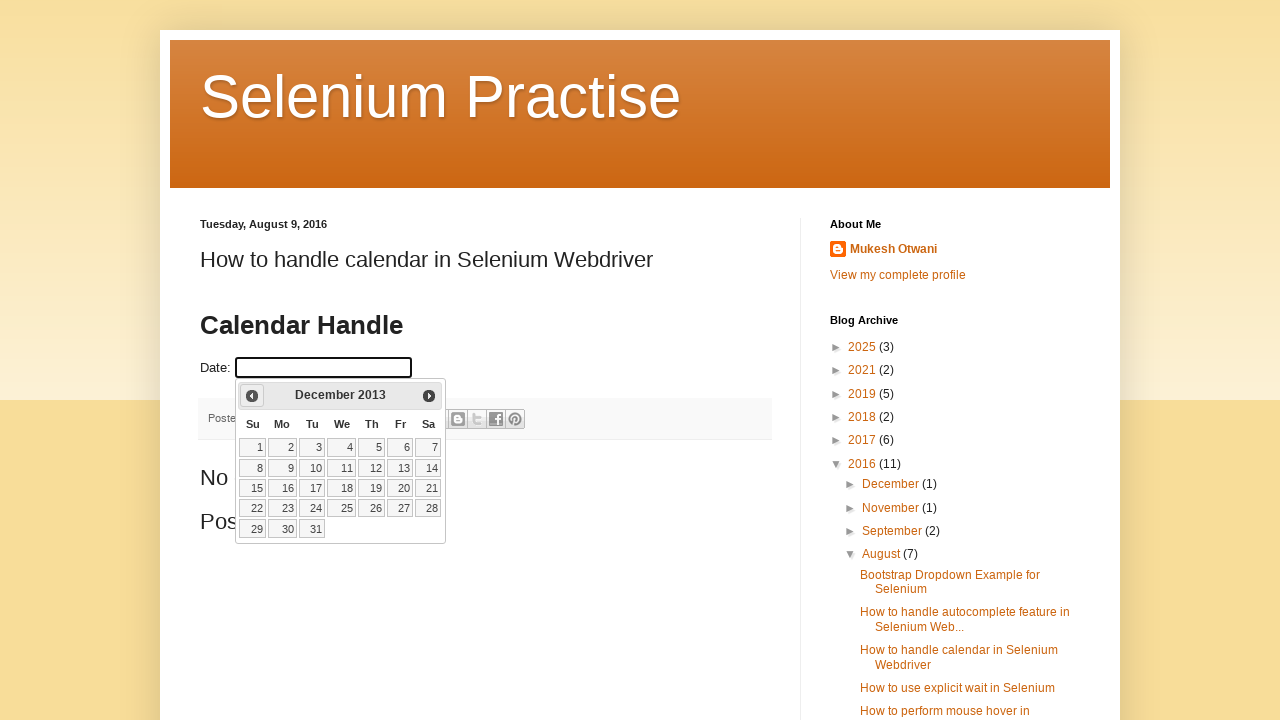

Retrieved updated month: December
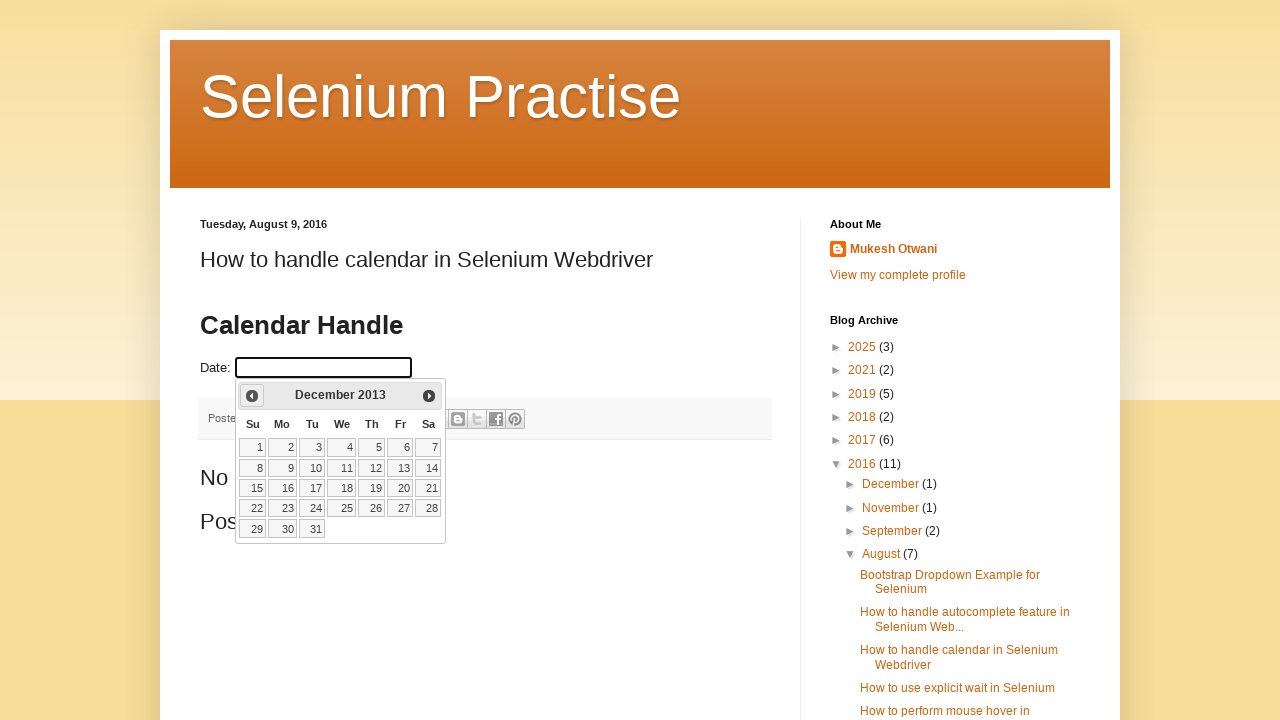

Retrieved updated year: 2013
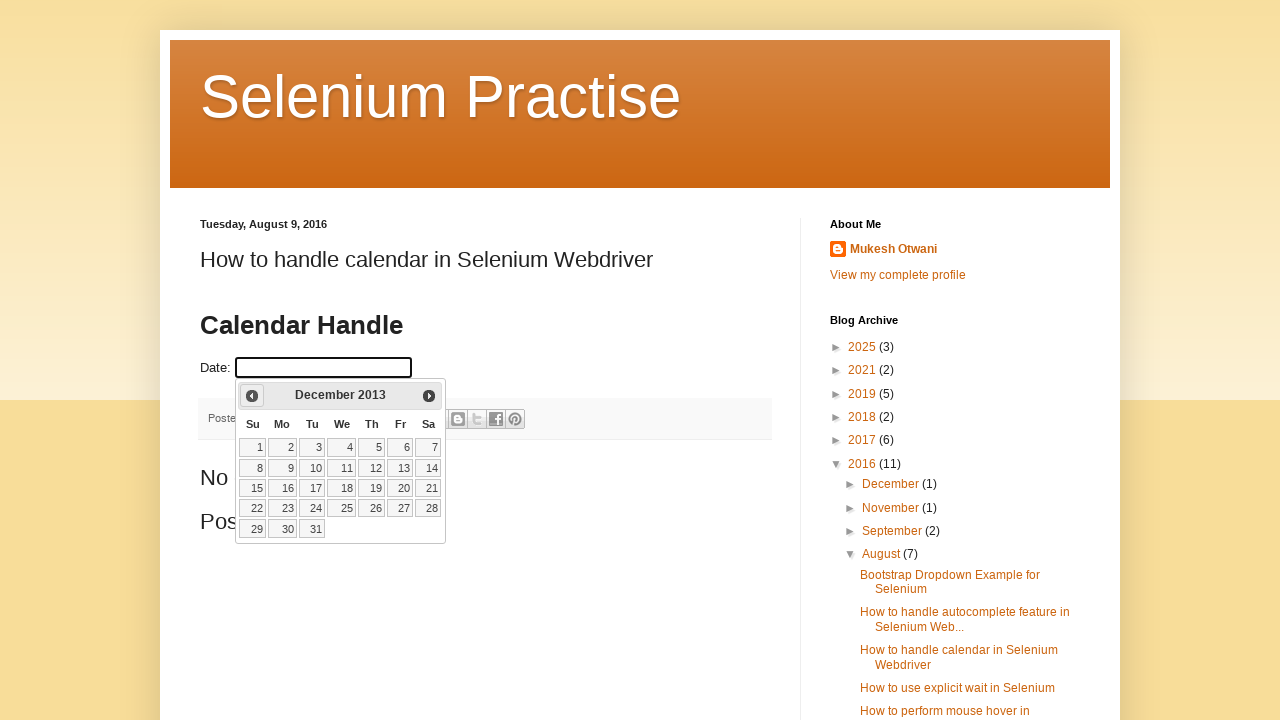

Clicked previous month button to navigate backwards (current: December 2013) at (252, 396) on xpath=//a[@title='Prev']
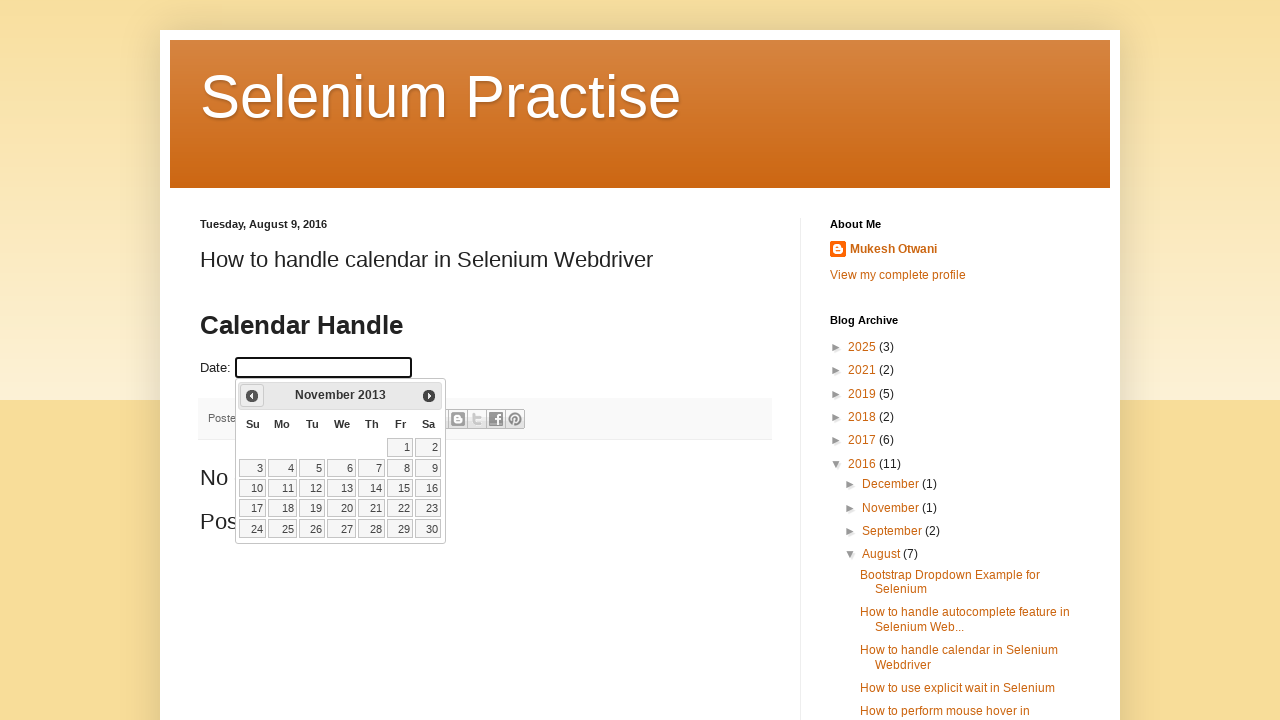

Retrieved updated month: November
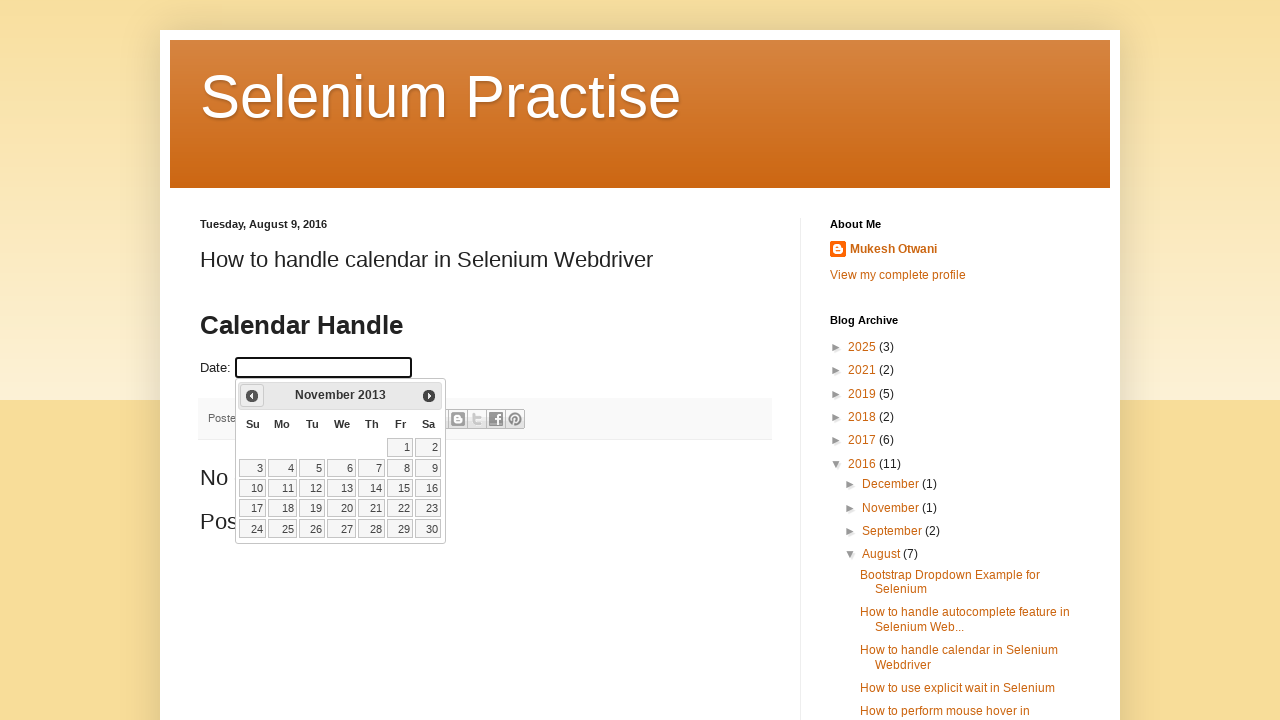

Retrieved updated year: 2013
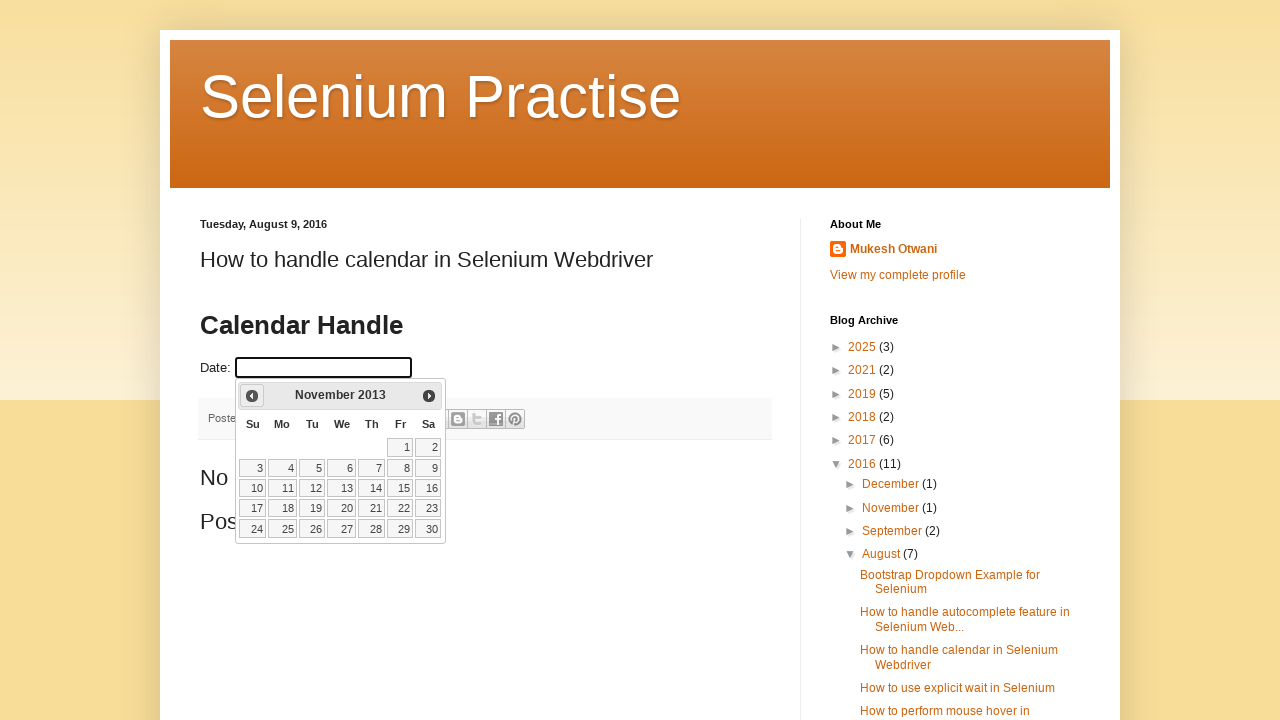

Clicked previous month button to navigate backwards (current: November 2013) at (252, 396) on xpath=//a[@title='Prev']
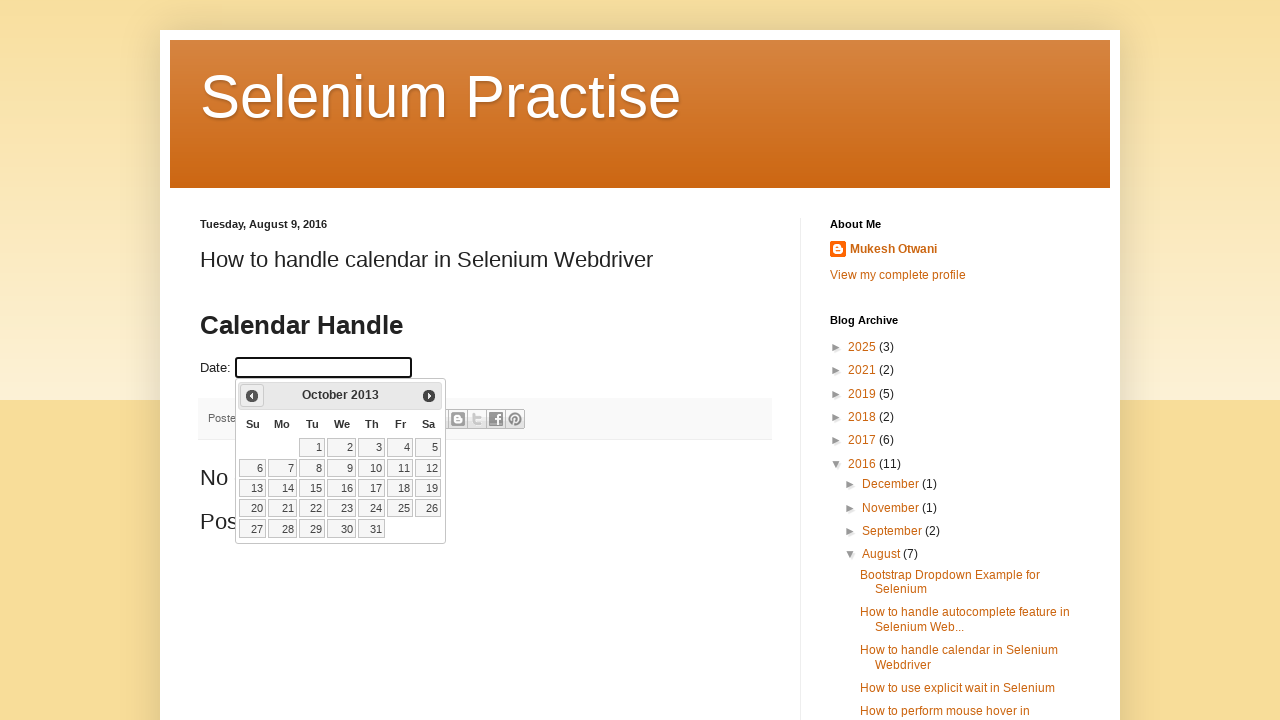

Retrieved updated month: October
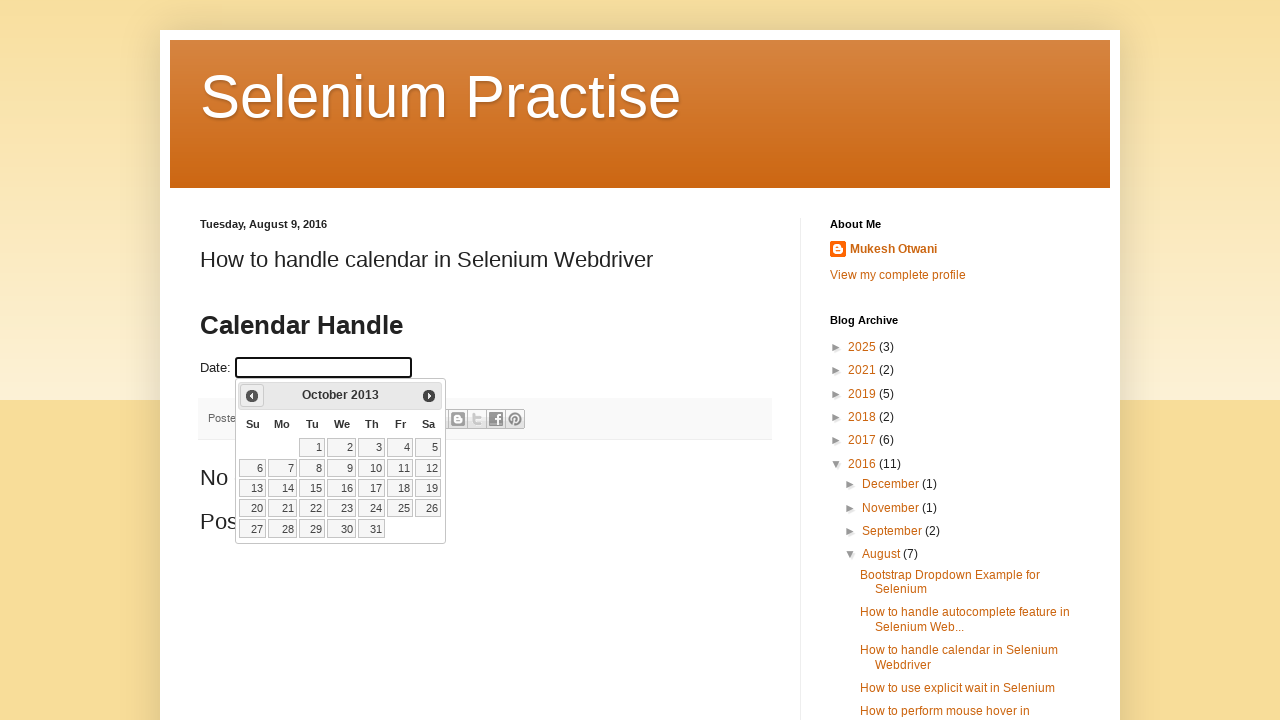

Retrieved updated year: 2013
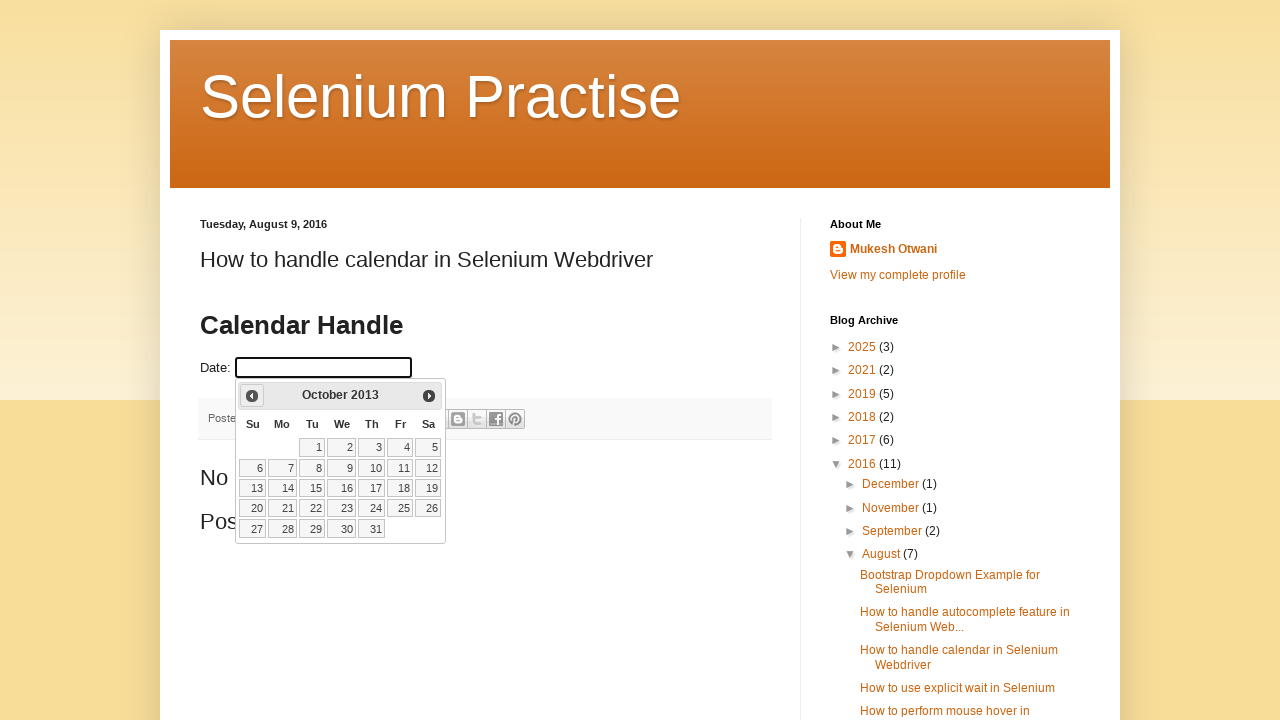

Clicked previous month button to navigate backwards (current: October 2013) at (252, 396) on xpath=//a[@title='Prev']
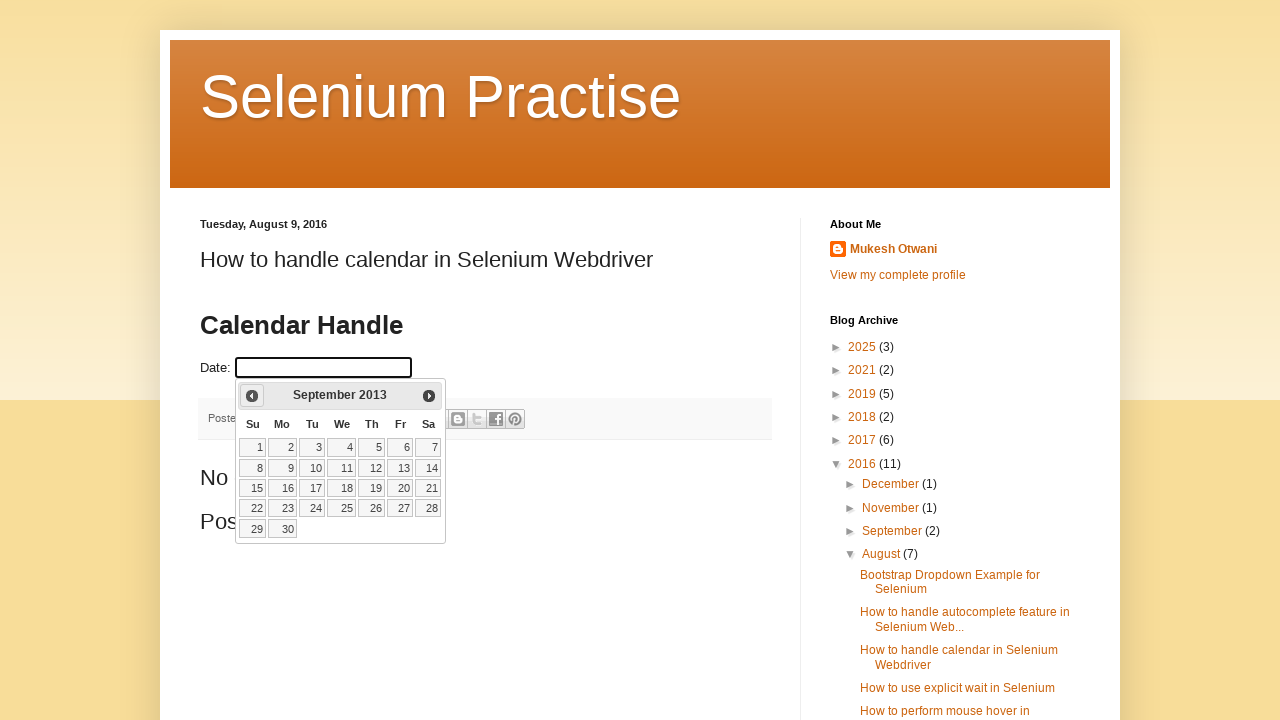

Retrieved updated month: September
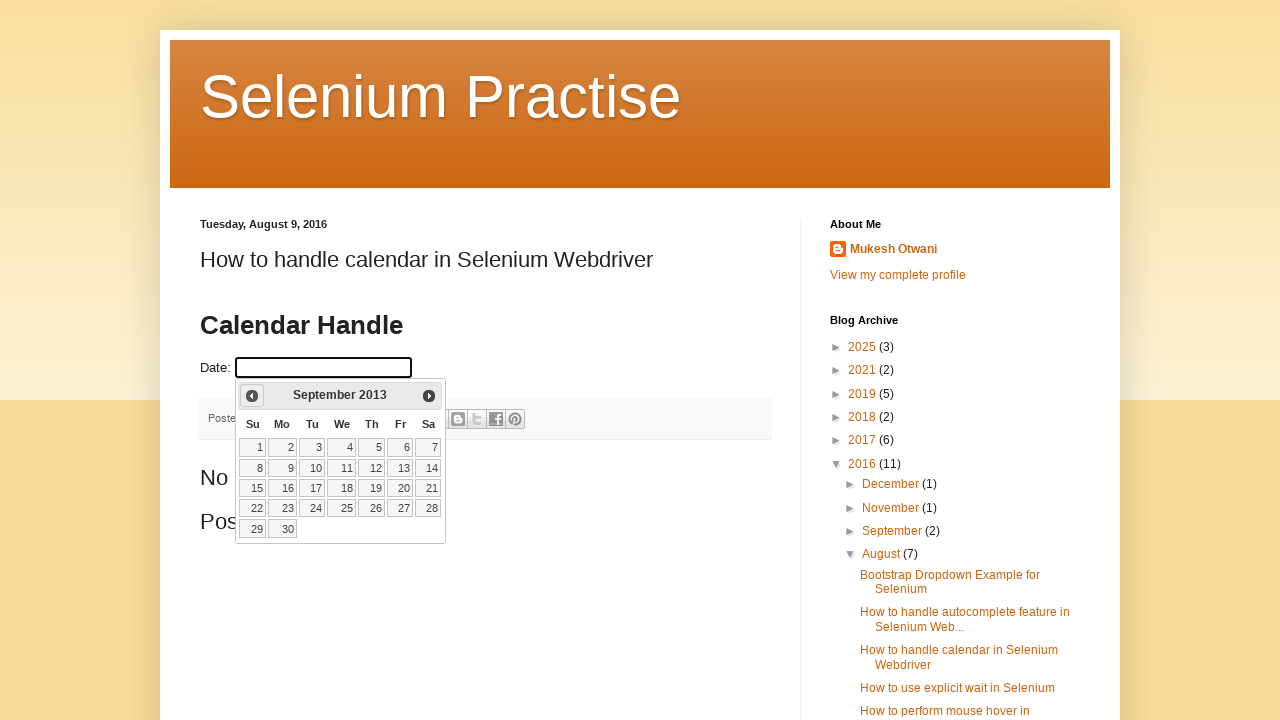

Retrieved updated year: 2013
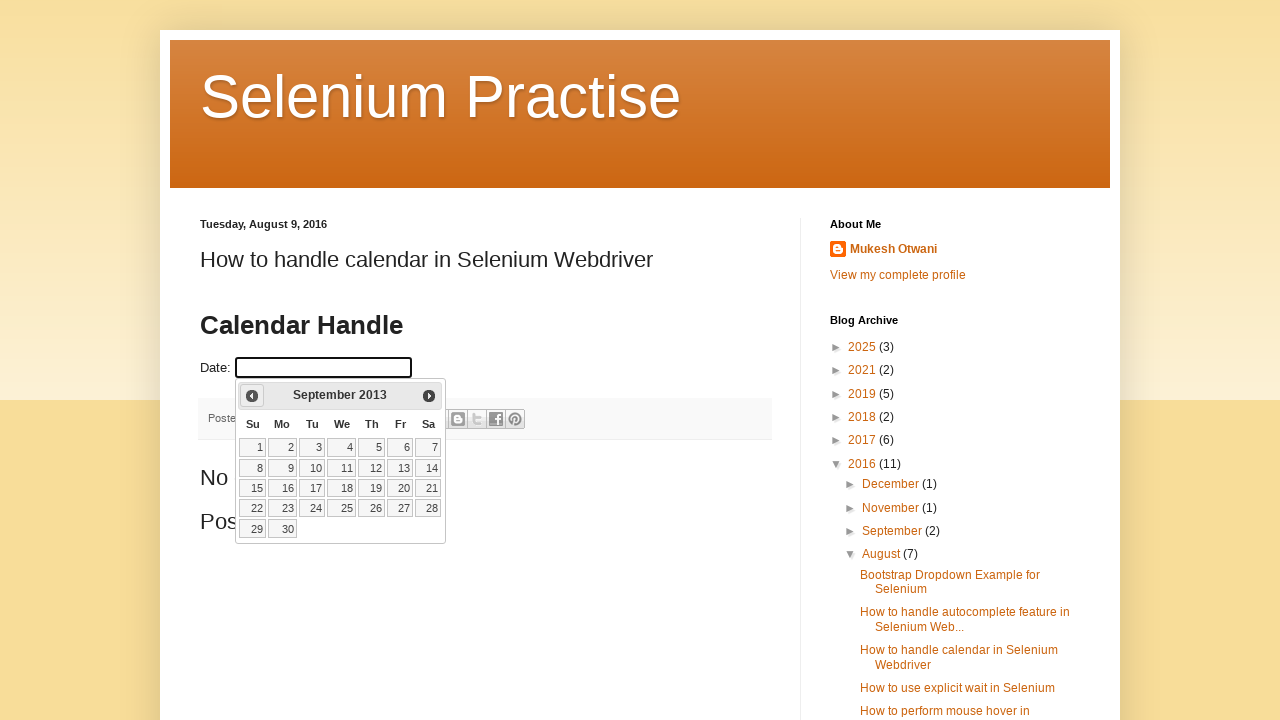

Clicked previous month button to navigate backwards (current: September 2013) at (252, 396) on xpath=//a[@title='Prev']
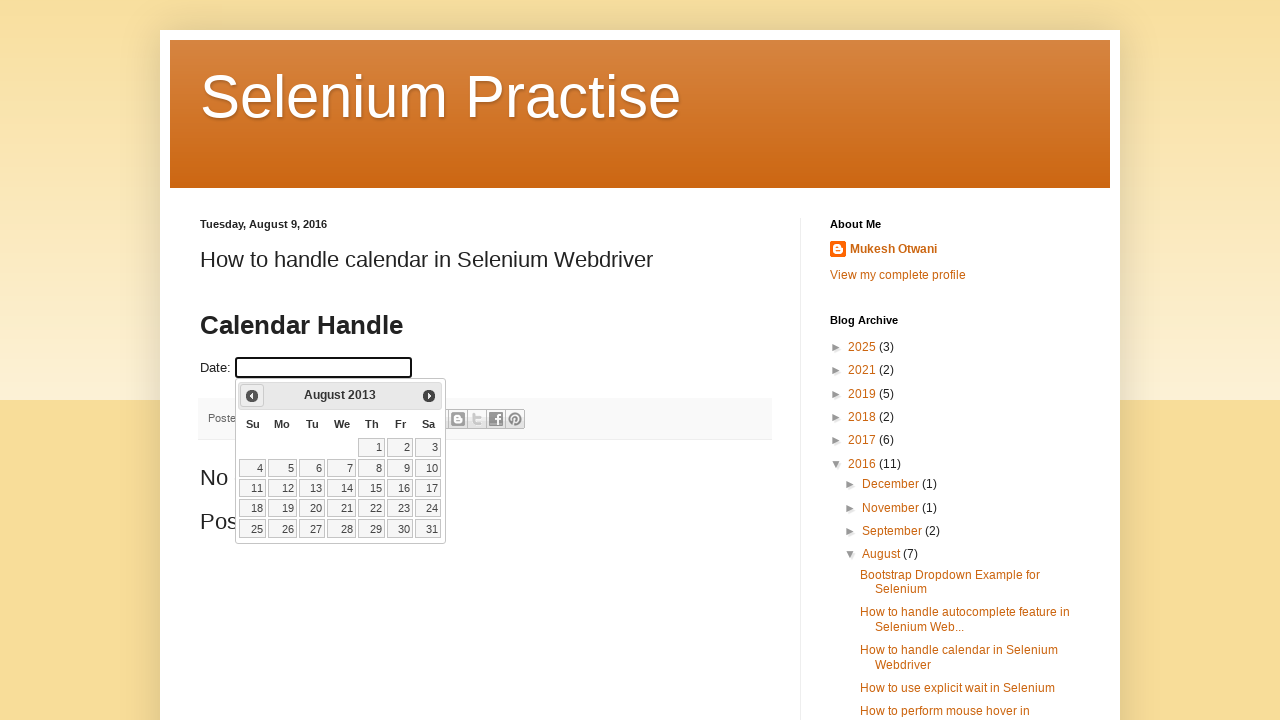

Retrieved updated month: August
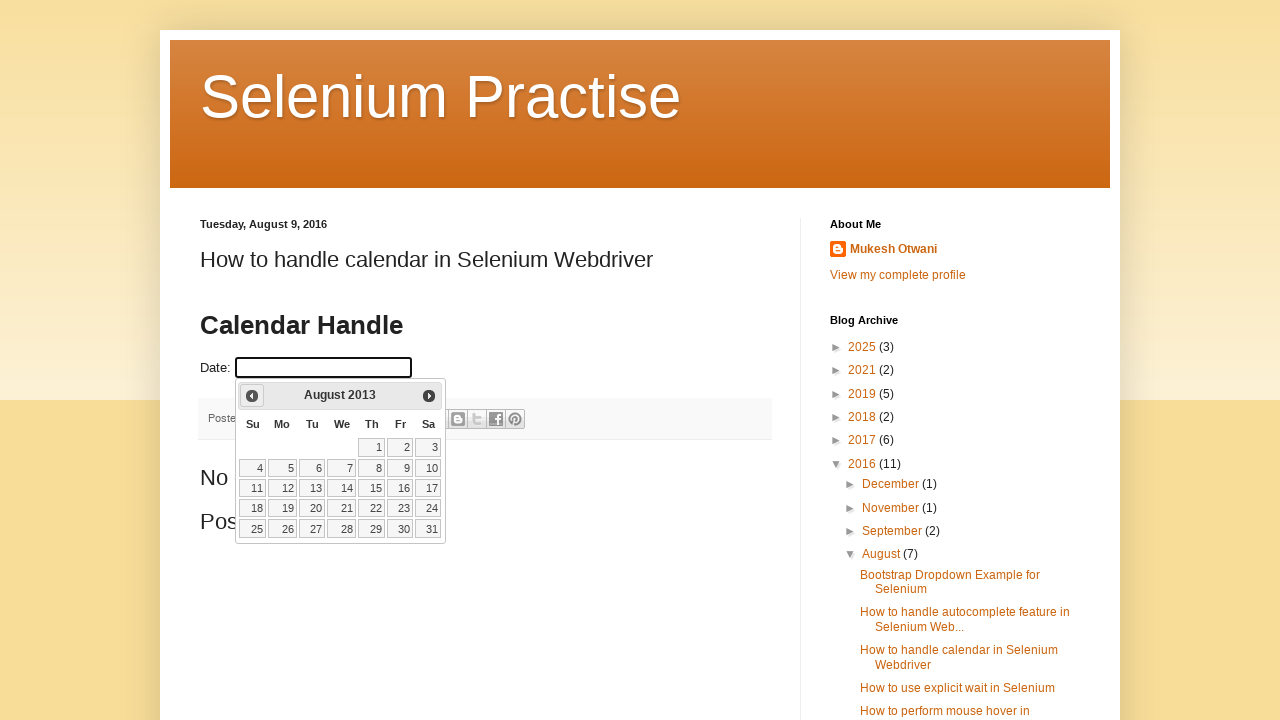

Retrieved updated year: 2013
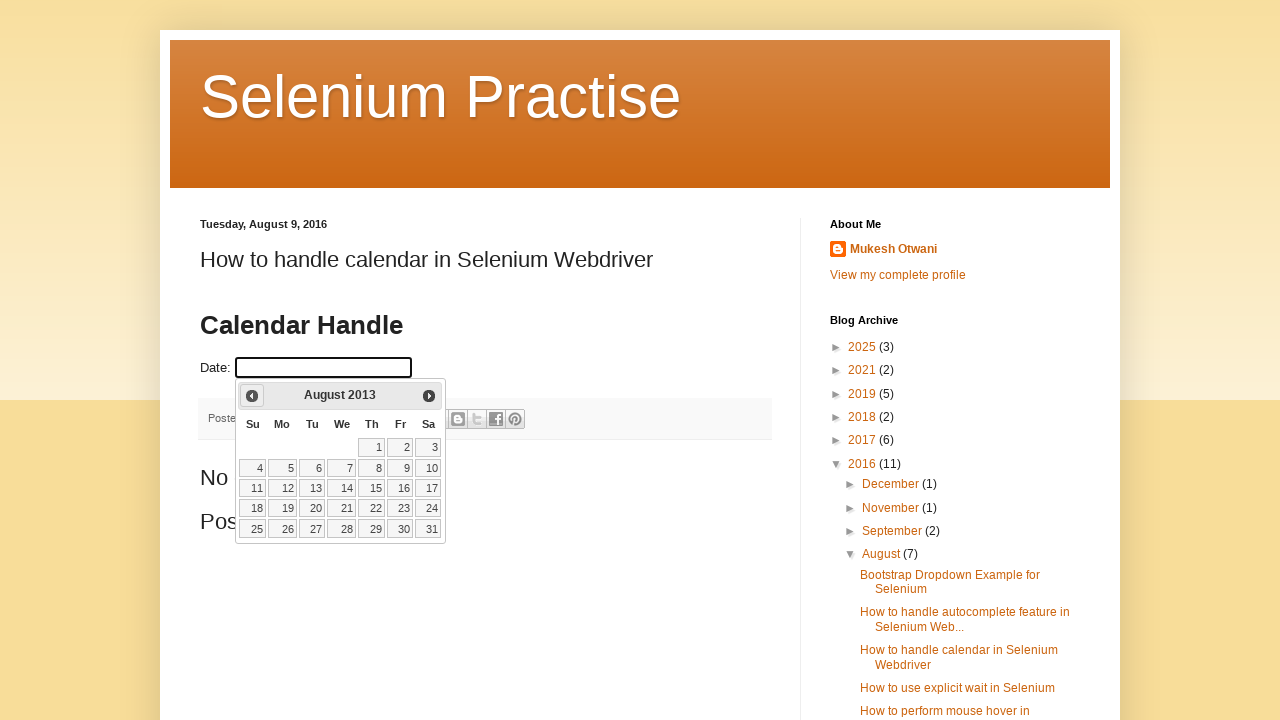

Clicked previous month button to navigate backwards (current: August 2013) at (252, 396) on xpath=//a[@title='Prev']
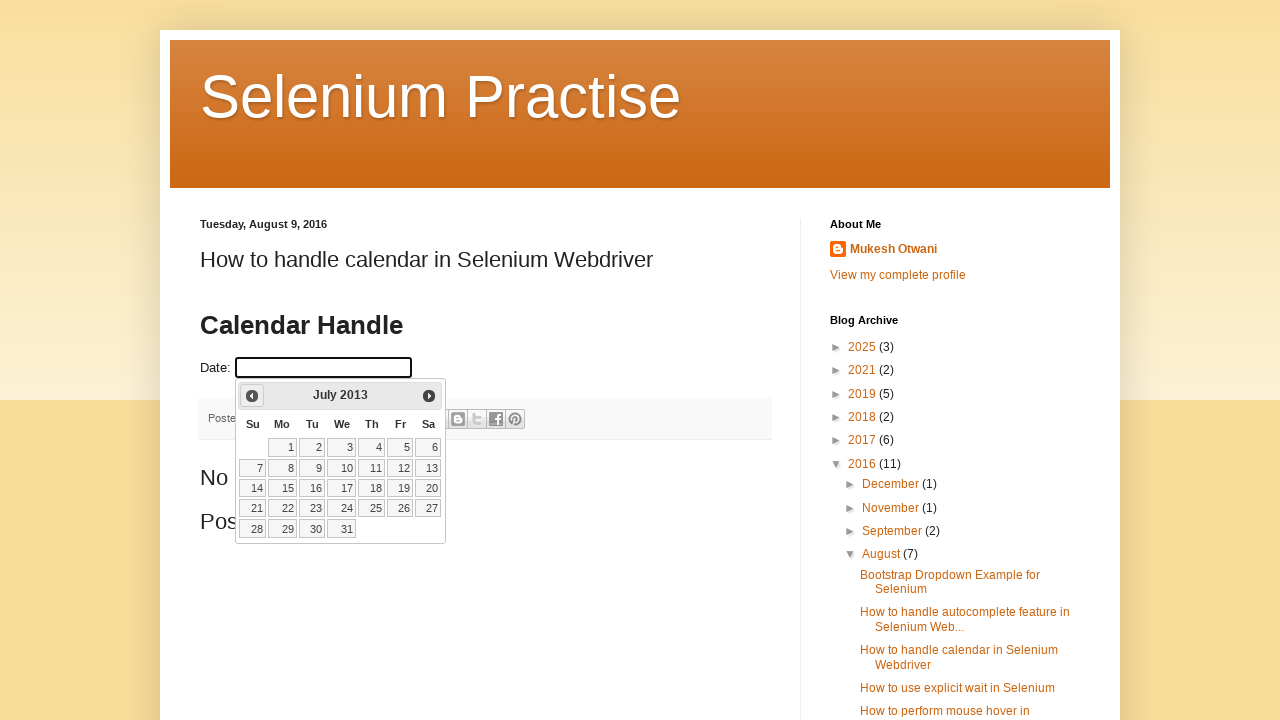

Retrieved updated month: July
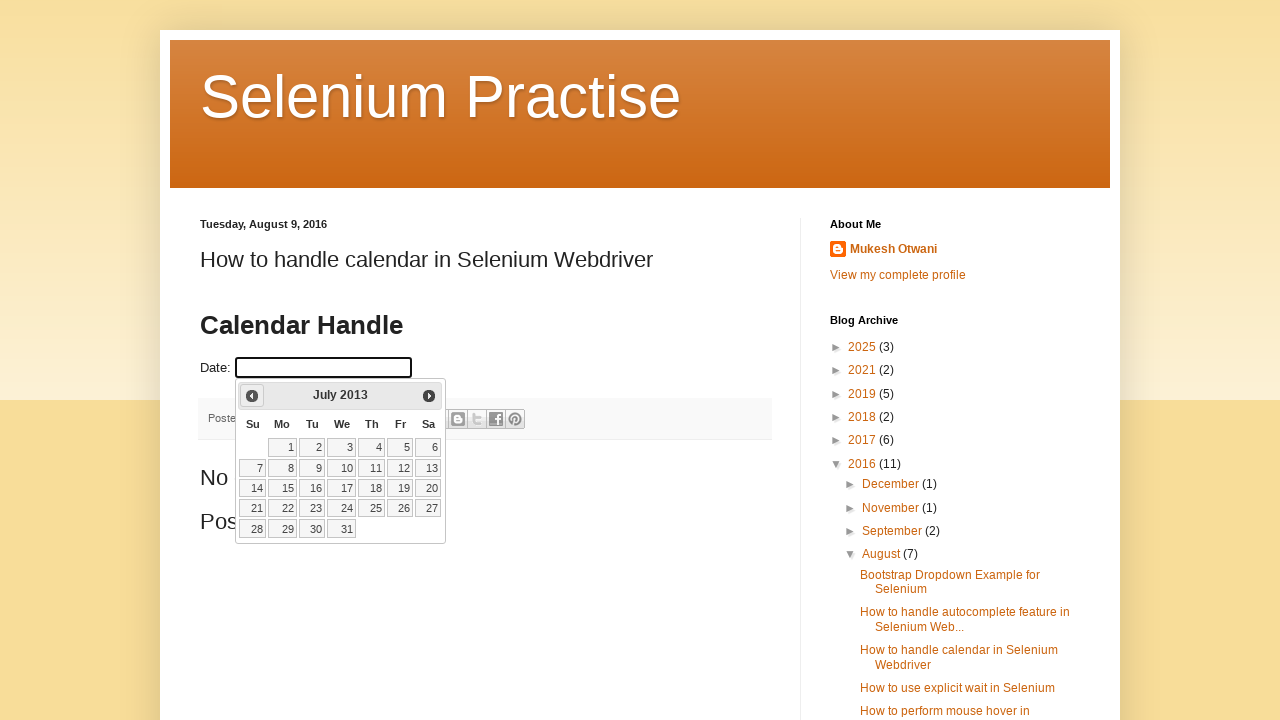

Retrieved updated year: 2013
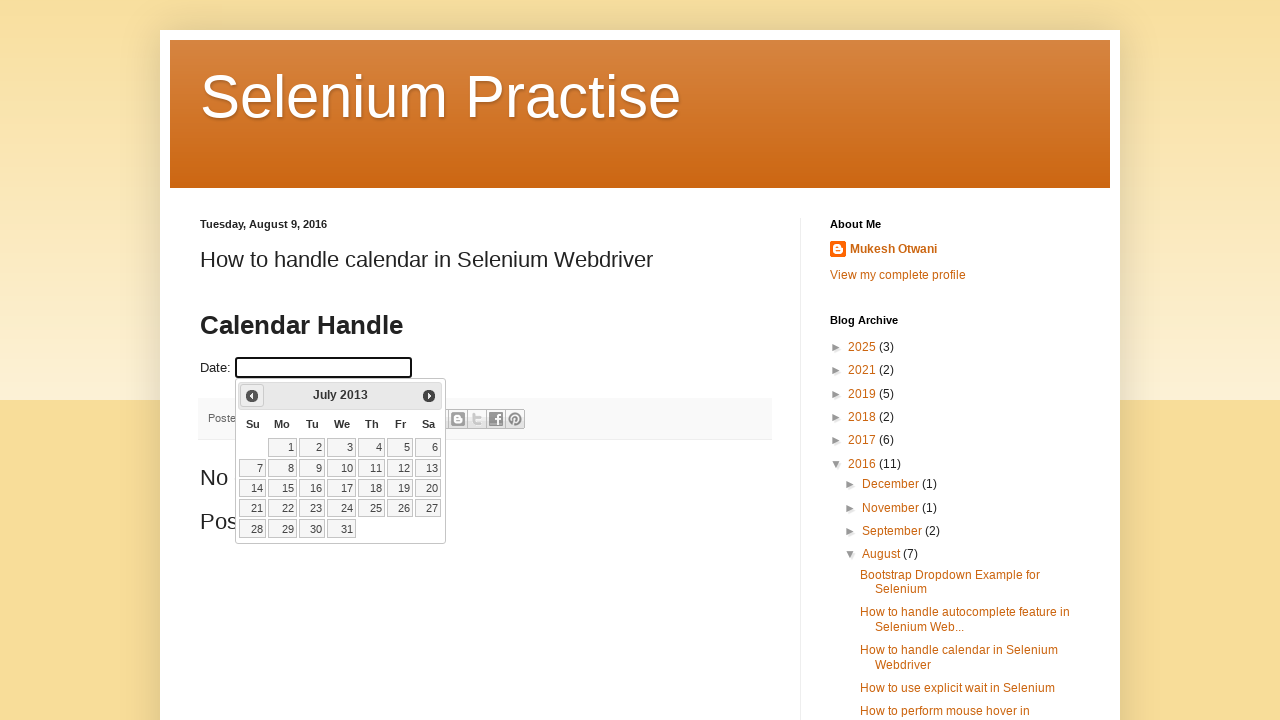

Clicked previous month button to navigate backwards (current: July 2013) at (252, 396) on xpath=//a[@title='Prev']
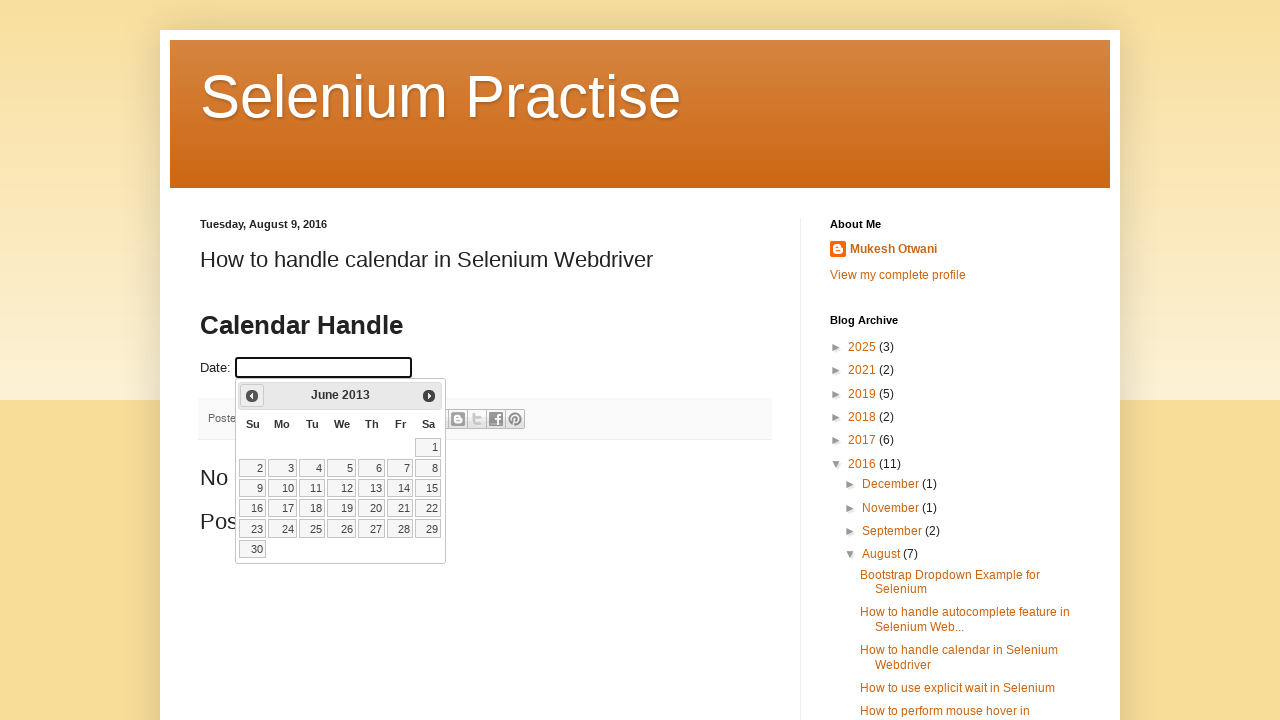

Retrieved updated month: June
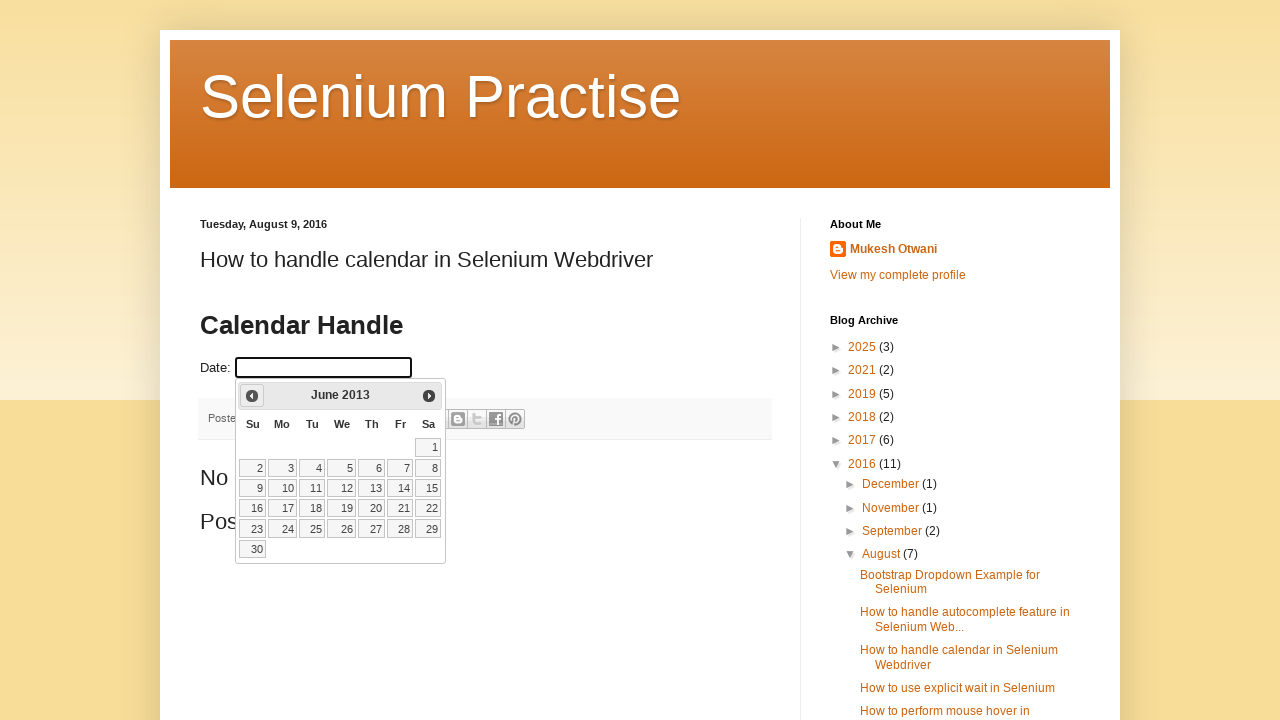

Retrieved updated year: 2013
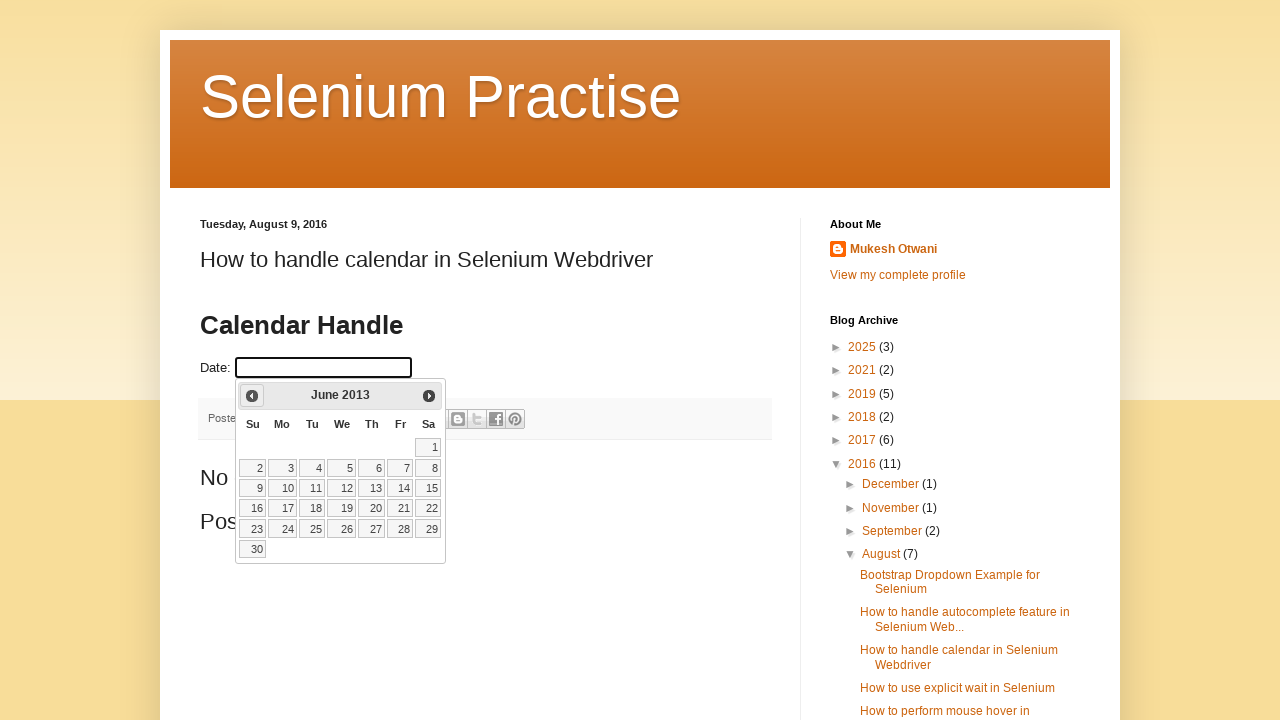

Clicked previous month button to navigate backwards (current: June 2013) at (252, 396) on xpath=//a[@title='Prev']
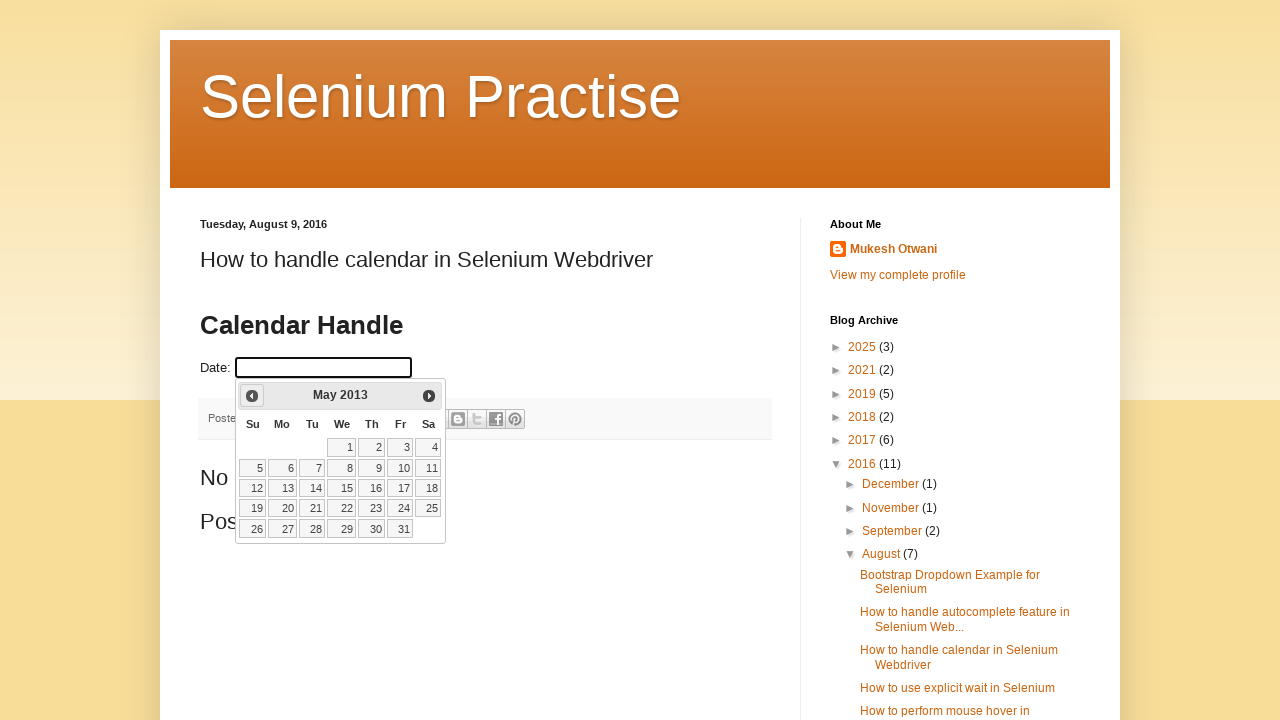

Retrieved updated month: May
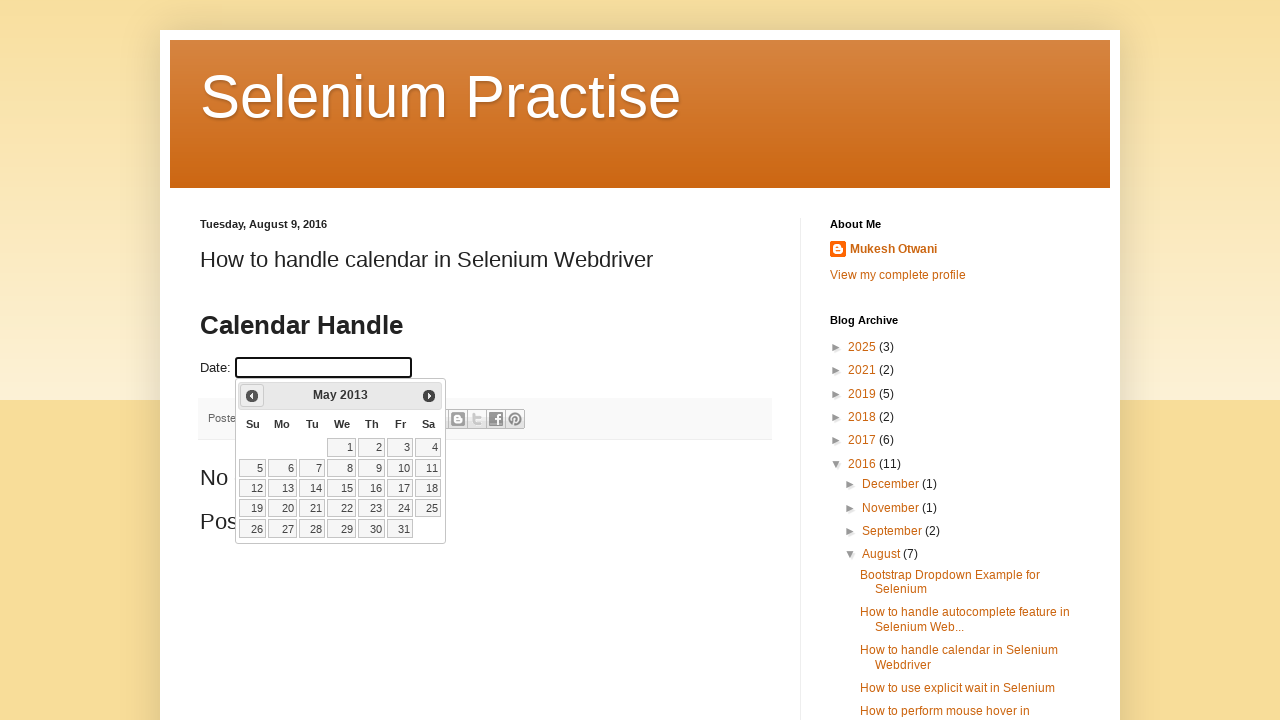

Retrieved updated year: 2013
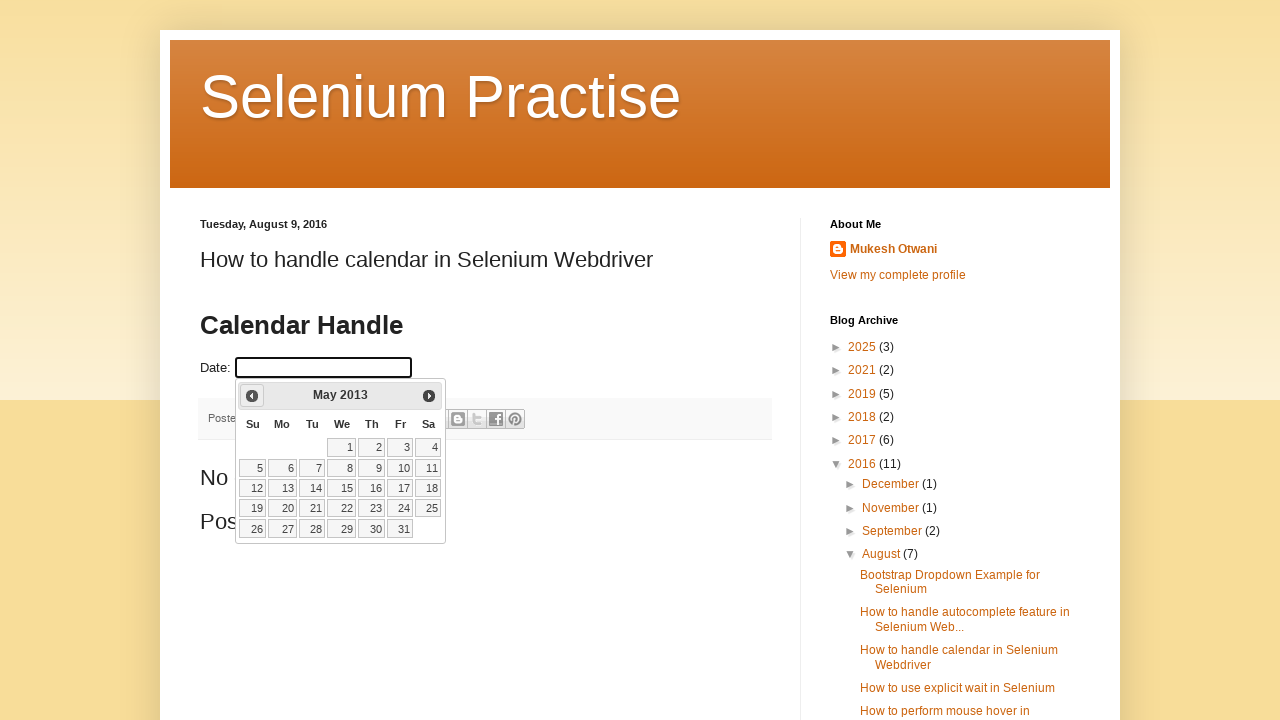

Clicked previous month button to navigate backwards (current: May 2013) at (252, 396) on xpath=//a[@title='Prev']
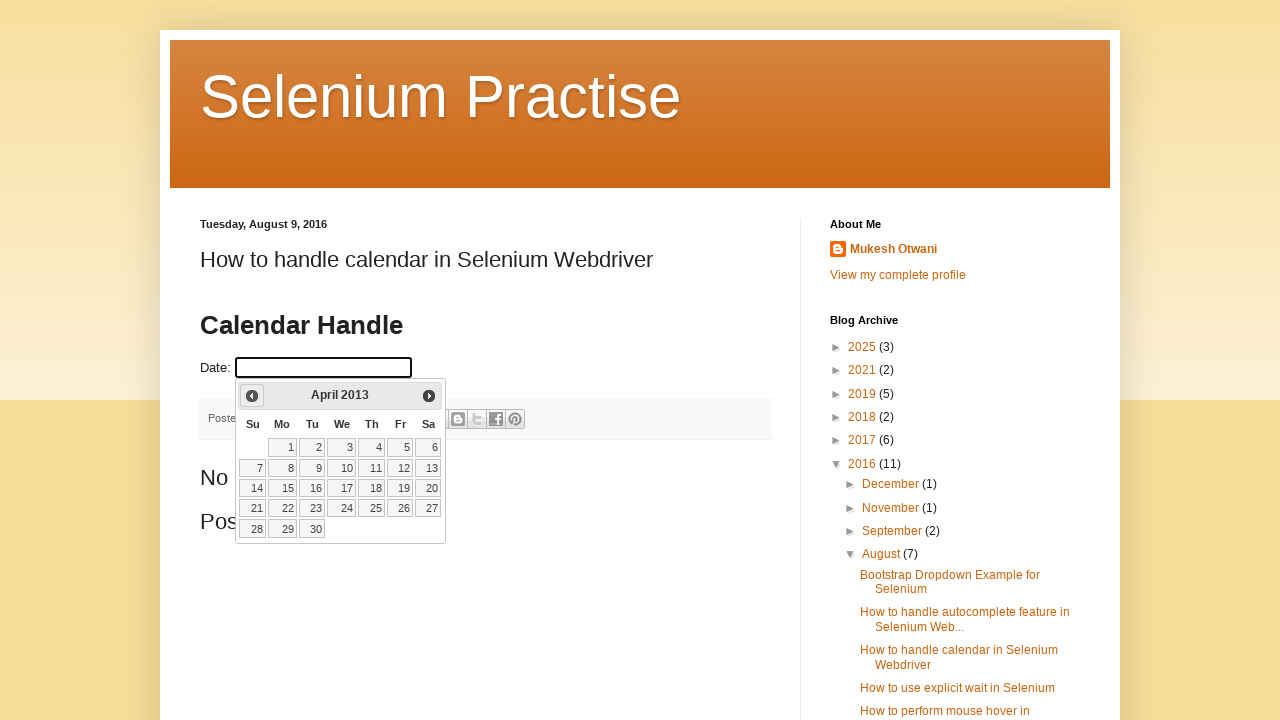

Retrieved updated month: April
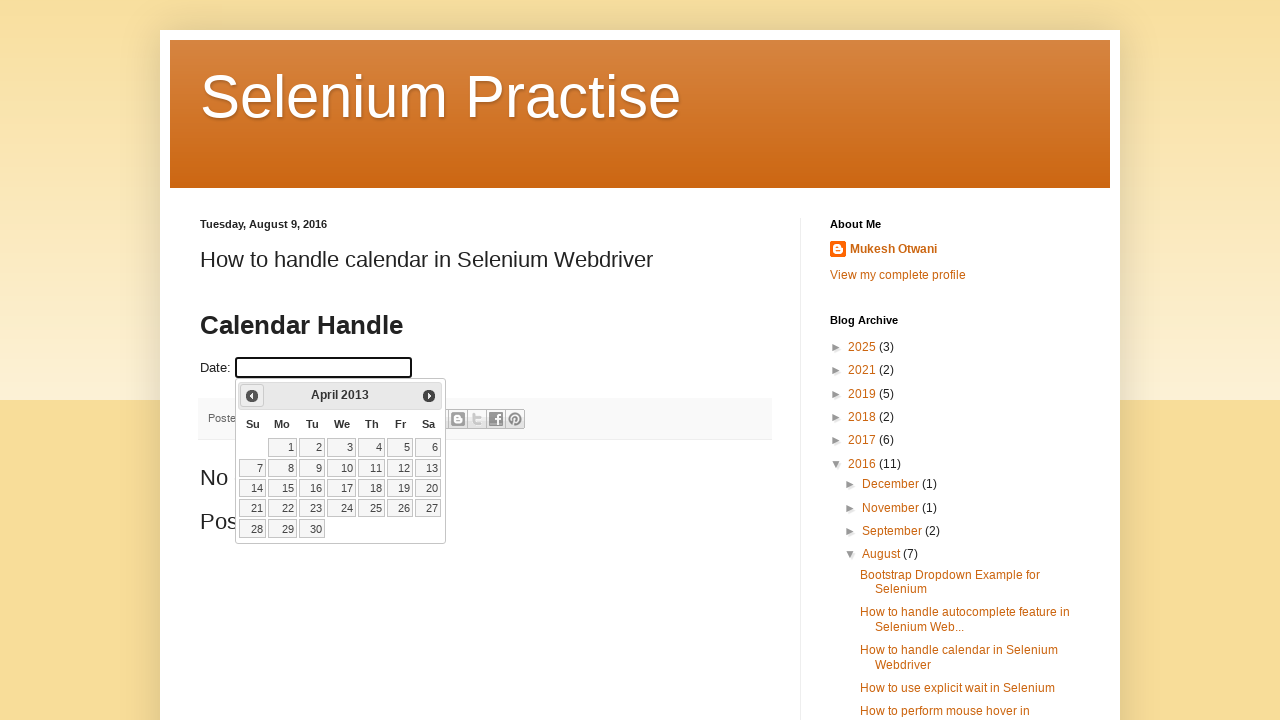

Retrieved updated year: 2013
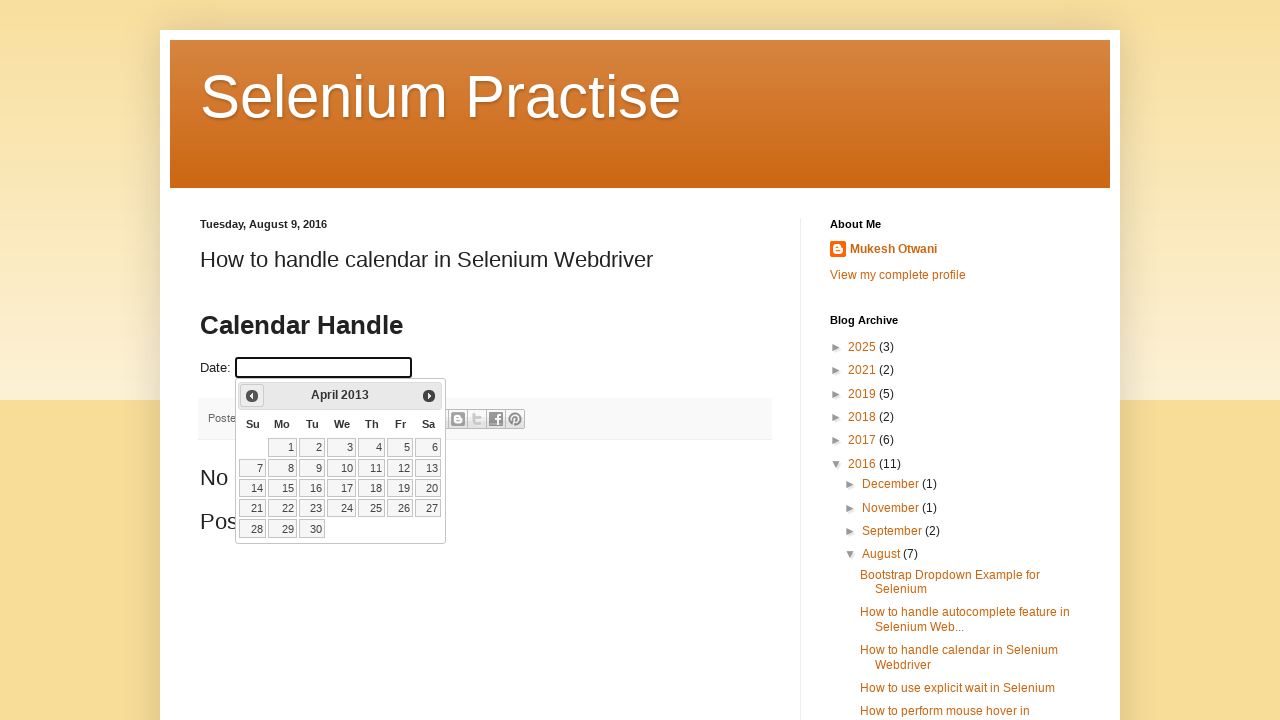

Clicked previous month button to navigate backwards (current: April 2013) at (252, 396) on xpath=//a[@title='Prev']
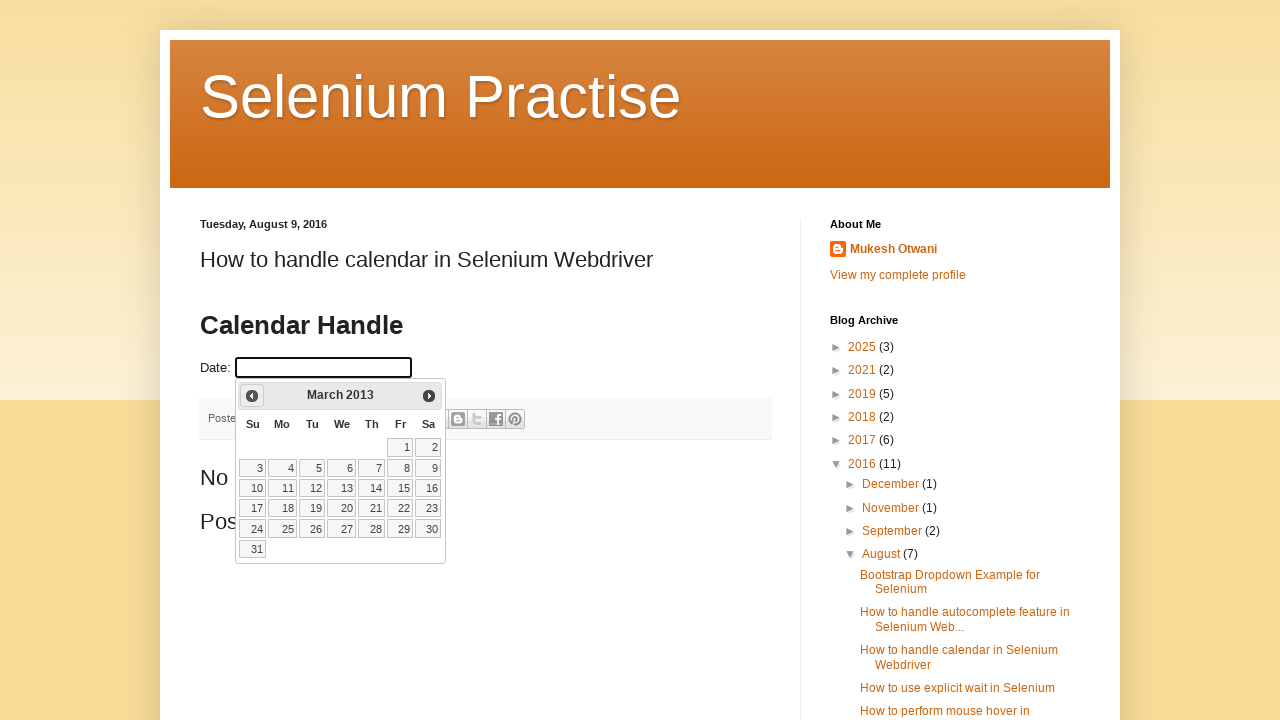

Retrieved updated month: March
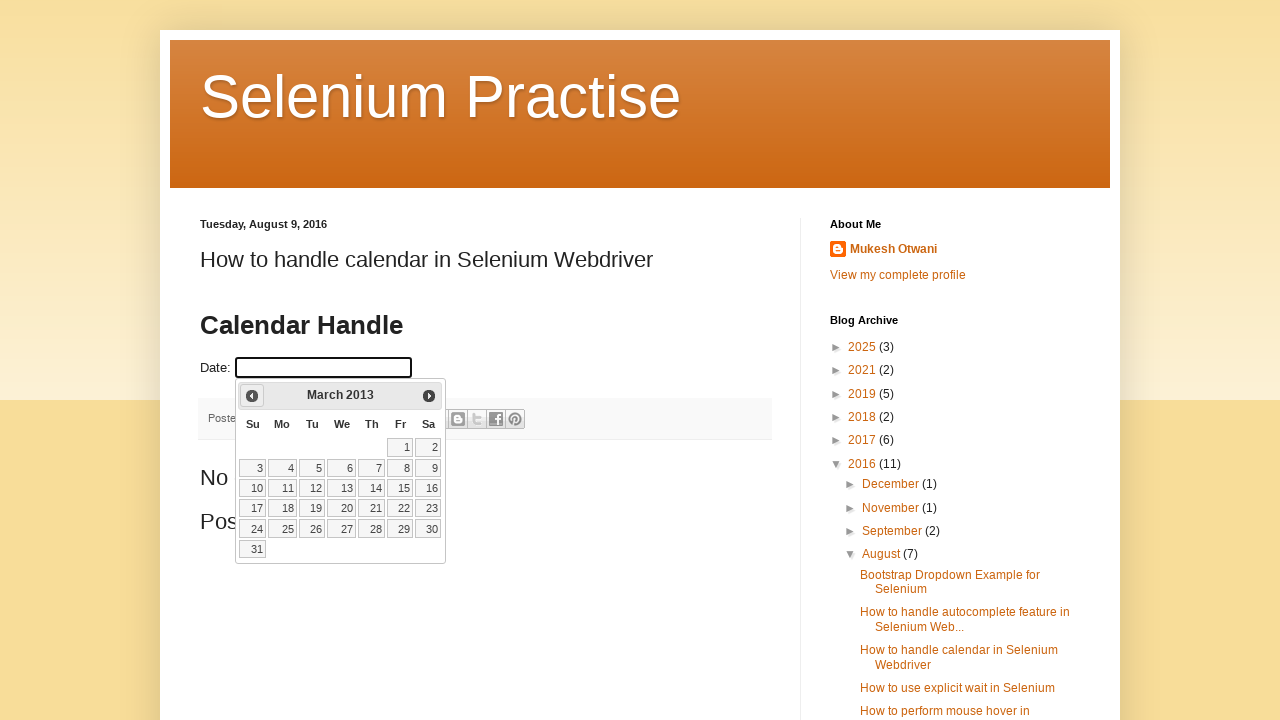

Retrieved updated year: 2013
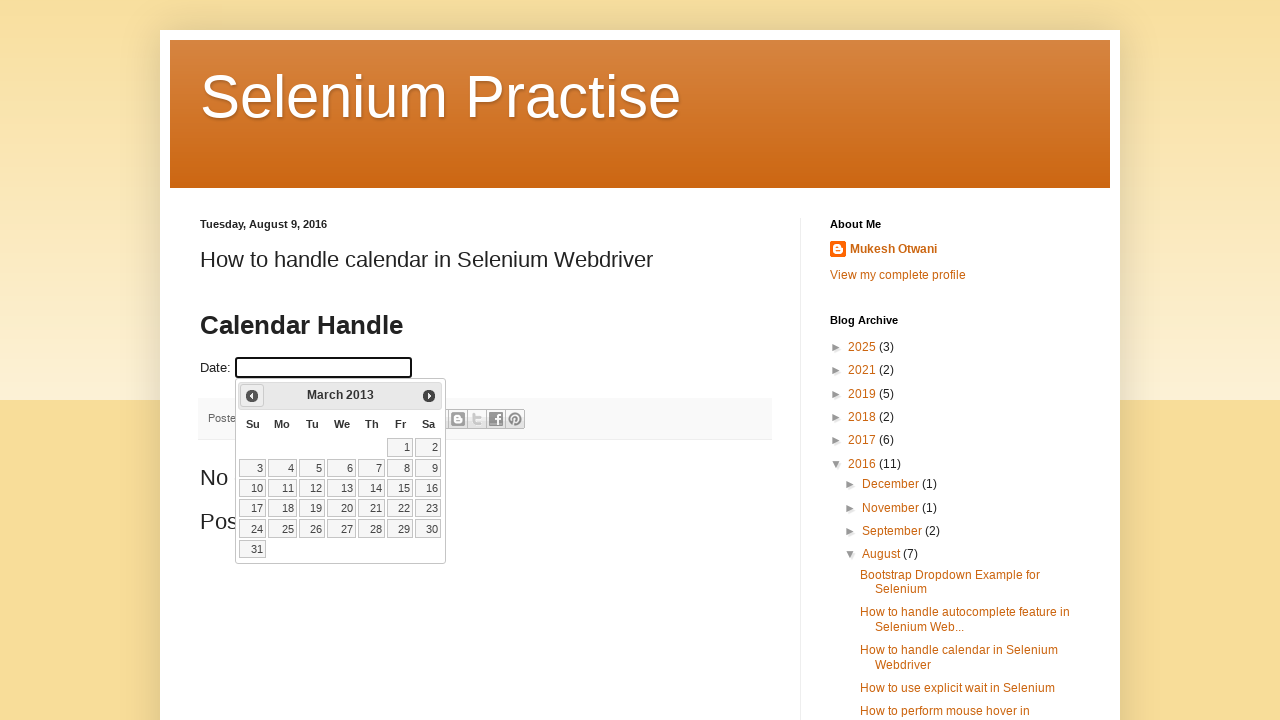

Clicked previous month button to navigate backwards (current: March 2013) at (252, 396) on xpath=//a[@title='Prev']
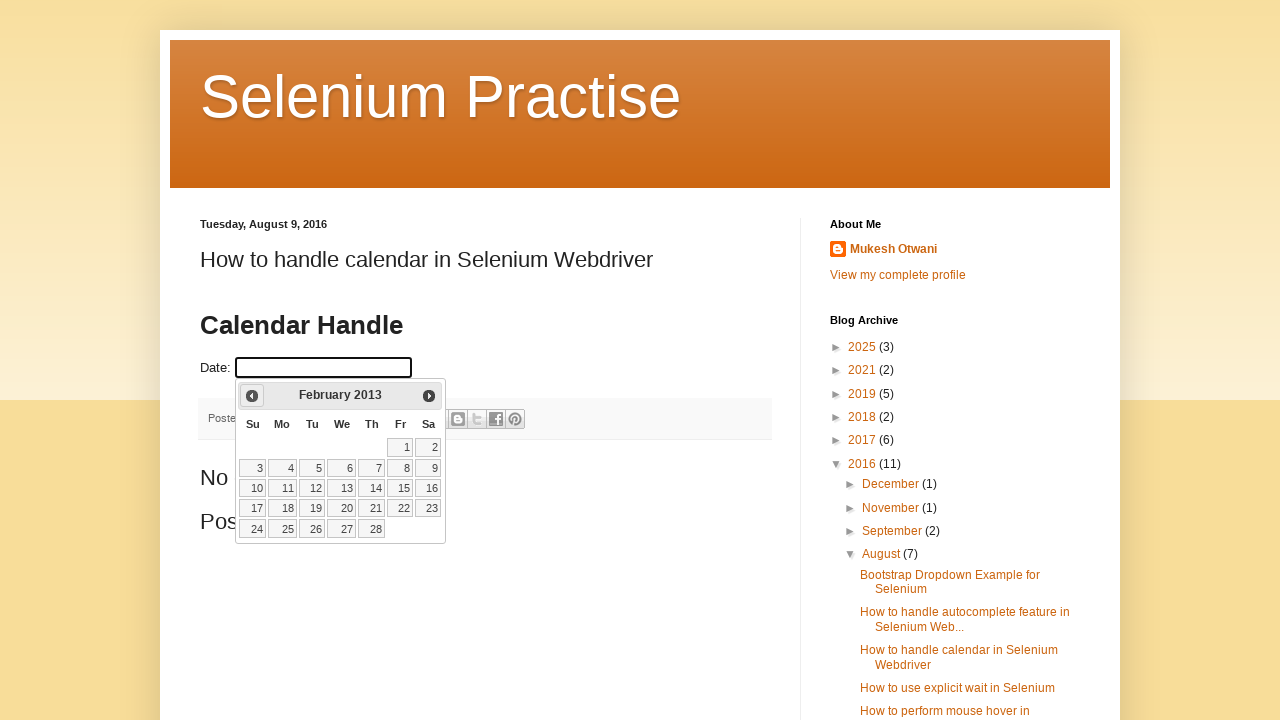

Retrieved updated month: February
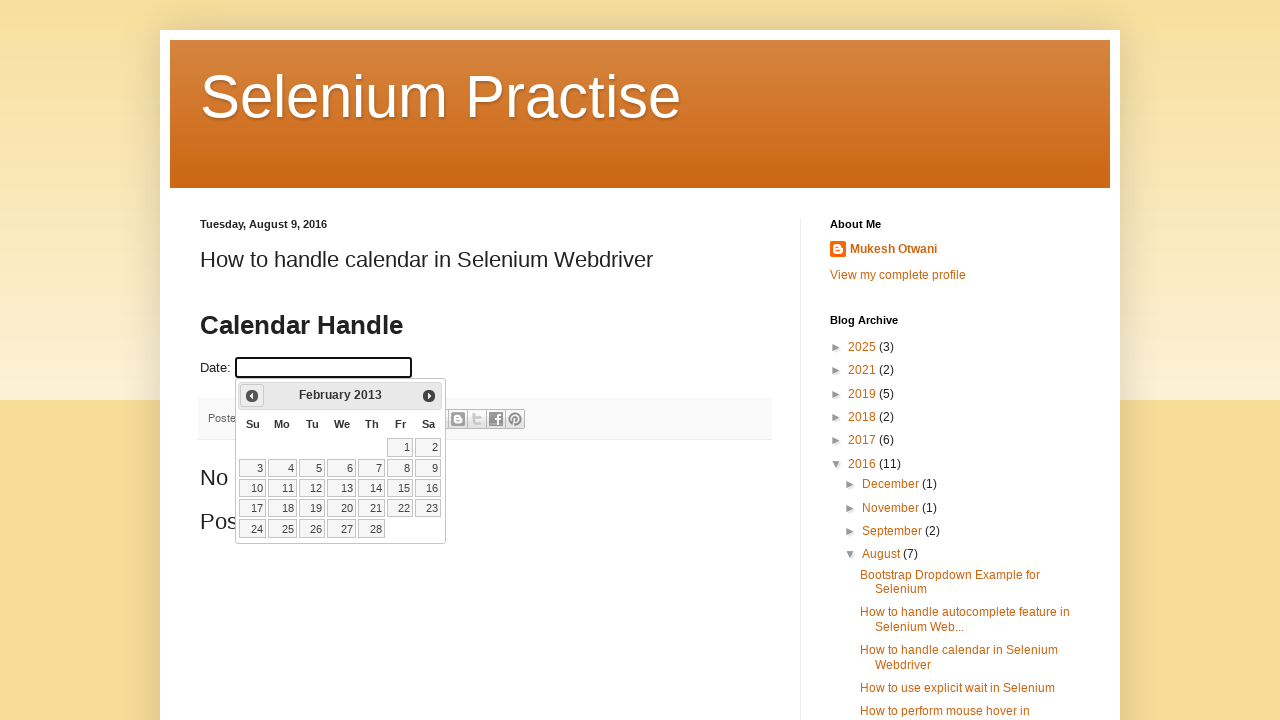

Retrieved updated year: 2013
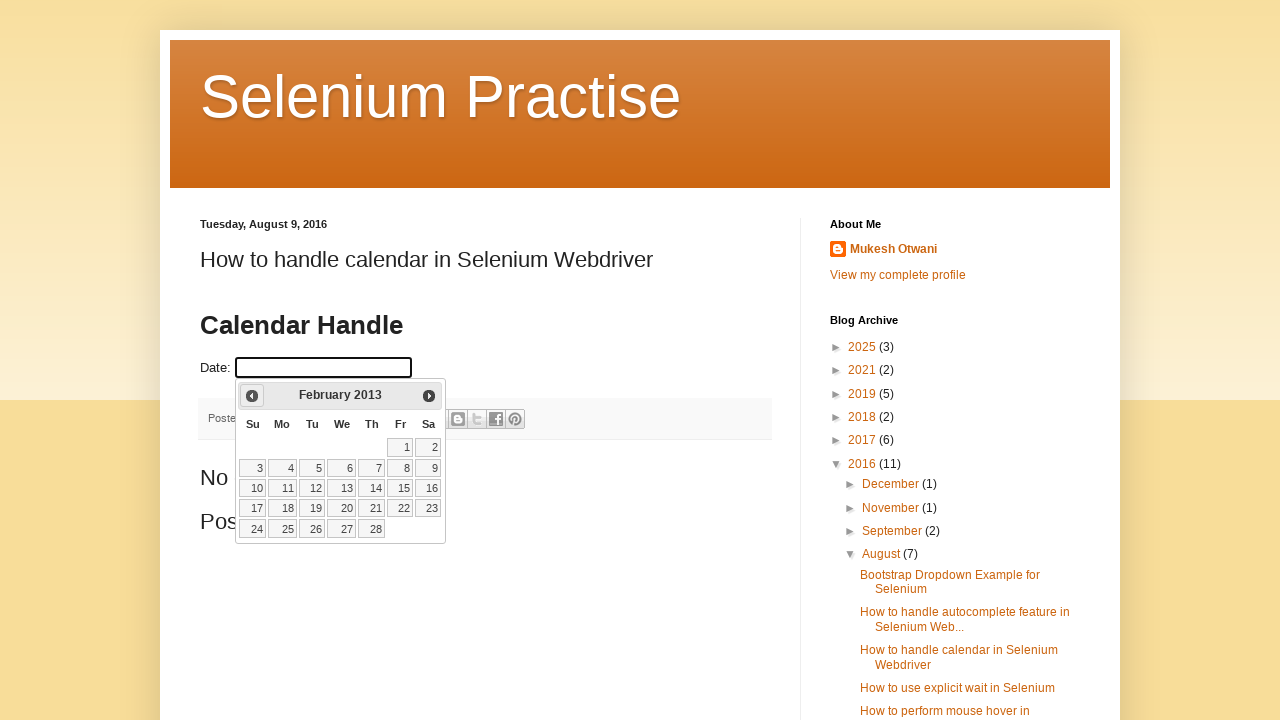

Clicked previous month button to navigate backwards (current: February 2013) at (252, 396) on xpath=//a[@title='Prev']
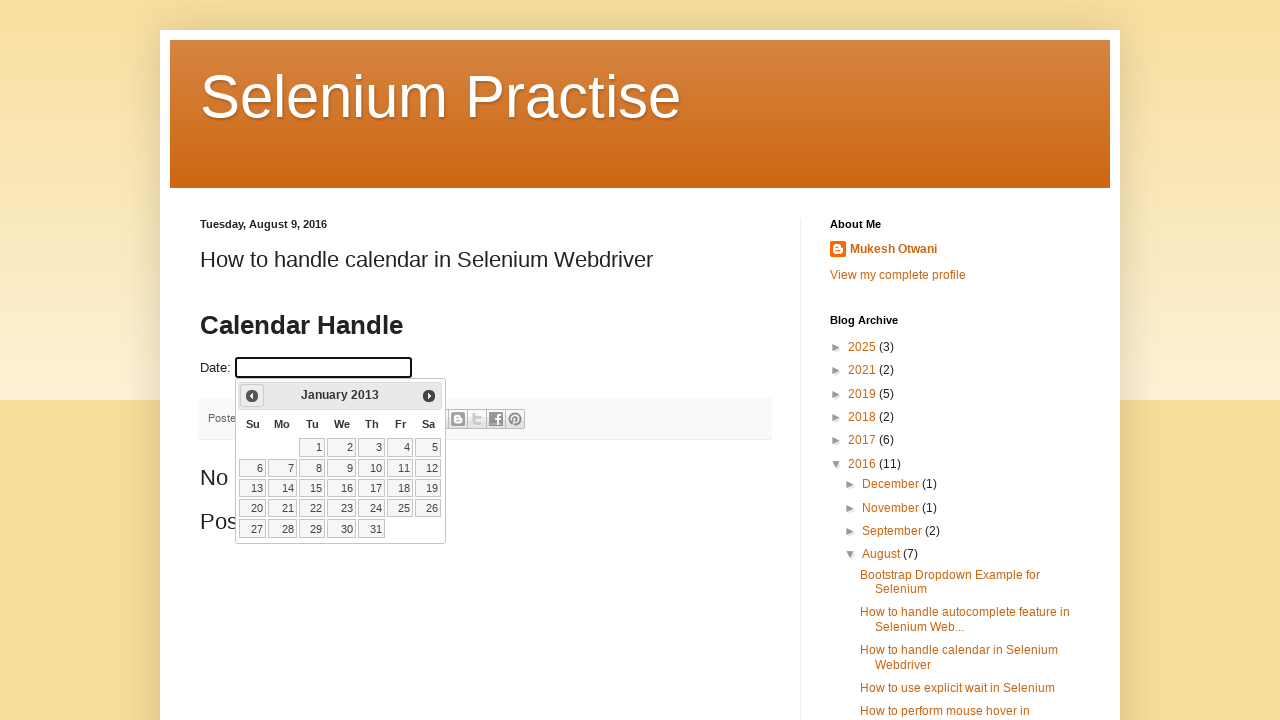

Retrieved updated month: January
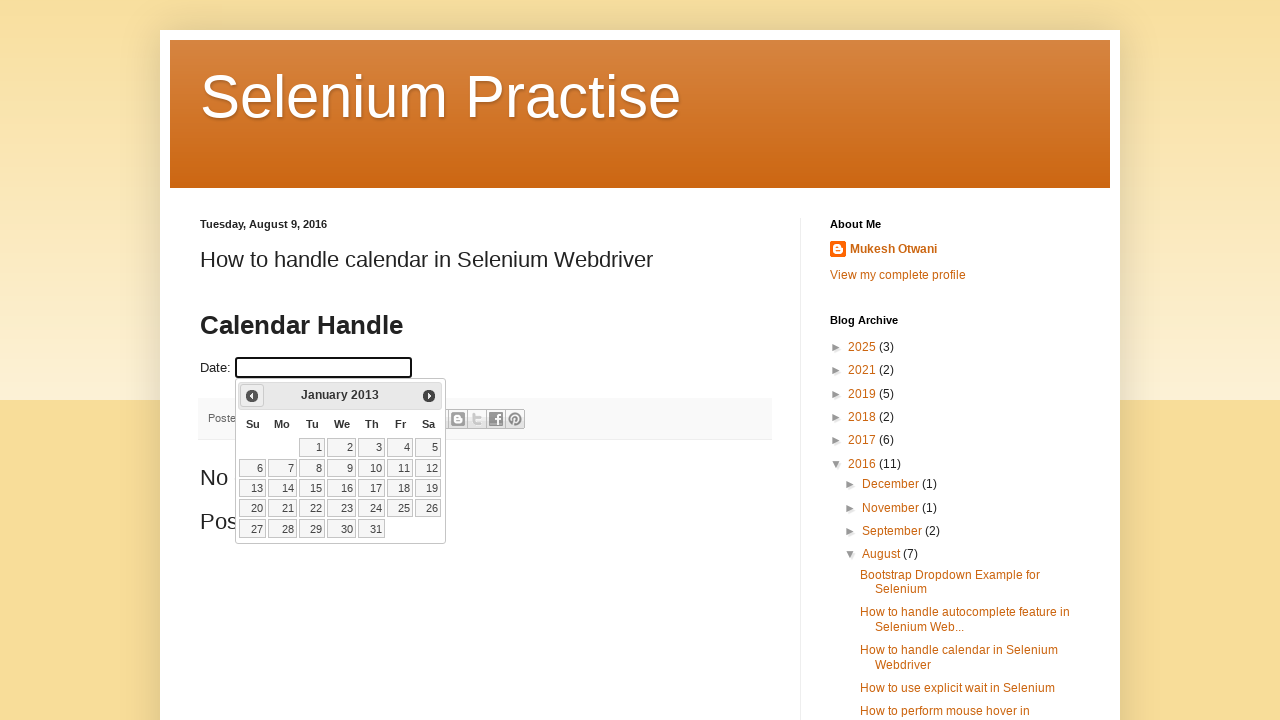

Retrieved updated year: 2013
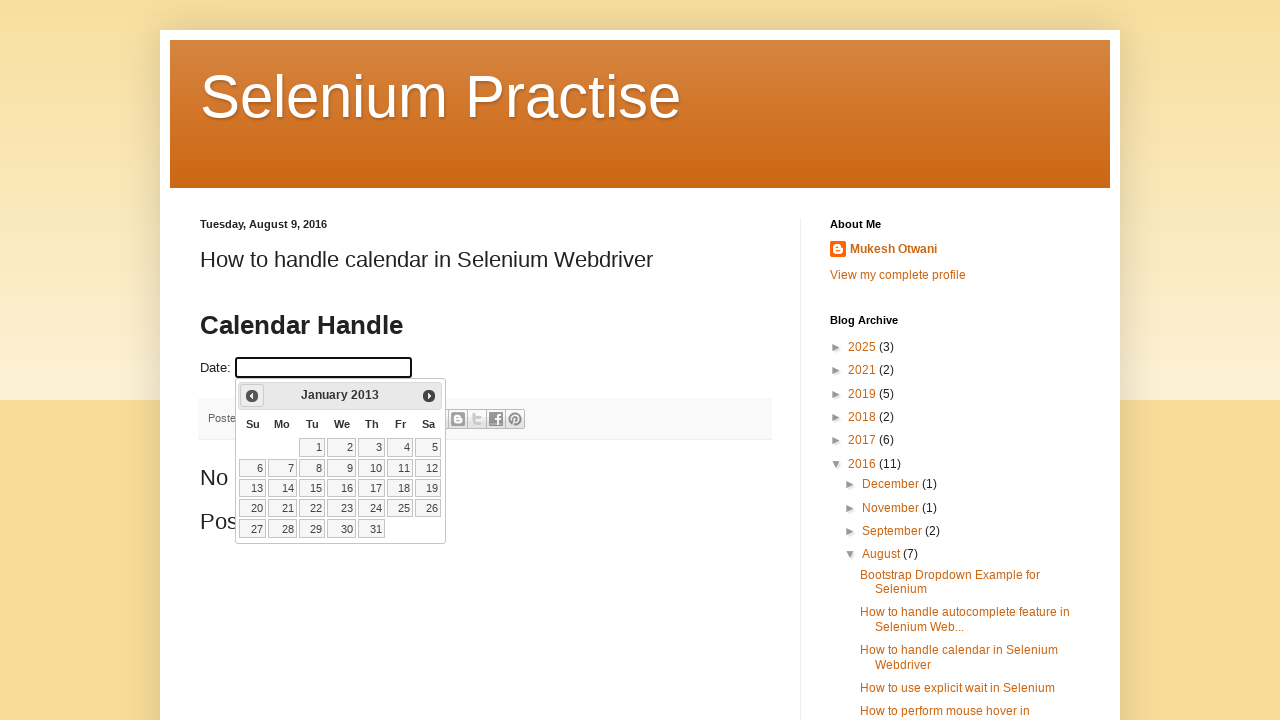

Clicked previous month button to navigate backwards (current: January 2013) at (252, 396) on xpath=//a[@title='Prev']
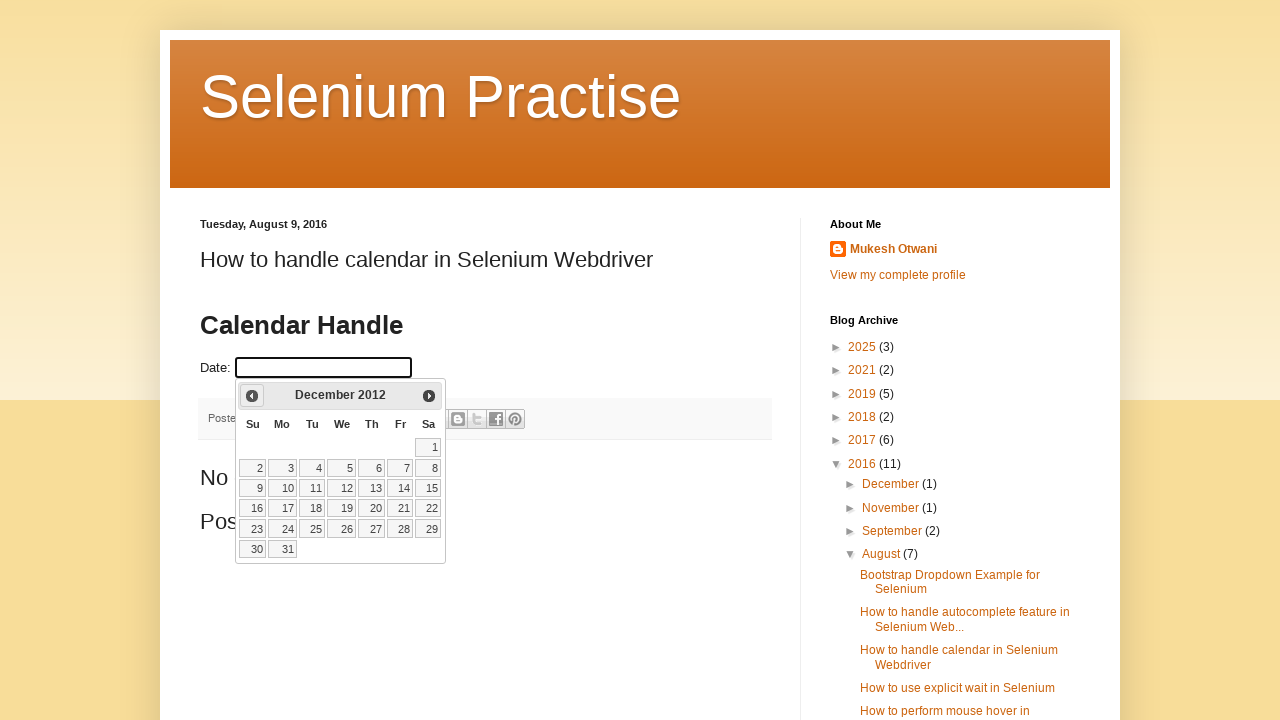

Retrieved updated month: December
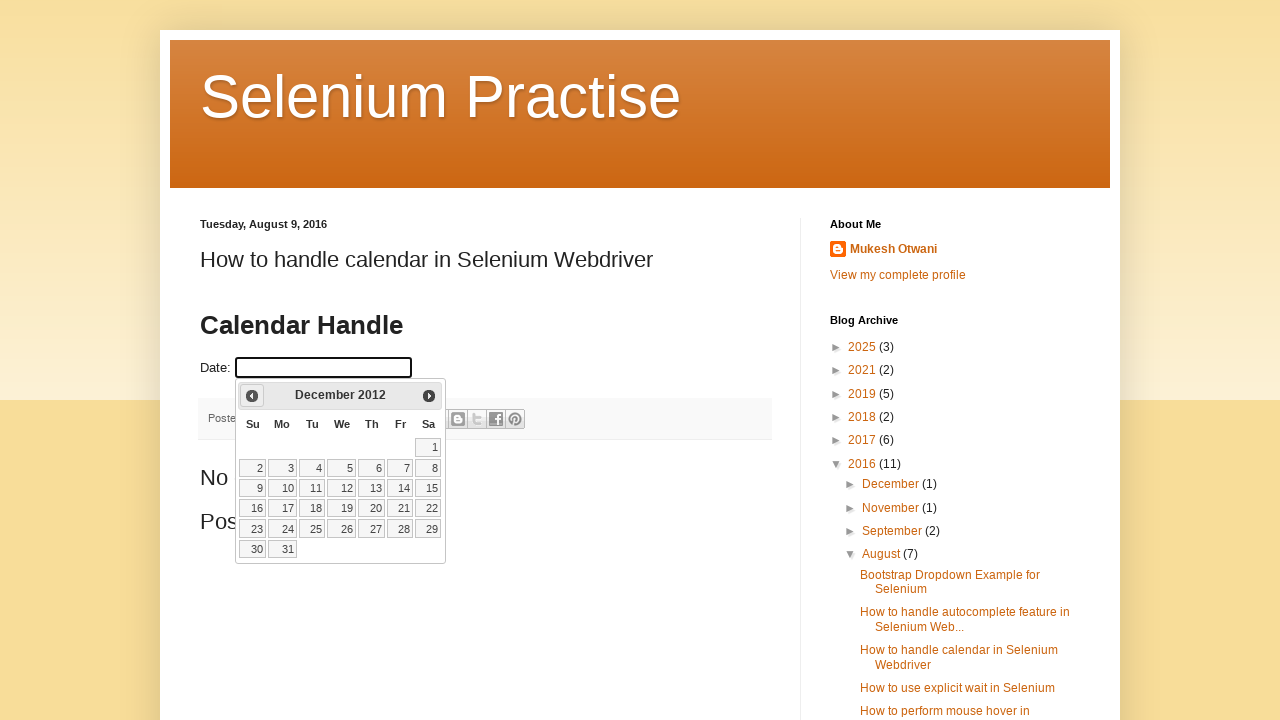

Retrieved updated year: 2012
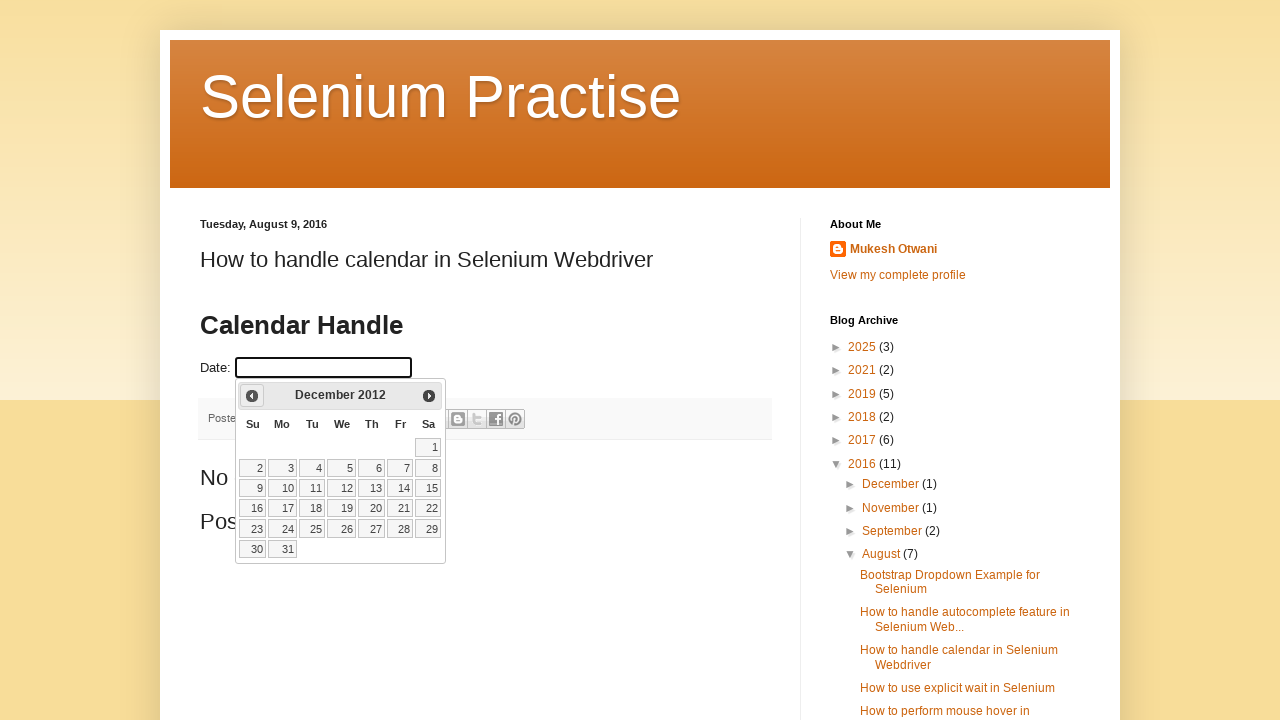

Clicked previous month button to navigate backwards (current: December 2012) at (252, 396) on xpath=//a[@title='Prev']
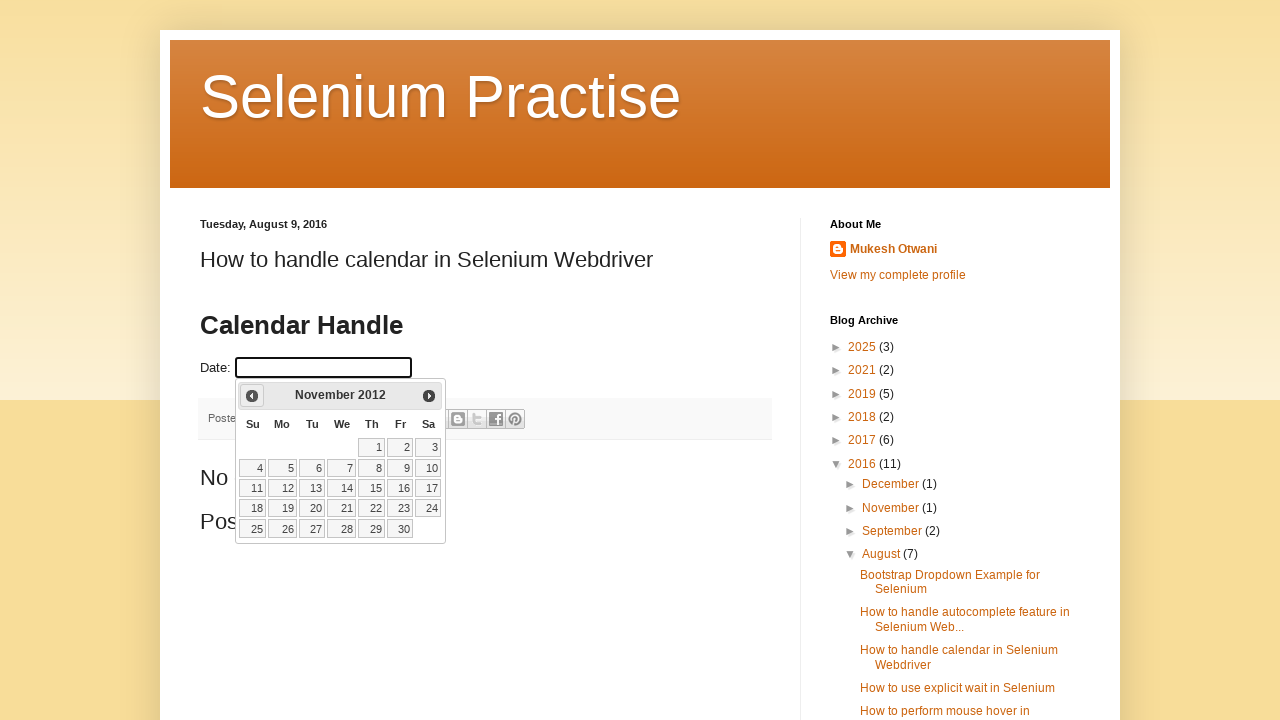

Retrieved updated month: November
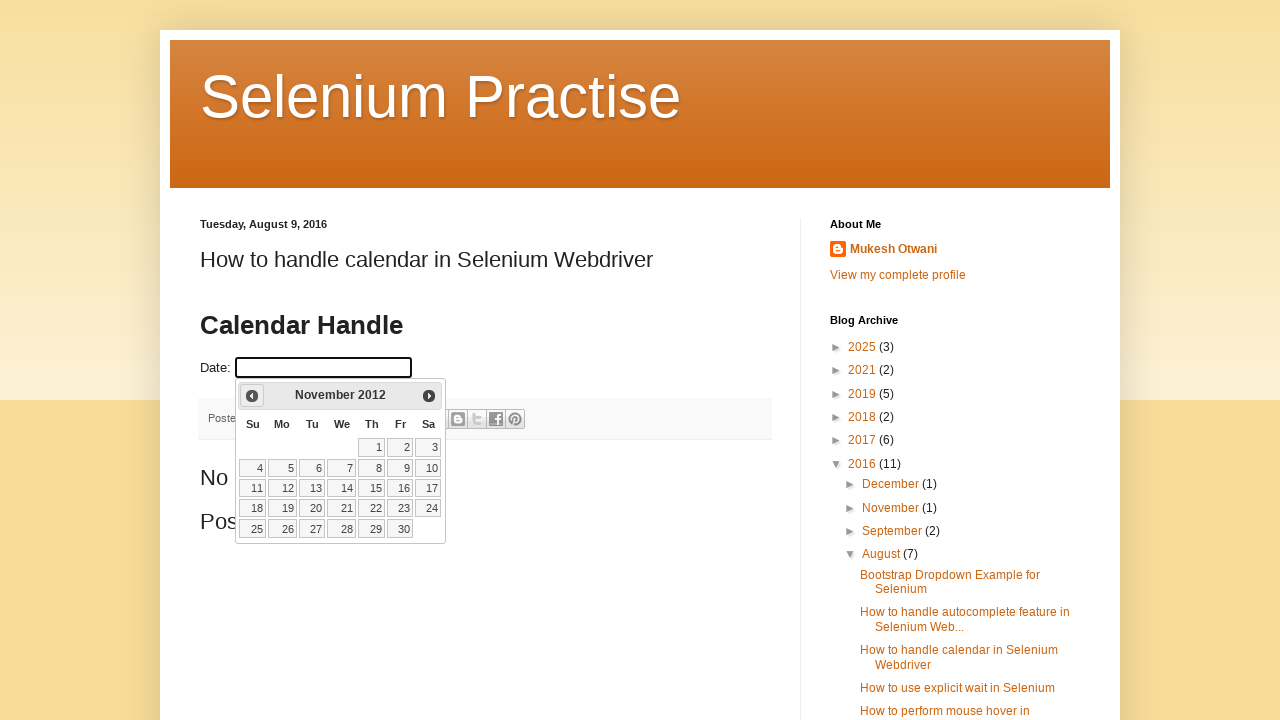

Retrieved updated year: 2012
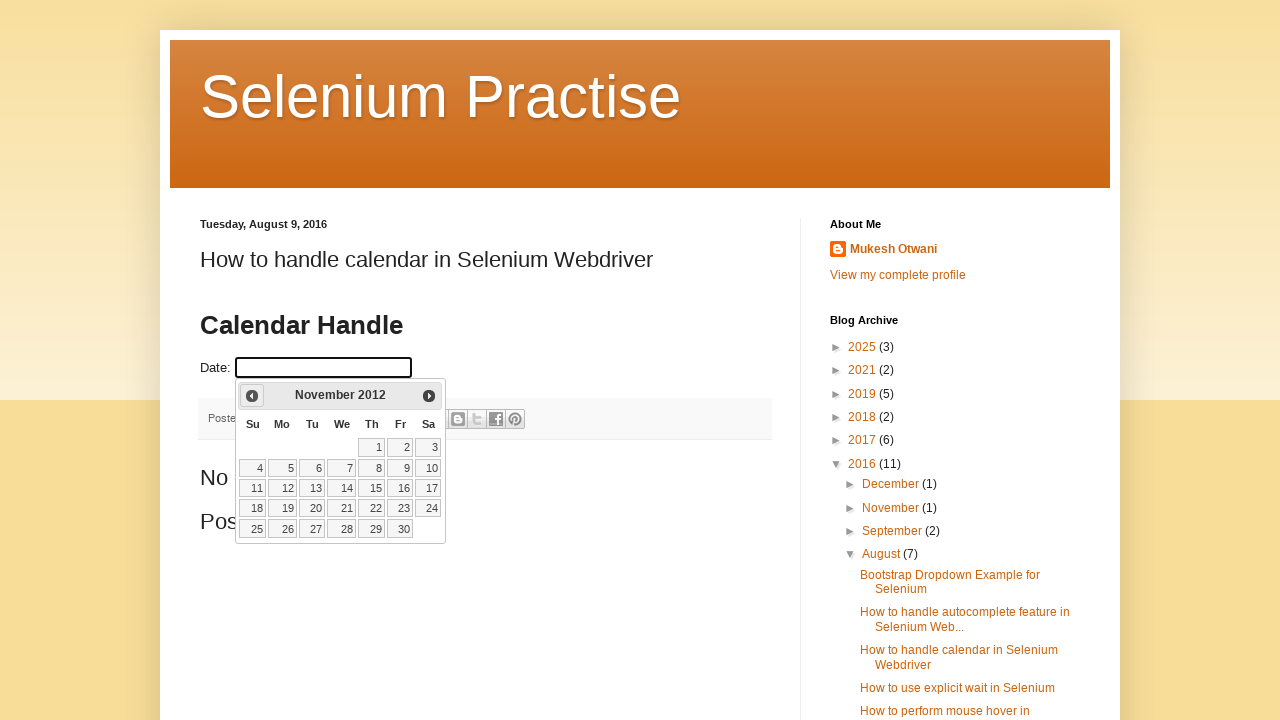

Clicked previous month button to navigate backwards (current: November 2012) at (252, 396) on xpath=//a[@title='Prev']
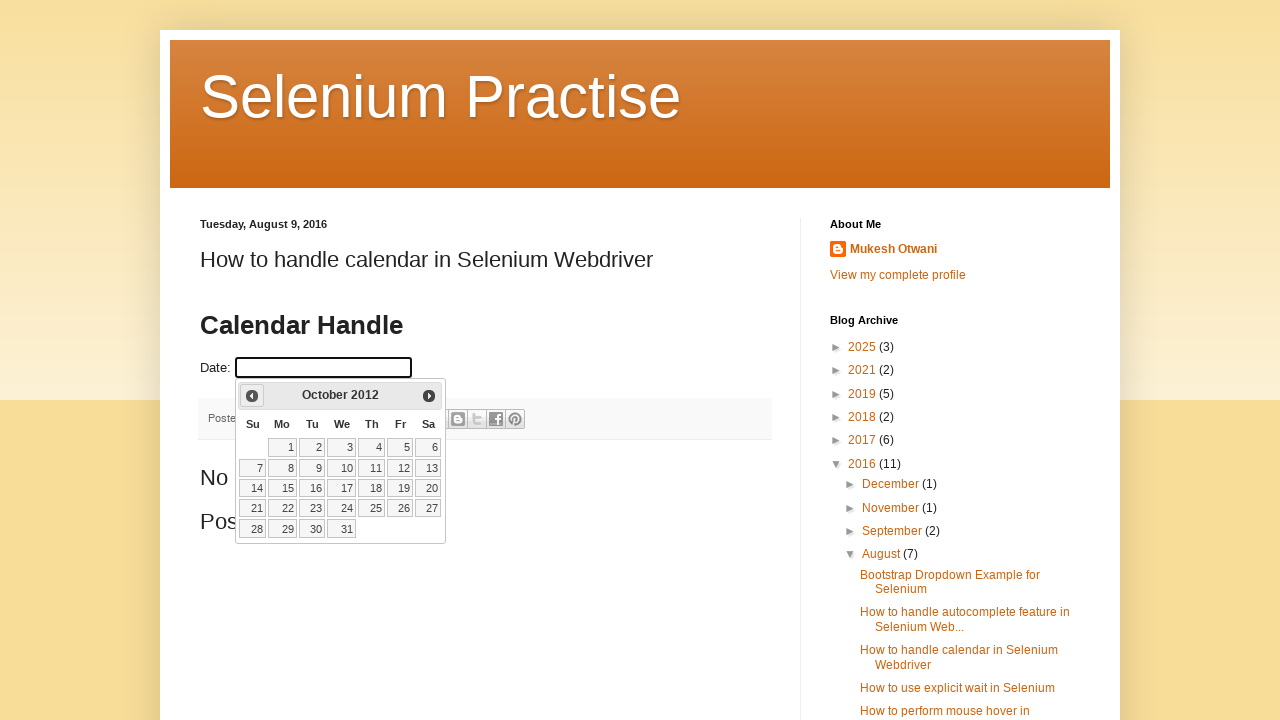

Retrieved updated month: October
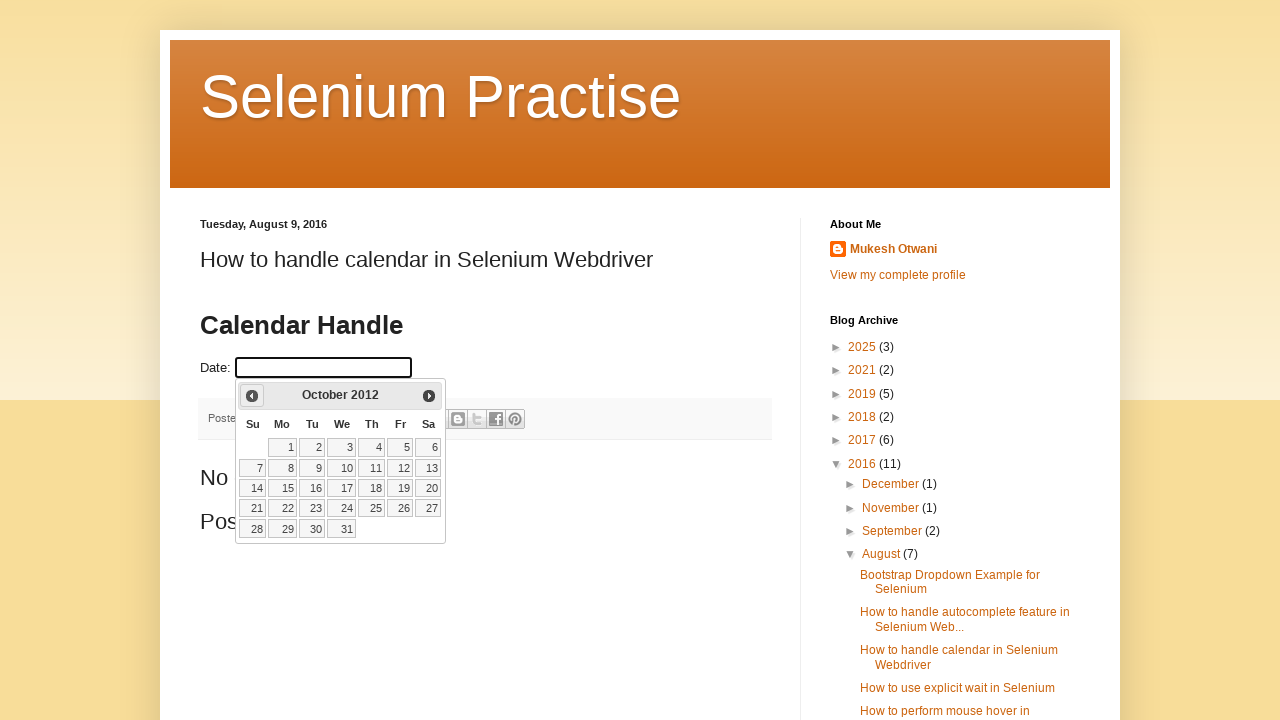

Retrieved updated year: 2012
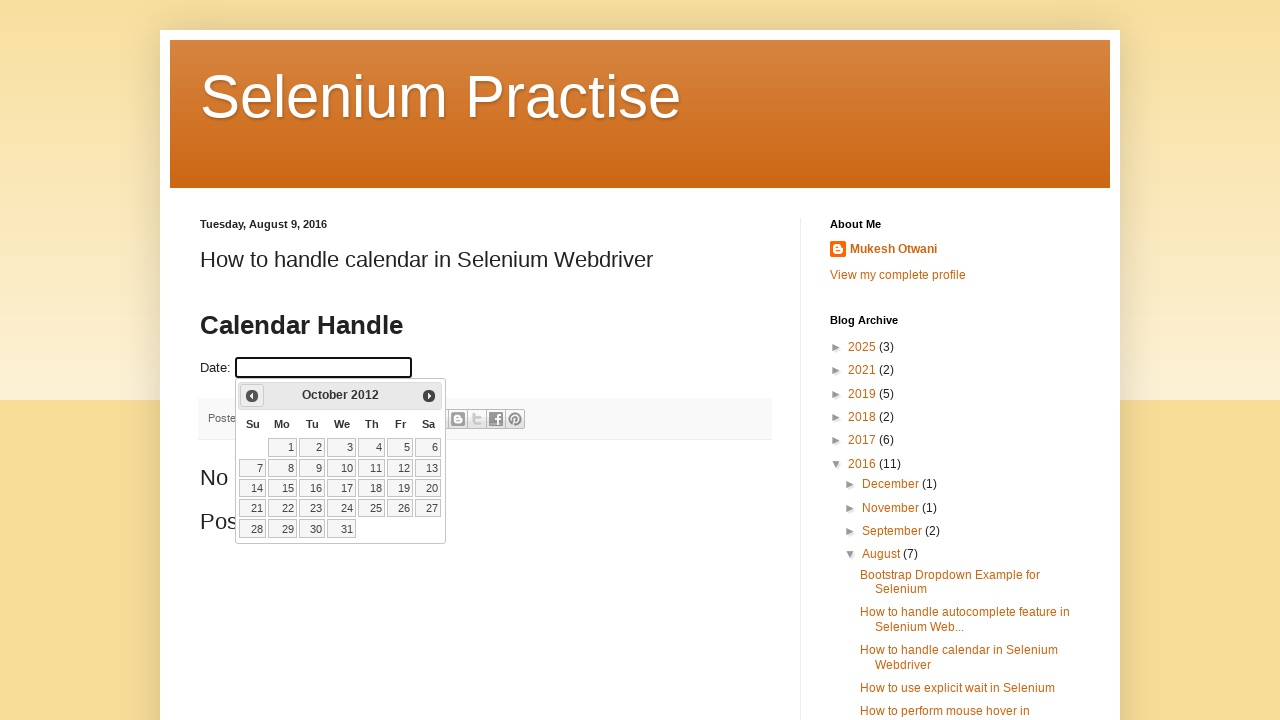

Clicked previous month button to navigate backwards (current: October 2012) at (252, 396) on xpath=//a[@title='Prev']
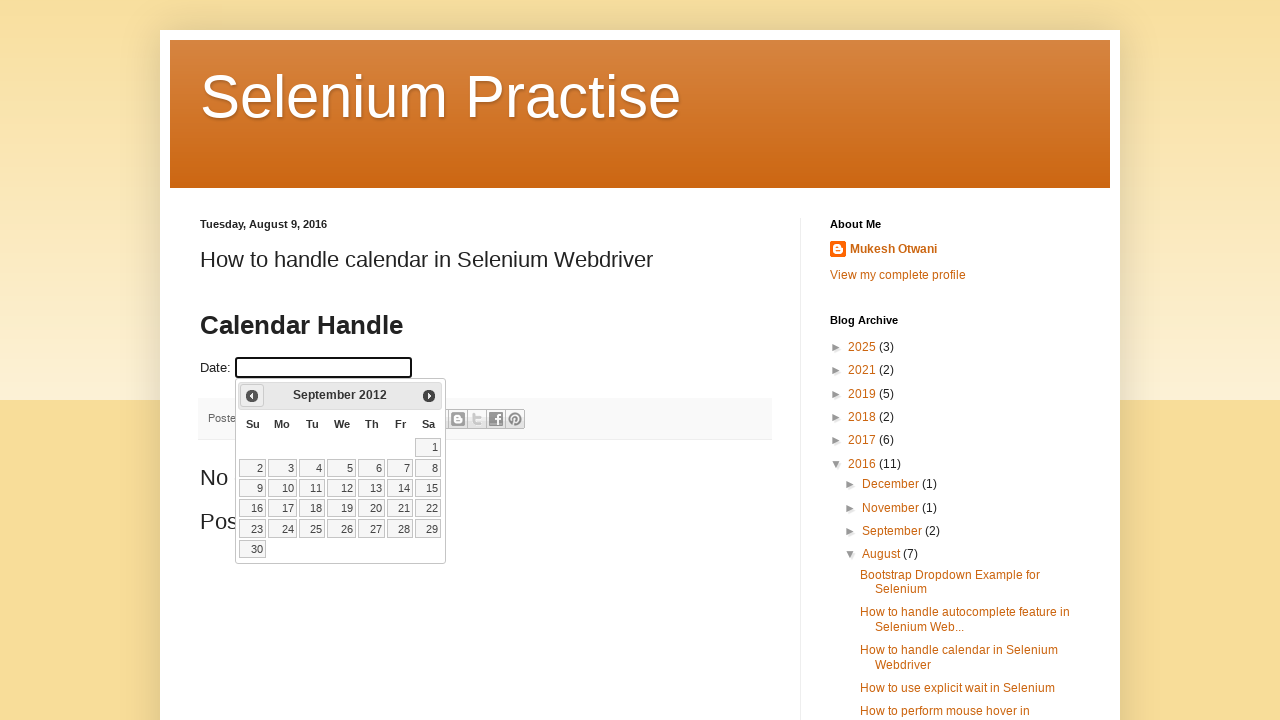

Retrieved updated month: September
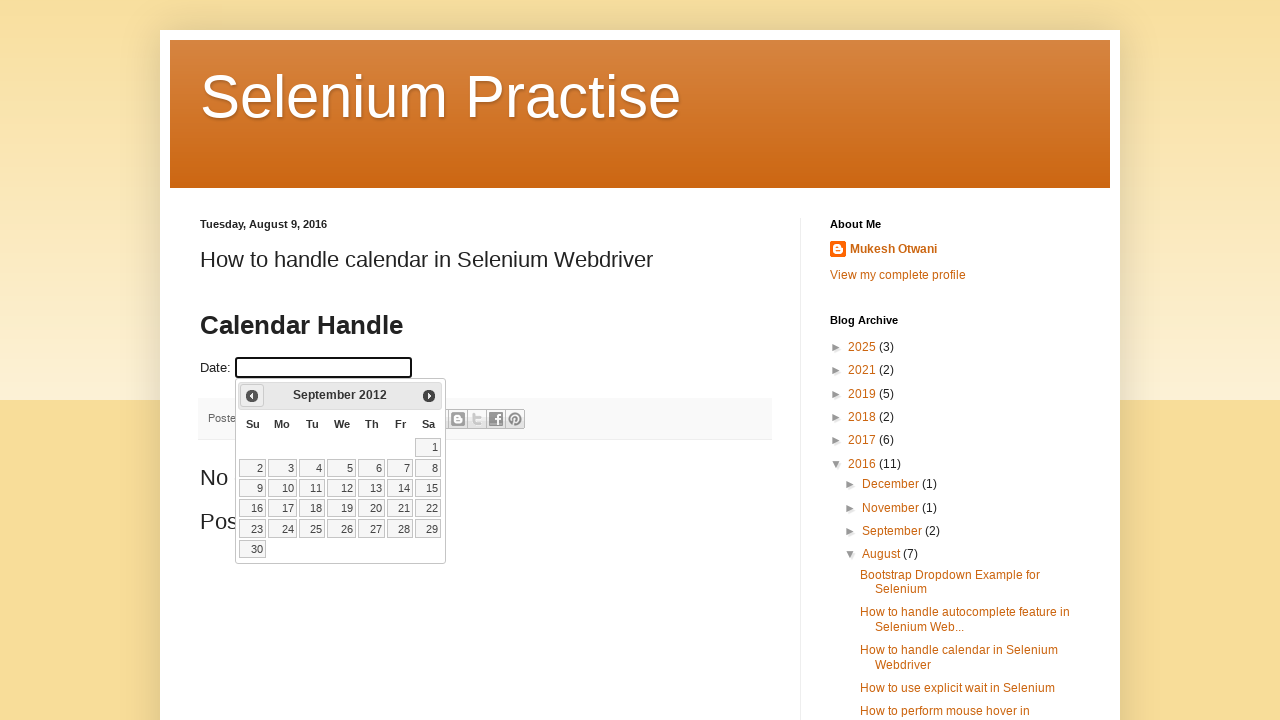

Retrieved updated year: 2012
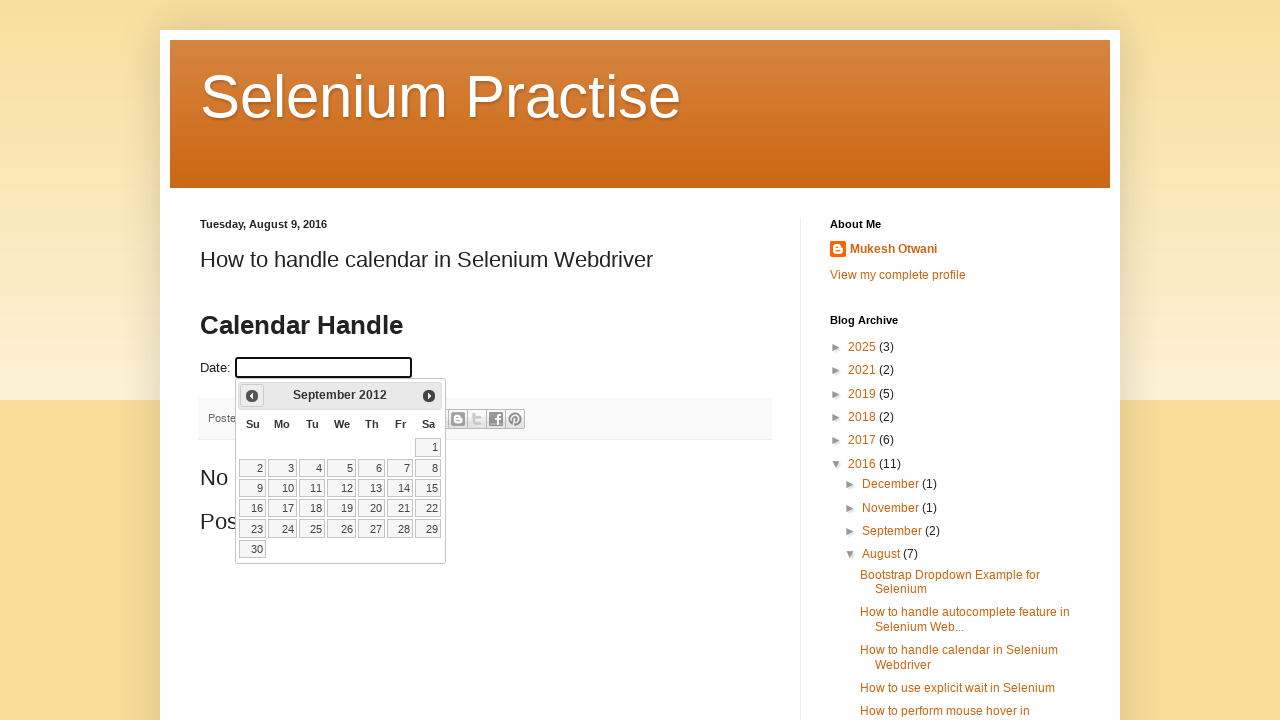

Clicked previous month button to navigate backwards (current: September 2012) at (252, 396) on xpath=//a[@title='Prev']
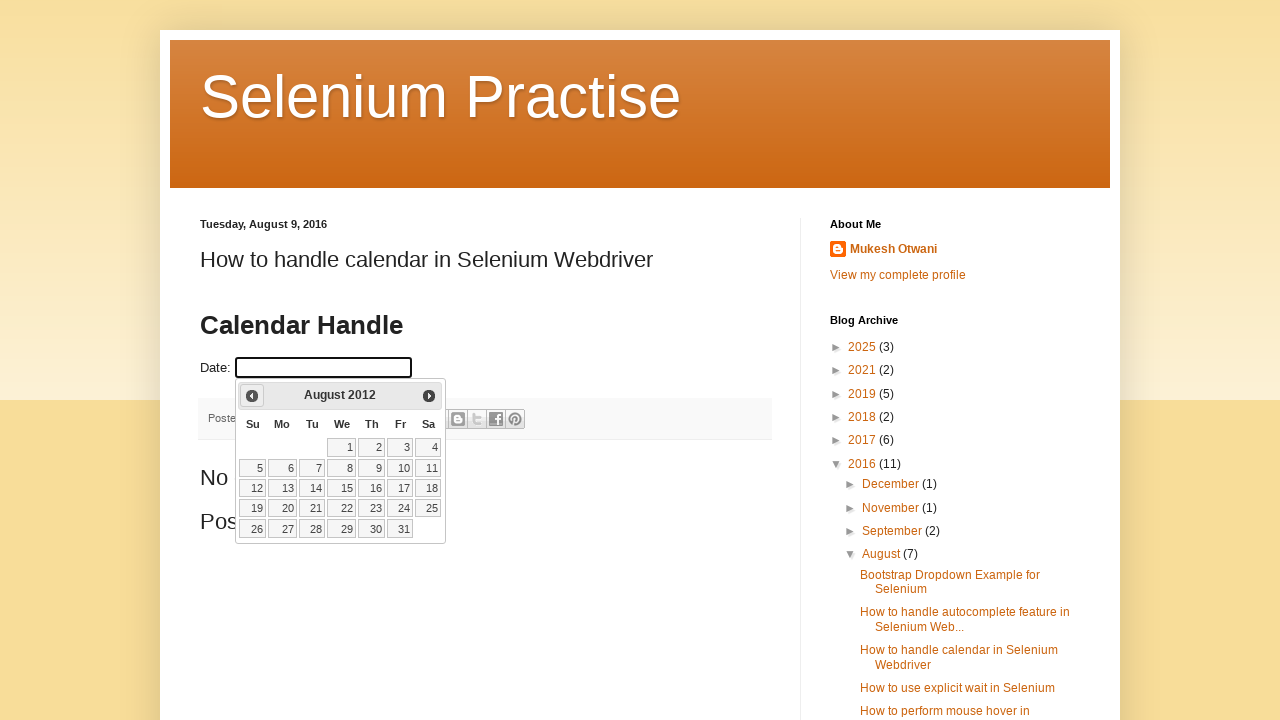

Retrieved updated month: August
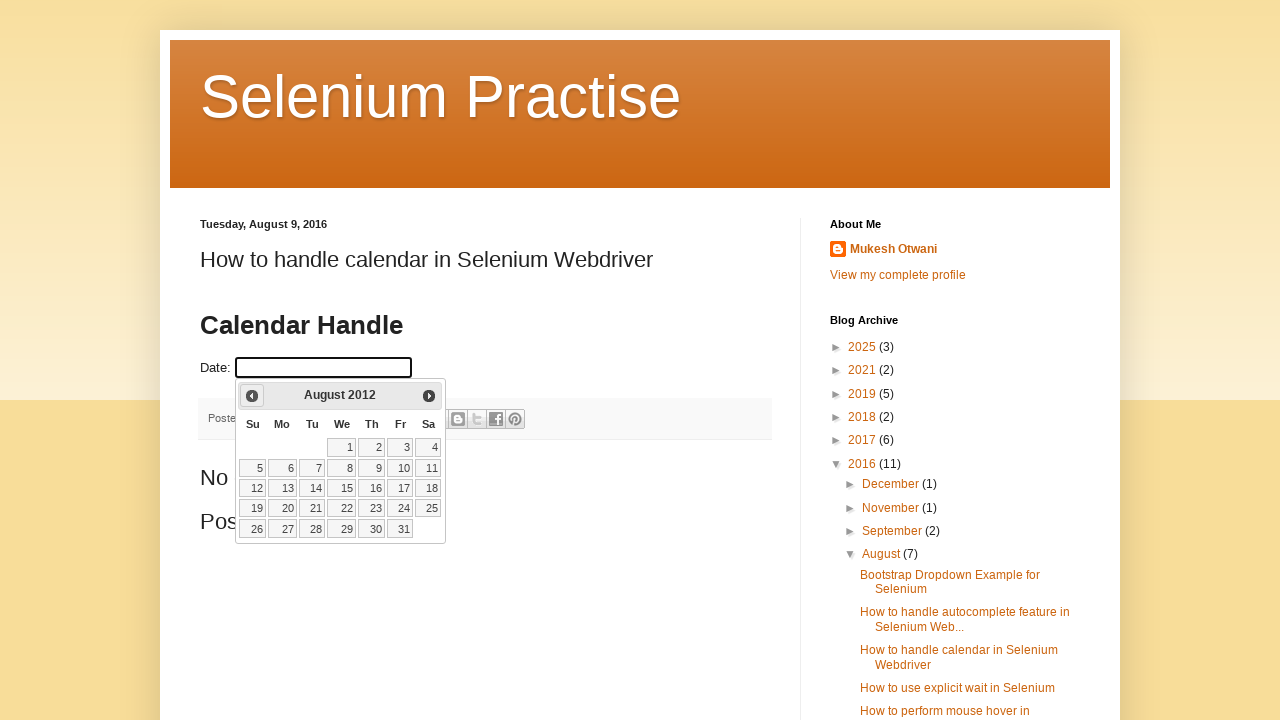

Retrieved updated year: 2012
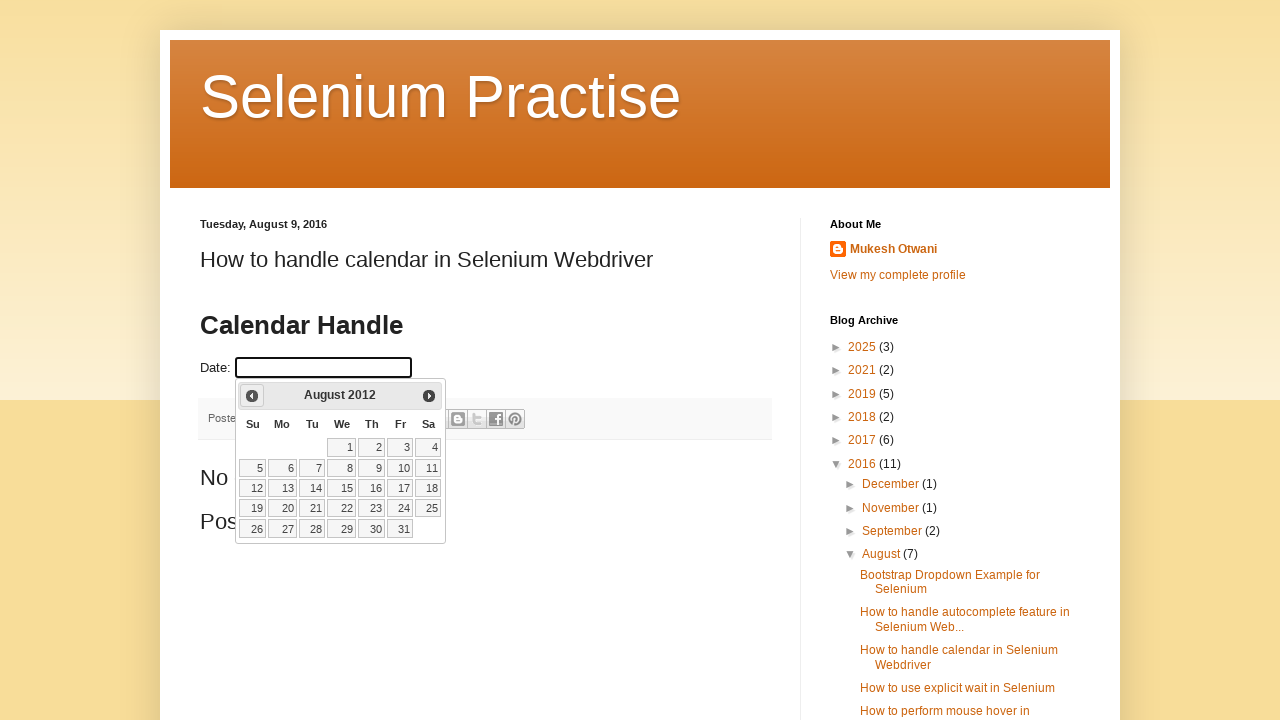

Clicked previous month button to navigate backwards (current: August 2012) at (252, 396) on xpath=//a[@title='Prev']
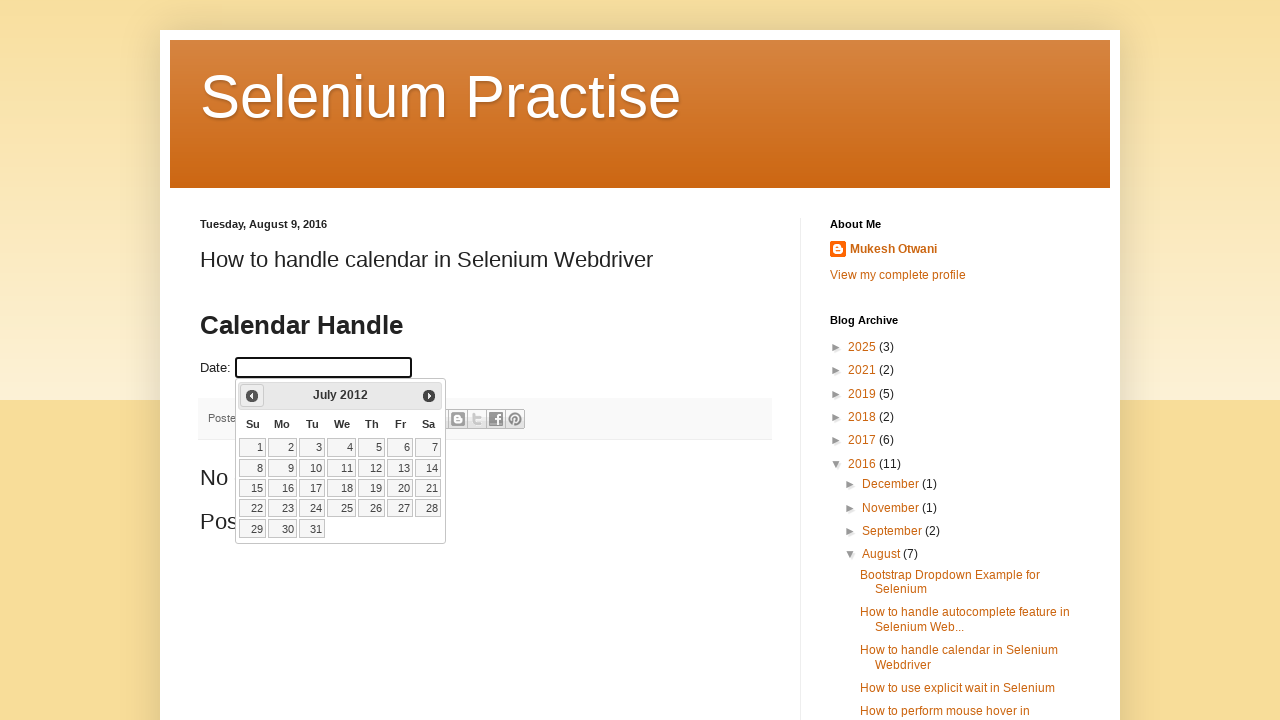

Retrieved updated month: July
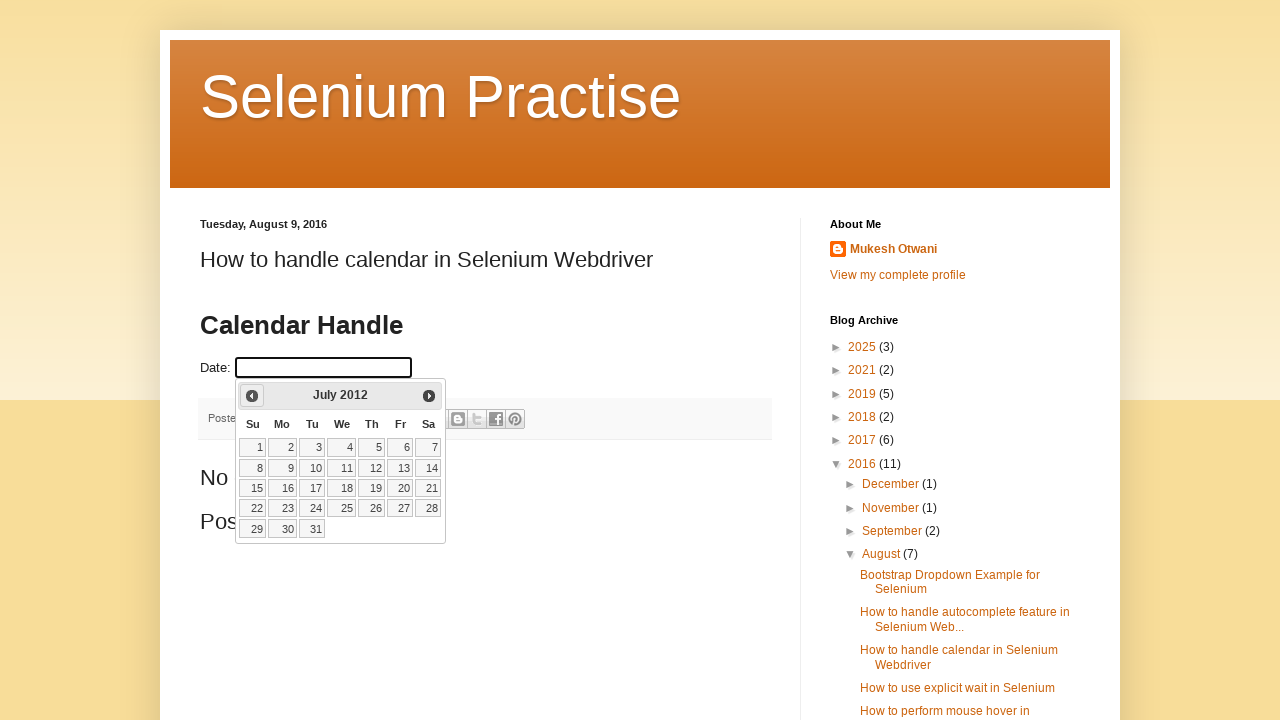

Retrieved updated year: 2012
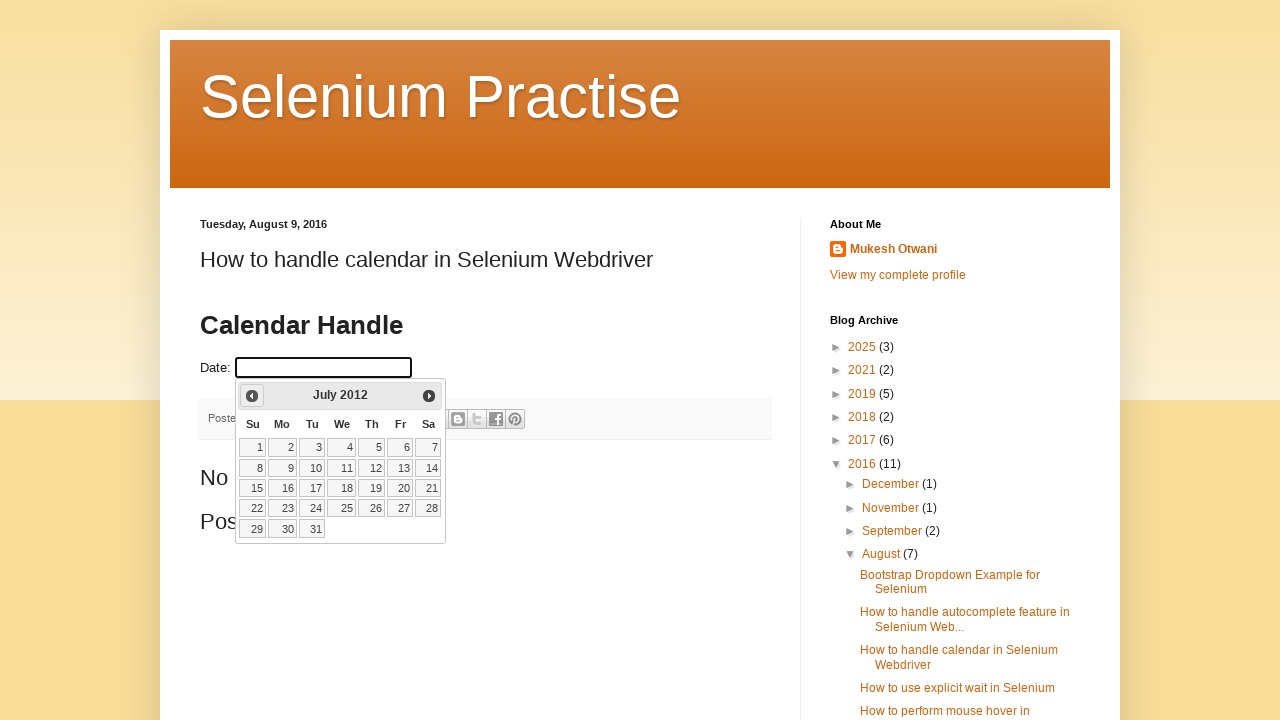

Clicked previous month button to navigate backwards (current: July 2012) at (252, 396) on xpath=//a[@title='Prev']
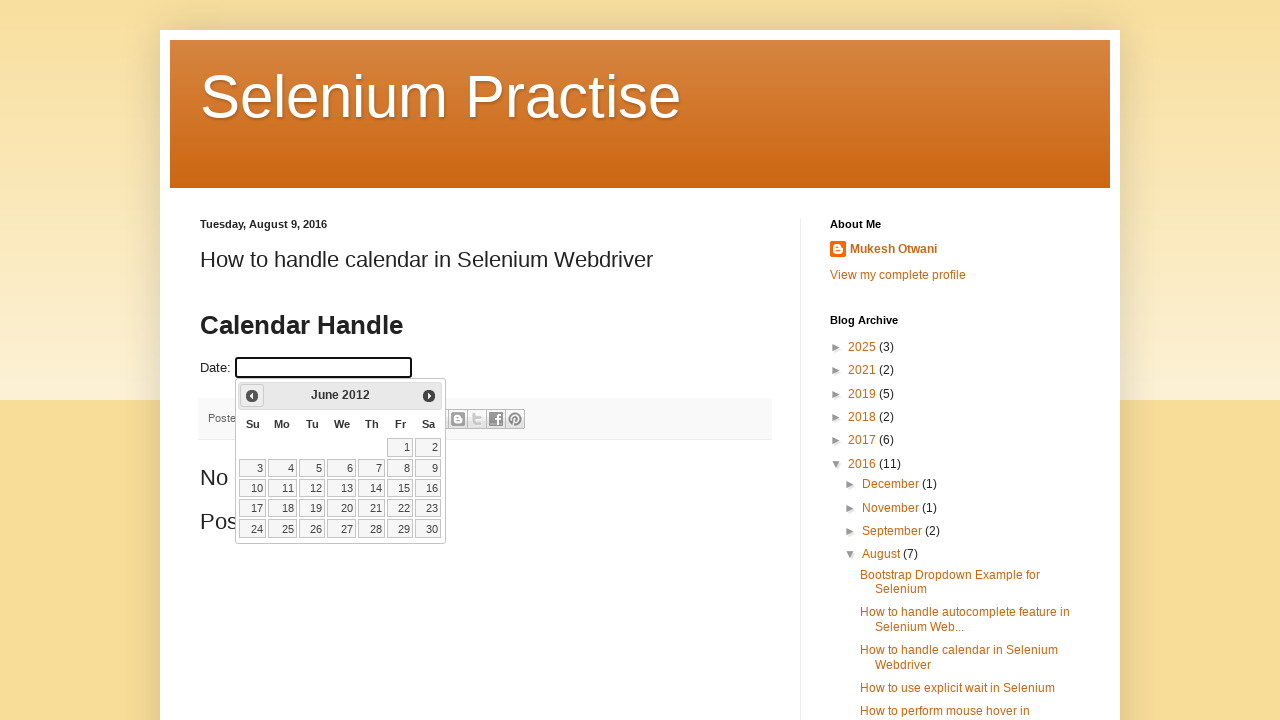

Retrieved updated month: June
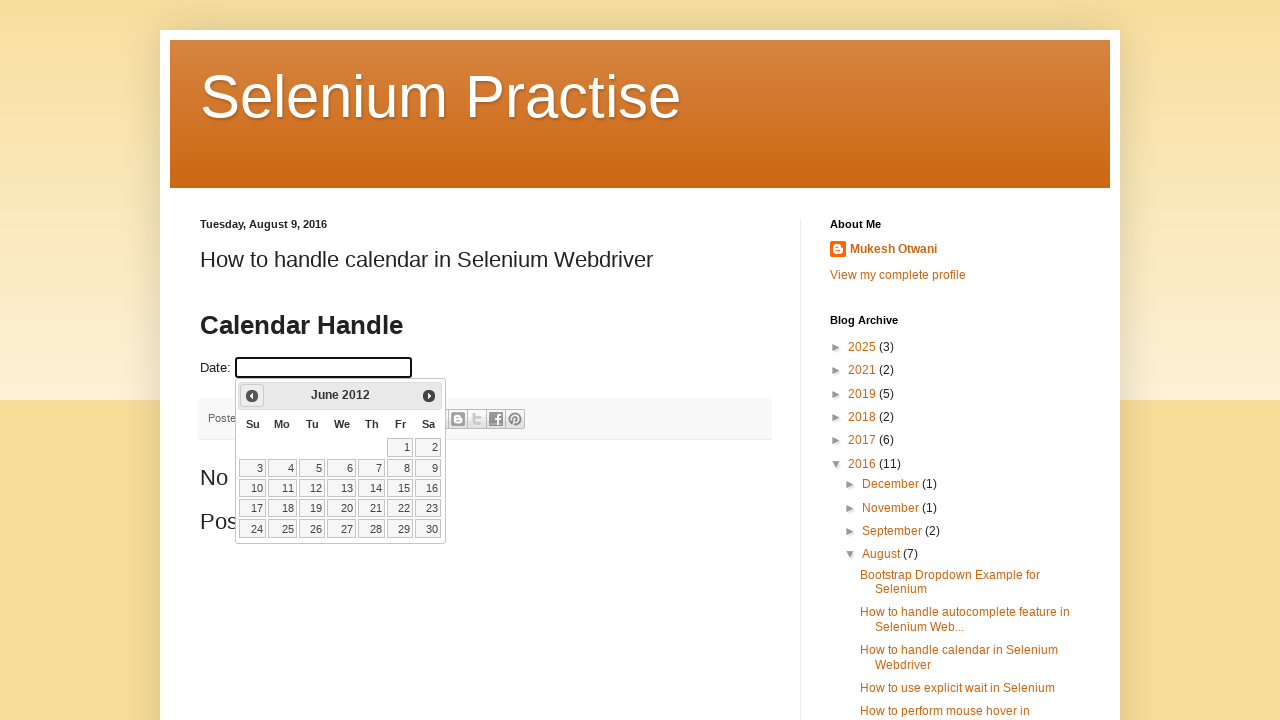

Retrieved updated year: 2012
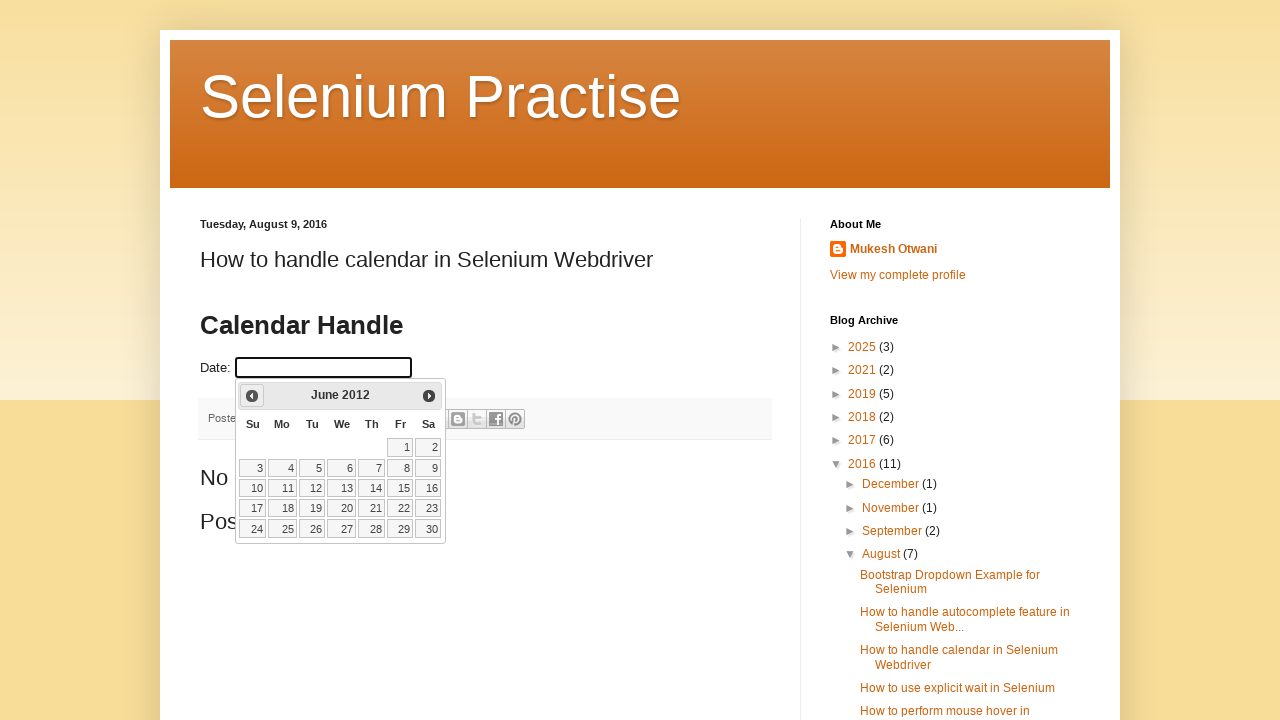

Clicked previous month button to navigate backwards (current: June 2012) at (252, 396) on xpath=//a[@title='Prev']
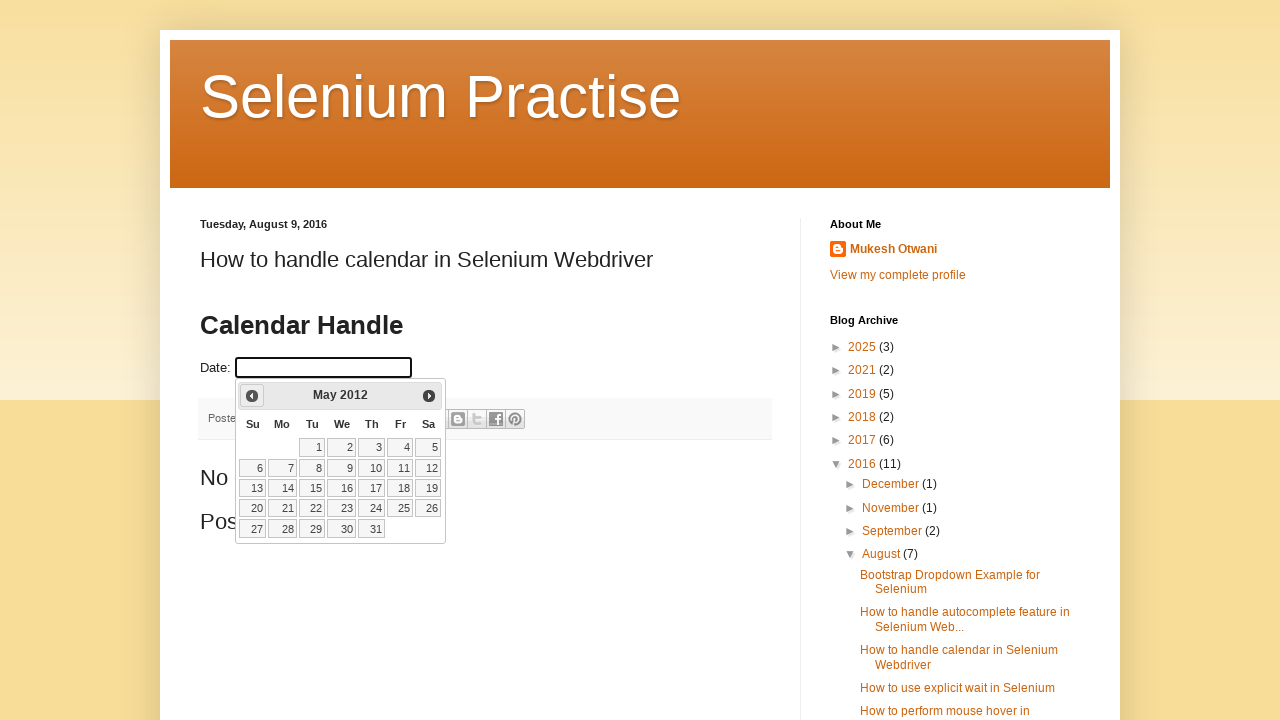

Retrieved updated month: May
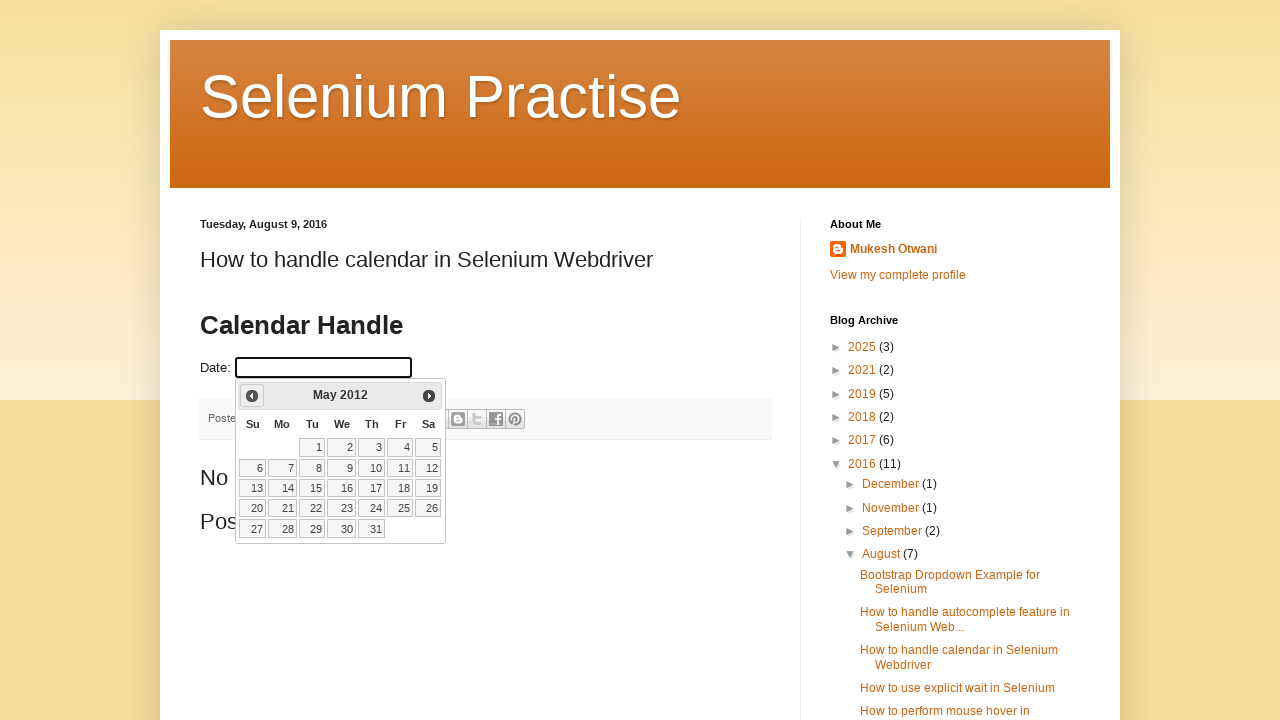

Retrieved updated year: 2012
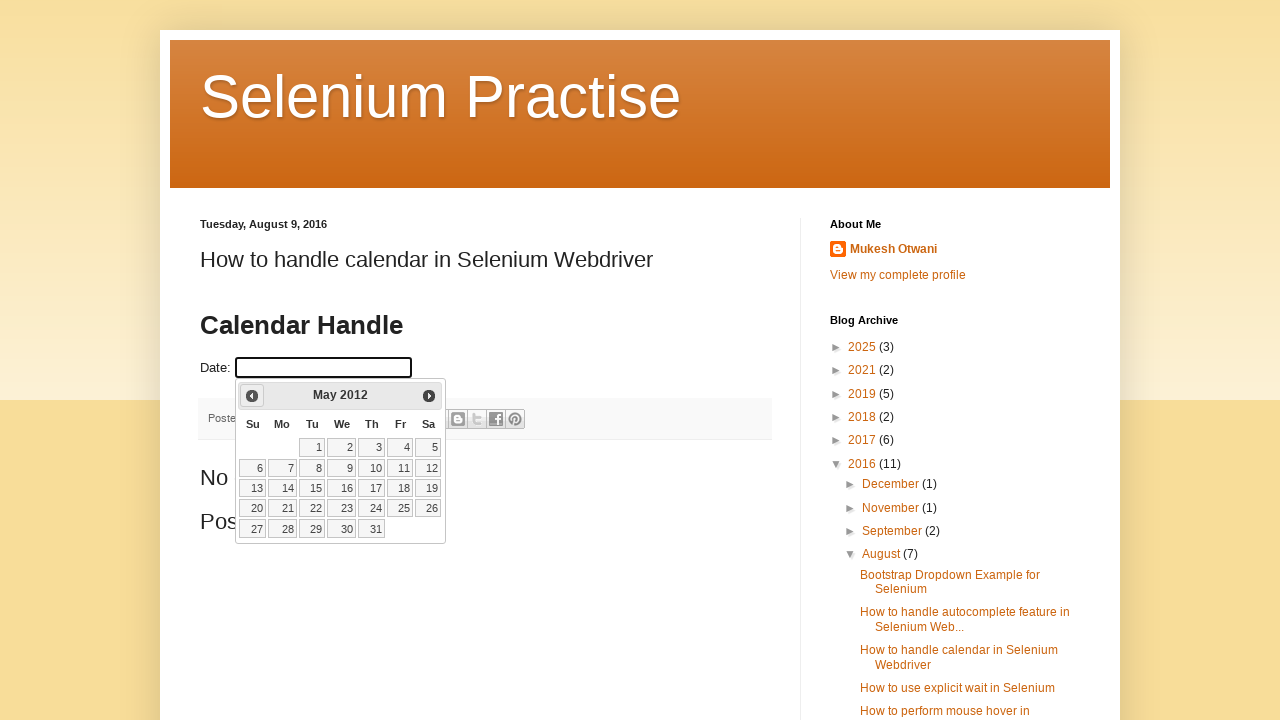

Clicked previous month button to navigate backwards (current: May 2012) at (252, 396) on xpath=//a[@title='Prev']
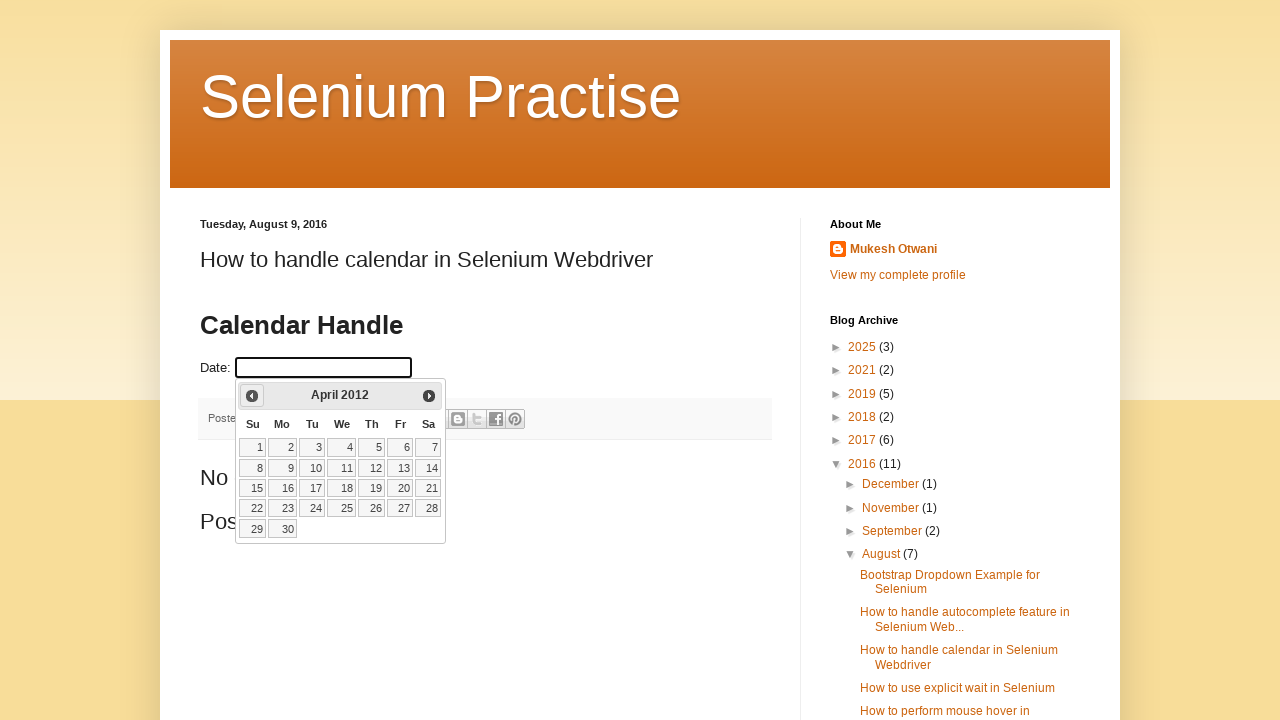

Retrieved updated month: April
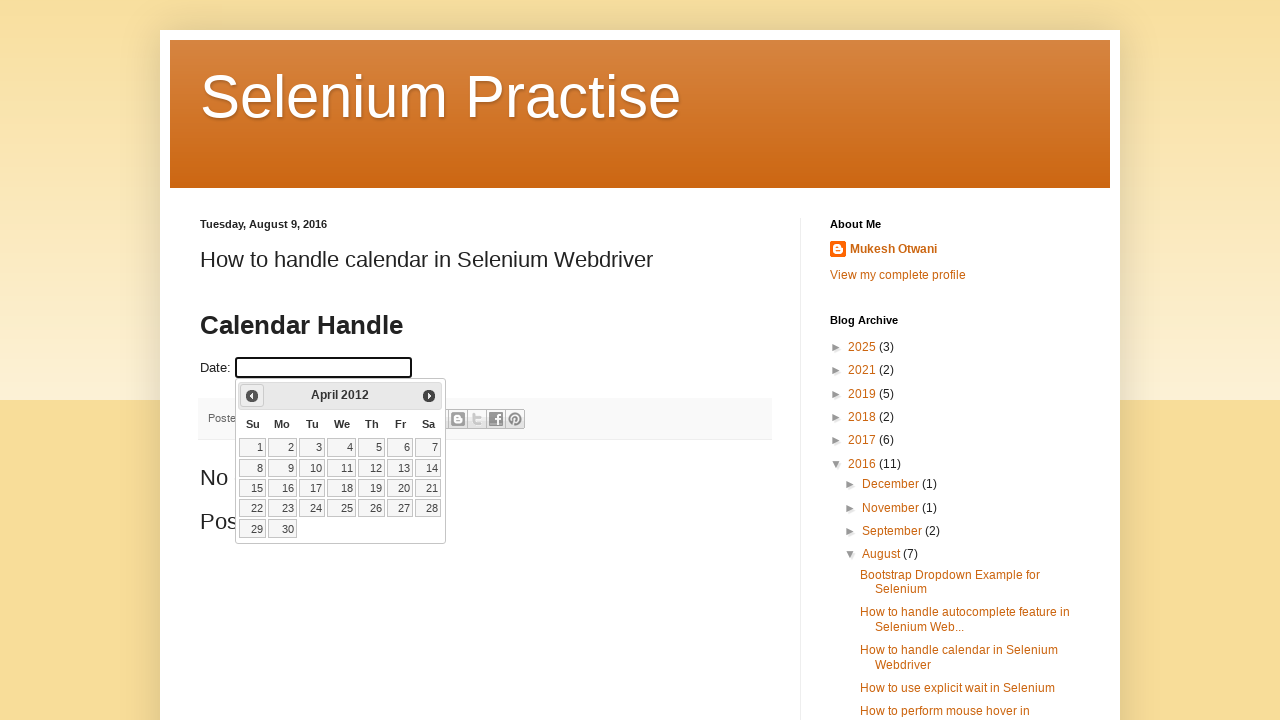

Retrieved updated year: 2012
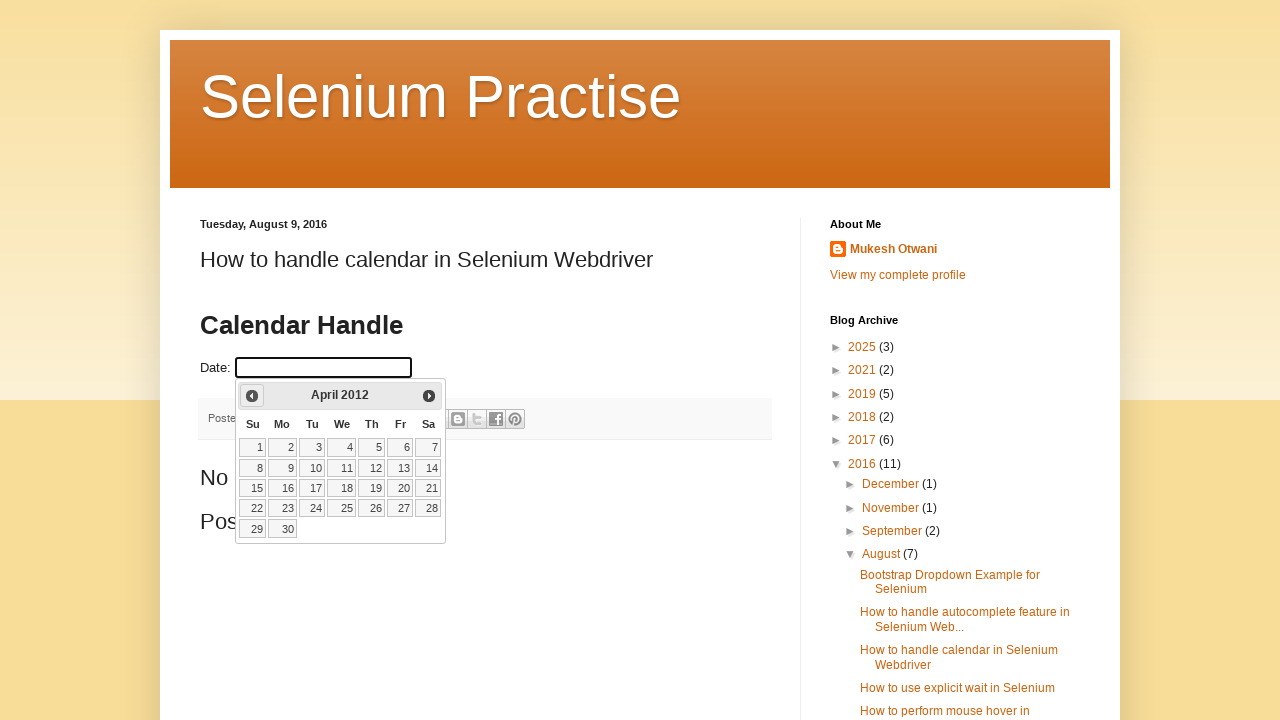

Clicked previous month button to navigate backwards (current: April 2012) at (252, 396) on xpath=//a[@title='Prev']
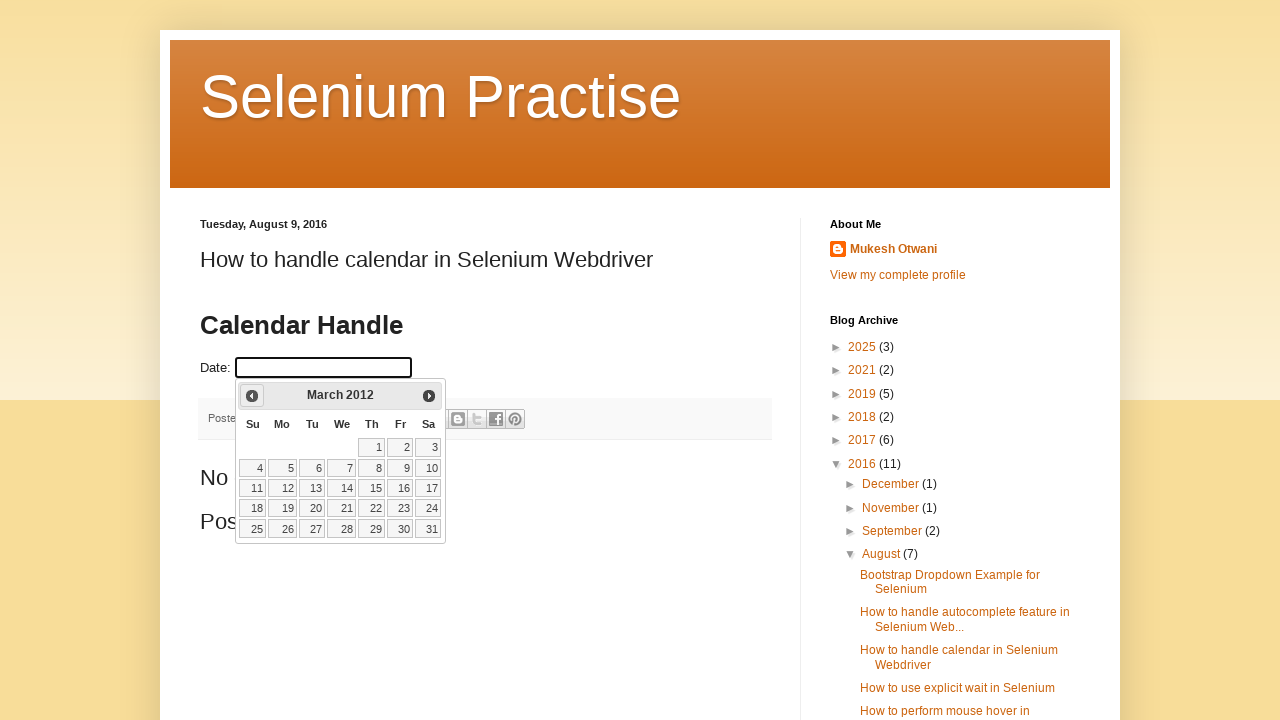

Retrieved updated month: March
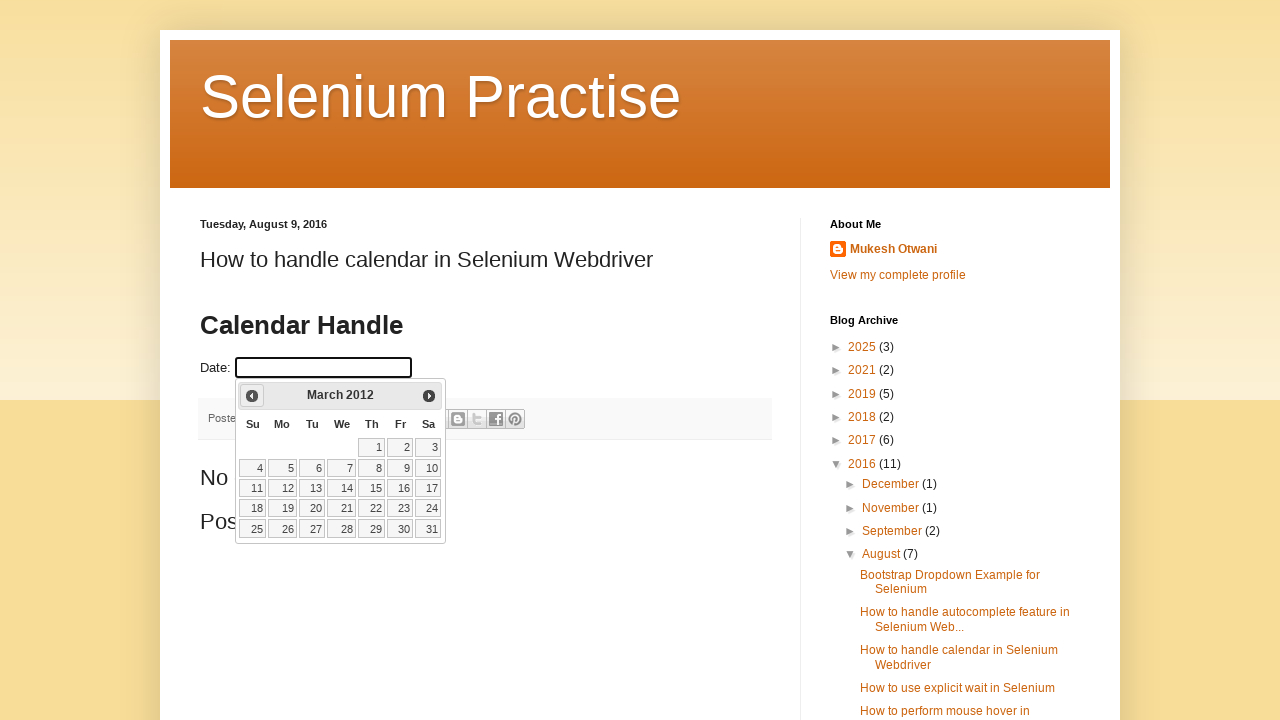

Retrieved updated year: 2012
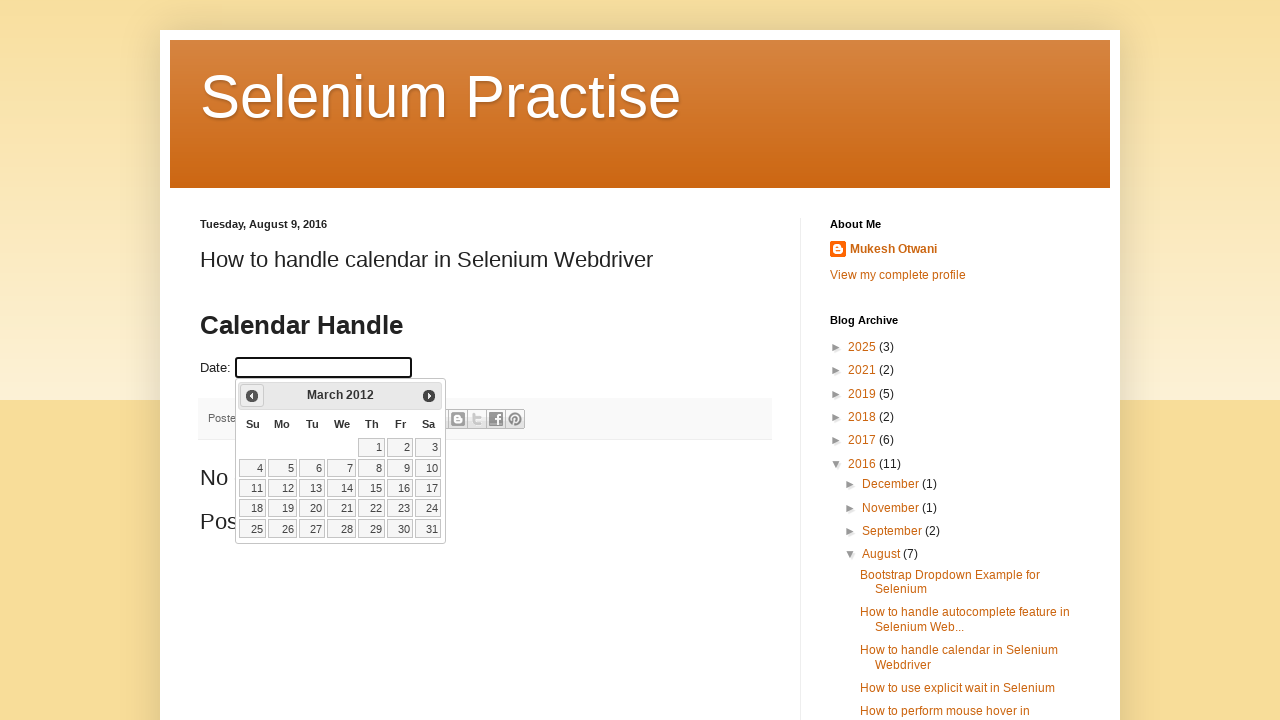

Clicked previous month button to navigate backwards (current: March 2012) at (252, 396) on xpath=//a[@title='Prev']
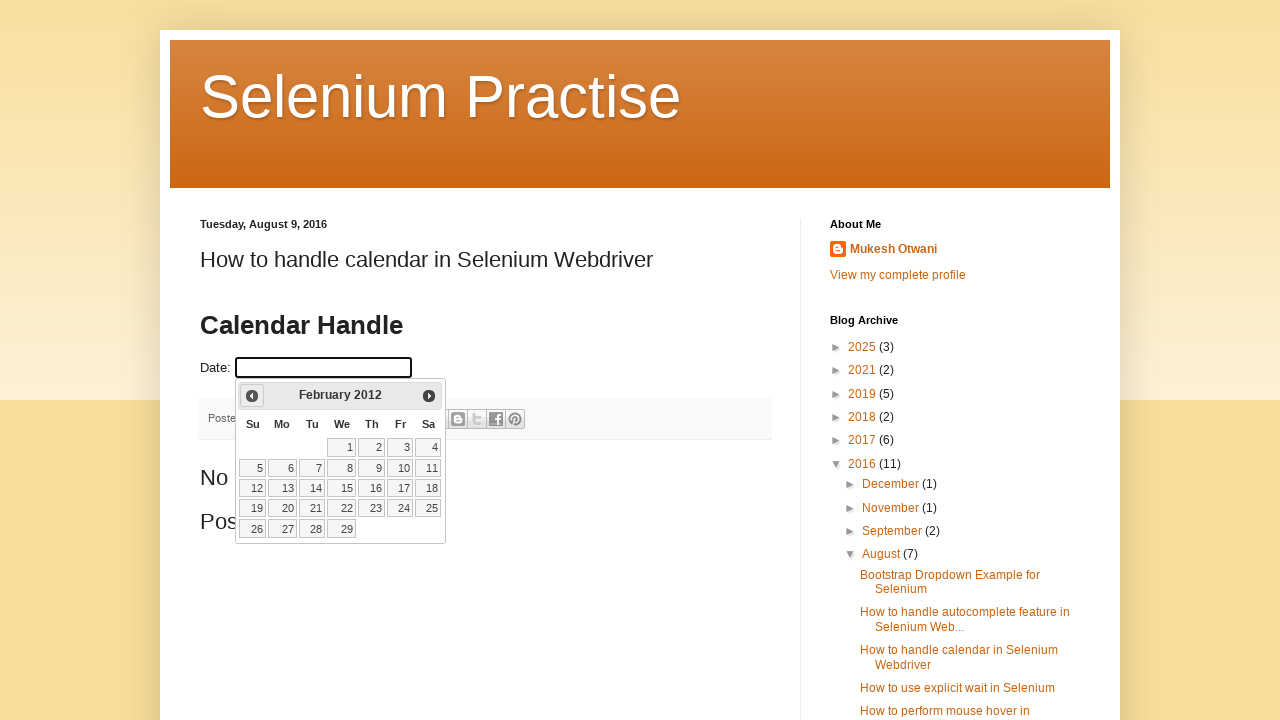

Retrieved updated month: February
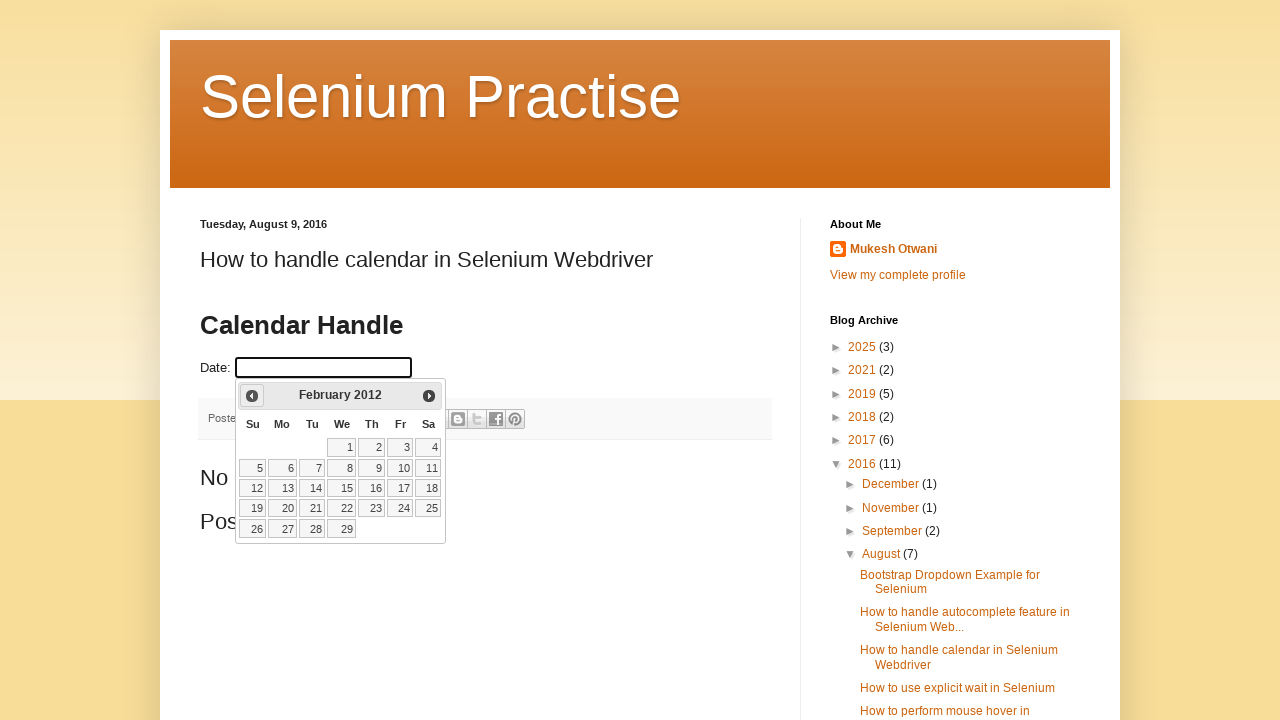

Retrieved updated year: 2012
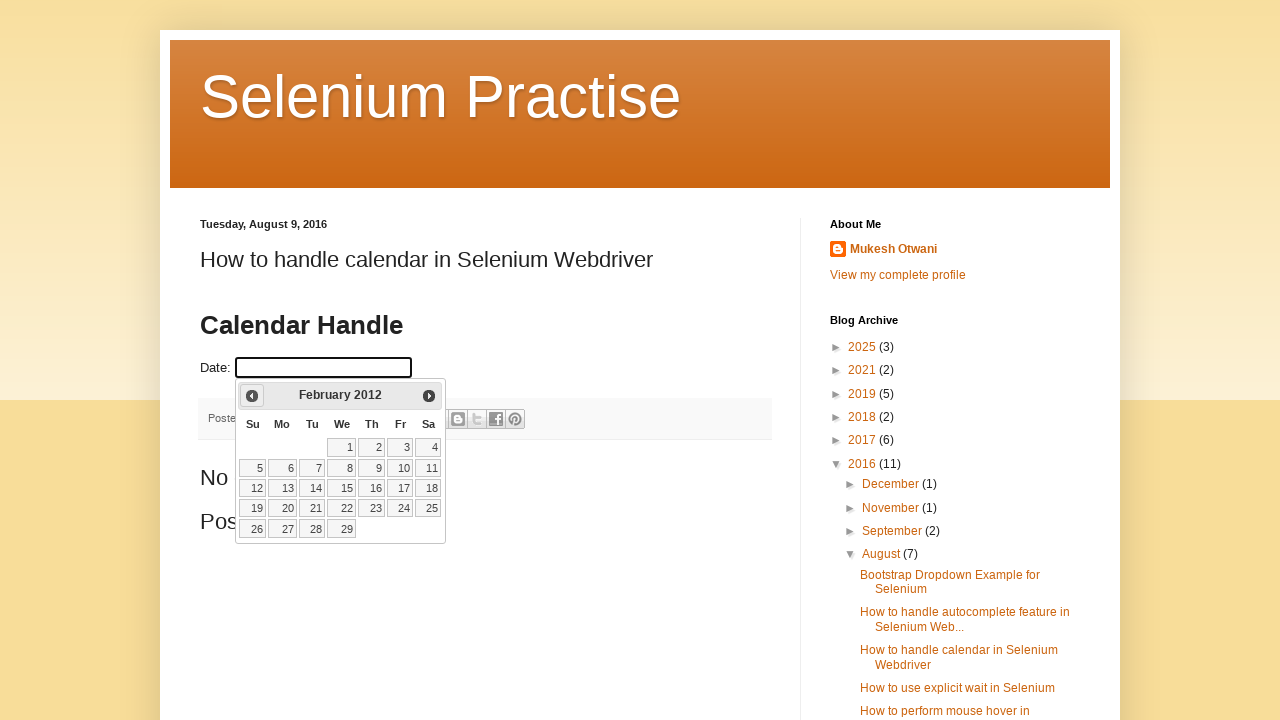

Clicked previous month button to navigate backwards (current: February 2012) at (252, 396) on xpath=//a[@title='Prev']
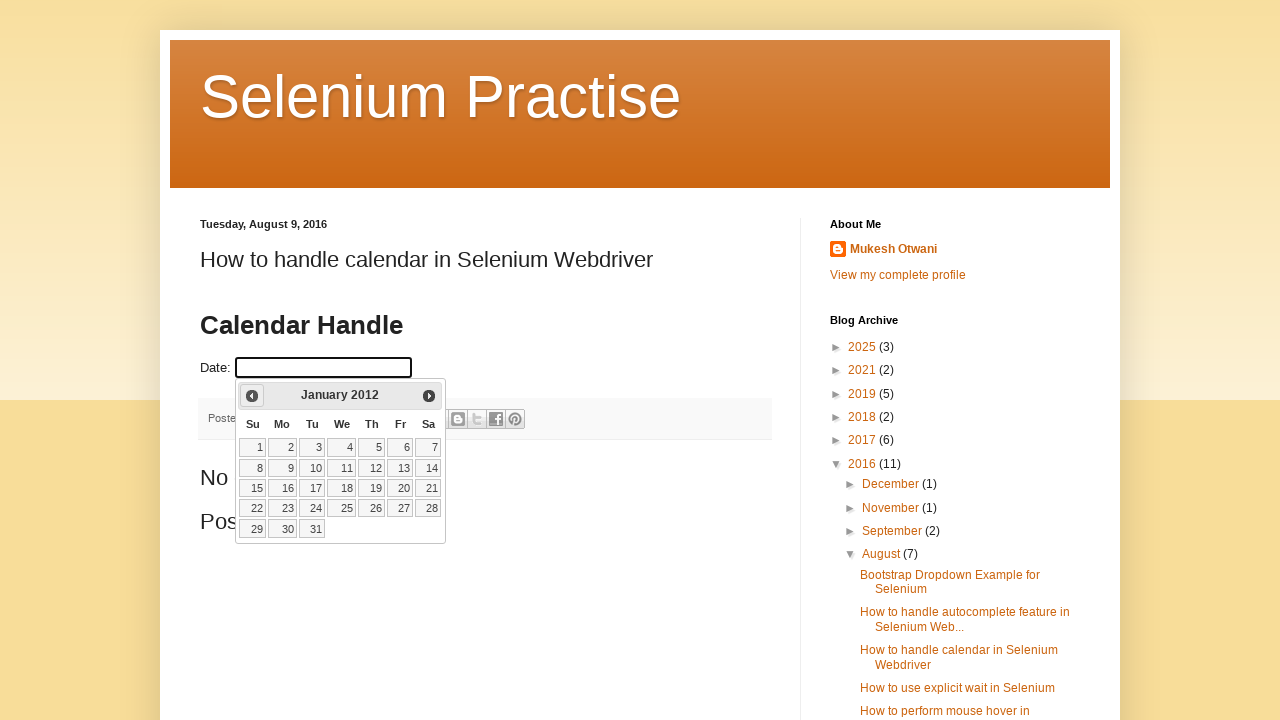

Retrieved updated month: January
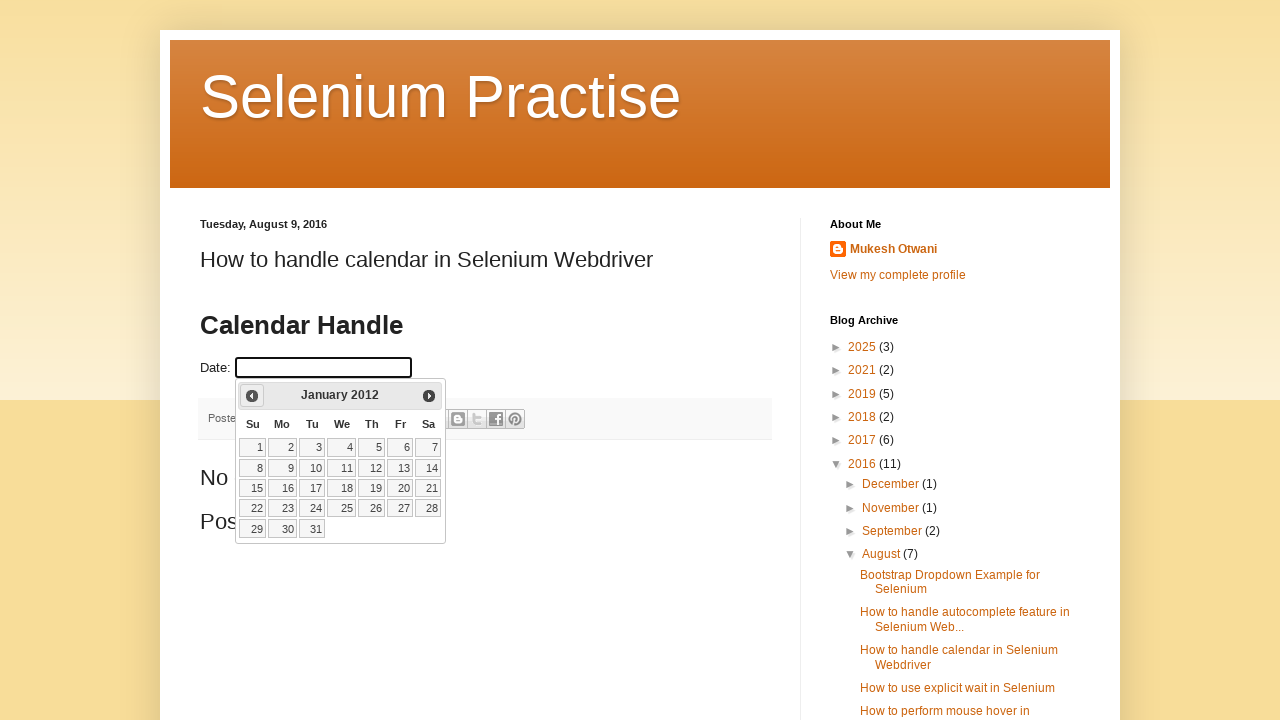

Retrieved updated year: 2012
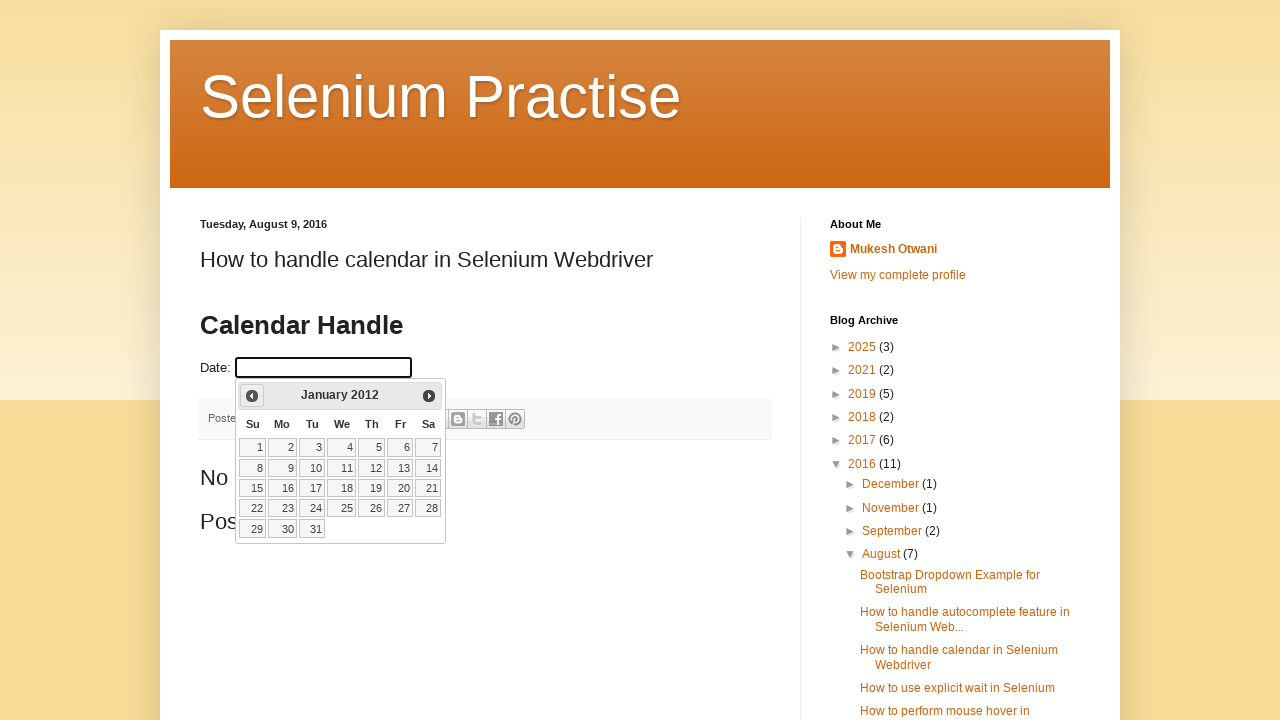

Clicked previous month button to navigate backwards (current: January 2012) at (252, 396) on xpath=//a[@title='Prev']
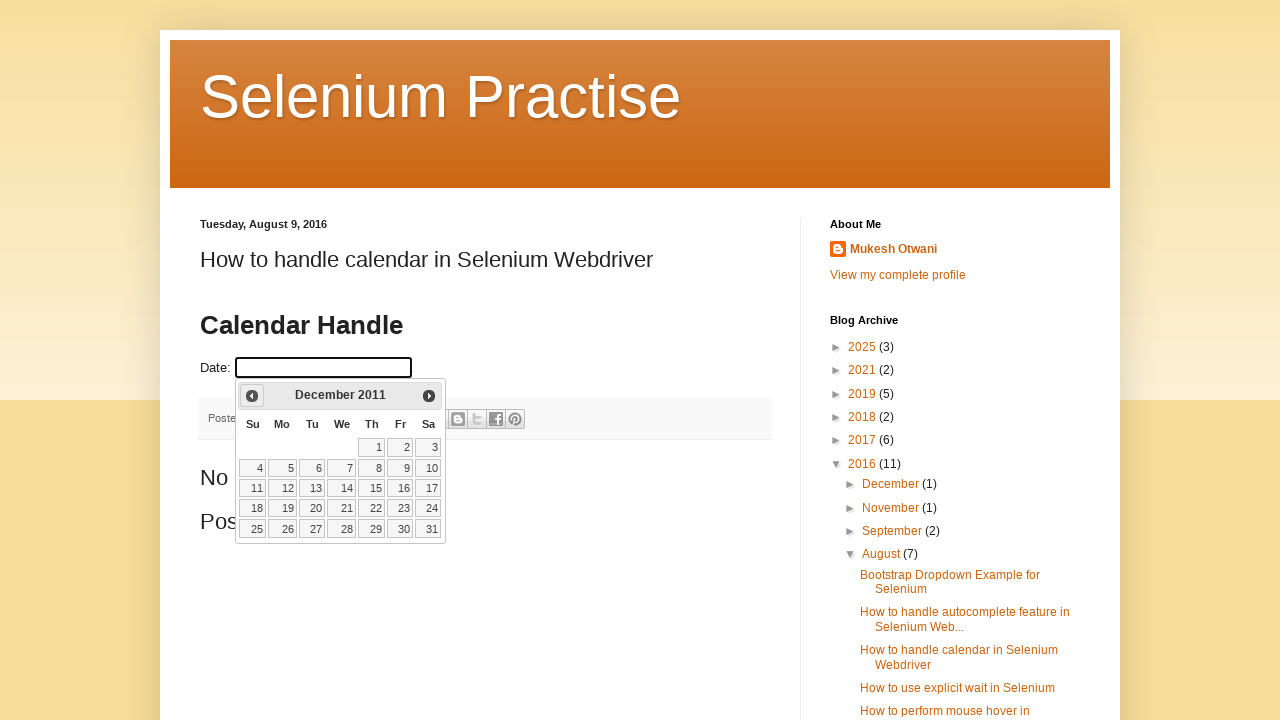

Retrieved updated month: December
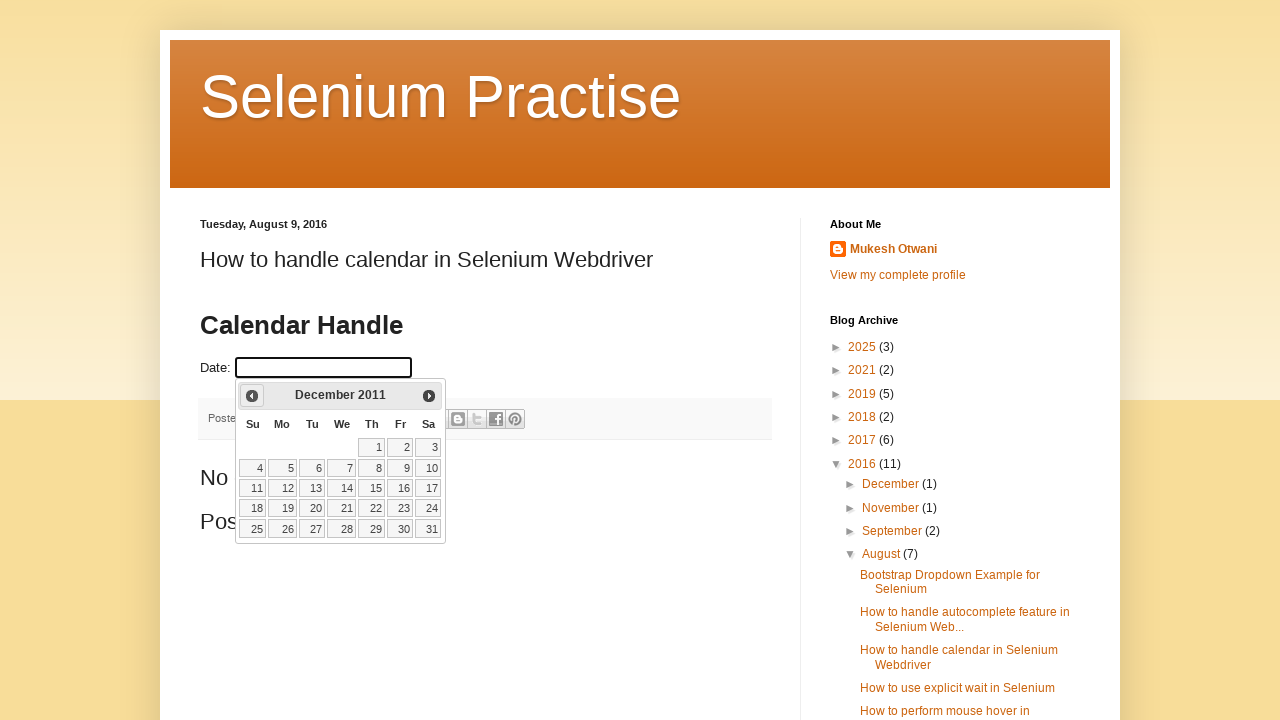

Retrieved updated year: 2011
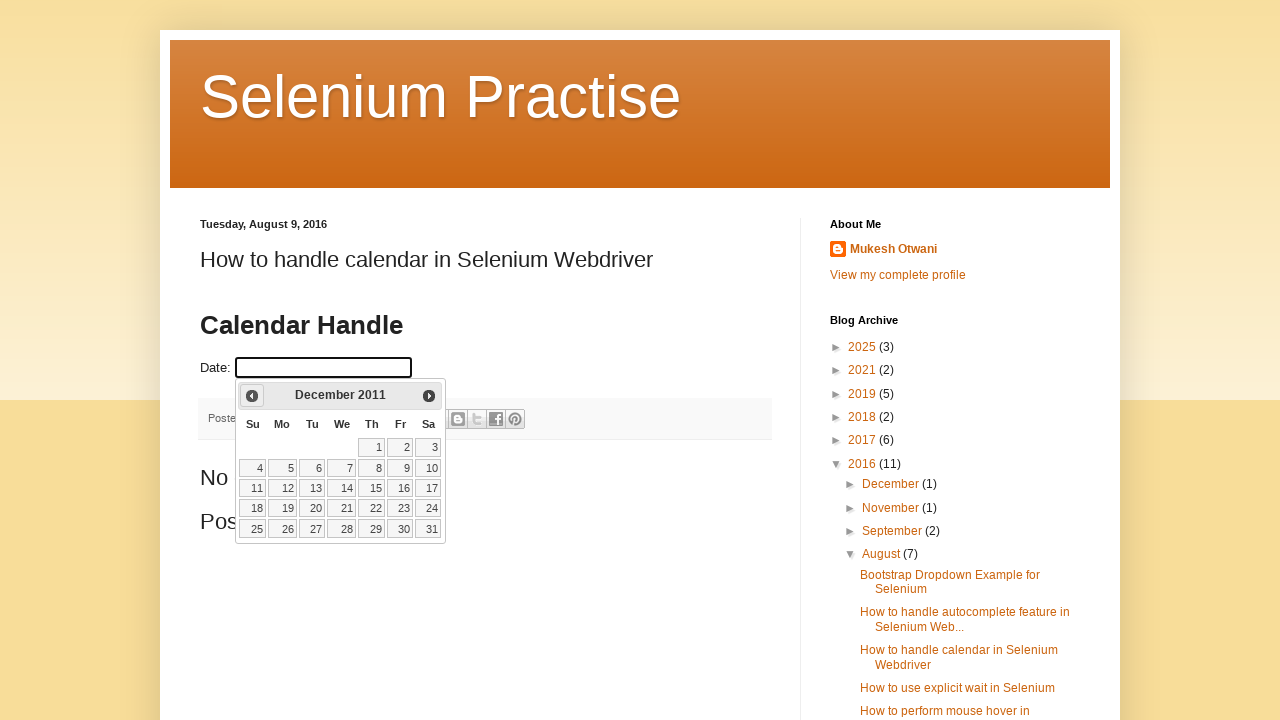

Clicked previous month button to navigate backwards (current: December 2011) at (252, 396) on xpath=//a[@title='Prev']
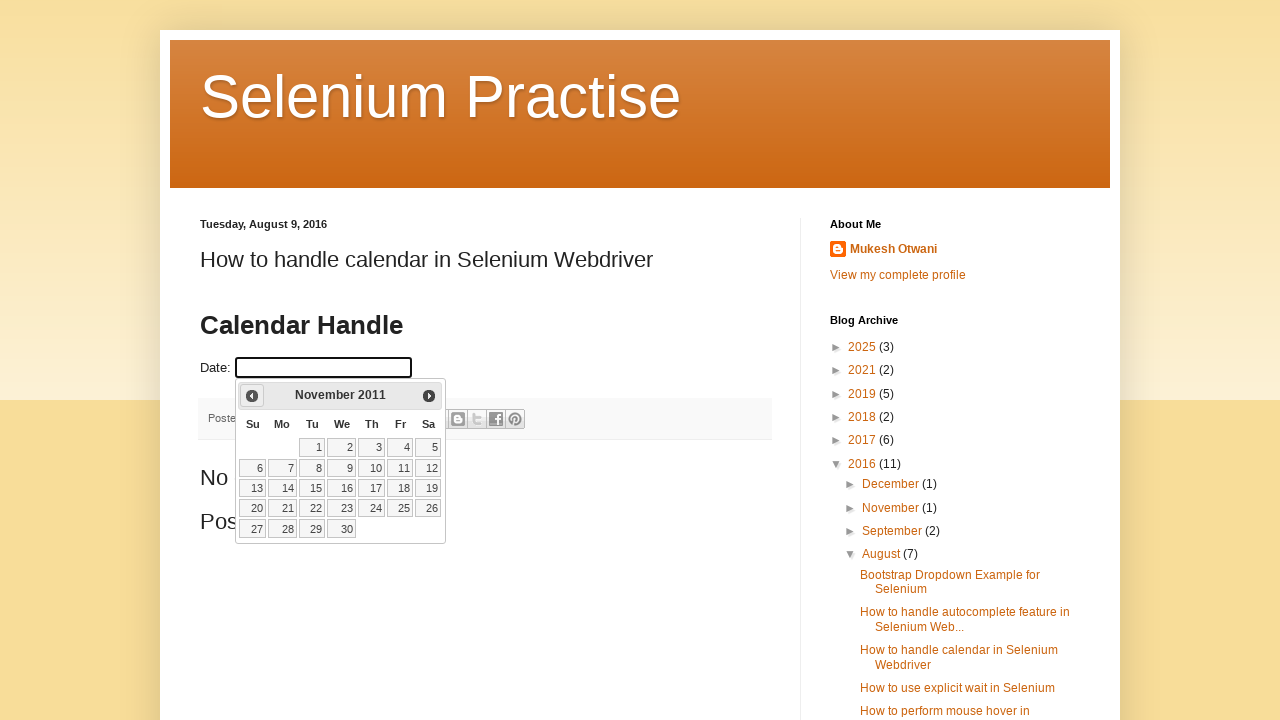

Retrieved updated month: November
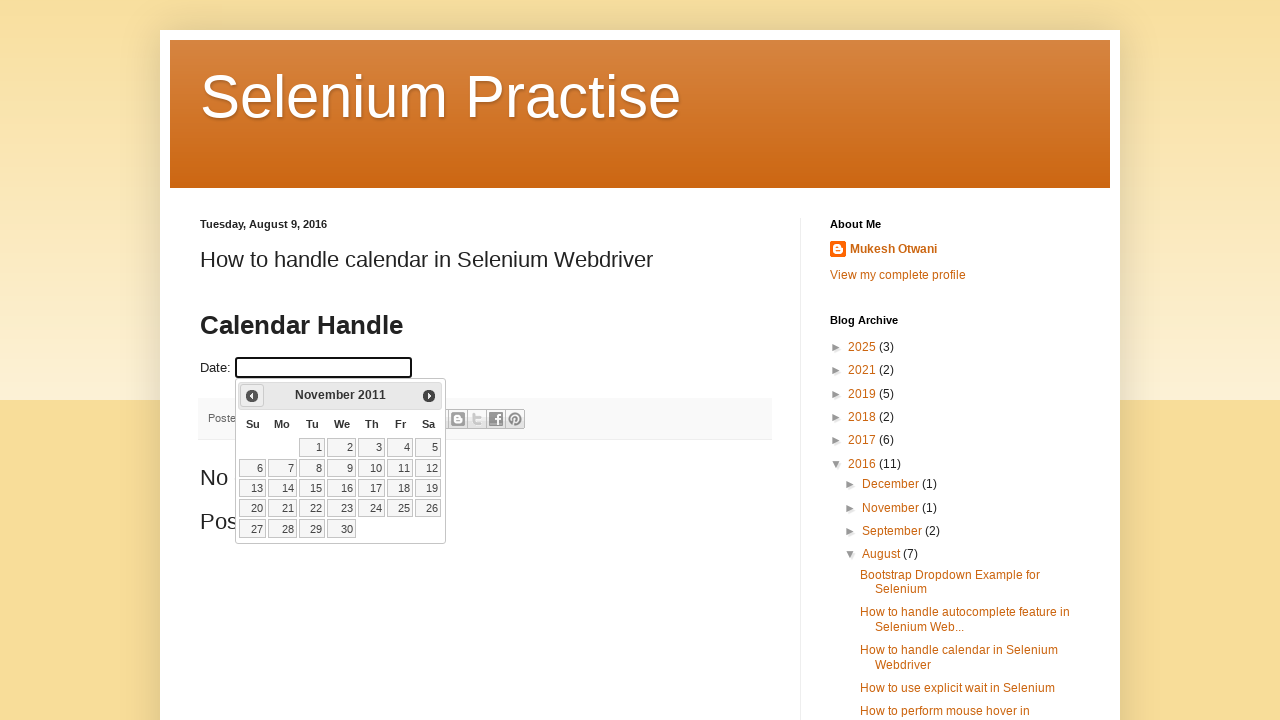

Retrieved updated year: 2011
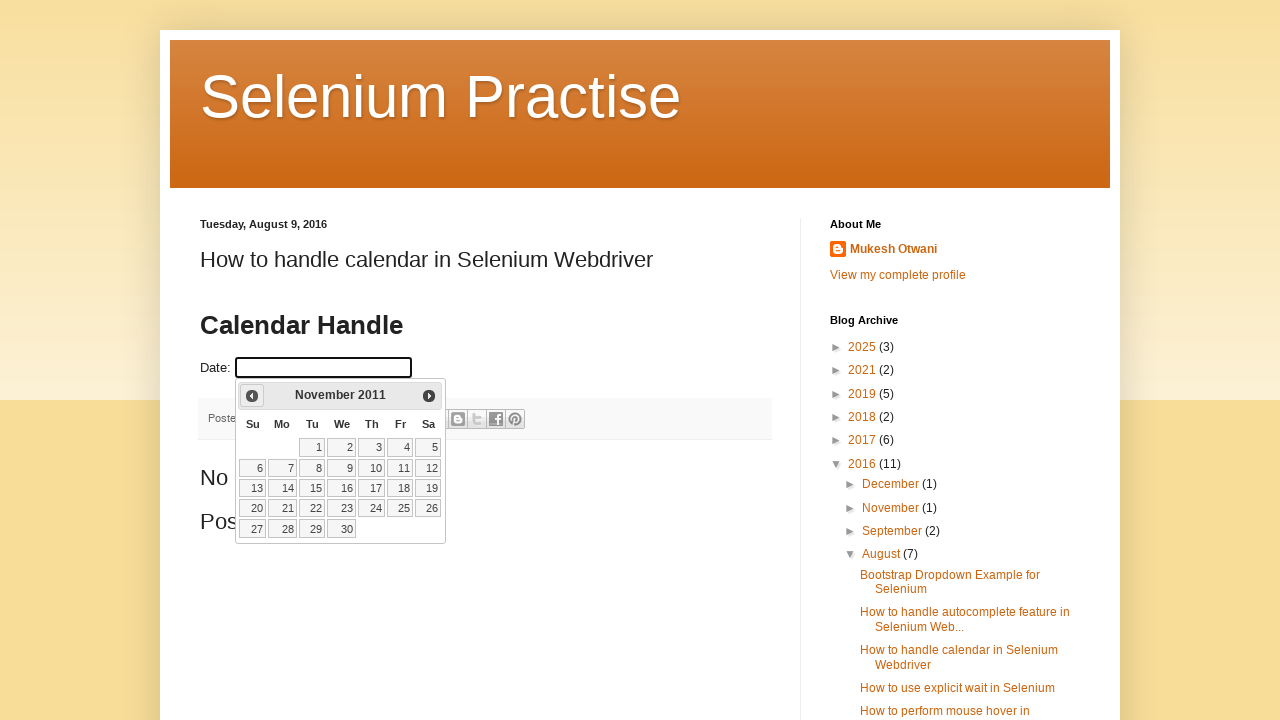

Clicked previous month button to navigate backwards (current: November 2011) at (252, 396) on xpath=//a[@title='Prev']
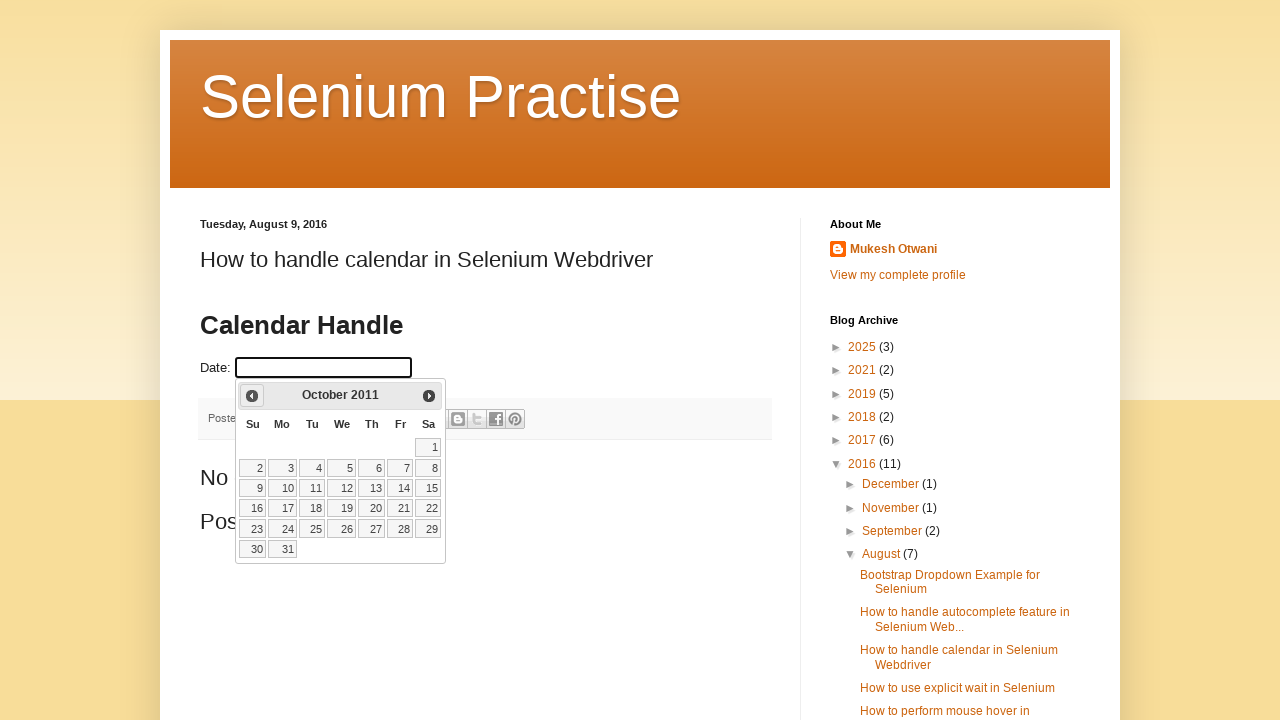

Retrieved updated month: October
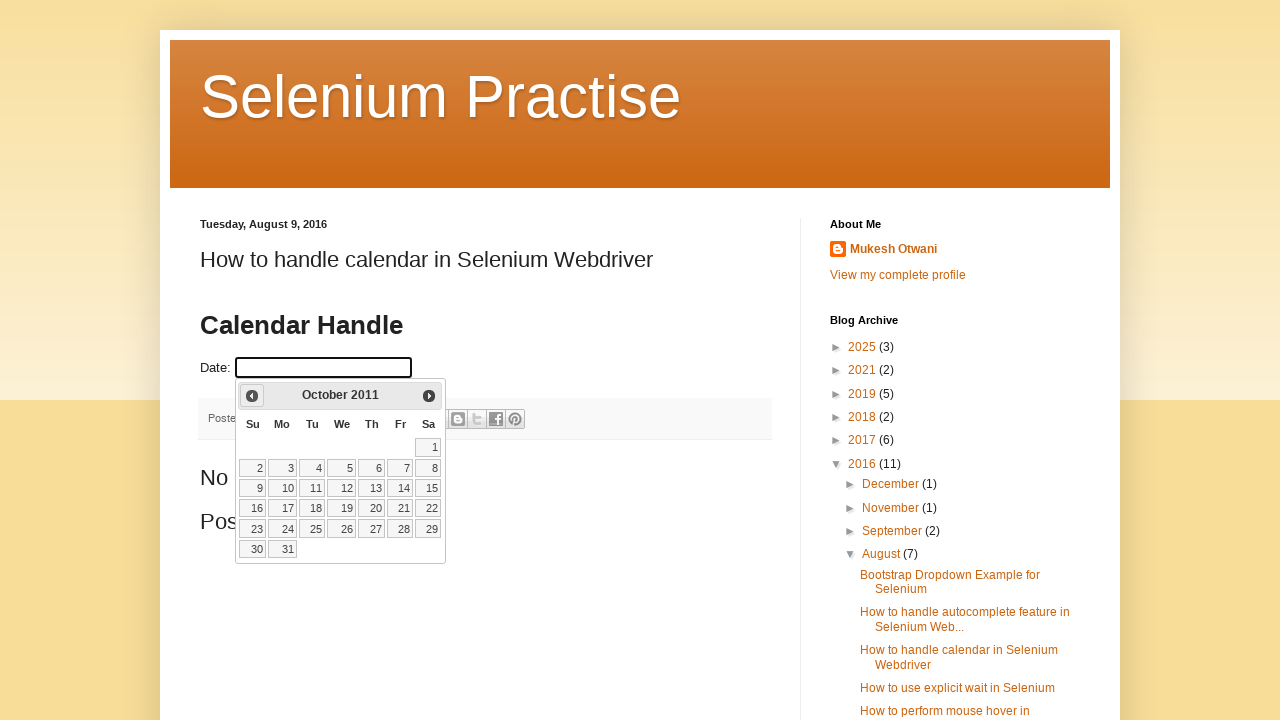

Retrieved updated year: 2011
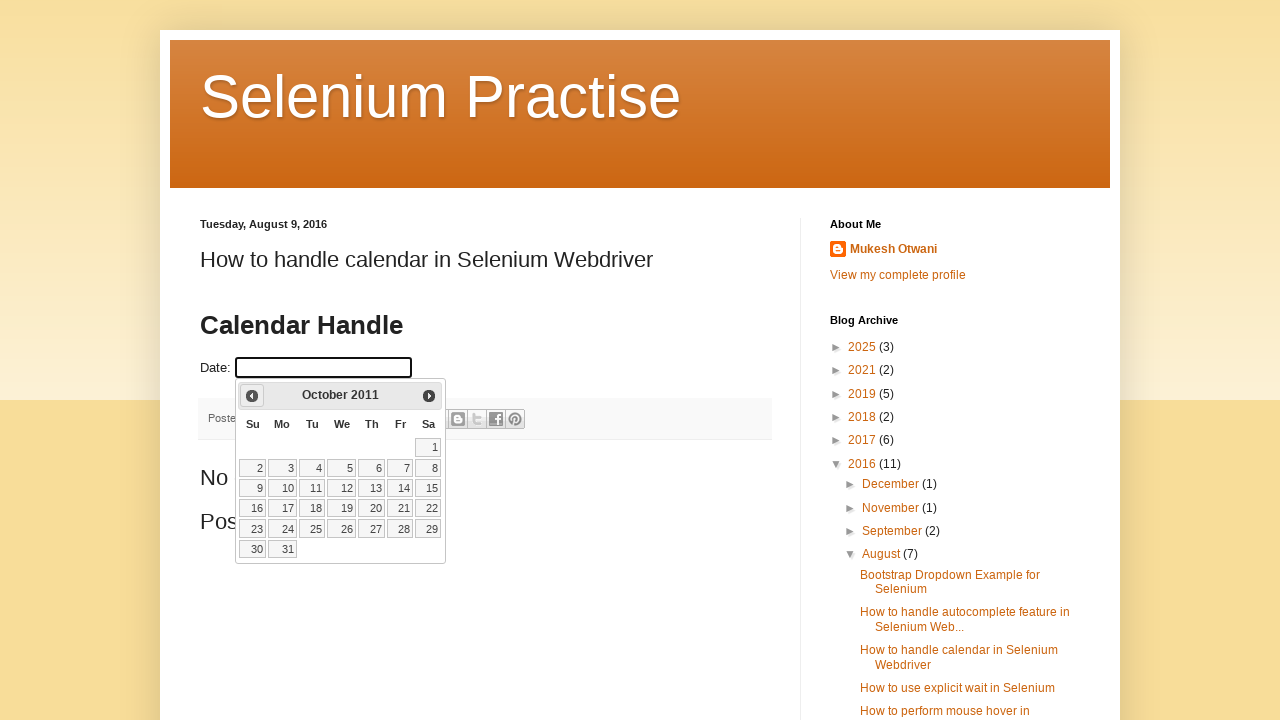

Clicked previous month button to navigate backwards (current: October 2011) at (252, 396) on xpath=//a[@title='Prev']
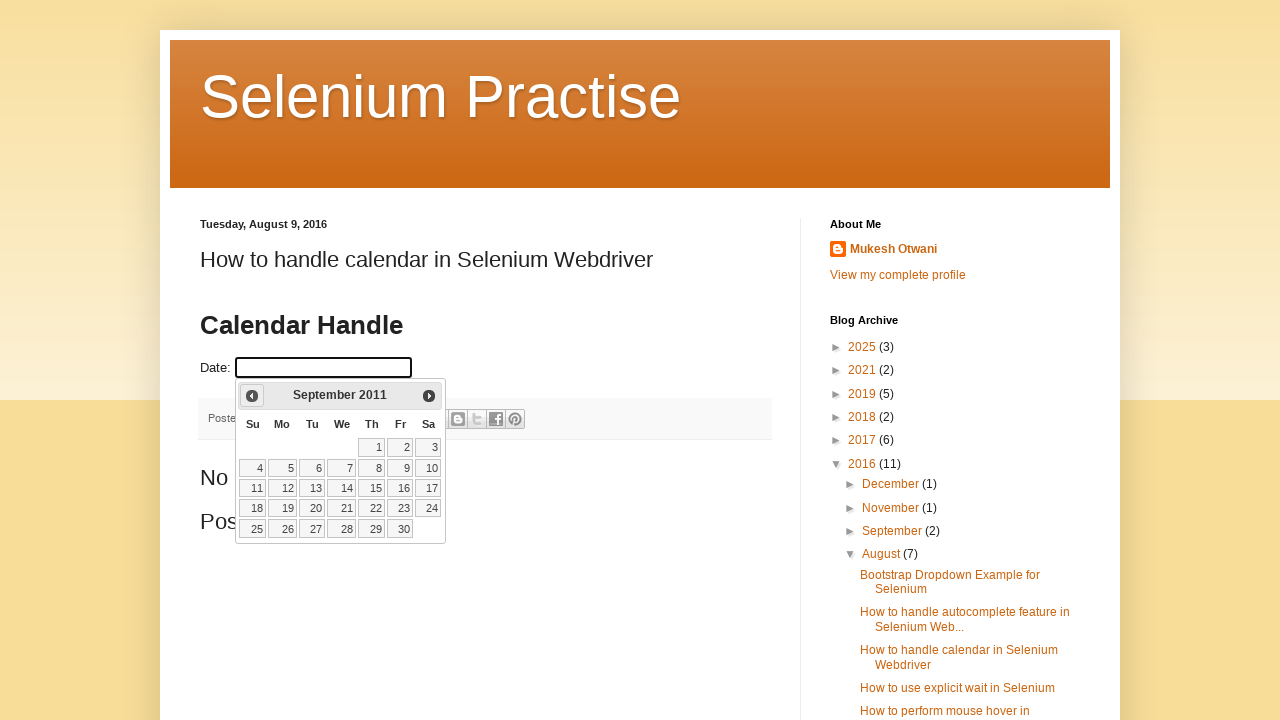

Retrieved updated month: September
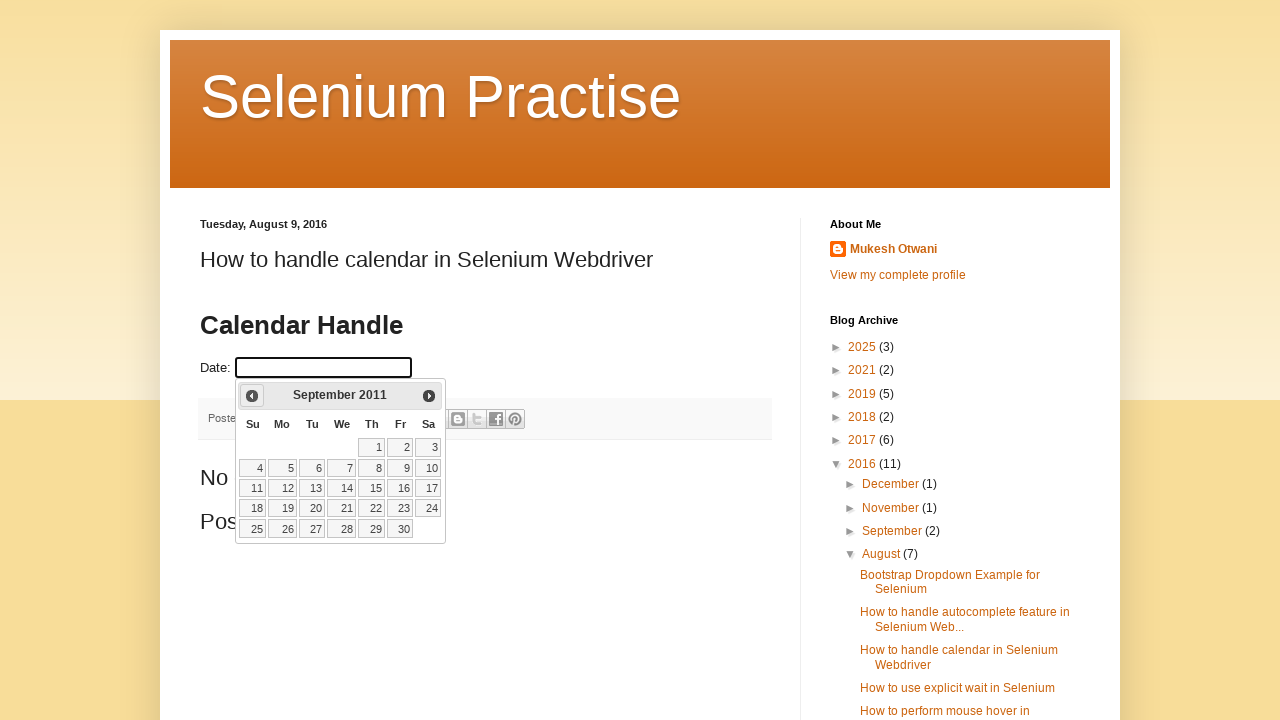

Retrieved updated year: 2011
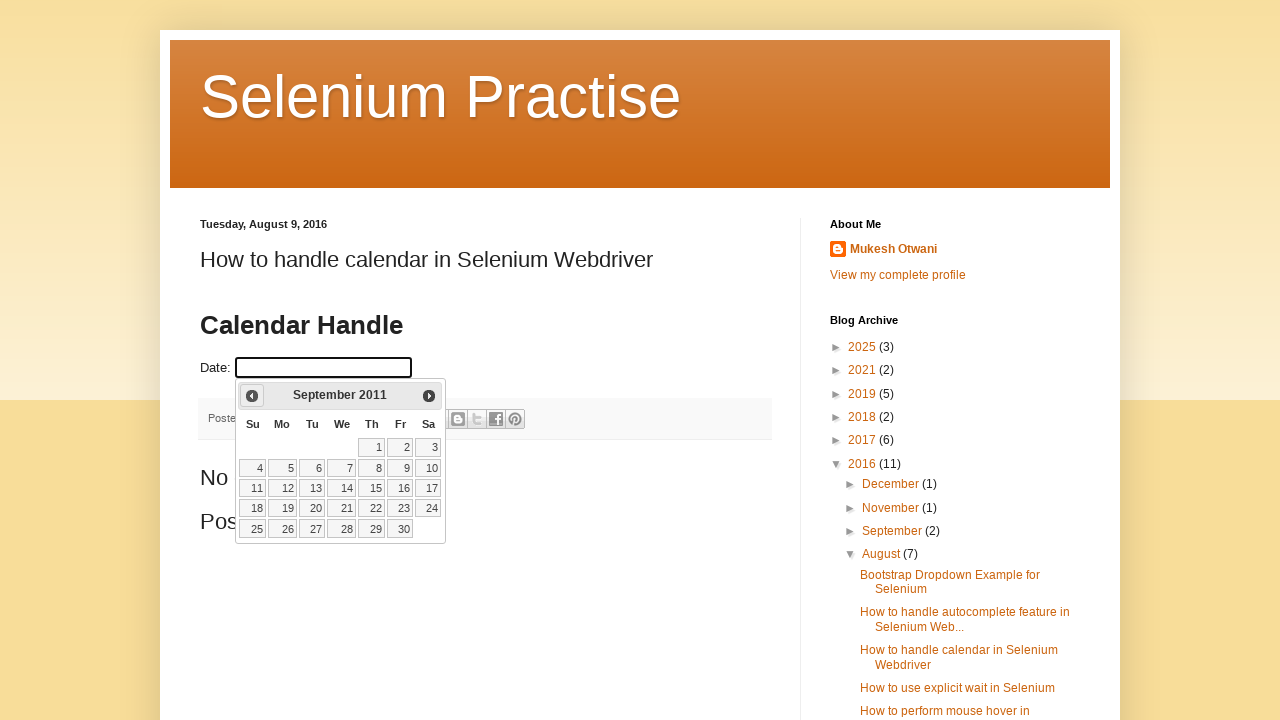

Clicked previous month button to navigate backwards (current: September 2011) at (252, 396) on xpath=//a[@title='Prev']
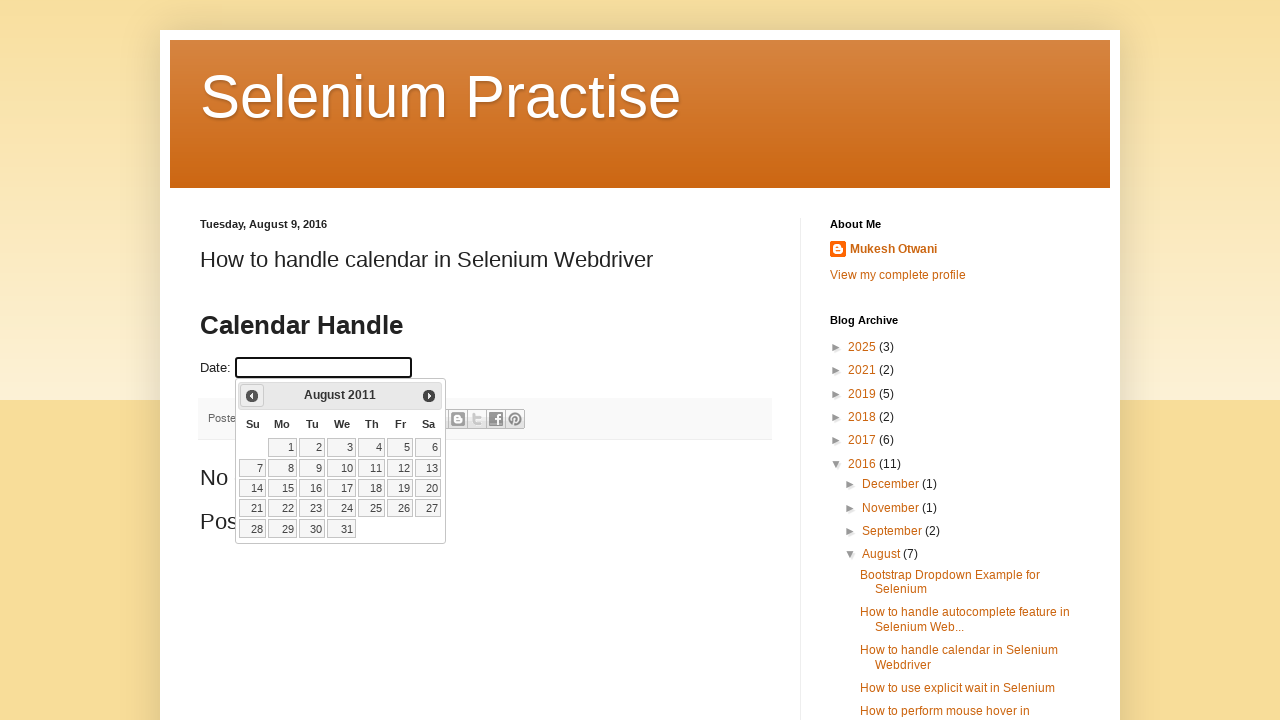

Retrieved updated month: August
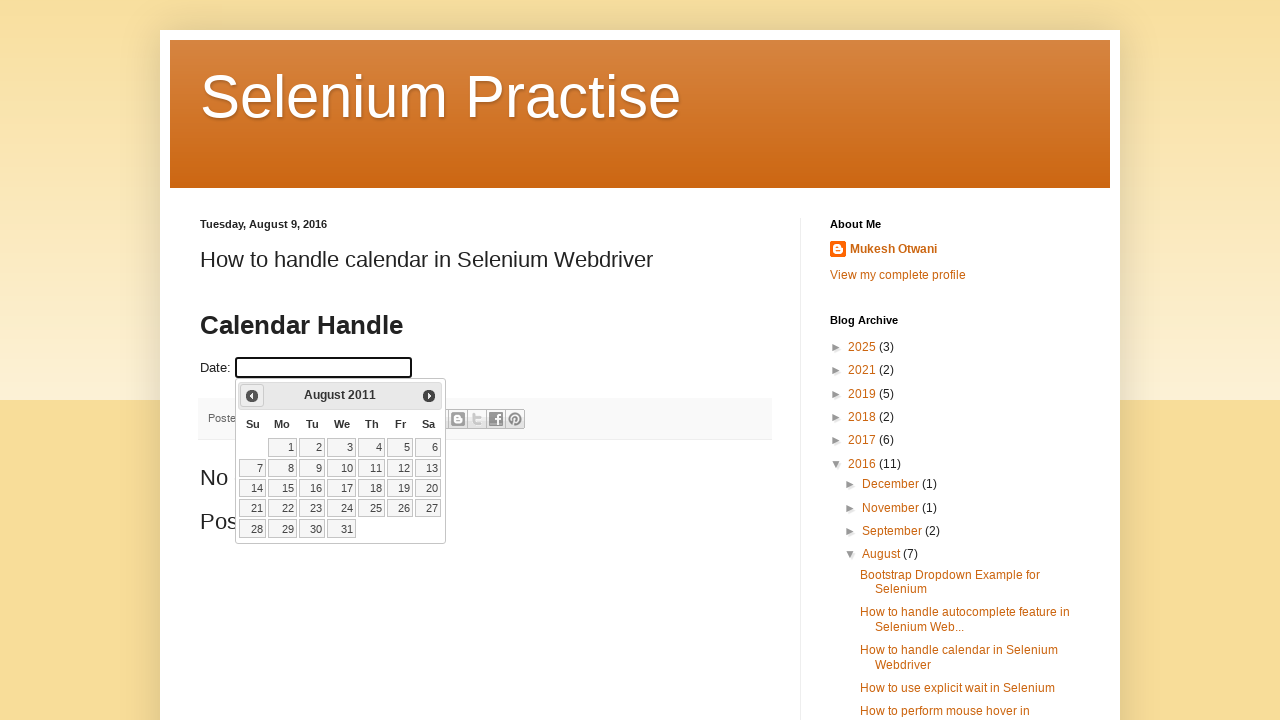

Retrieved updated year: 2011
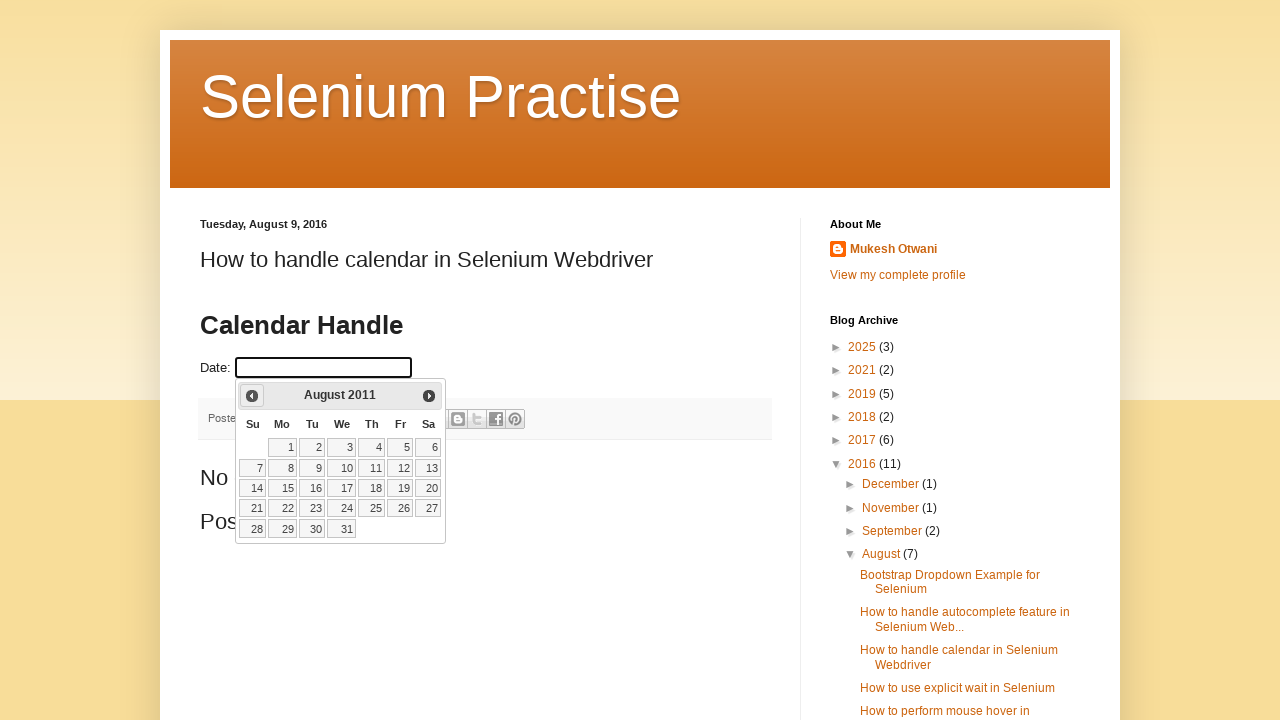

Clicked previous month button to navigate backwards (current: August 2011) at (252, 396) on xpath=//a[@title='Prev']
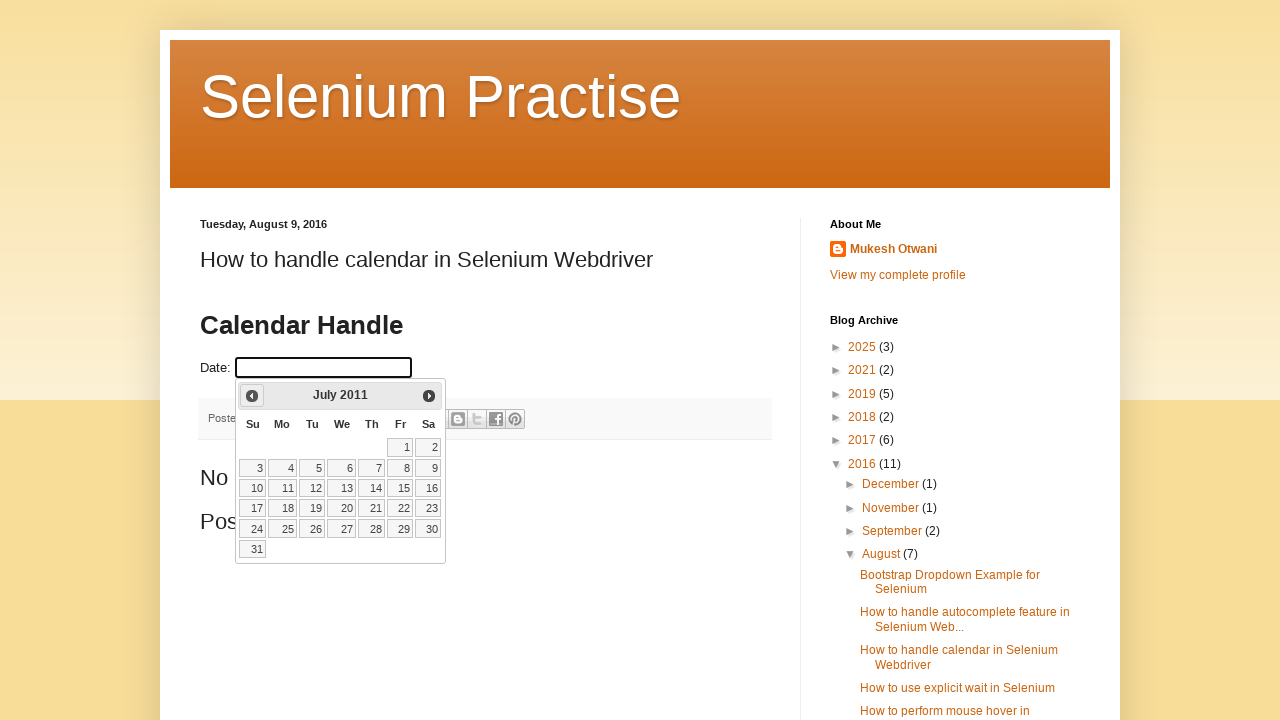

Retrieved updated month: July
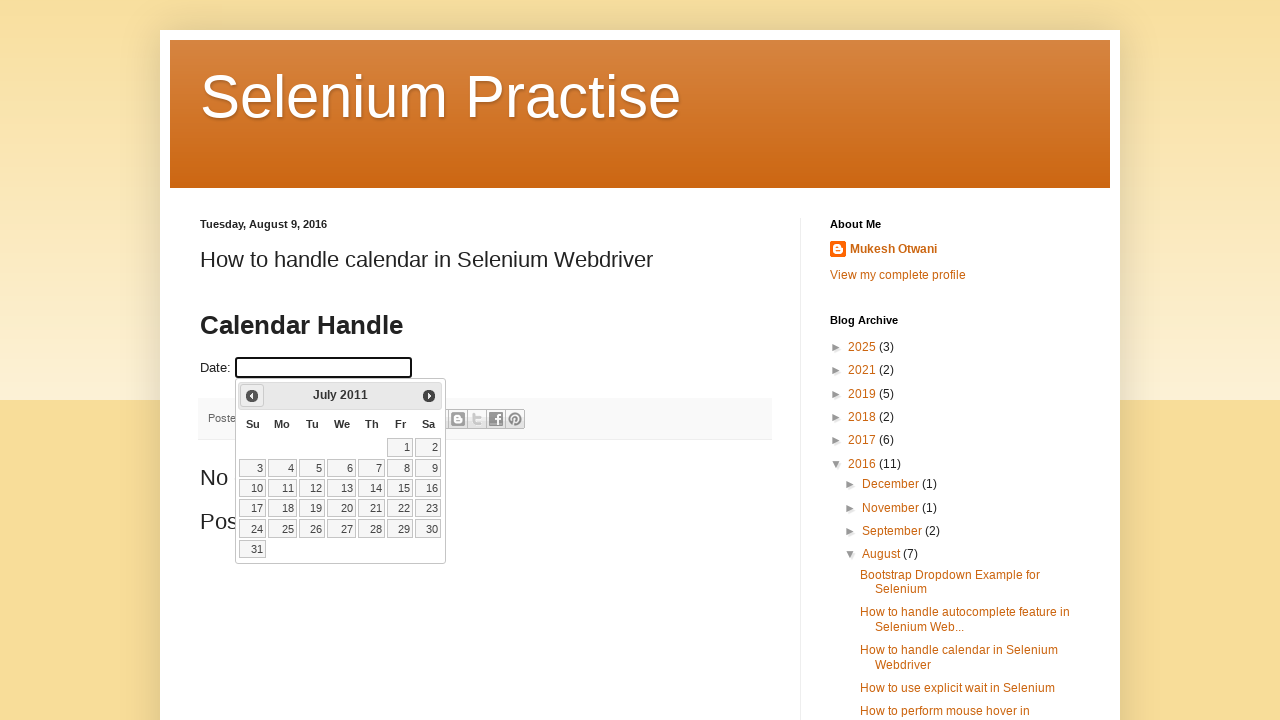

Retrieved updated year: 2011
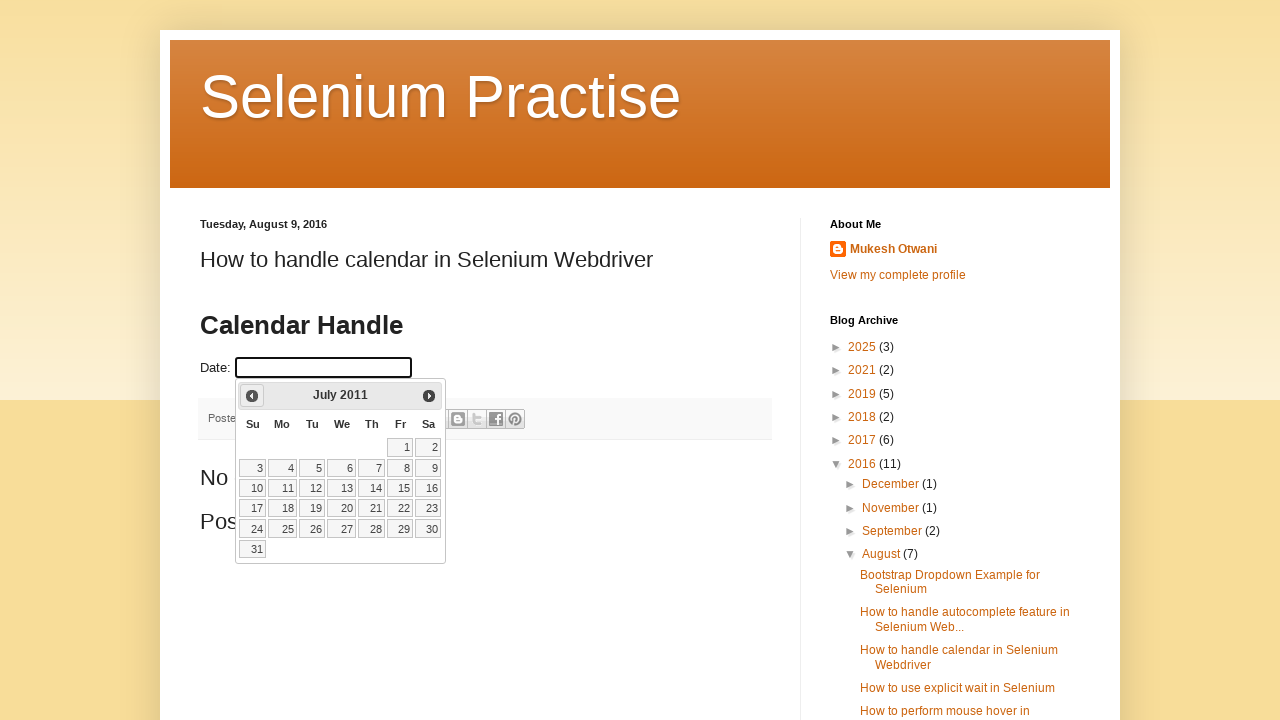

Clicked previous month button to navigate backwards (current: July 2011) at (252, 396) on xpath=//a[@title='Prev']
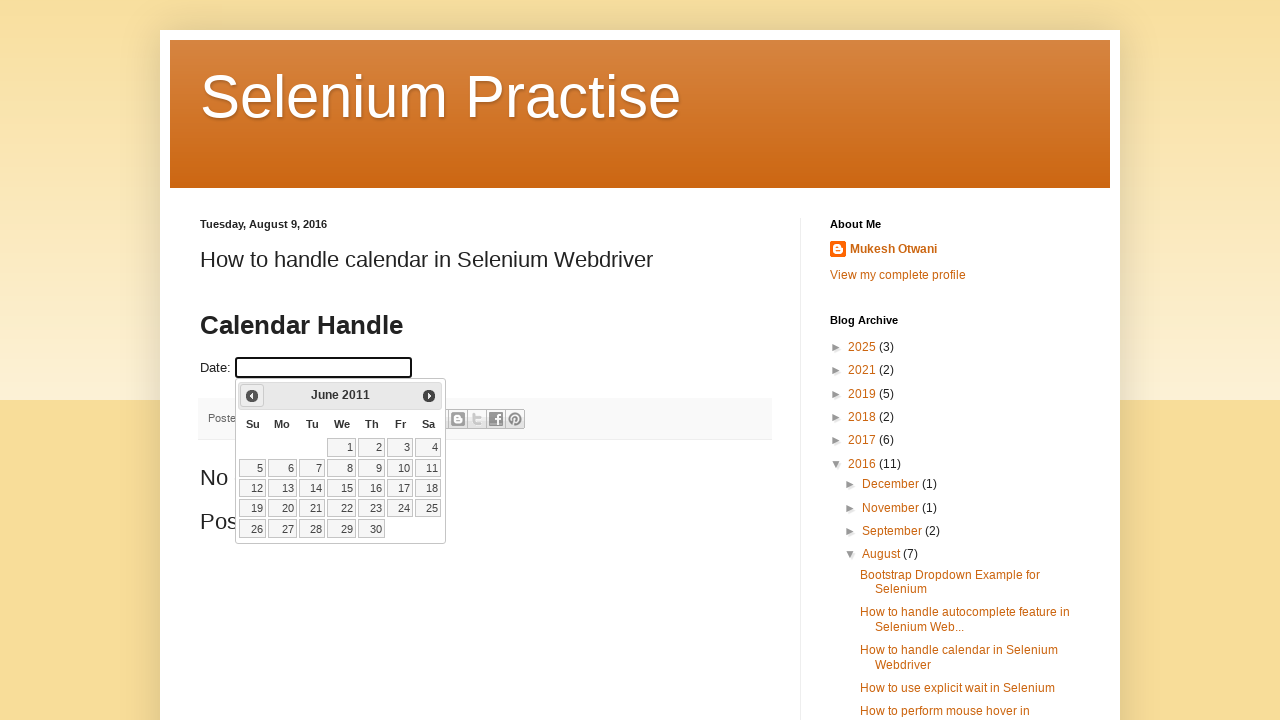

Retrieved updated month: June
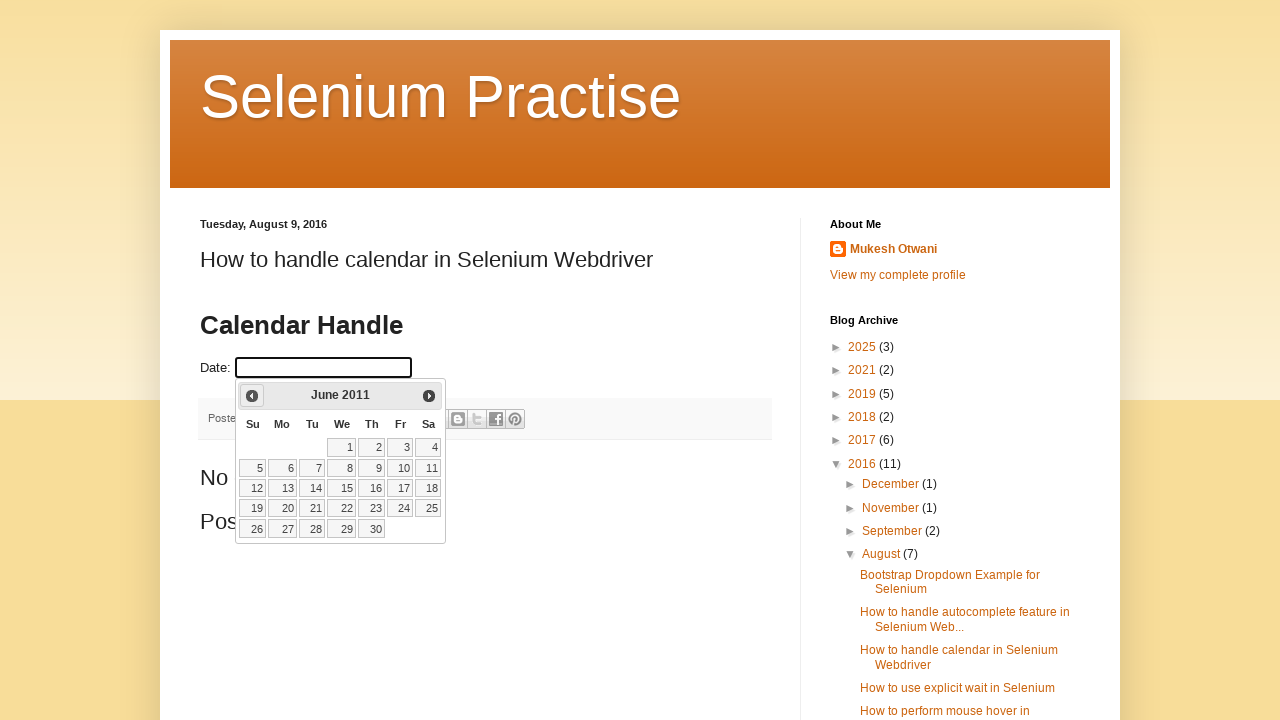

Retrieved updated year: 2011
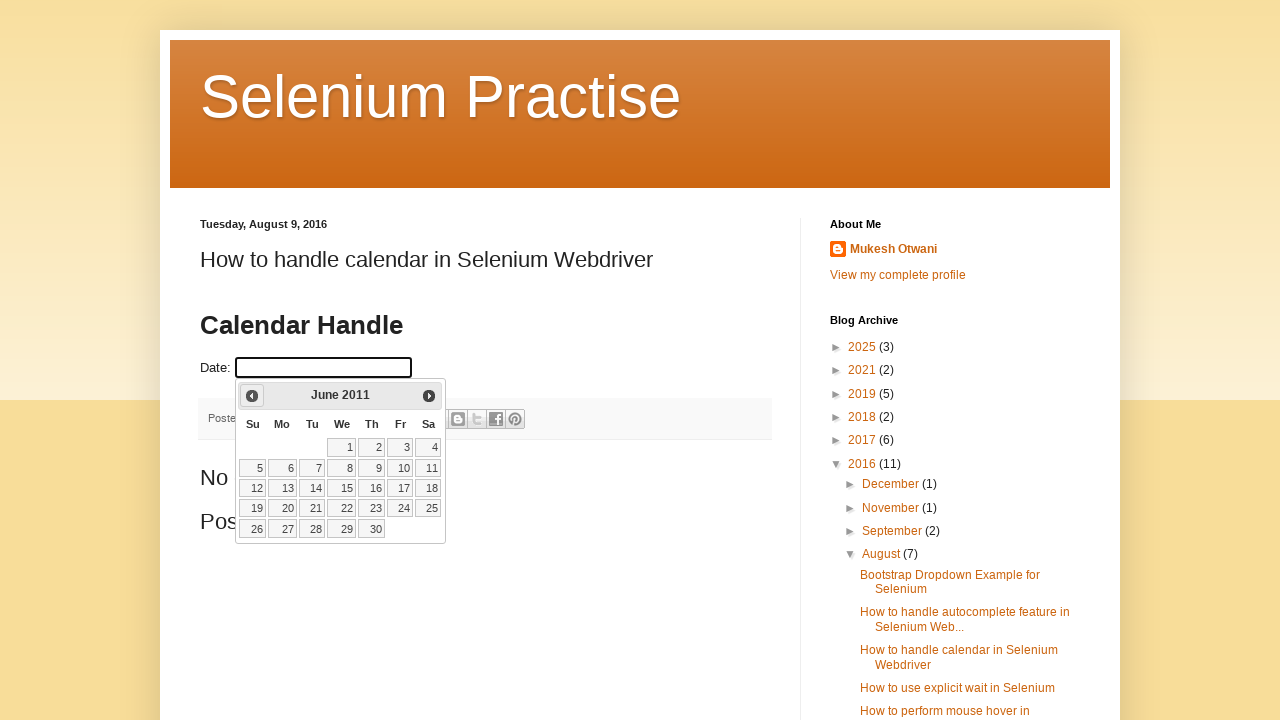

Clicked previous month button to navigate backwards (current: June 2011) at (252, 396) on xpath=//a[@title='Prev']
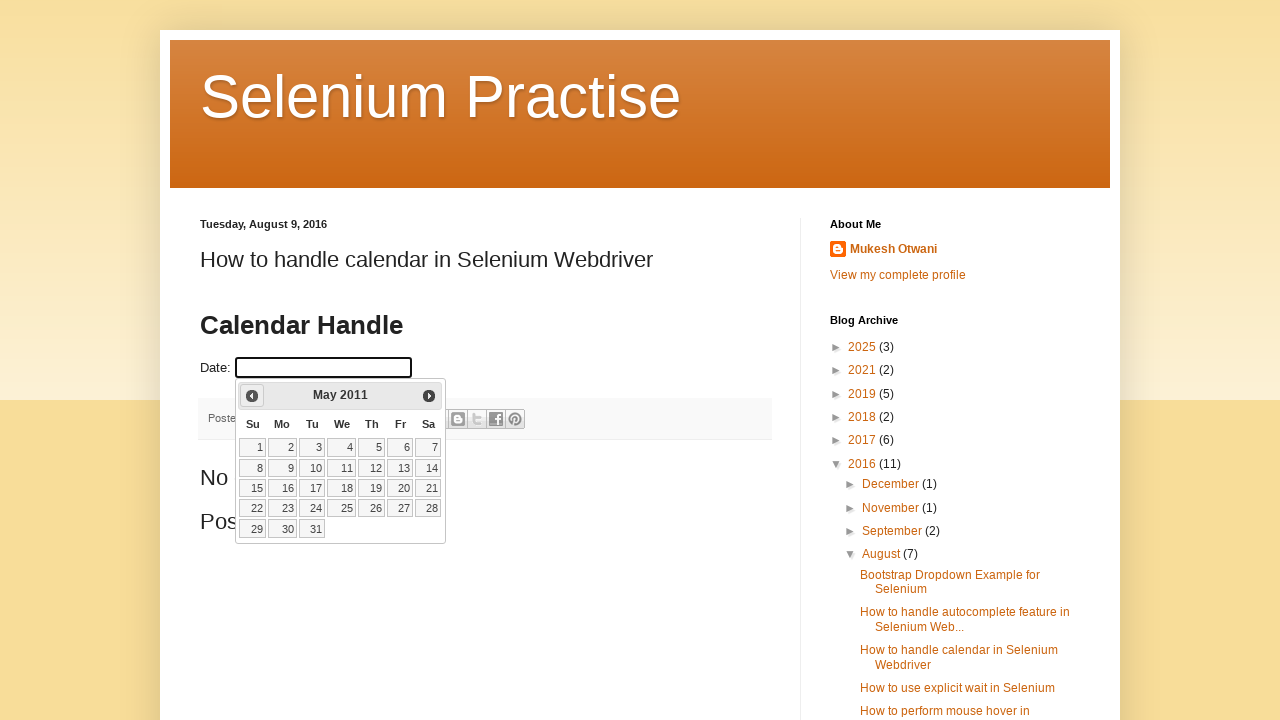

Retrieved updated month: May
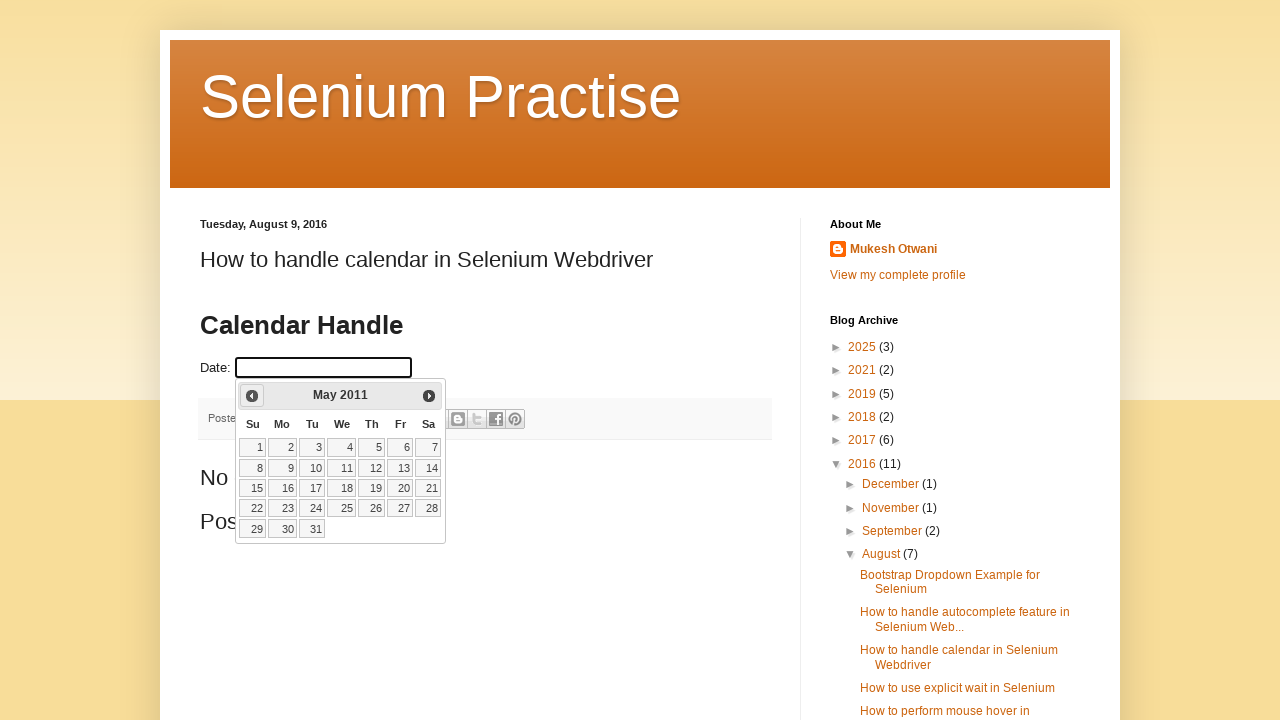

Retrieved updated year: 2011
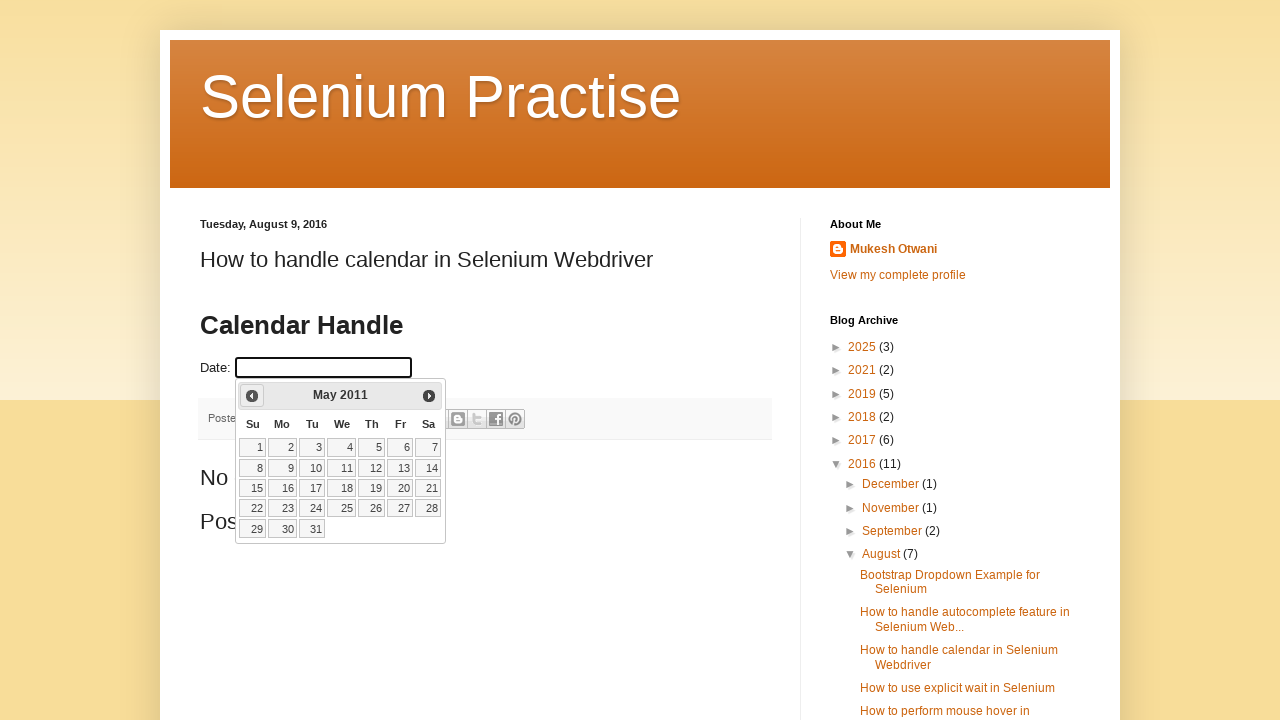

Clicked previous month button to navigate backwards (current: May 2011) at (252, 396) on xpath=//a[@title='Prev']
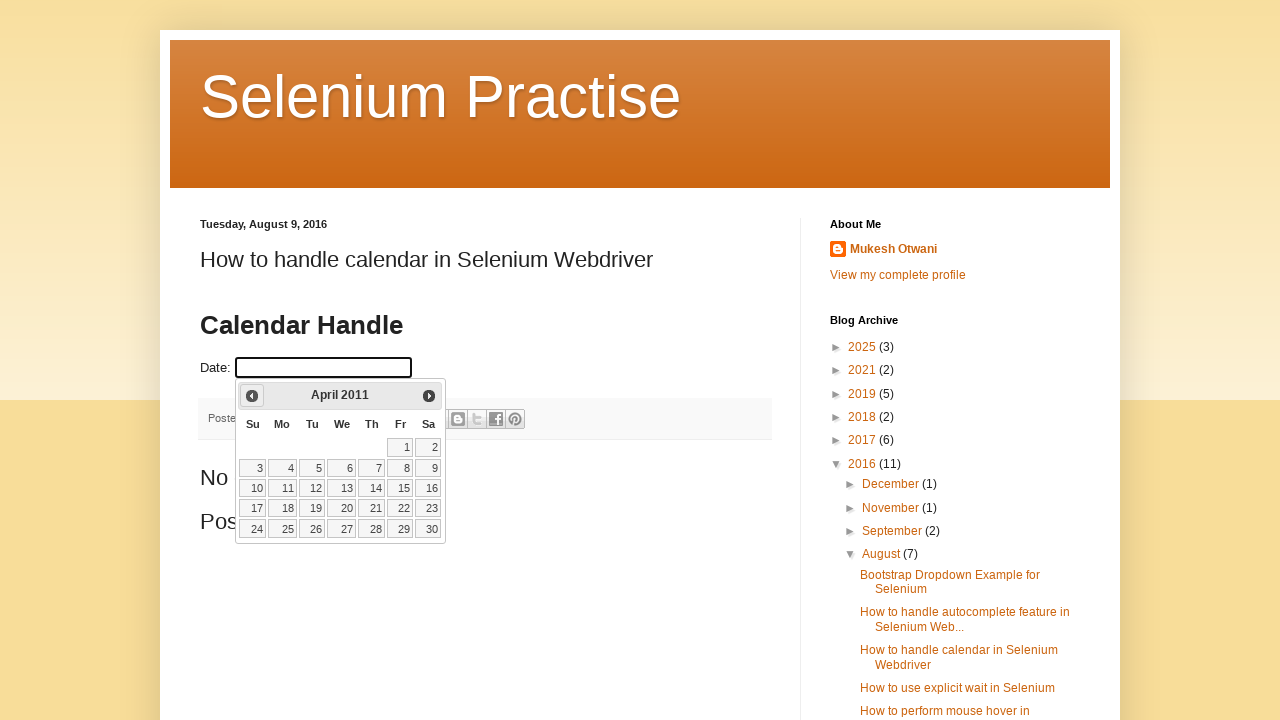

Retrieved updated month: April
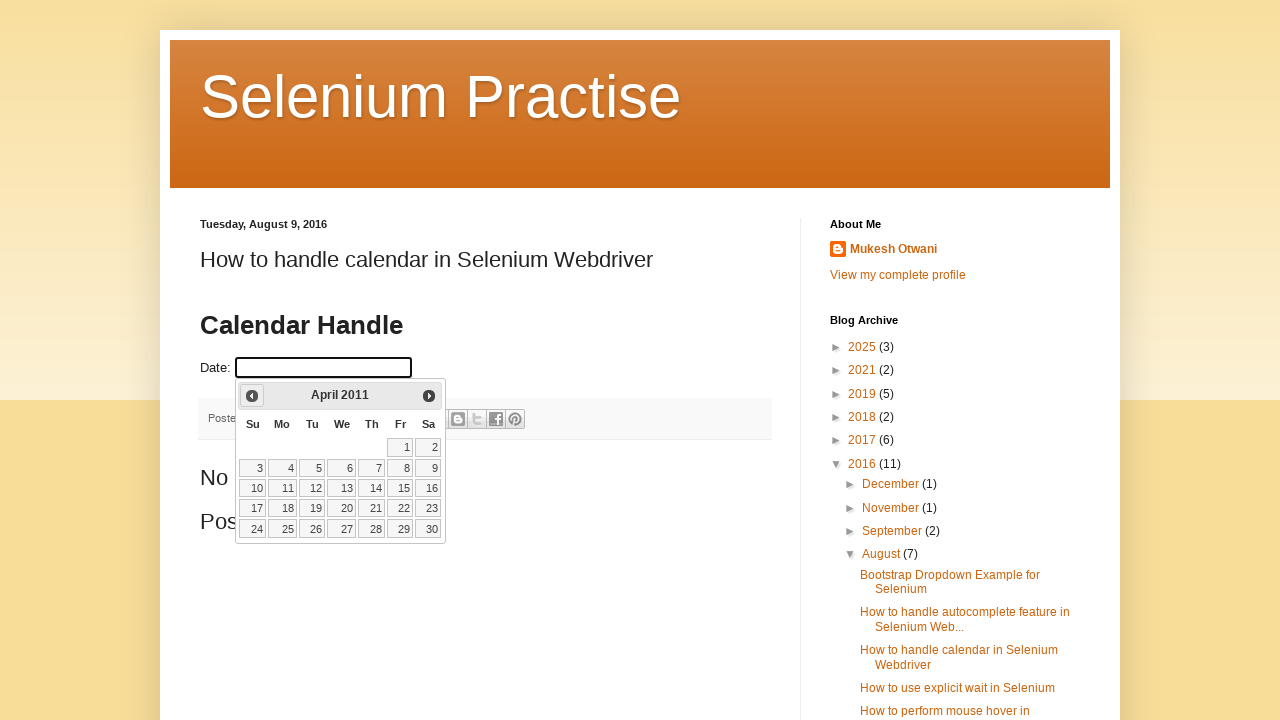

Retrieved updated year: 2011
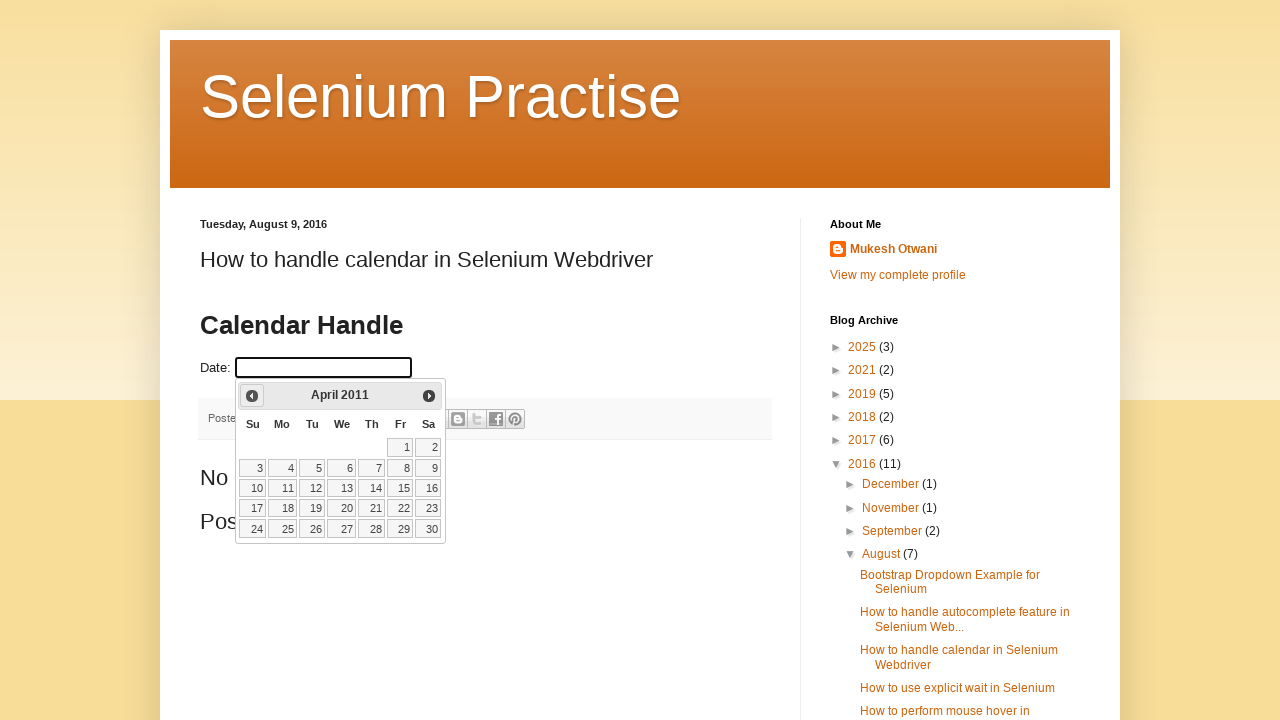

Clicked previous month button to navigate backwards (current: April 2011) at (252, 396) on xpath=//a[@title='Prev']
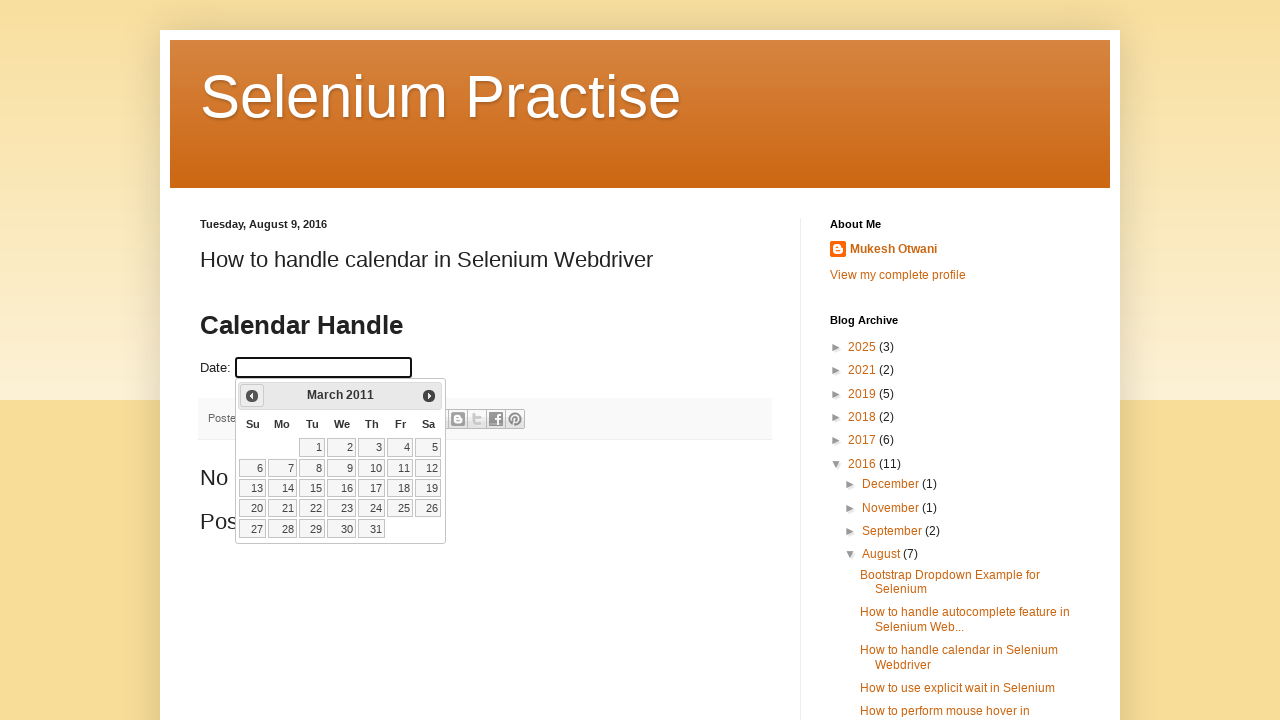

Retrieved updated month: March
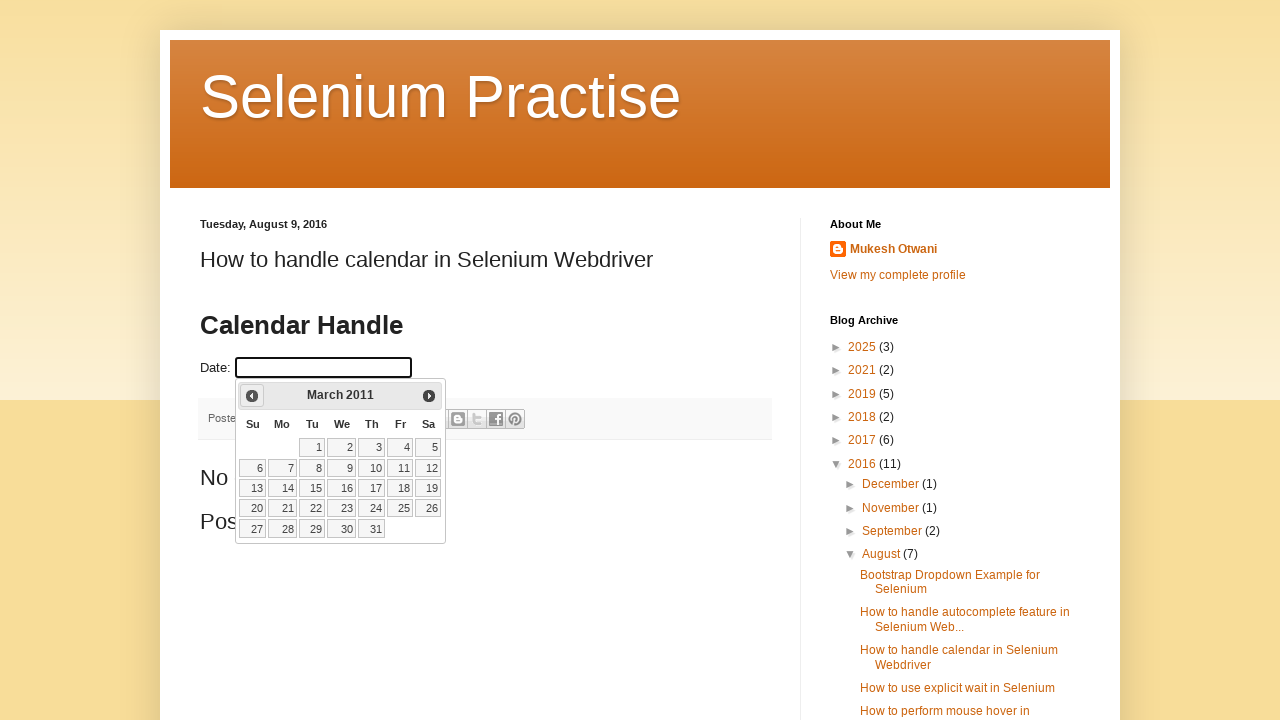

Retrieved updated year: 2011
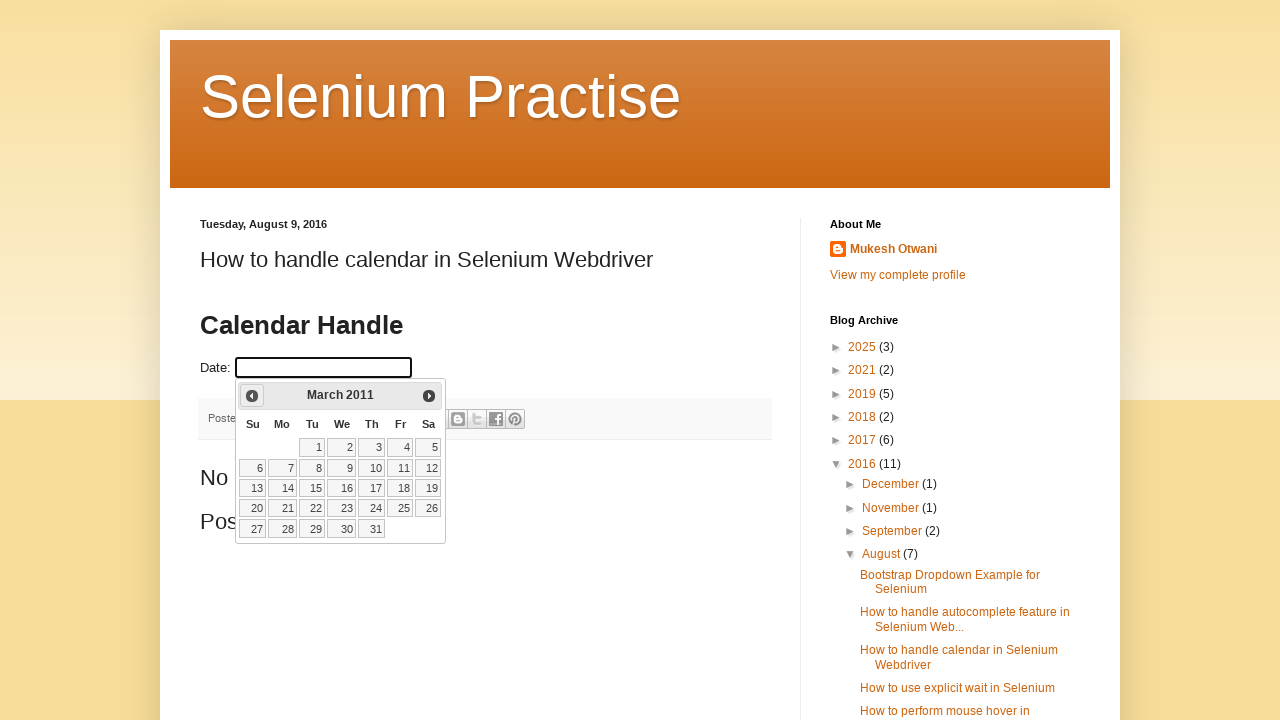

Clicked previous month button to navigate backwards (current: March 2011) at (252, 396) on xpath=//a[@title='Prev']
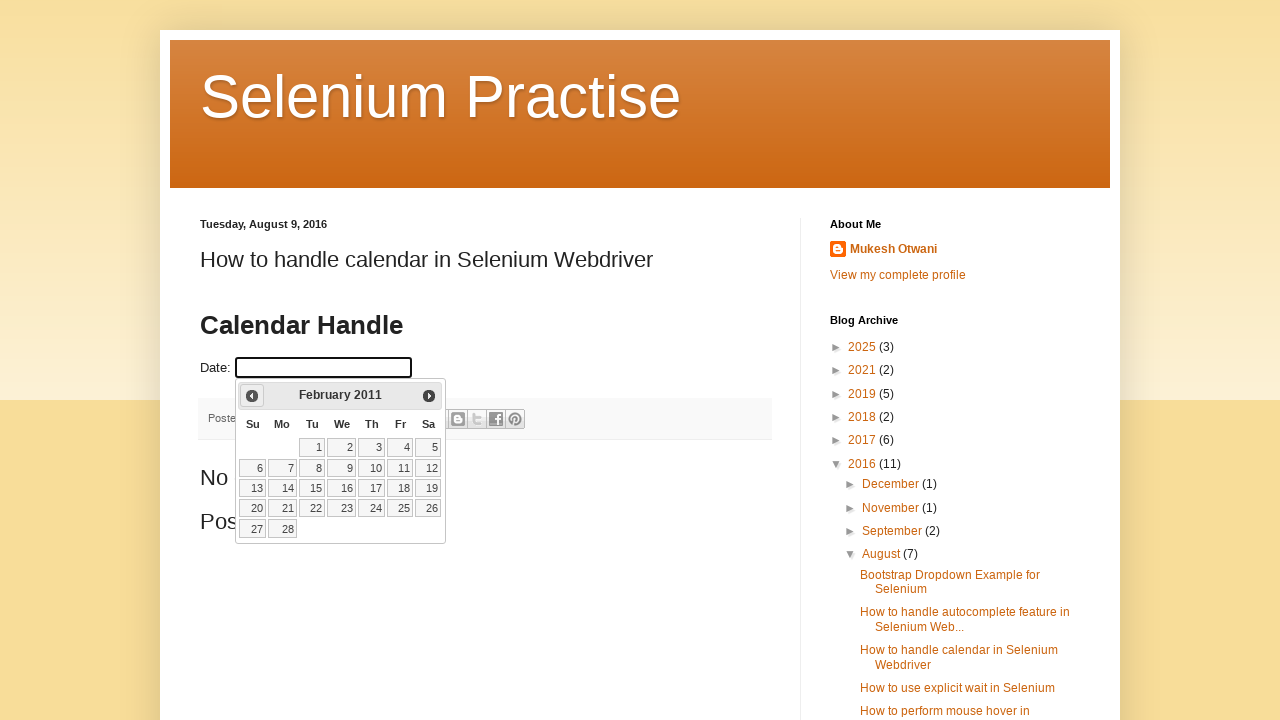

Retrieved updated month: February
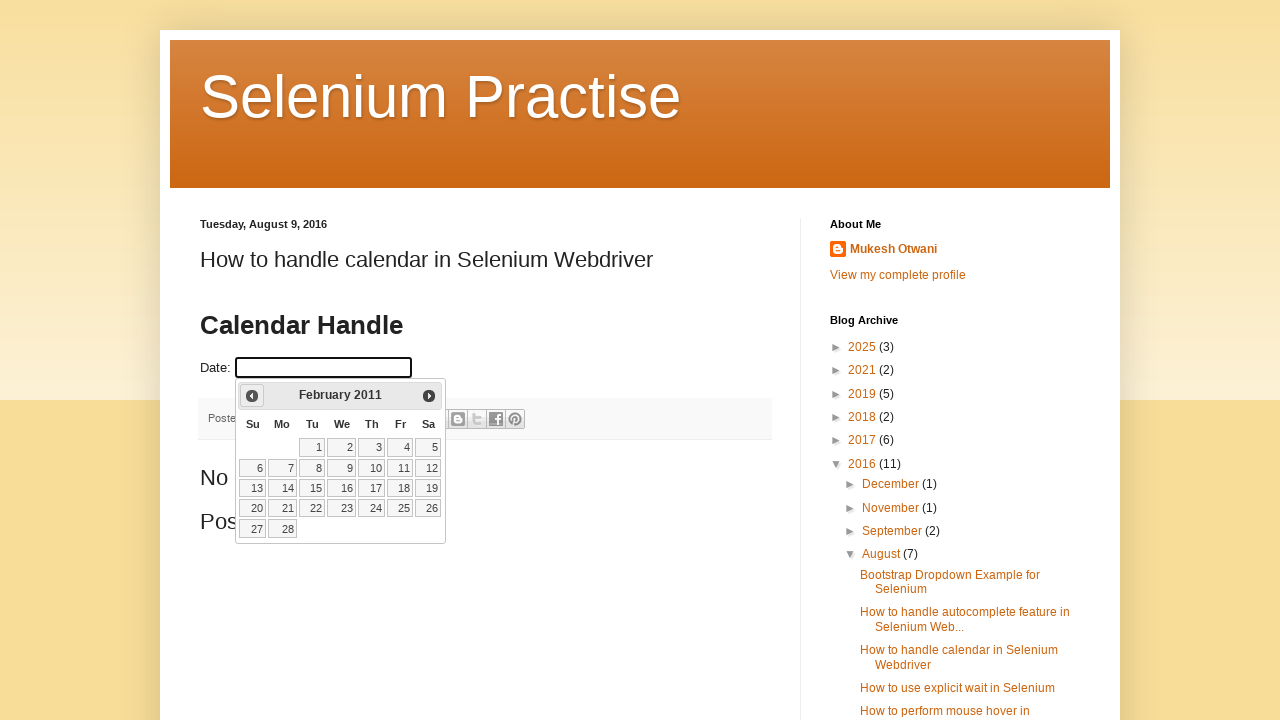

Retrieved updated year: 2011
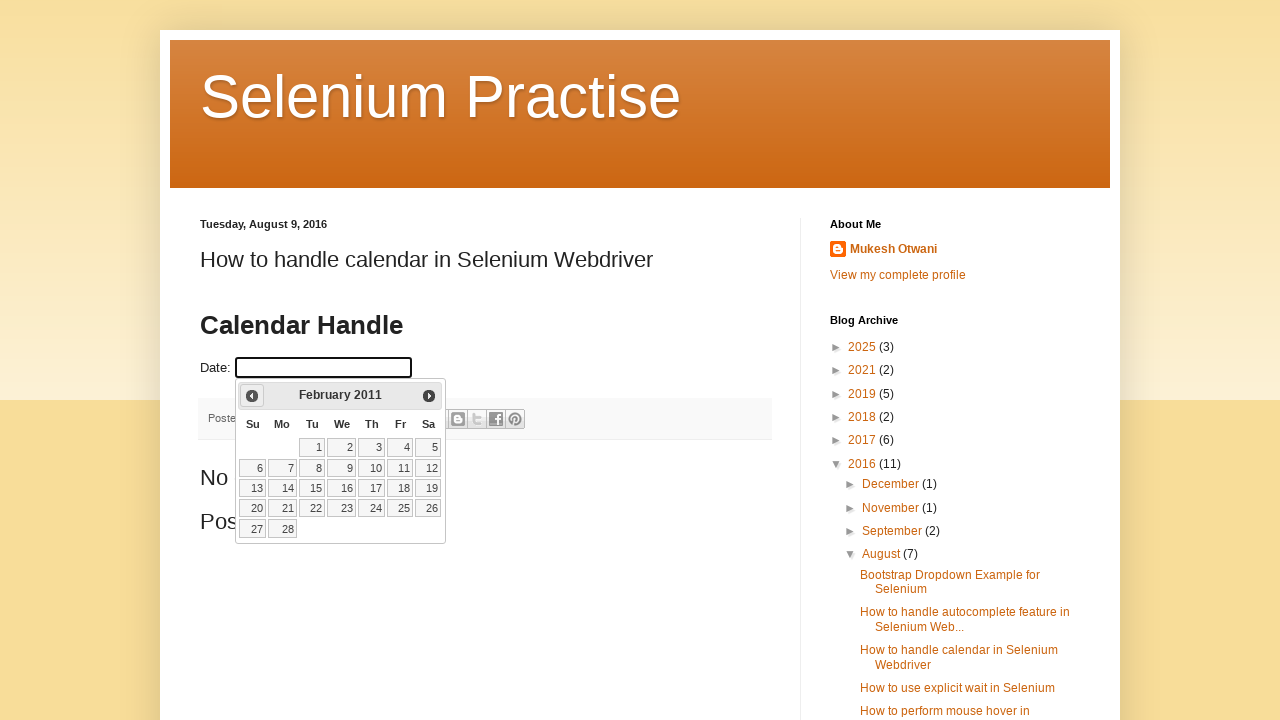

Clicked previous month button to navigate backwards (current: February 2011) at (252, 396) on xpath=//a[@title='Prev']
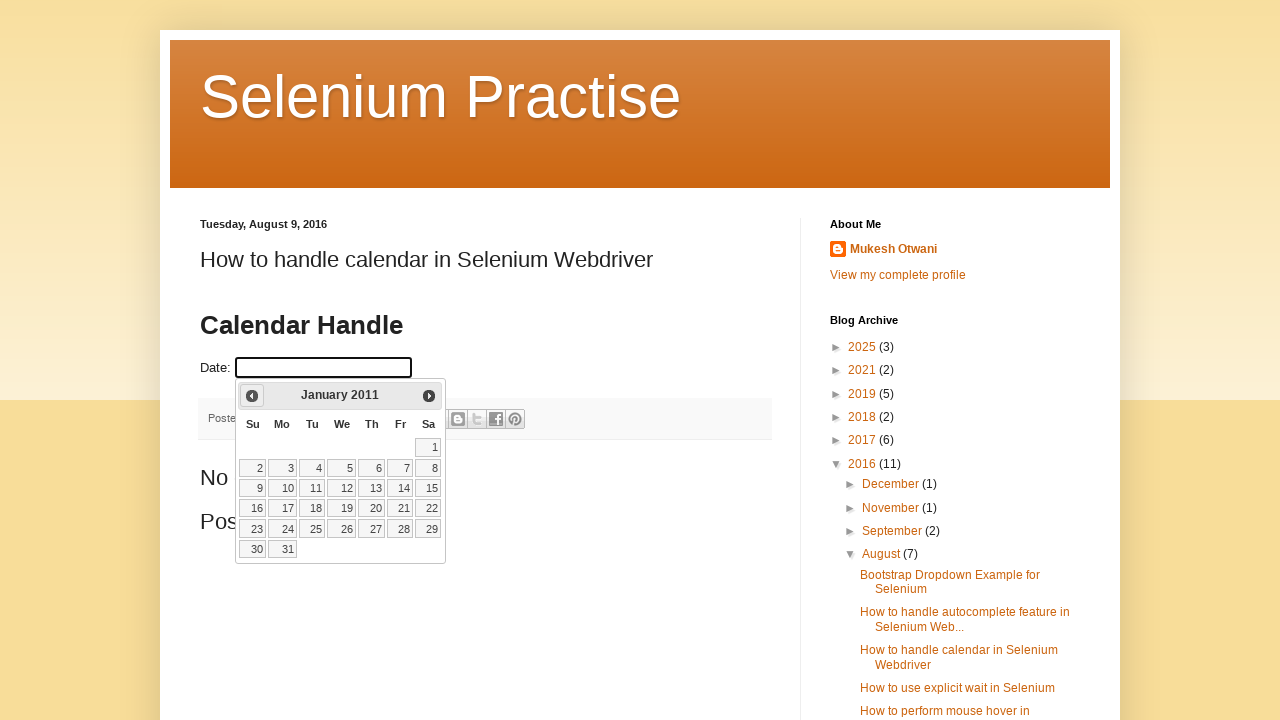

Retrieved updated month: January
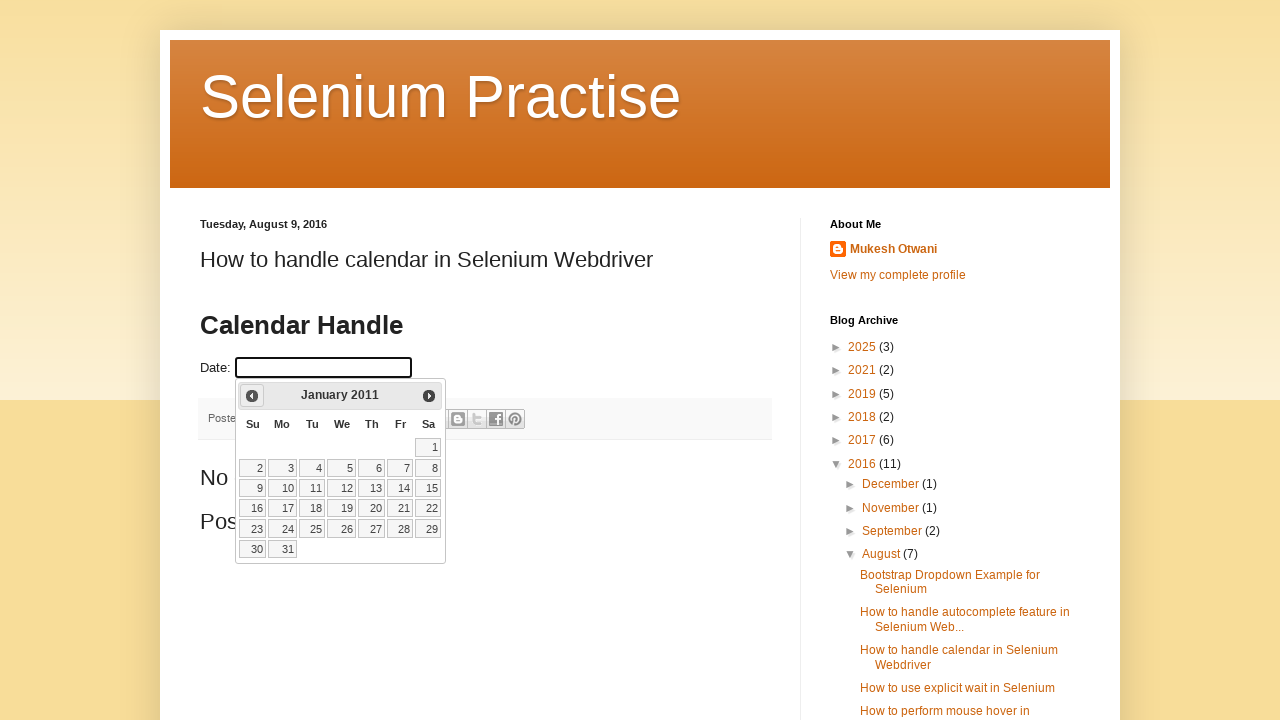

Retrieved updated year: 2011
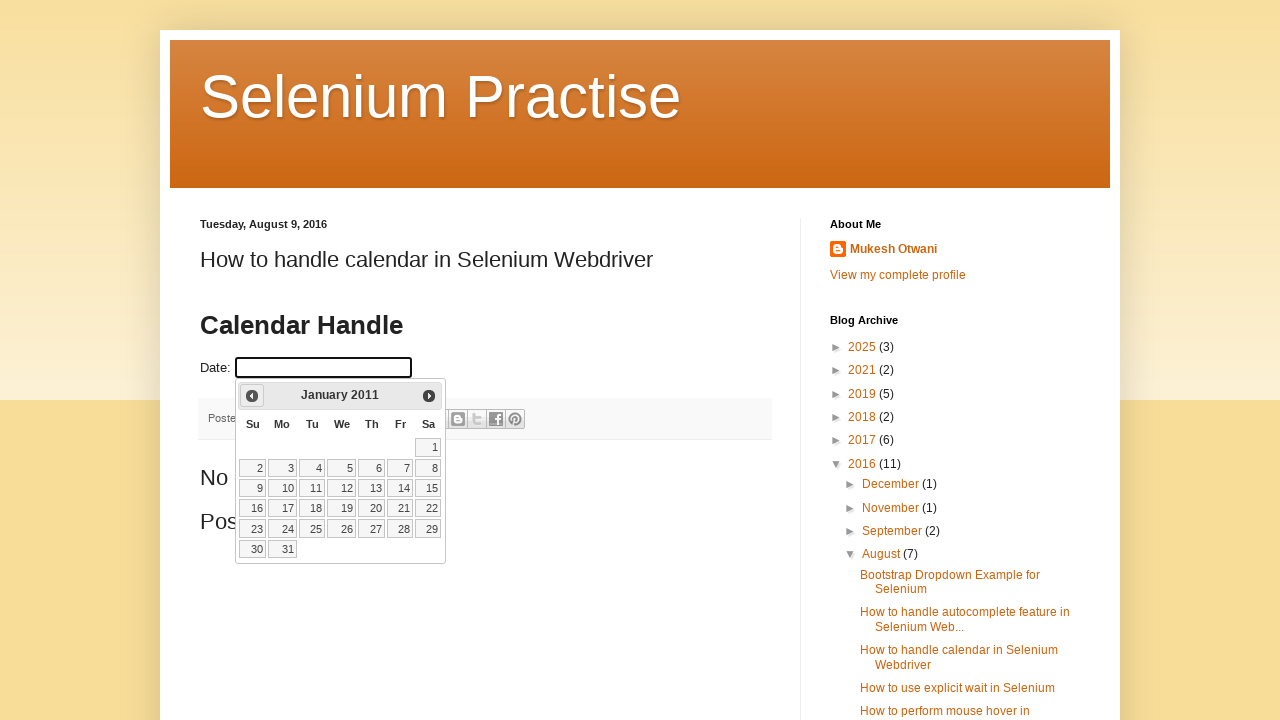

Clicked previous month button to navigate backwards (current: January 2011) at (252, 396) on xpath=//a[@title='Prev']
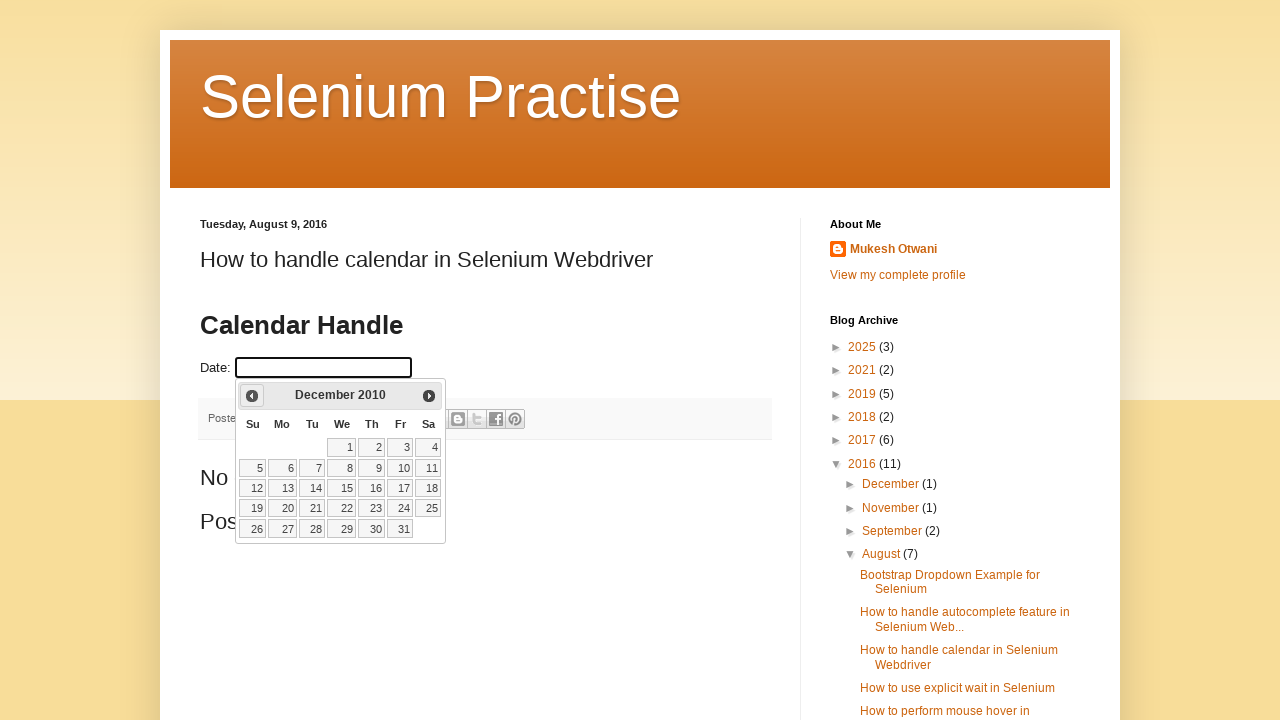

Retrieved updated month: December
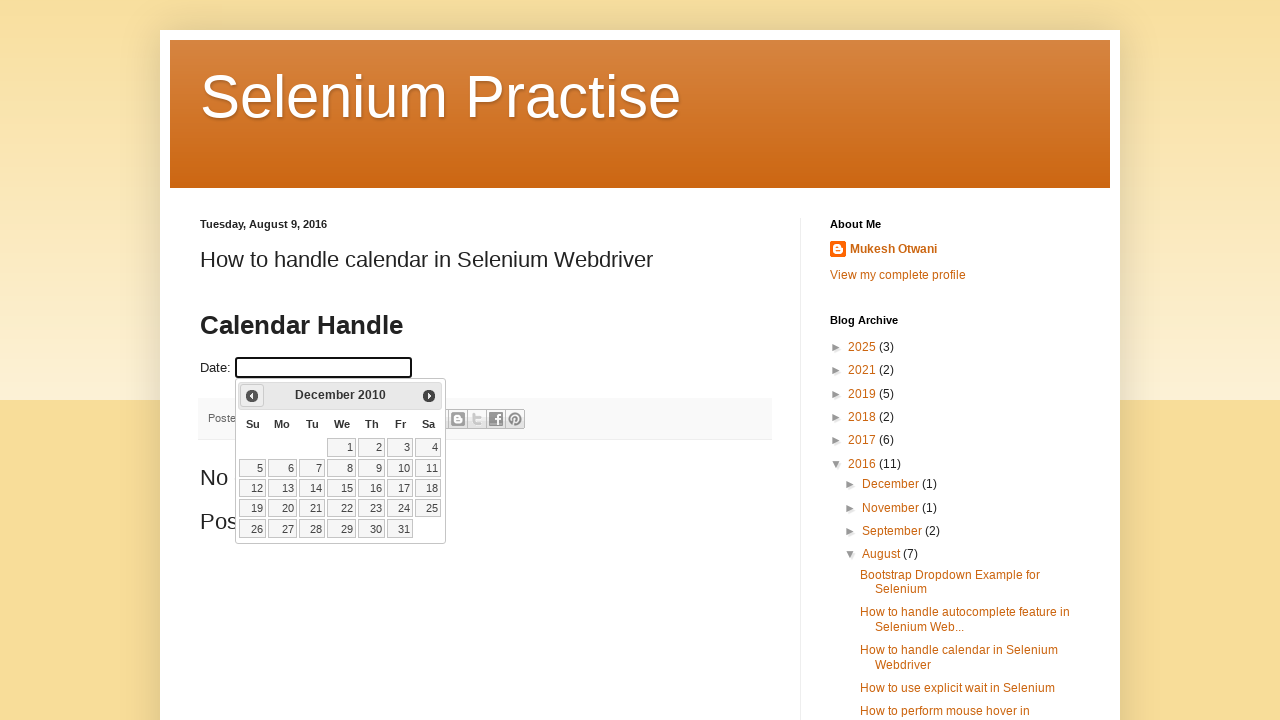

Retrieved updated year: 2010
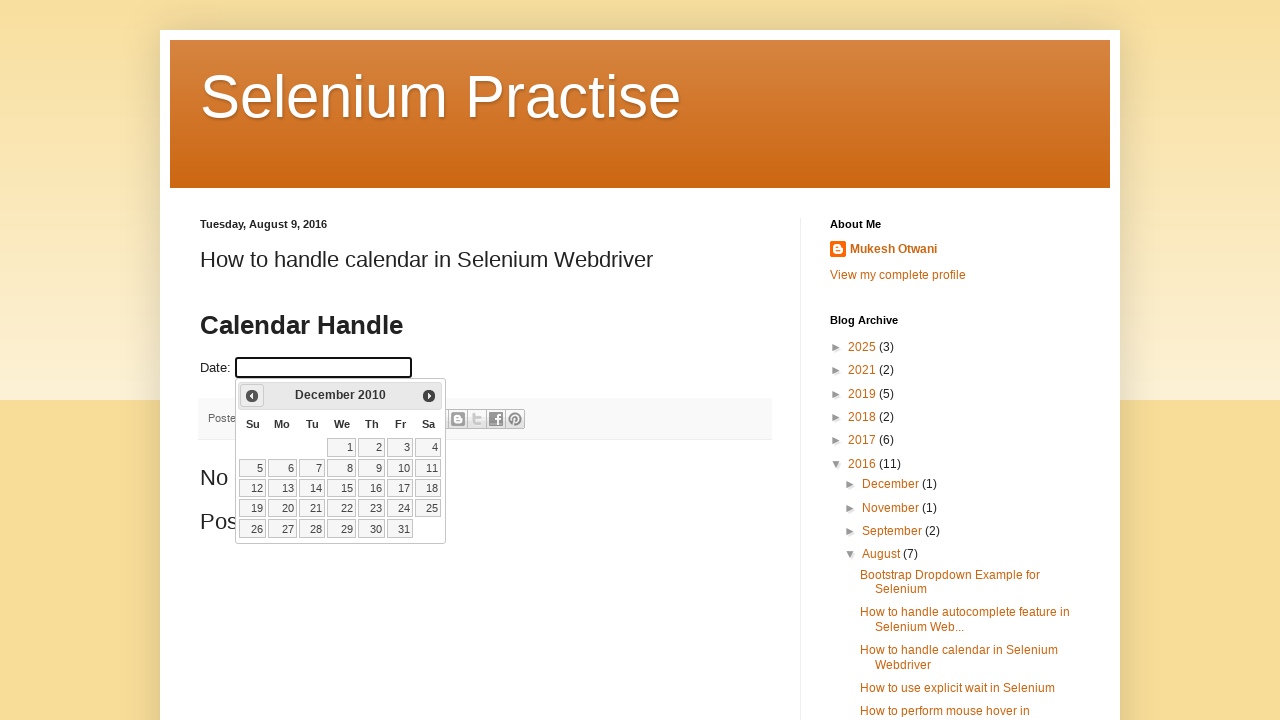

Clicked previous month button to navigate backwards (current: December 2010) at (252, 396) on xpath=//a[@title='Prev']
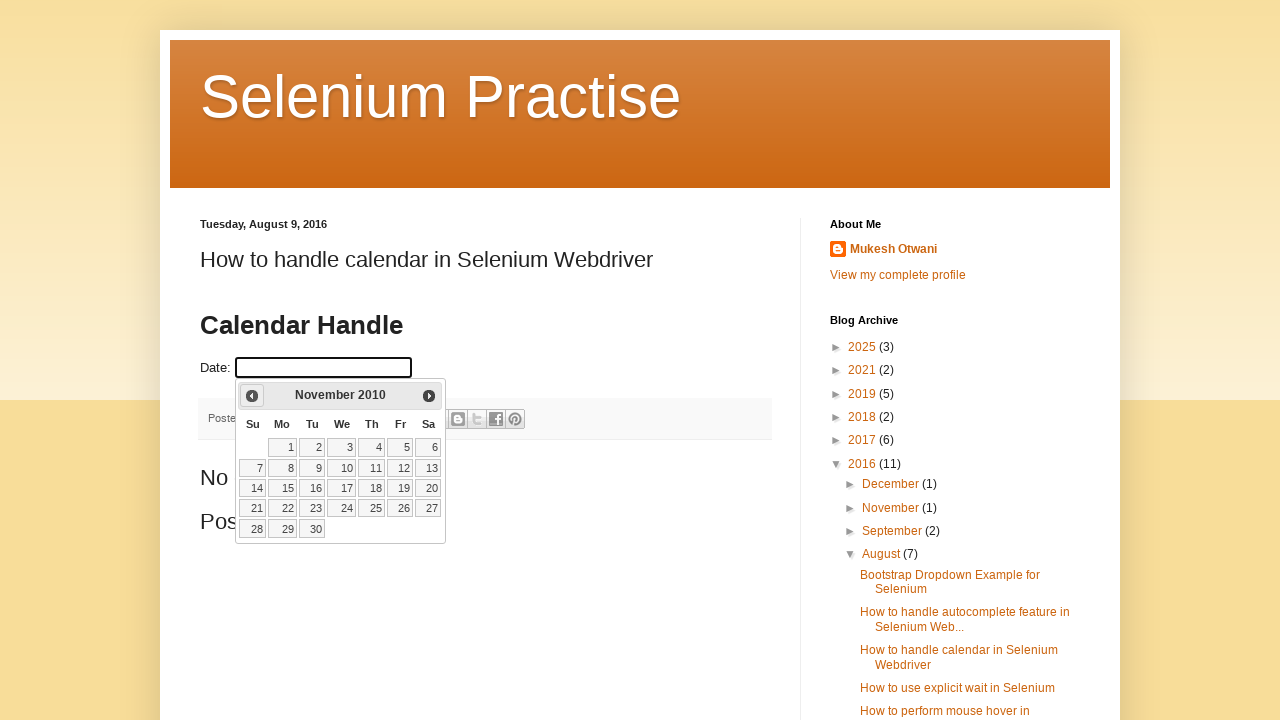

Retrieved updated month: November
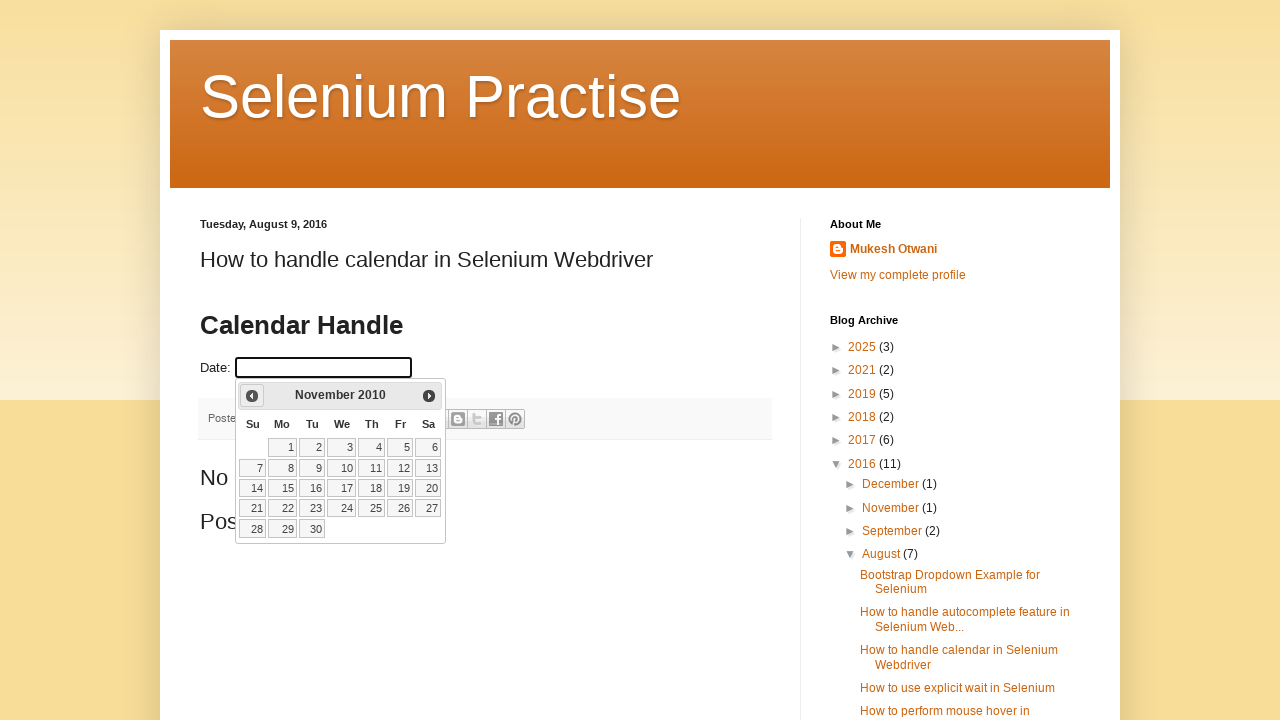

Retrieved updated year: 2010
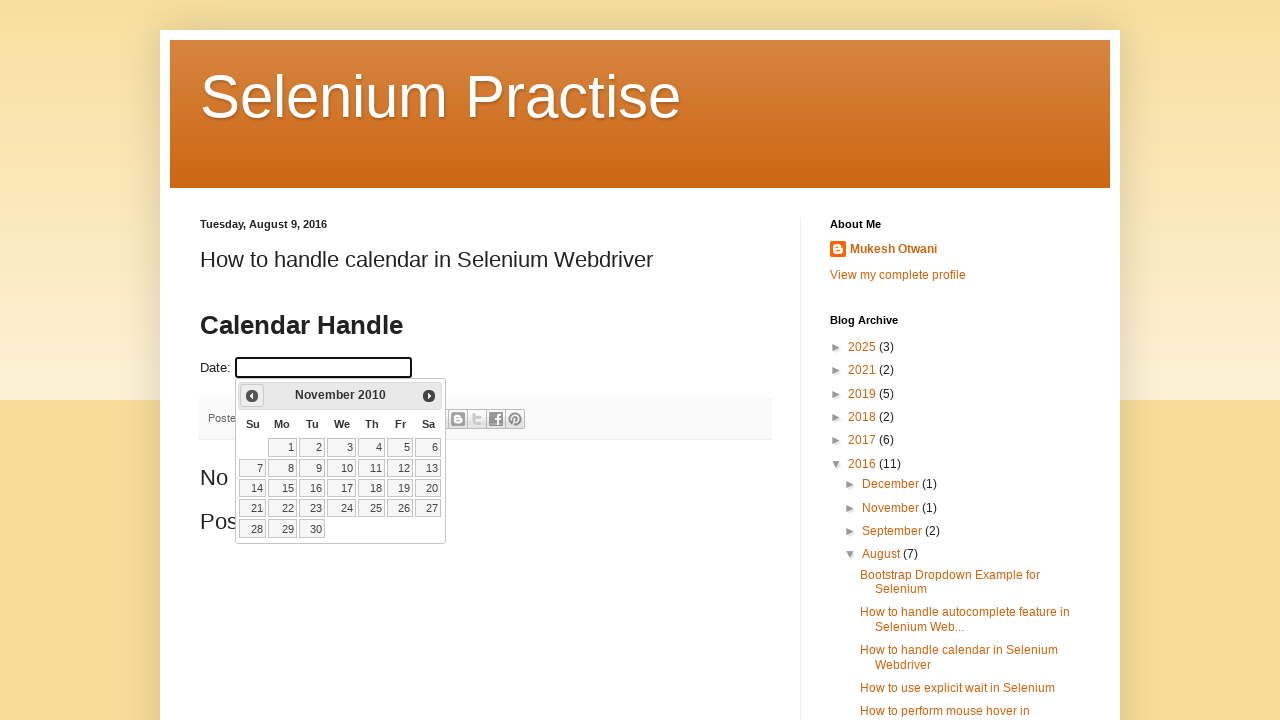

Clicked previous month button to navigate backwards (current: November 2010) at (252, 396) on xpath=//a[@title='Prev']
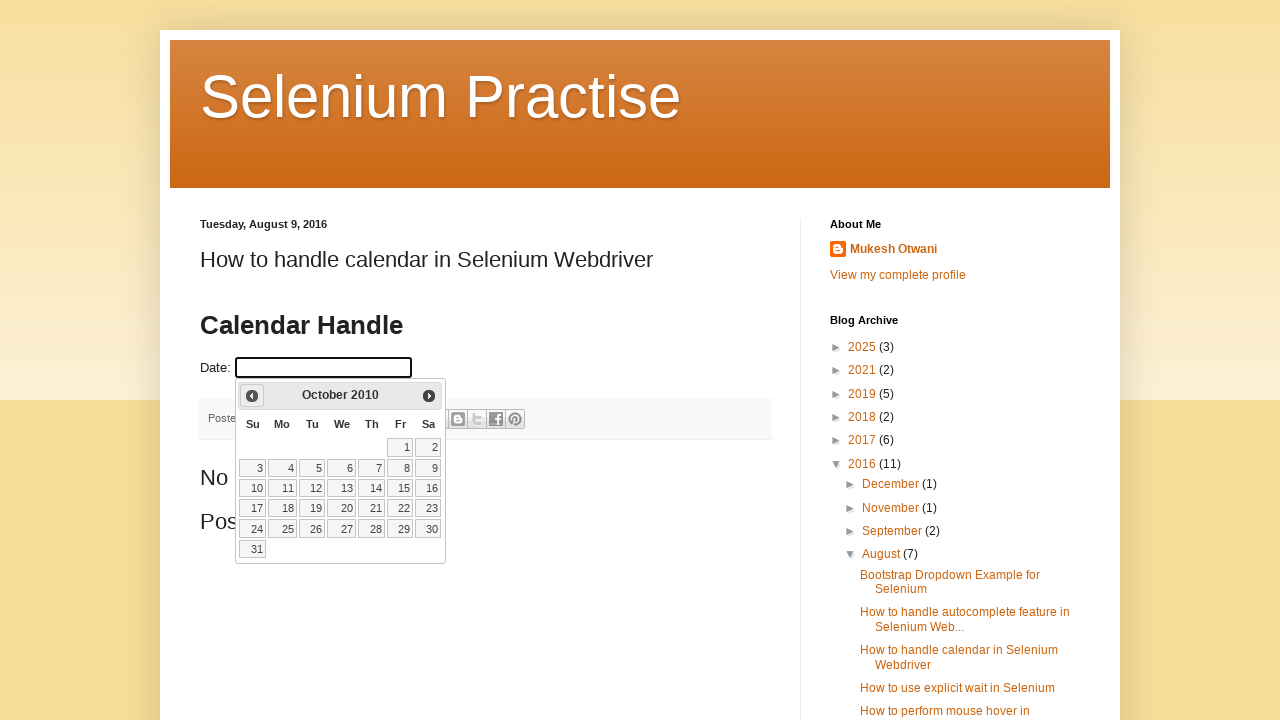

Retrieved updated month: October
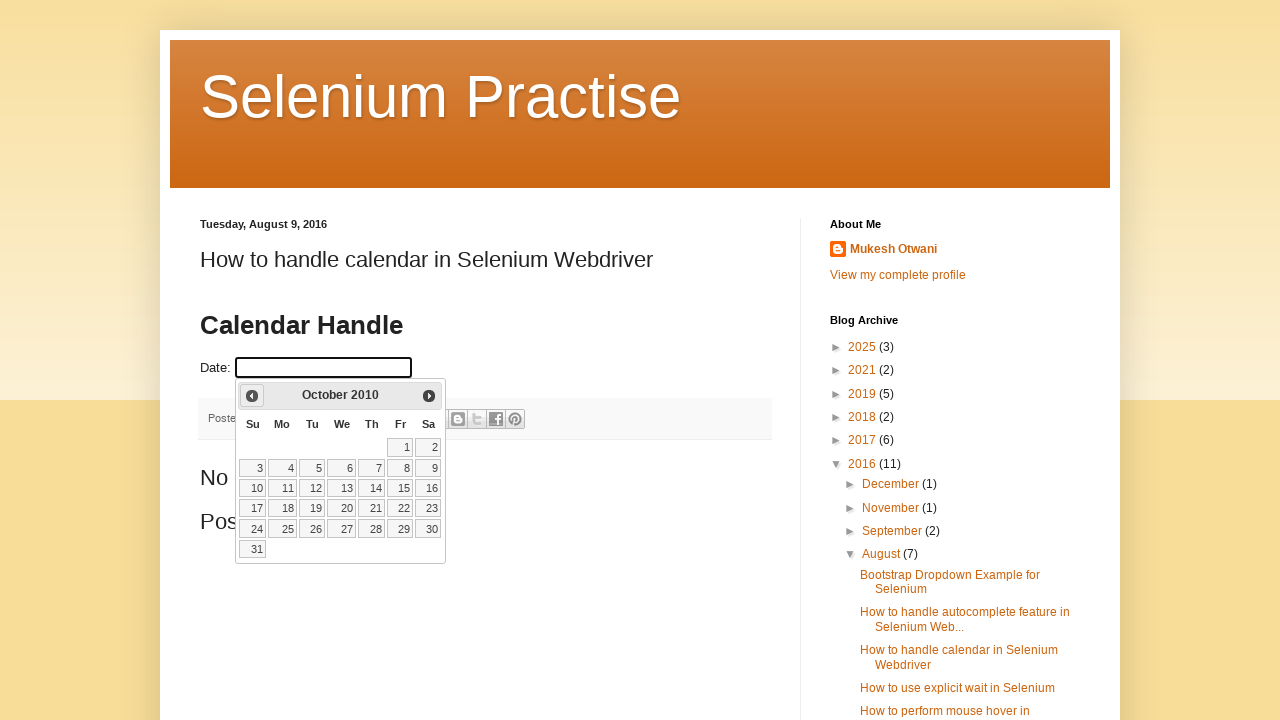

Retrieved updated year: 2010
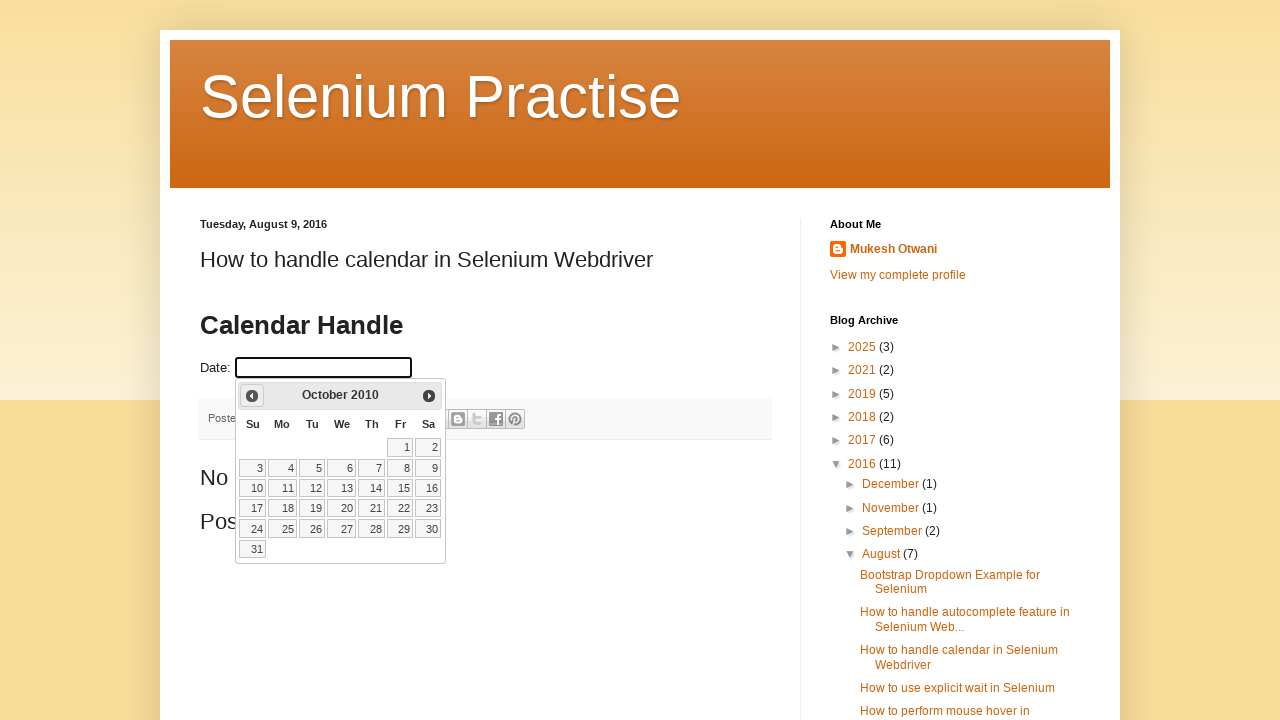

Clicked previous month button to navigate backwards (current: October 2010) at (252, 396) on xpath=//a[@title='Prev']
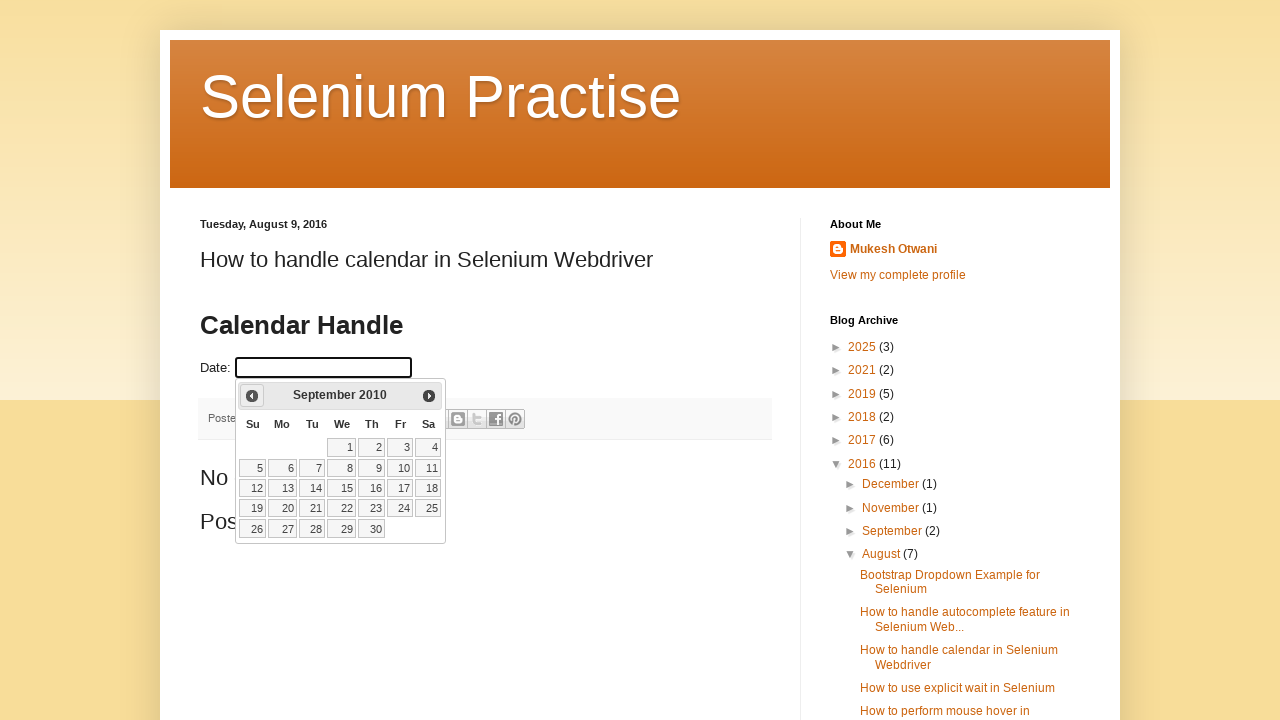

Retrieved updated month: September
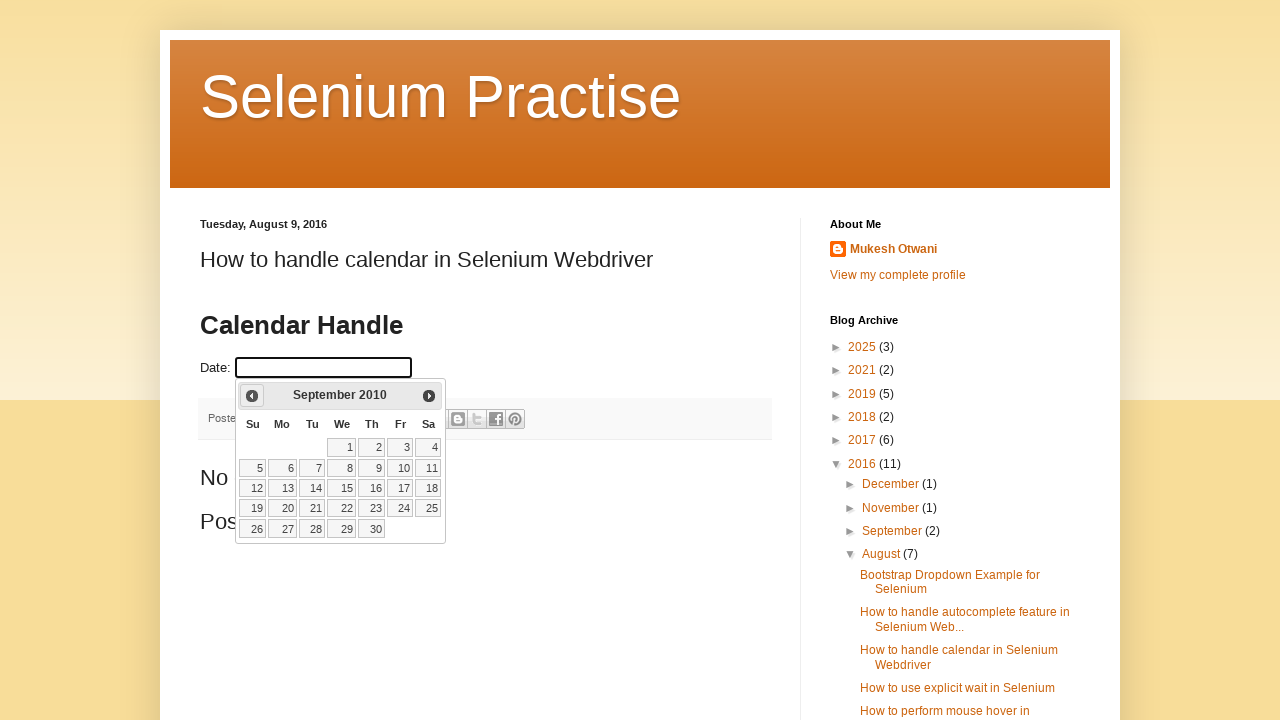

Retrieved updated year: 2010
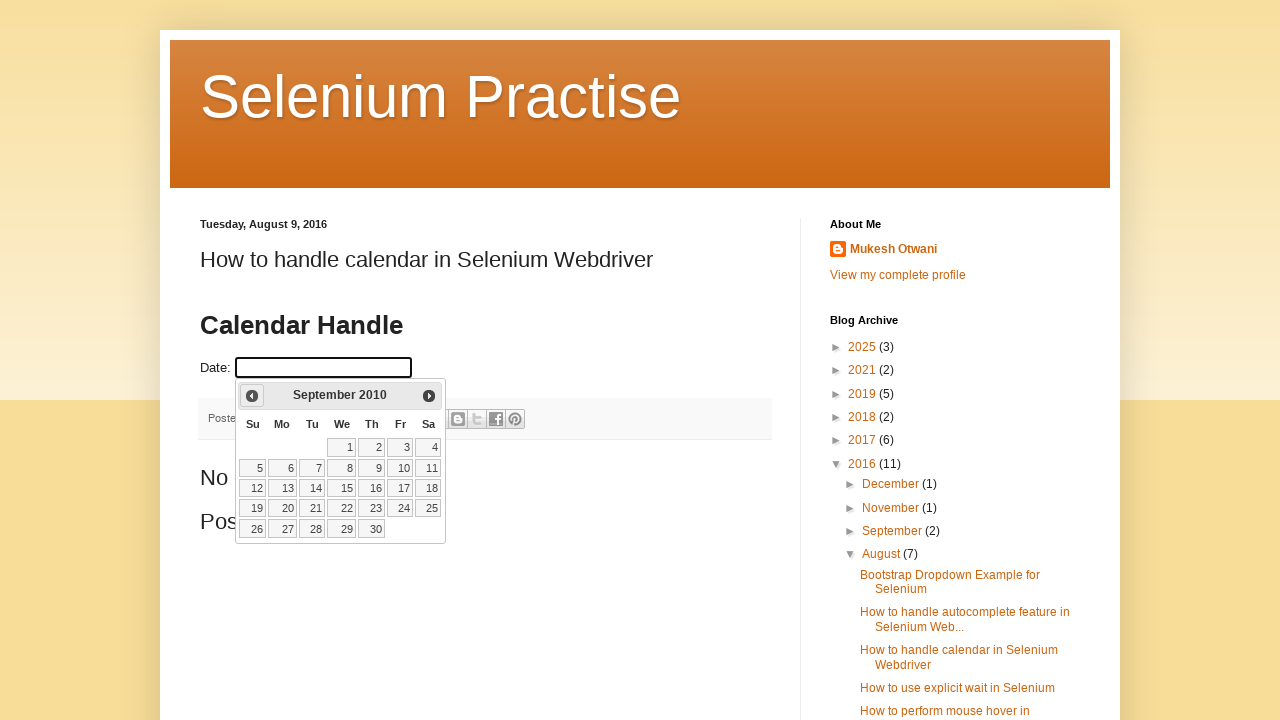

Clicked previous month button to navigate backwards (current: September 2010) at (252, 396) on xpath=//a[@title='Prev']
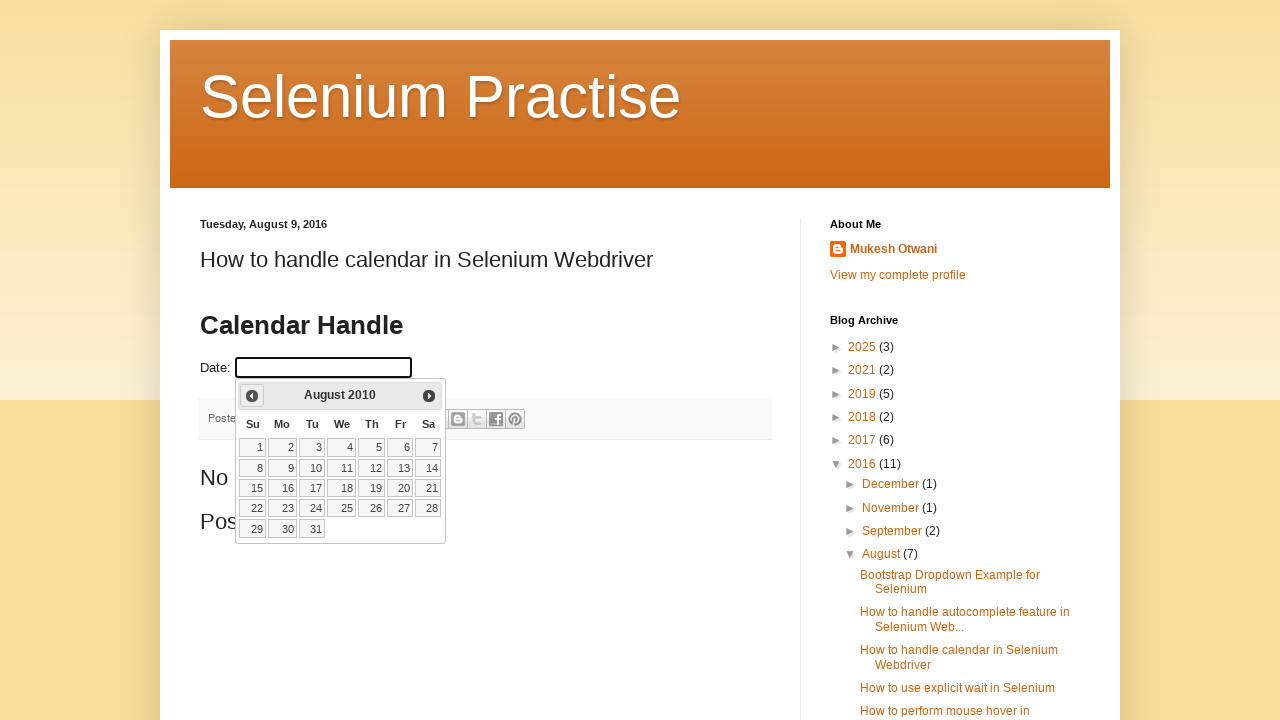

Retrieved updated month: August
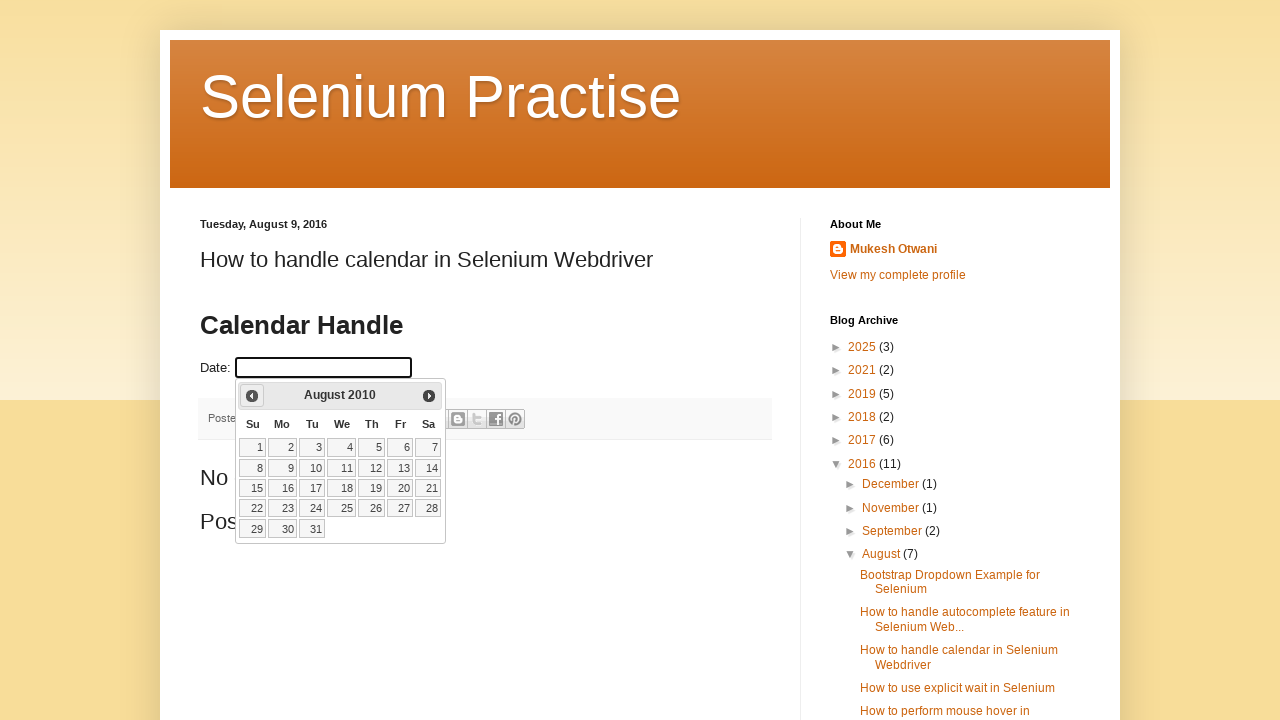

Retrieved updated year: 2010
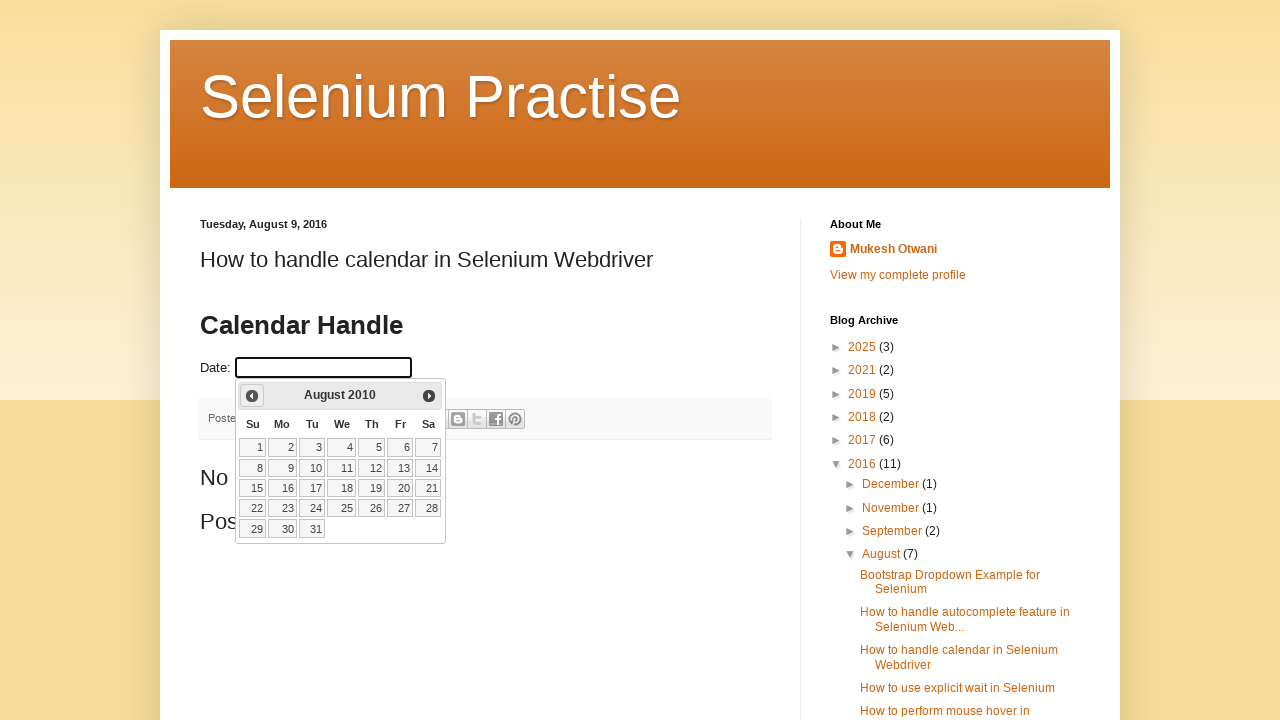

Clicked previous month button to navigate backwards (current: August 2010) at (252, 396) on xpath=//a[@title='Prev']
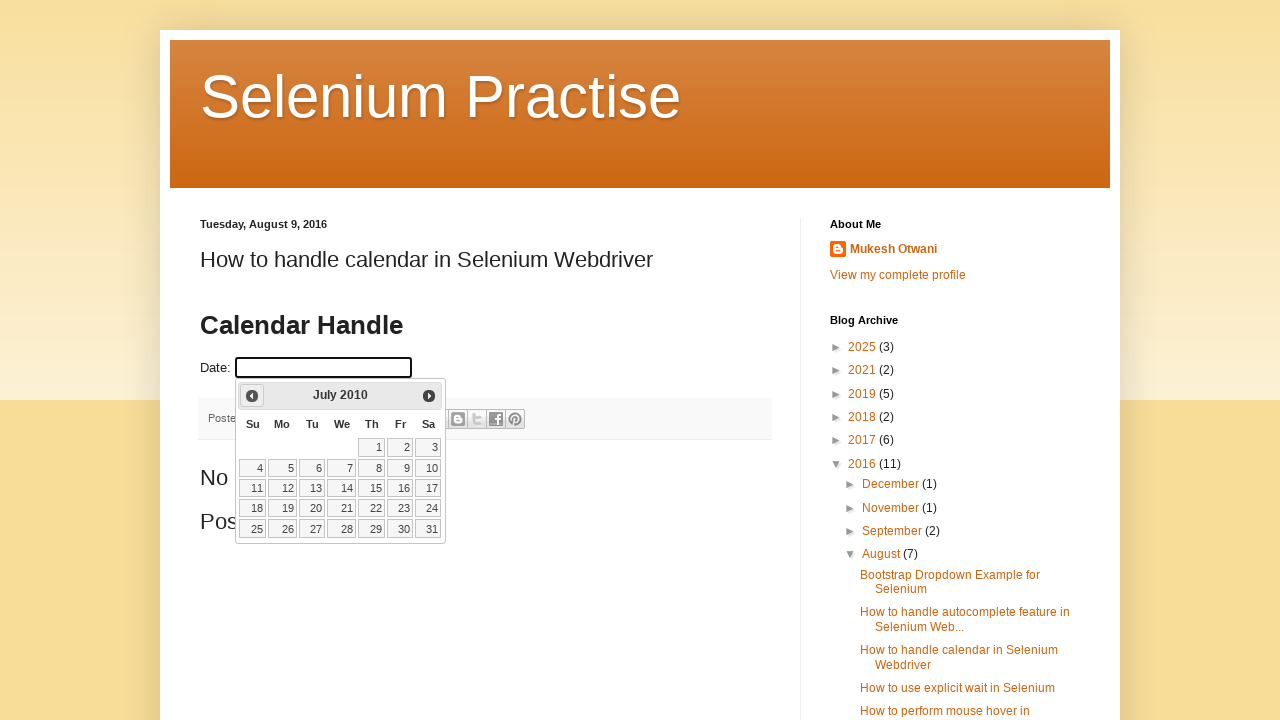

Retrieved updated month: July
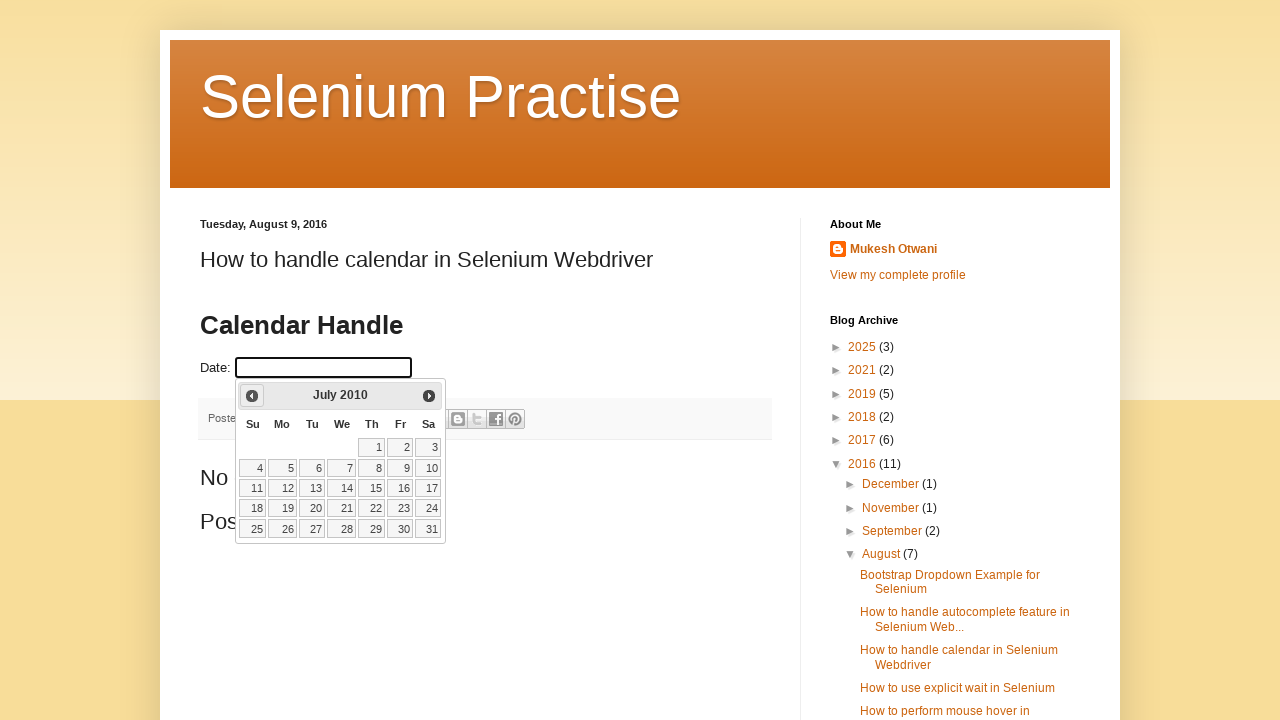

Retrieved updated year: 2010
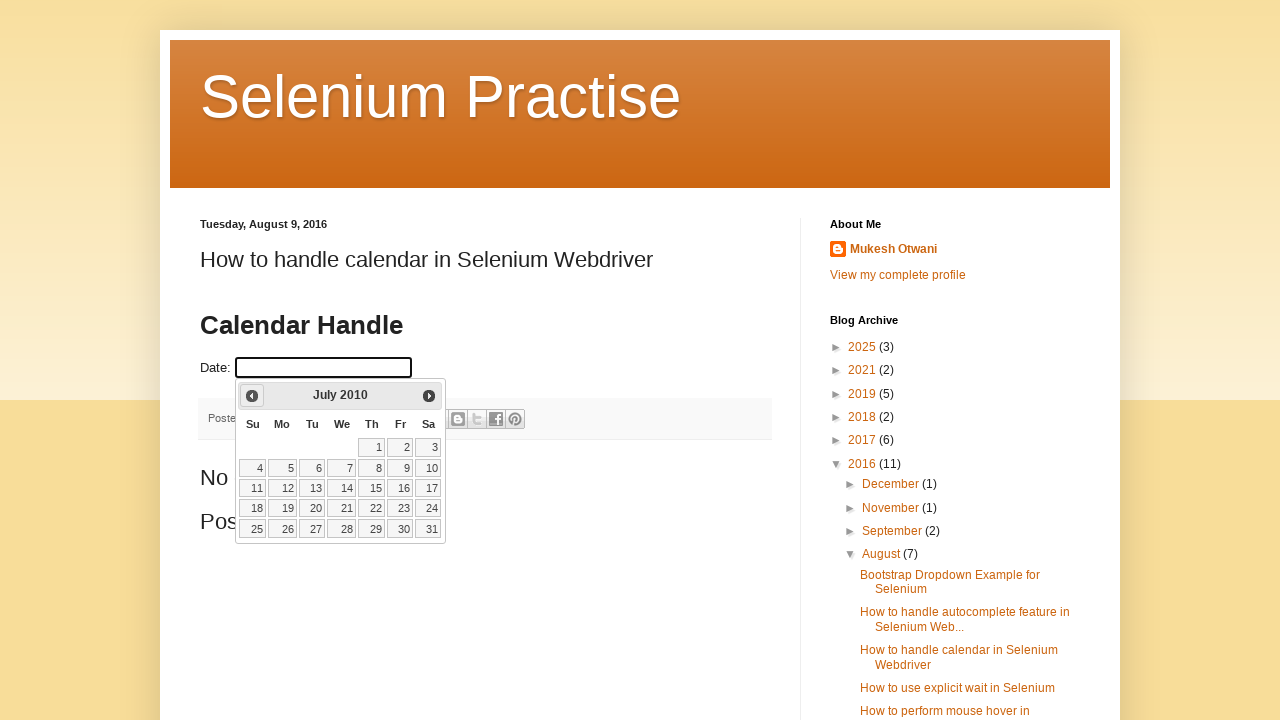

Clicked previous month button to navigate backwards (current: July 2010) at (252, 396) on xpath=//a[@title='Prev']
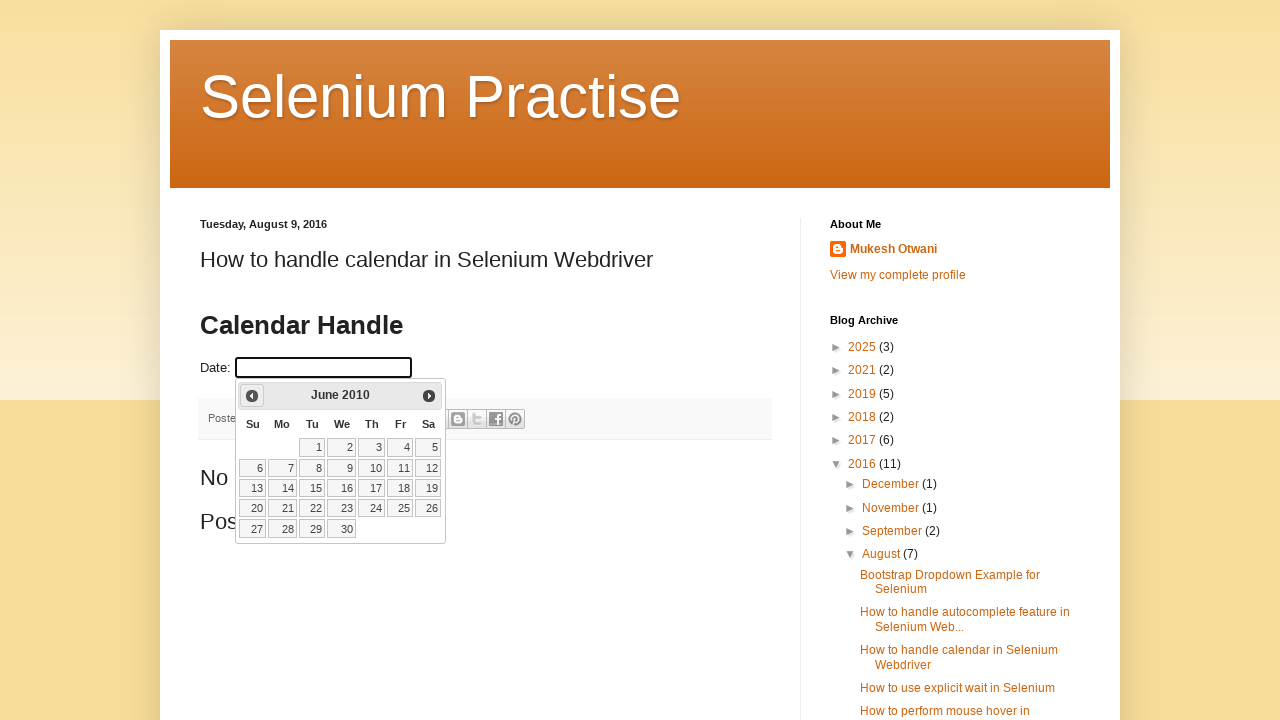

Retrieved updated month: June
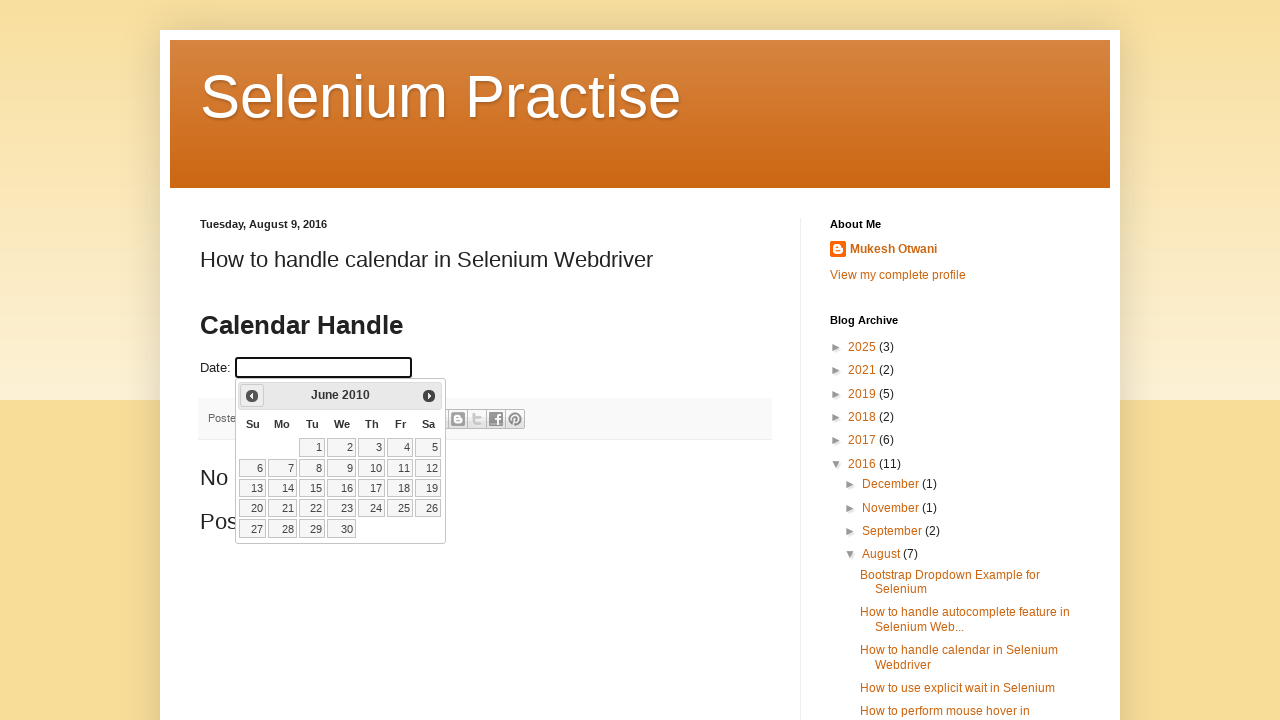

Retrieved updated year: 2010
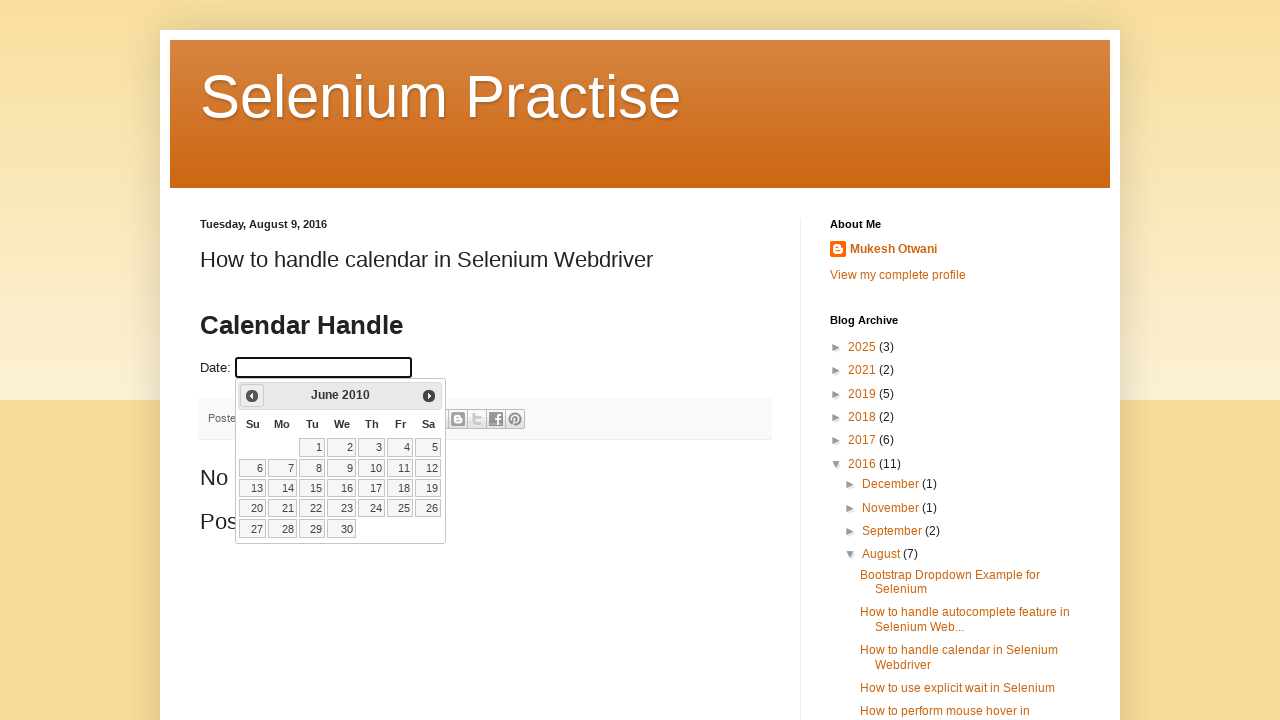

Clicked previous month button to navigate backwards (current: June 2010) at (252, 396) on xpath=//a[@title='Prev']
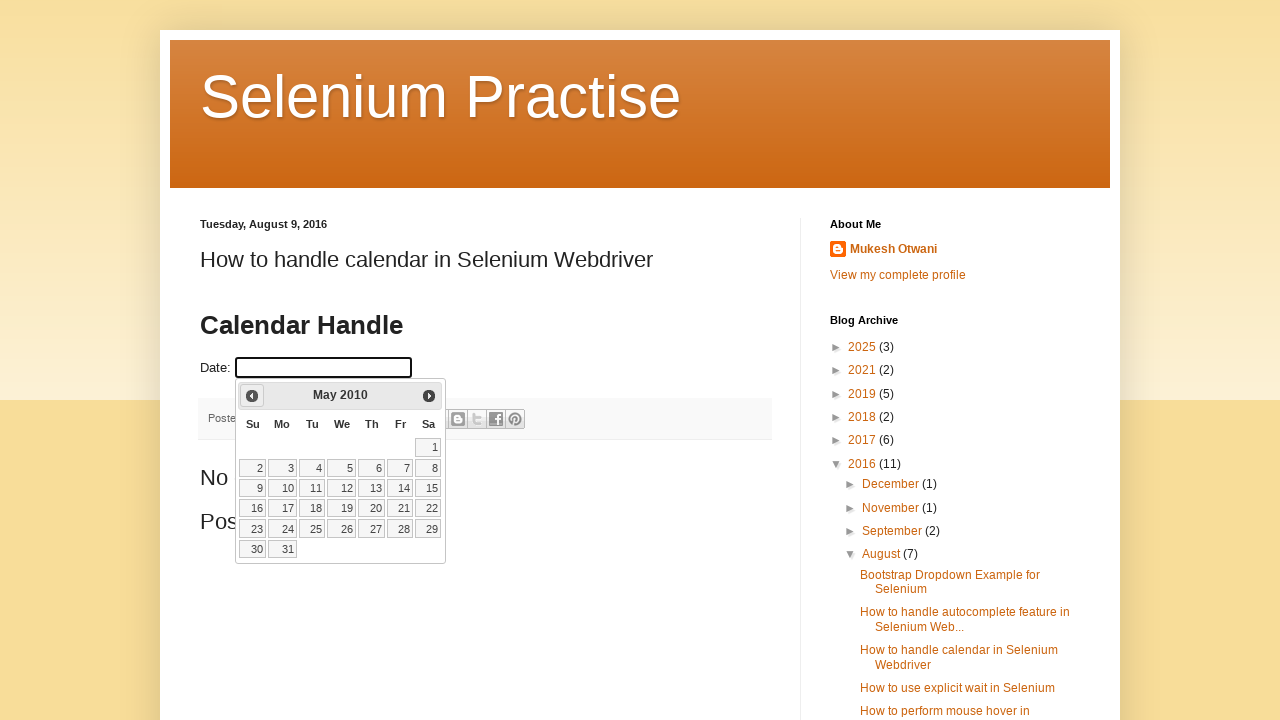

Retrieved updated month: May
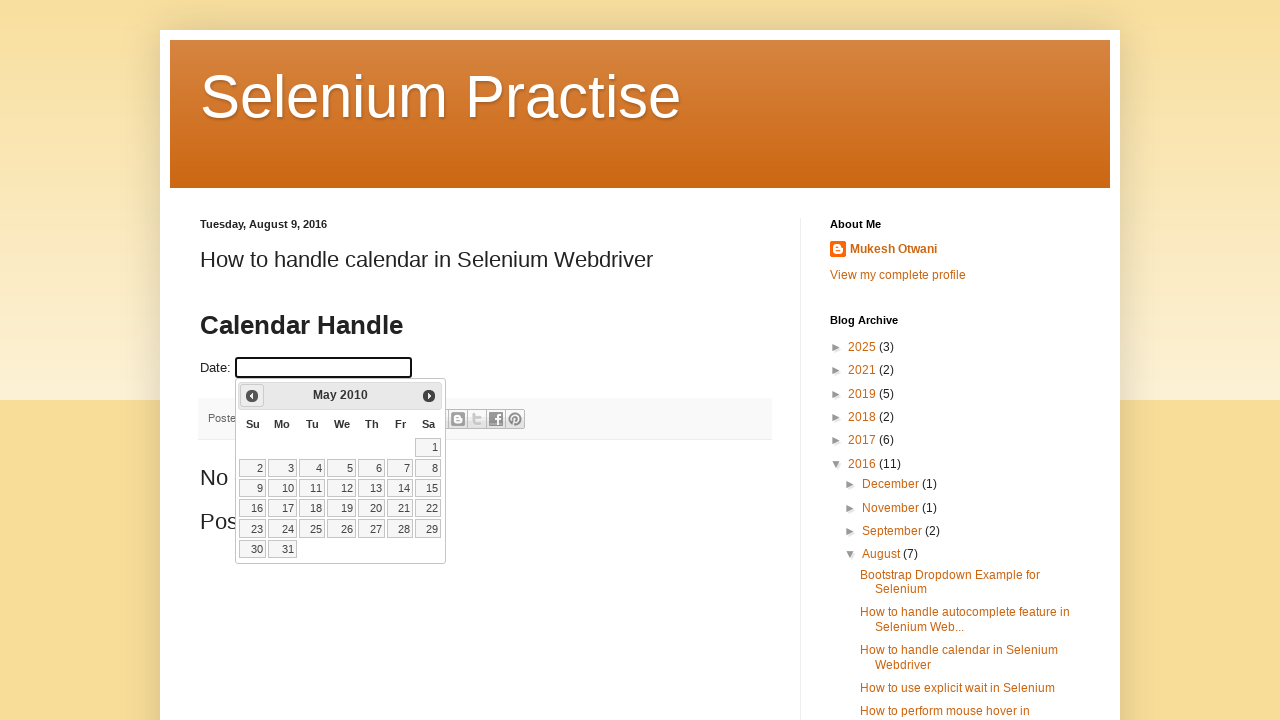

Retrieved updated year: 2010
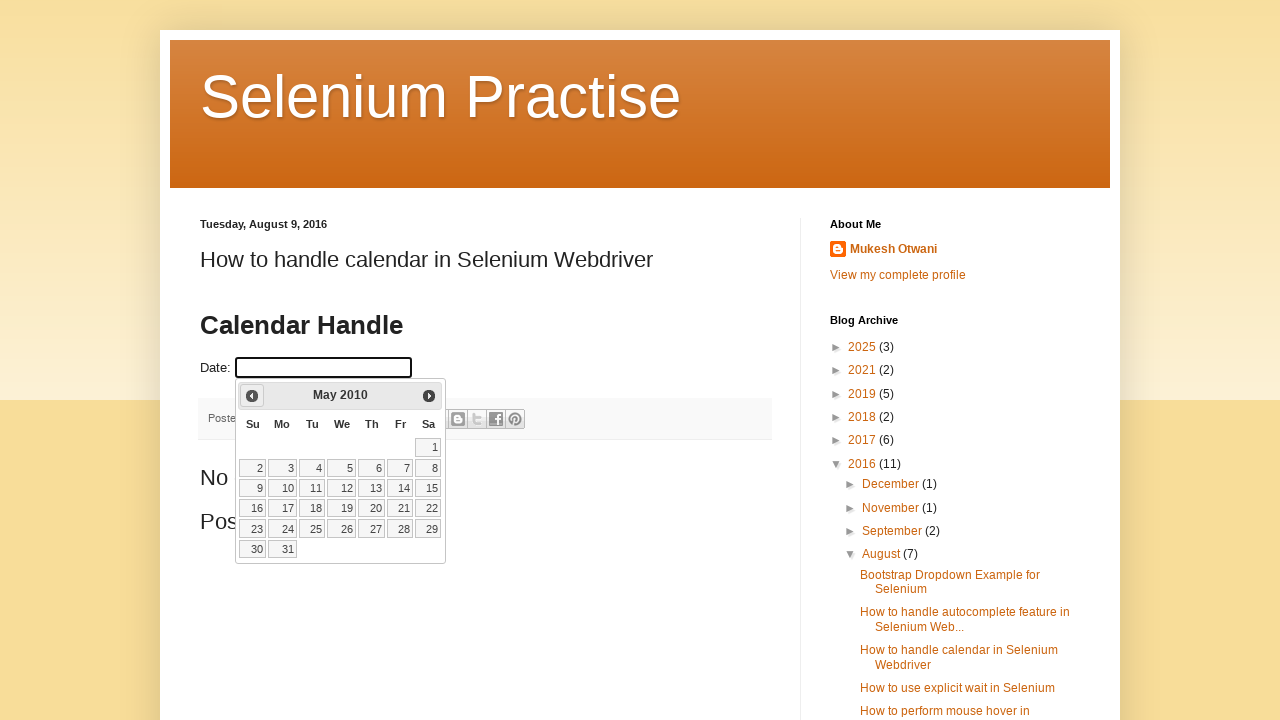

Clicked previous month button to navigate backwards (current: May 2010) at (252, 396) on xpath=//a[@title='Prev']
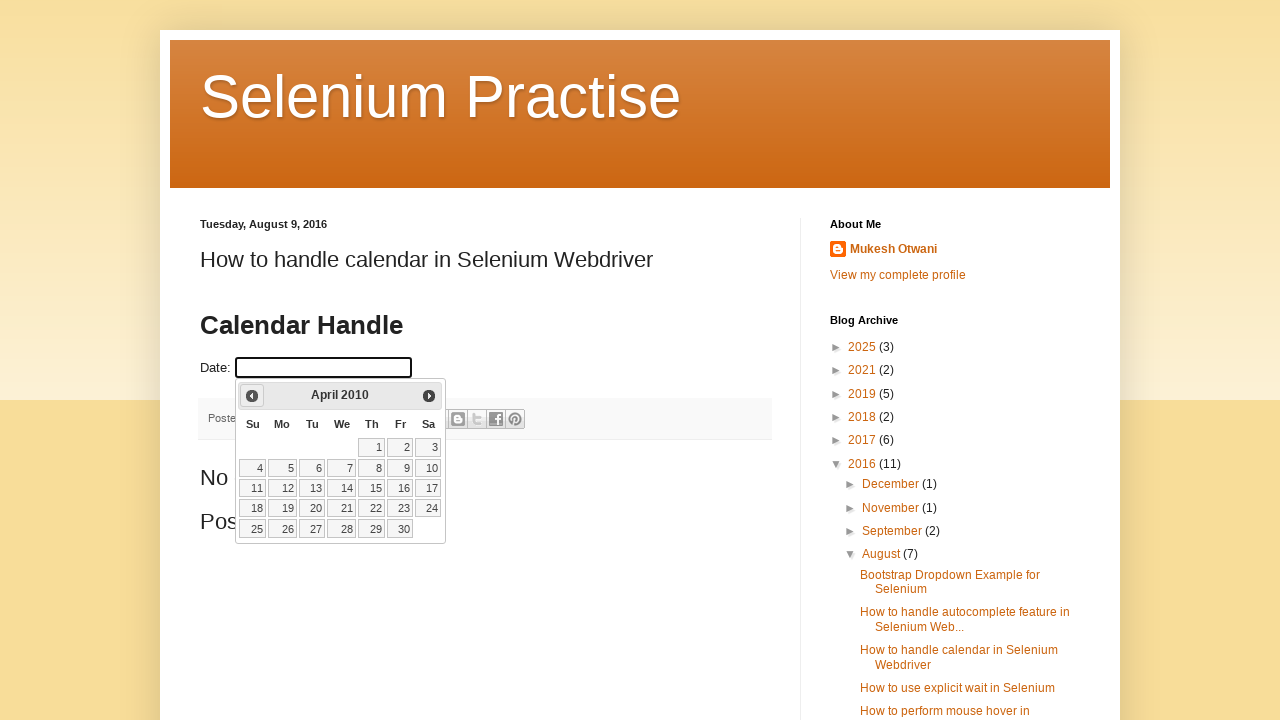

Retrieved updated month: April
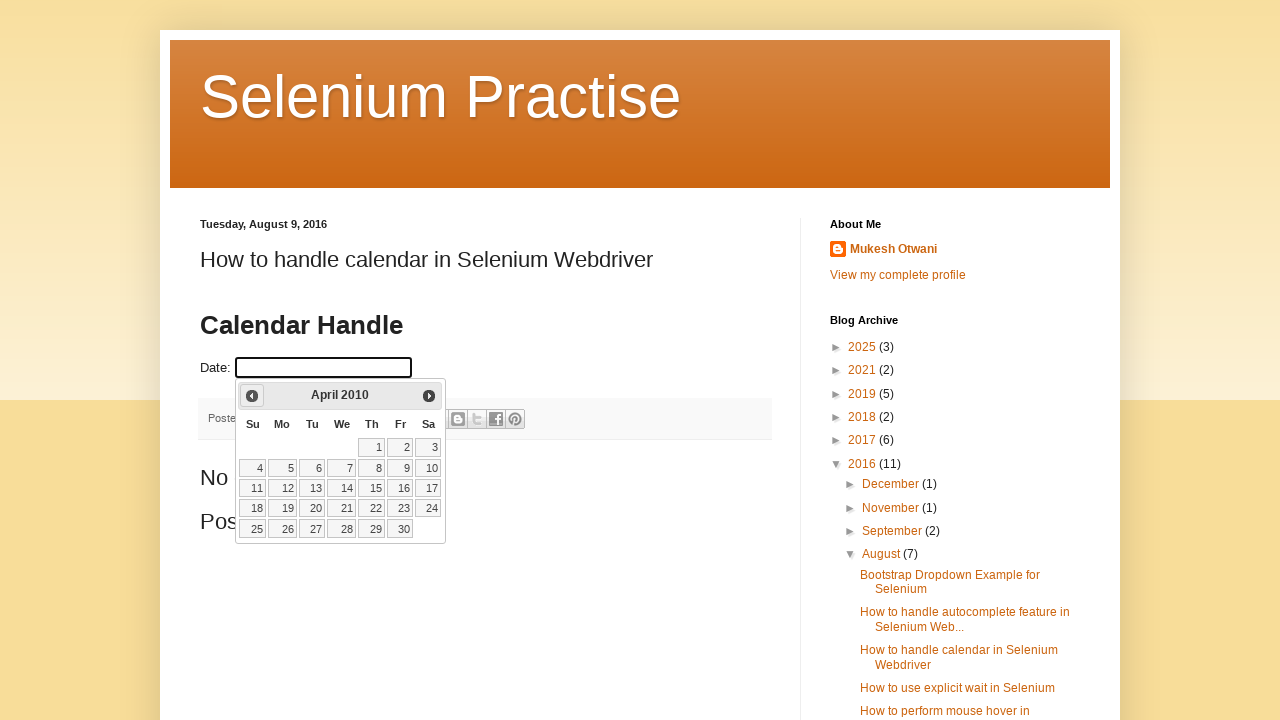

Retrieved updated year: 2010
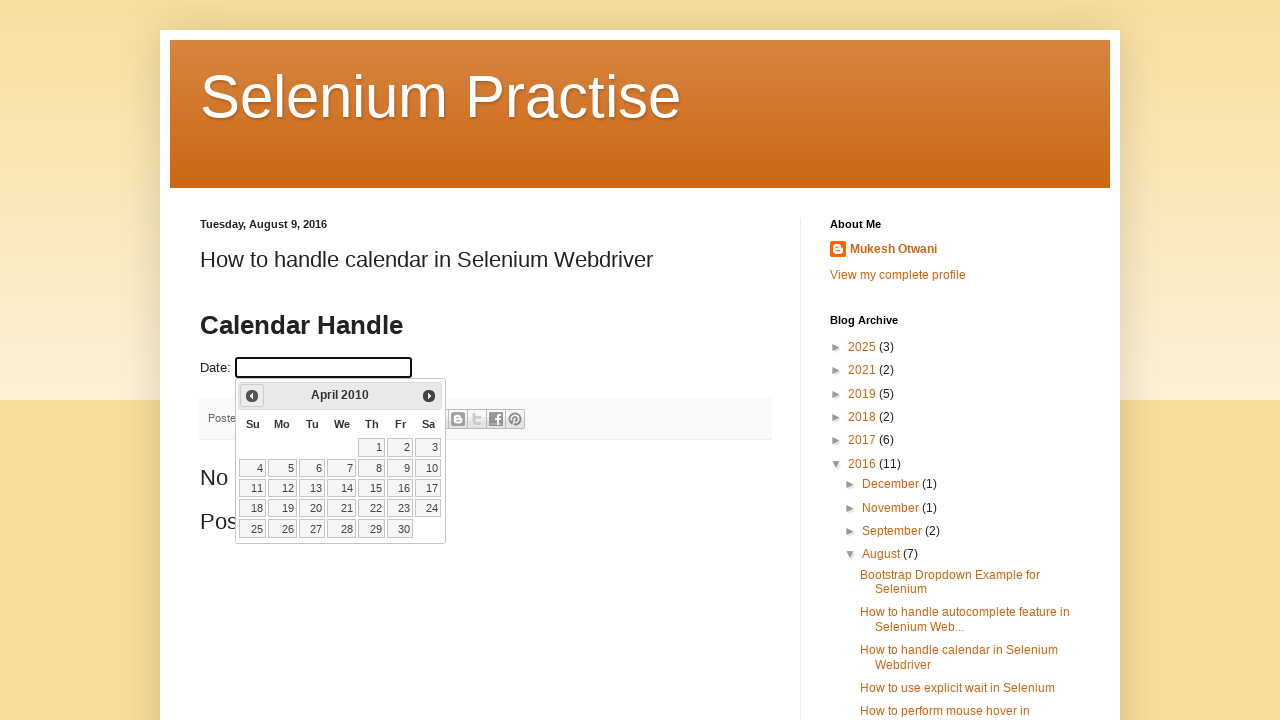

Clicked previous month button to navigate backwards (current: April 2010) at (252, 396) on xpath=//a[@title='Prev']
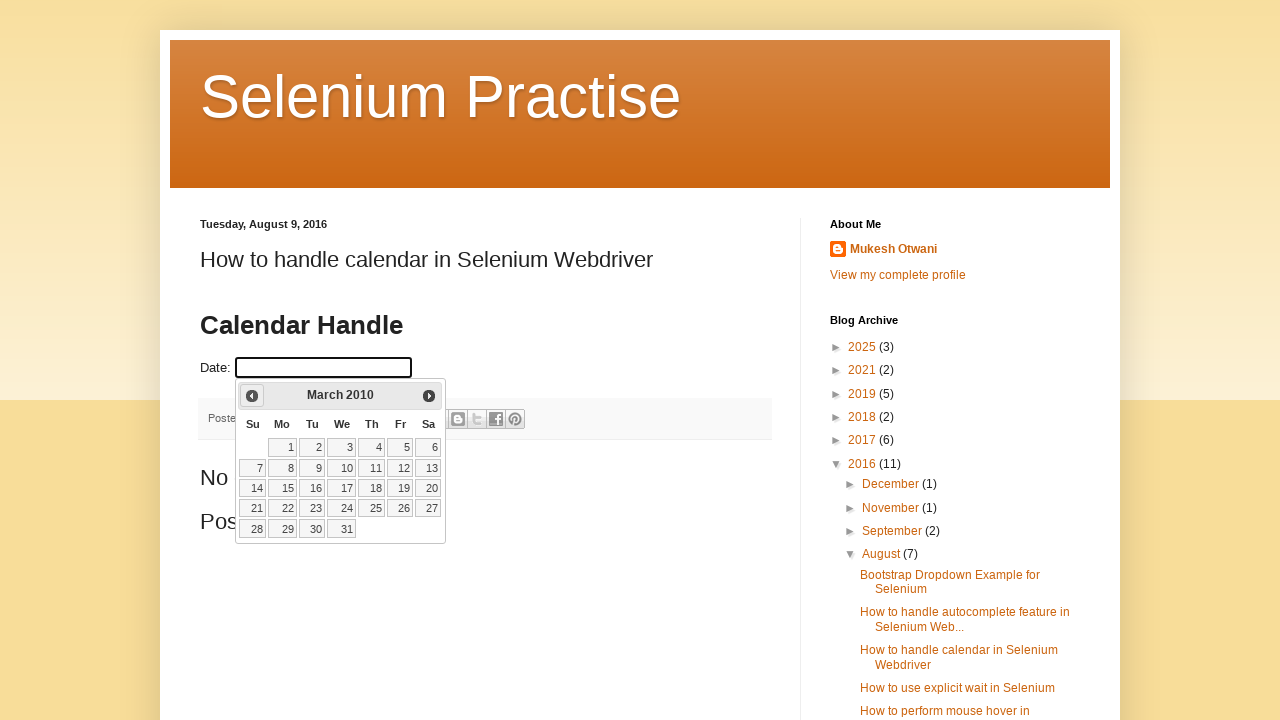

Retrieved updated month: March
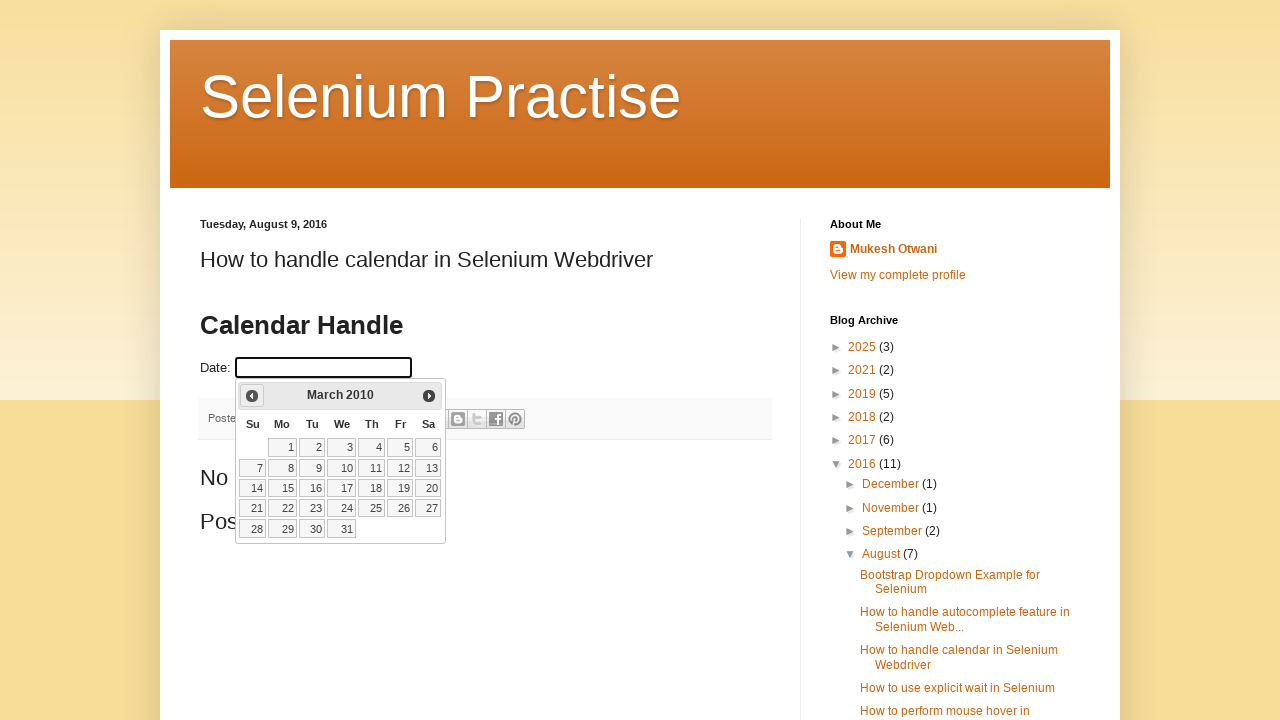

Retrieved updated year: 2010
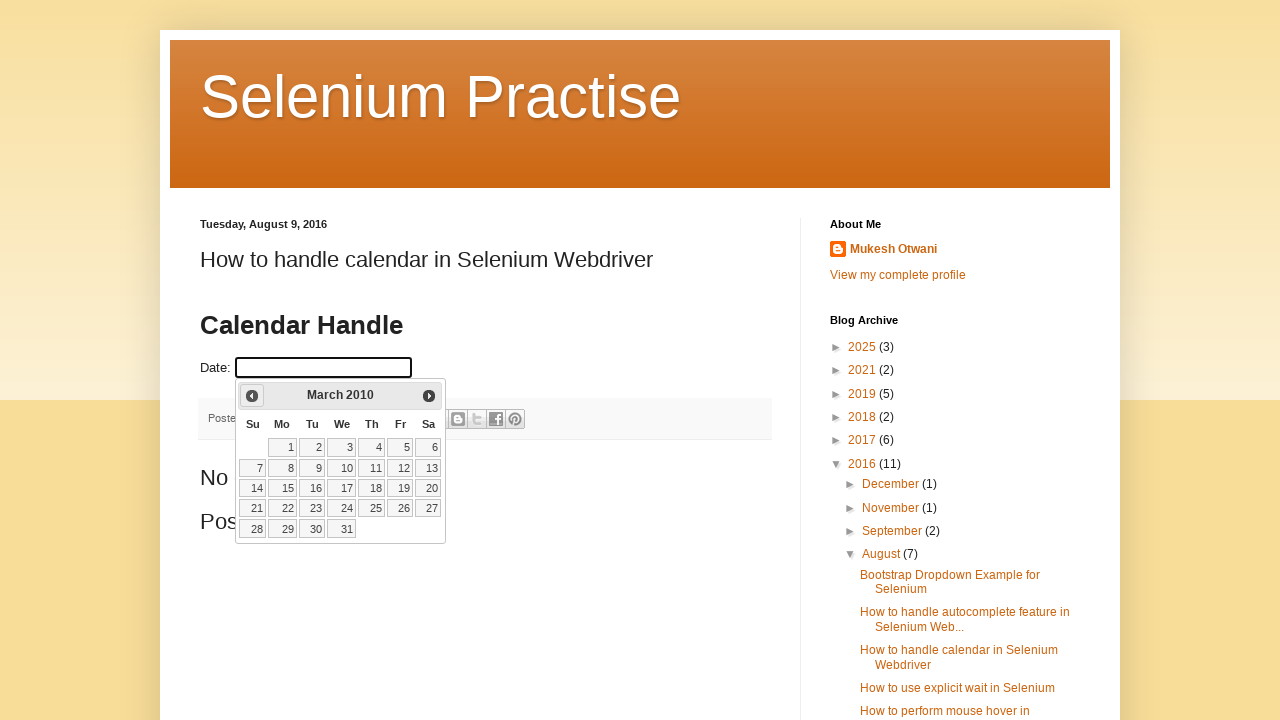

Clicked previous month button to navigate backwards (current: March 2010) at (252, 396) on xpath=//a[@title='Prev']
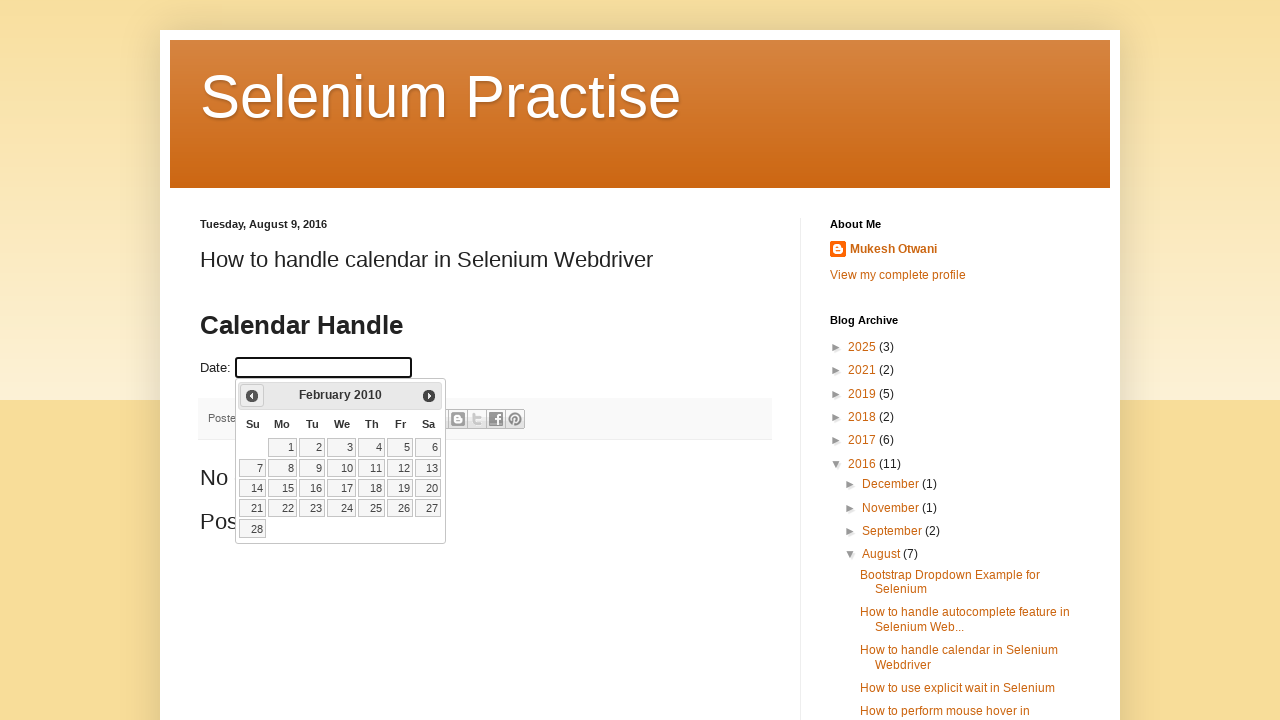

Retrieved updated month: February
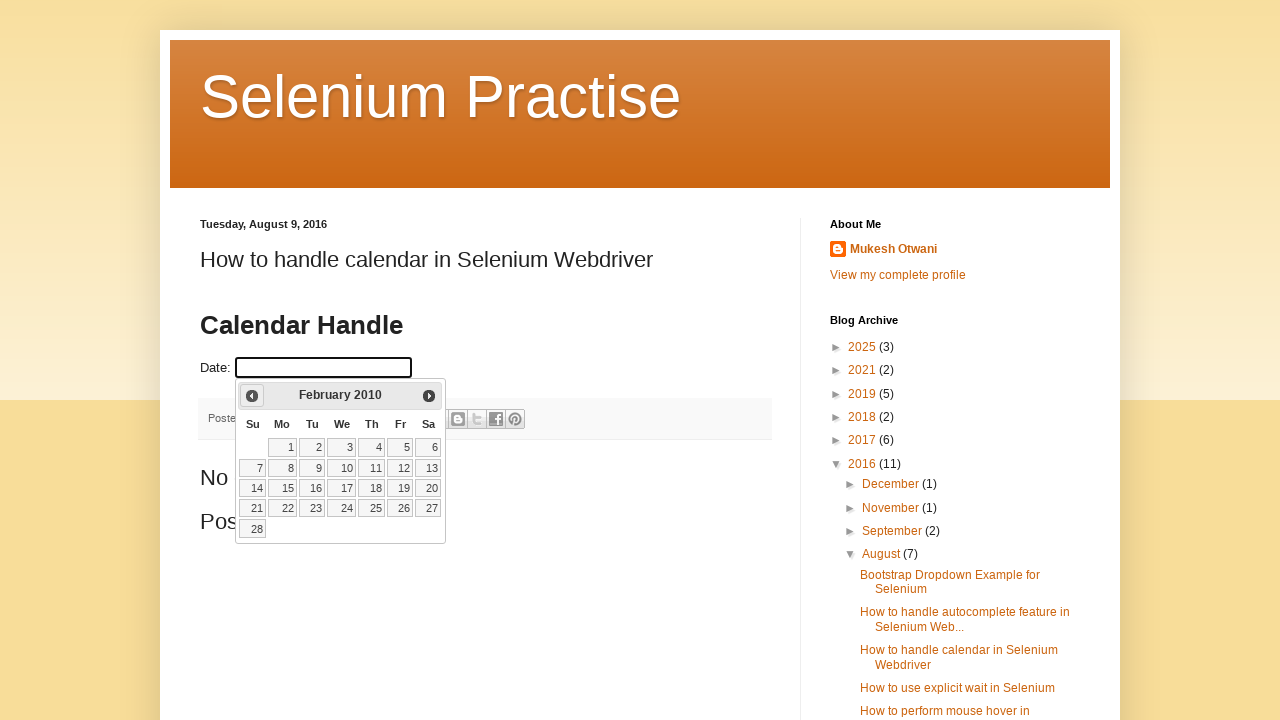

Retrieved updated year: 2010
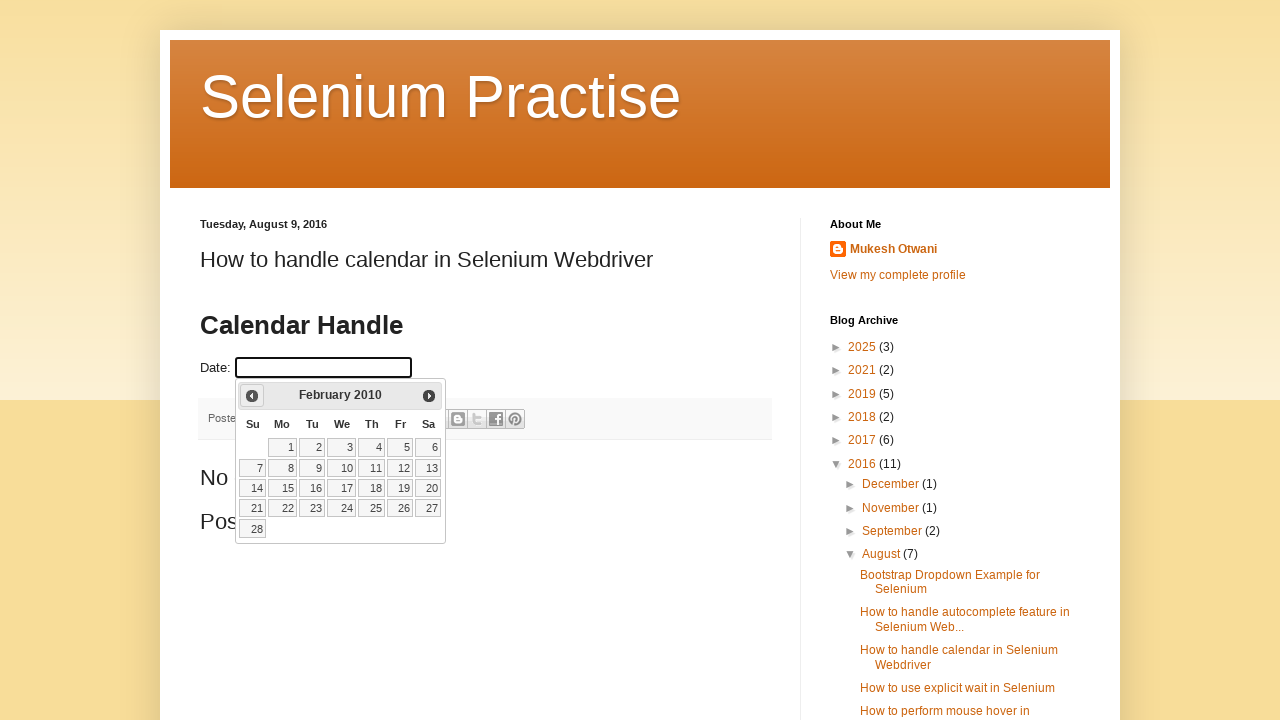

Clicked previous month button to navigate backwards (current: February 2010) at (252, 396) on xpath=//a[@title='Prev']
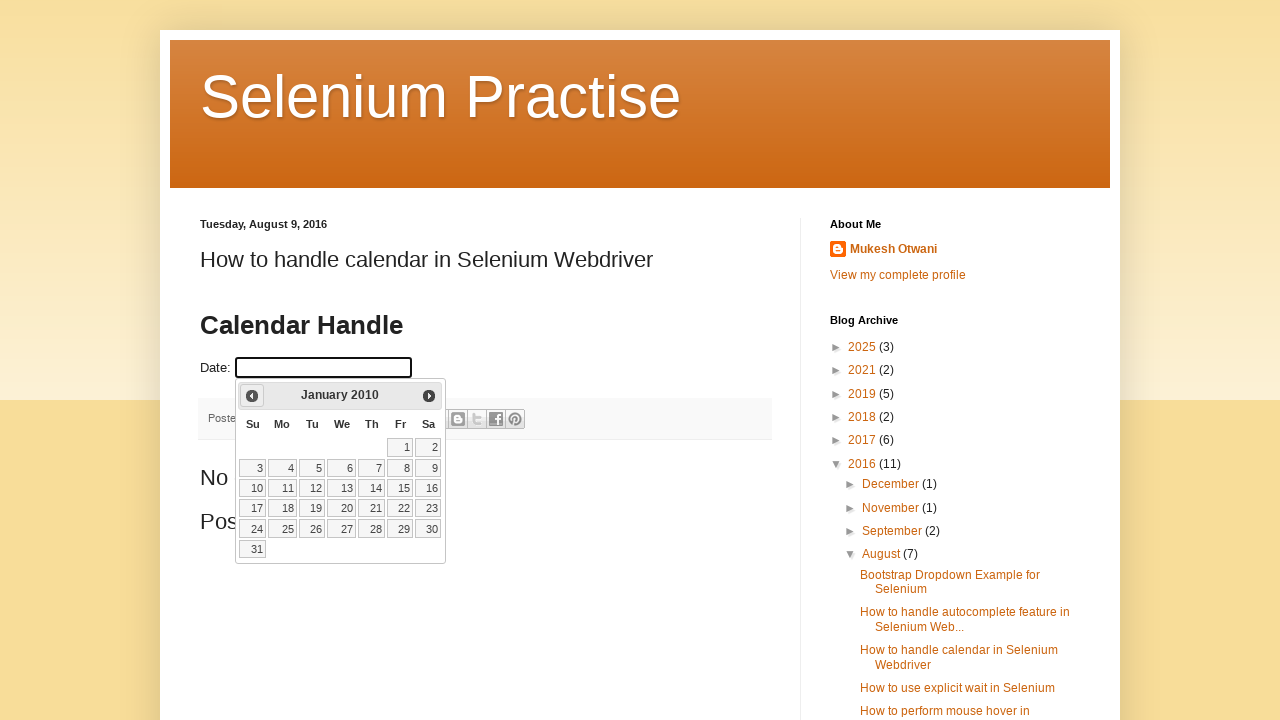

Retrieved updated month: January
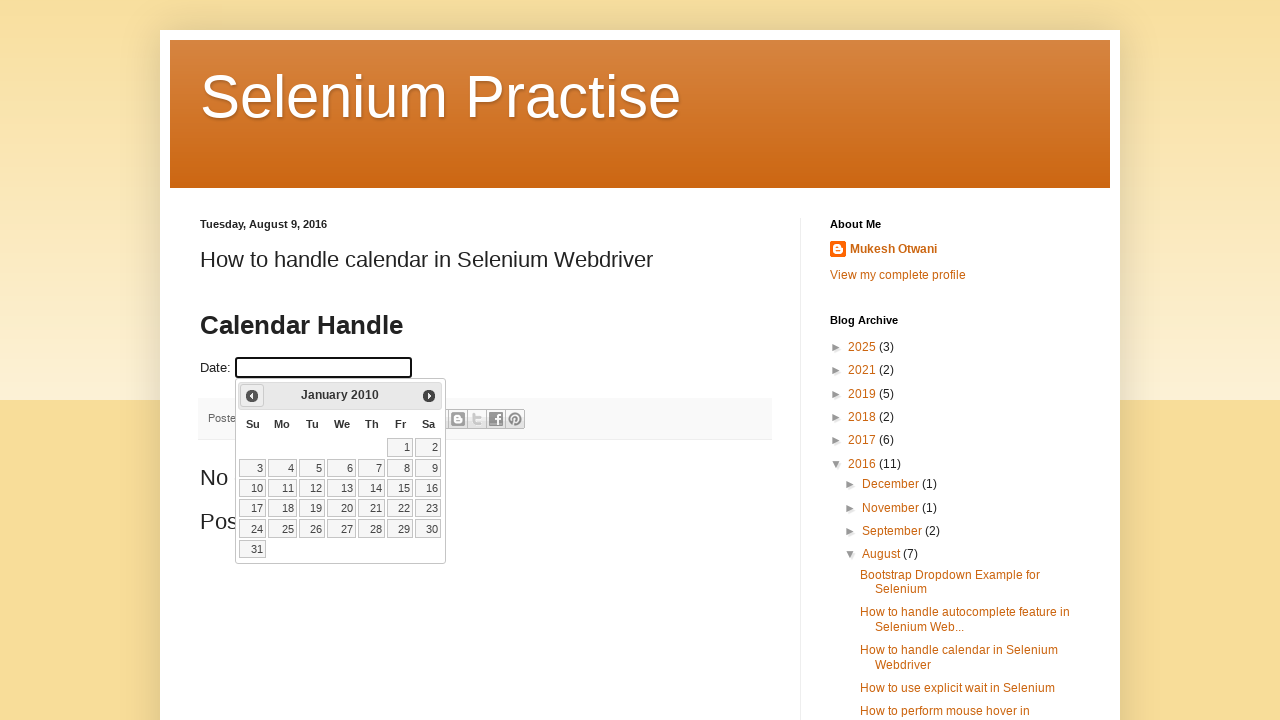

Retrieved updated year: 2010
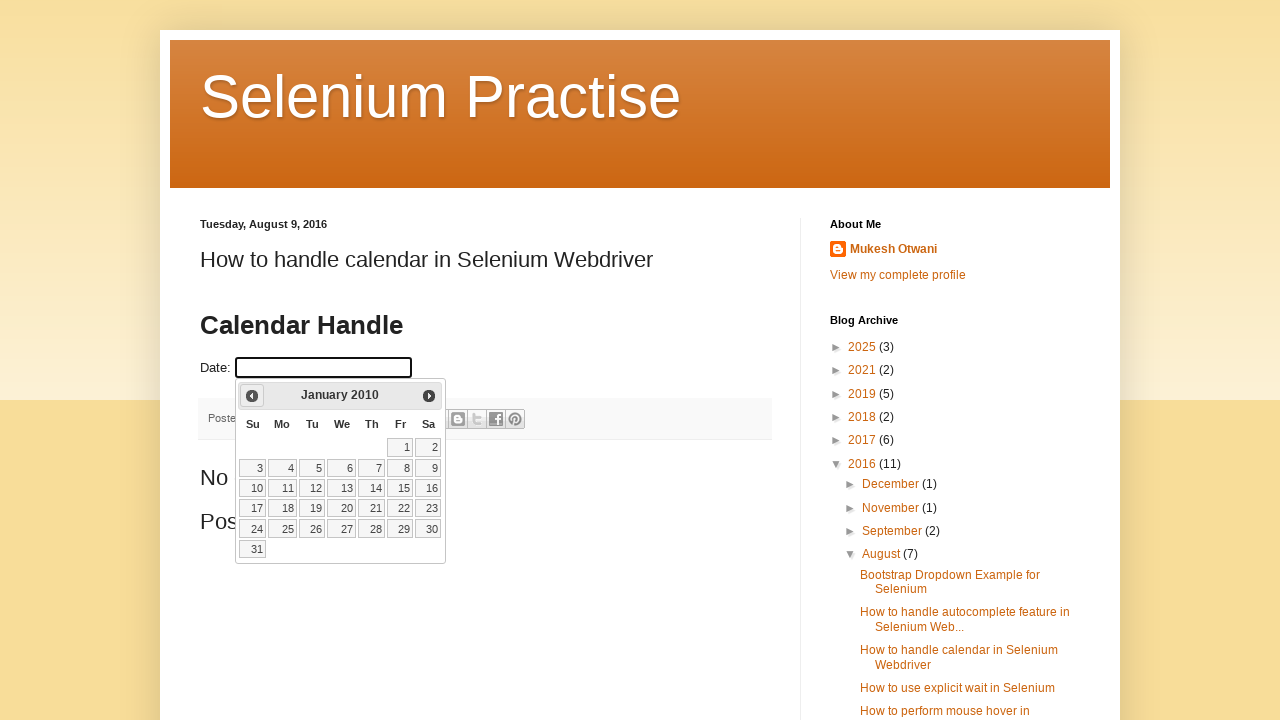

Clicked previous month button to navigate backwards (current: January 2010) at (252, 396) on xpath=//a[@title='Prev']
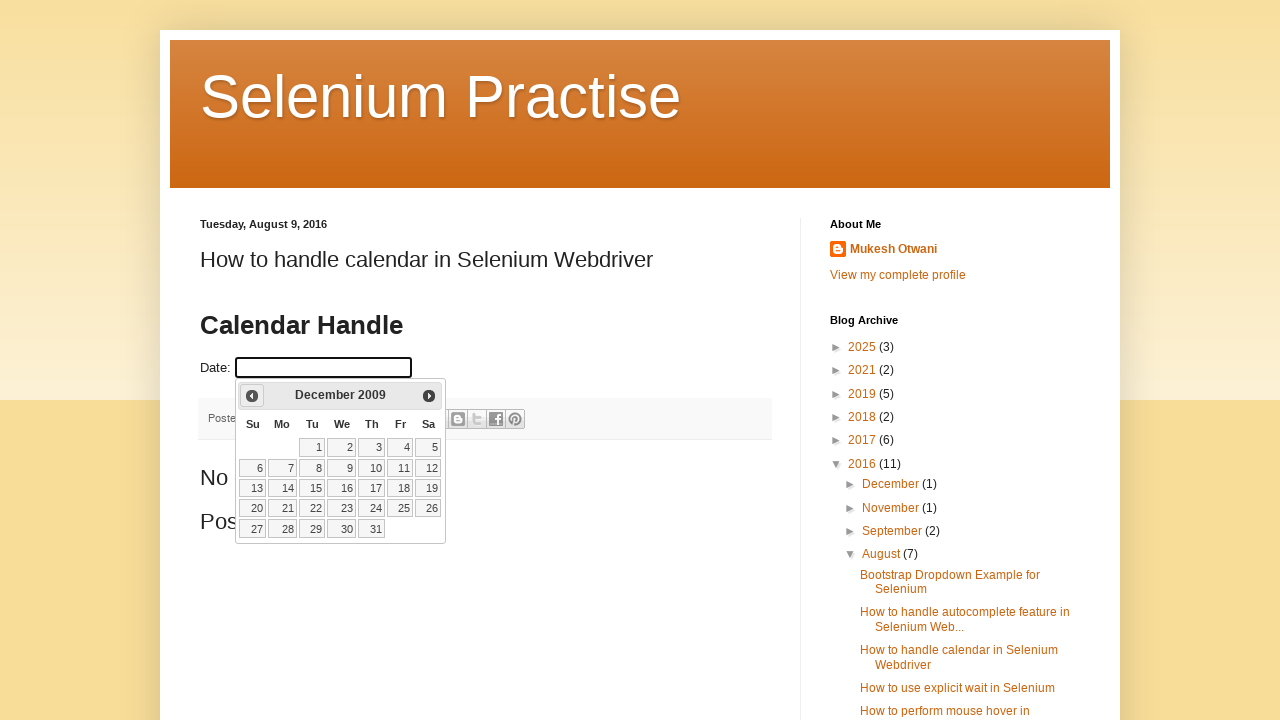

Retrieved updated month: December
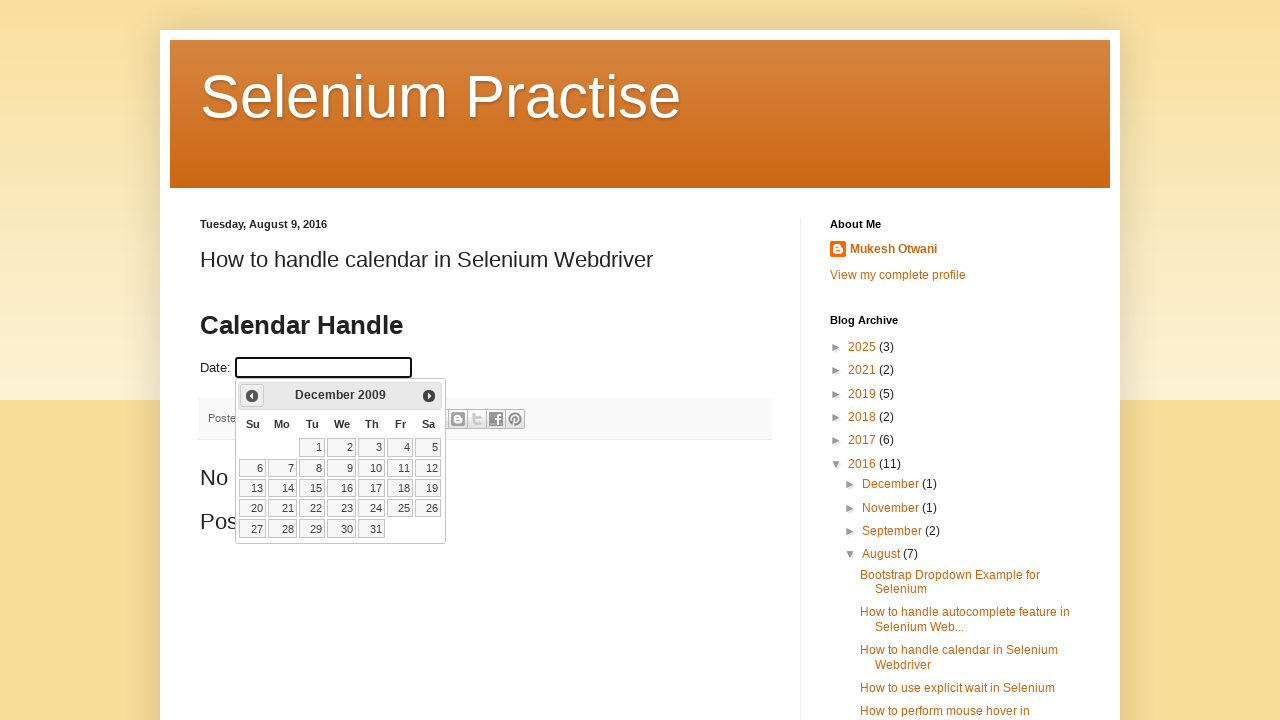

Retrieved updated year: 2009
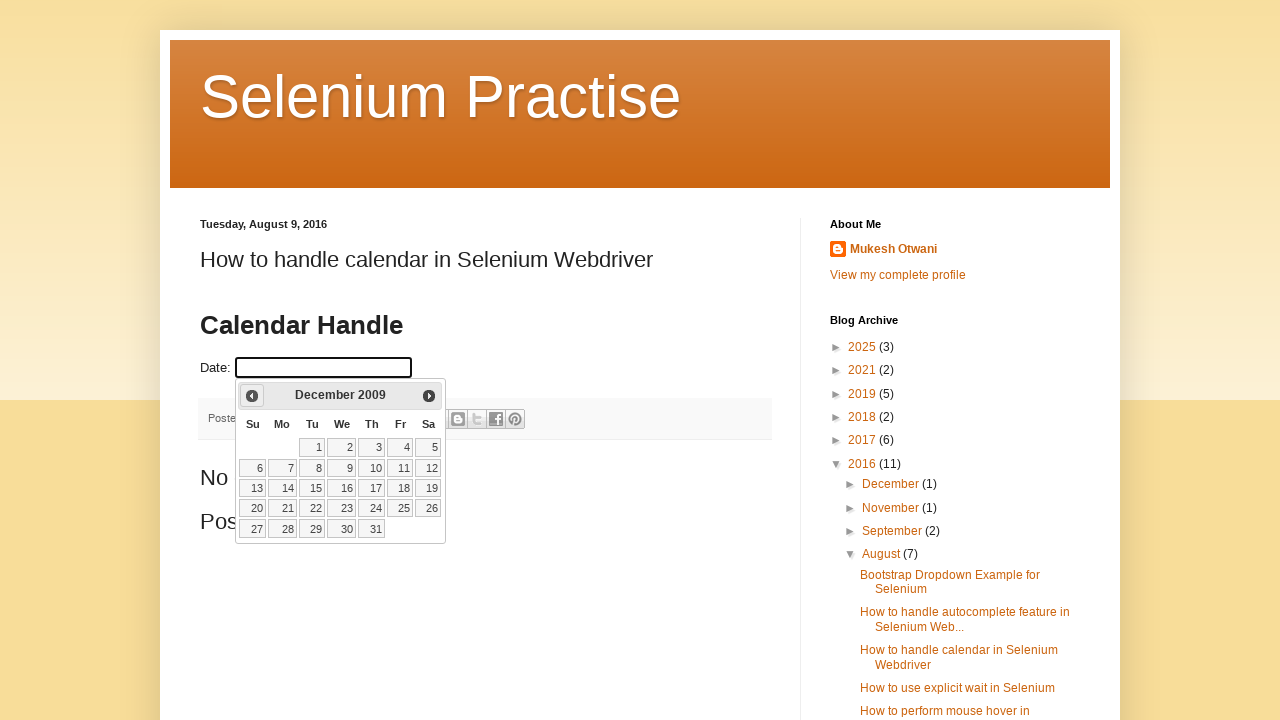

Clicked previous month button to navigate backwards (current: December 2009) at (252, 396) on xpath=//a[@title='Prev']
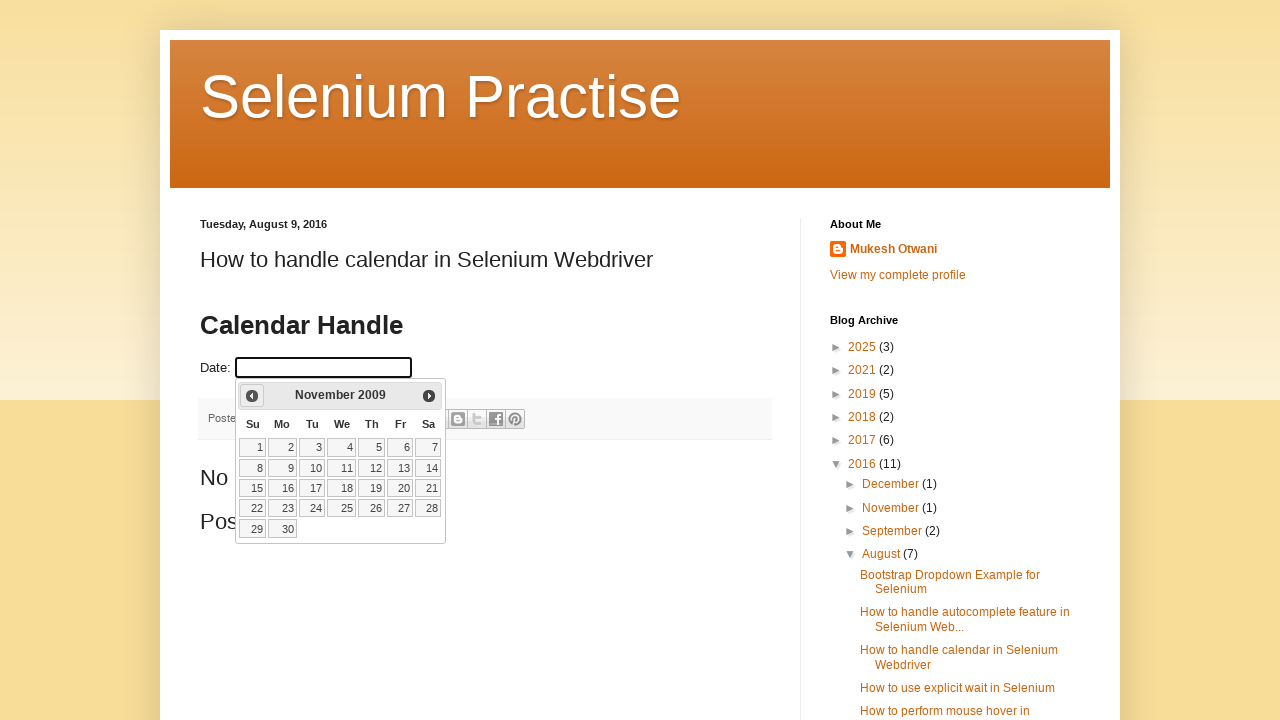

Retrieved updated month: November
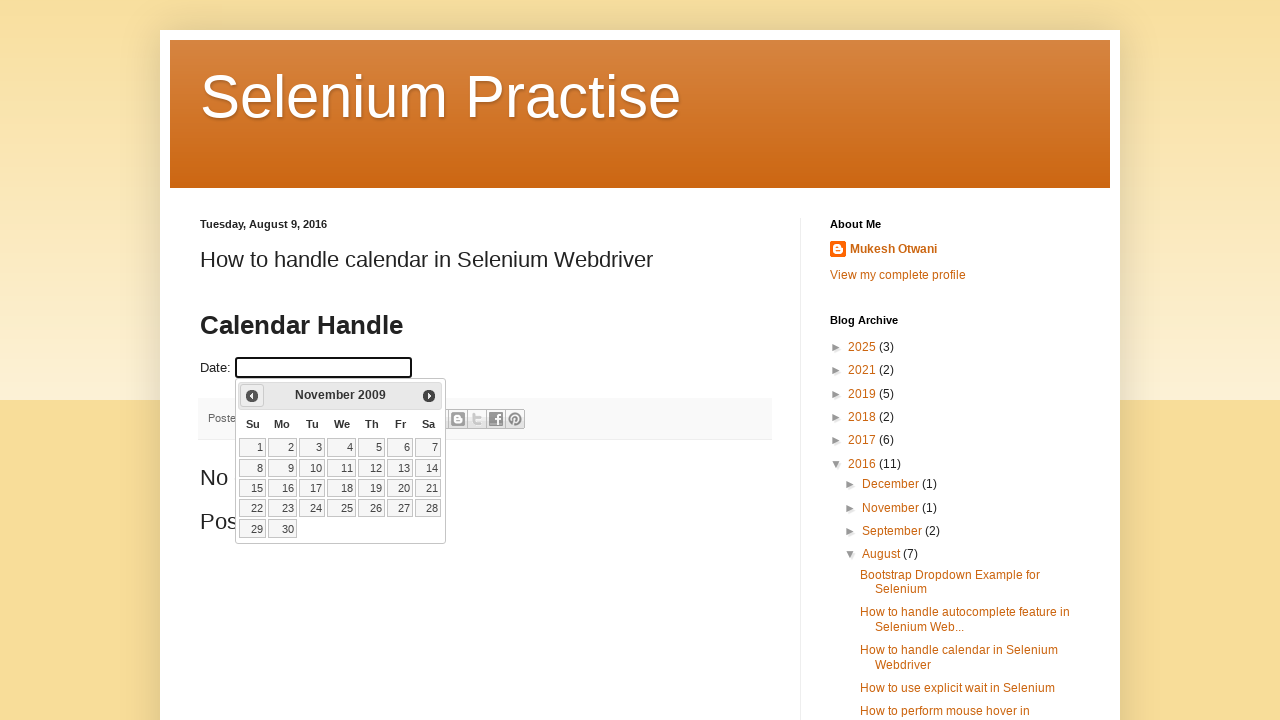

Retrieved updated year: 2009
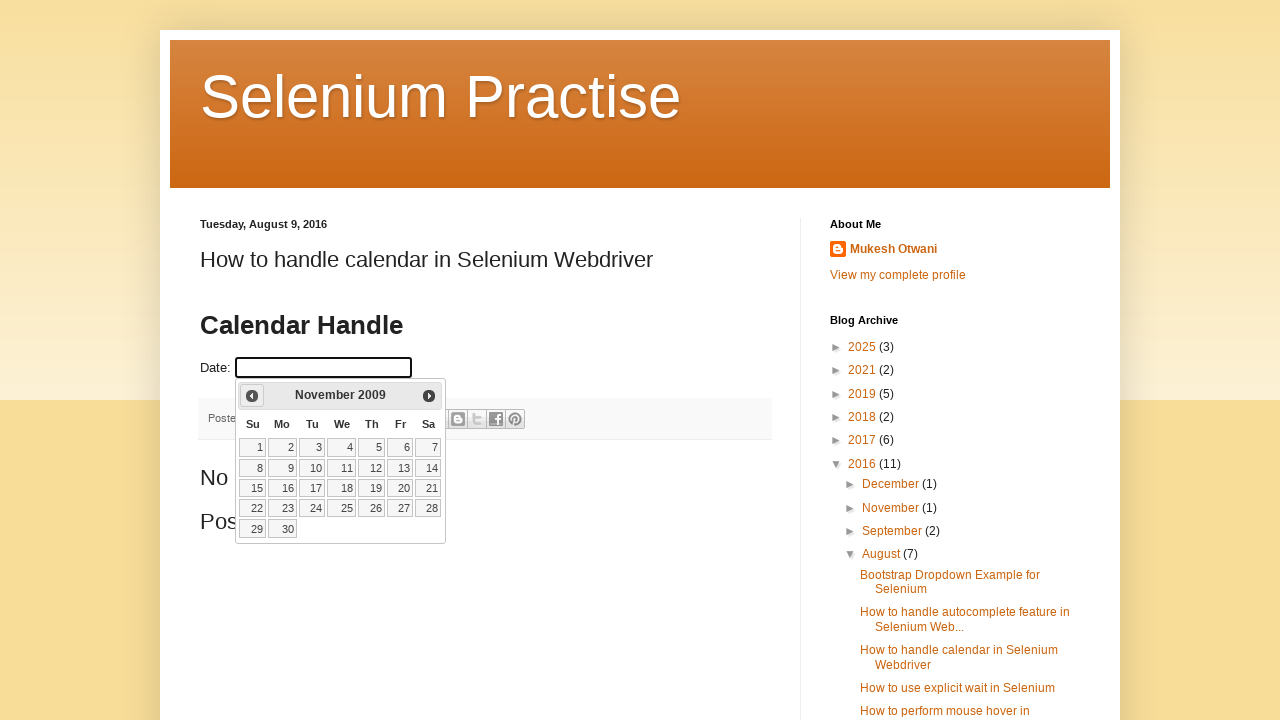

Clicked previous month button to navigate backwards (current: November 2009) at (252, 396) on xpath=//a[@title='Prev']
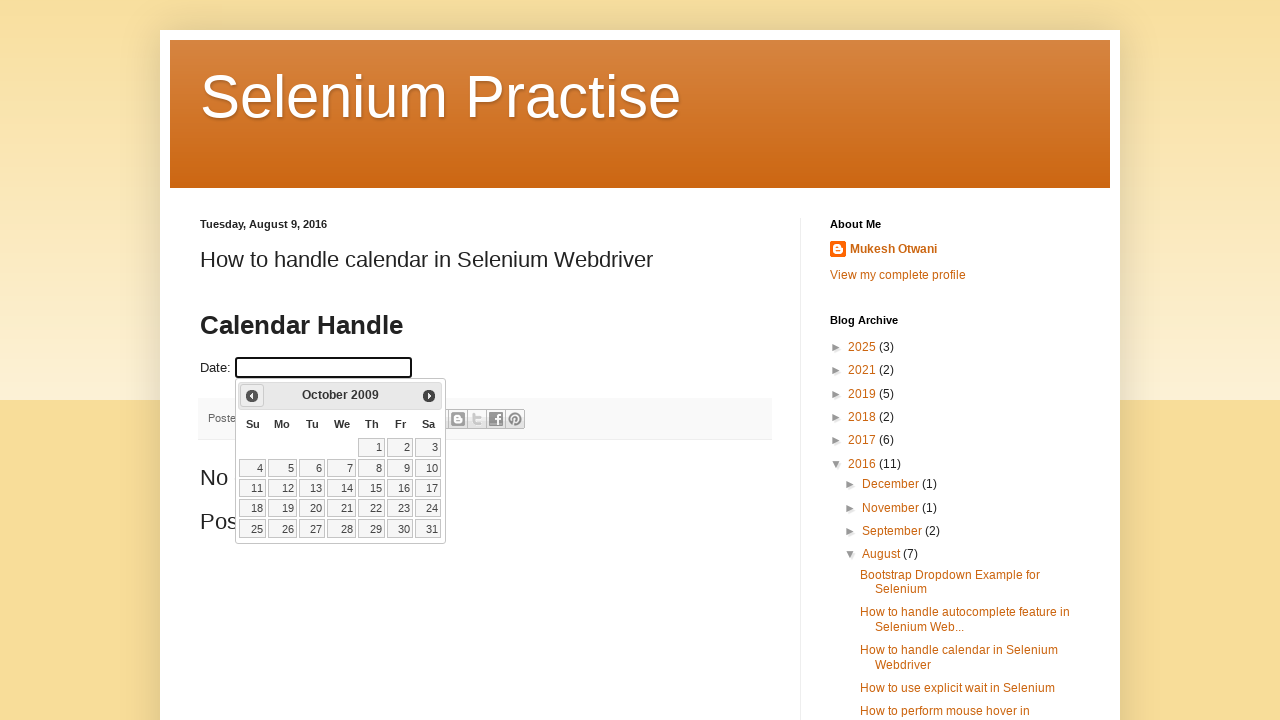

Retrieved updated month: October
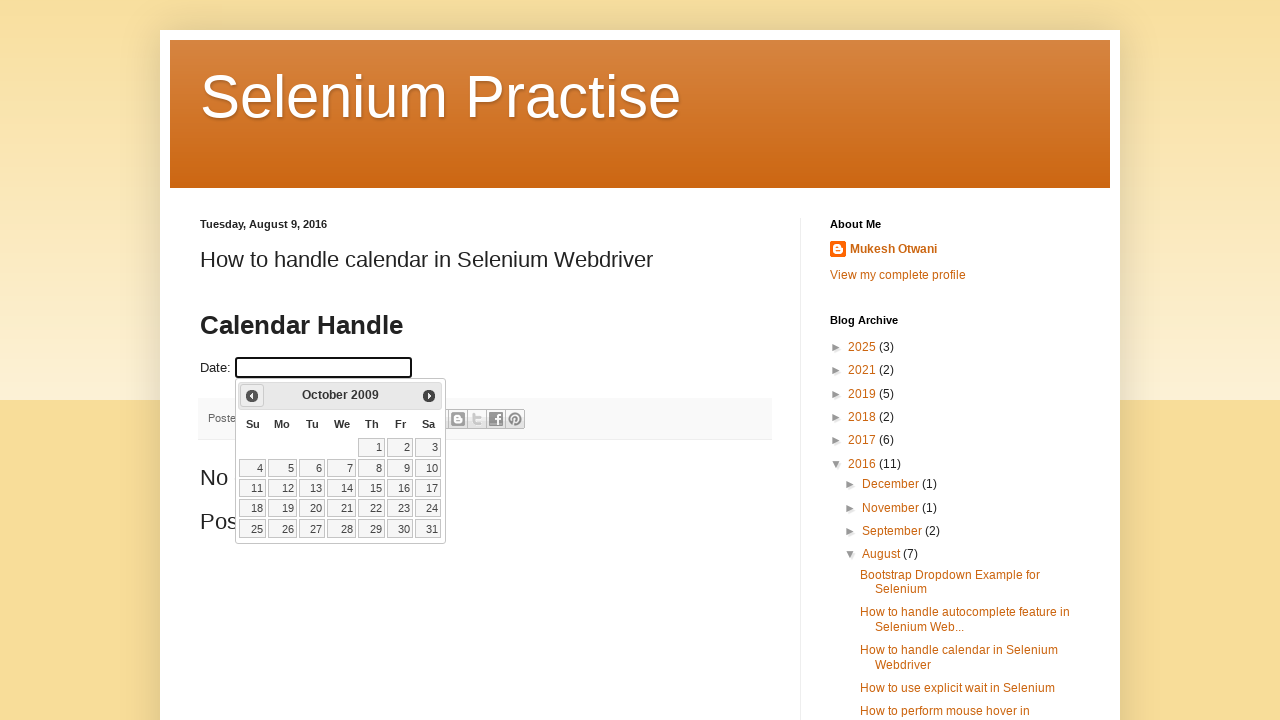

Retrieved updated year: 2009
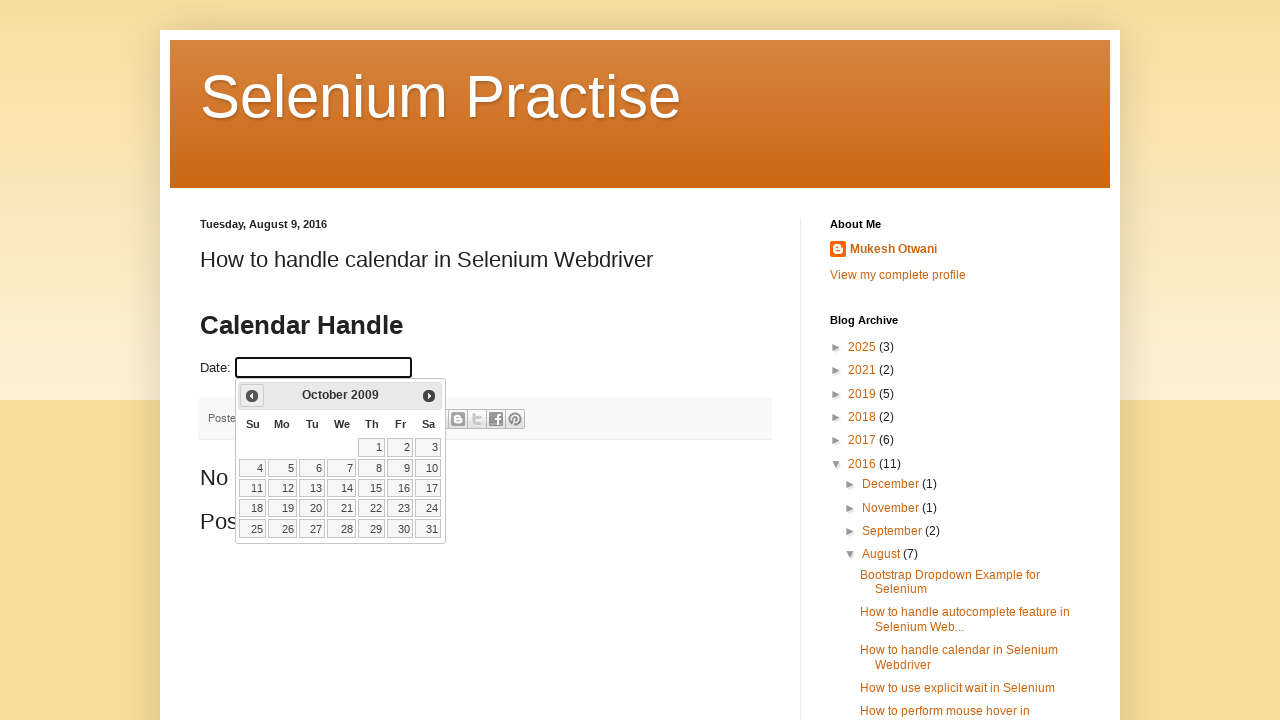

Clicked previous month button to navigate backwards (current: October 2009) at (252, 396) on xpath=//a[@title='Prev']
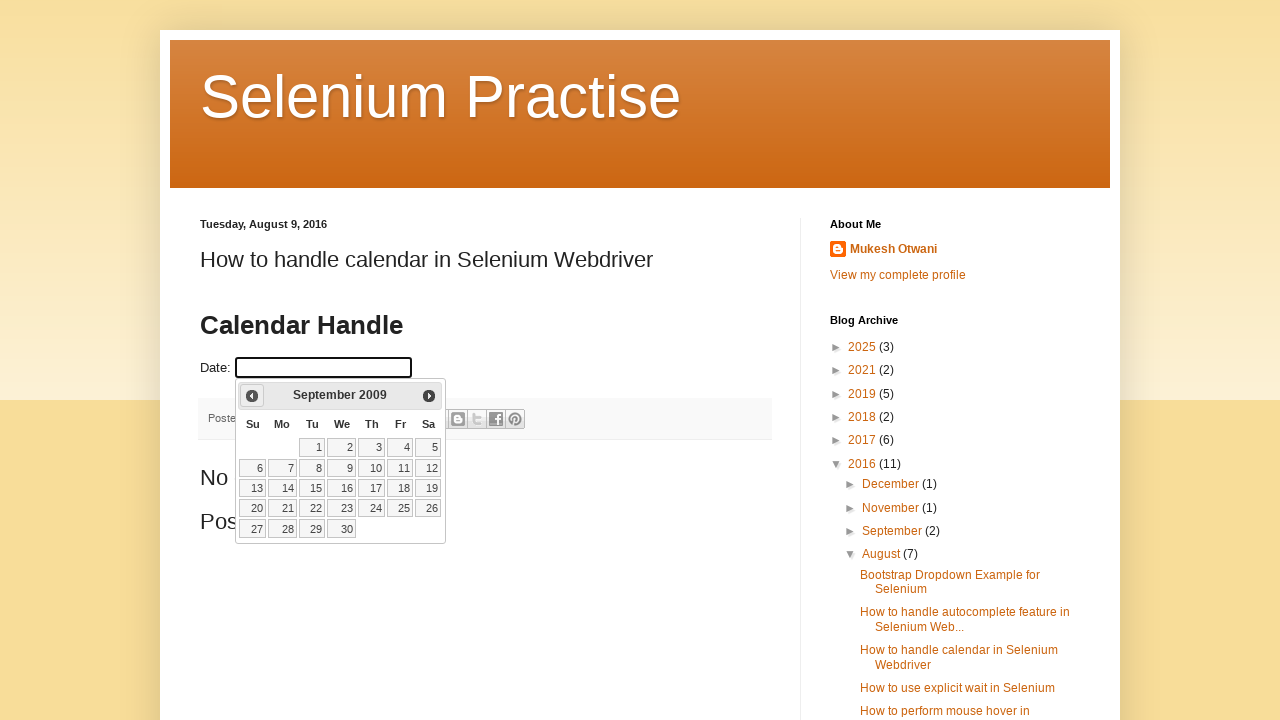

Retrieved updated month: September
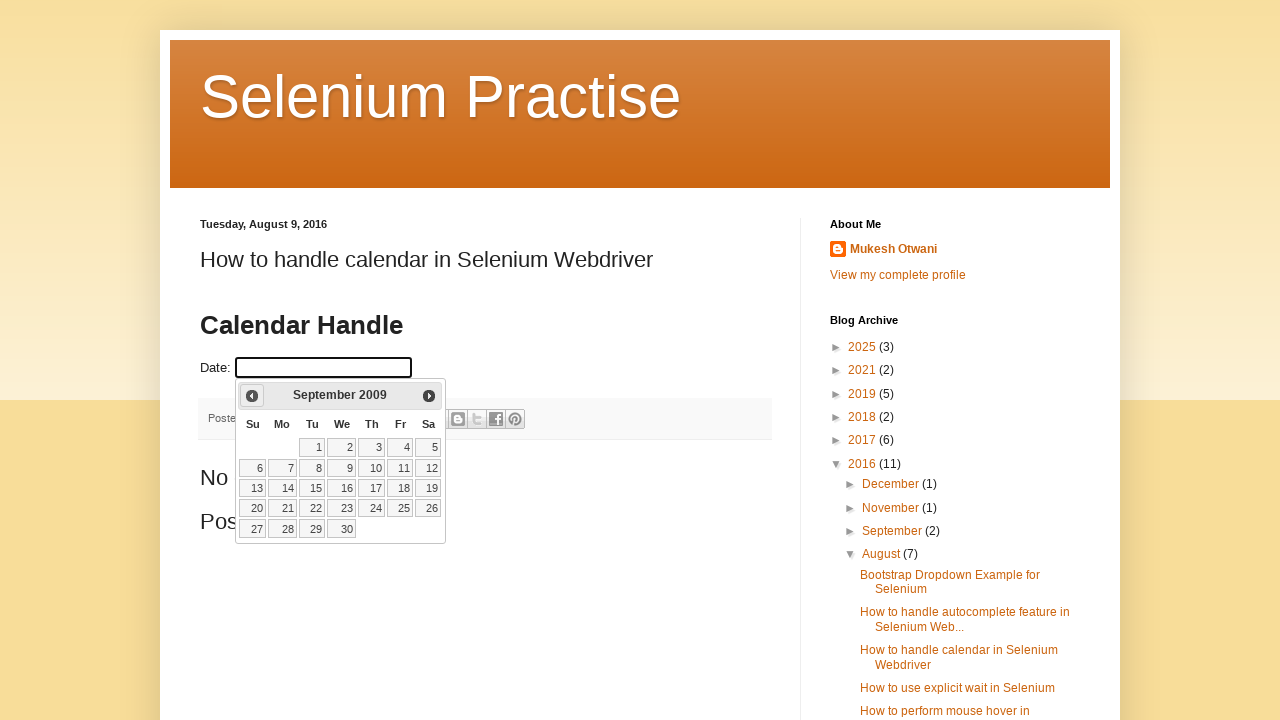

Retrieved updated year: 2009
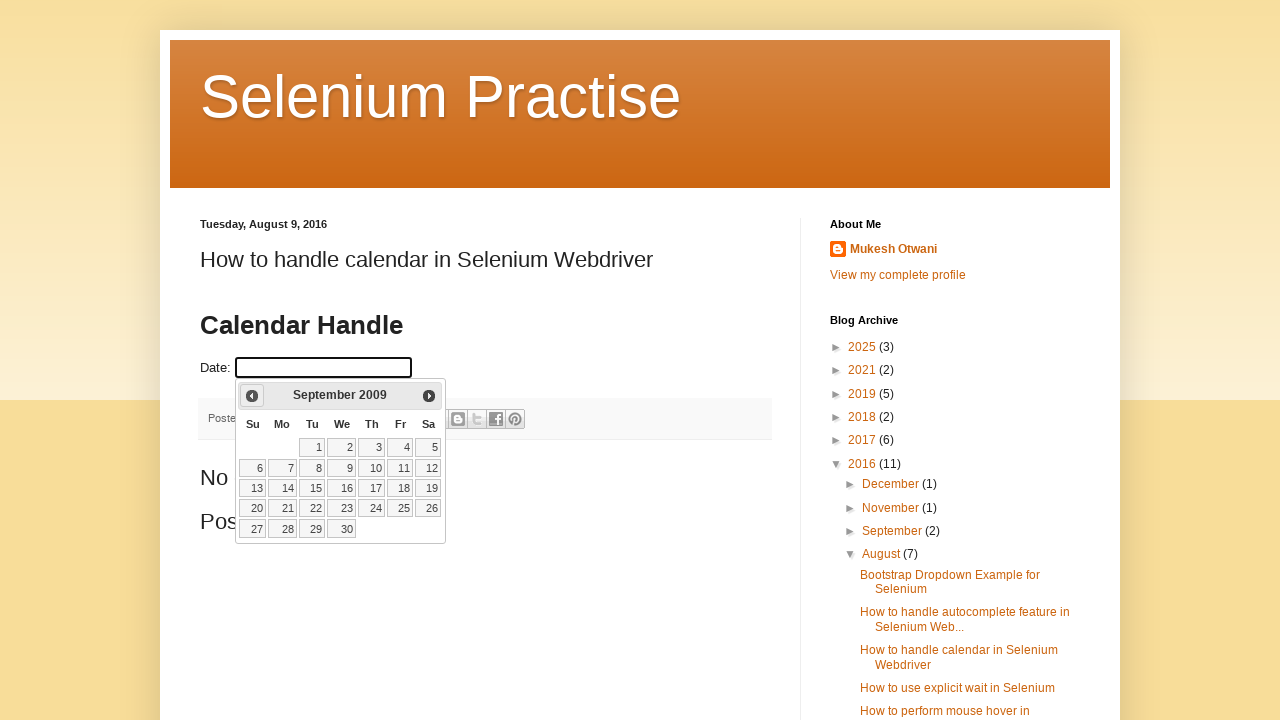

Clicked previous month button to navigate backwards (current: September 2009) at (252, 396) on xpath=//a[@title='Prev']
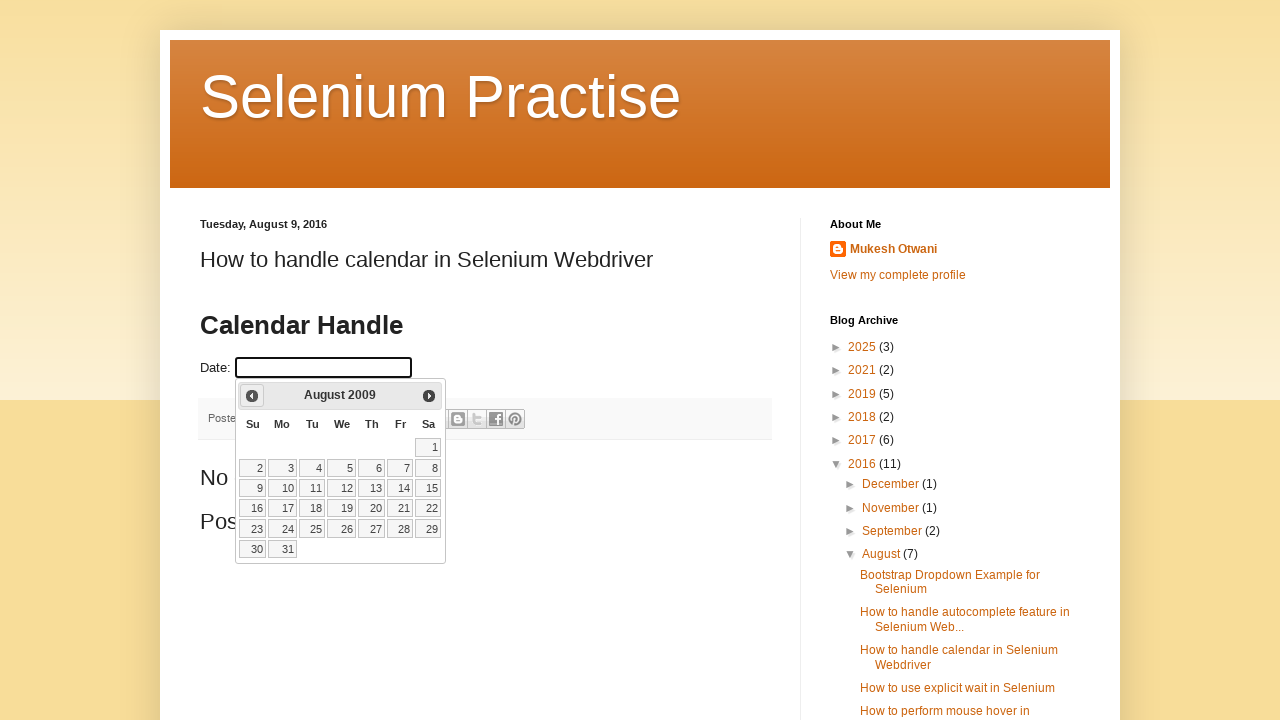

Retrieved updated month: August
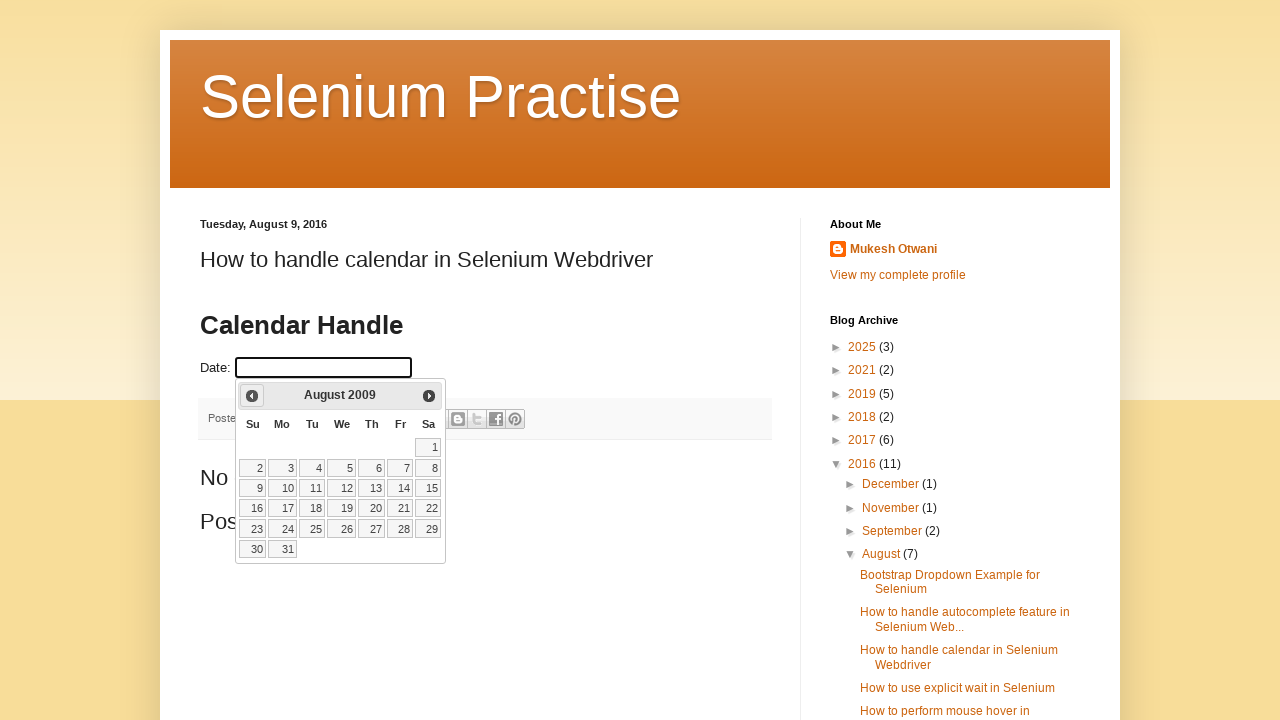

Retrieved updated year: 2009
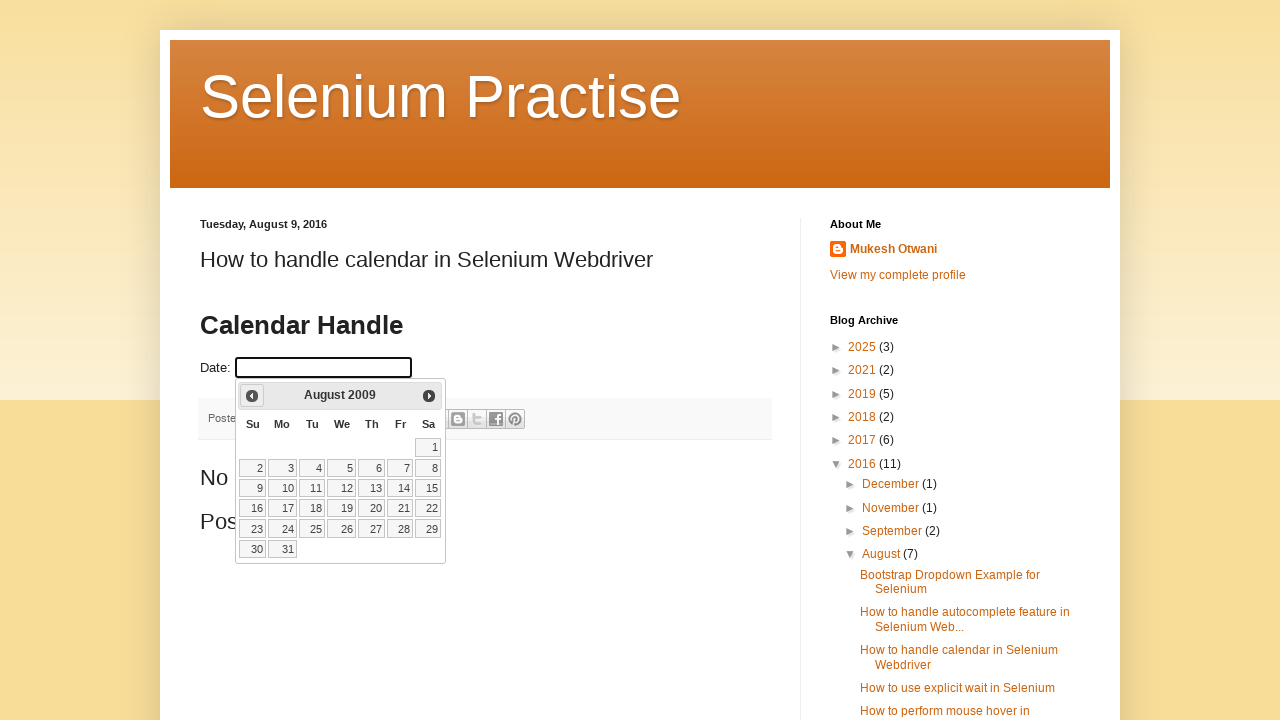

Clicked previous month button to navigate backwards (current: August 2009) at (252, 396) on xpath=//a[@title='Prev']
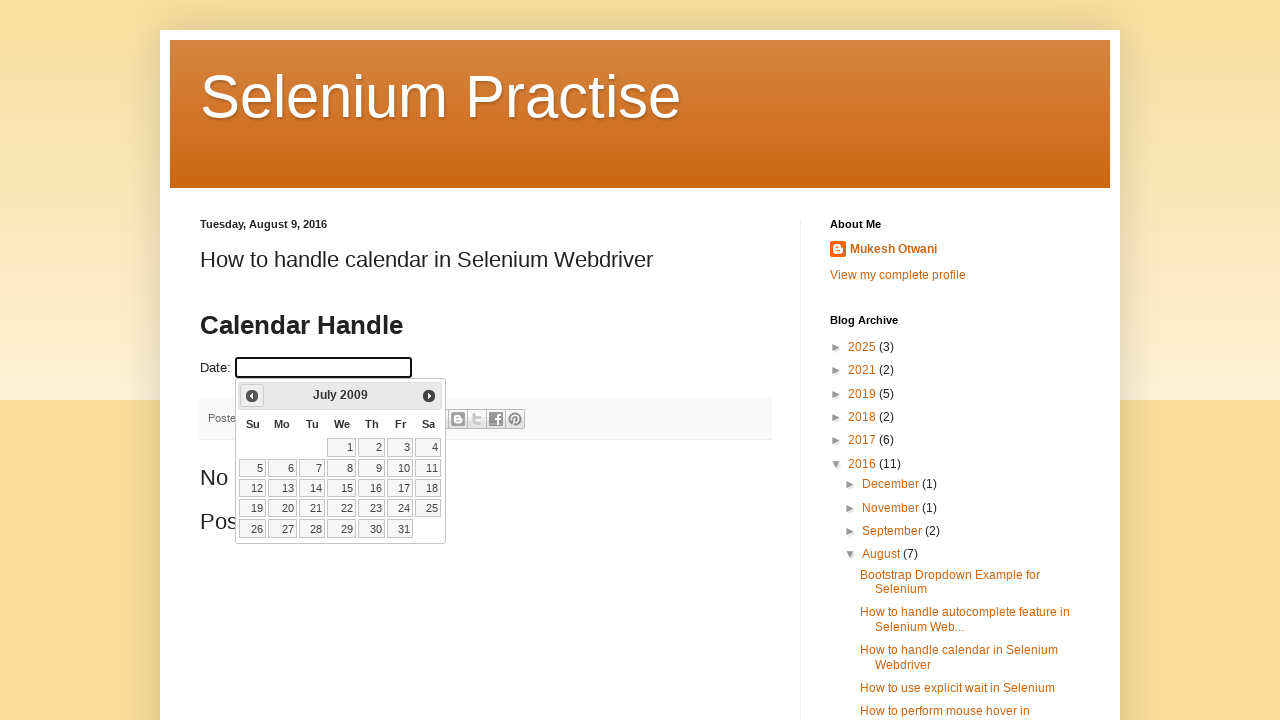

Retrieved updated month: July
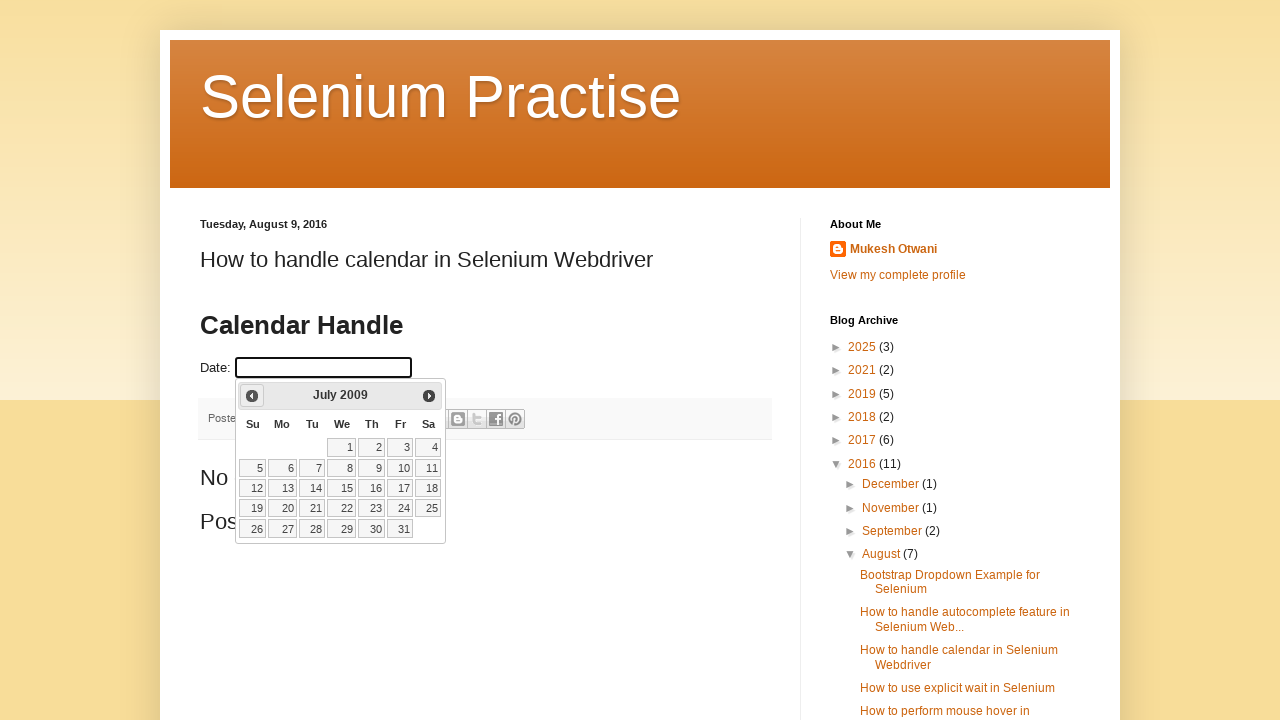

Retrieved updated year: 2009
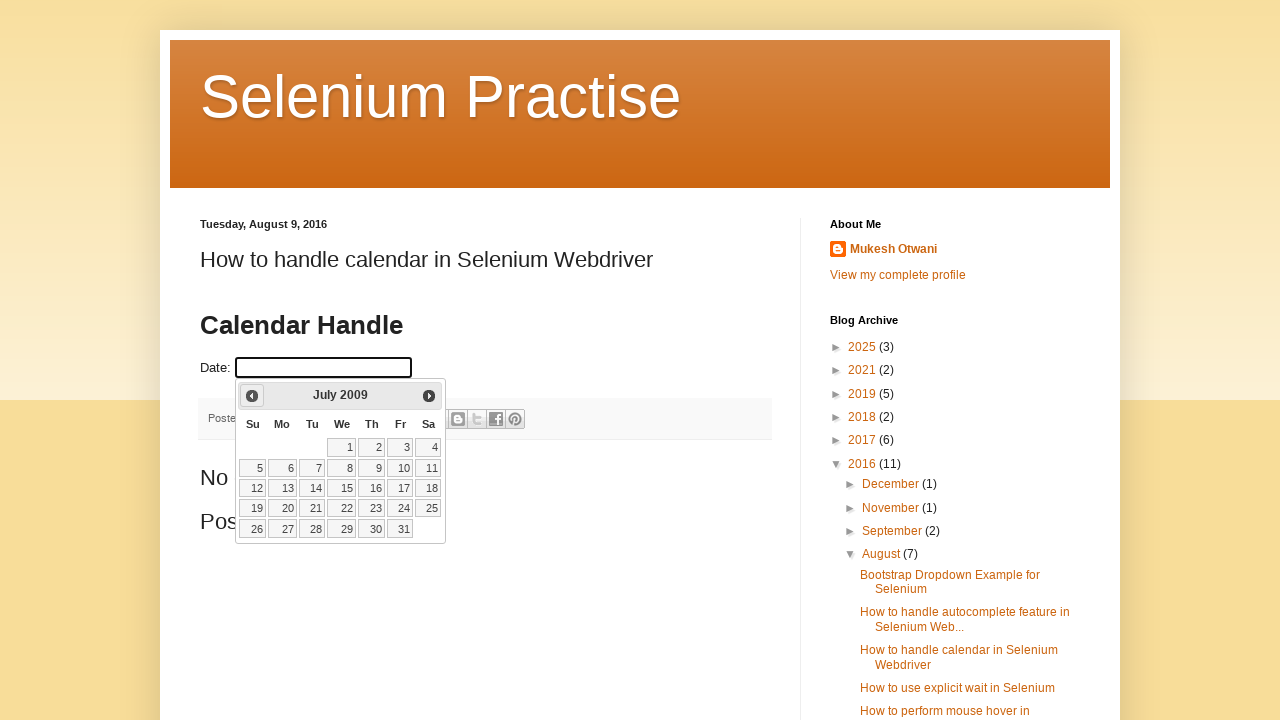

Clicked previous month button to navigate backwards (current: July 2009) at (252, 396) on xpath=//a[@title='Prev']
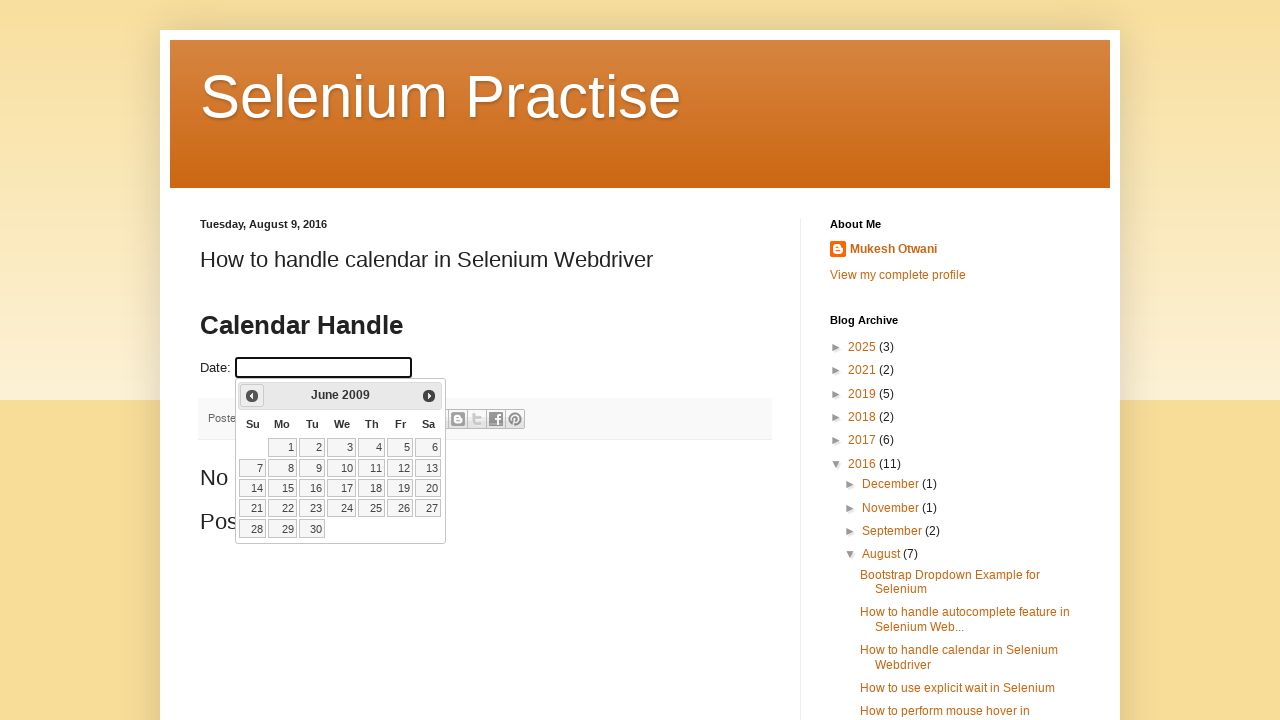

Retrieved updated month: June
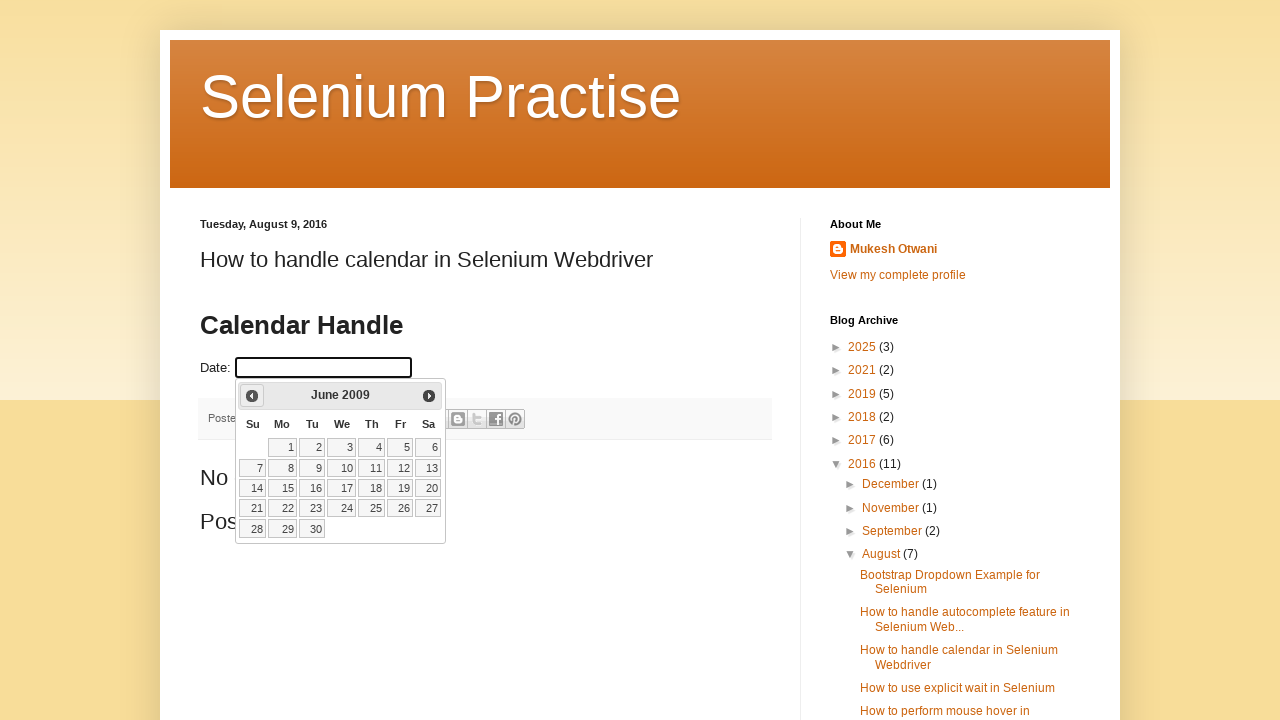

Retrieved updated year: 2009
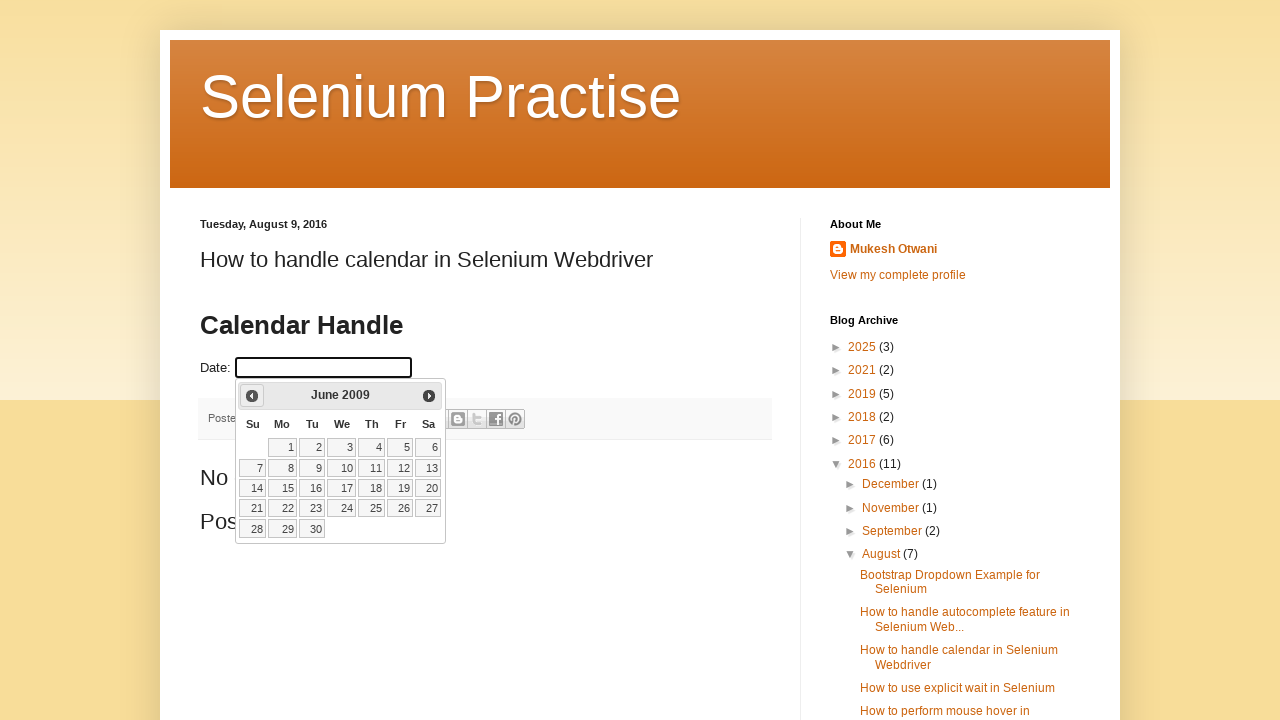

Clicked previous month button to navigate backwards (current: June 2009) at (252, 396) on xpath=//a[@title='Prev']
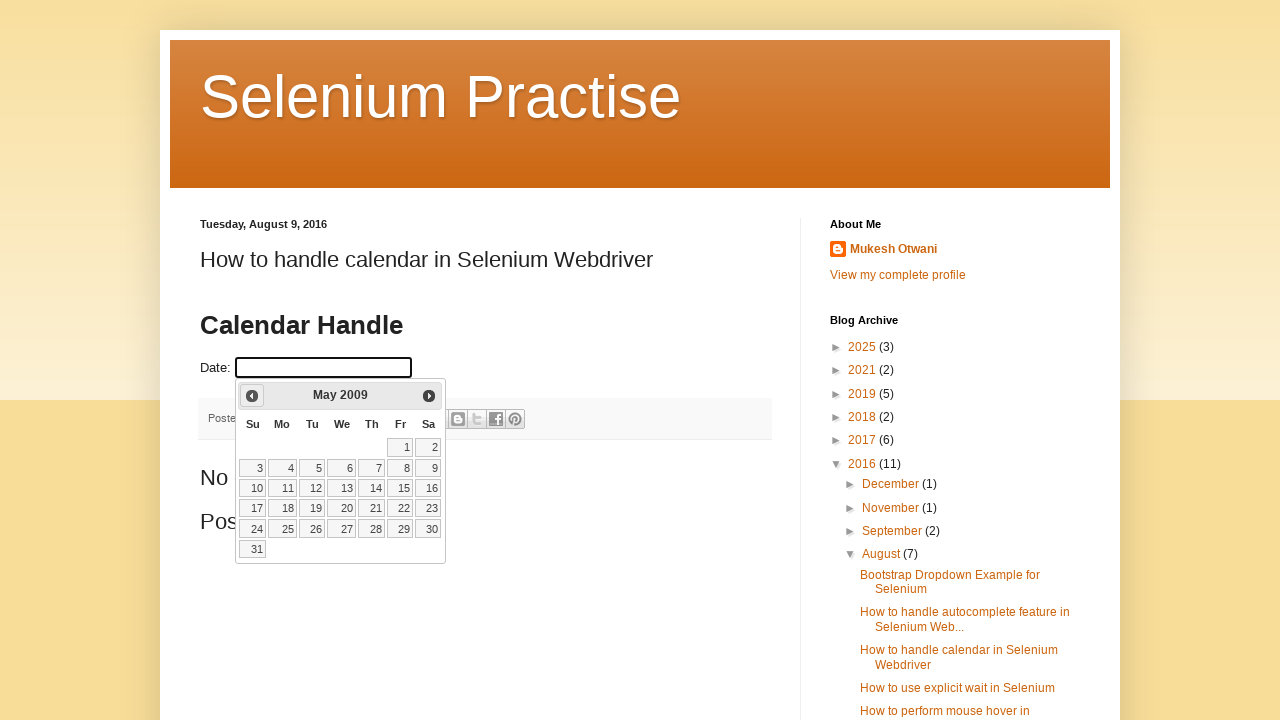

Retrieved updated month: May
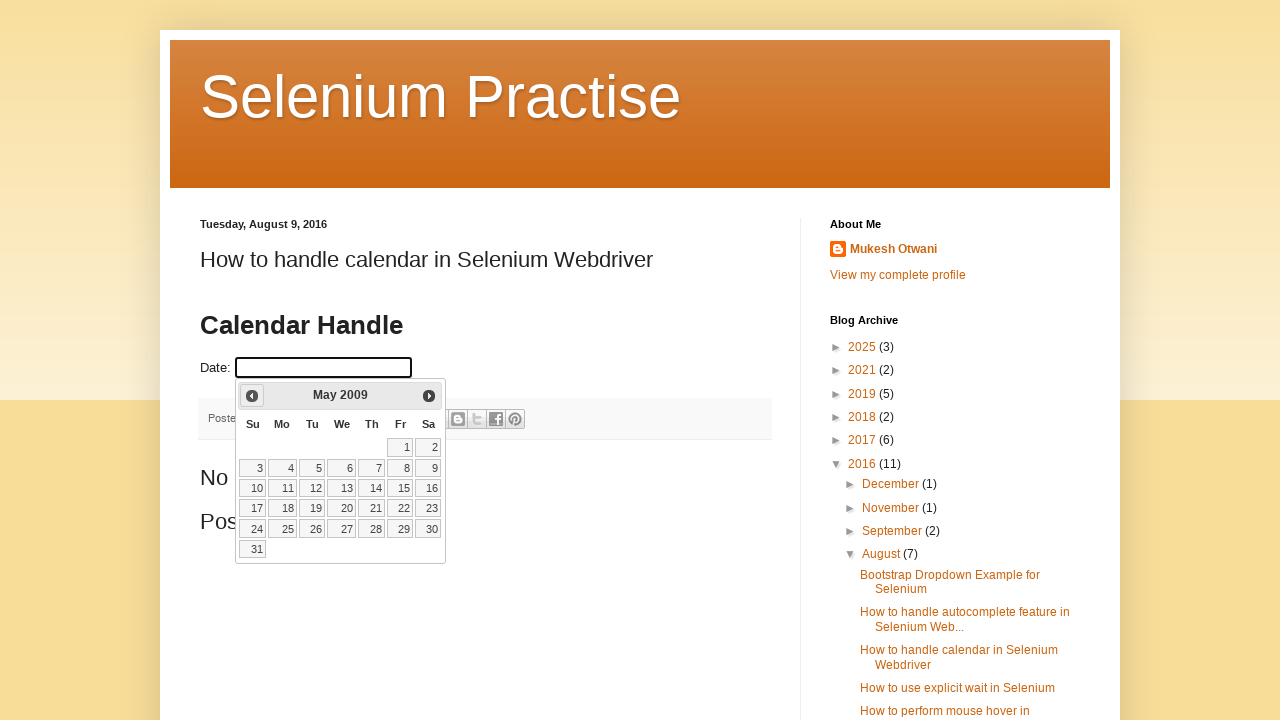

Retrieved updated year: 2009
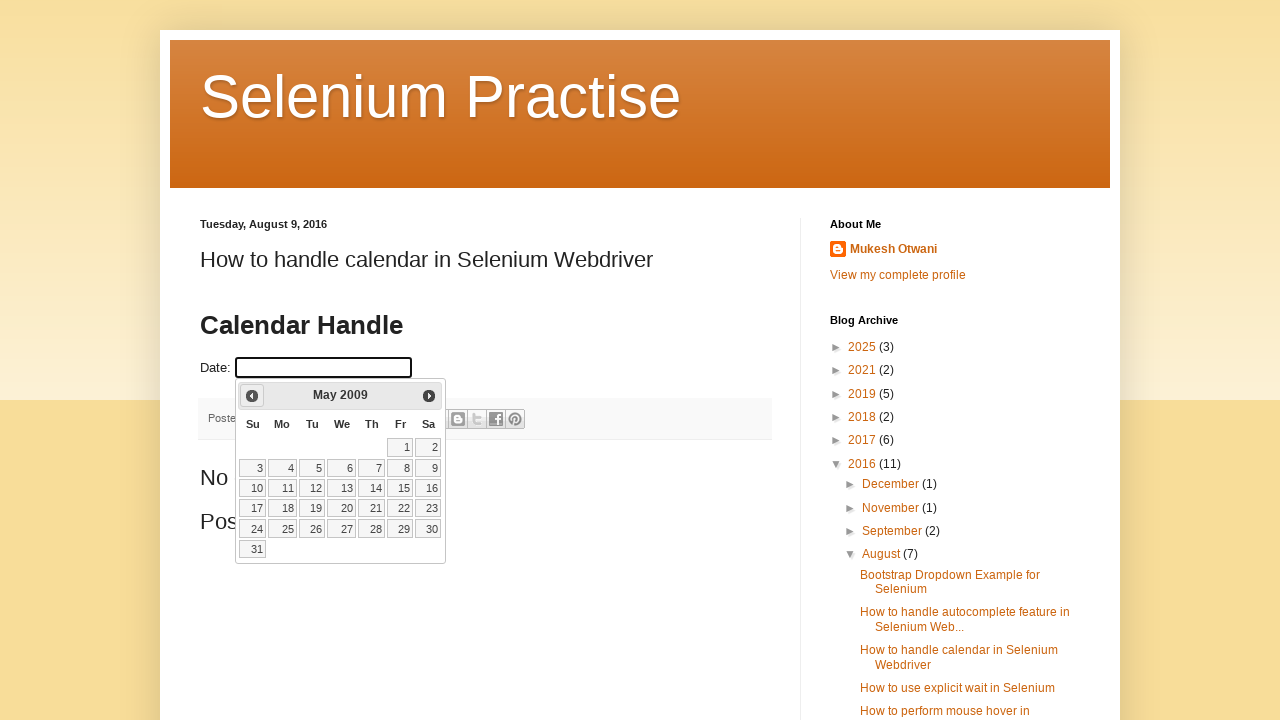

Clicked previous month button to navigate backwards (current: May 2009) at (252, 396) on xpath=//a[@title='Prev']
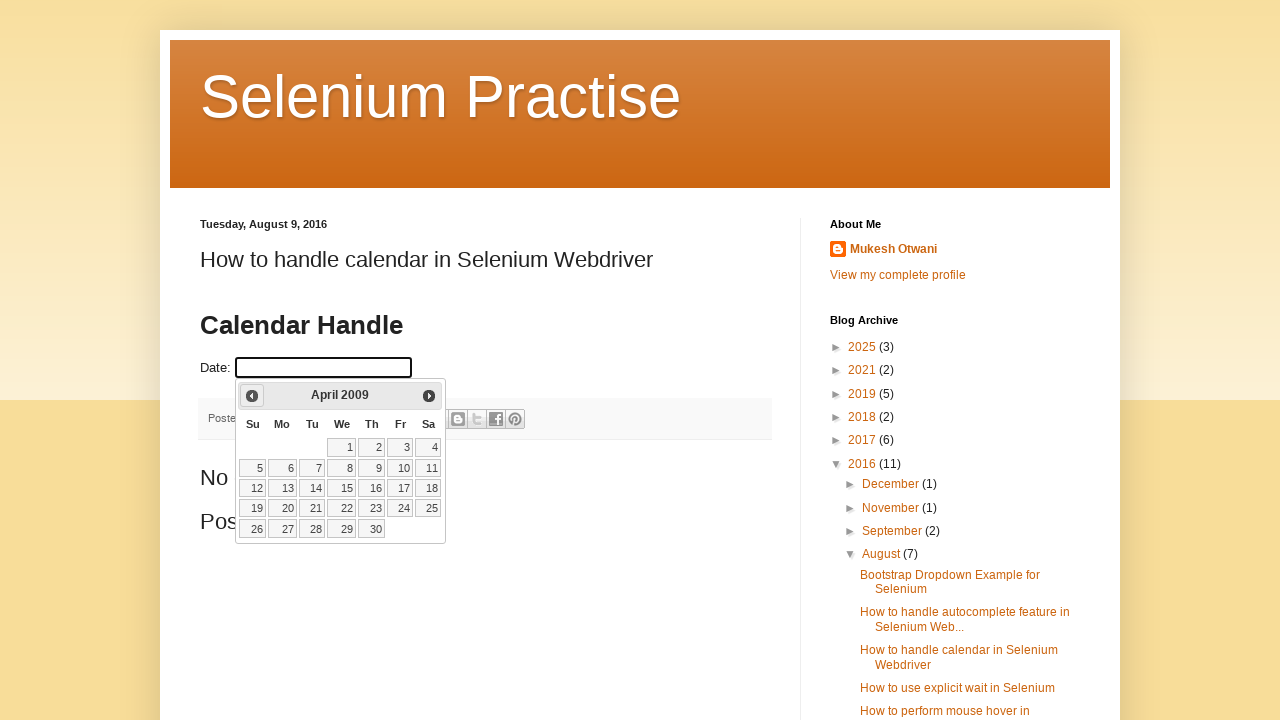

Retrieved updated month: April
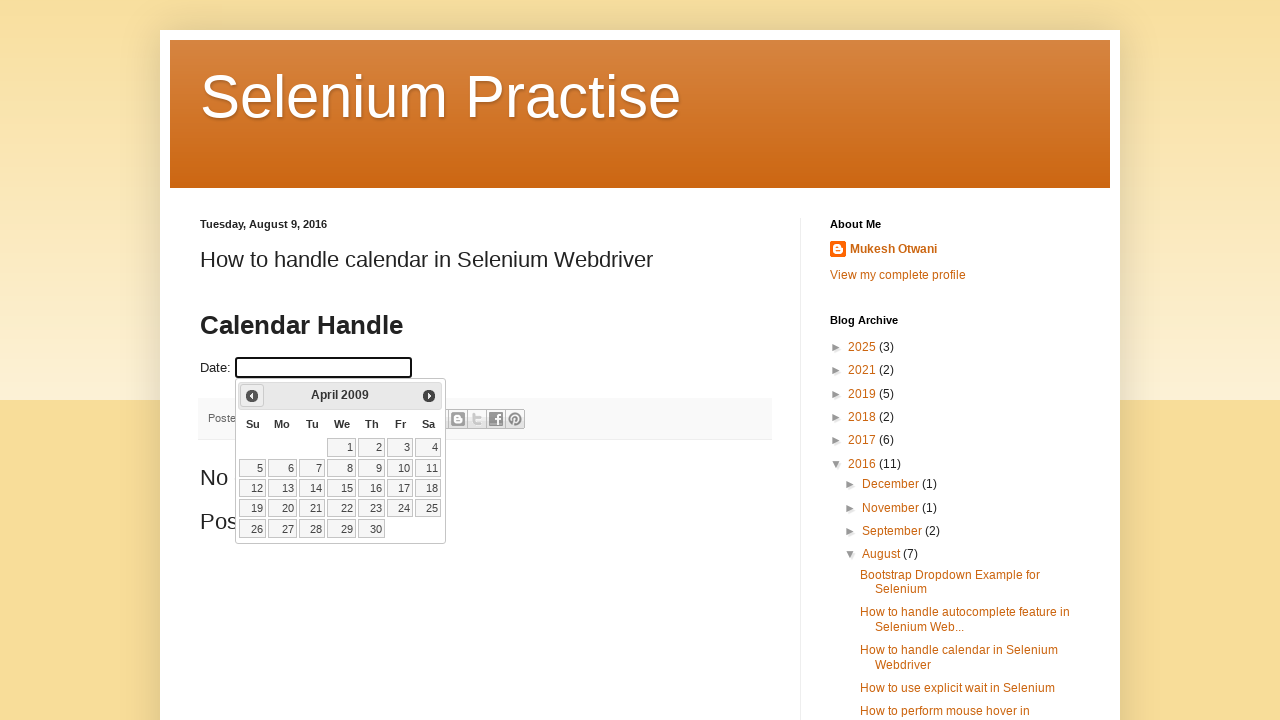

Retrieved updated year: 2009
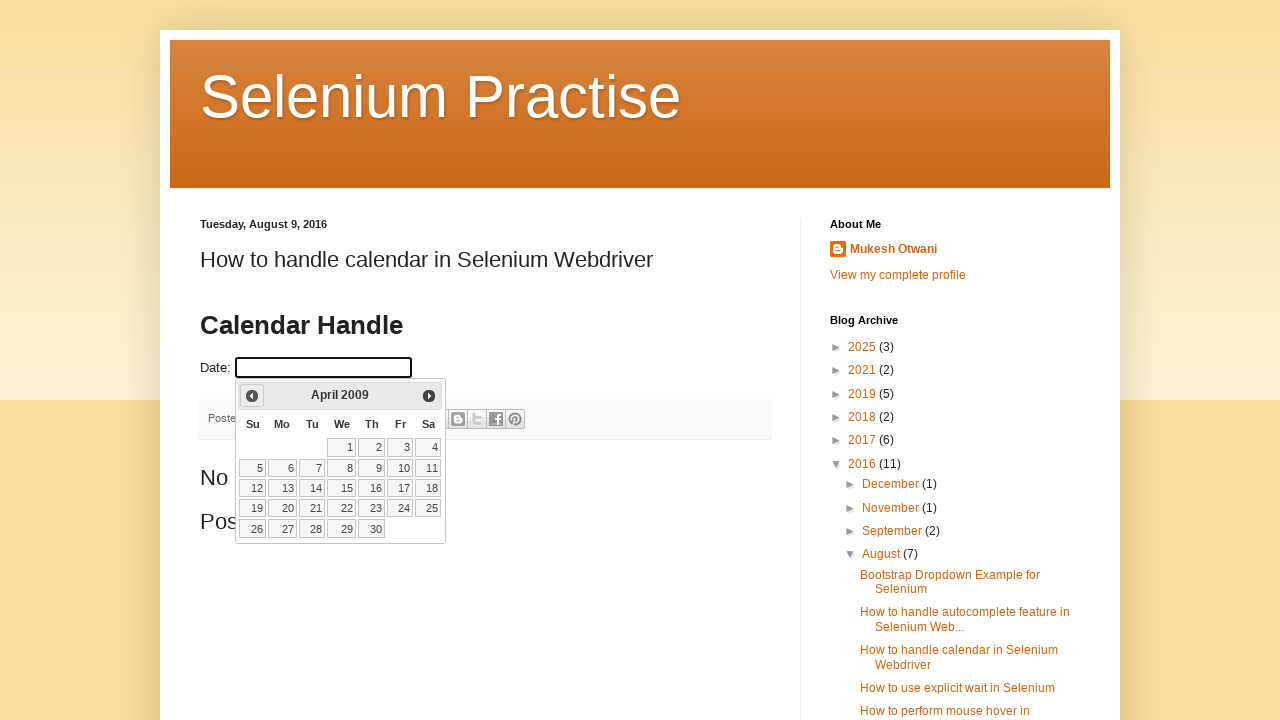

Clicked previous month button to navigate backwards (current: April 2009) at (252, 396) on xpath=//a[@title='Prev']
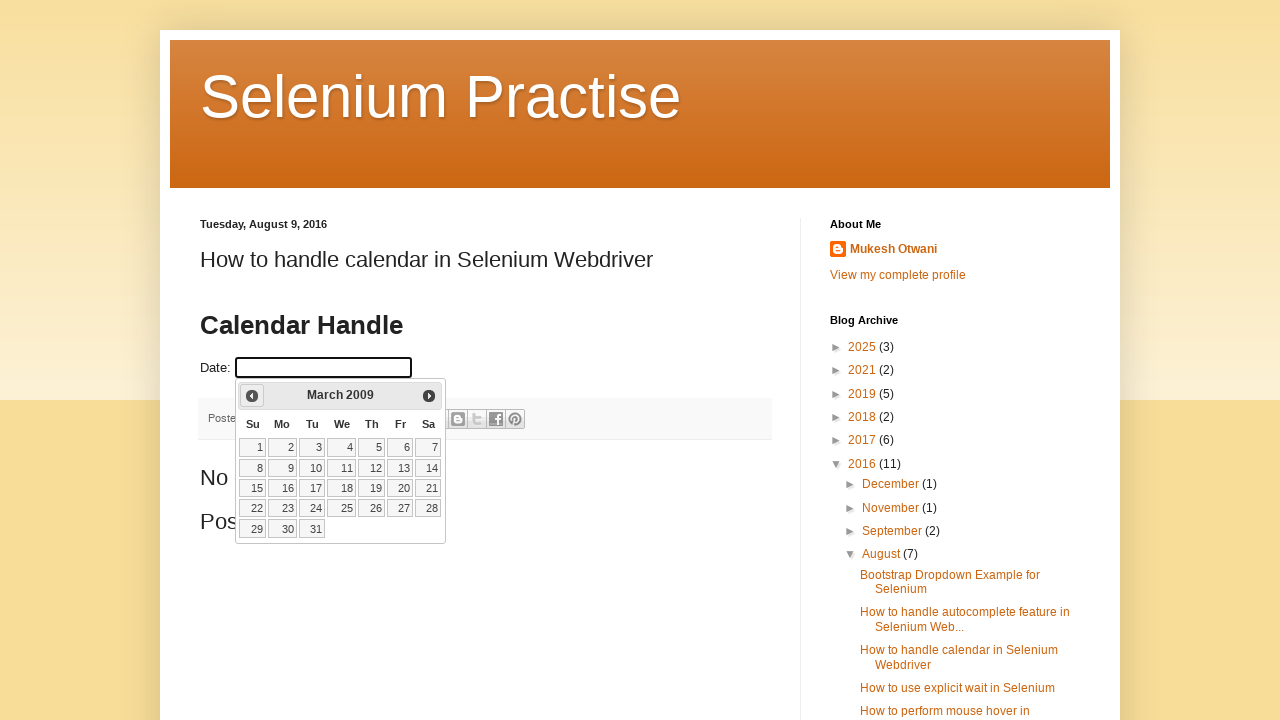

Retrieved updated month: March
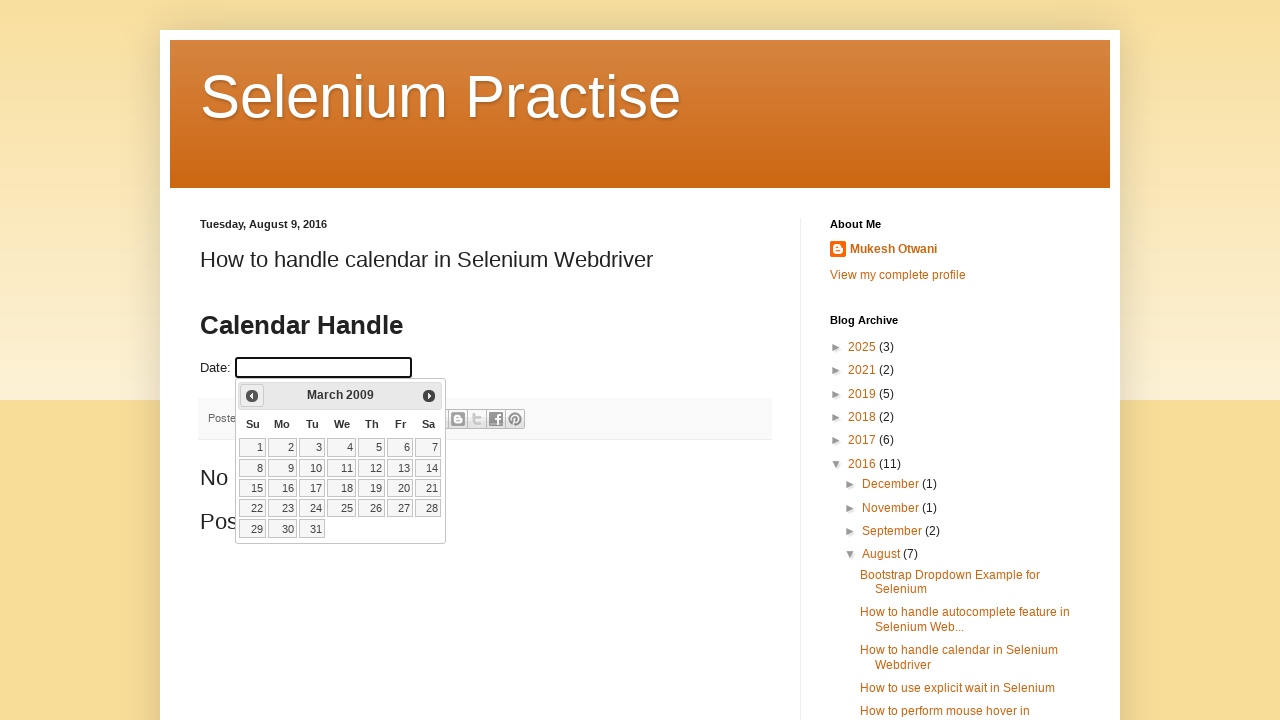

Retrieved updated year: 2009
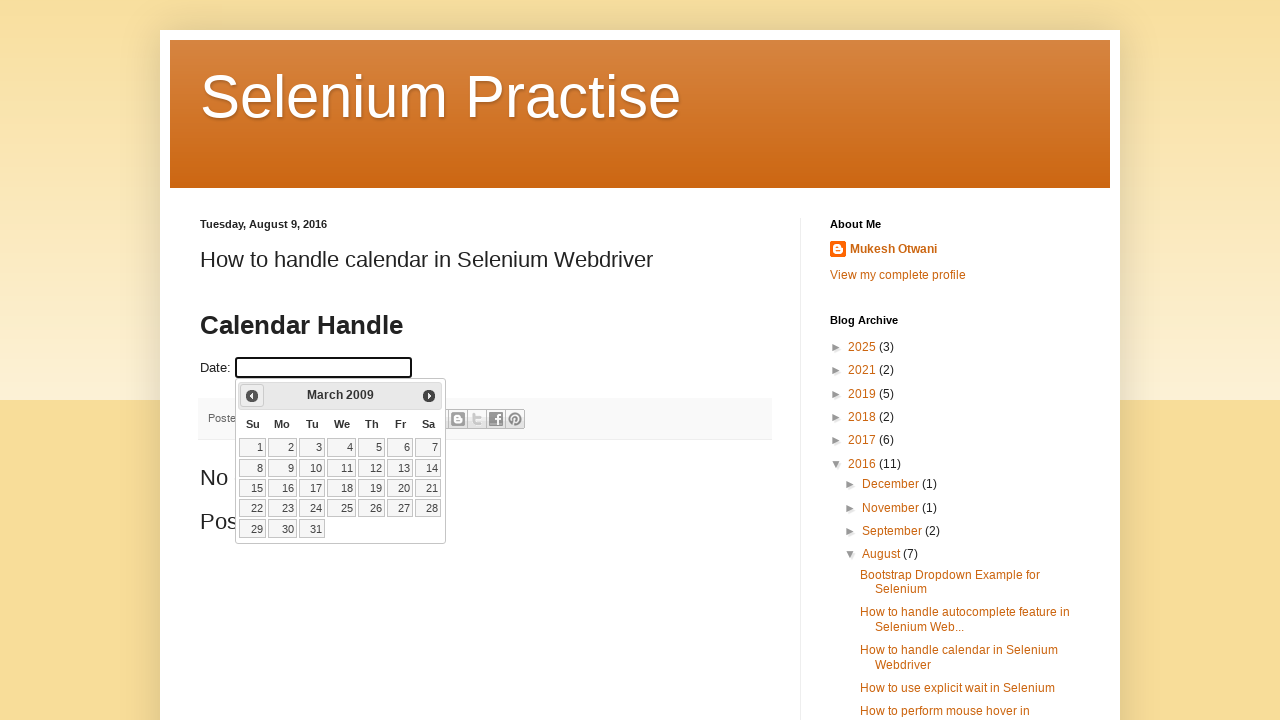

Clicked previous month button to navigate backwards (current: March 2009) at (252, 396) on xpath=//a[@title='Prev']
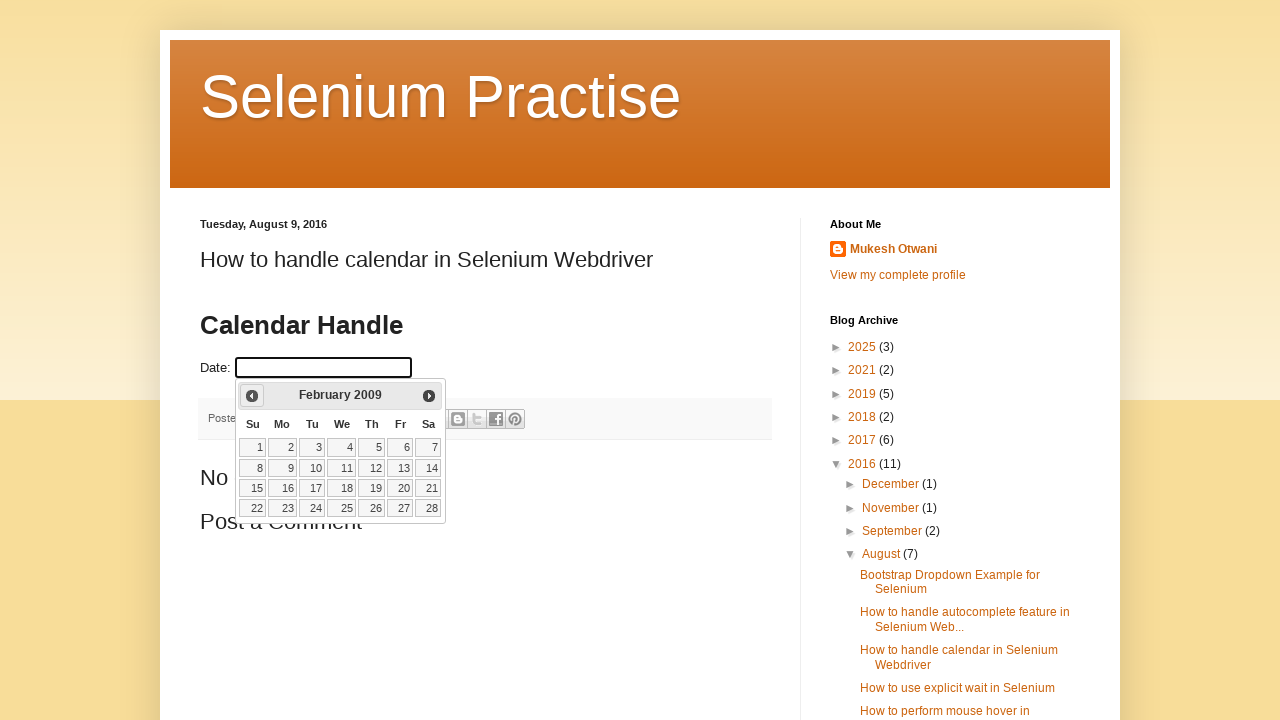

Retrieved updated month: February
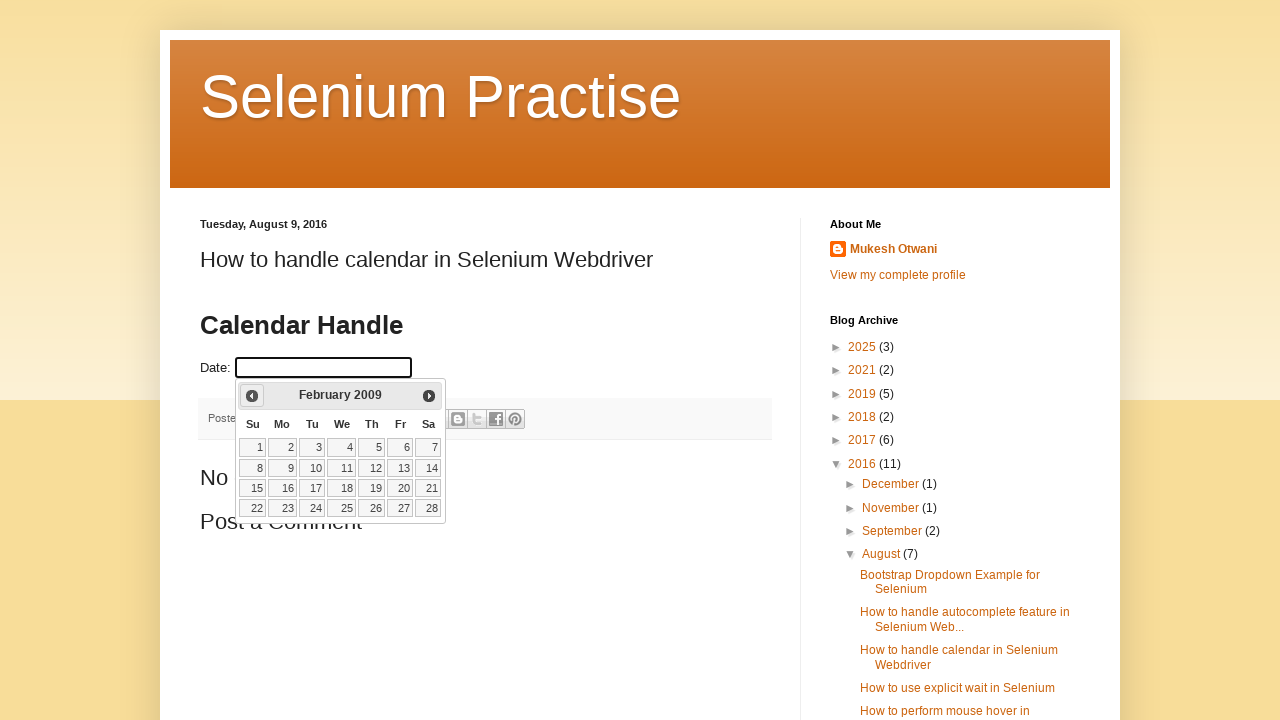

Retrieved updated year: 2009
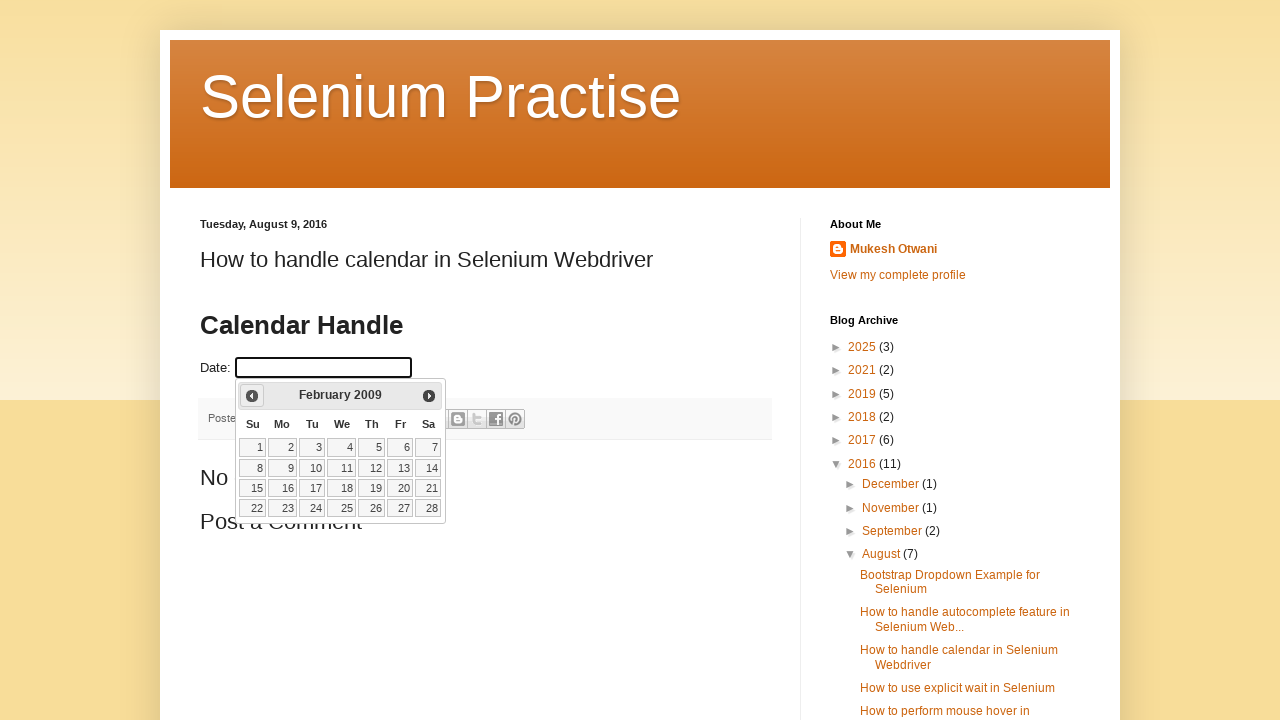

Clicked previous month button to navigate backwards (current: February 2009) at (252, 396) on xpath=//a[@title='Prev']
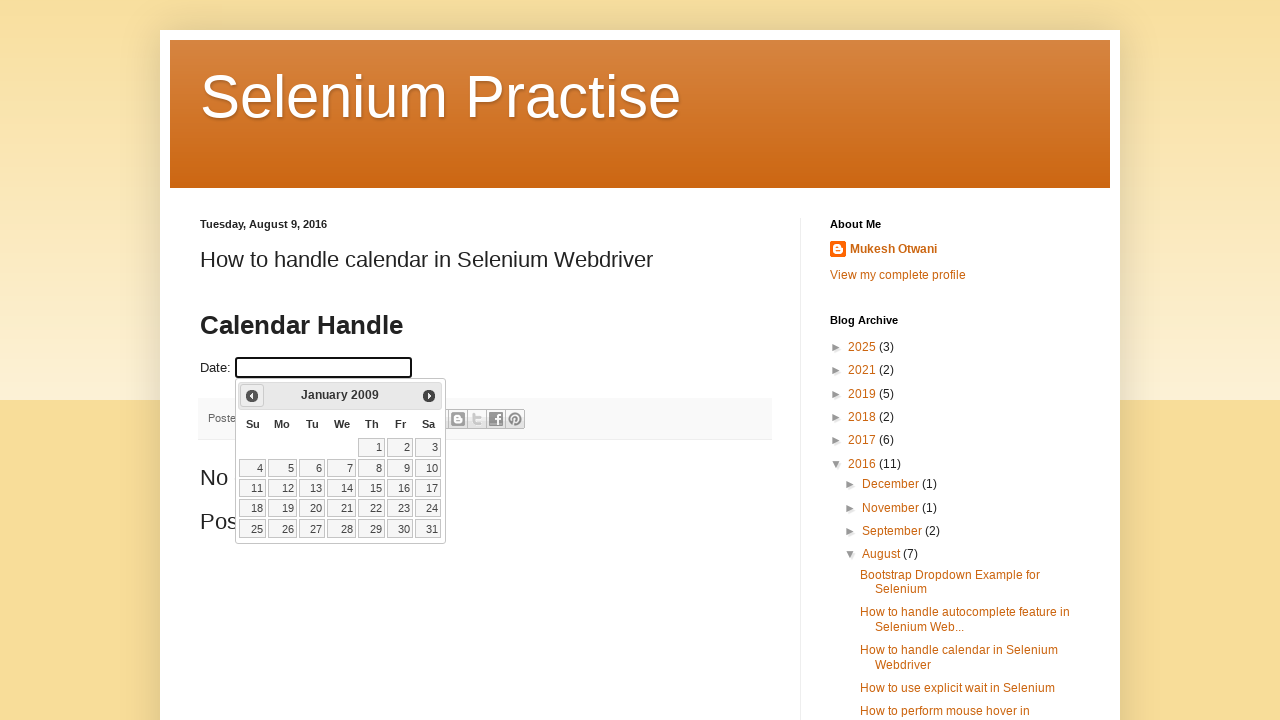

Retrieved updated month: January
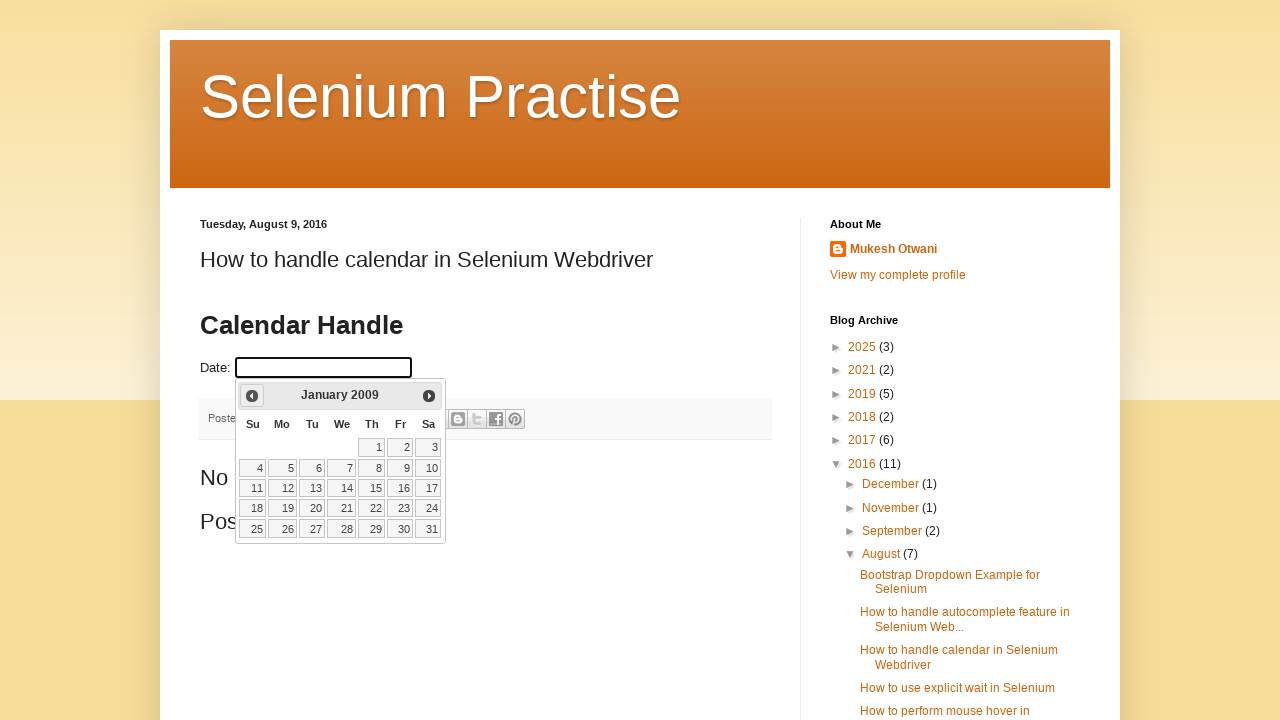

Retrieved updated year: 2009
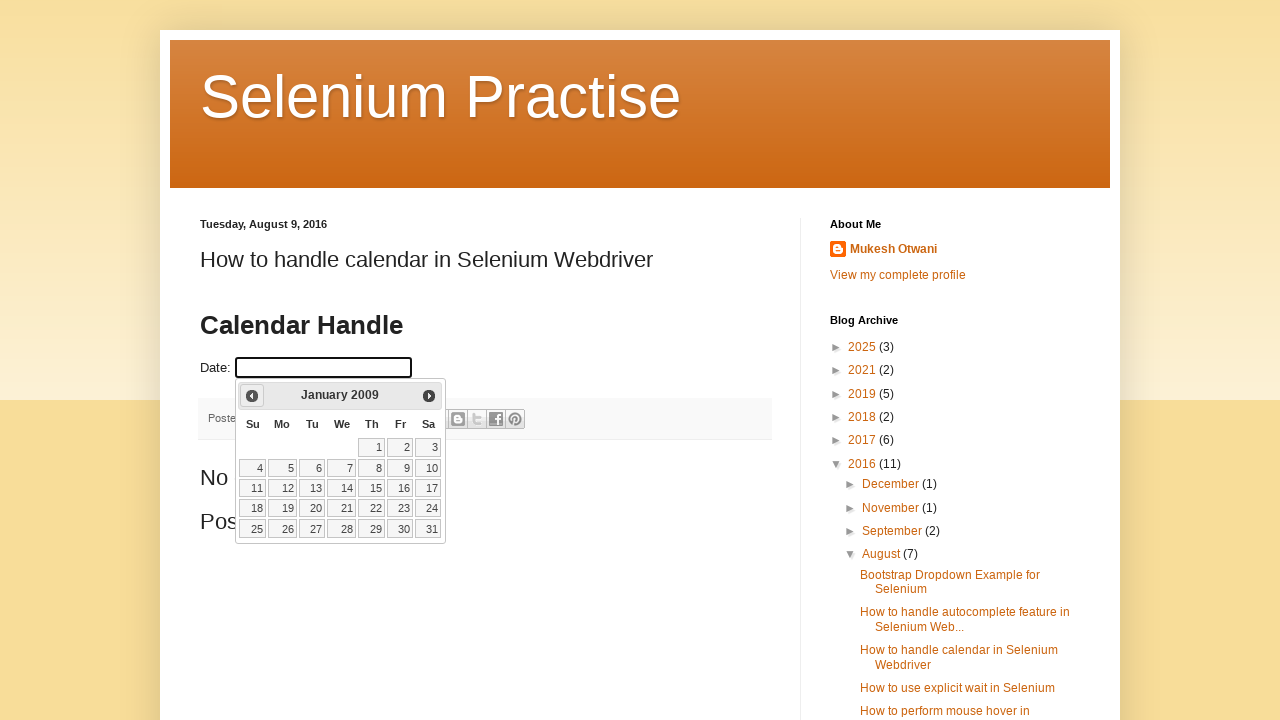

Clicked previous month button to navigate backwards (current: January 2009) at (252, 396) on xpath=//a[@title='Prev']
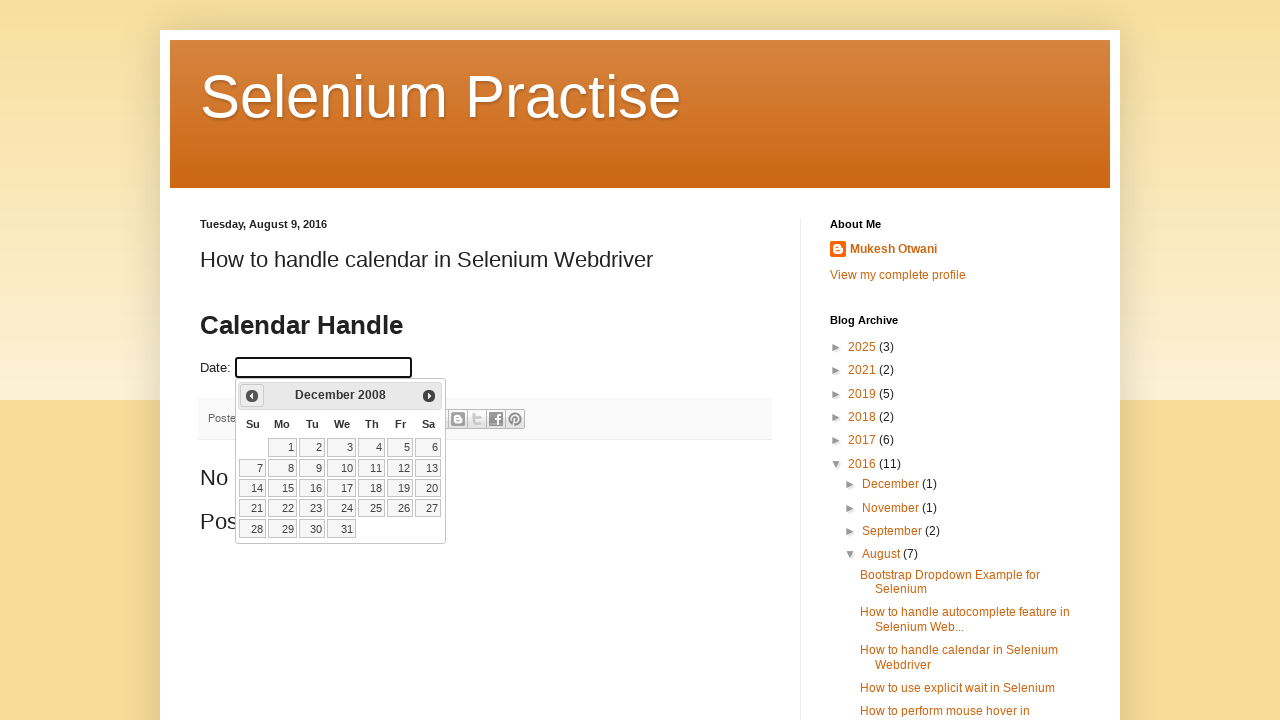

Retrieved updated month: December
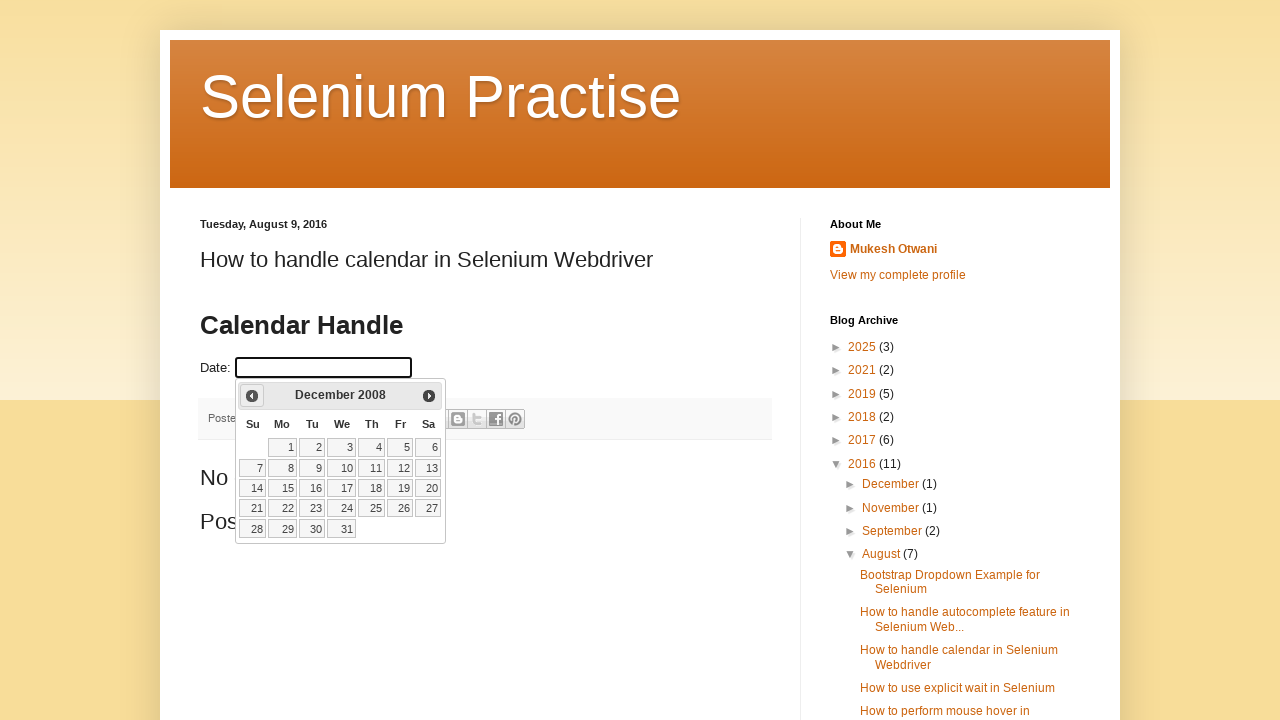

Retrieved updated year: 2008
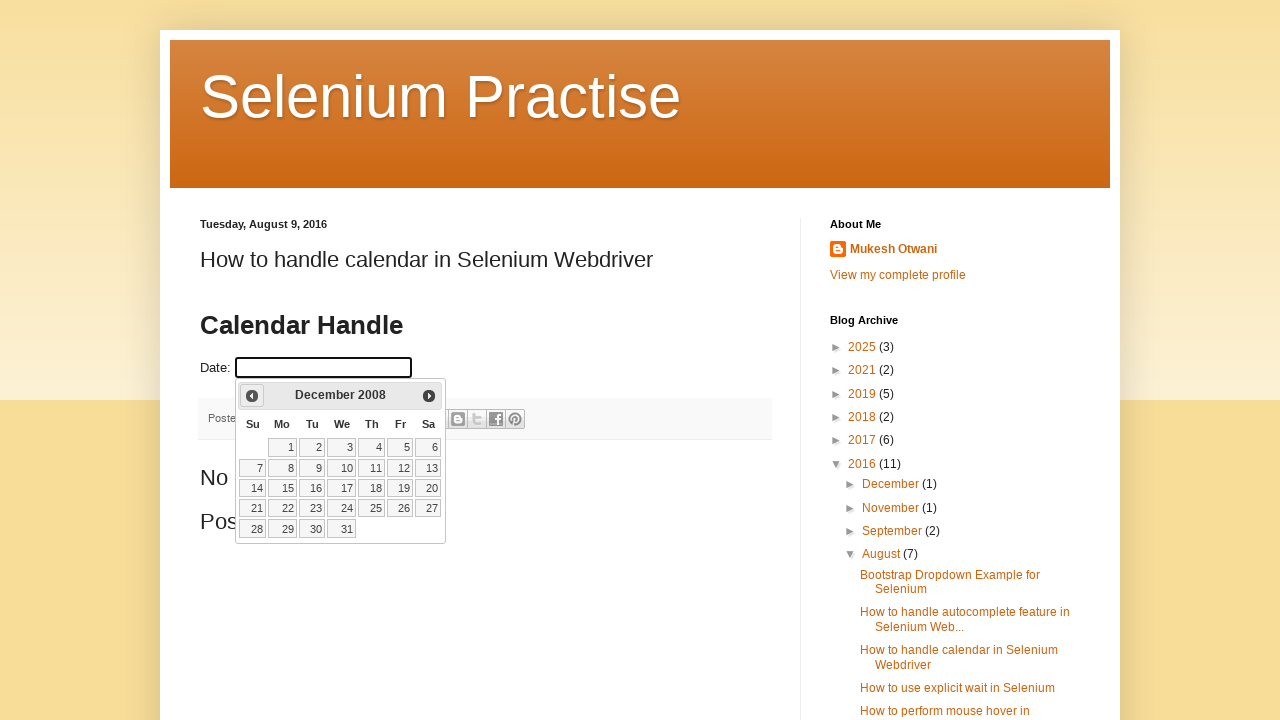

Clicked previous month button to navigate backwards (current: December 2008) at (252, 396) on xpath=//a[@title='Prev']
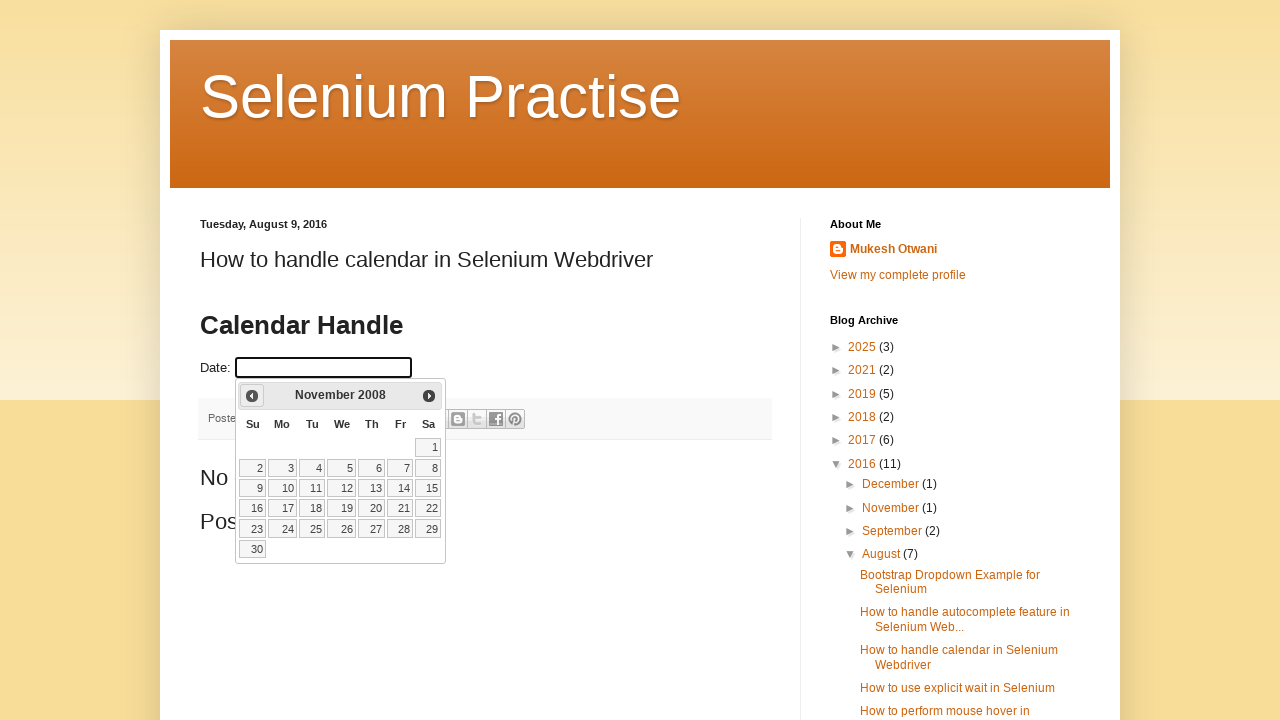

Retrieved updated month: November
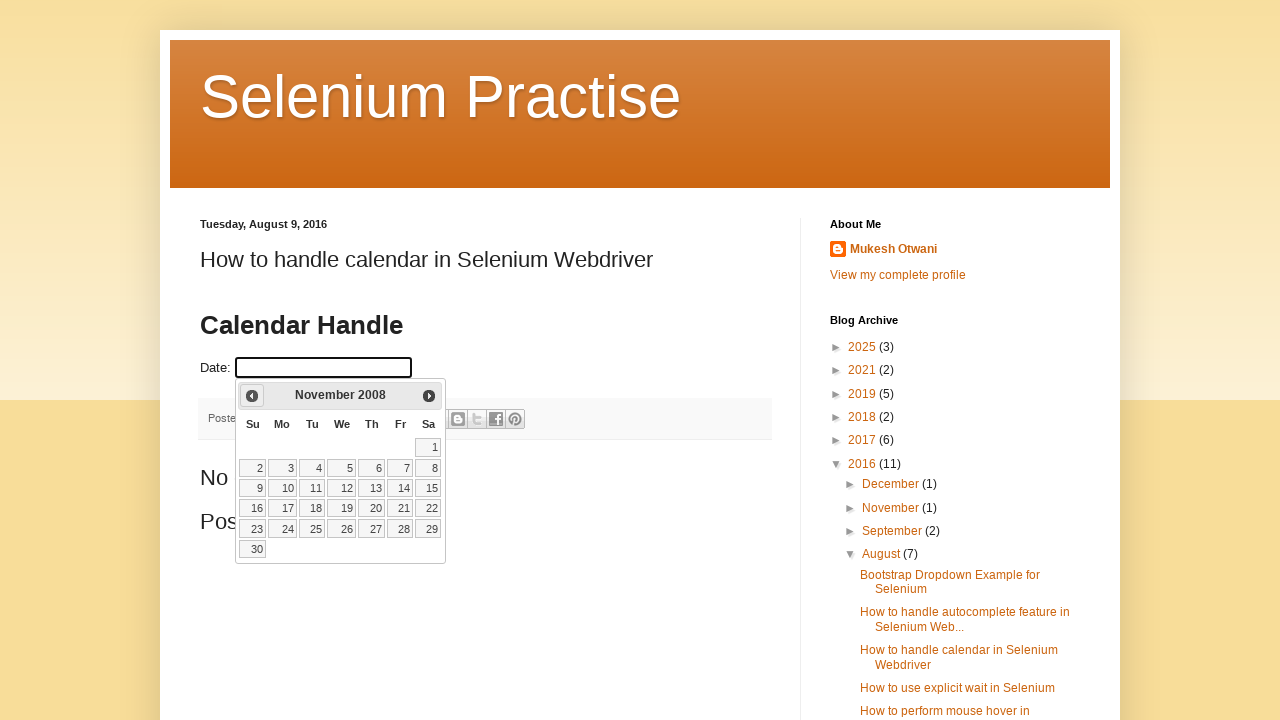

Retrieved updated year: 2008
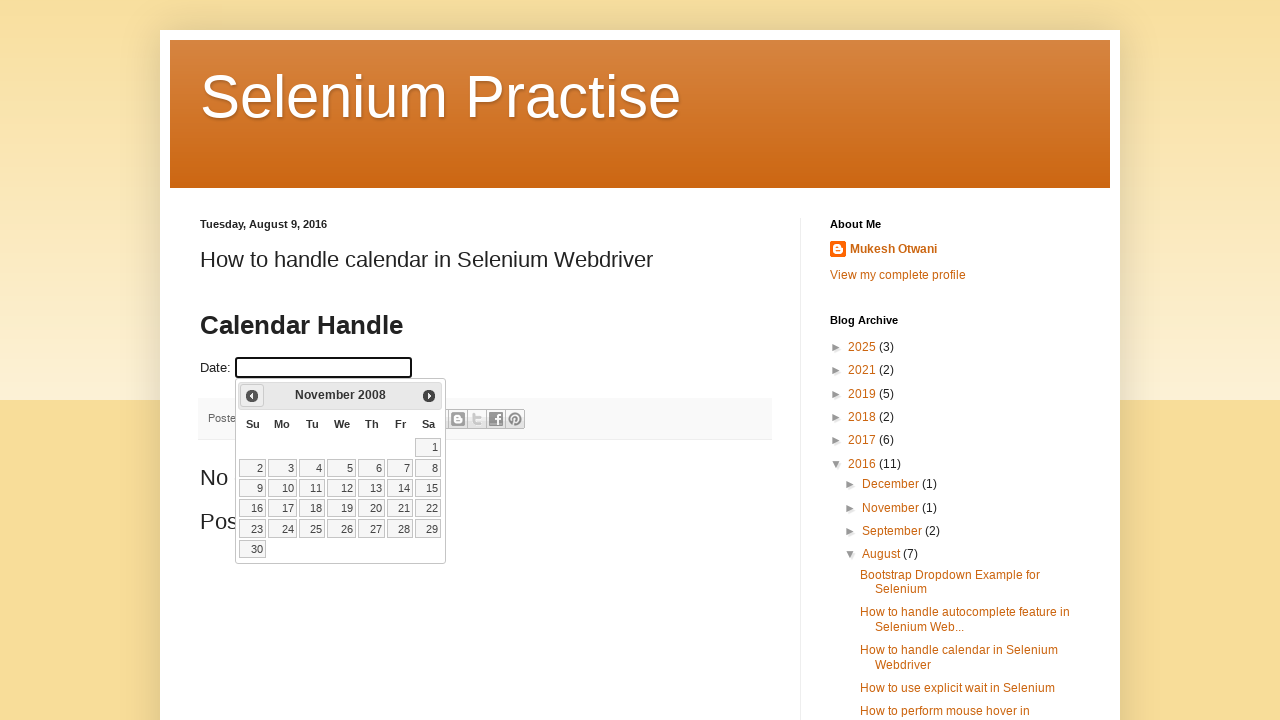

Clicked previous month button to navigate backwards (current: November 2008) at (252, 396) on xpath=//a[@title='Prev']
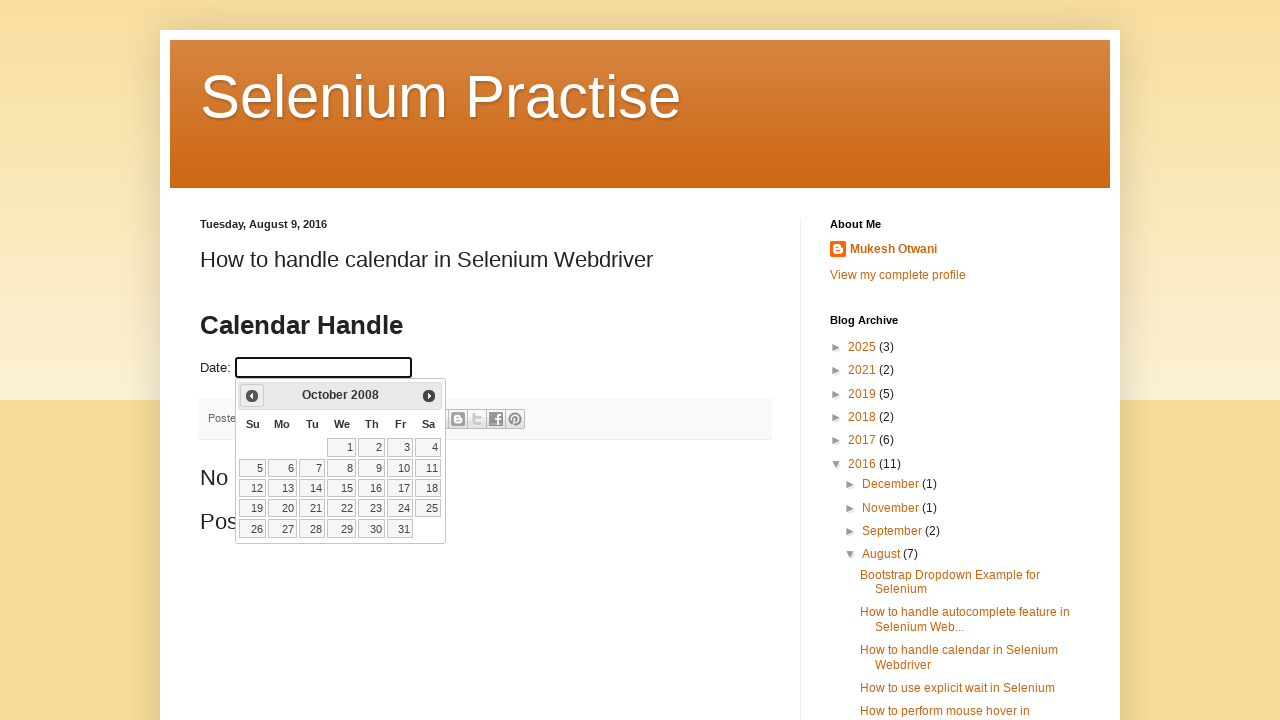

Retrieved updated month: October
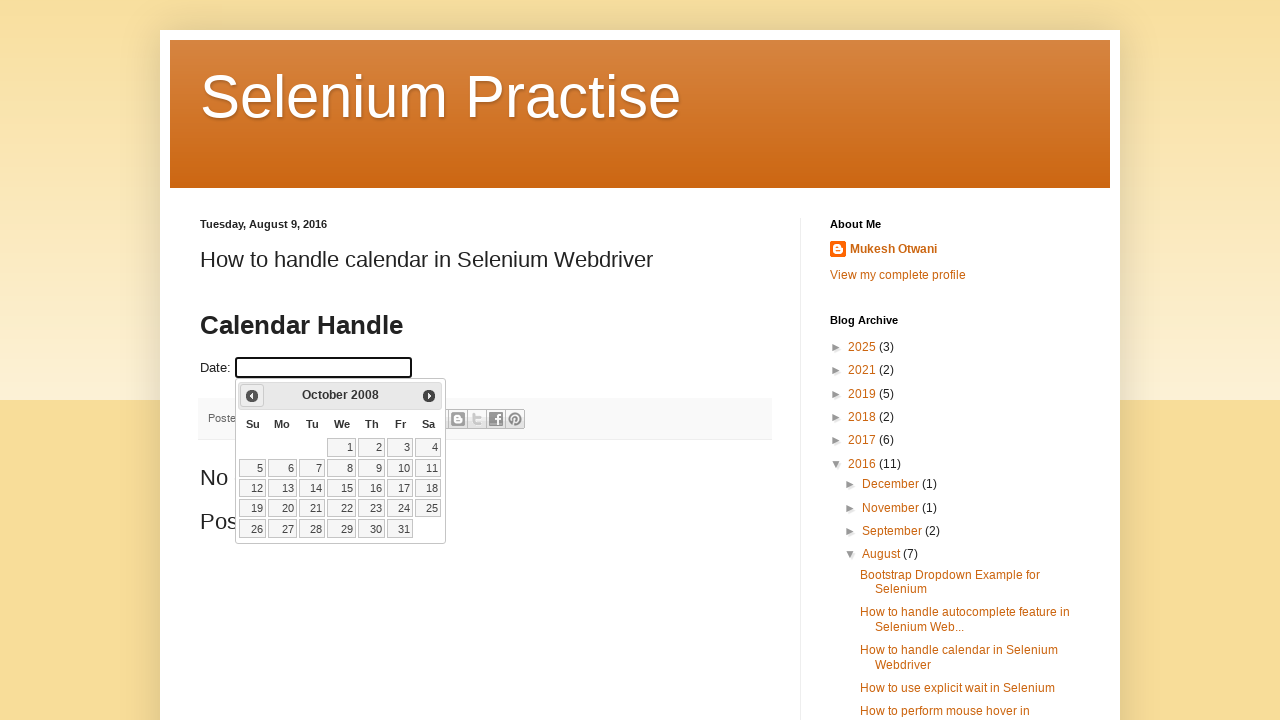

Retrieved updated year: 2008
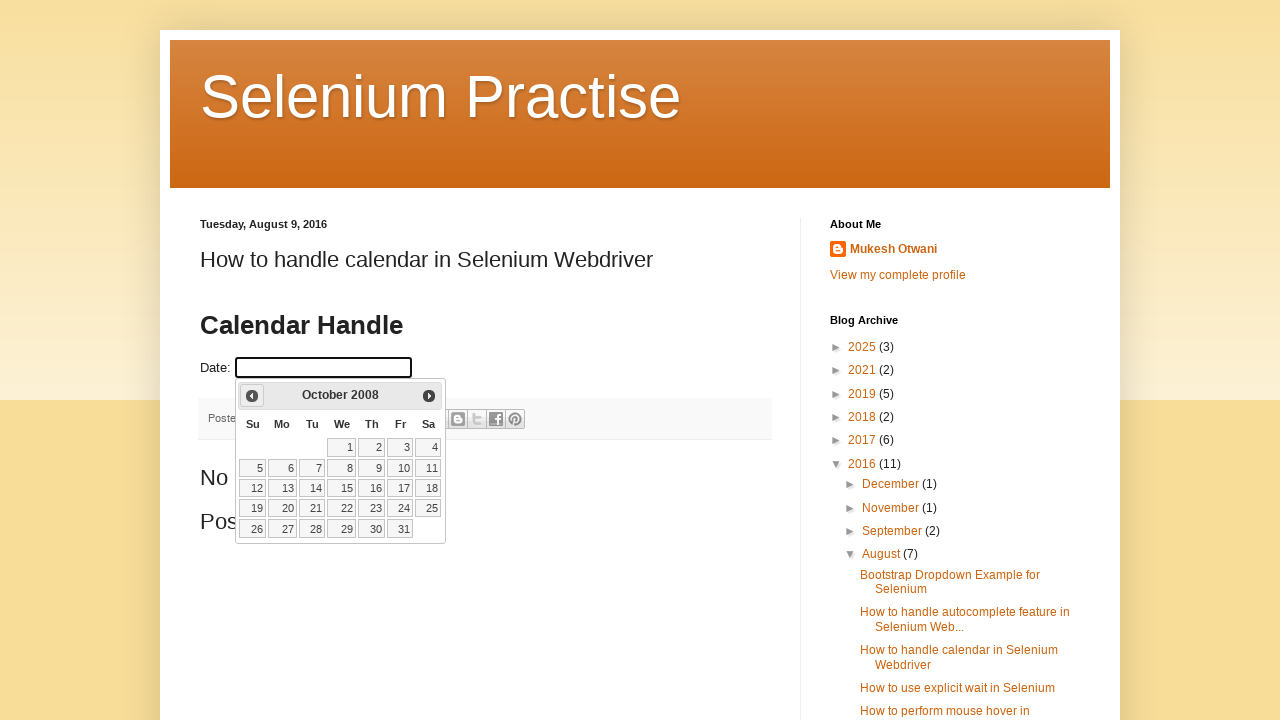

Clicked previous month button to navigate backwards (current: October 2008) at (252, 396) on xpath=//a[@title='Prev']
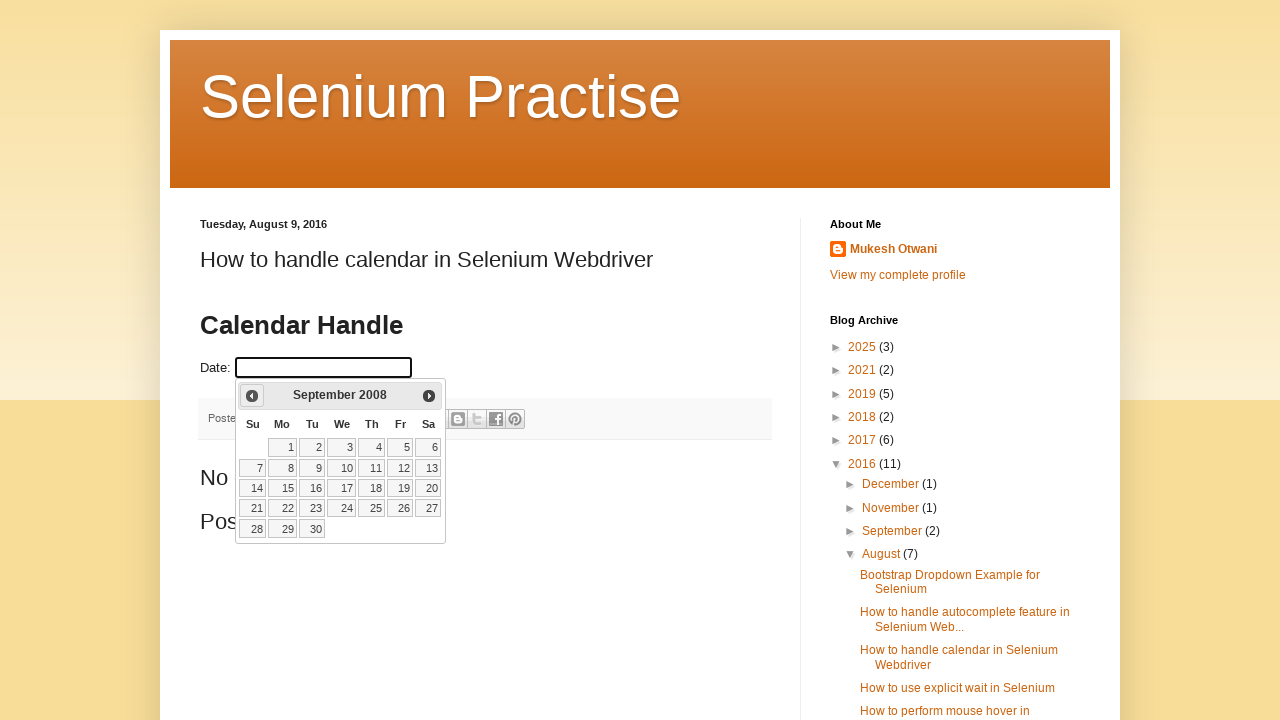

Retrieved updated month: September
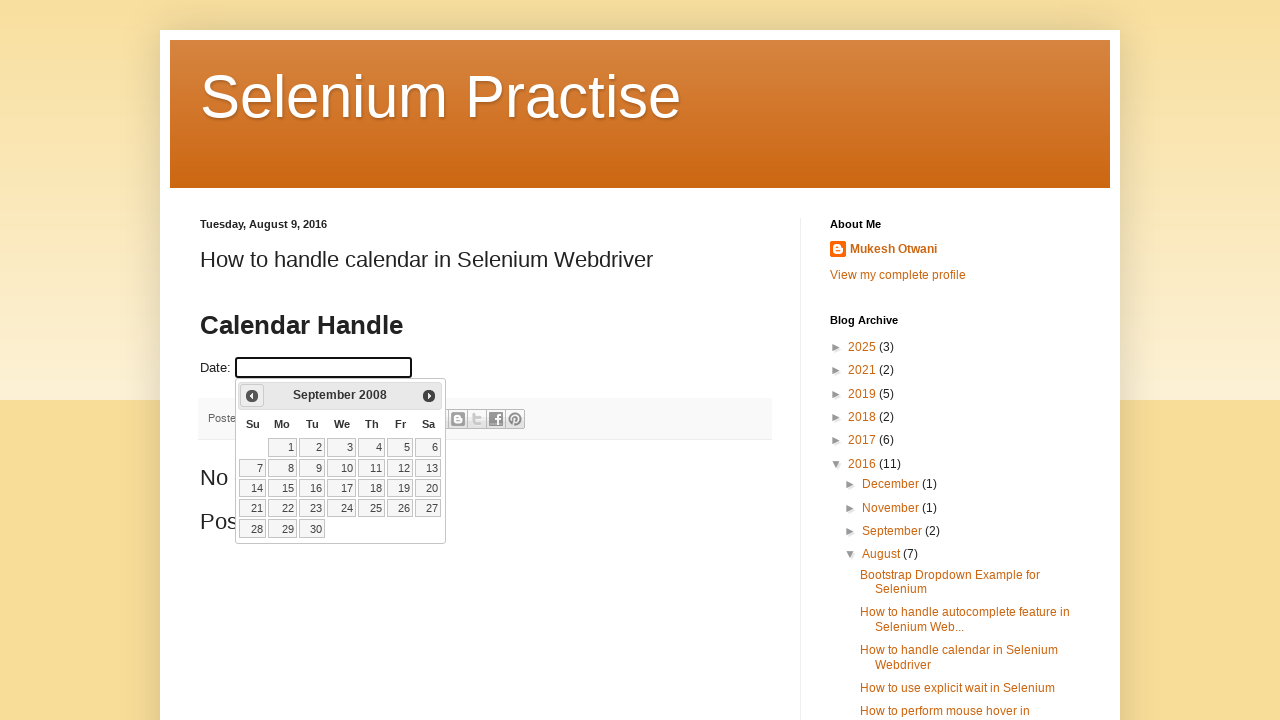

Retrieved updated year: 2008
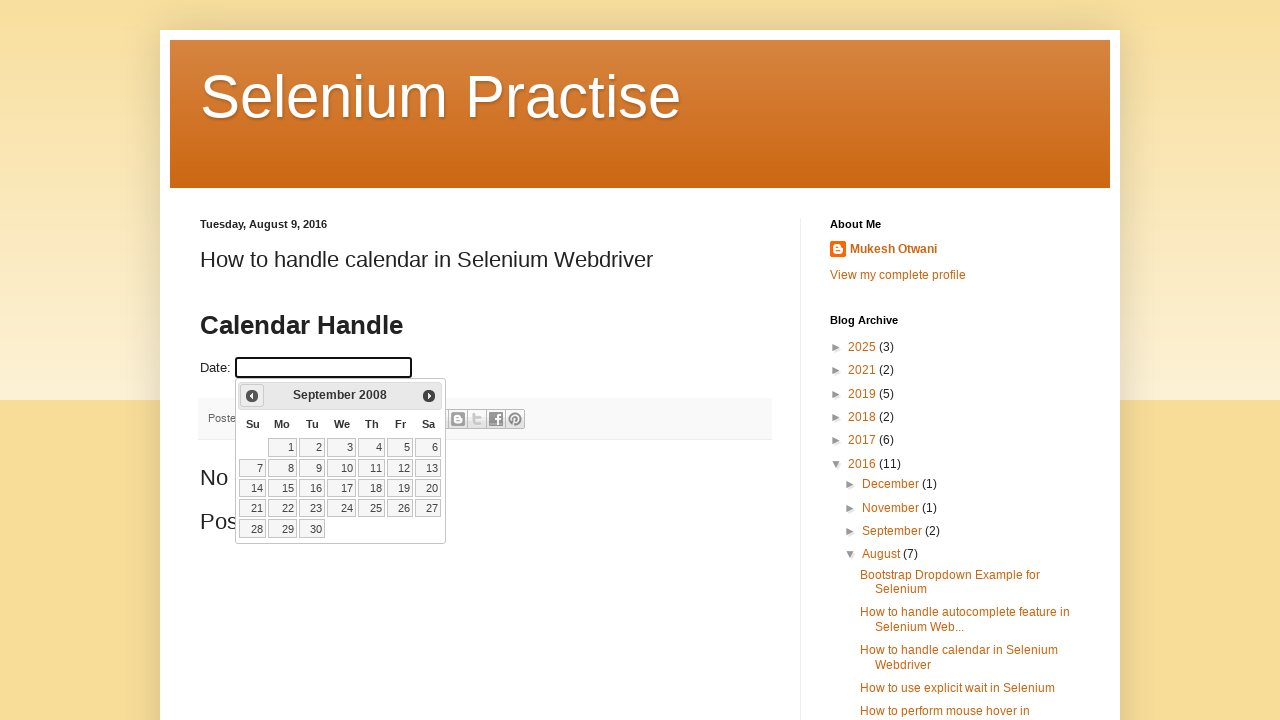

Clicked previous month button to navigate backwards (current: September 2008) at (252, 396) on xpath=//a[@title='Prev']
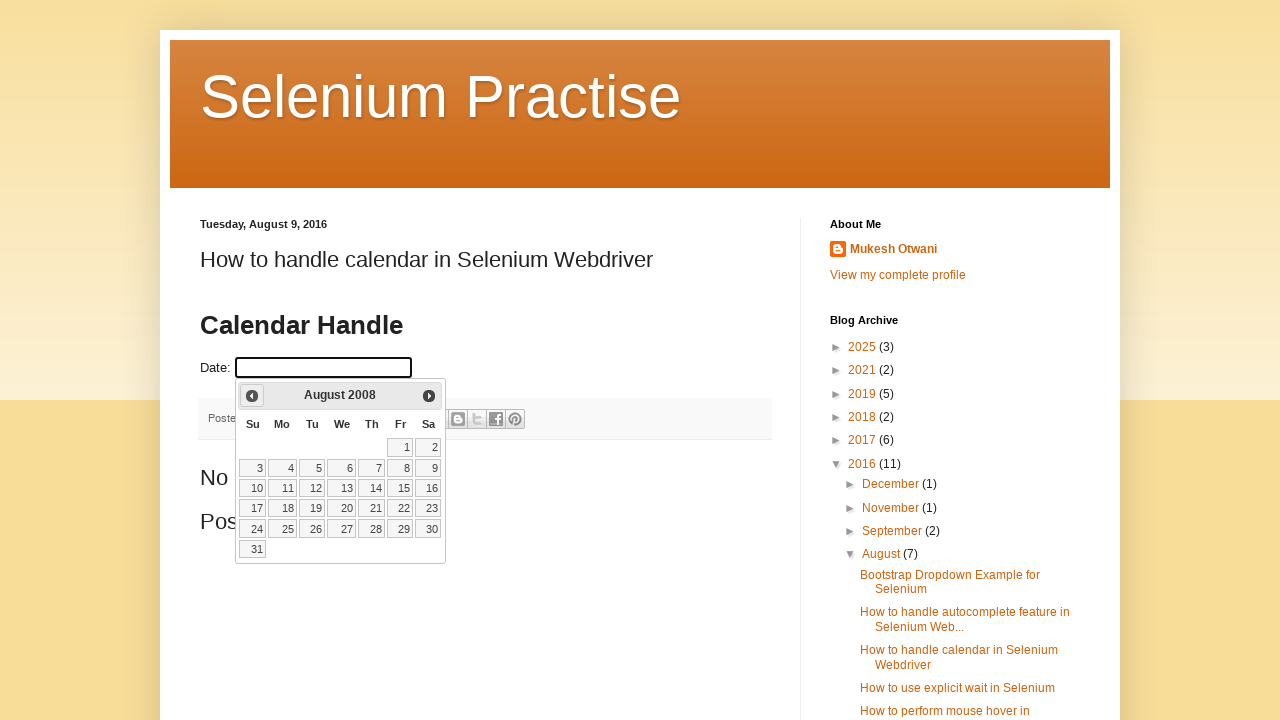

Retrieved updated month: August
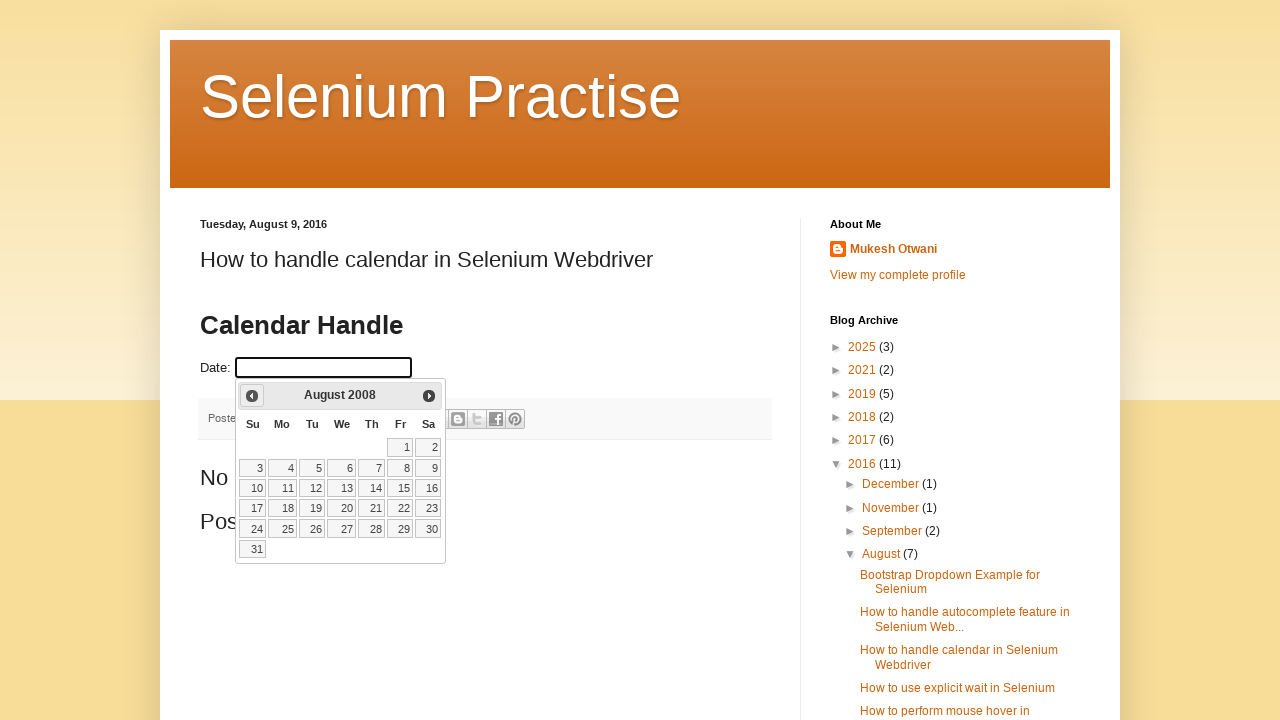

Retrieved updated year: 2008
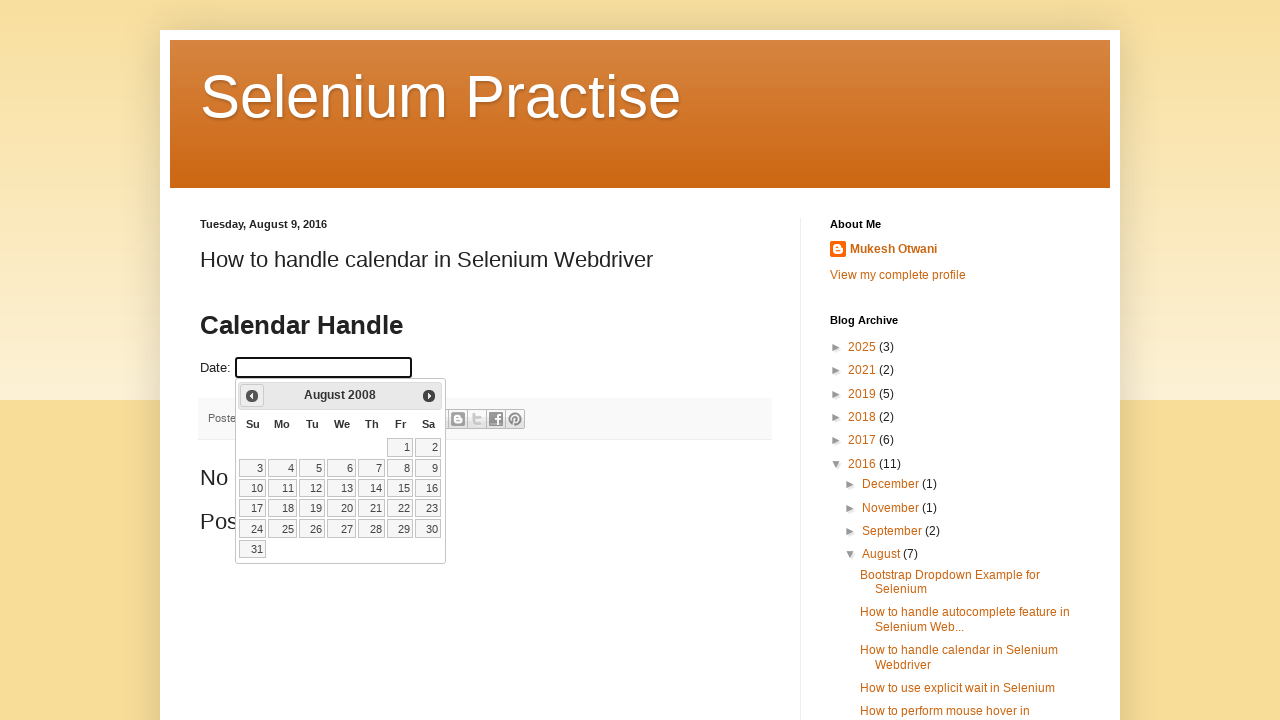

Clicked previous month button to navigate backwards (current: August 2008) at (252, 396) on xpath=//a[@title='Prev']
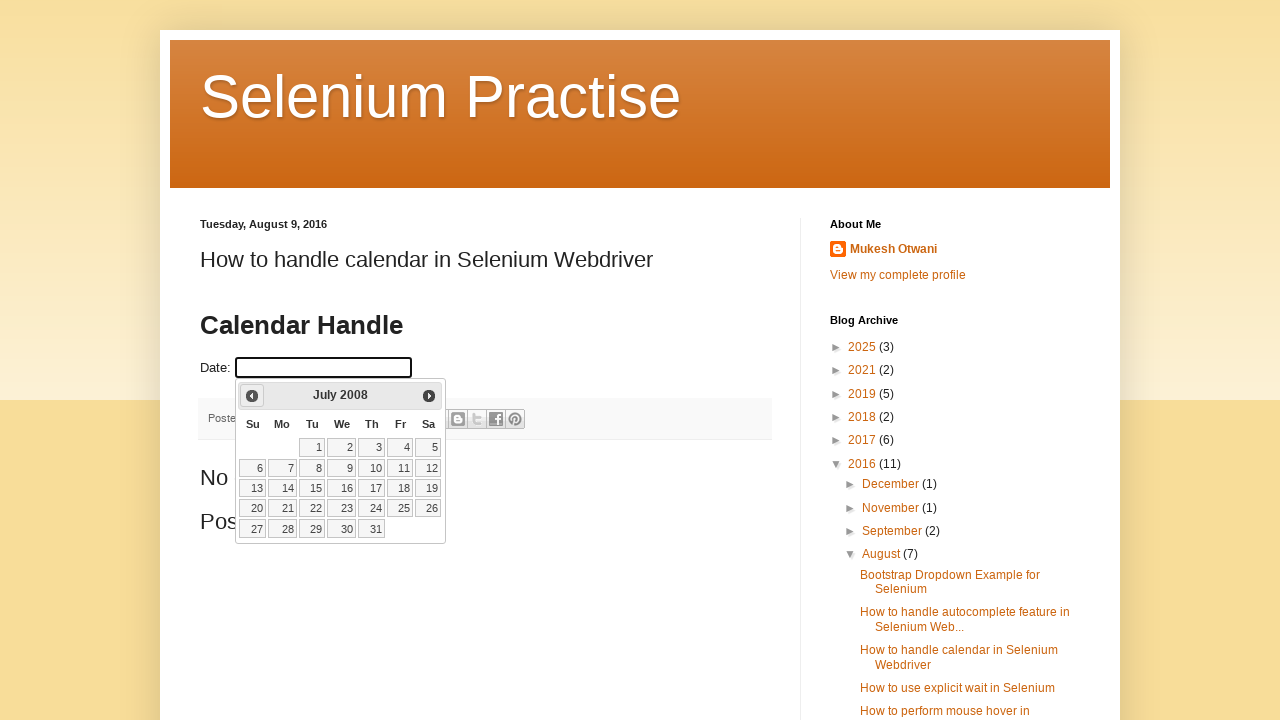

Retrieved updated month: July
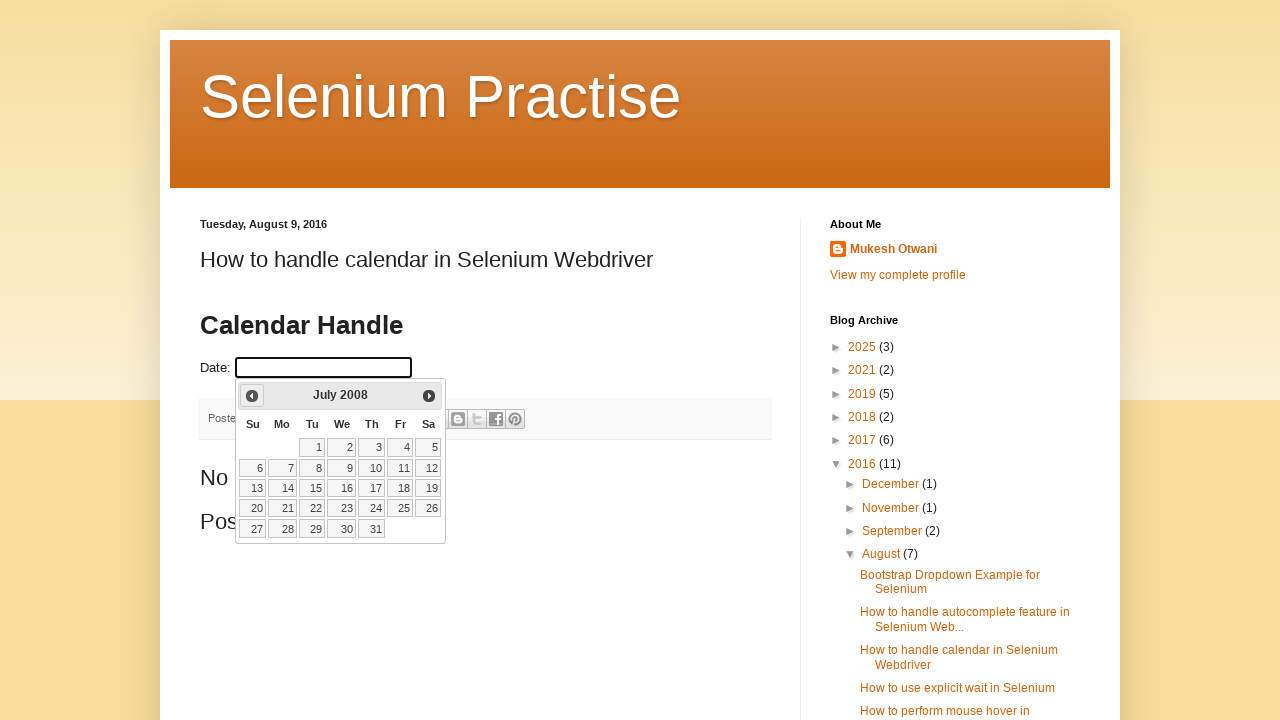

Retrieved updated year: 2008
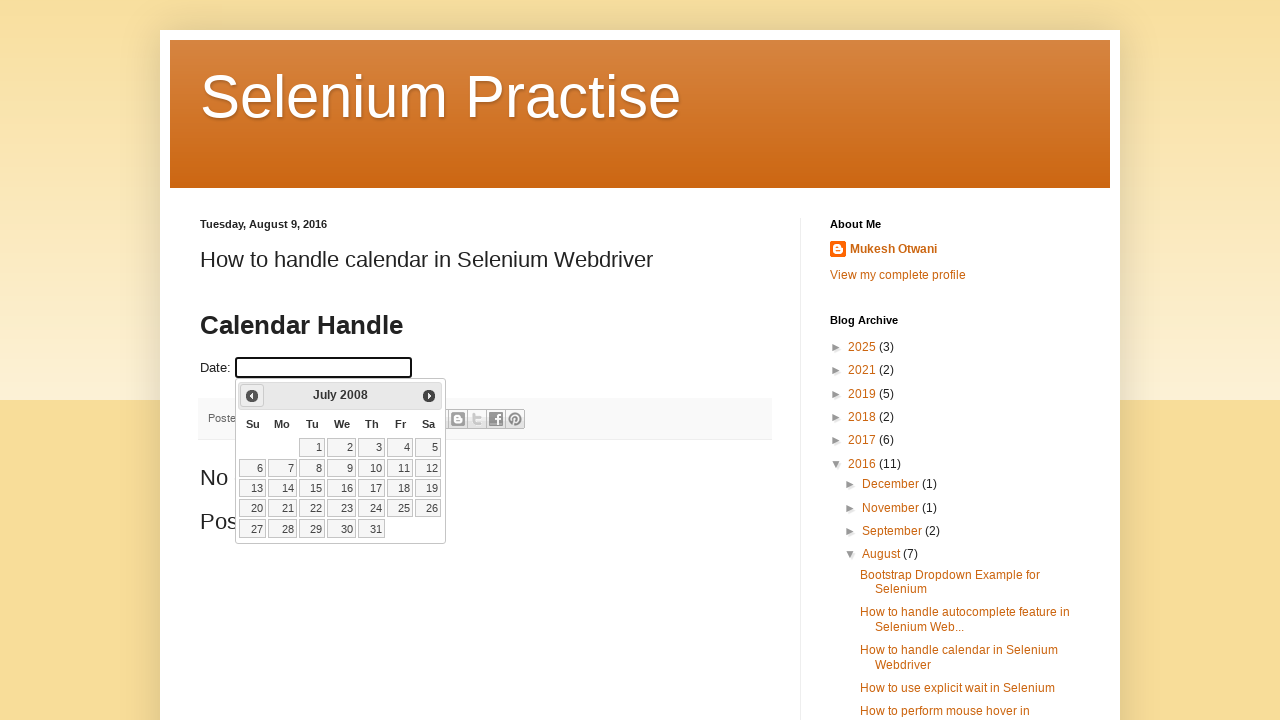

Clicked previous month button to navigate backwards (current: July 2008) at (252, 396) on xpath=//a[@title='Prev']
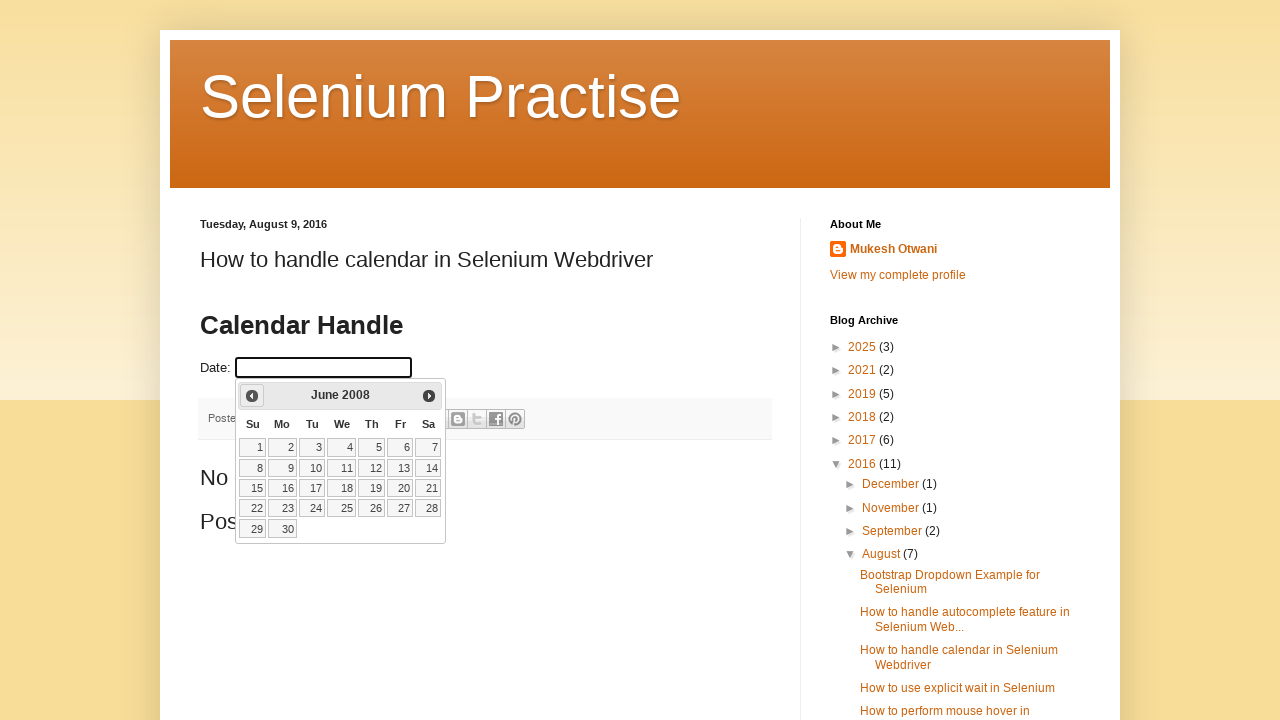

Retrieved updated month: June
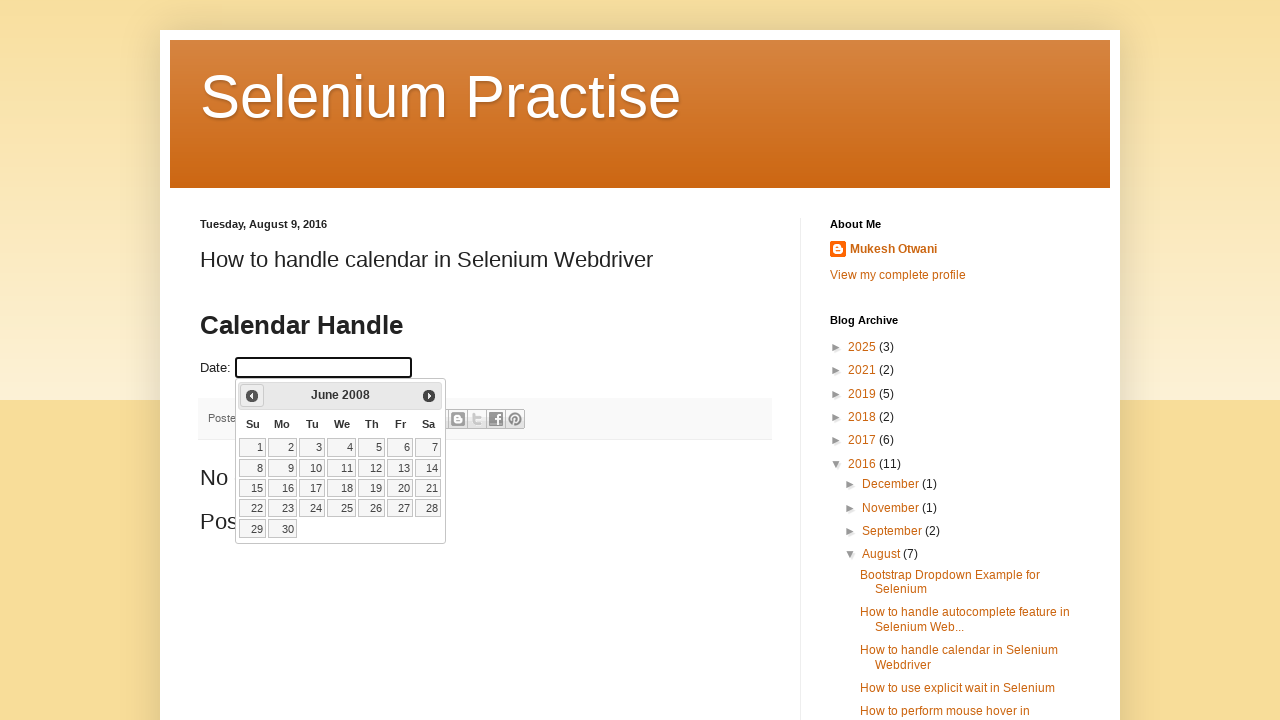

Retrieved updated year: 2008
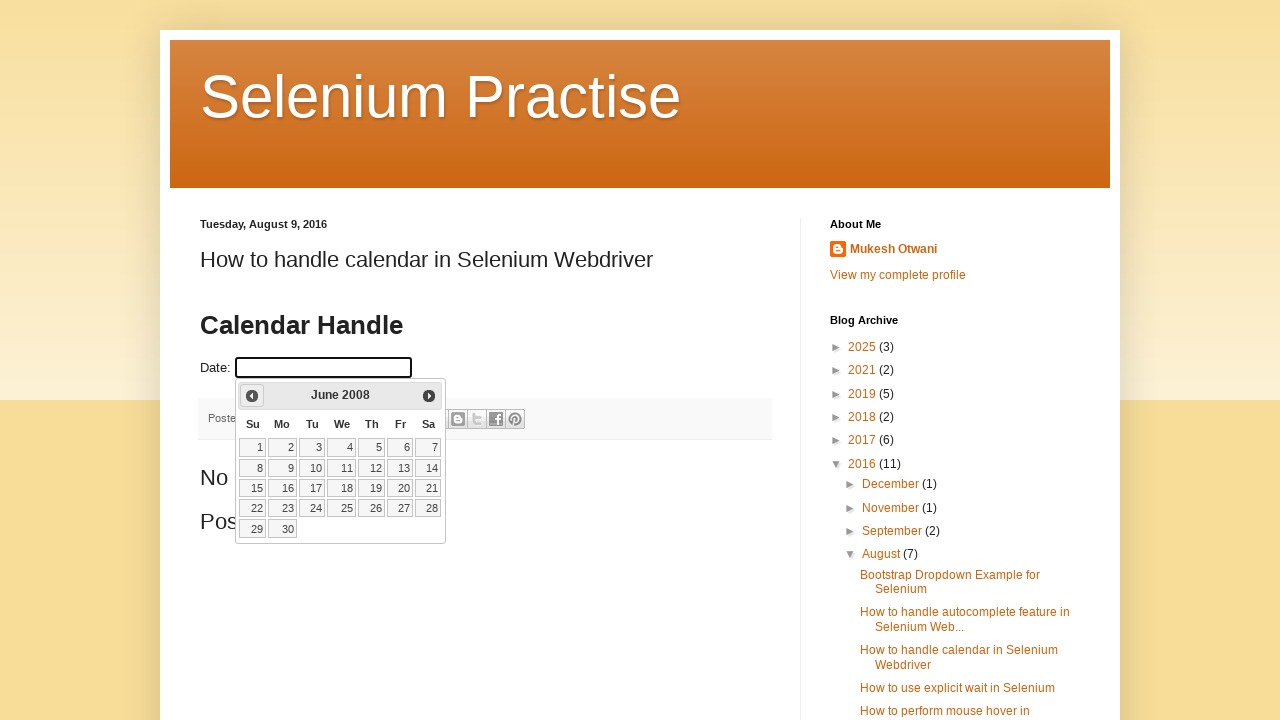

Clicked previous month button to navigate backwards (current: June 2008) at (252, 396) on xpath=//a[@title='Prev']
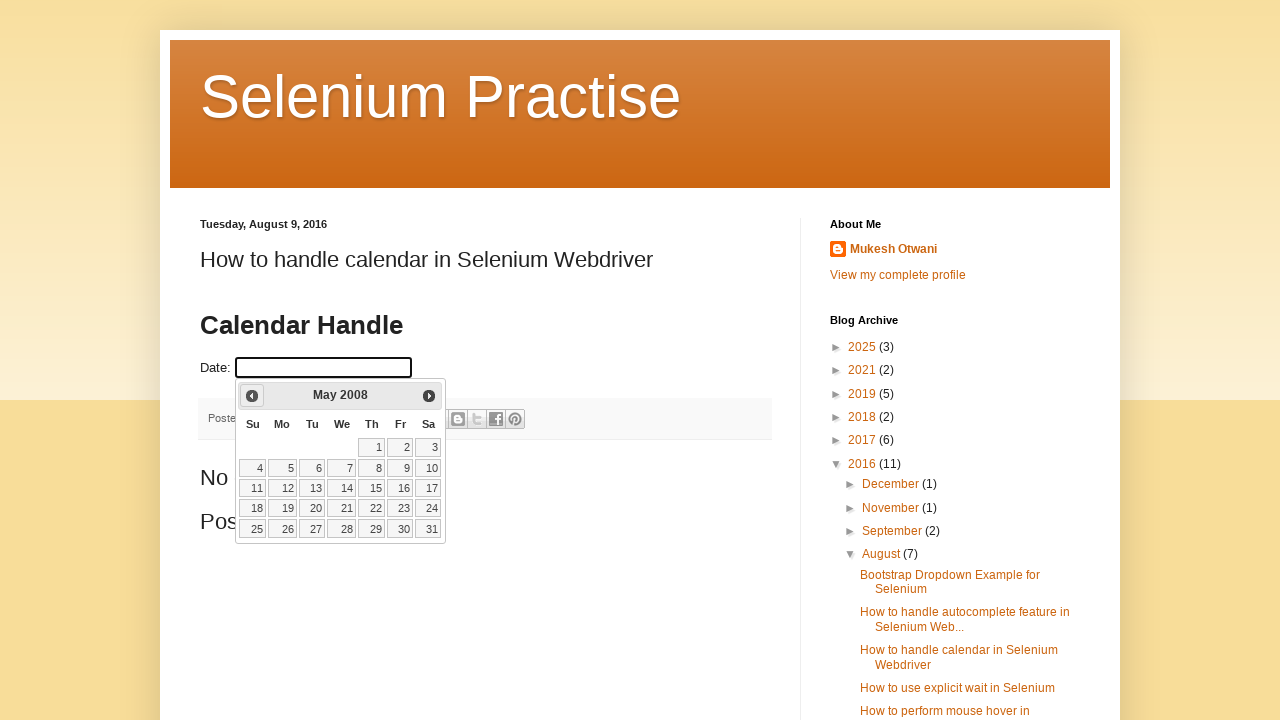

Retrieved updated month: May
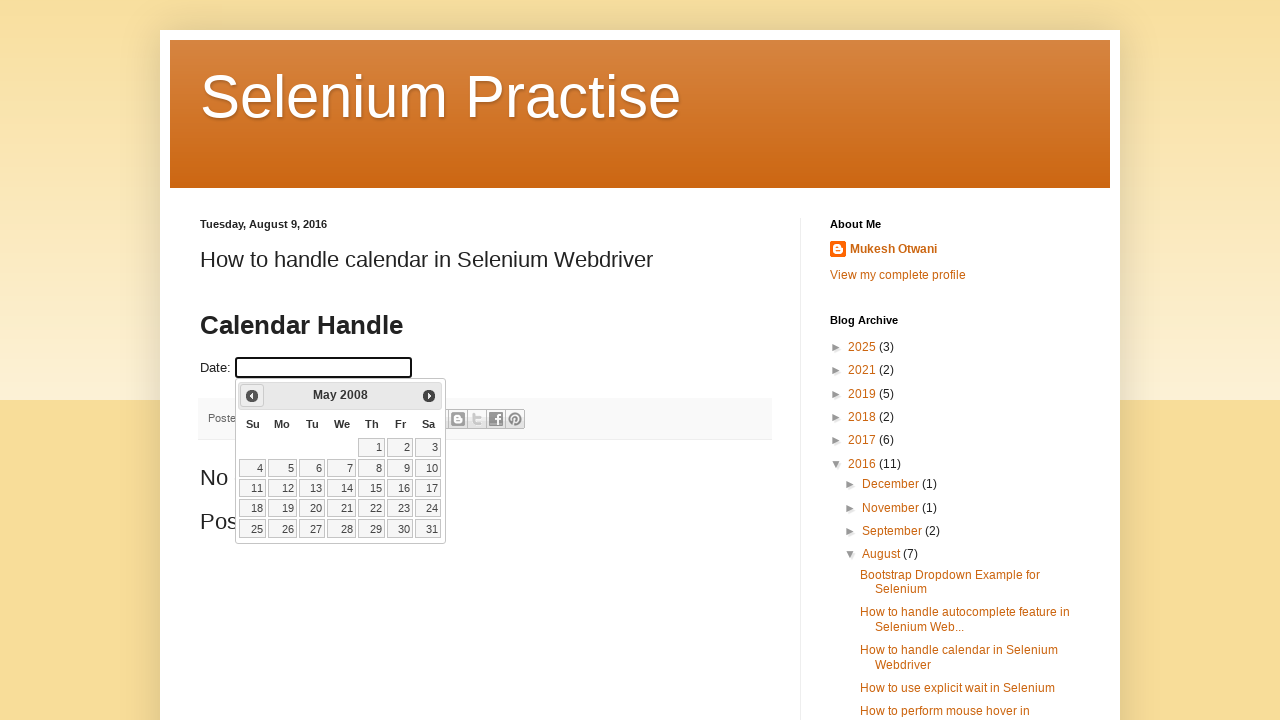

Retrieved updated year: 2008
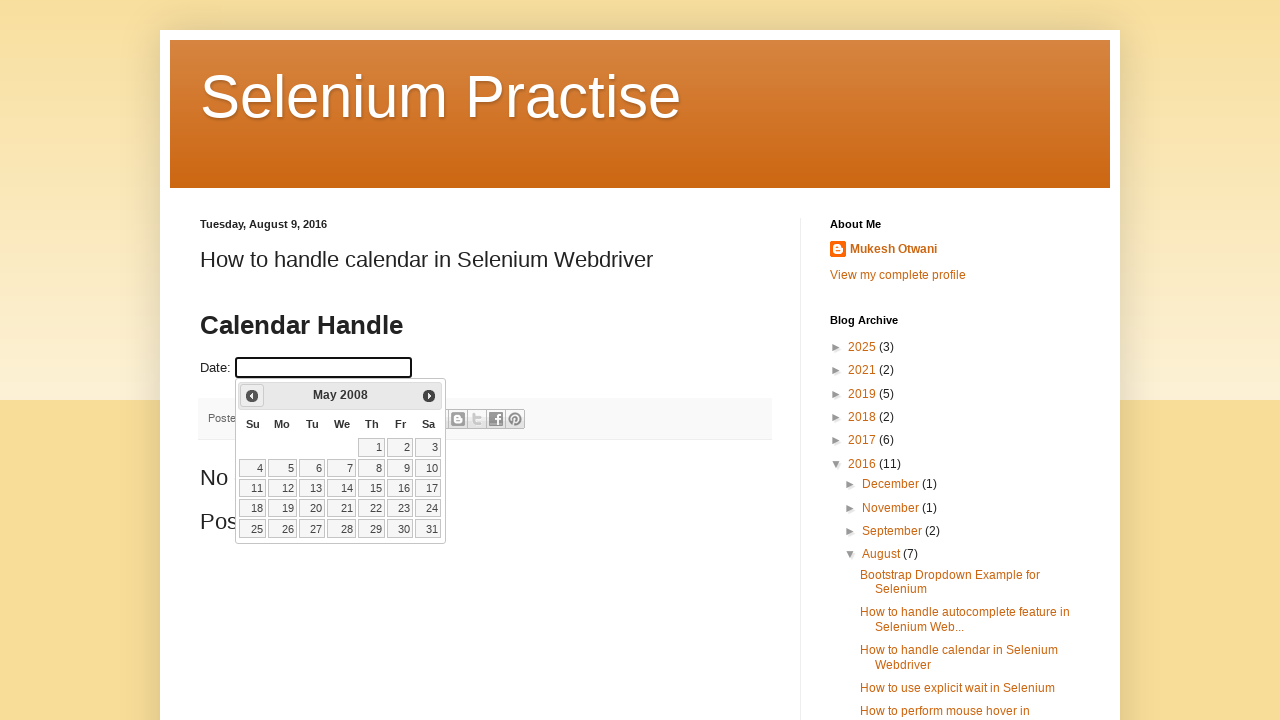

Clicked previous month button to navigate backwards (current: May 2008) at (252, 396) on xpath=//a[@title='Prev']
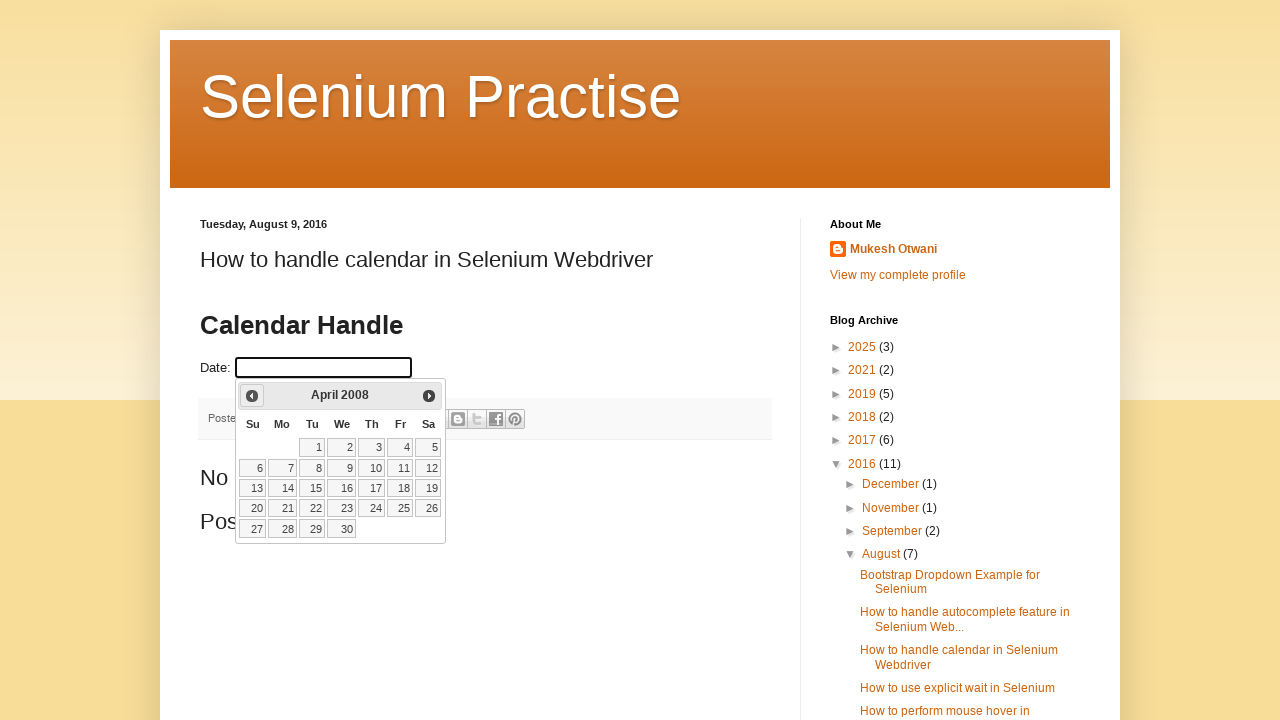

Retrieved updated month: April
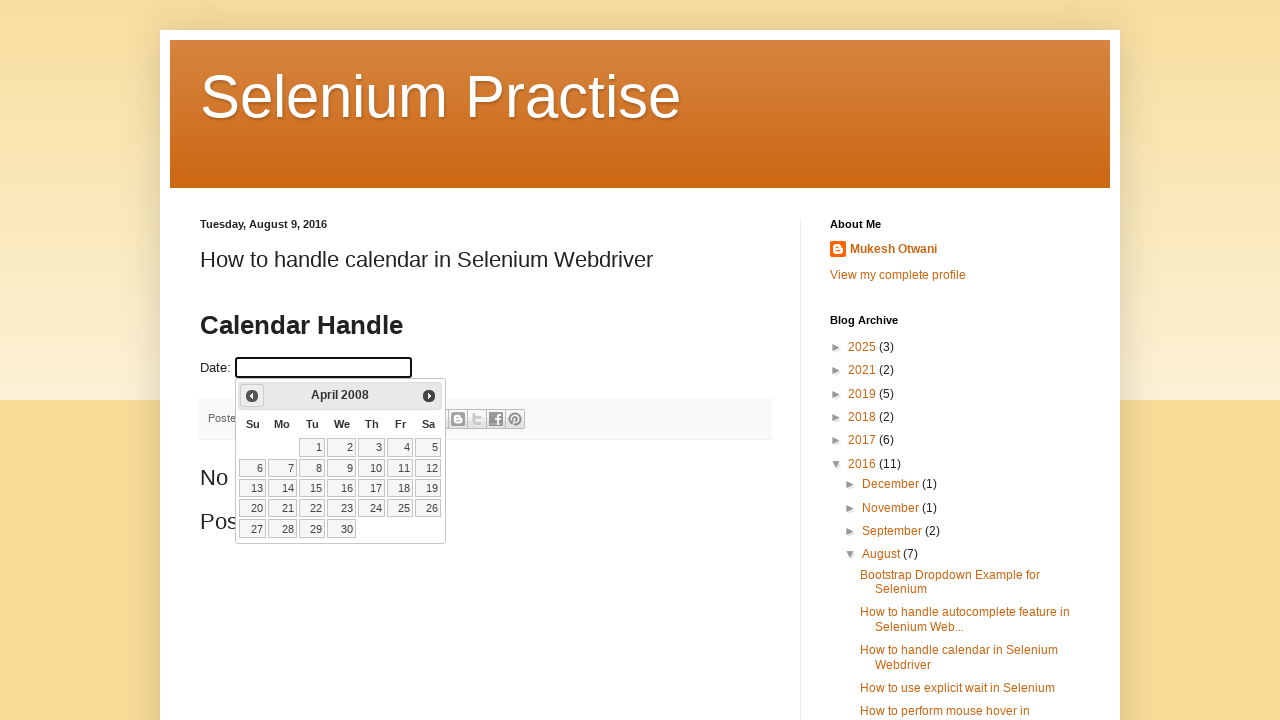

Retrieved updated year: 2008
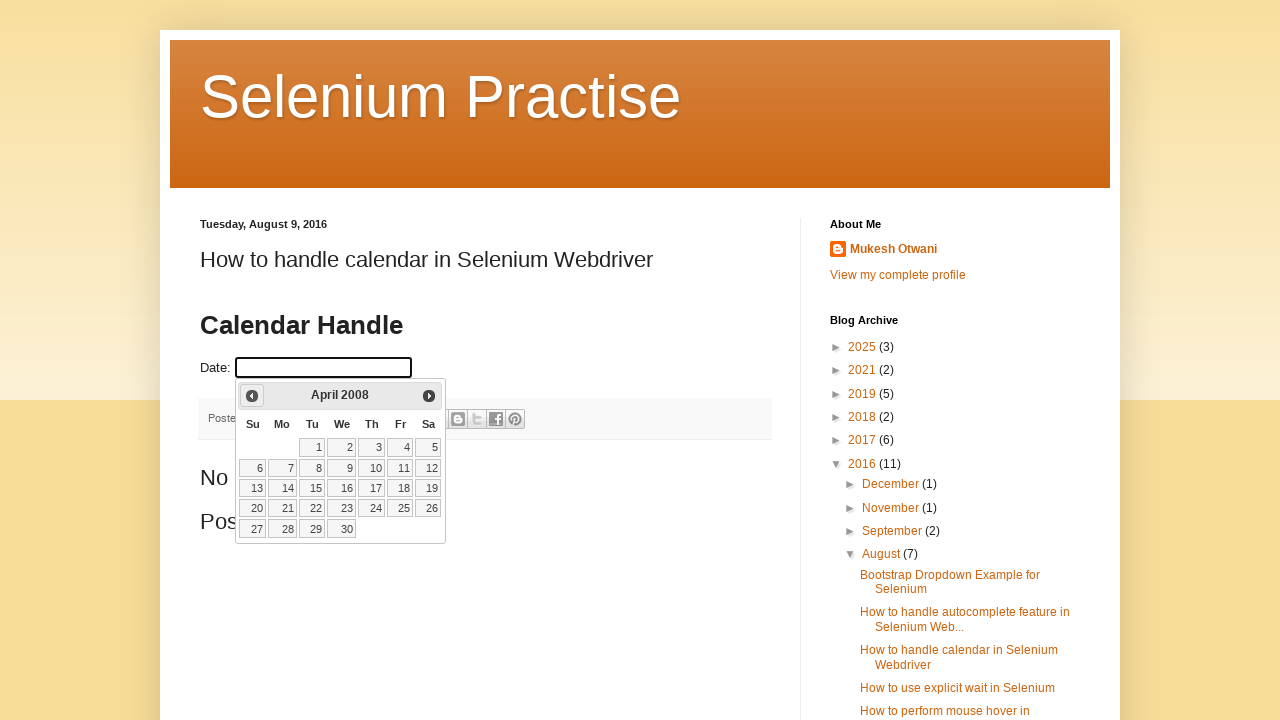

Clicked previous month button to navigate backwards (current: April 2008) at (252, 396) on xpath=//a[@title='Prev']
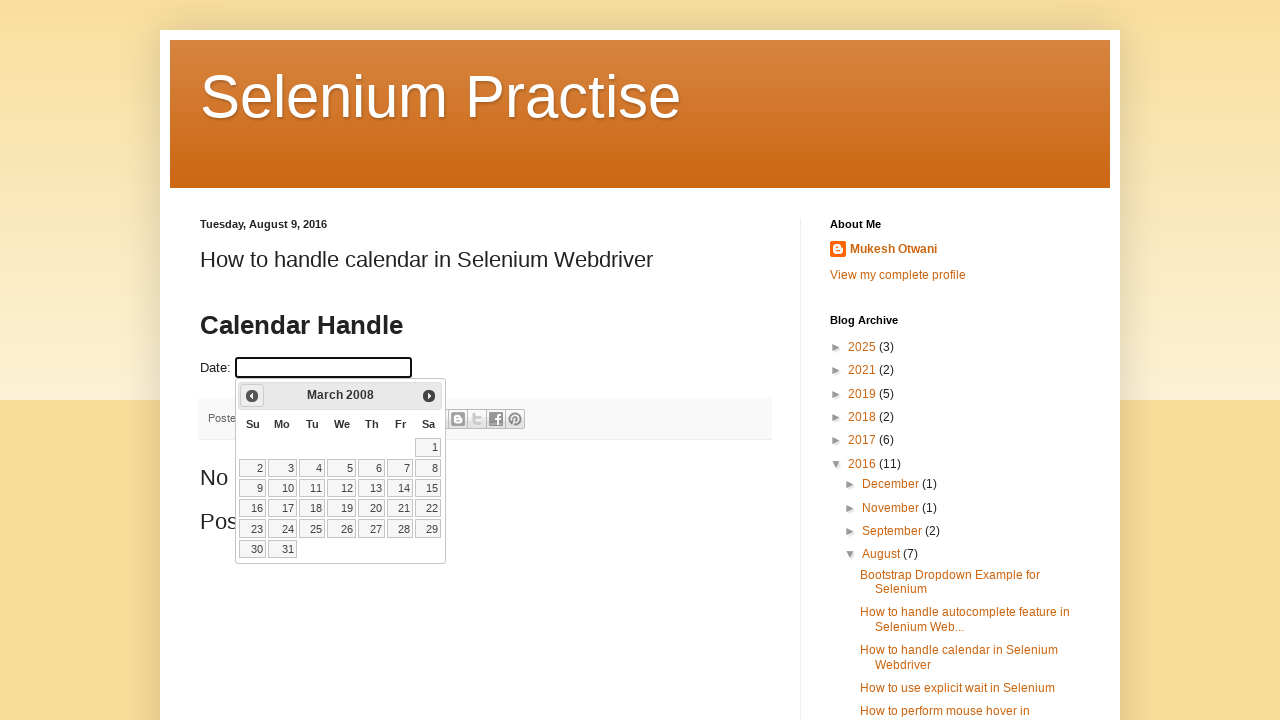

Retrieved updated month: March
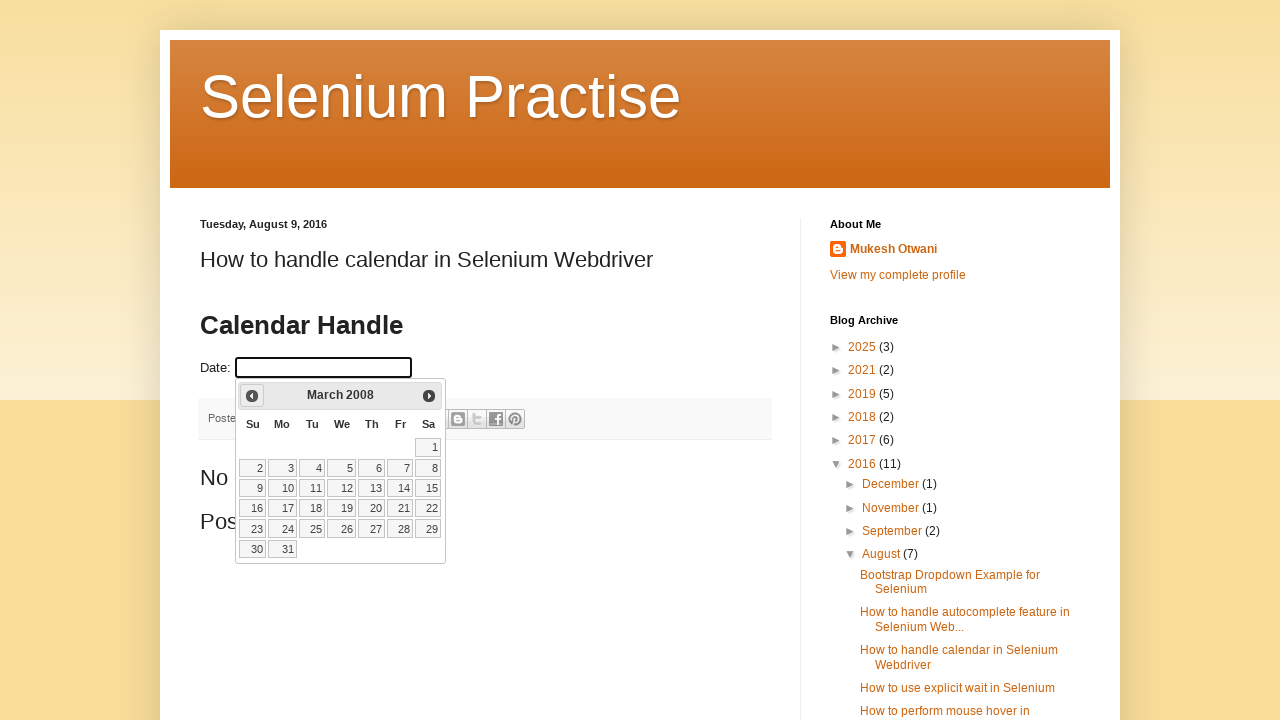

Retrieved updated year: 2008
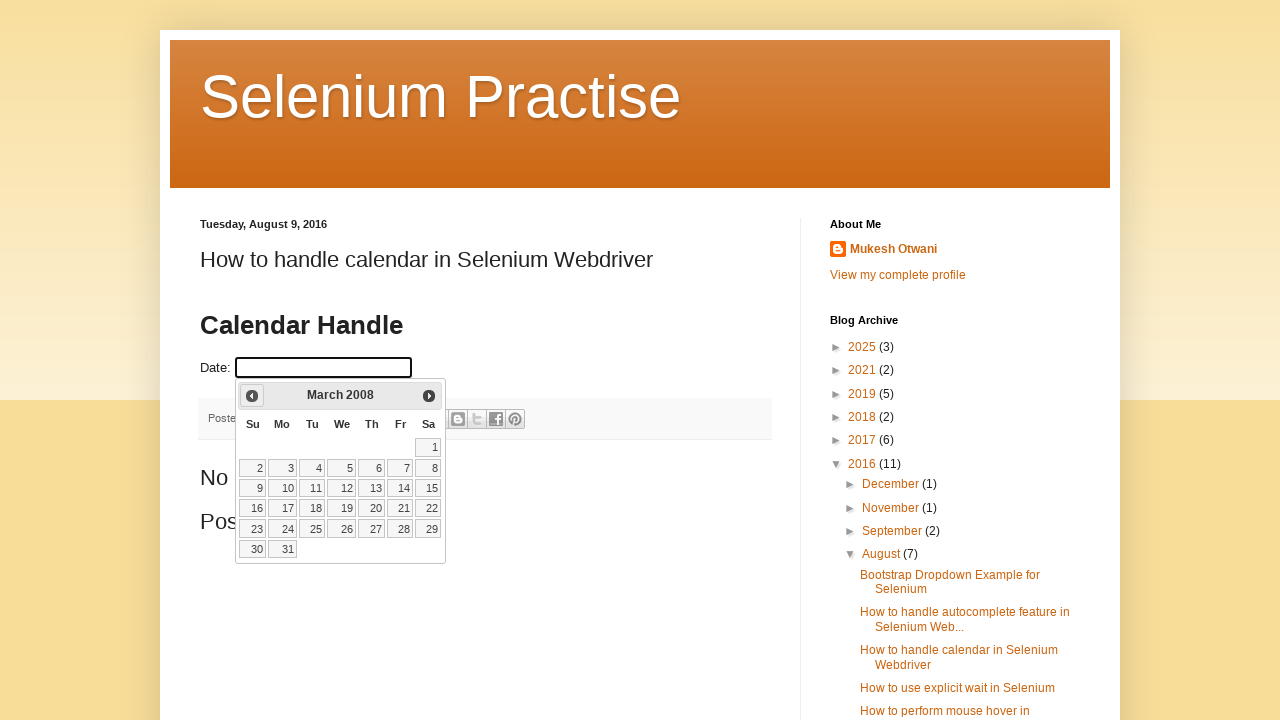

Clicked previous month button to navigate backwards (current: March 2008) at (252, 396) on xpath=//a[@title='Prev']
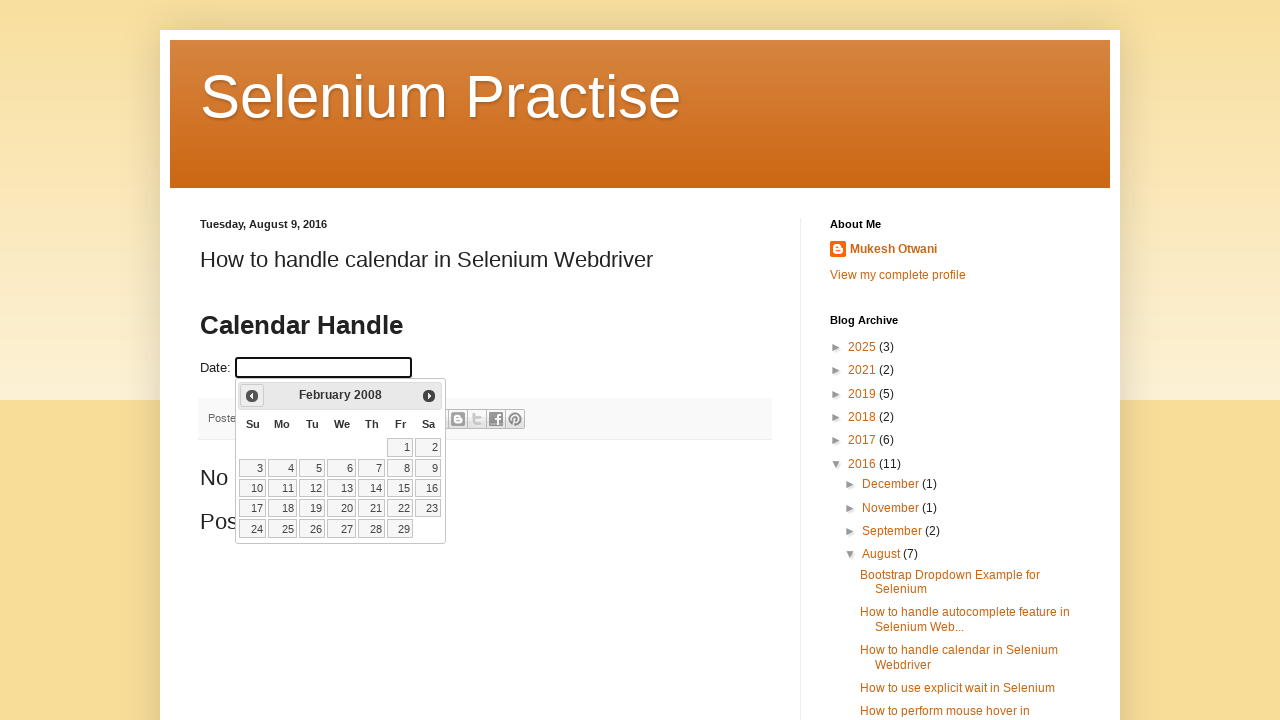

Retrieved updated month: February
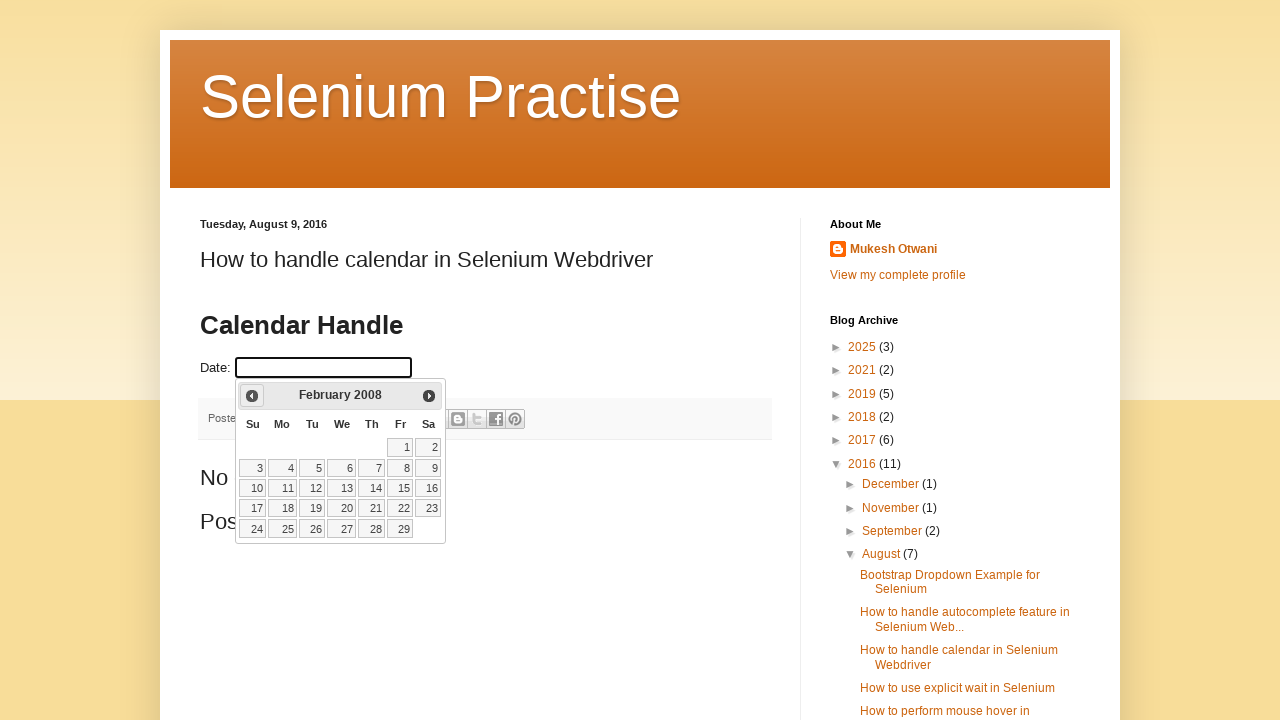

Retrieved updated year: 2008
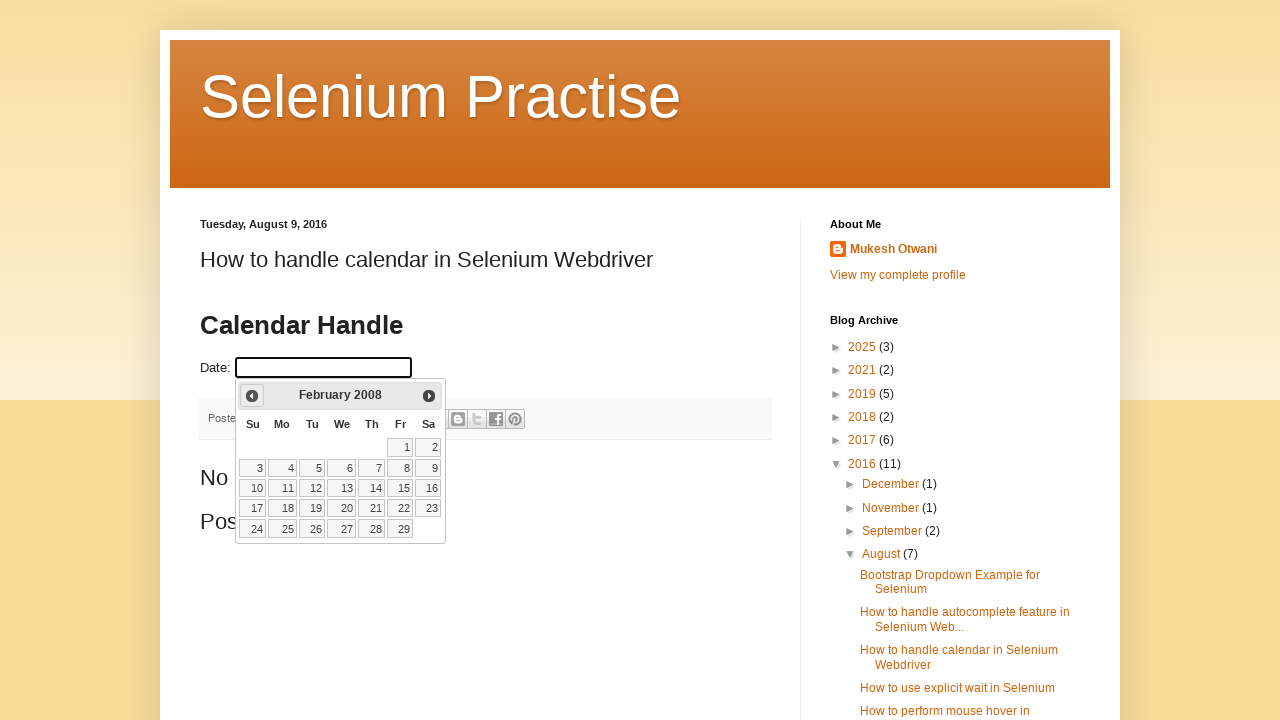

Clicked previous month button to navigate backwards (current: February 2008) at (252, 396) on xpath=//a[@title='Prev']
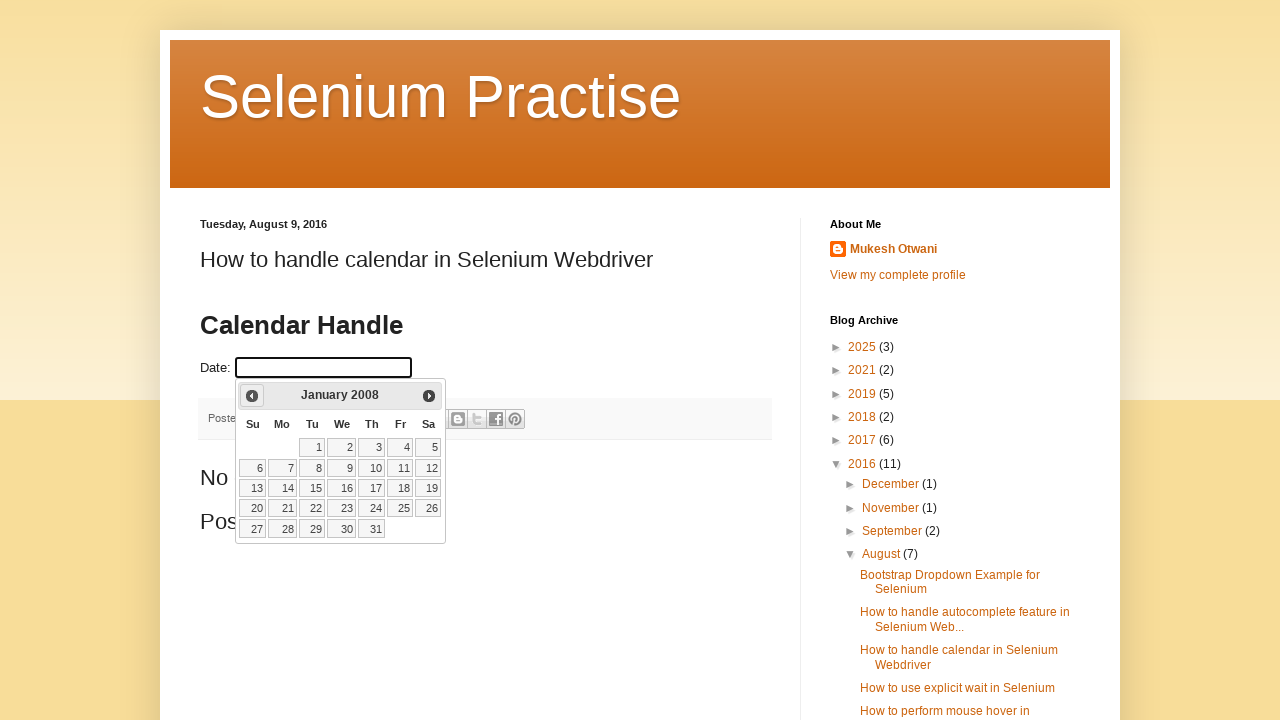

Retrieved updated month: January
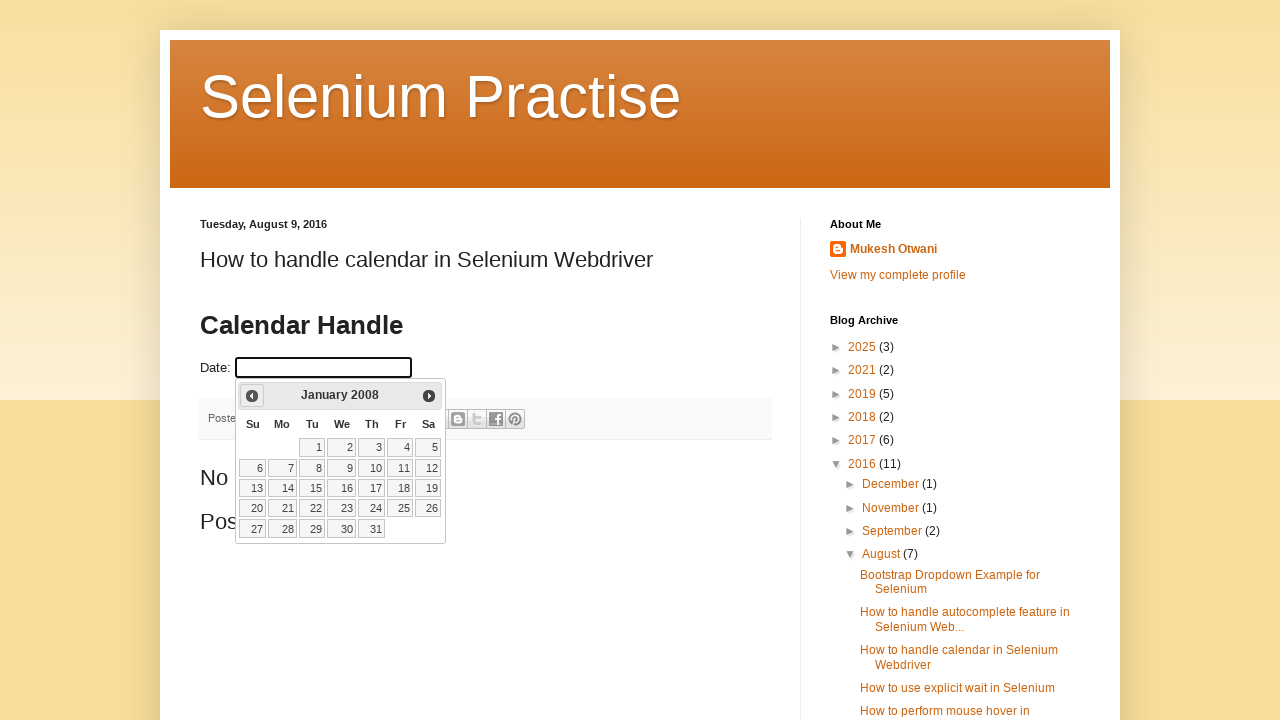

Retrieved updated year: 2008
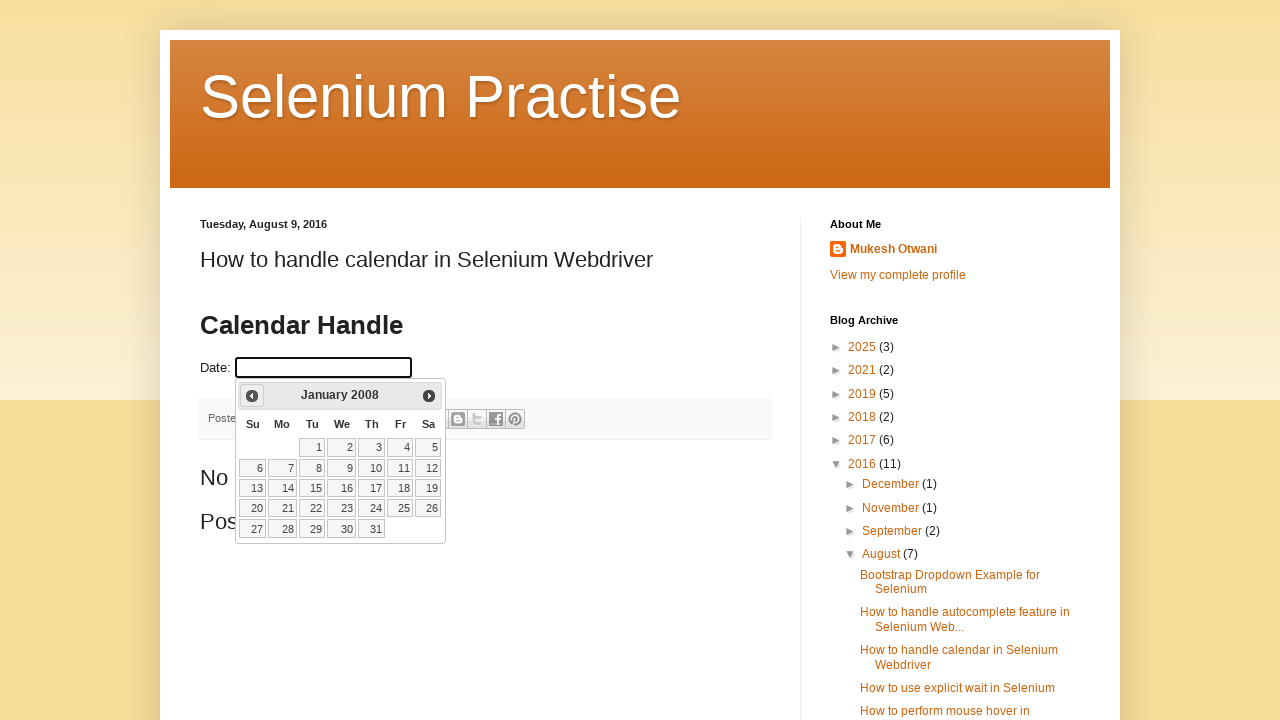

Clicked previous month button to navigate backwards (current: January 2008) at (252, 396) on xpath=//a[@title='Prev']
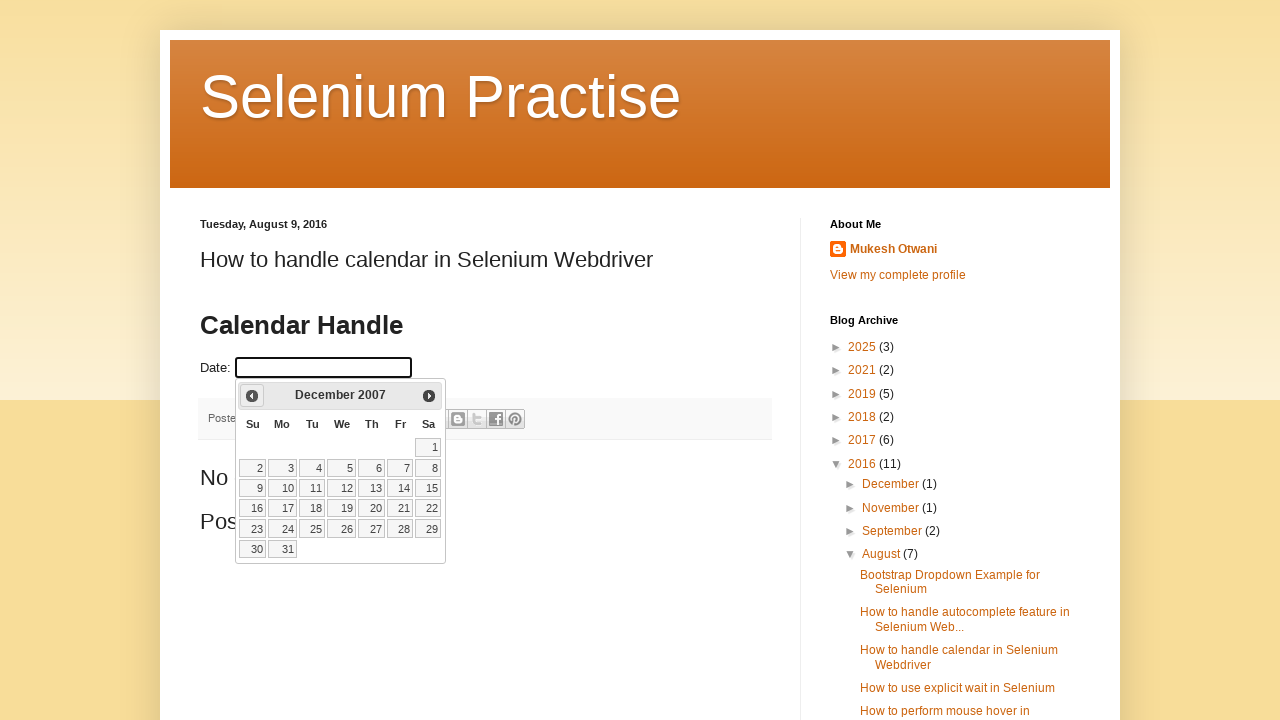

Retrieved updated month: December
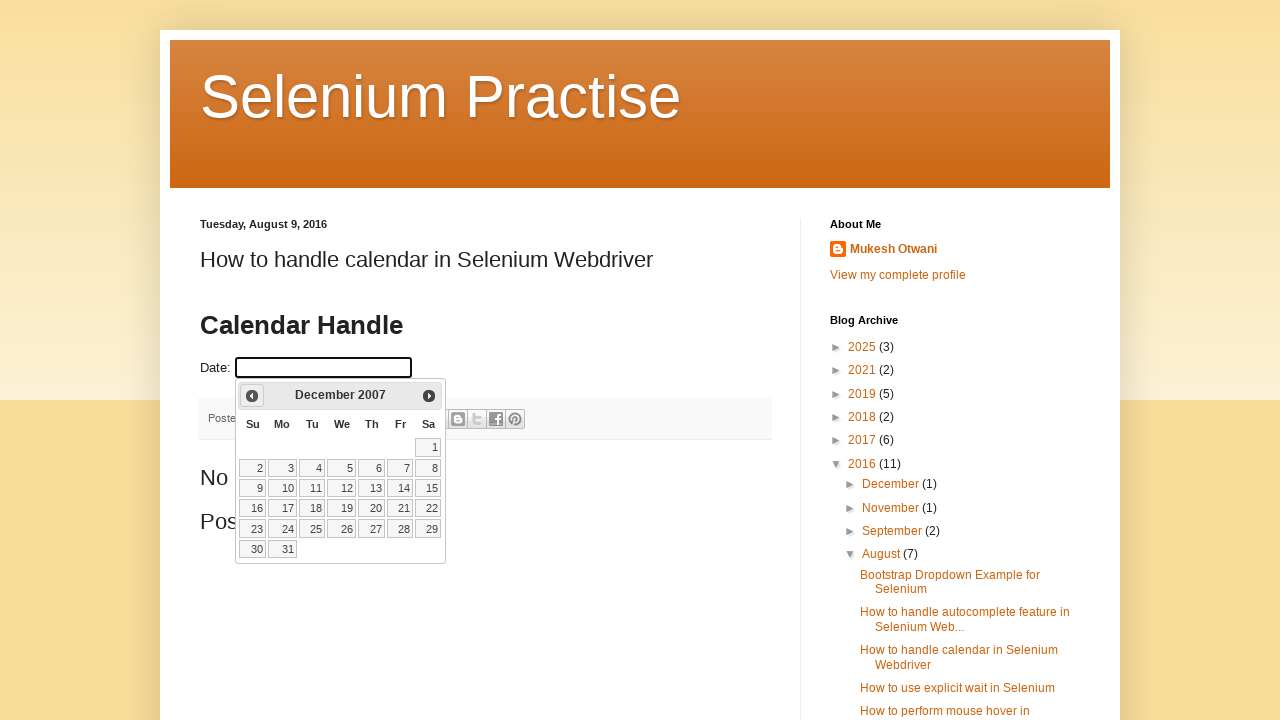

Retrieved updated year: 2007
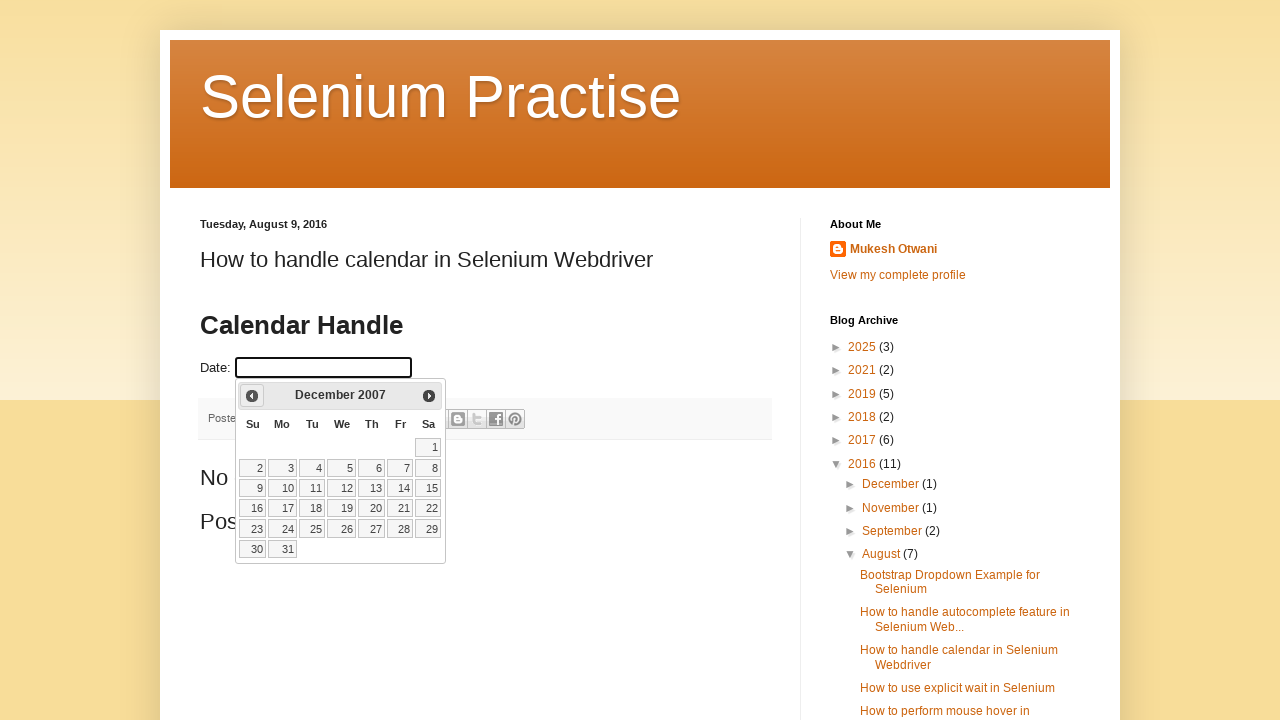

Clicked previous month button to navigate backwards (current: December 2007) at (252, 396) on xpath=//a[@title='Prev']
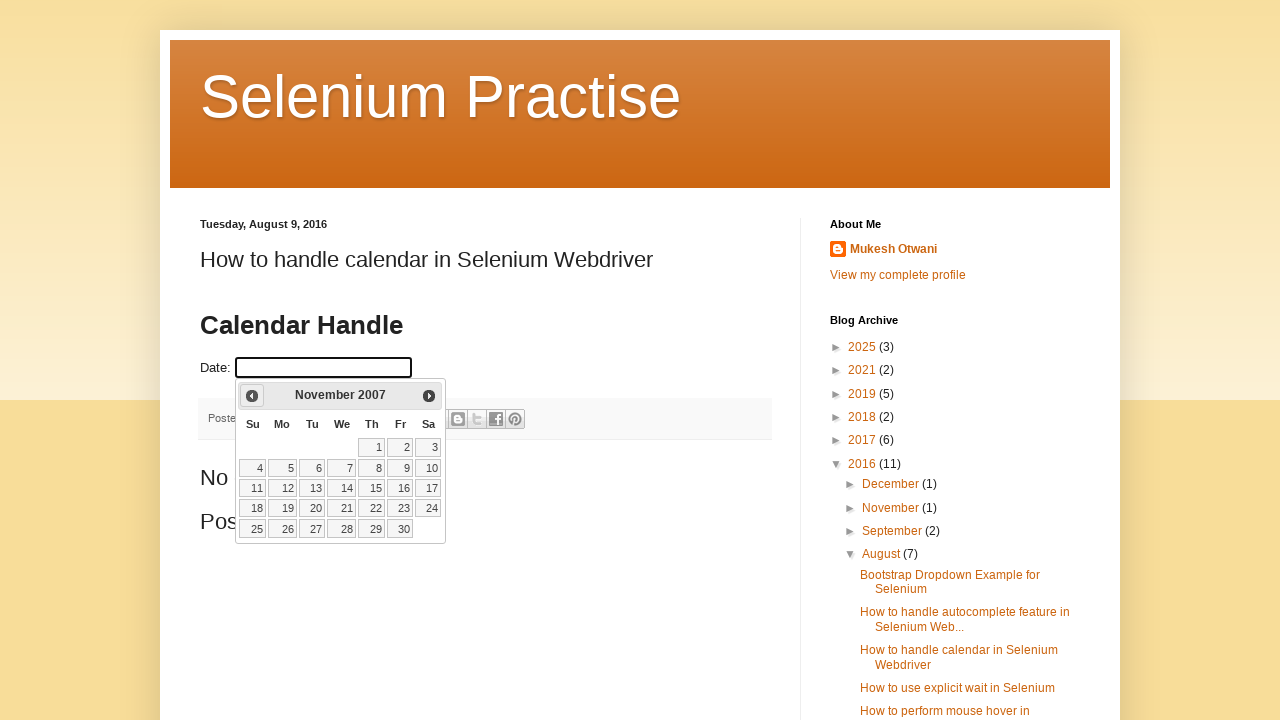

Retrieved updated month: November
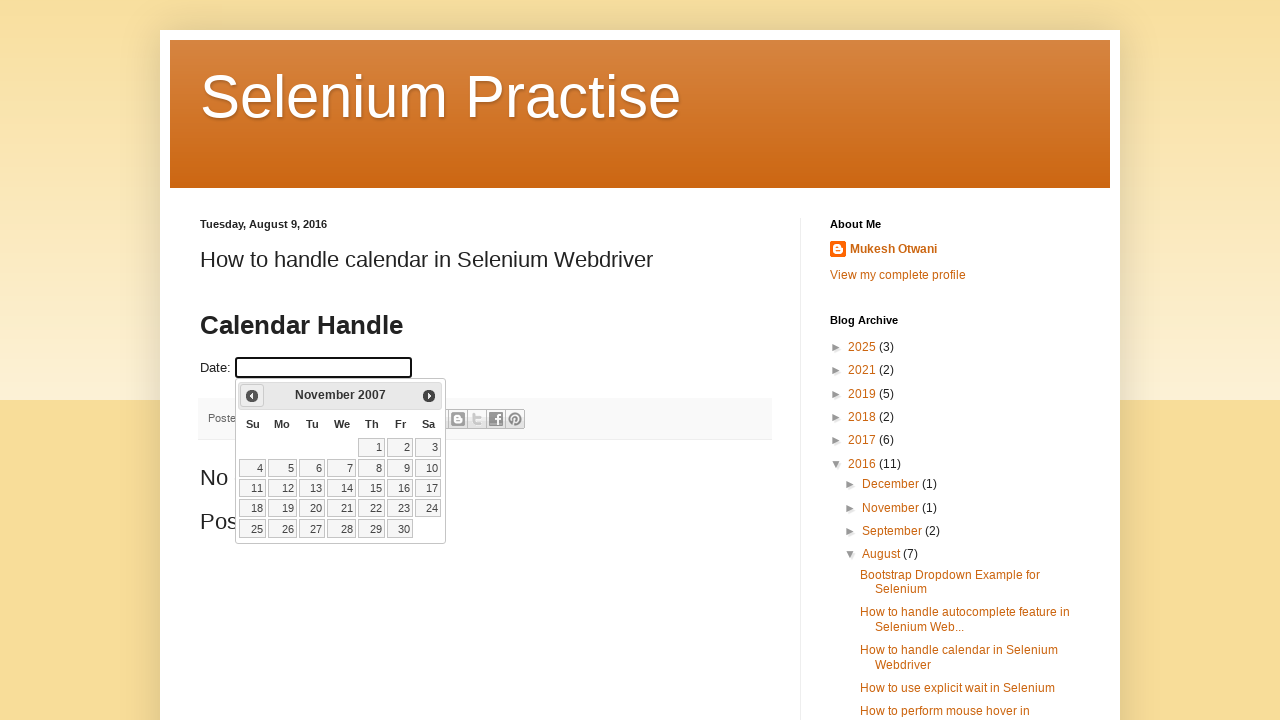

Retrieved updated year: 2007
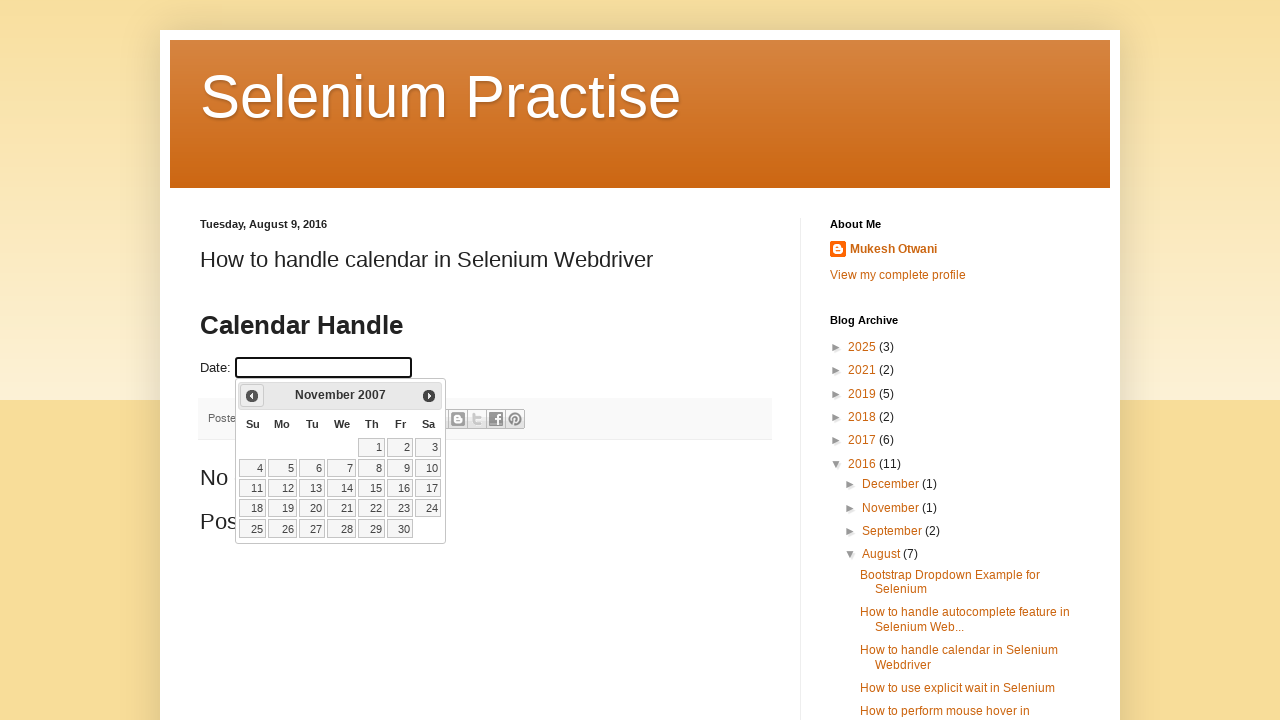

Clicked previous month button to navigate backwards (current: November 2007) at (252, 396) on xpath=//a[@title='Prev']
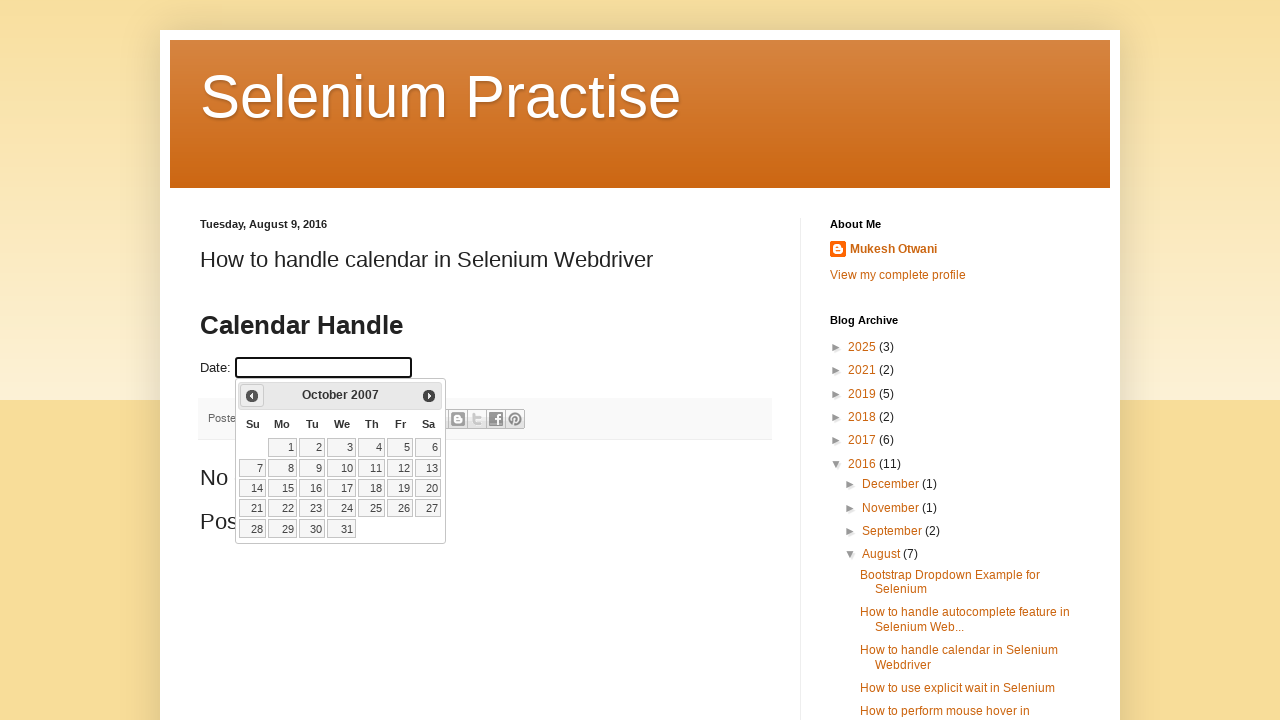

Retrieved updated month: October
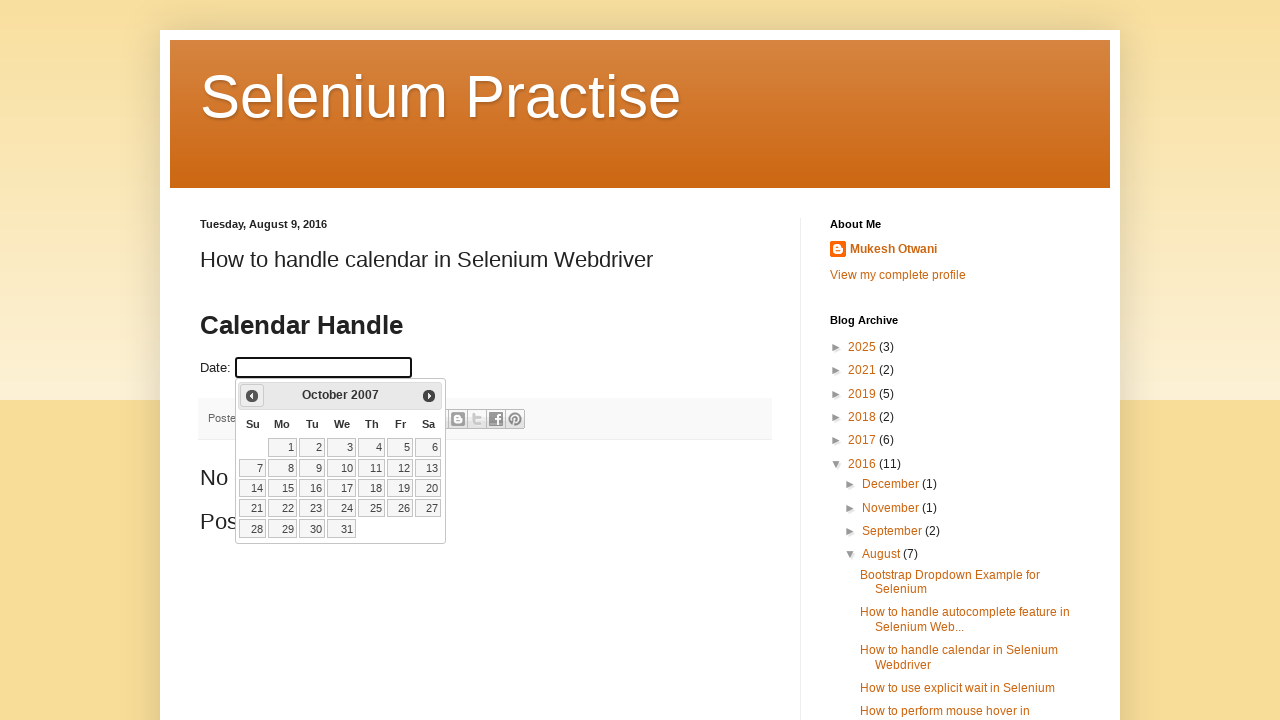

Retrieved updated year: 2007
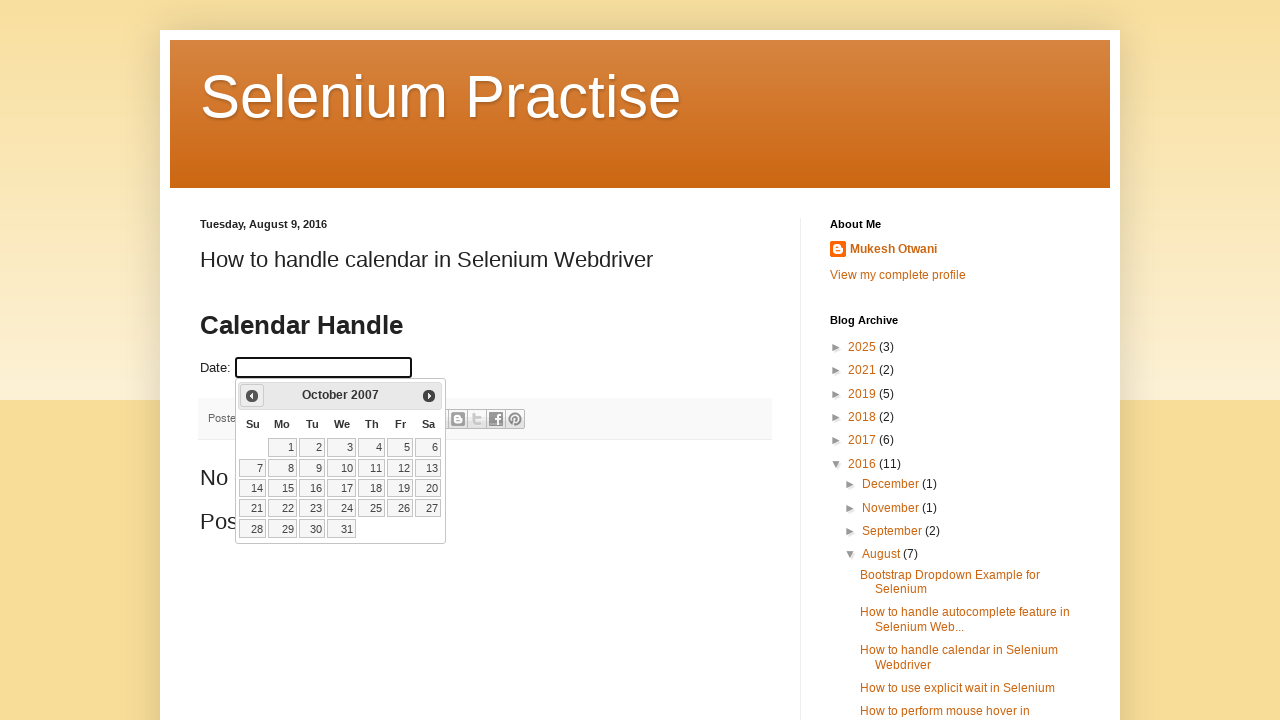

Clicked previous month button to navigate backwards (current: October 2007) at (252, 396) on xpath=//a[@title='Prev']
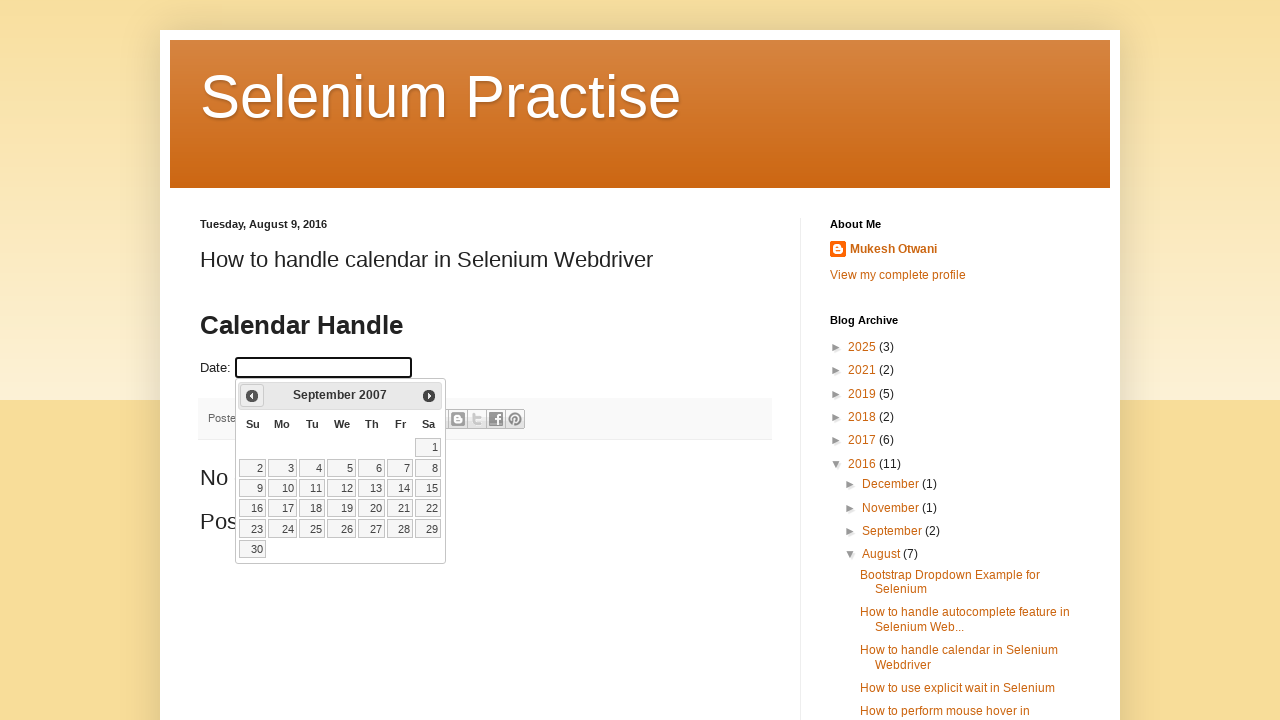

Retrieved updated month: September
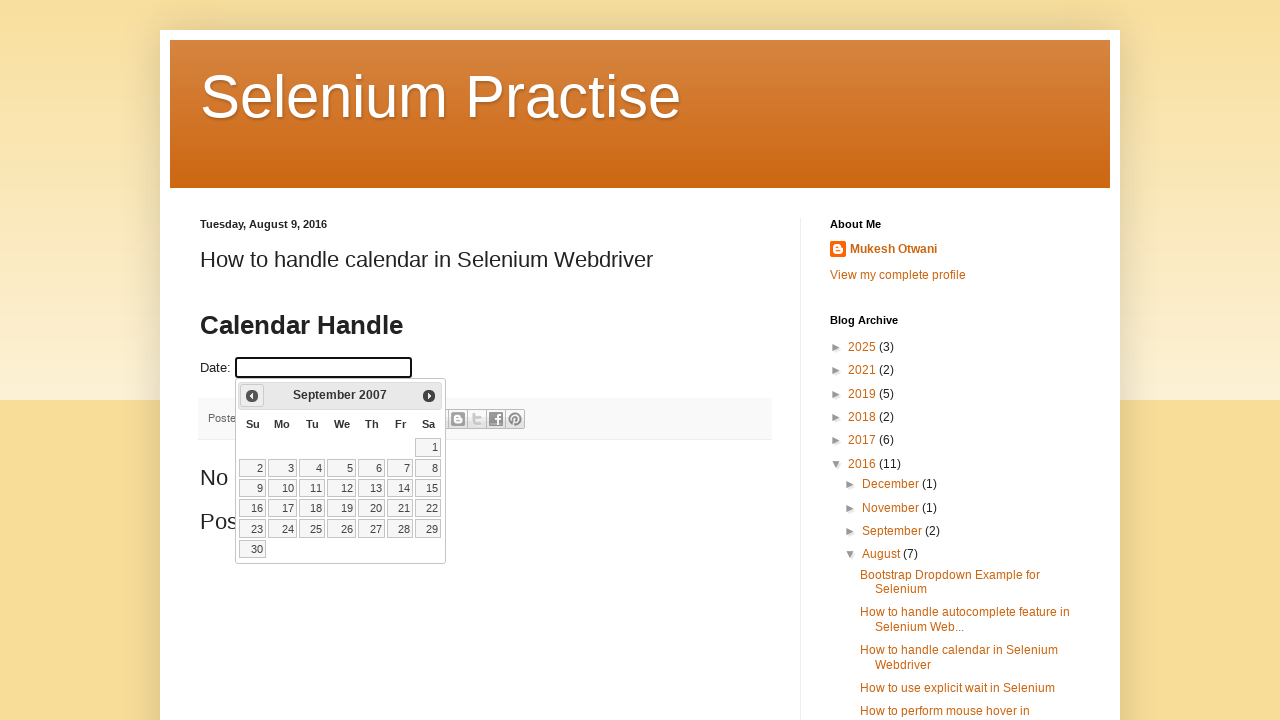

Retrieved updated year: 2007
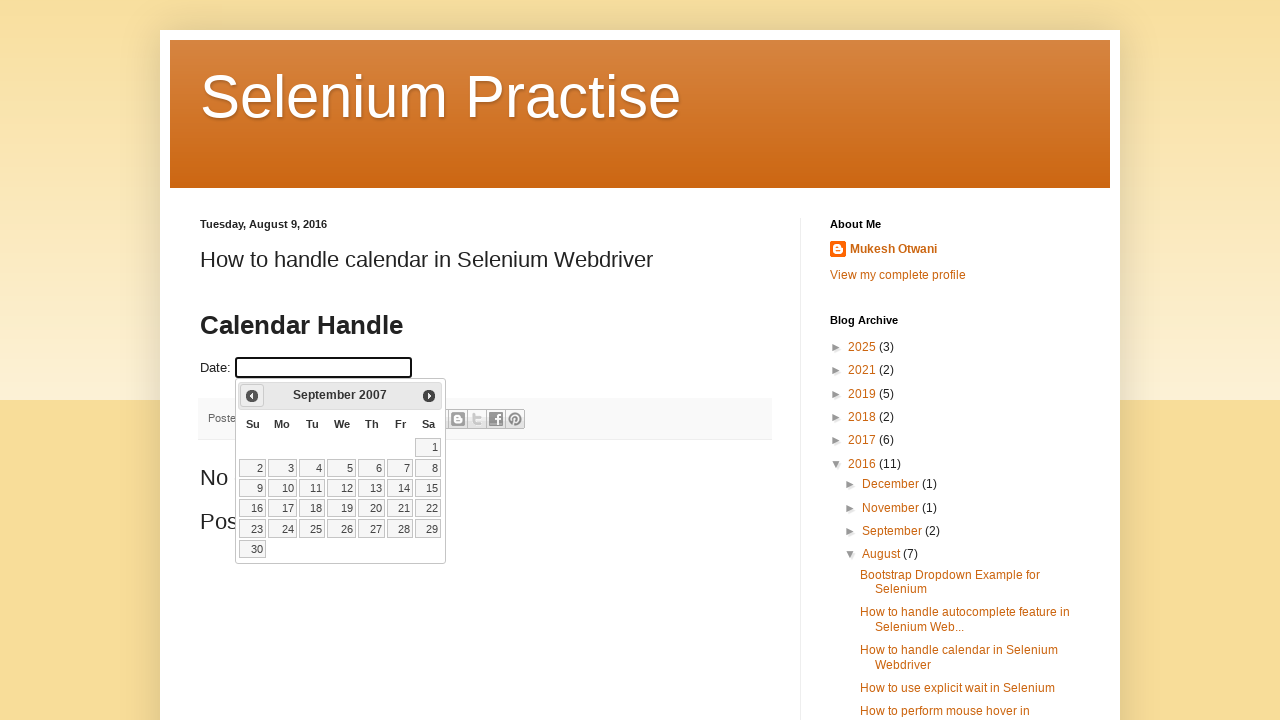

Clicked previous month button to navigate backwards (current: September 2007) at (252, 396) on xpath=//a[@title='Prev']
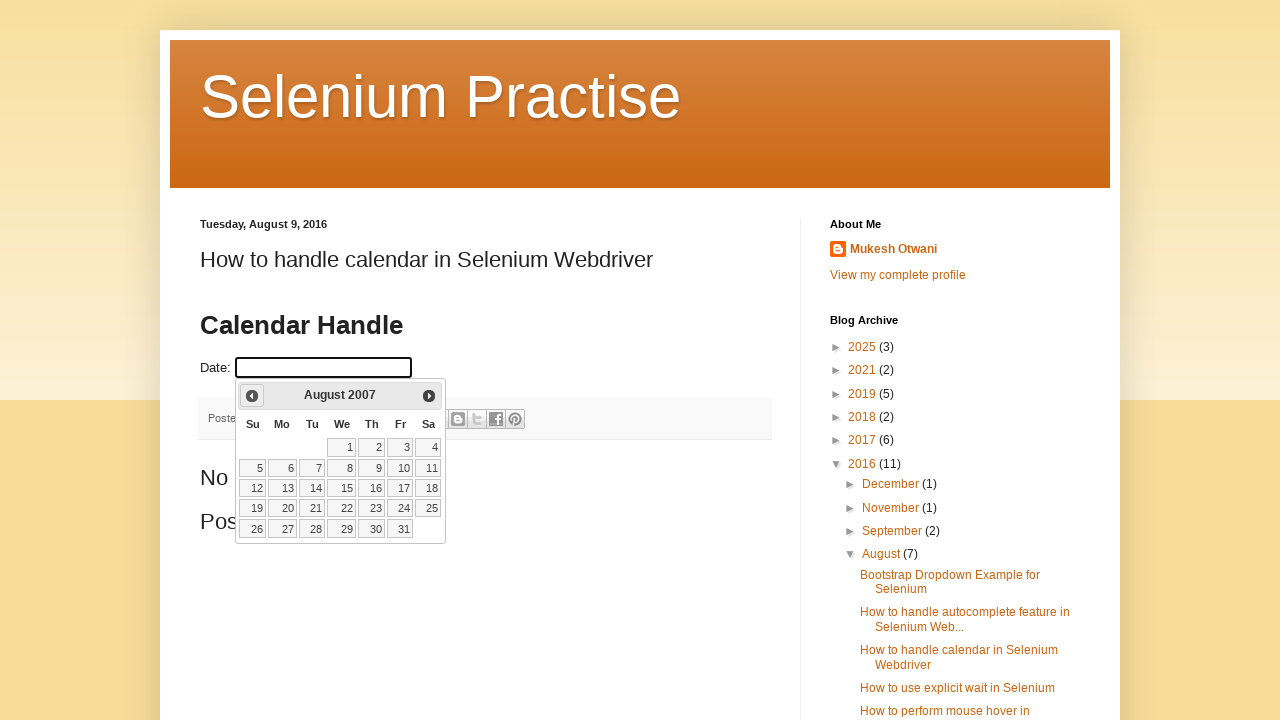

Retrieved updated month: August
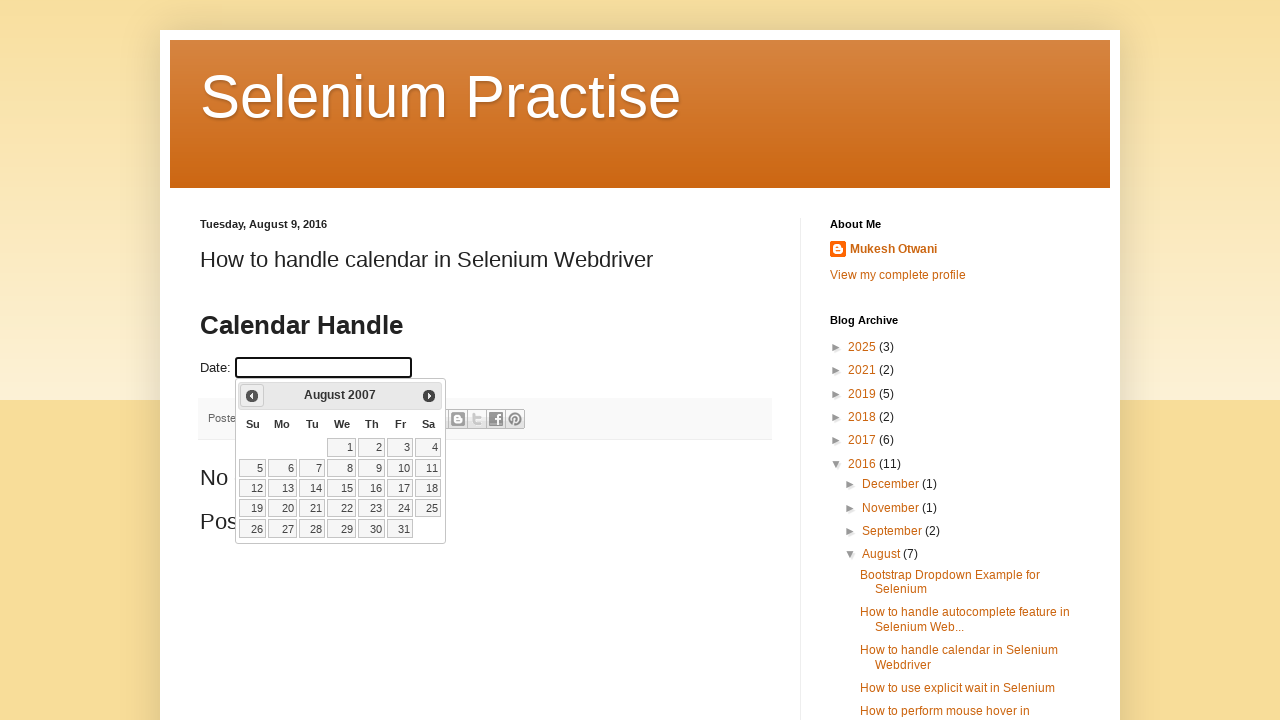

Retrieved updated year: 2007
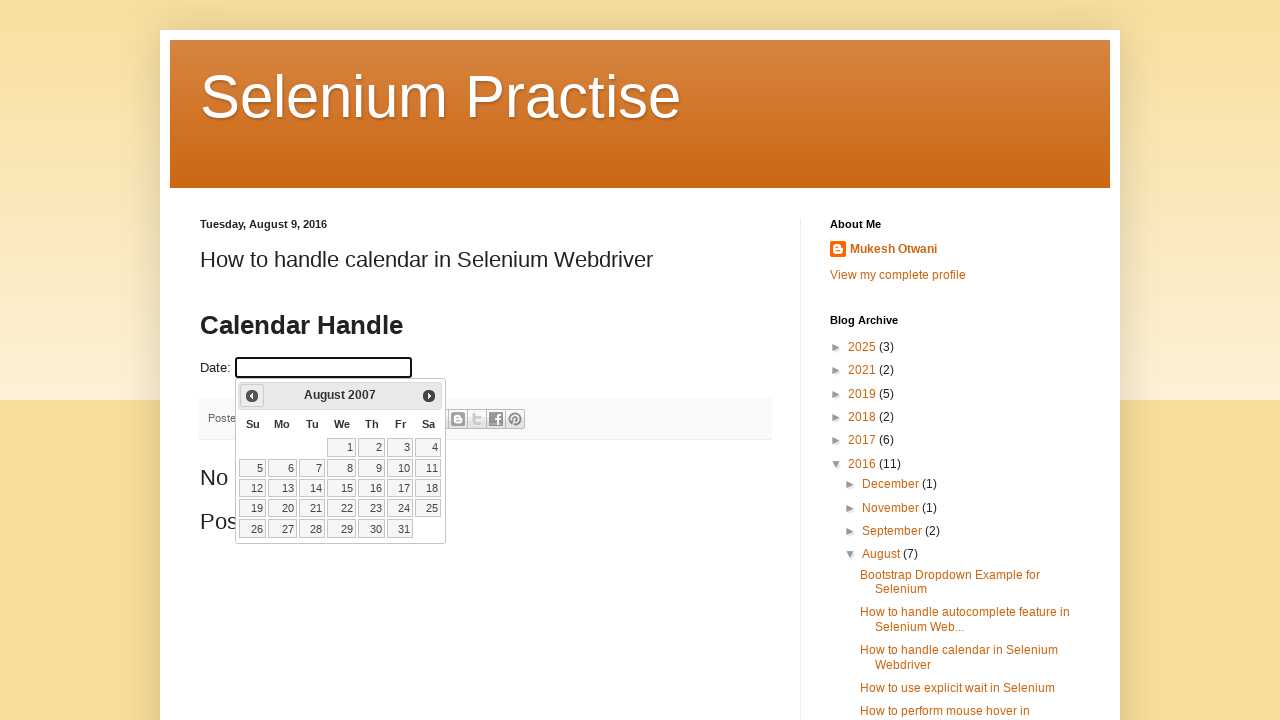

Clicked previous month button to navigate backwards (current: August 2007) at (252, 396) on xpath=//a[@title='Prev']
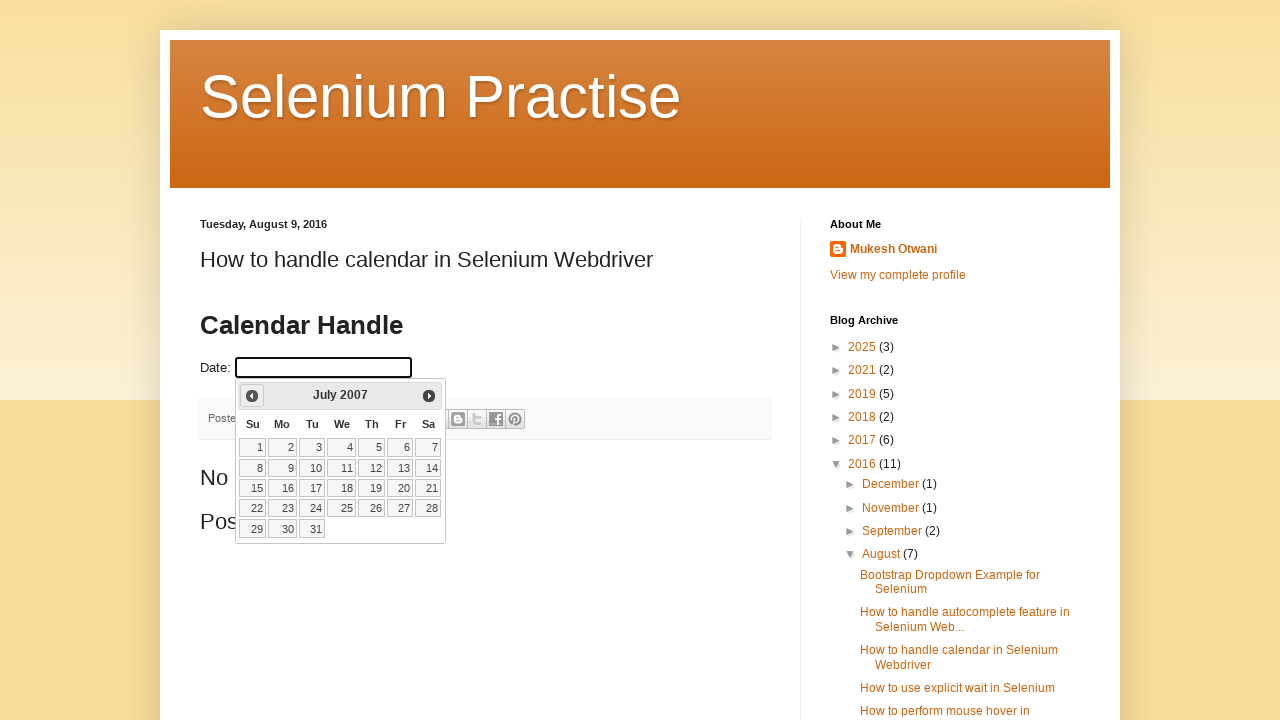

Retrieved updated month: July
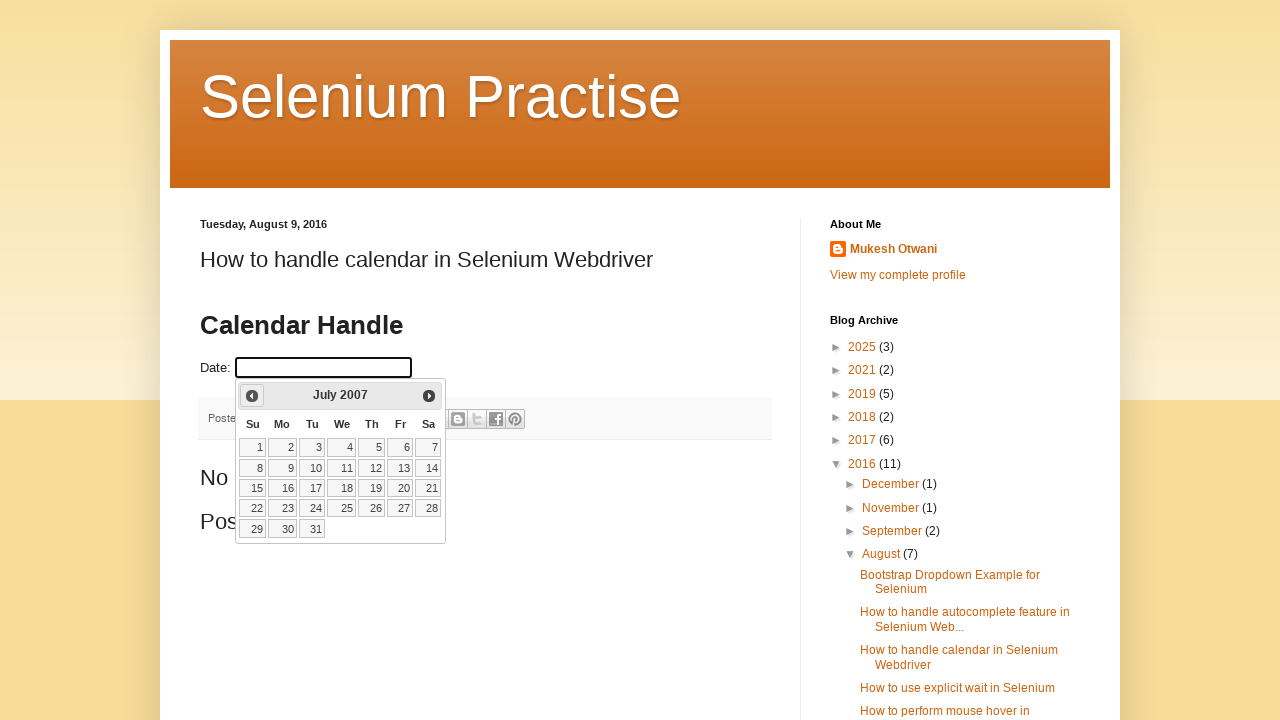

Retrieved updated year: 2007
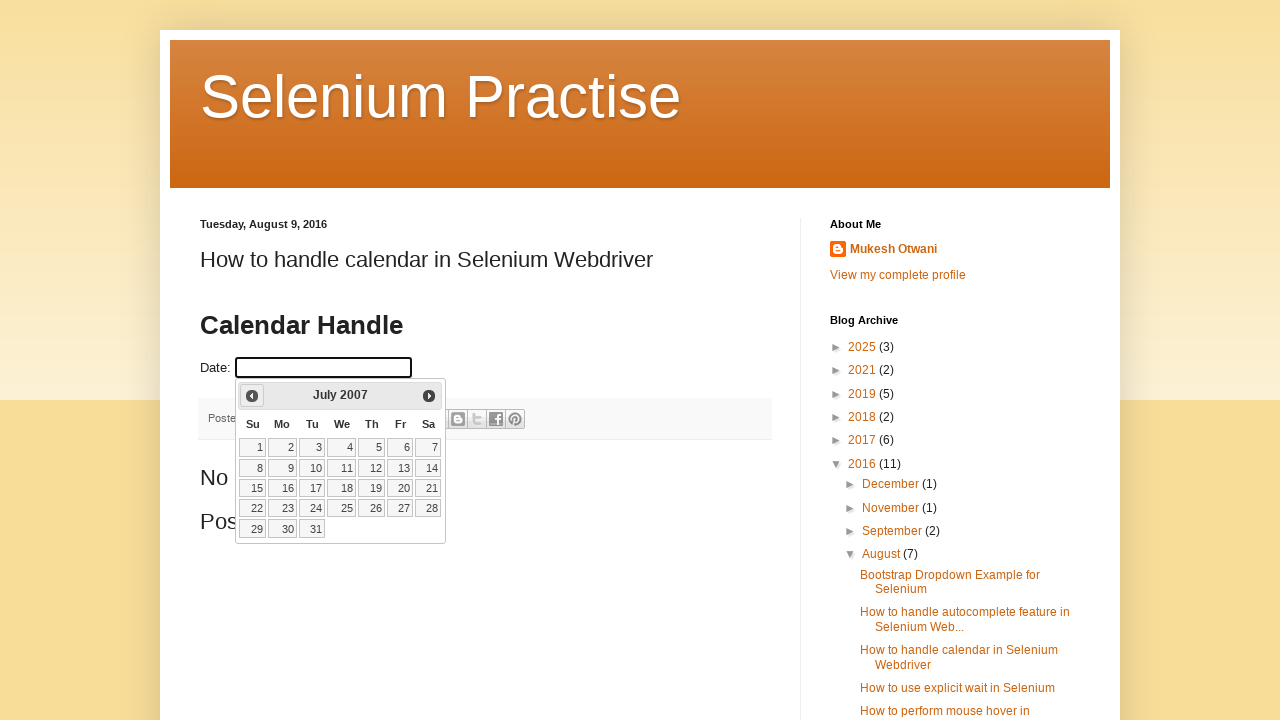

Clicked previous month button to navigate backwards (current: July 2007) at (252, 396) on xpath=//a[@title='Prev']
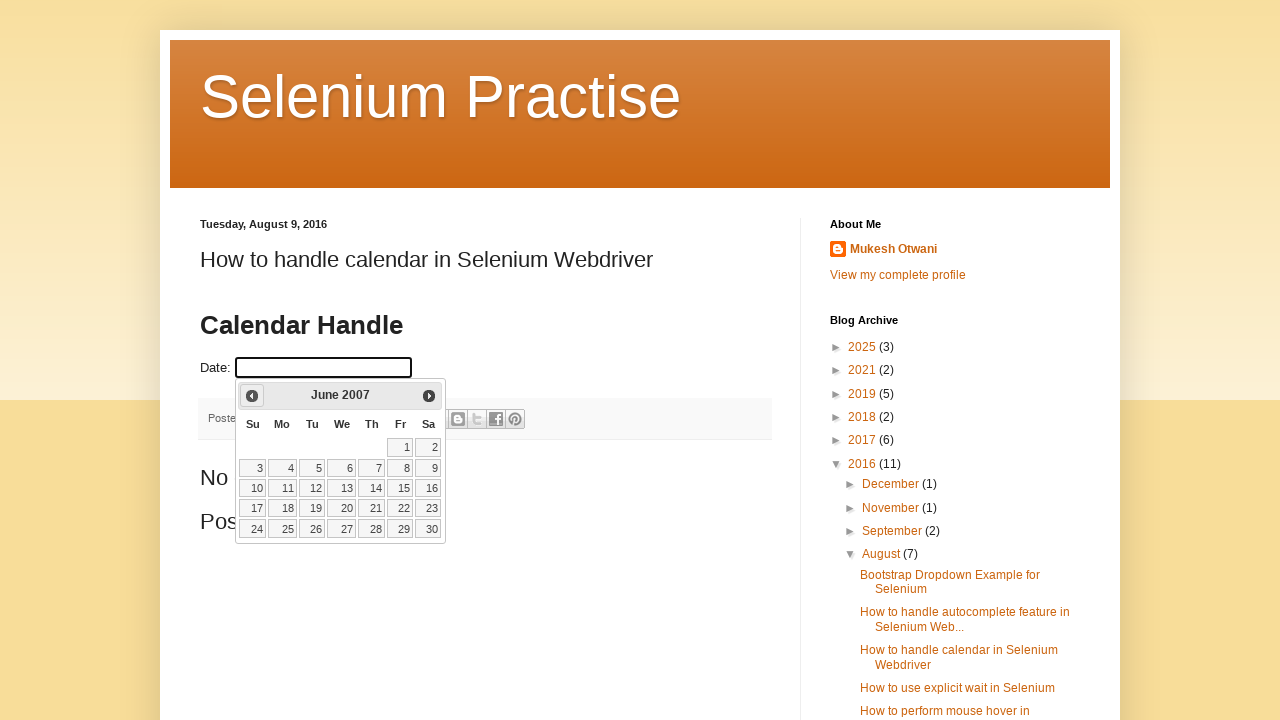

Retrieved updated month: June
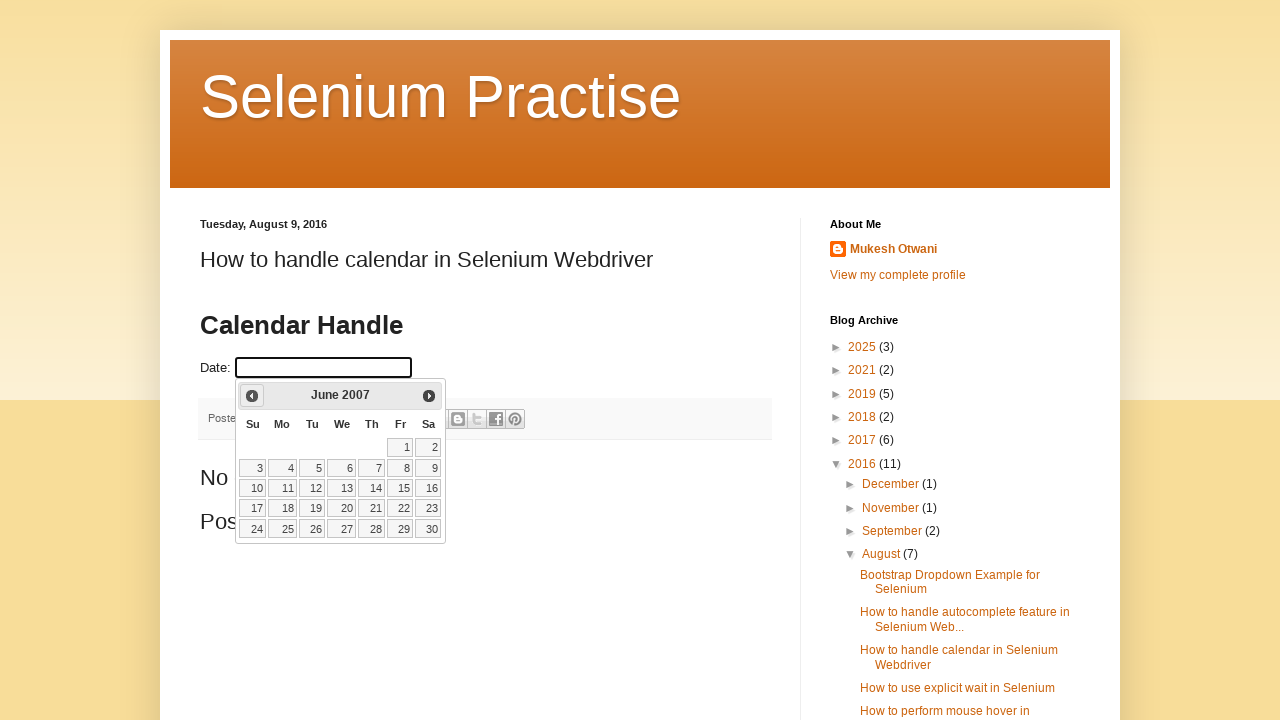

Retrieved updated year: 2007
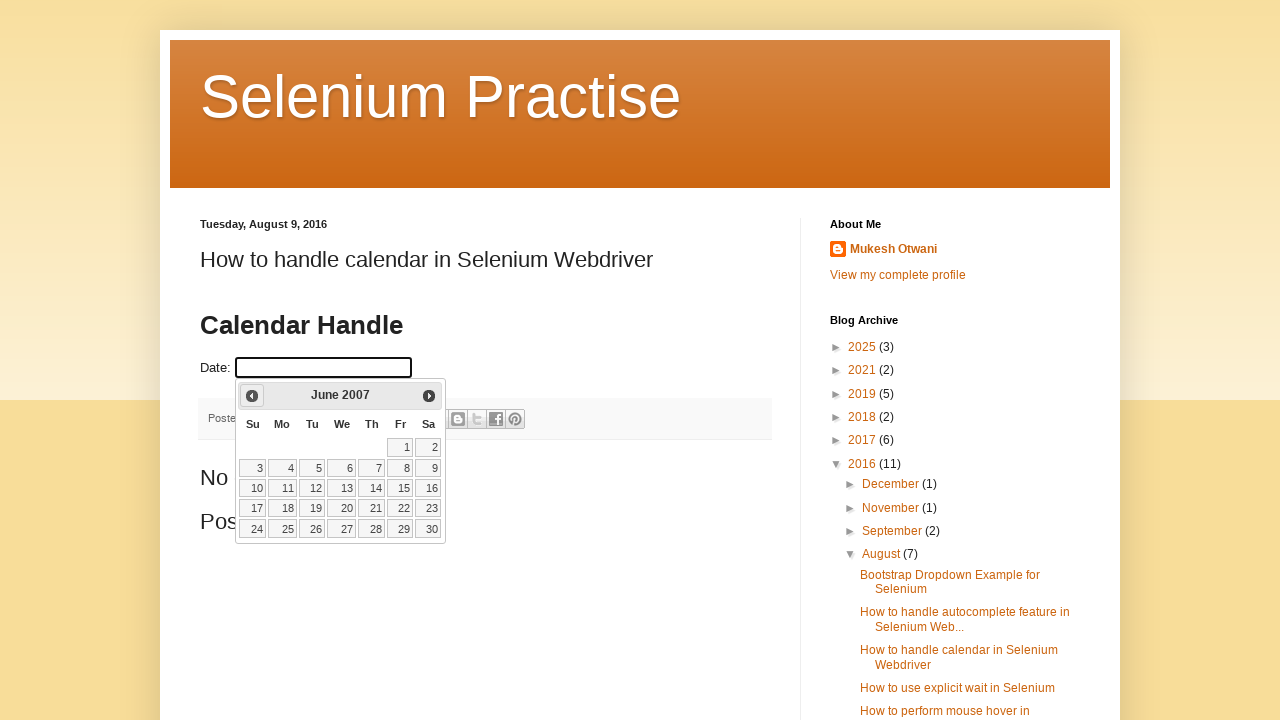

Clicked previous month button to navigate backwards (current: June 2007) at (252, 396) on xpath=//a[@title='Prev']
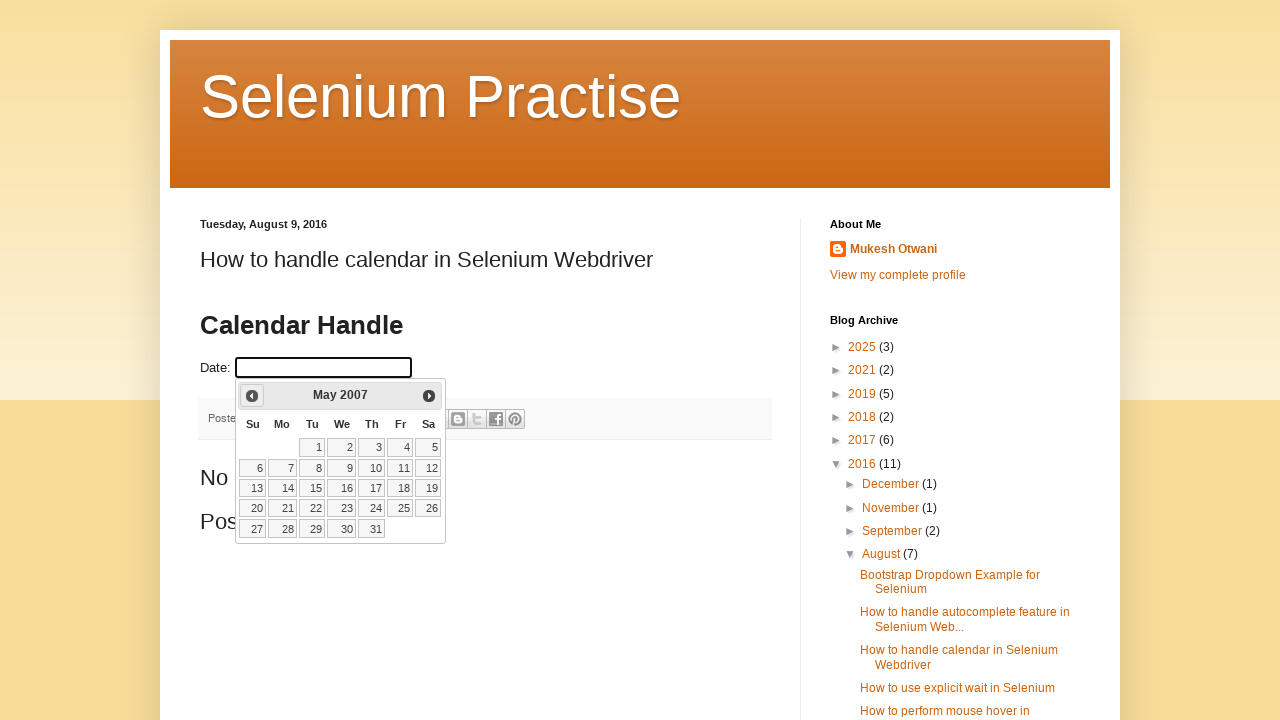

Retrieved updated month: May
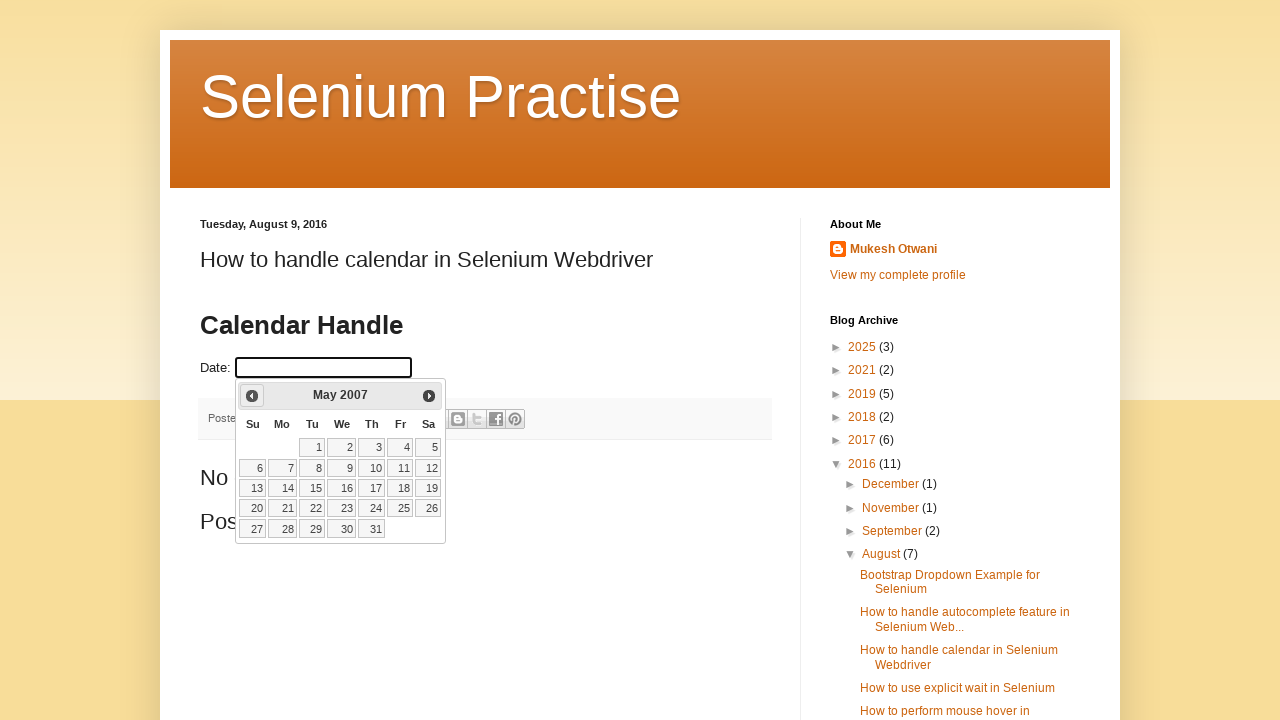

Retrieved updated year: 2007
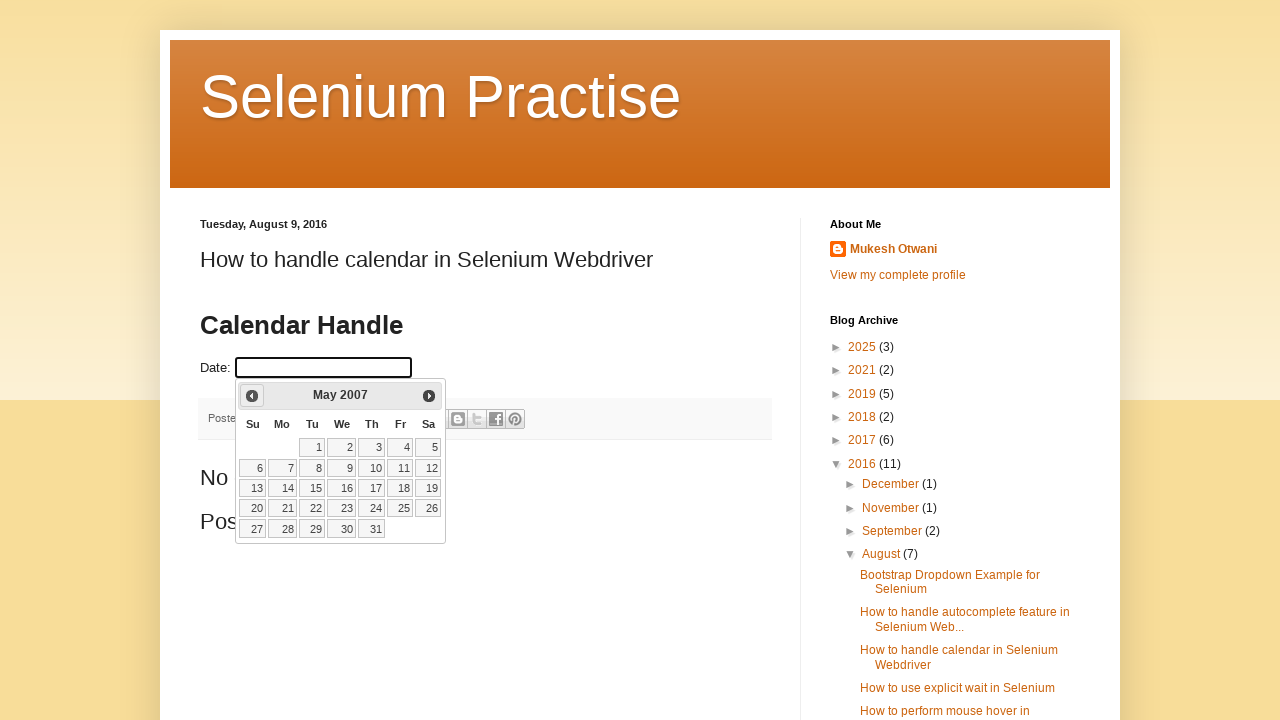

Clicked previous month button to navigate backwards (current: May 2007) at (252, 396) on xpath=//a[@title='Prev']
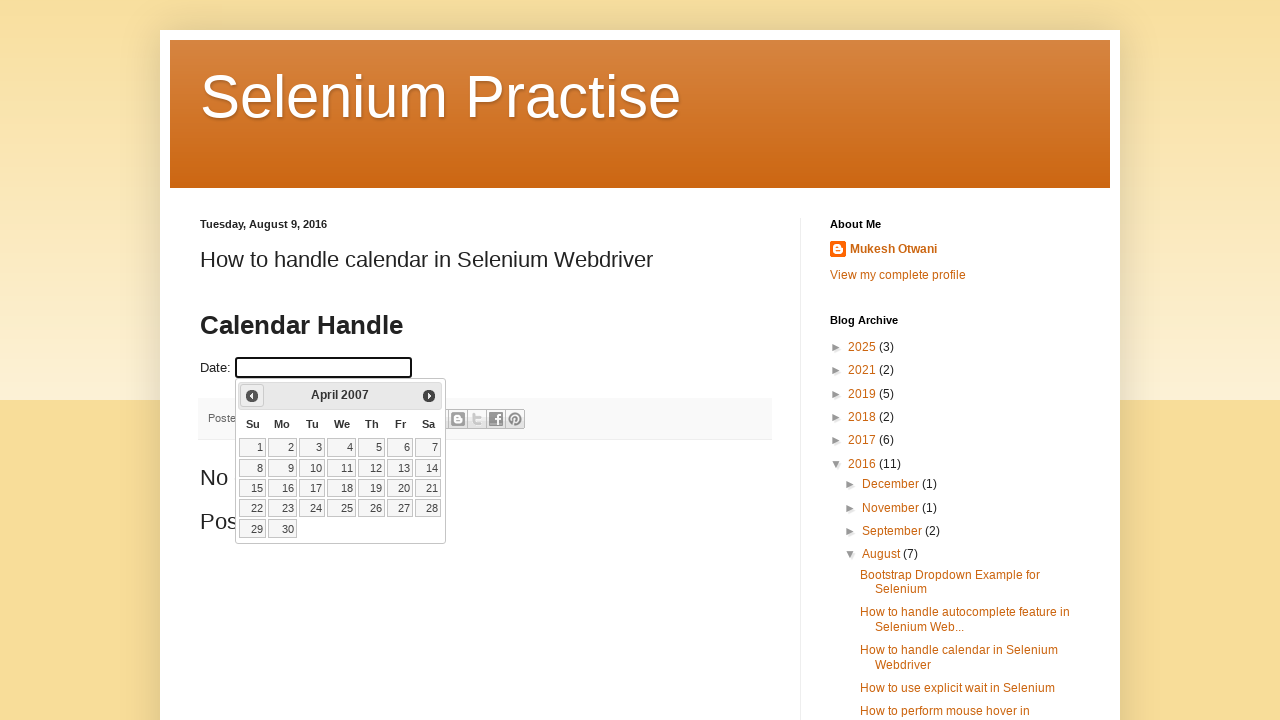

Retrieved updated month: April
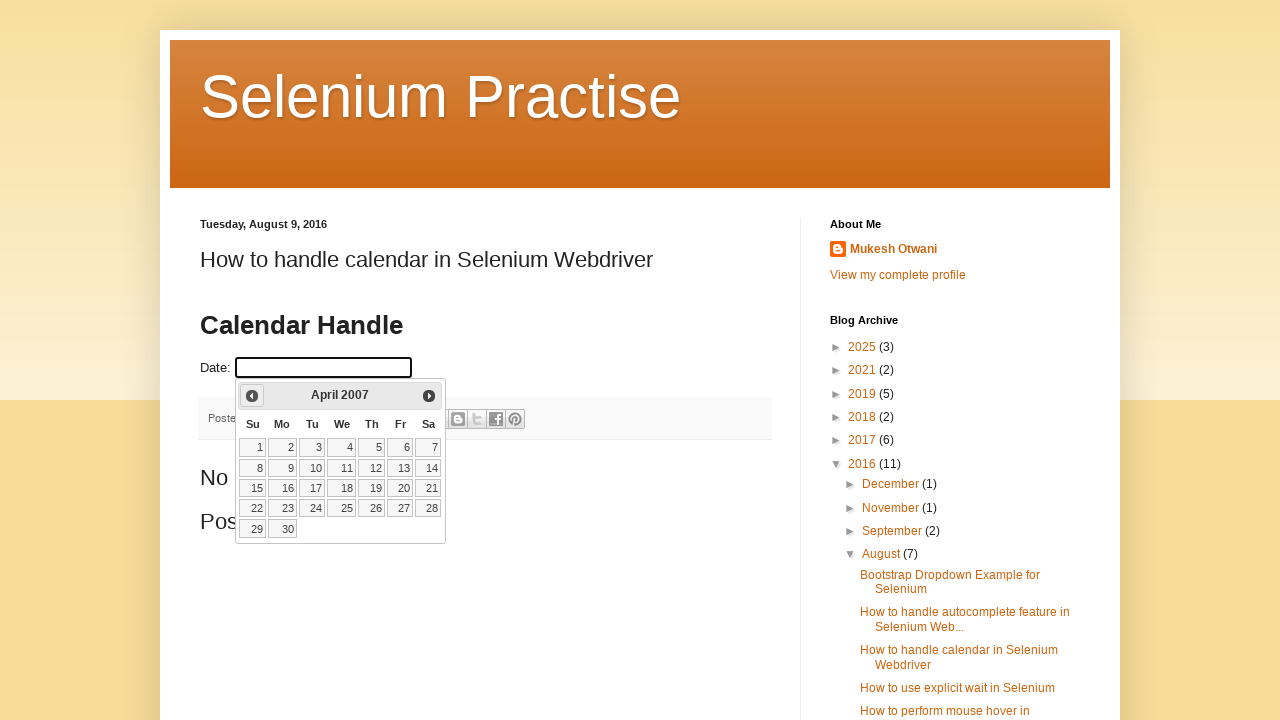

Retrieved updated year: 2007
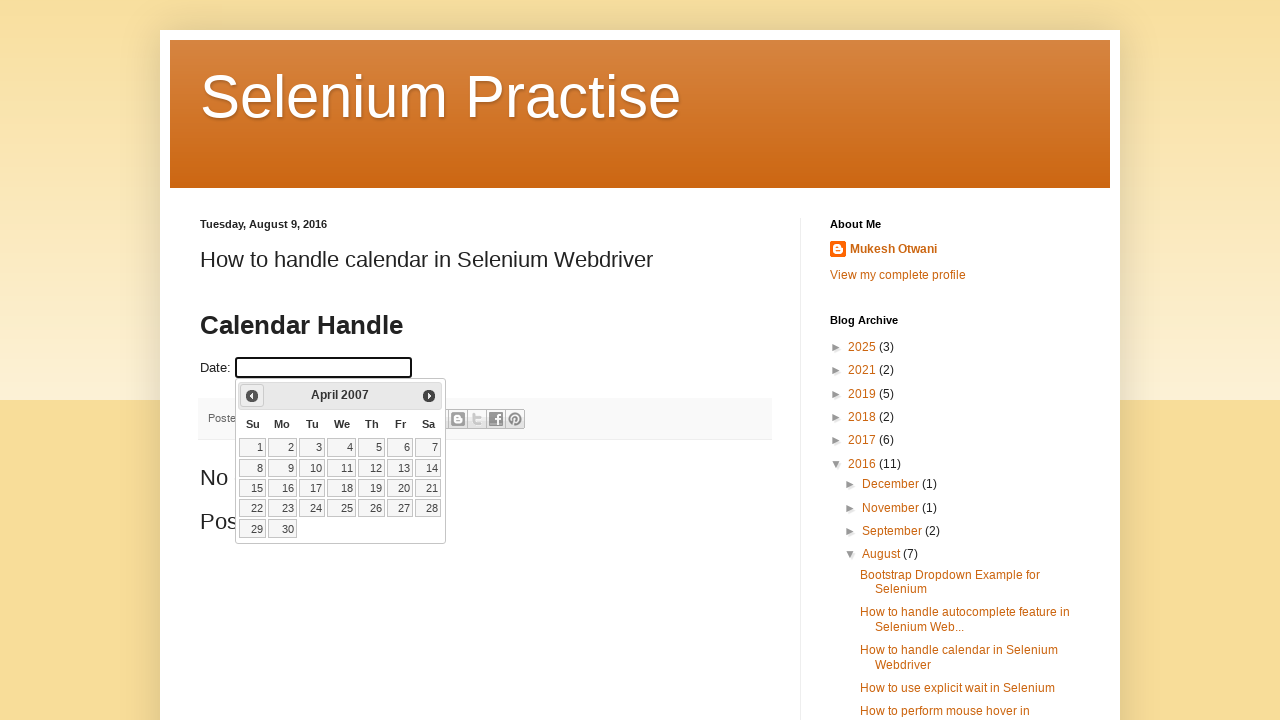

Clicked previous month button to navigate backwards (current: April 2007) at (252, 396) on xpath=//a[@title='Prev']
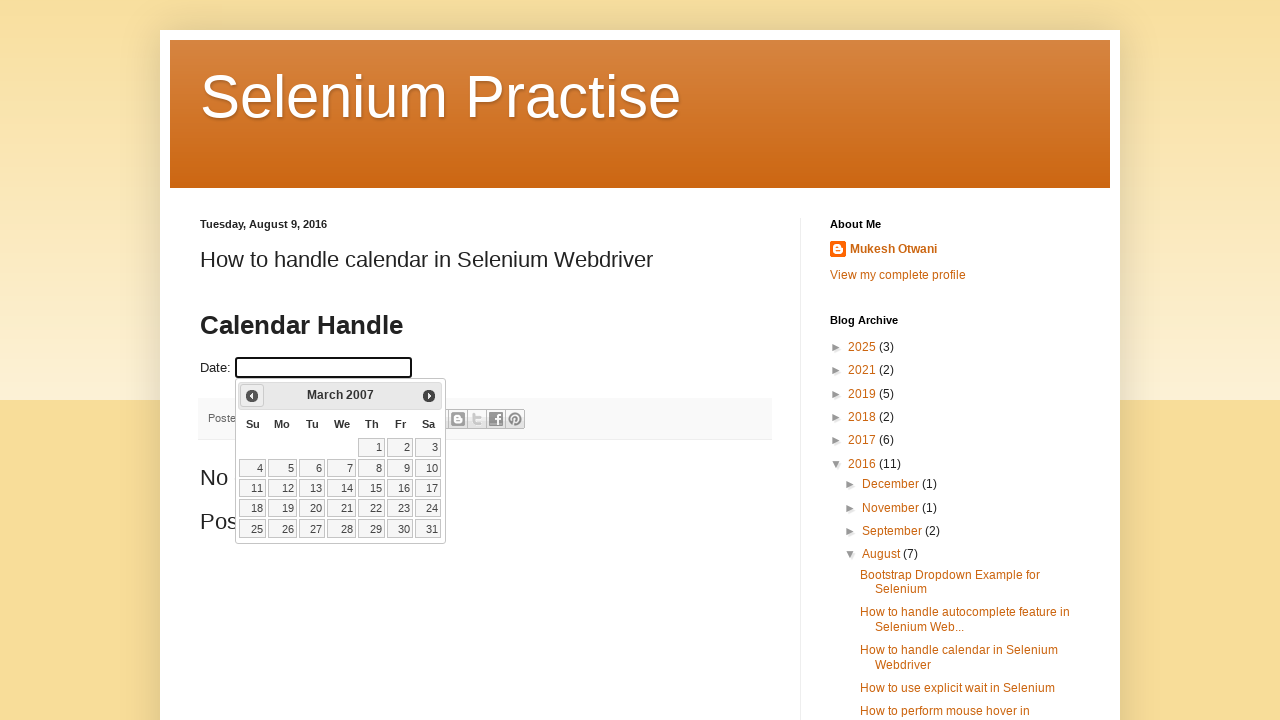

Retrieved updated month: March
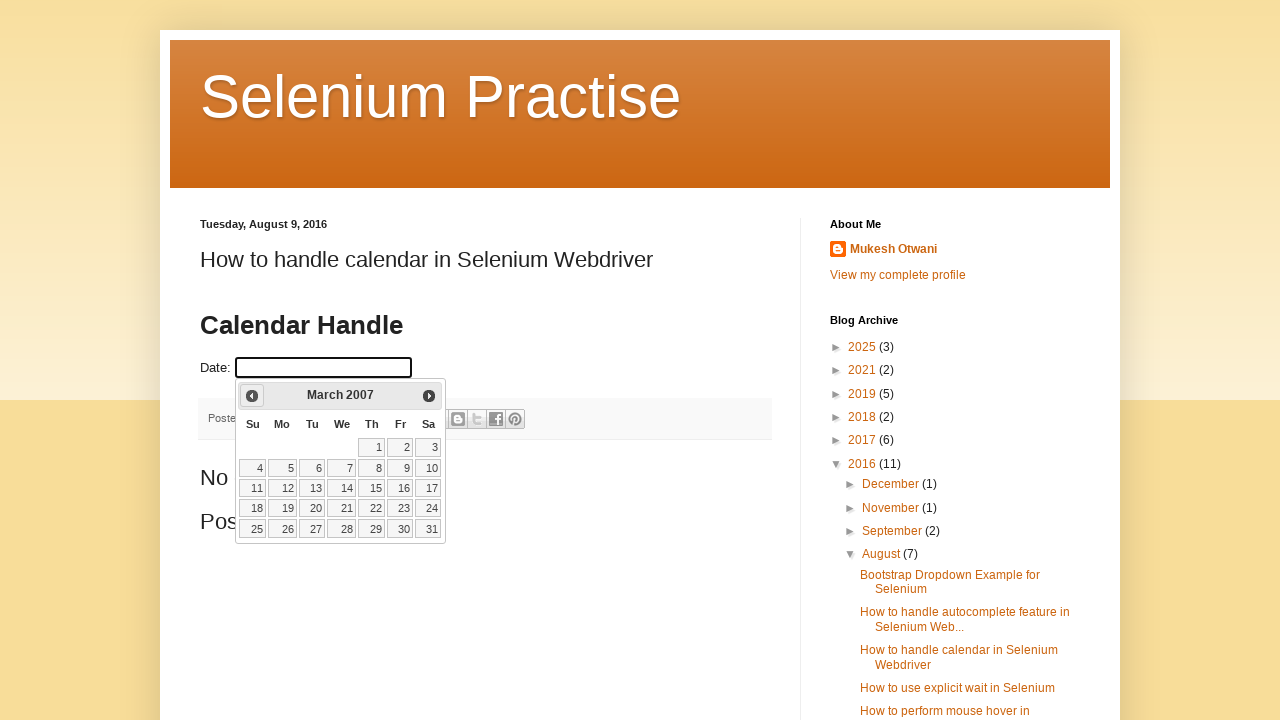

Retrieved updated year: 2007
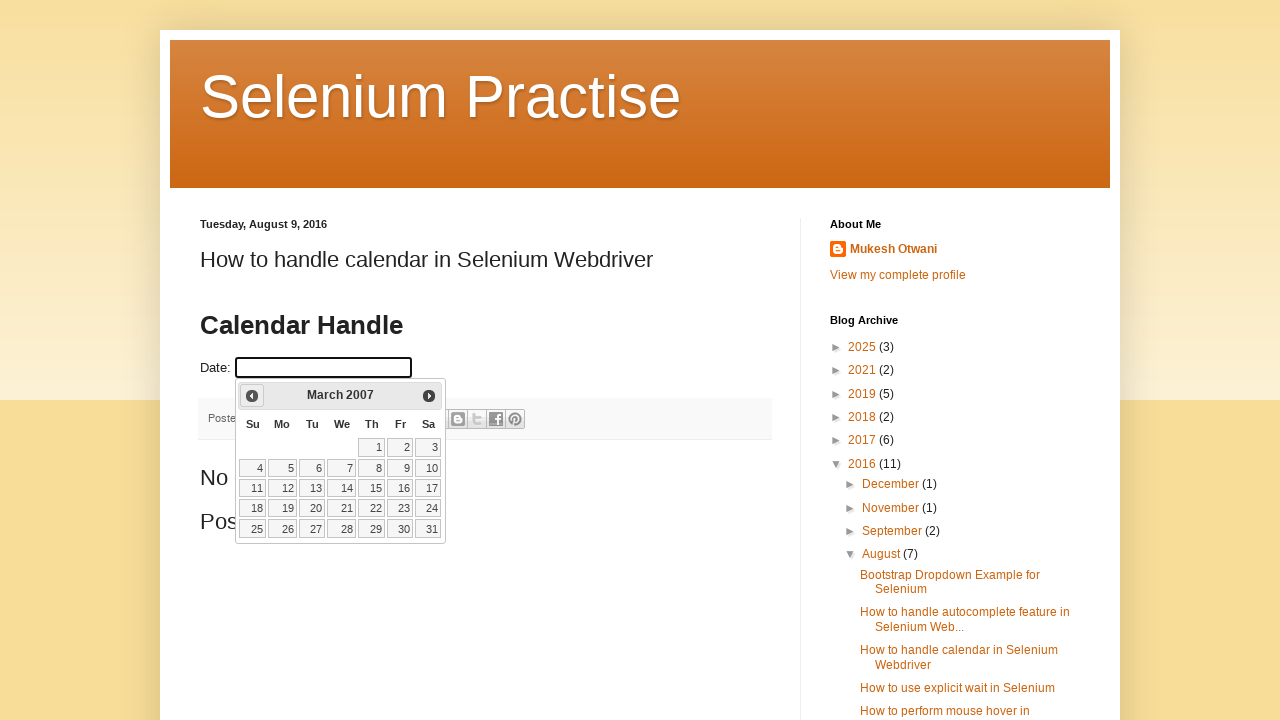

Clicked previous month button to navigate backwards (current: March 2007) at (252, 396) on xpath=//a[@title='Prev']
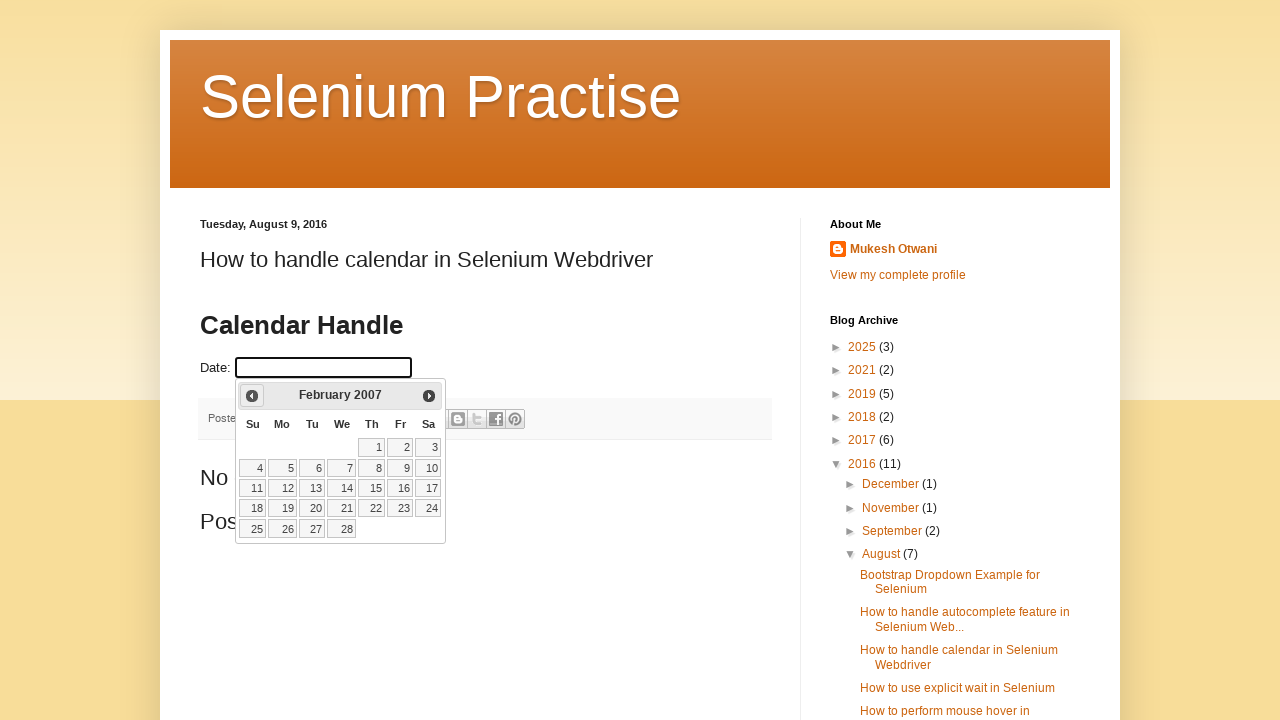

Retrieved updated month: February
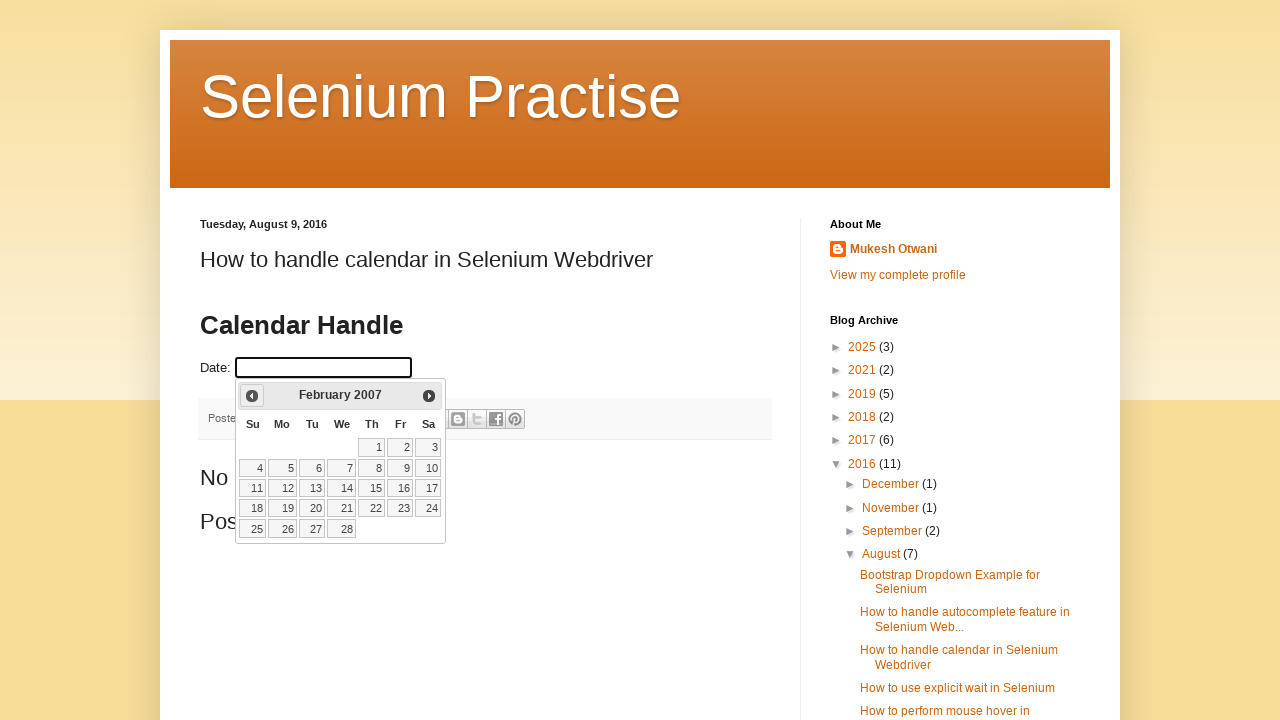

Retrieved updated year: 2007
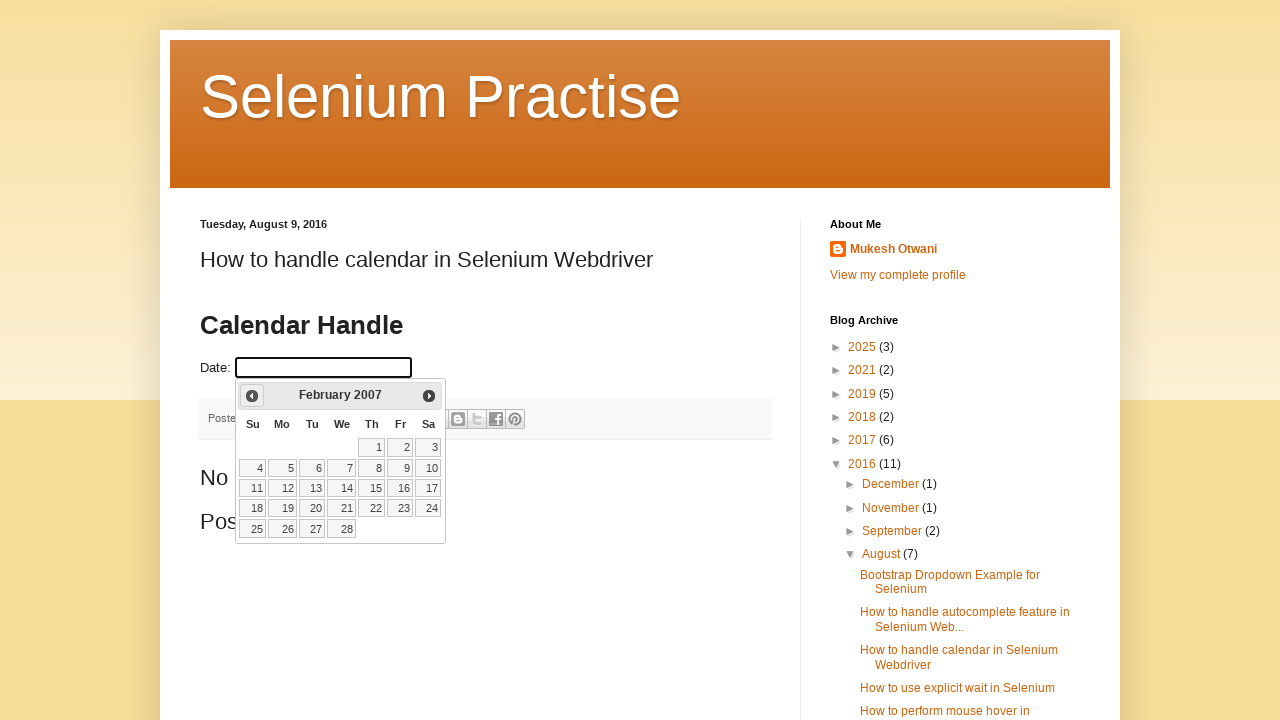

Clicked previous month button to navigate backwards (current: February 2007) at (252, 396) on xpath=//a[@title='Prev']
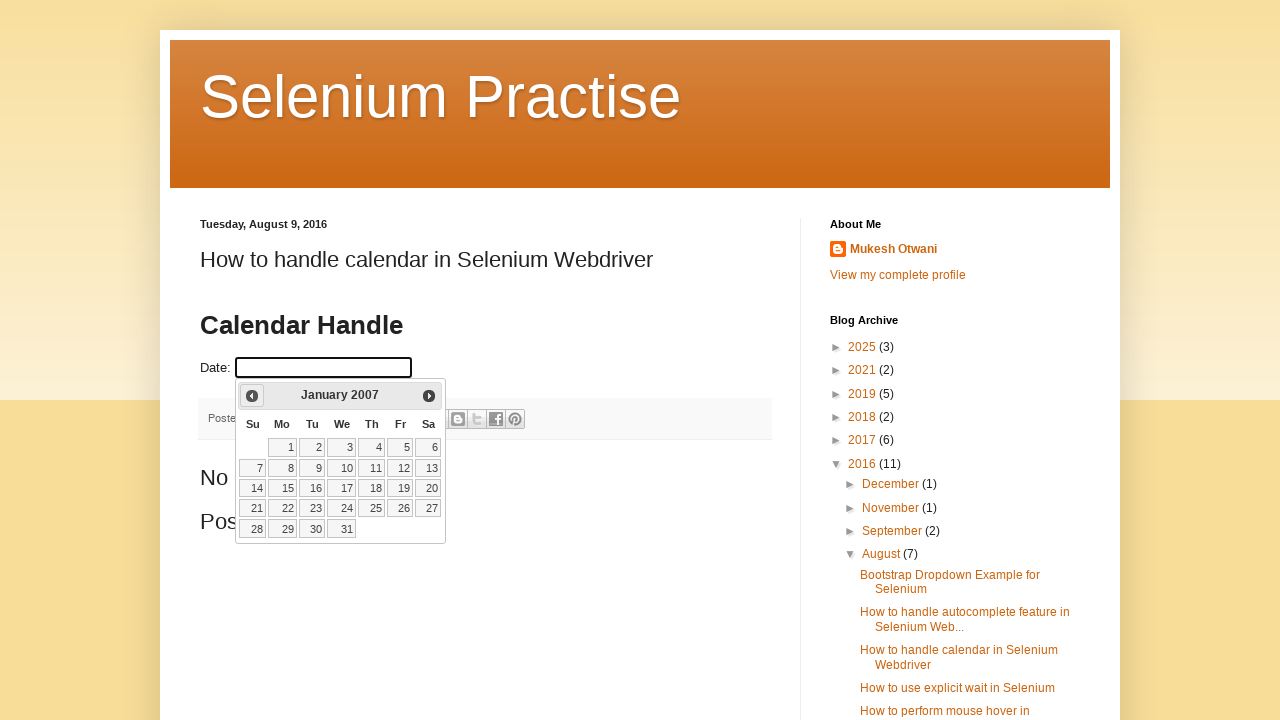

Retrieved updated month: January
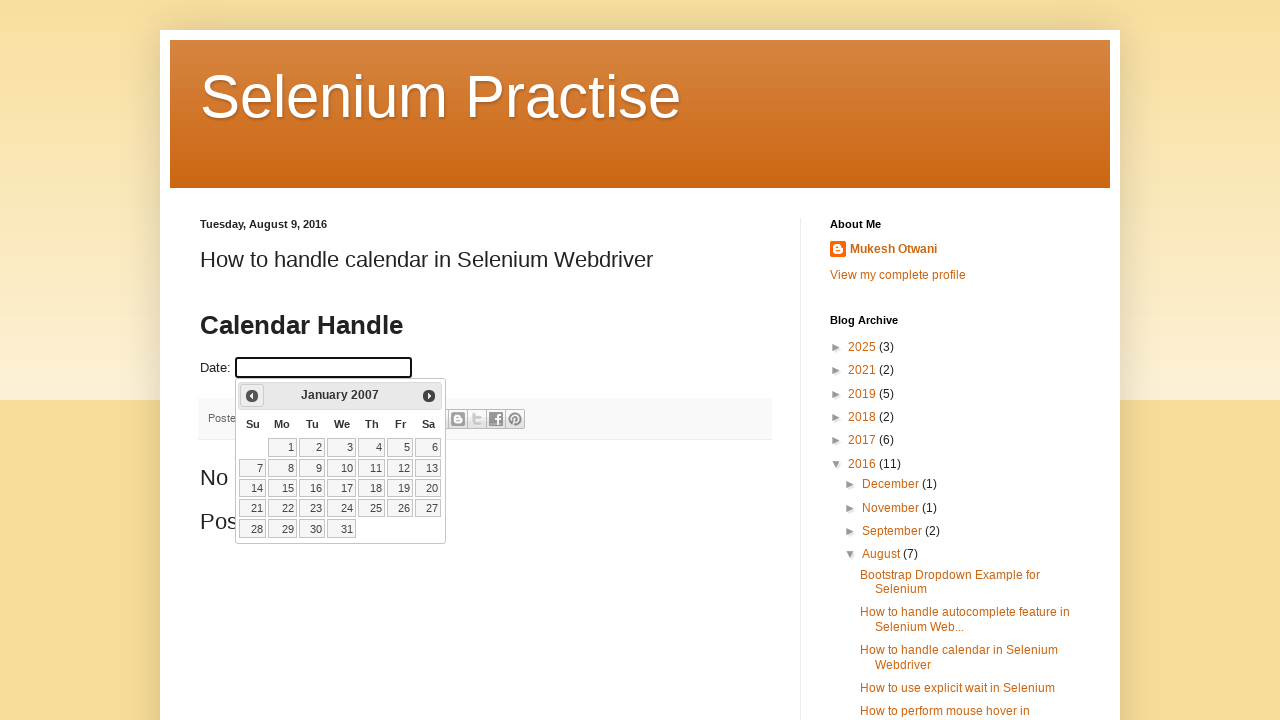

Retrieved updated year: 2007
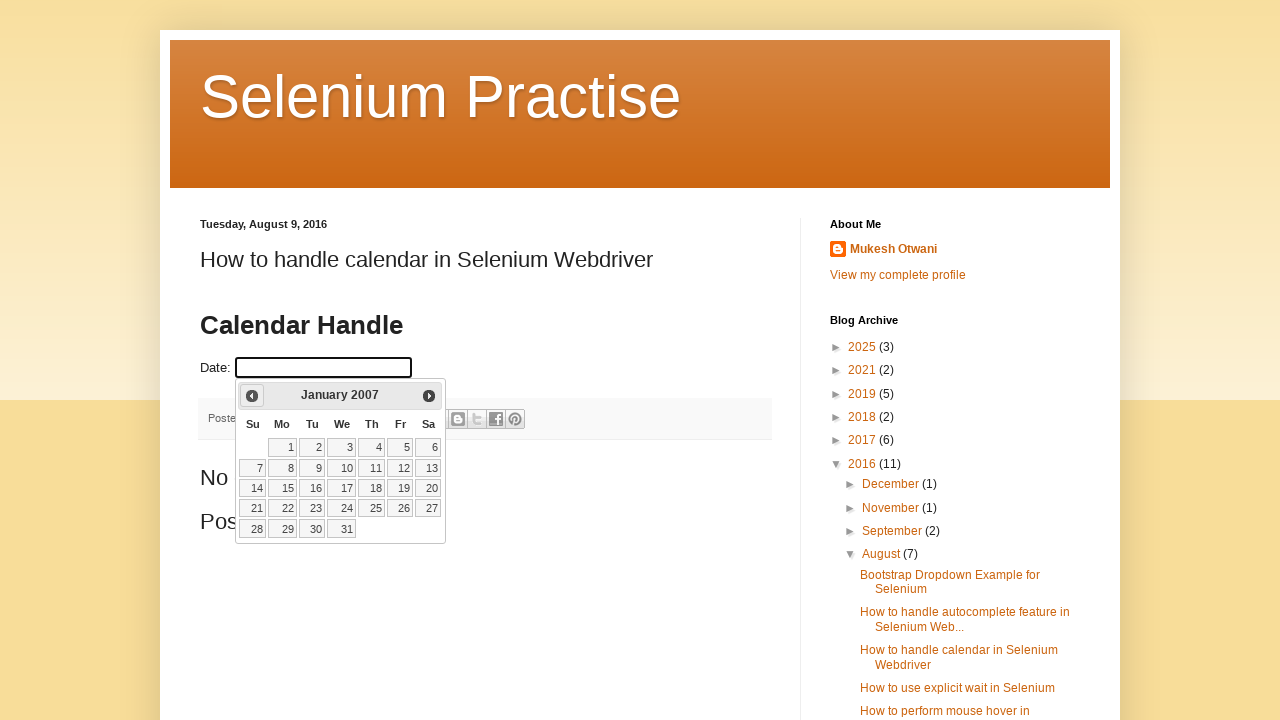

Clicked previous month button to navigate backwards (current: January 2007) at (252, 396) on xpath=//a[@title='Prev']
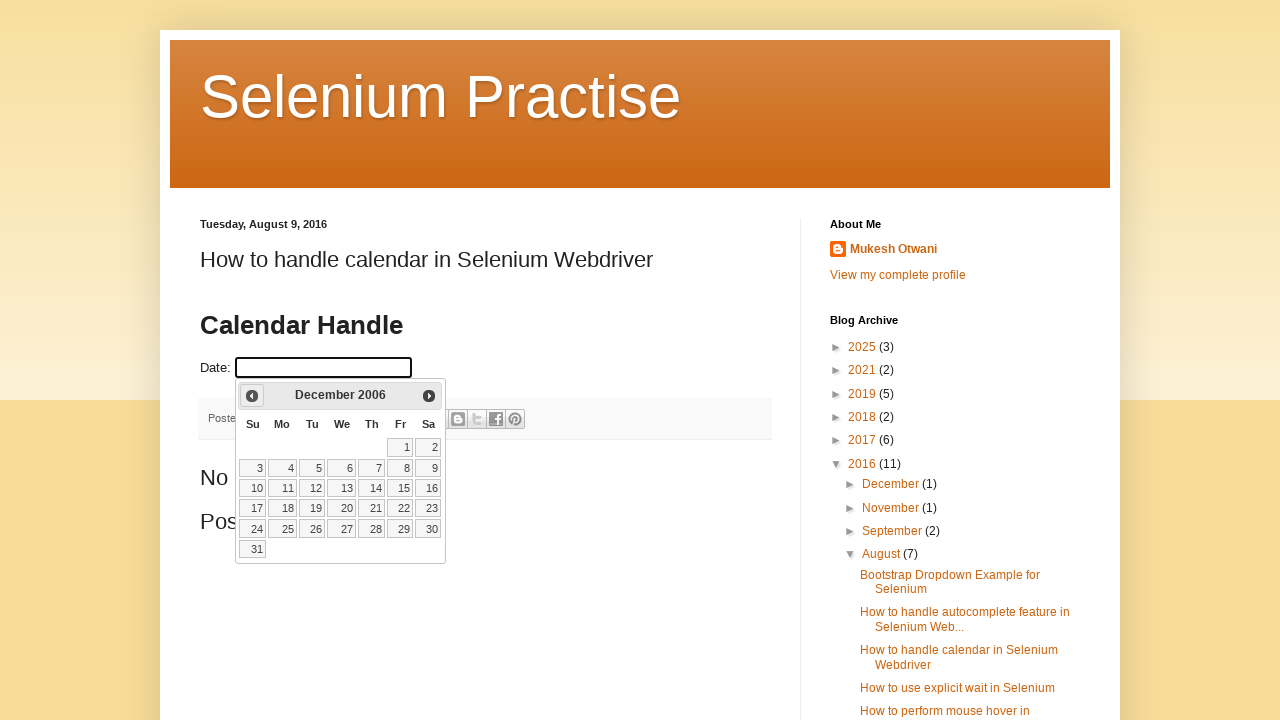

Retrieved updated month: December
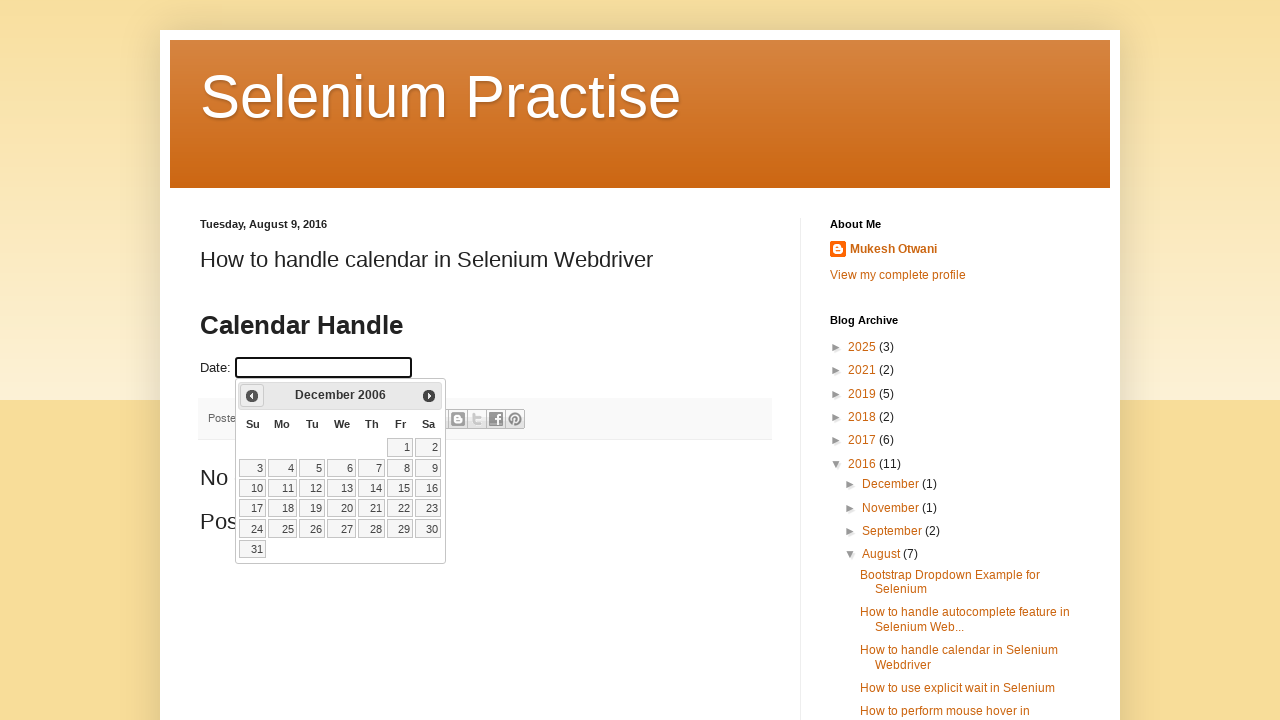

Retrieved updated year: 2006
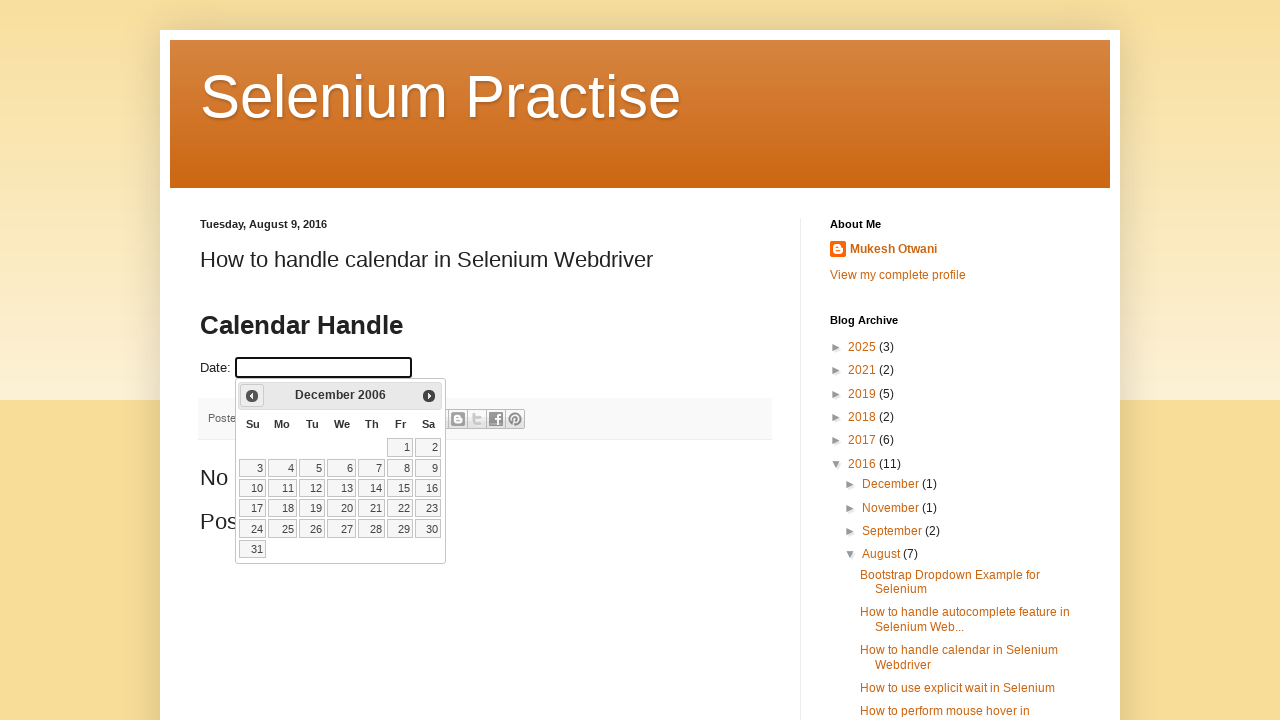

Clicked previous month button to navigate backwards (current: December 2006) at (252, 396) on xpath=//a[@title='Prev']
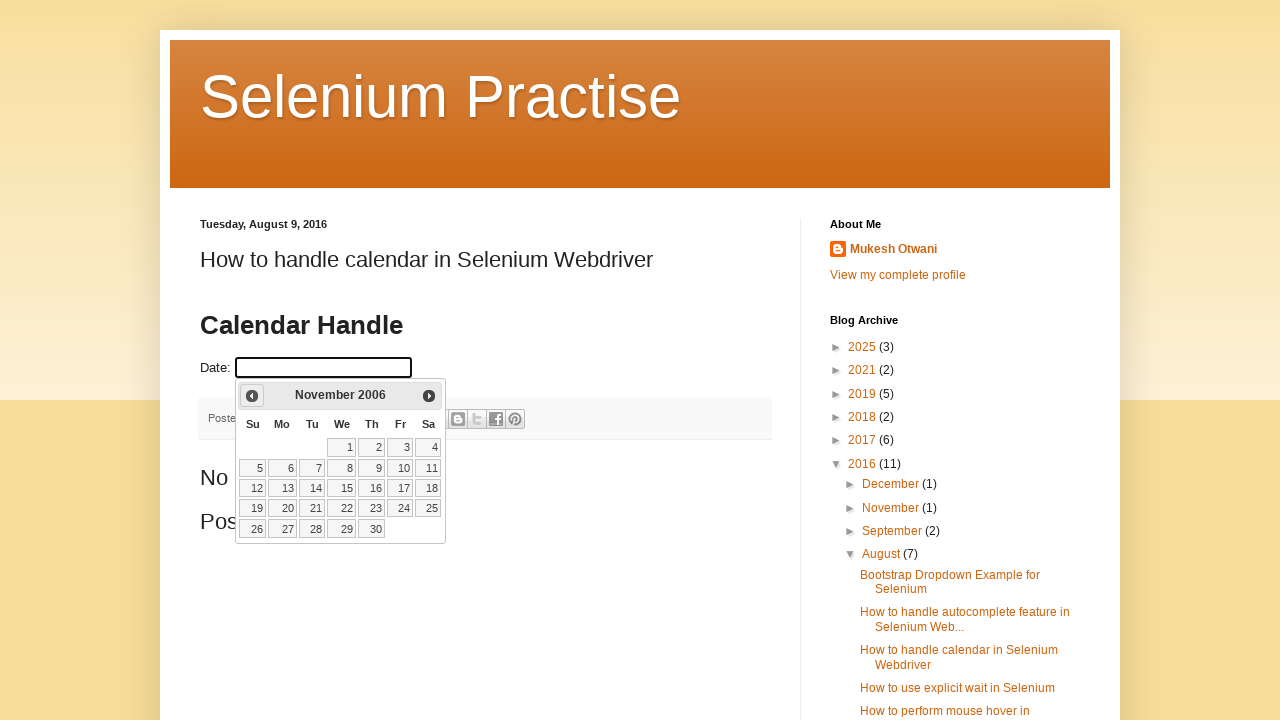

Retrieved updated month: November
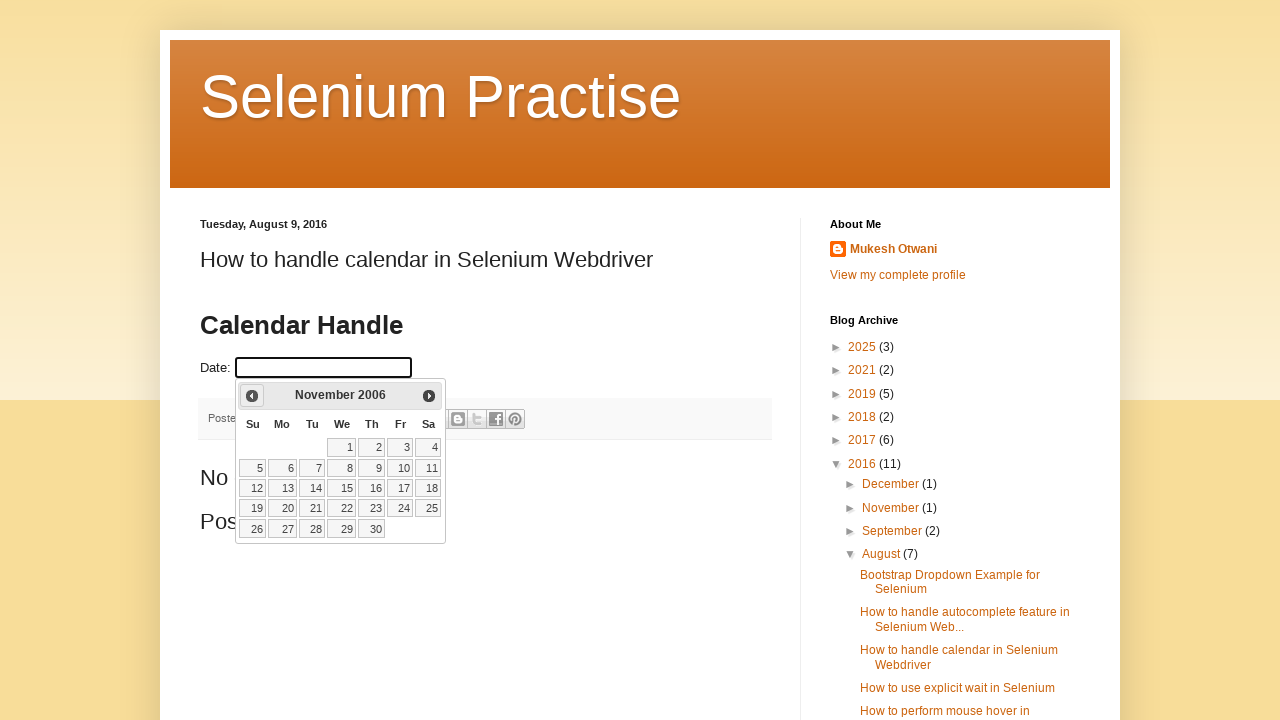

Retrieved updated year: 2006
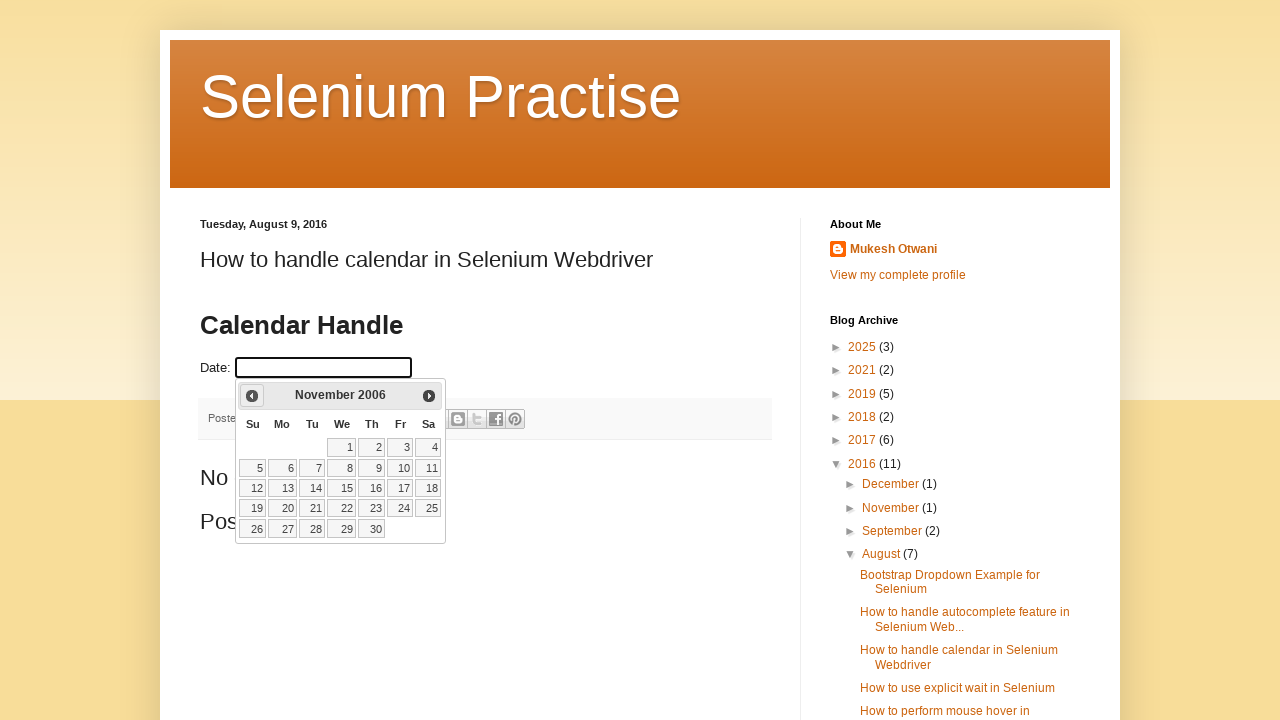

Clicked previous month button to navigate backwards (current: November 2006) at (252, 396) on xpath=//a[@title='Prev']
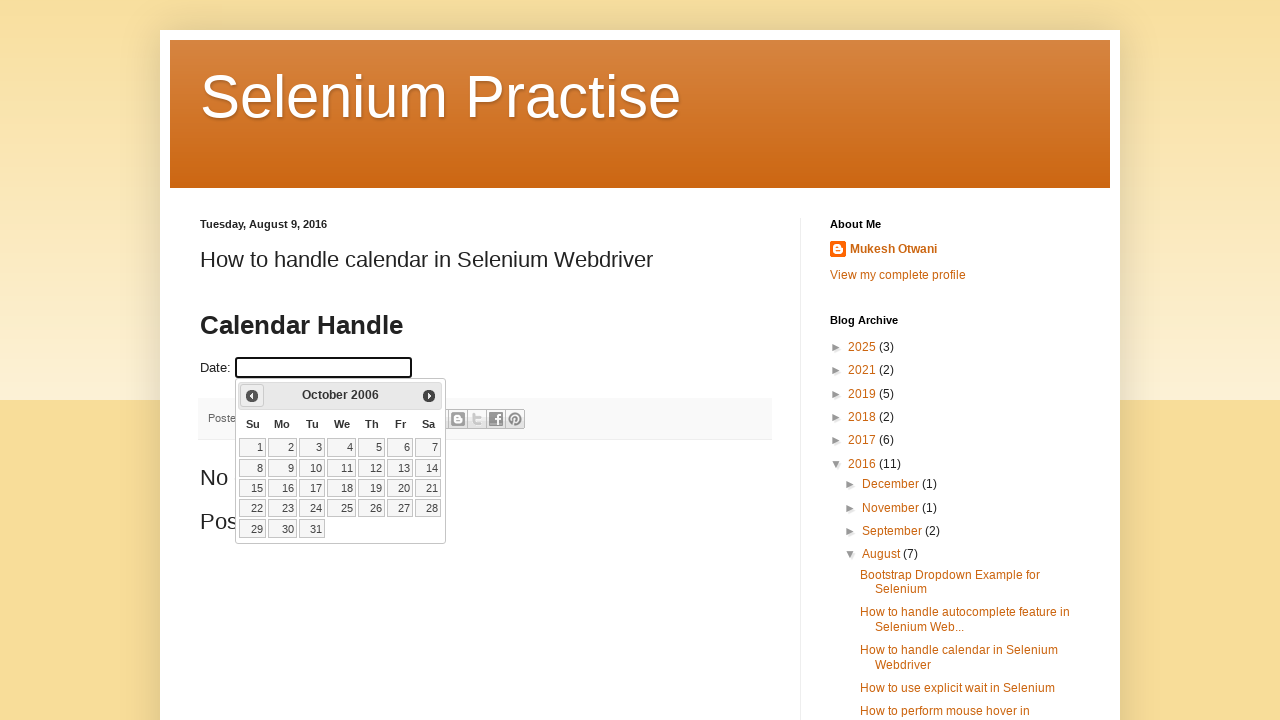

Retrieved updated month: October
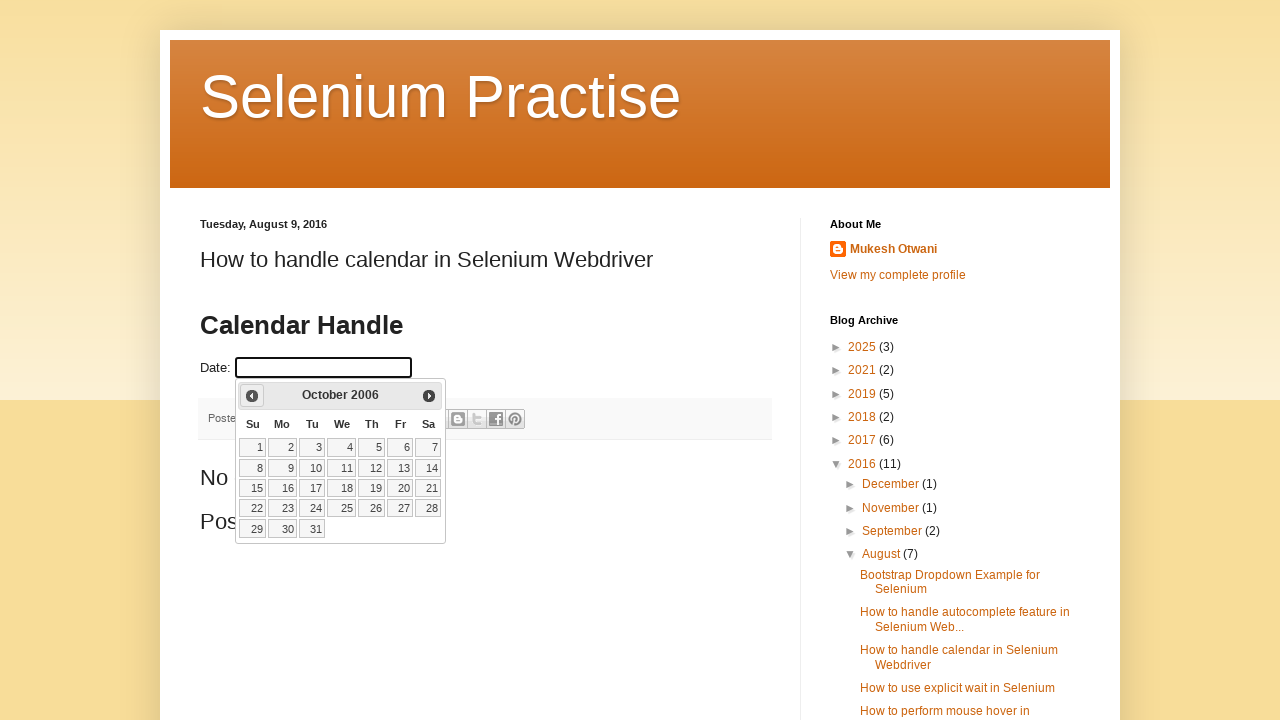

Retrieved updated year: 2006
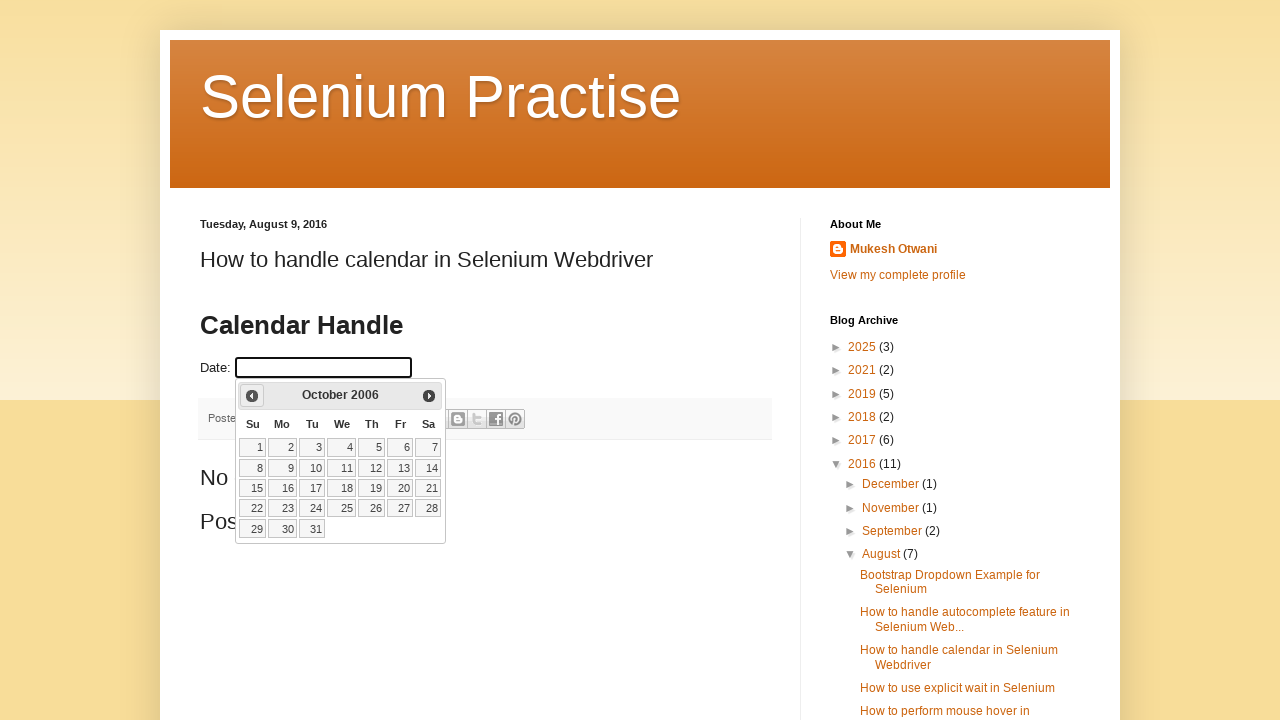

Clicked previous month button to navigate backwards (current: October 2006) at (252, 396) on xpath=//a[@title='Prev']
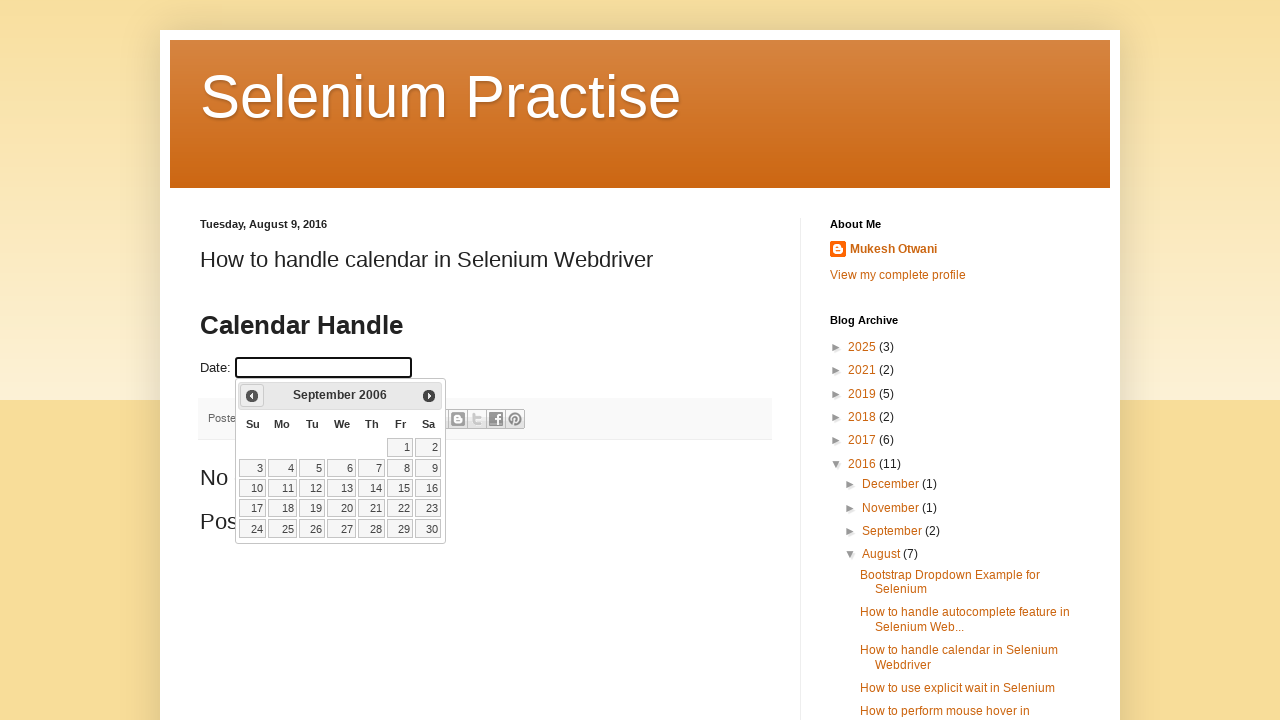

Retrieved updated month: September
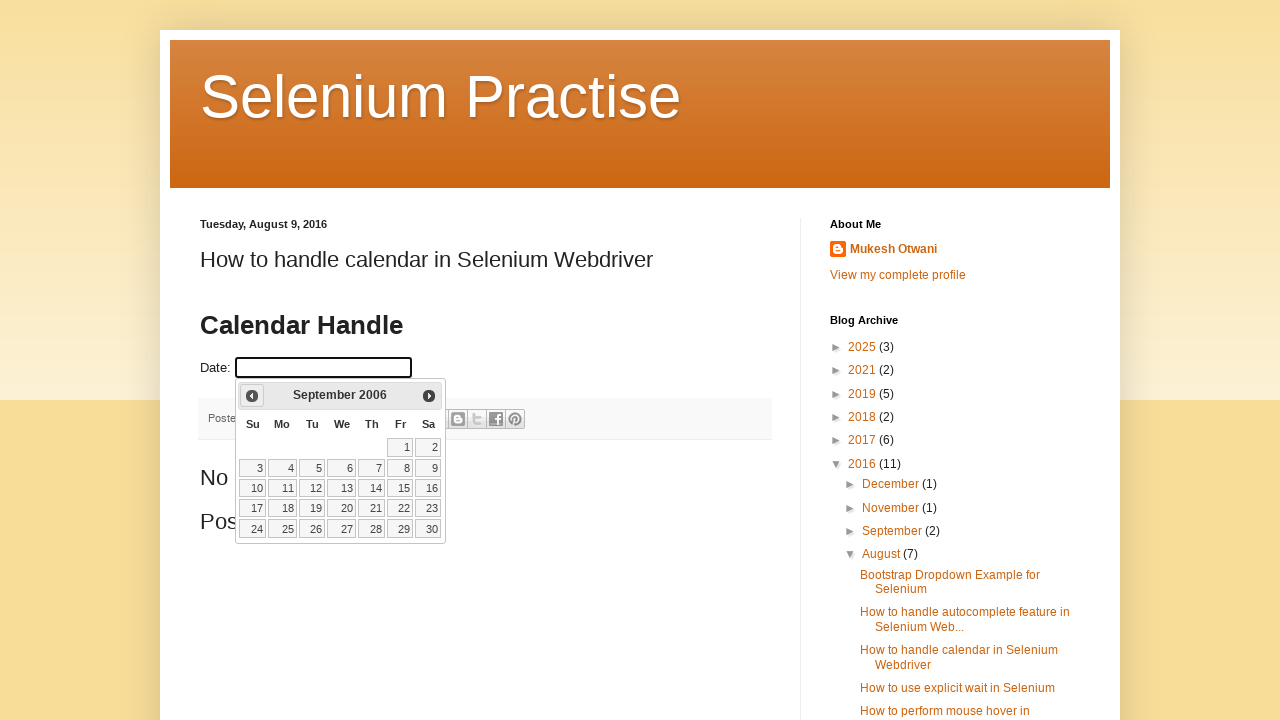

Retrieved updated year: 2006
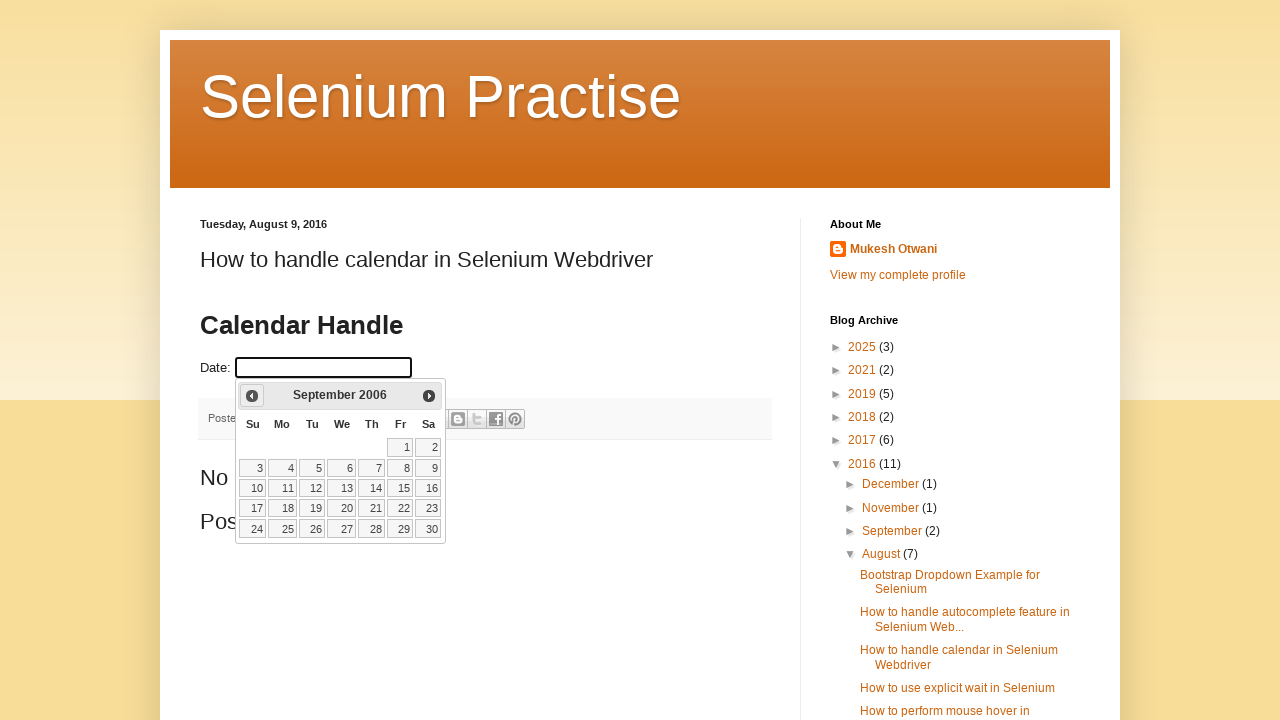

Clicked previous month button to navigate backwards (current: September 2006) at (252, 396) on xpath=//a[@title='Prev']
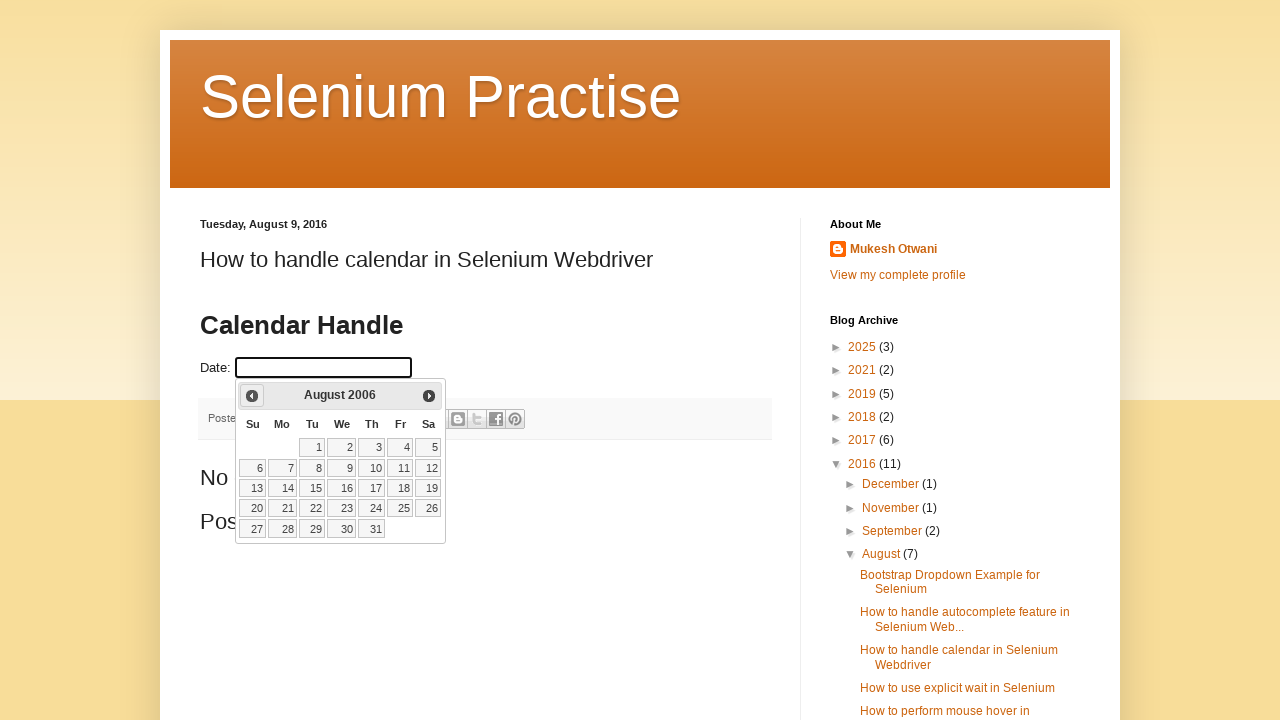

Retrieved updated month: August
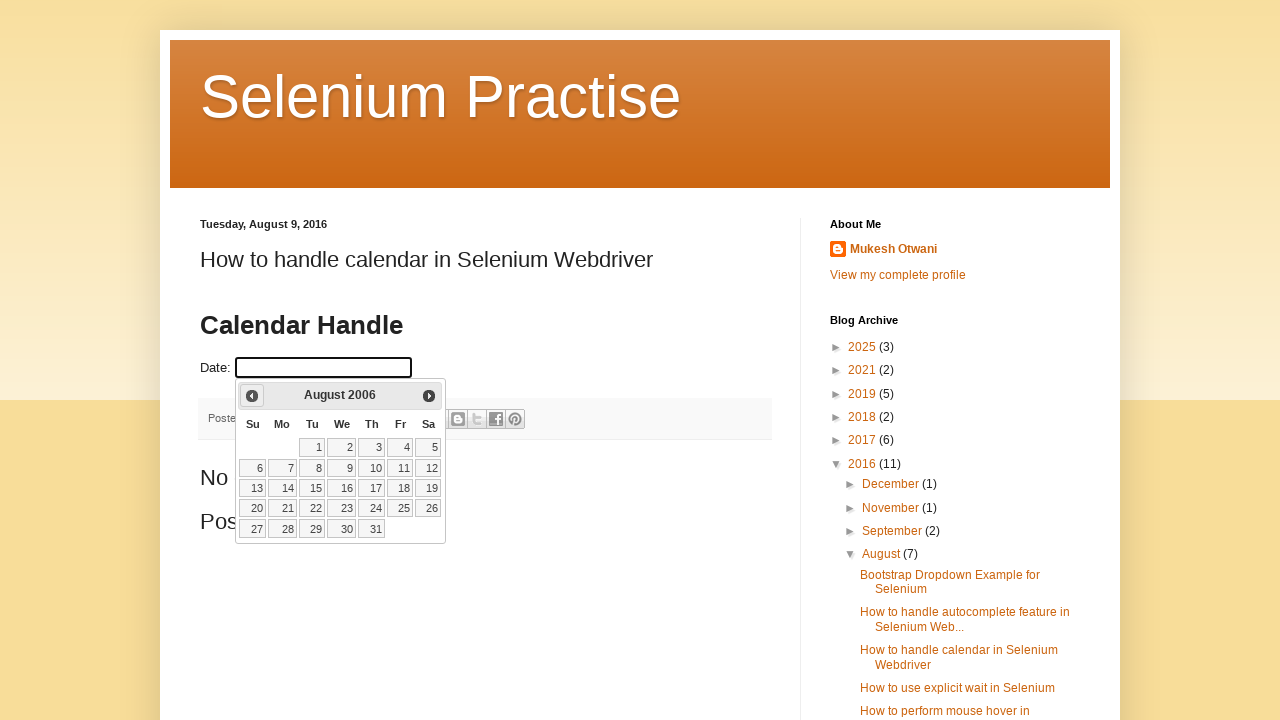

Retrieved updated year: 2006
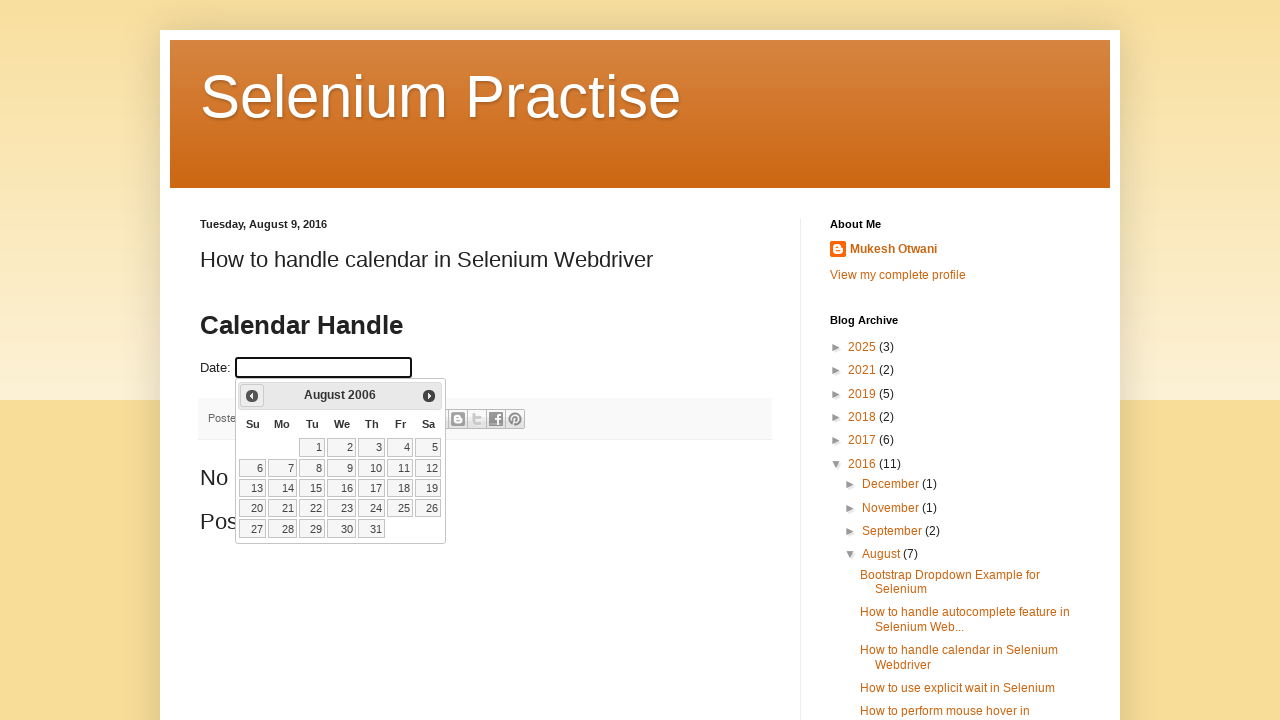

Clicked previous month button to navigate backwards (current: August 2006) at (252, 396) on xpath=//a[@title='Prev']
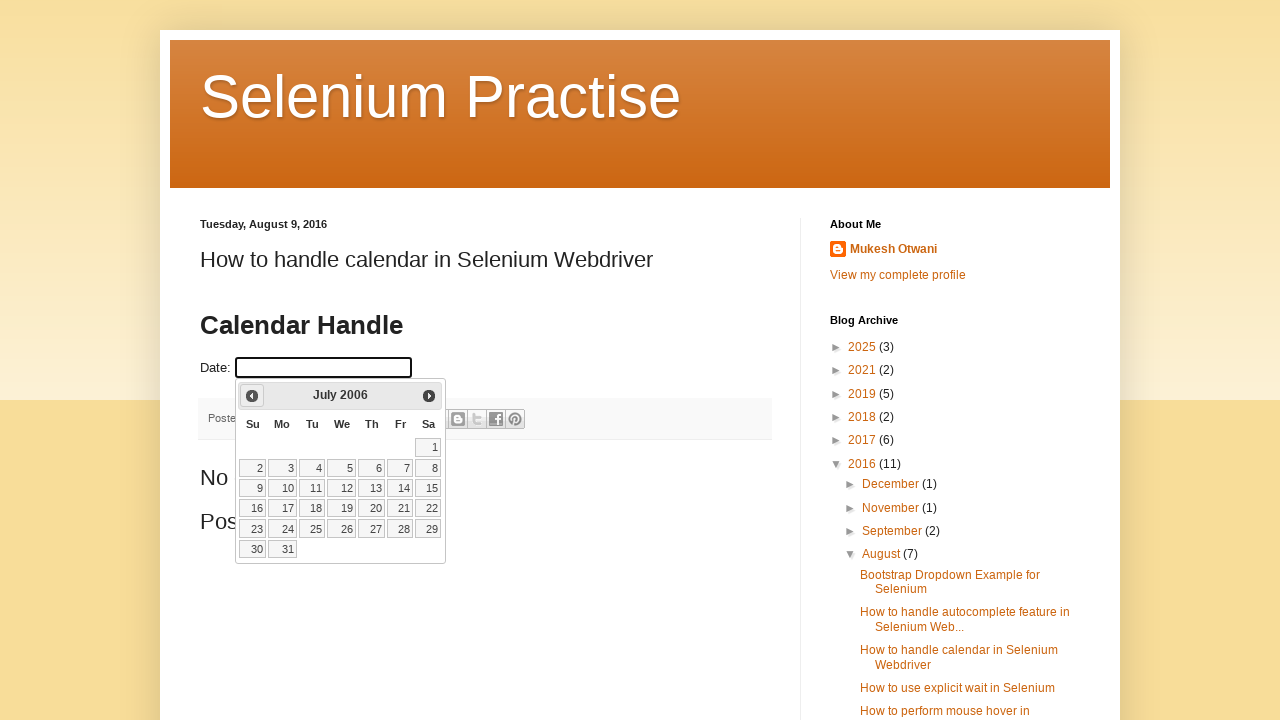

Retrieved updated month: July
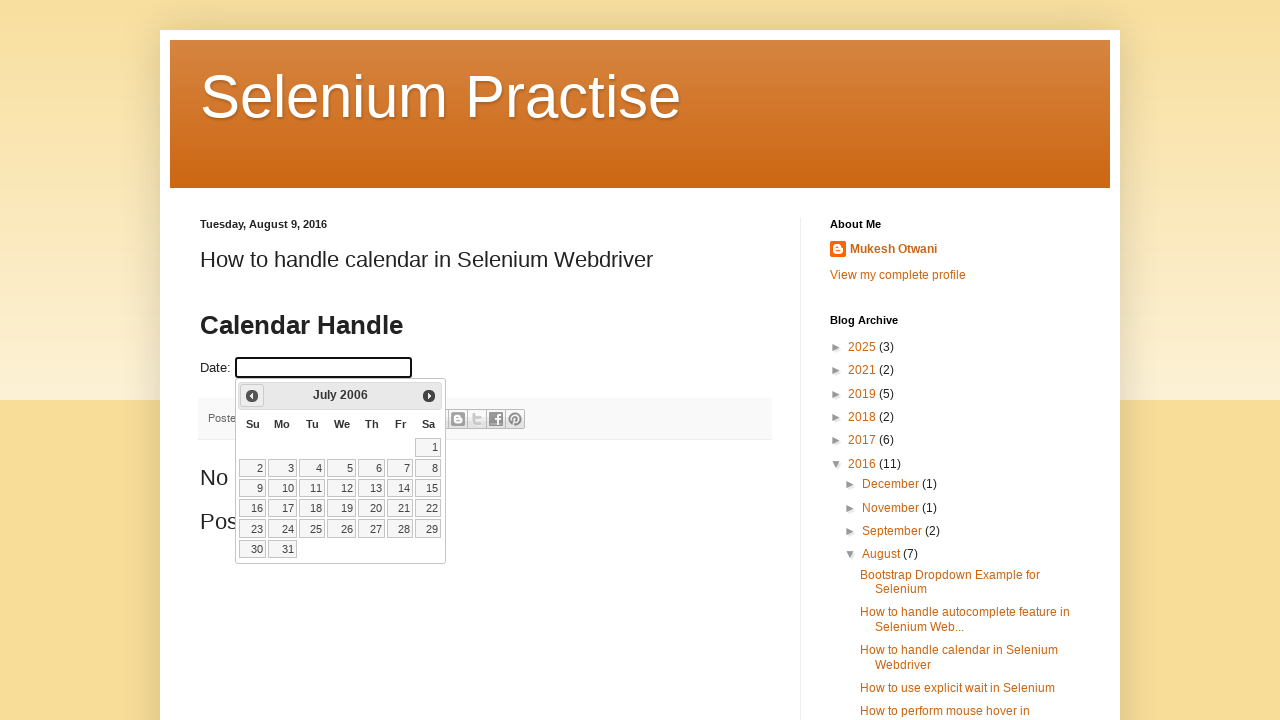

Retrieved updated year: 2006
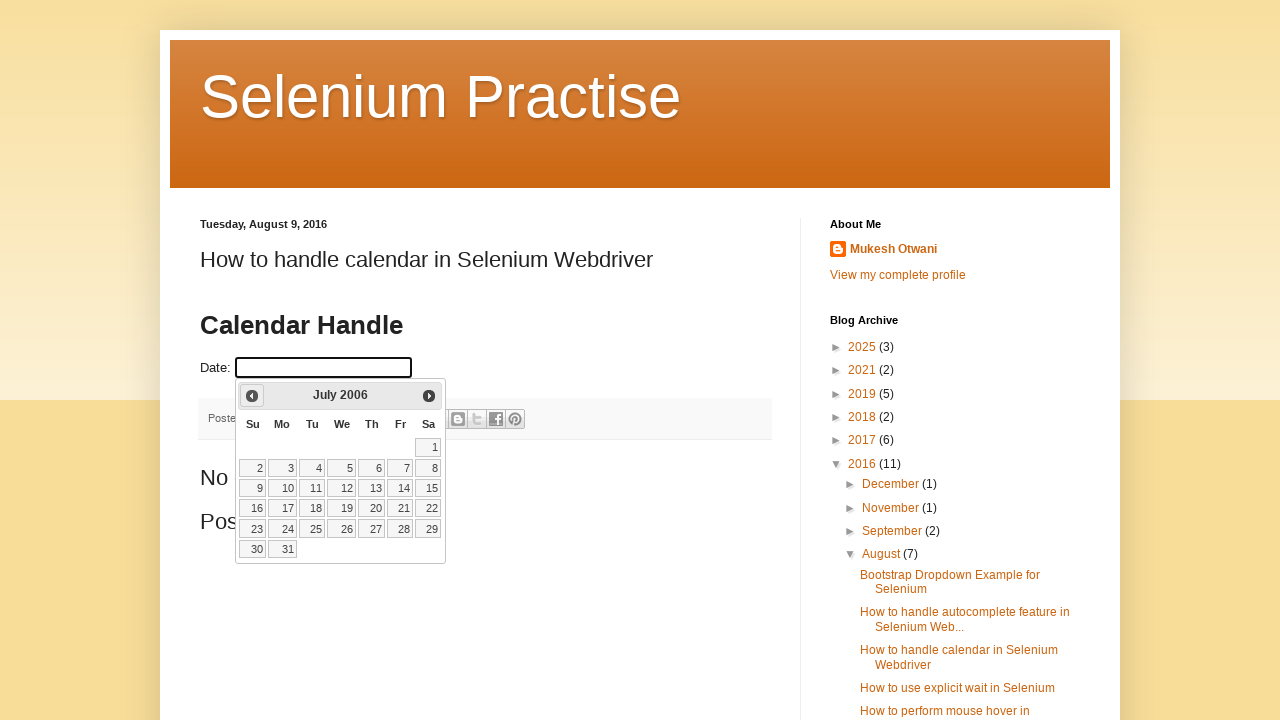

Clicked previous month button to navigate backwards (current: July 2006) at (252, 396) on xpath=//a[@title='Prev']
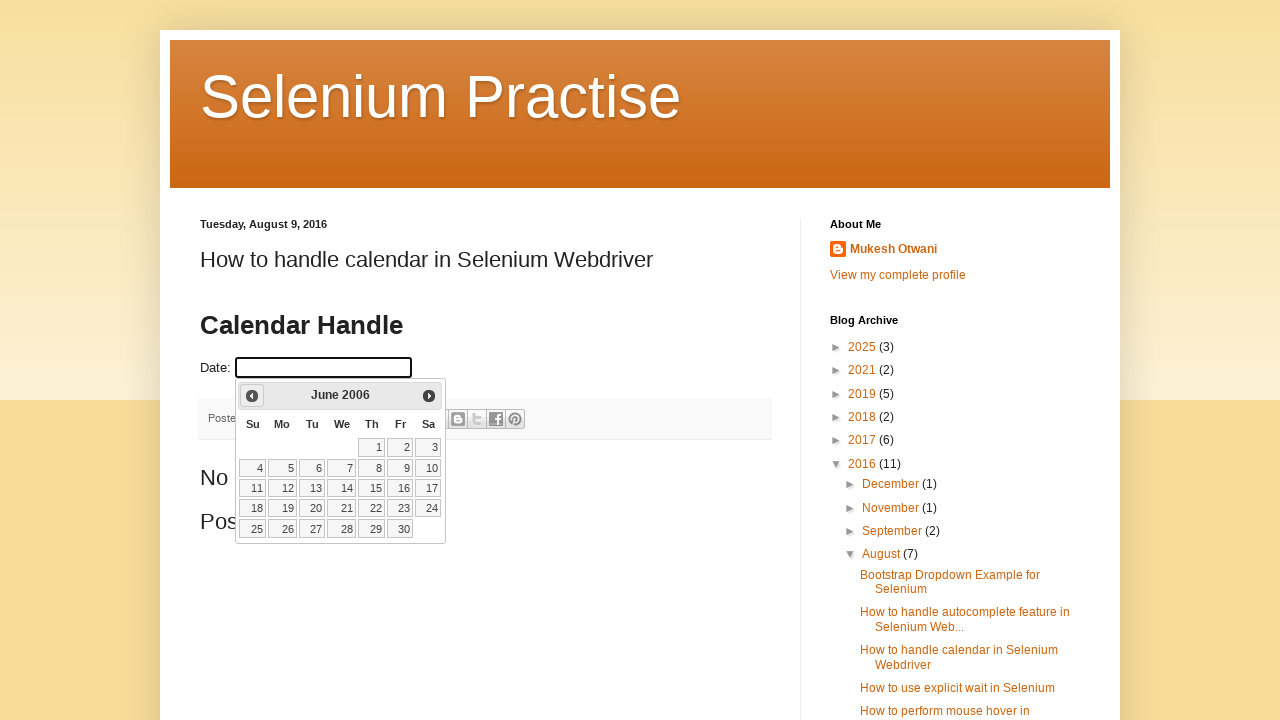

Retrieved updated month: June
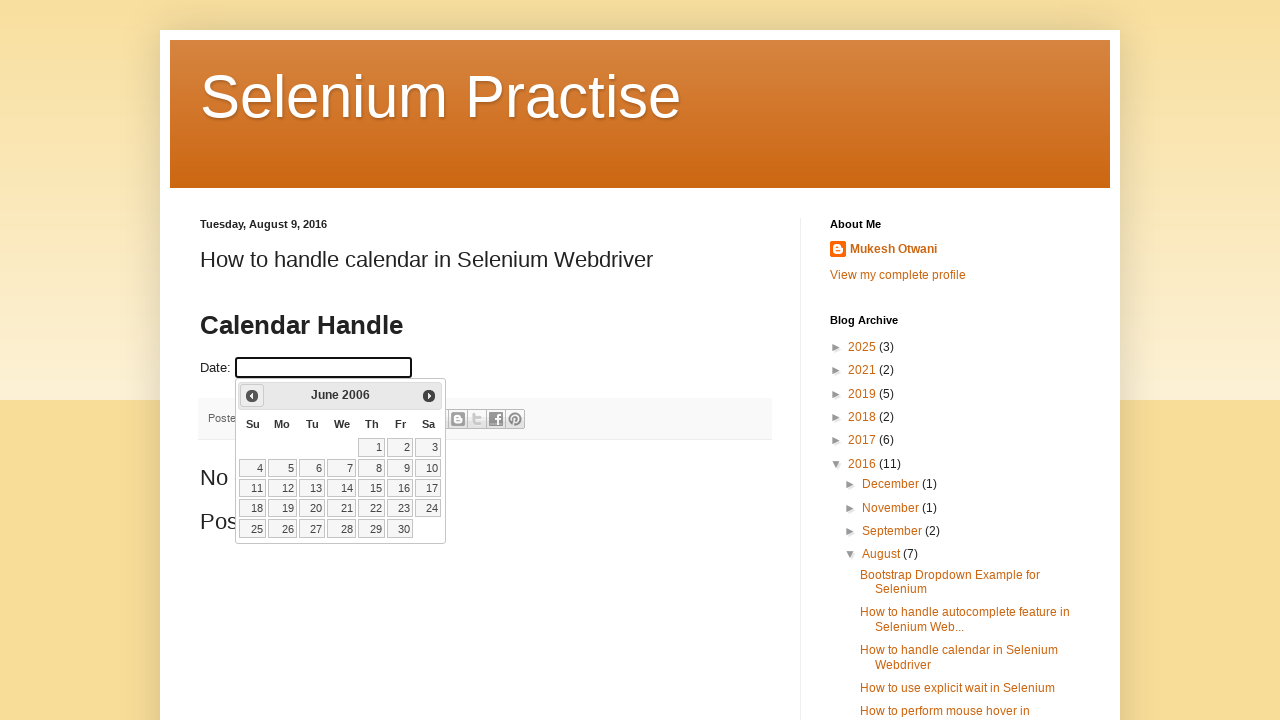

Retrieved updated year: 2006
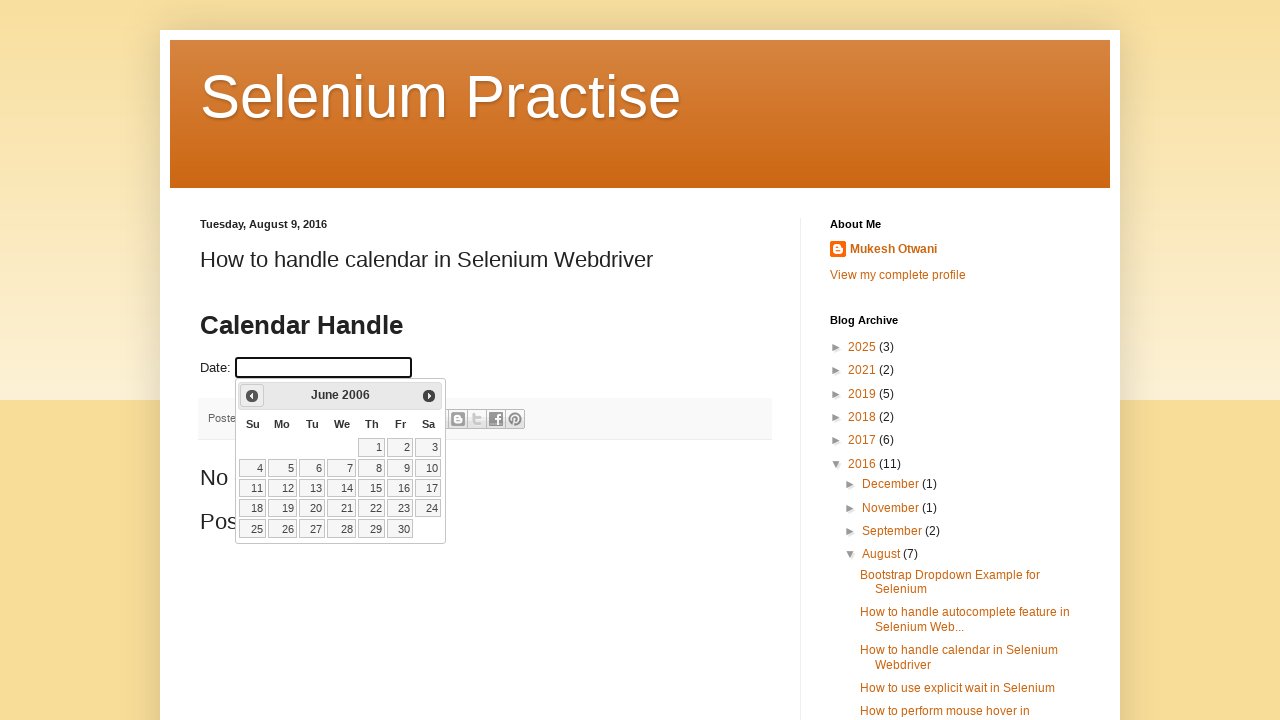

Clicked previous month button to navigate backwards (current: June 2006) at (252, 396) on xpath=//a[@title='Prev']
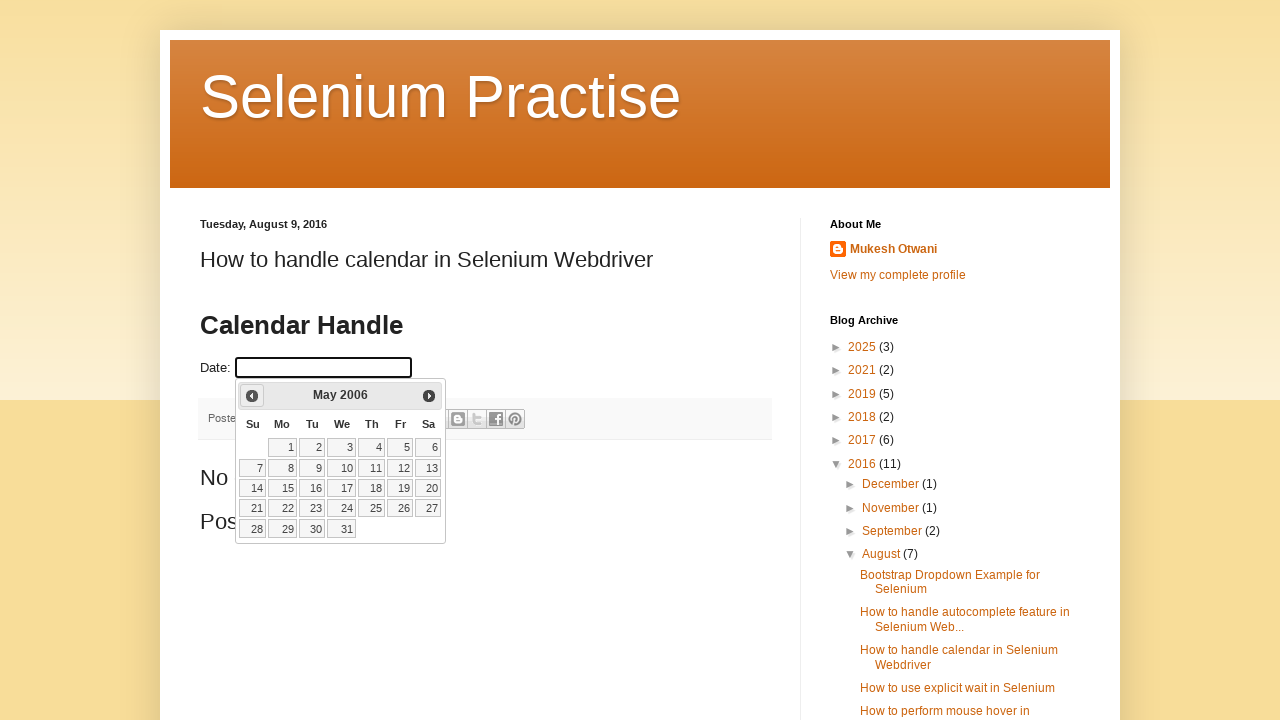

Retrieved updated month: May
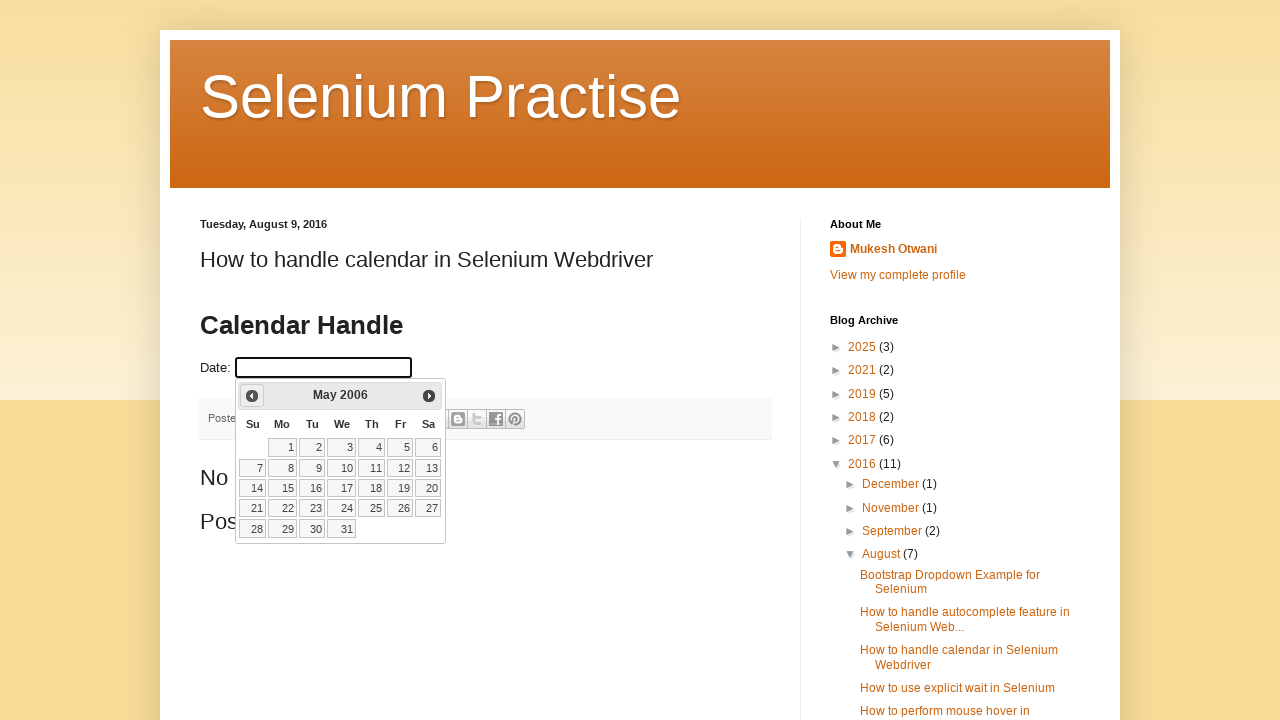

Retrieved updated year: 2006
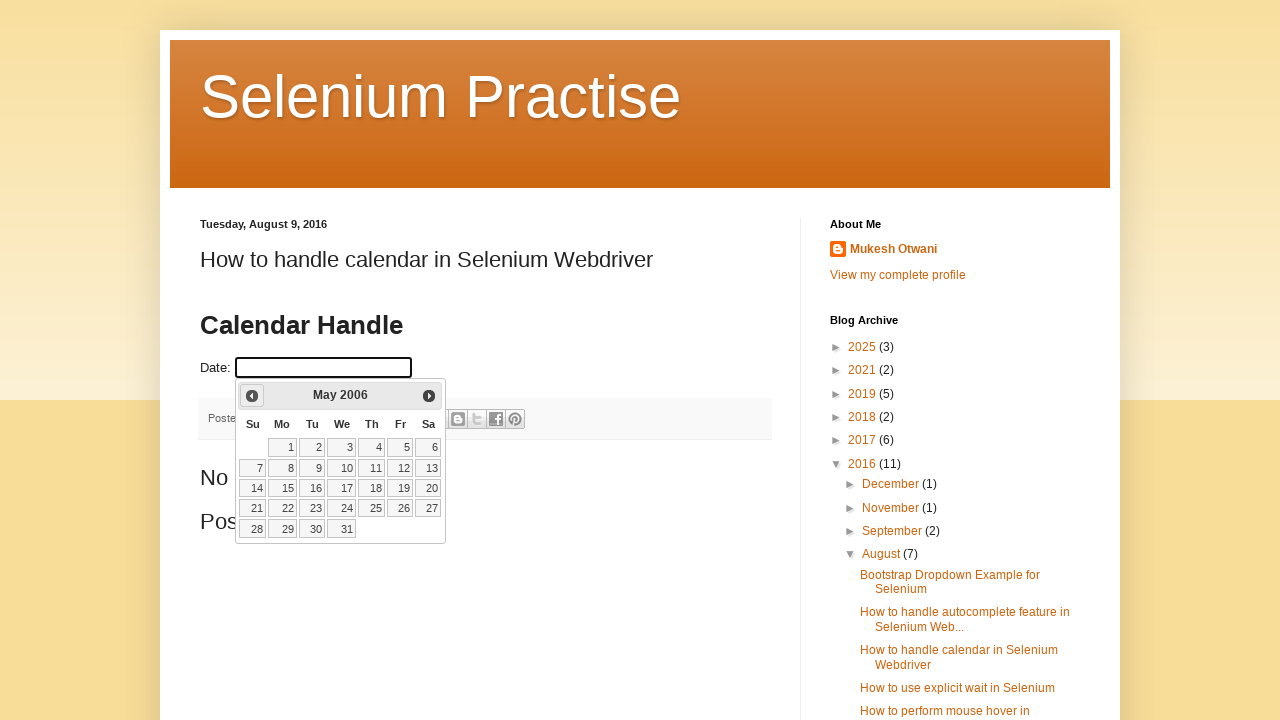

Clicked previous month button to navigate backwards (current: May 2006) at (252, 396) on xpath=//a[@title='Prev']
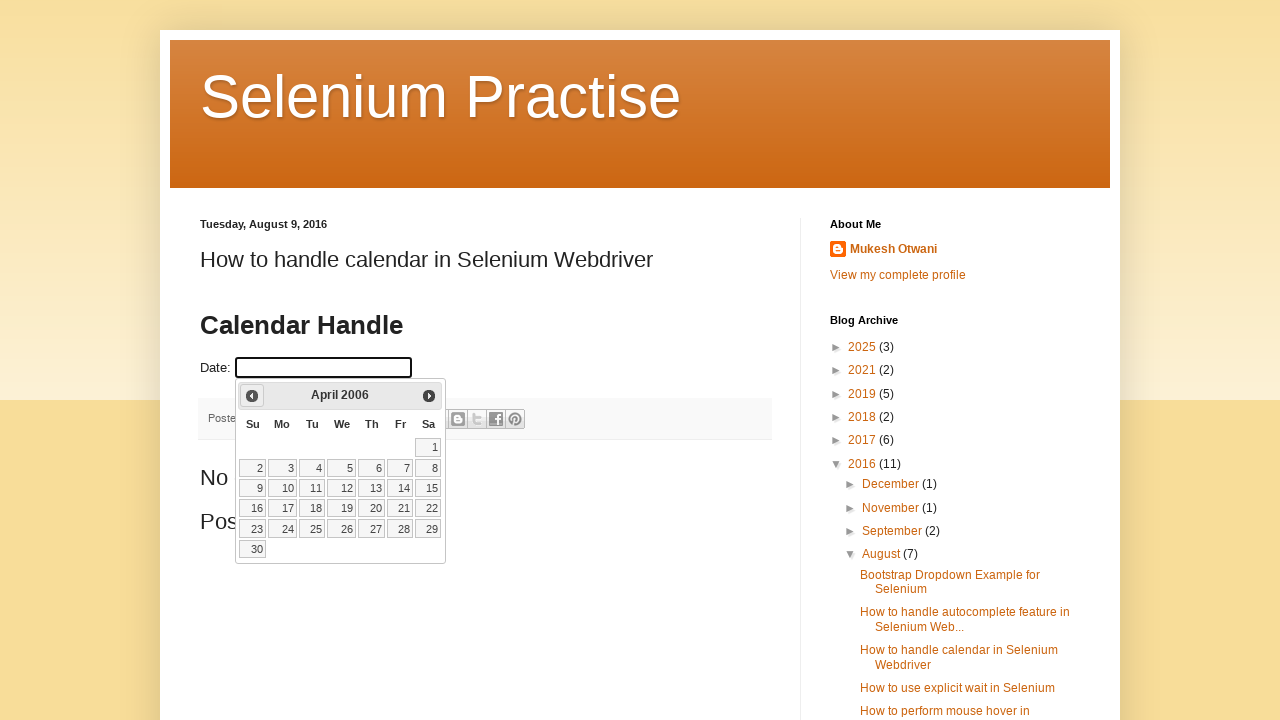

Retrieved updated month: April
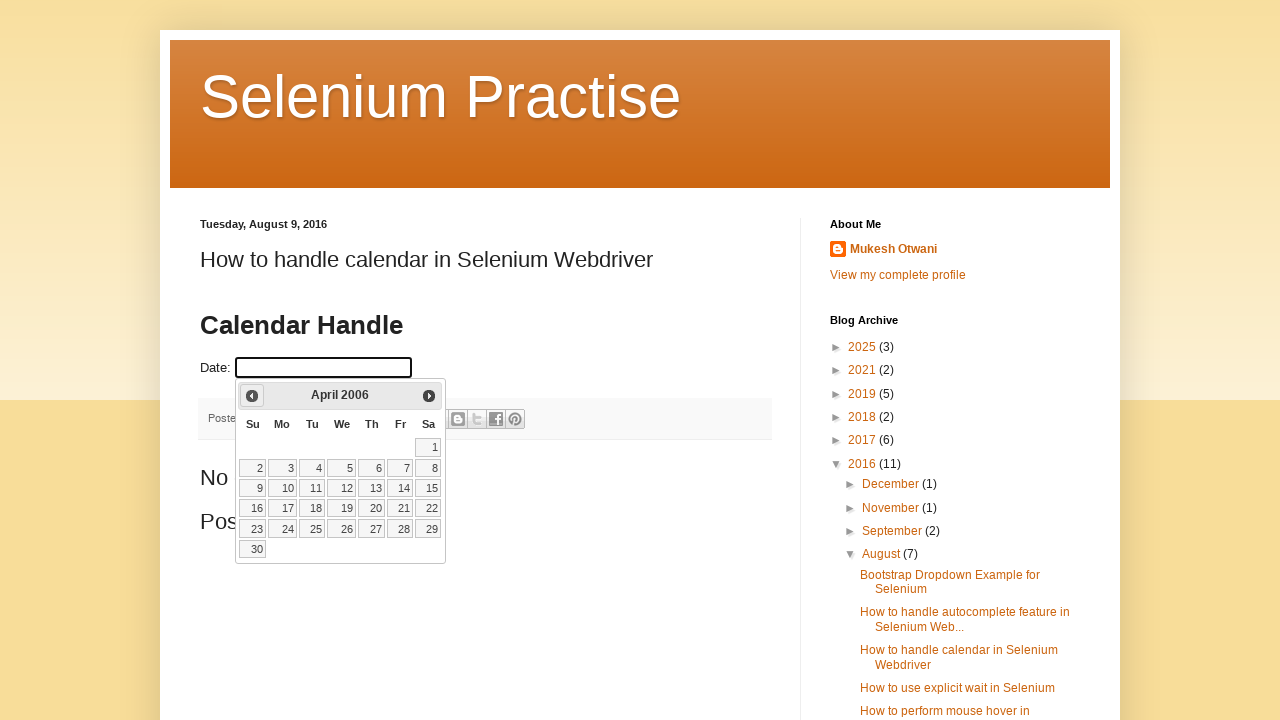

Retrieved updated year: 2006
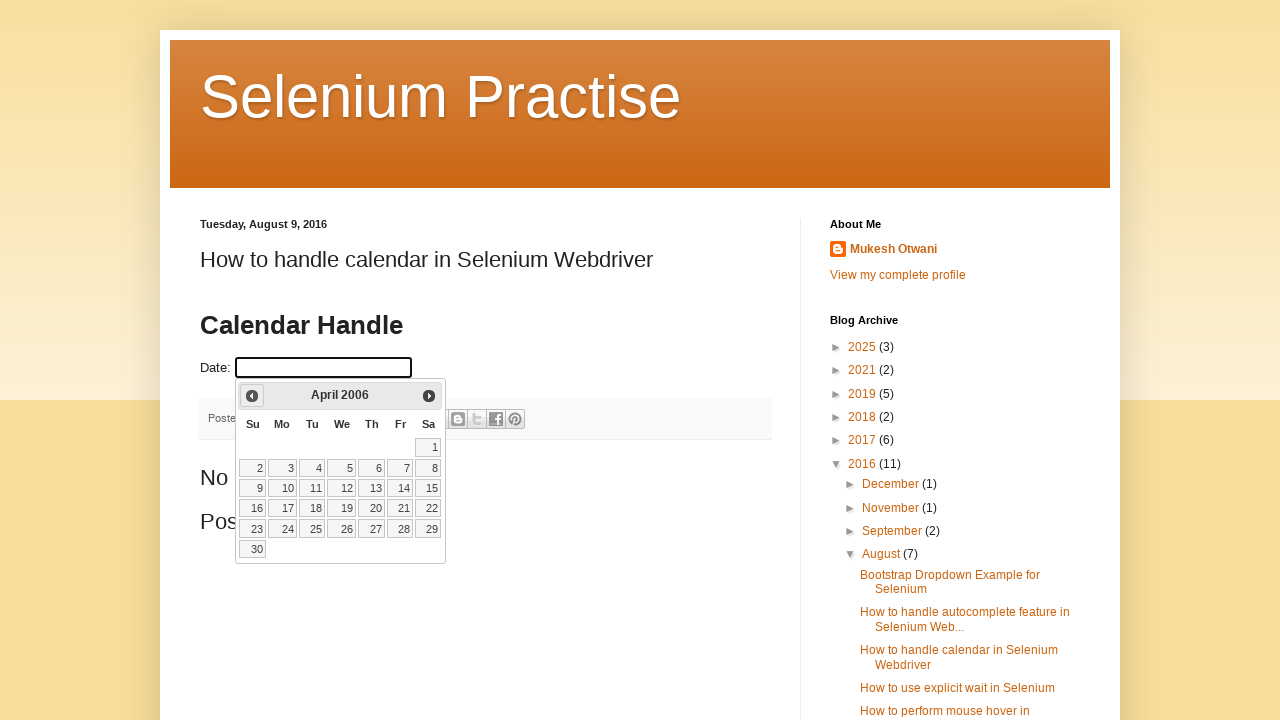

Clicked previous month button to navigate backwards (current: April 2006) at (252, 396) on xpath=//a[@title='Prev']
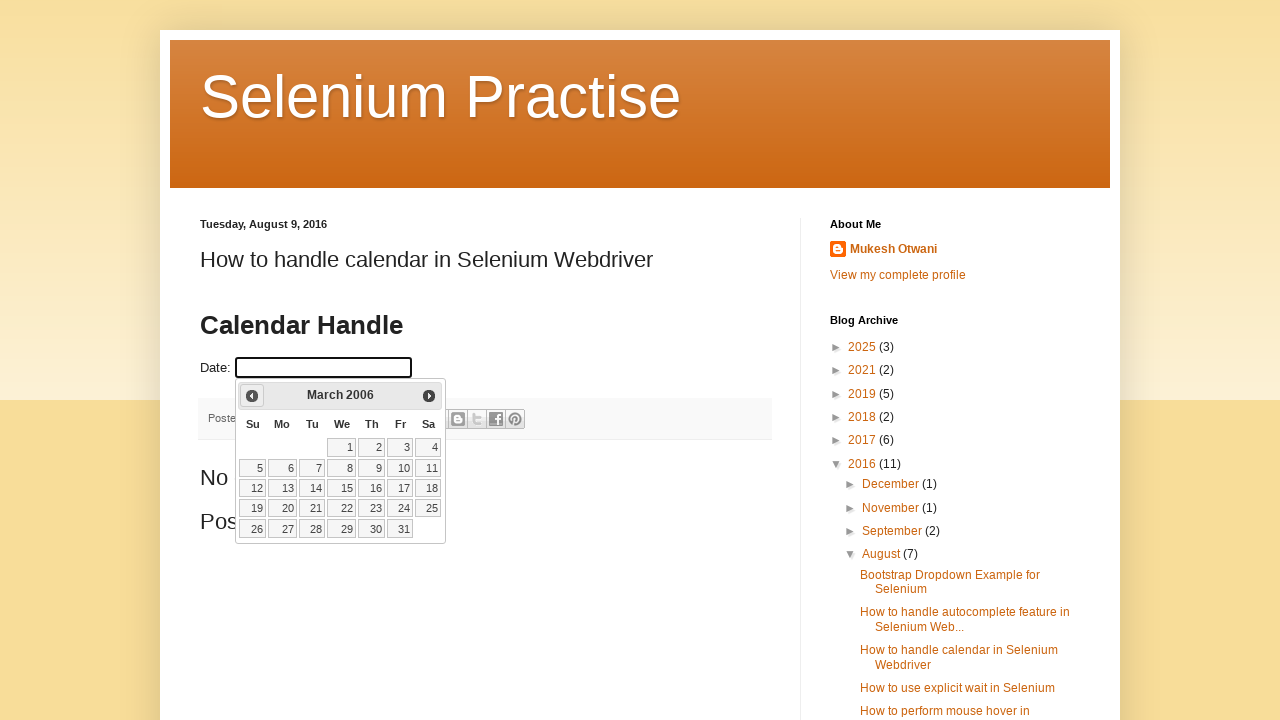

Retrieved updated month: March
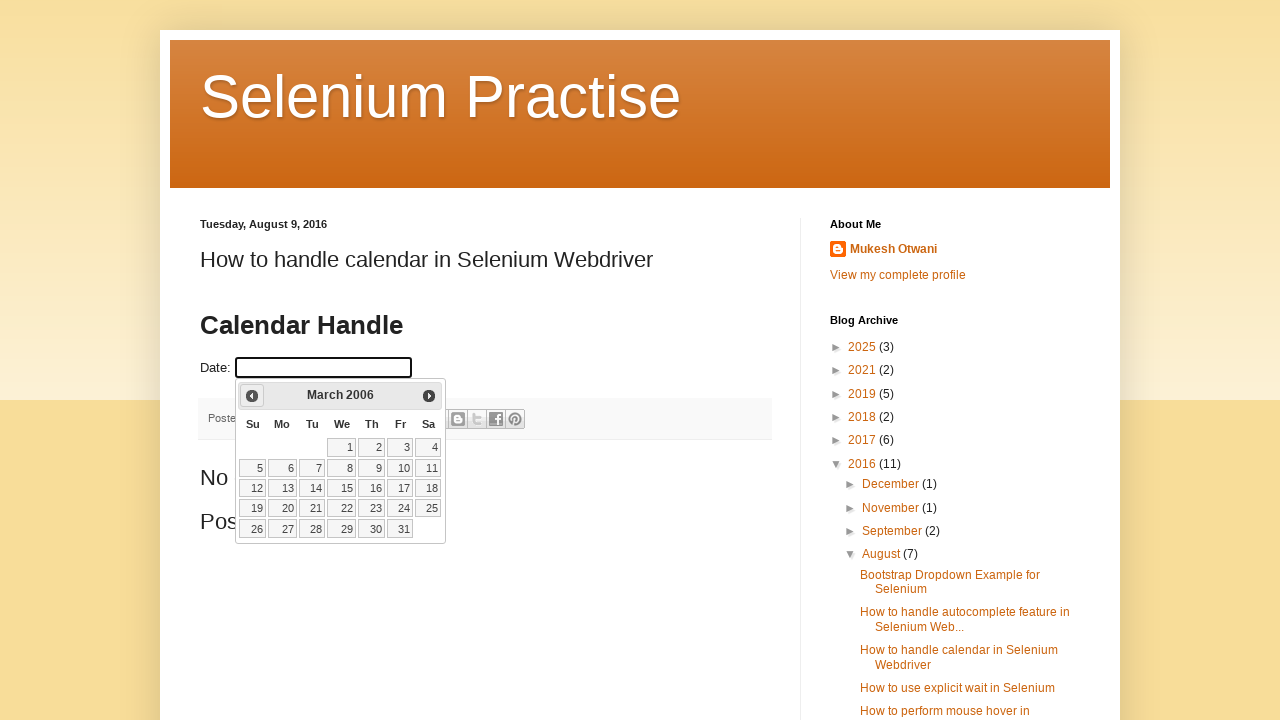

Retrieved updated year: 2006
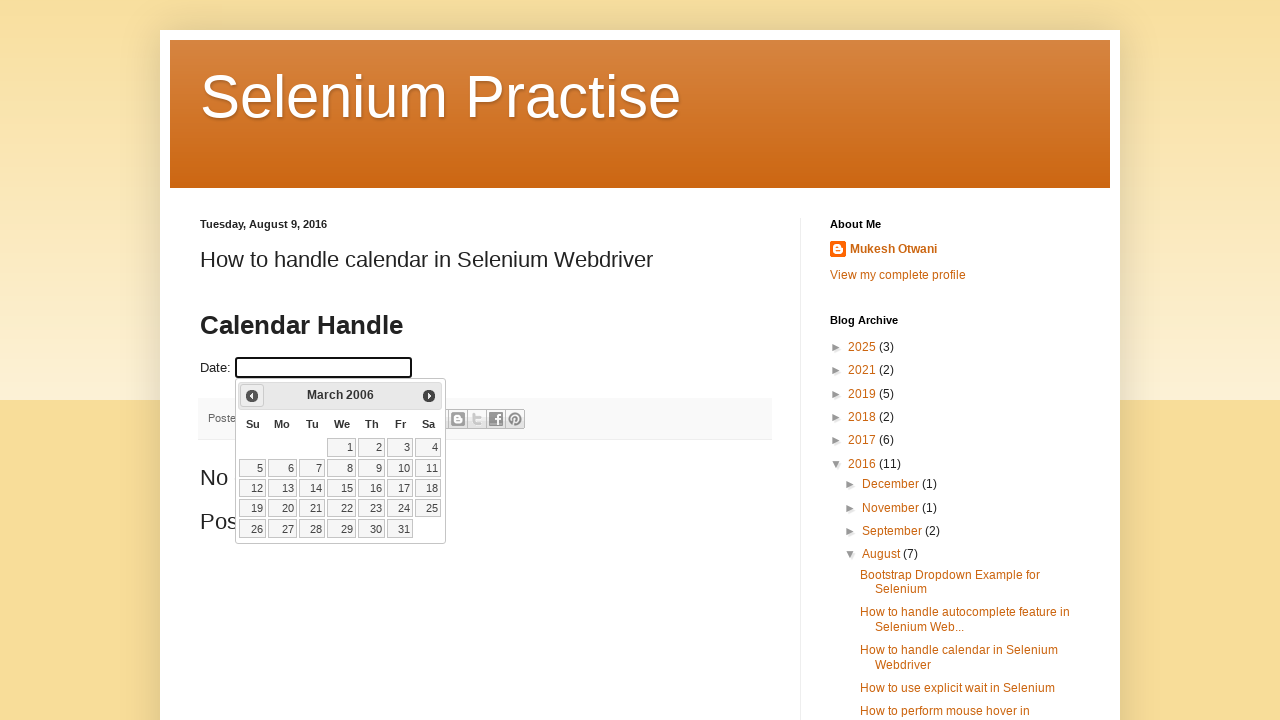

Clicked previous month button to navigate backwards (current: March 2006) at (252, 396) on xpath=//a[@title='Prev']
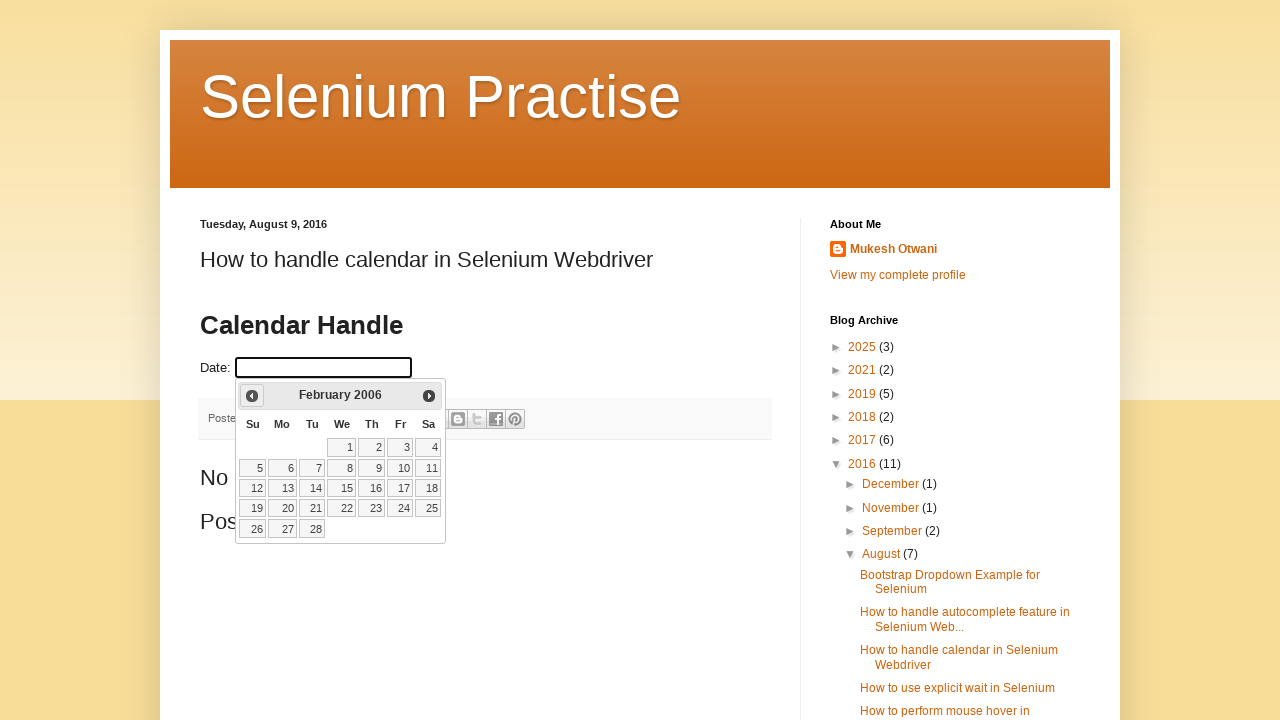

Retrieved updated month: February
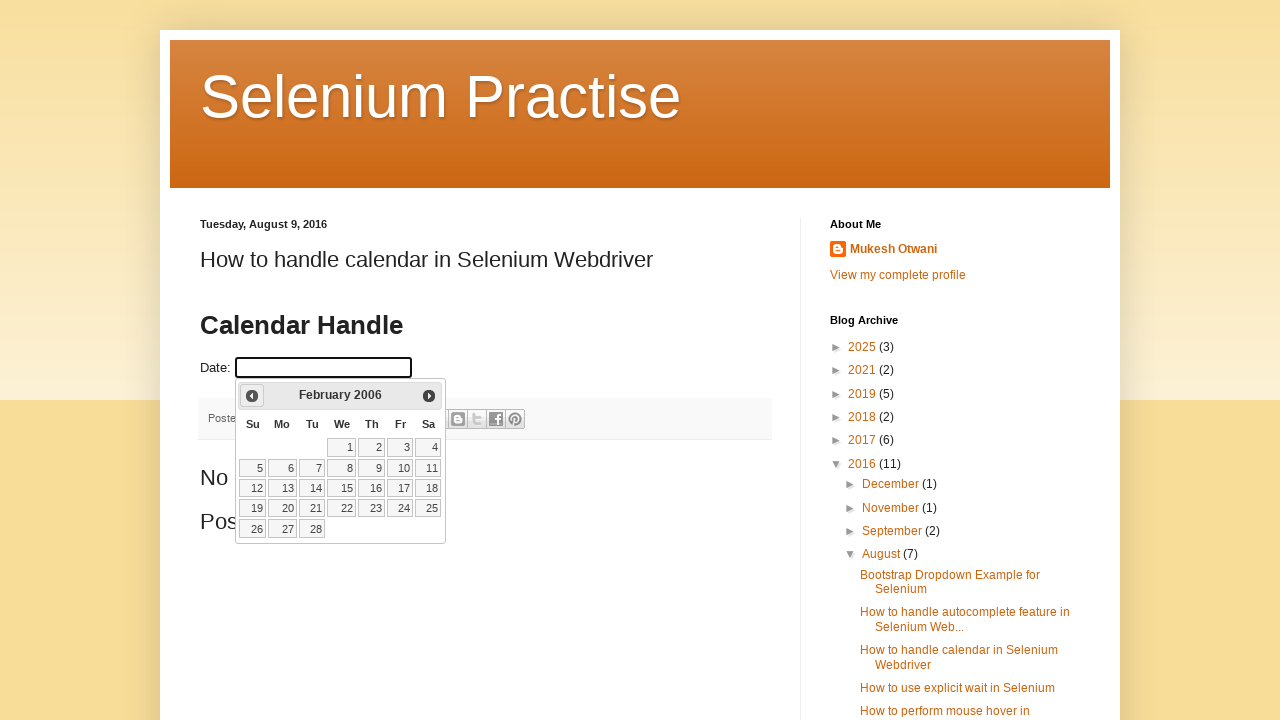

Retrieved updated year: 2006
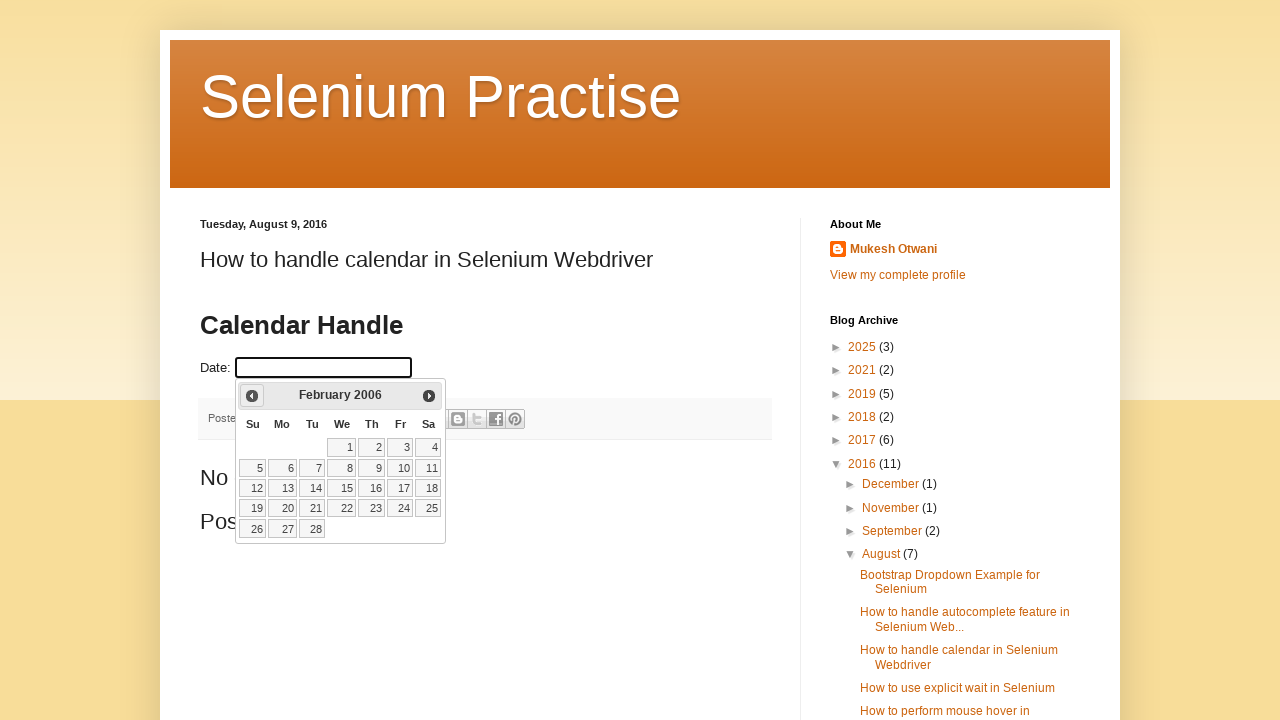

Clicked previous month button to navigate backwards (current: February 2006) at (252, 396) on xpath=//a[@title='Prev']
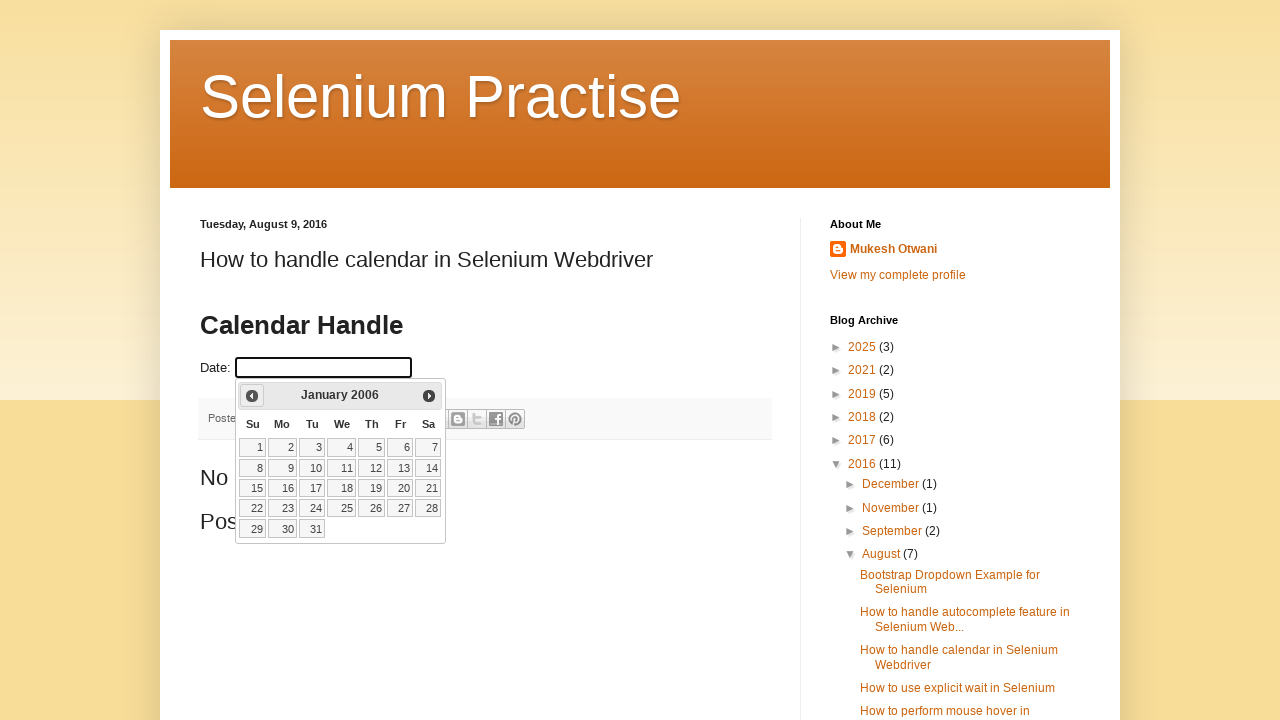

Retrieved updated month: January
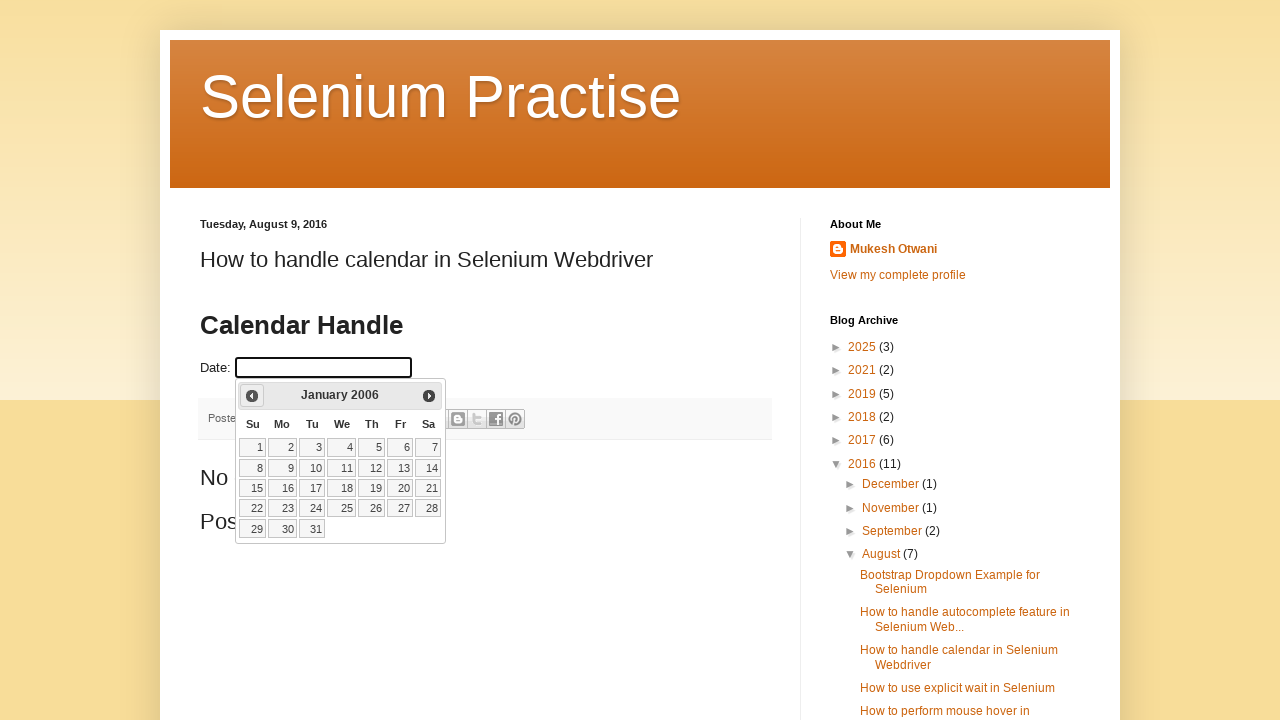

Retrieved updated year: 2006
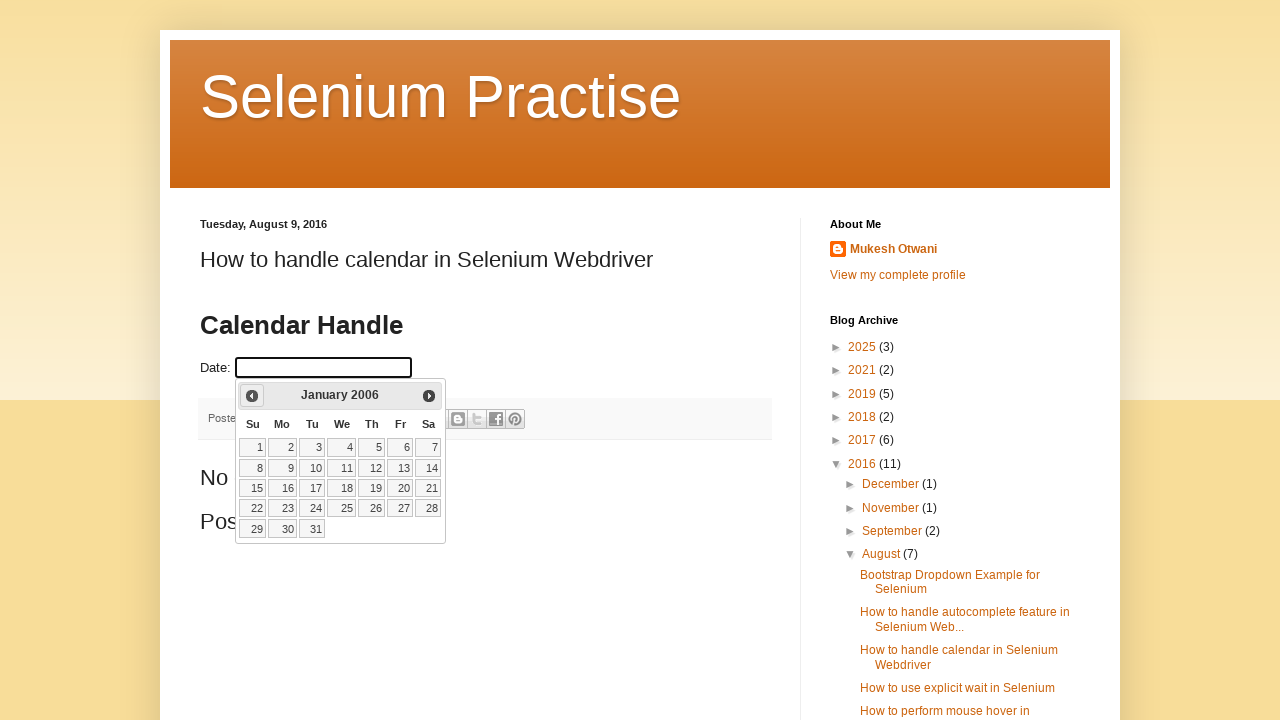

Clicked previous month button to navigate backwards (current: January 2006) at (252, 396) on xpath=//a[@title='Prev']
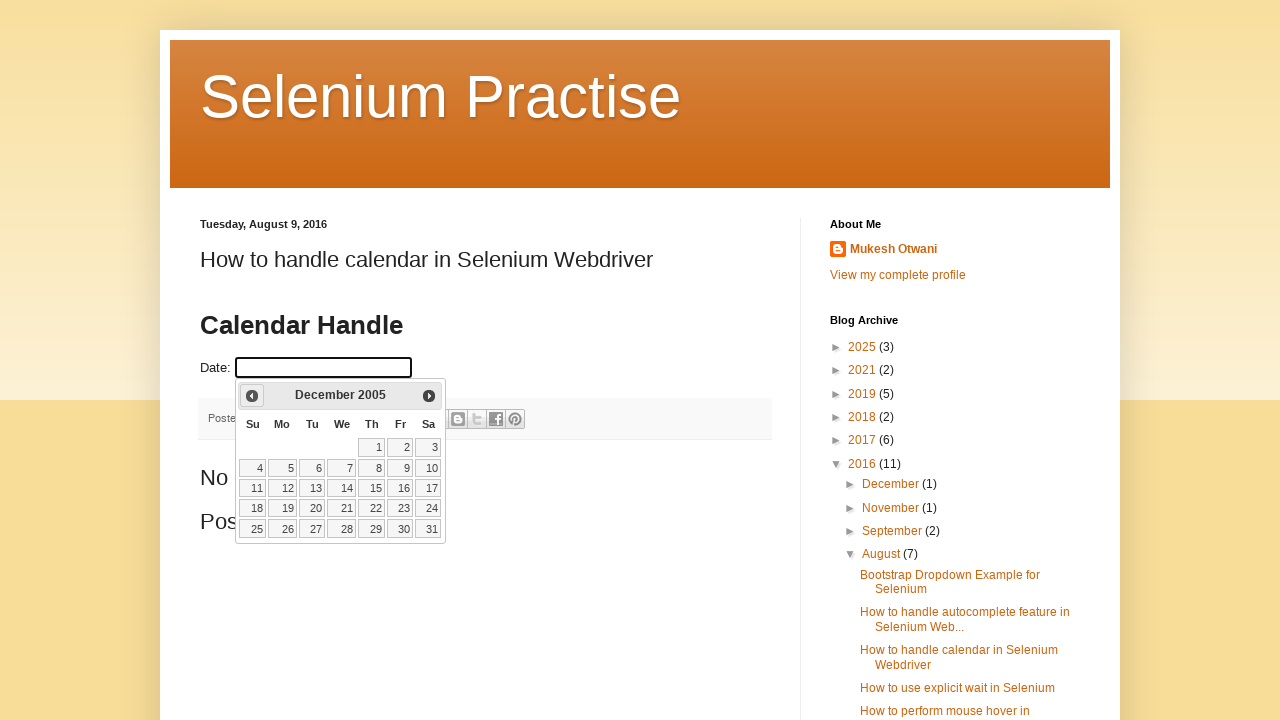

Retrieved updated month: December
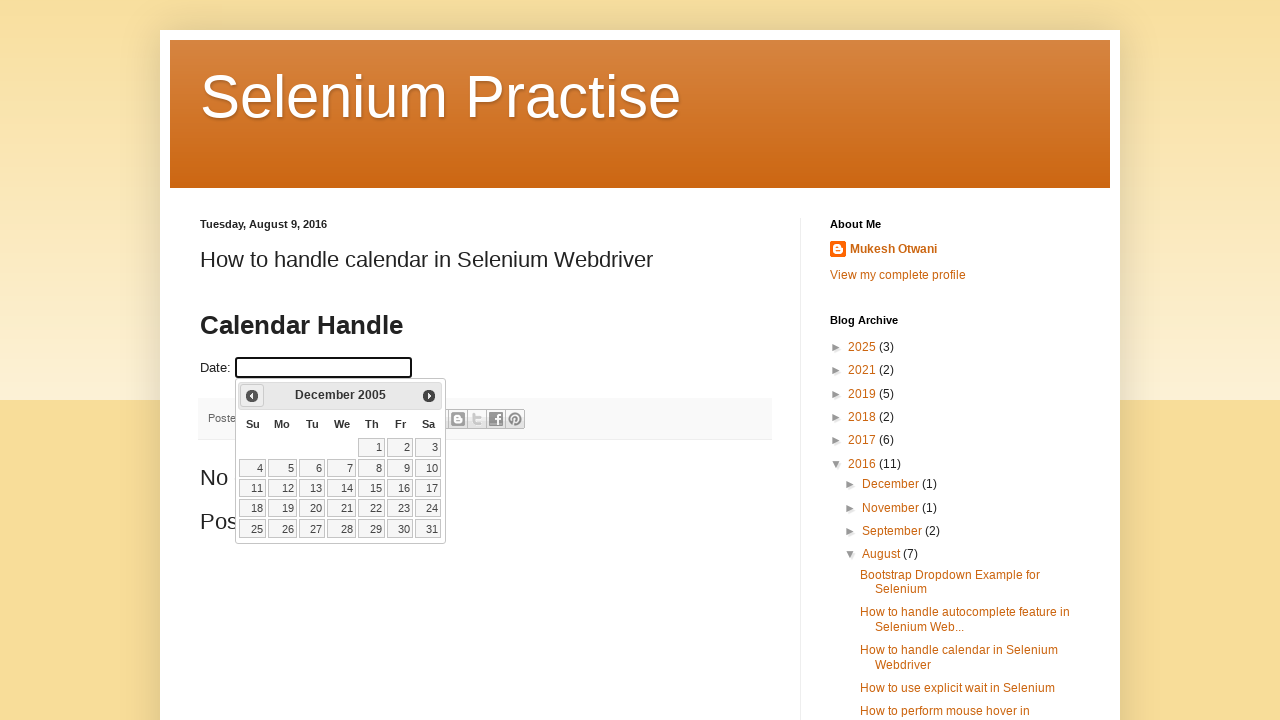

Retrieved updated year: 2005
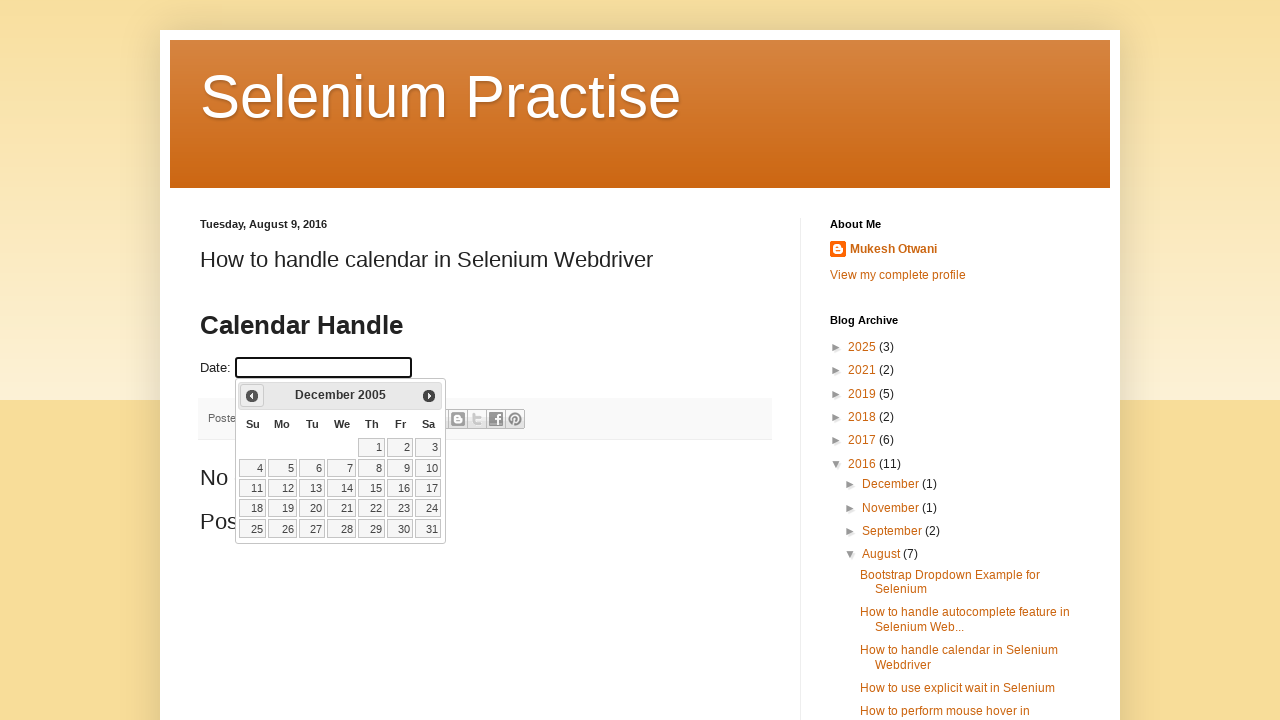

Clicked previous month button to navigate backwards (current: December 2005) at (252, 396) on xpath=//a[@title='Prev']
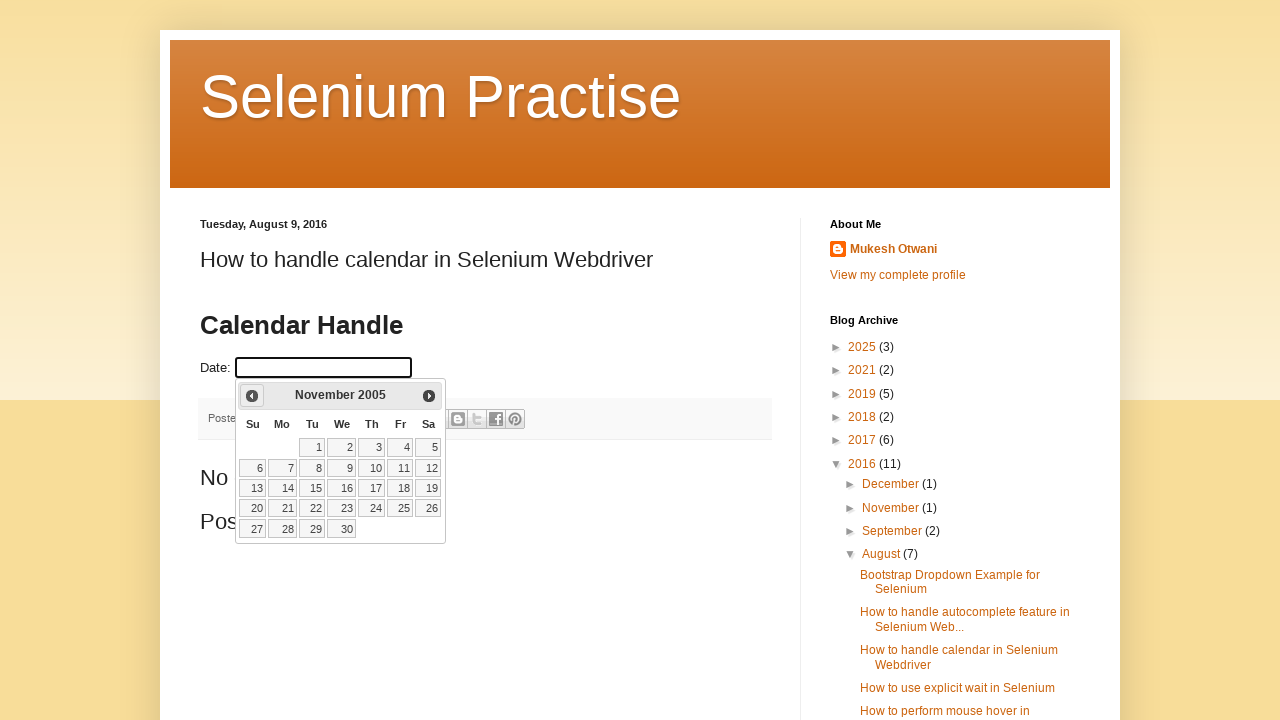

Retrieved updated month: November
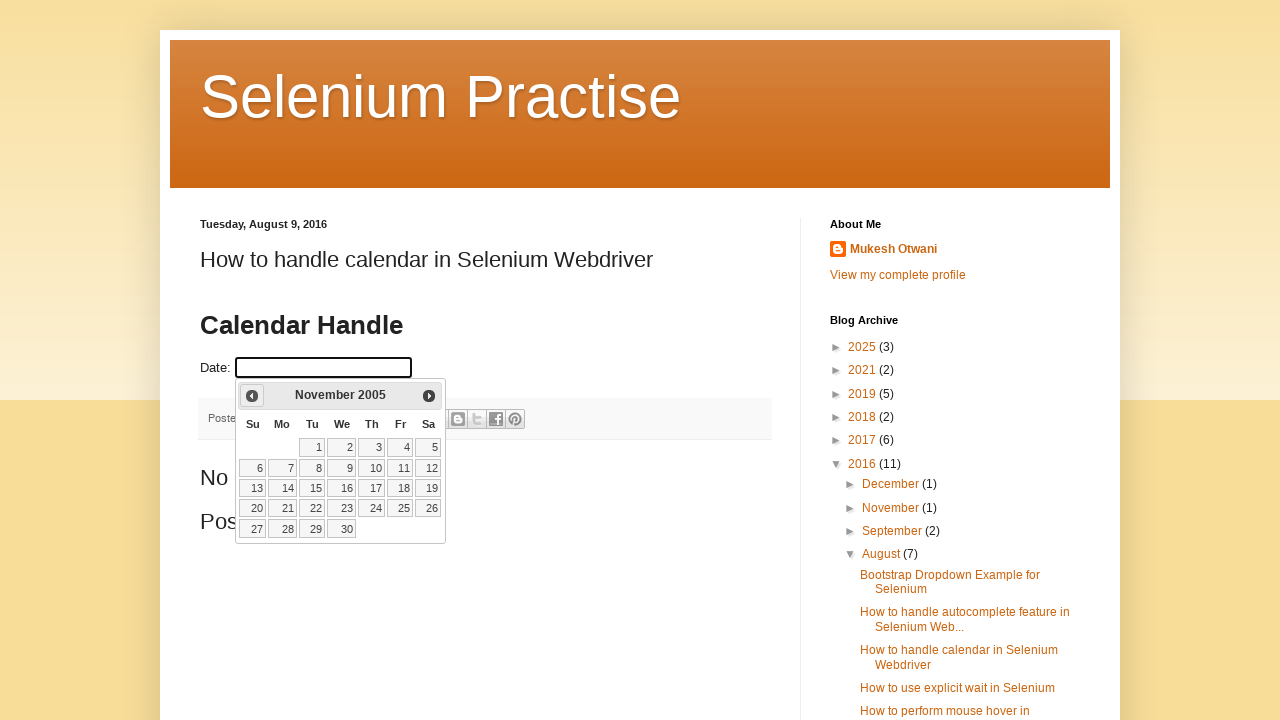

Retrieved updated year: 2005
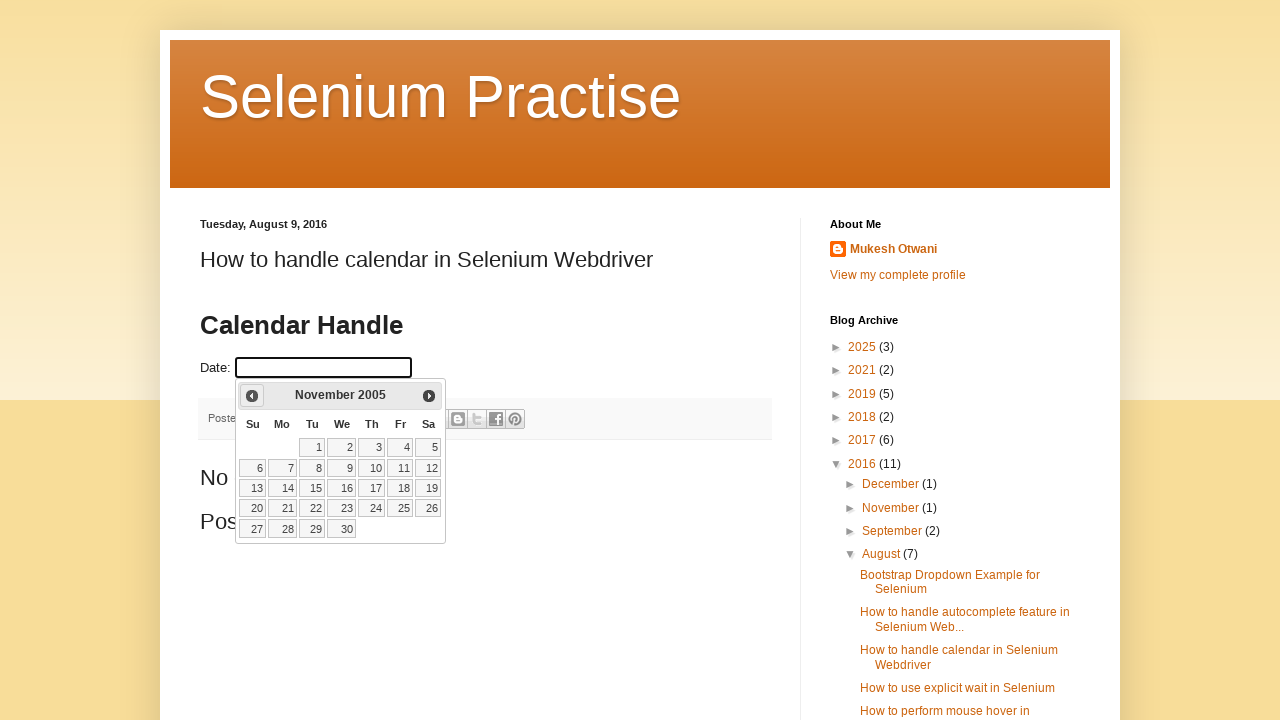

Clicked previous month button to navigate backwards (current: November 2005) at (252, 396) on xpath=//a[@title='Prev']
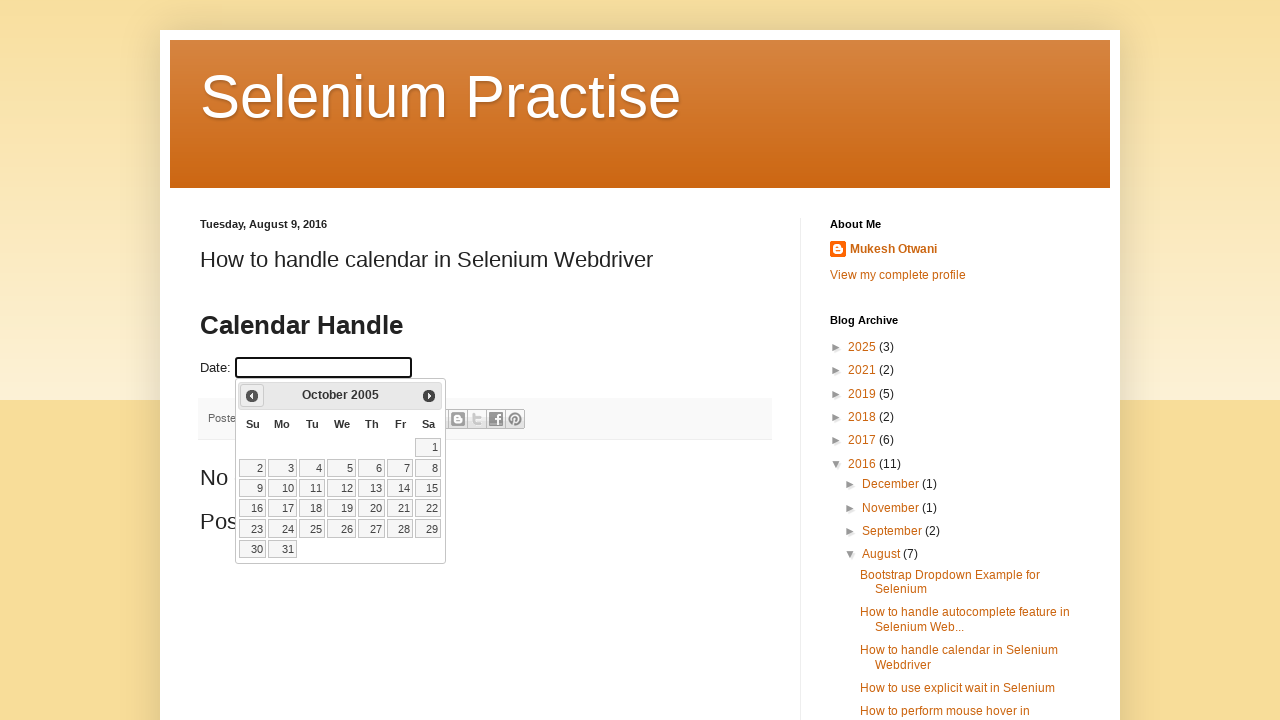

Retrieved updated month: October
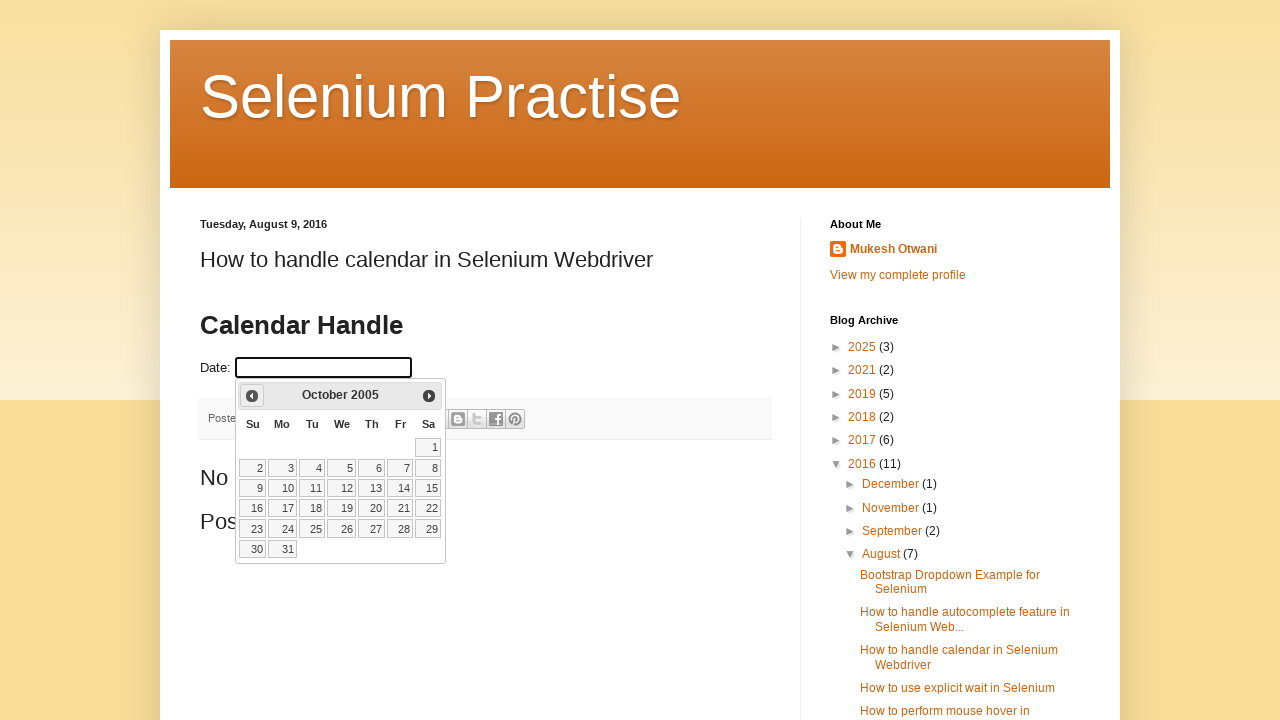

Retrieved updated year: 2005
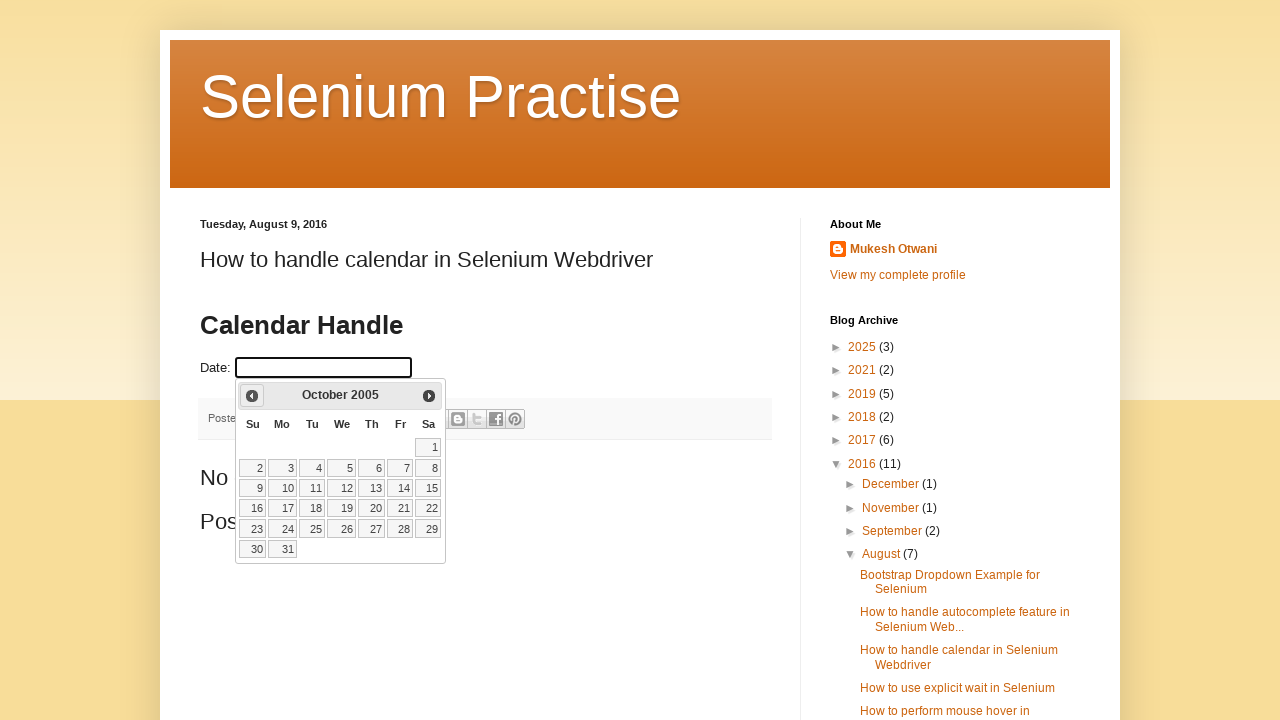

Clicked previous month button to navigate backwards (current: October 2005) at (252, 396) on xpath=//a[@title='Prev']
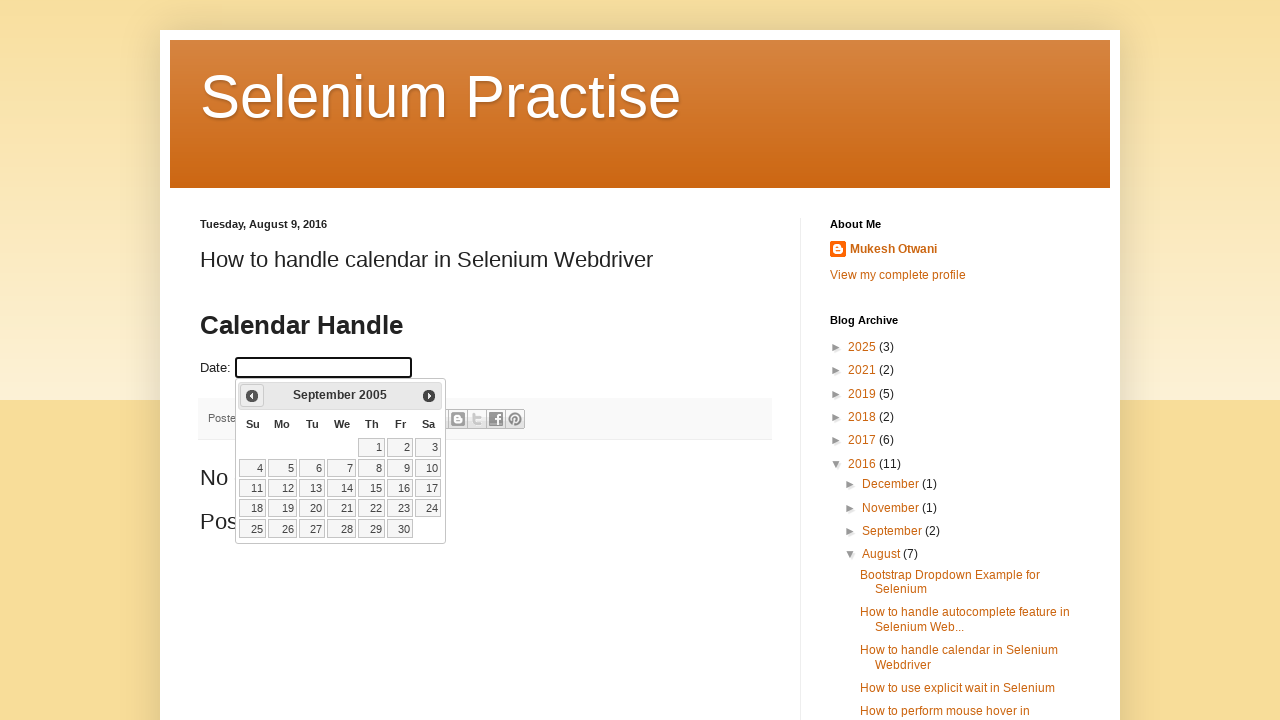

Retrieved updated month: September
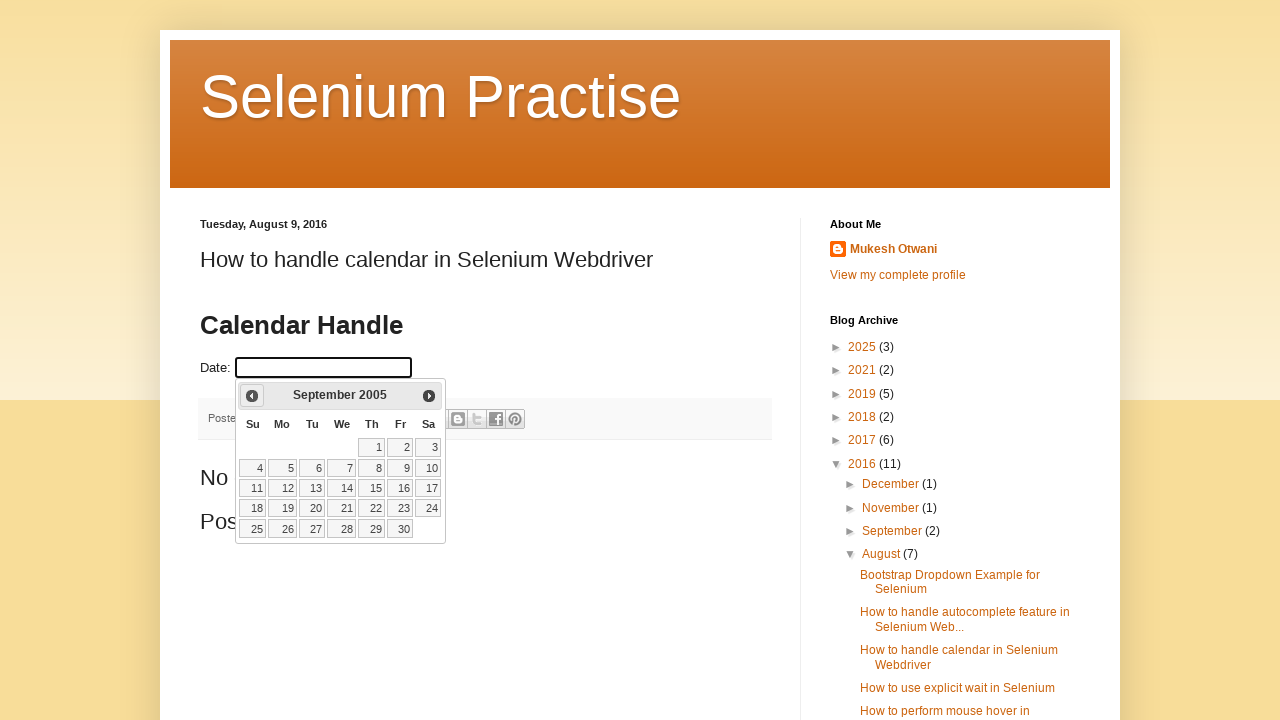

Retrieved updated year: 2005
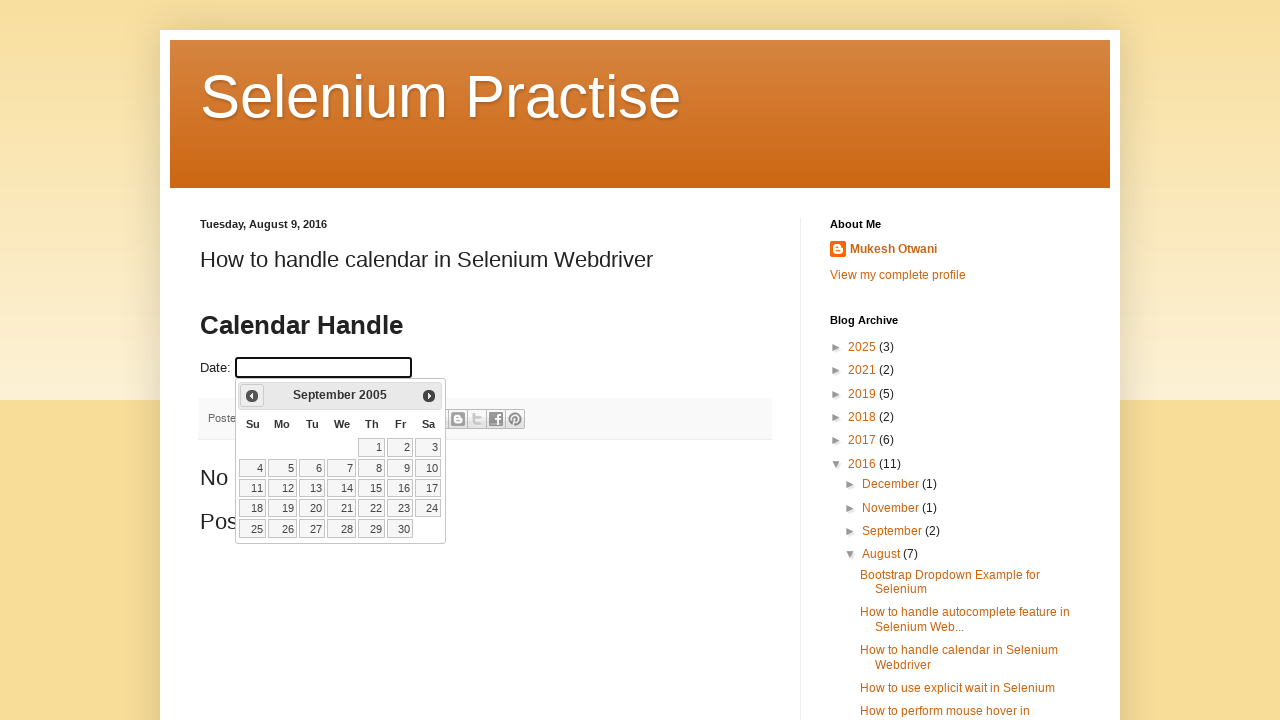

Clicked previous month button to navigate backwards (current: September 2005) at (252, 396) on xpath=//a[@title='Prev']
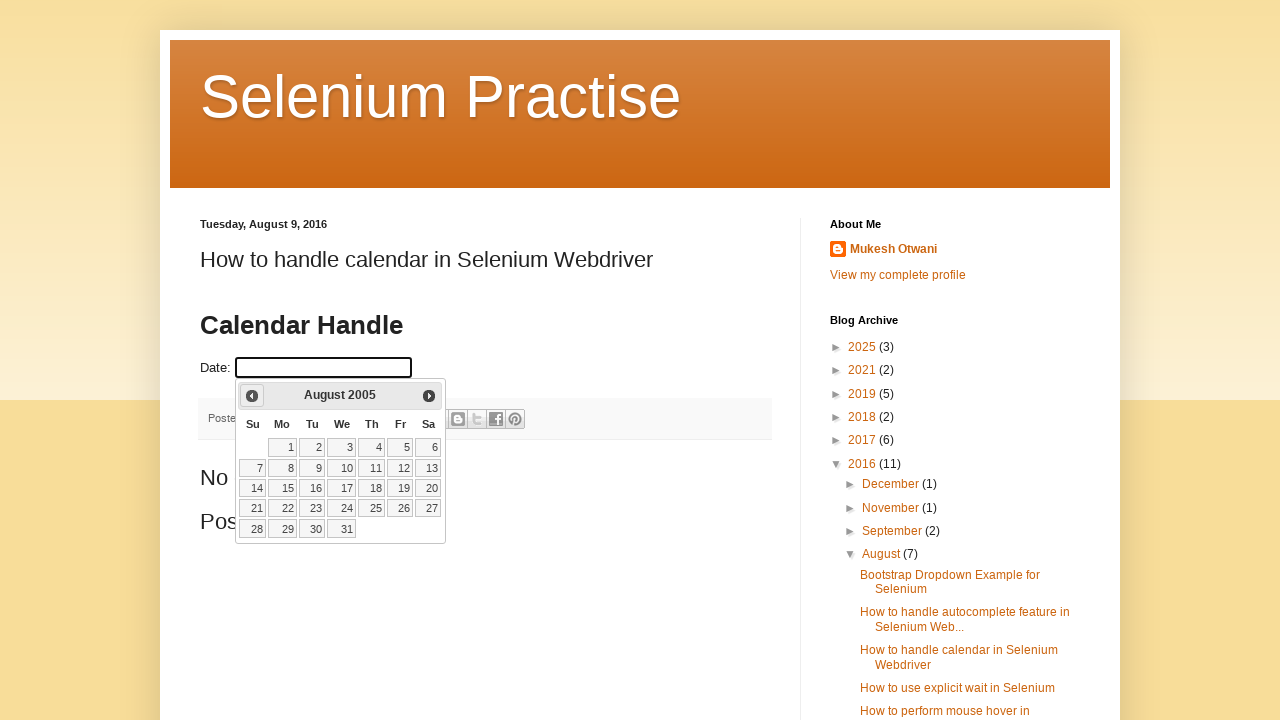

Retrieved updated month: August
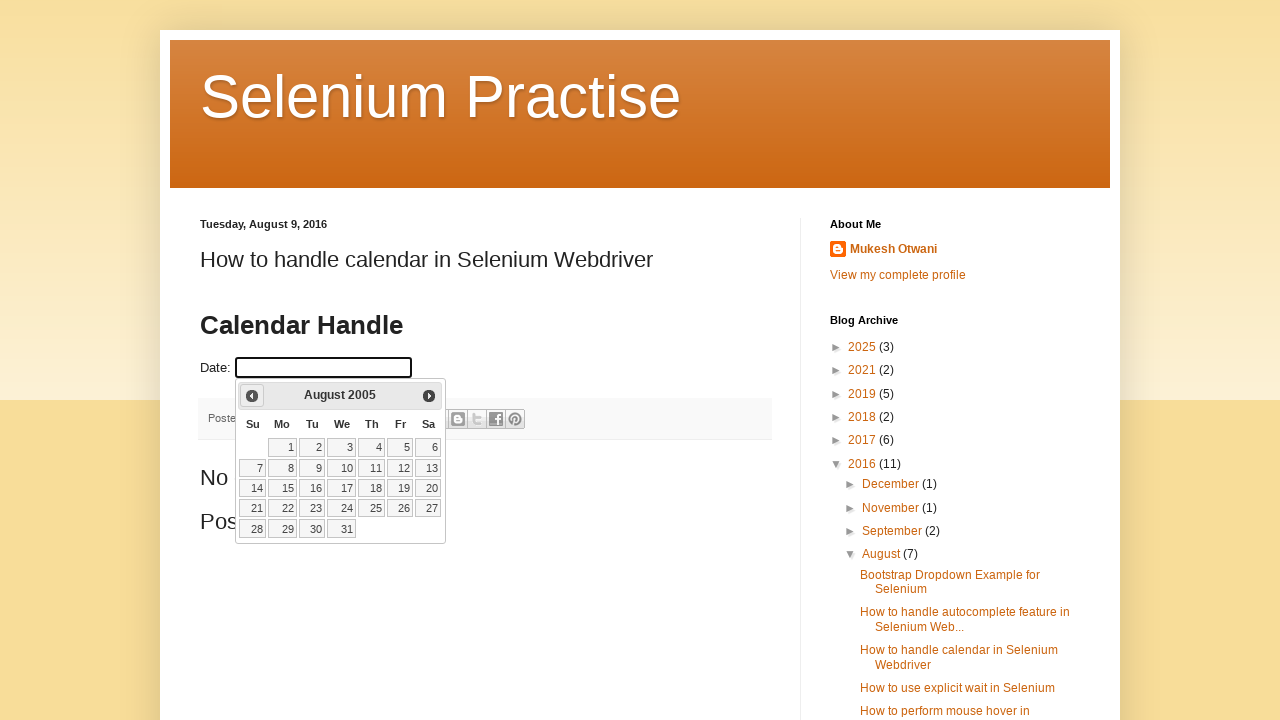

Retrieved updated year: 2005
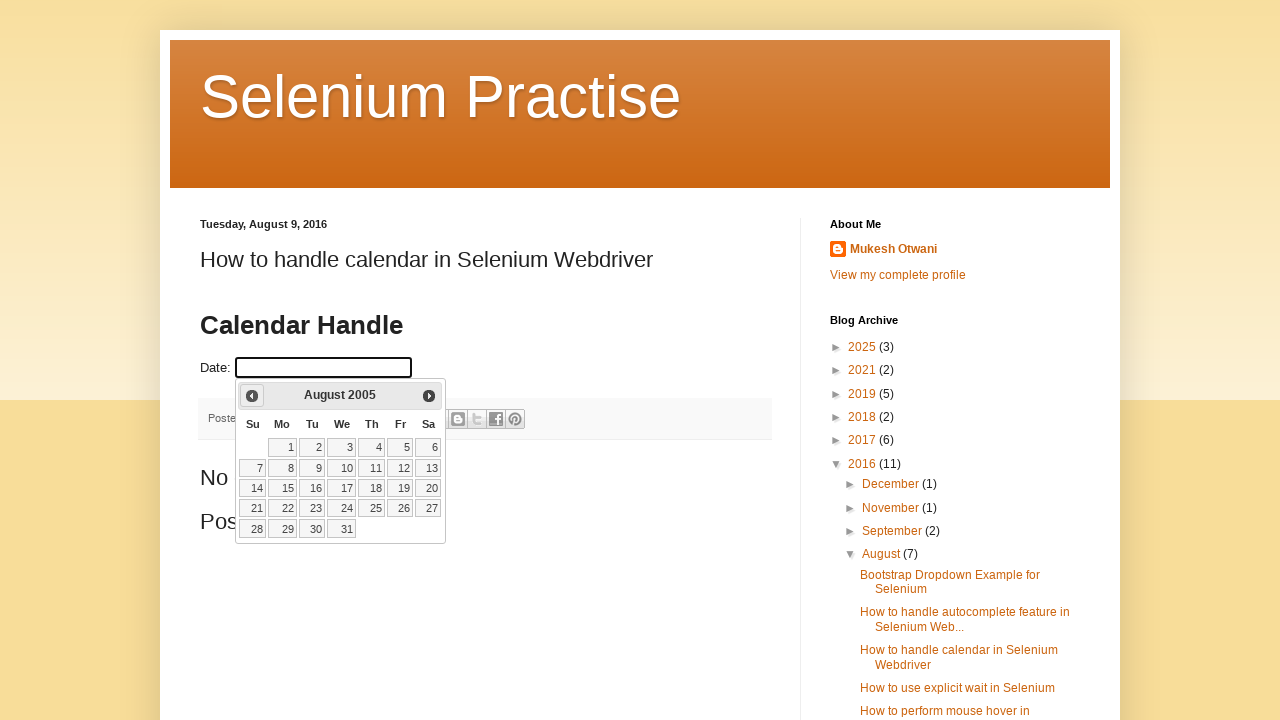

Clicked previous month button to navigate backwards (current: August 2005) at (252, 396) on xpath=//a[@title='Prev']
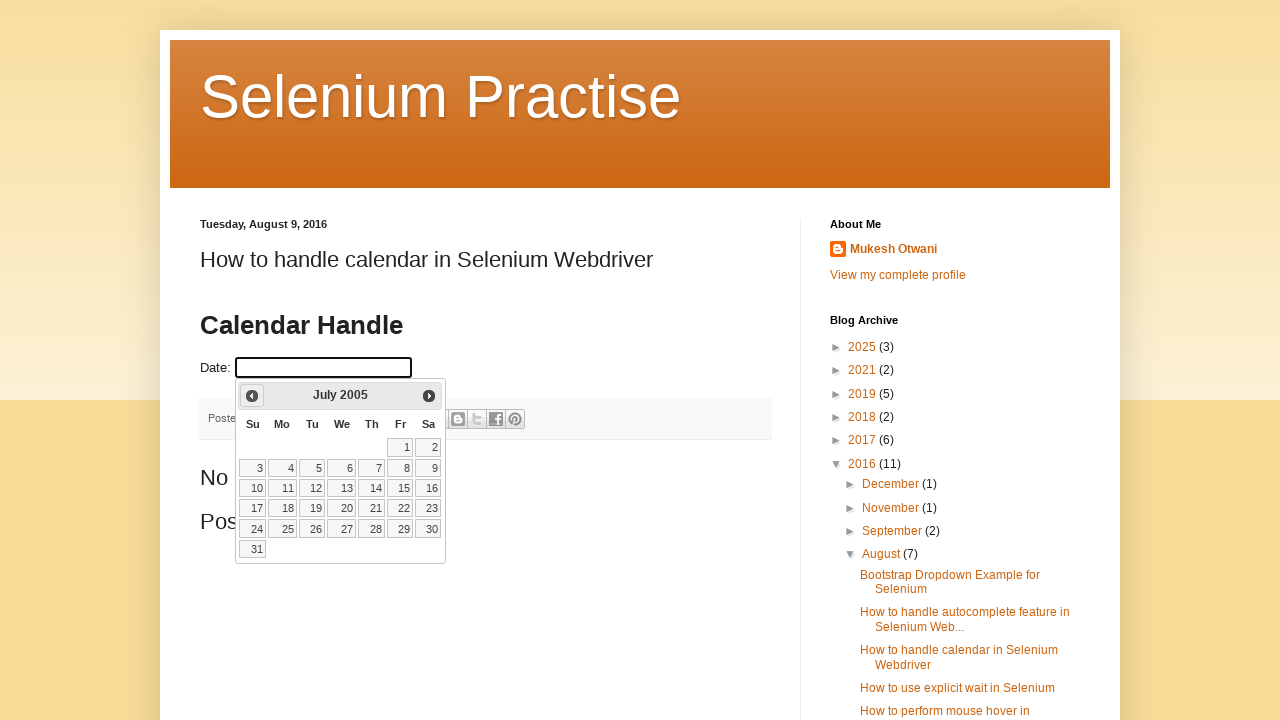

Retrieved updated month: July
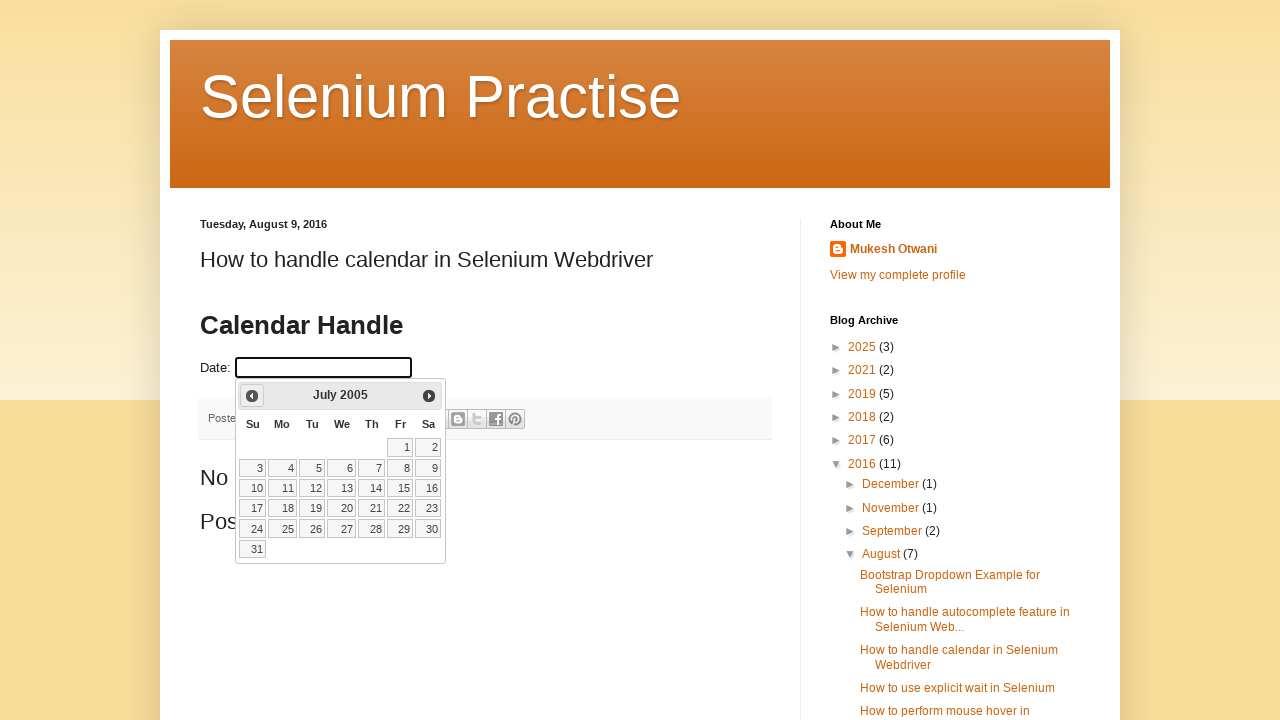

Retrieved updated year: 2005
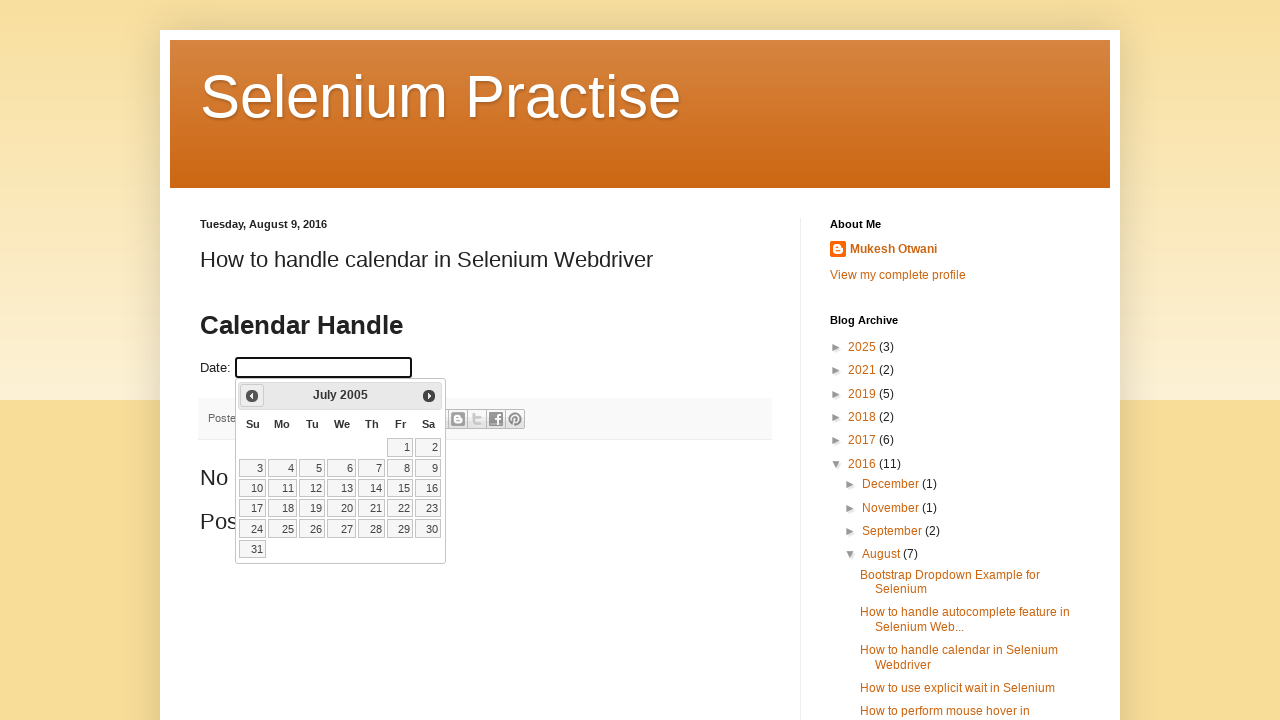

Clicked previous month button to navigate backwards (current: July 2005) at (252, 396) on xpath=//a[@title='Prev']
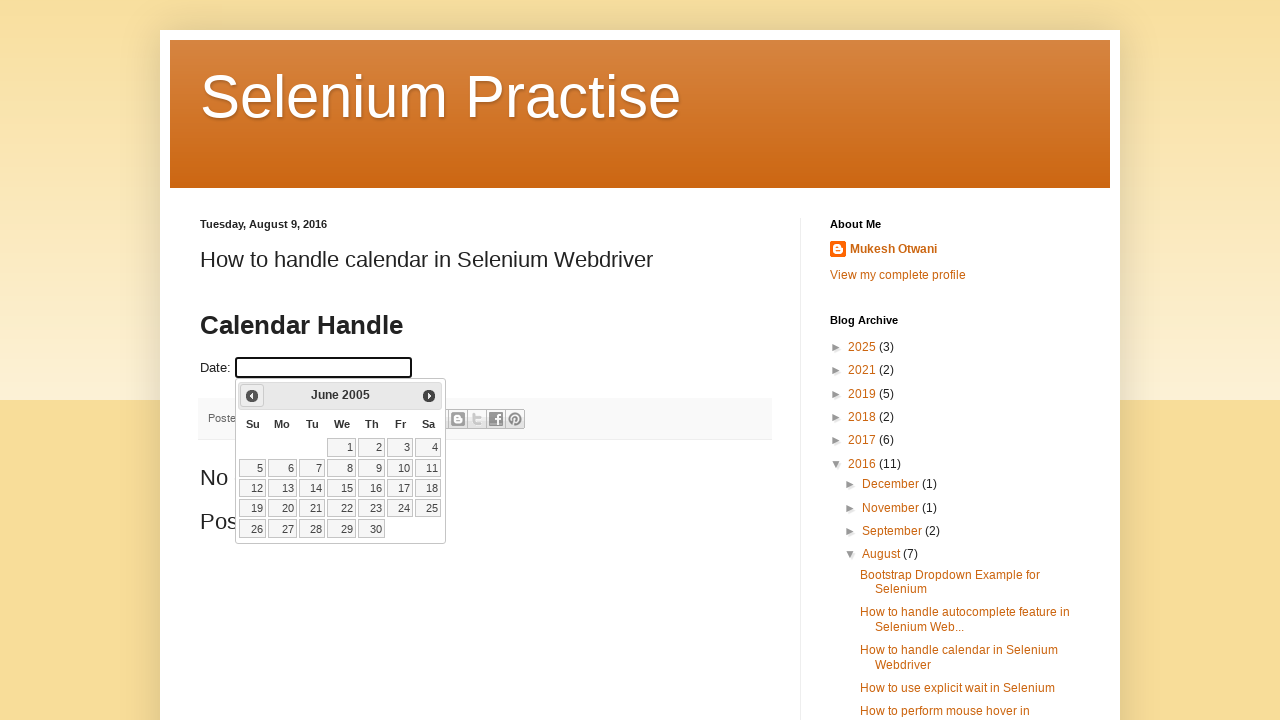

Retrieved updated month: June
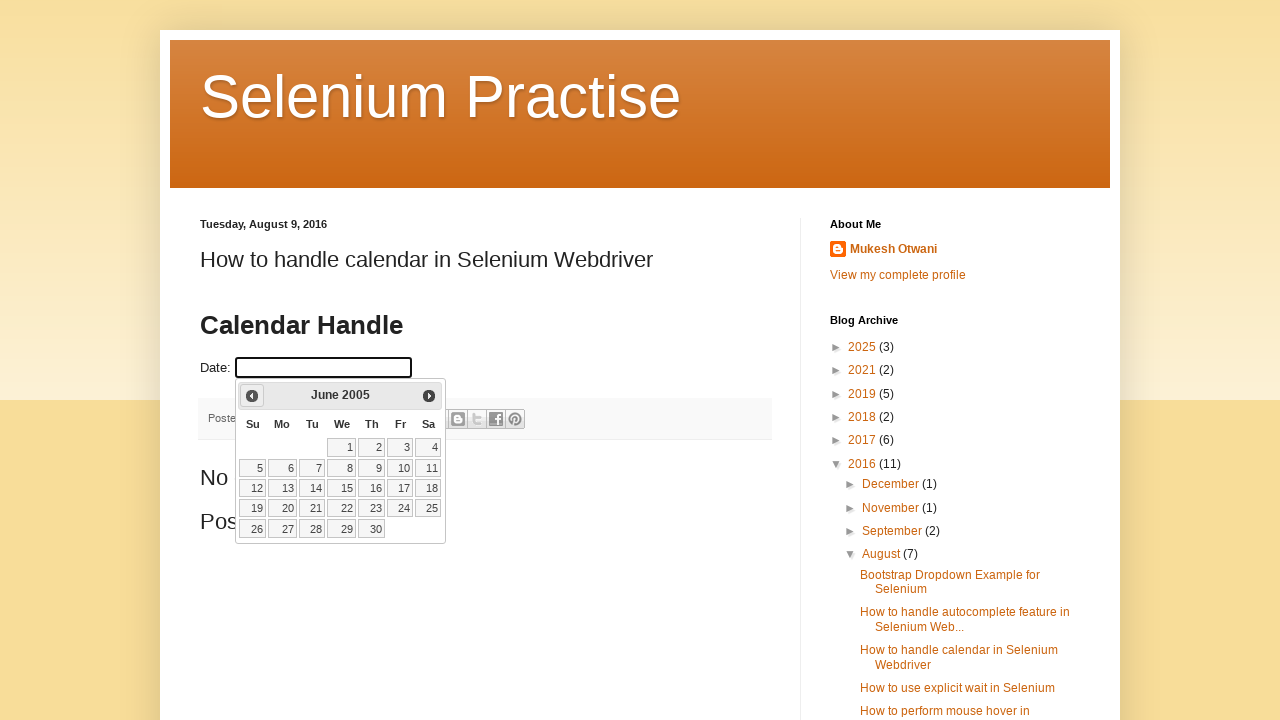

Retrieved updated year: 2005
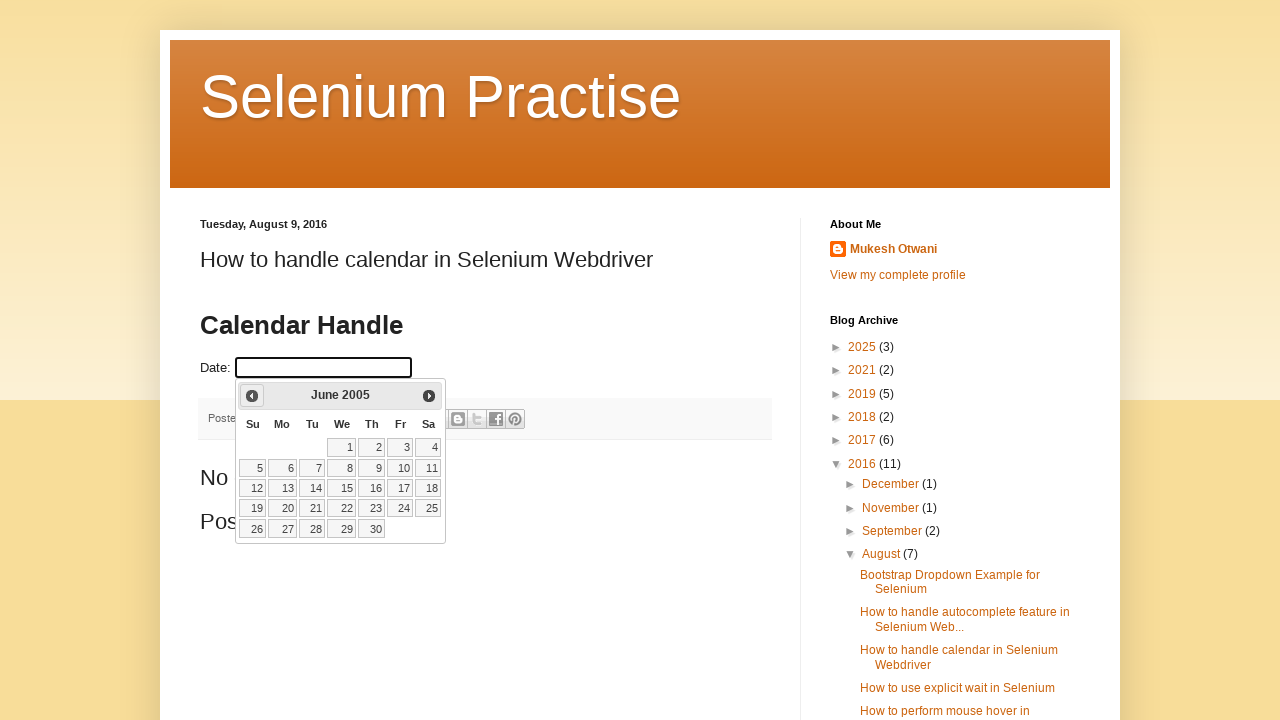

Clicked previous month button to navigate backwards (current: June 2005) at (252, 396) on xpath=//a[@title='Prev']
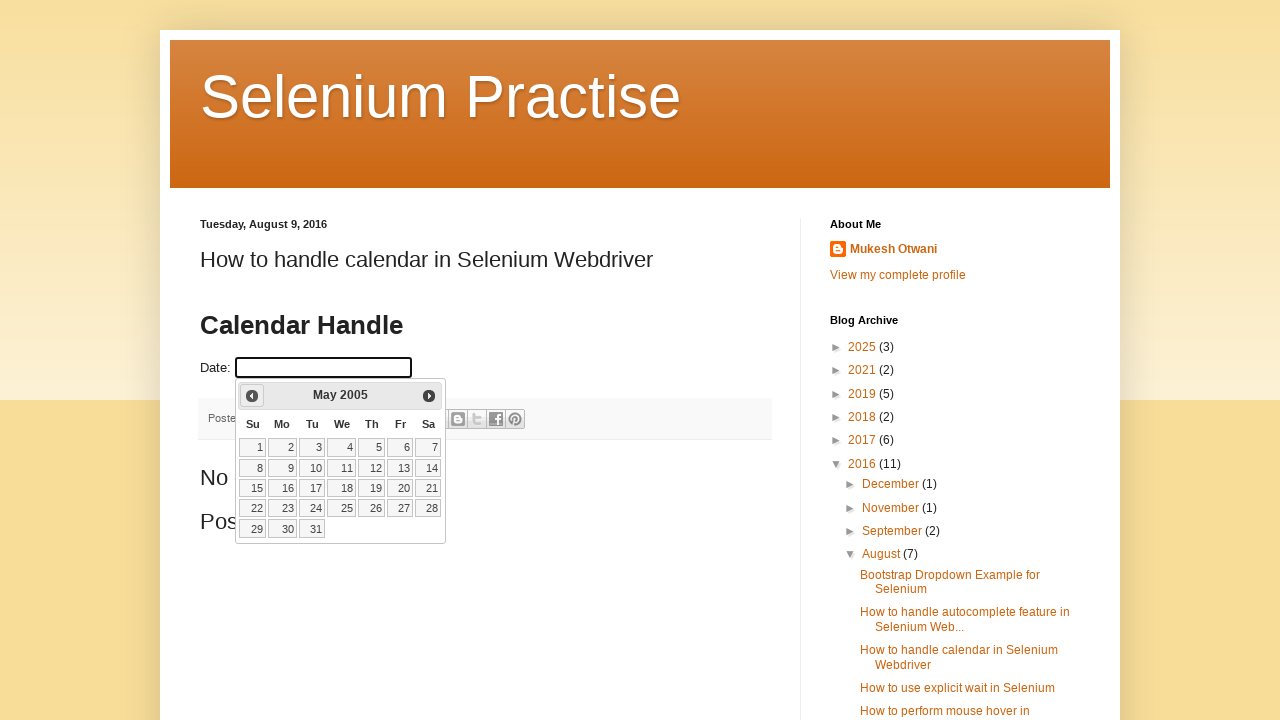

Retrieved updated month: May
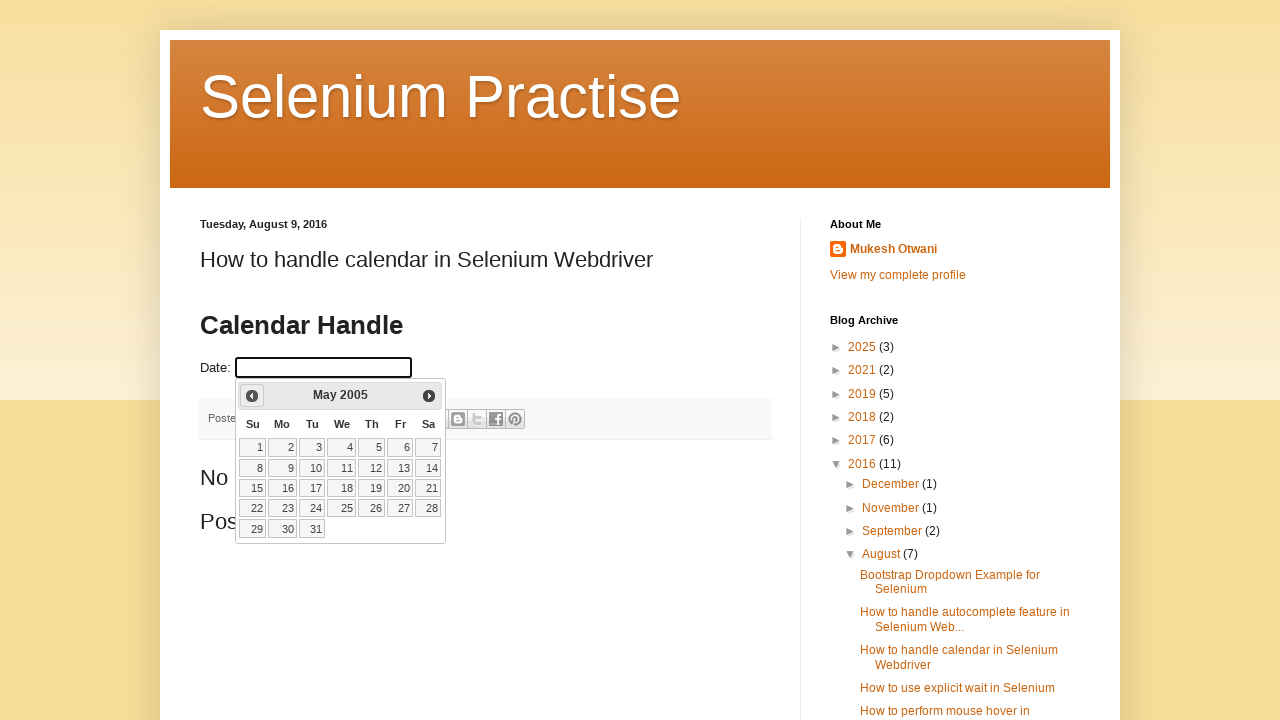

Retrieved updated year: 2005
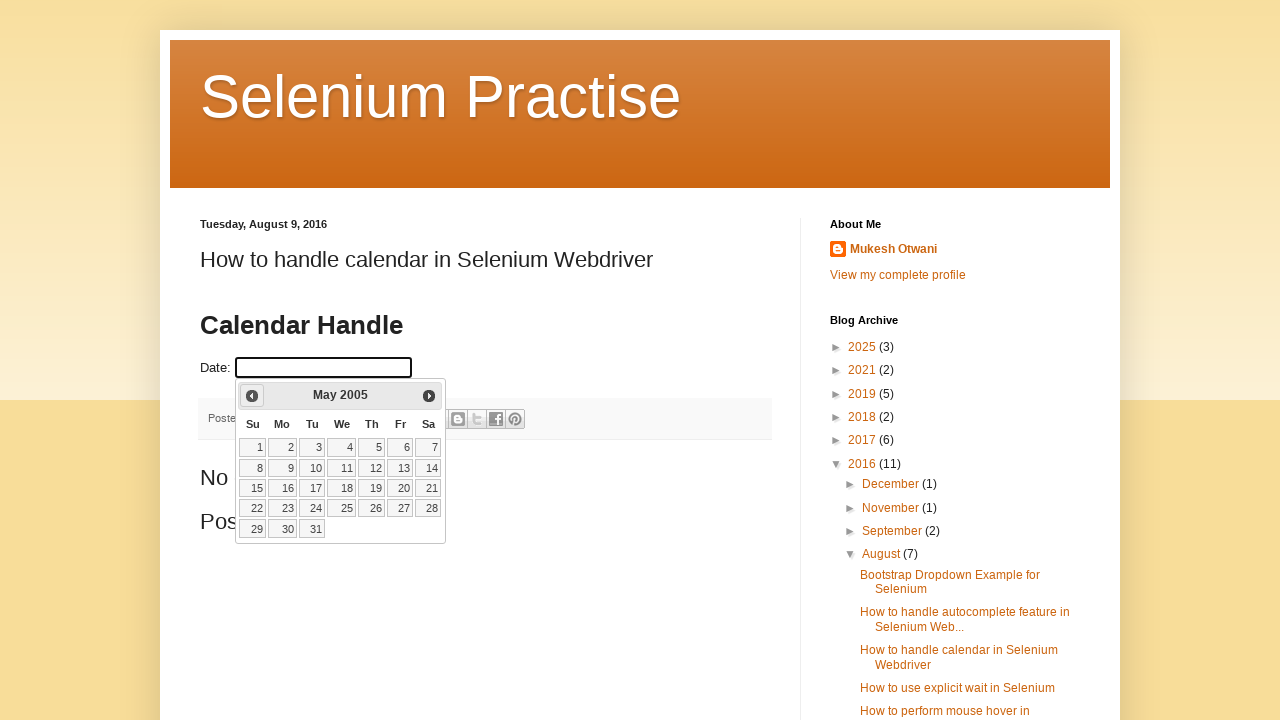

Clicked previous month button to navigate backwards (current: May 2005) at (252, 396) on xpath=//a[@title='Prev']
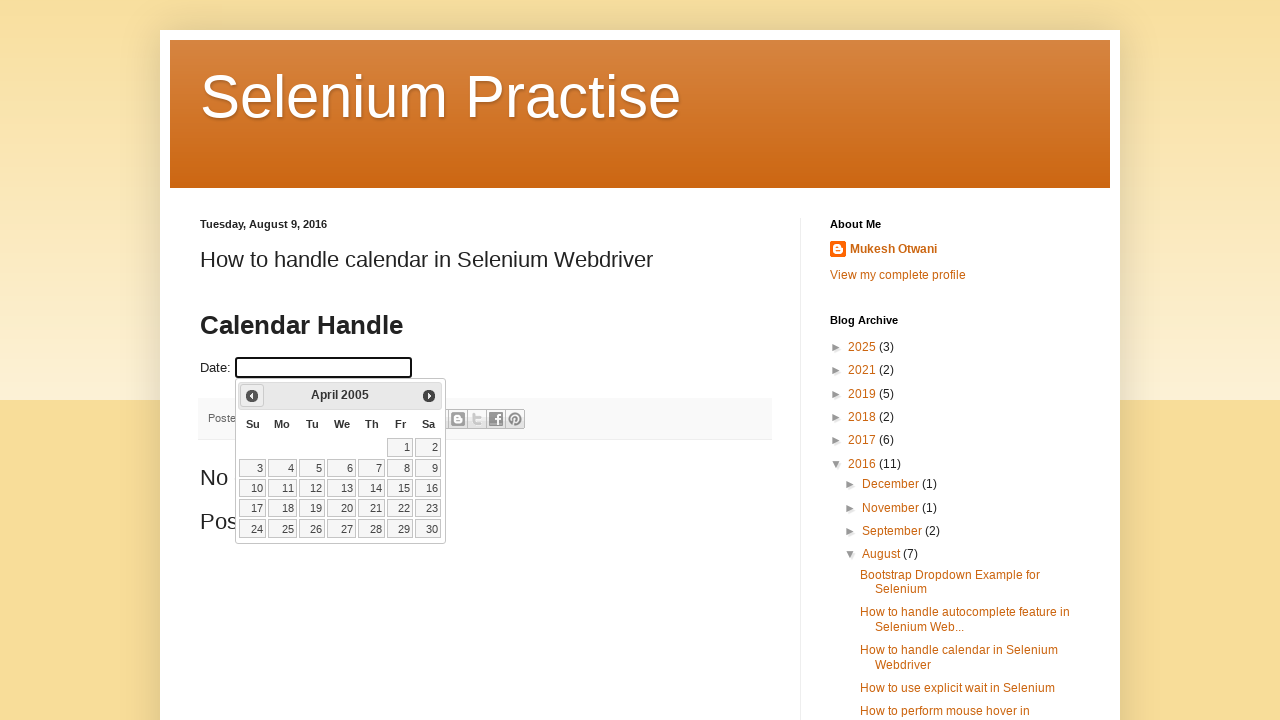

Retrieved updated month: April
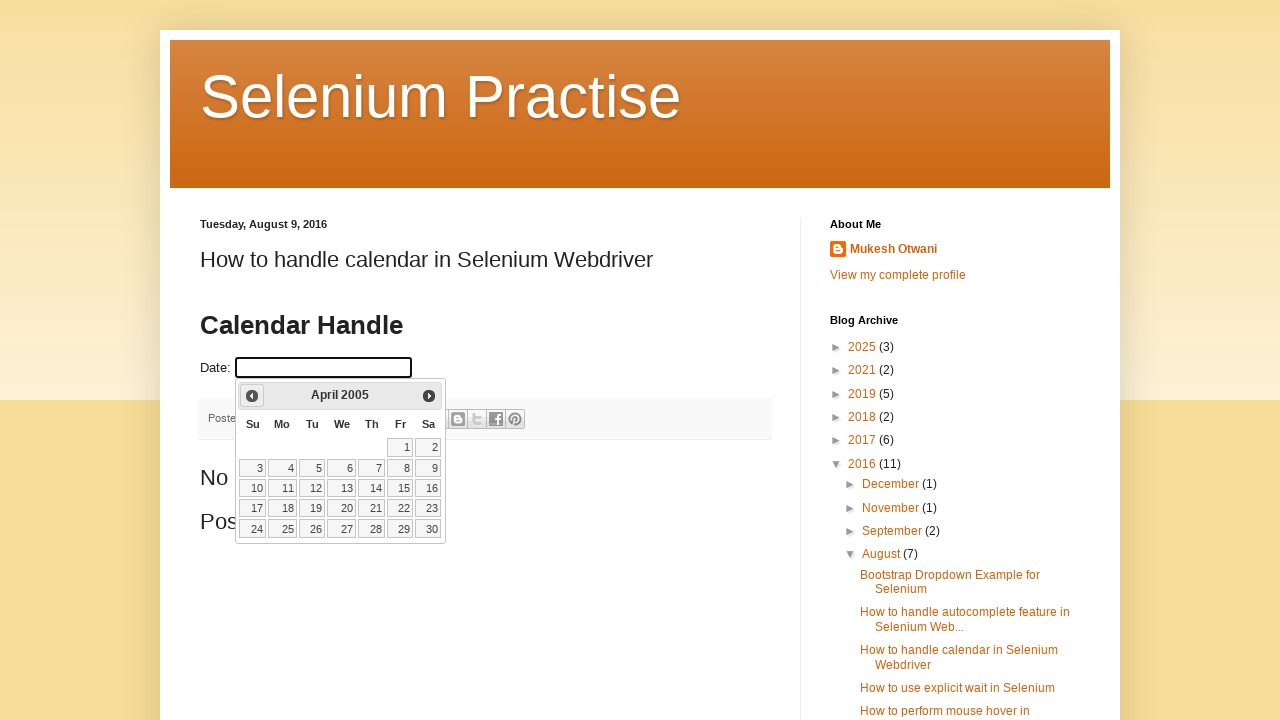

Retrieved updated year: 2005
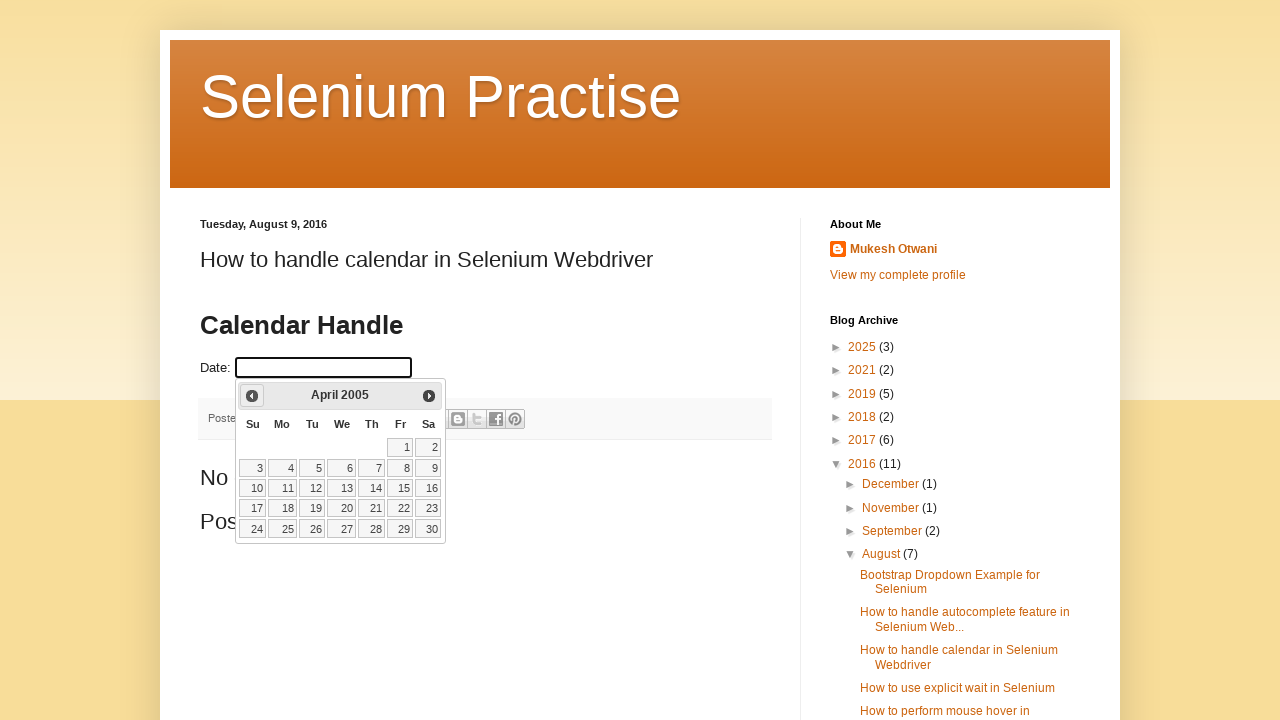

Clicked previous month button to navigate backwards (current: April 2005) at (252, 396) on xpath=//a[@title='Prev']
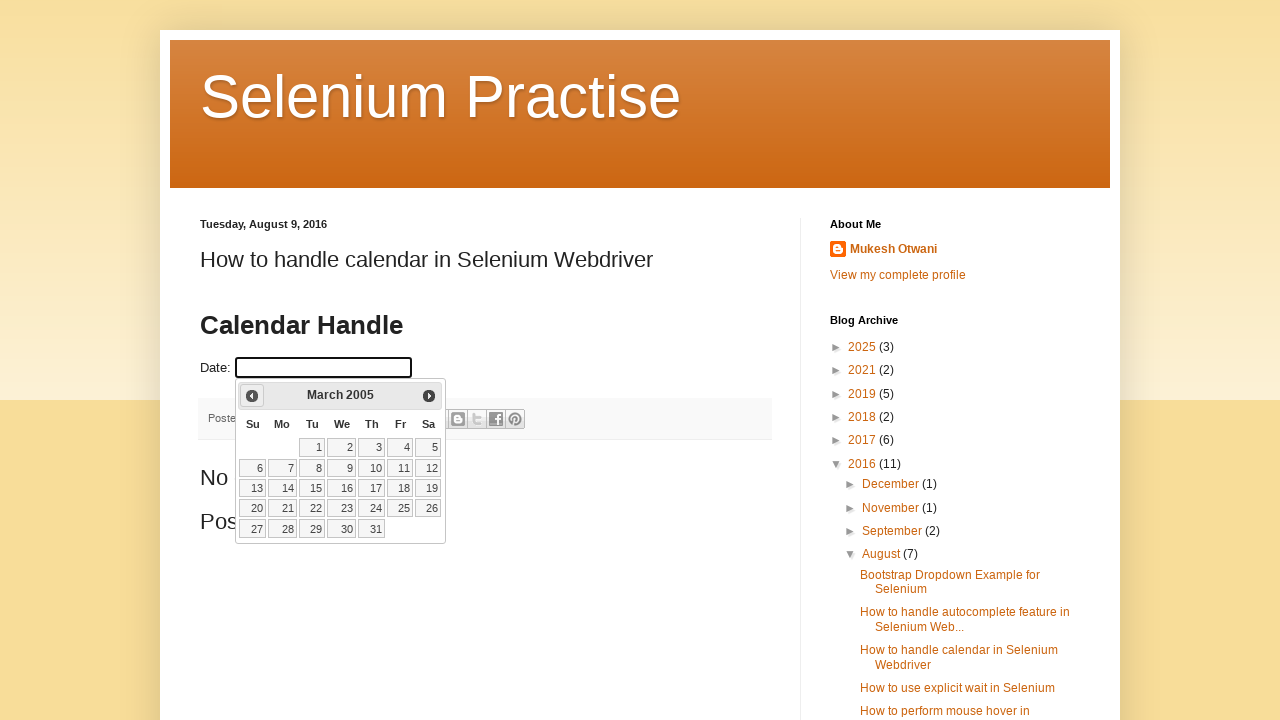

Retrieved updated month: March
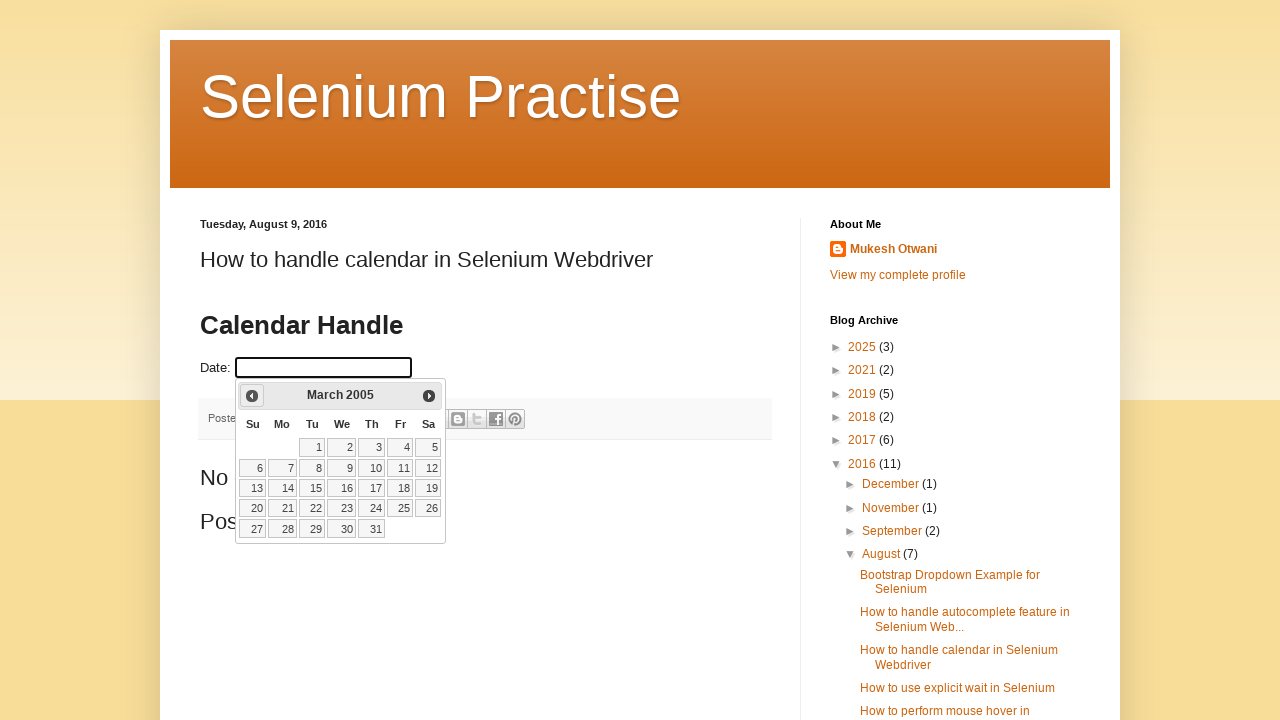

Retrieved updated year: 2005
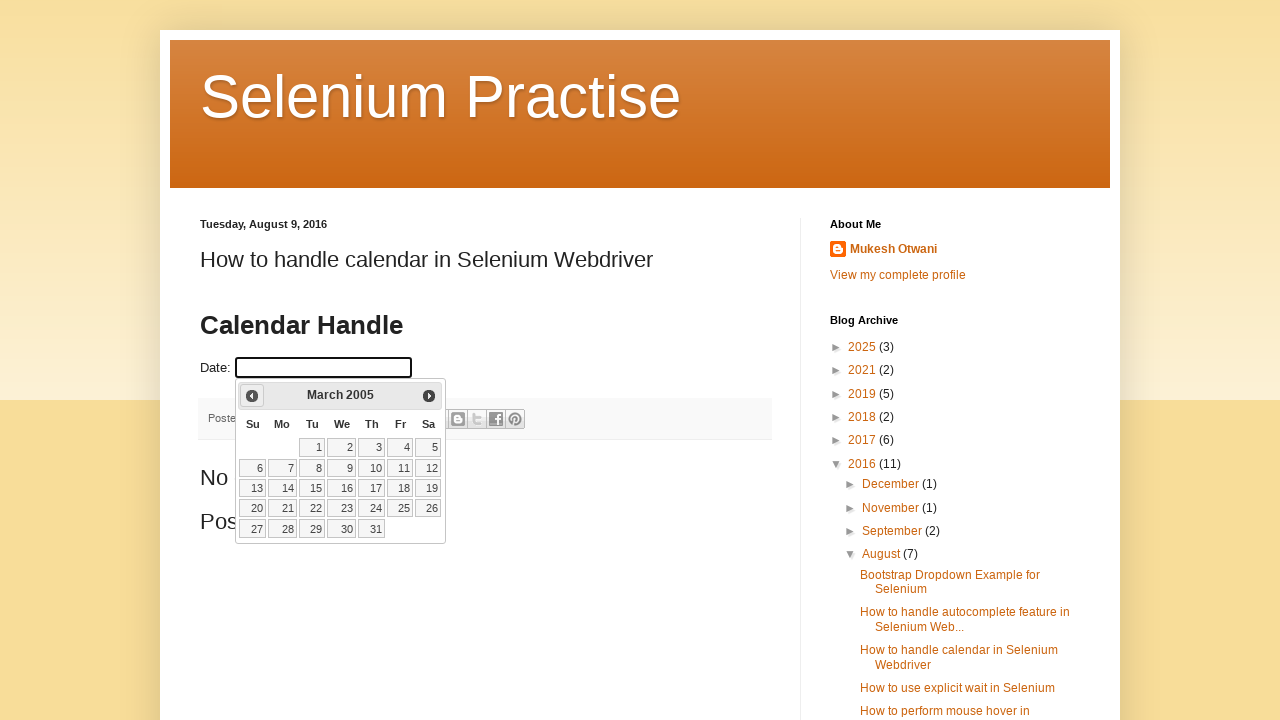

Clicked previous month button to navigate backwards (current: March 2005) at (252, 396) on xpath=//a[@title='Prev']
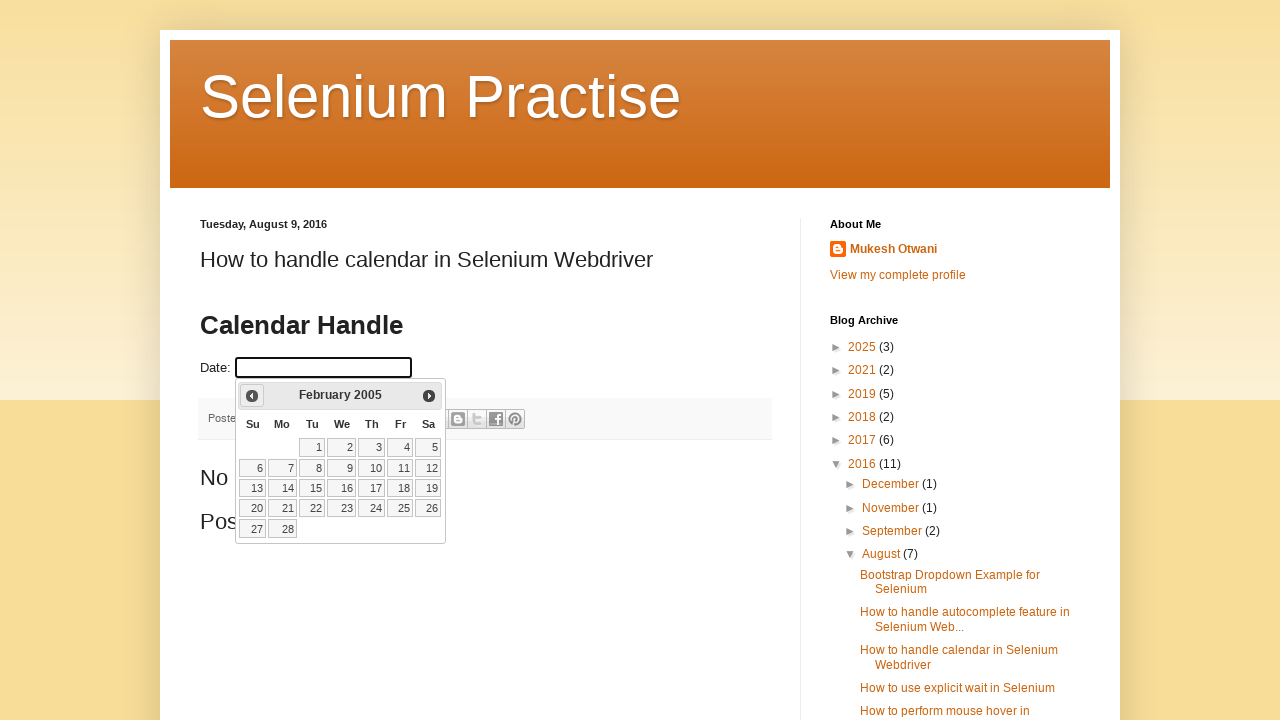

Retrieved updated month: February
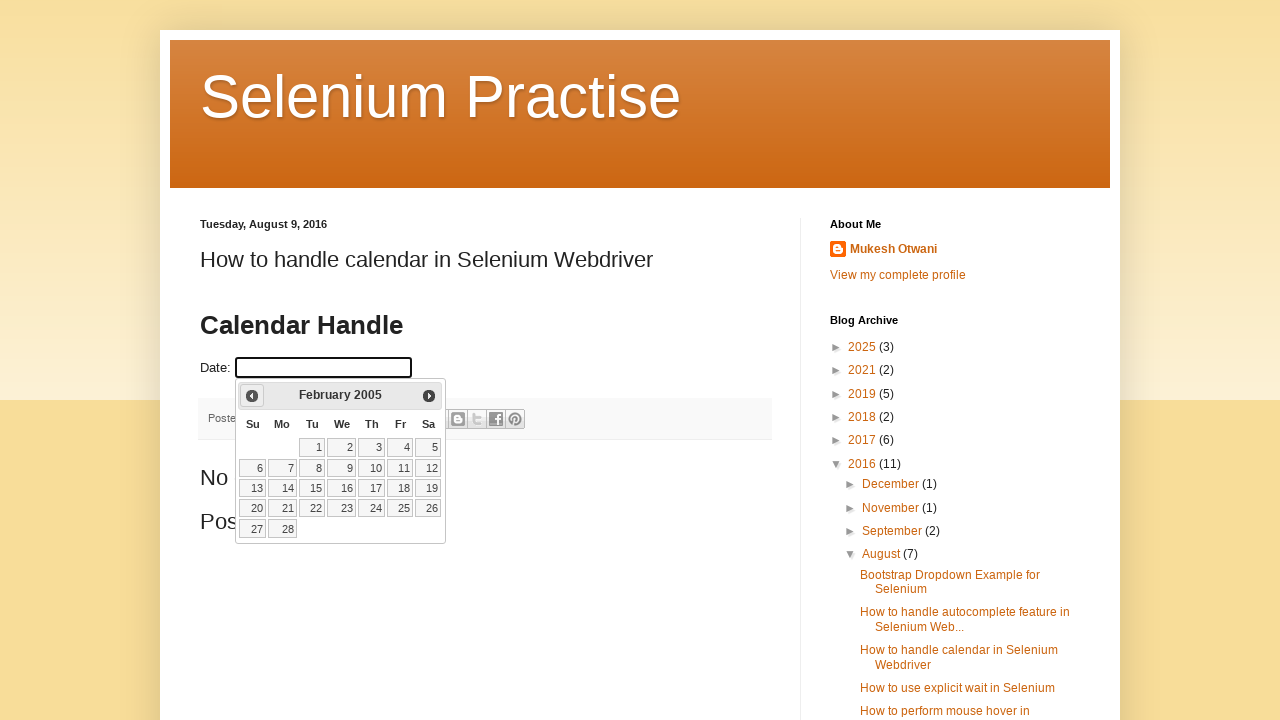

Retrieved updated year: 2005
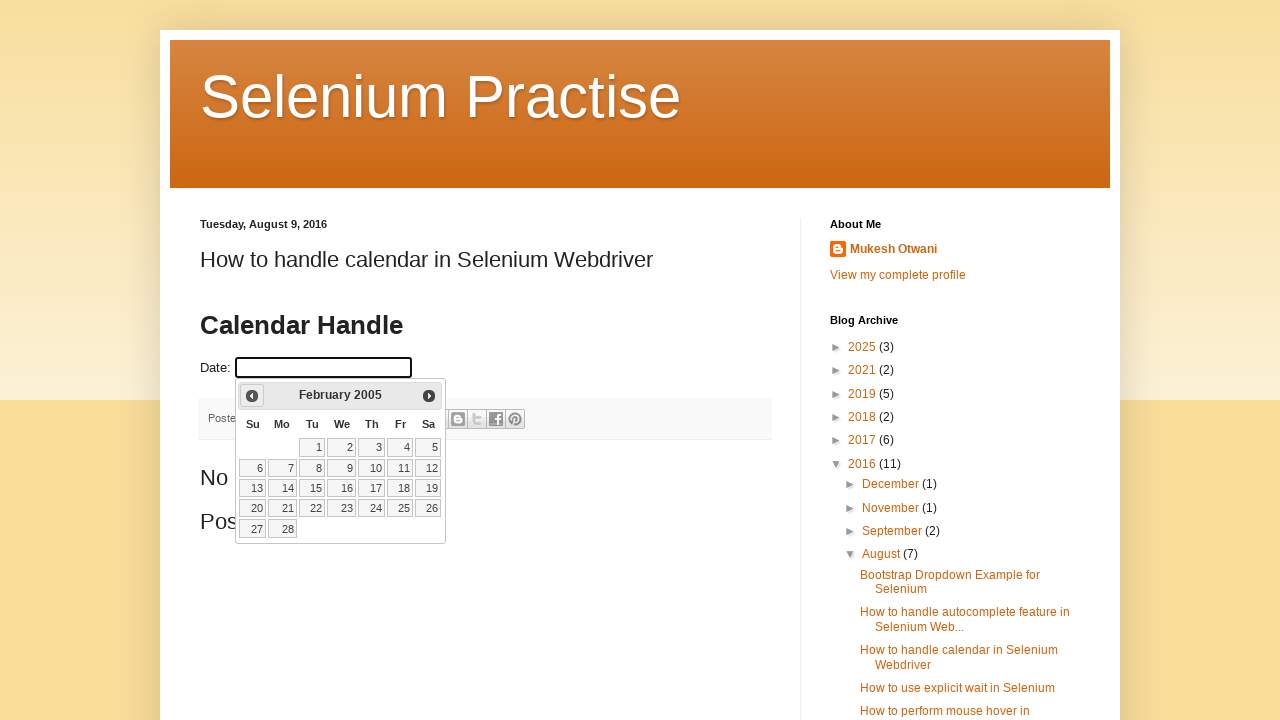

Clicked previous month button to navigate backwards (current: February 2005) at (252, 396) on xpath=//a[@title='Prev']
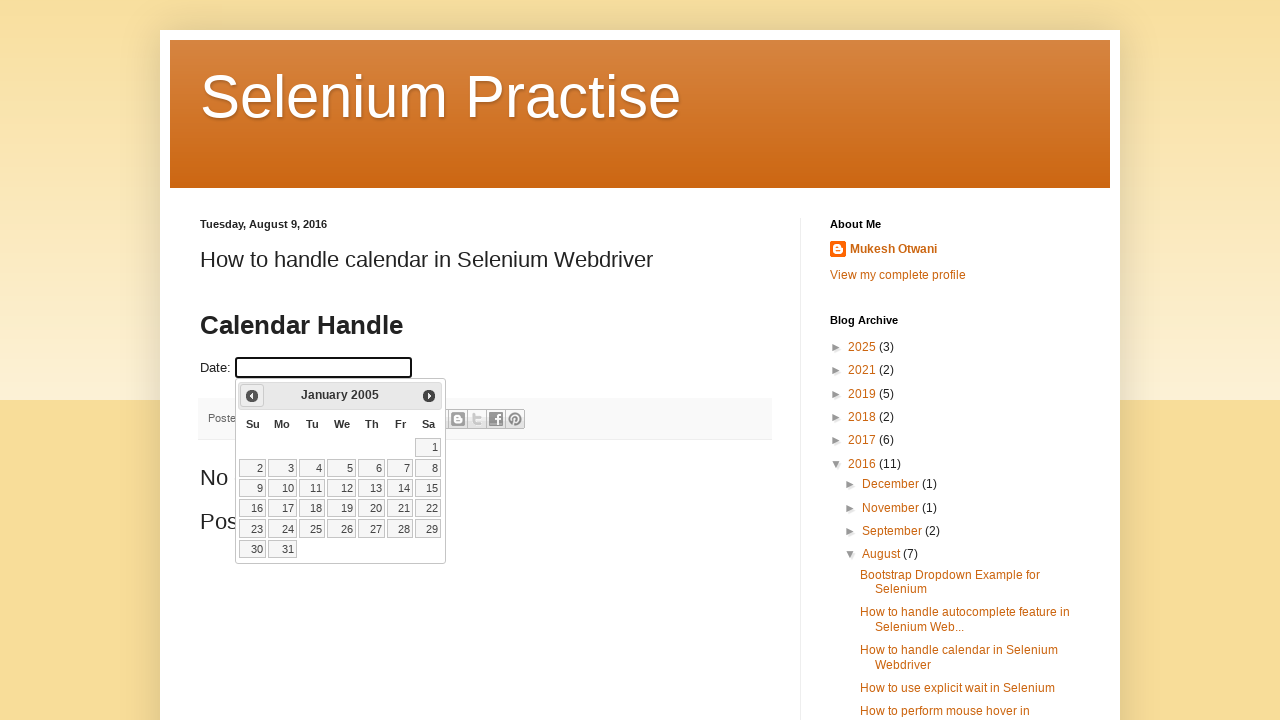

Retrieved updated month: January
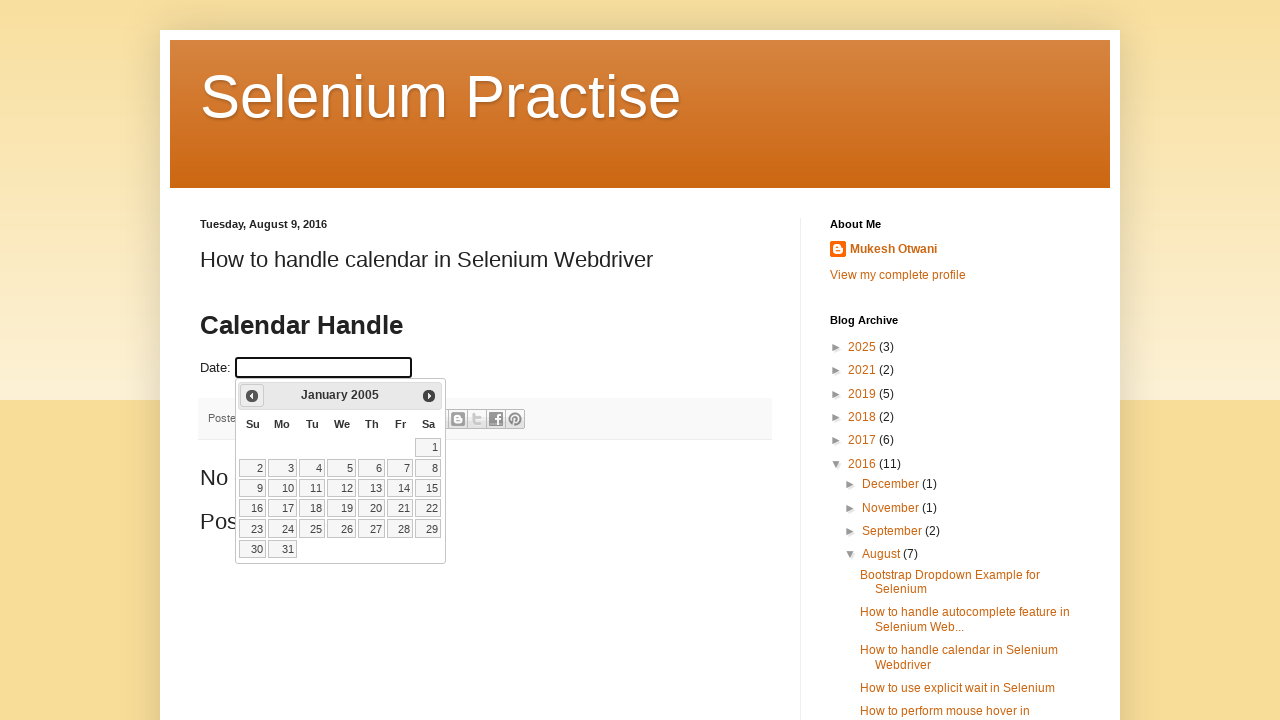

Retrieved updated year: 2005
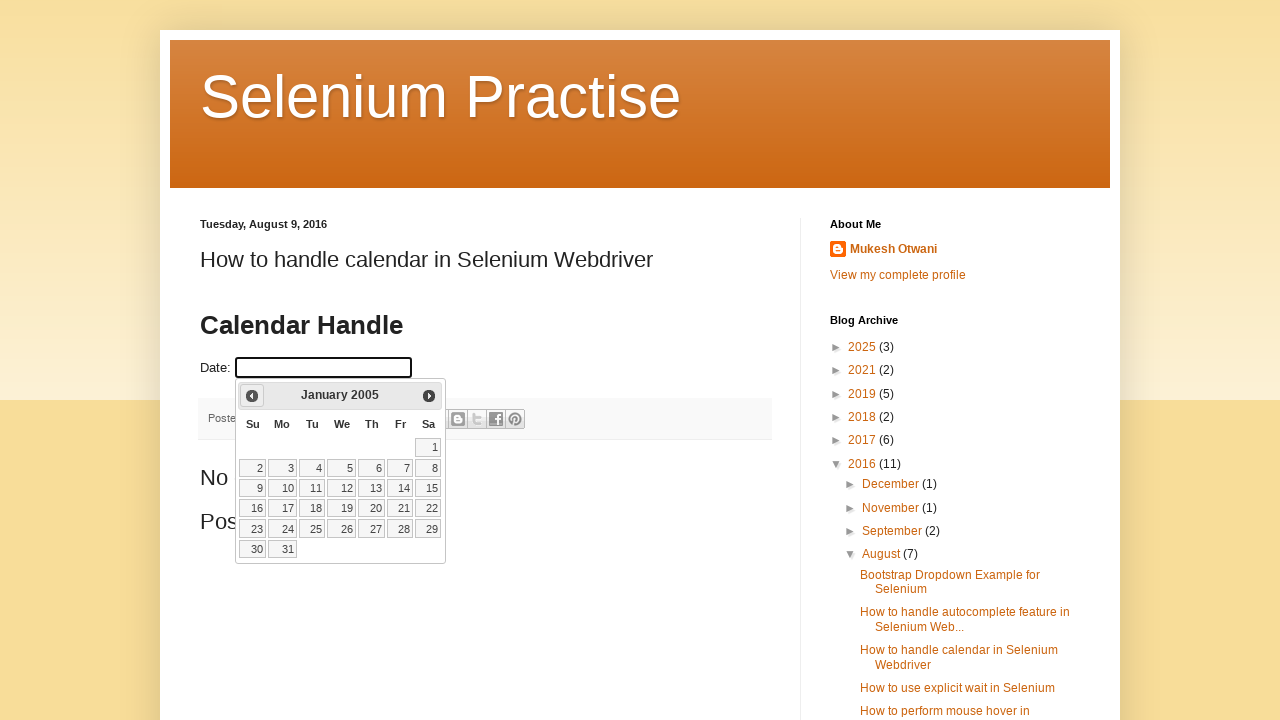

Clicked previous month button to navigate backwards (current: January 2005) at (252, 396) on xpath=//a[@title='Prev']
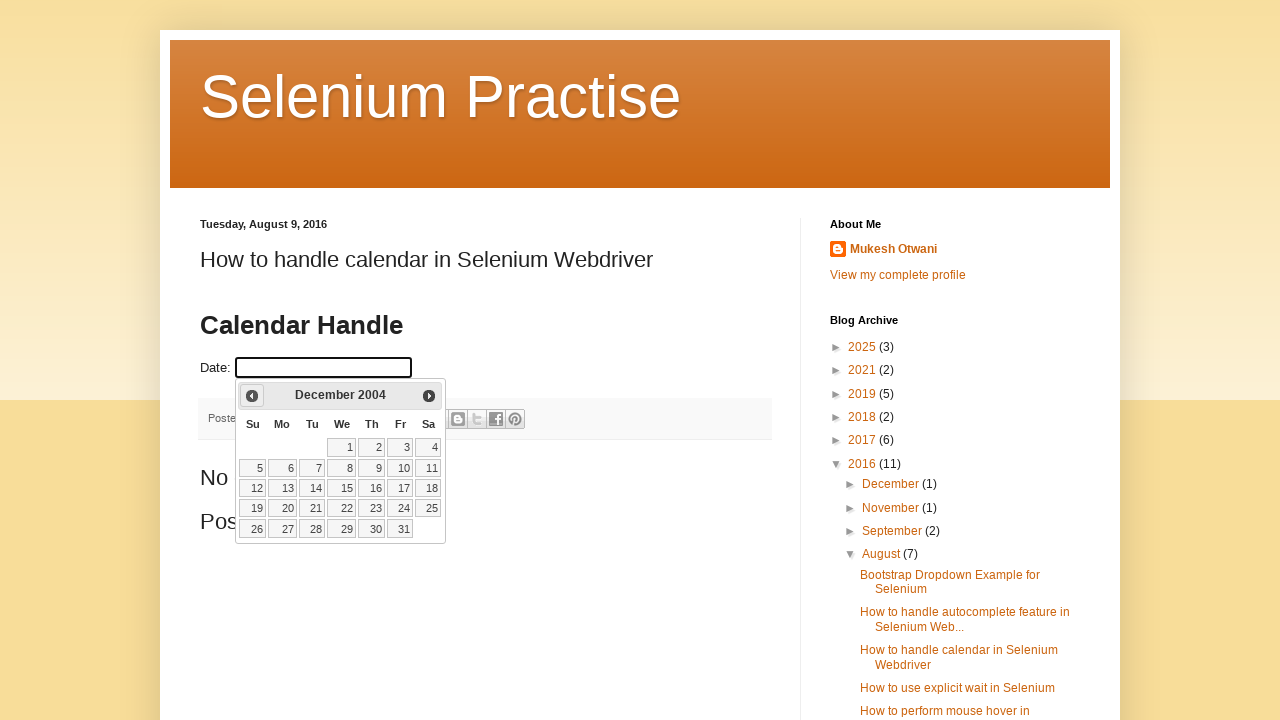

Retrieved updated month: December
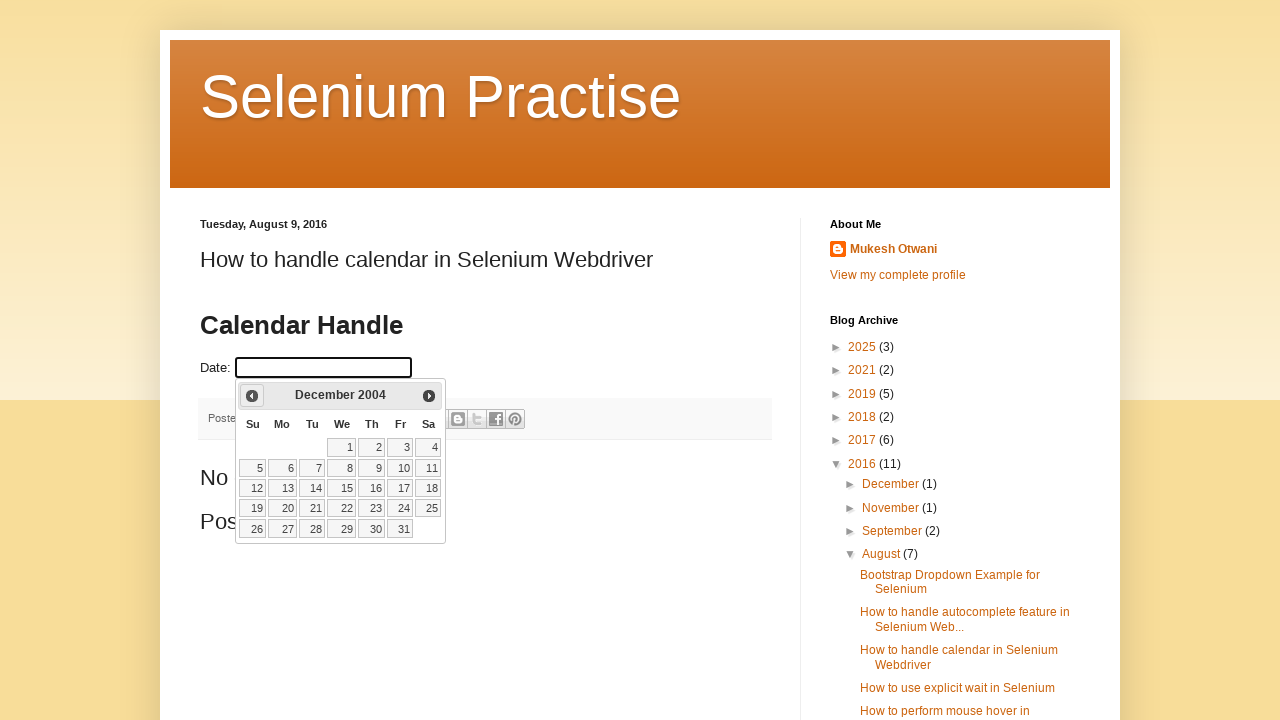

Retrieved updated year: 2004
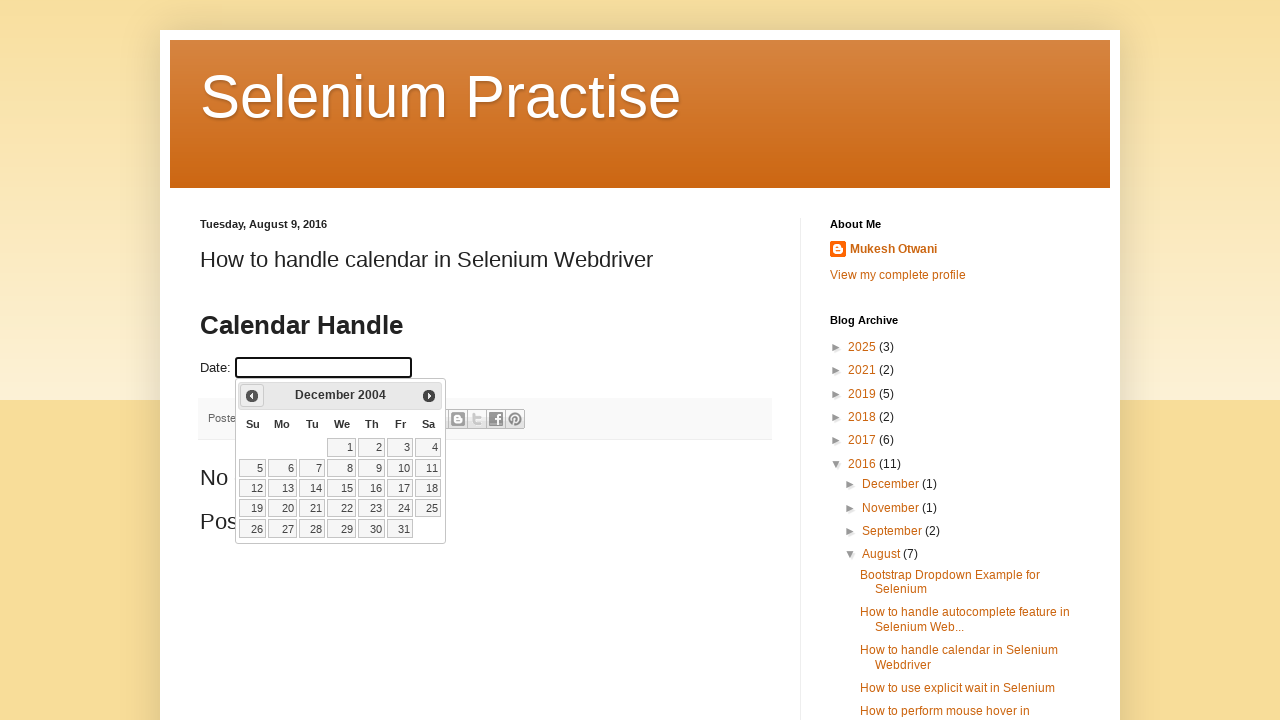

Clicked previous month button to navigate backwards (current: December 2004) at (252, 396) on xpath=//a[@title='Prev']
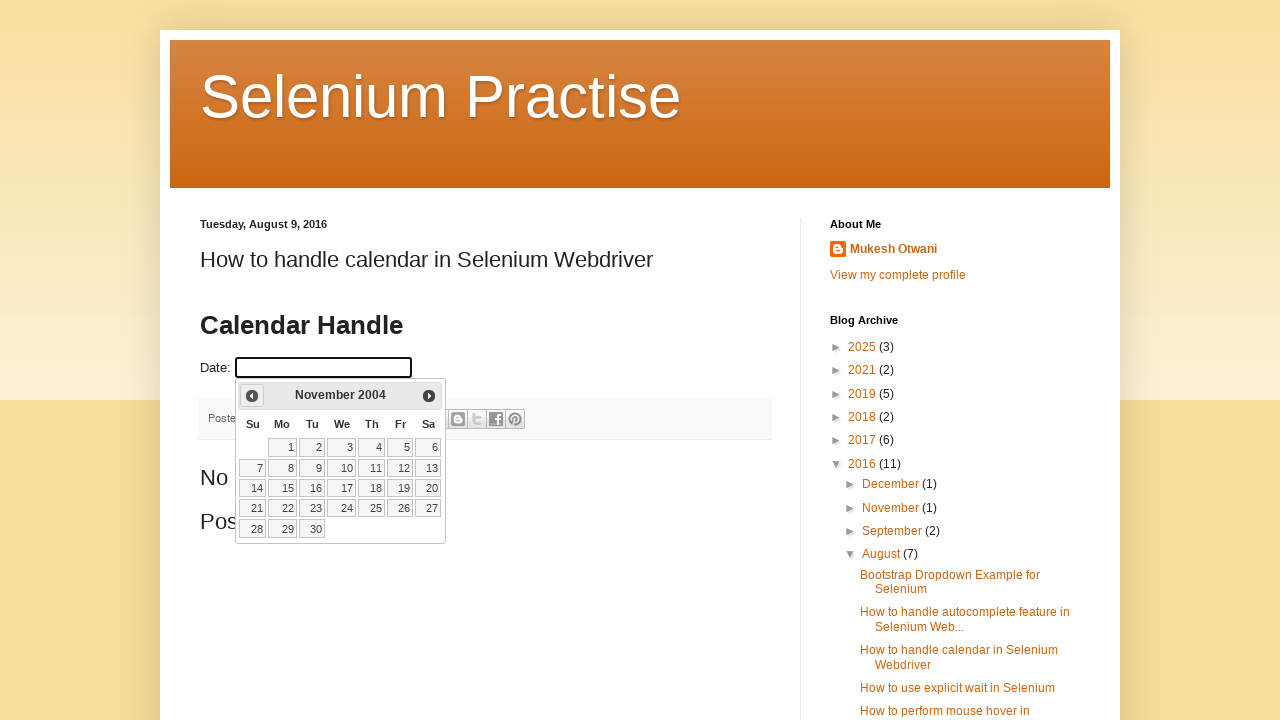

Retrieved updated month: November
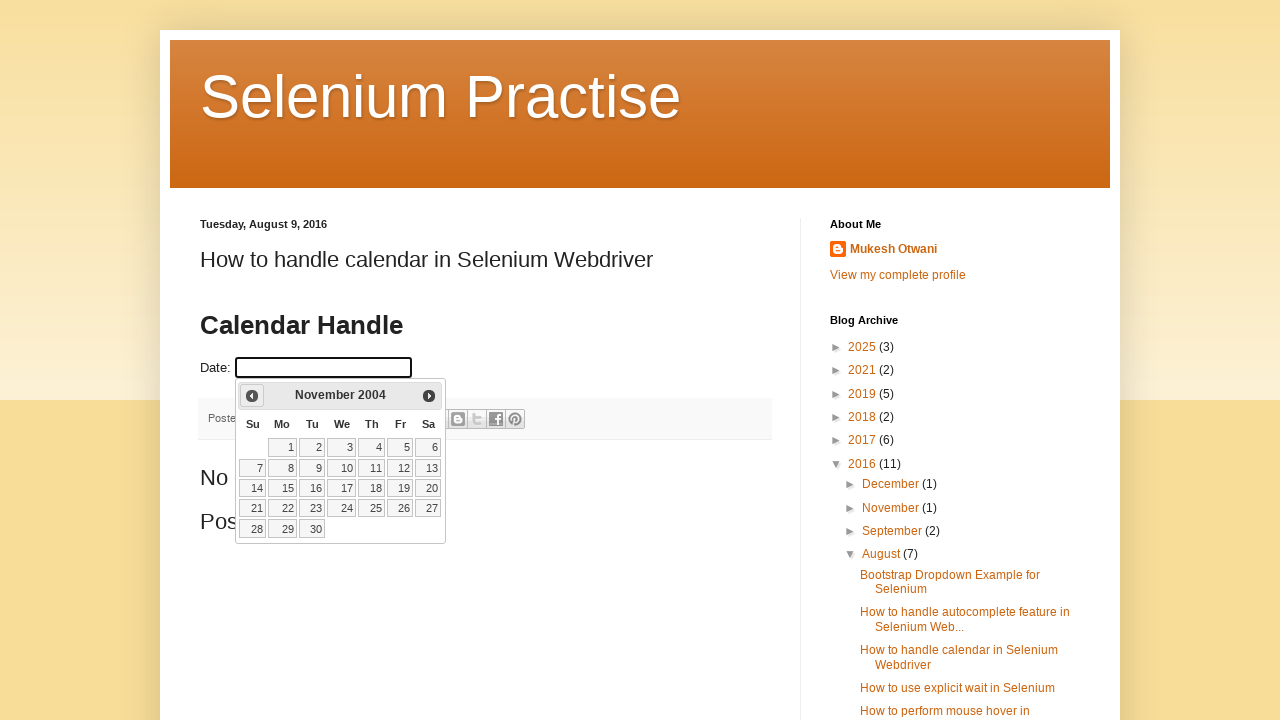

Retrieved updated year: 2004
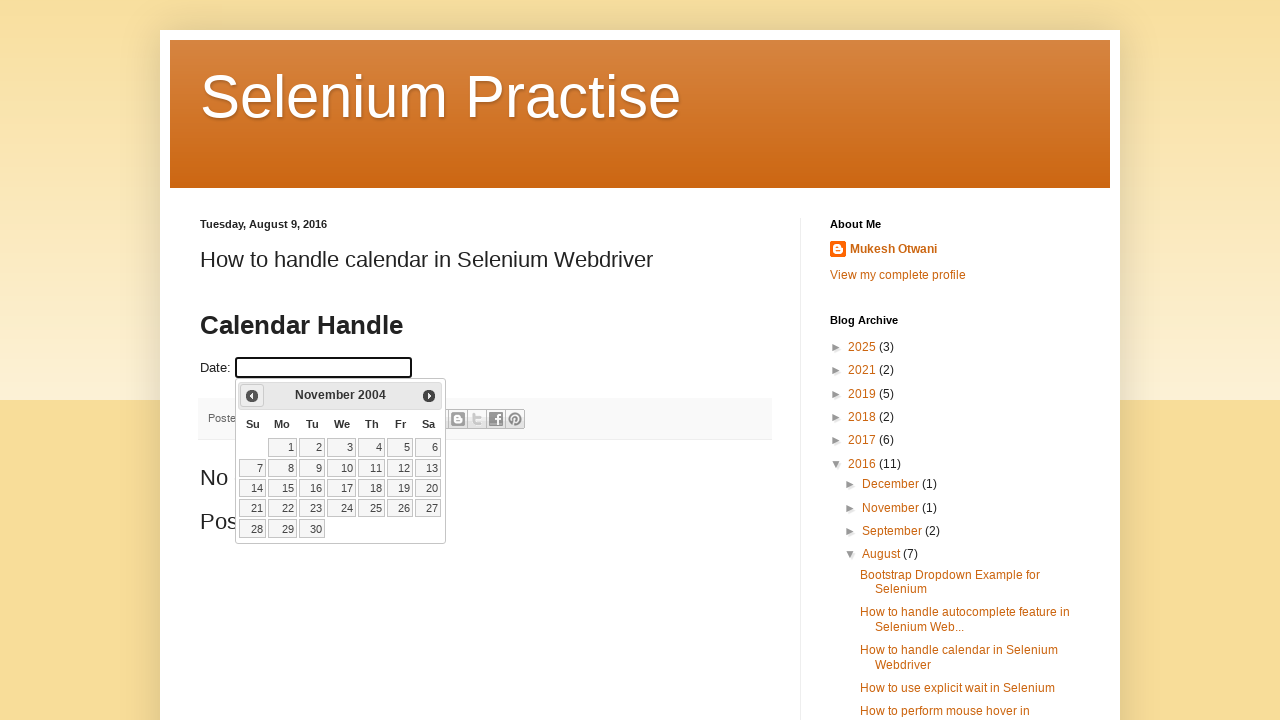

Clicked previous month button to navigate backwards (current: November 2004) at (252, 396) on xpath=//a[@title='Prev']
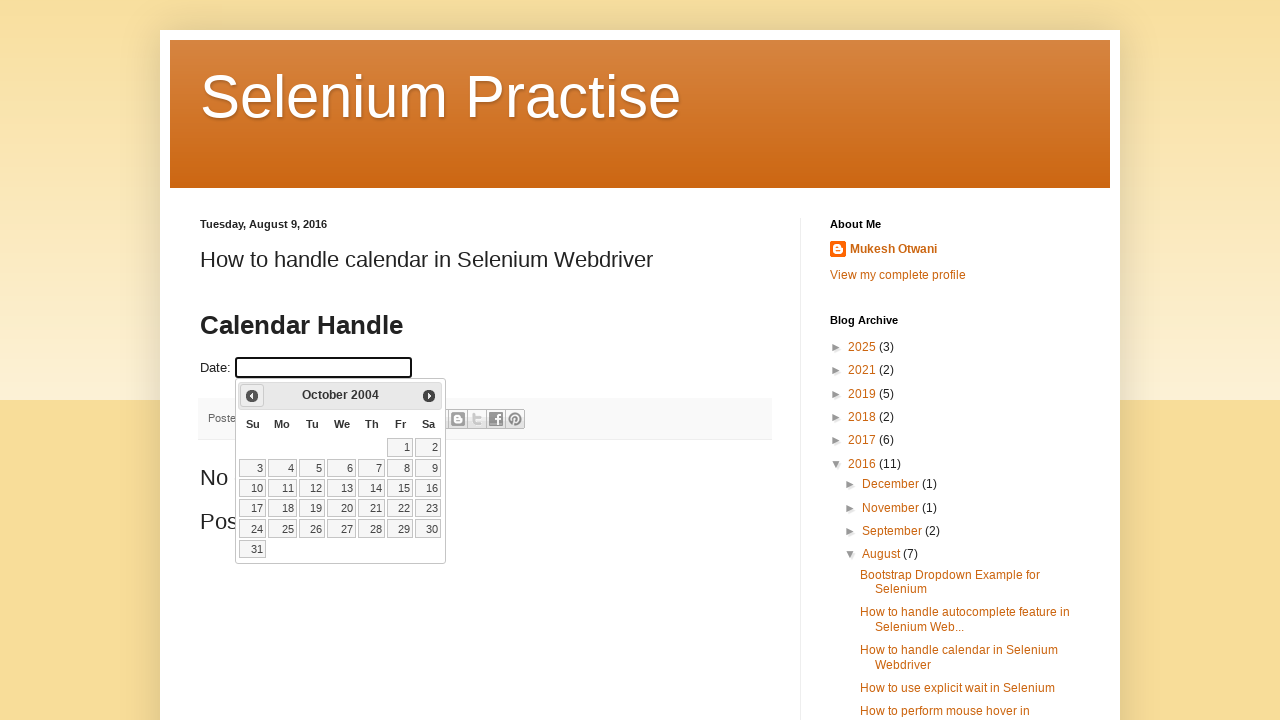

Retrieved updated month: October
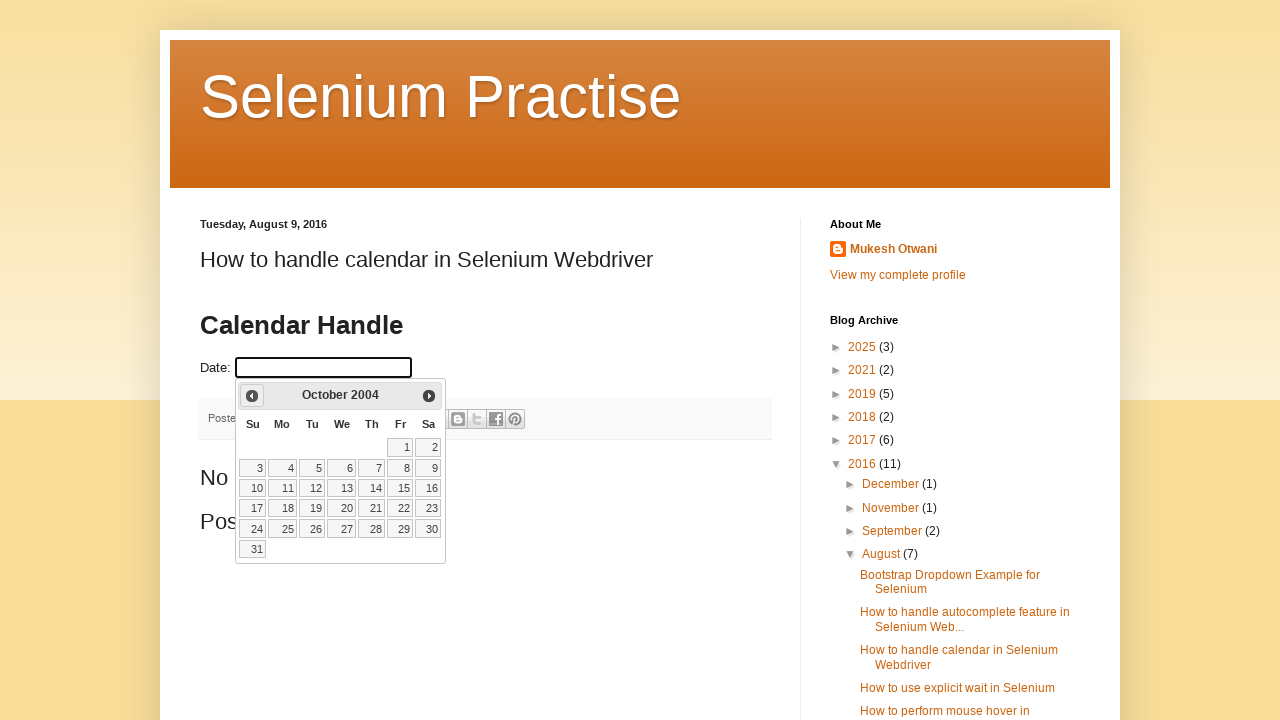

Retrieved updated year: 2004
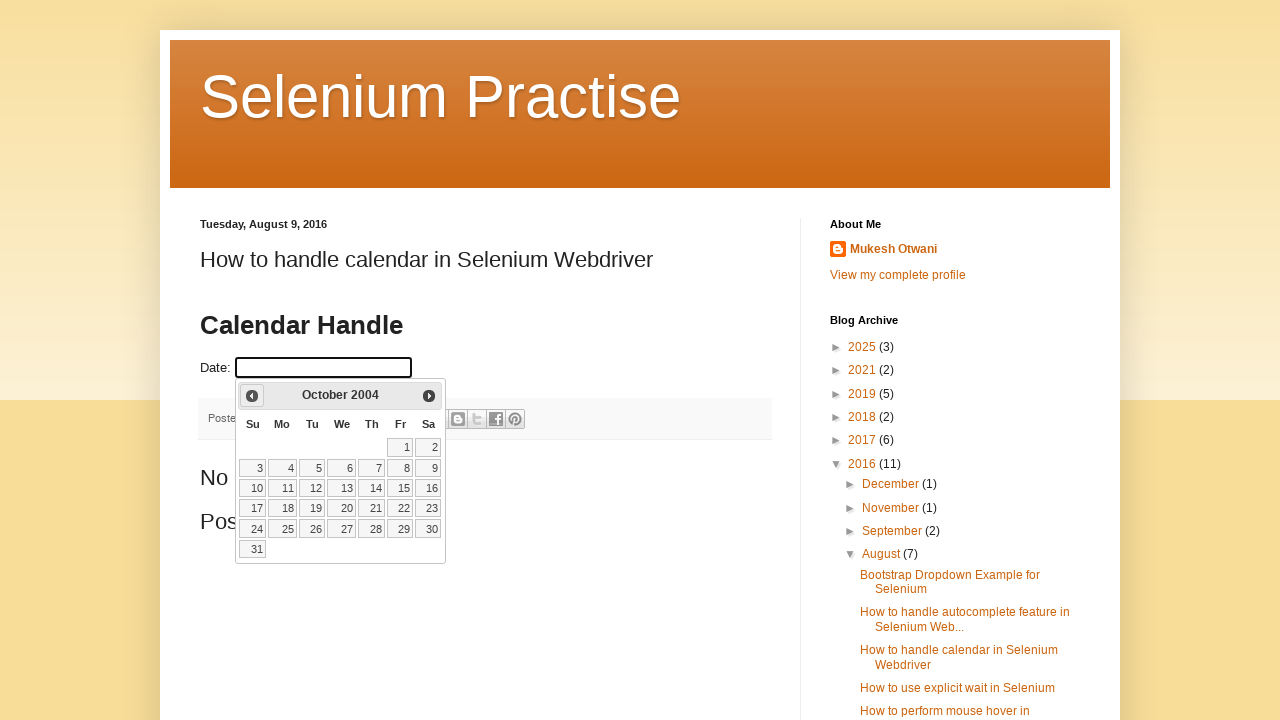

Clicked previous month button to navigate backwards (current: October 2004) at (252, 396) on xpath=//a[@title='Prev']
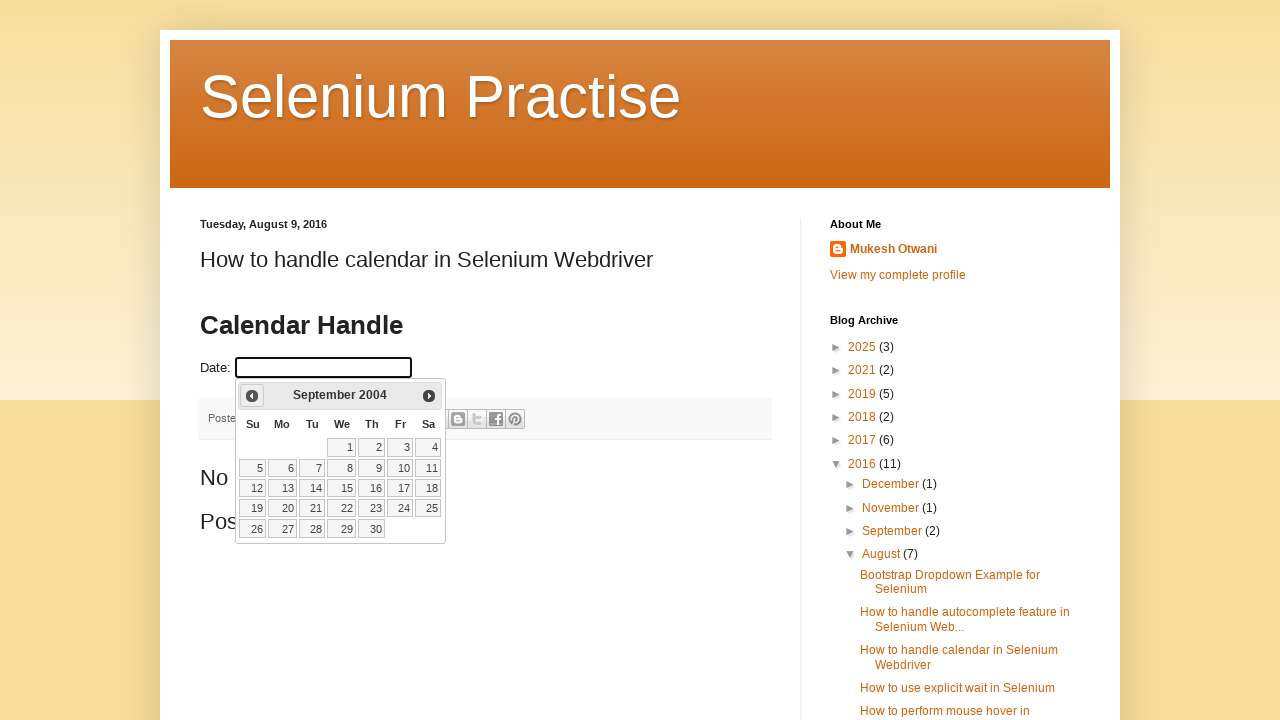

Retrieved updated month: September
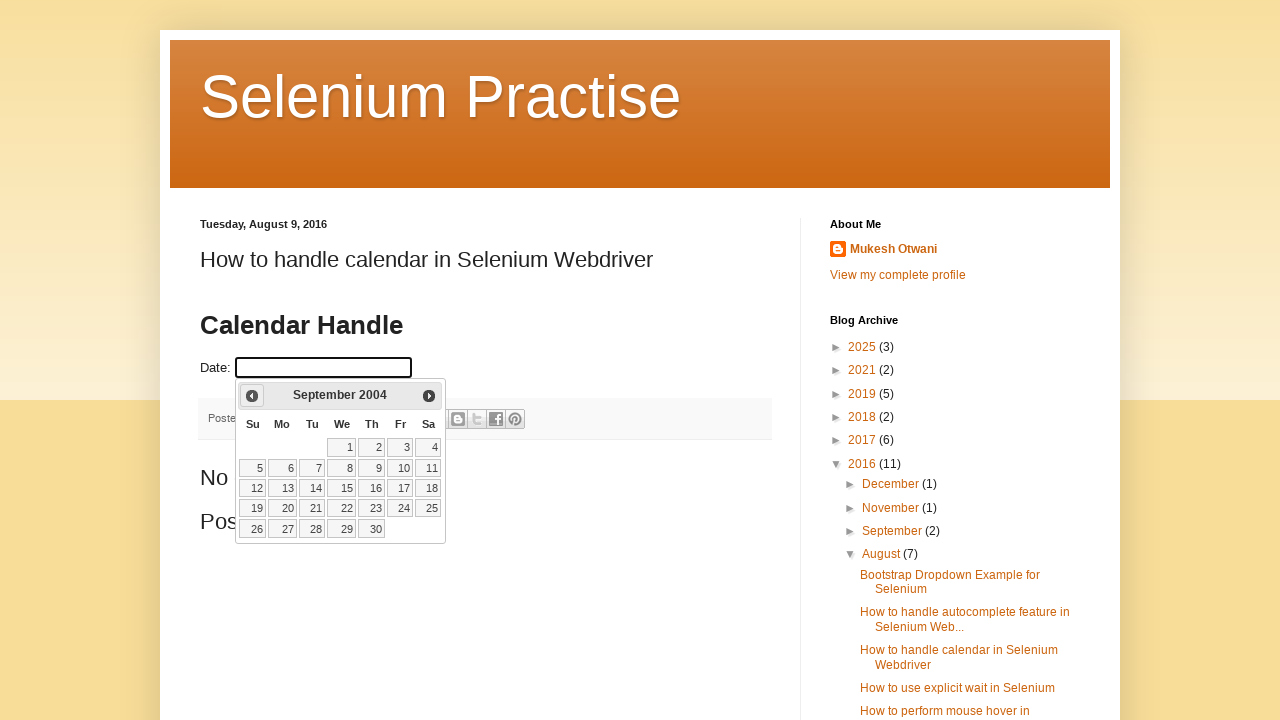

Retrieved updated year: 2004
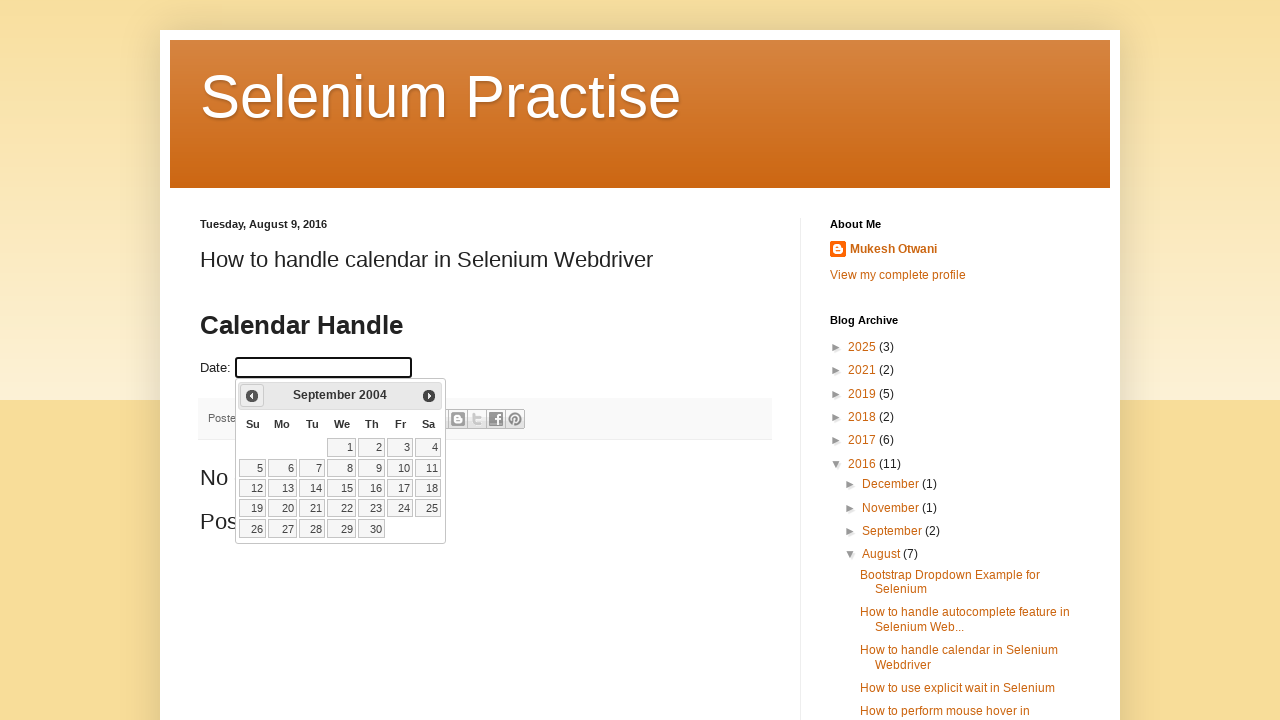

Clicked previous month button to navigate backwards (current: September 2004) at (252, 396) on xpath=//a[@title='Prev']
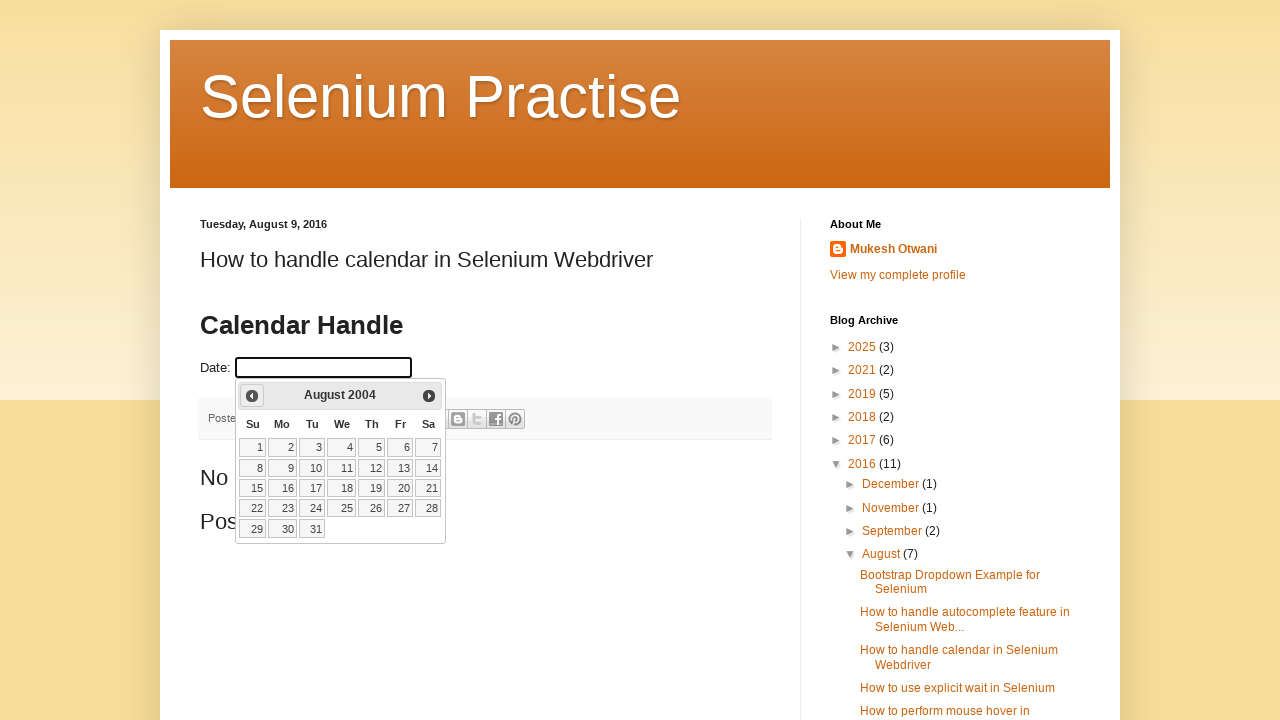

Retrieved updated month: August
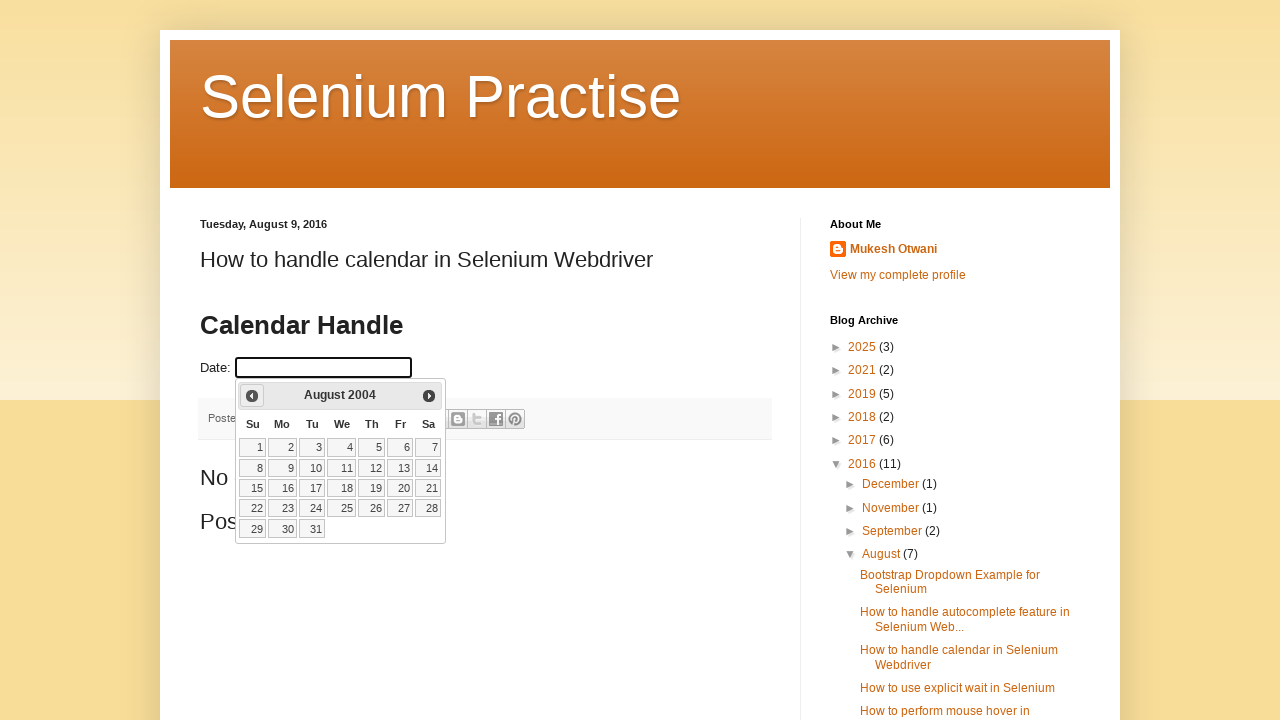

Retrieved updated year: 2004
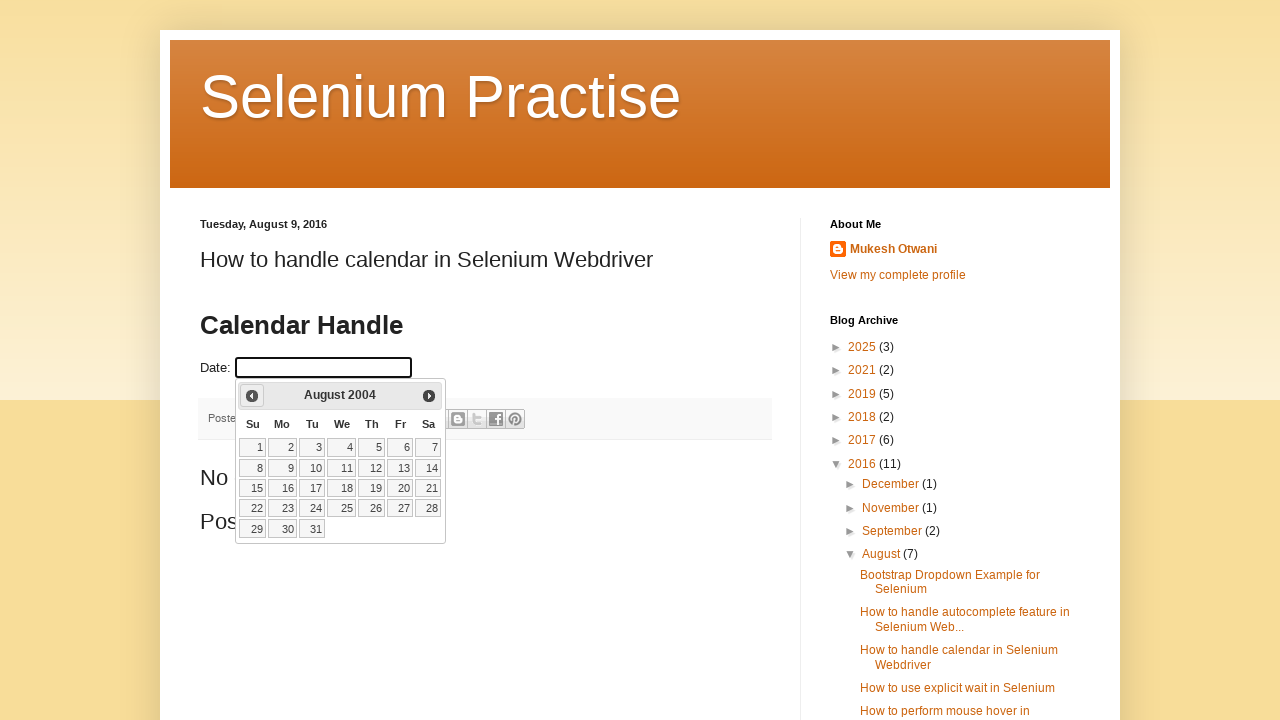

Clicked previous month button to navigate backwards (current: August 2004) at (252, 396) on xpath=//a[@title='Prev']
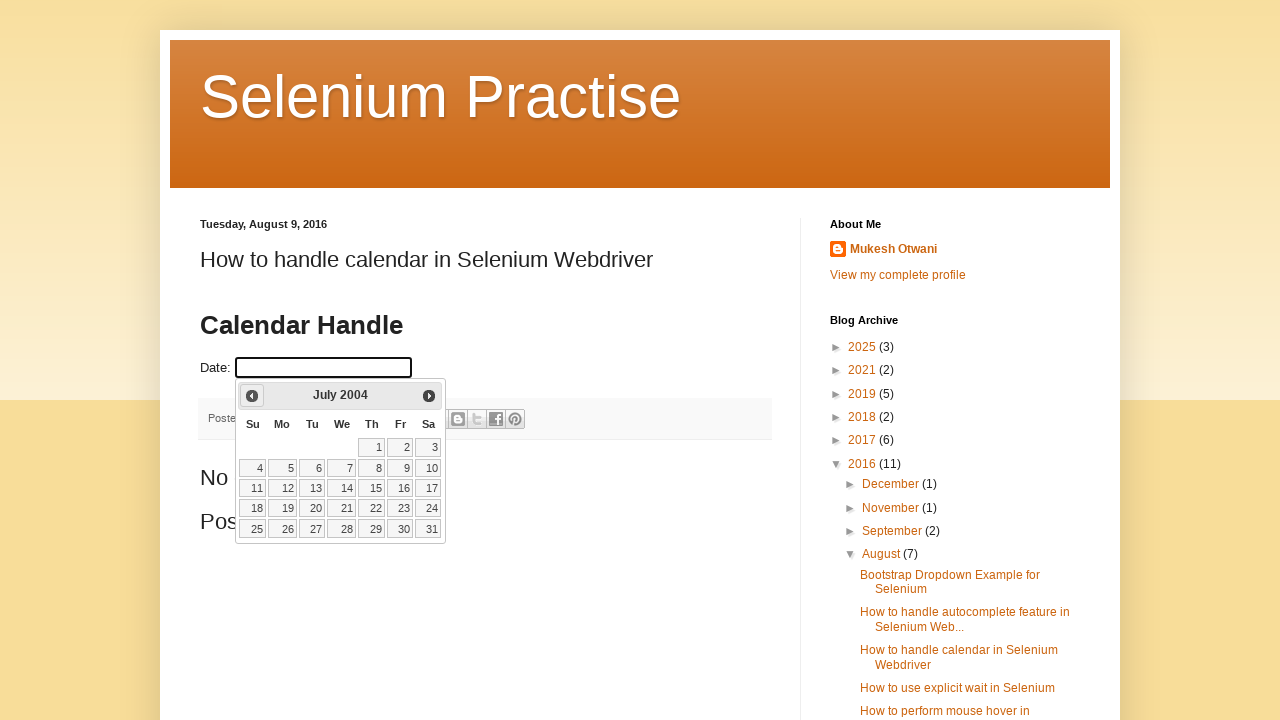

Retrieved updated month: July
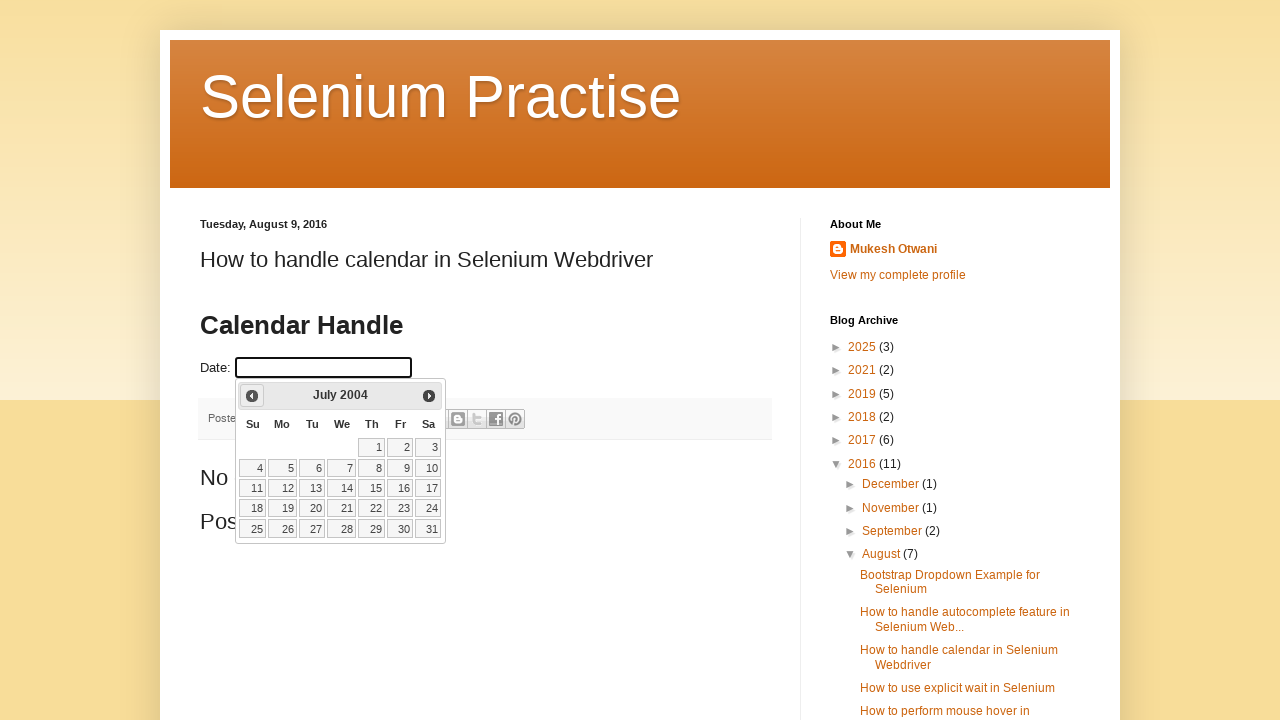

Retrieved updated year: 2004
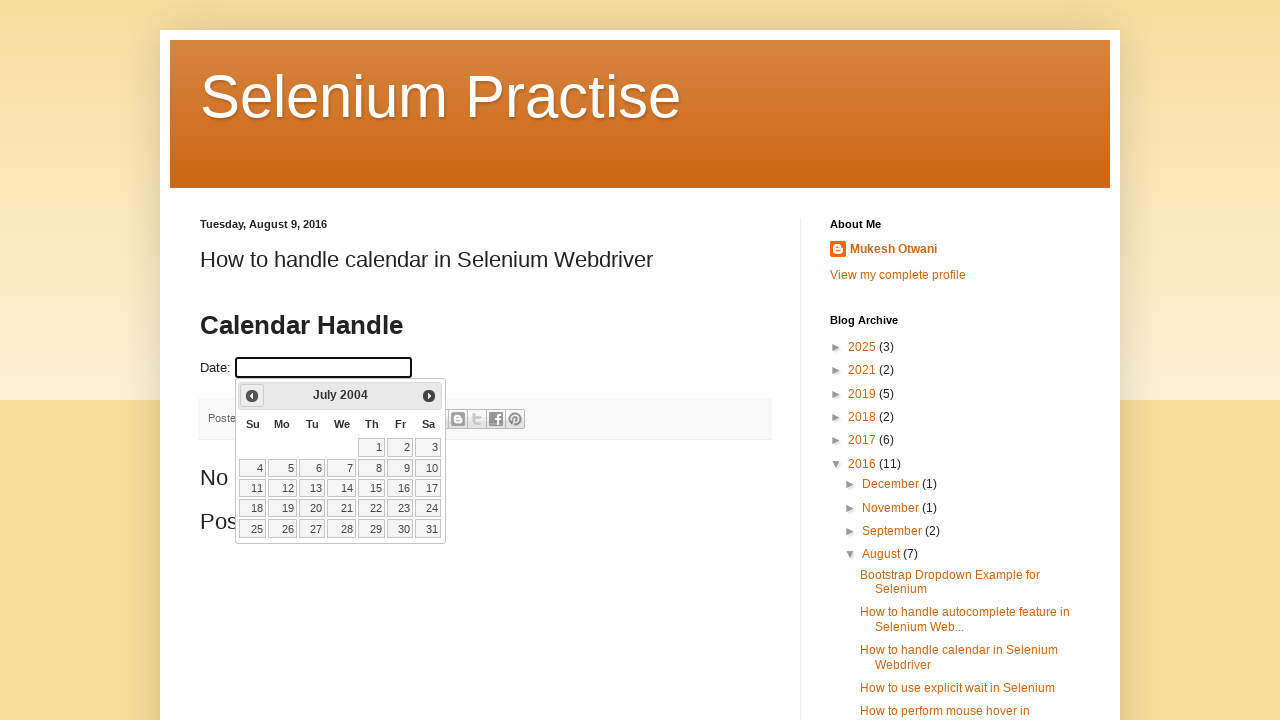

Clicked previous month button to navigate backwards (current: July 2004) at (252, 396) on xpath=//a[@title='Prev']
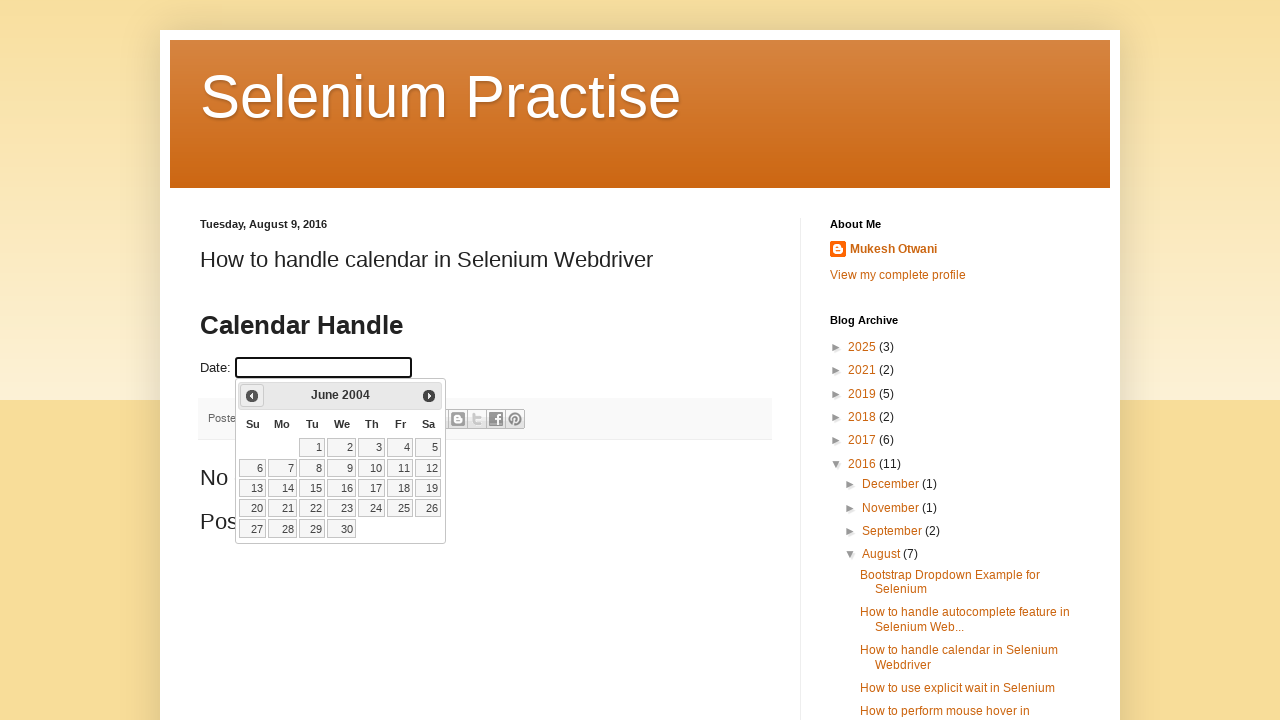

Retrieved updated month: June
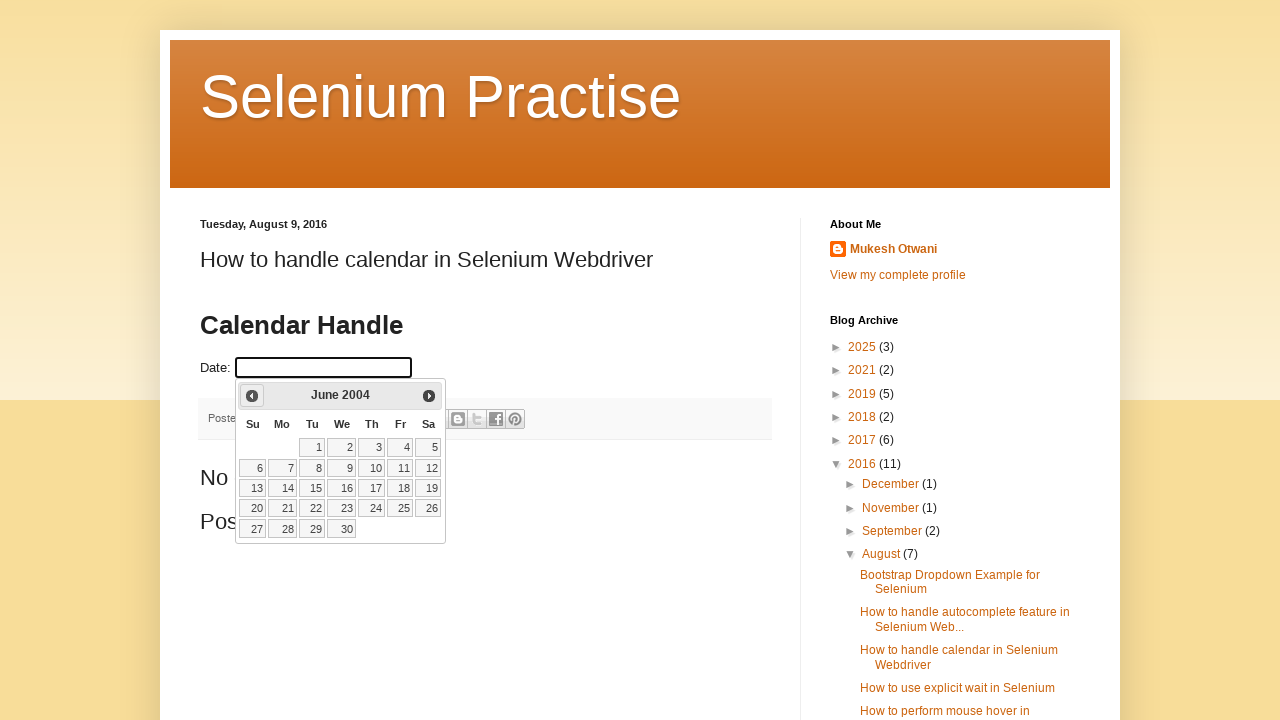

Retrieved updated year: 2004
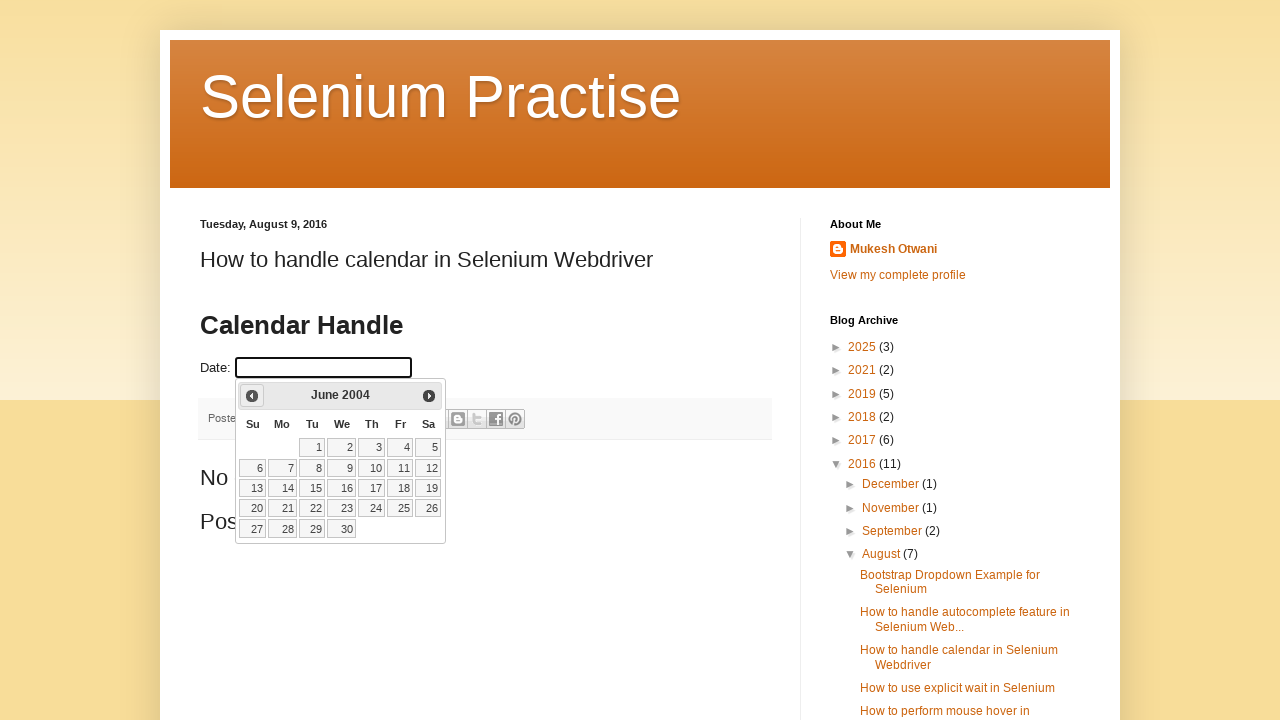

Clicked previous month button to navigate backwards (current: June 2004) at (252, 396) on xpath=//a[@title='Prev']
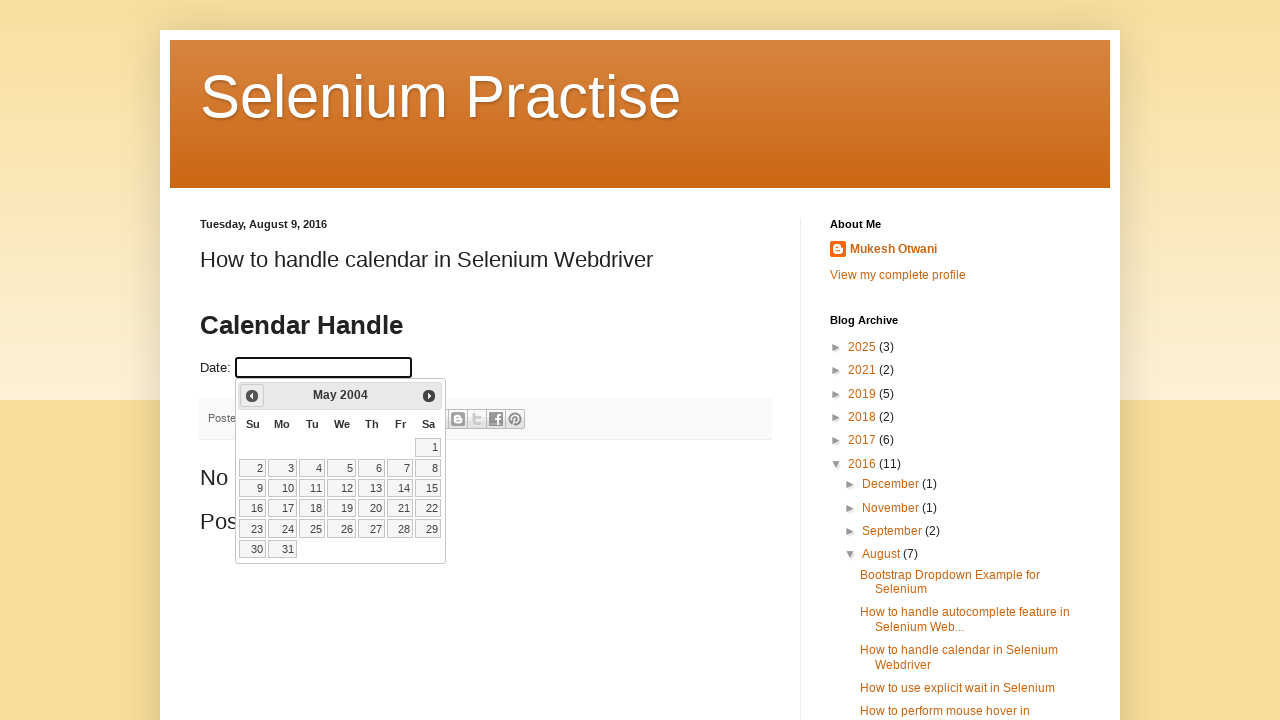

Retrieved updated month: May
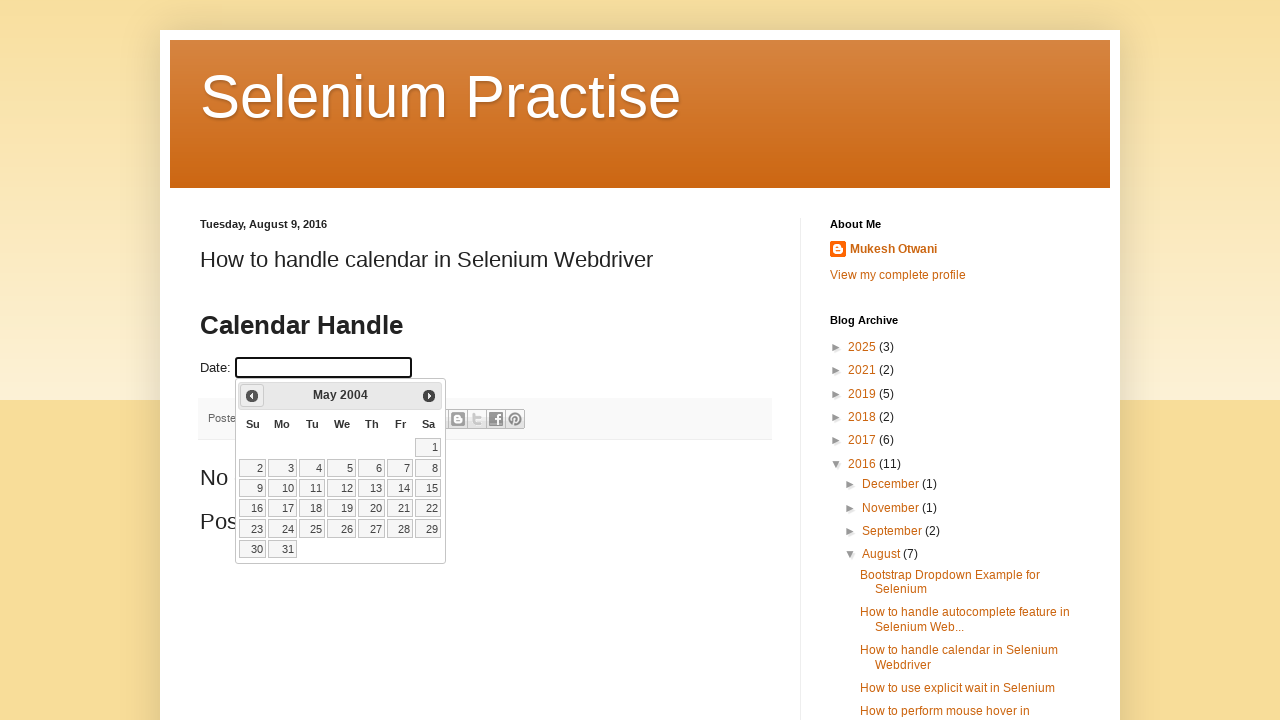

Retrieved updated year: 2004
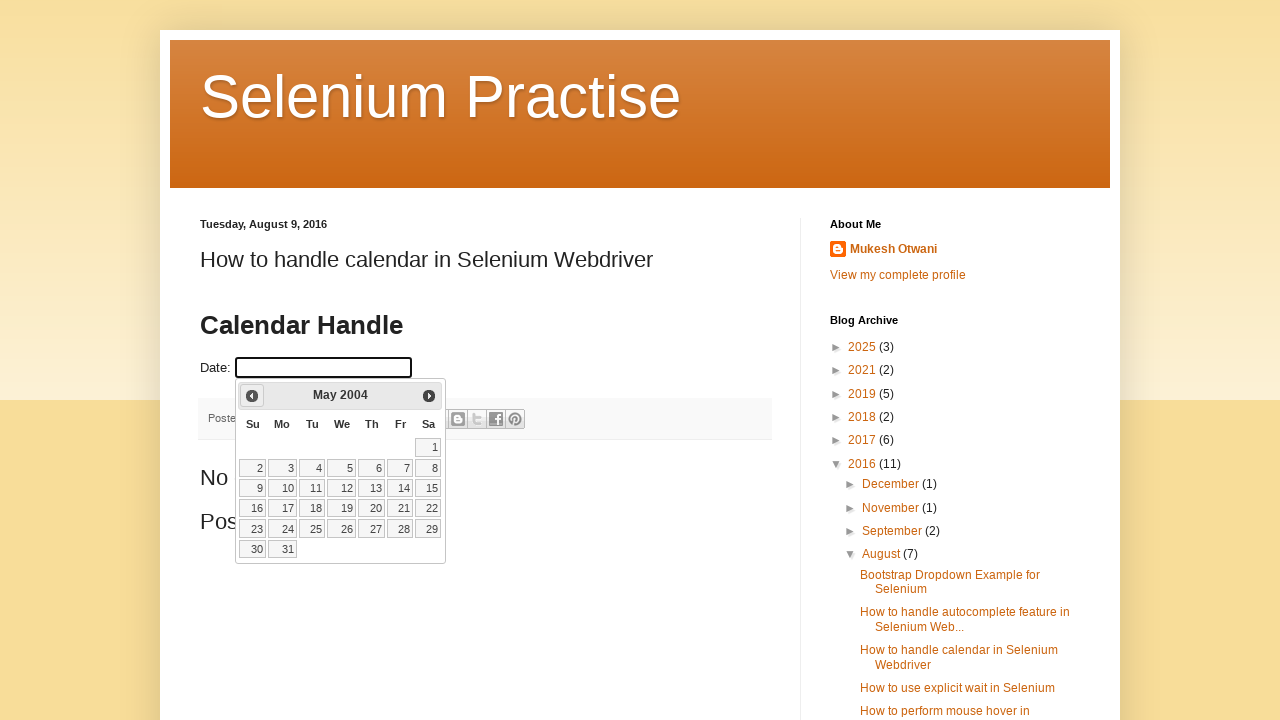

Clicked previous month button to navigate backwards (current: May 2004) at (252, 396) on xpath=//a[@title='Prev']
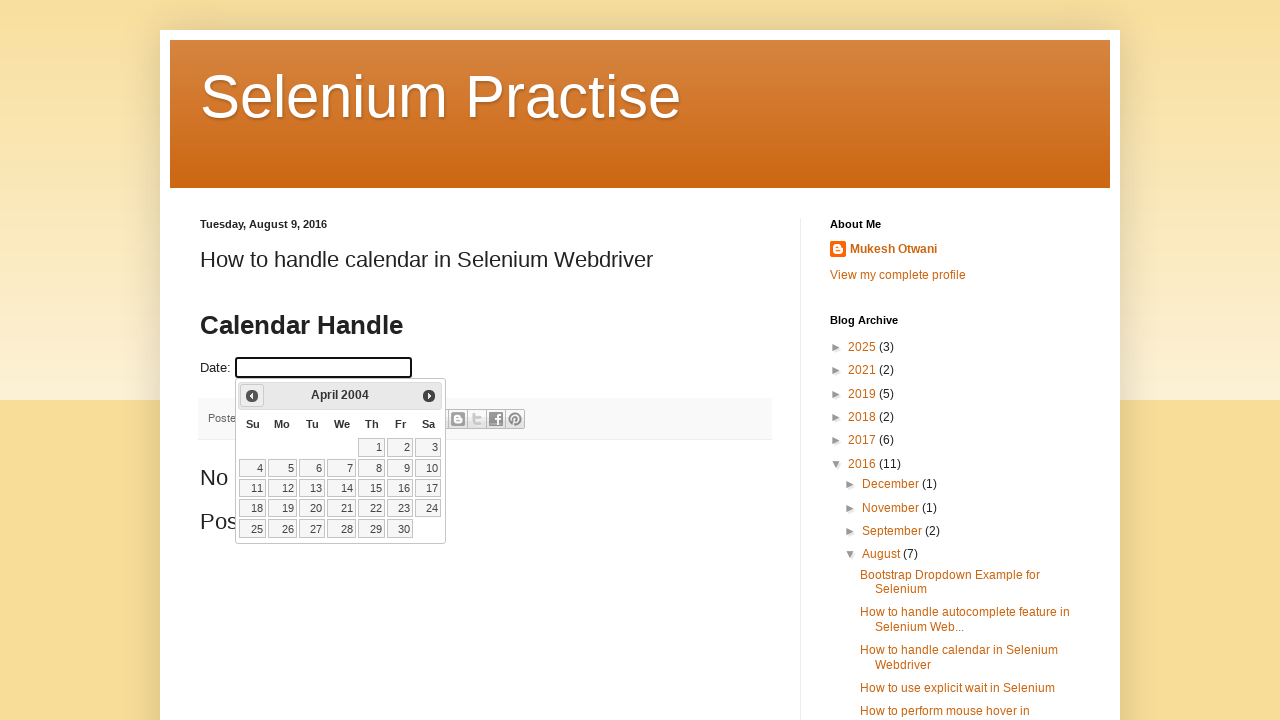

Retrieved updated month: April
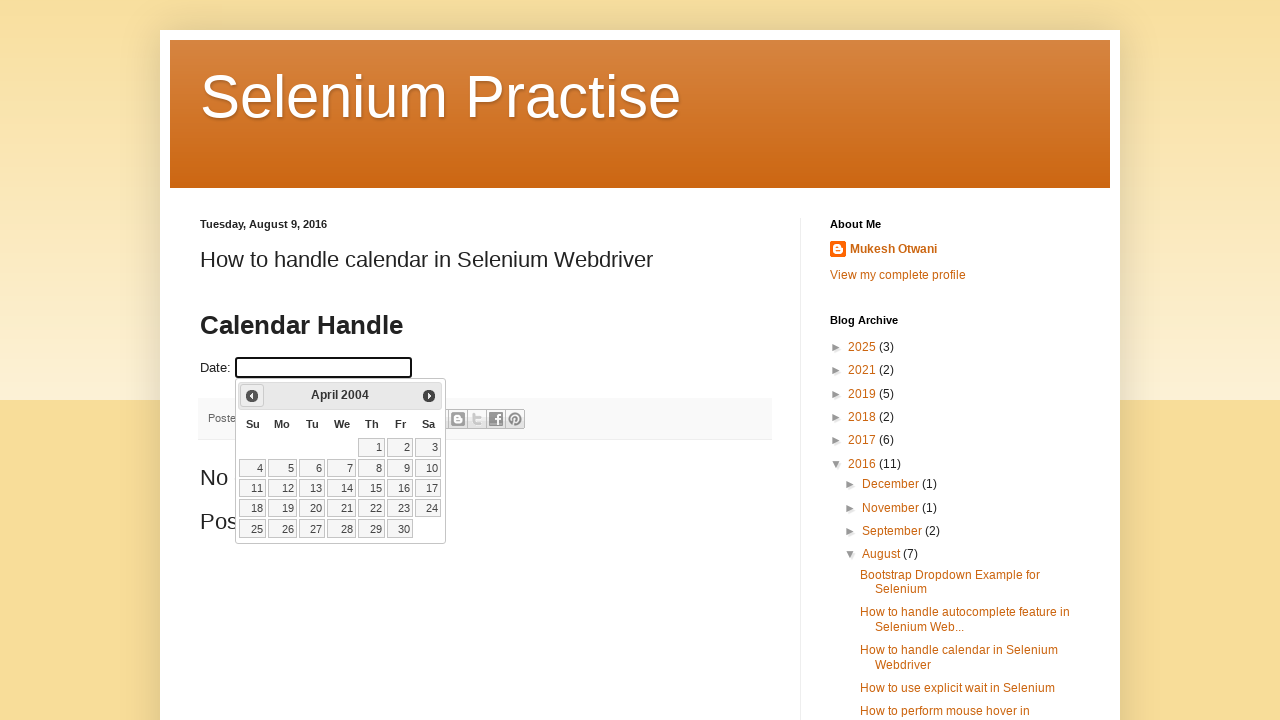

Retrieved updated year: 2004
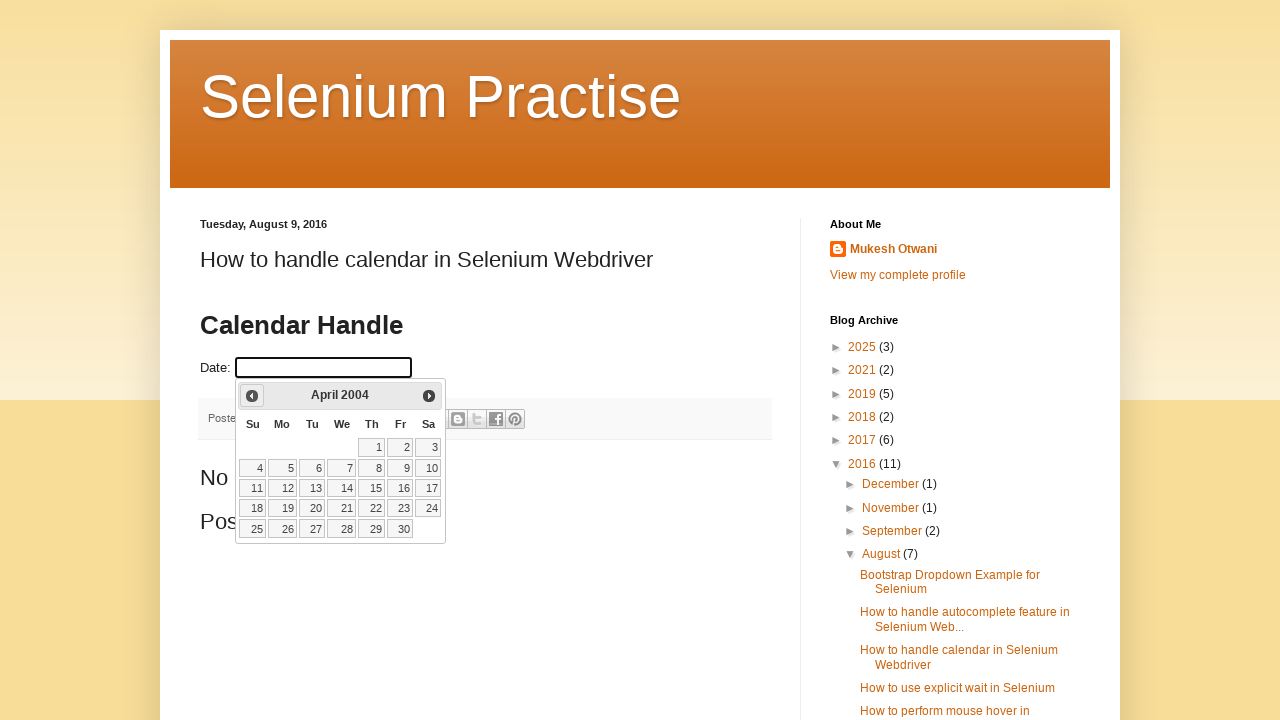

Clicked previous month button to navigate backwards (current: April 2004) at (252, 396) on xpath=//a[@title='Prev']
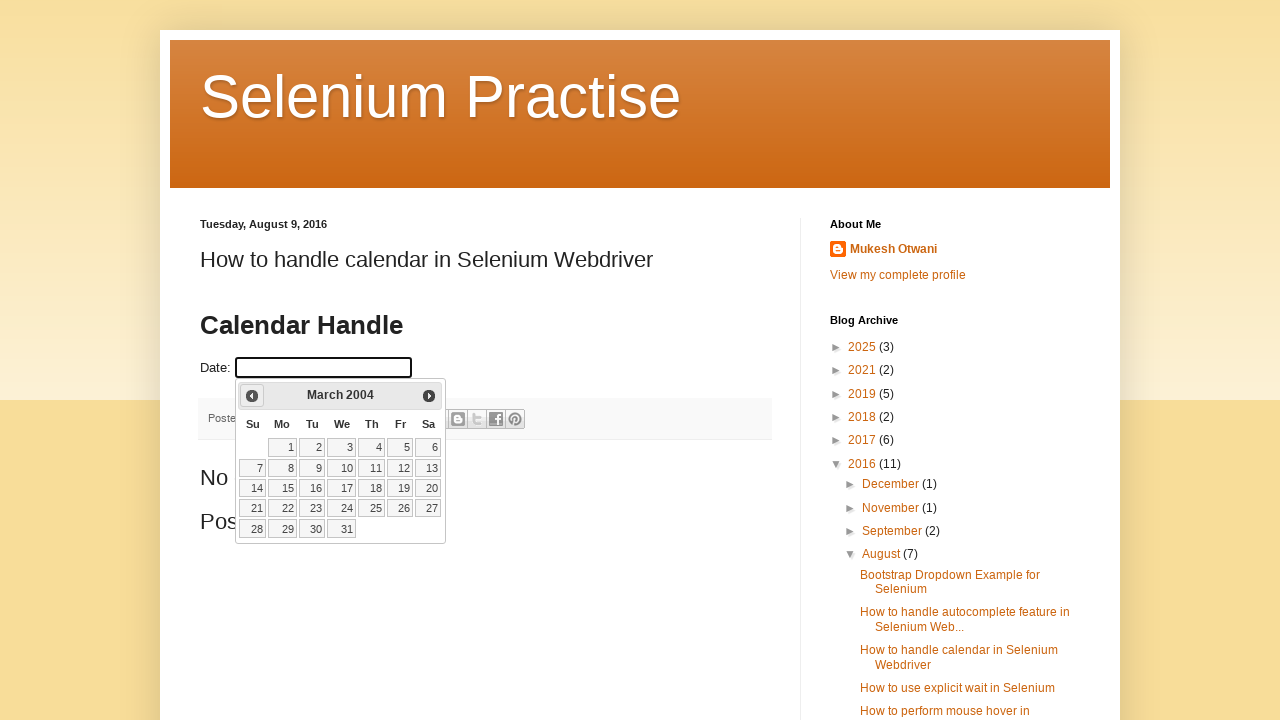

Retrieved updated month: March
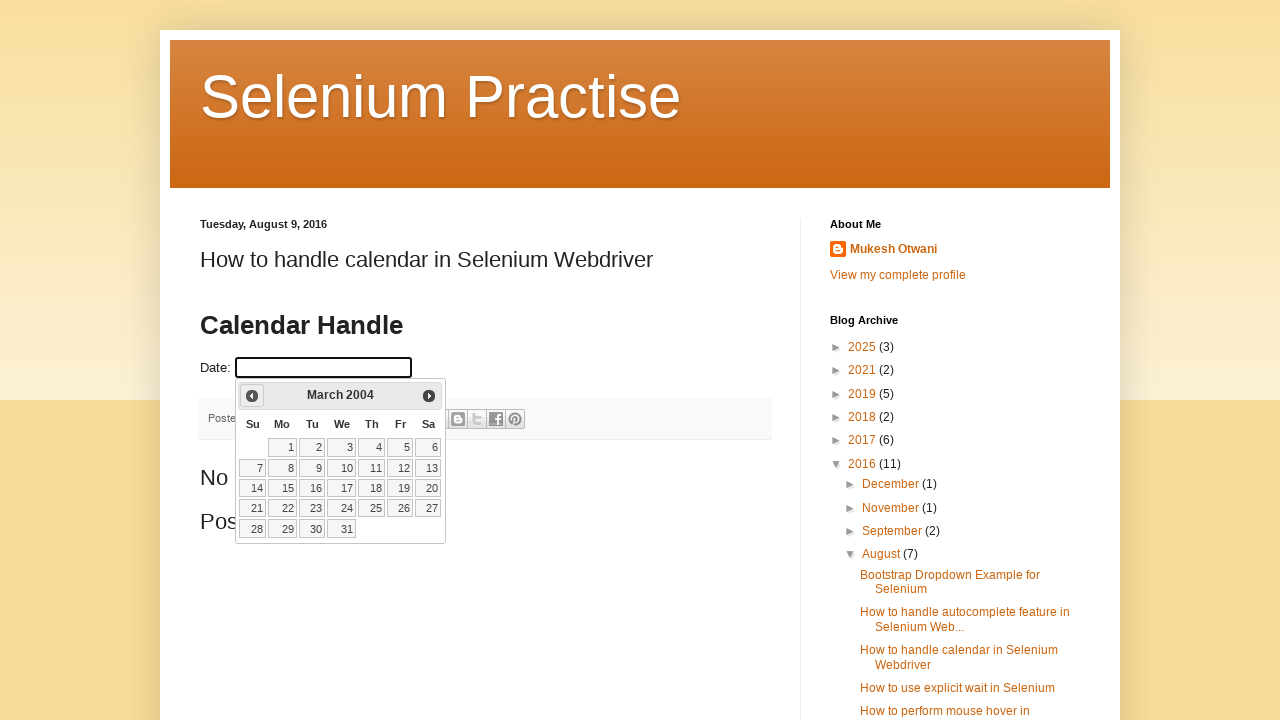

Retrieved updated year: 2004
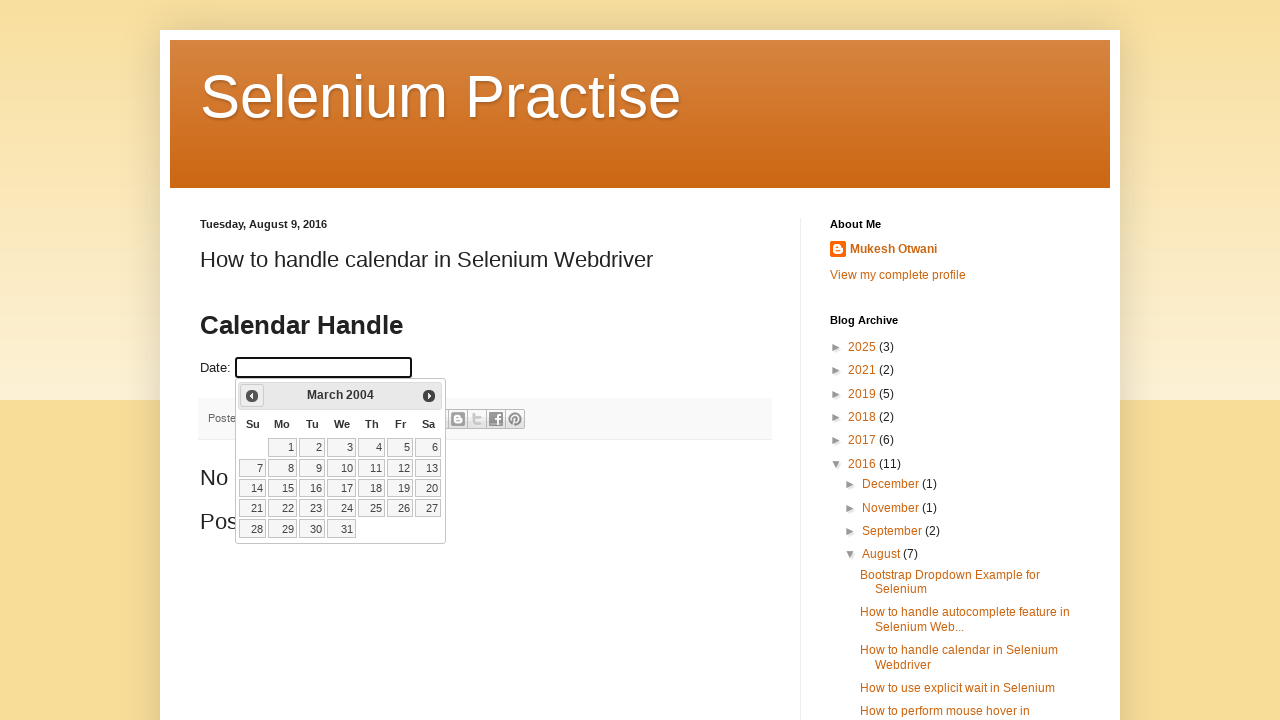

Clicked previous month button to navigate backwards (current: March 2004) at (252, 396) on xpath=//a[@title='Prev']
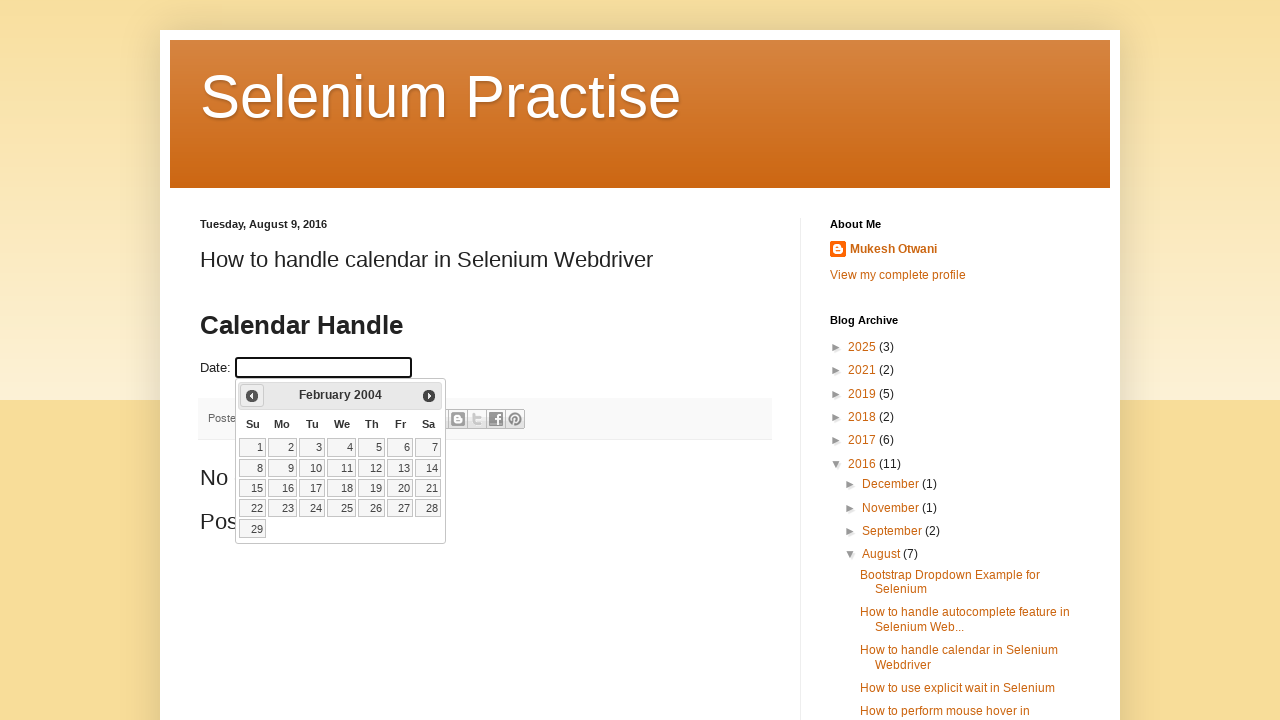

Retrieved updated month: February
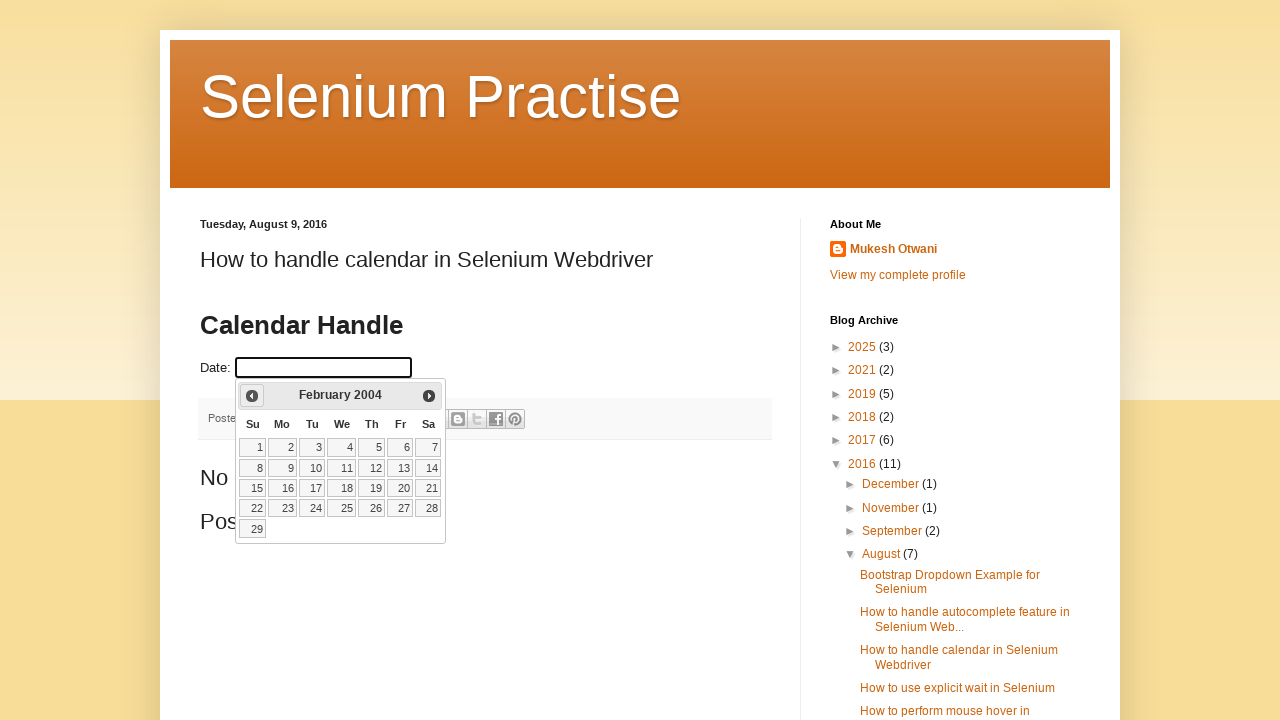

Retrieved updated year: 2004
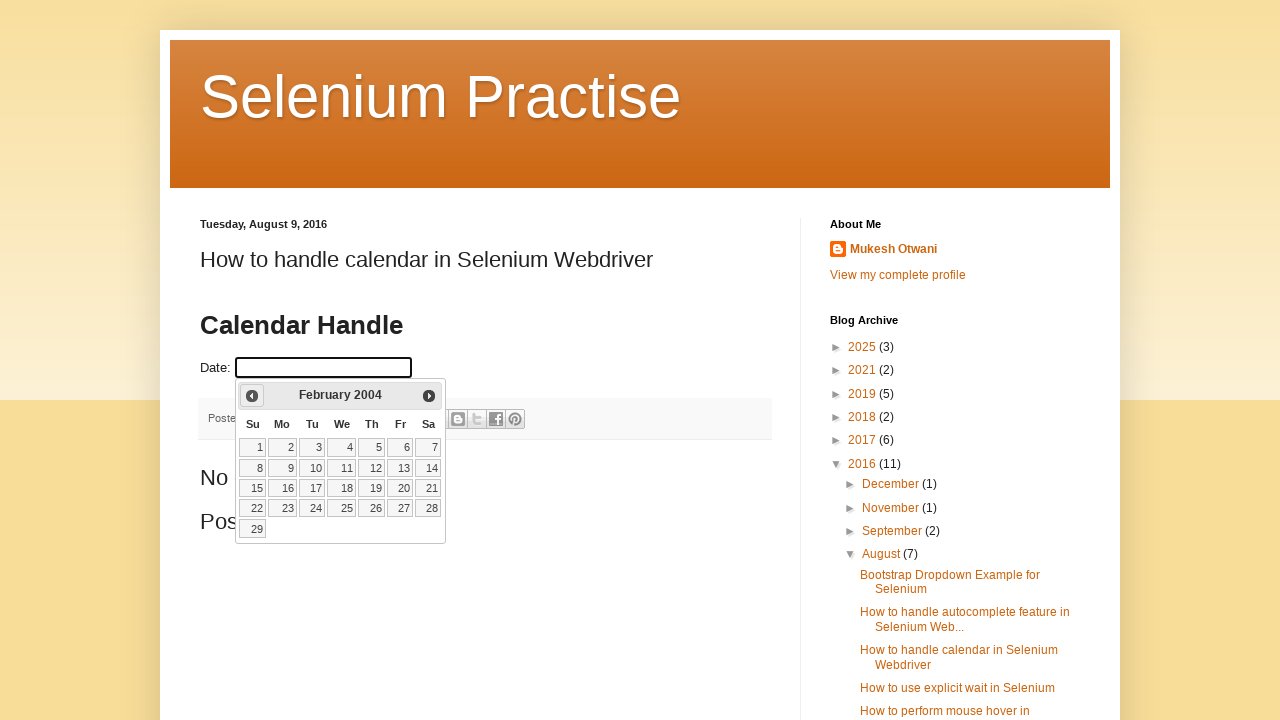

Clicked previous month button to navigate backwards (current: February 2004) at (252, 396) on xpath=//a[@title='Prev']
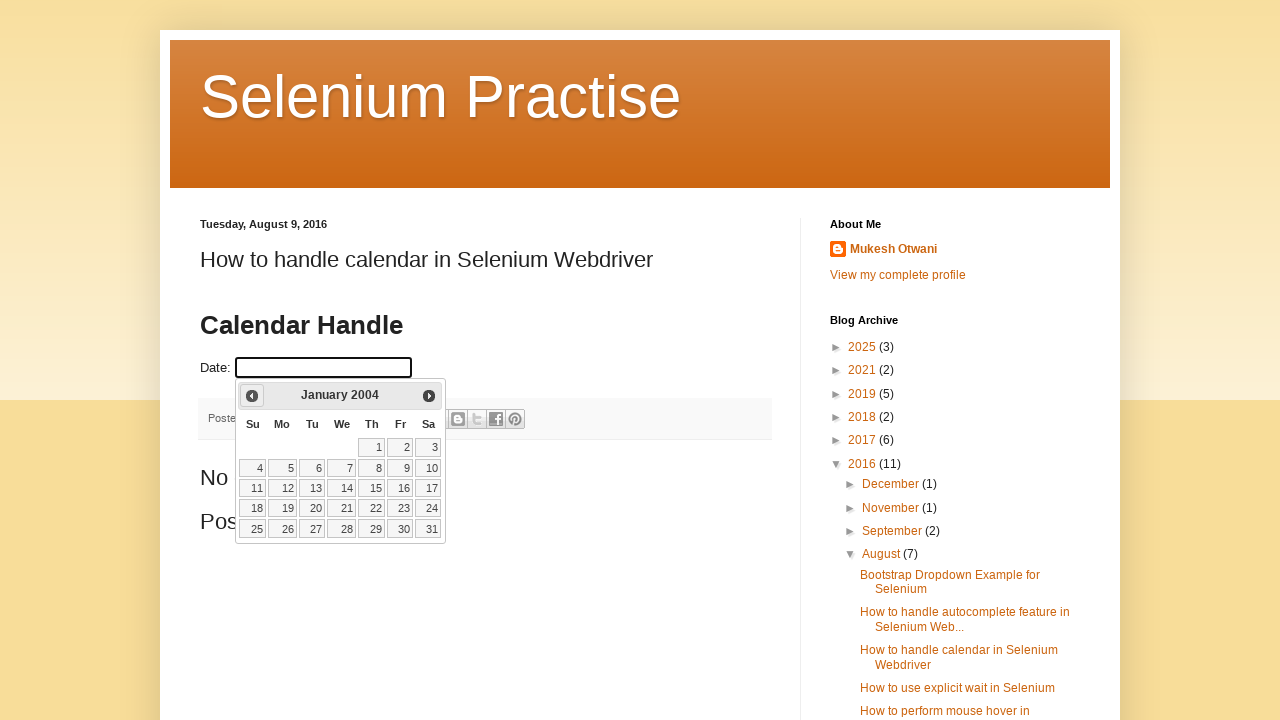

Retrieved updated month: January
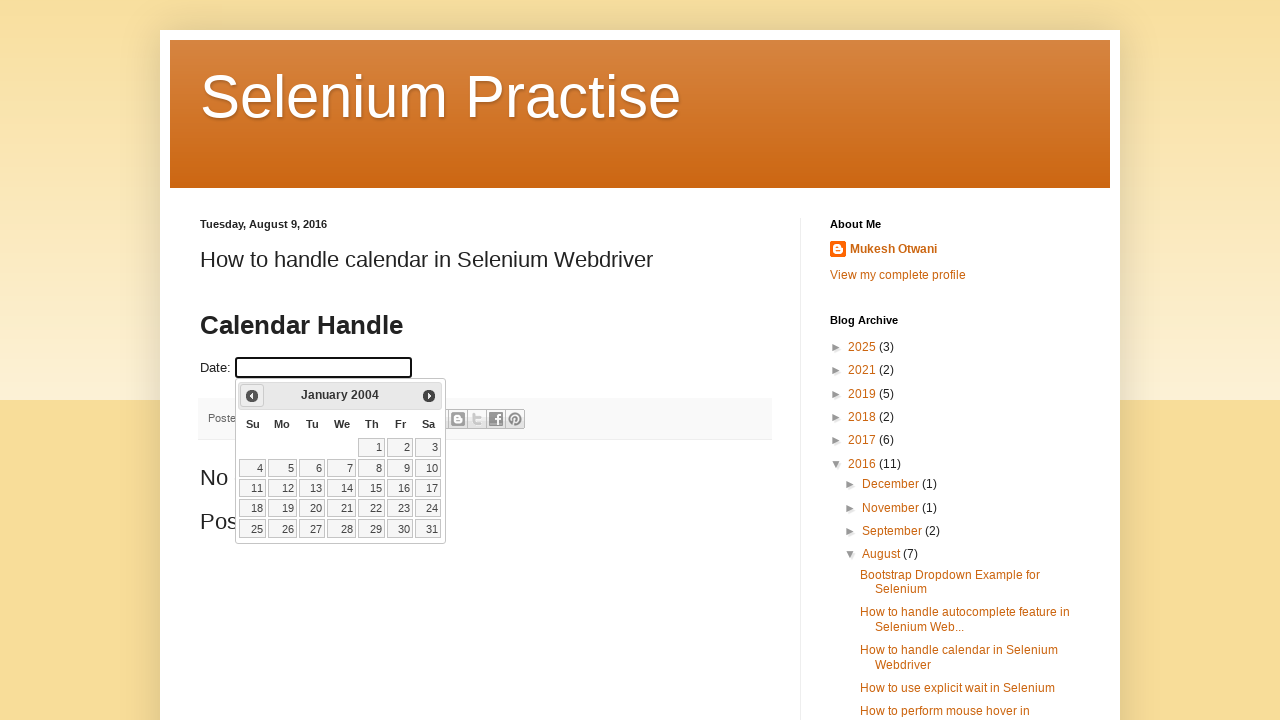

Retrieved updated year: 2004
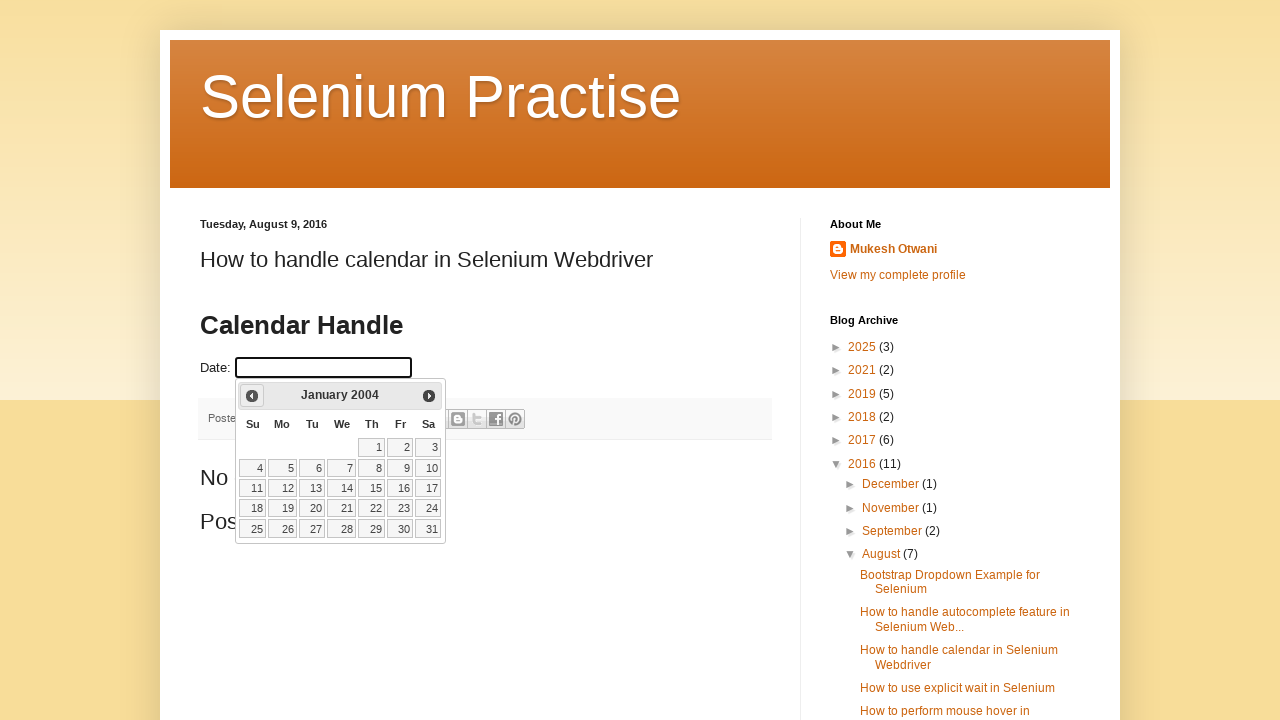

Clicked previous month button to navigate backwards (current: January 2004) at (252, 396) on xpath=//a[@title='Prev']
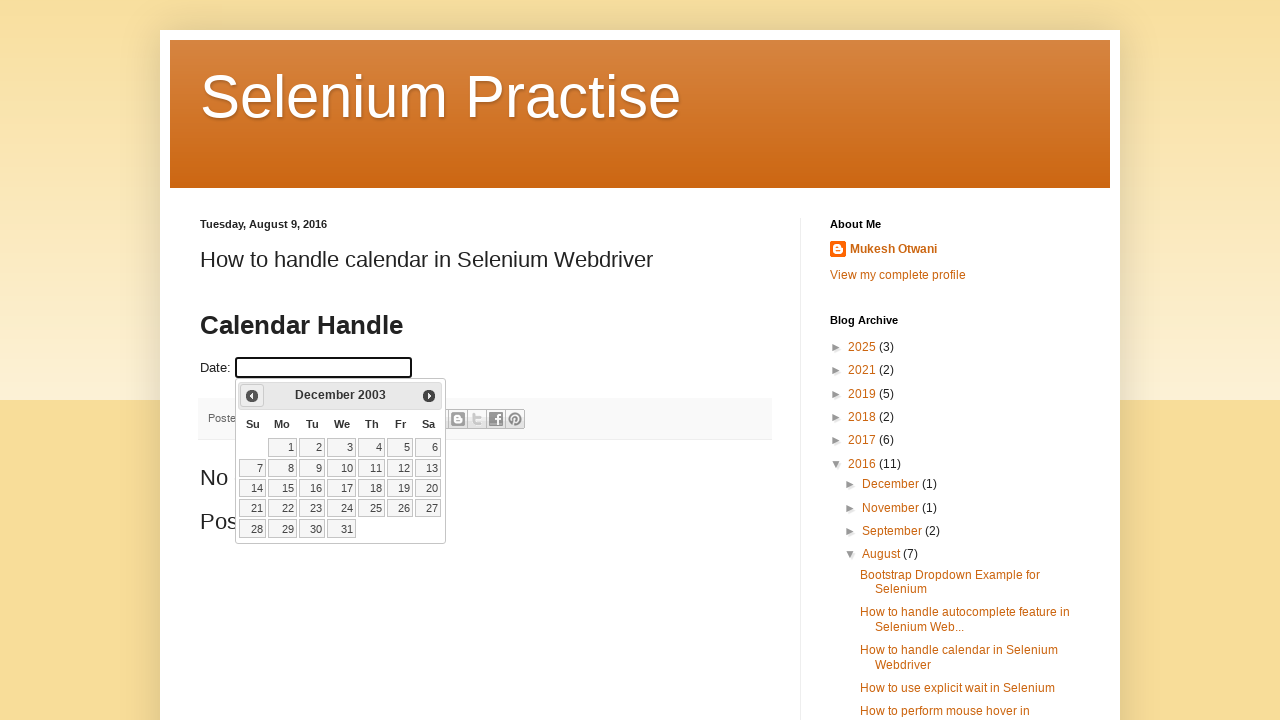

Retrieved updated month: December
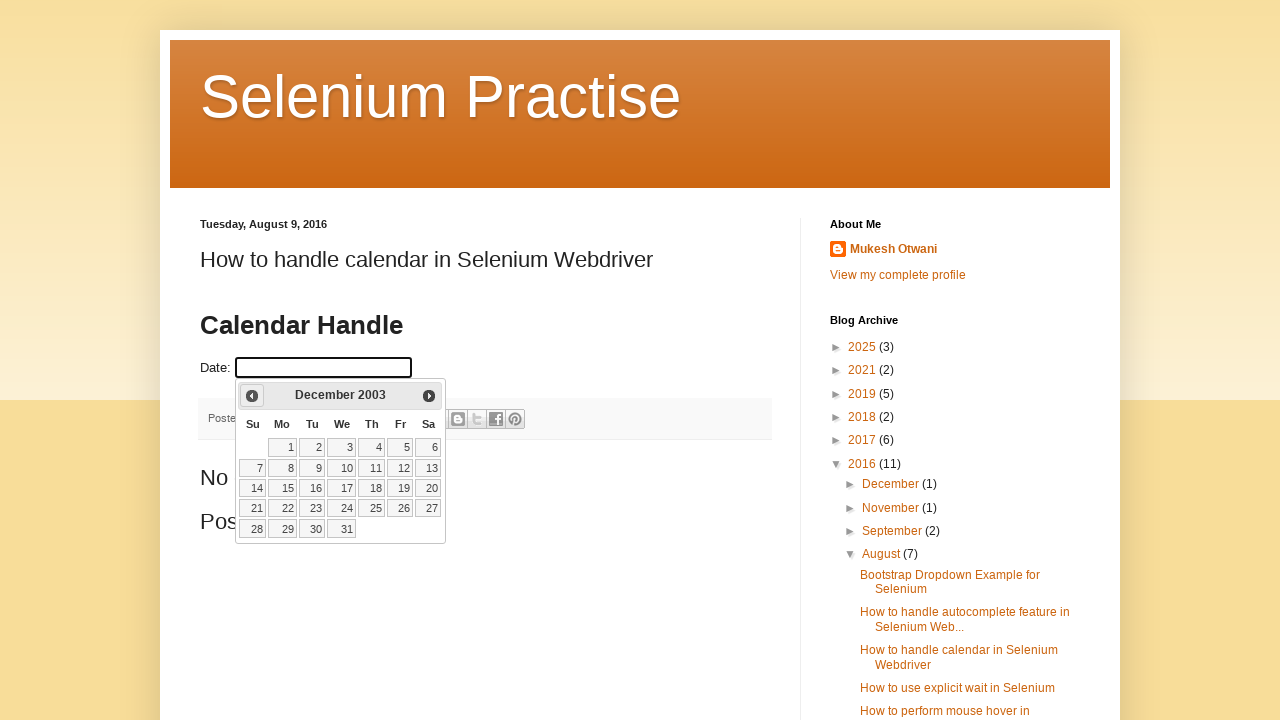

Retrieved updated year: 2003
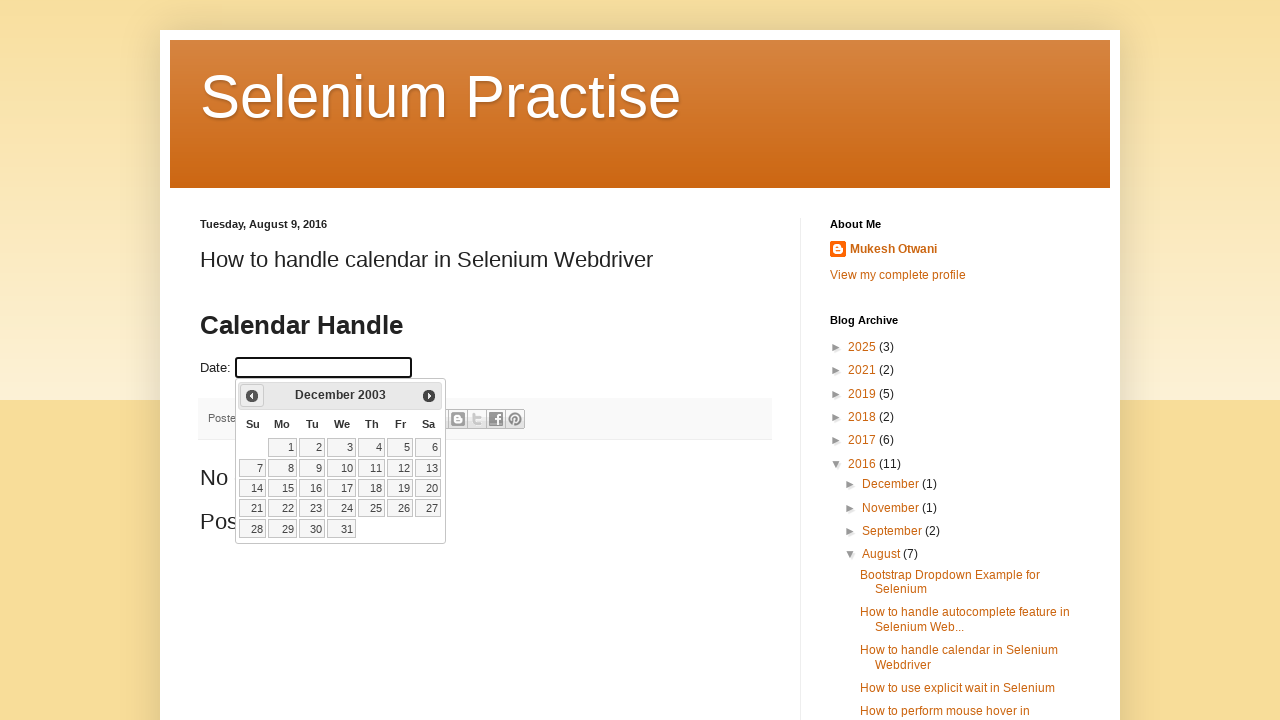

Clicked previous month button to navigate backwards (current: December 2003) at (252, 396) on xpath=//a[@title='Prev']
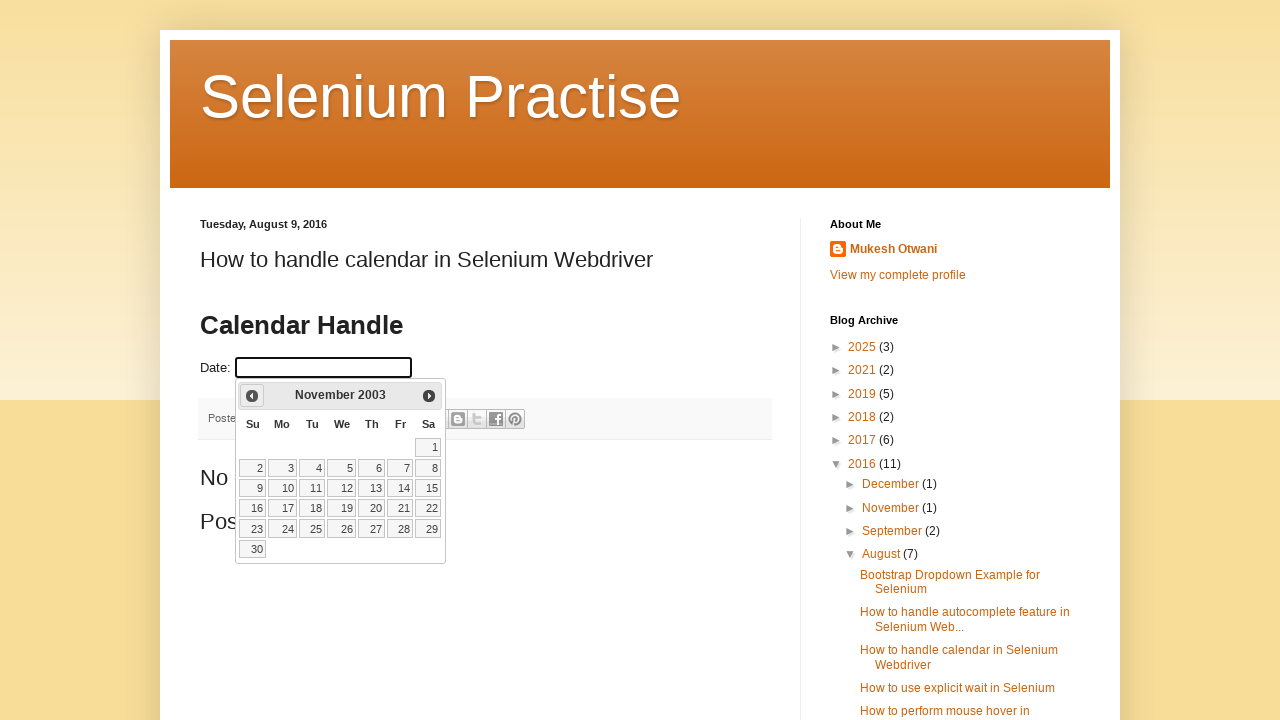

Retrieved updated month: November
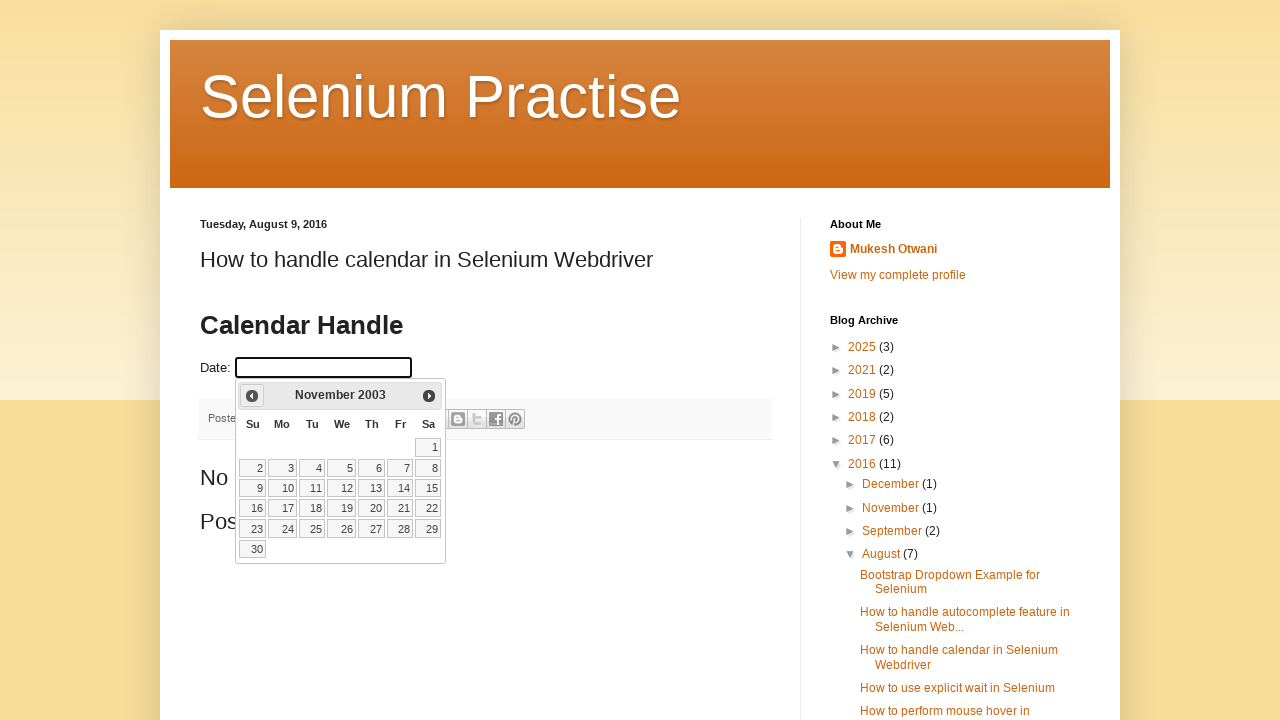

Retrieved updated year: 2003
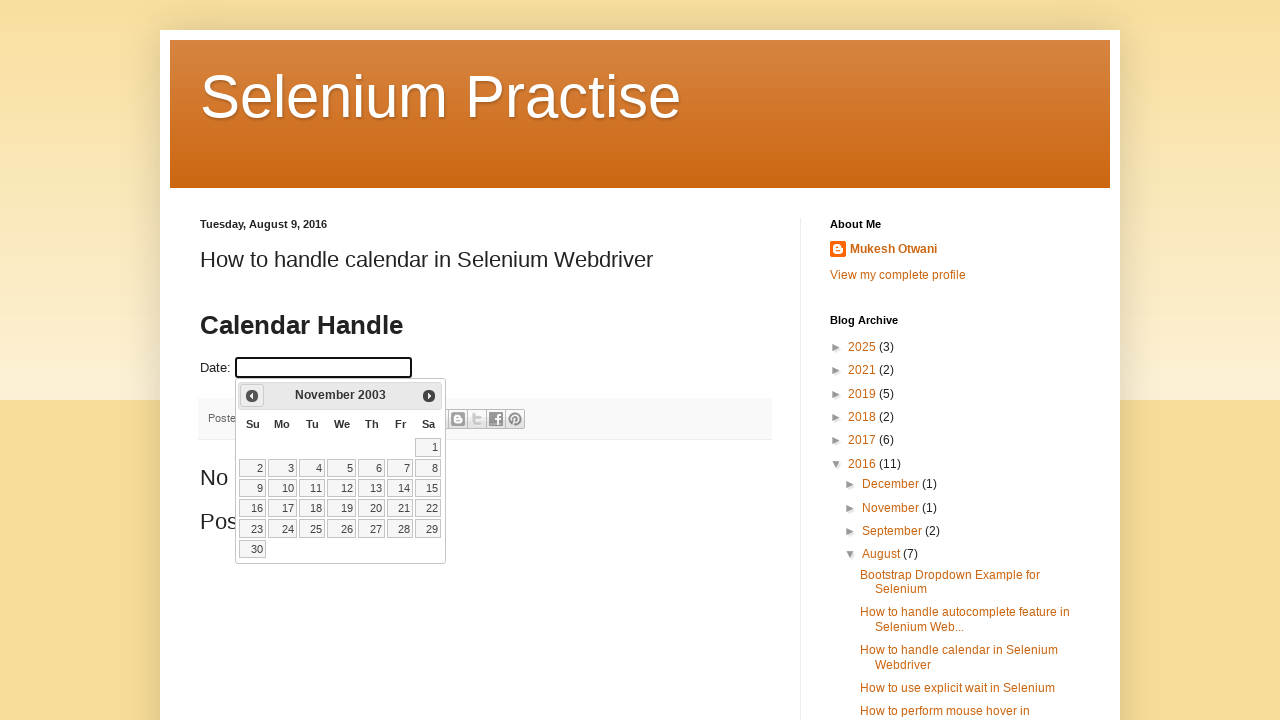

Clicked previous month button to navigate backwards (current: November 2003) at (252, 396) on xpath=//a[@title='Prev']
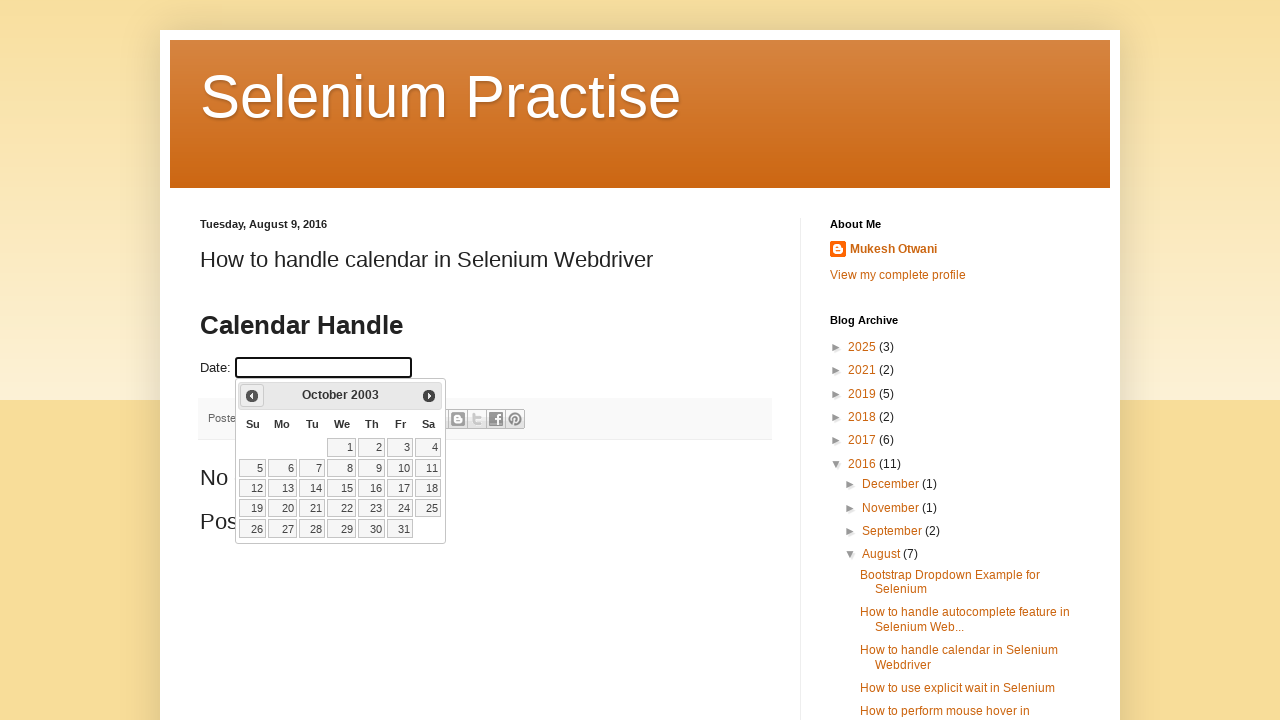

Retrieved updated month: October
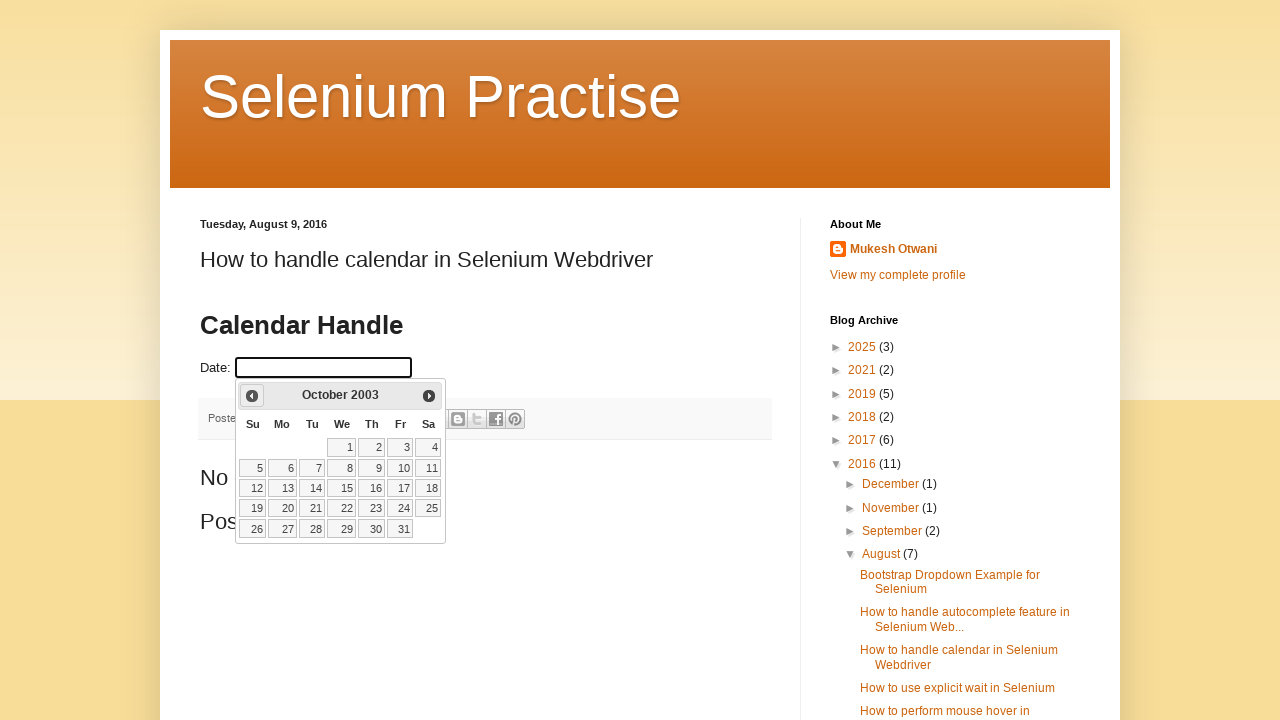

Retrieved updated year: 2003
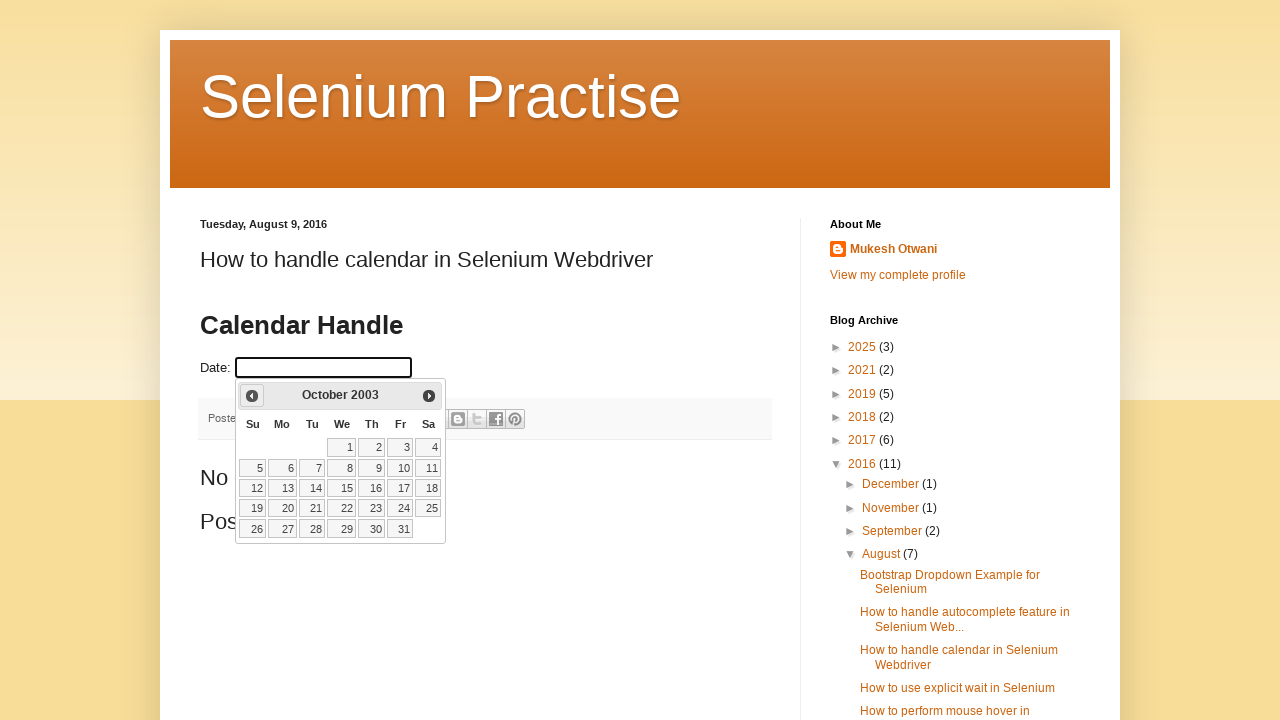

Clicked previous month button to navigate backwards (current: October 2003) at (252, 396) on xpath=//a[@title='Prev']
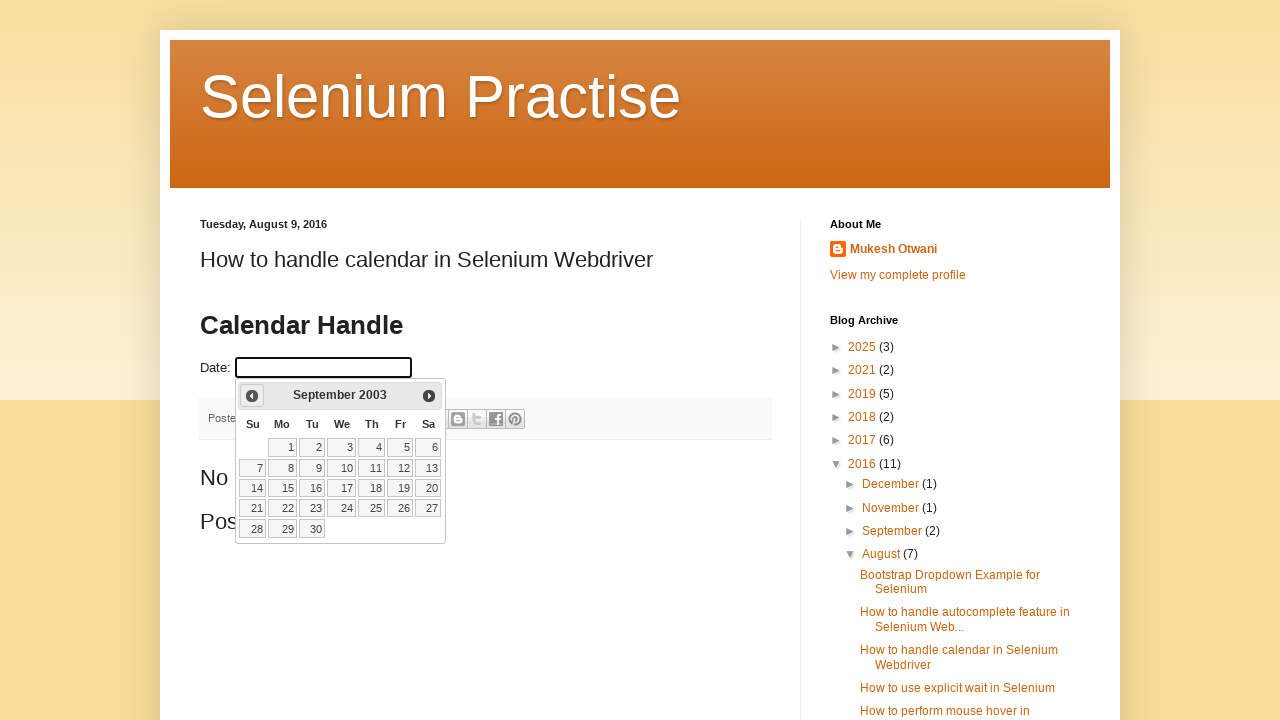

Retrieved updated month: September
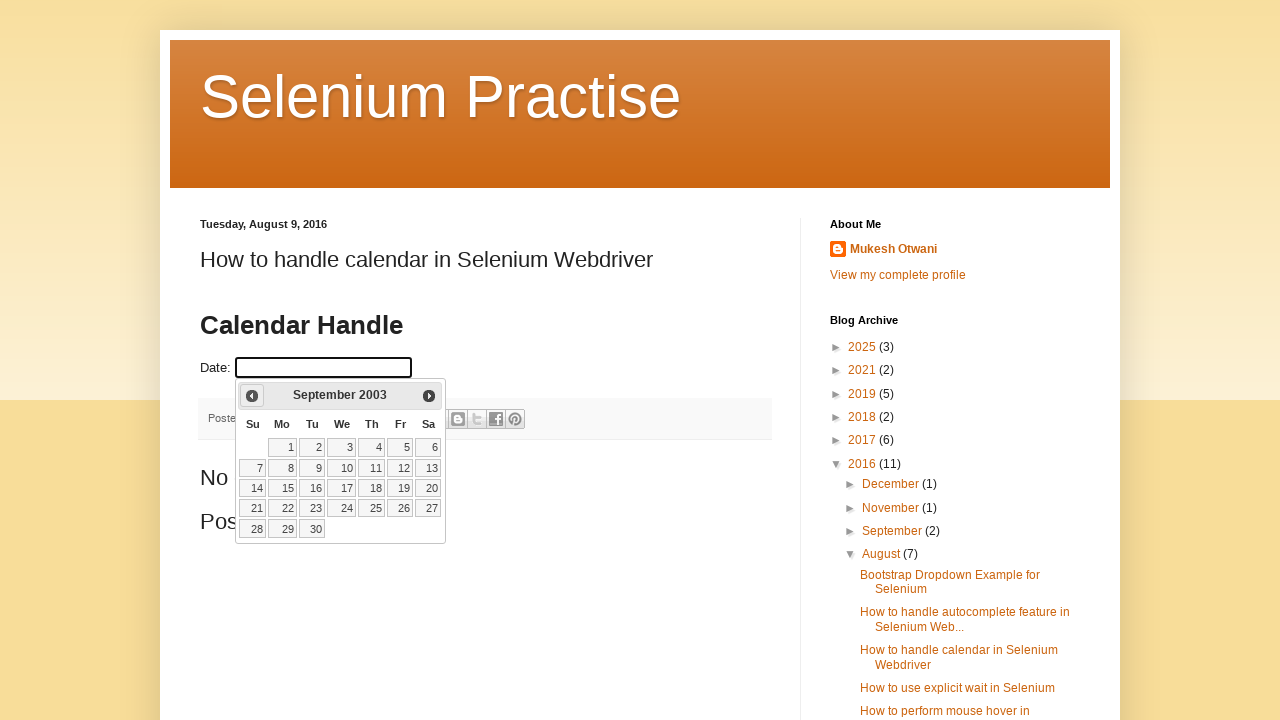

Retrieved updated year: 2003
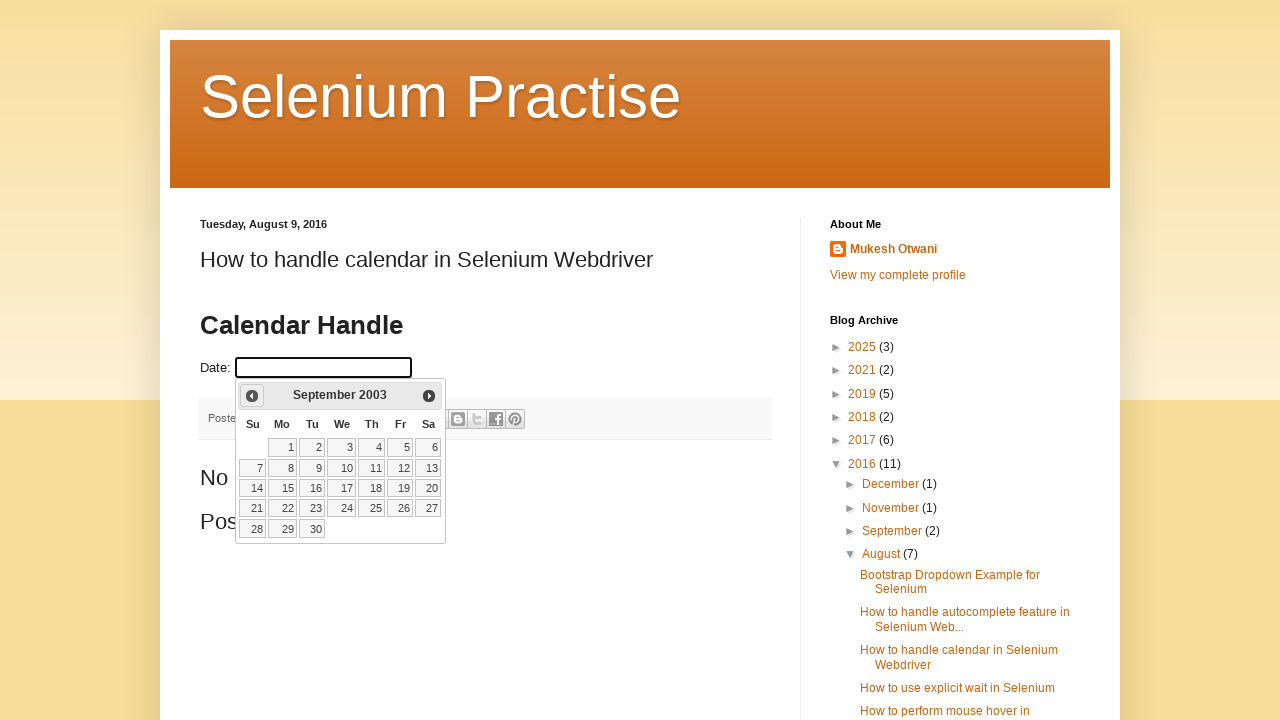

Clicked previous month button to navigate backwards (current: September 2003) at (252, 396) on xpath=//a[@title='Prev']
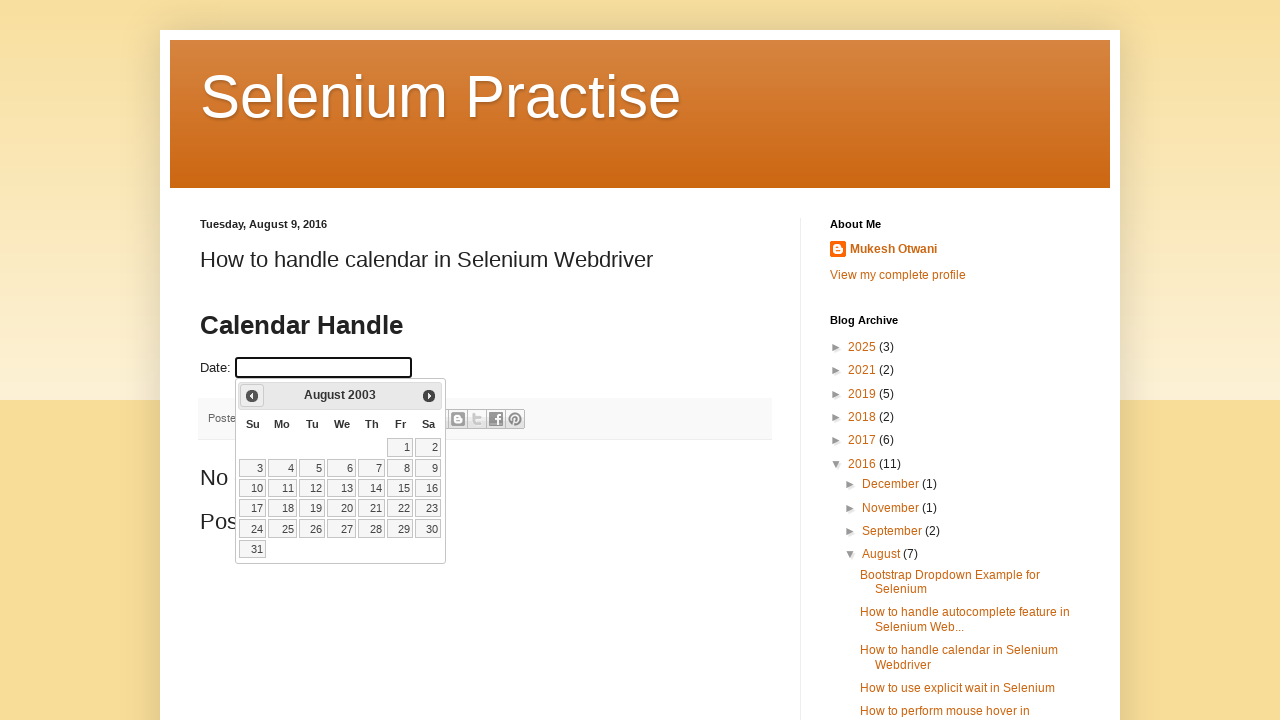

Retrieved updated month: August
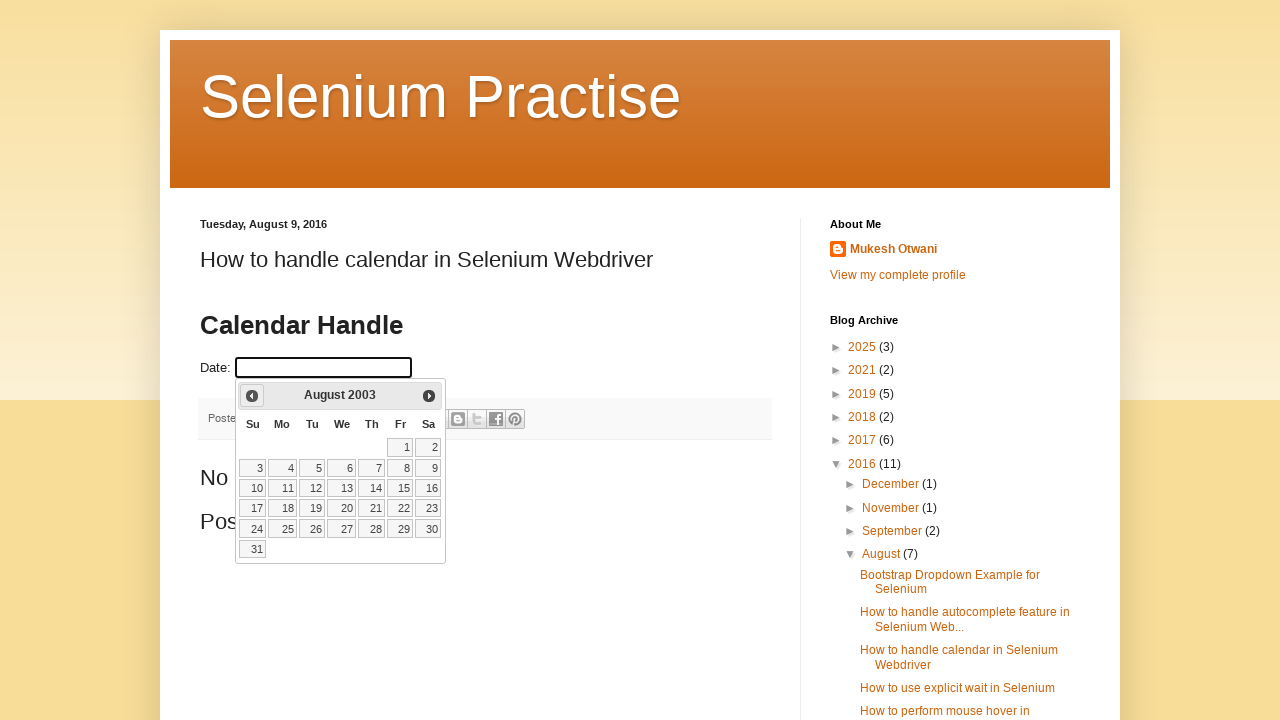

Retrieved updated year: 2003
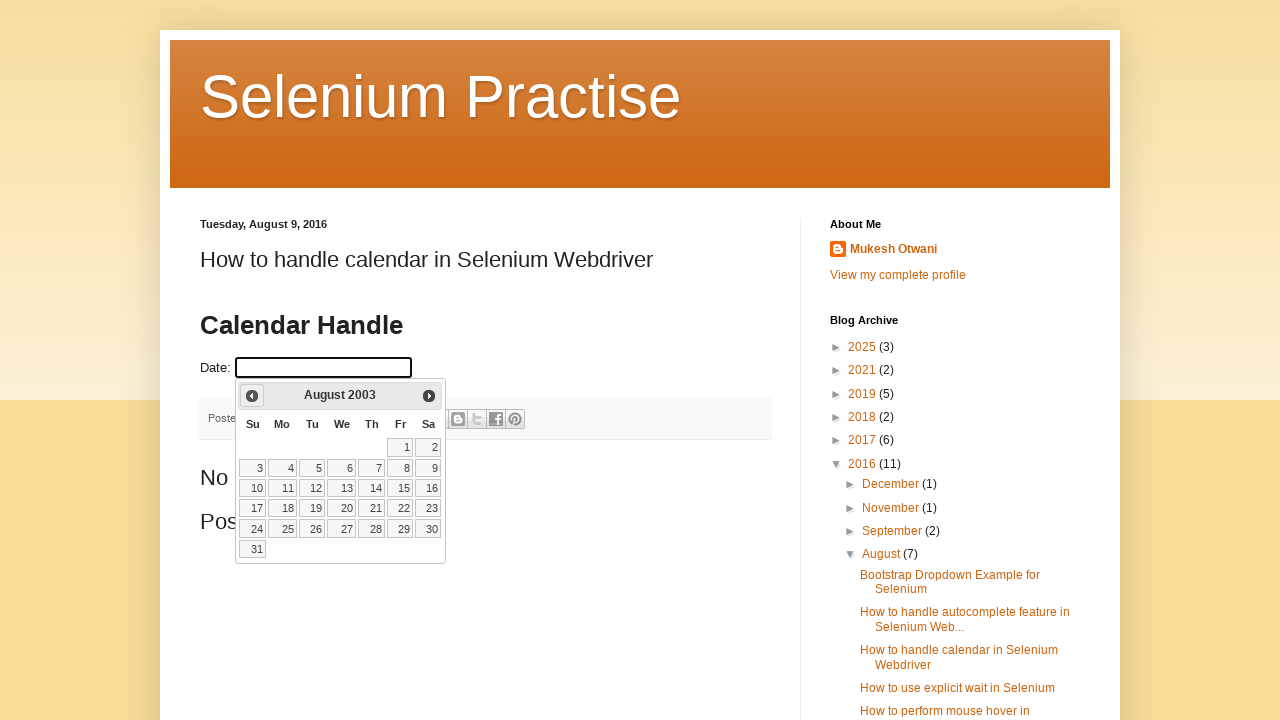

Clicked previous month button to navigate backwards (current: August 2003) at (252, 396) on xpath=//a[@title='Prev']
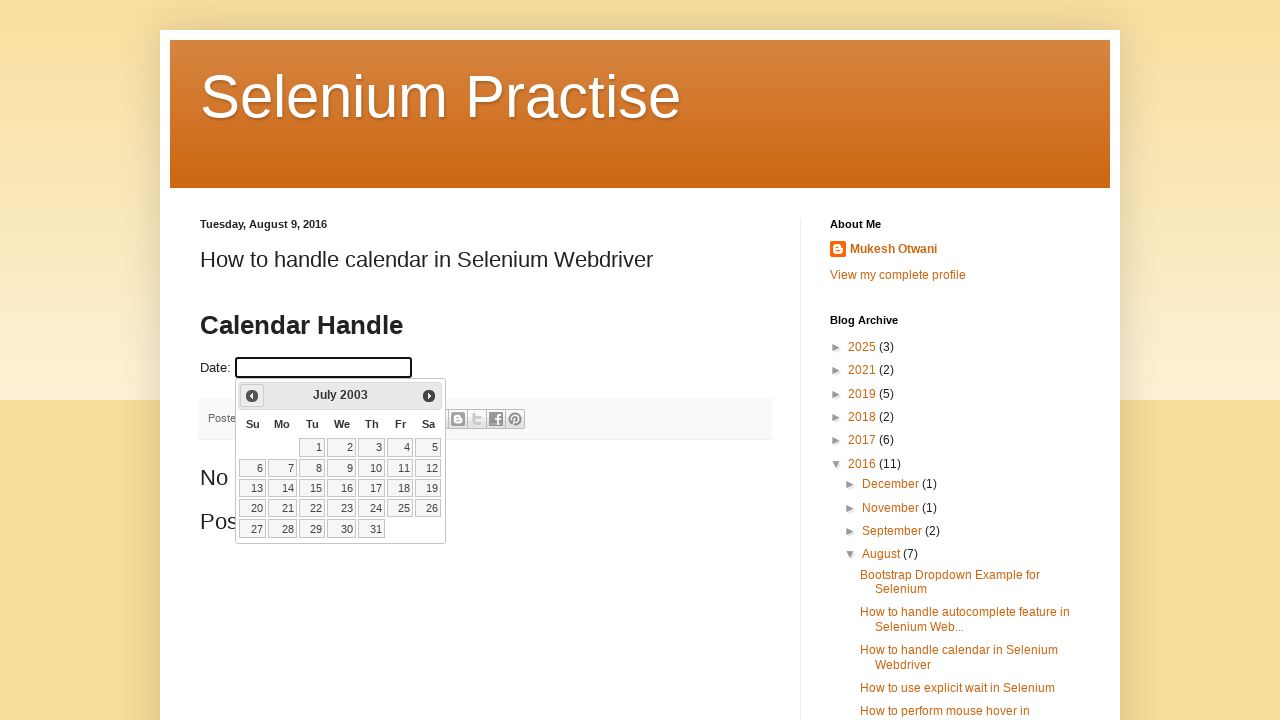

Retrieved updated month: July
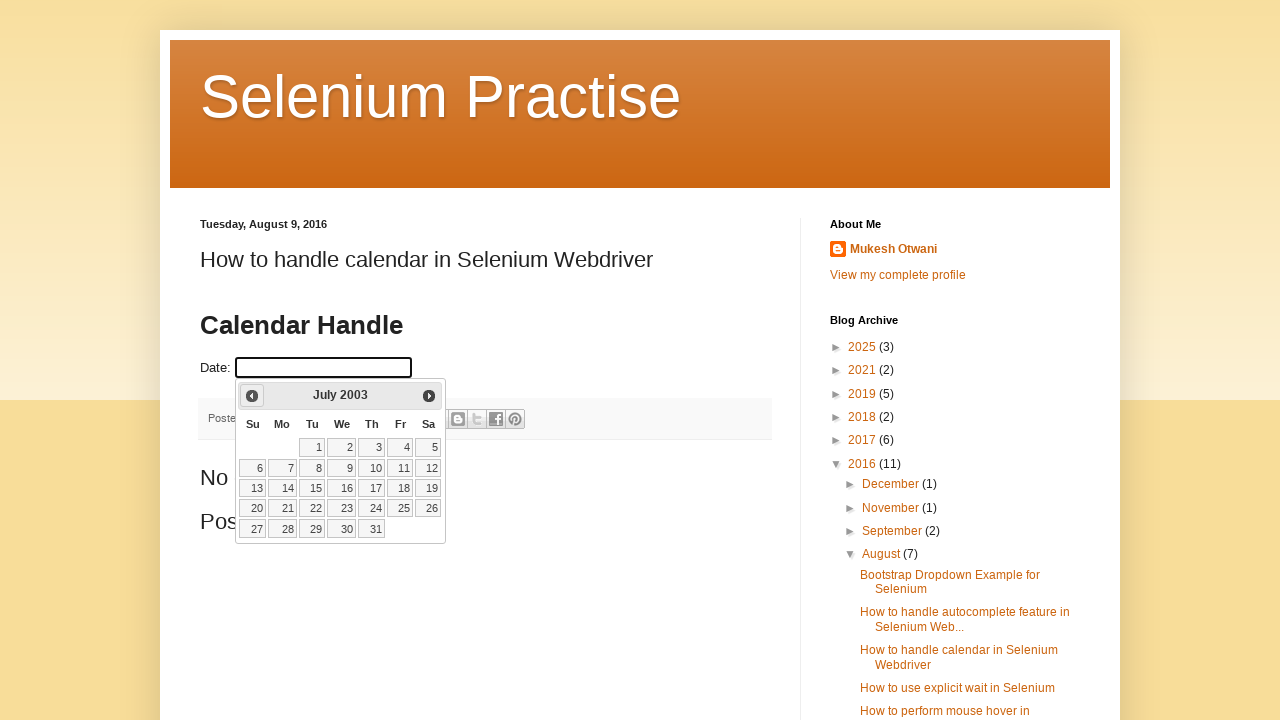

Retrieved updated year: 2003
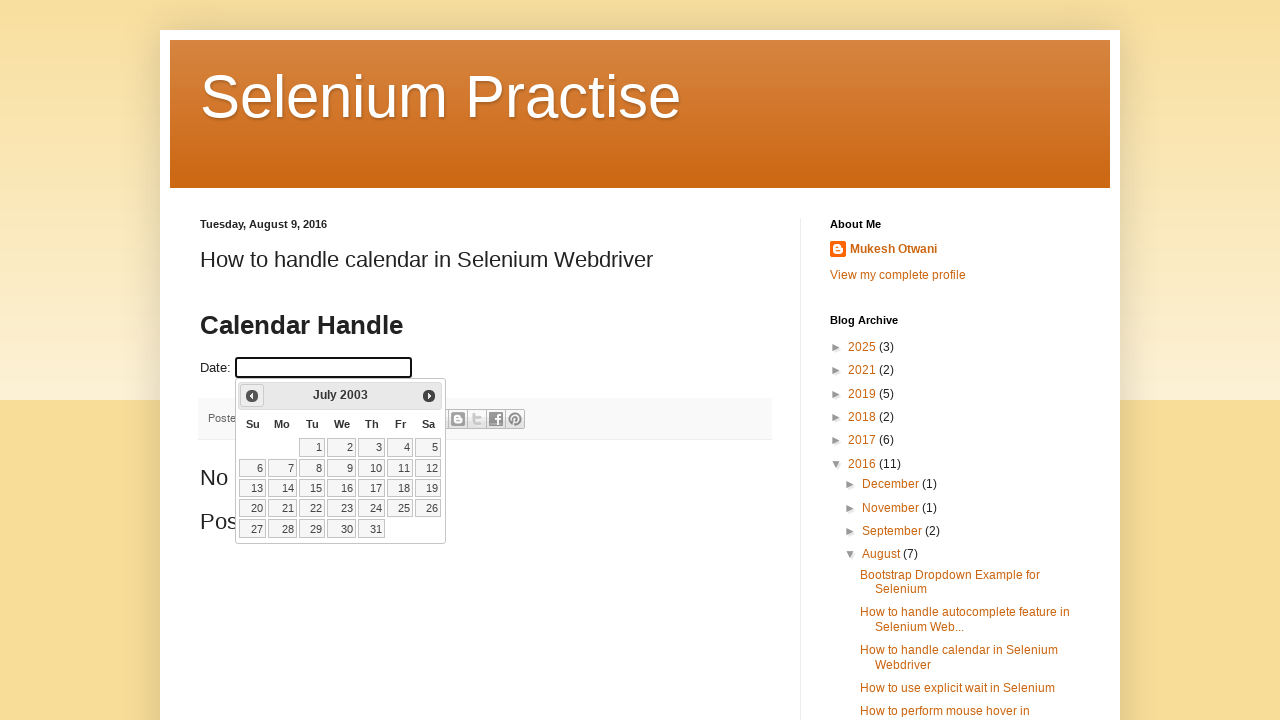

Clicked previous month button to navigate backwards (current: July 2003) at (252, 396) on xpath=//a[@title='Prev']
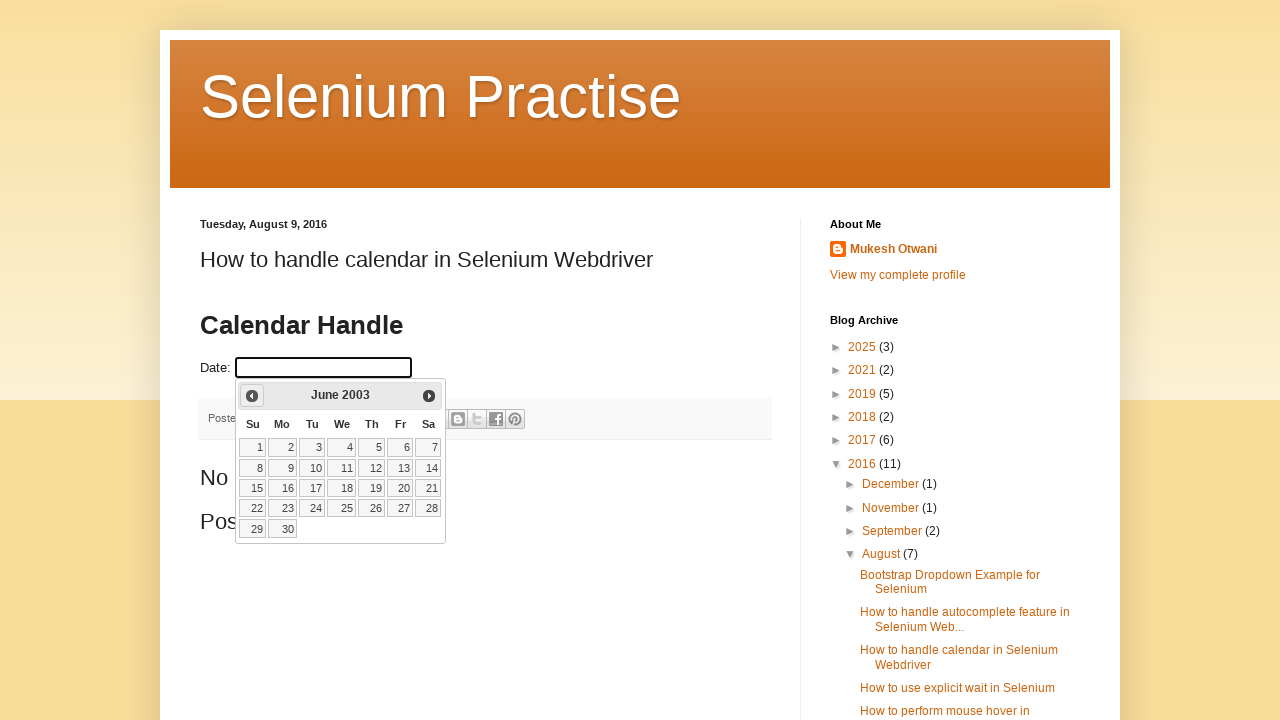

Retrieved updated month: June
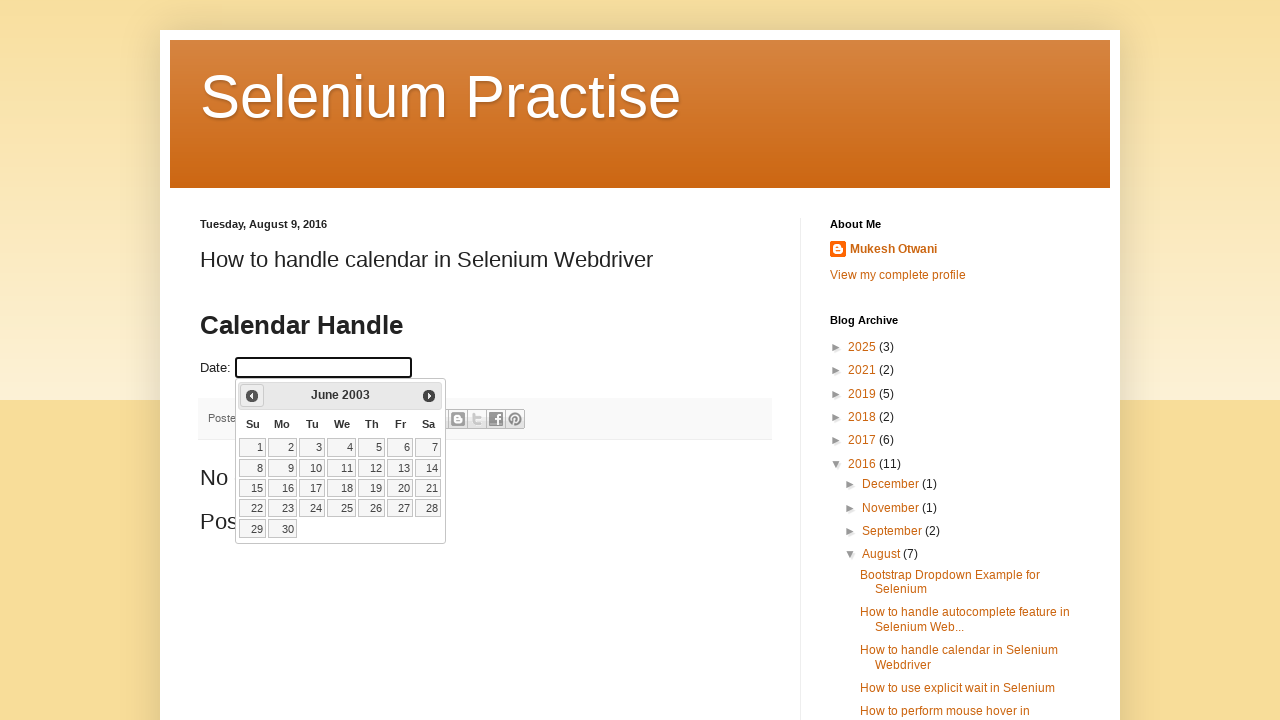

Retrieved updated year: 2003
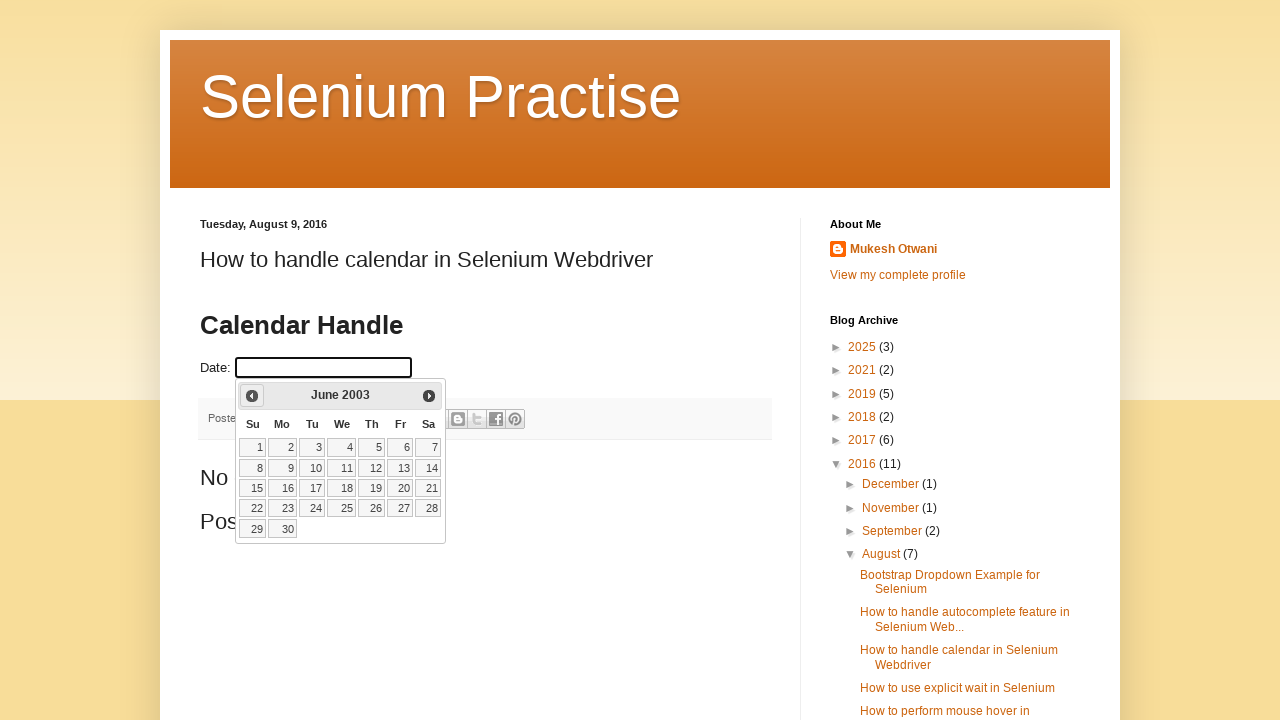

Clicked previous month button to navigate backwards (current: June 2003) at (252, 396) on xpath=//a[@title='Prev']
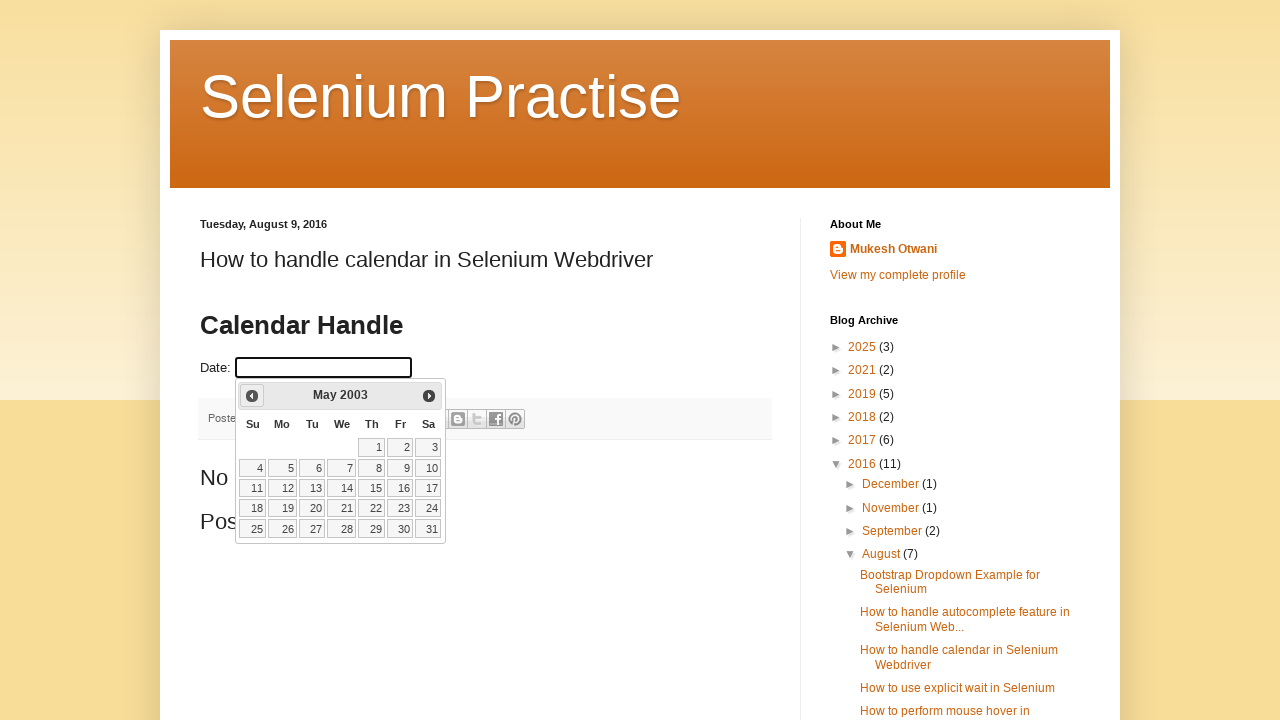

Retrieved updated month: May
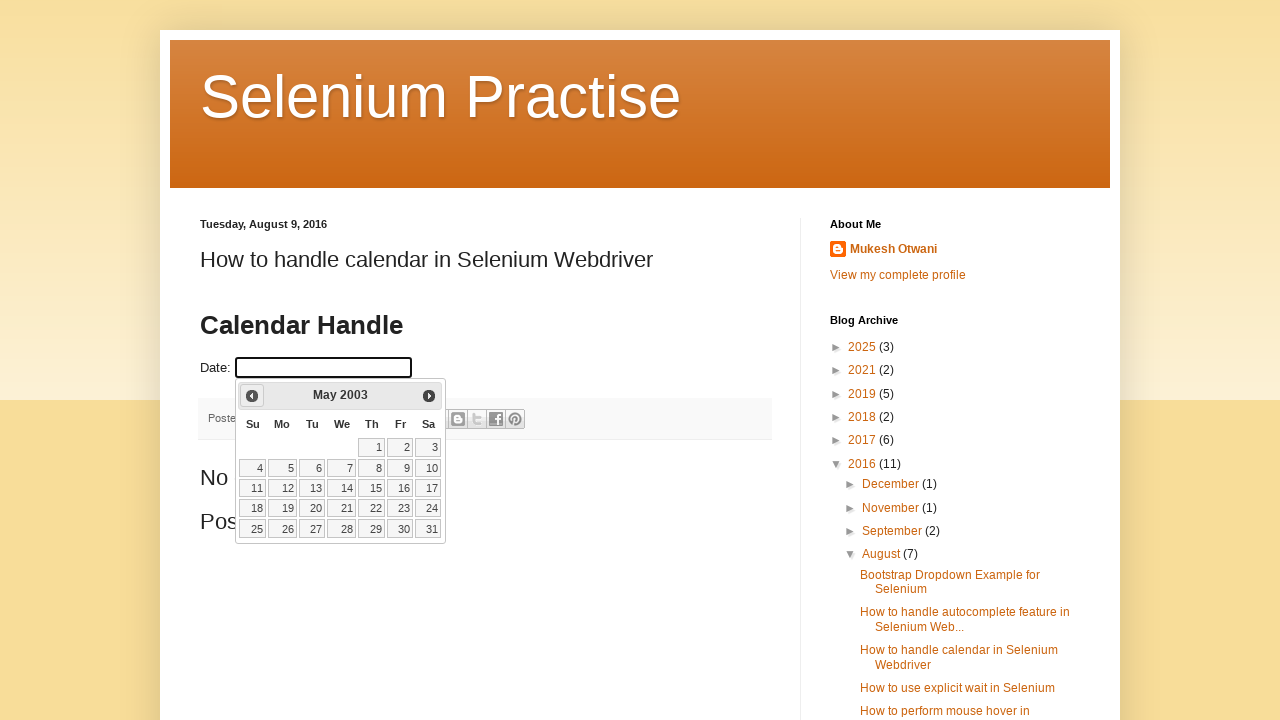

Retrieved updated year: 2003
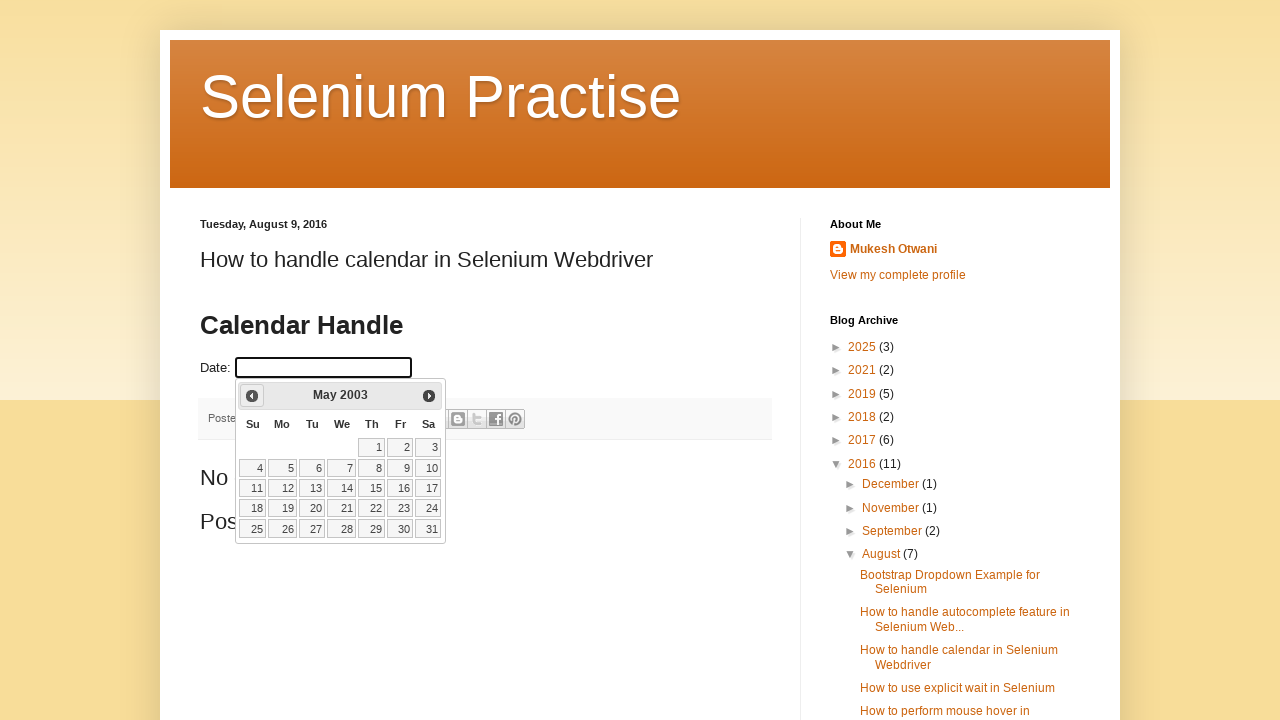

Clicked previous month button to navigate backwards (current: May 2003) at (252, 396) on xpath=//a[@title='Prev']
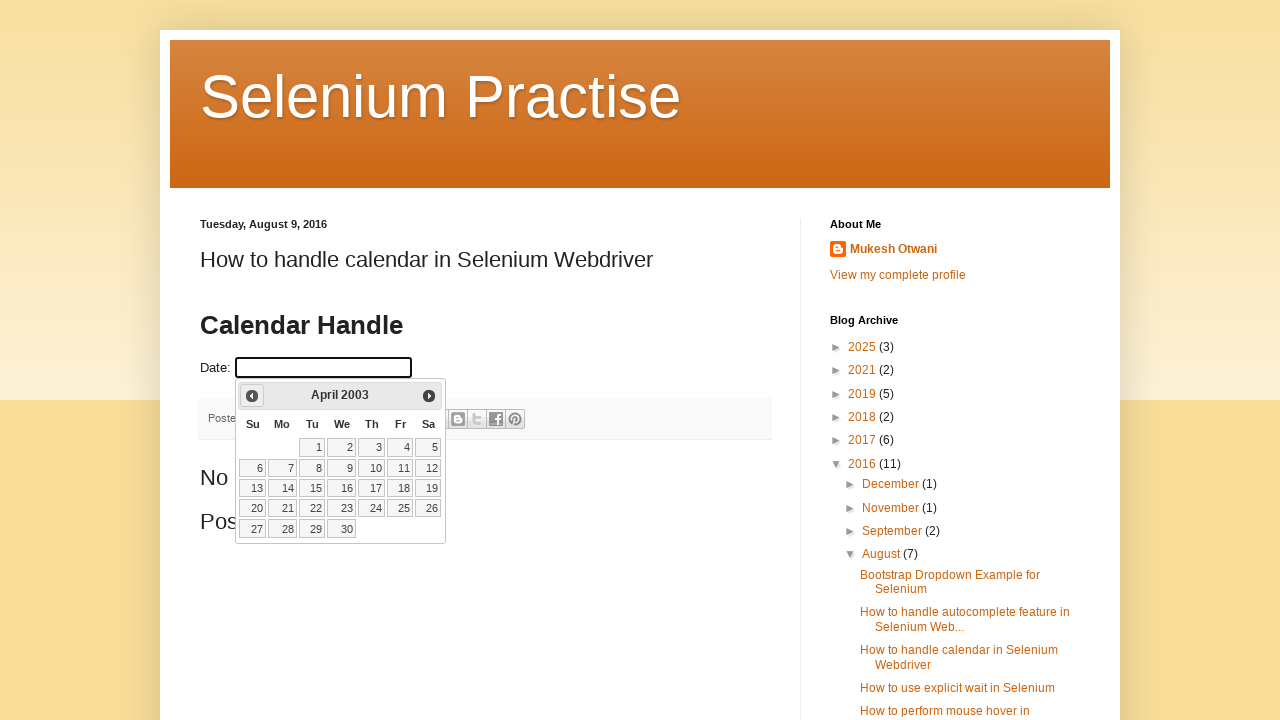

Retrieved updated month: April
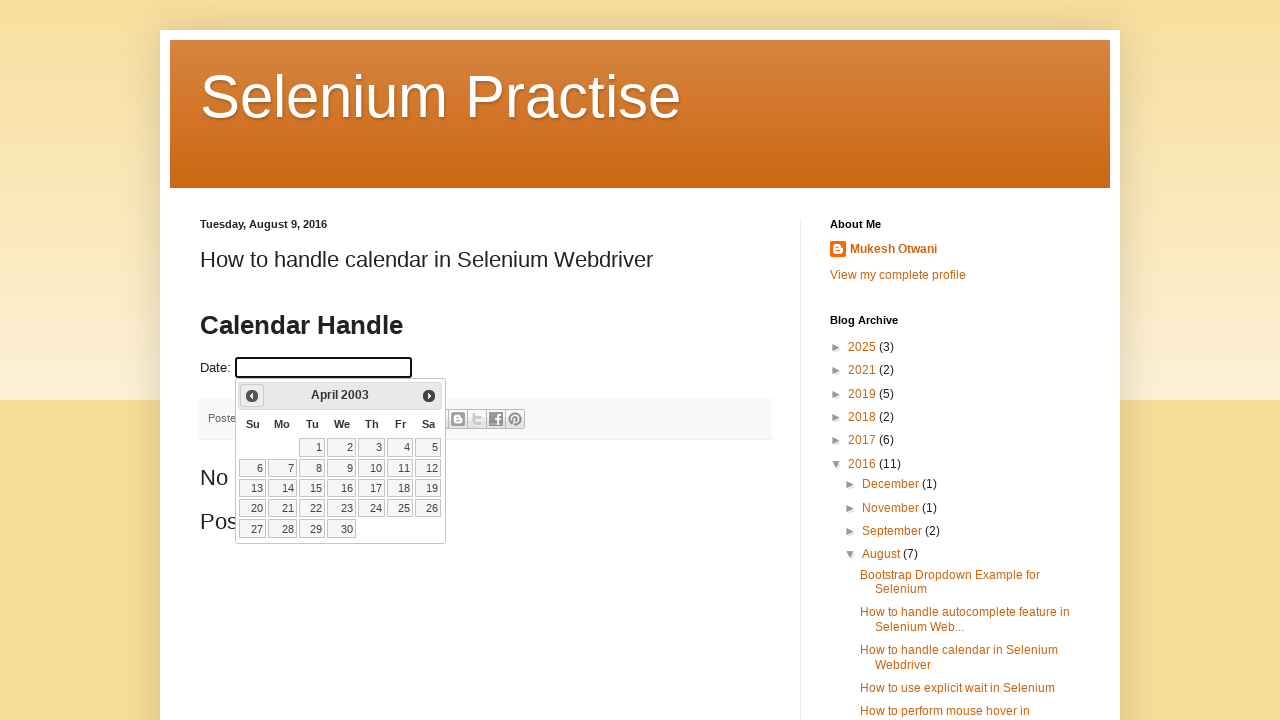

Retrieved updated year: 2003
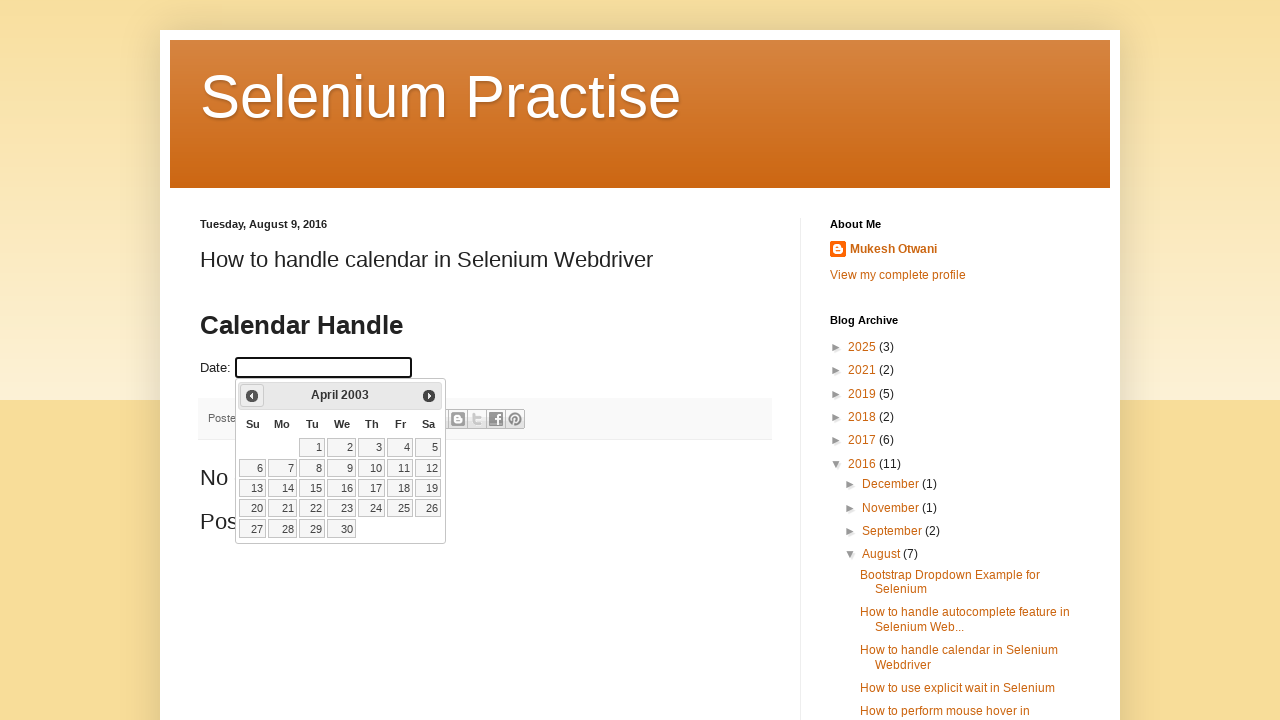

Clicked previous month button to navigate backwards (current: April 2003) at (252, 396) on xpath=//a[@title='Prev']
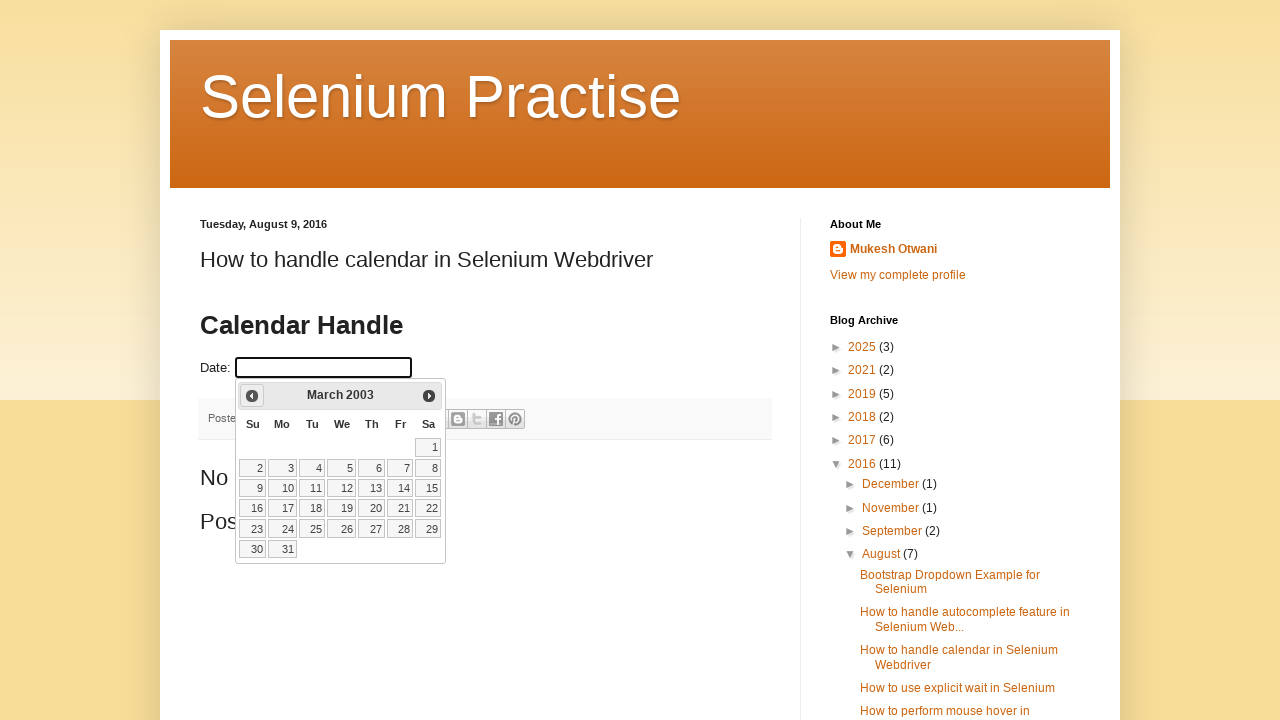

Retrieved updated month: March
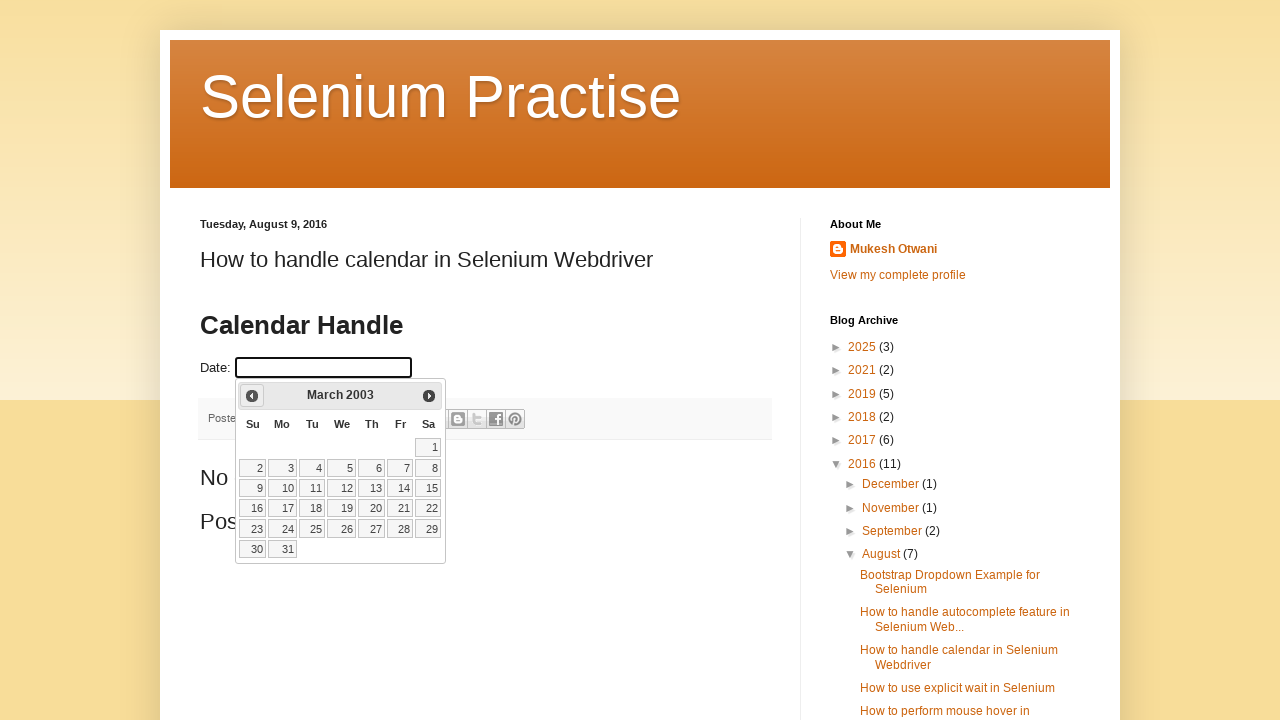

Retrieved updated year: 2003
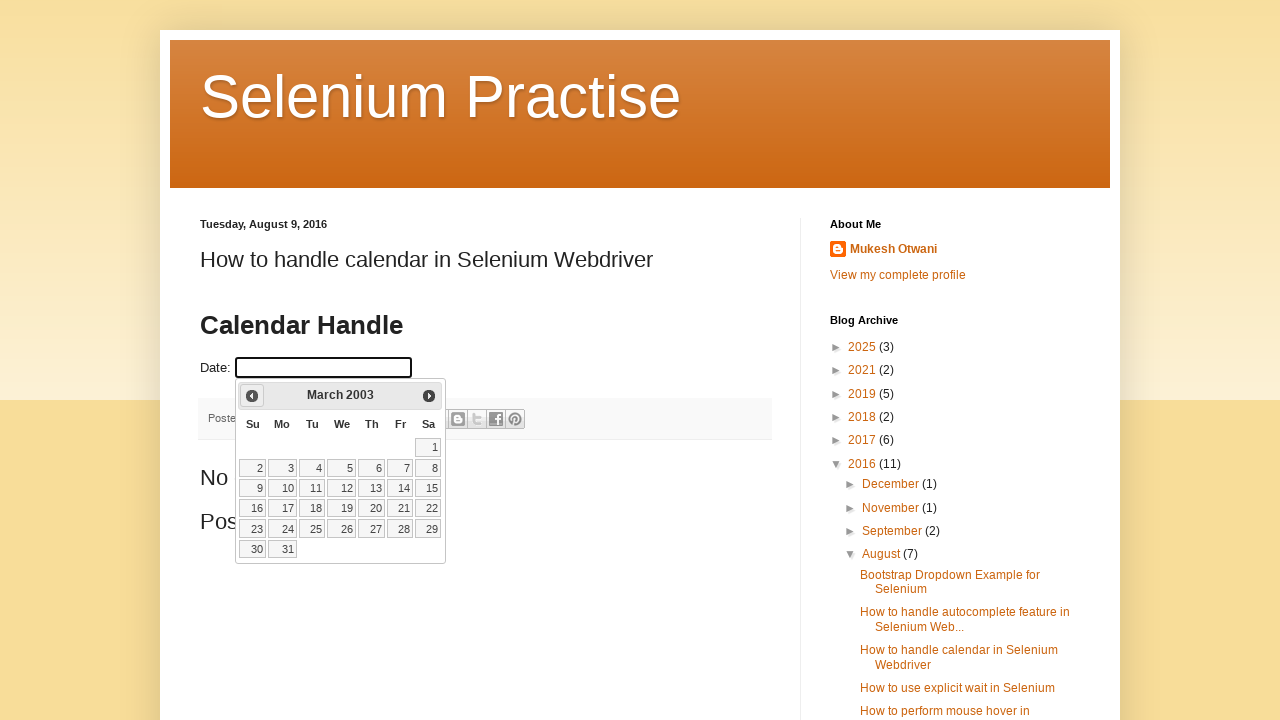

Clicked previous month button to navigate backwards (current: March 2003) at (252, 396) on xpath=//a[@title='Prev']
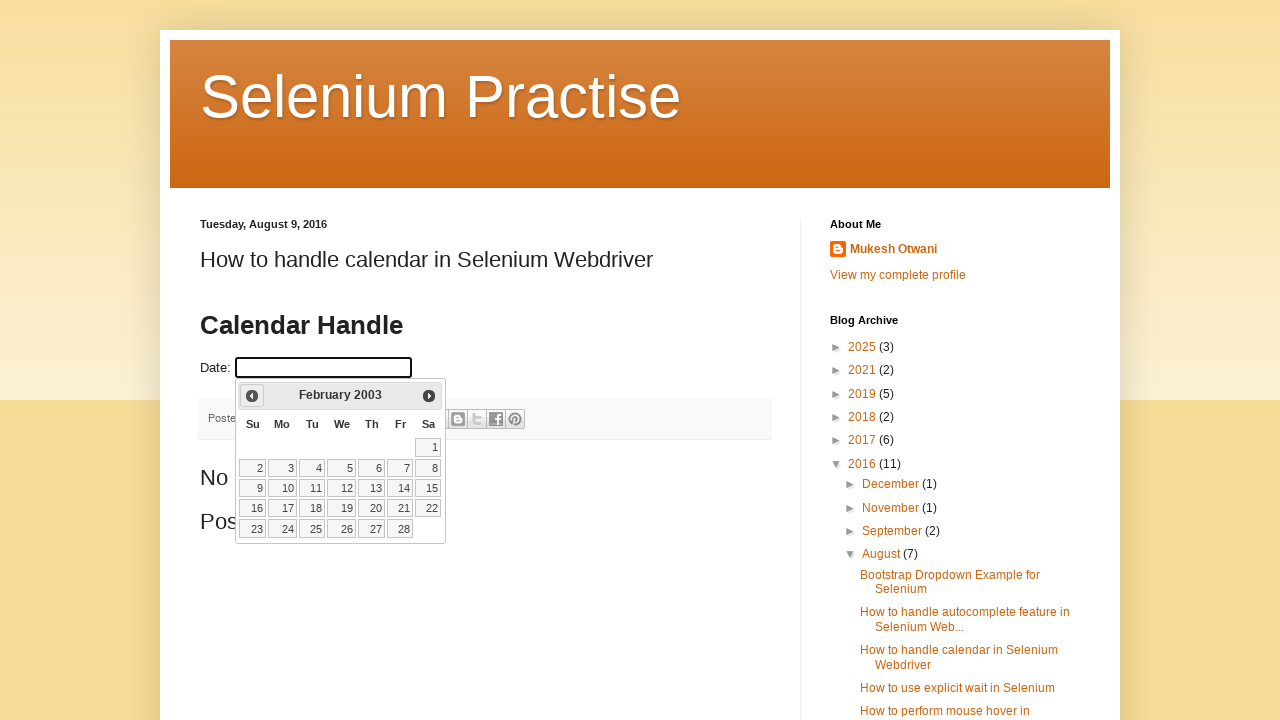

Retrieved updated month: February
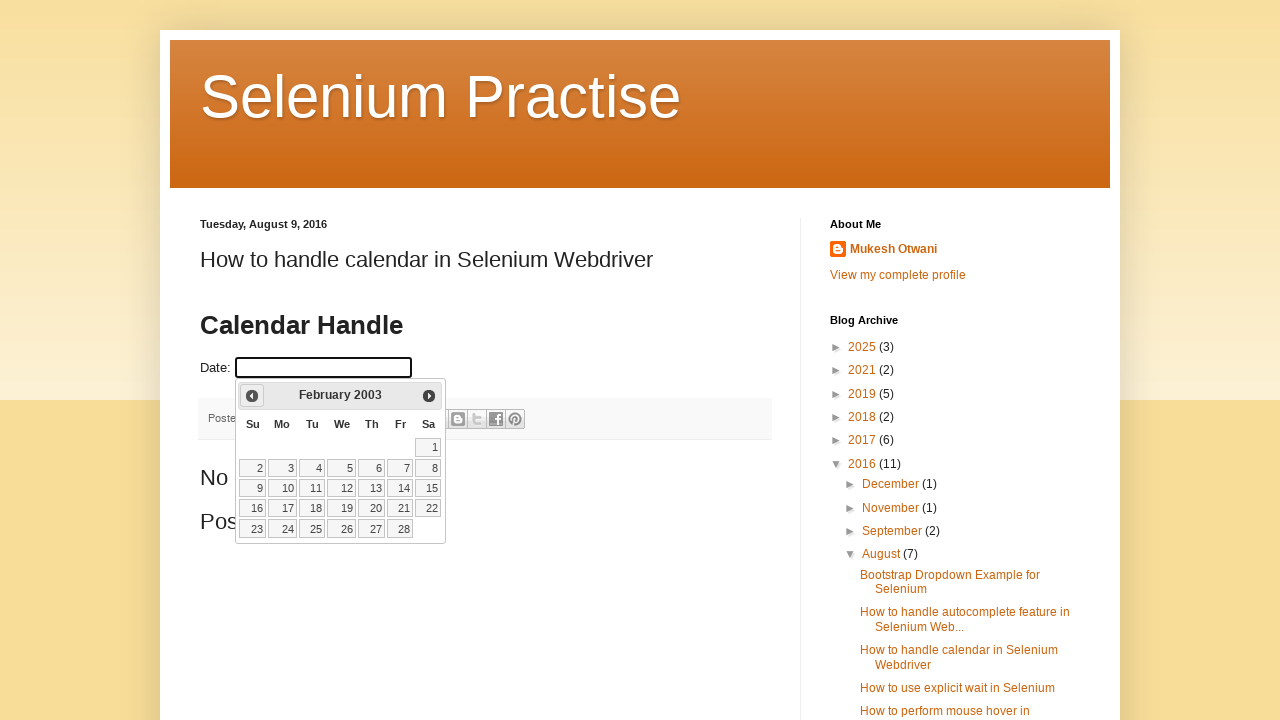

Retrieved updated year: 2003
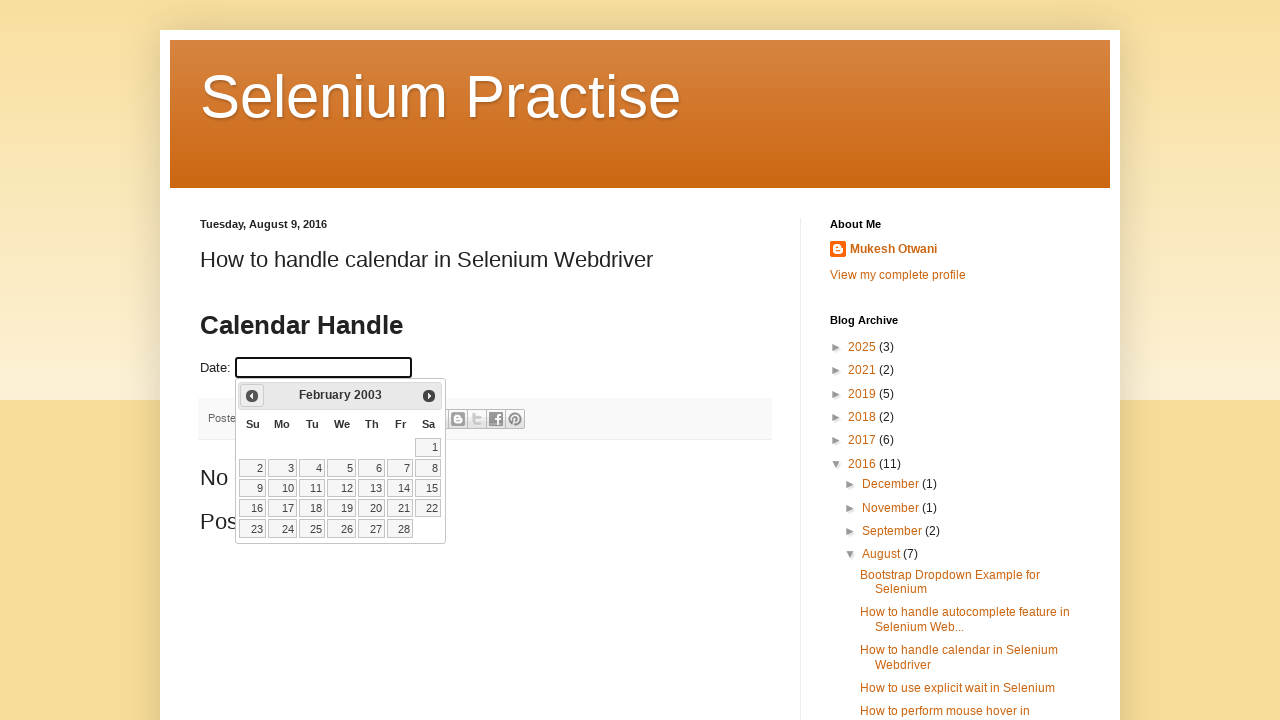

Clicked previous month button to navigate backwards (current: February 2003) at (252, 396) on xpath=//a[@title='Prev']
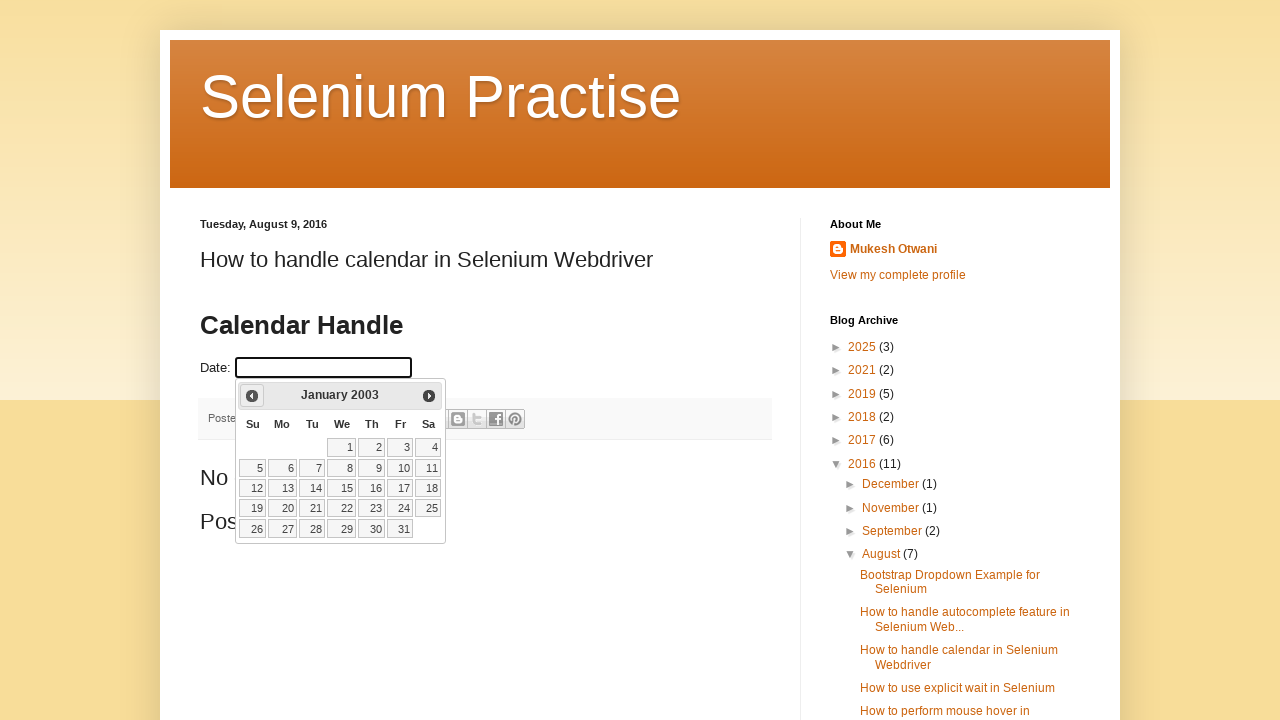

Retrieved updated month: January
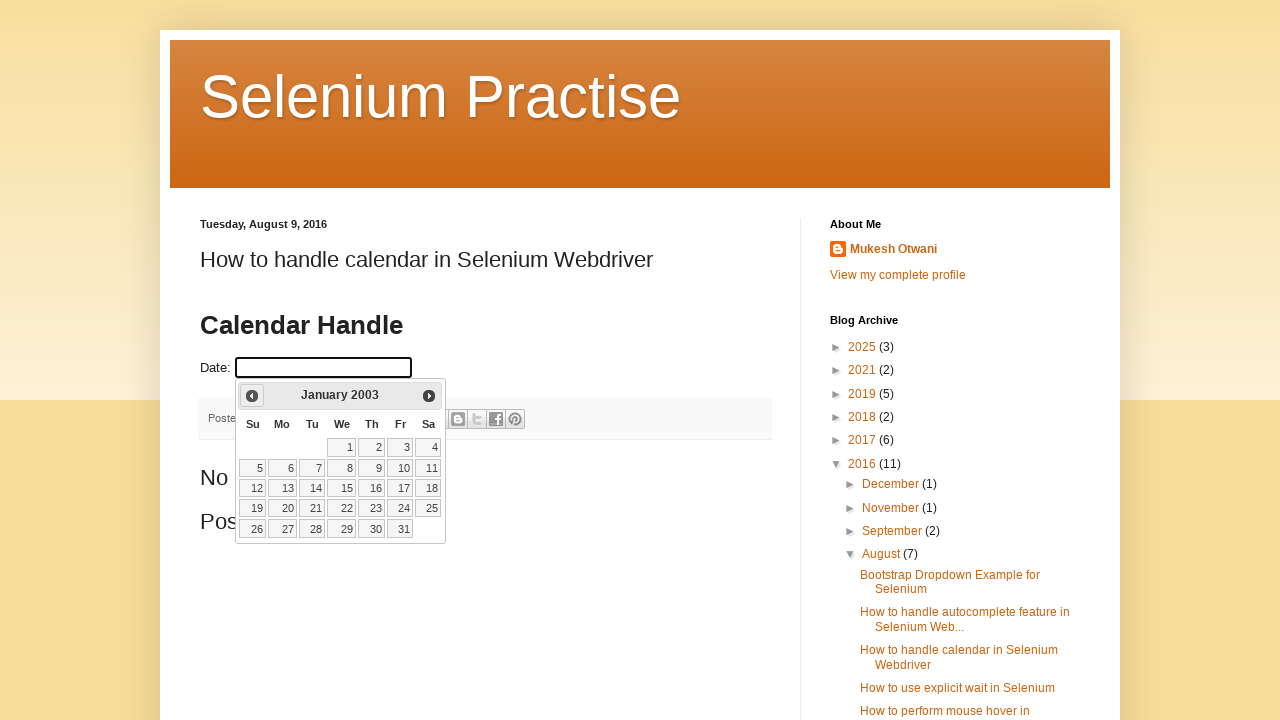

Retrieved updated year: 2003
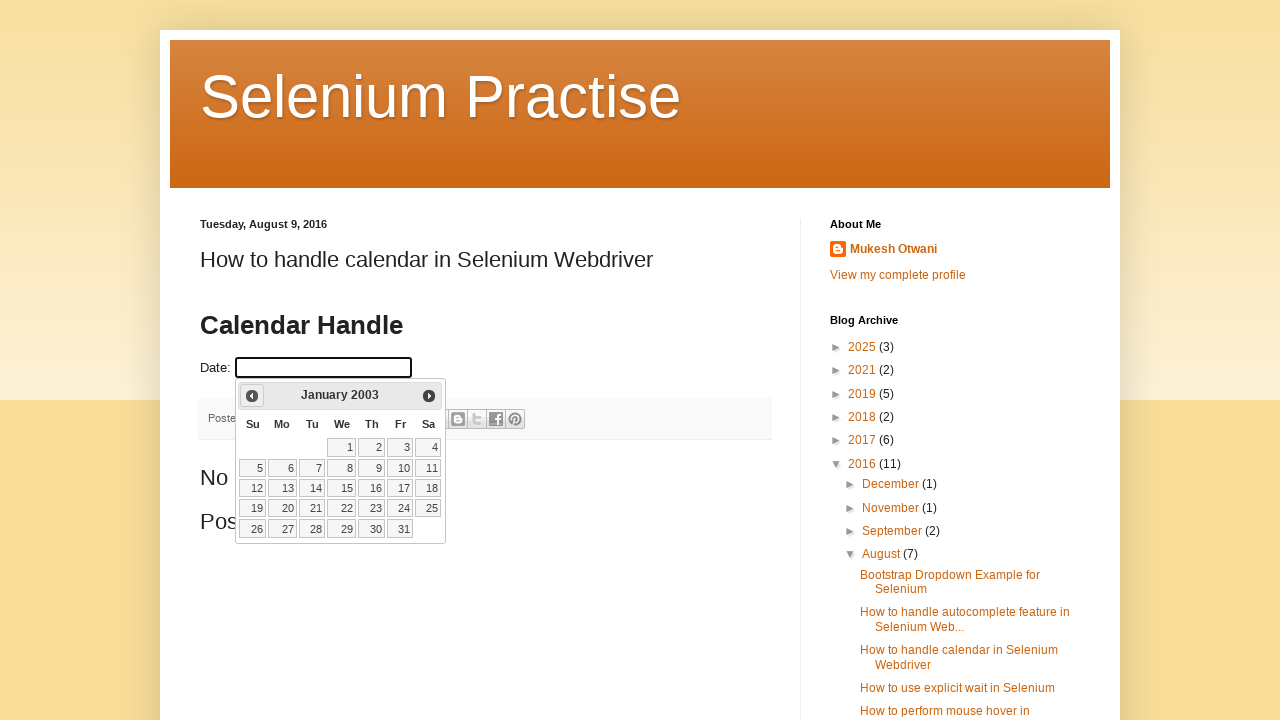

Clicked previous month button to navigate backwards (current: January 2003) at (252, 396) on xpath=//a[@title='Prev']
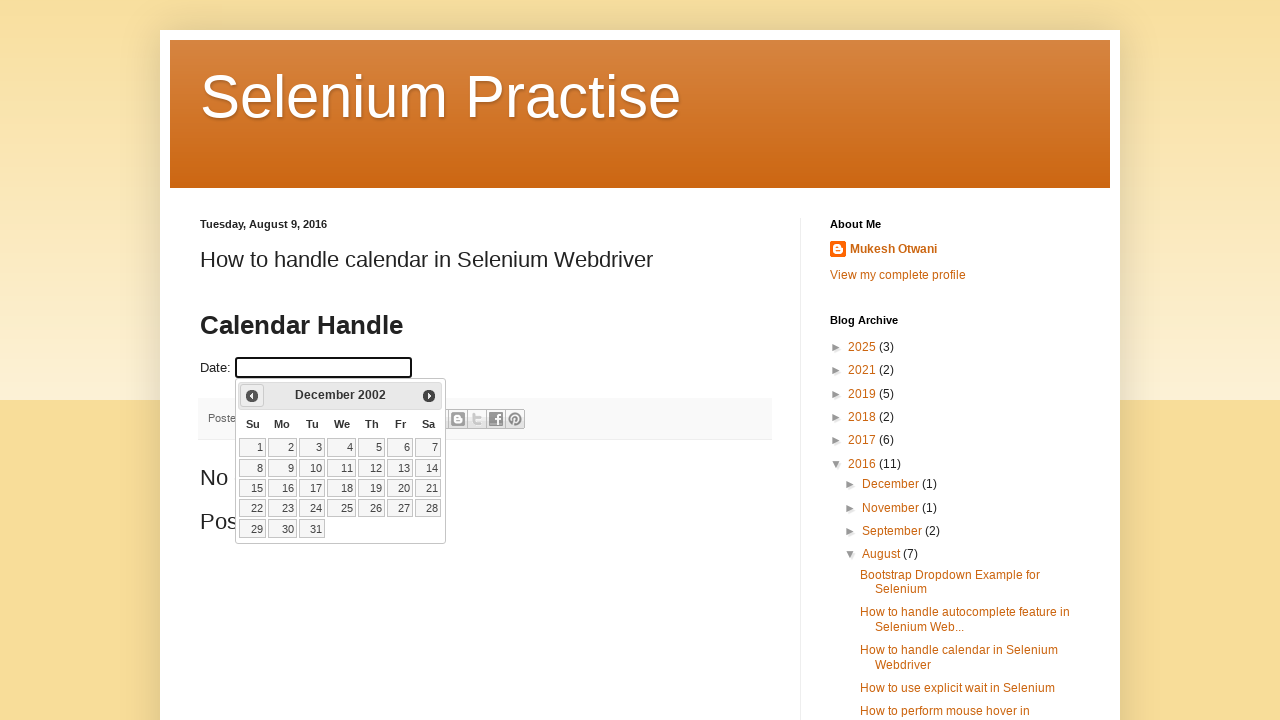

Retrieved updated month: December
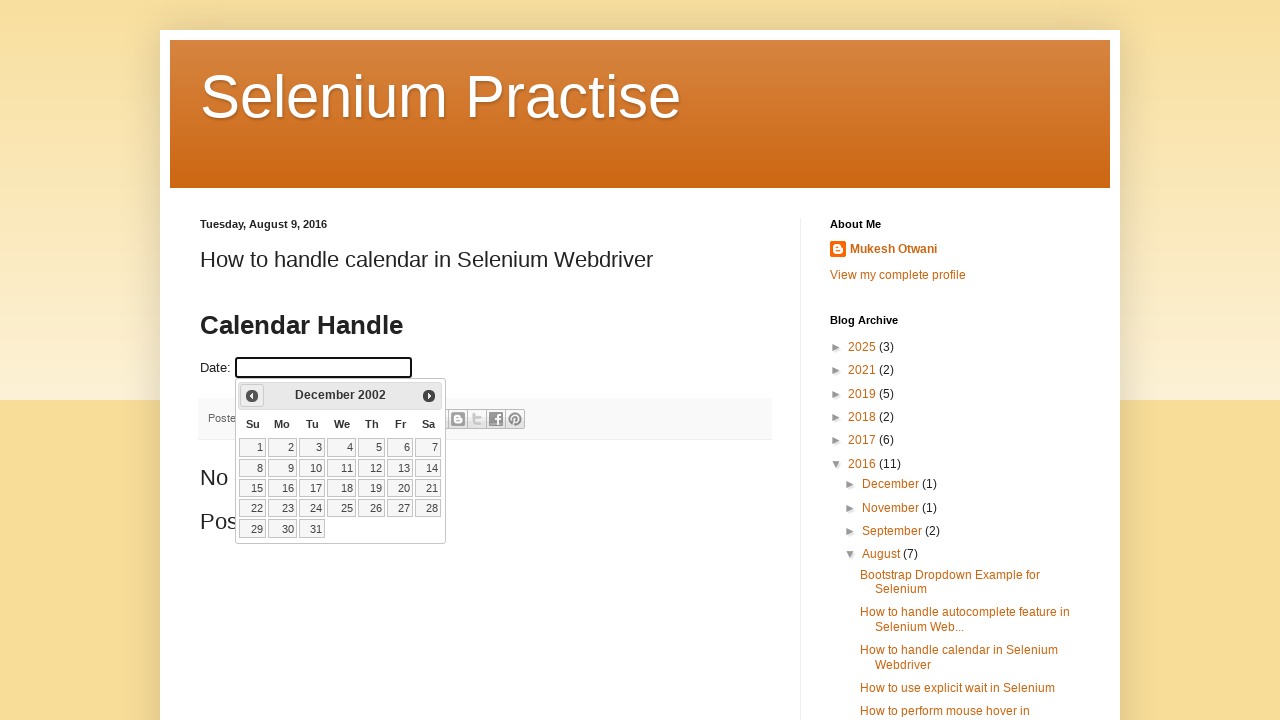

Retrieved updated year: 2002
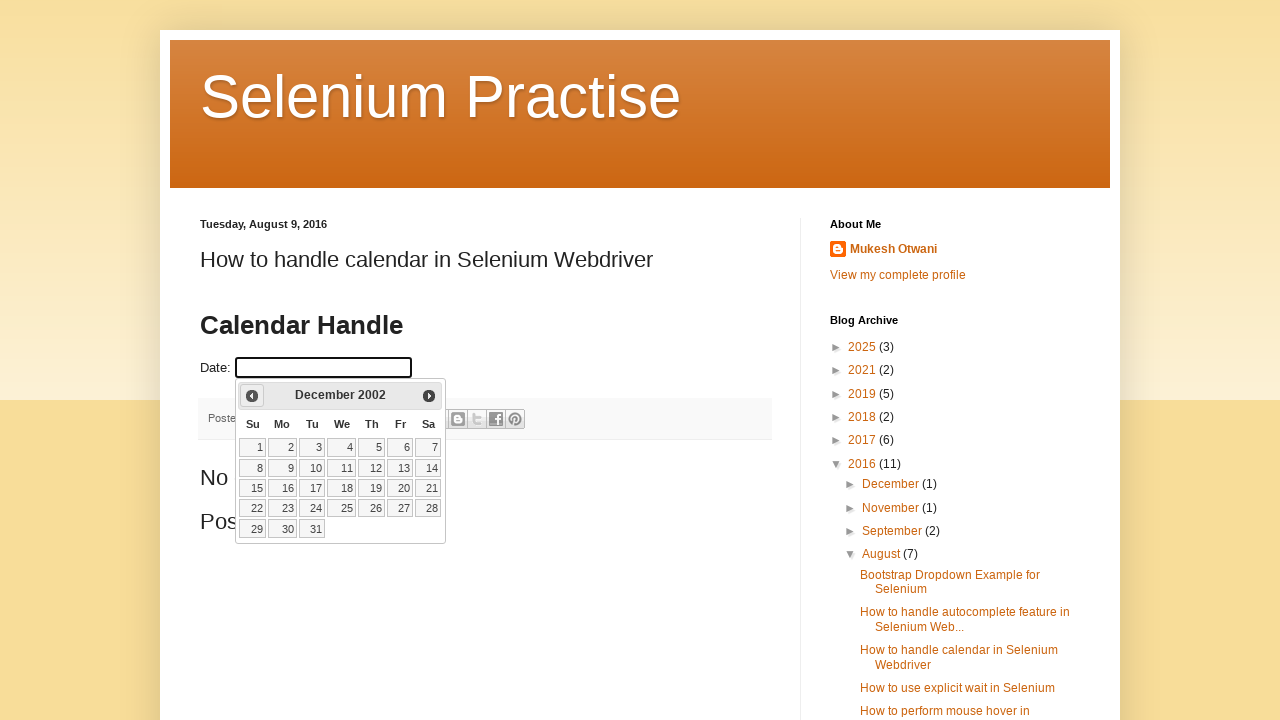

Clicked previous month button to navigate backwards (current: December 2002) at (252, 396) on xpath=//a[@title='Prev']
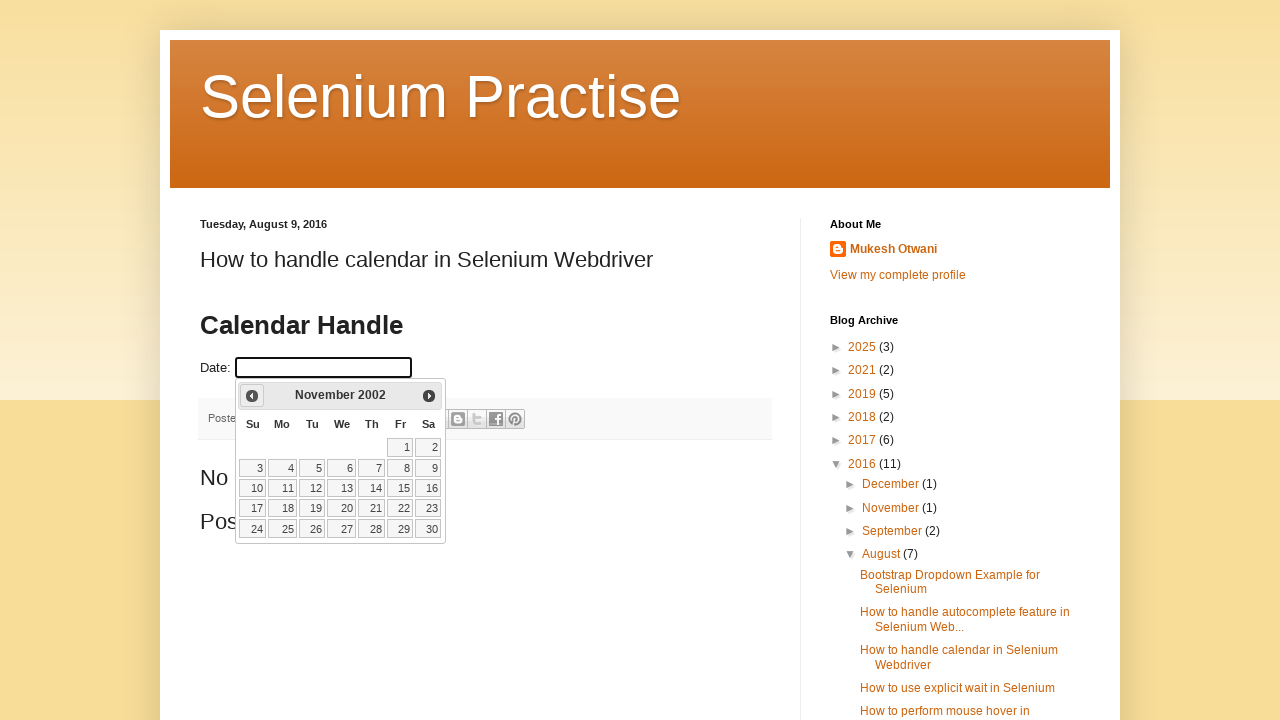

Retrieved updated month: November
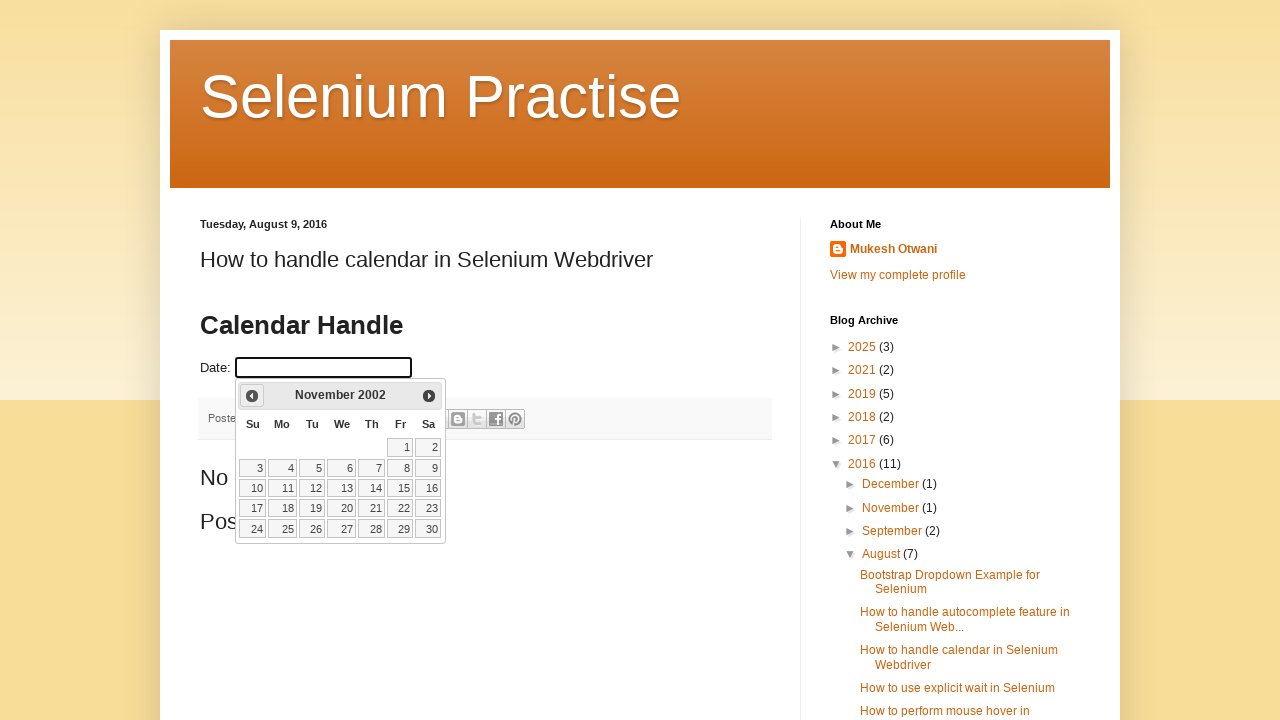

Retrieved updated year: 2002
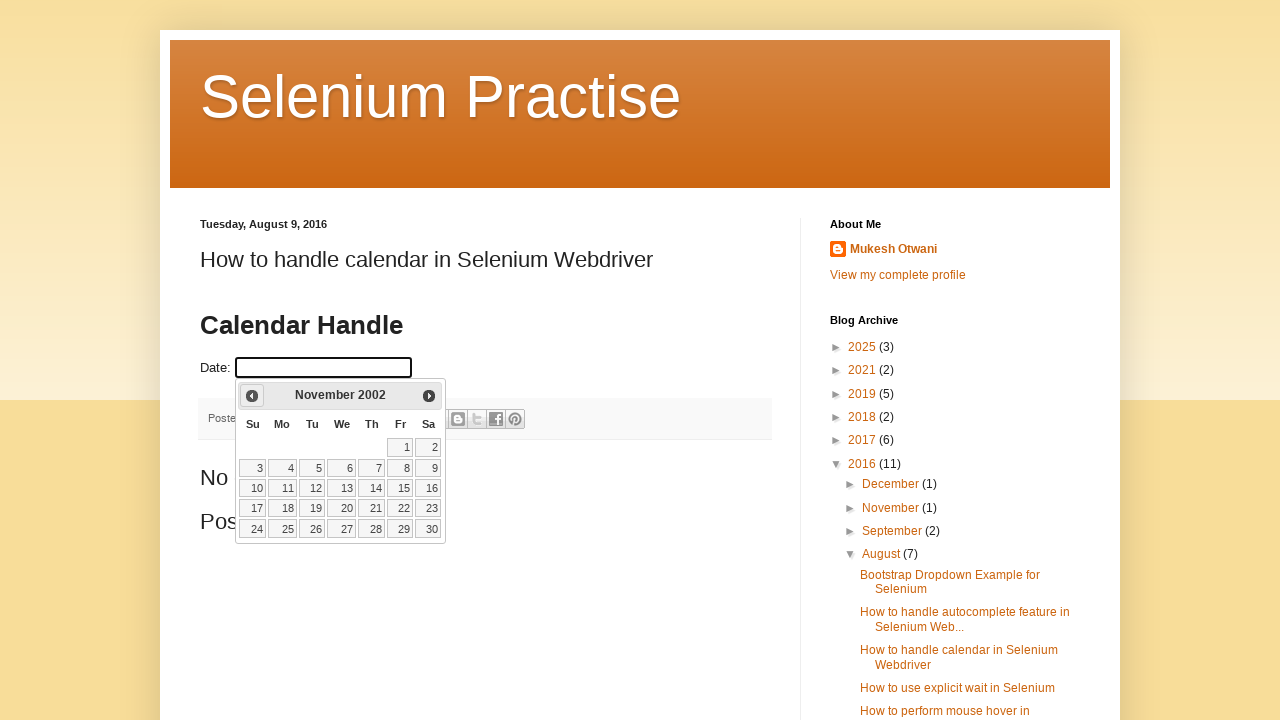

Clicked previous month button to navigate backwards (current: November 2002) at (252, 396) on xpath=//a[@title='Prev']
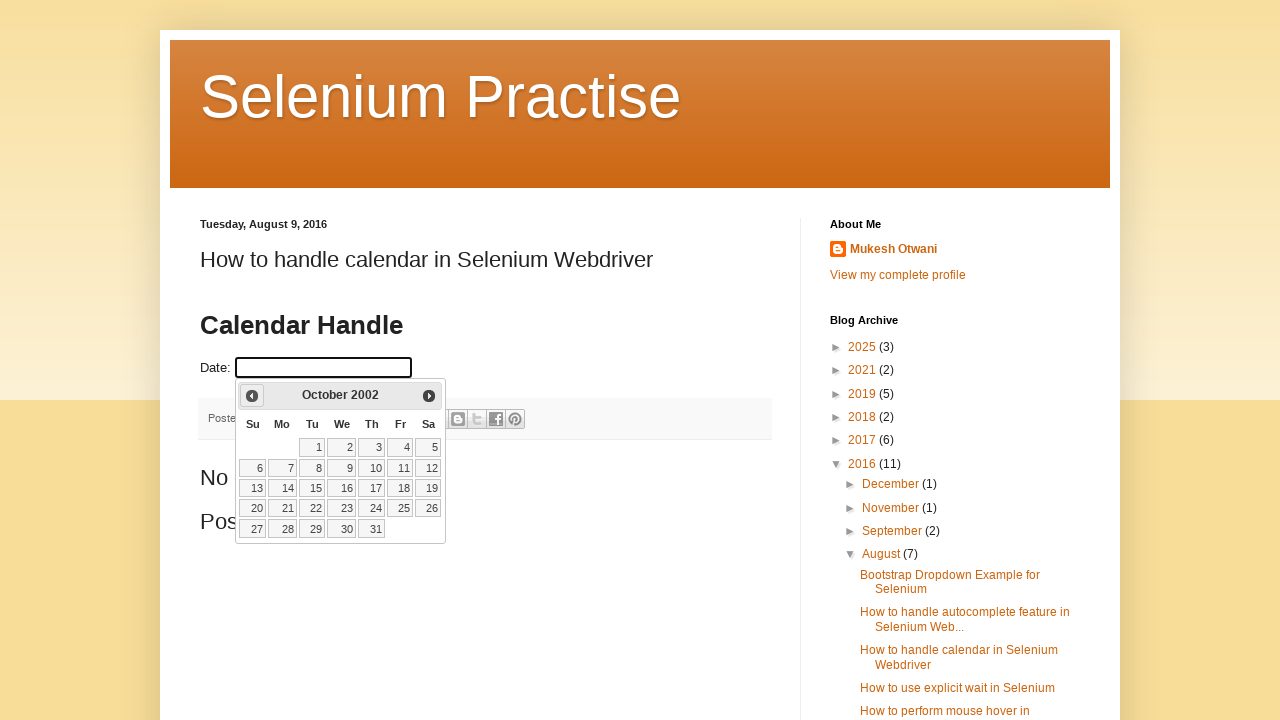

Retrieved updated month: October
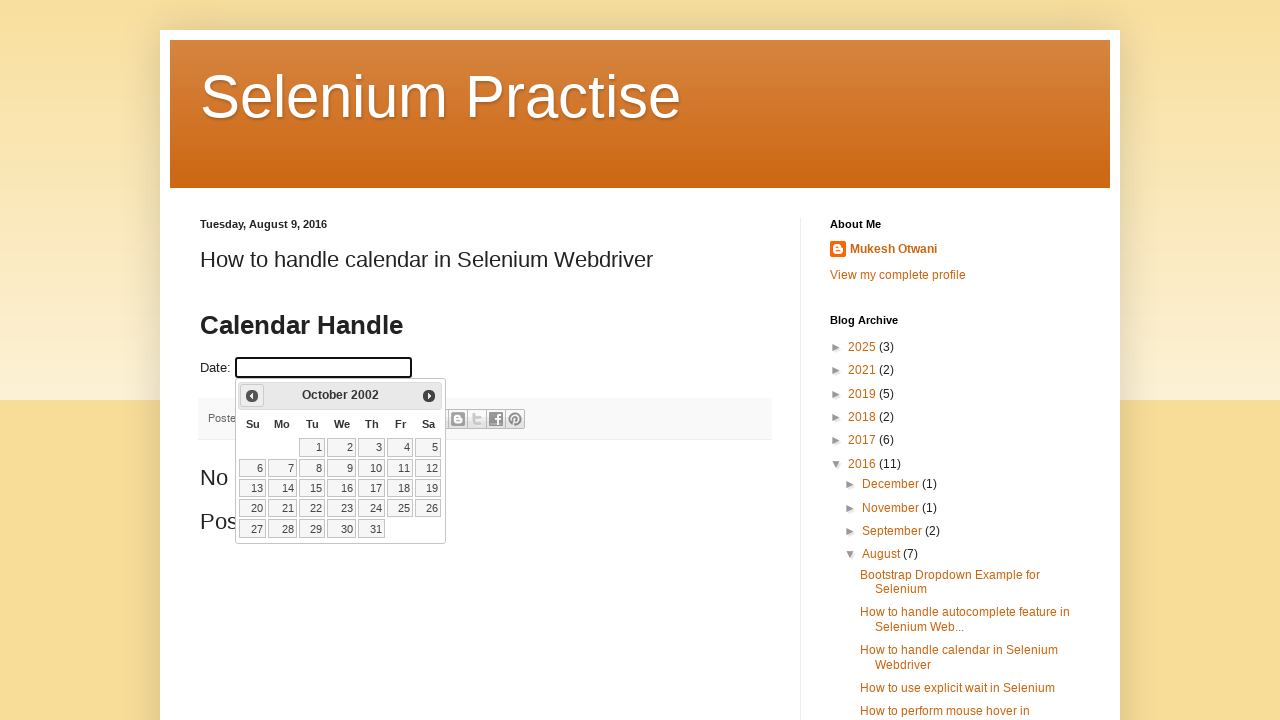

Retrieved updated year: 2002
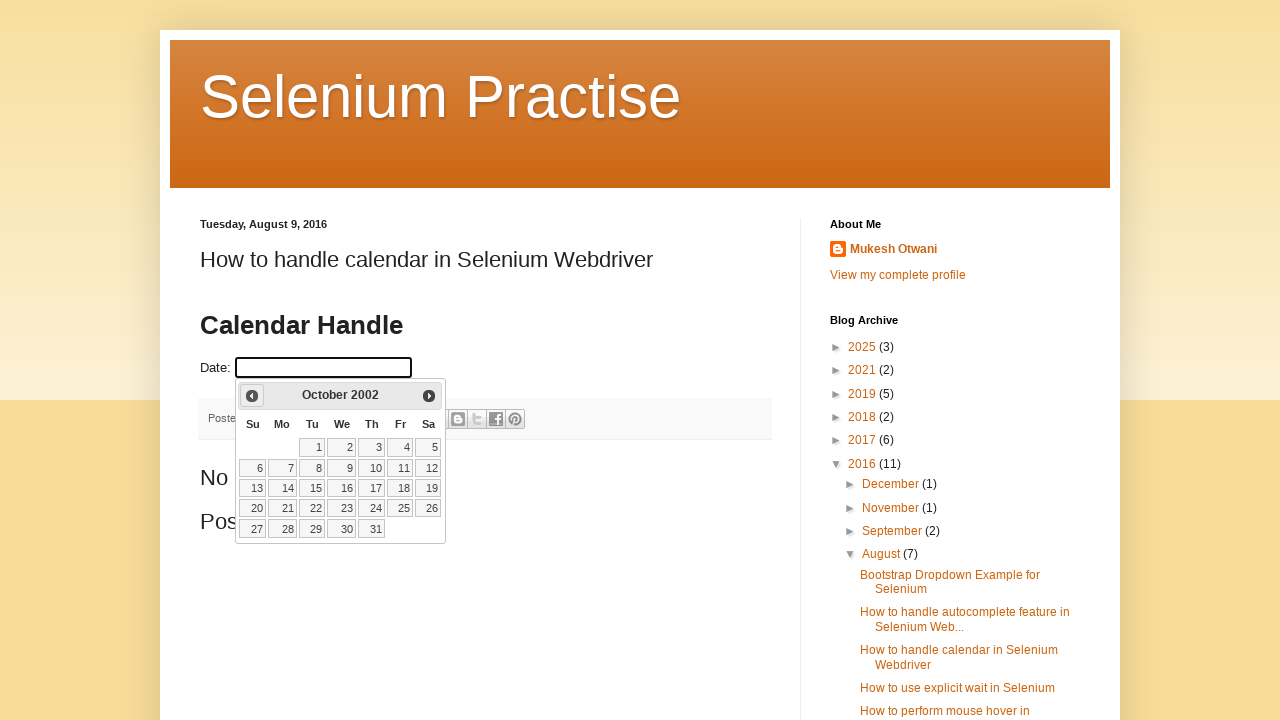

Clicked previous month button to navigate backwards (current: October 2002) at (252, 396) on xpath=//a[@title='Prev']
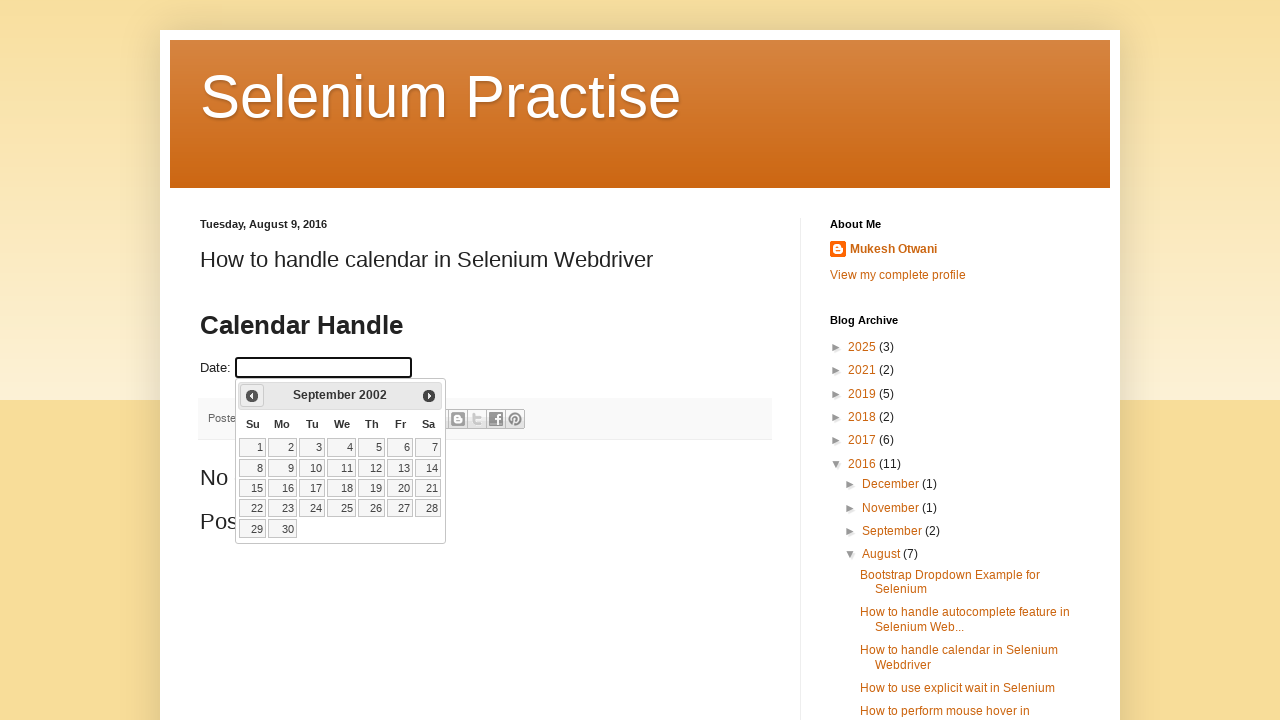

Retrieved updated month: September
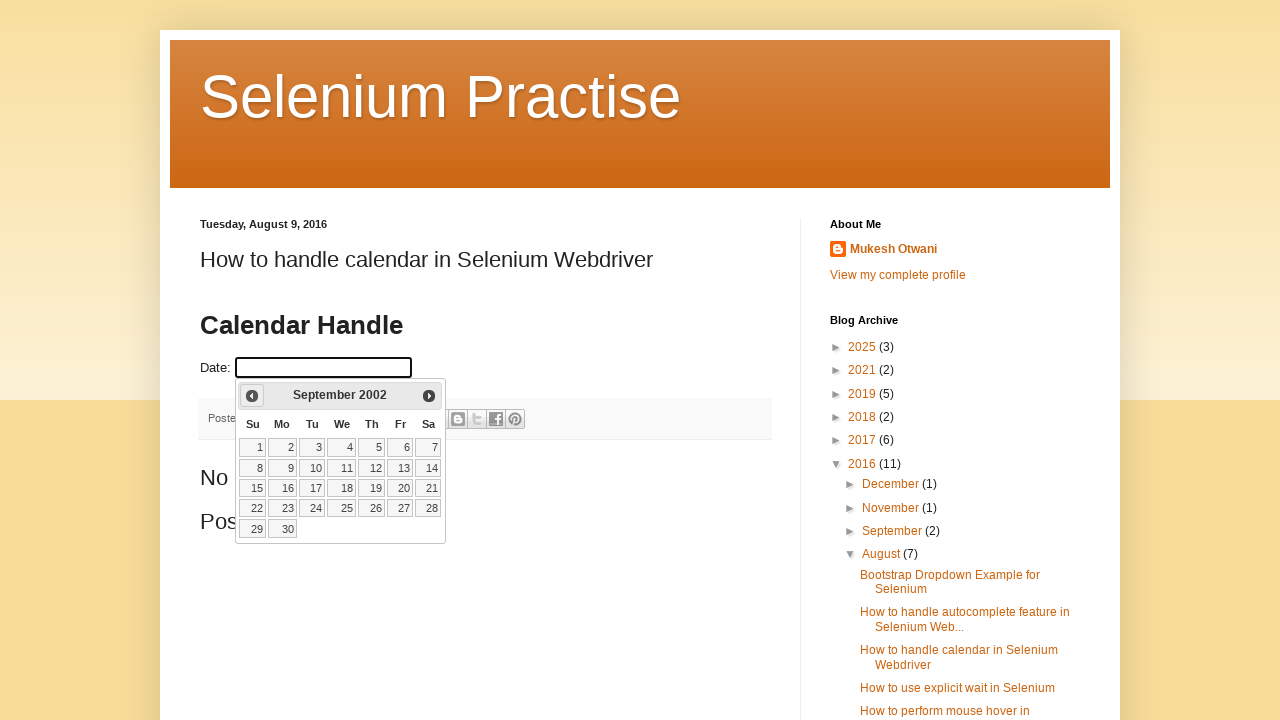

Retrieved updated year: 2002
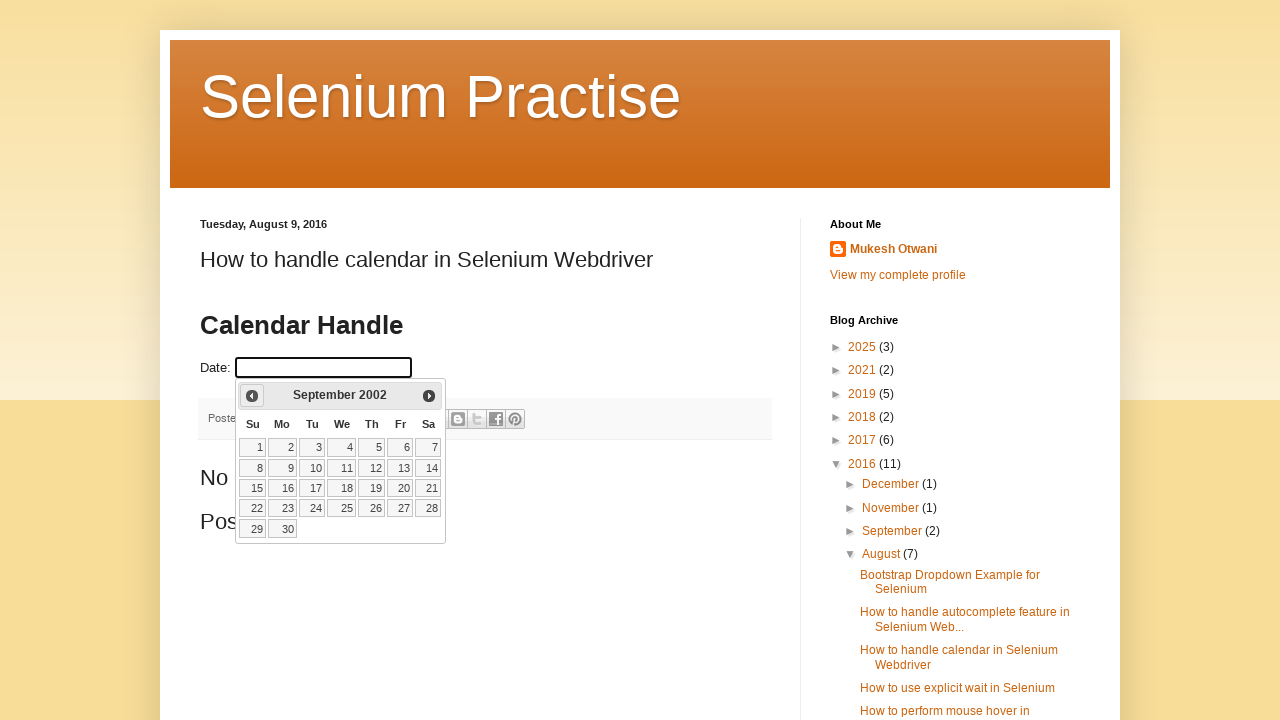

Clicked previous month button to navigate backwards (current: September 2002) at (252, 396) on xpath=//a[@title='Prev']
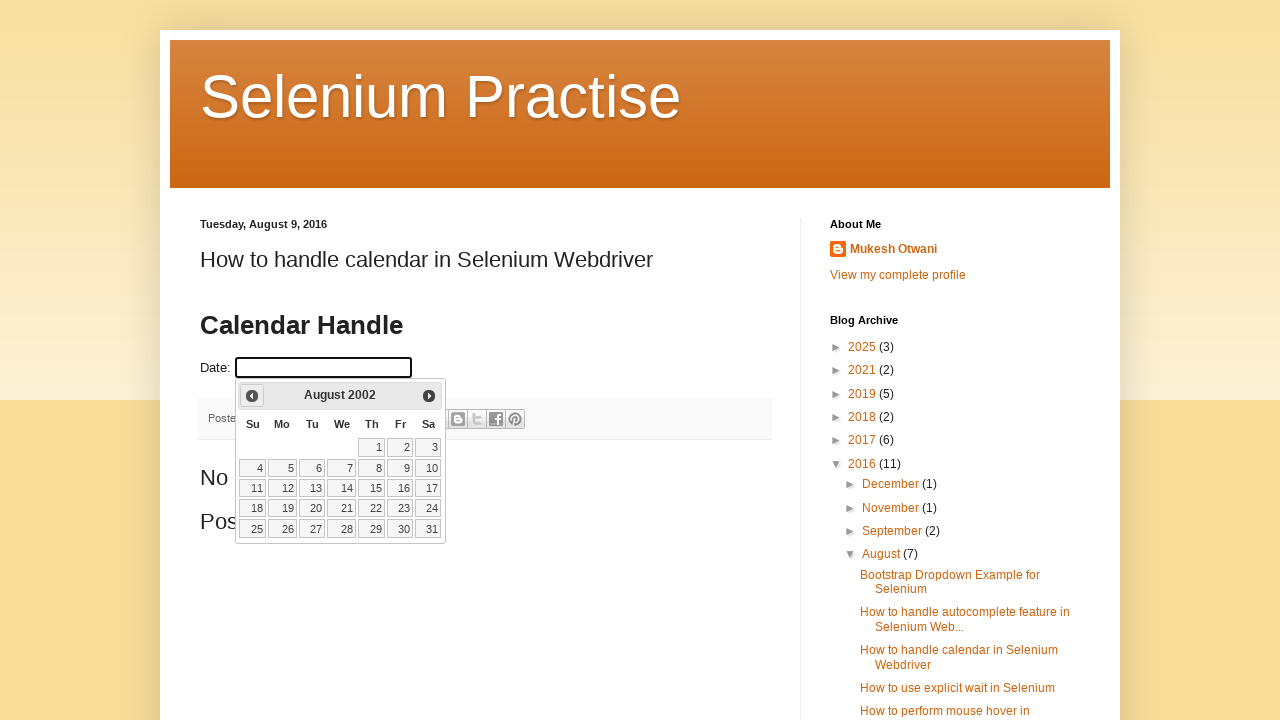

Retrieved updated month: August
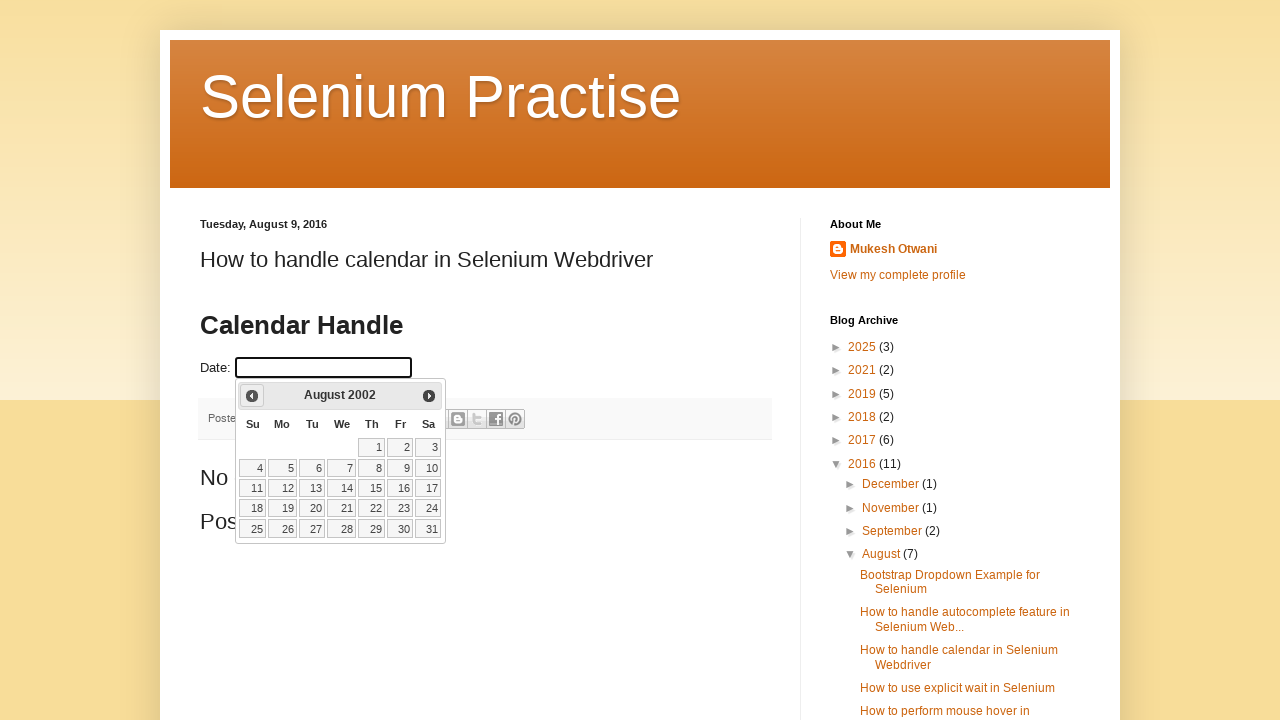

Retrieved updated year: 2002
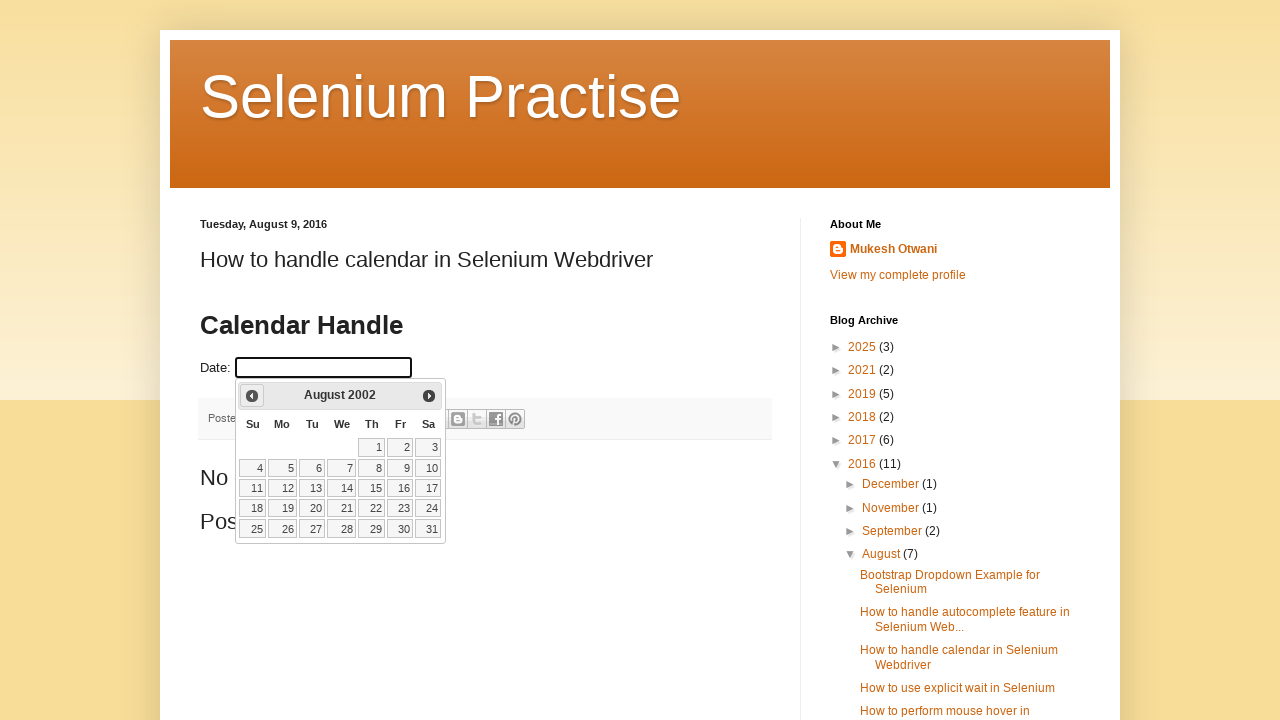

Clicked previous month button to navigate backwards (current: August 2002) at (252, 396) on xpath=//a[@title='Prev']
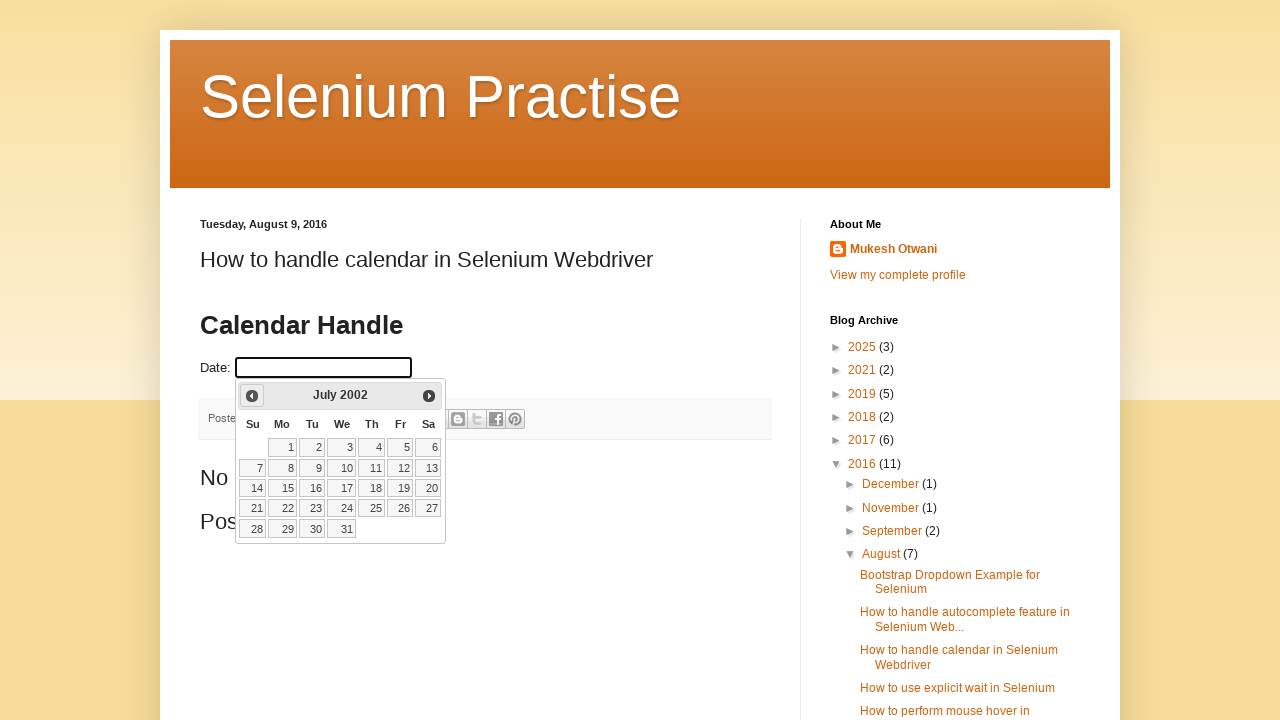

Retrieved updated month: July
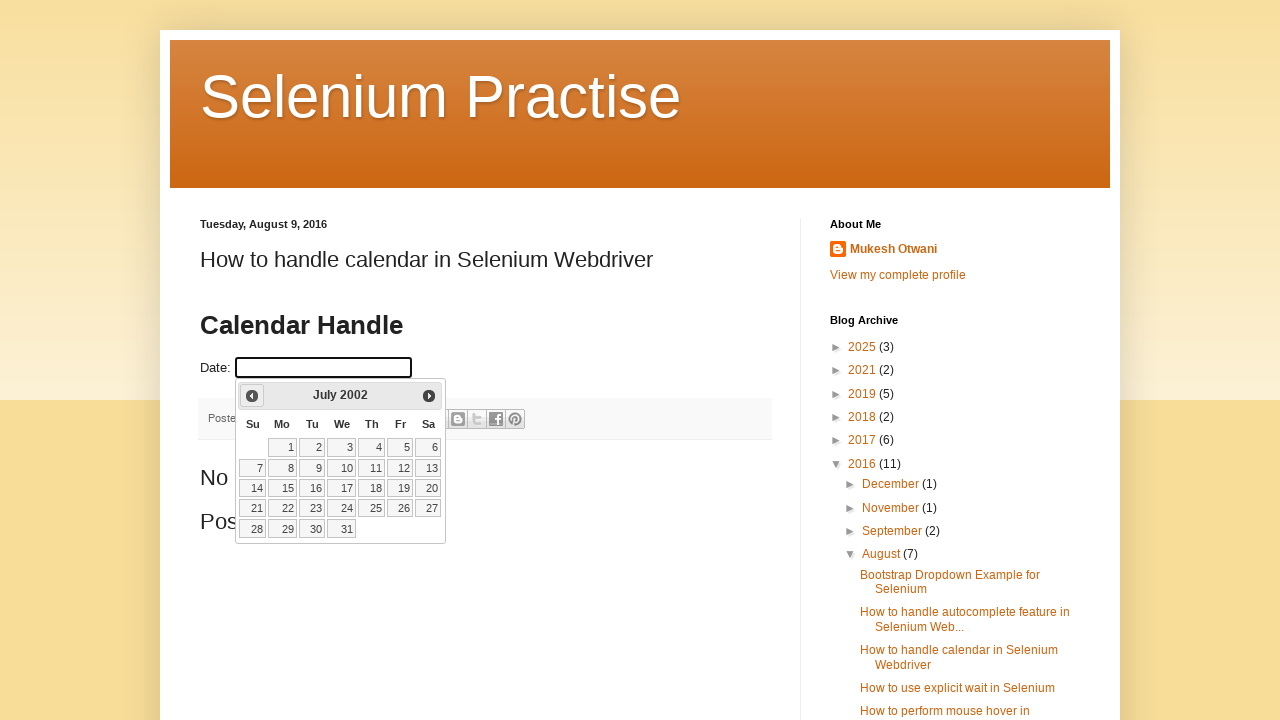

Retrieved updated year: 2002
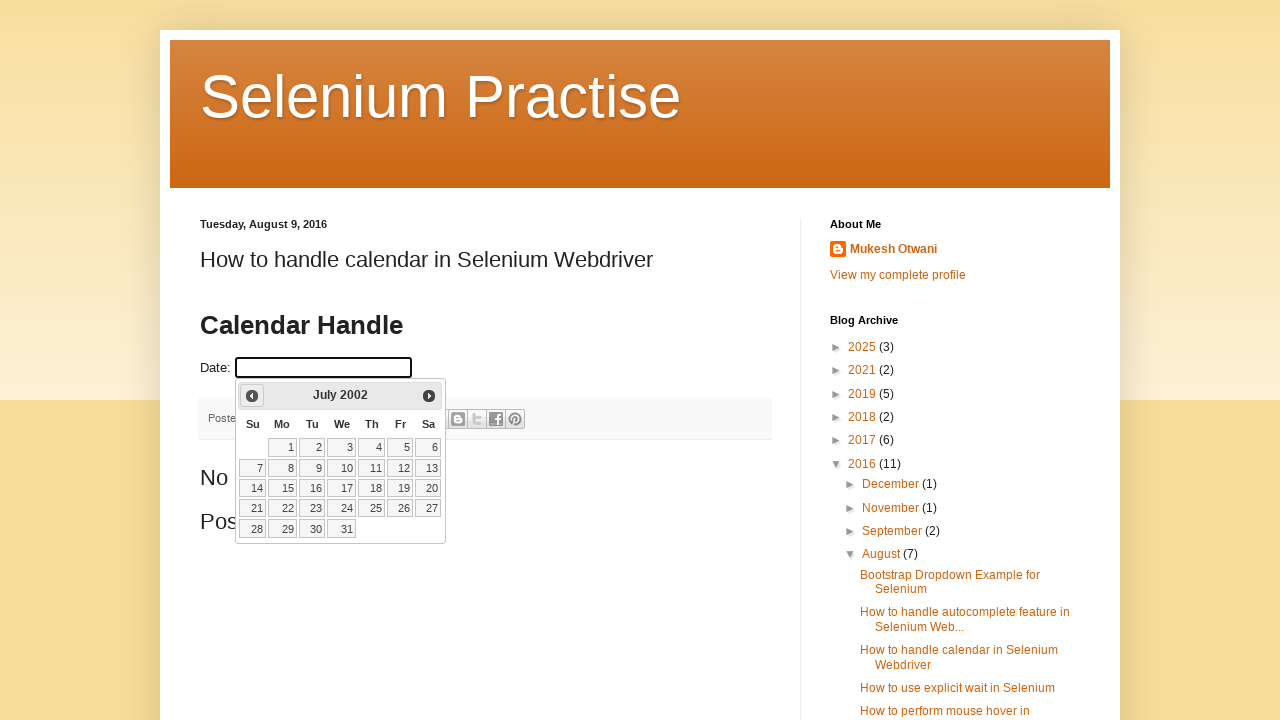

Clicked previous month button to navigate backwards (current: July 2002) at (252, 396) on xpath=//a[@title='Prev']
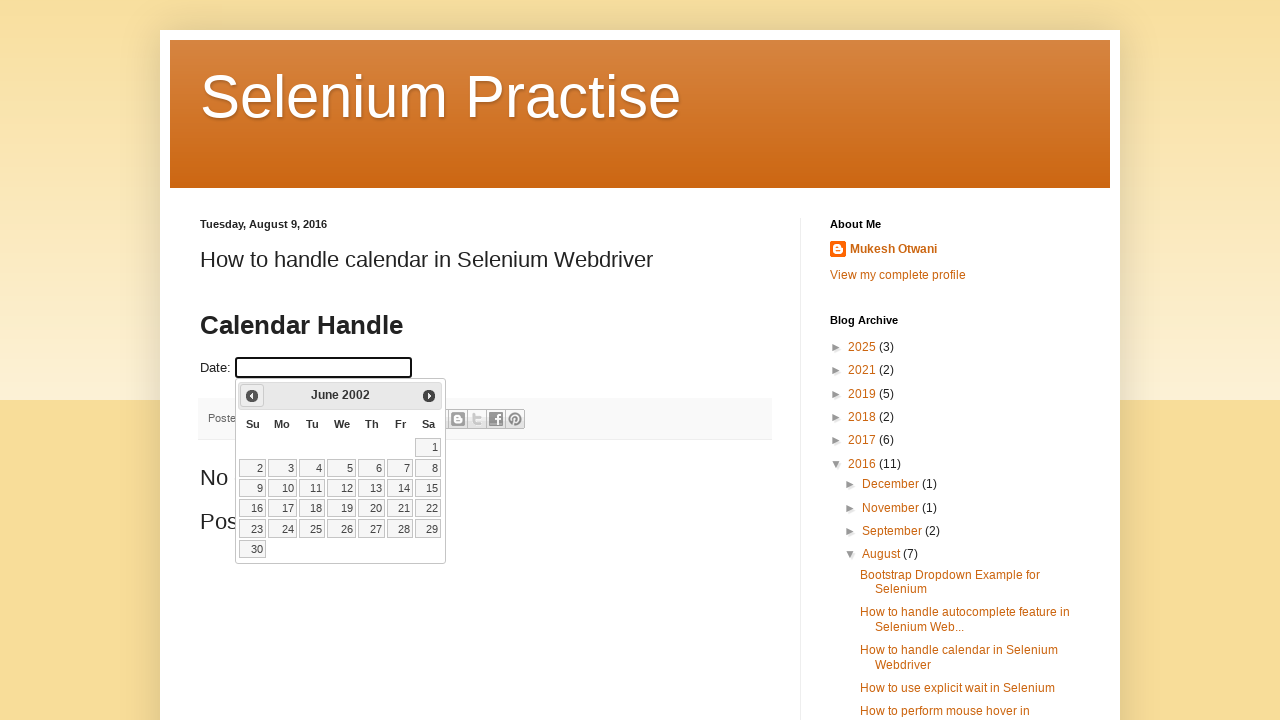

Retrieved updated month: June
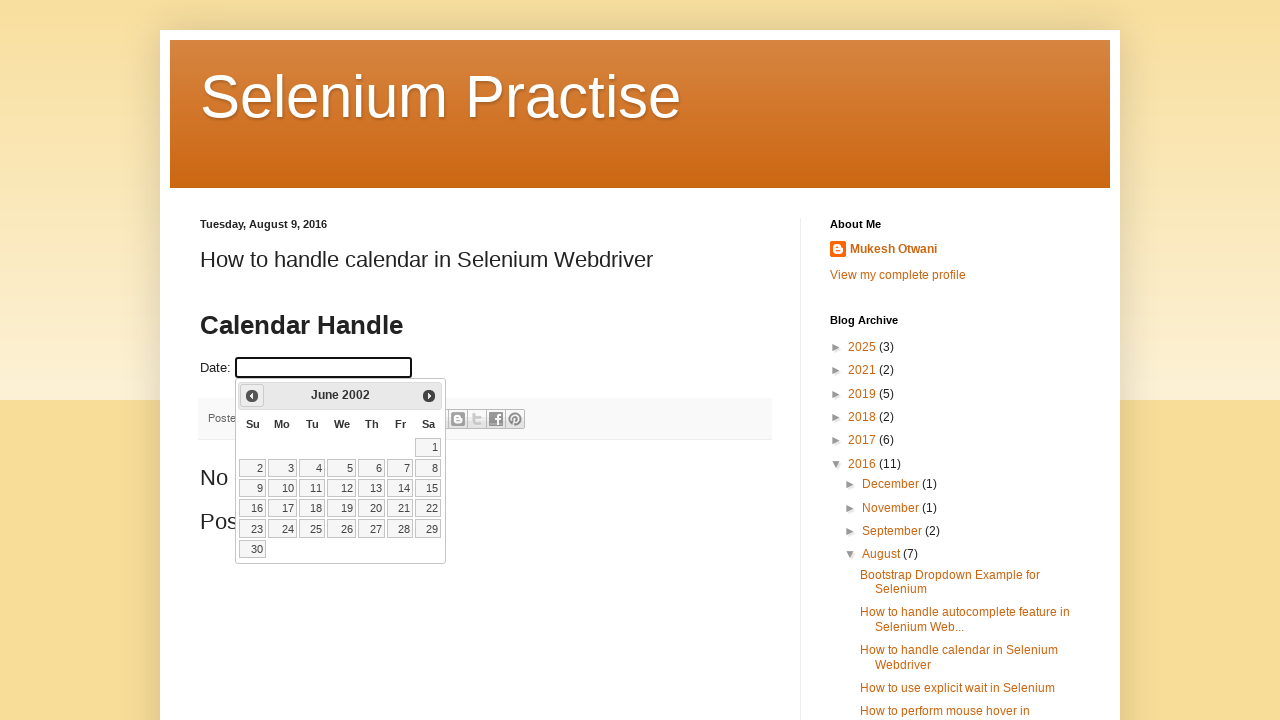

Retrieved updated year: 2002
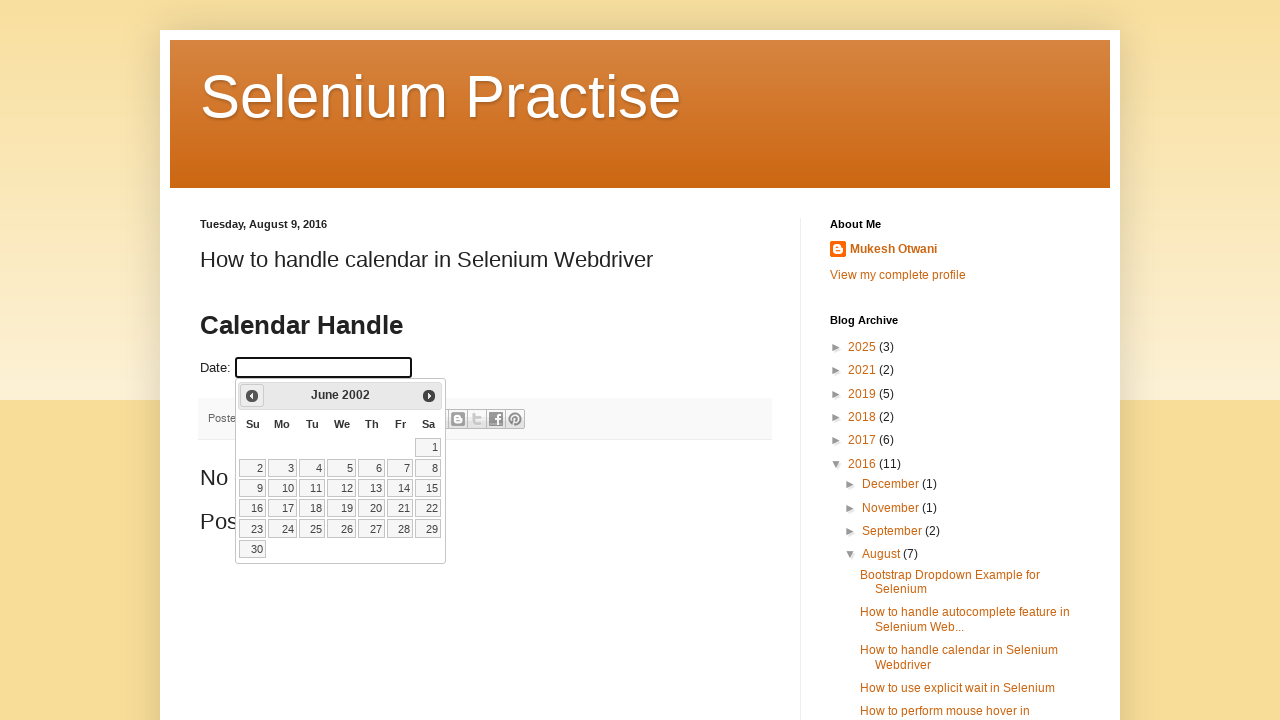

Clicked previous month button to navigate backwards (current: June 2002) at (252, 396) on xpath=//a[@title='Prev']
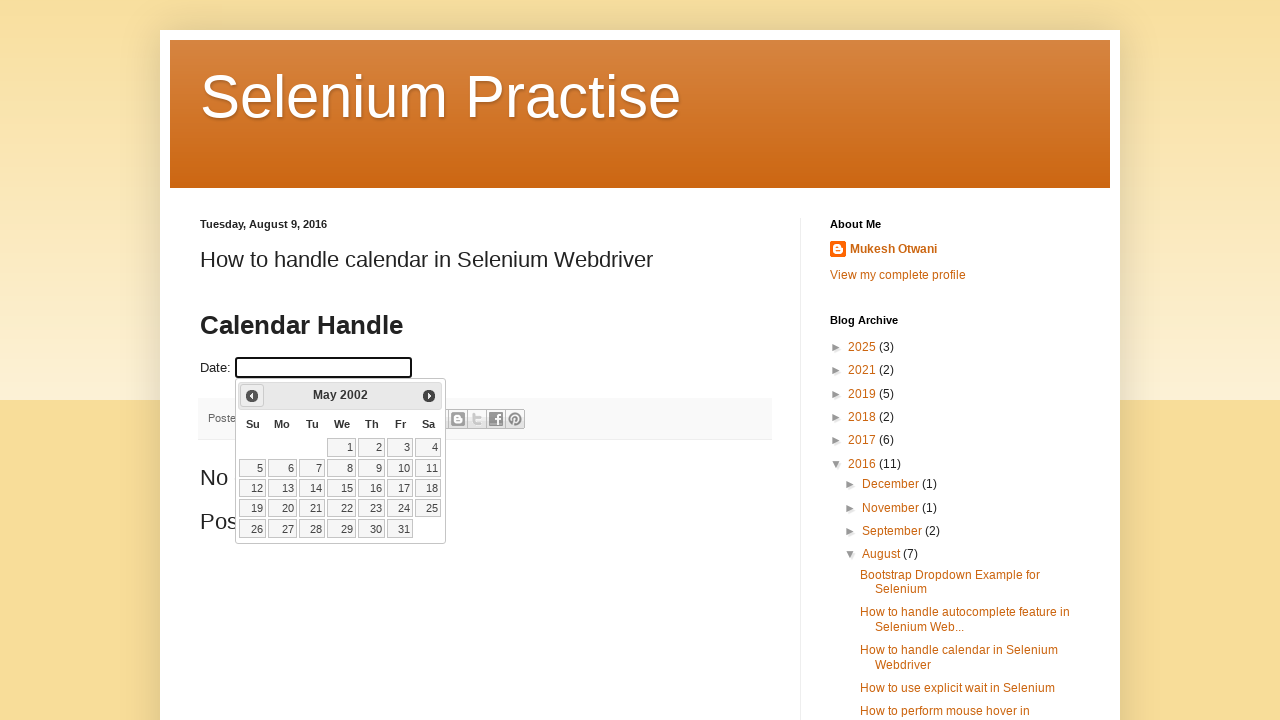

Retrieved updated month: May
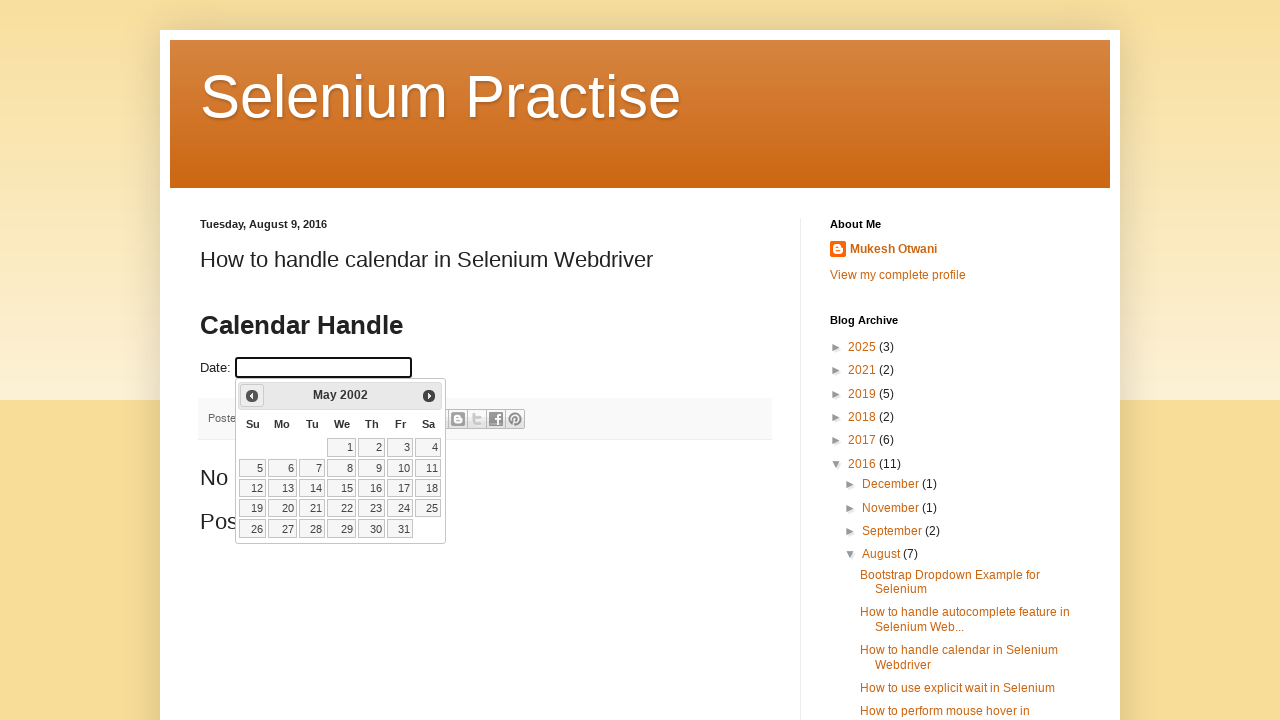

Retrieved updated year: 2002
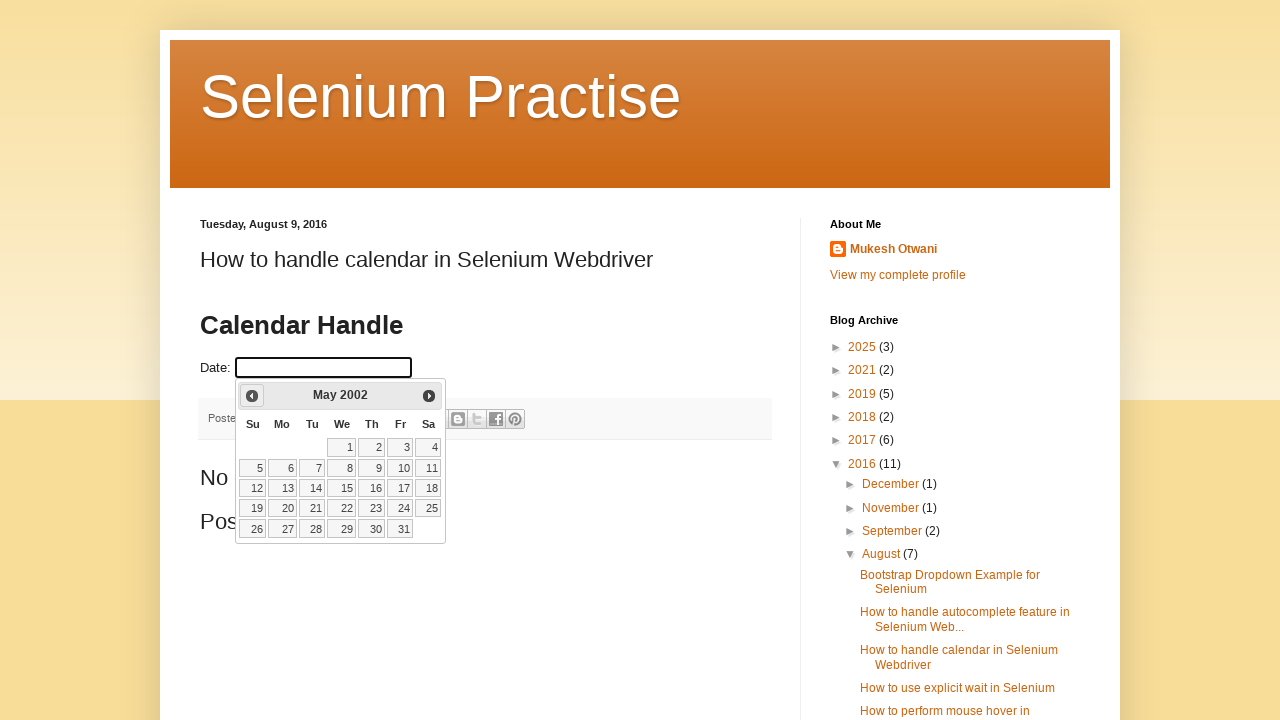

Clicked previous month button to navigate backwards (current: May 2002) at (252, 396) on xpath=//a[@title='Prev']
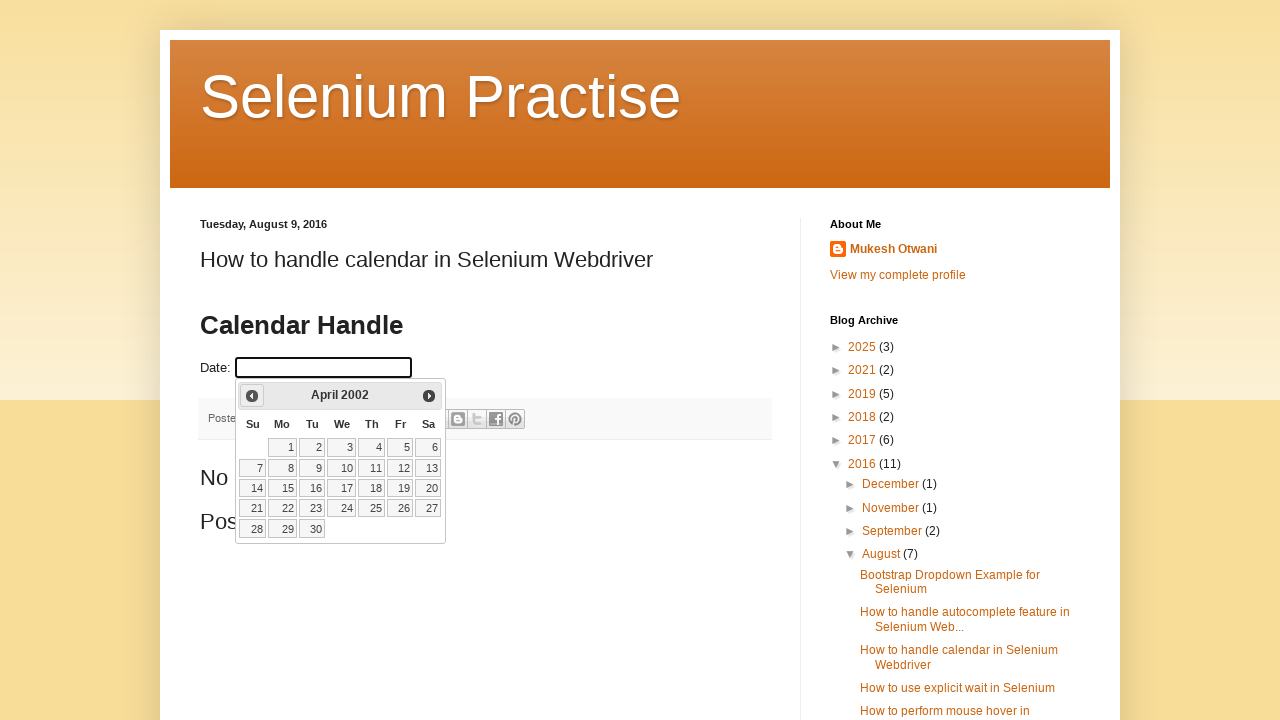

Retrieved updated month: April
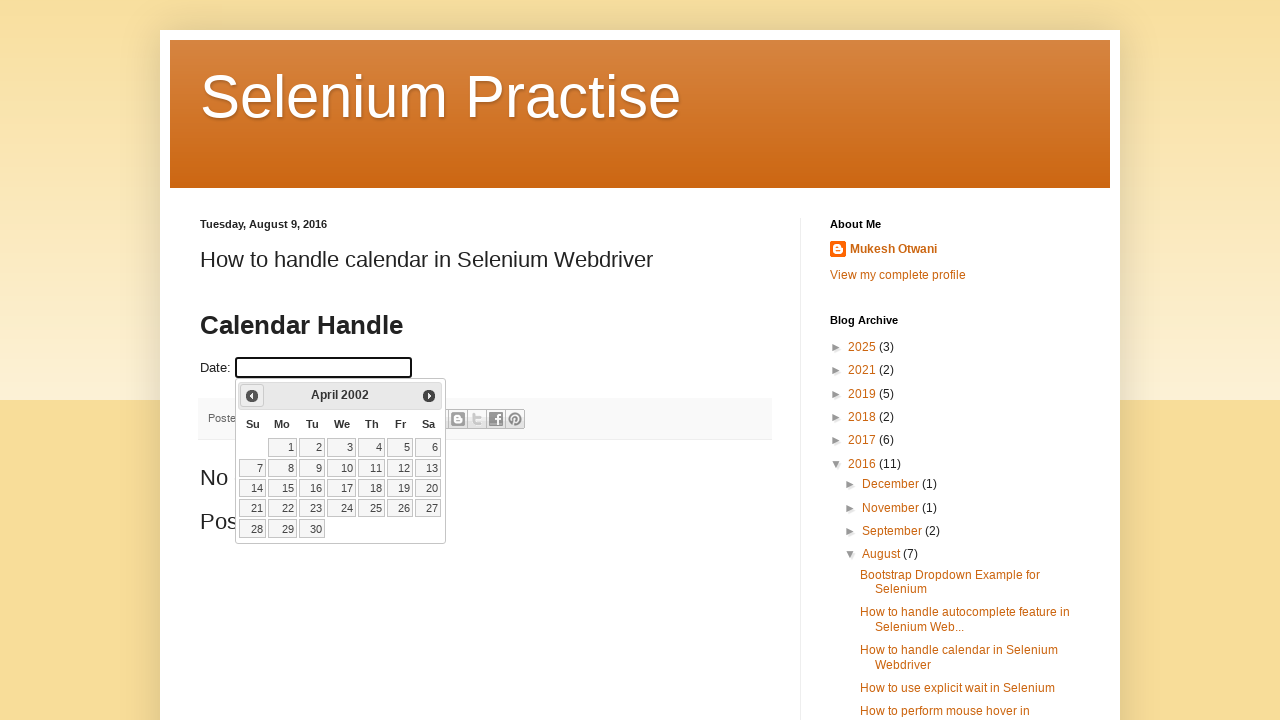

Retrieved updated year: 2002
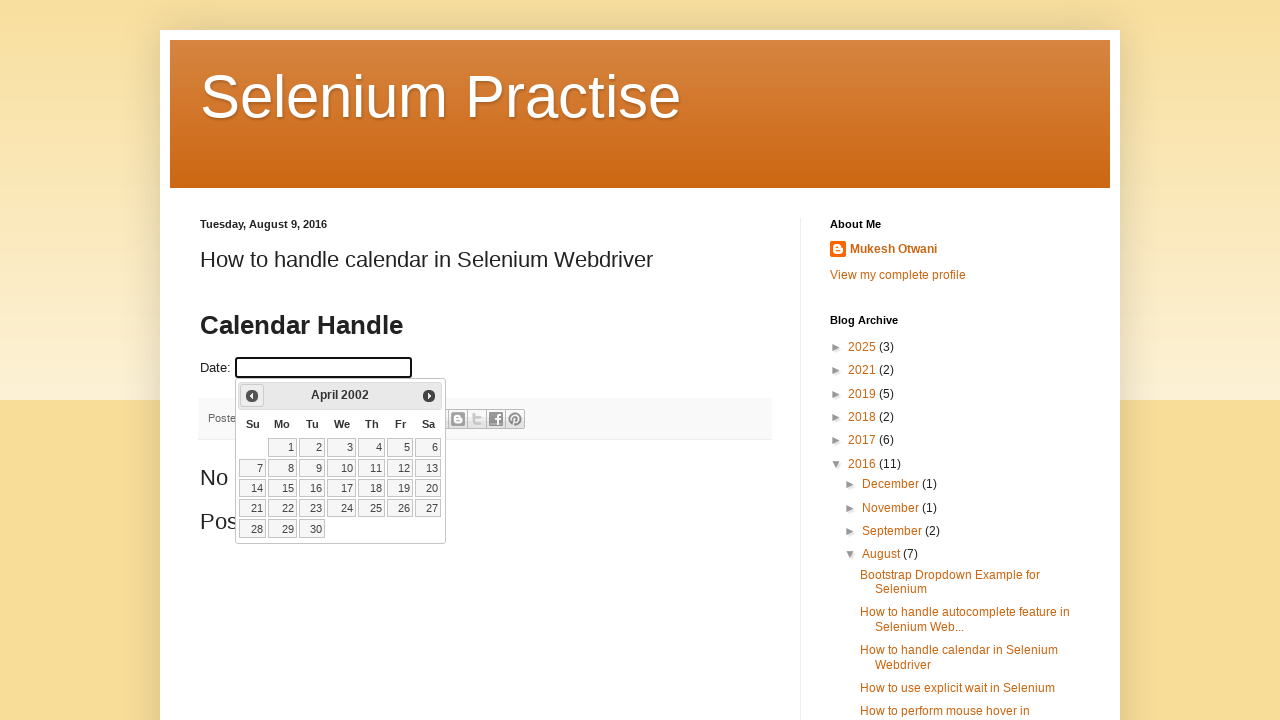

Clicked previous month button to navigate backwards (current: April 2002) at (252, 396) on xpath=//a[@title='Prev']
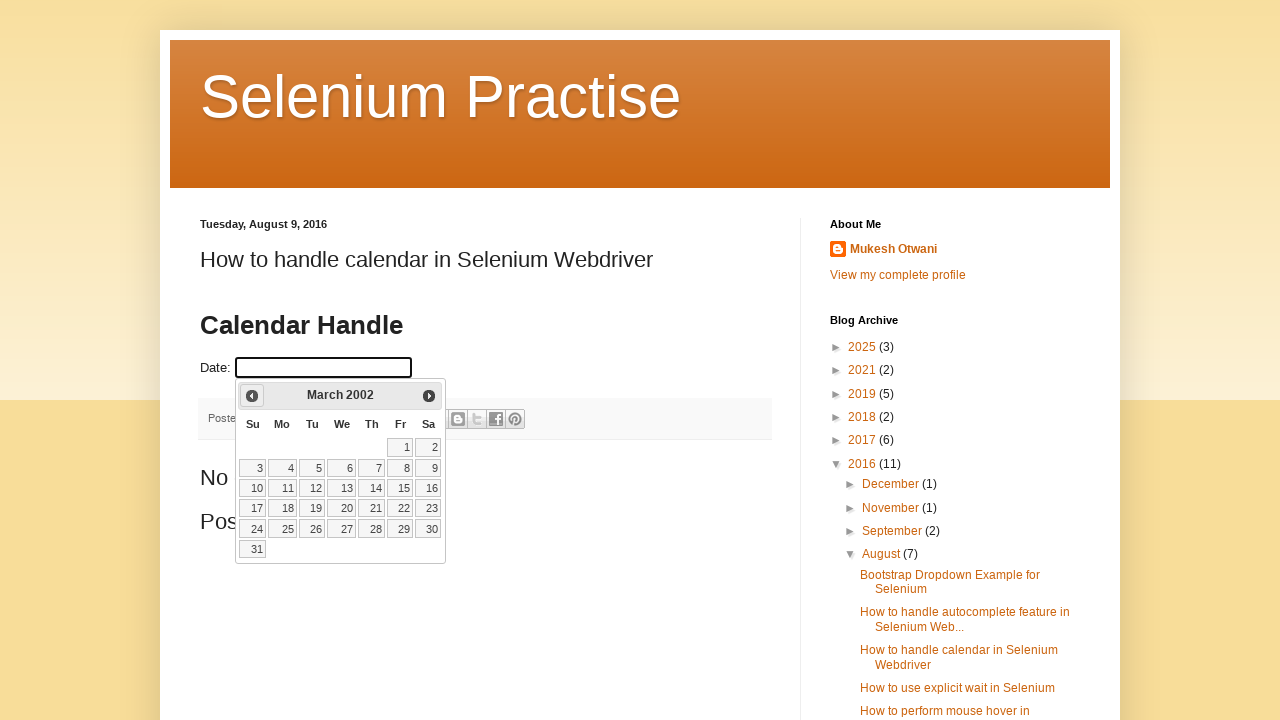

Retrieved updated month: March
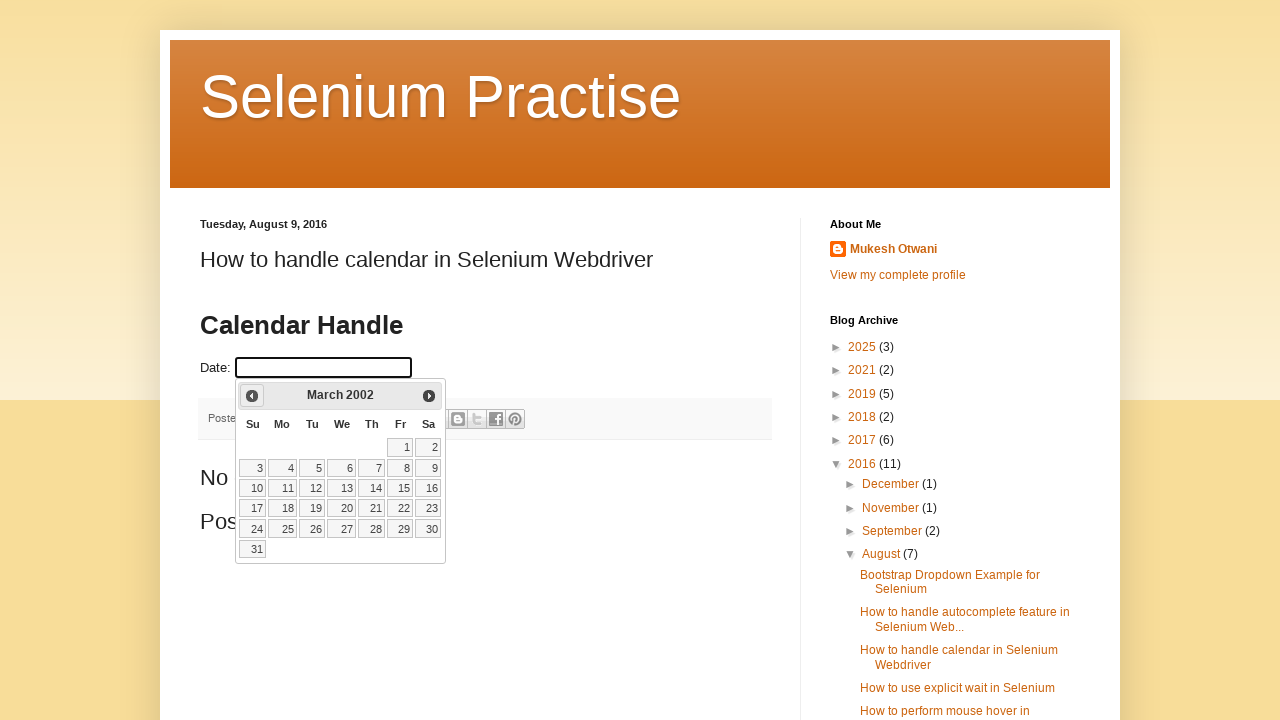

Retrieved updated year: 2002
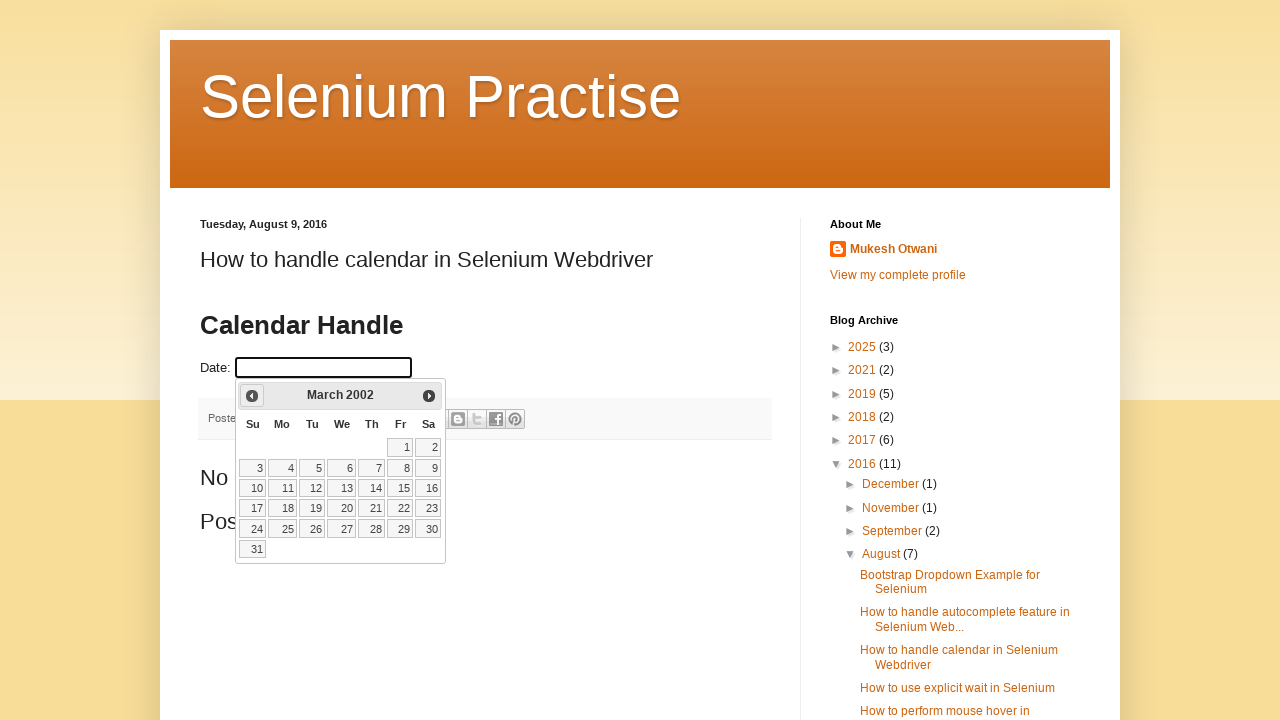

Clicked previous month button to navigate backwards (current: March 2002) at (252, 396) on xpath=//a[@title='Prev']
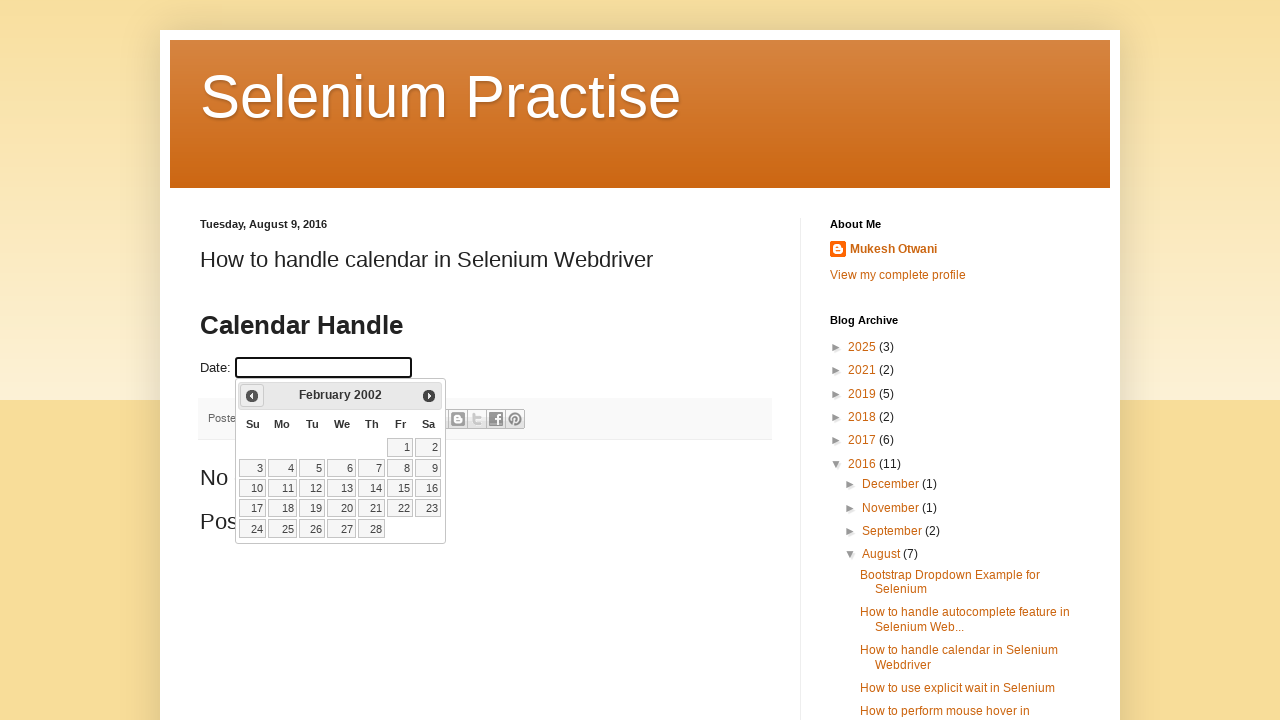

Retrieved updated month: February
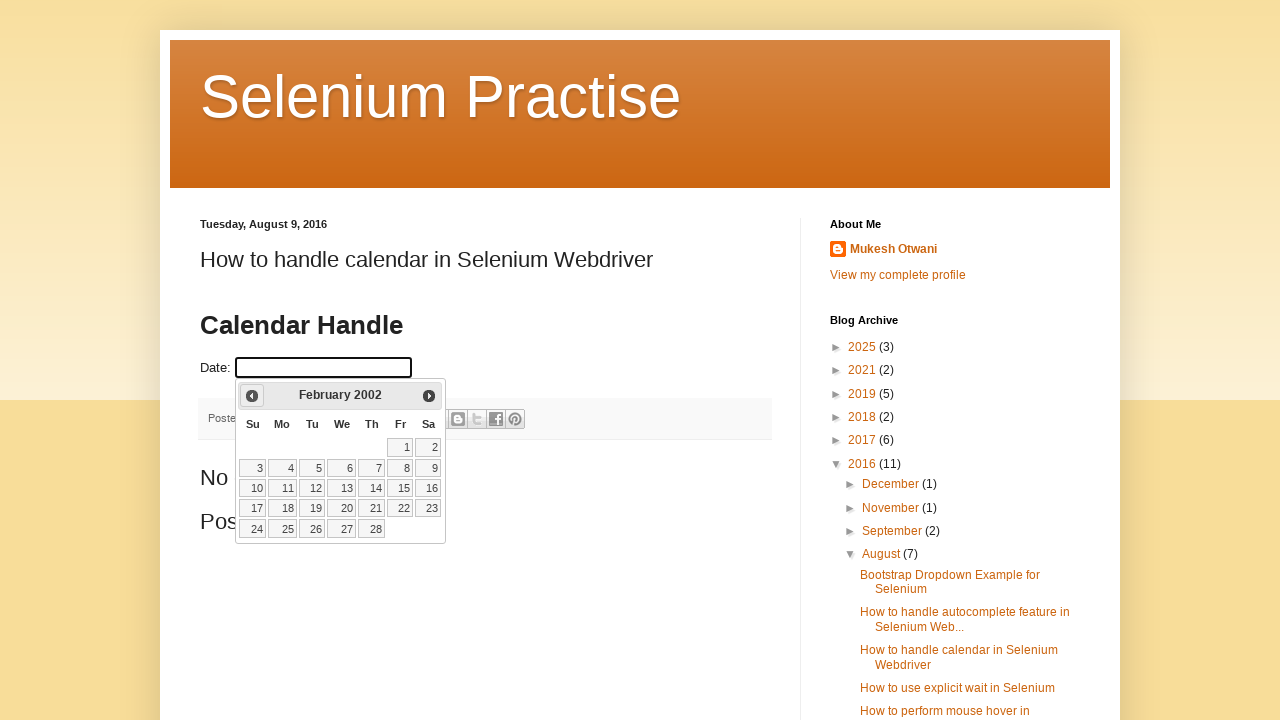

Retrieved updated year: 2002
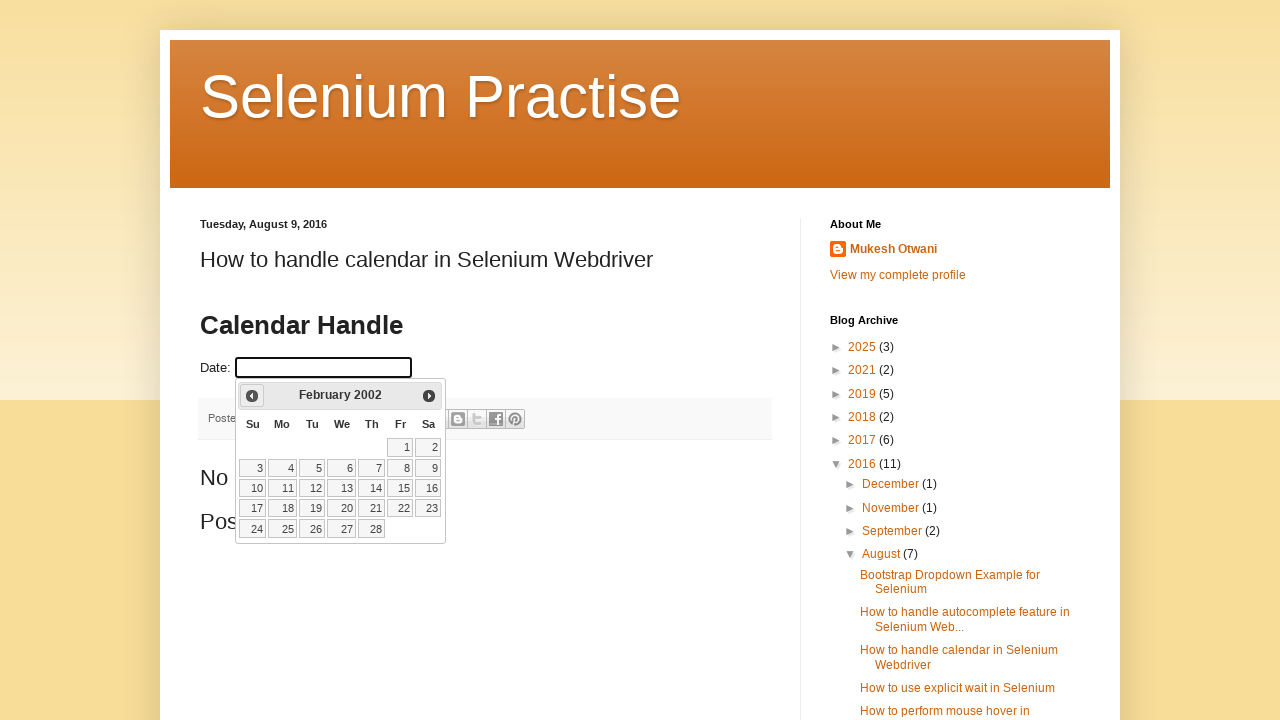

Clicked previous month button to navigate backwards (current: February 2002) at (252, 396) on xpath=//a[@title='Prev']
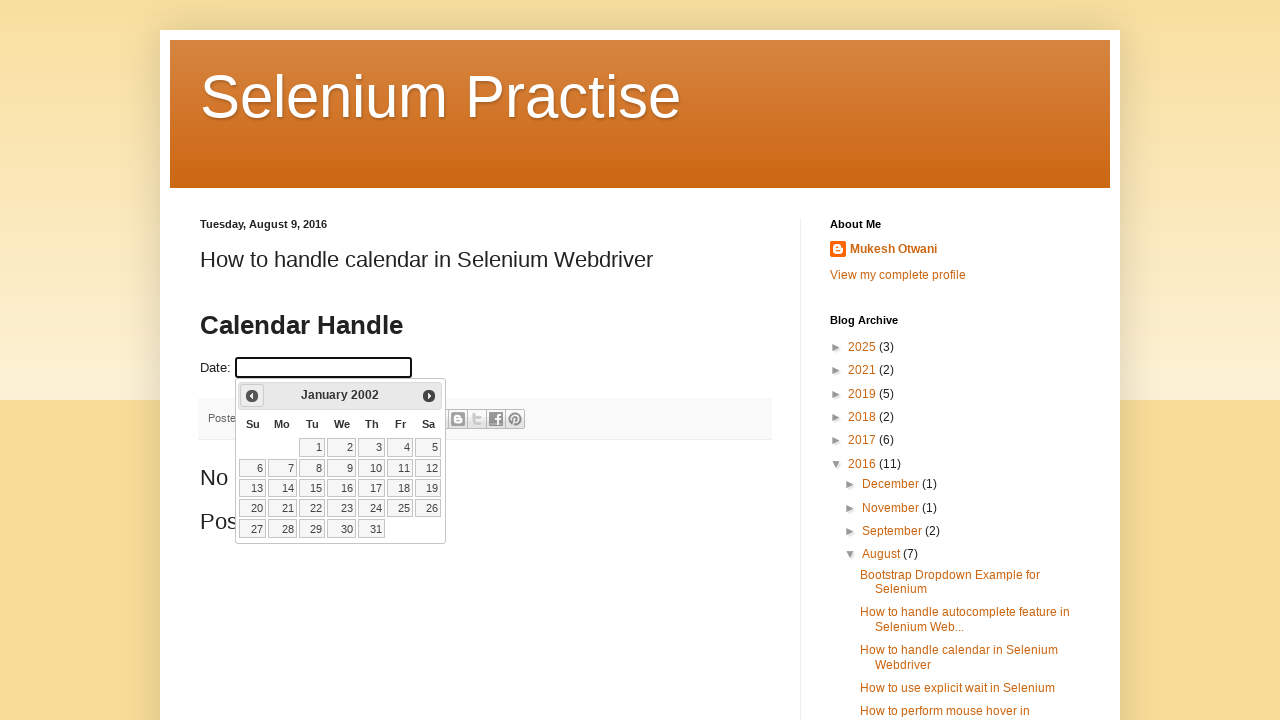

Retrieved updated month: January
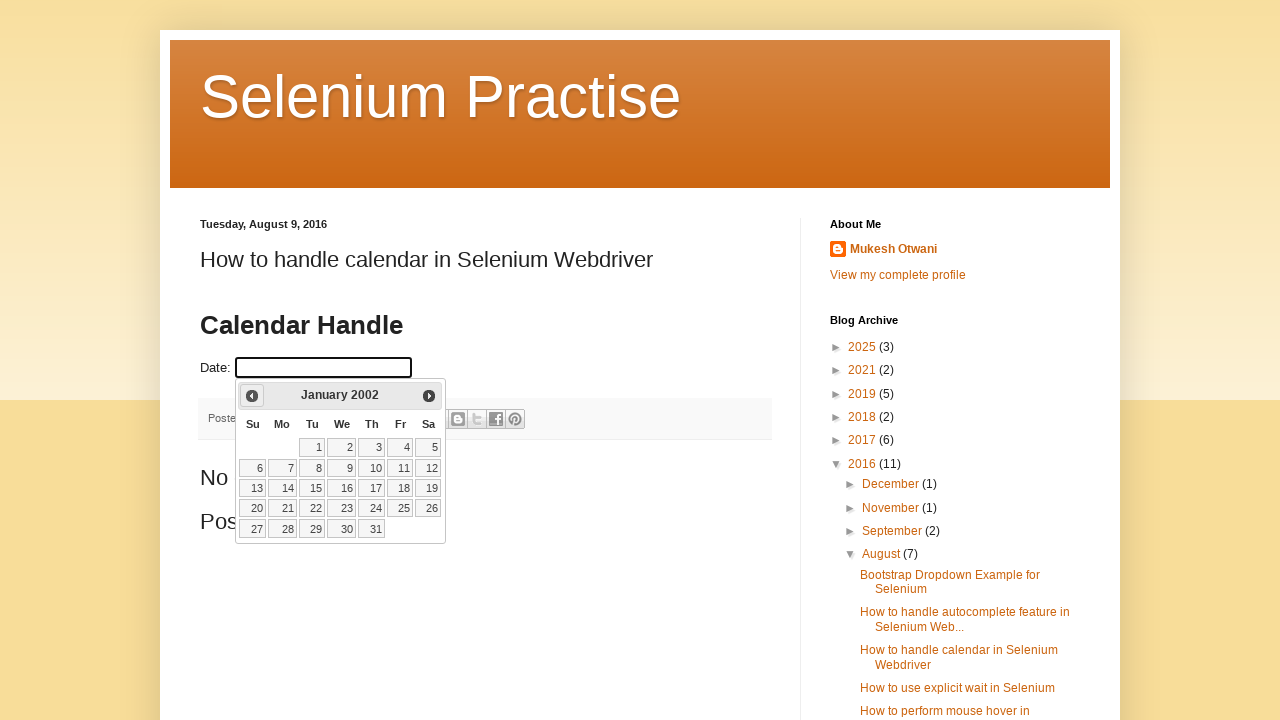

Retrieved updated year: 2002
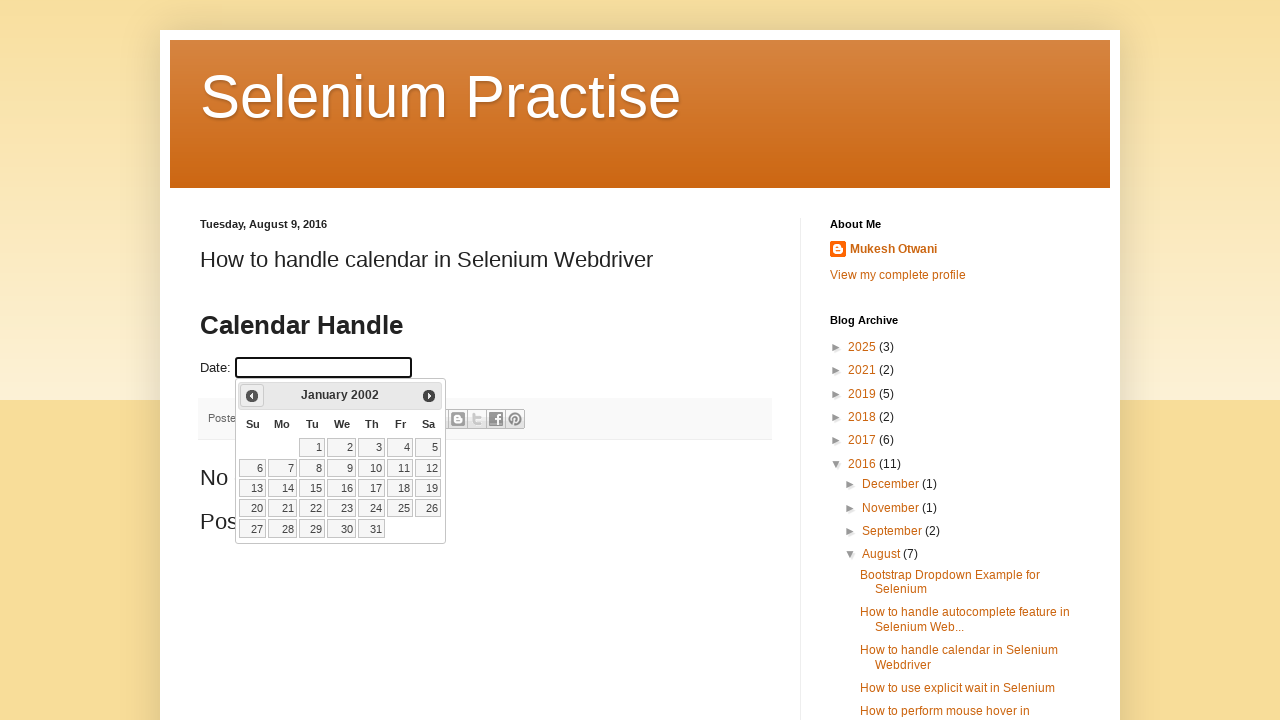

Clicked previous month button to navigate backwards (current: January 2002) at (252, 396) on xpath=//a[@title='Prev']
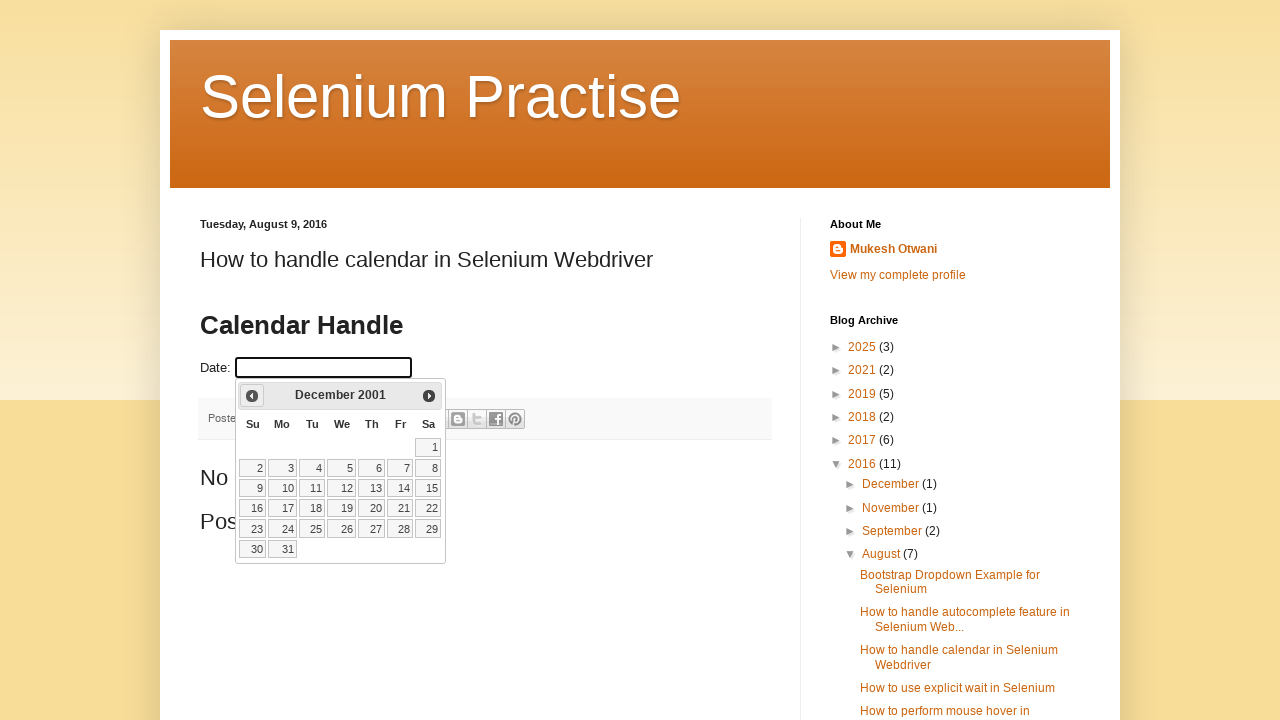

Retrieved updated month: December
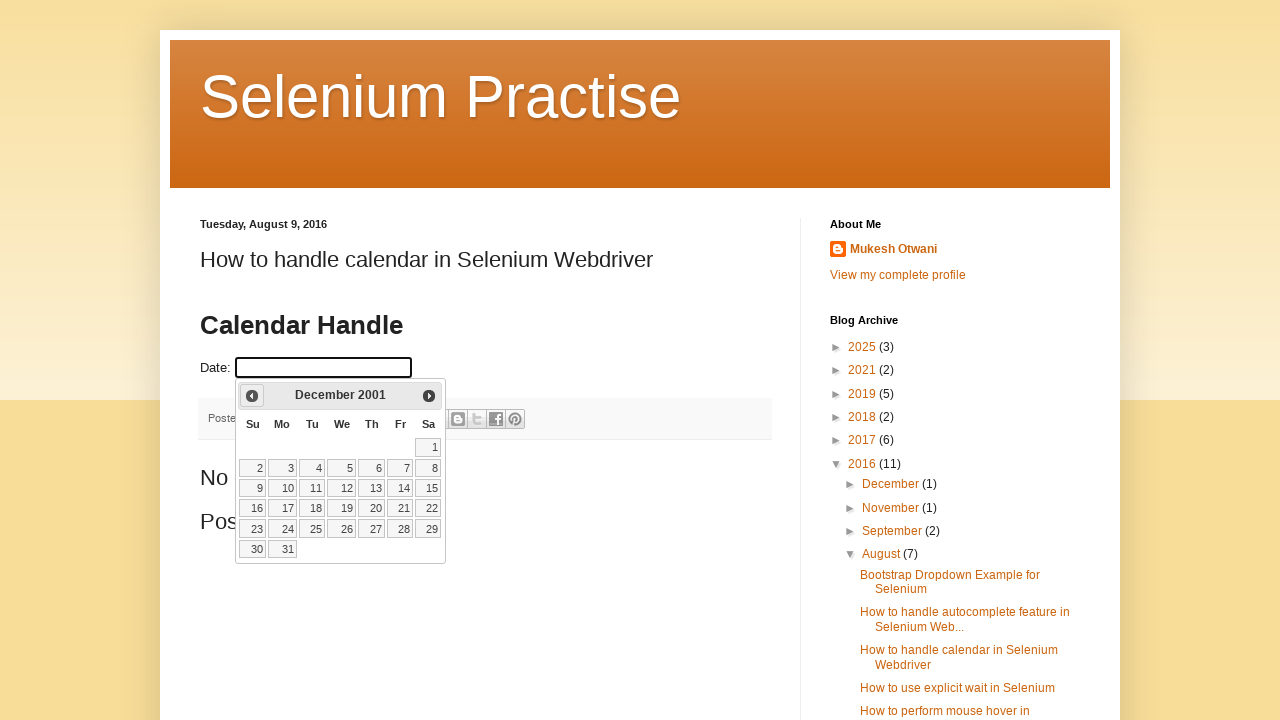

Retrieved updated year: 2001
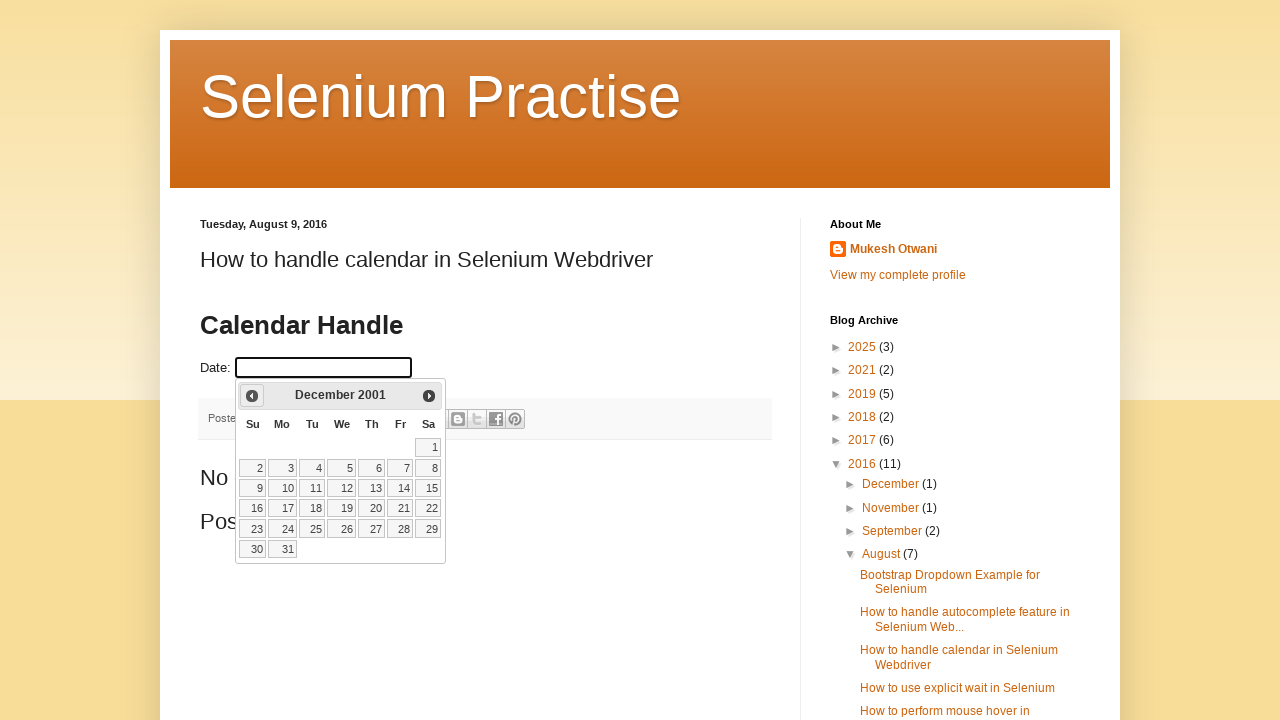

Clicked previous month button to navigate backwards (current: December 2001) at (252, 396) on xpath=//a[@title='Prev']
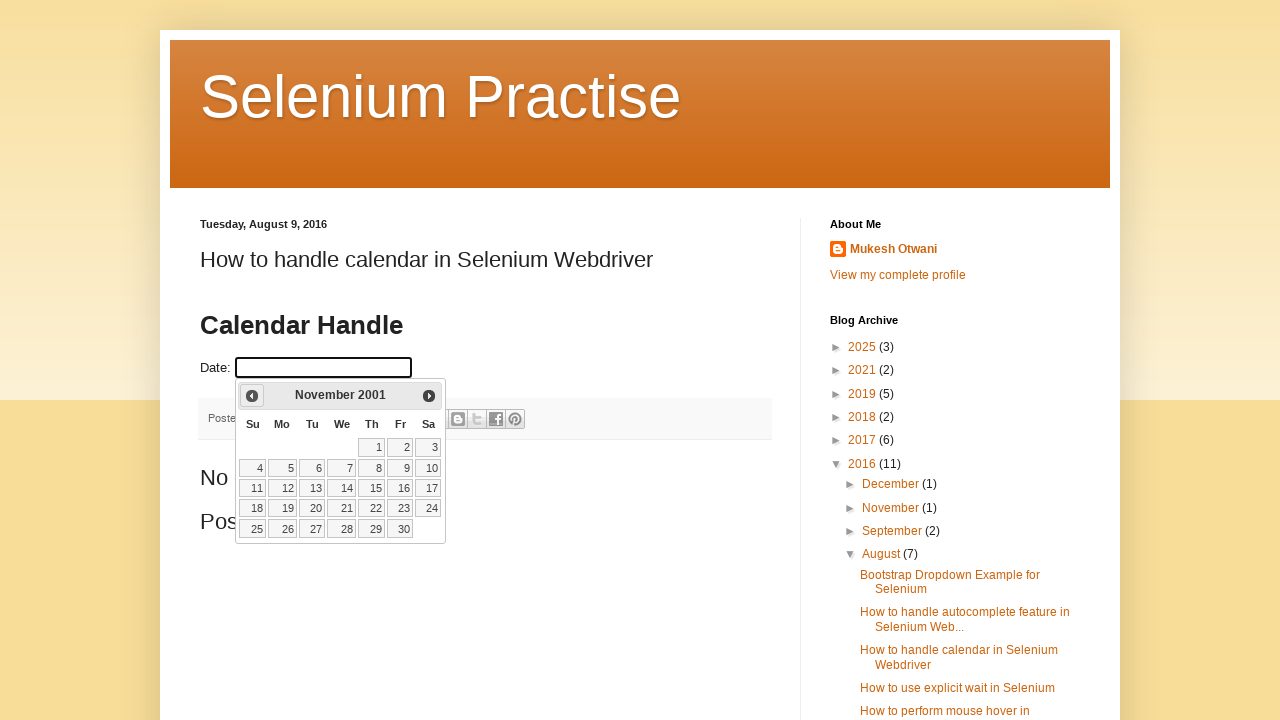

Retrieved updated month: November
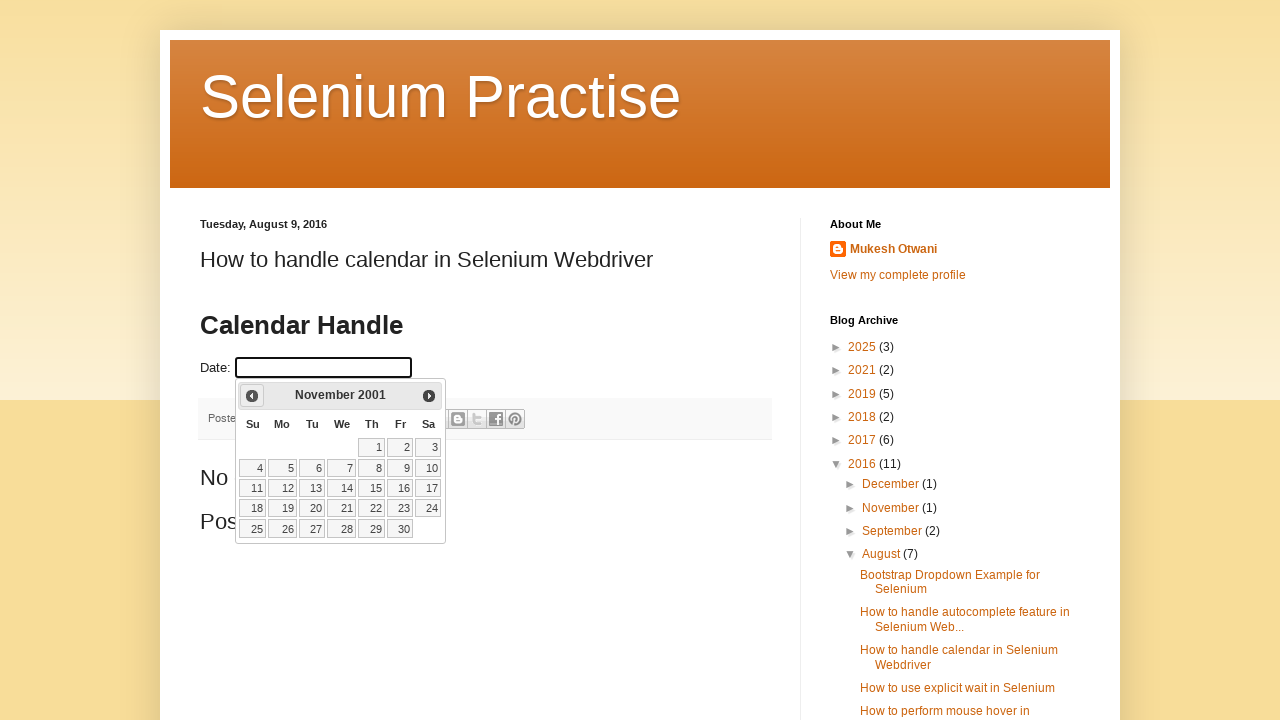

Retrieved updated year: 2001
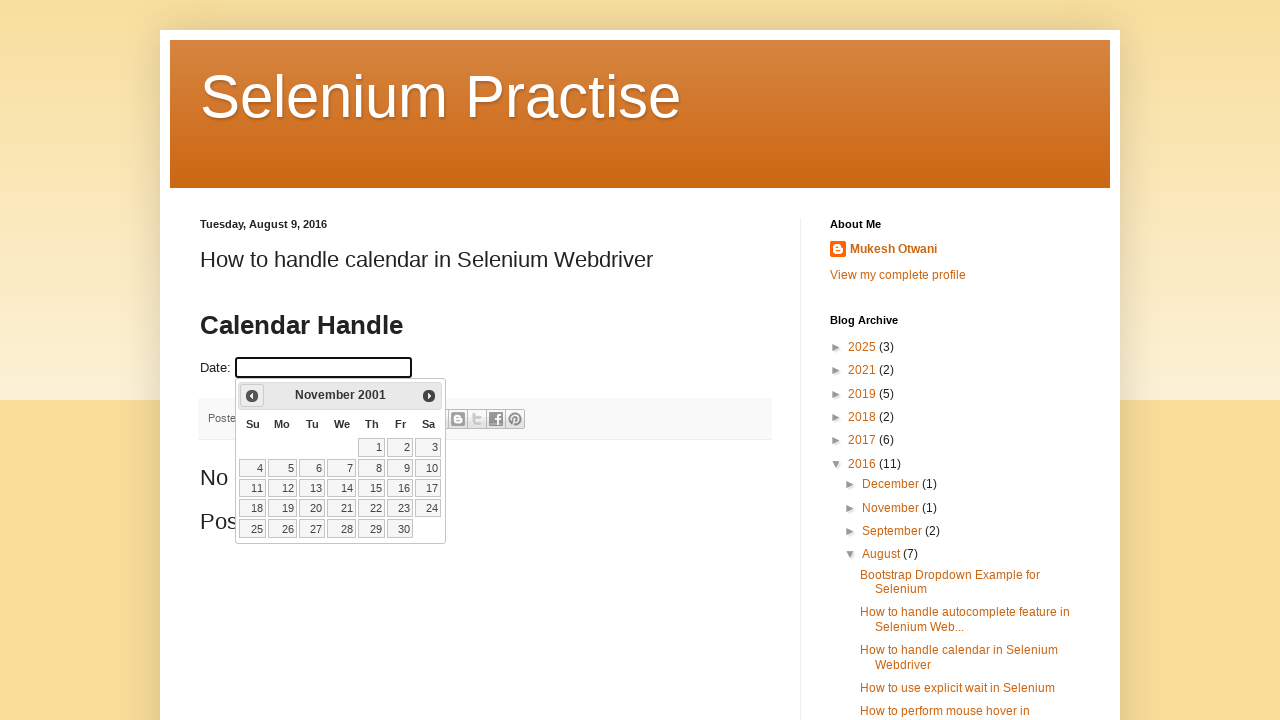

Clicked previous month button to navigate backwards (current: November 2001) at (252, 396) on xpath=//a[@title='Prev']
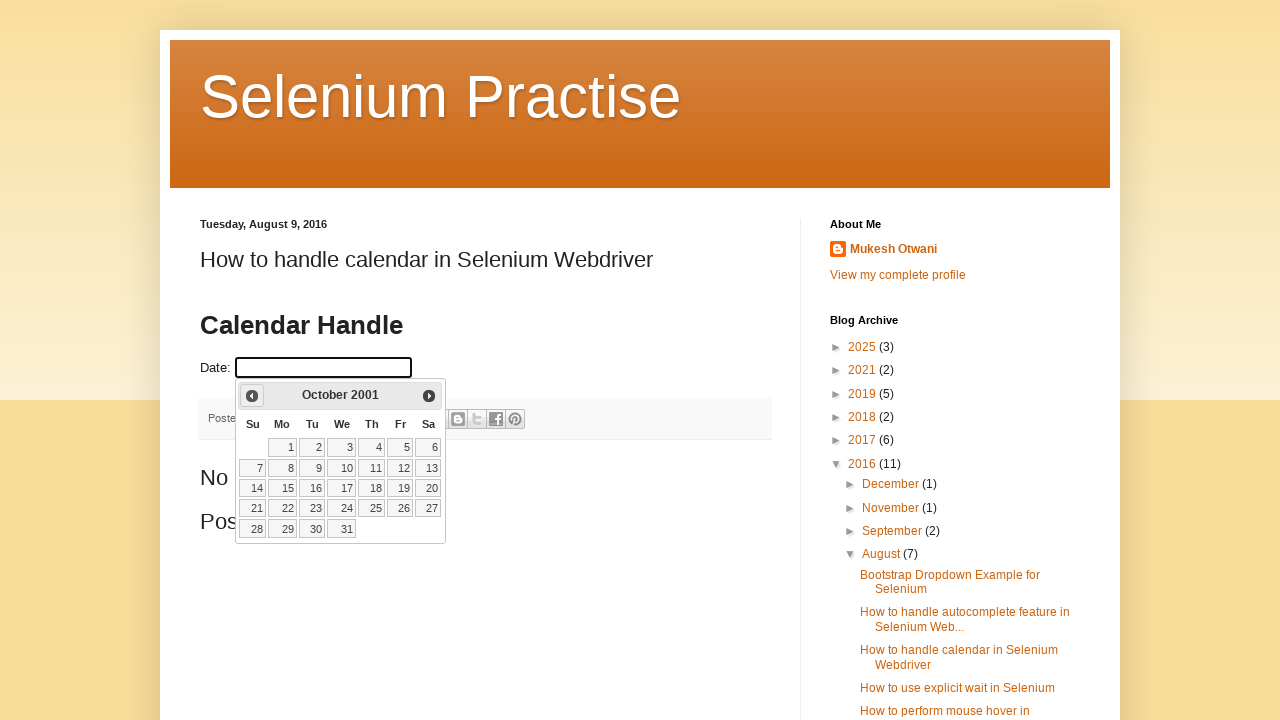

Retrieved updated month: October
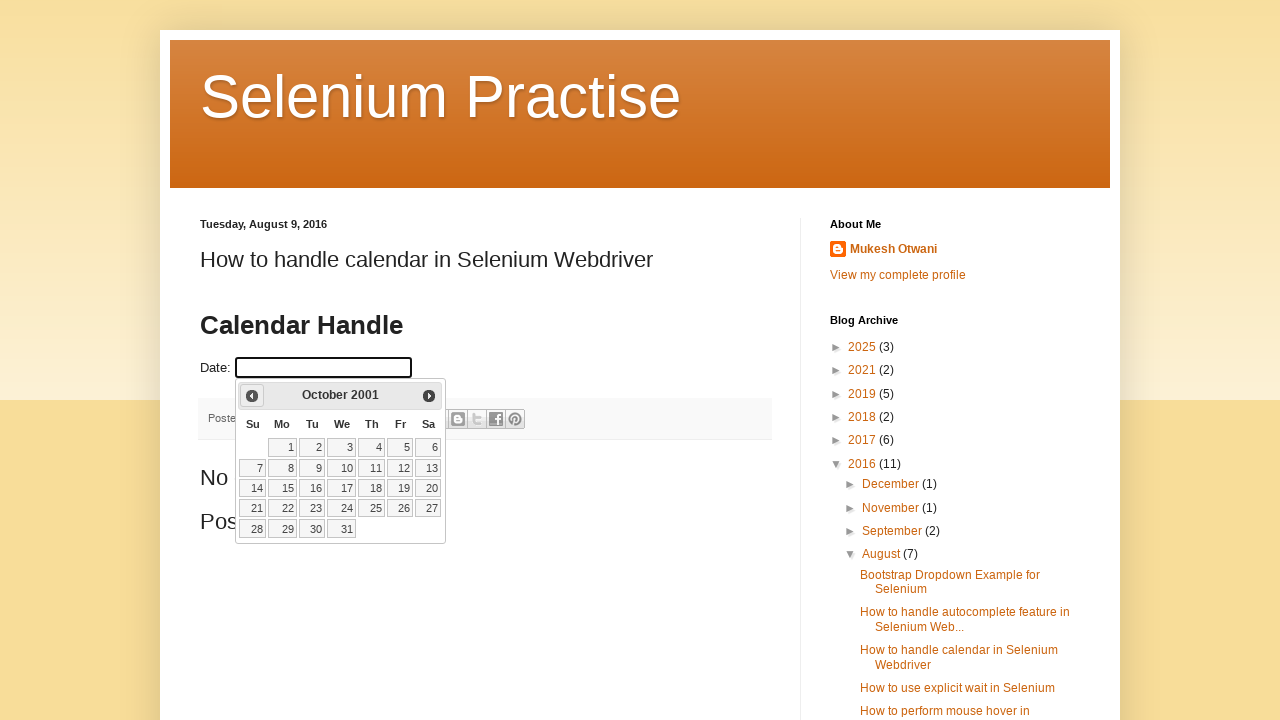

Retrieved updated year: 2001
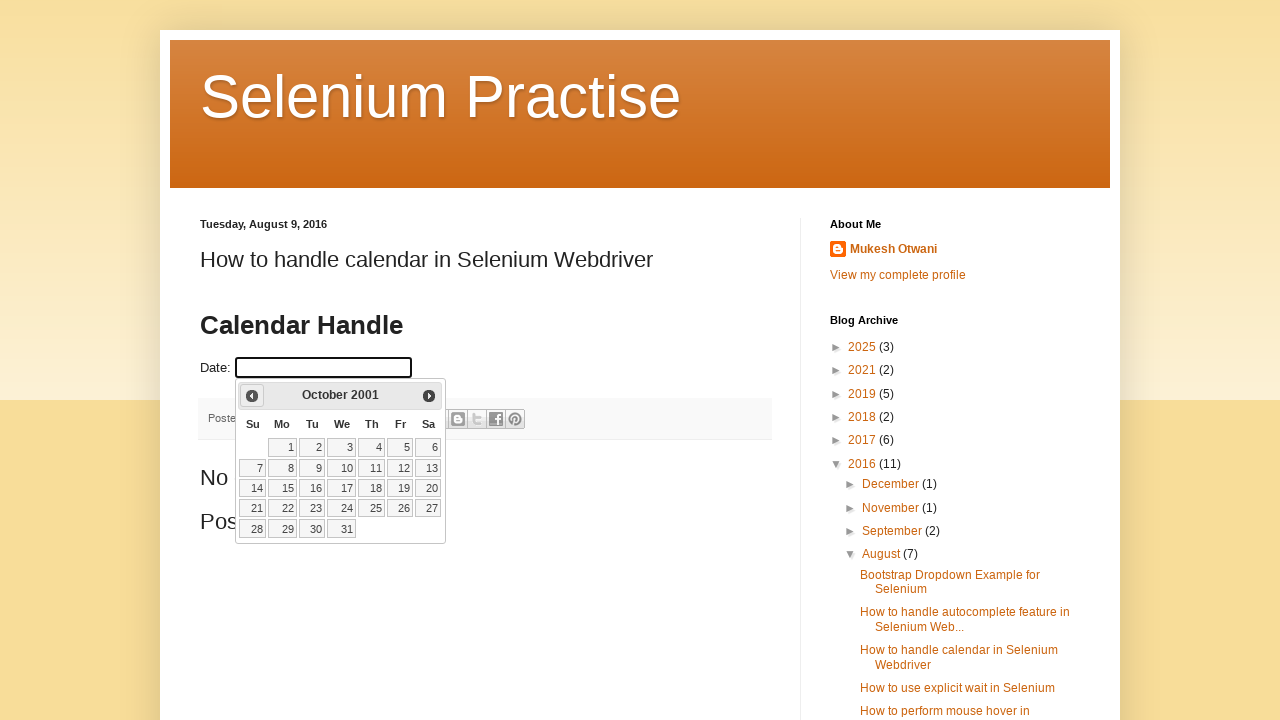

Clicked previous month button to navigate backwards (current: October 2001) at (252, 396) on xpath=//a[@title='Prev']
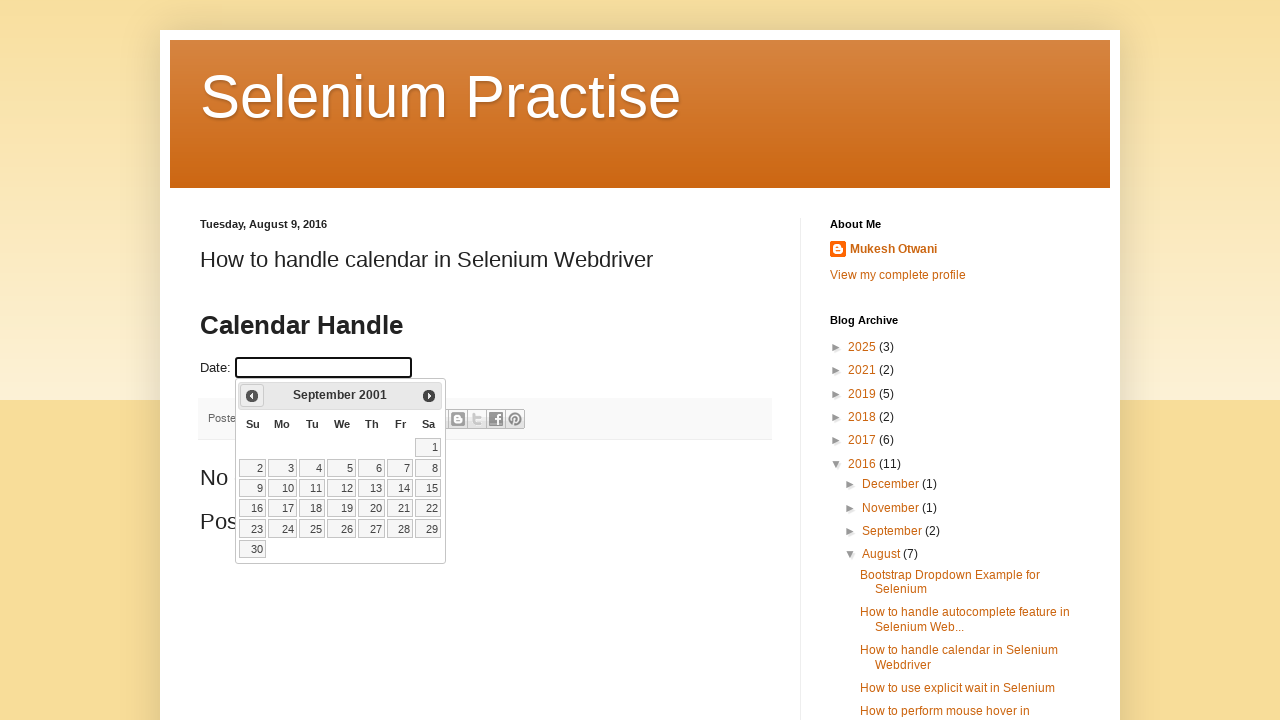

Retrieved updated month: September
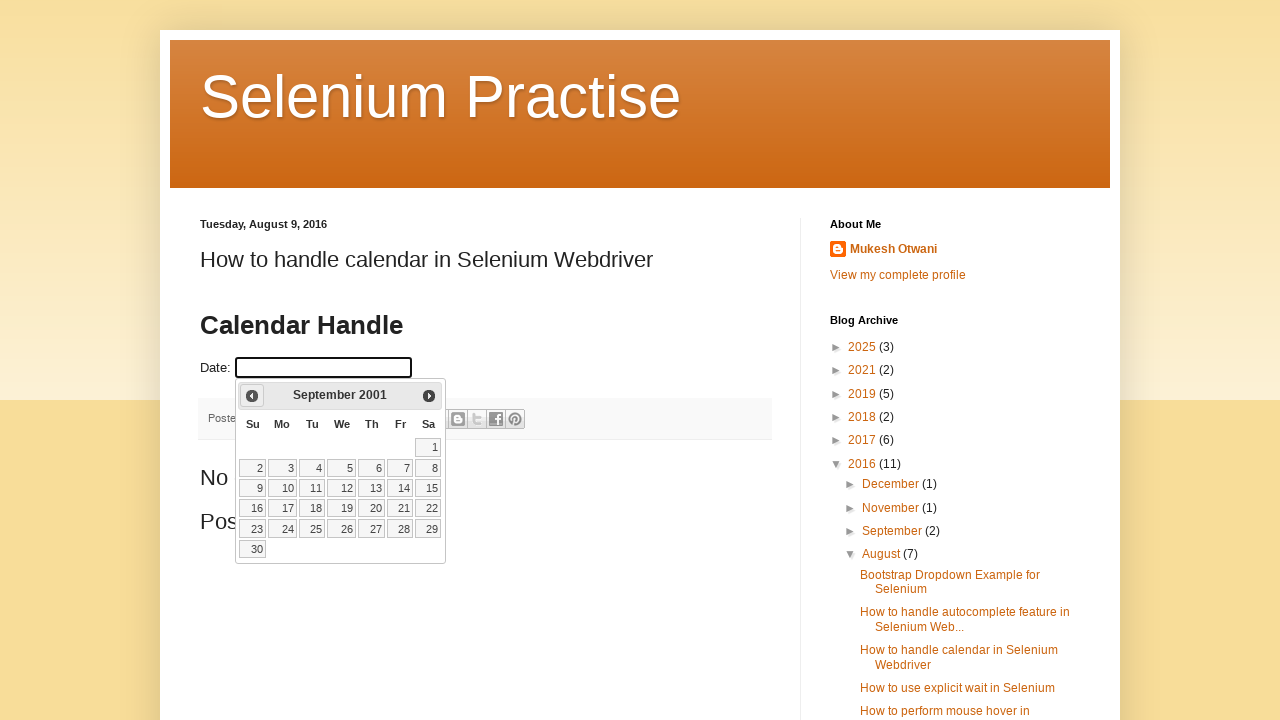

Retrieved updated year: 2001
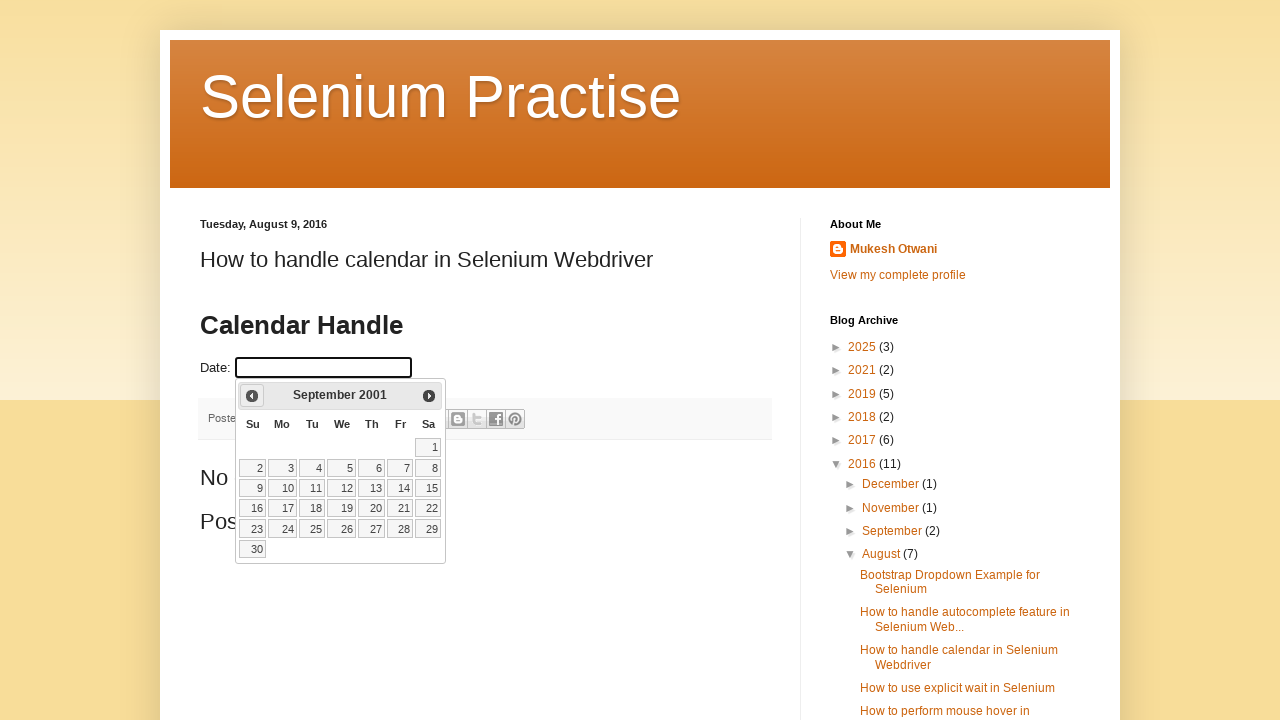

Clicked previous month button to navigate backwards (current: September 2001) at (252, 396) on xpath=//a[@title='Prev']
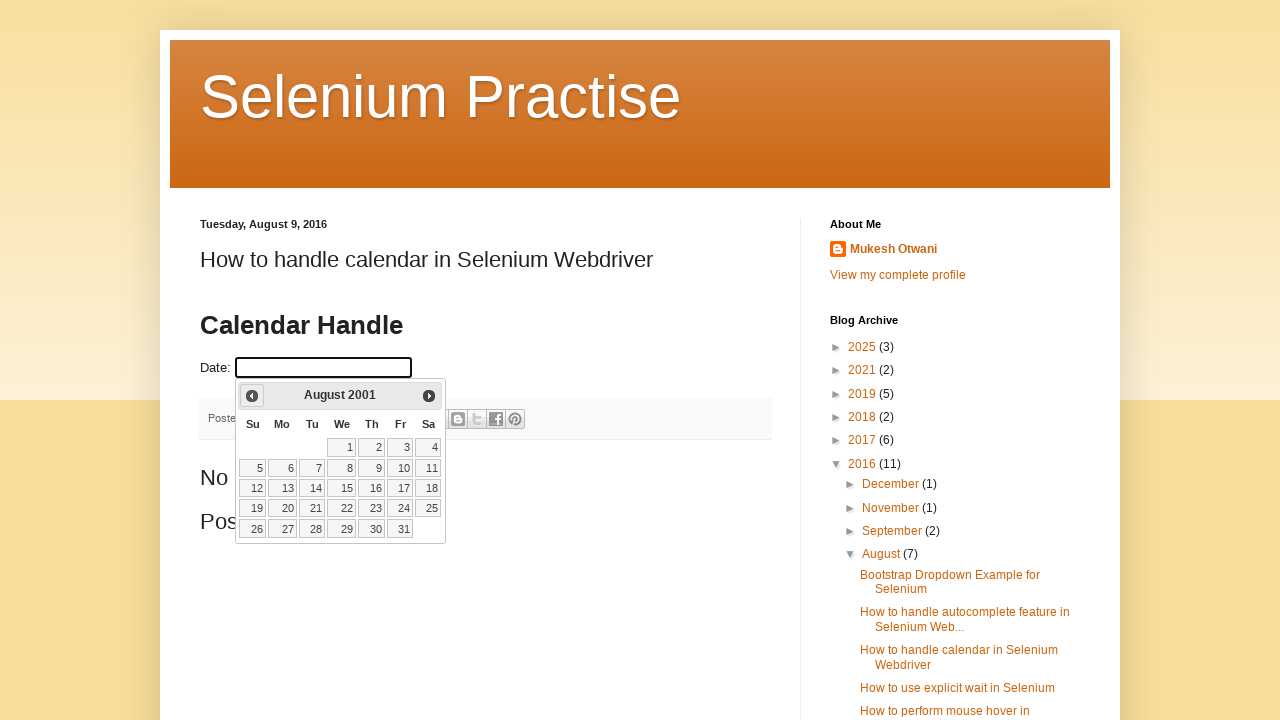

Retrieved updated month: August
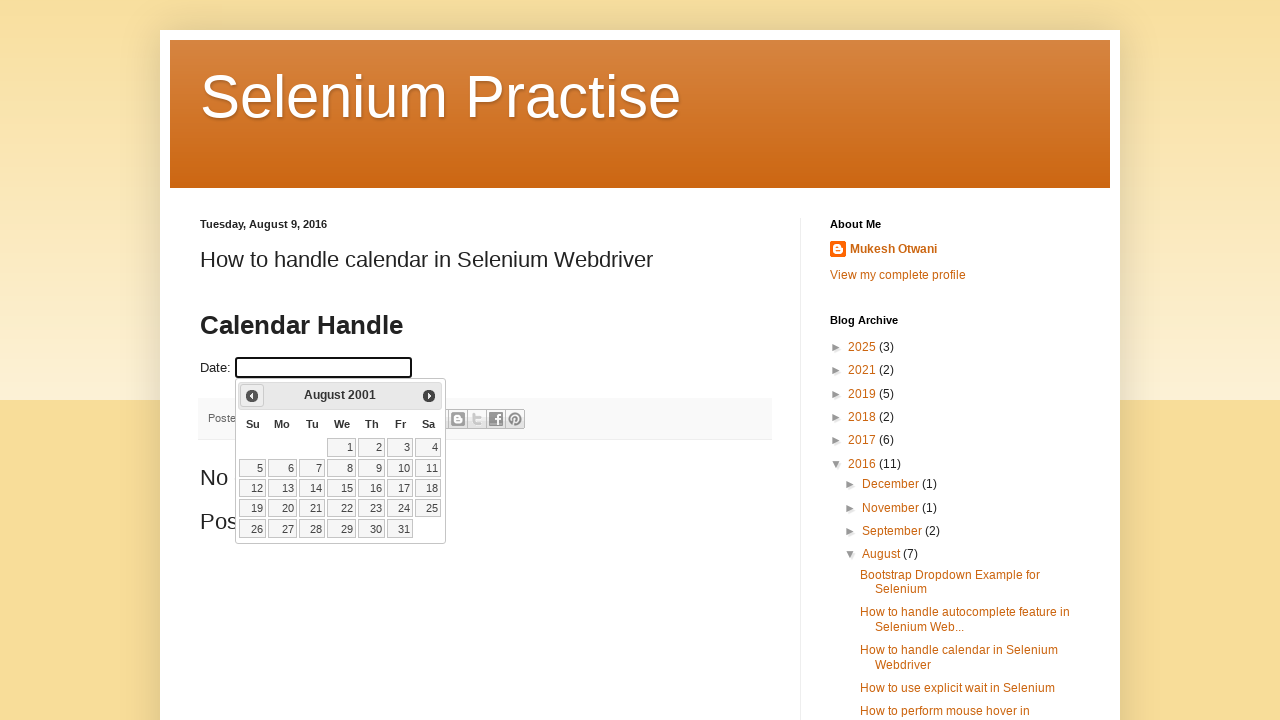

Retrieved updated year: 2001
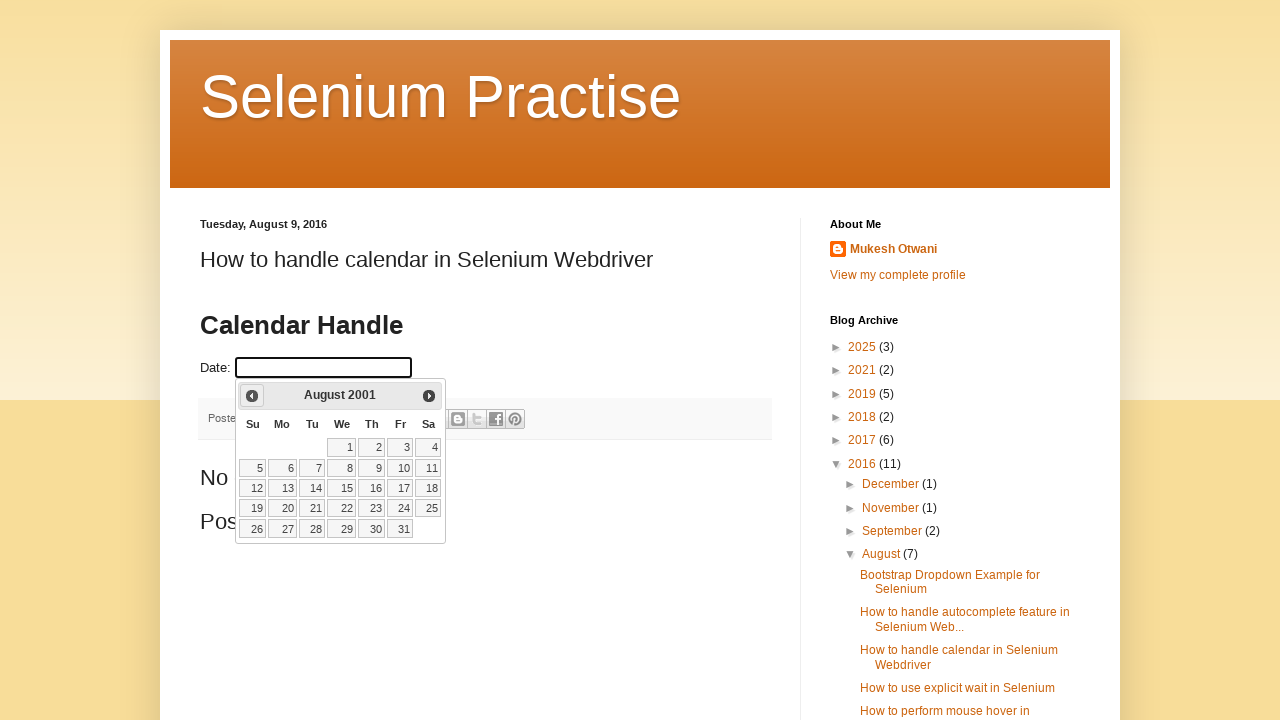

Clicked previous month button to navigate backwards (current: August 2001) at (252, 396) on xpath=//a[@title='Prev']
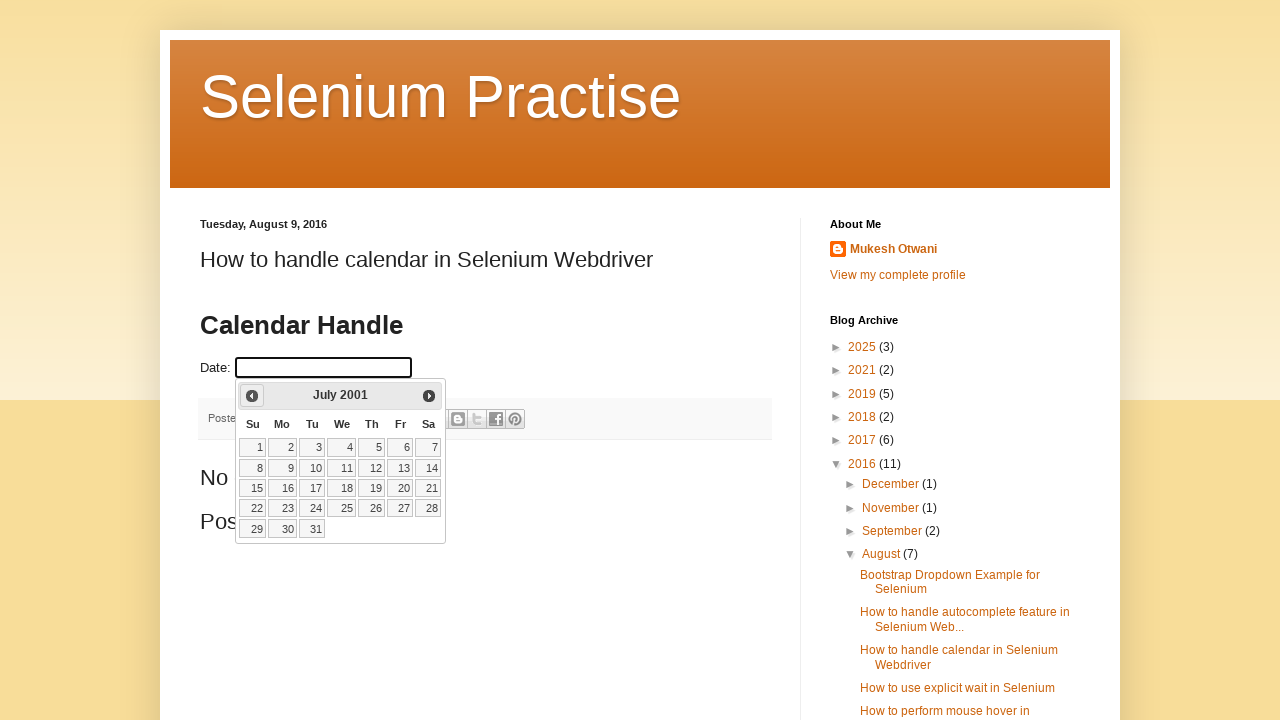

Retrieved updated month: July
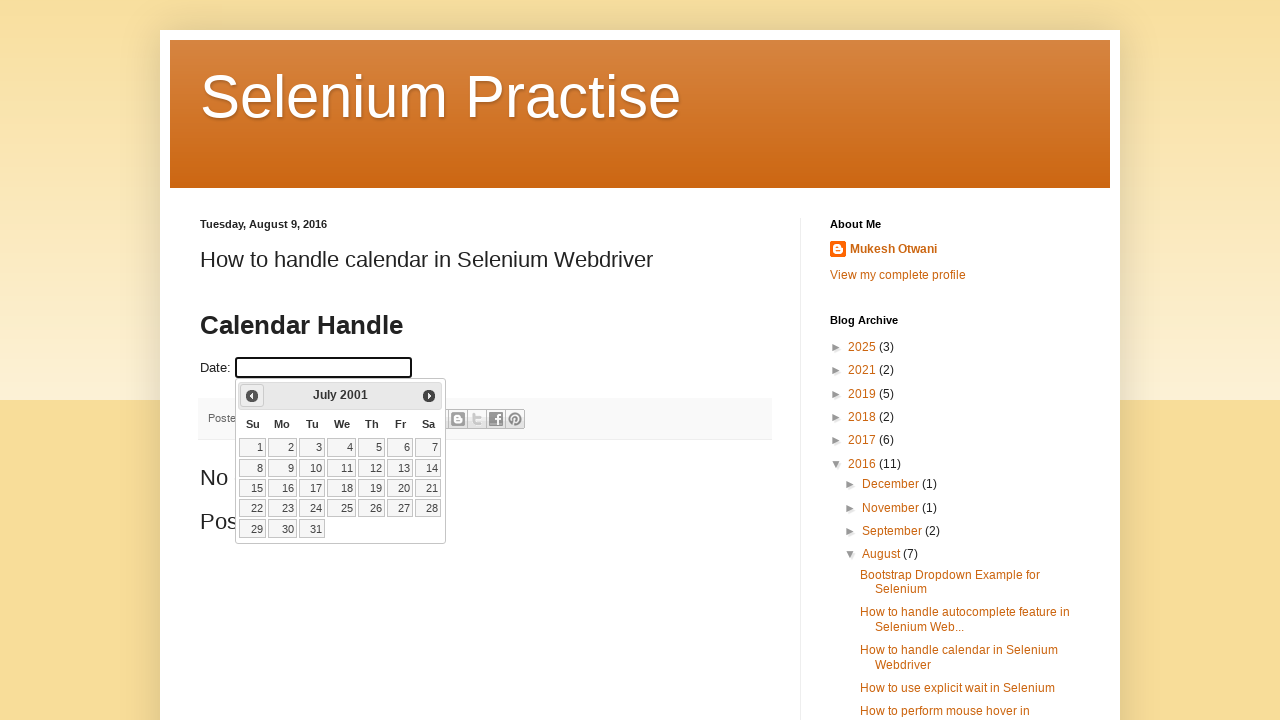

Retrieved updated year: 2001
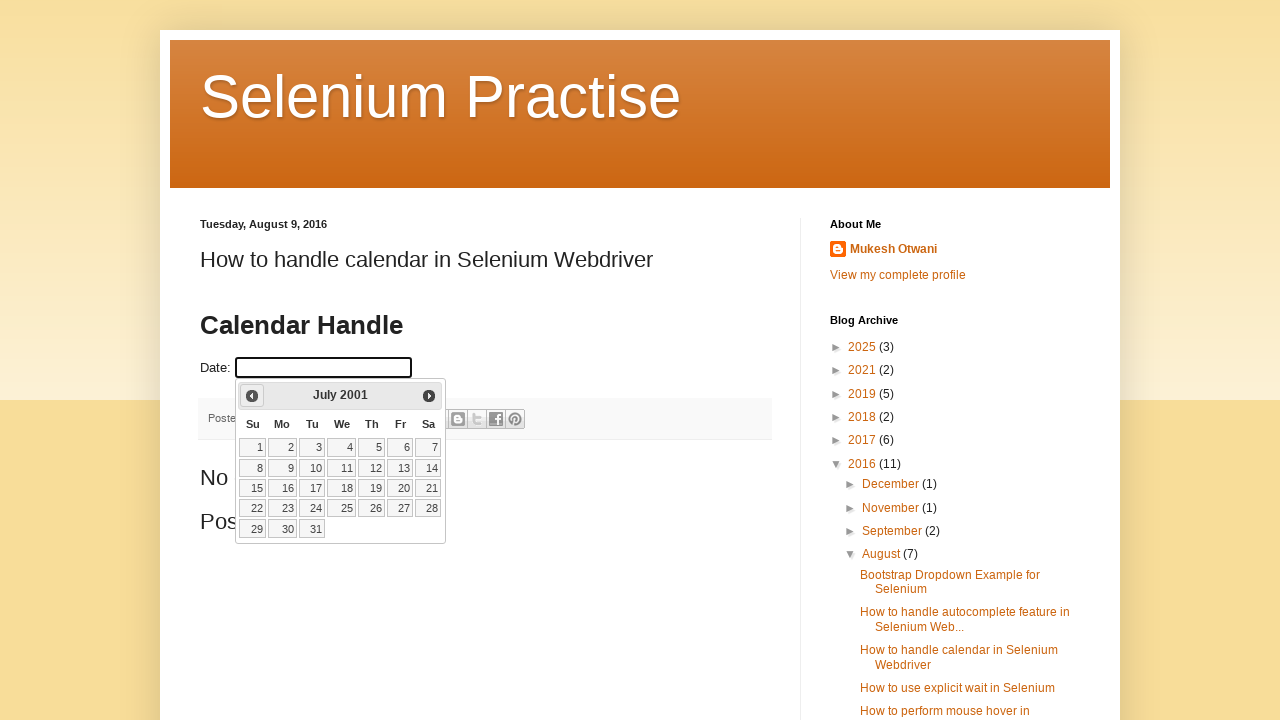

Clicked previous month button to navigate backwards (current: July 2001) at (252, 396) on xpath=//a[@title='Prev']
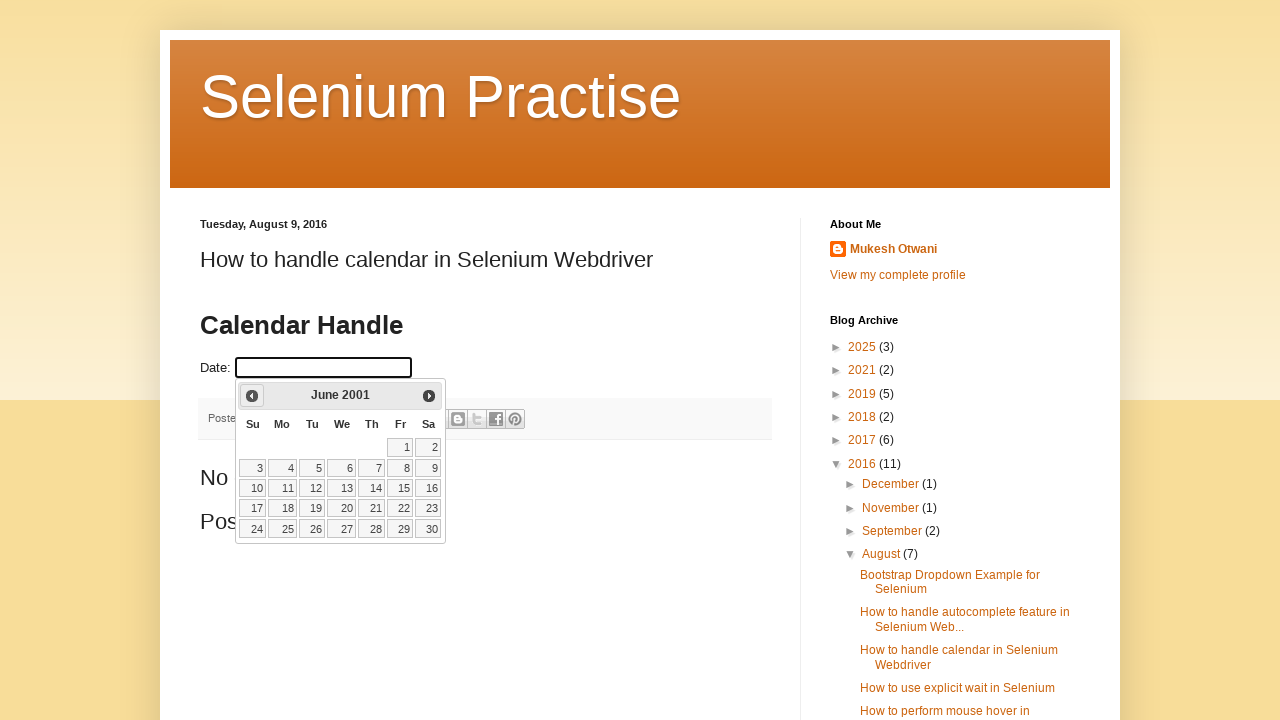

Retrieved updated month: June
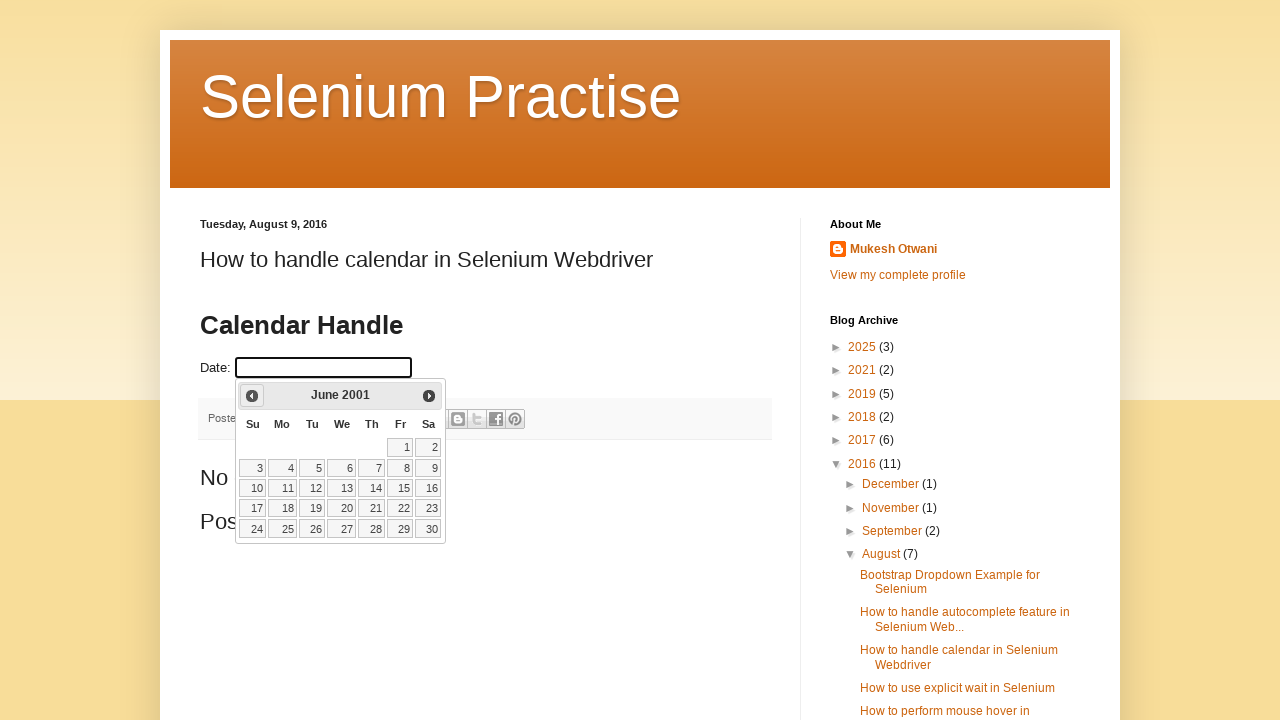

Retrieved updated year: 2001
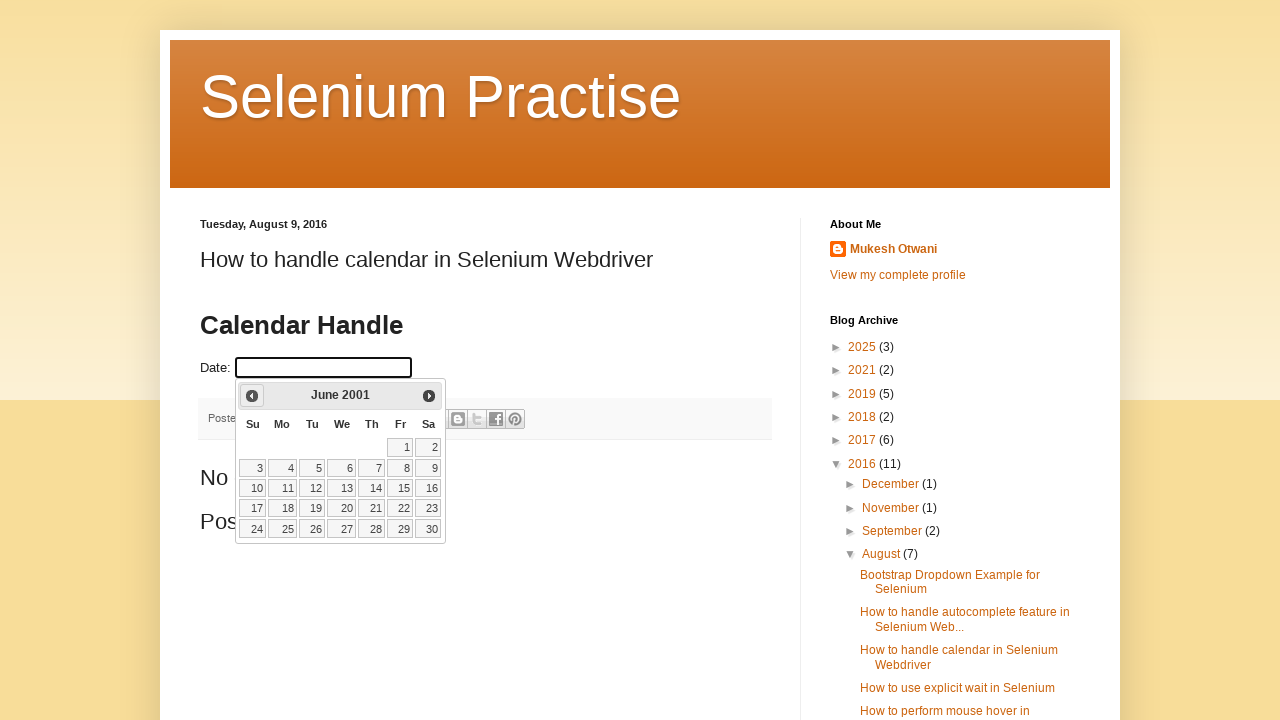

Clicked previous month button to navigate backwards (current: June 2001) at (252, 396) on xpath=//a[@title='Prev']
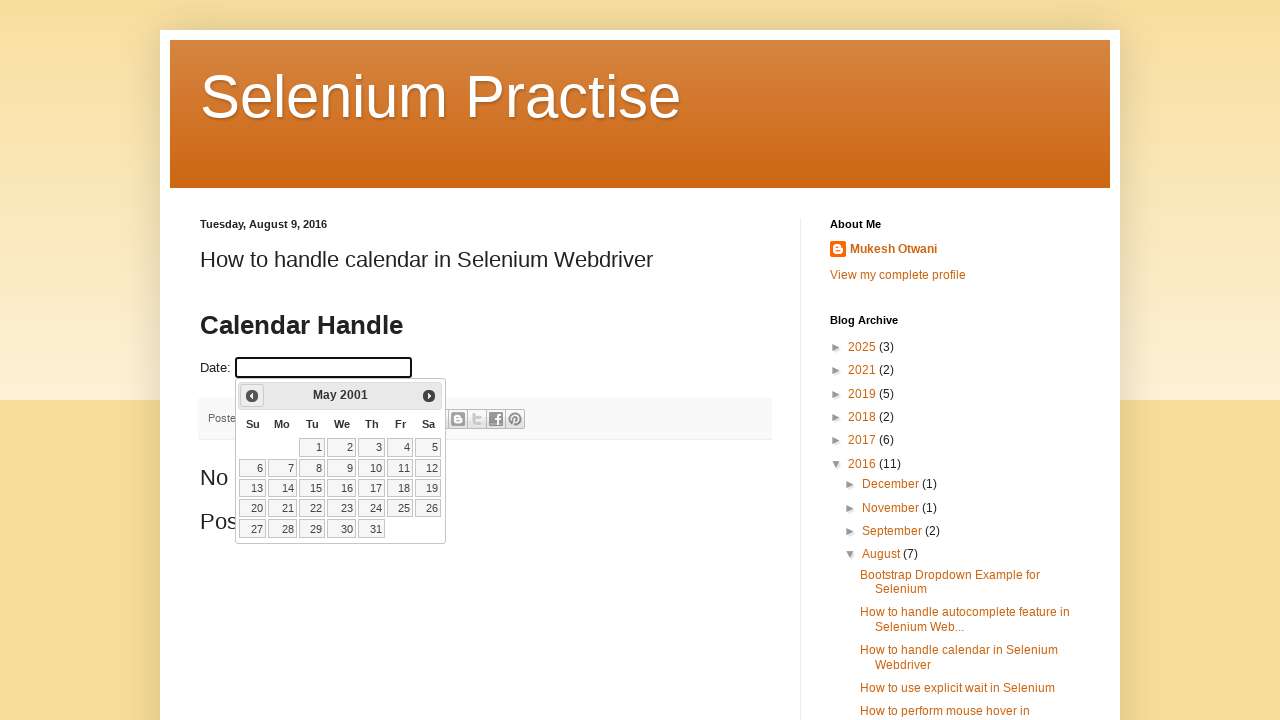

Retrieved updated month: May
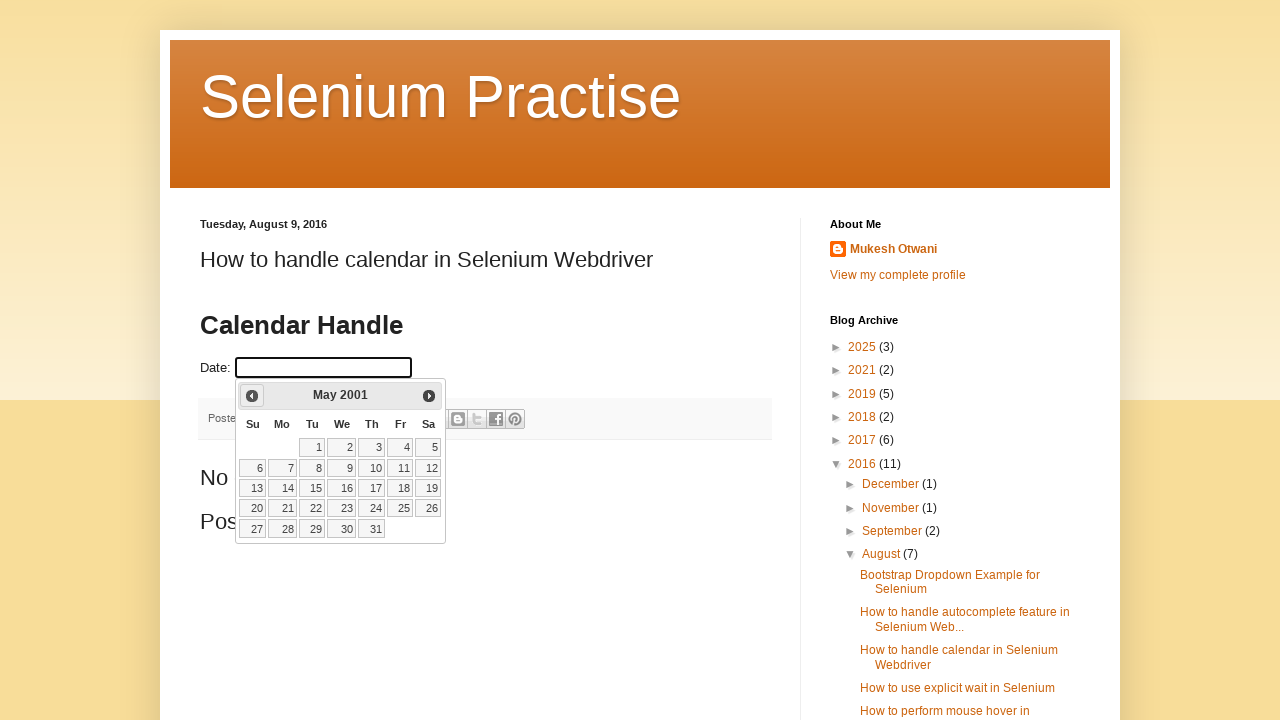

Retrieved updated year: 2001
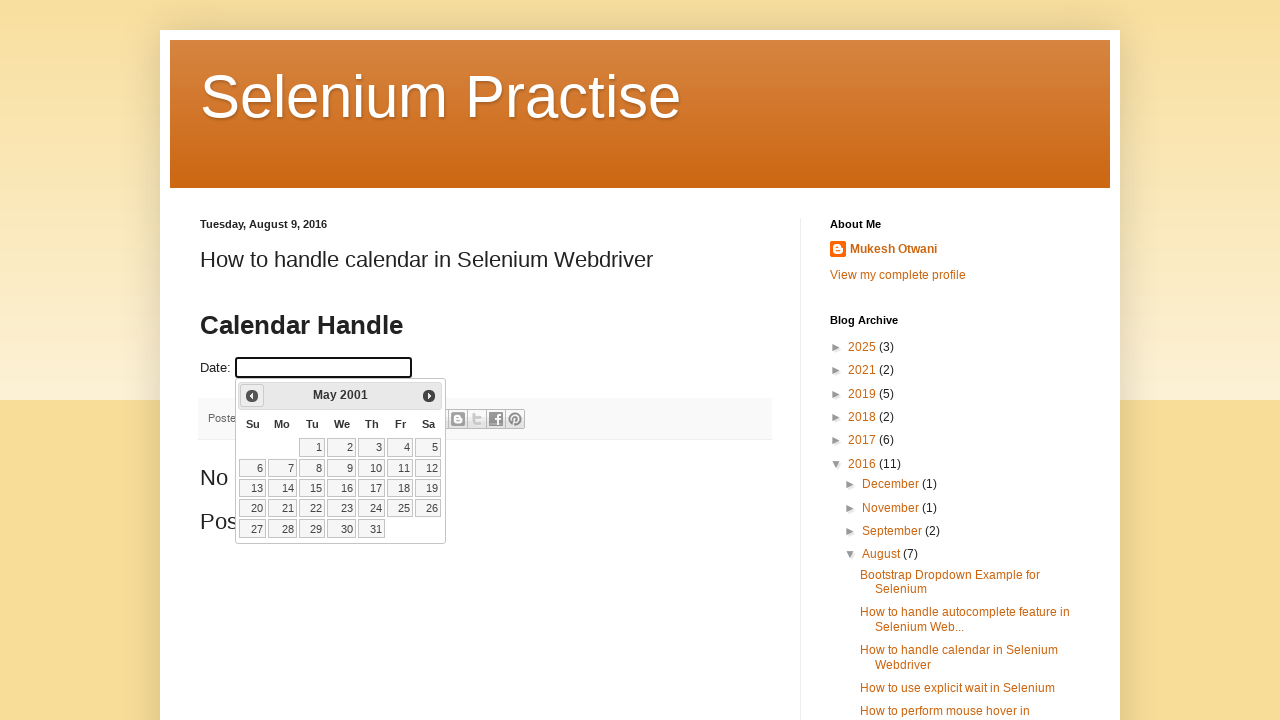

Clicked previous month button to navigate backwards (current: May 2001) at (252, 396) on xpath=//a[@title='Prev']
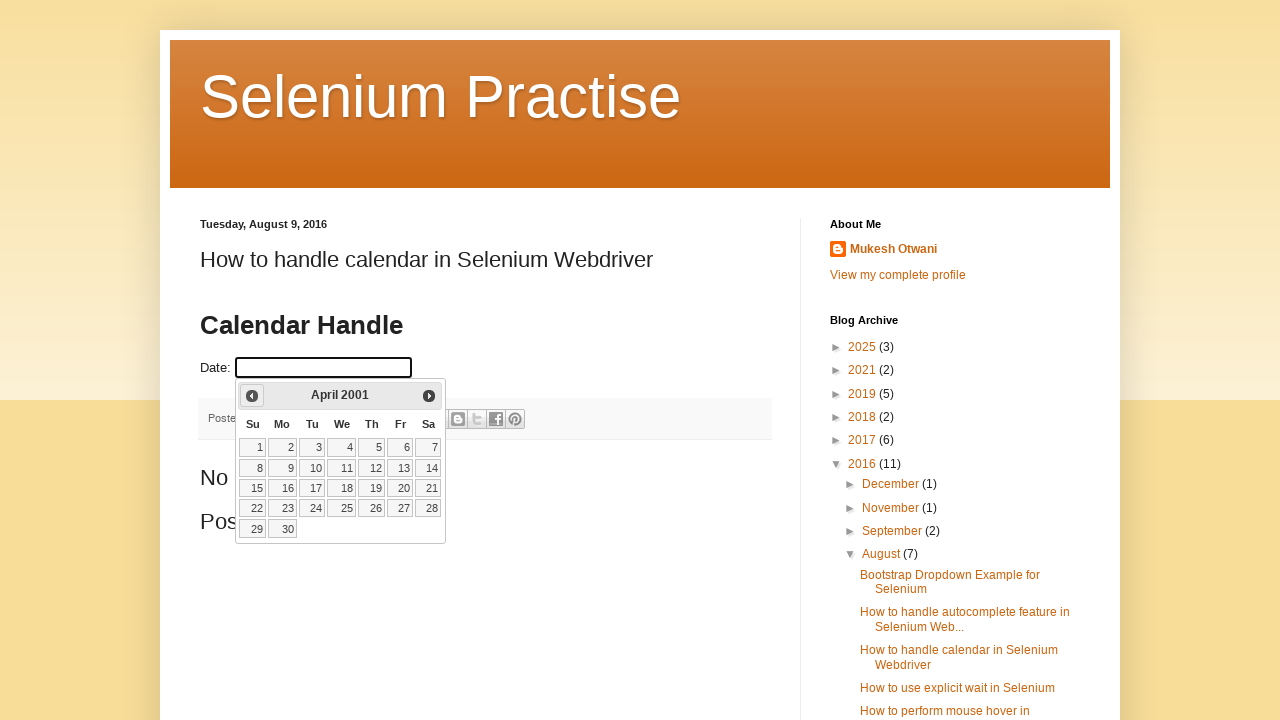

Retrieved updated month: April
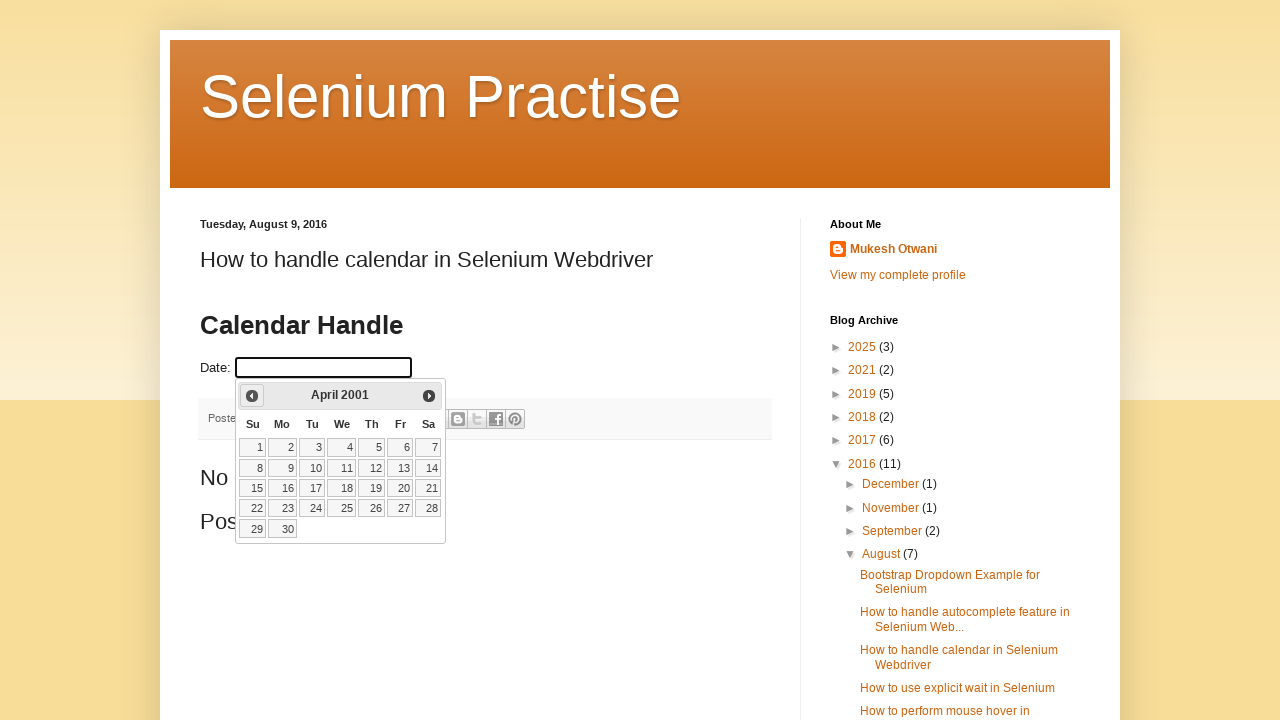

Retrieved updated year: 2001
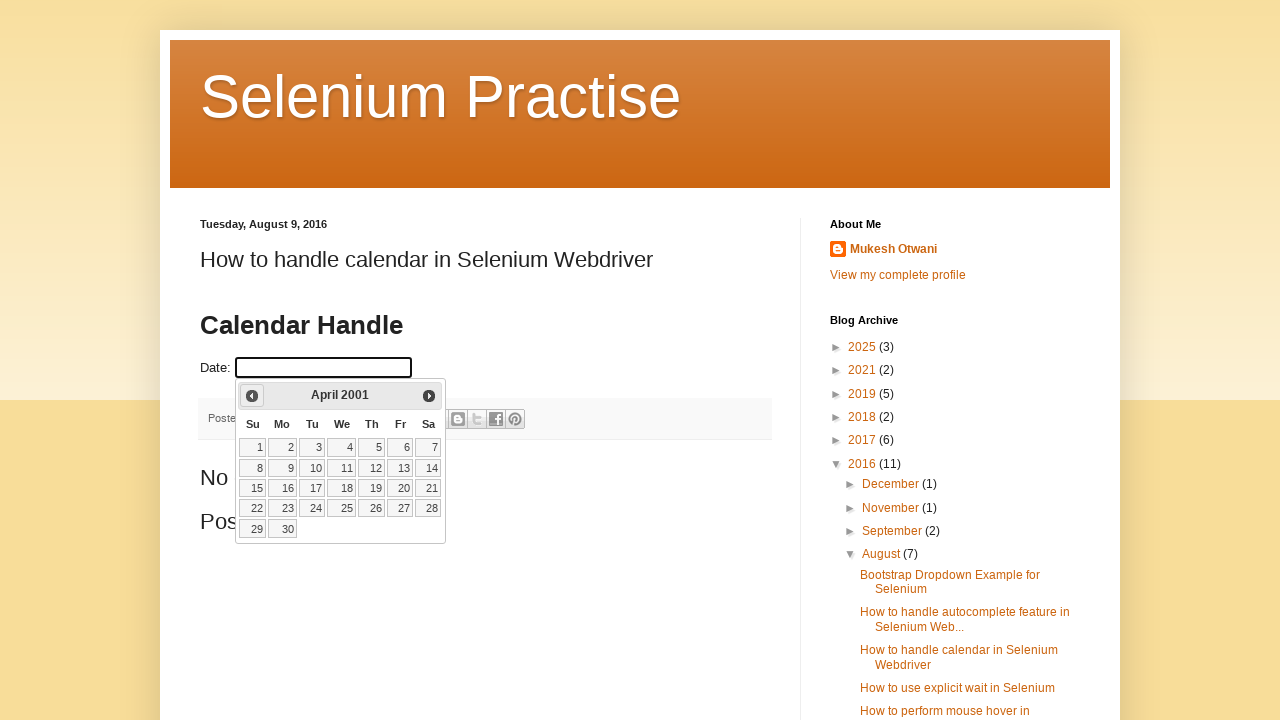

Clicked previous month button to navigate backwards (current: April 2001) at (252, 396) on xpath=//a[@title='Prev']
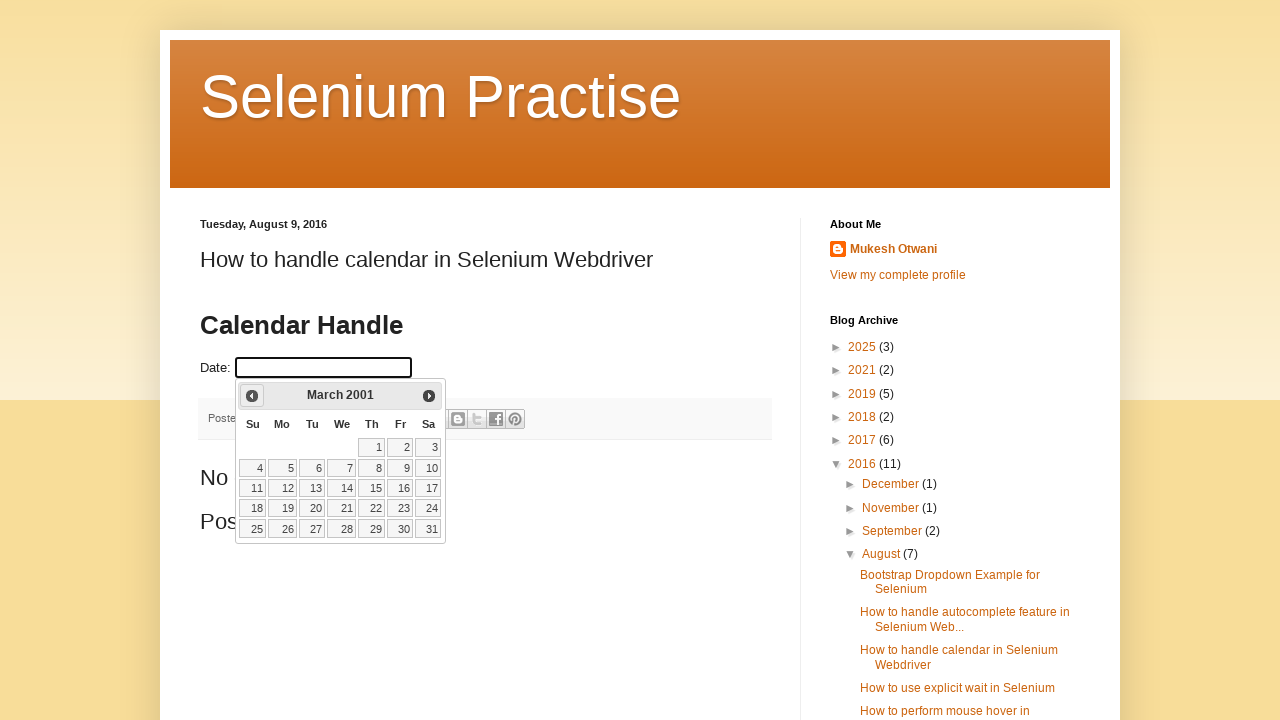

Retrieved updated month: March
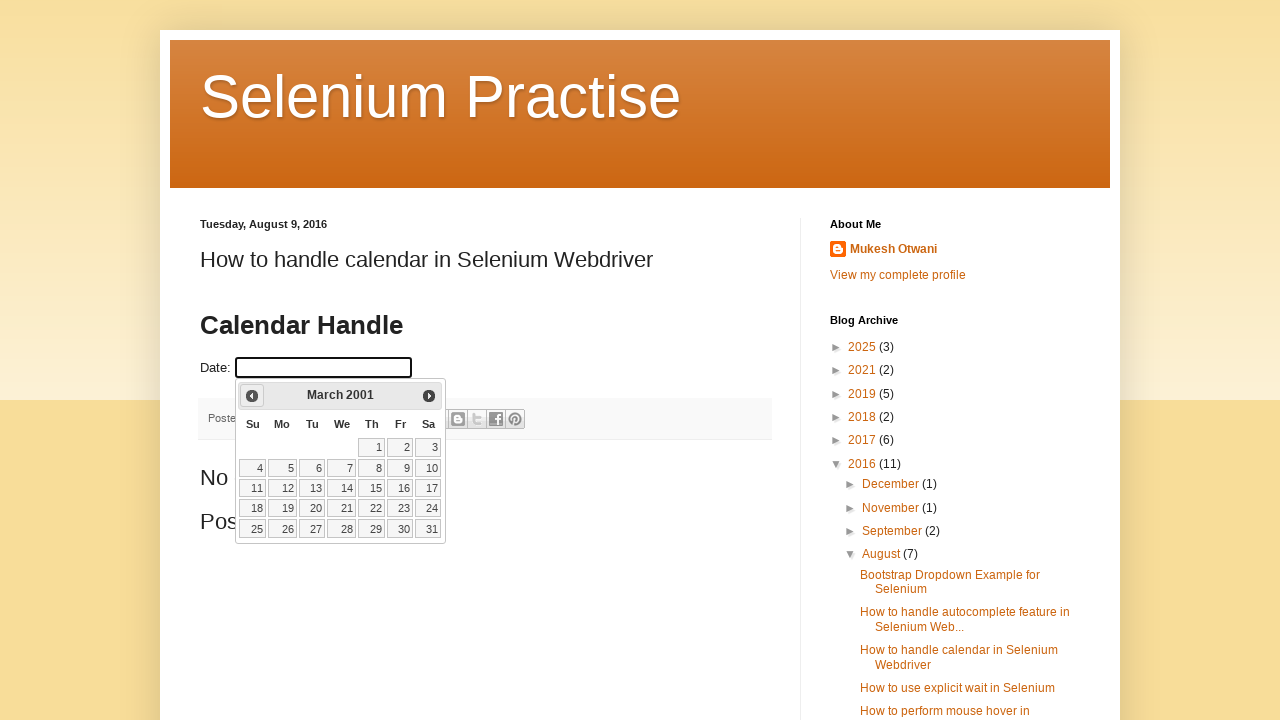

Retrieved updated year: 2001
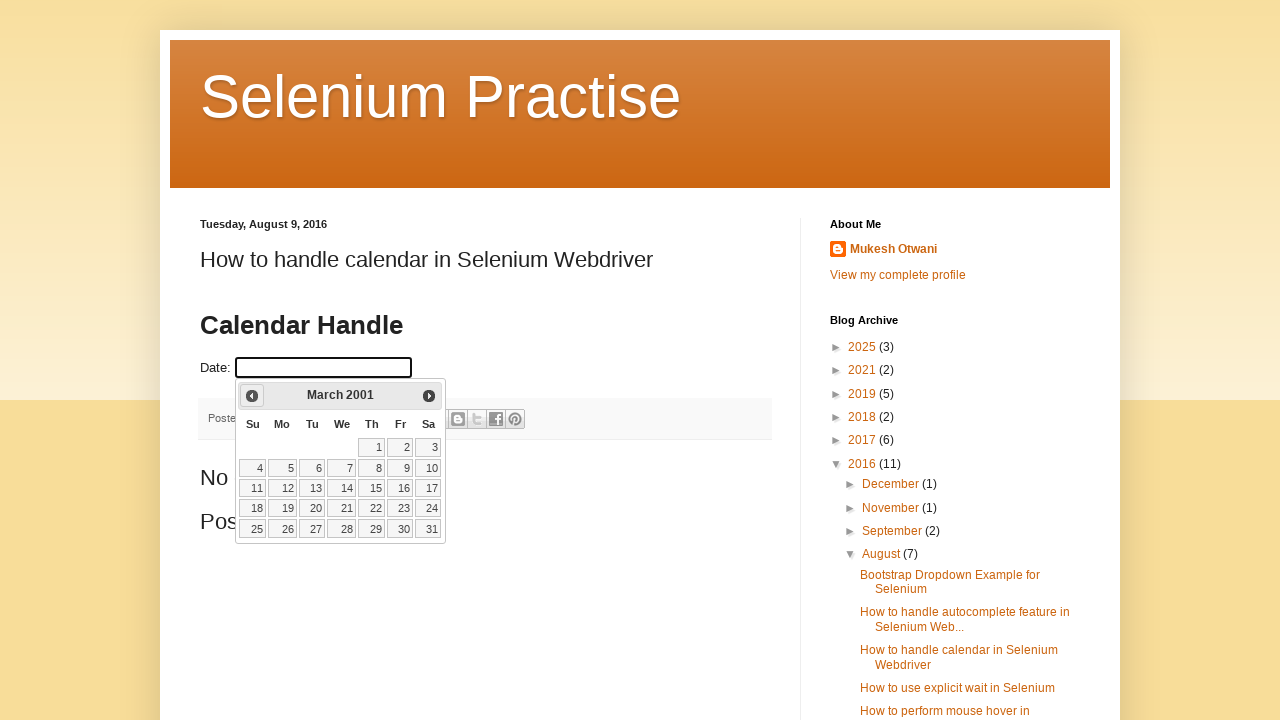

Clicked previous month button to navigate backwards (current: March 2001) at (252, 396) on xpath=//a[@title='Prev']
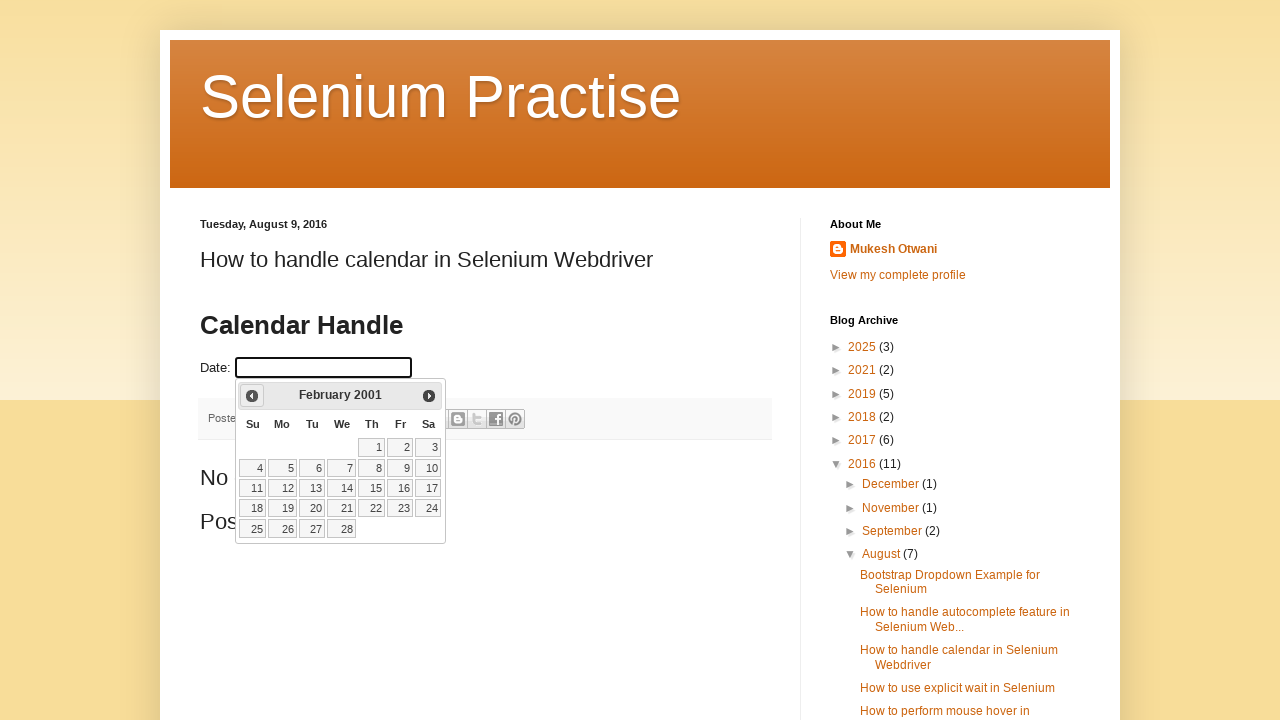

Retrieved updated month: February
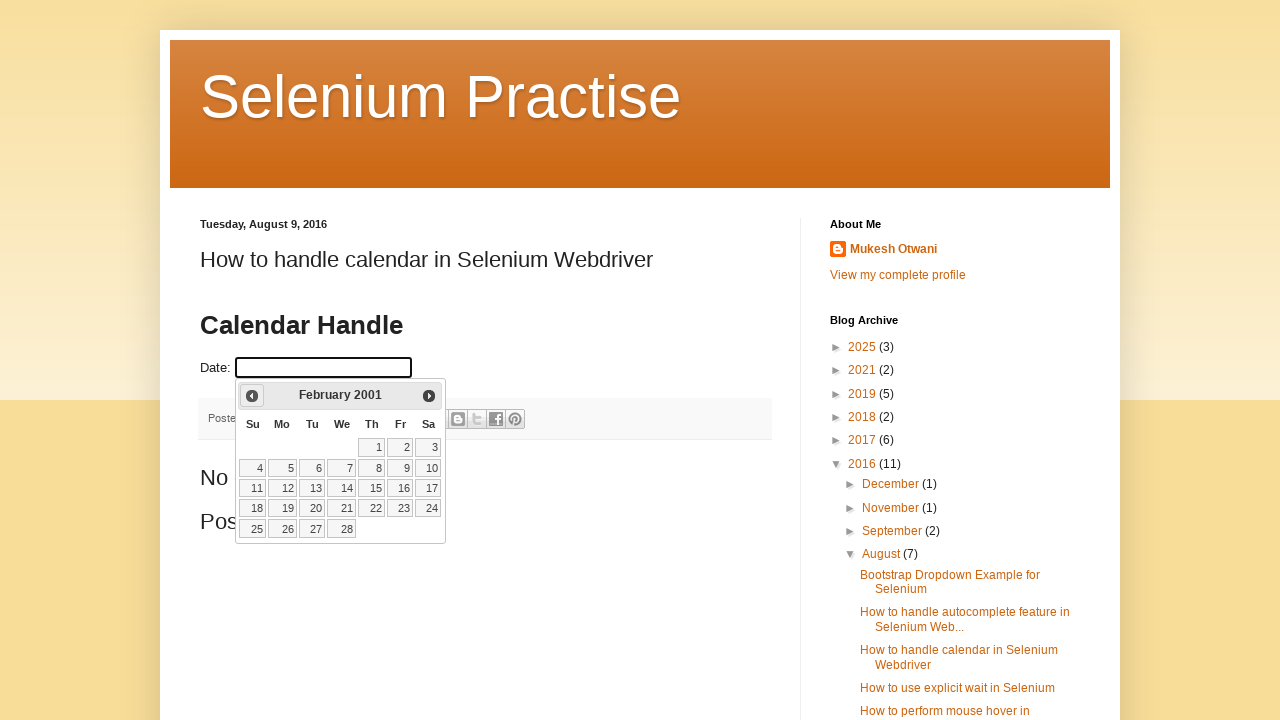

Retrieved updated year: 2001
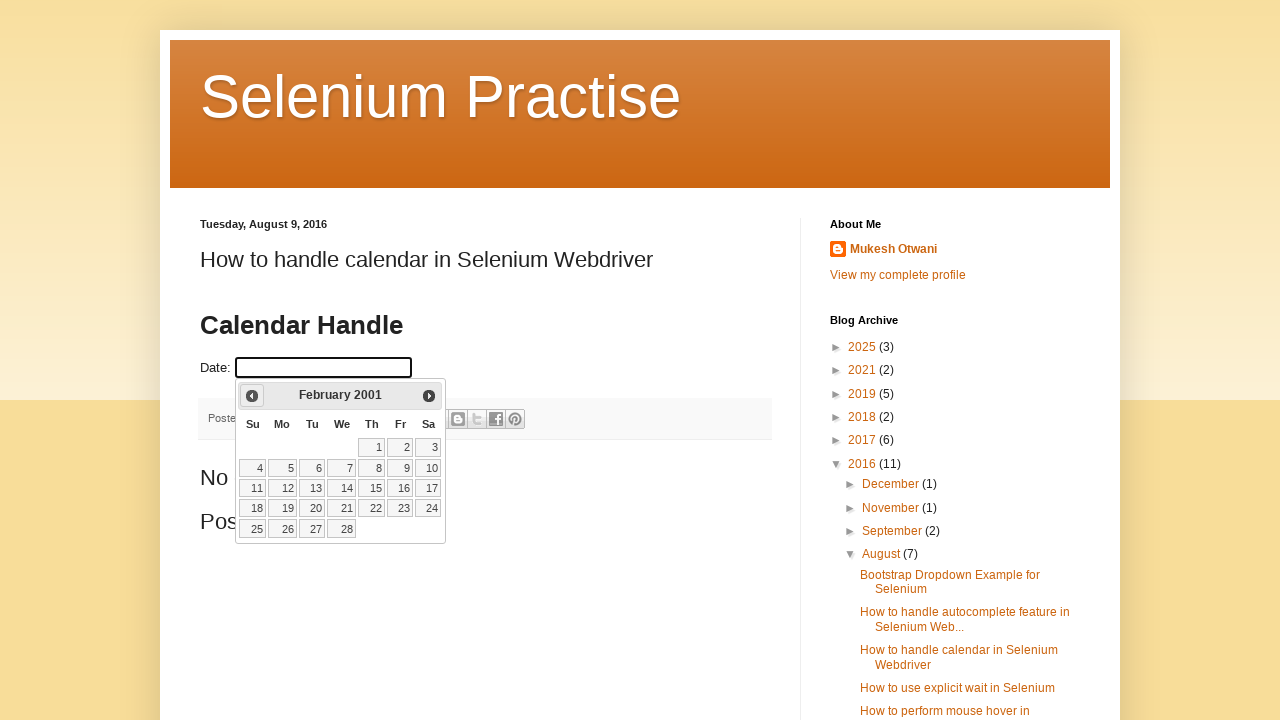

Clicked previous month button to navigate backwards (current: February 2001) at (252, 396) on xpath=//a[@title='Prev']
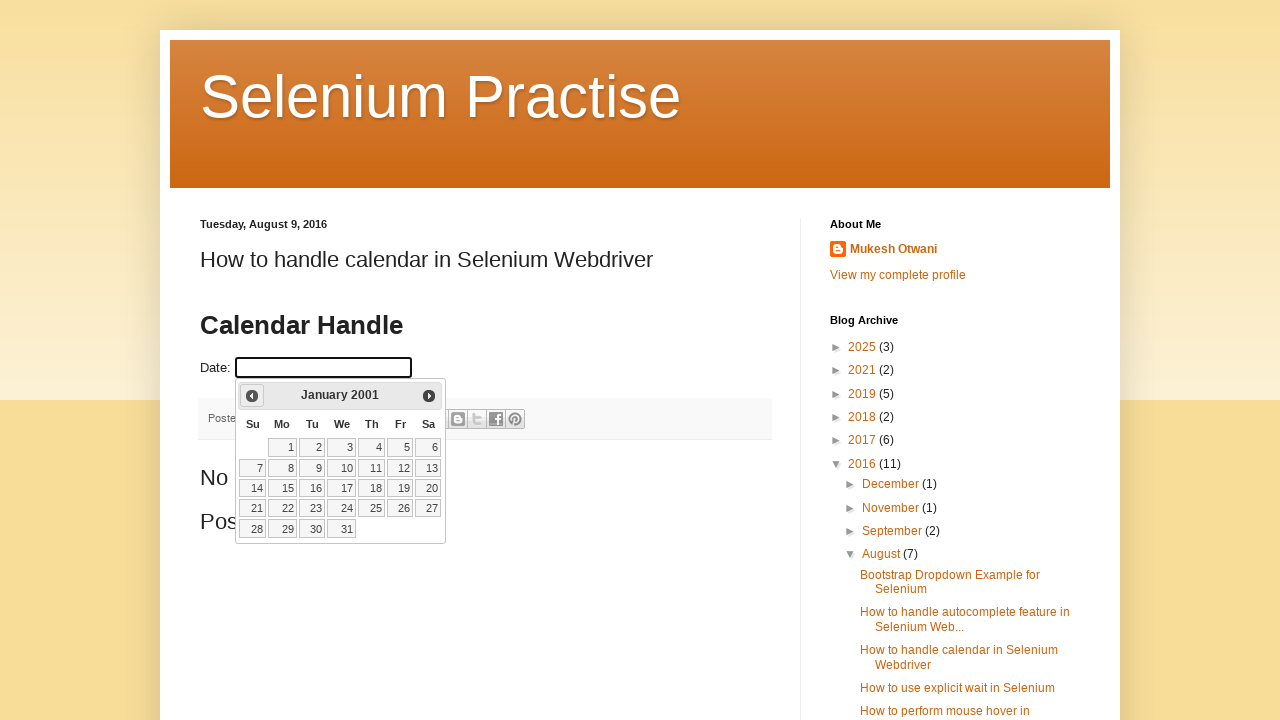

Retrieved updated month: January
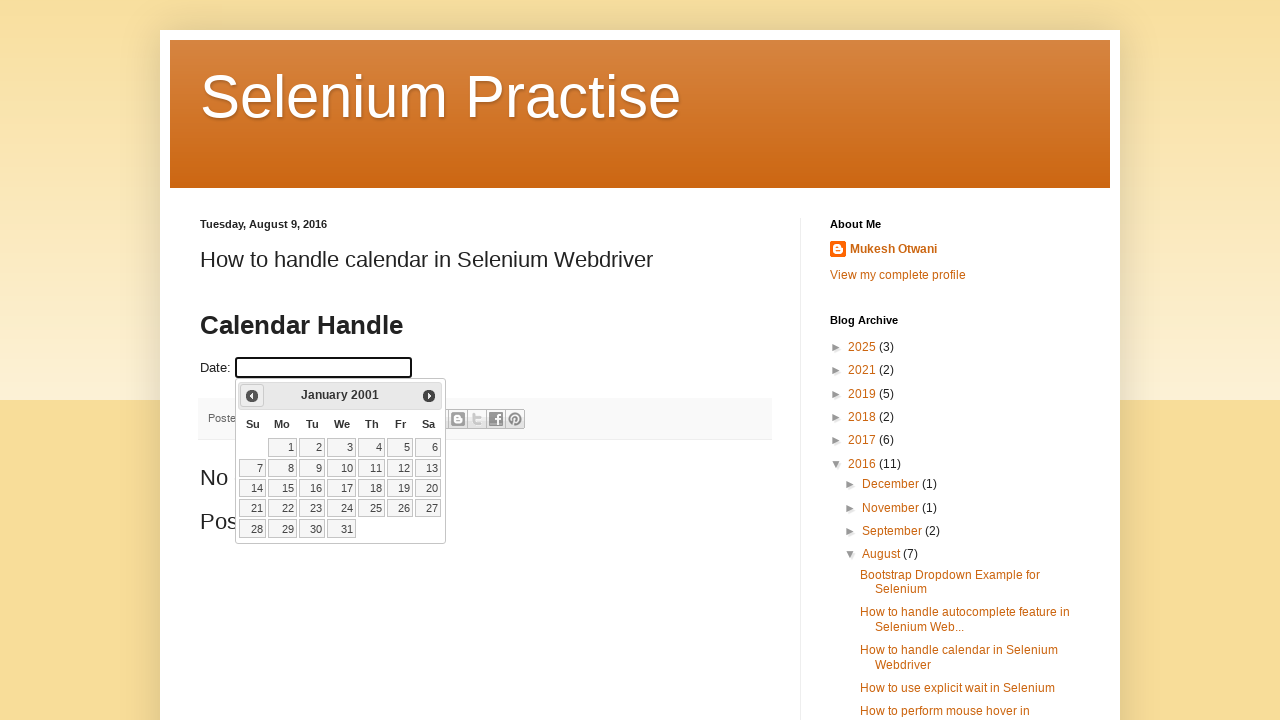

Retrieved updated year: 2001
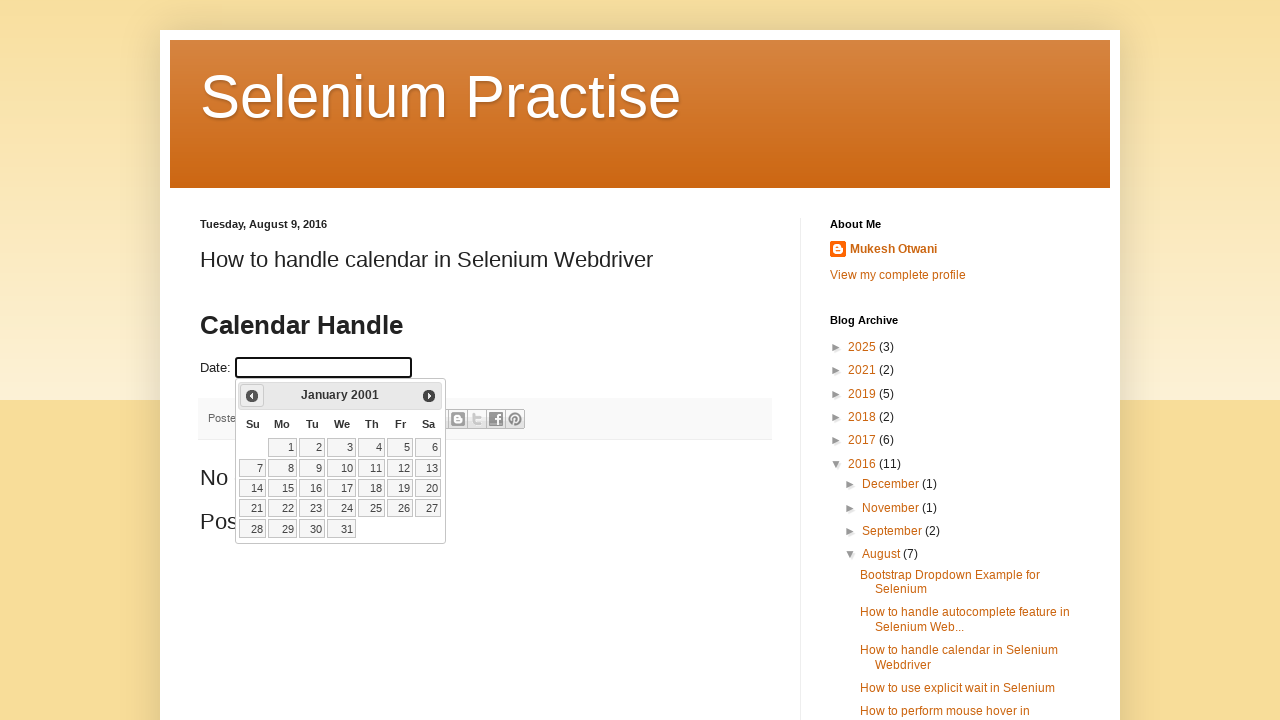

Clicked previous month button to navigate backwards (current: January 2001) at (252, 396) on xpath=//a[@title='Prev']
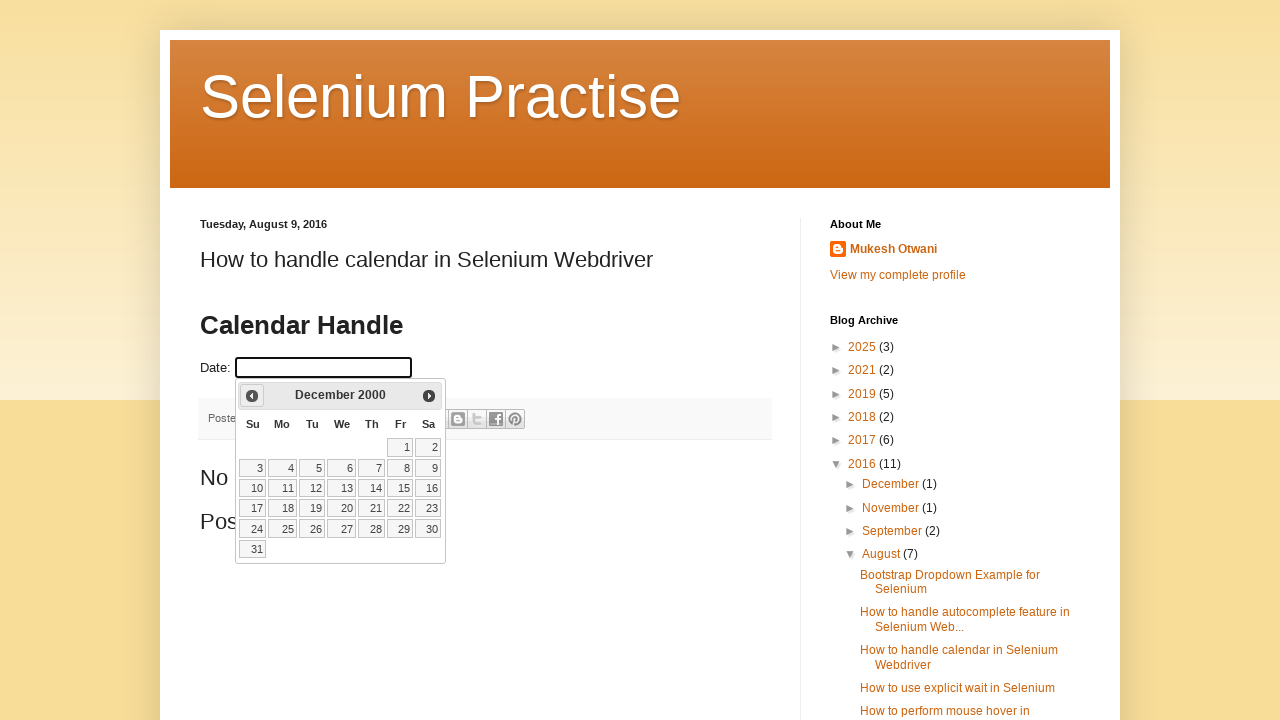

Retrieved updated month: December
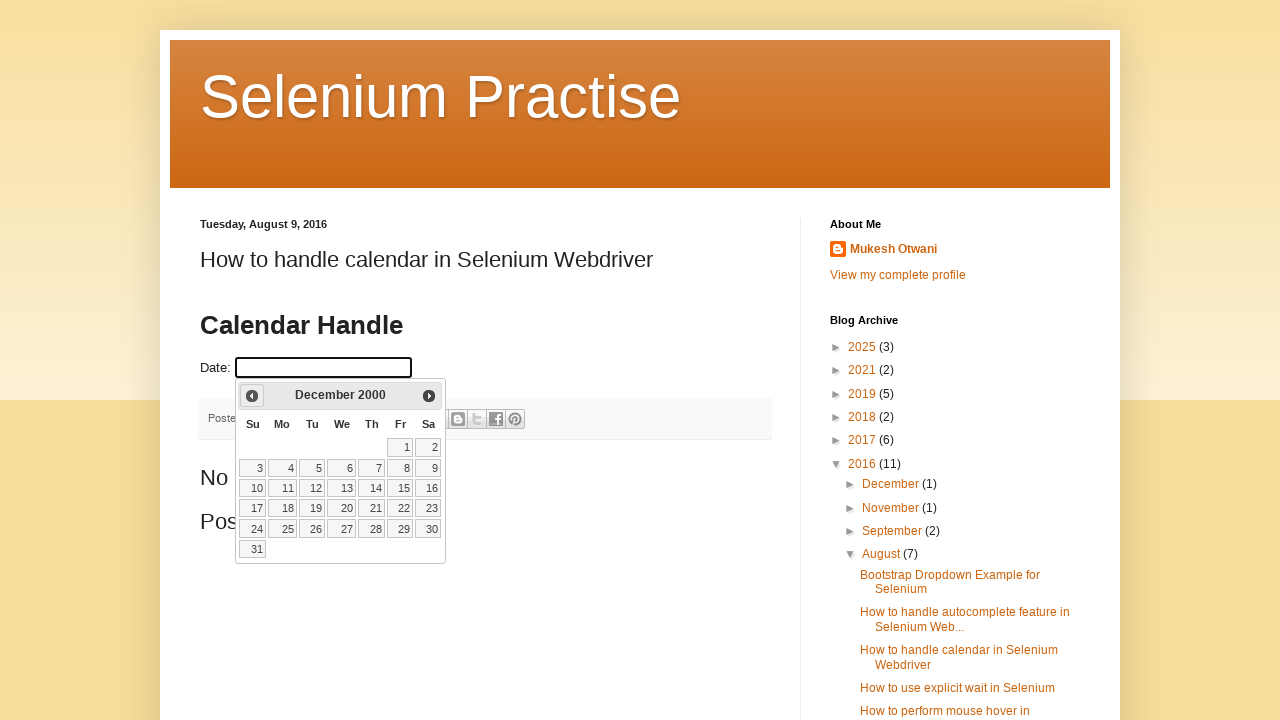

Retrieved updated year: 2000
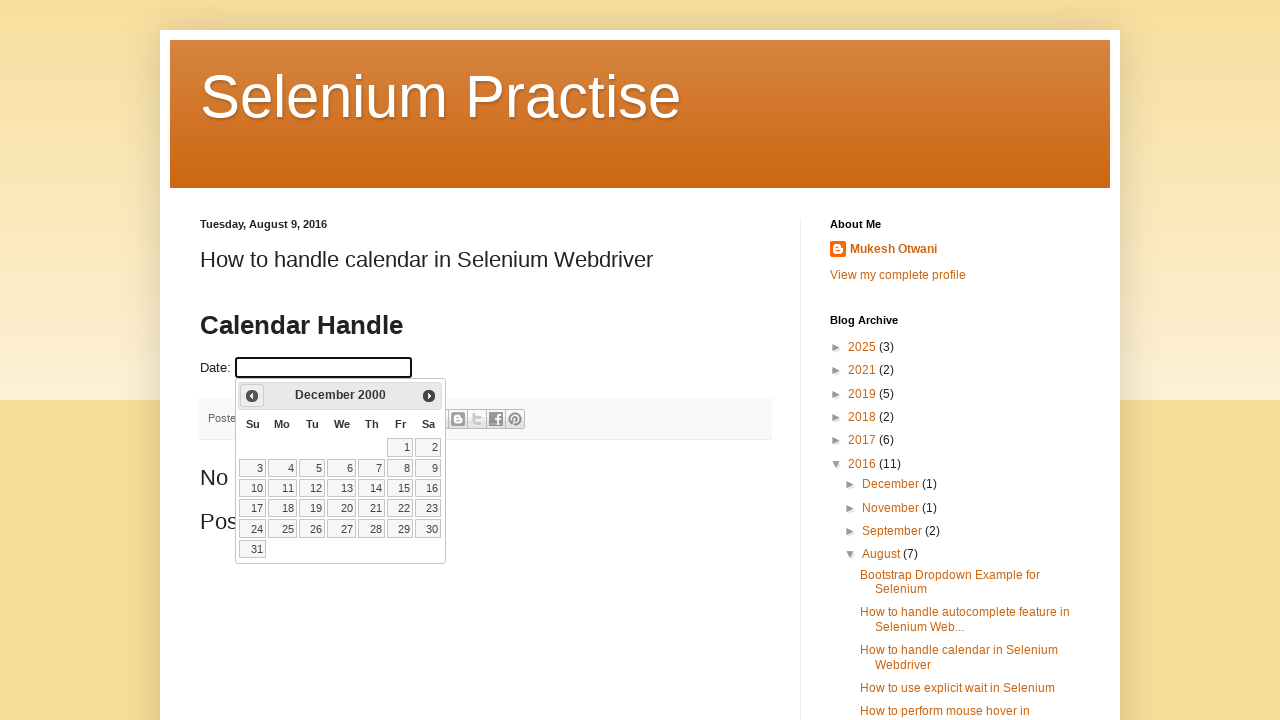

Clicked previous month button to navigate backwards (current: December 2000) at (252, 396) on xpath=//a[@title='Prev']
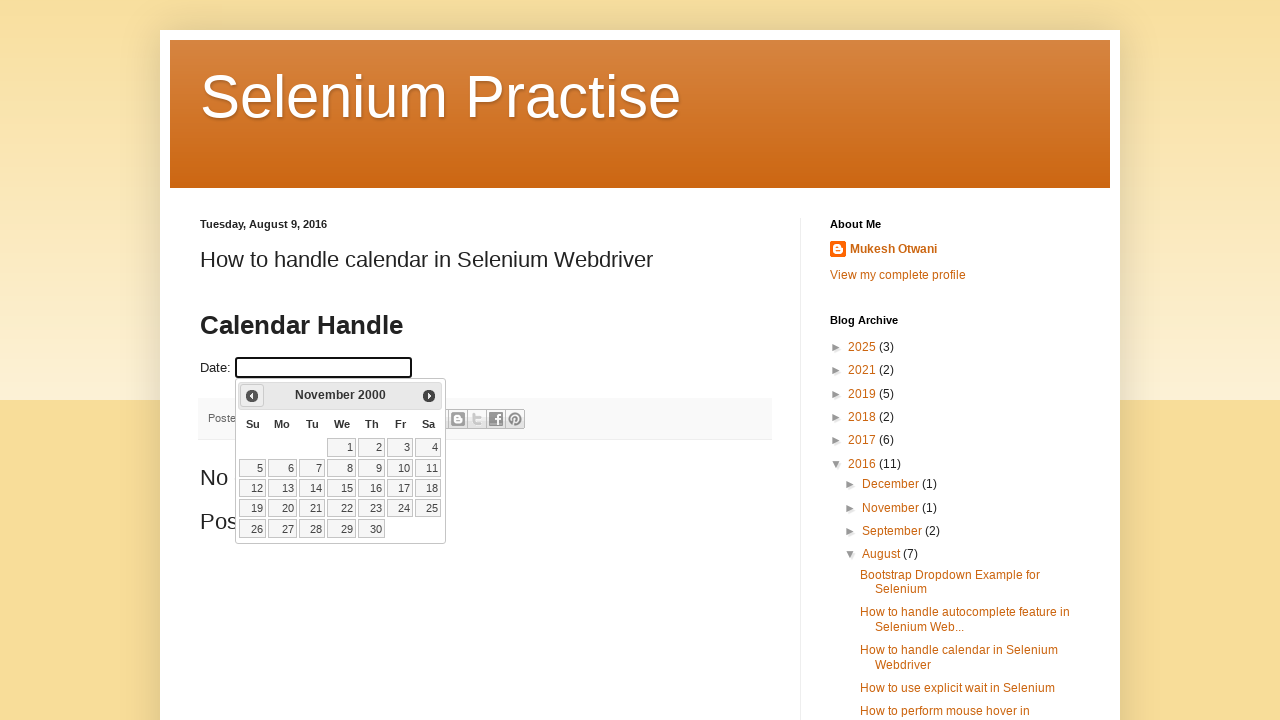

Retrieved updated month: November
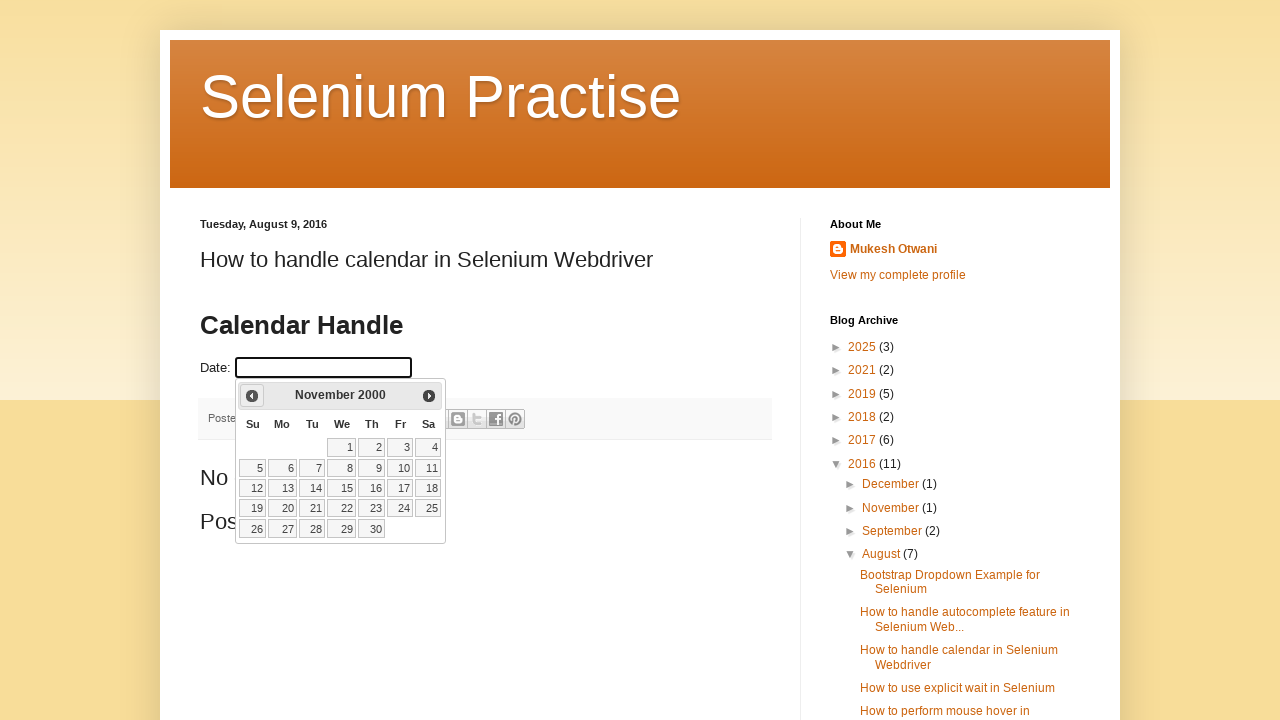

Retrieved updated year: 2000
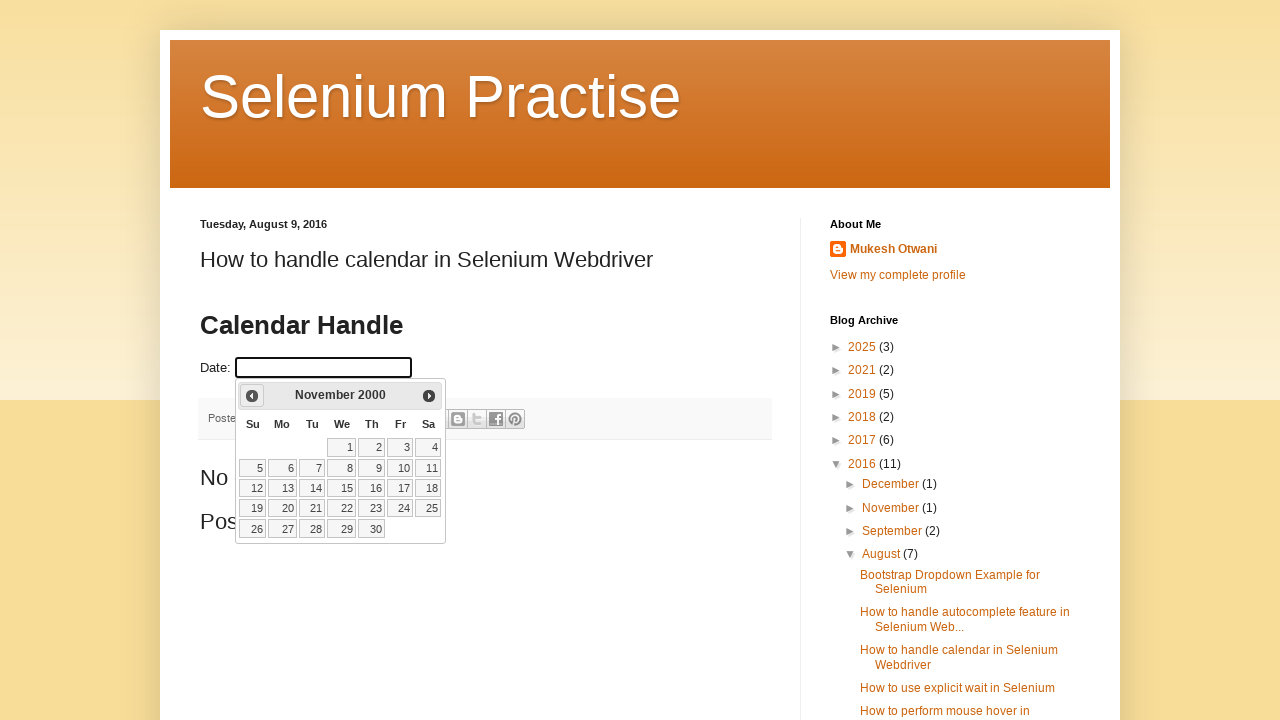

Clicked previous month button to navigate backwards (current: November 2000) at (252, 396) on xpath=//a[@title='Prev']
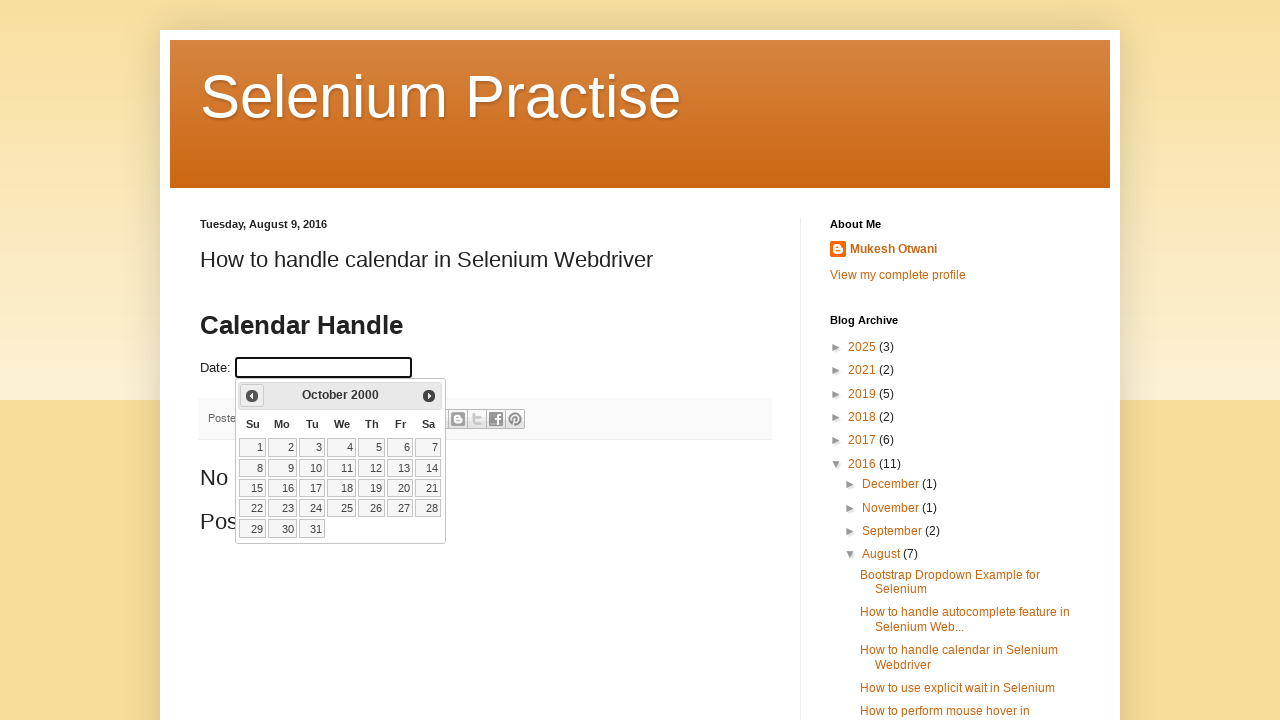

Retrieved updated month: October
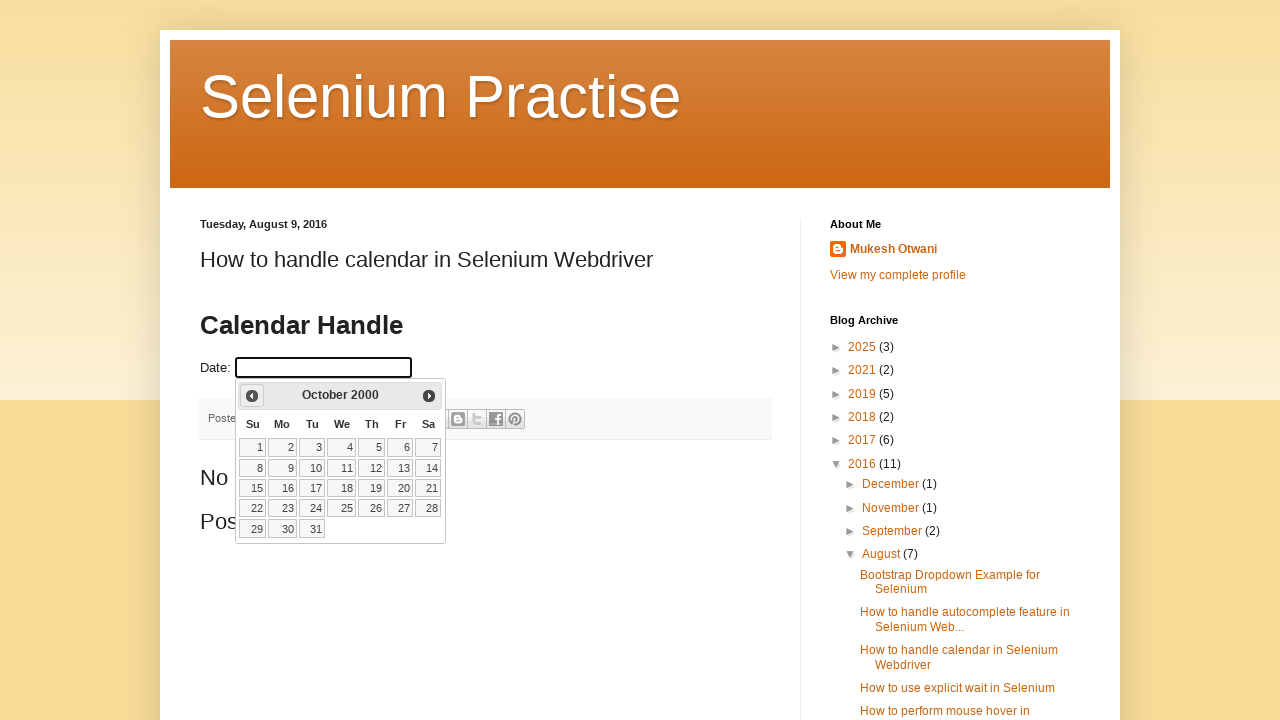

Retrieved updated year: 2000
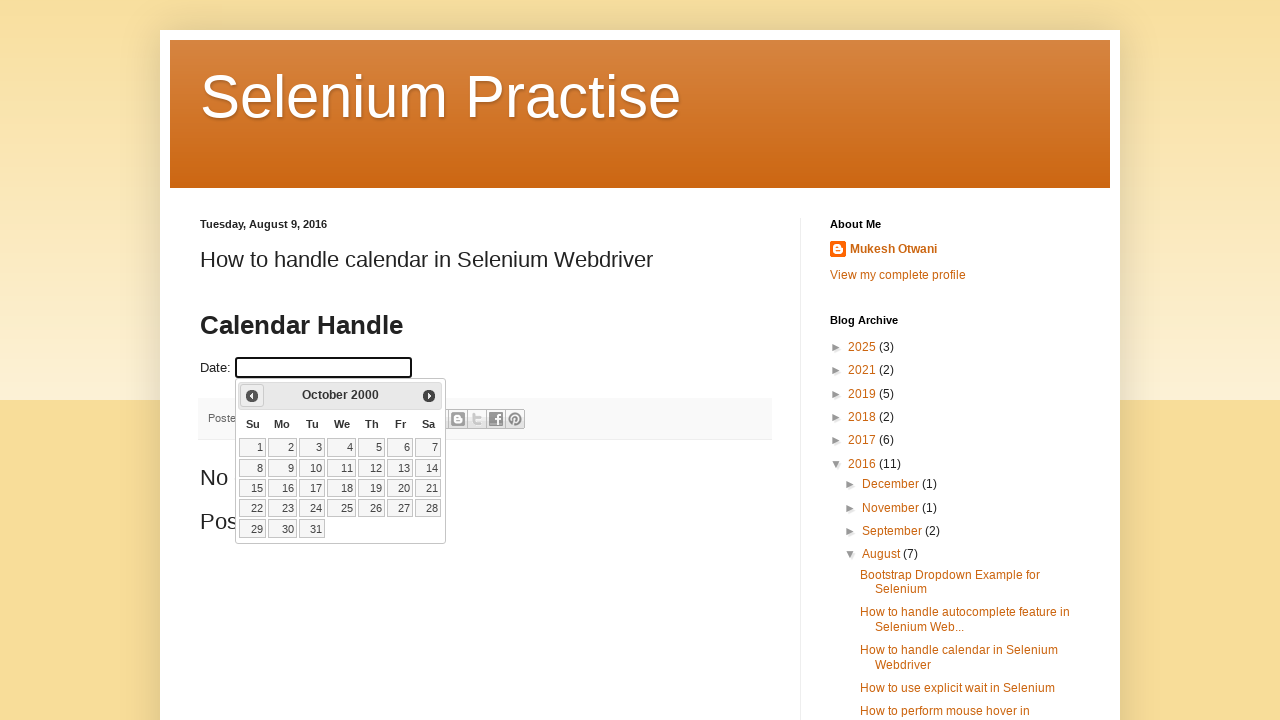

Clicked previous month button to navigate backwards (current: October 2000) at (252, 396) on xpath=//a[@title='Prev']
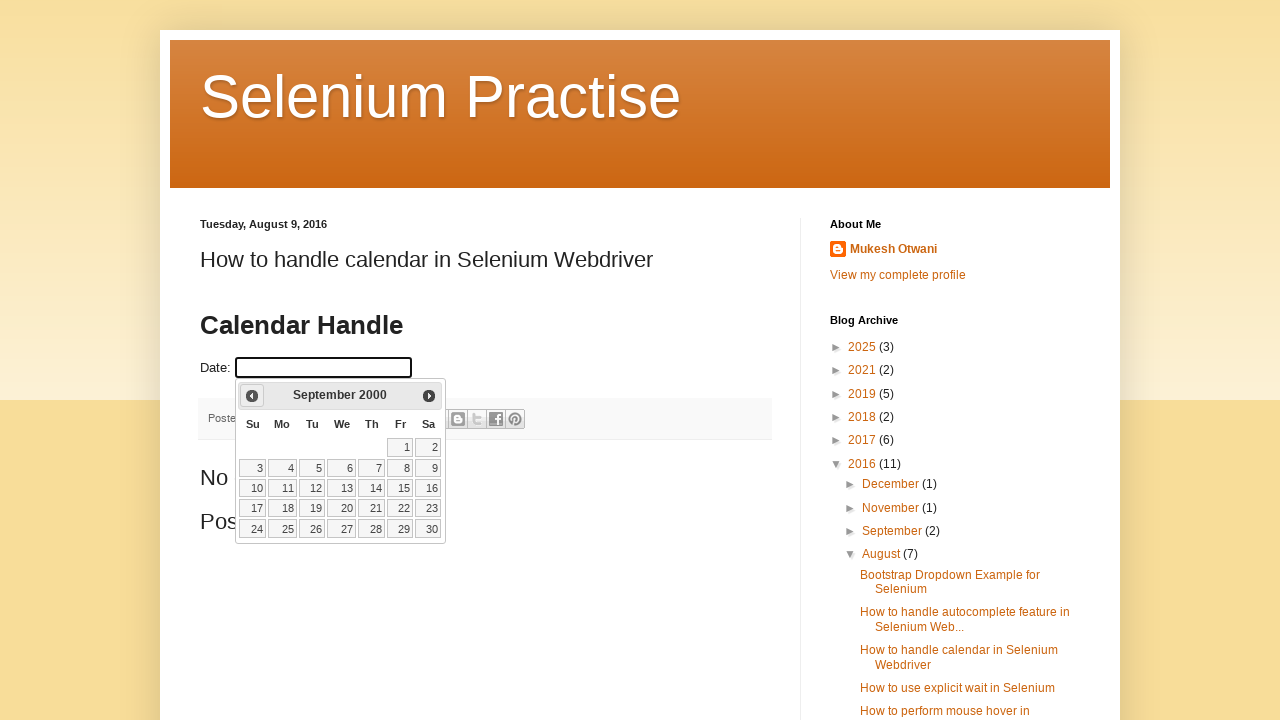

Retrieved updated month: September
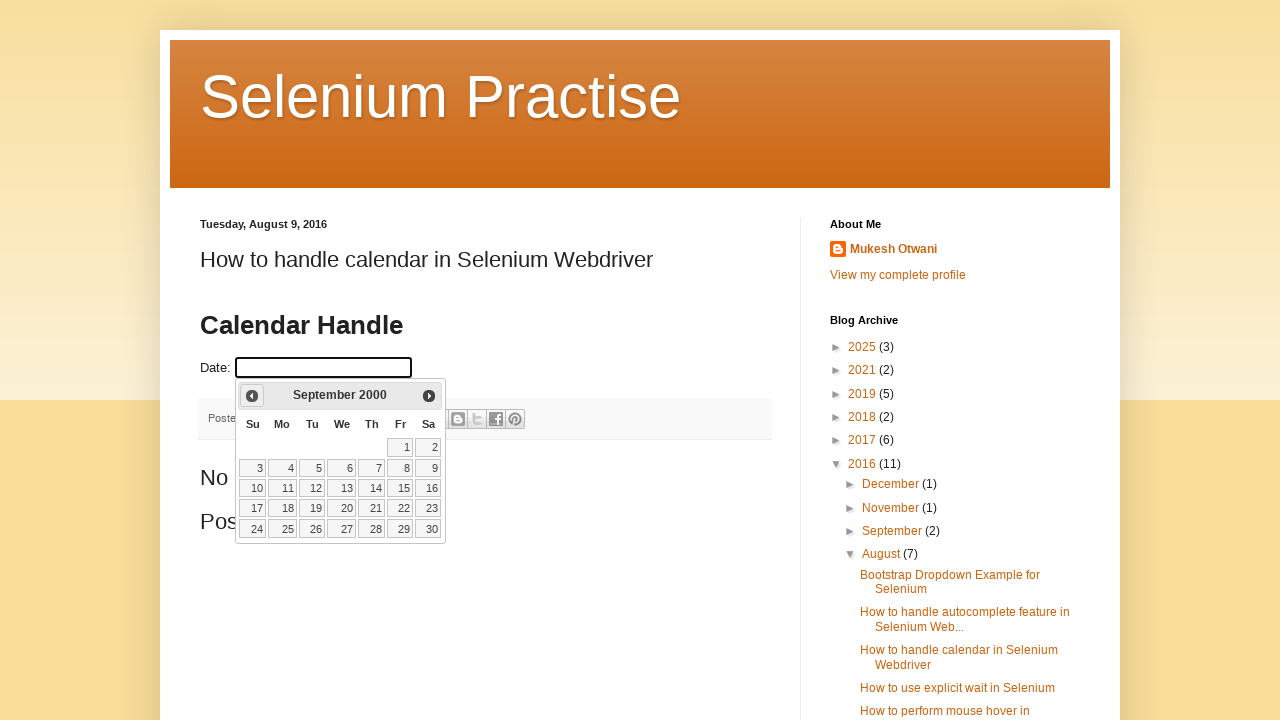

Retrieved updated year: 2000
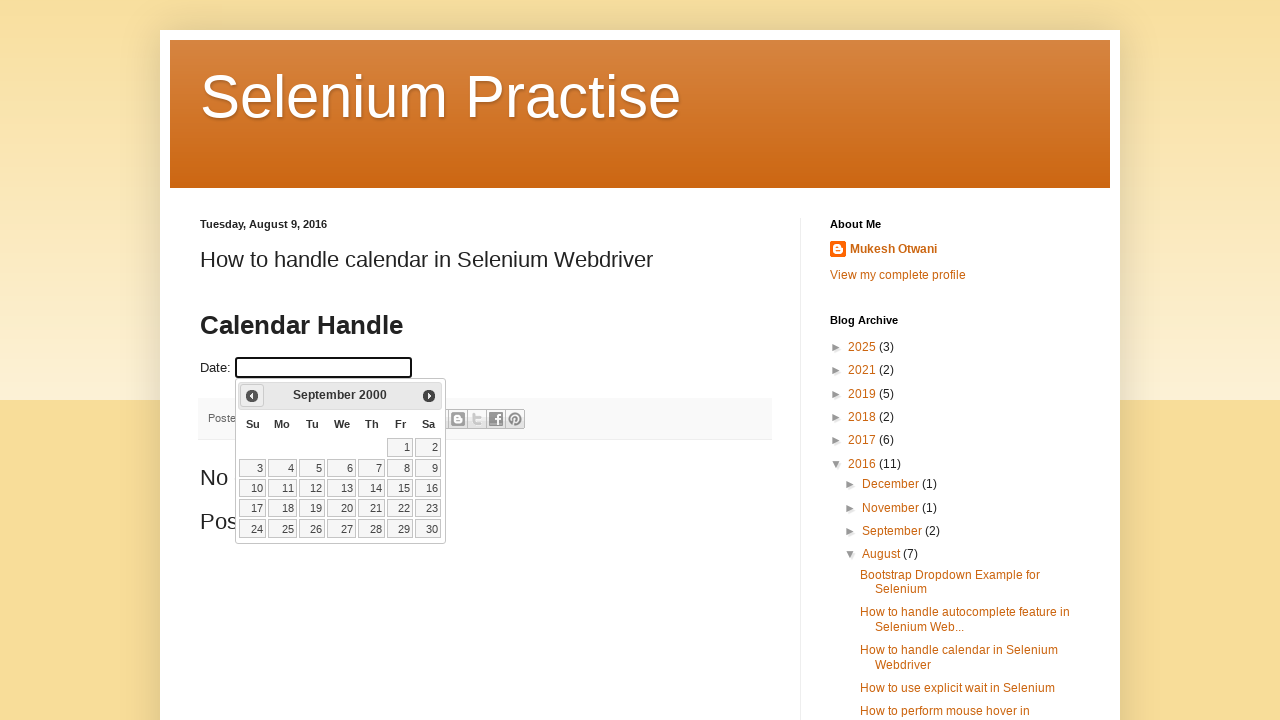

Clicked previous month button to navigate backwards (current: September 2000) at (252, 396) on xpath=//a[@title='Prev']
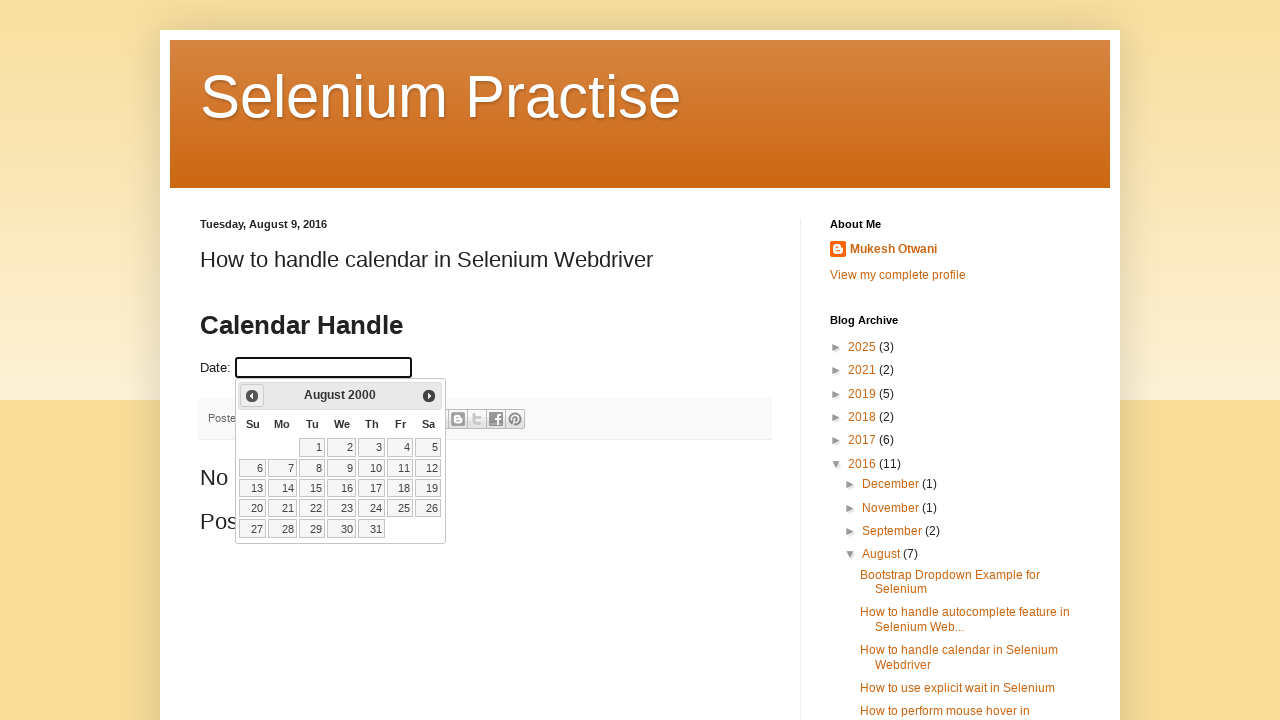

Retrieved updated month: August
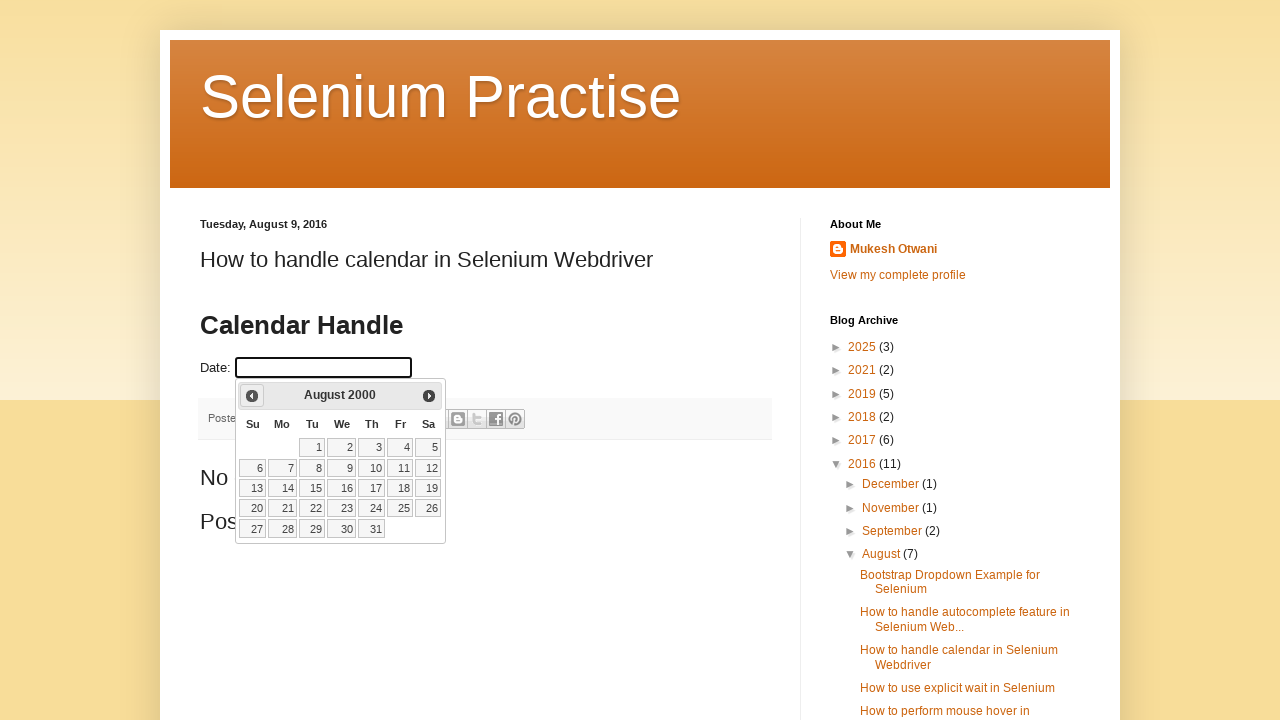

Retrieved updated year: 2000
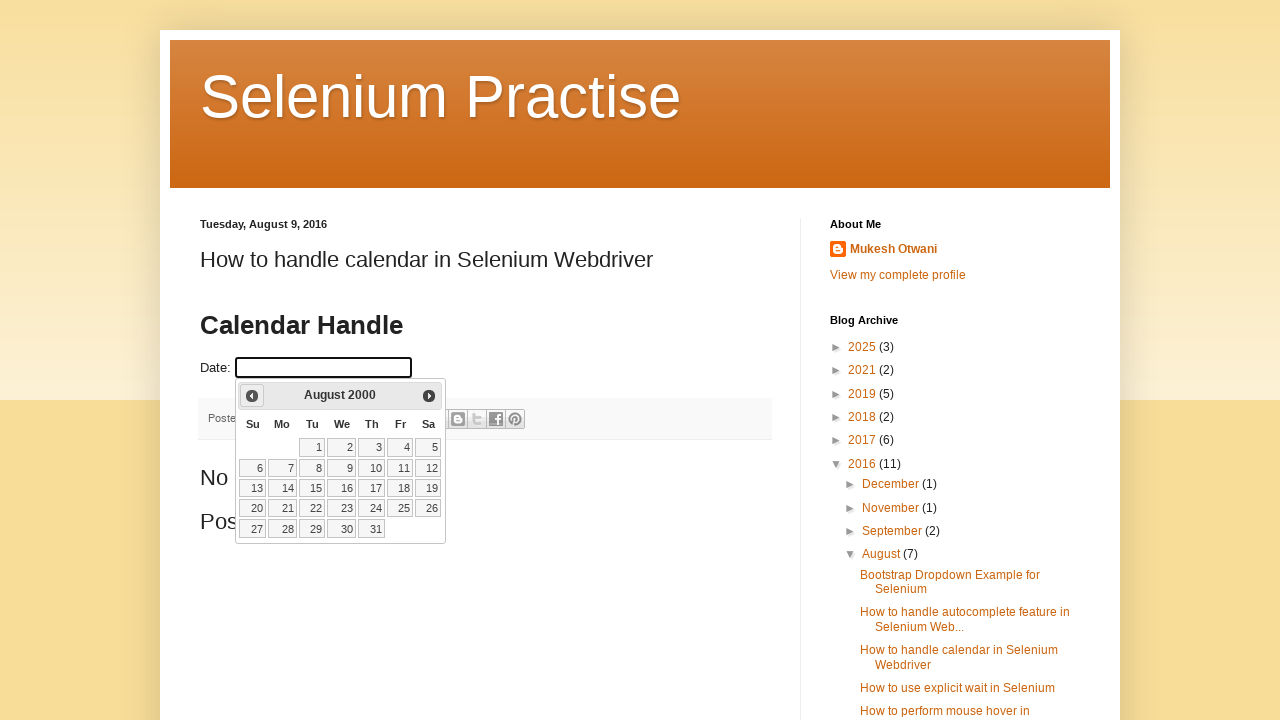

Clicked previous month button to navigate backwards (current: August 2000) at (252, 396) on xpath=//a[@title='Prev']
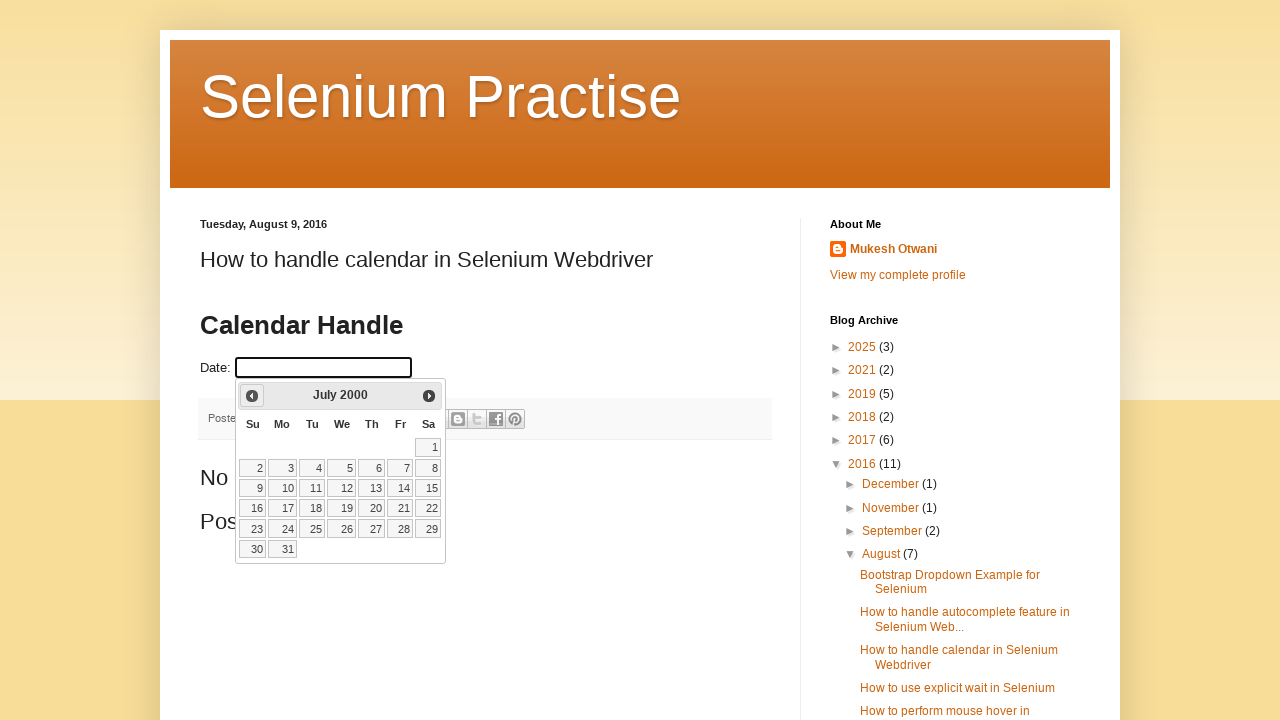

Retrieved updated month: July
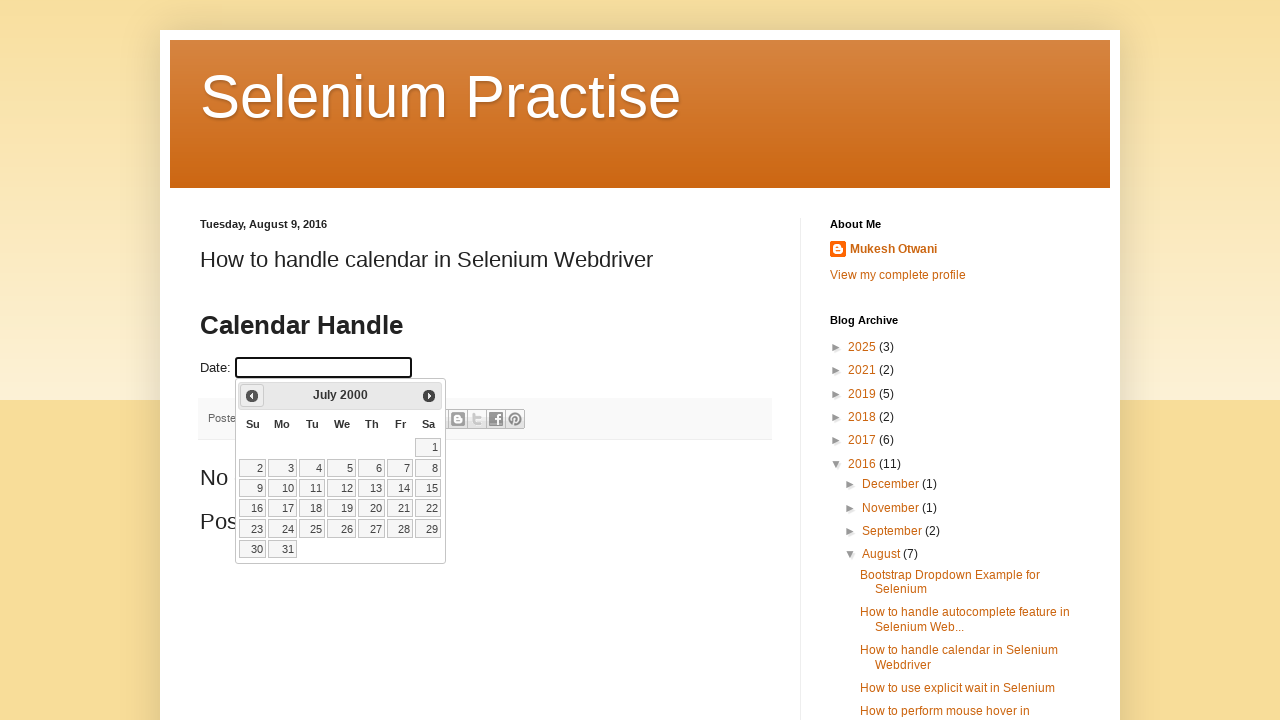

Retrieved updated year: 2000
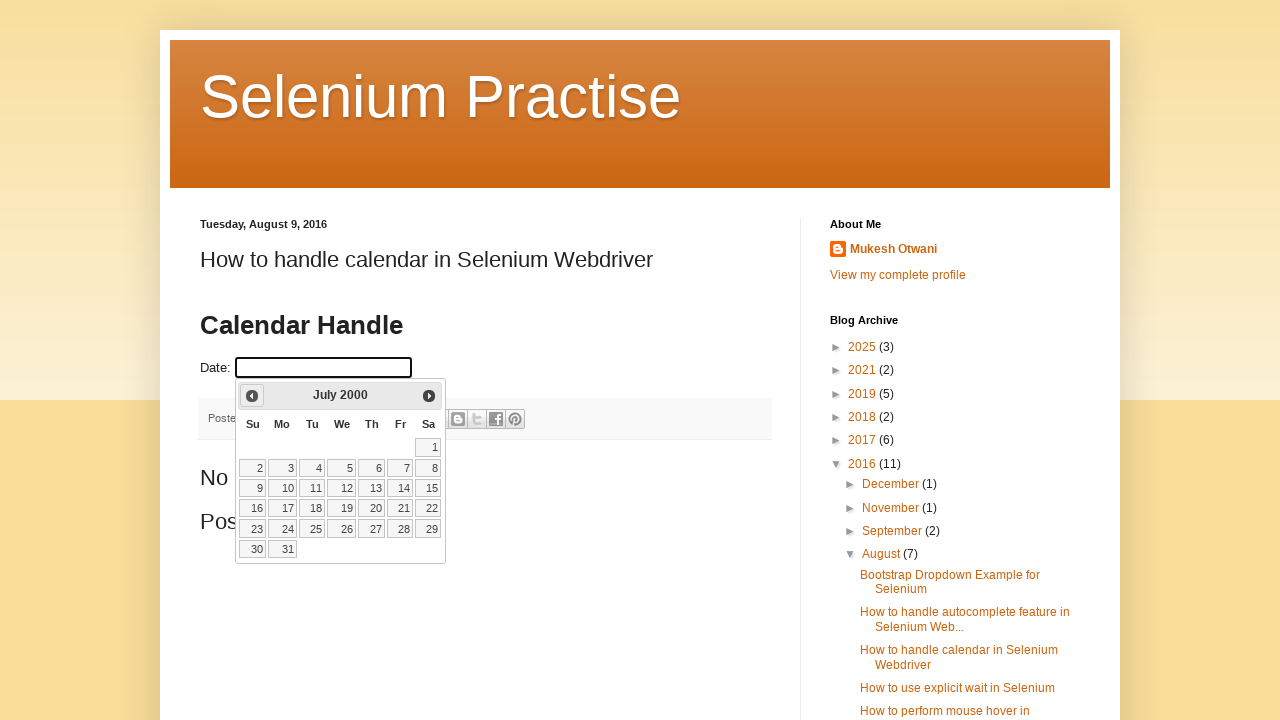

Clicked previous month button to navigate backwards (current: July 2000) at (252, 396) on xpath=//a[@title='Prev']
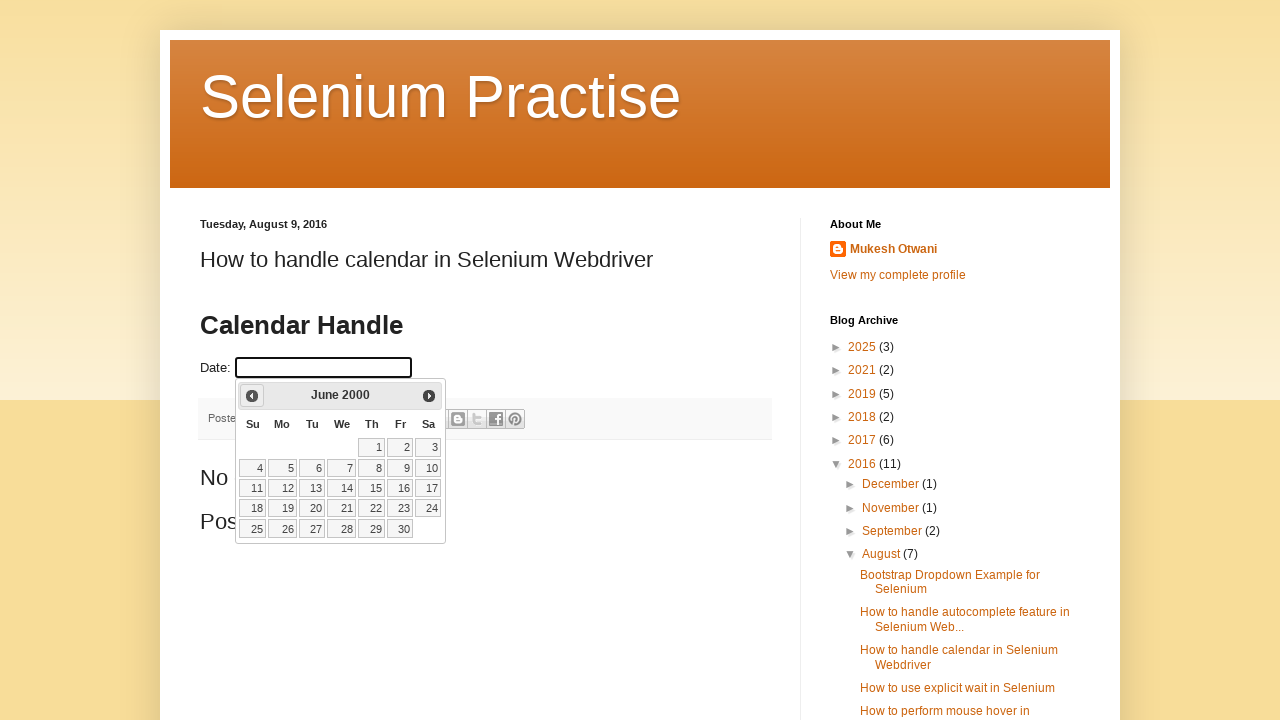

Retrieved updated month: June
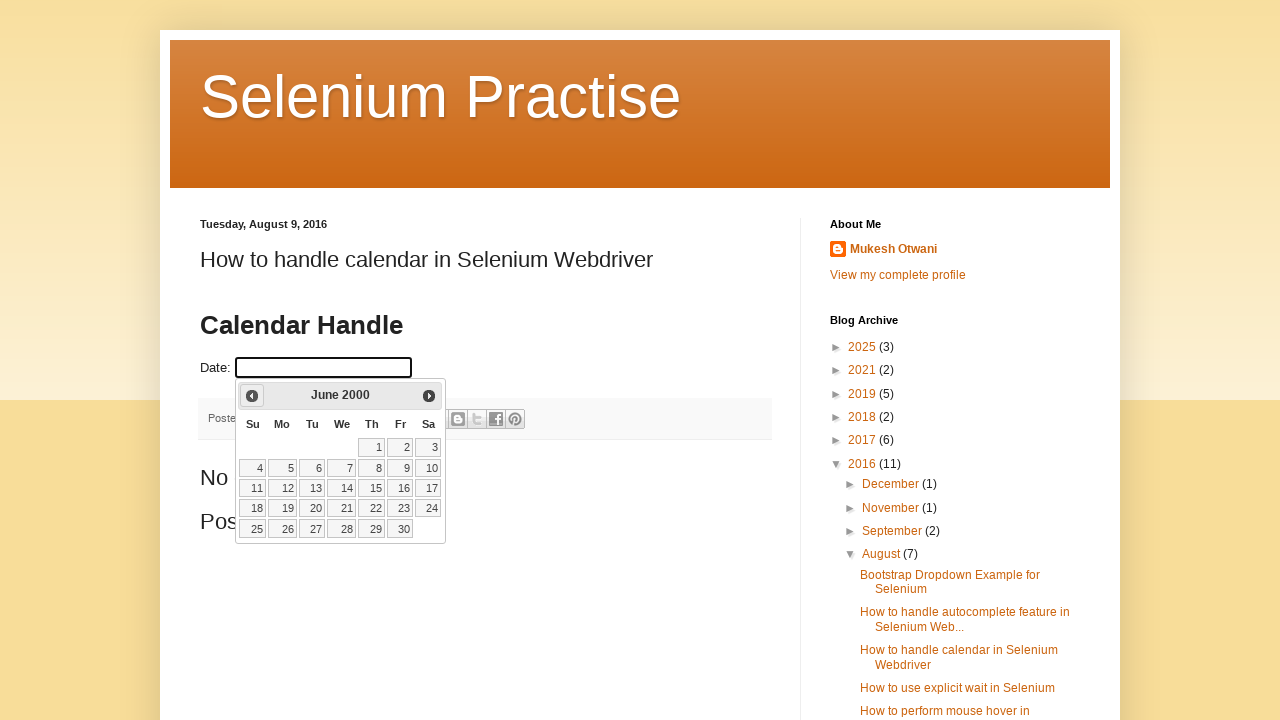

Retrieved updated year: 2000
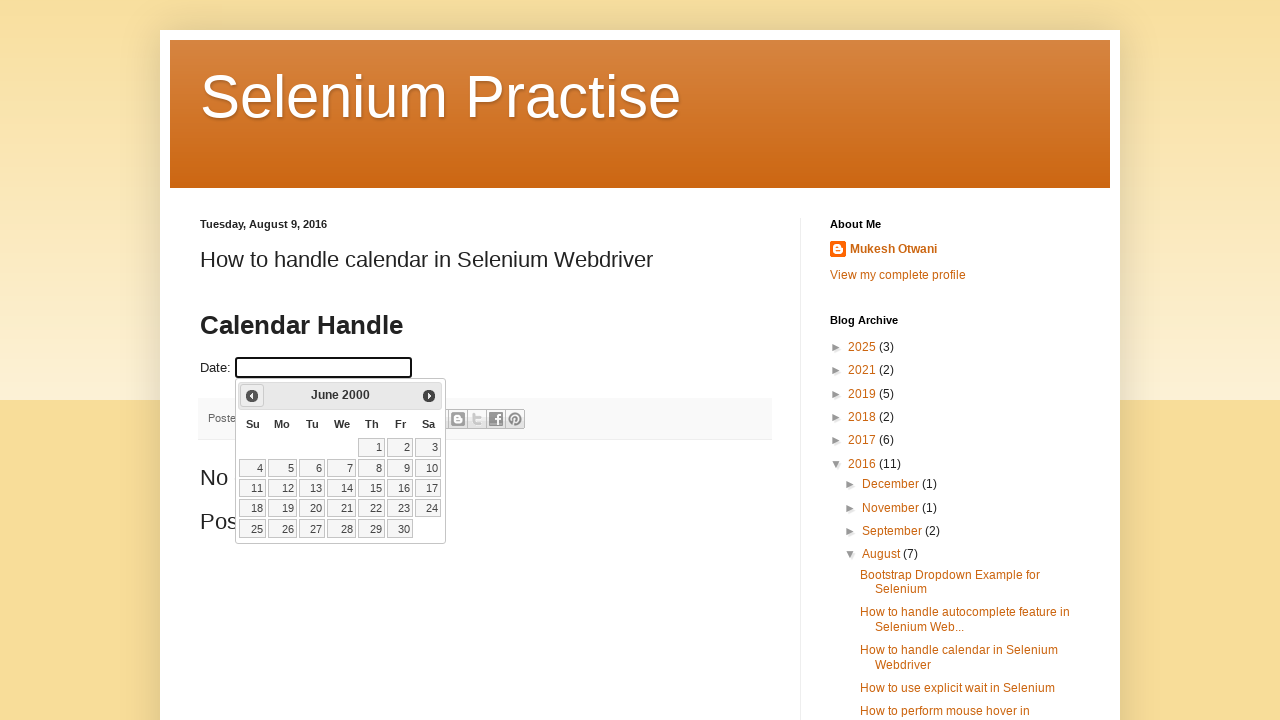

Clicked previous month button to navigate backwards (current: June 2000) at (252, 396) on xpath=//a[@title='Prev']
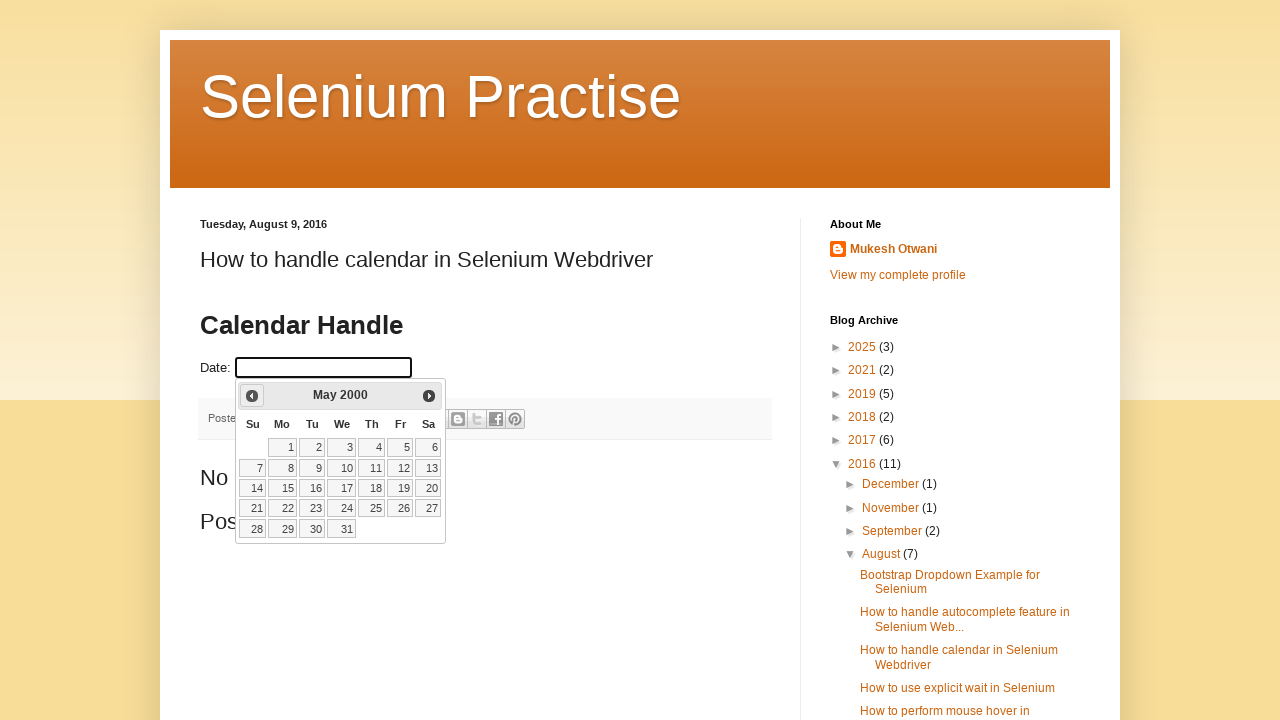

Retrieved updated month: May
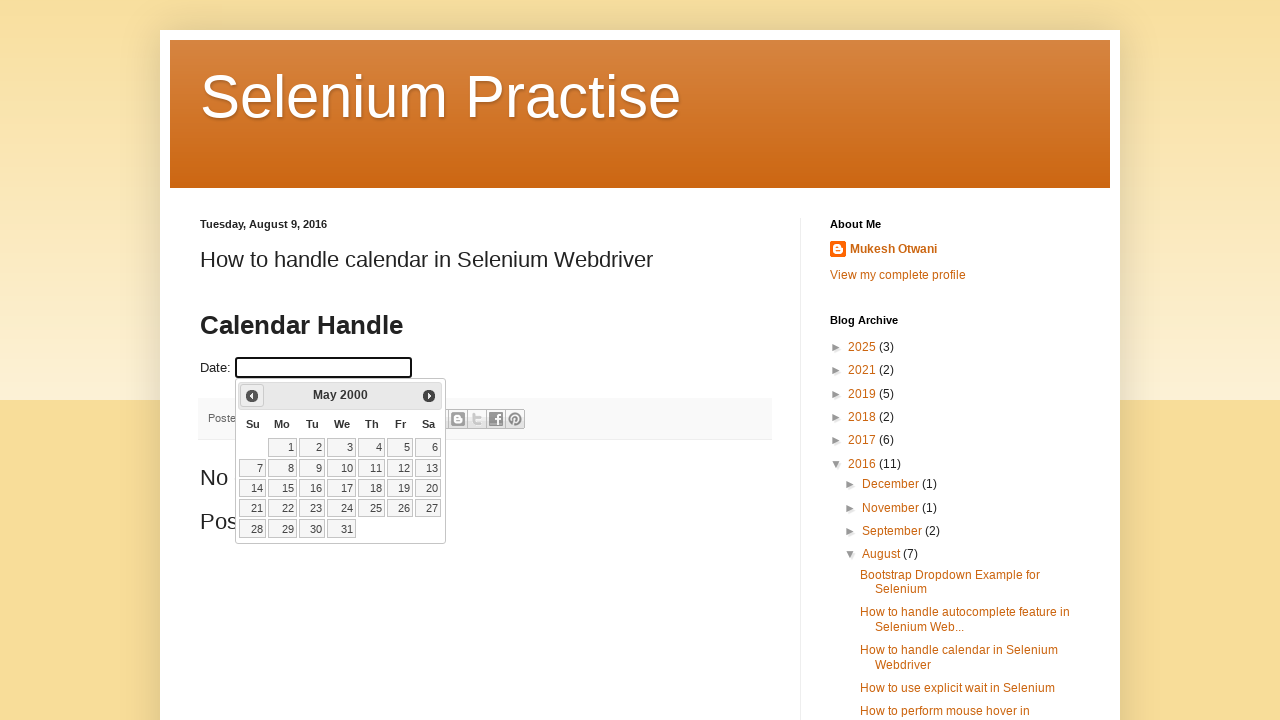

Retrieved updated year: 2000
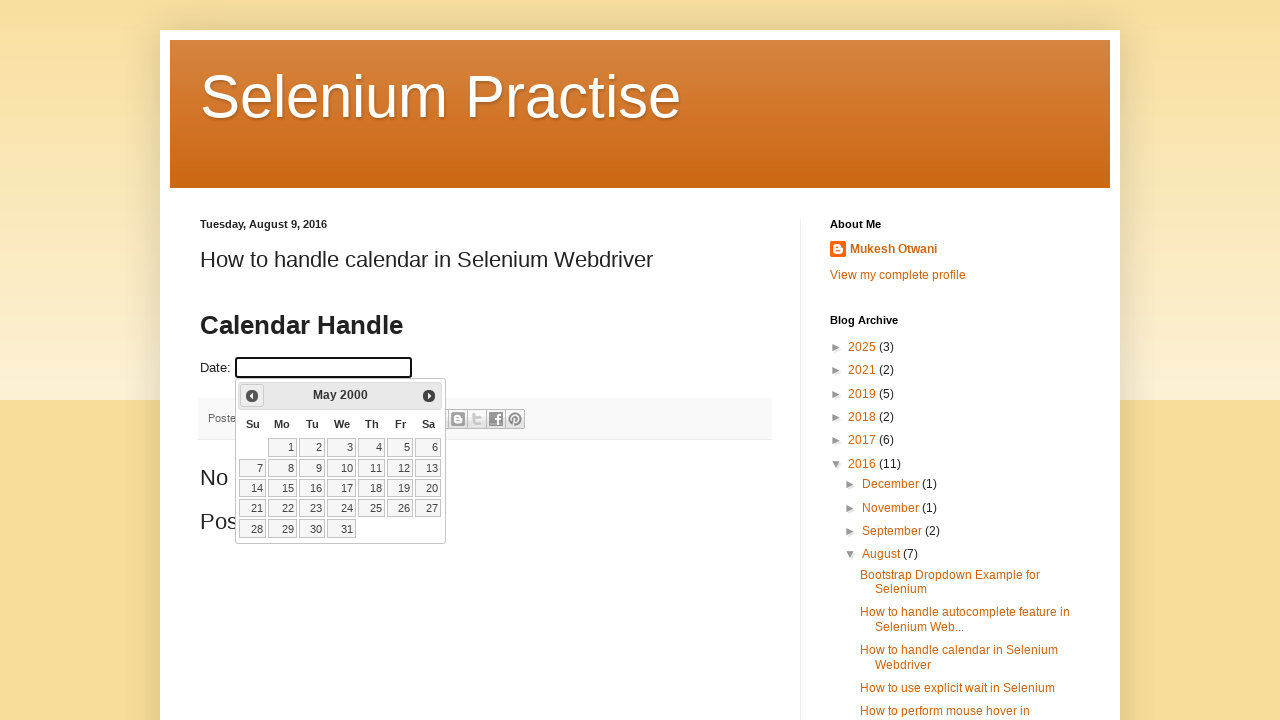

Clicked previous month button to navigate backwards (current: May 2000) at (252, 396) on xpath=//a[@title='Prev']
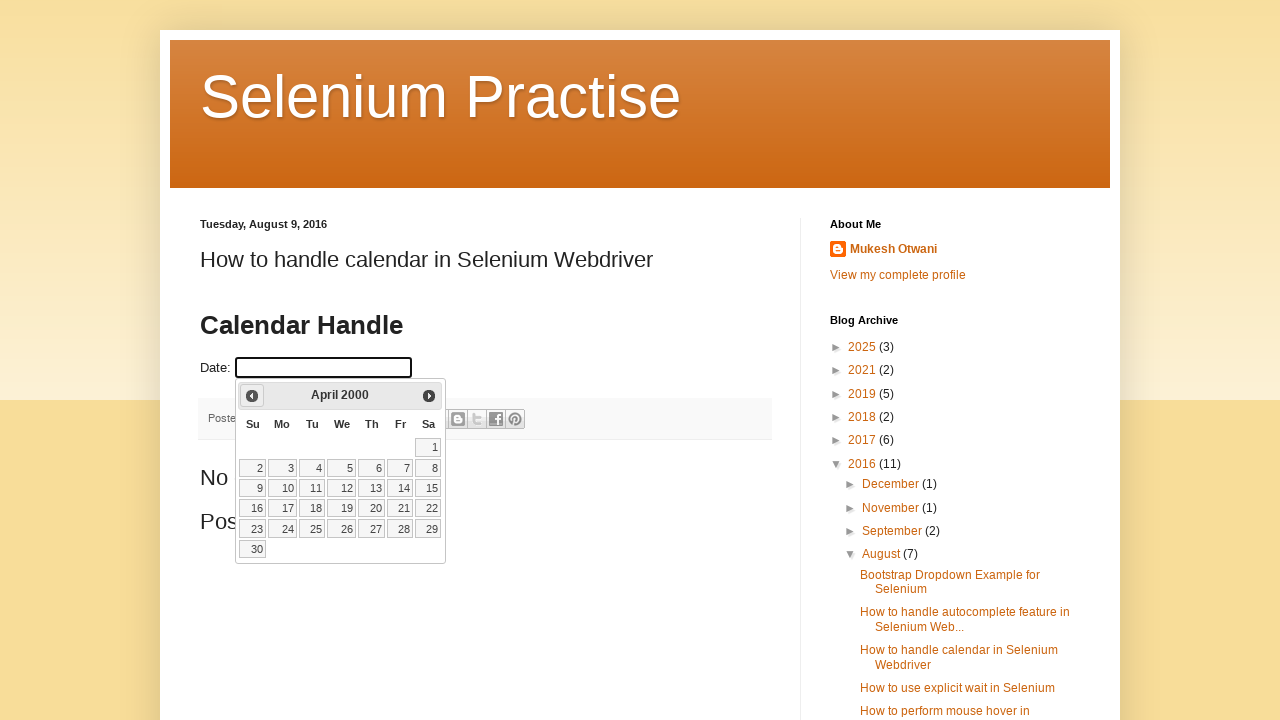

Retrieved updated month: April
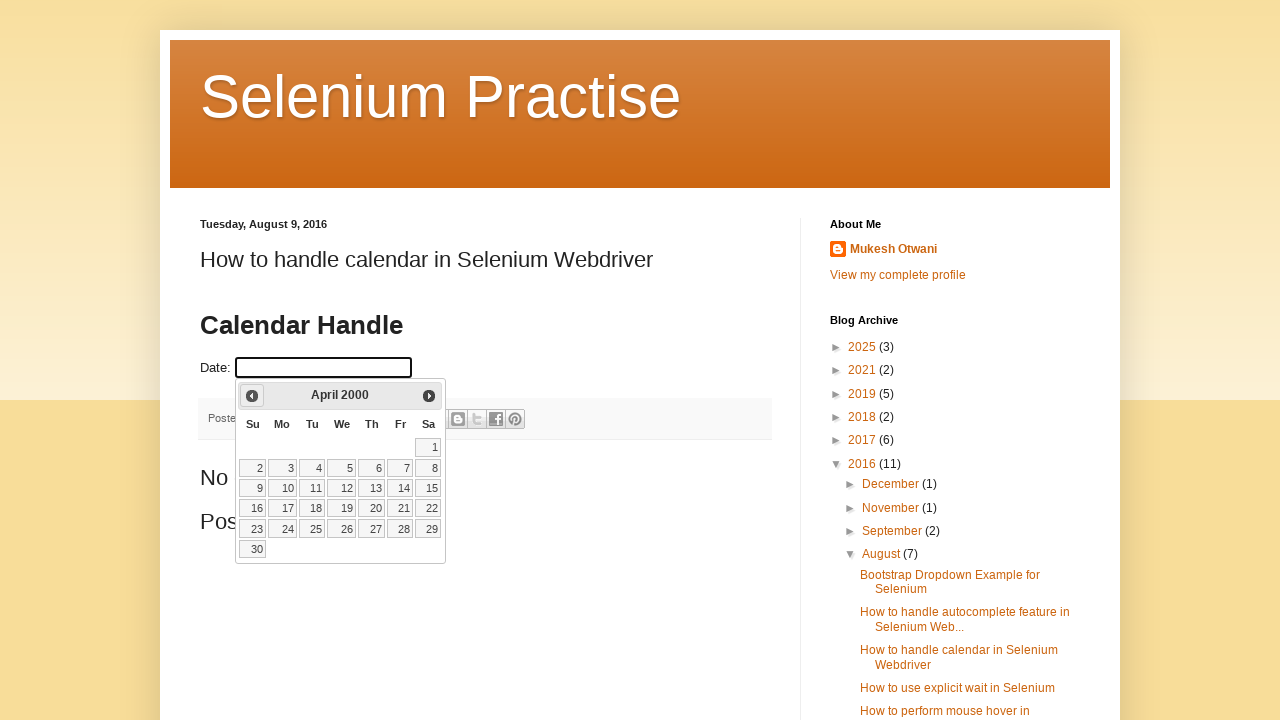

Retrieved updated year: 2000
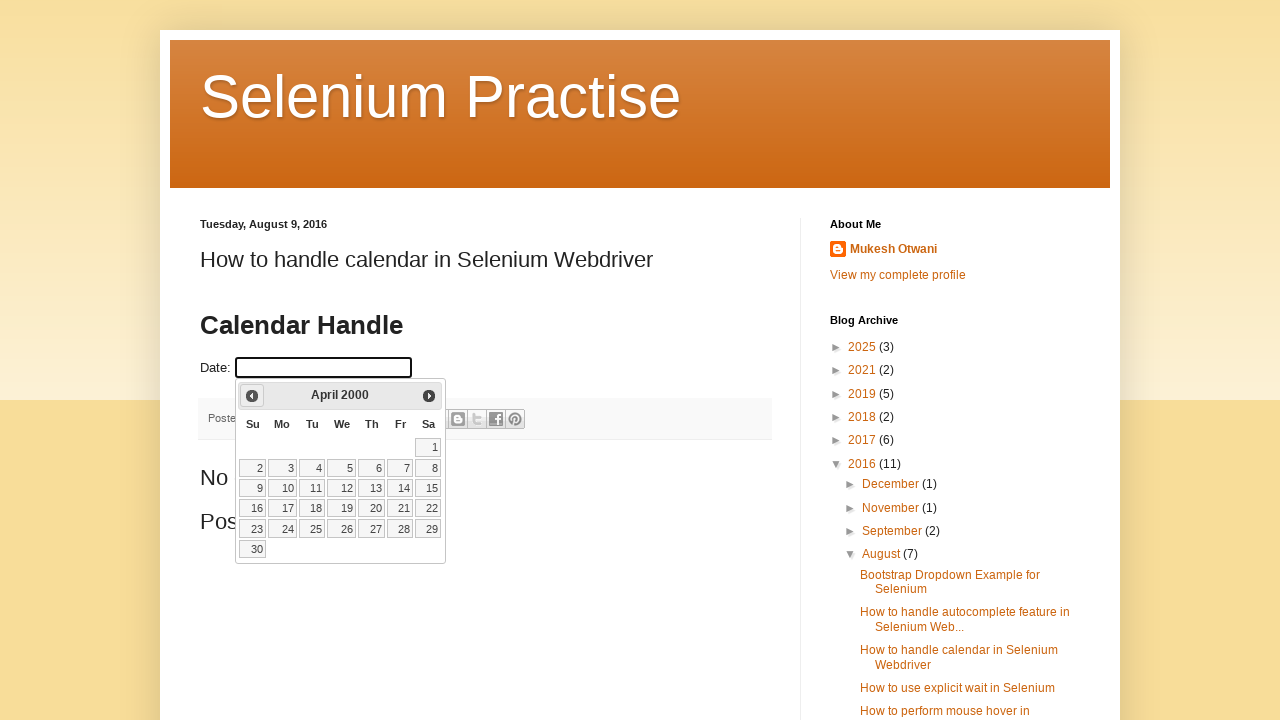

Clicked previous month button to navigate backwards (current: April 2000) at (252, 396) on xpath=//a[@title='Prev']
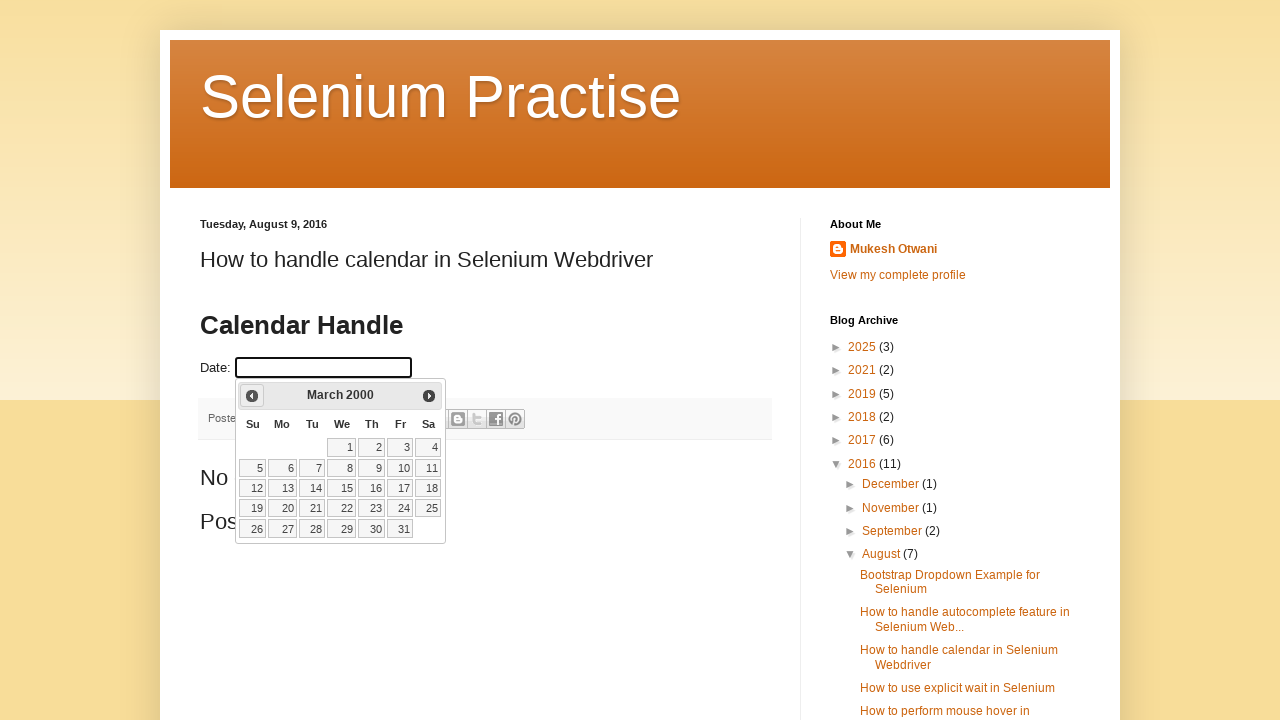

Retrieved updated month: March
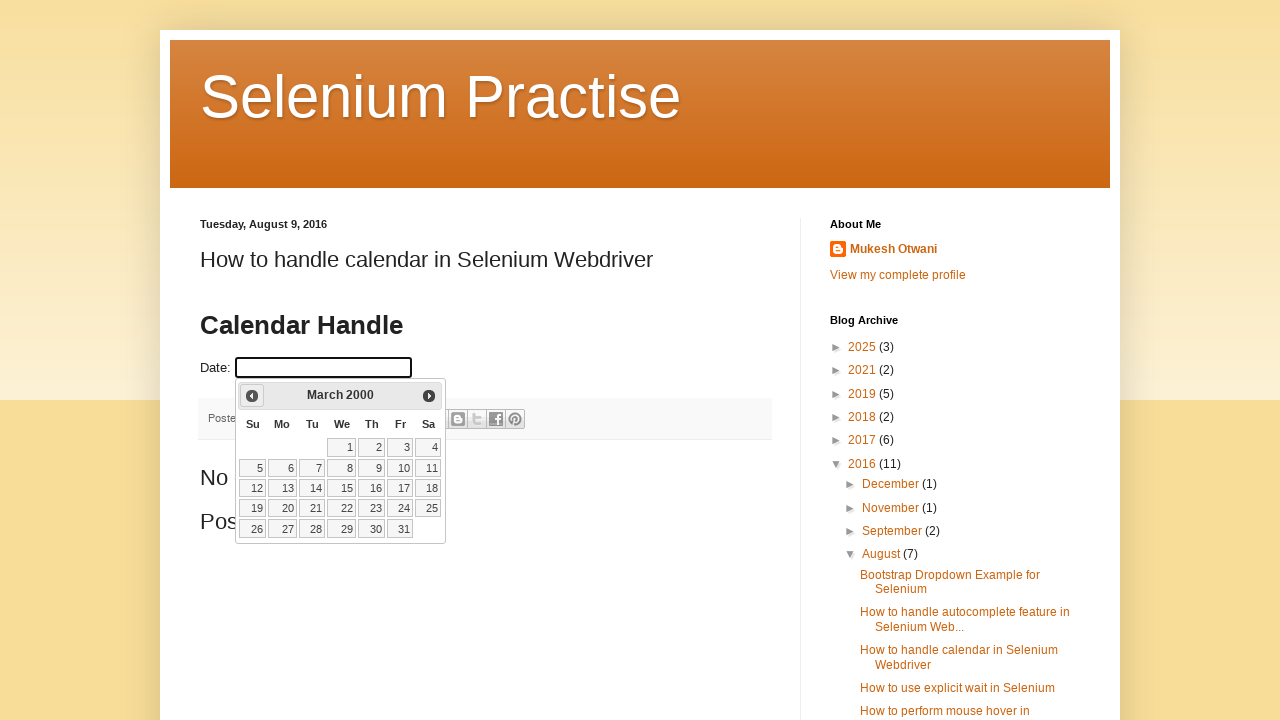

Retrieved updated year: 2000
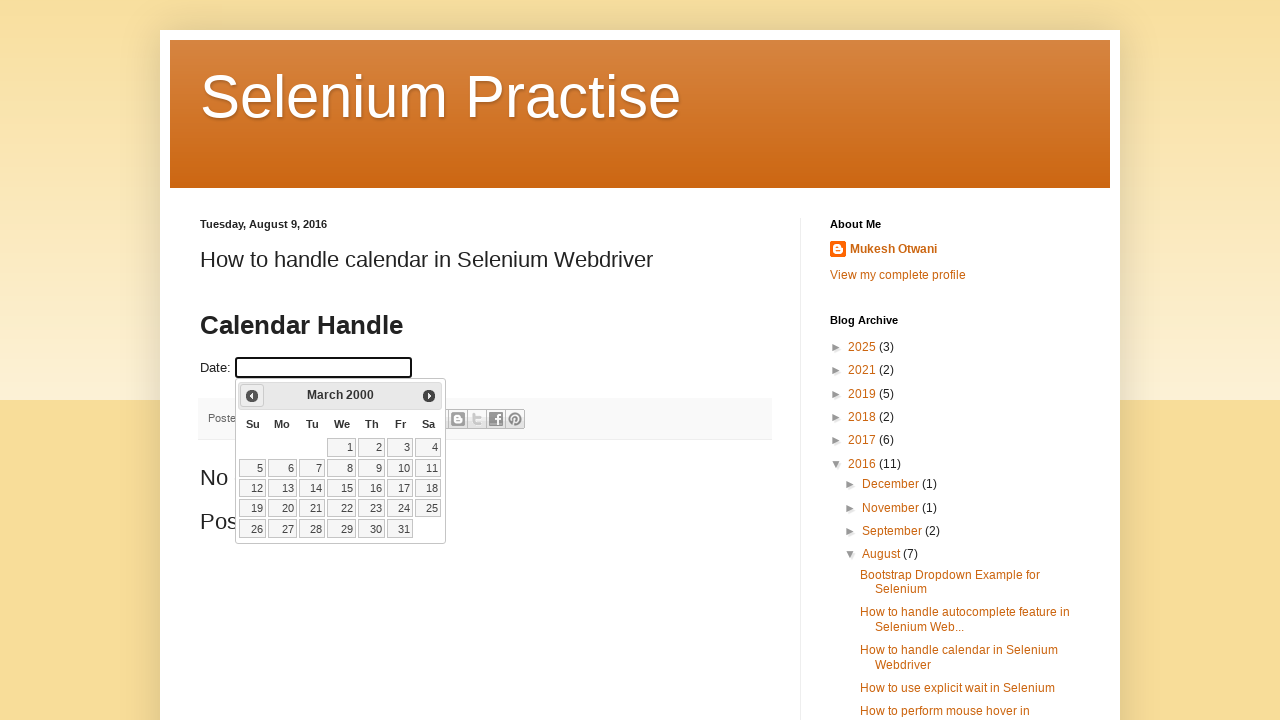

Clicked previous month button to navigate backwards (current: March 2000) at (252, 396) on xpath=//a[@title='Prev']
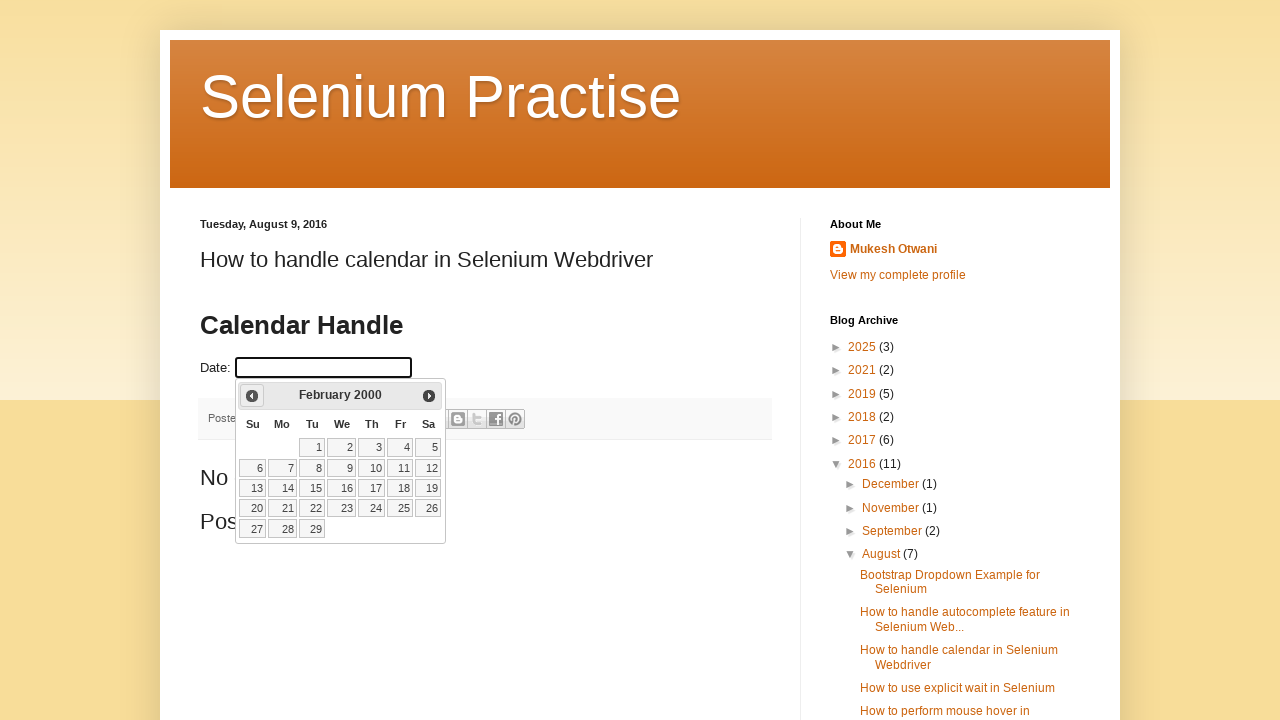

Retrieved updated month: February
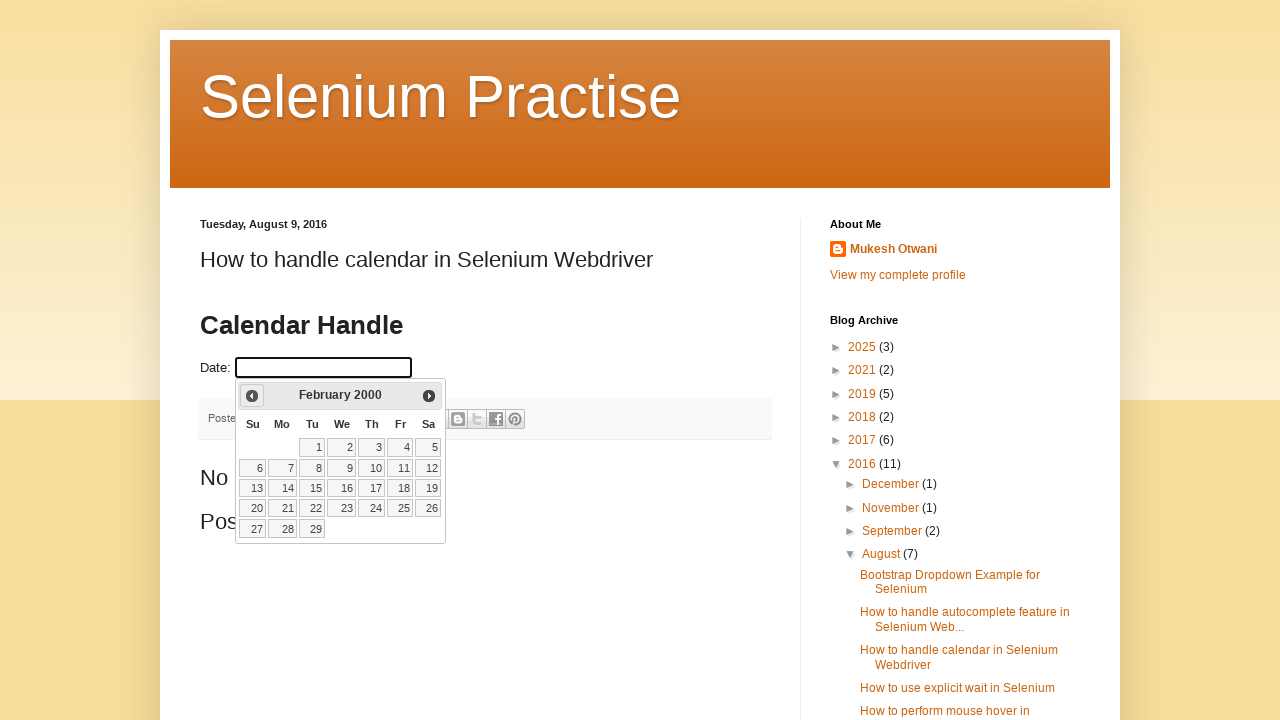

Retrieved updated year: 2000
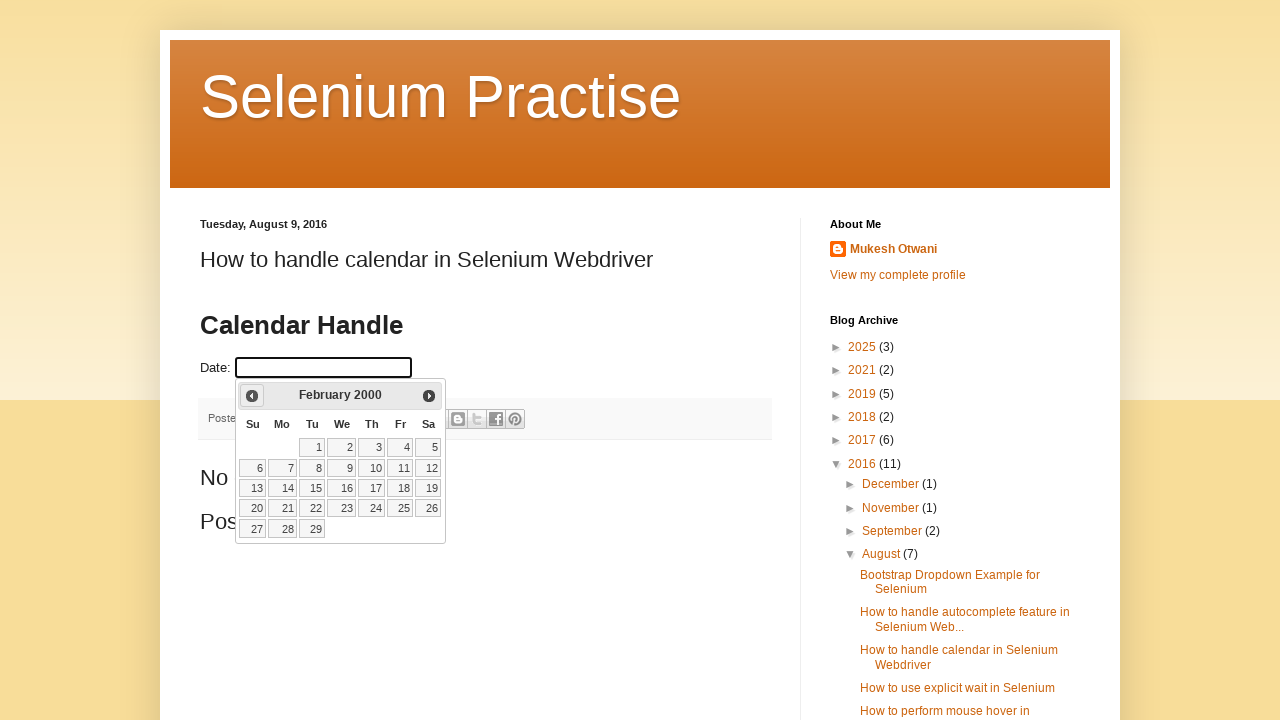

Clicked previous month button to navigate backwards (current: February 2000) at (252, 396) on xpath=//a[@title='Prev']
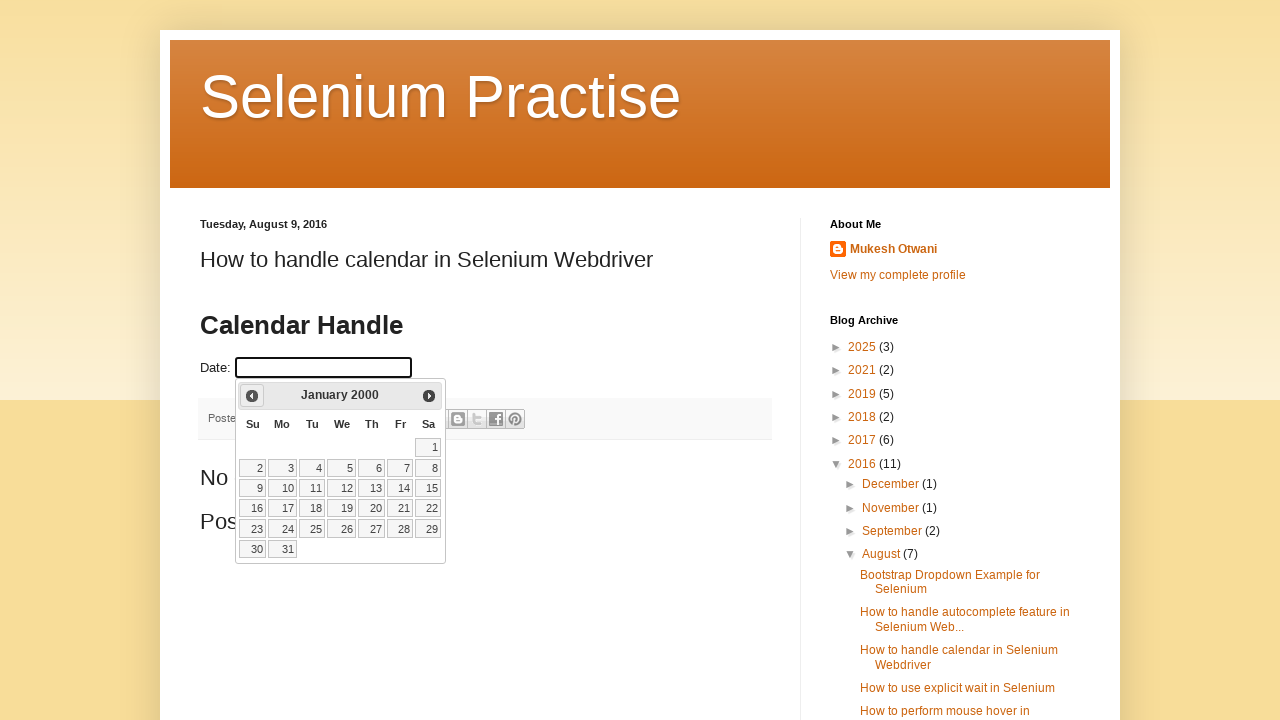

Retrieved updated month: January
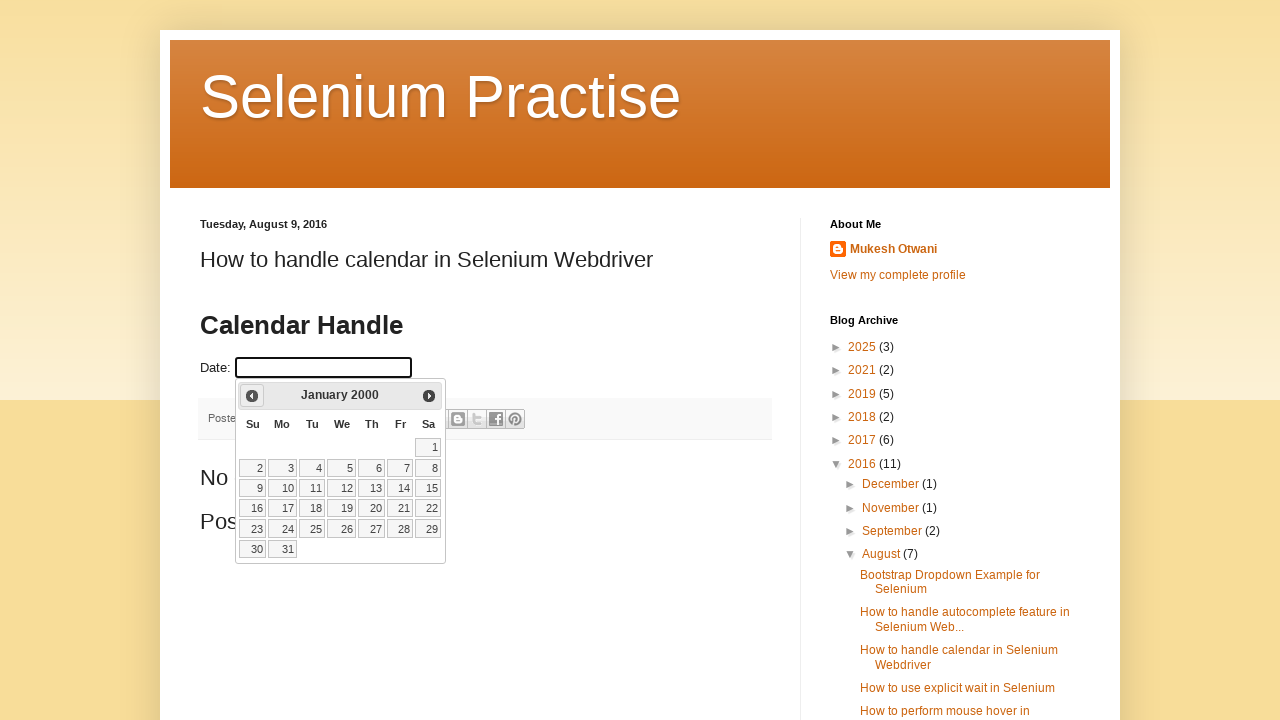

Retrieved updated year: 2000
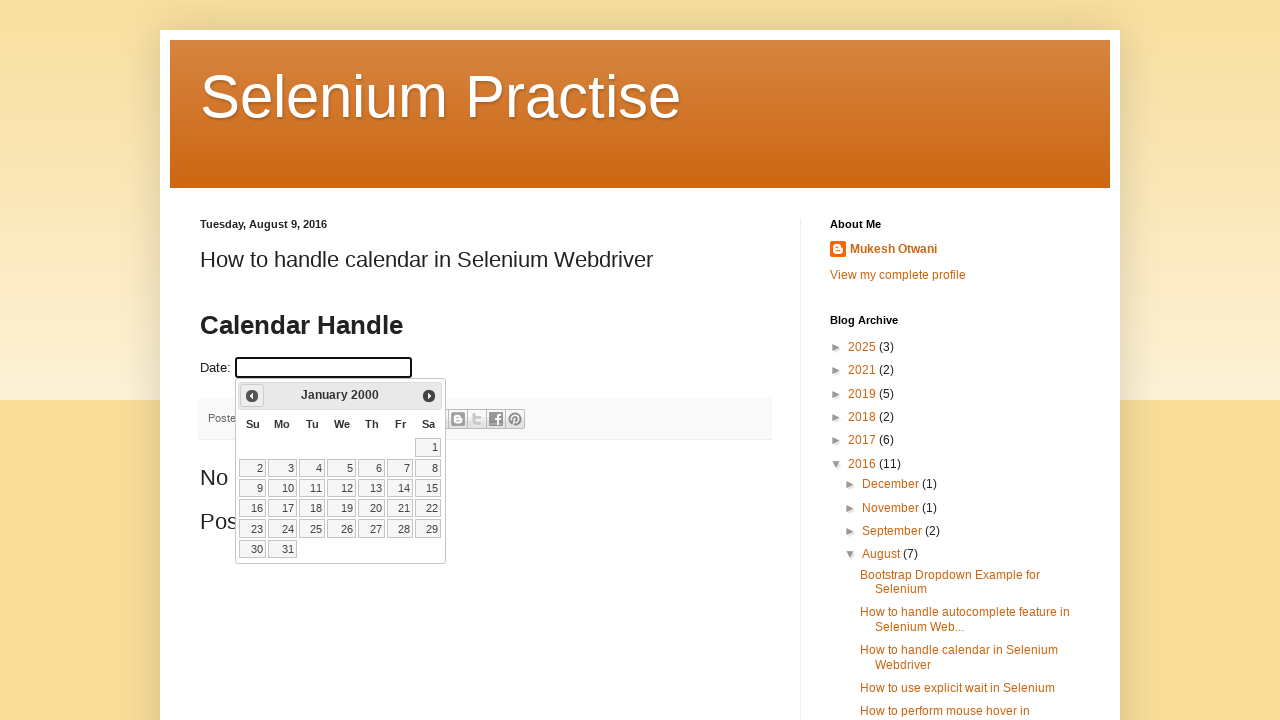

Clicked previous month button to navigate backwards (current: January 2000) at (252, 396) on xpath=//a[@title='Prev']
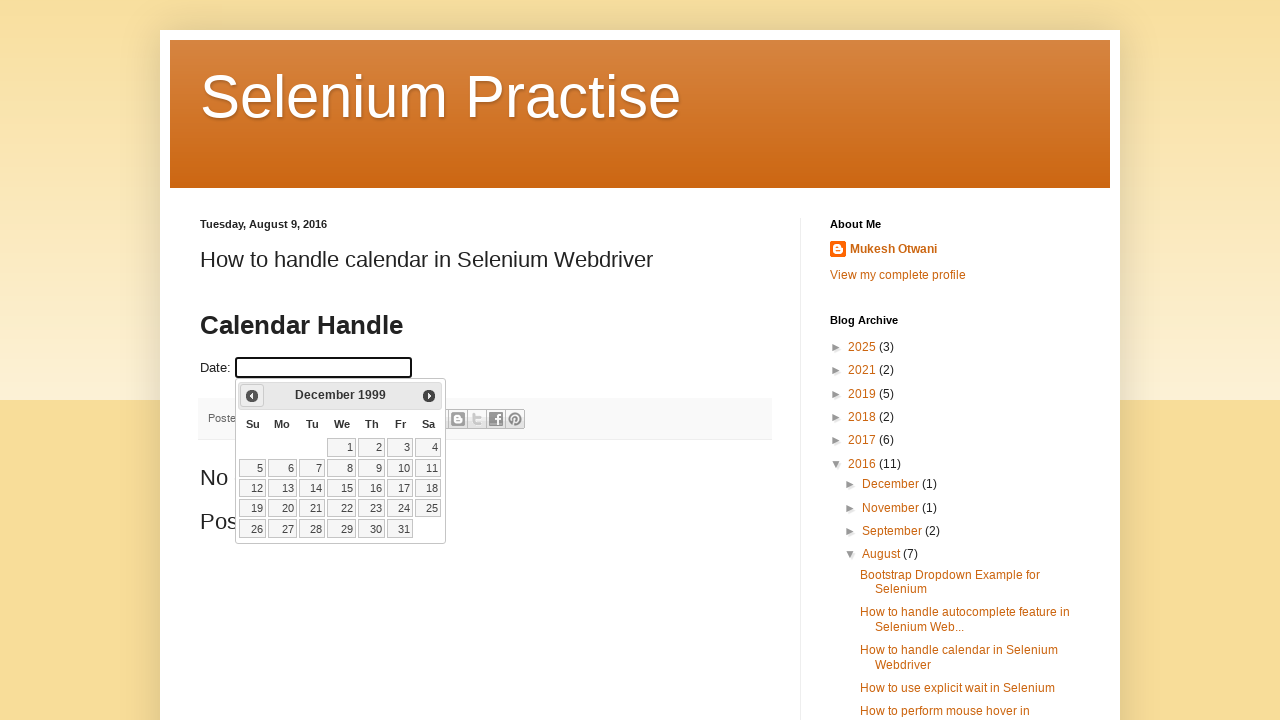

Retrieved updated month: December
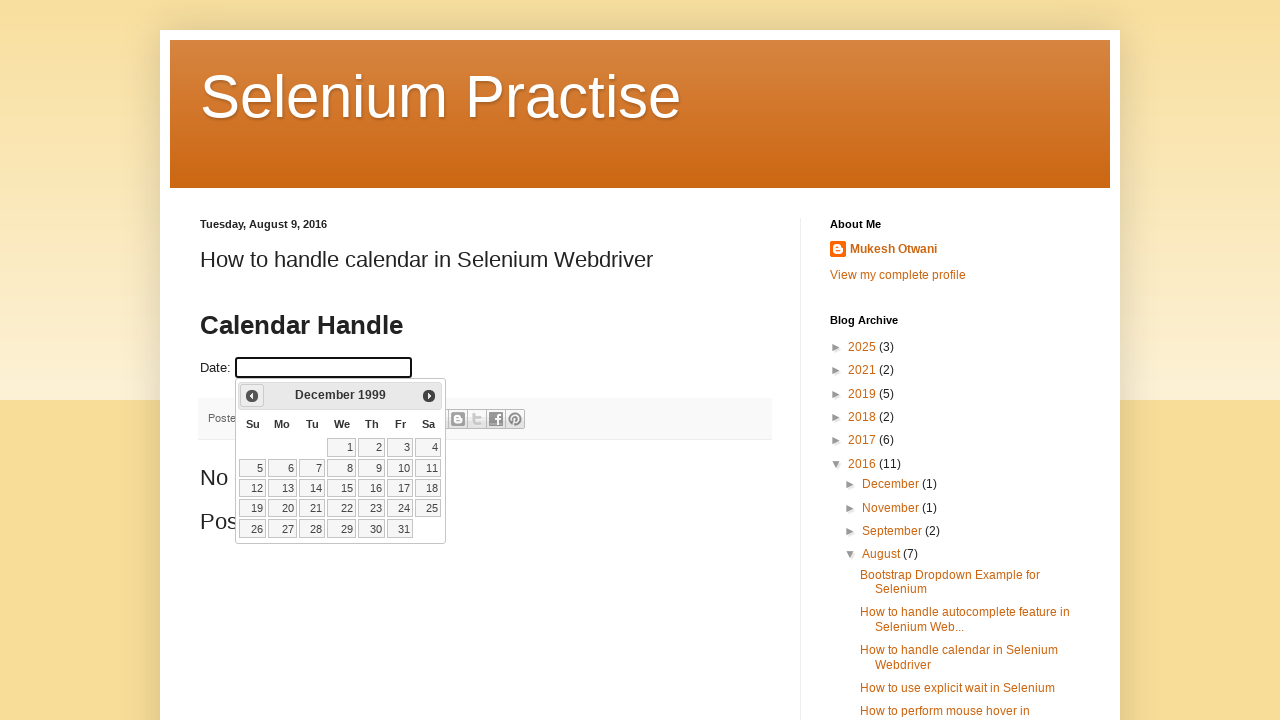

Retrieved updated year: 1999
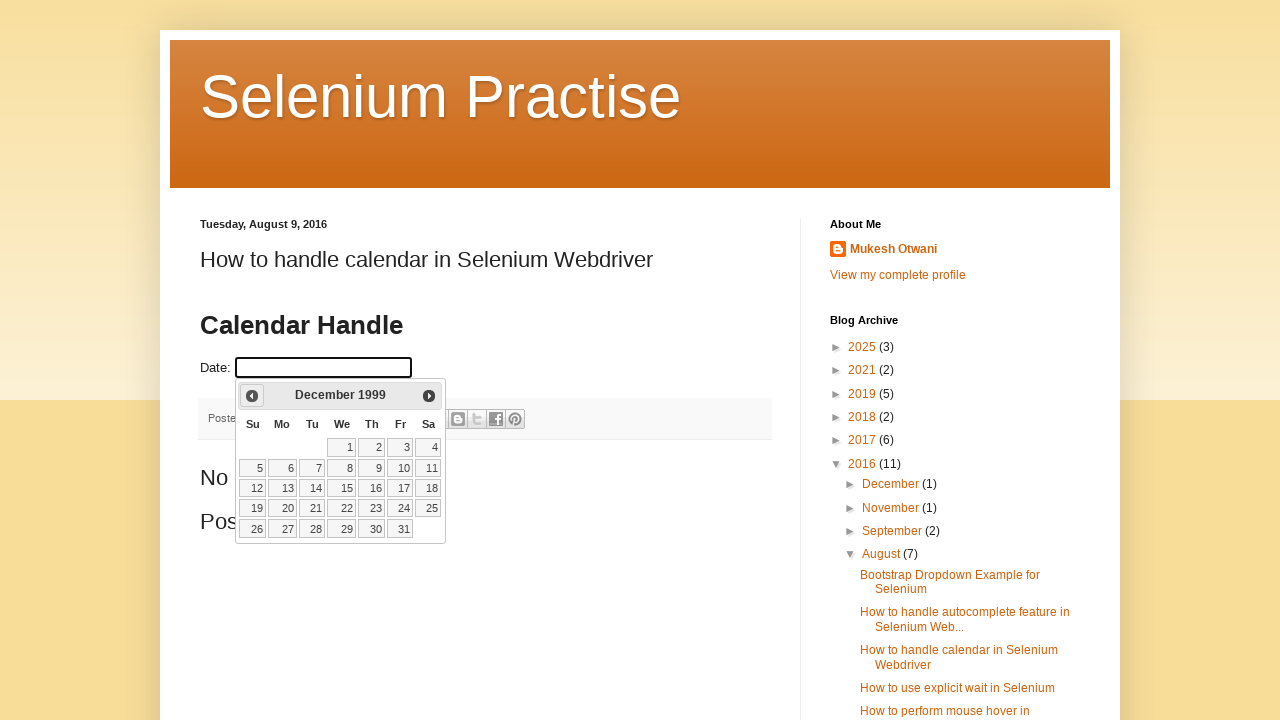

Clicked previous month button to navigate backwards (current: December 1999) at (252, 396) on xpath=//a[@title='Prev']
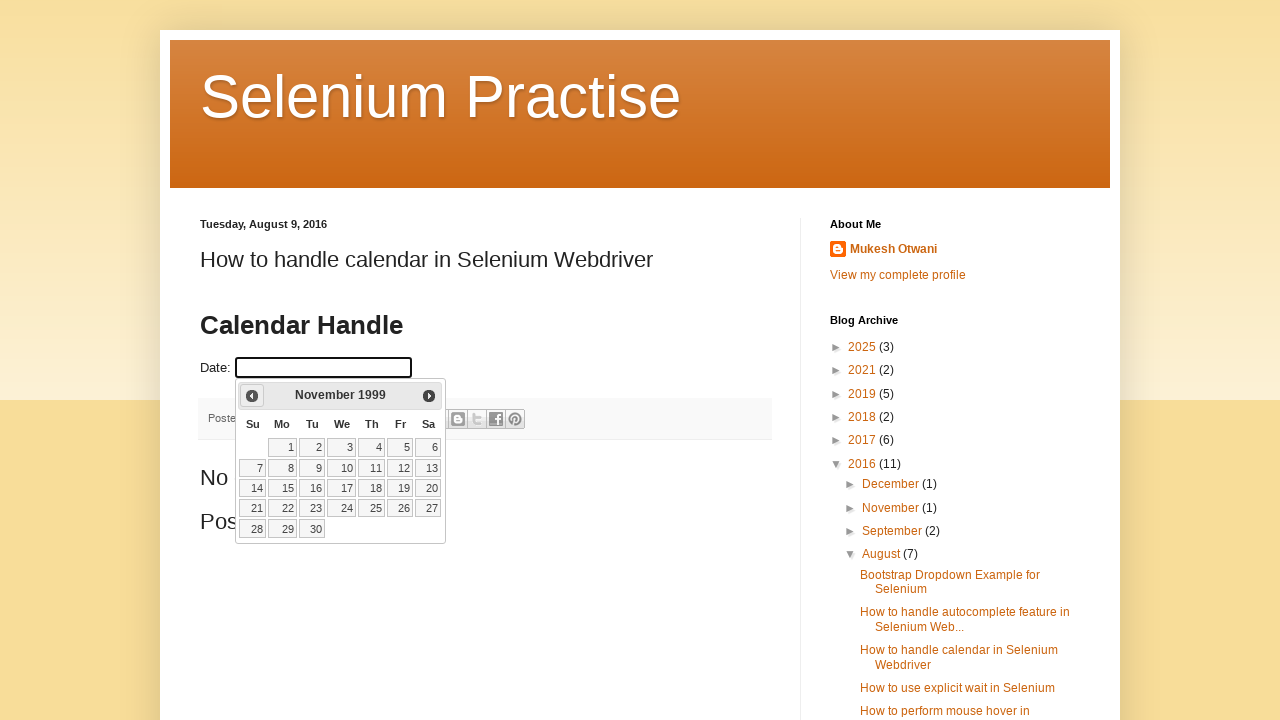

Retrieved updated month: November
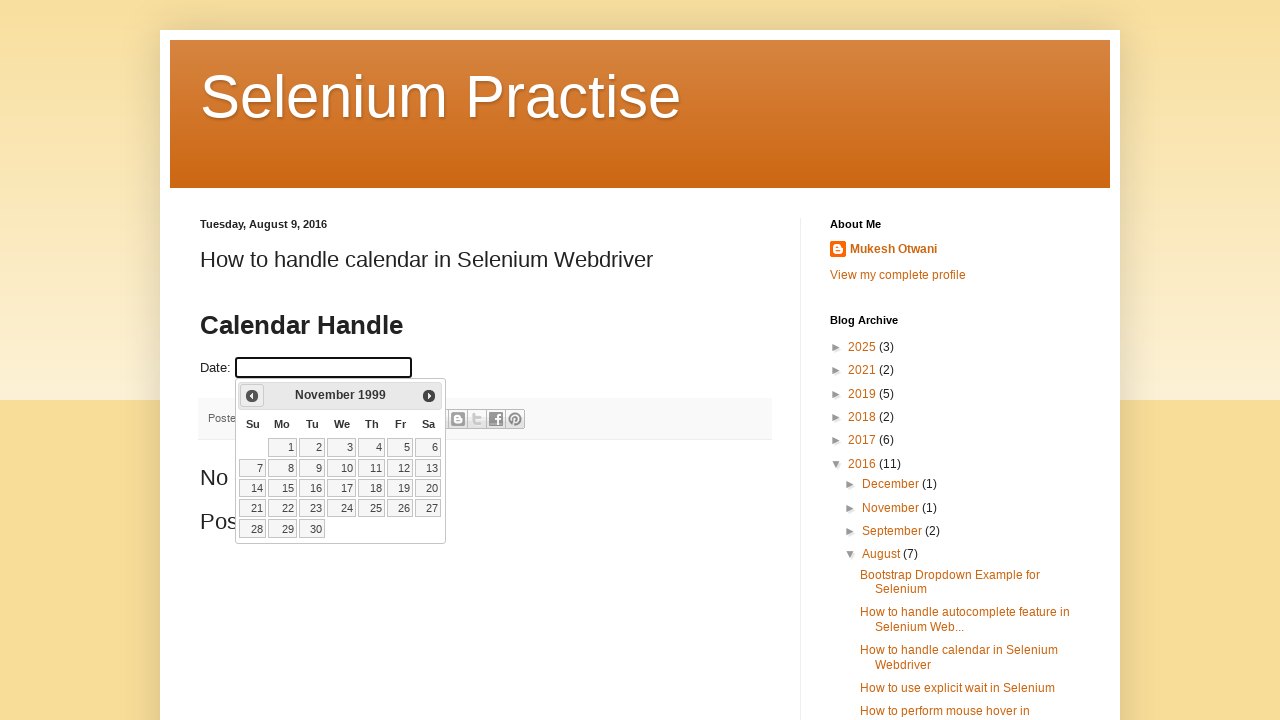

Retrieved updated year: 1999
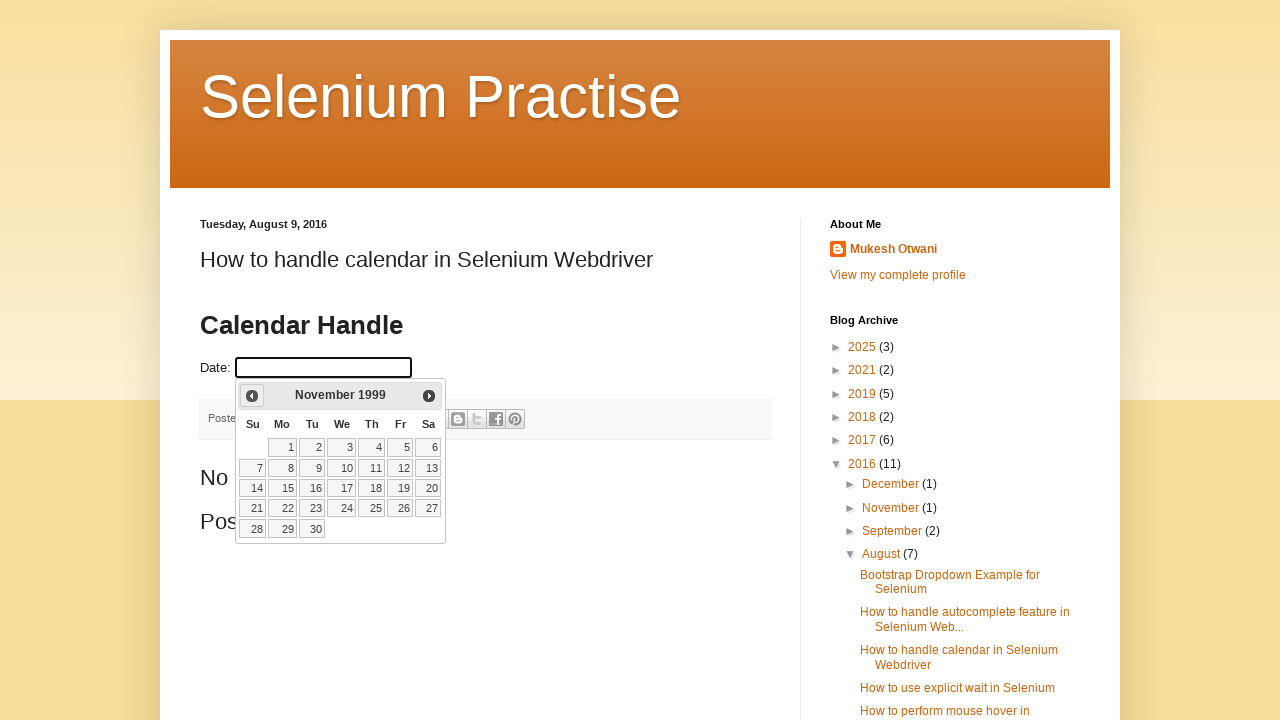

Clicked previous month button to navigate backwards (current: November 1999) at (252, 396) on xpath=//a[@title='Prev']
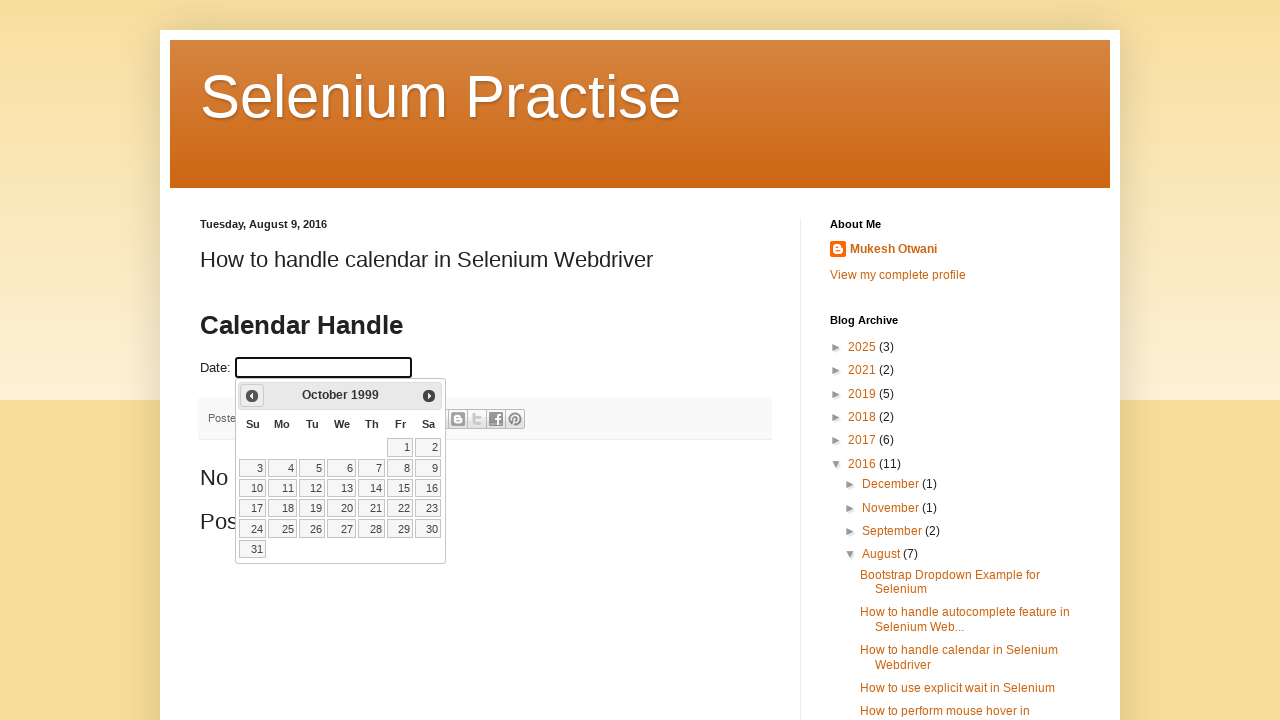

Retrieved updated month: October
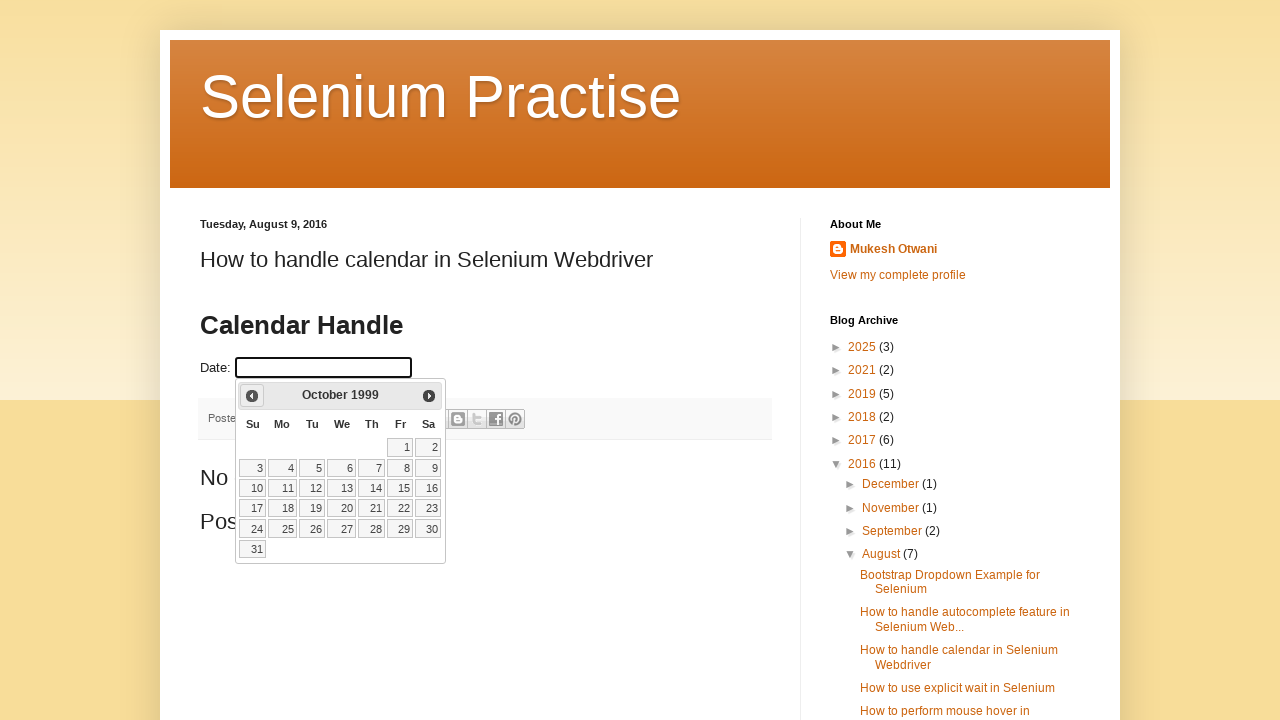

Retrieved updated year: 1999
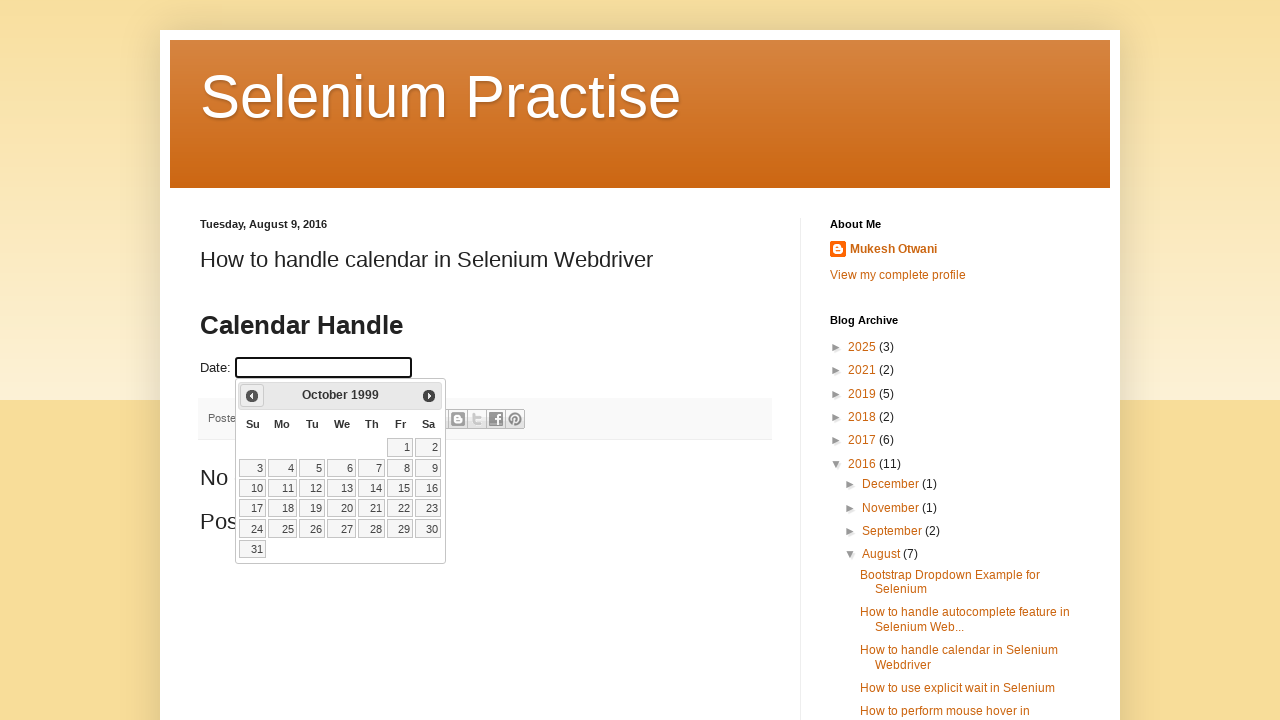

Clicked previous month button to navigate backwards (current: October 1999) at (252, 396) on xpath=//a[@title='Prev']
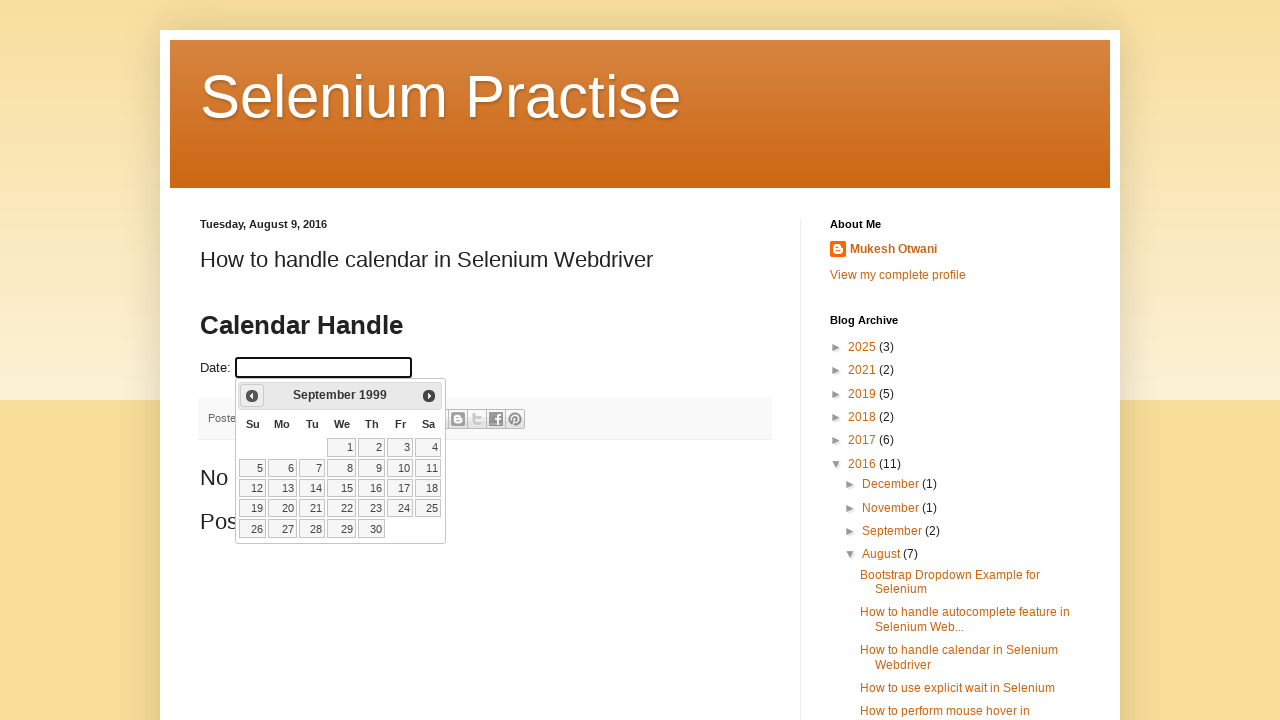

Retrieved updated month: September
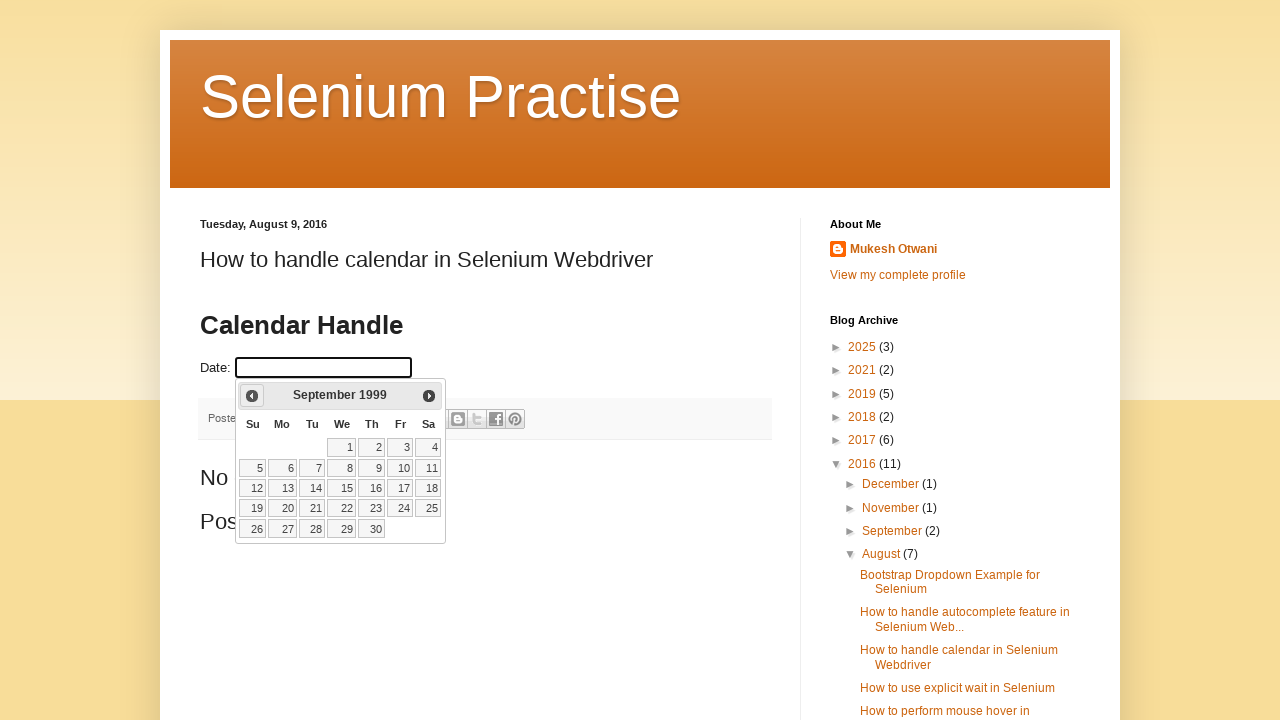

Retrieved updated year: 1999
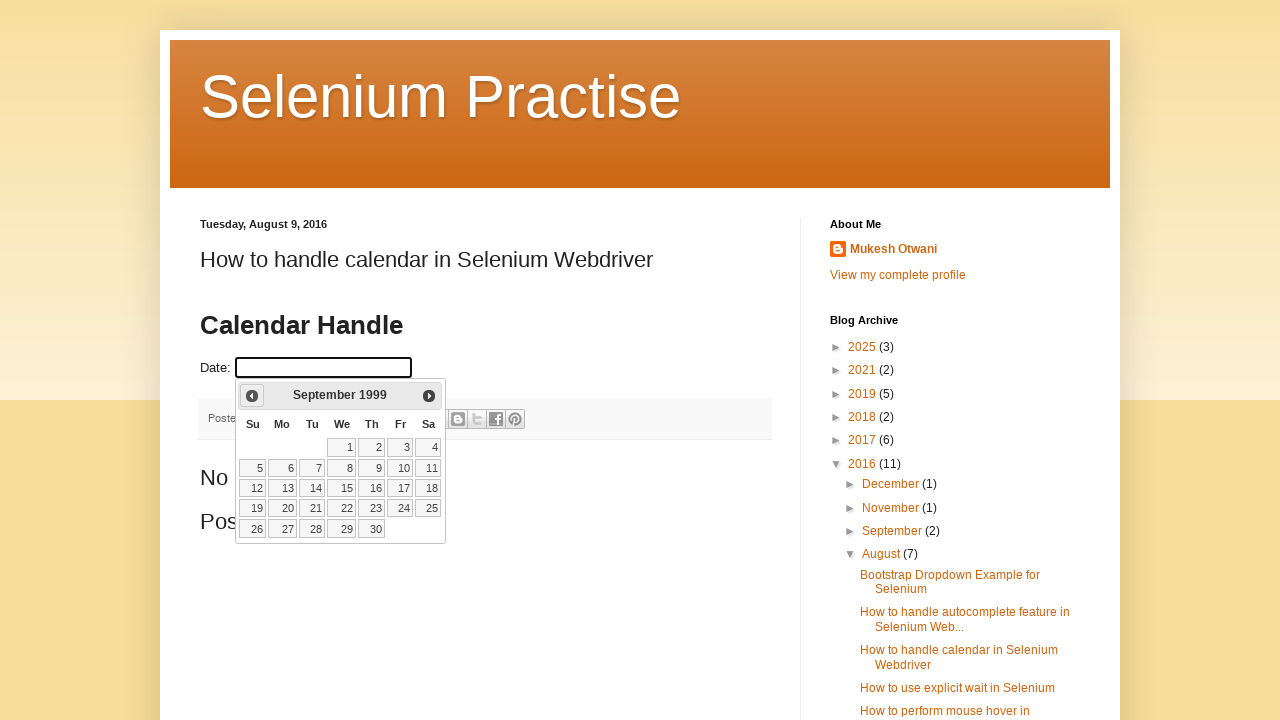

Clicked previous month button to navigate backwards (current: September 1999) at (252, 396) on xpath=//a[@title='Prev']
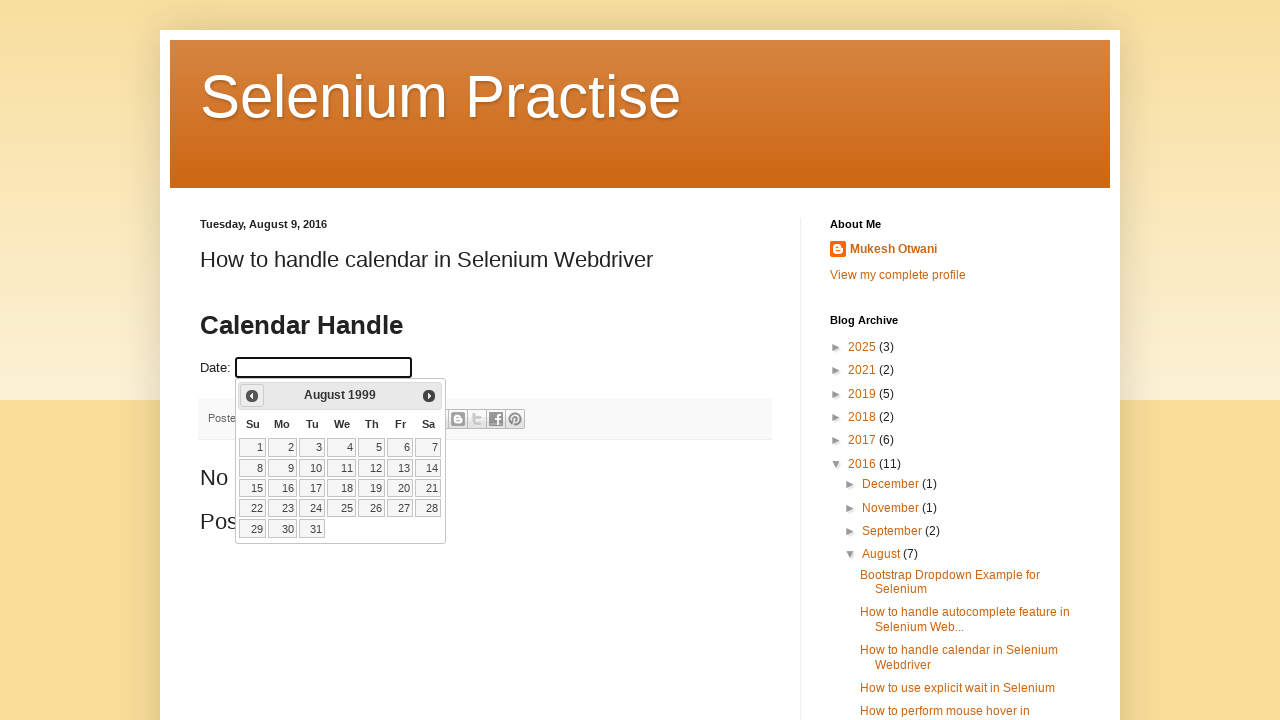

Retrieved updated month: August
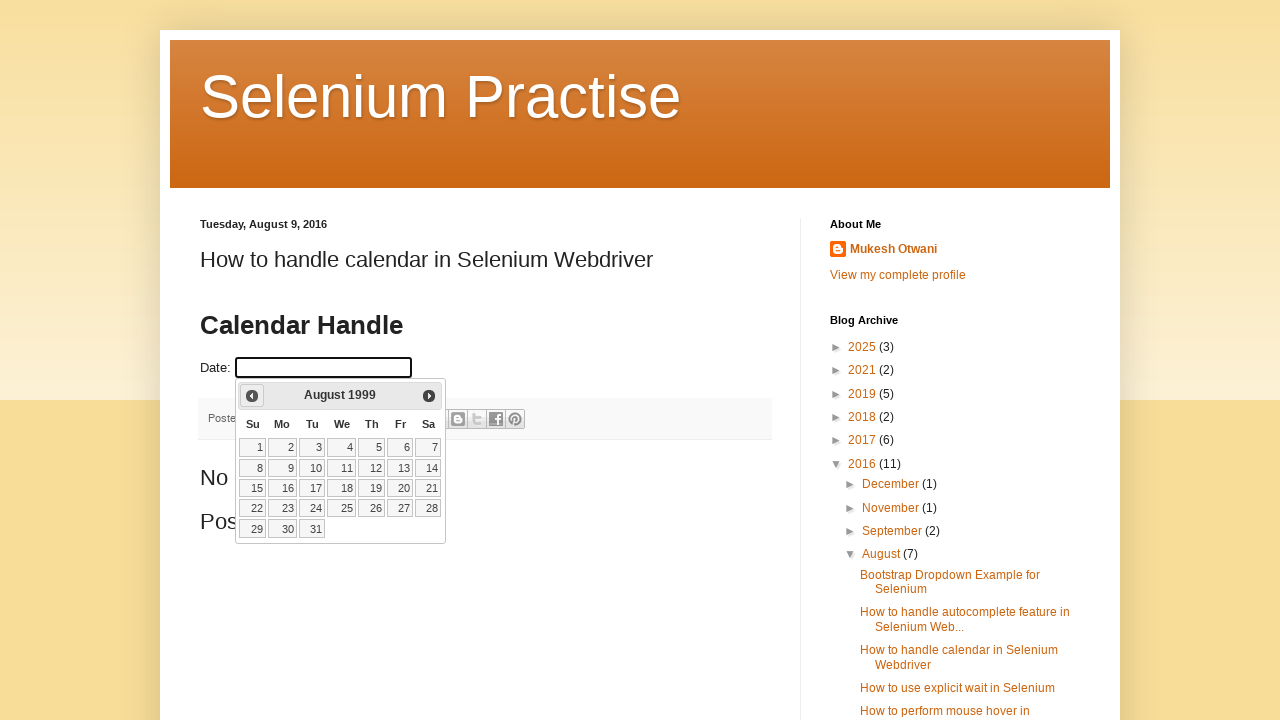

Retrieved updated year: 1999
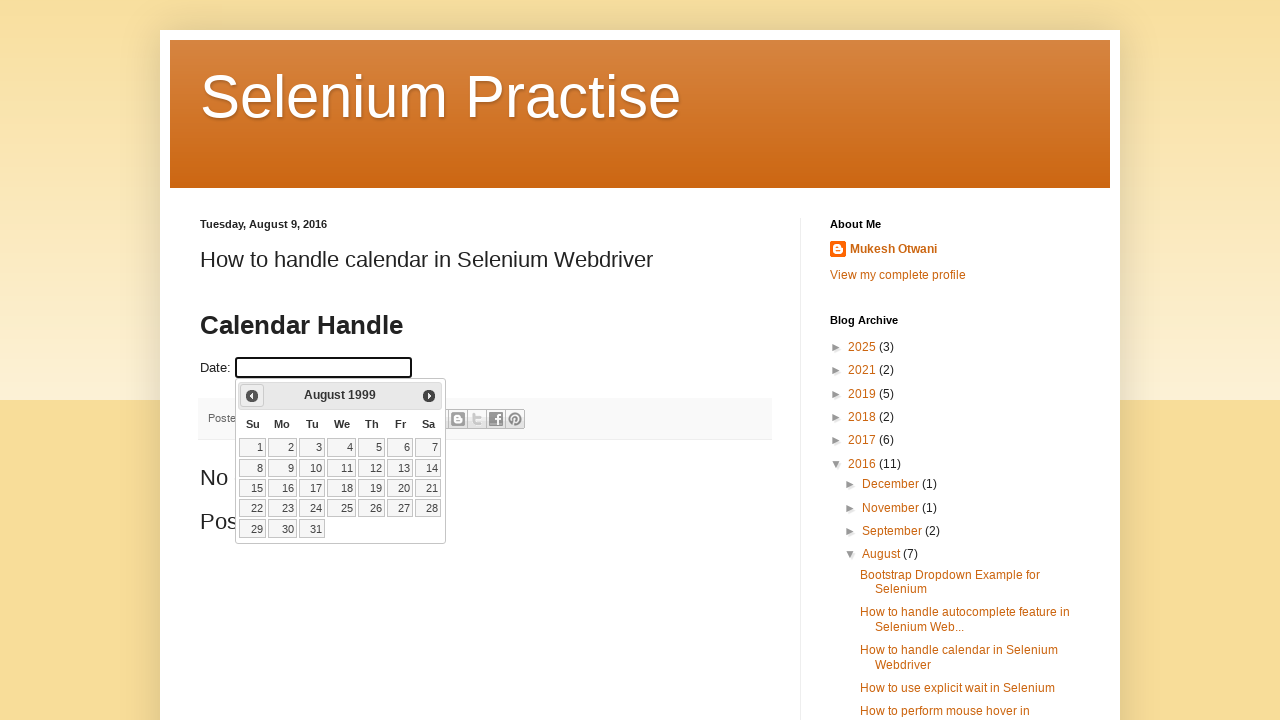

Clicked previous month button to navigate backwards (current: August 1999) at (252, 396) on xpath=//a[@title='Prev']
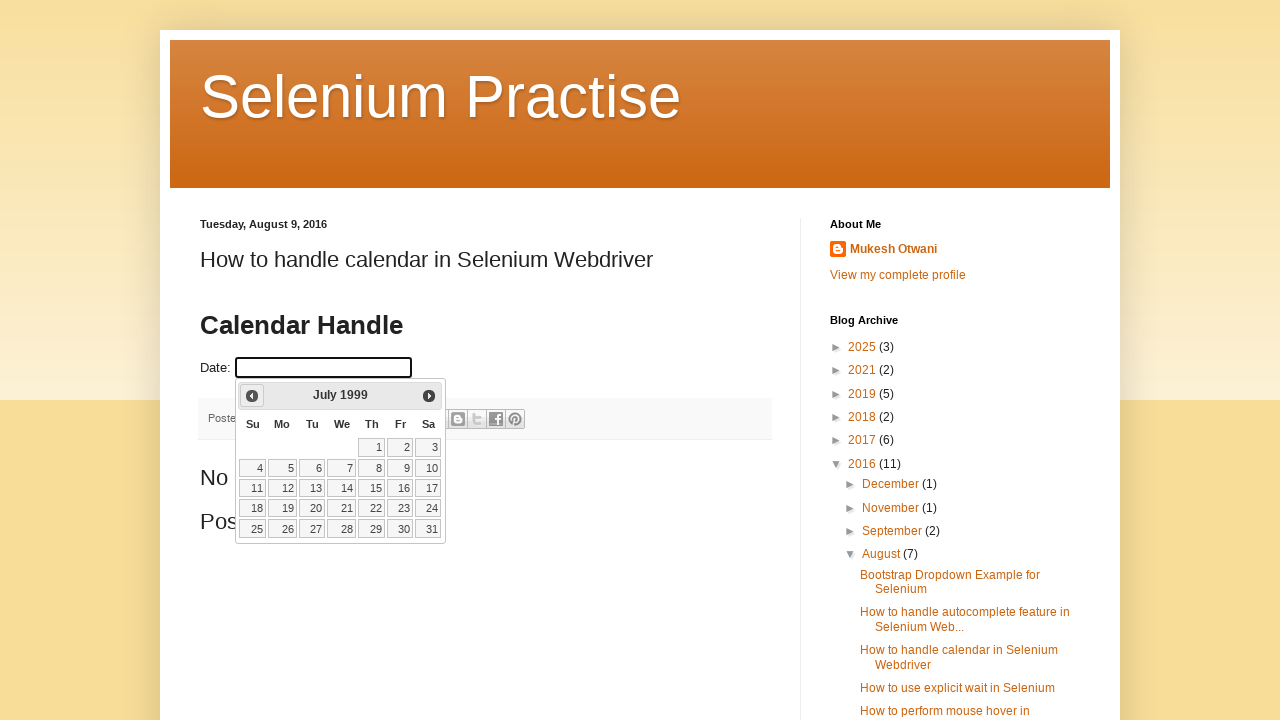

Retrieved updated month: July
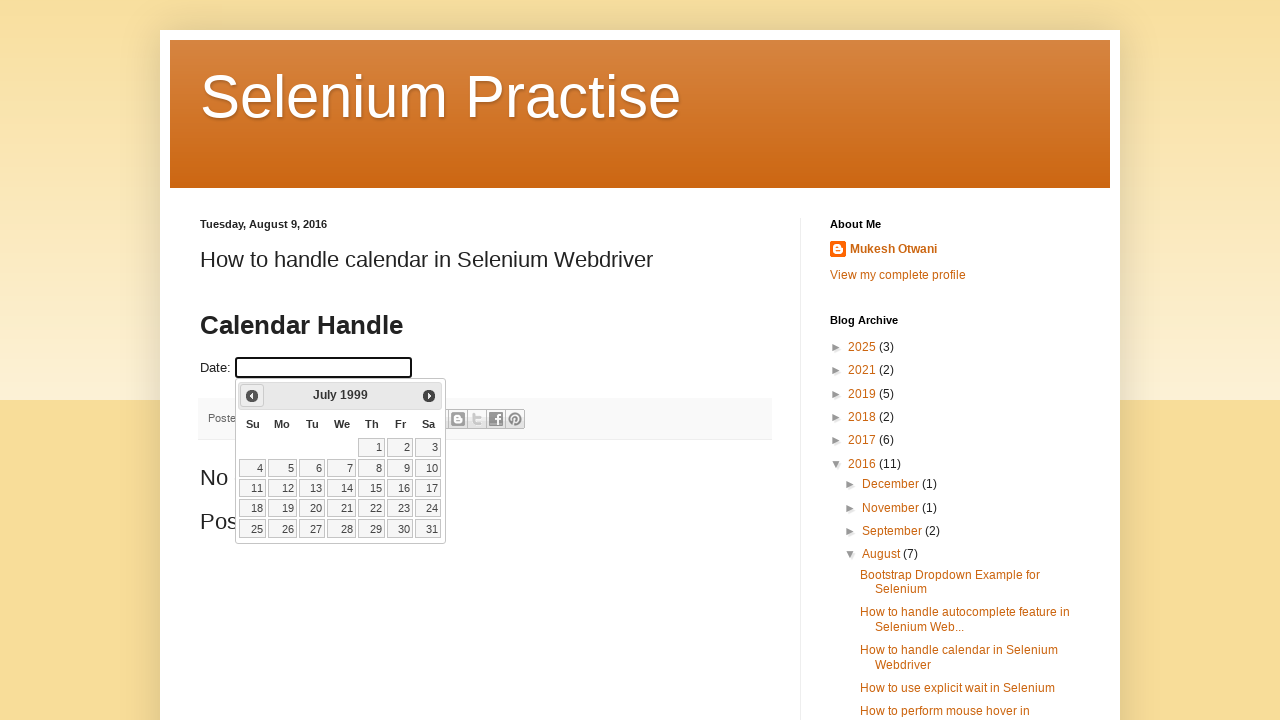

Retrieved updated year: 1999
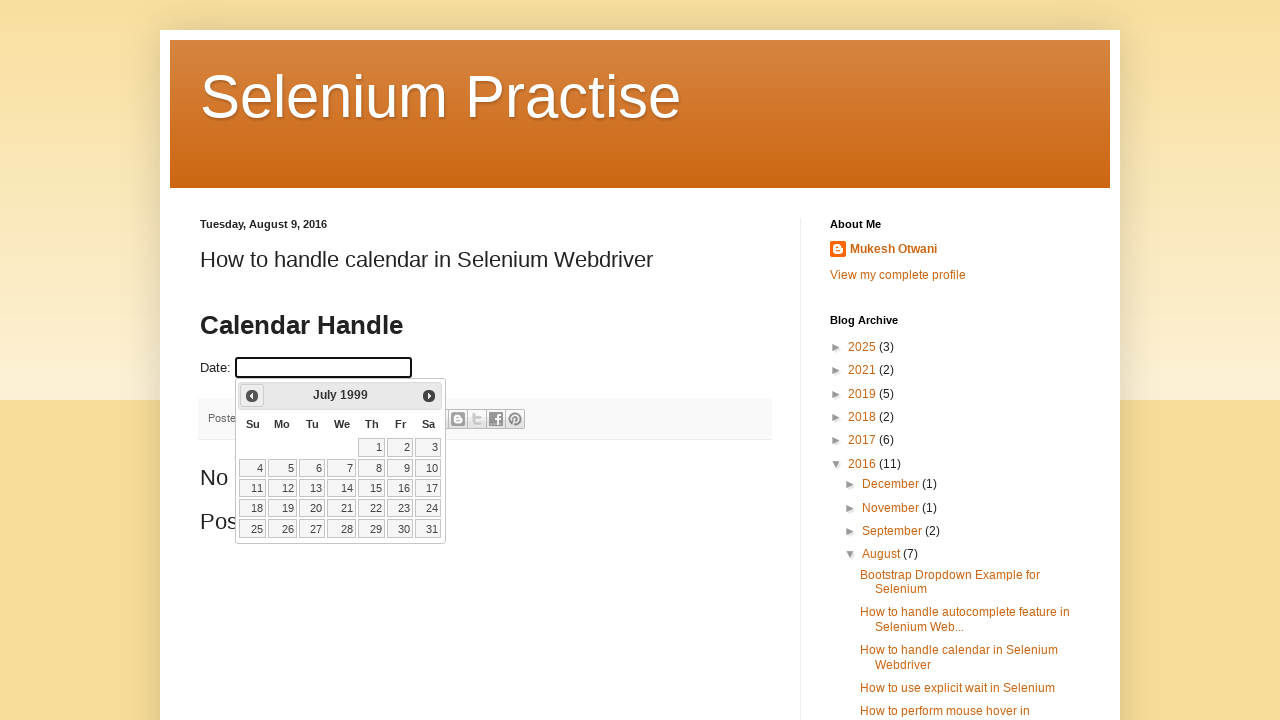

Clicked previous month button to navigate backwards (current: July 1999) at (252, 396) on xpath=//a[@title='Prev']
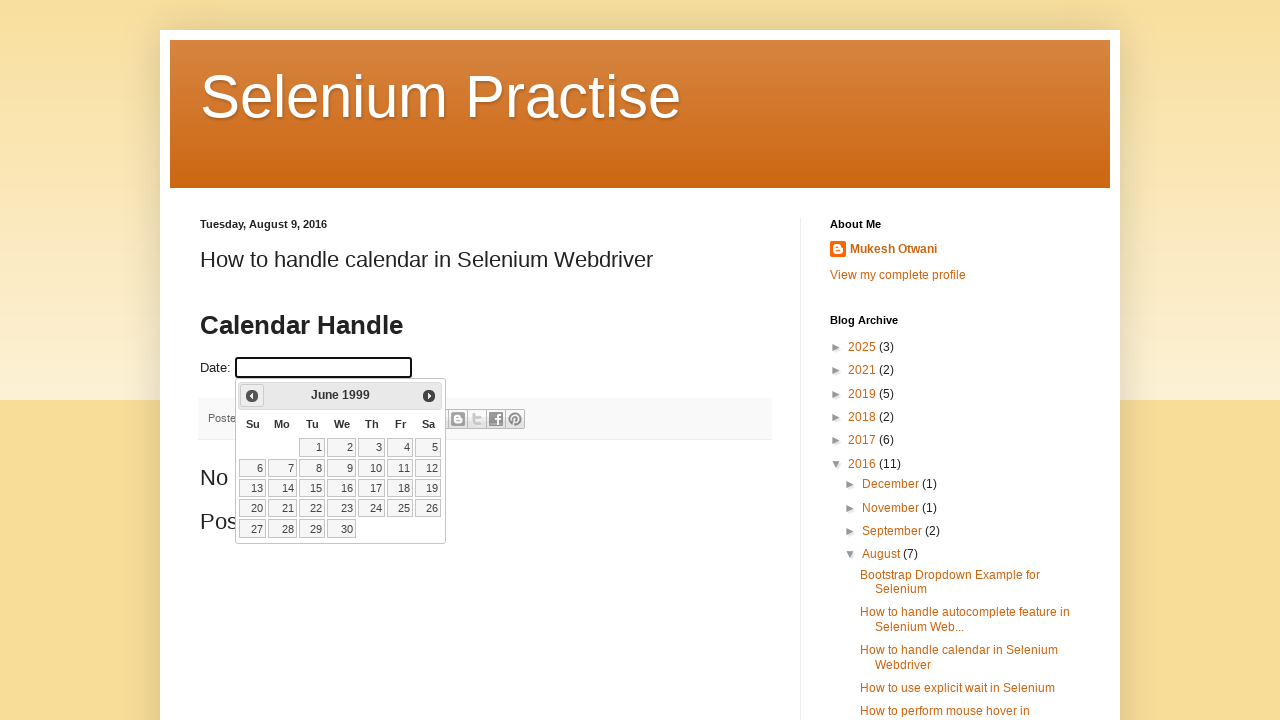

Retrieved updated month: June
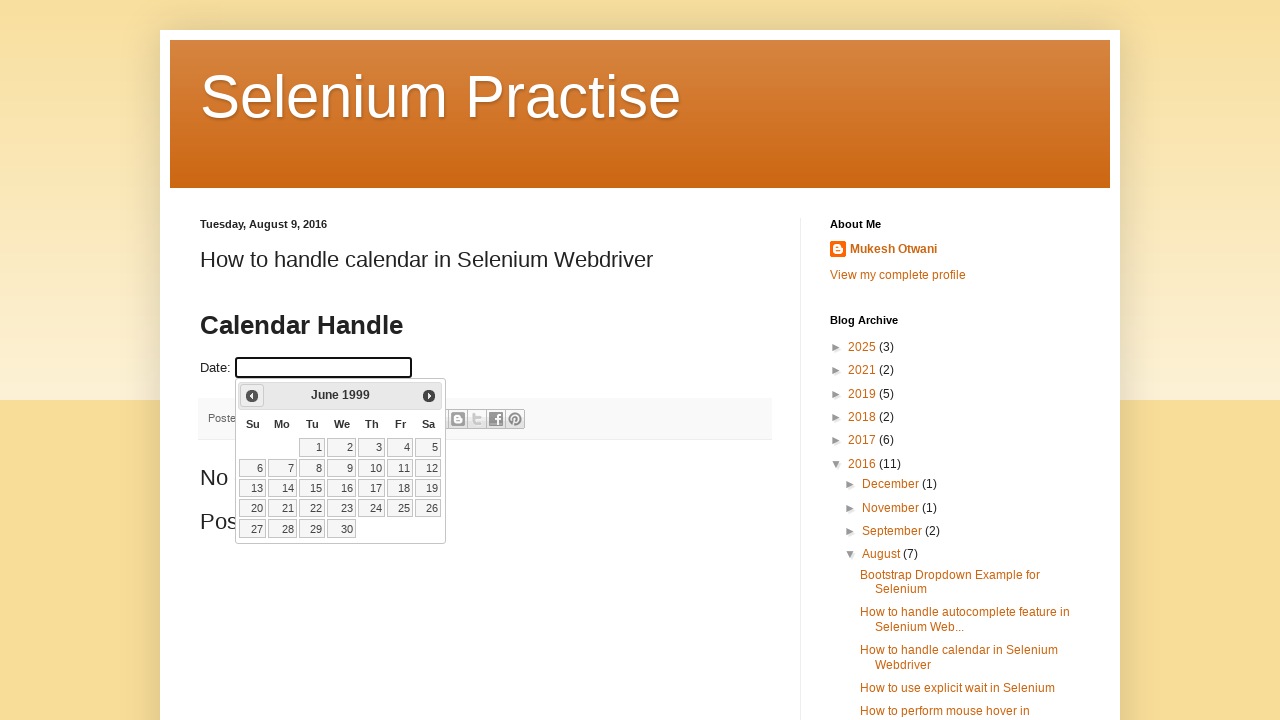

Retrieved updated year: 1999
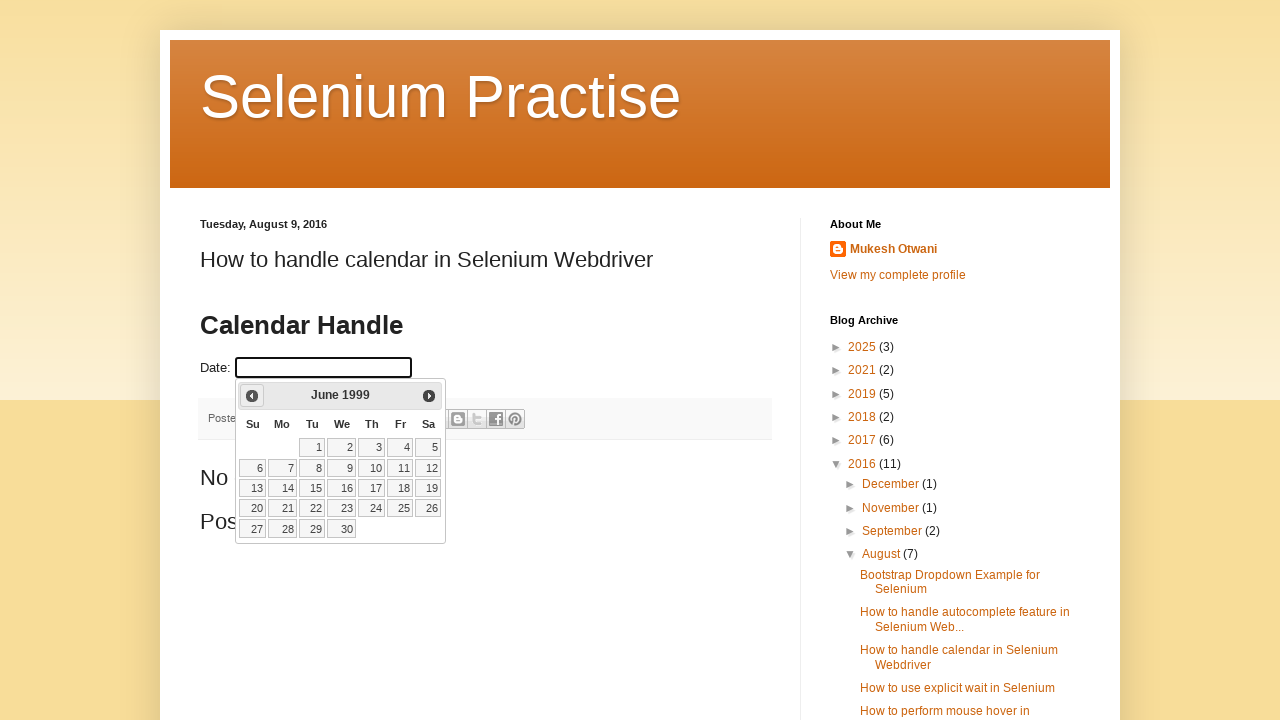

Clicked previous month button to navigate backwards (current: June 1999) at (252, 396) on xpath=//a[@title='Prev']
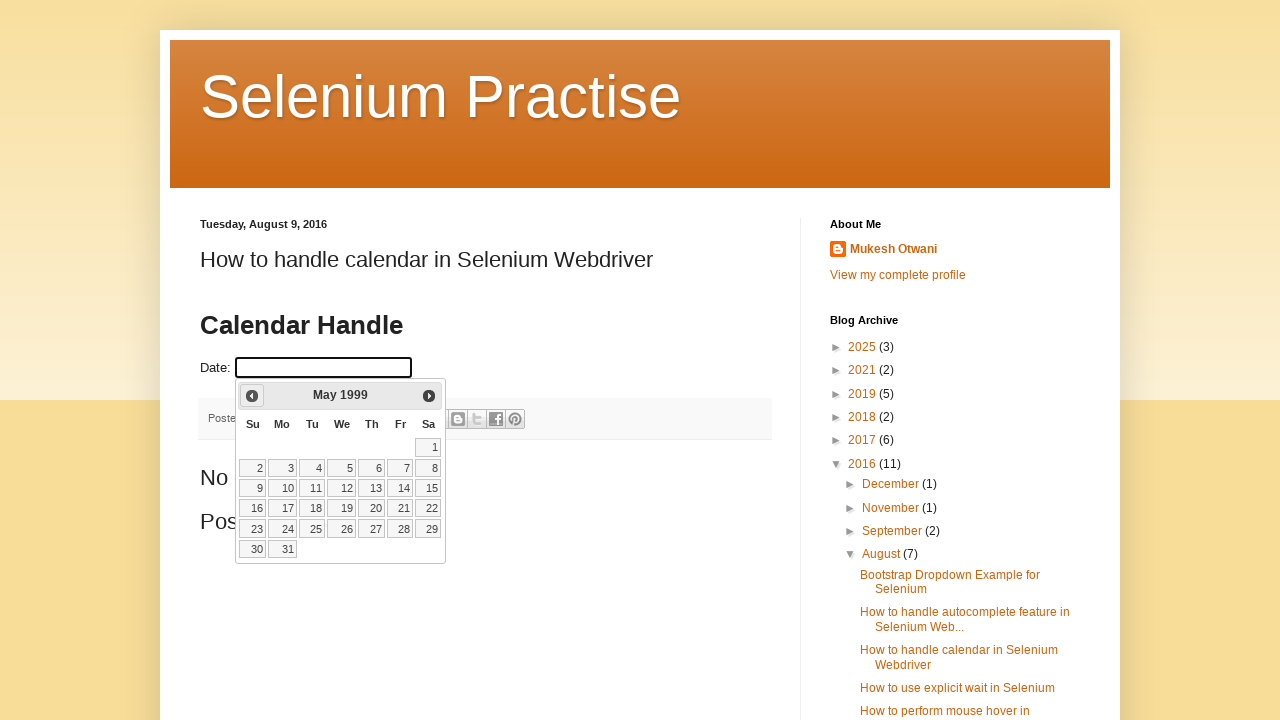

Retrieved updated month: May
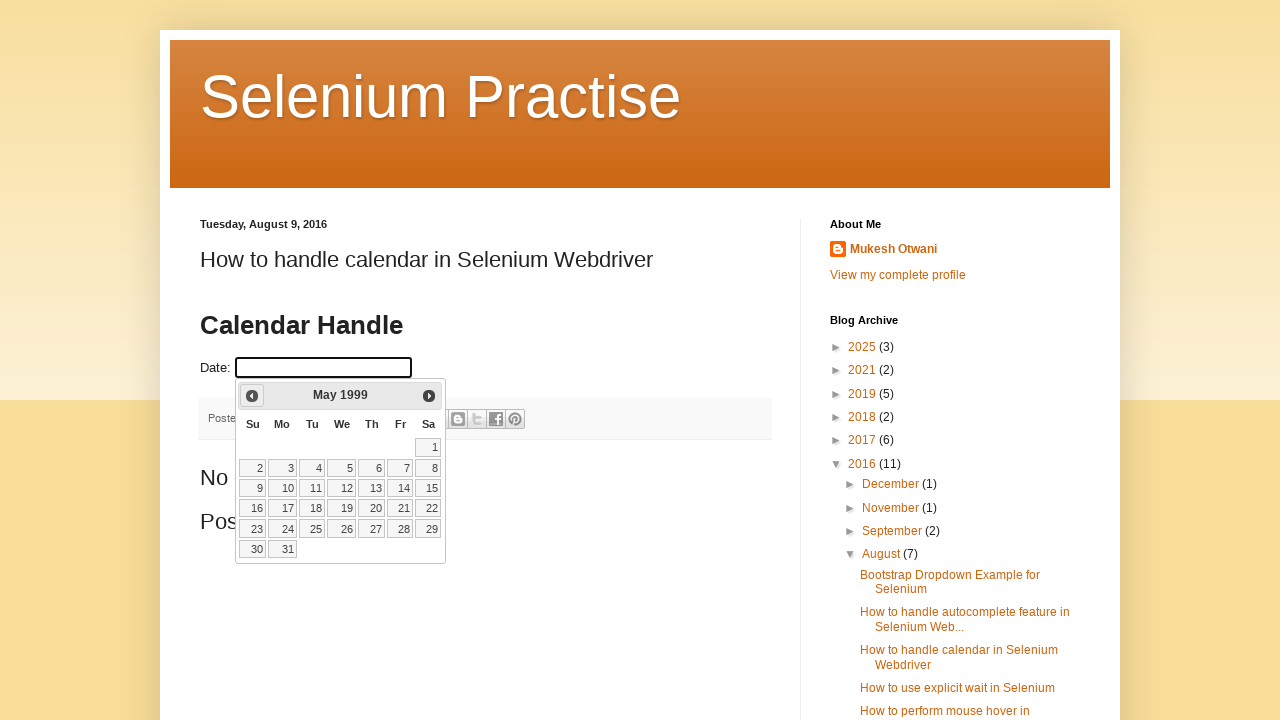

Retrieved updated year: 1999
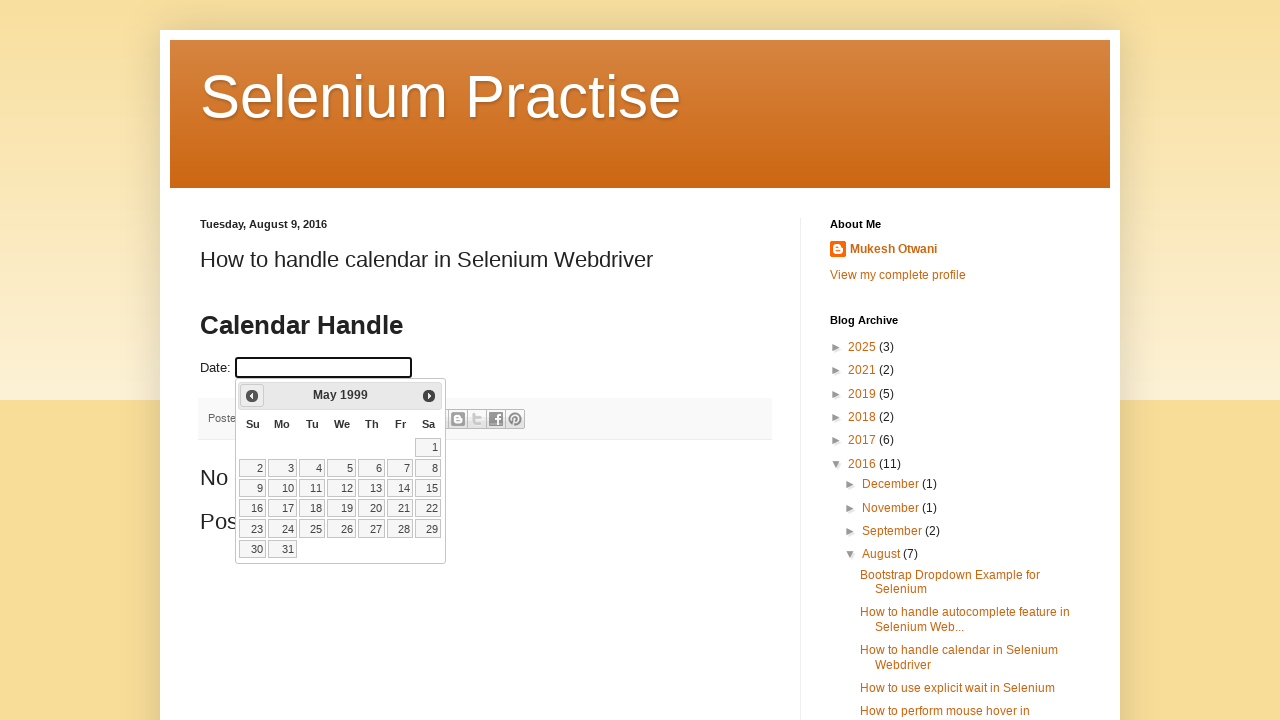

Clicked previous month button to navigate backwards (current: May 1999) at (252, 396) on xpath=//a[@title='Prev']
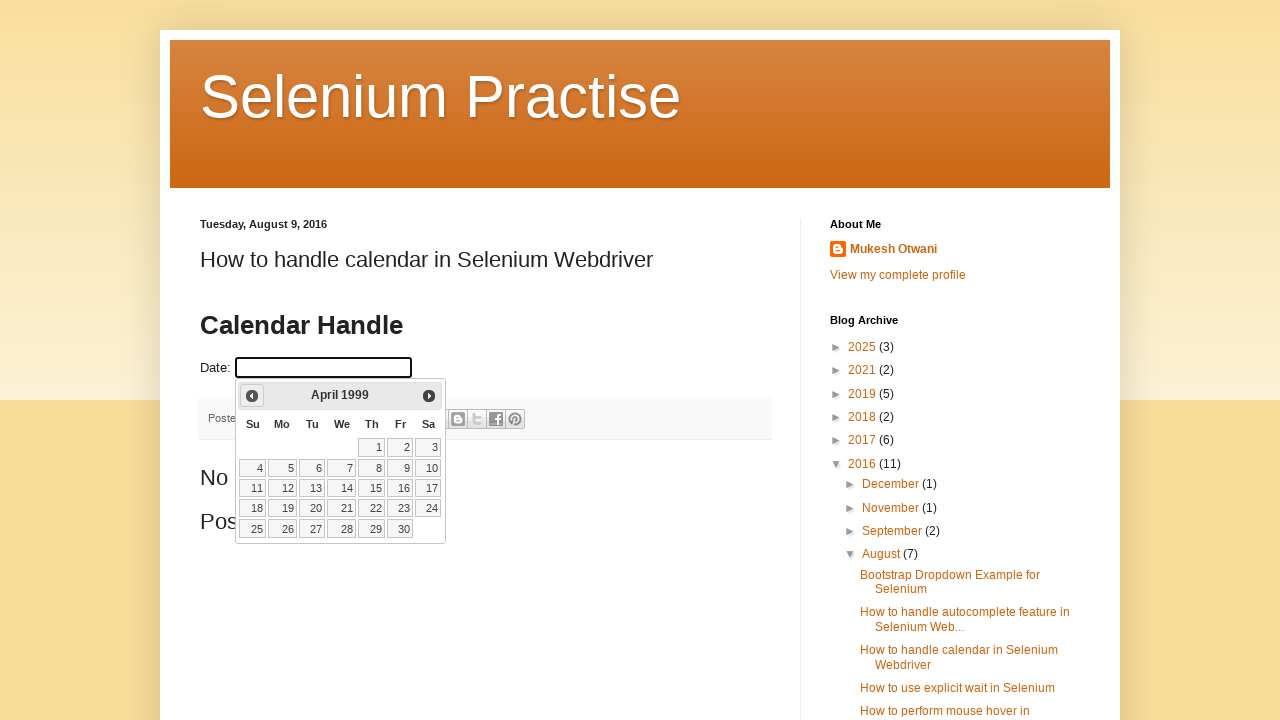

Retrieved updated month: April
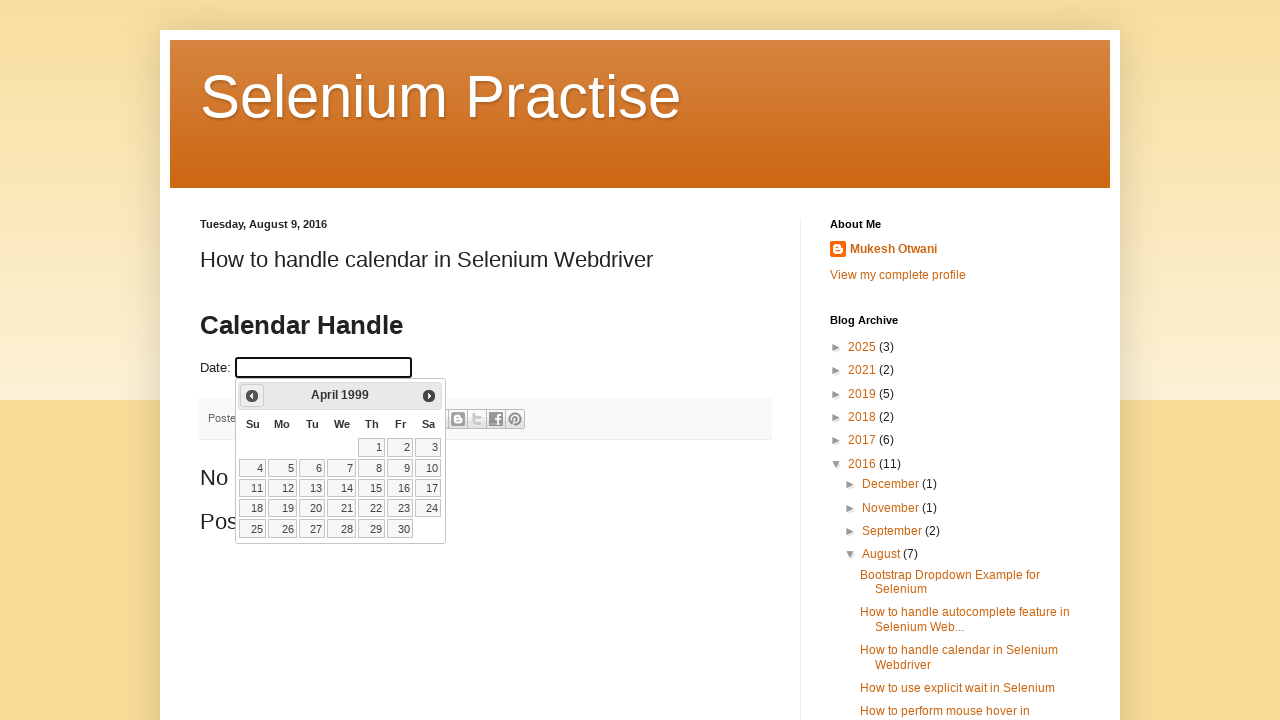

Retrieved updated year: 1999
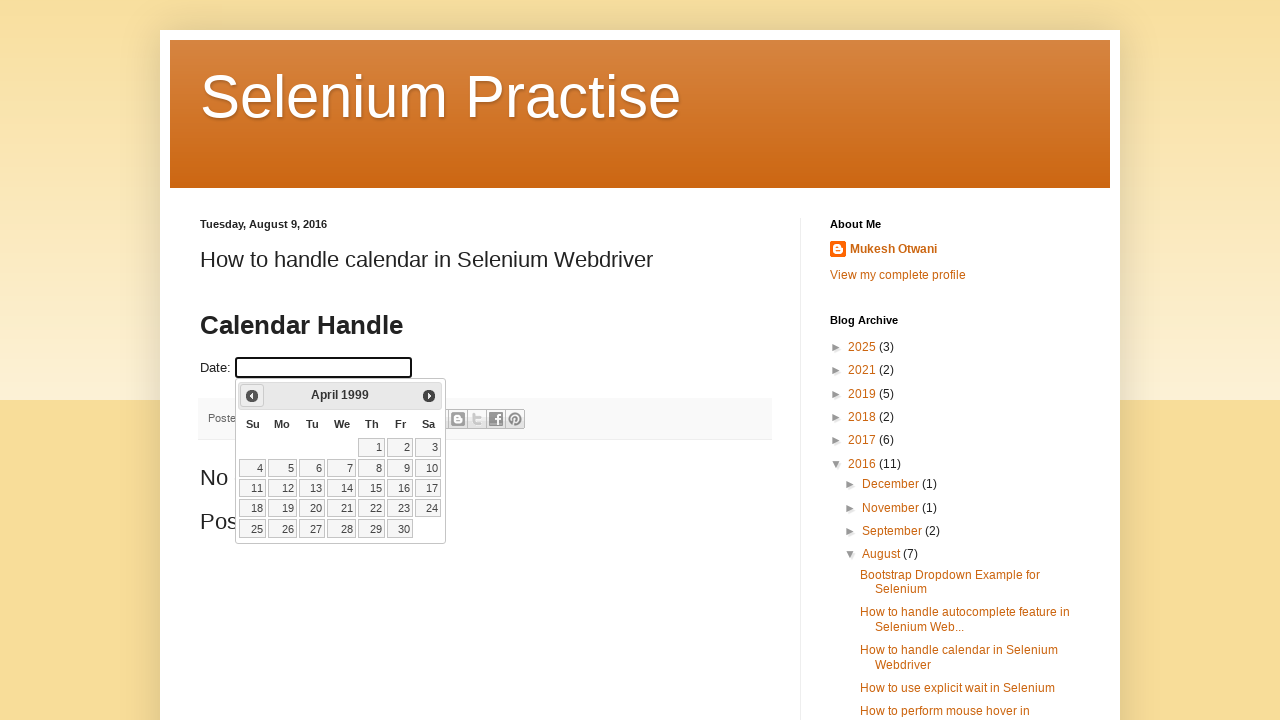

Clicked previous month button to navigate backwards (current: April 1999) at (252, 396) on xpath=//a[@title='Prev']
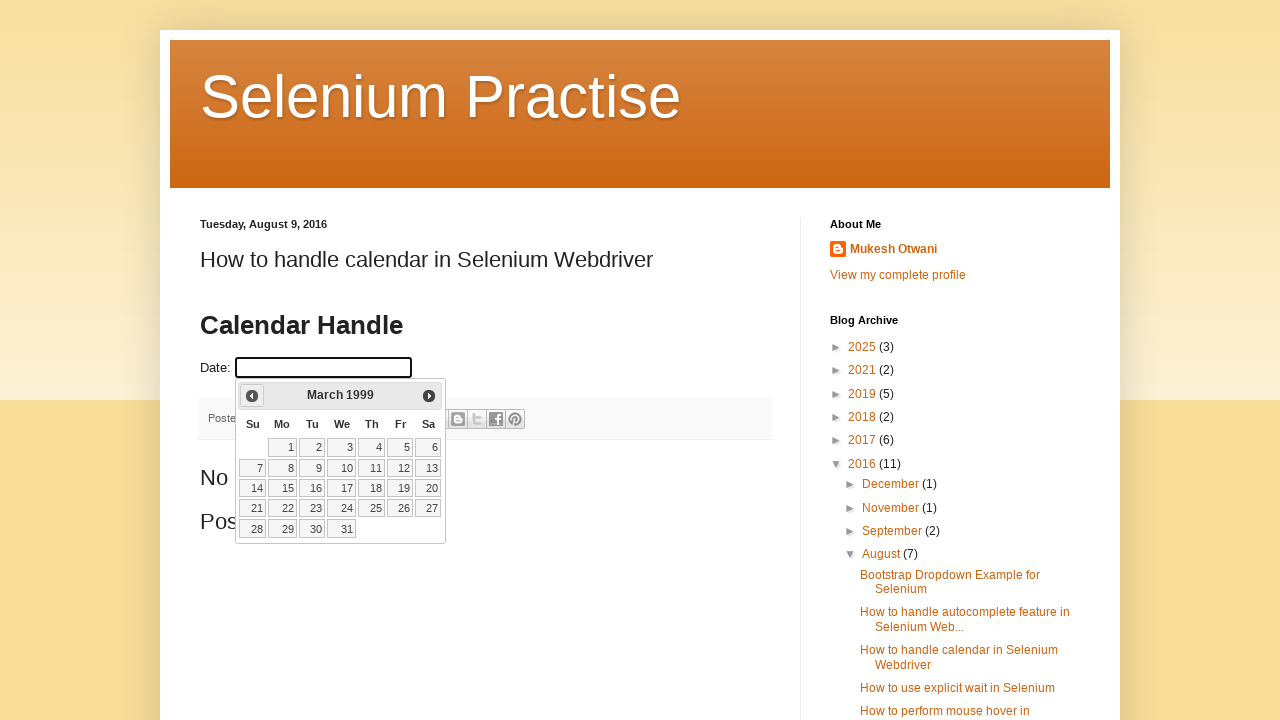

Retrieved updated month: March
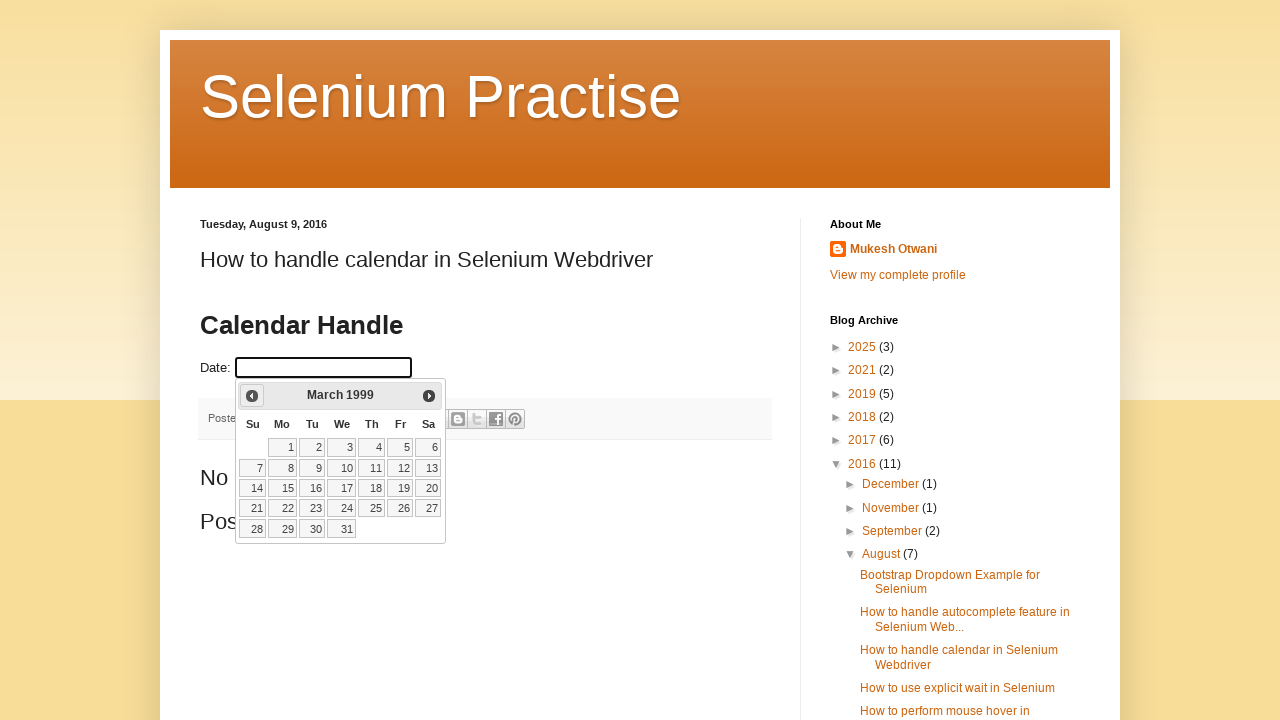

Retrieved updated year: 1999
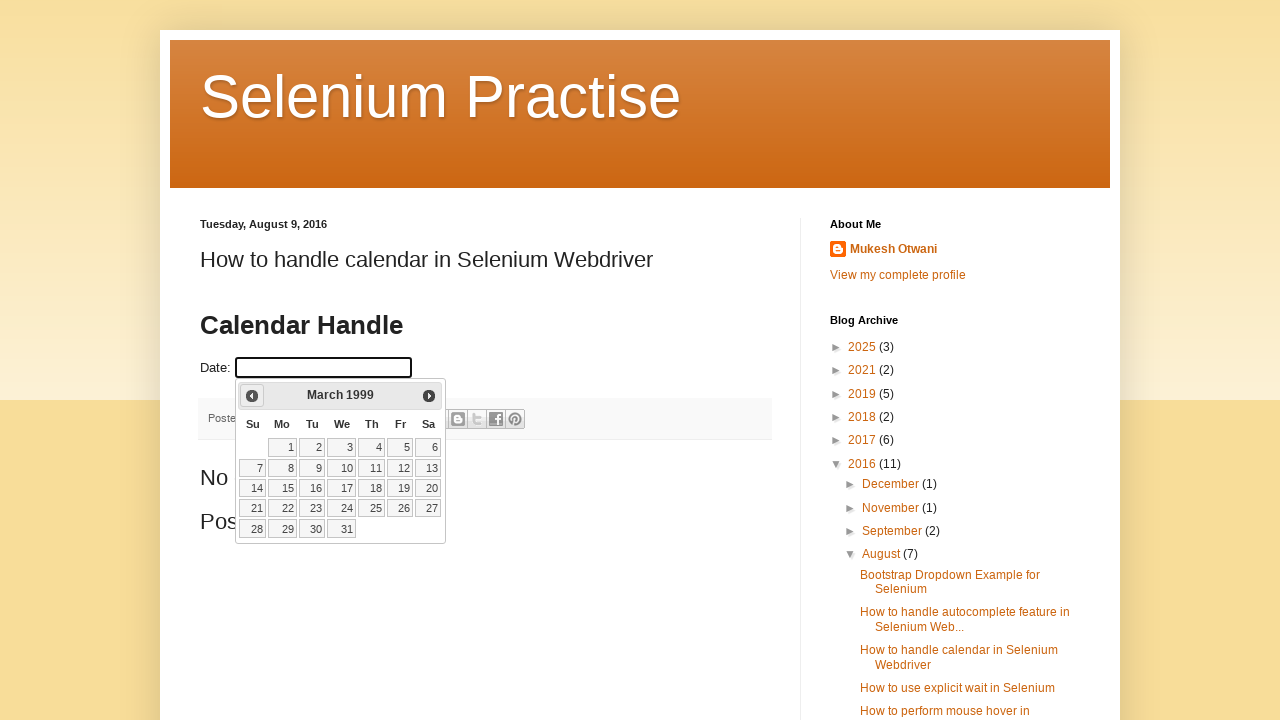

Clicked previous month button to navigate backwards (current: March 1999) at (252, 396) on xpath=//a[@title='Prev']
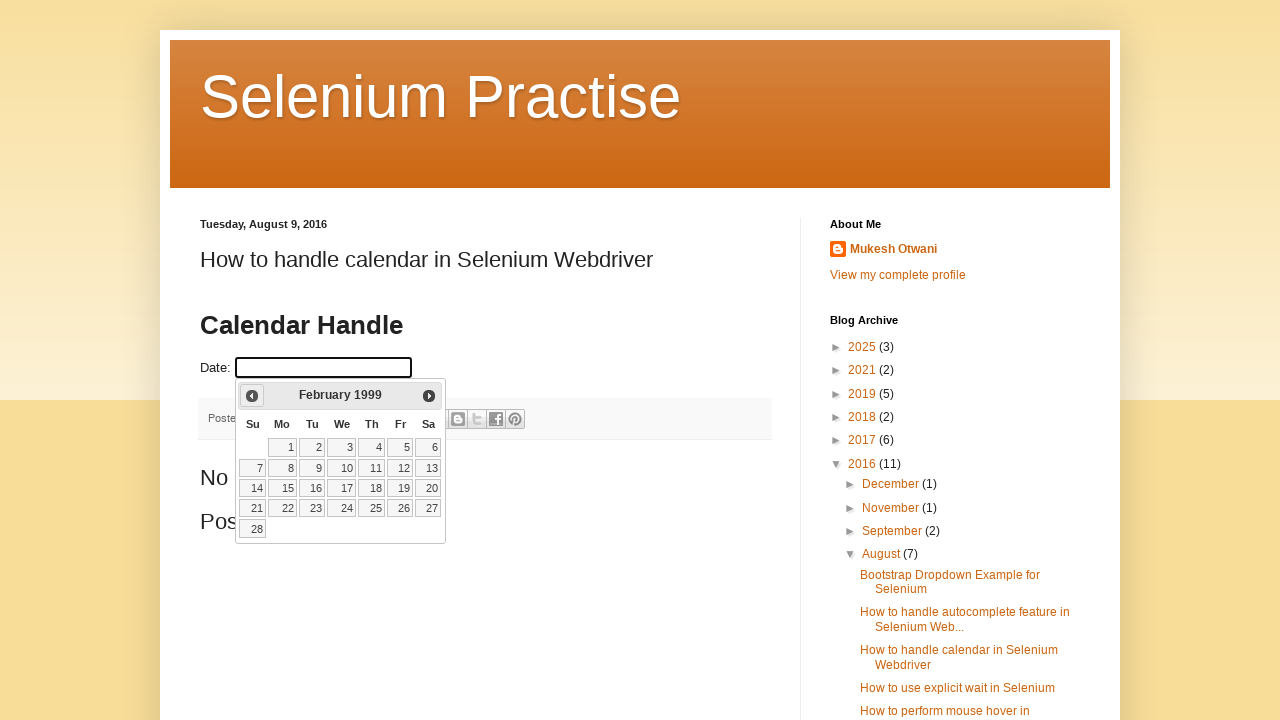

Retrieved updated month: February
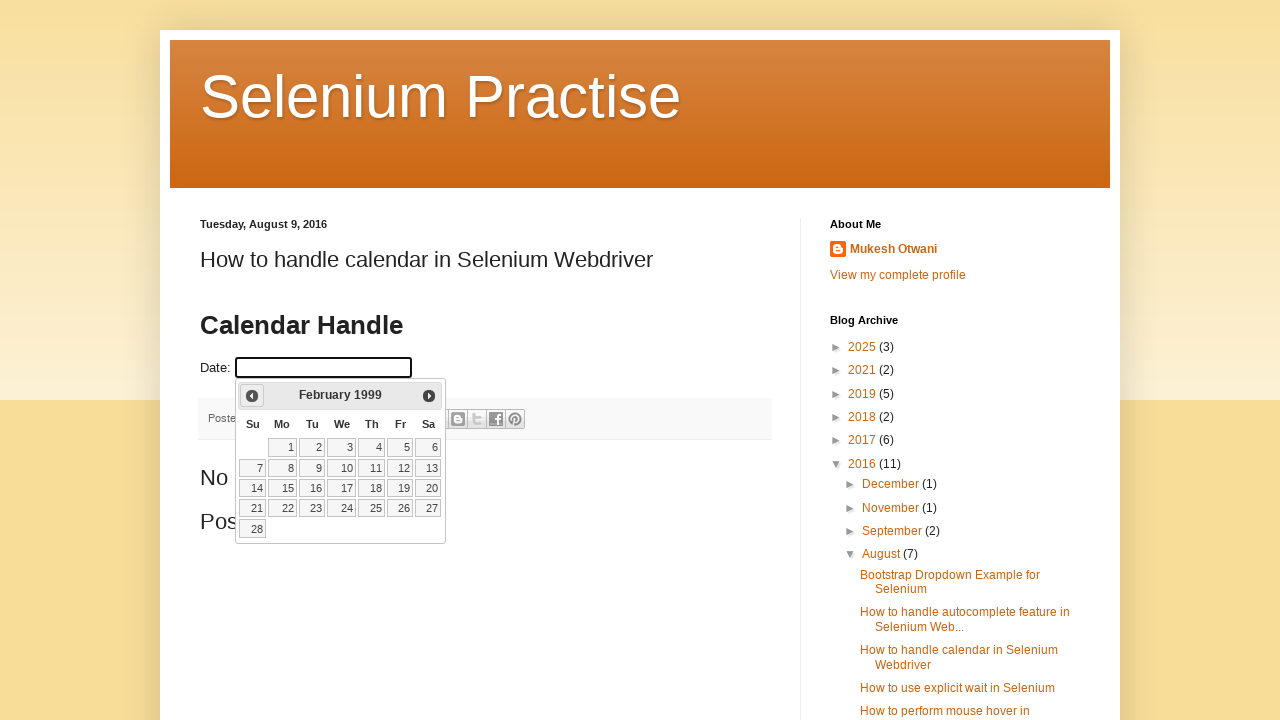

Retrieved updated year: 1999
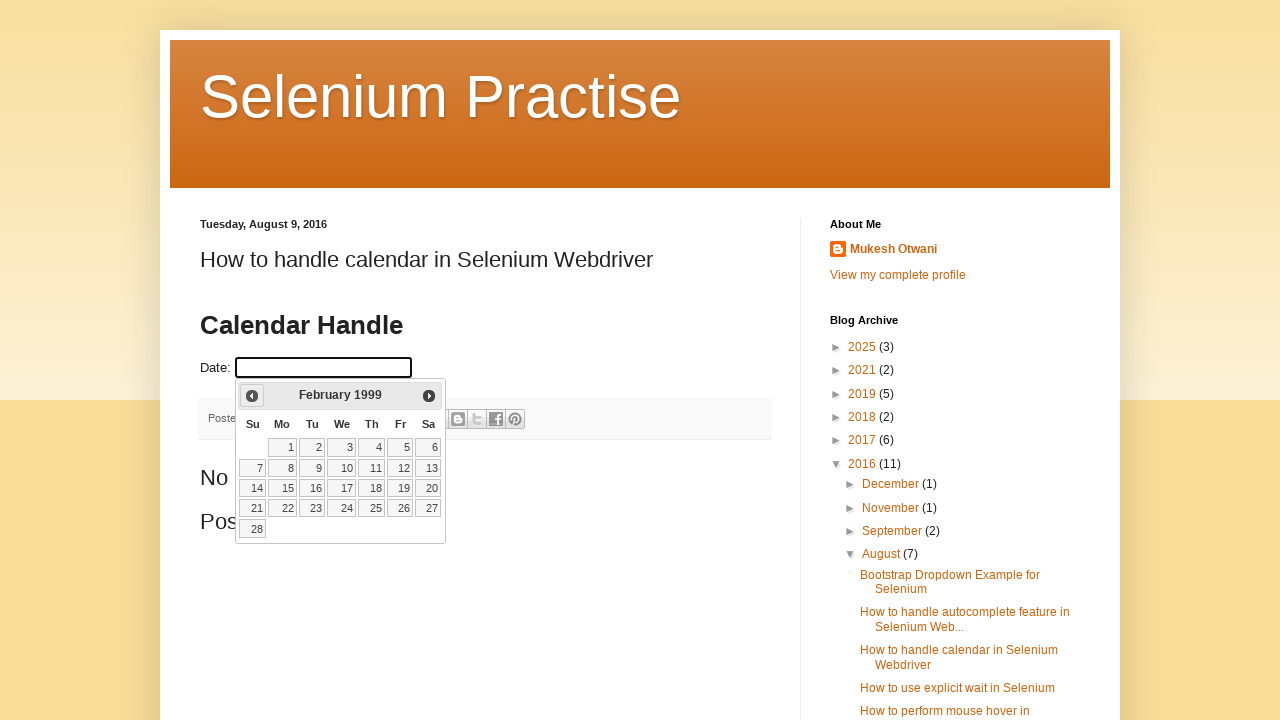

Clicked previous month button to navigate backwards (current: February 1999) at (252, 396) on xpath=//a[@title='Prev']
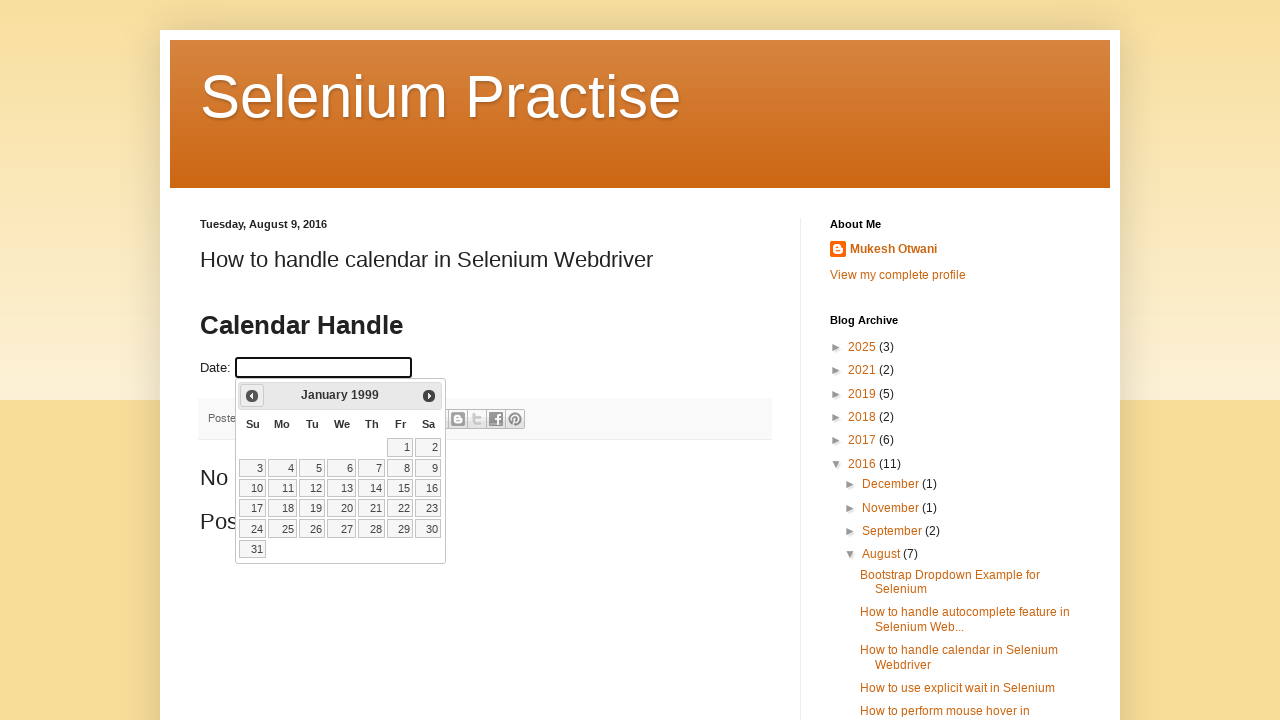

Retrieved updated month: January
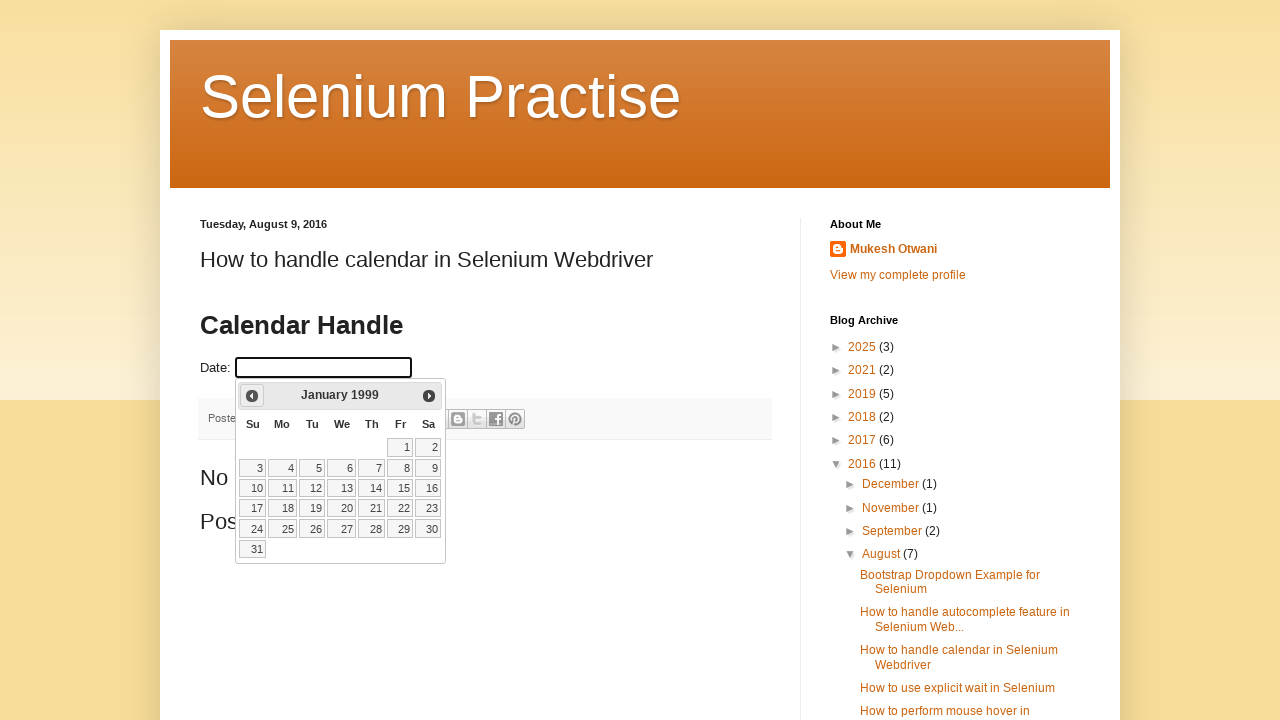

Retrieved updated year: 1999
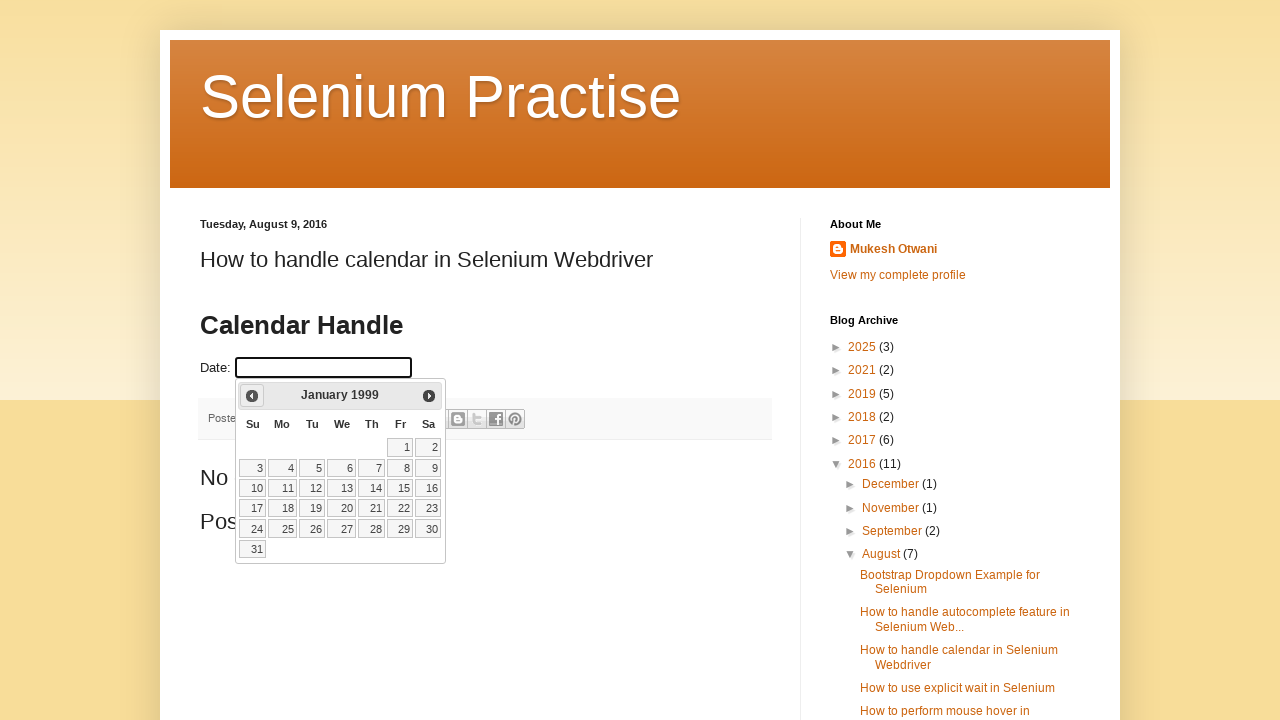

Clicked previous month button to navigate backwards (current: January 1999) at (252, 396) on xpath=//a[@title='Prev']
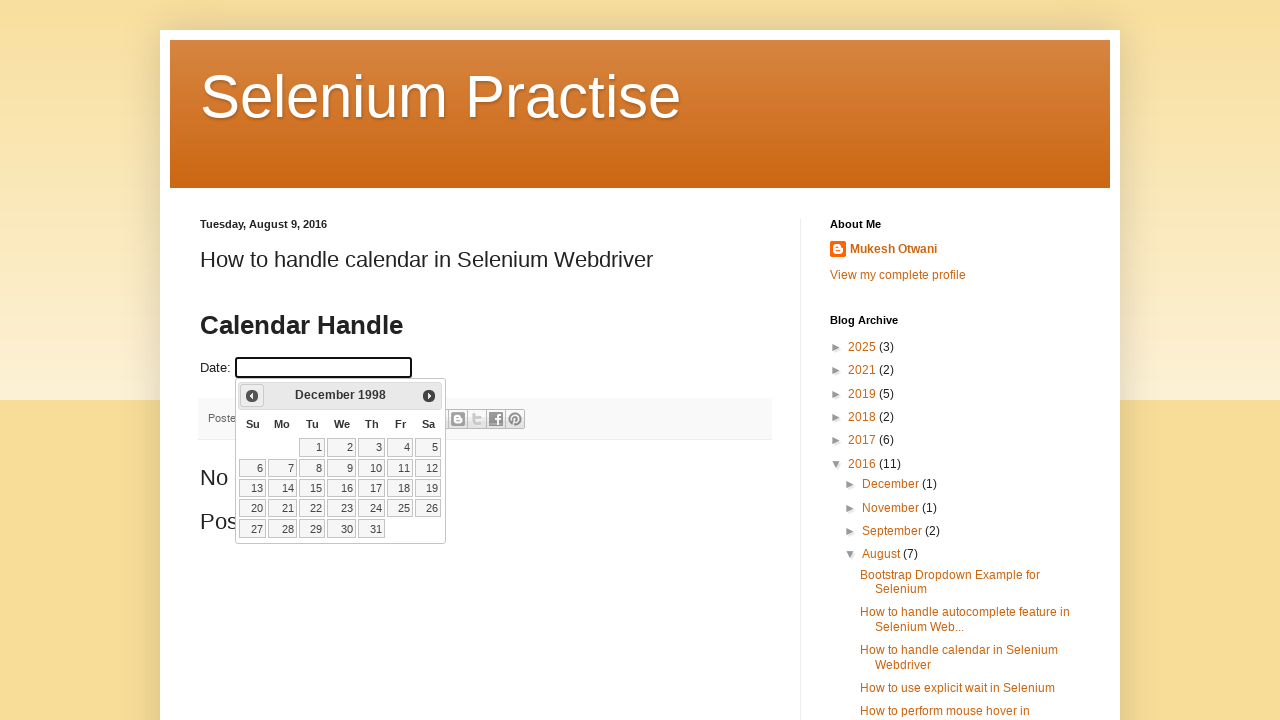

Retrieved updated month: December
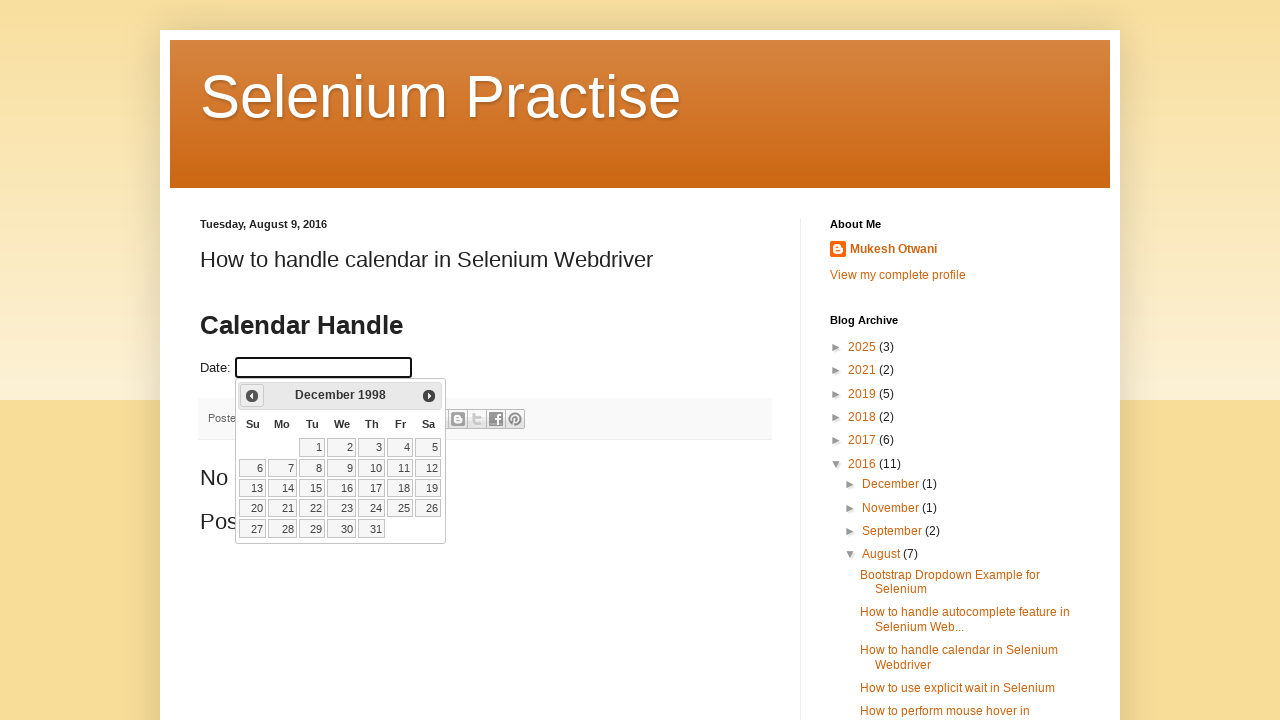

Retrieved updated year: 1998
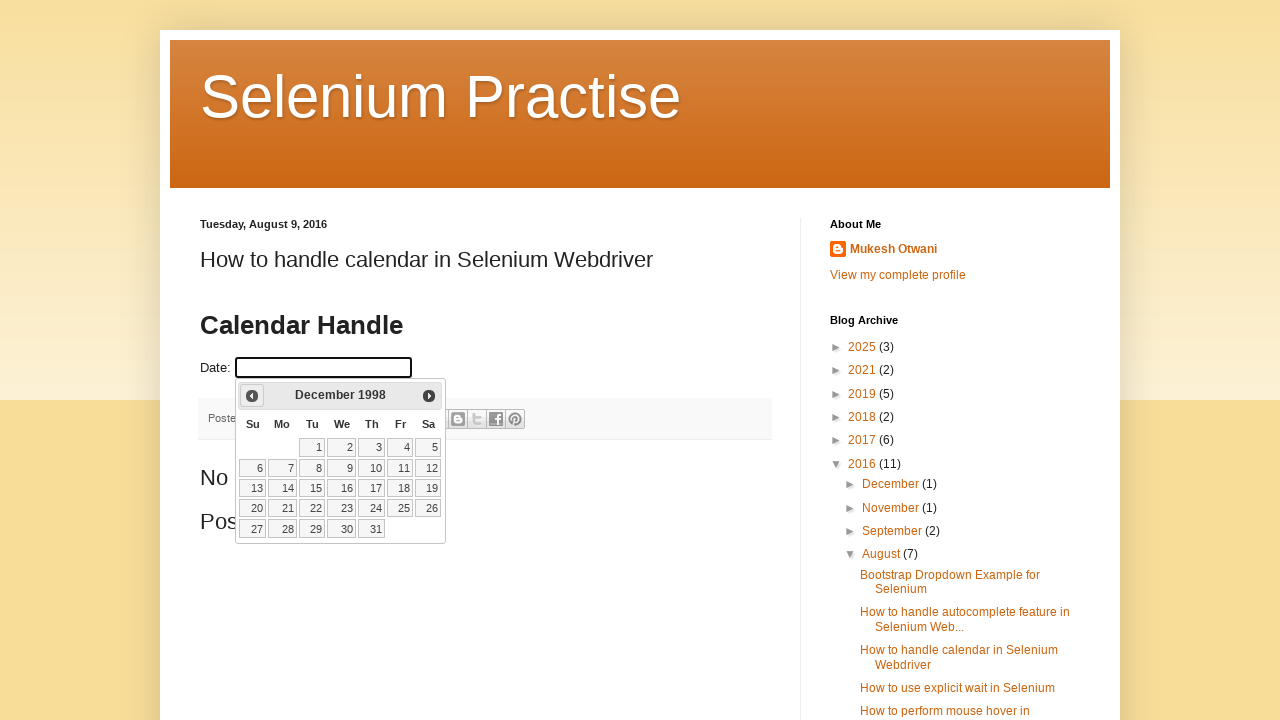

Clicked previous month button to navigate backwards (current: December 1998) at (252, 396) on xpath=//a[@title='Prev']
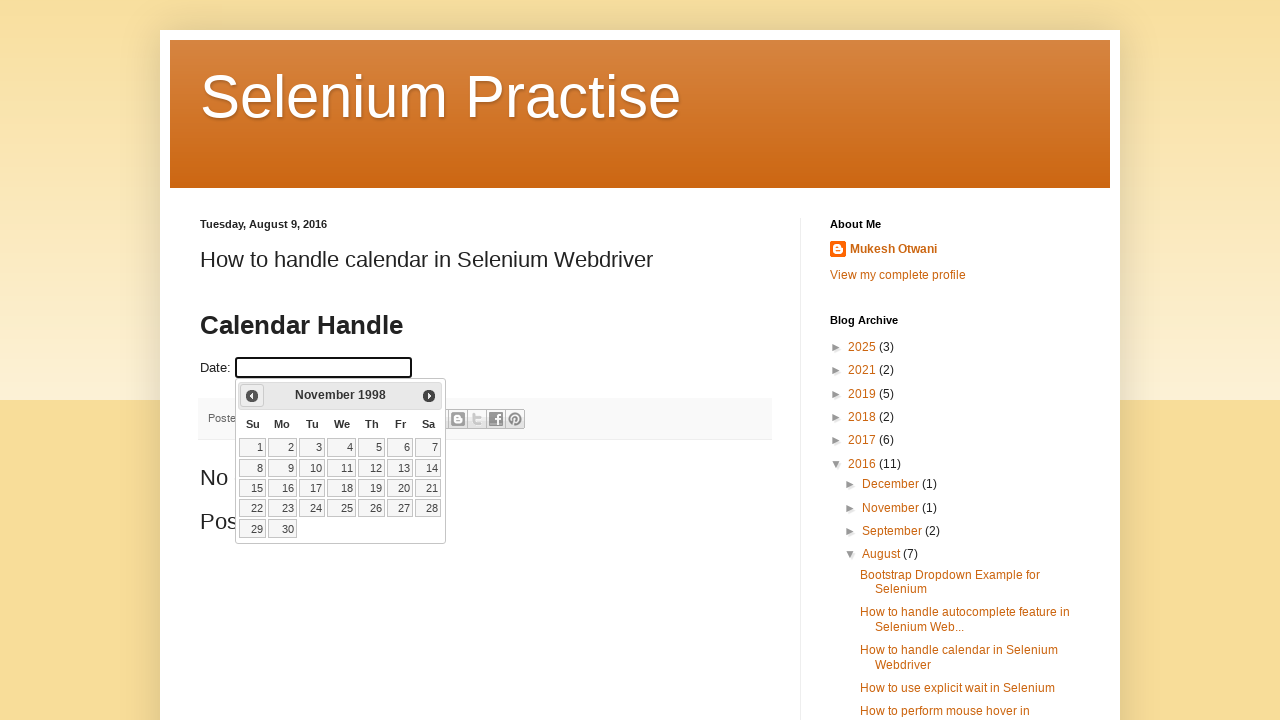

Retrieved updated month: November
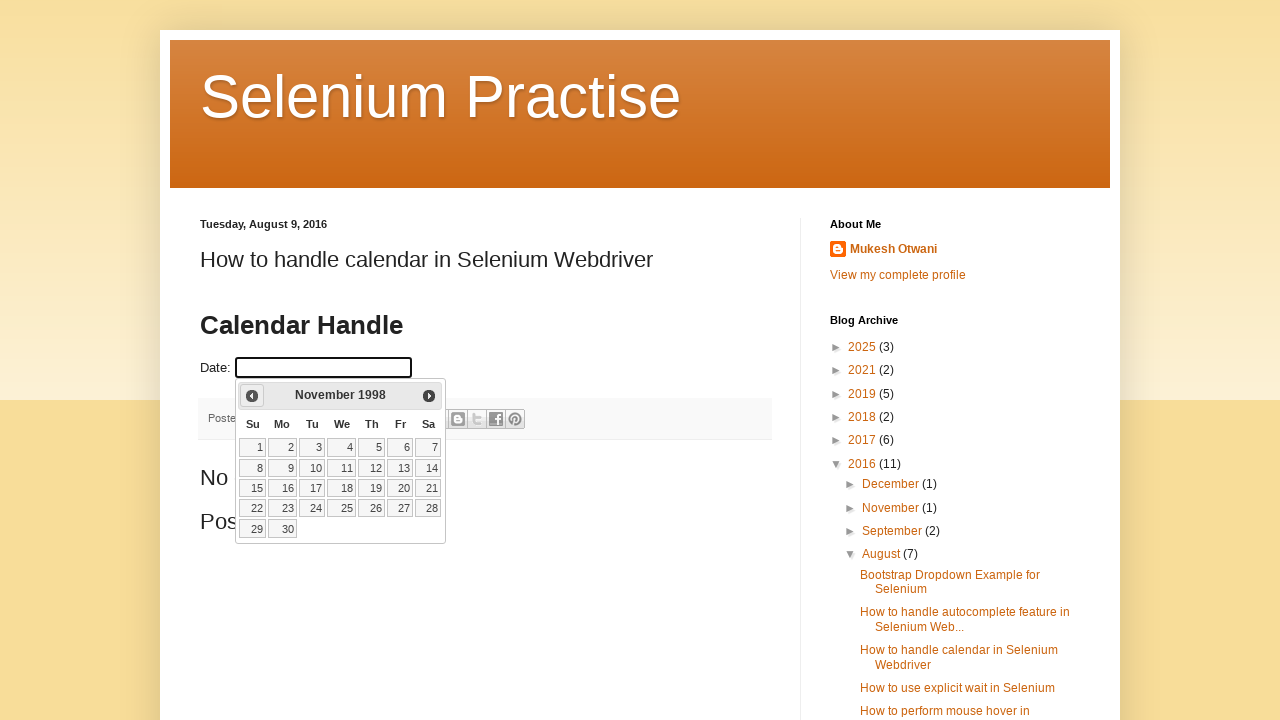

Retrieved updated year: 1998
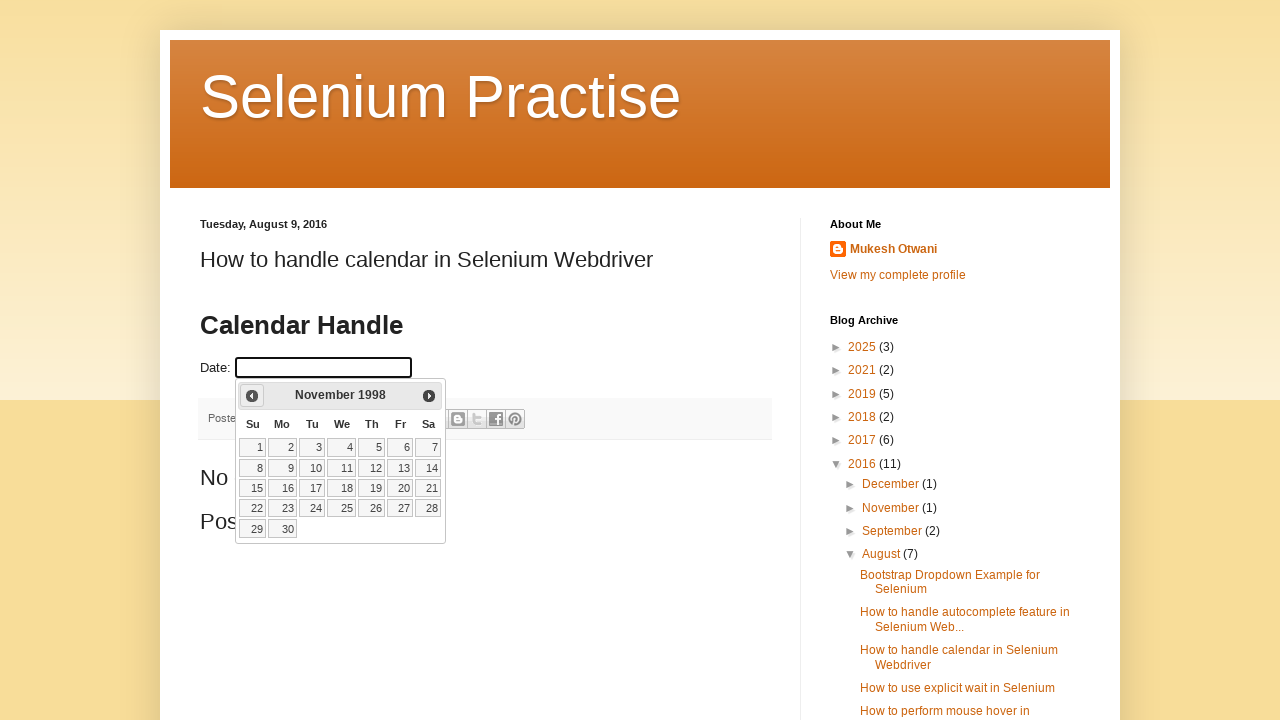

Clicked previous month button to navigate backwards (current: November 1998) at (252, 396) on xpath=//a[@title='Prev']
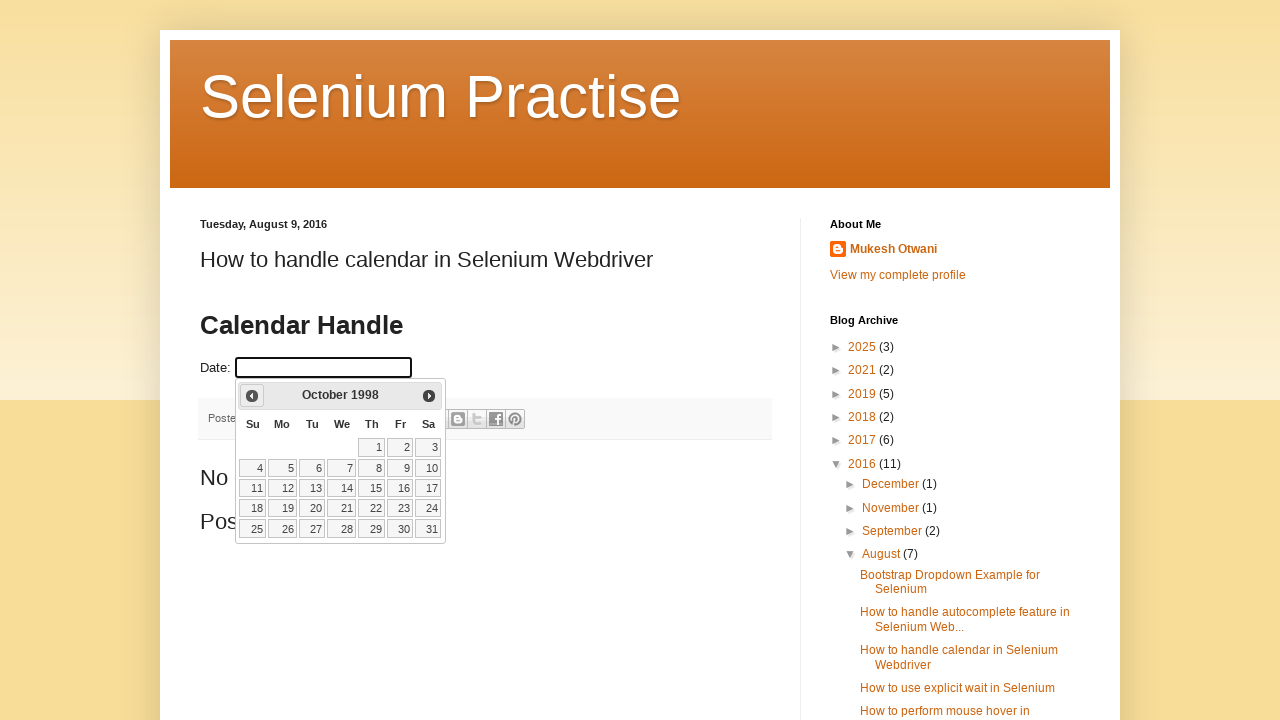

Retrieved updated month: October
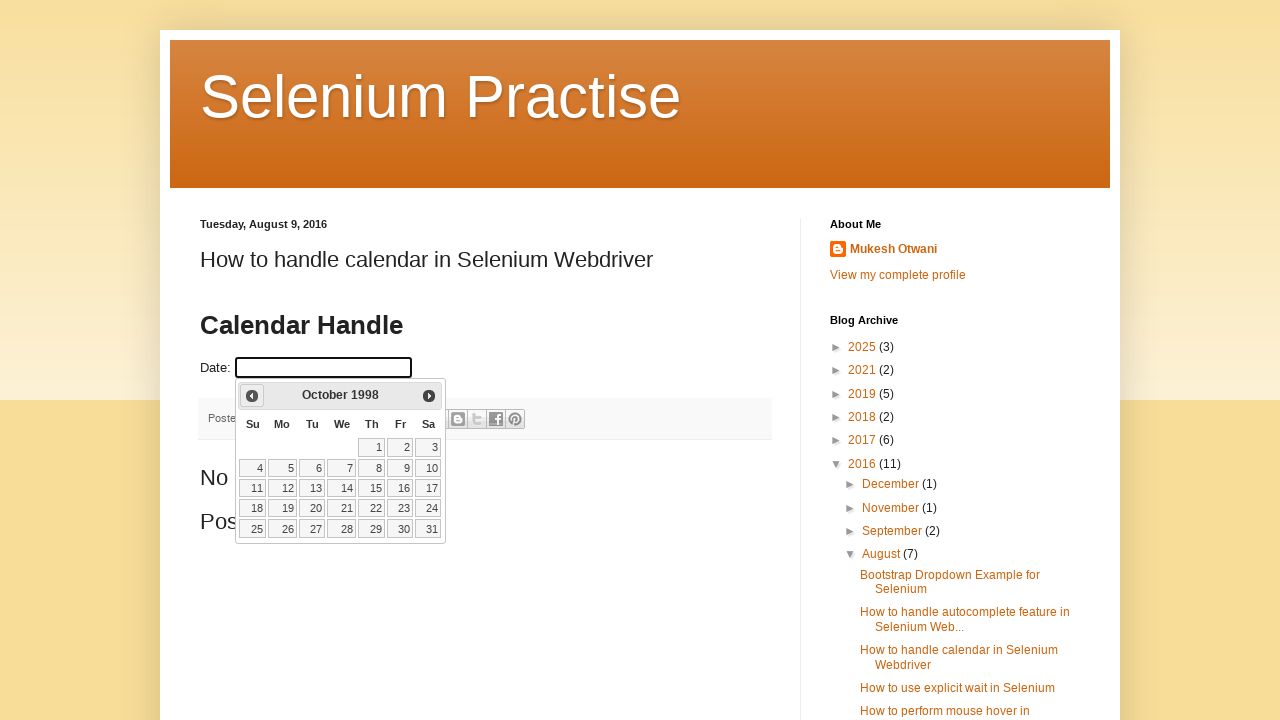

Retrieved updated year: 1998
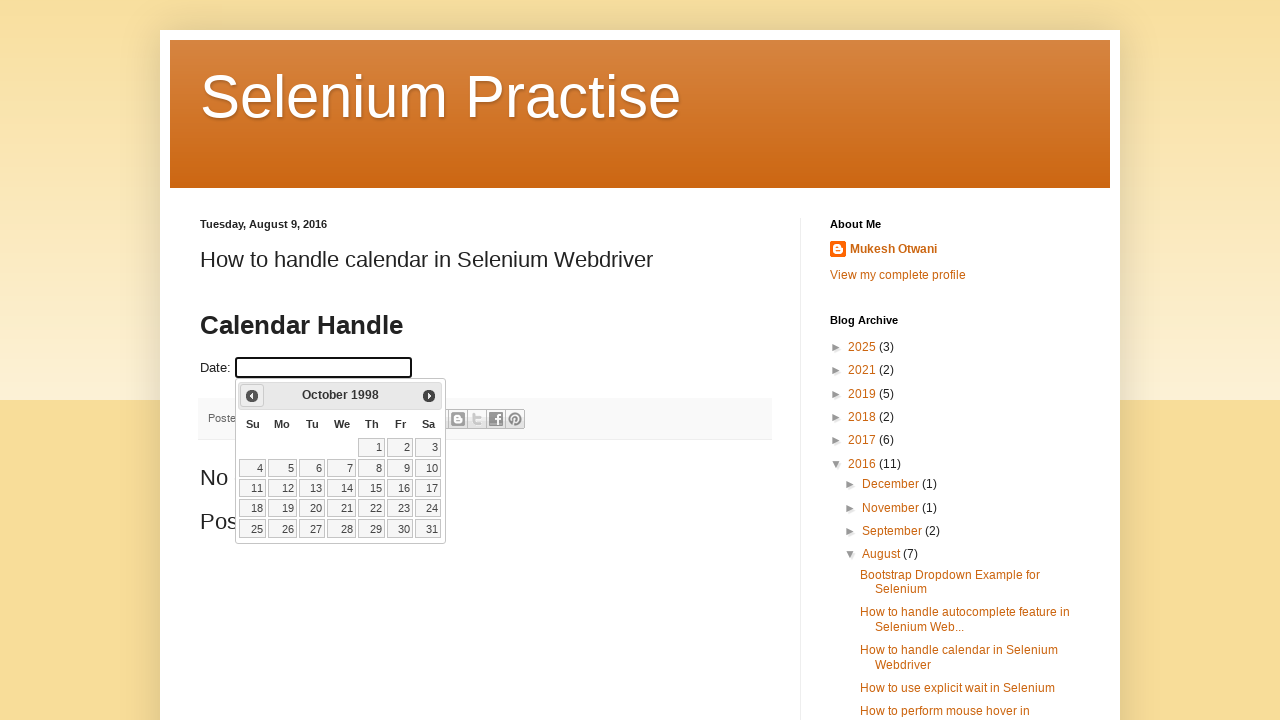

Clicked previous month button to navigate backwards (current: October 1998) at (252, 396) on xpath=//a[@title='Prev']
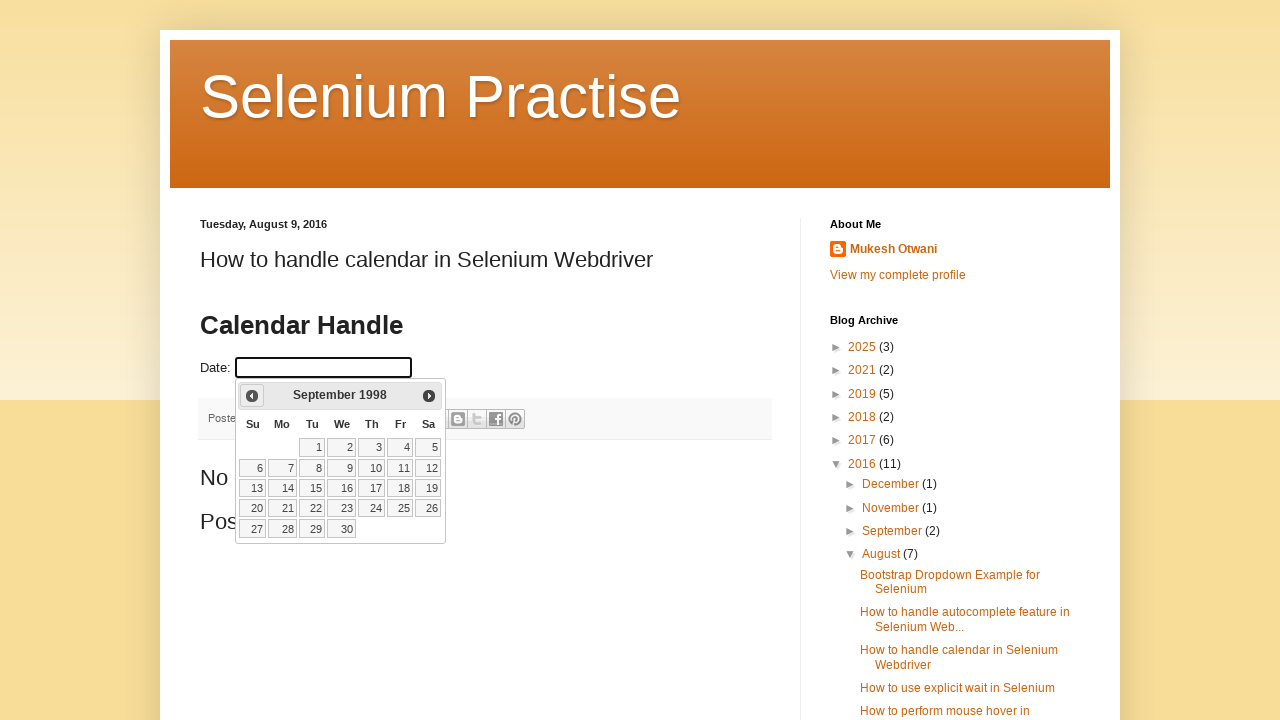

Retrieved updated month: September
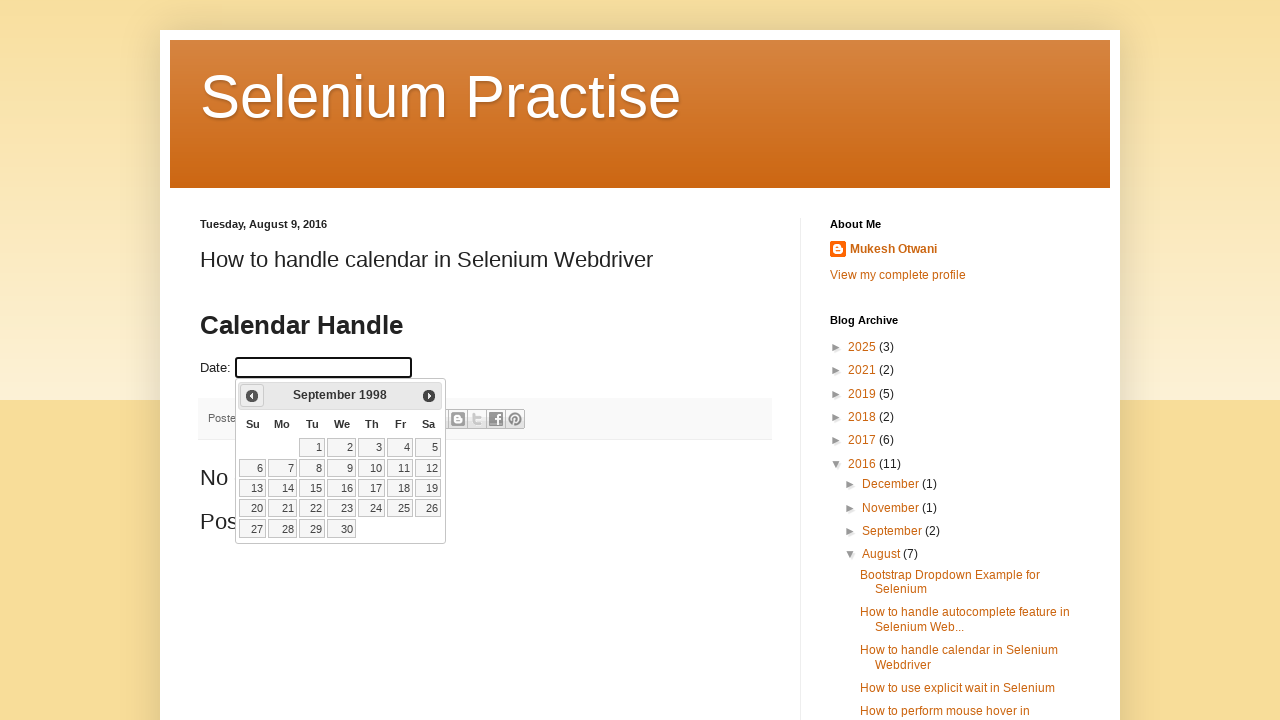

Retrieved updated year: 1998
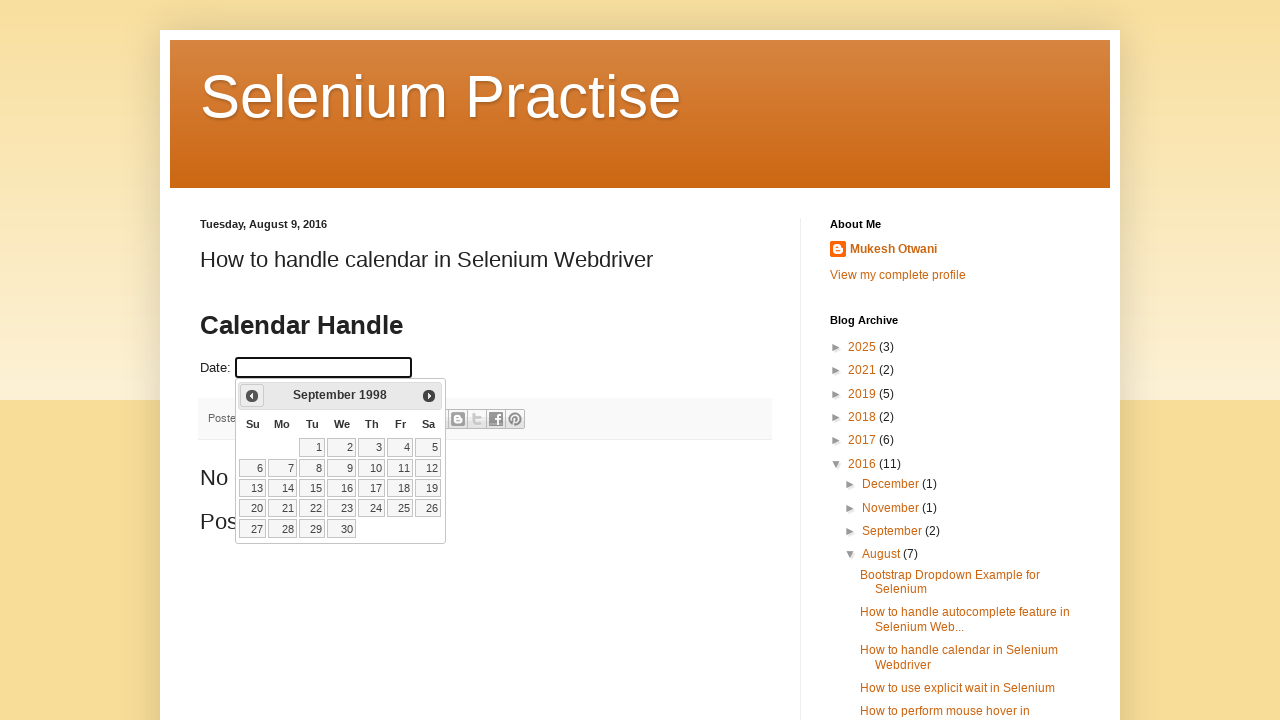

Clicked previous month button to navigate backwards (current: September 1998) at (252, 396) on xpath=//a[@title='Prev']
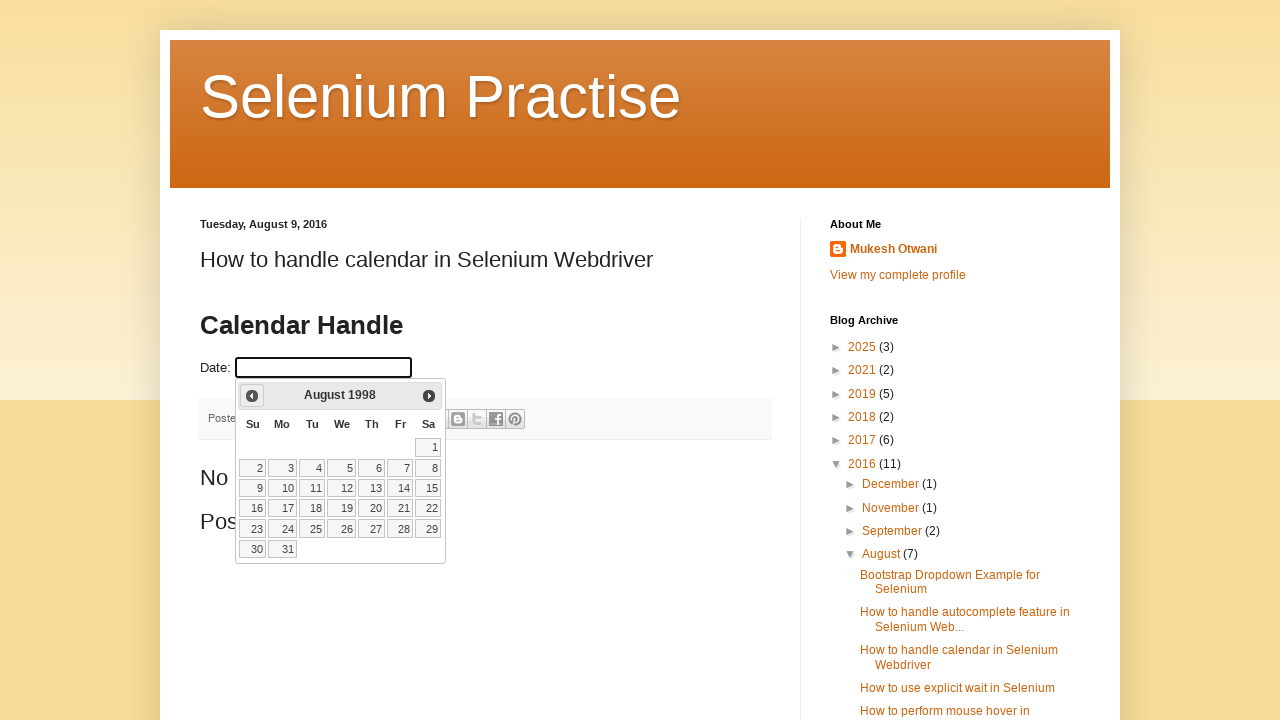

Retrieved updated month: August
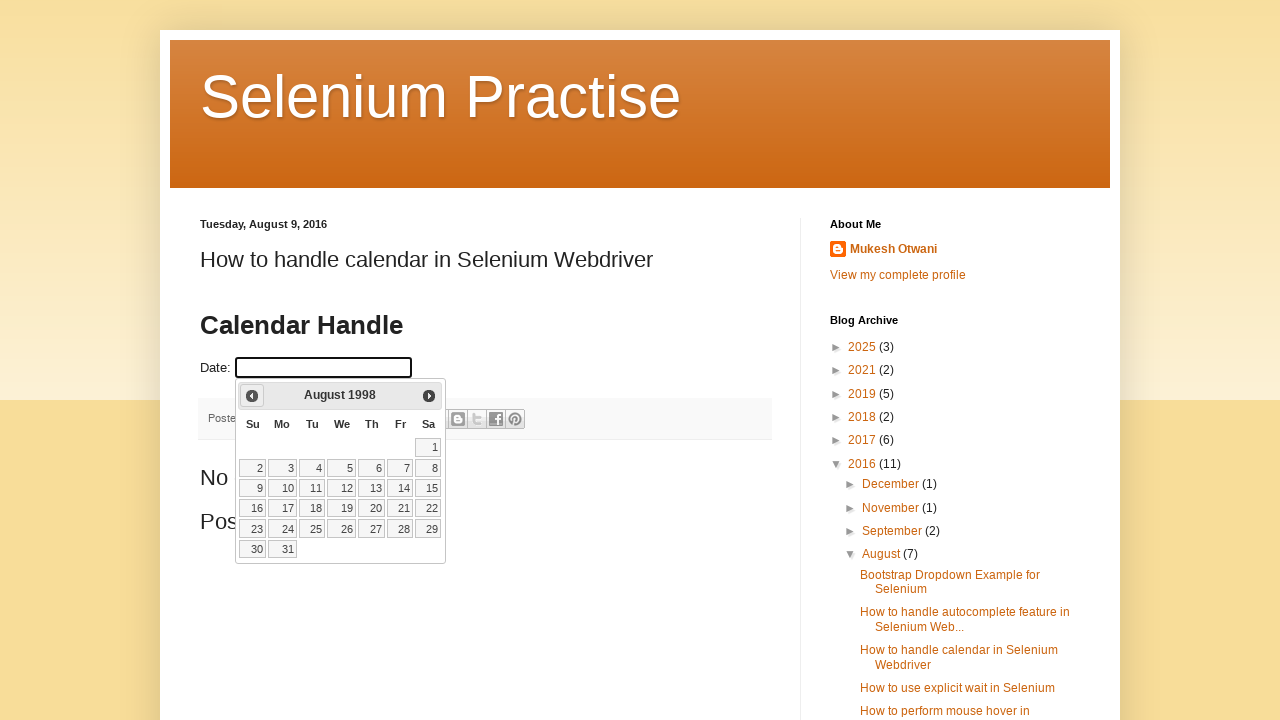

Retrieved updated year: 1998
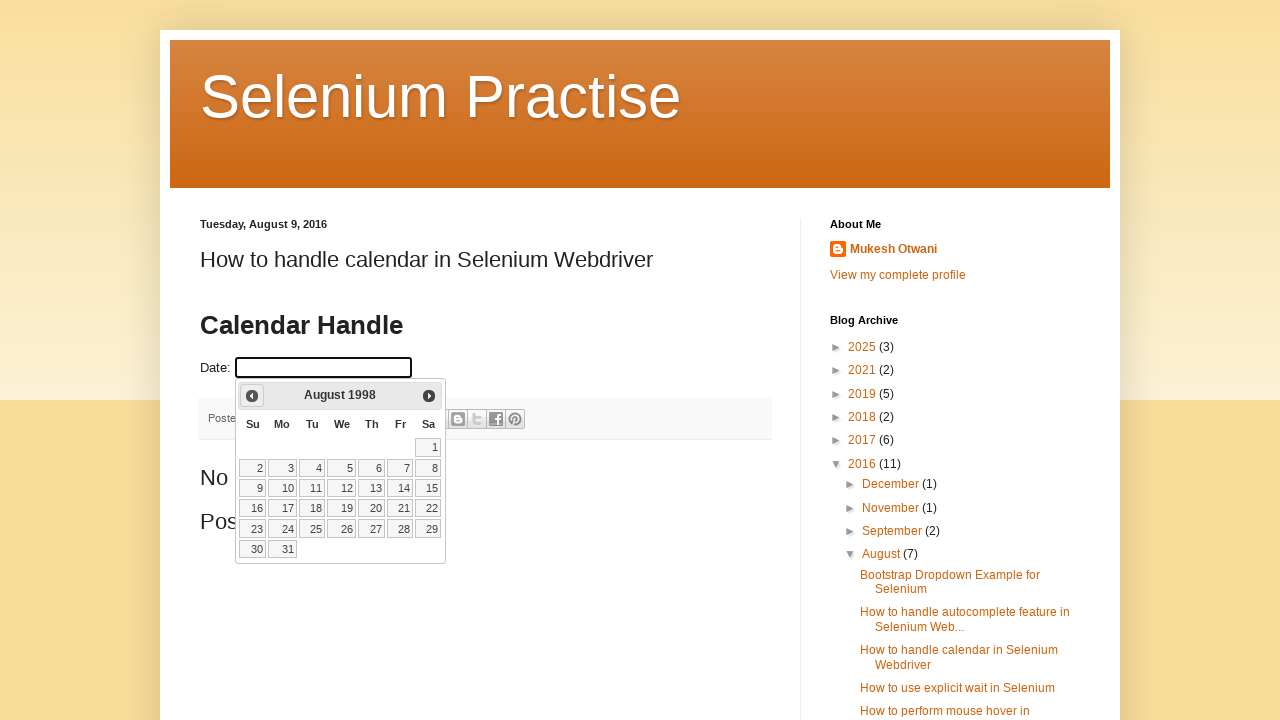

Clicked previous month button to navigate backwards (current: August 1998) at (252, 396) on xpath=//a[@title='Prev']
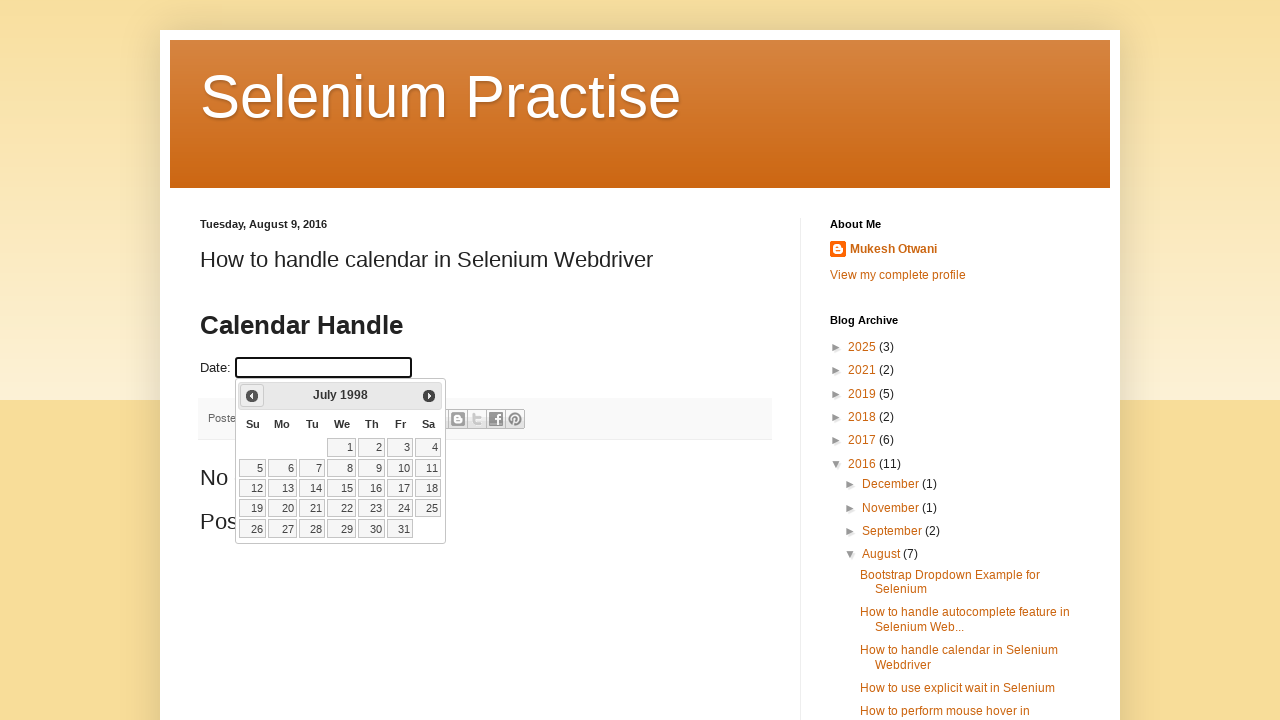

Retrieved updated month: July
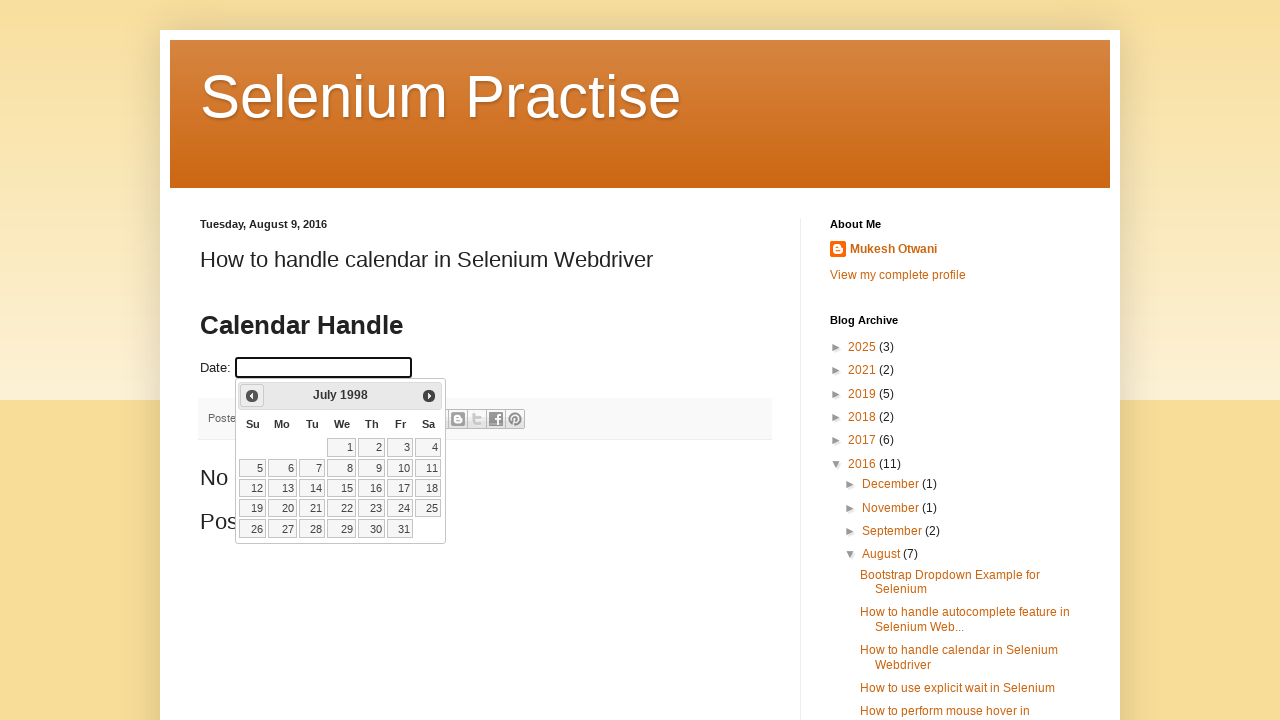

Retrieved updated year: 1998
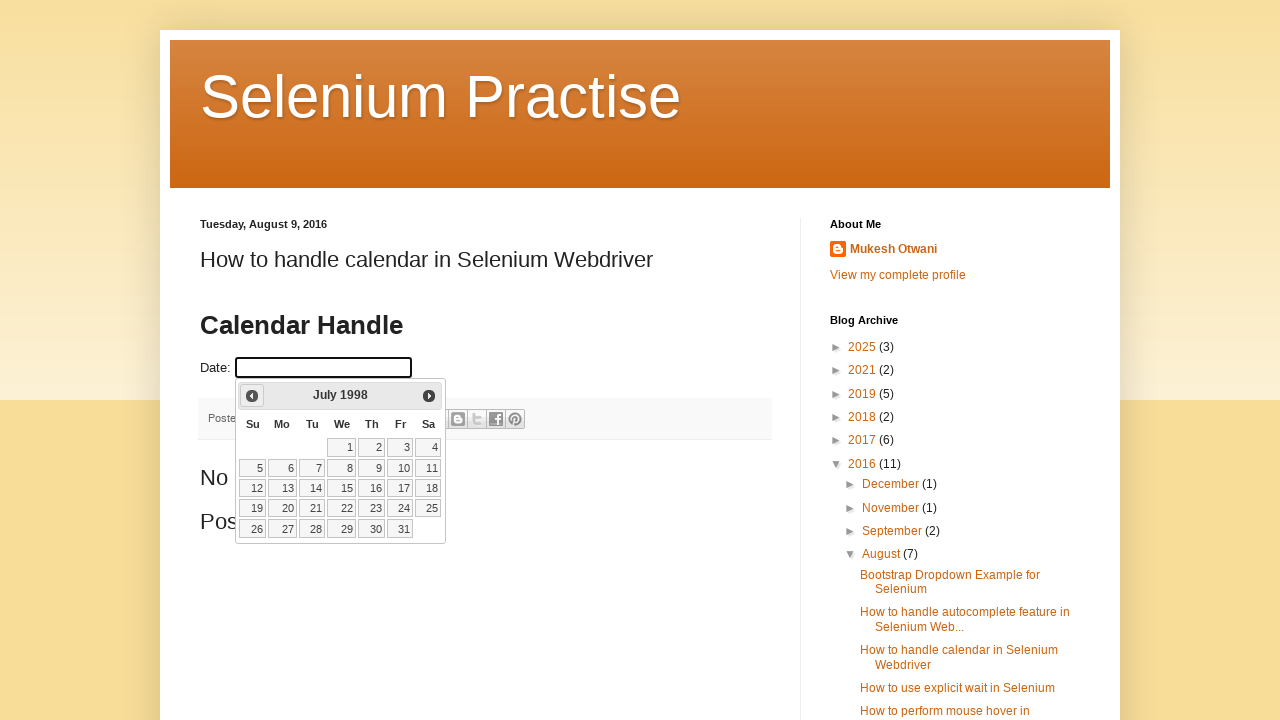

Clicked previous month button to navigate backwards (current: July 1998) at (252, 396) on xpath=//a[@title='Prev']
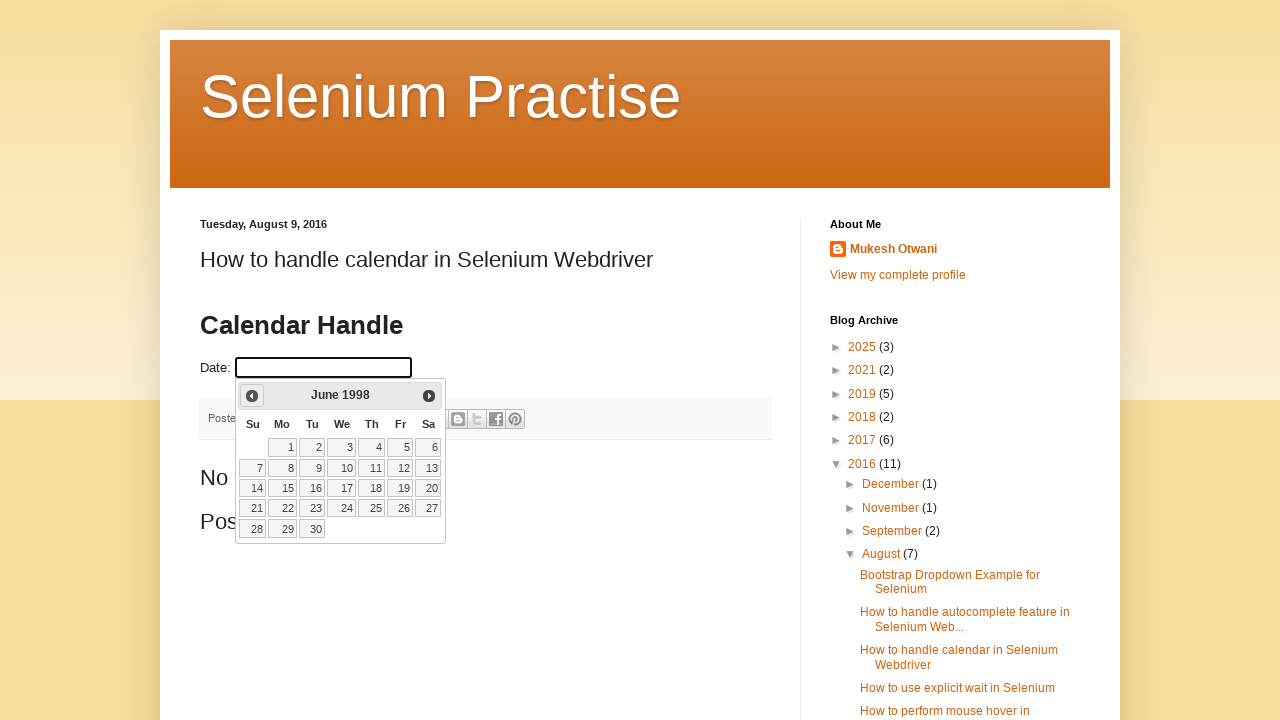

Retrieved updated month: June
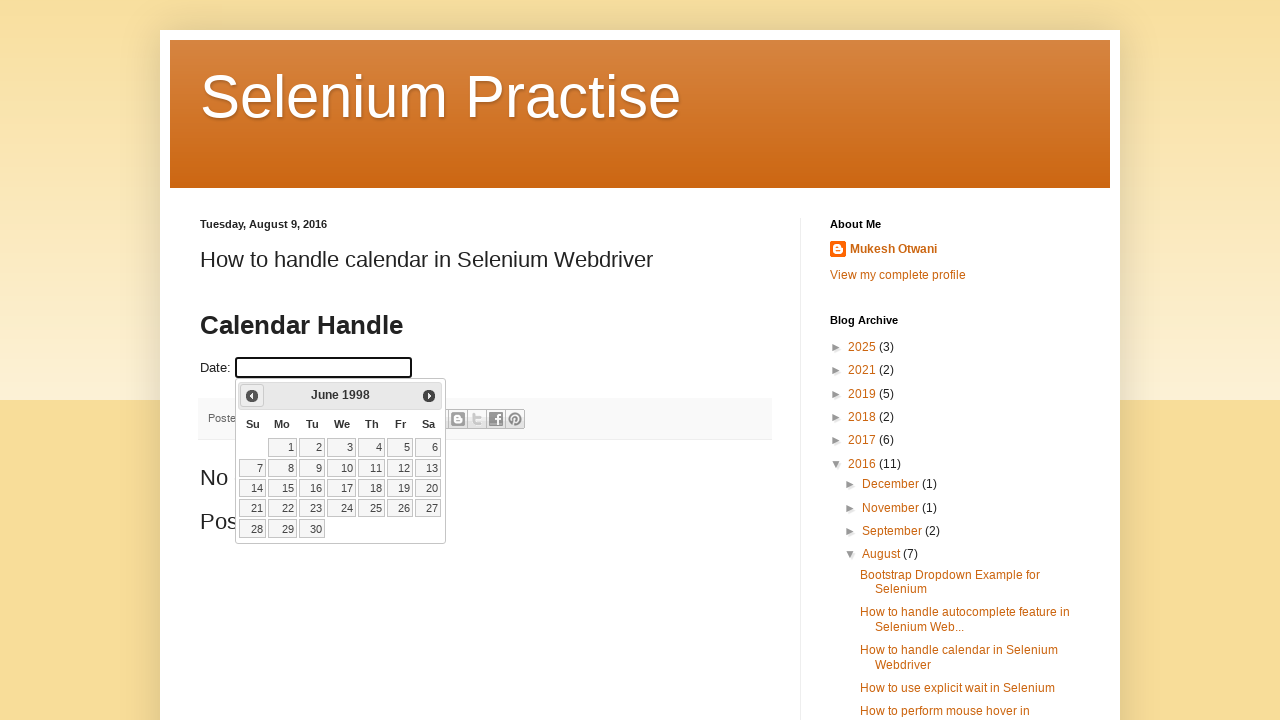

Retrieved updated year: 1998
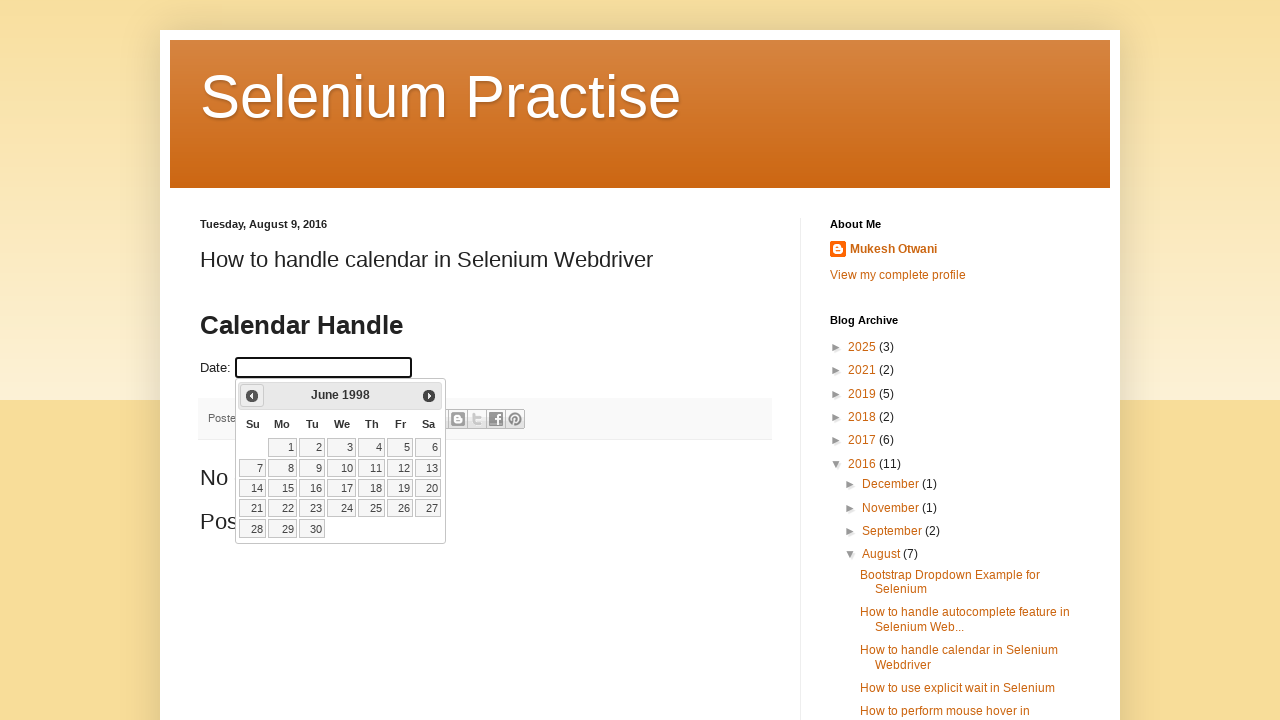

Clicked previous month button to navigate backwards (current: June 1998) at (252, 396) on xpath=//a[@title='Prev']
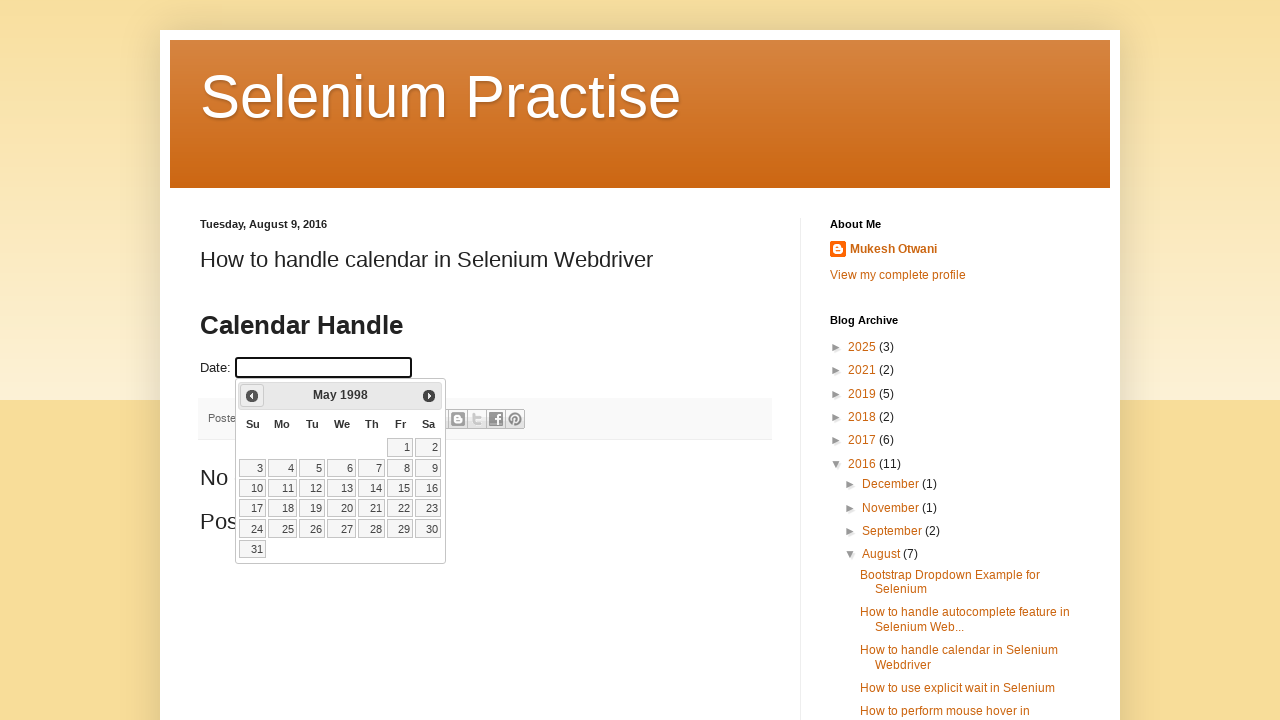

Retrieved updated month: May
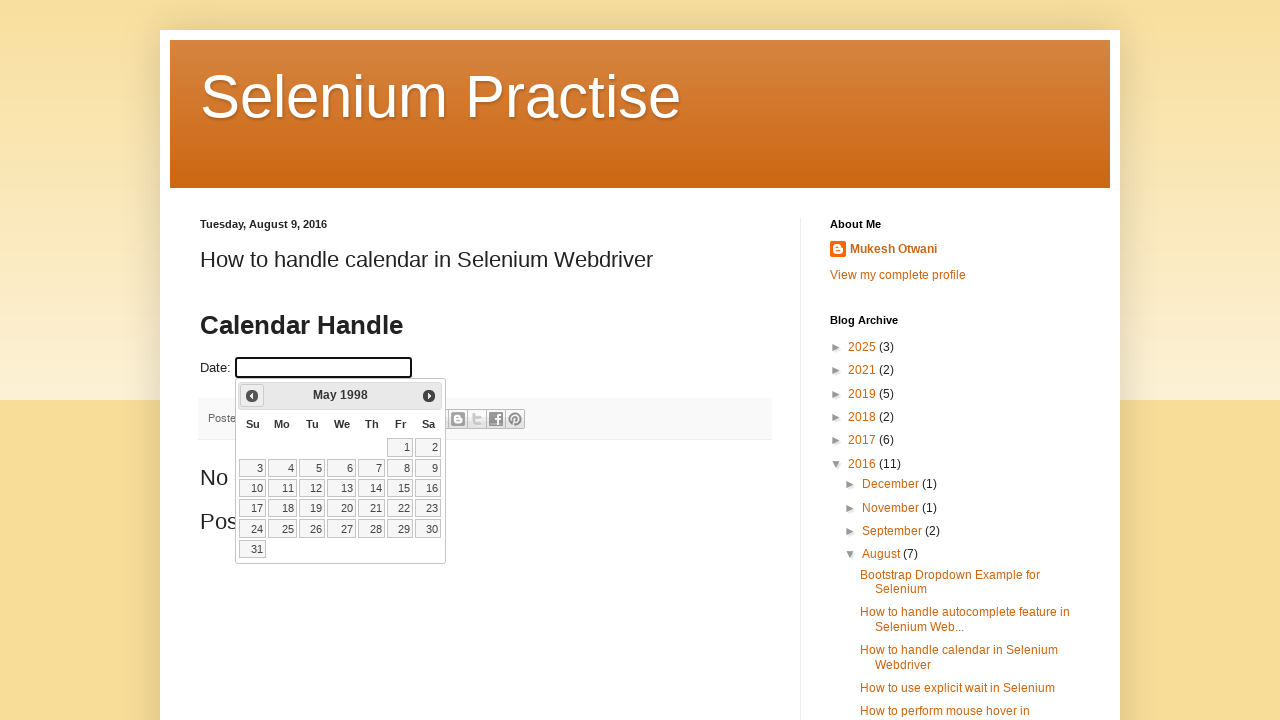

Retrieved updated year: 1998
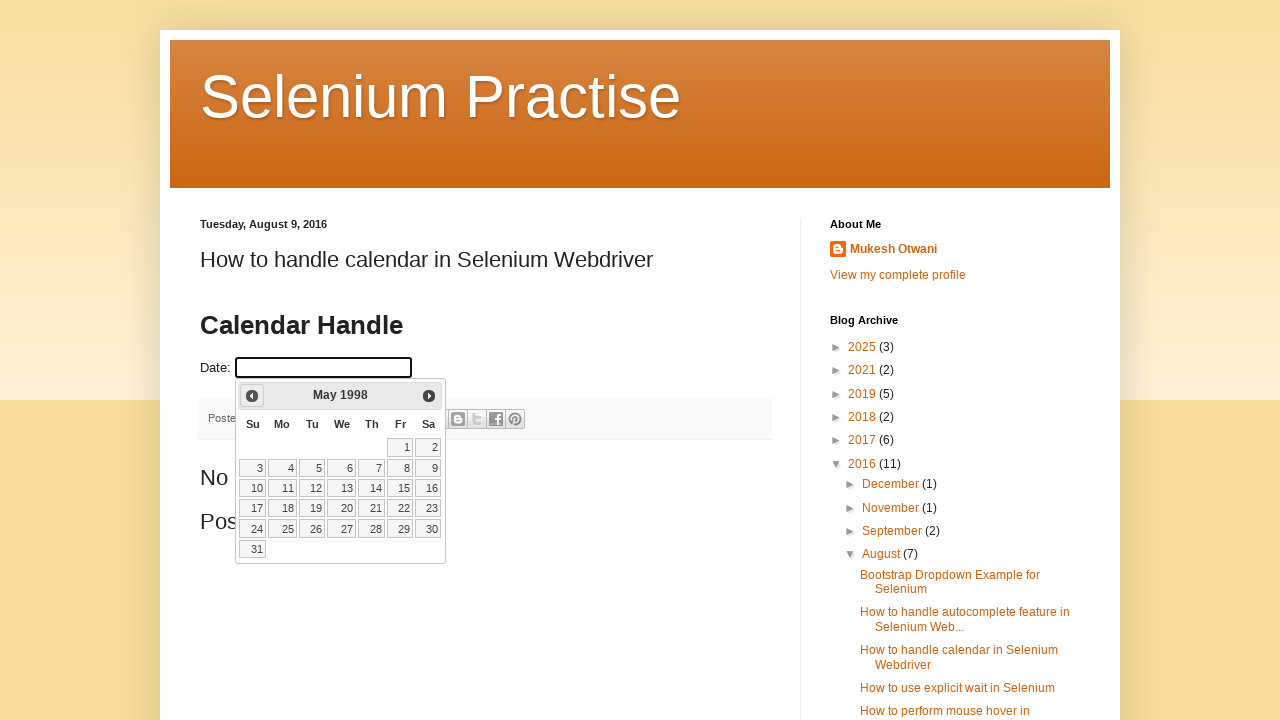

Clicked previous month button to navigate backwards (current: May 1998) at (252, 396) on xpath=//a[@title='Prev']
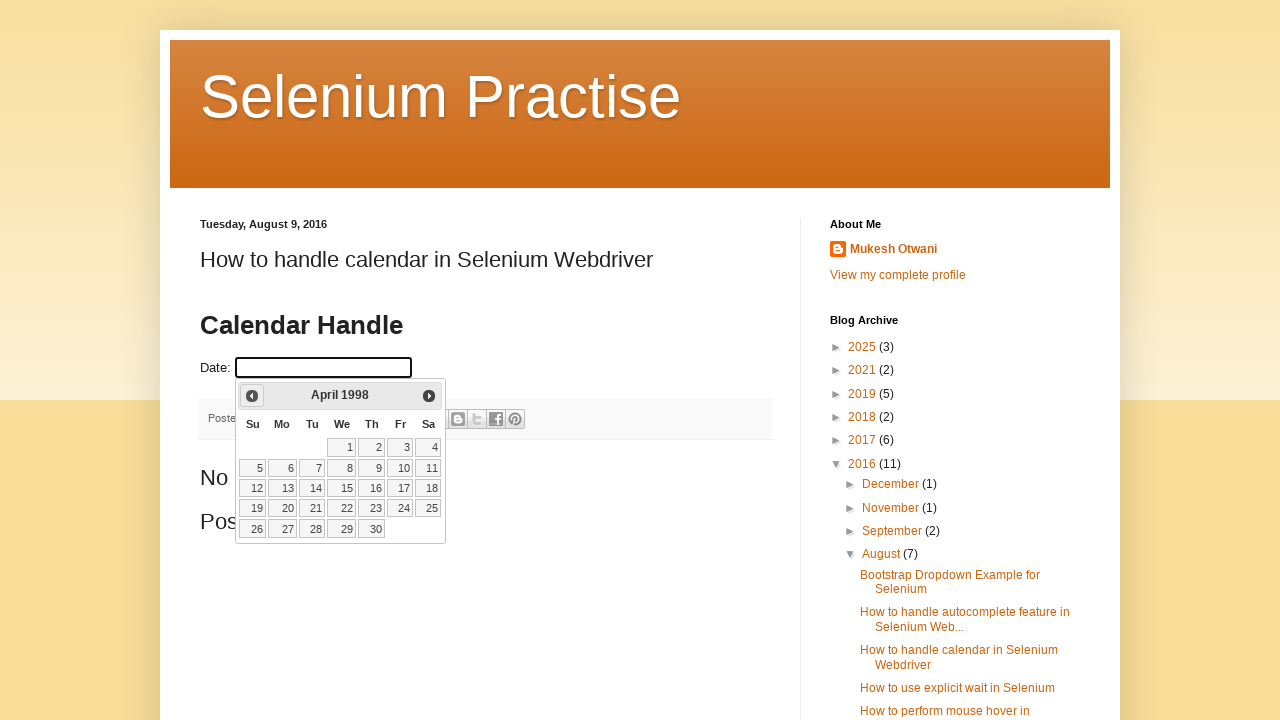

Retrieved updated month: April
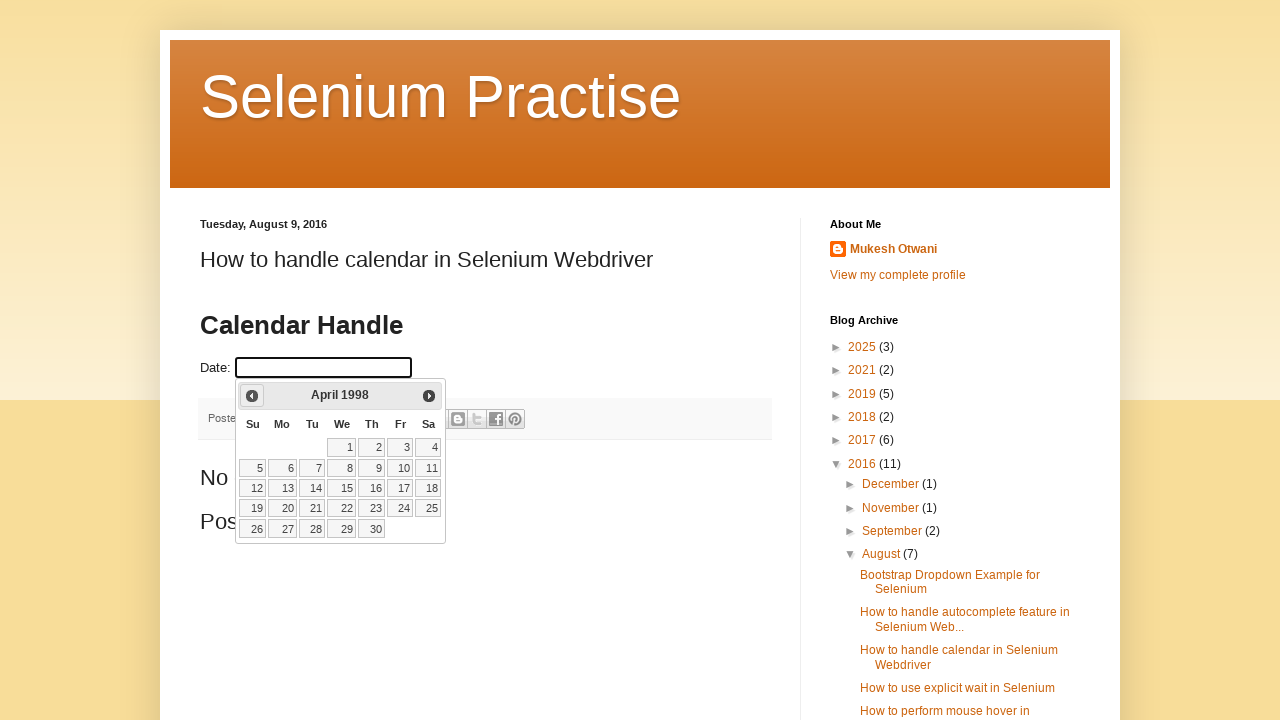

Retrieved updated year: 1998
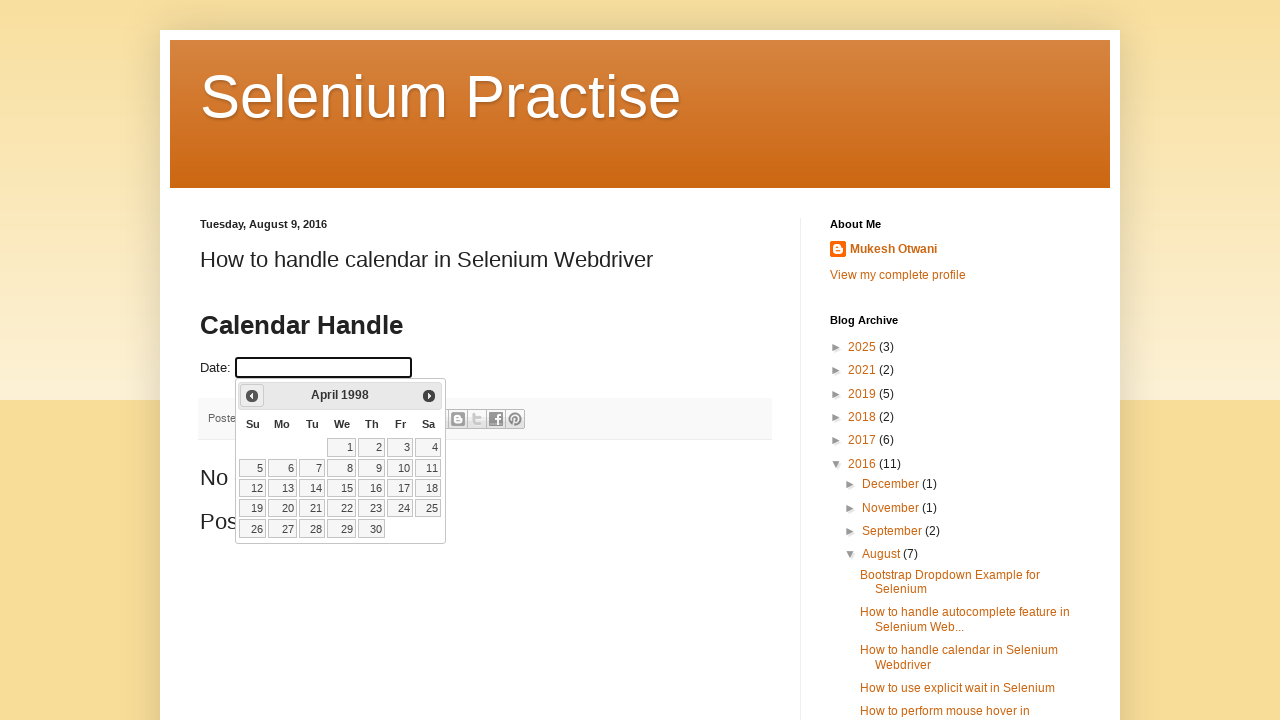

Clicked previous month button to navigate backwards (current: April 1998) at (252, 396) on xpath=//a[@title='Prev']
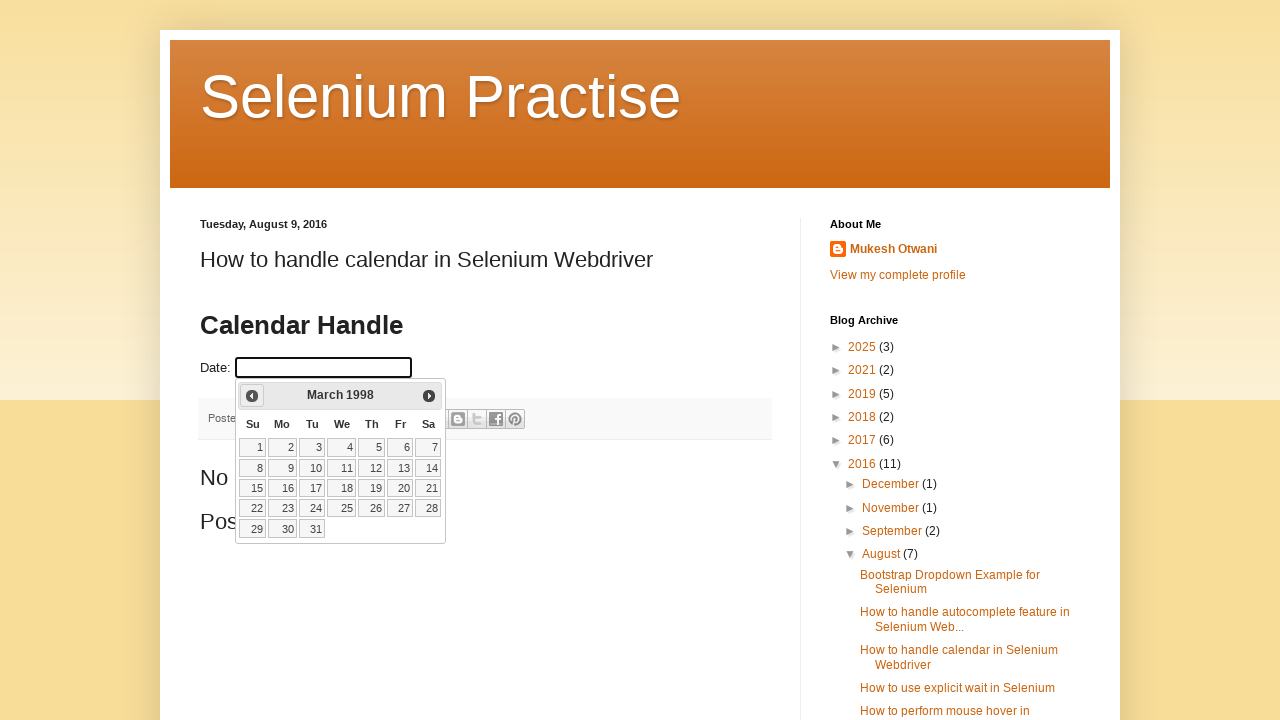

Retrieved updated month: March
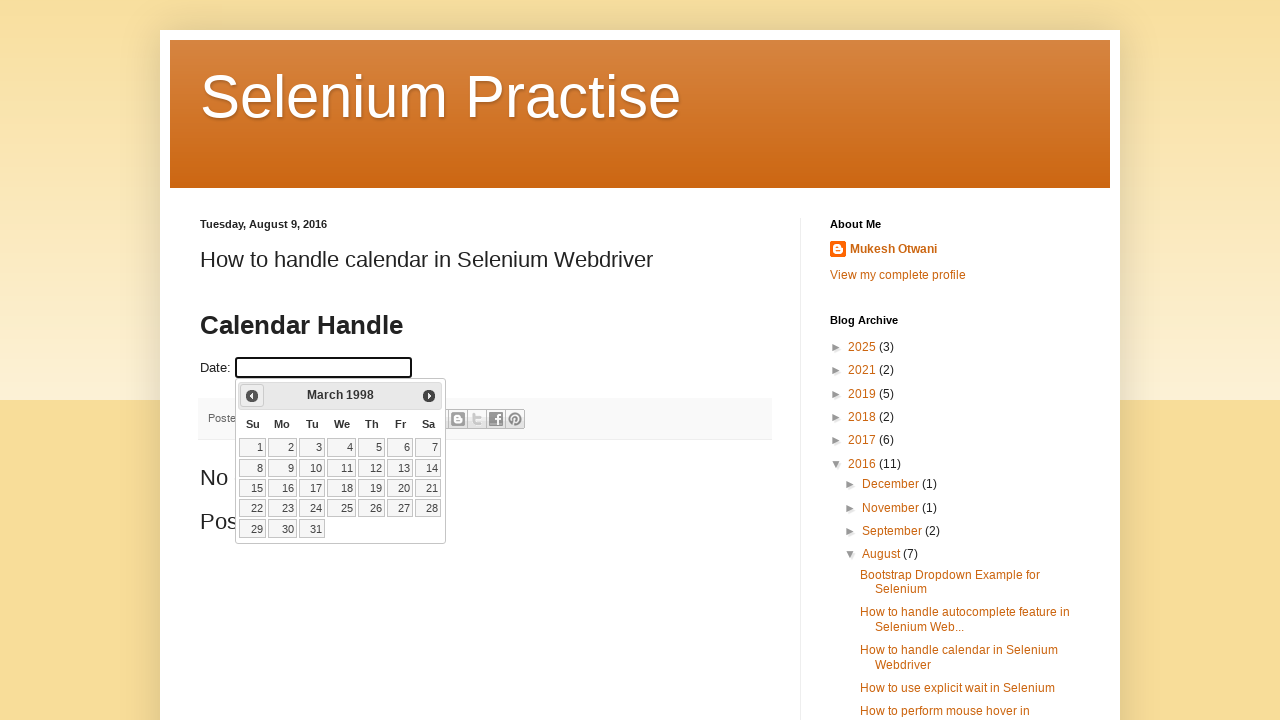

Retrieved updated year: 1998
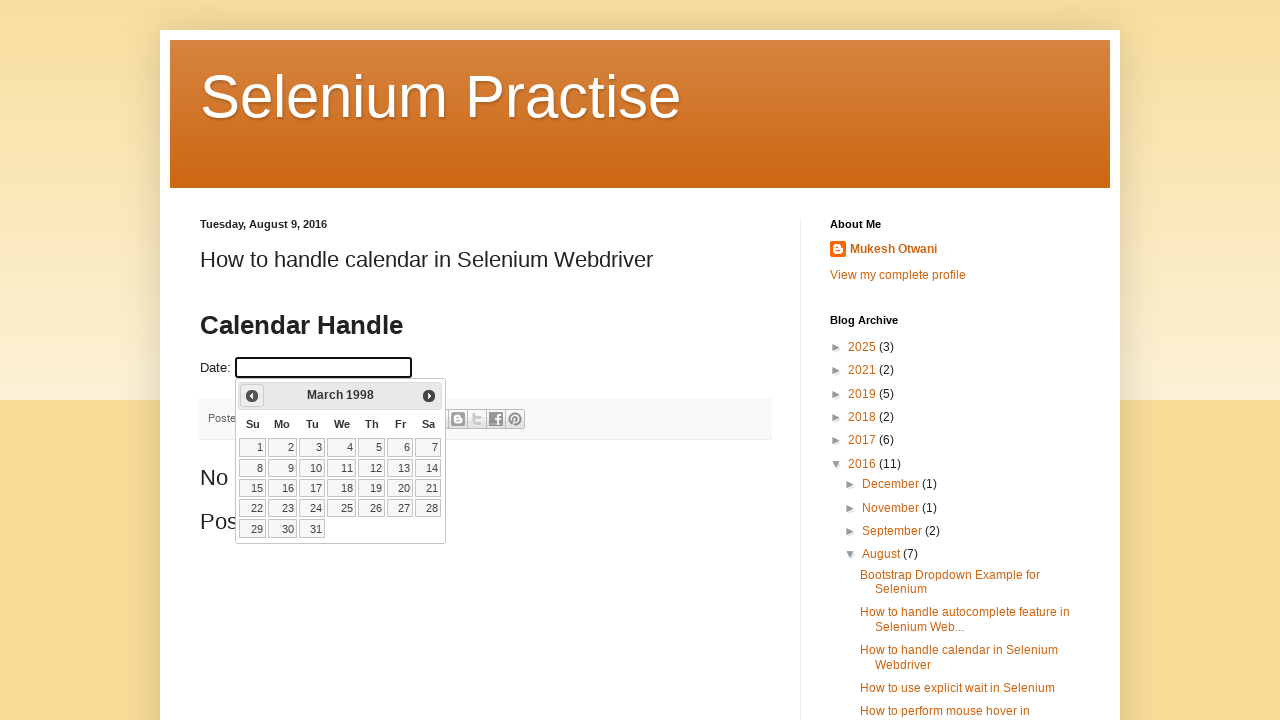

Clicked previous month button to navigate backwards (current: March 1998) at (252, 396) on xpath=//a[@title='Prev']
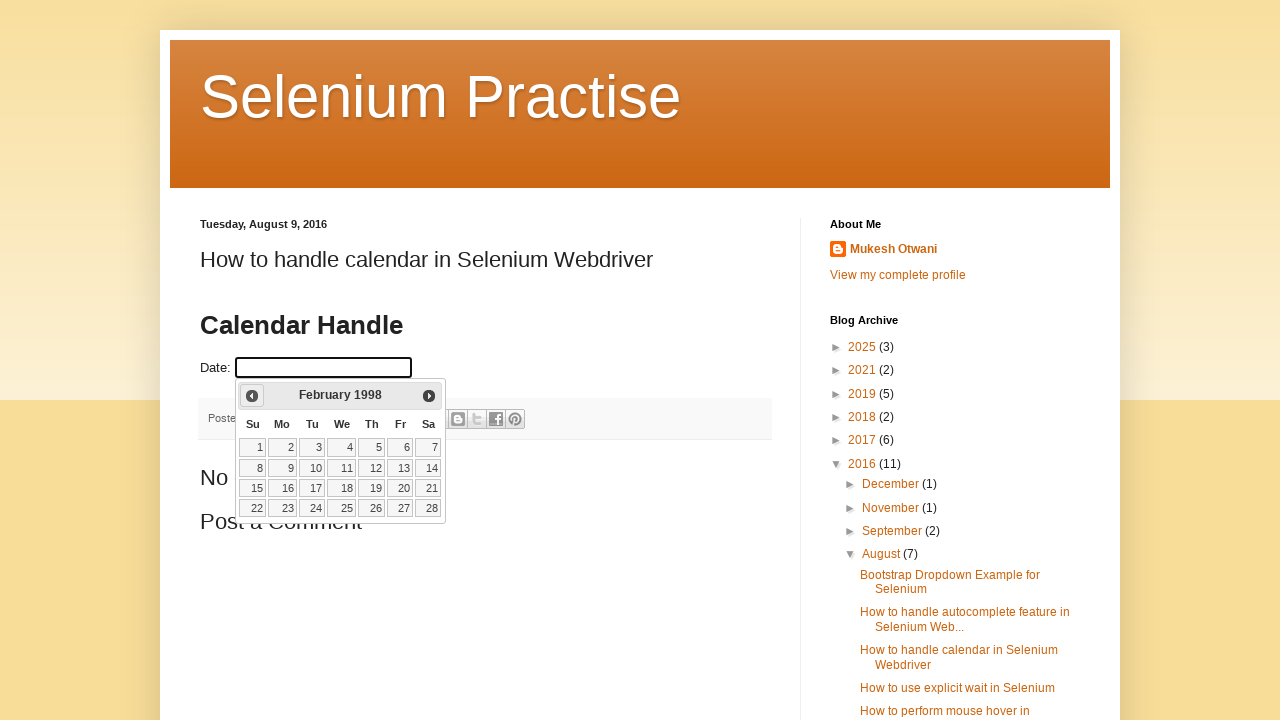

Retrieved updated month: February
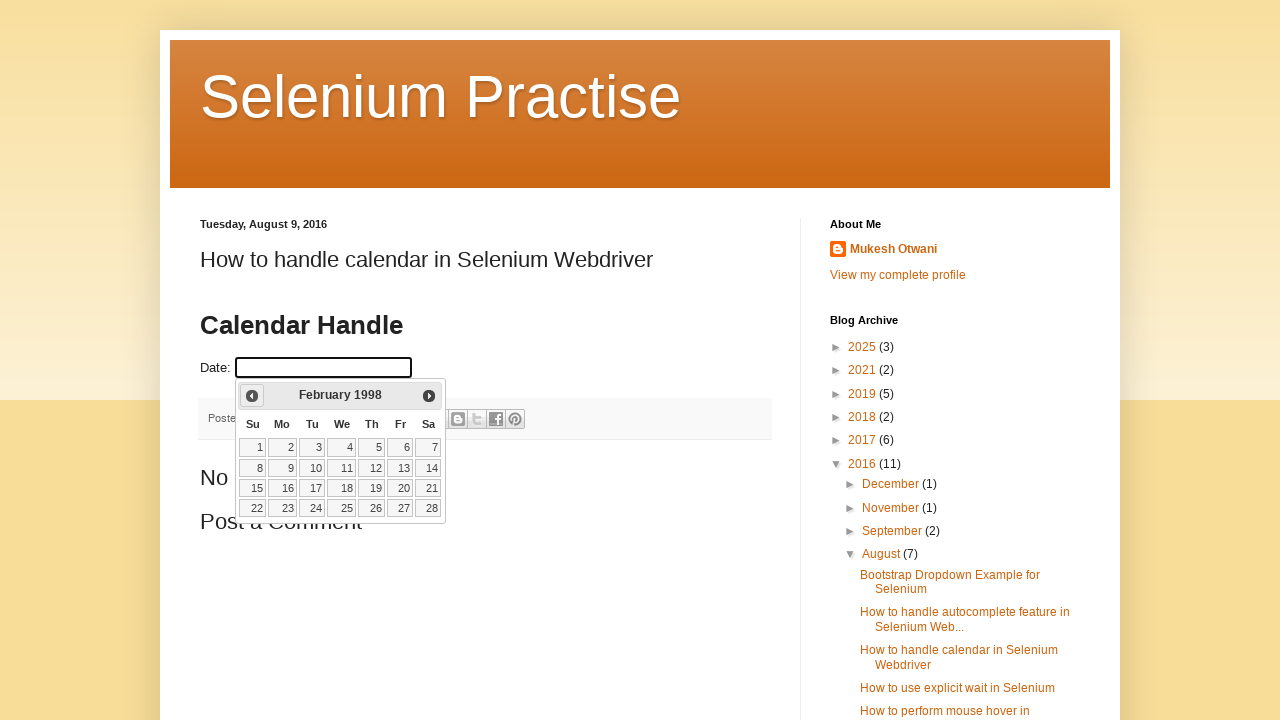

Retrieved updated year: 1998
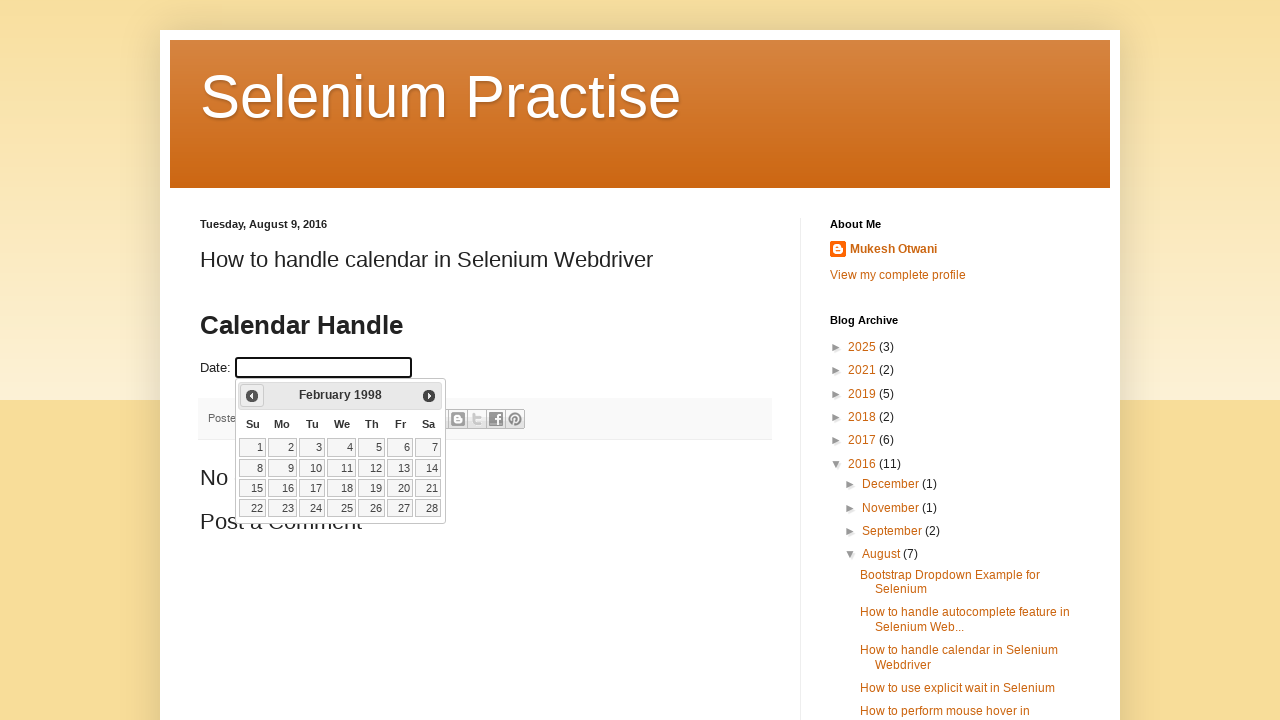

Clicked previous month button to navigate backwards (current: February 1998) at (252, 396) on xpath=//a[@title='Prev']
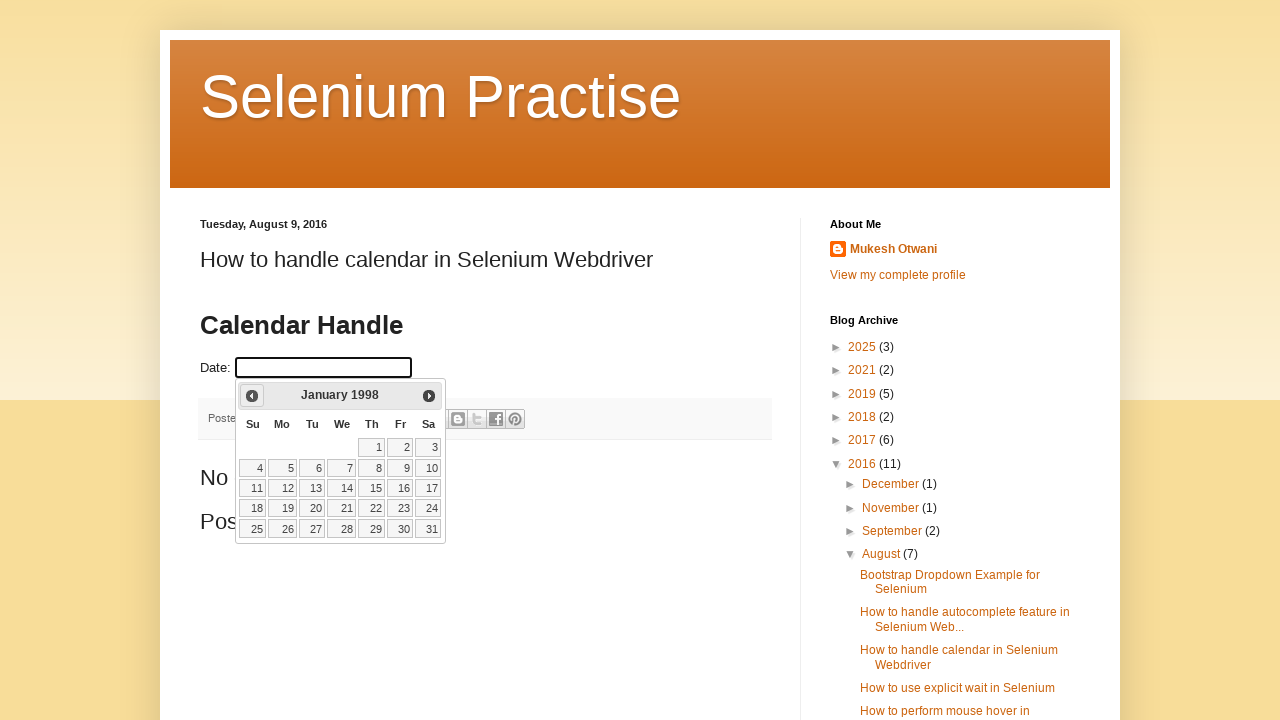

Retrieved updated month: January
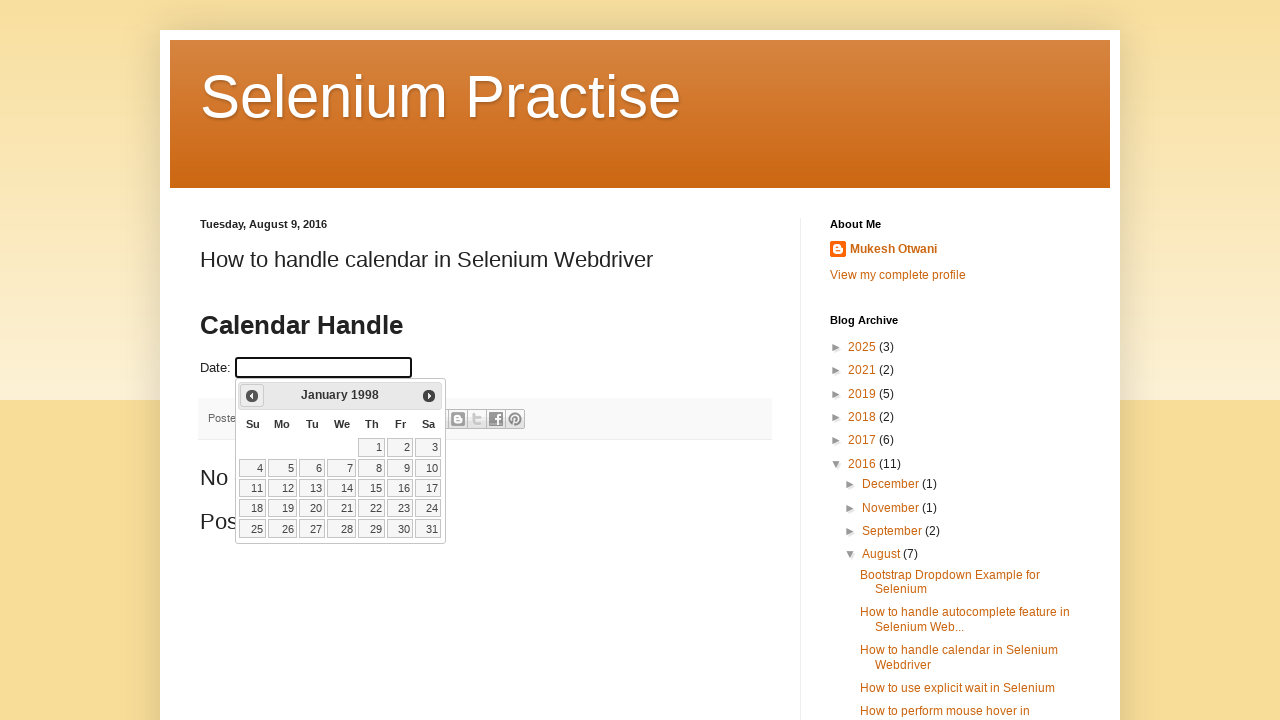

Retrieved updated year: 1998
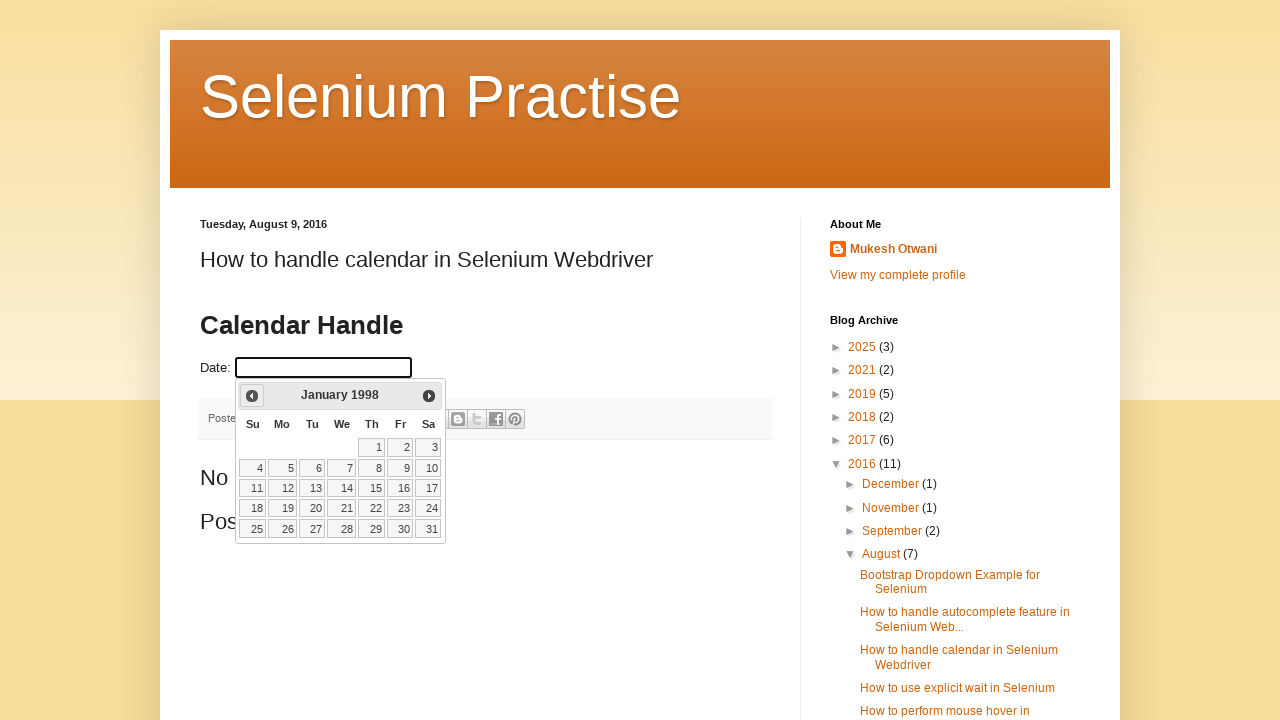

Clicked previous month button to navigate backwards (current: January 1998) at (252, 396) on xpath=//a[@title='Prev']
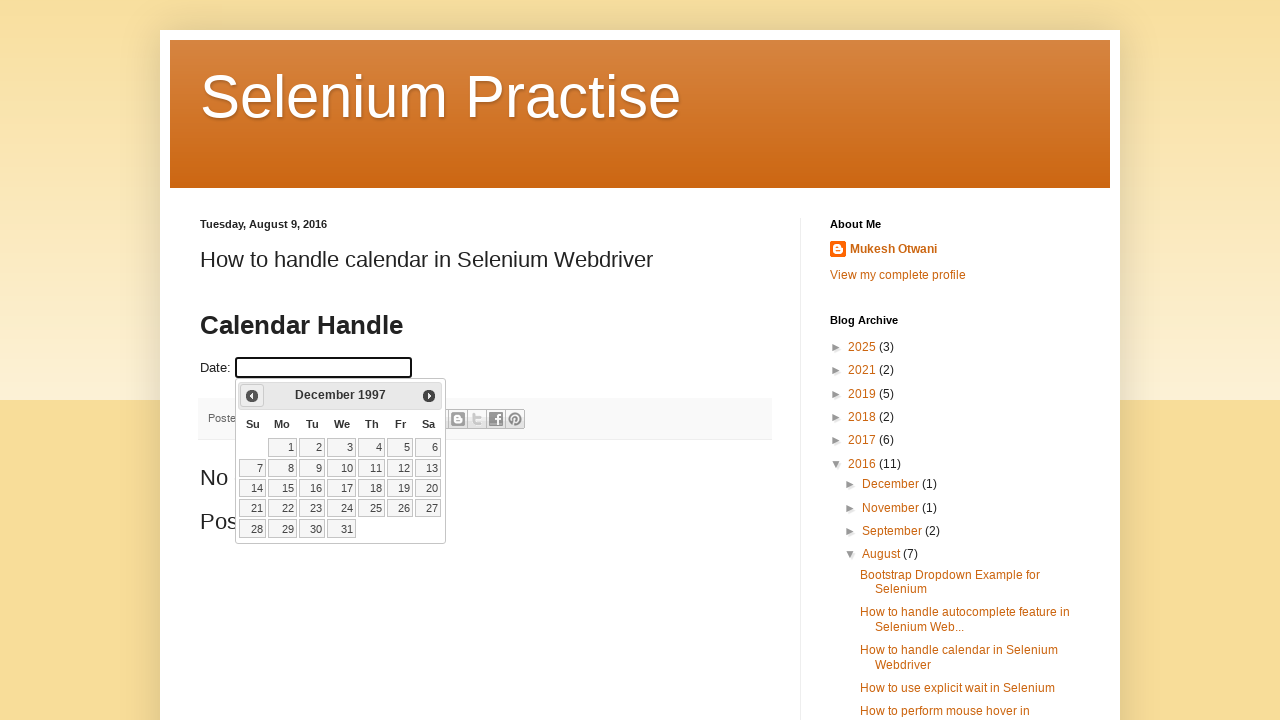

Retrieved updated month: December
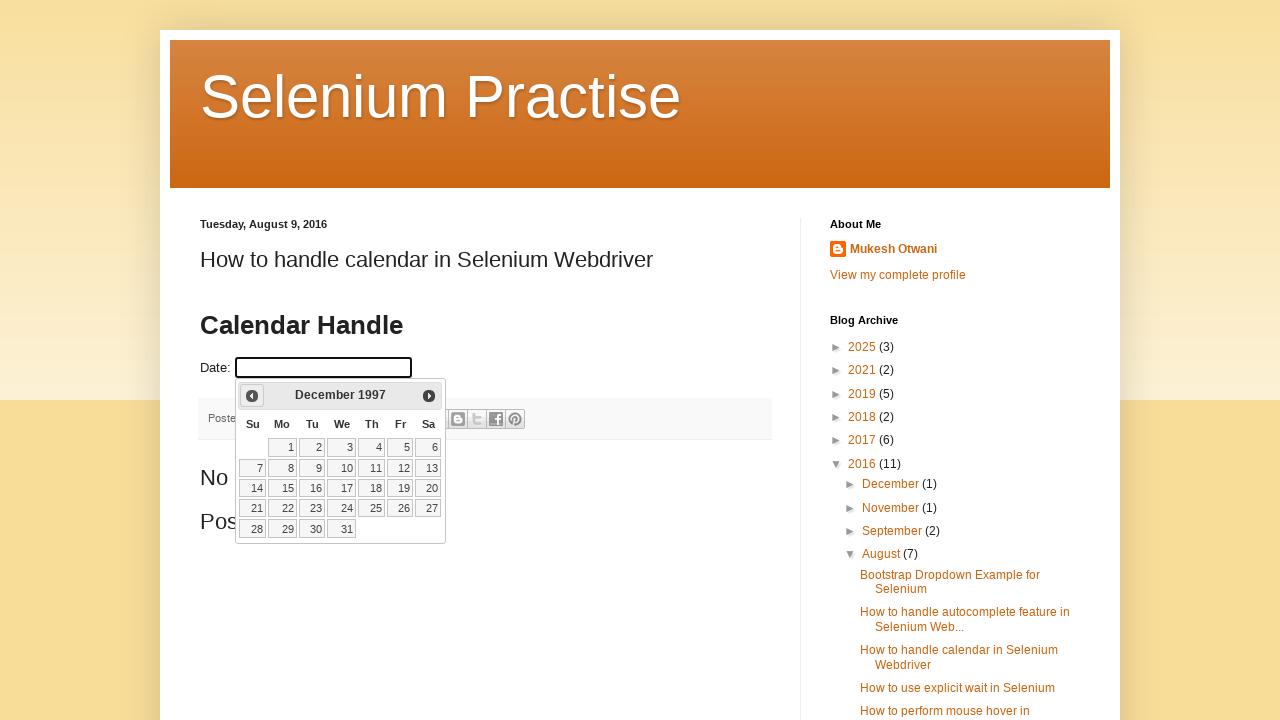

Retrieved updated year: 1997
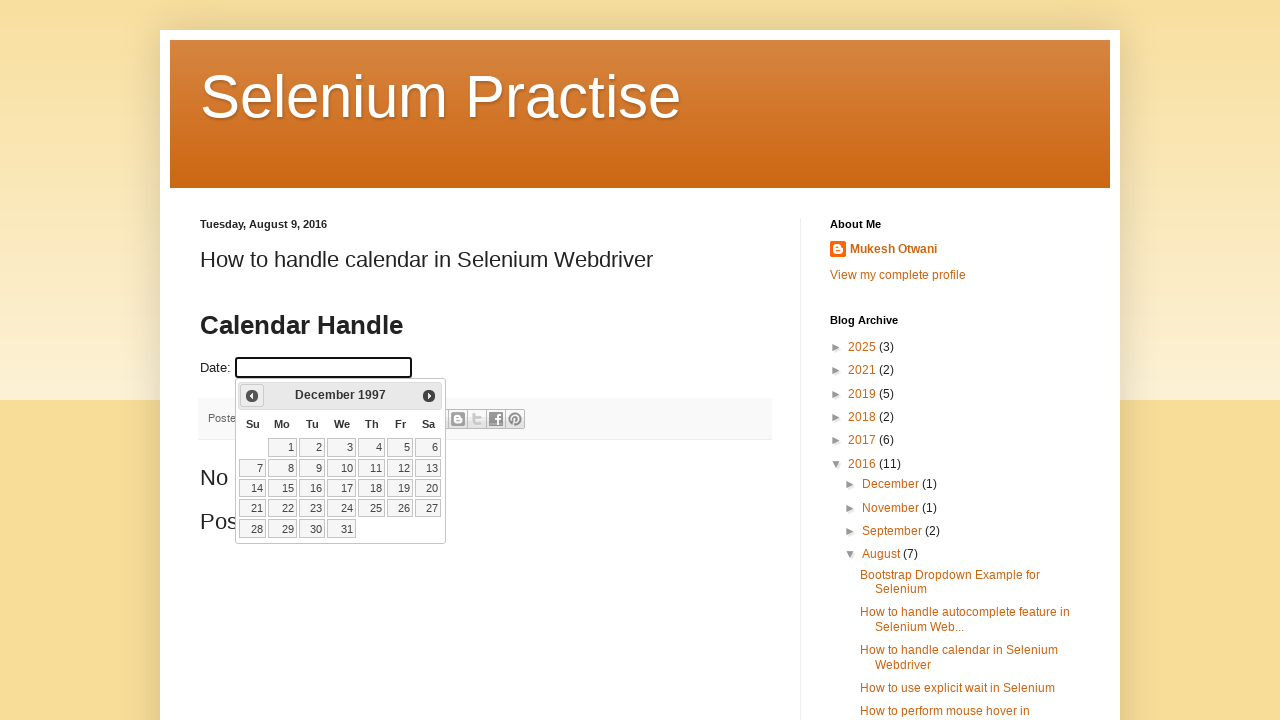

Clicked on day 1 in December 1997 to select the date at (282, 447) on //td[@data-handler='selectDay']/a[text()='1']
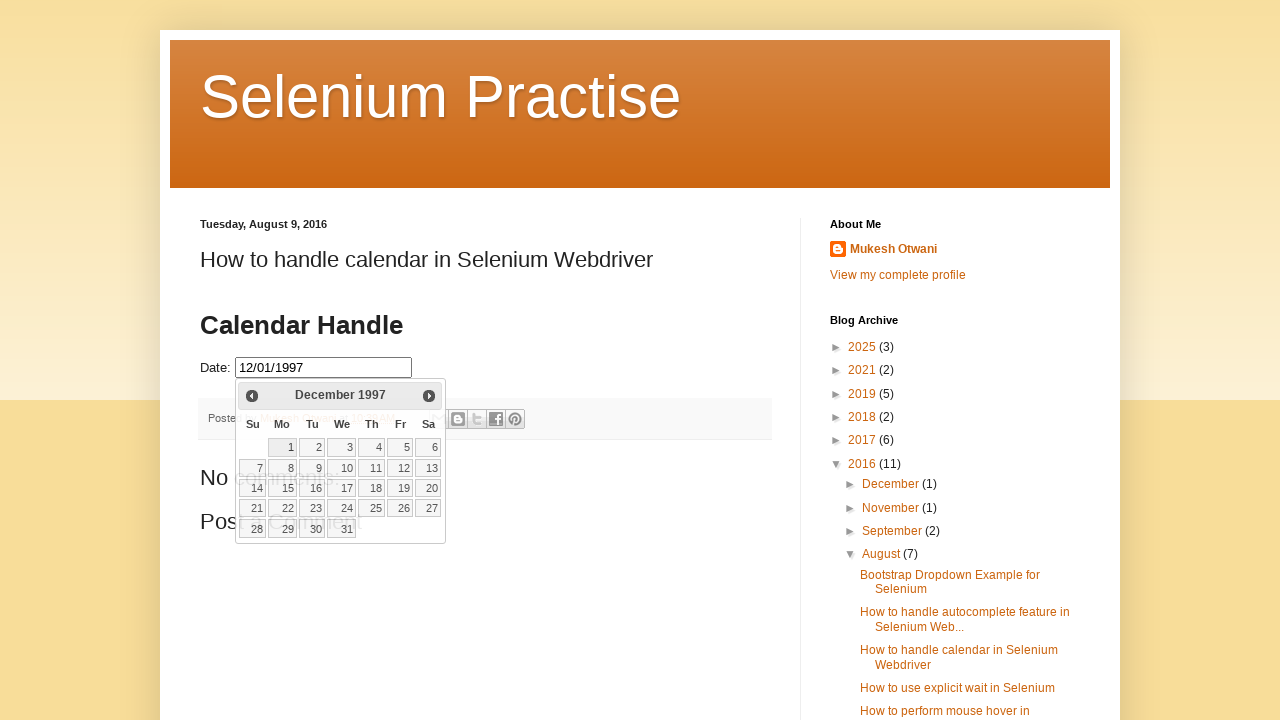

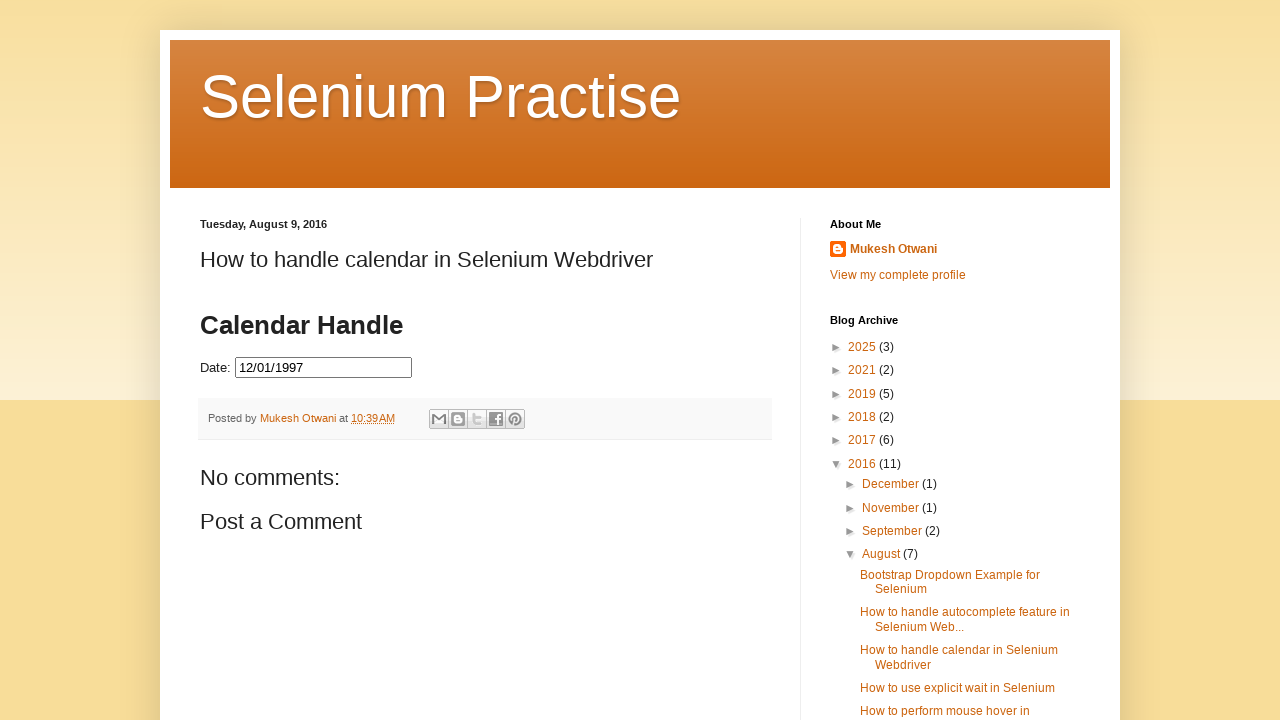